Tests date picker functionality by selecting a specific date from calendar widget and entering date directly in second date field

Starting URL: https://demo.automationtesting.in/Datepicker.html

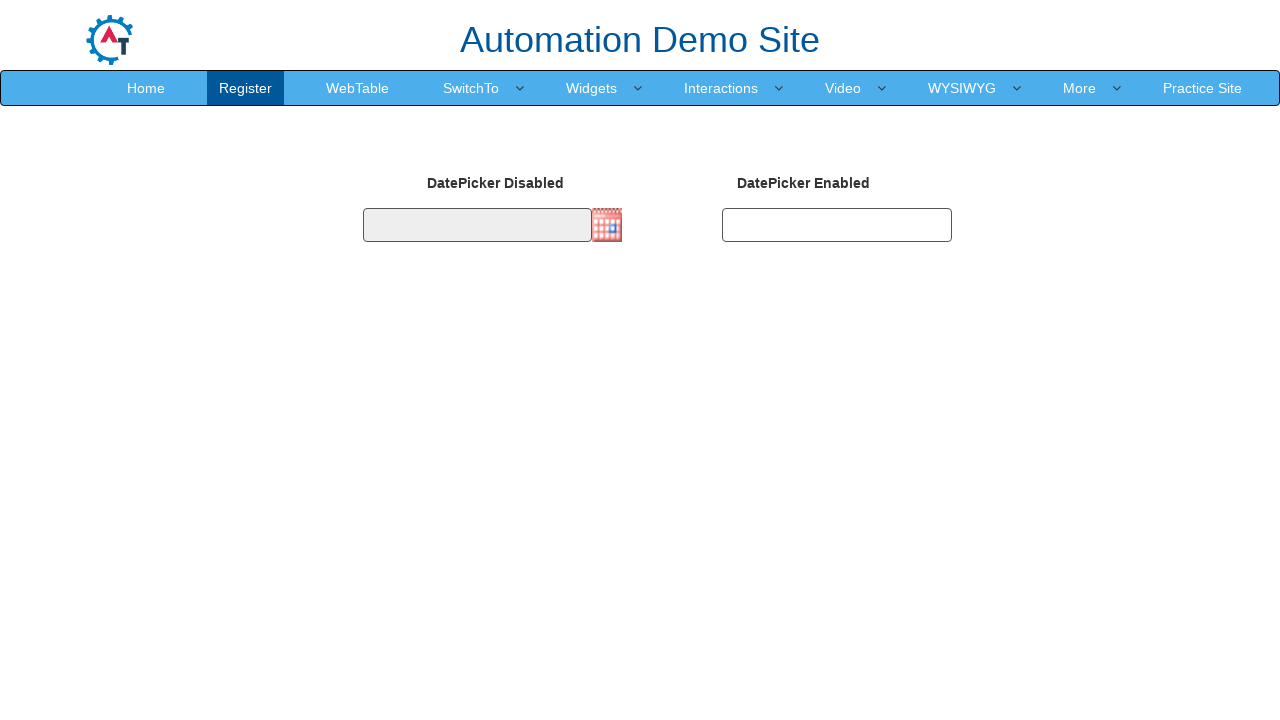

Clicked first datepicker to open calendar widget at (477, 225) on input#datepicker1
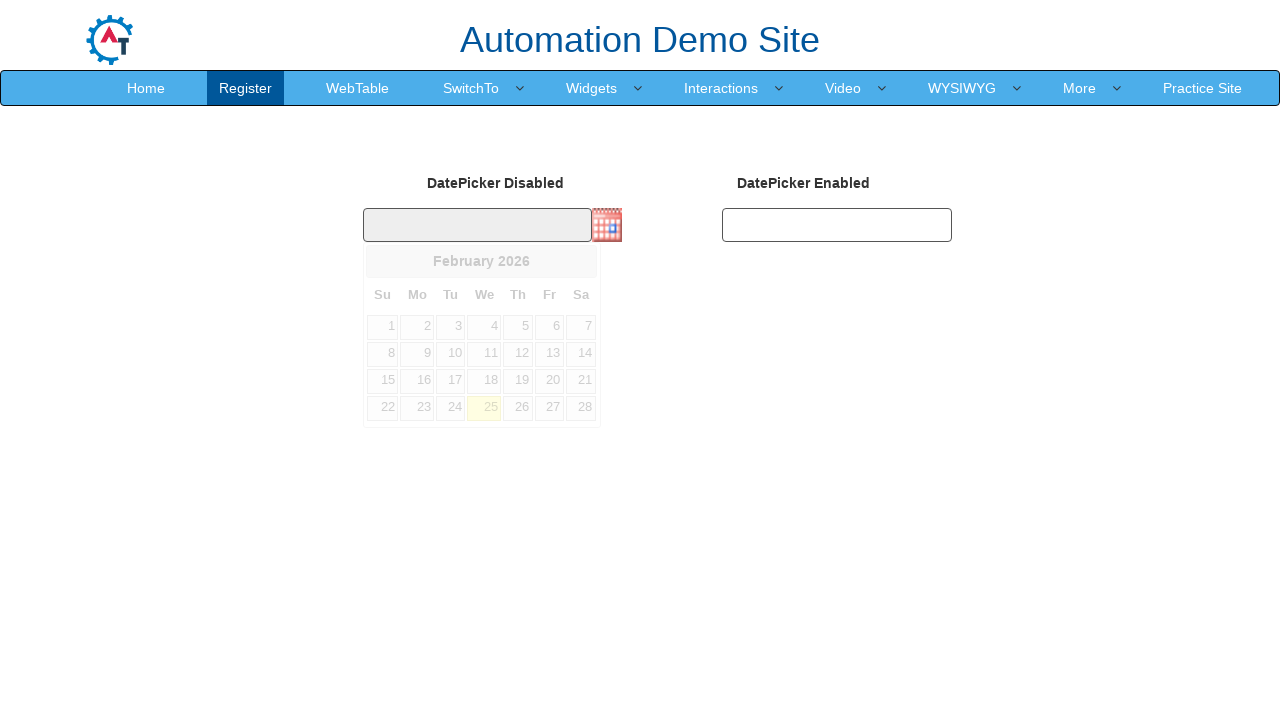

Retrieved current calendar month: February, year: 2026
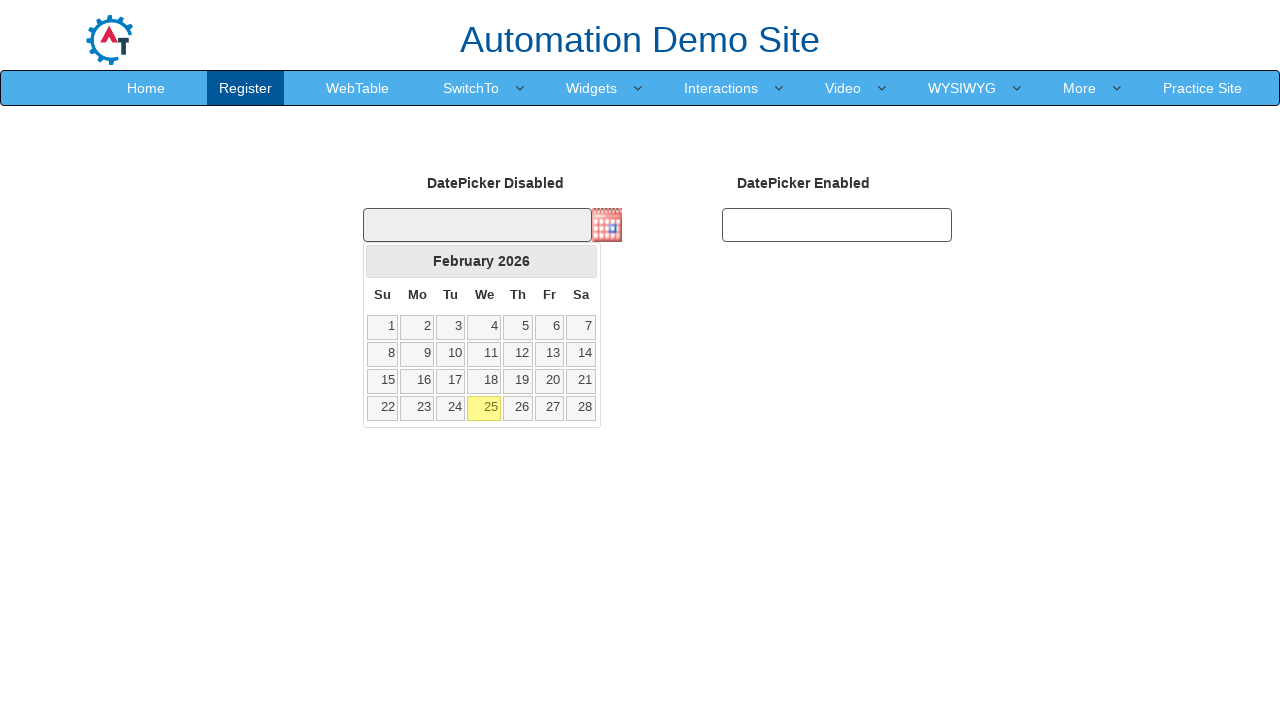

Clicked previous month button to navigate calendar backwards at (382, 261) on span.ui-icon.ui-icon-circle-triangle-w
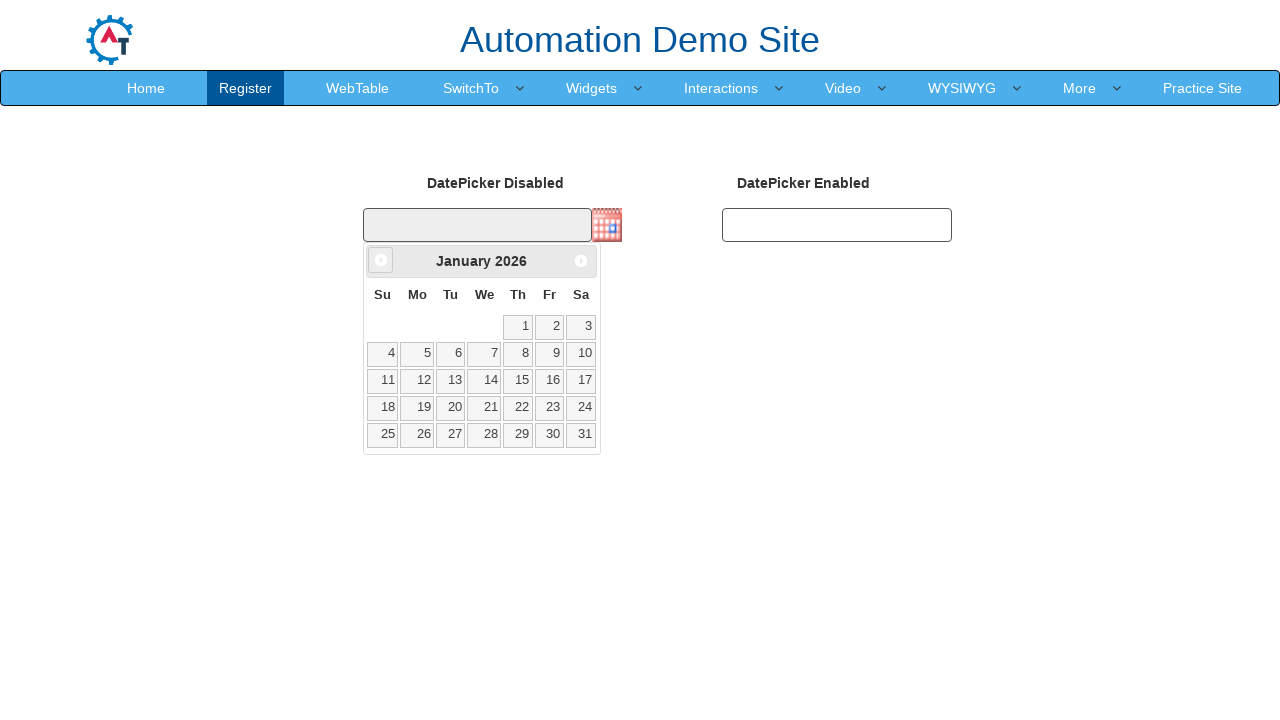

Retrieved current calendar month: January, year: 2026
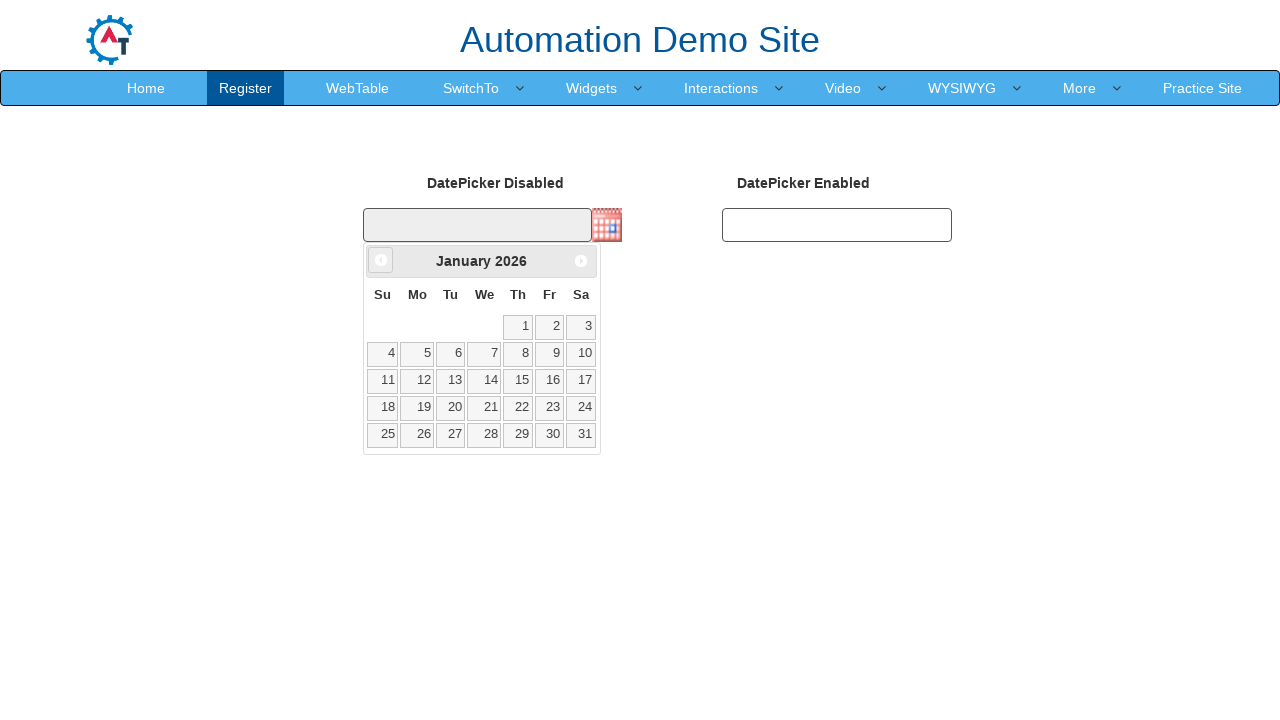

Clicked previous month button to navigate calendar backwards at (381, 260) on span.ui-icon.ui-icon-circle-triangle-w
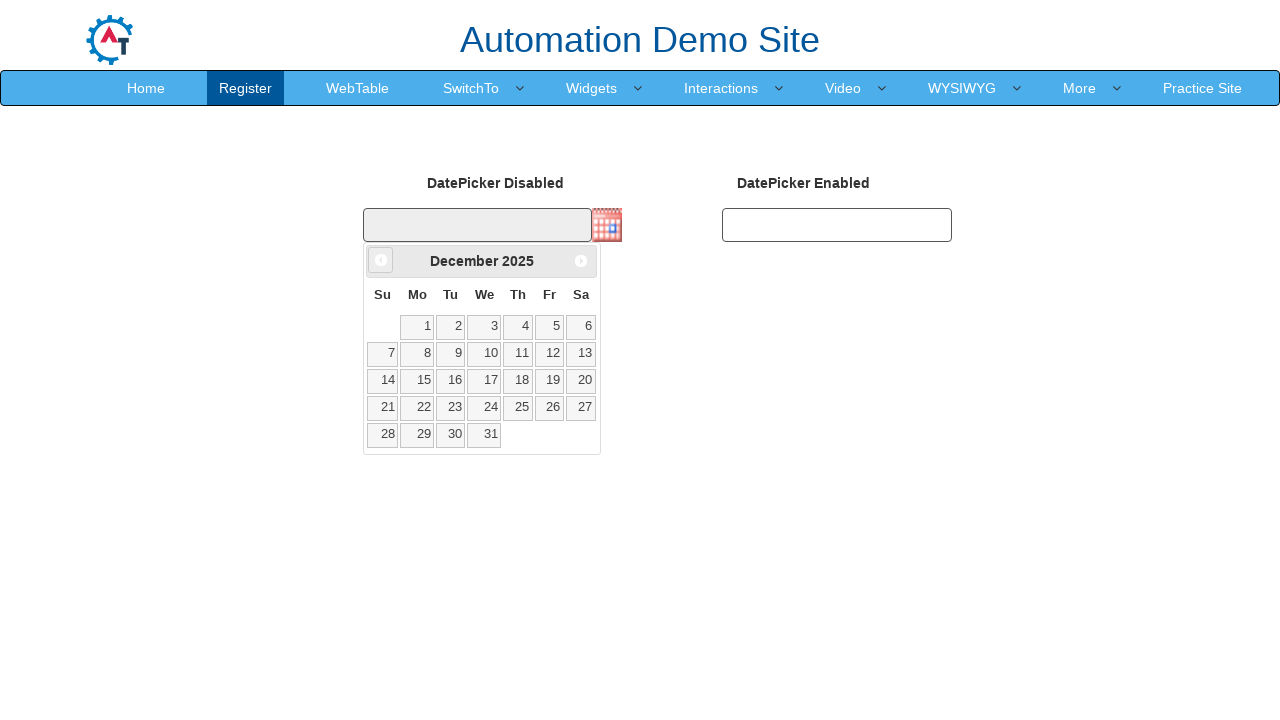

Retrieved current calendar month: December, year: 2025
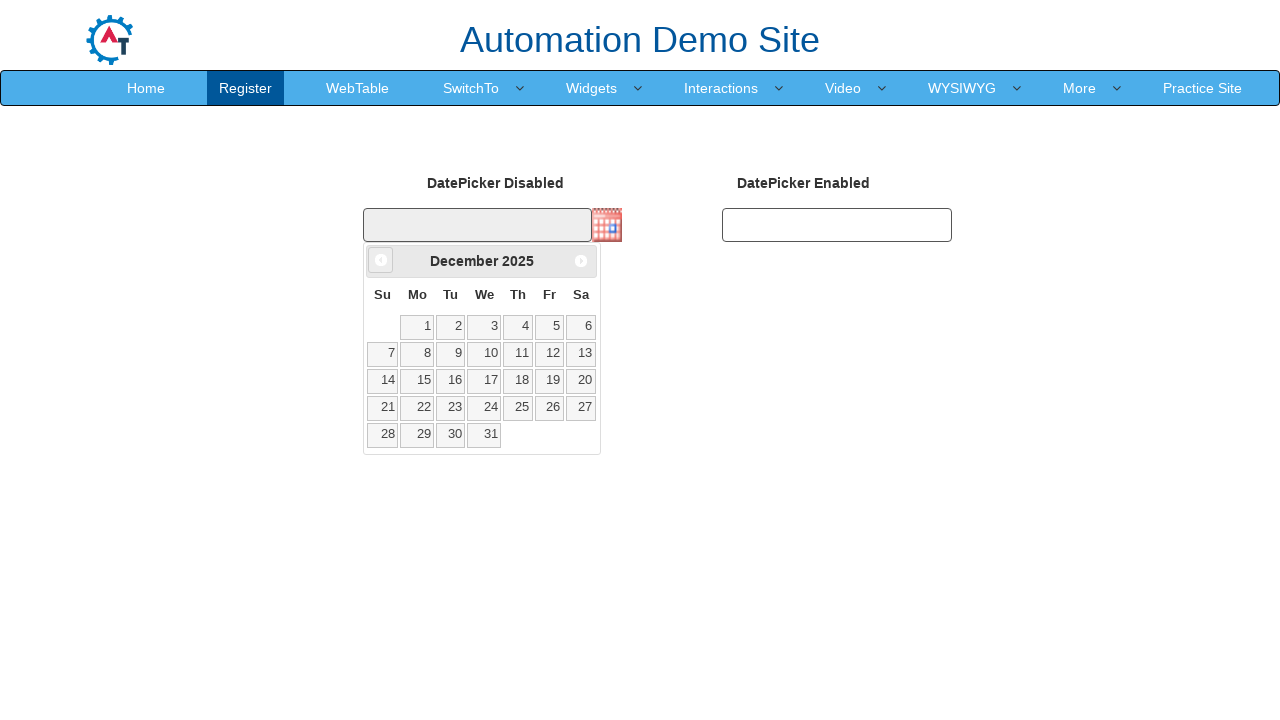

Clicked previous month button to navigate calendar backwards at (381, 260) on span.ui-icon.ui-icon-circle-triangle-w
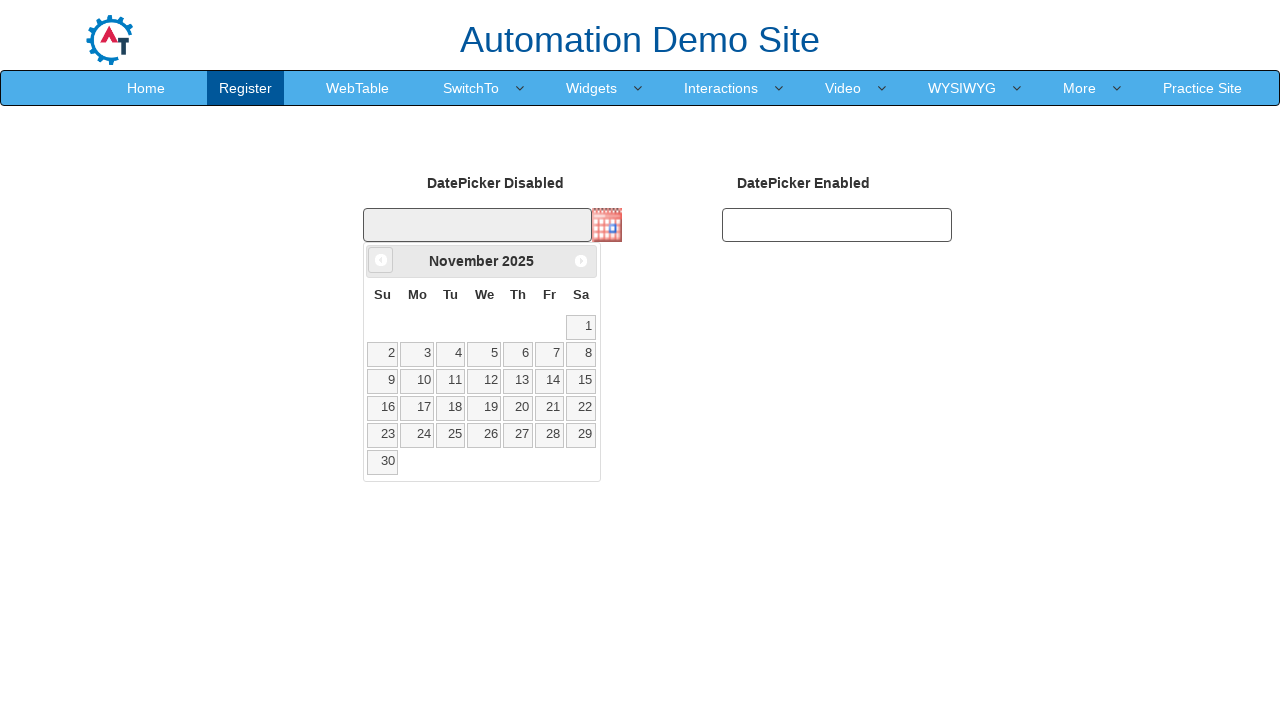

Retrieved current calendar month: November, year: 2025
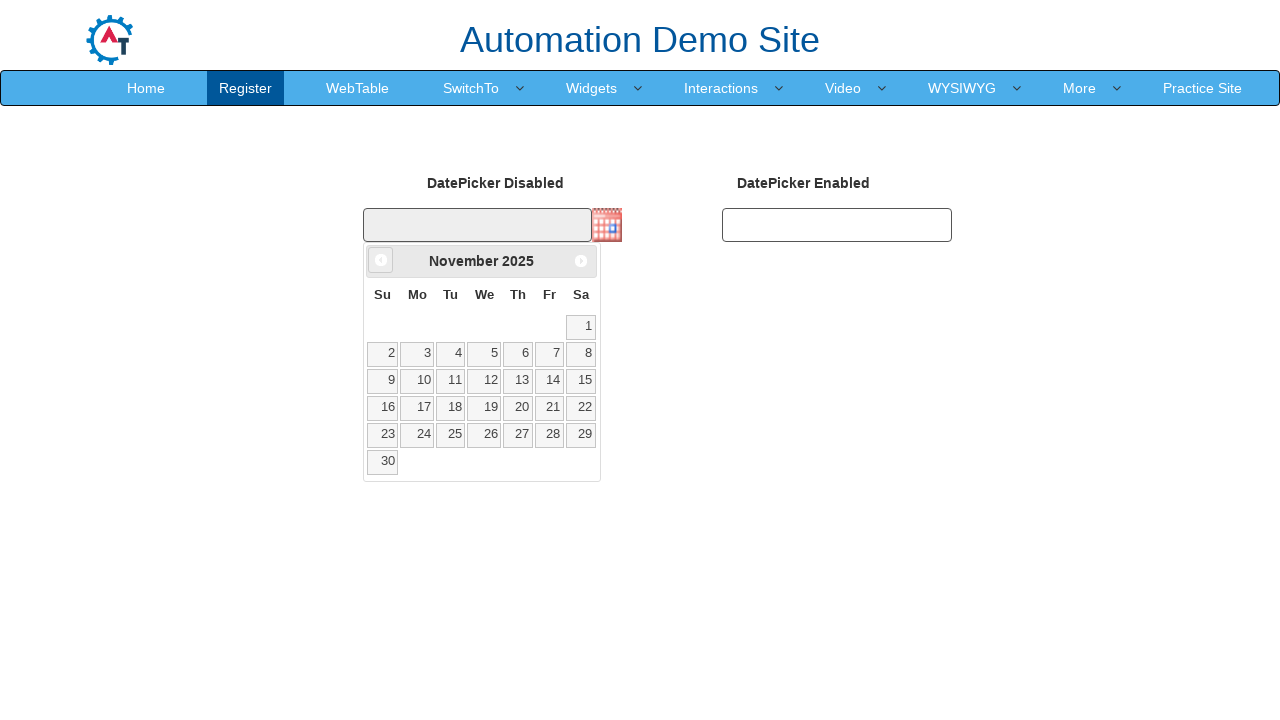

Clicked previous month button to navigate calendar backwards at (381, 260) on span.ui-icon.ui-icon-circle-triangle-w
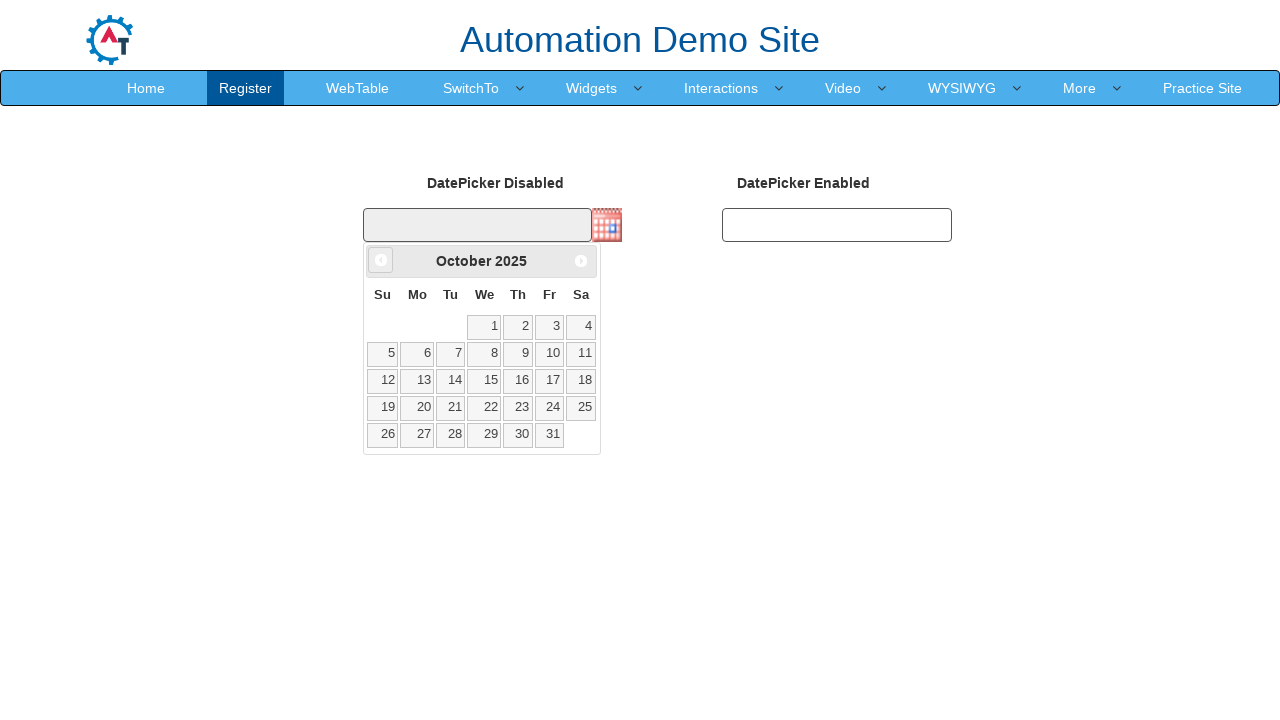

Retrieved current calendar month: October, year: 2025
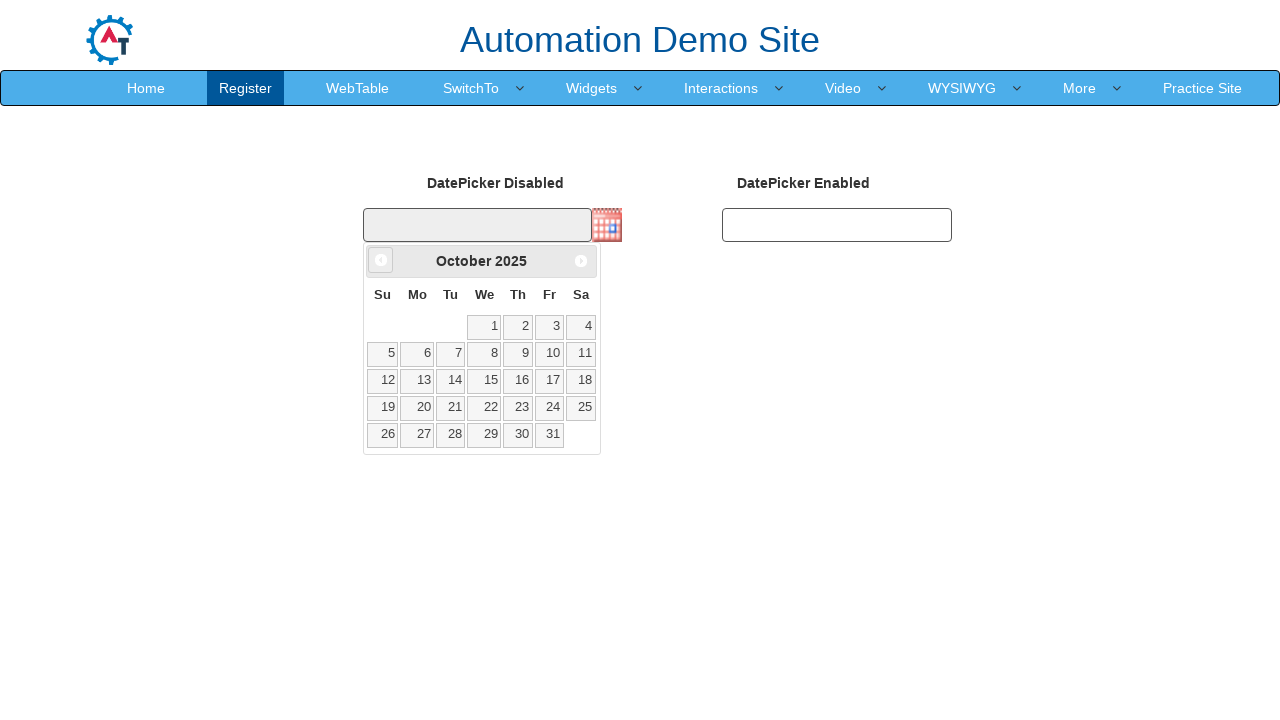

Clicked previous month button to navigate calendar backwards at (381, 260) on span.ui-icon.ui-icon-circle-triangle-w
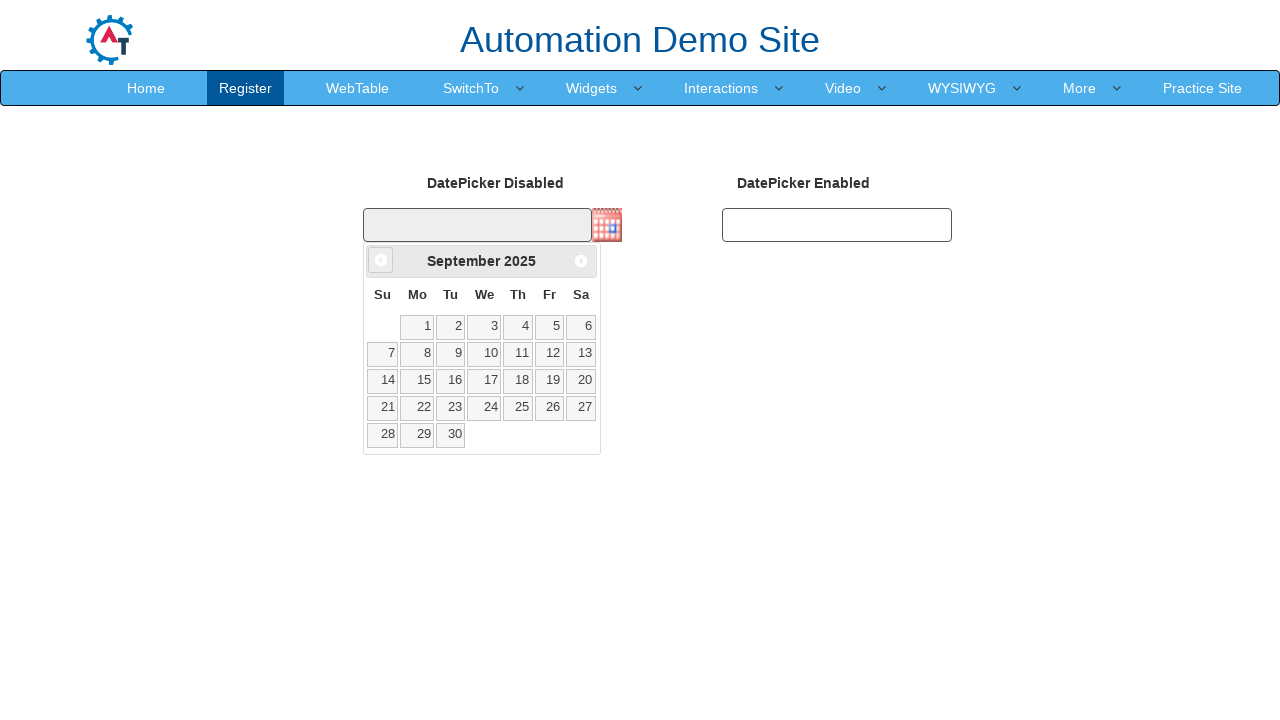

Retrieved current calendar month: September, year: 2025
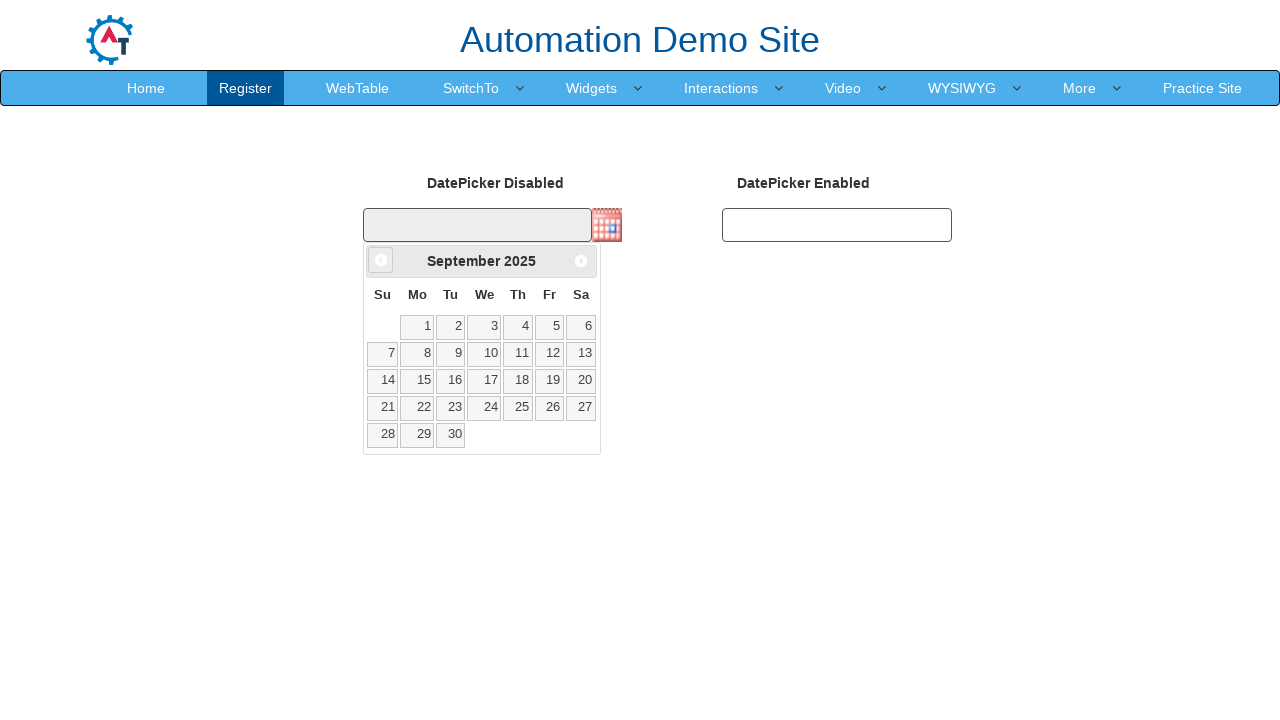

Clicked previous month button to navigate calendar backwards at (381, 260) on span.ui-icon.ui-icon-circle-triangle-w
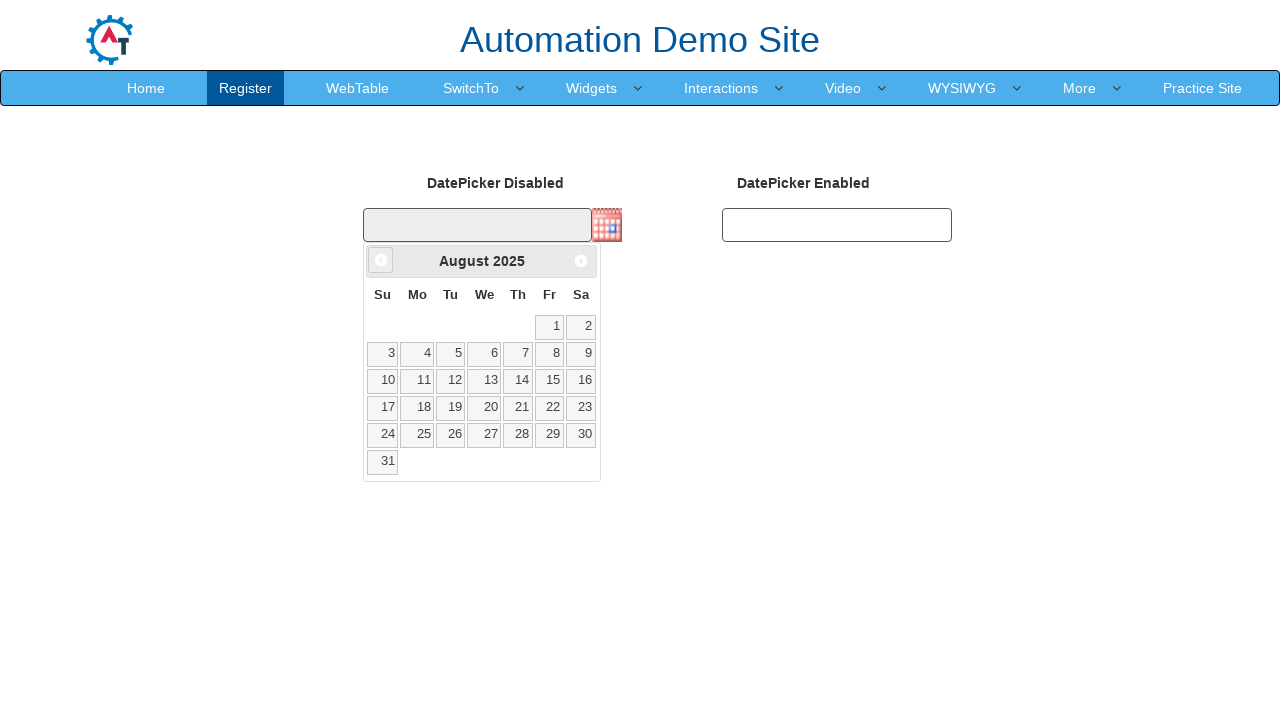

Retrieved current calendar month: August, year: 2025
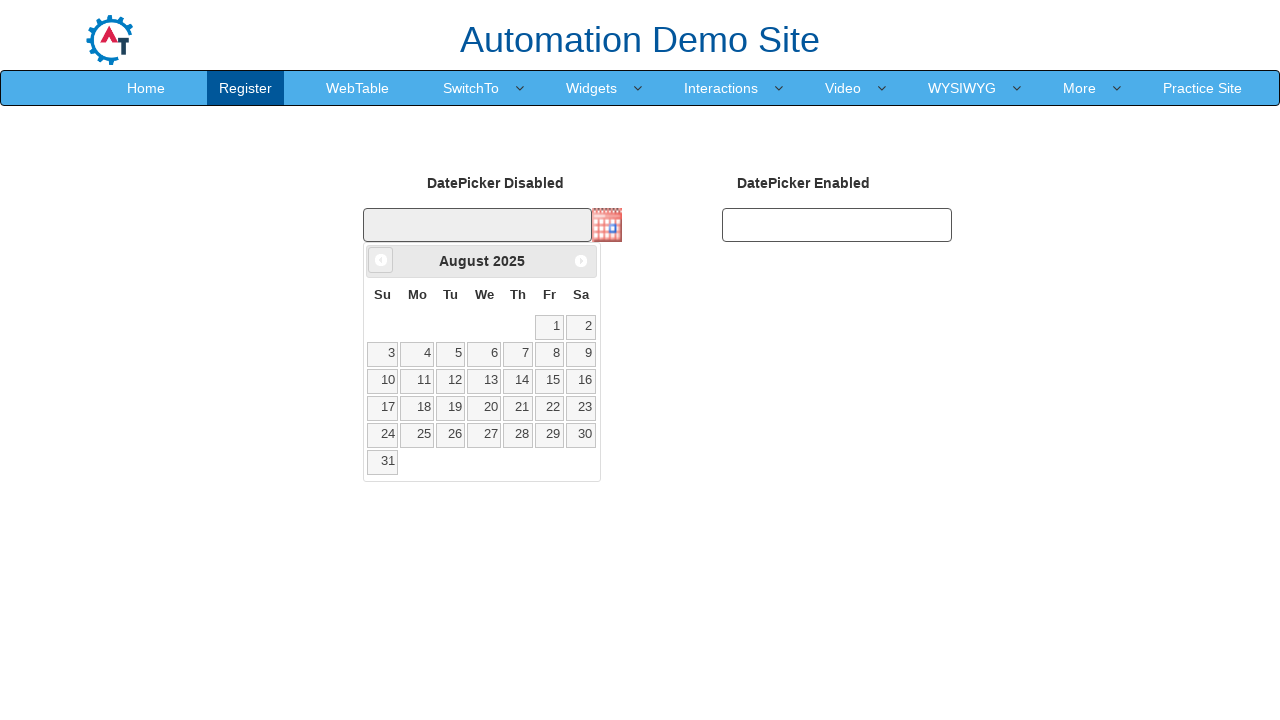

Clicked previous month button to navigate calendar backwards at (381, 260) on span.ui-icon.ui-icon-circle-triangle-w
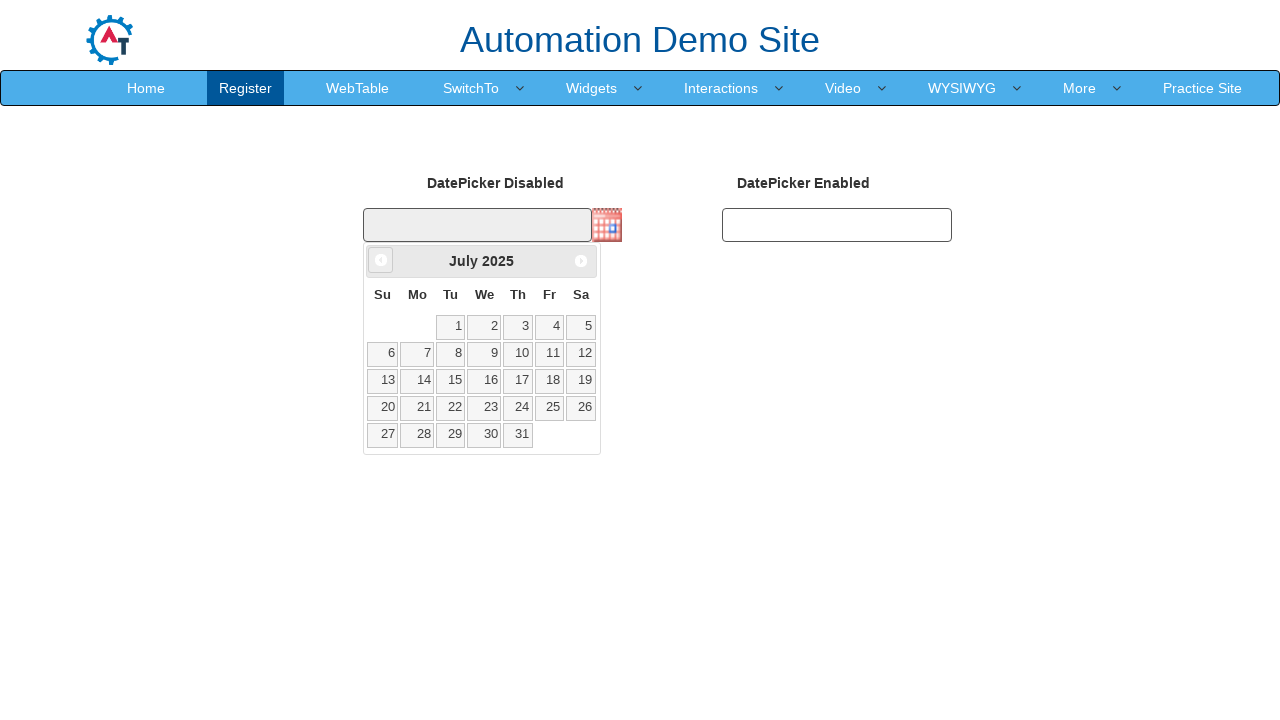

Retrieved current calendar month: July, year: 2025
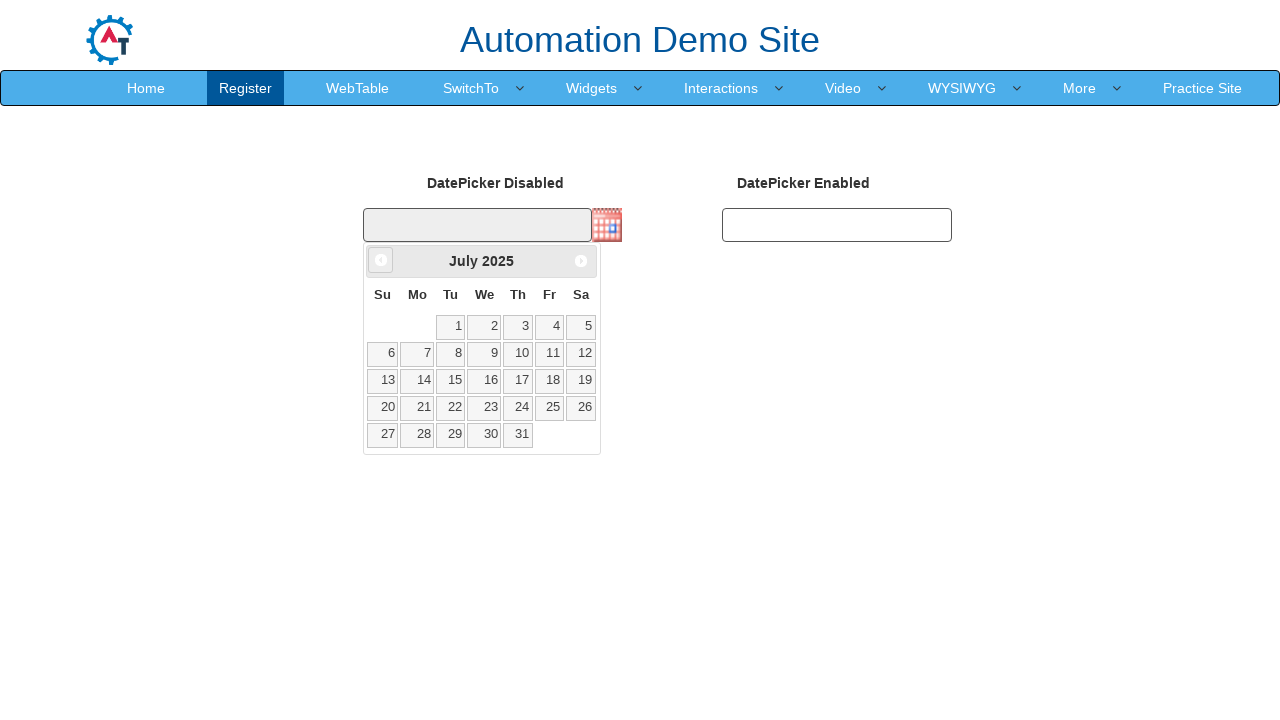

Clicked previous month button to navigate calendar backwards at (381, 260) on span.ui-icon.ui-icon-circle-triangle-w
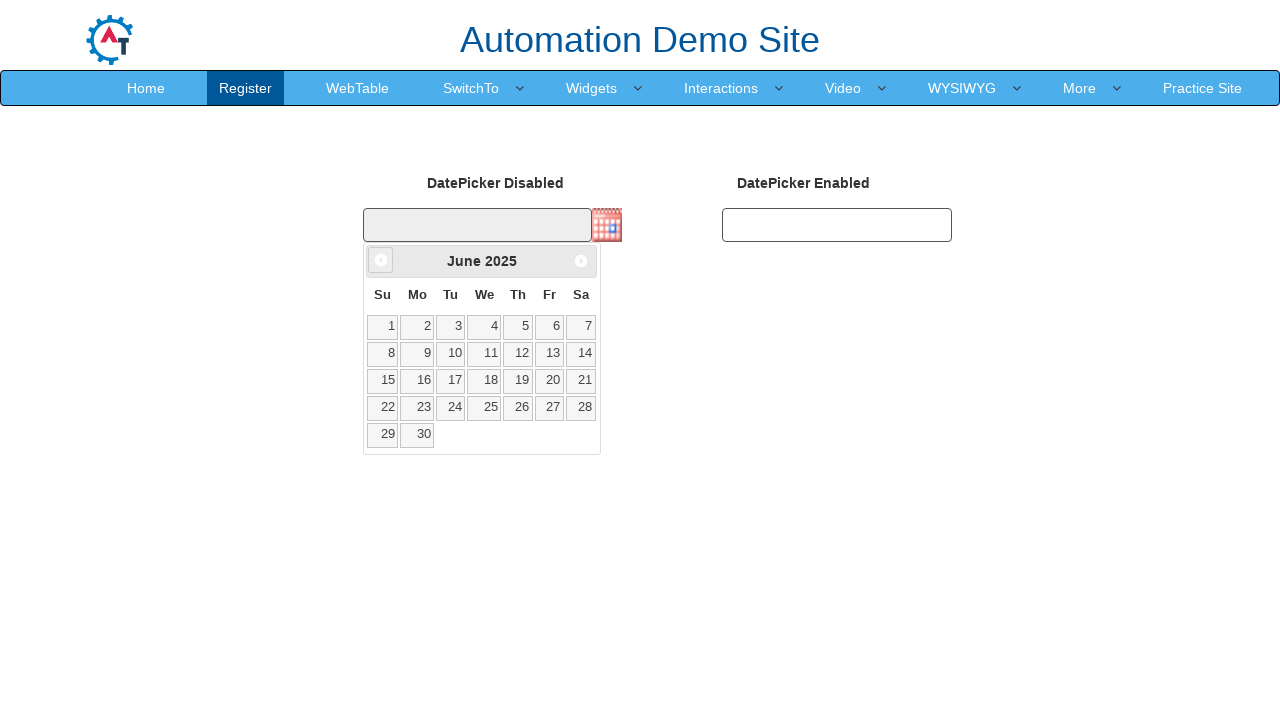

Retrieved current calendar month: June, year: 2025
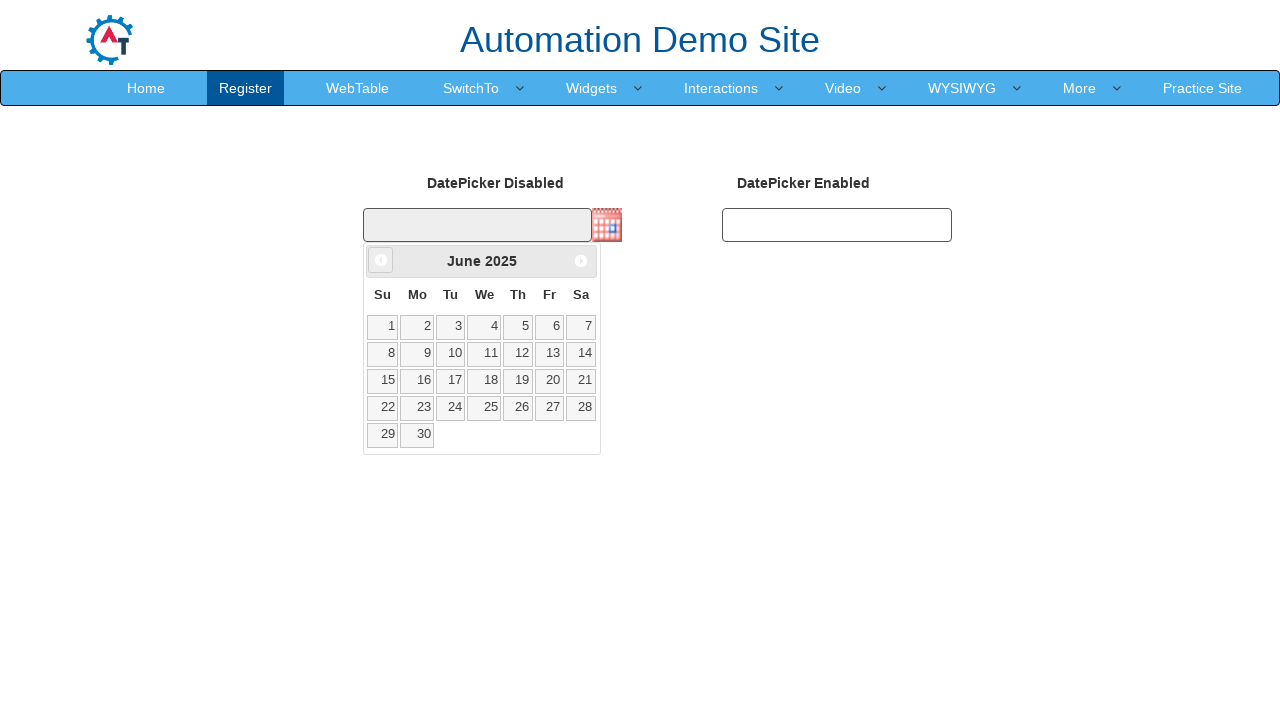

Clicked previous month button to navigate calendar backwards at (381, 260) on span.ui-icon.ui-icon-circle-triangle-w
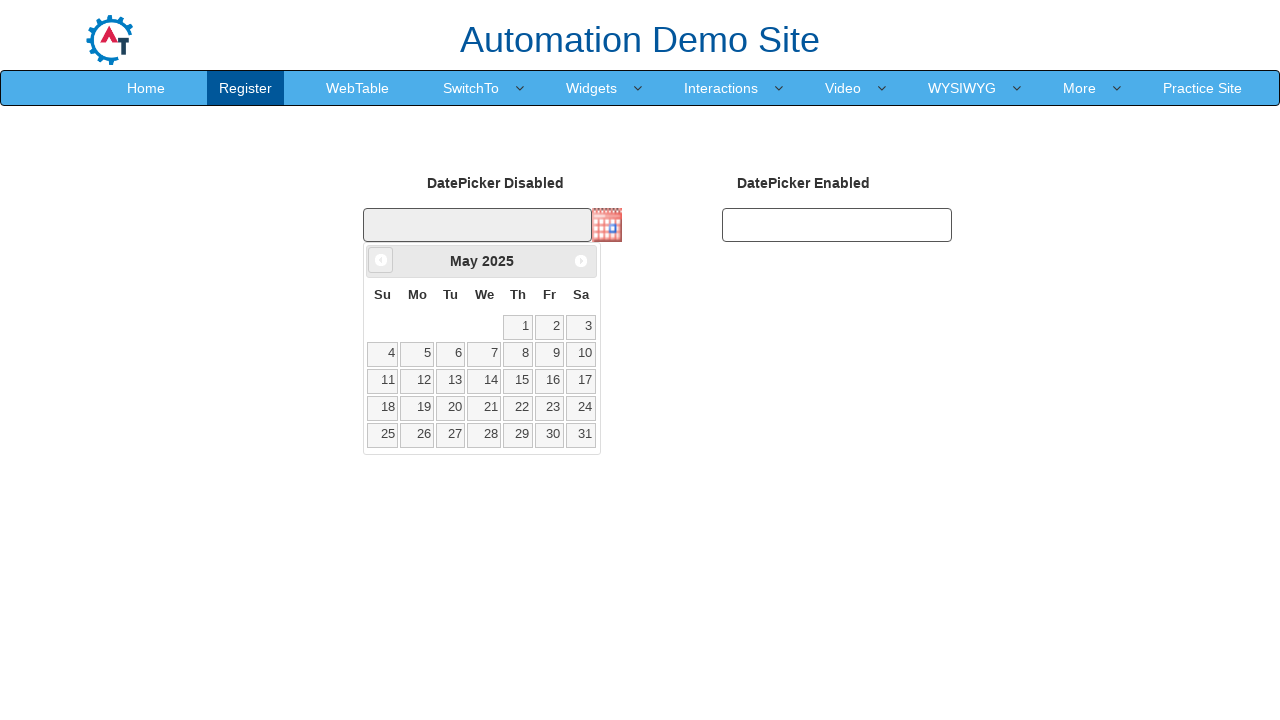

Retrieved current calendar month: May, year: 2025
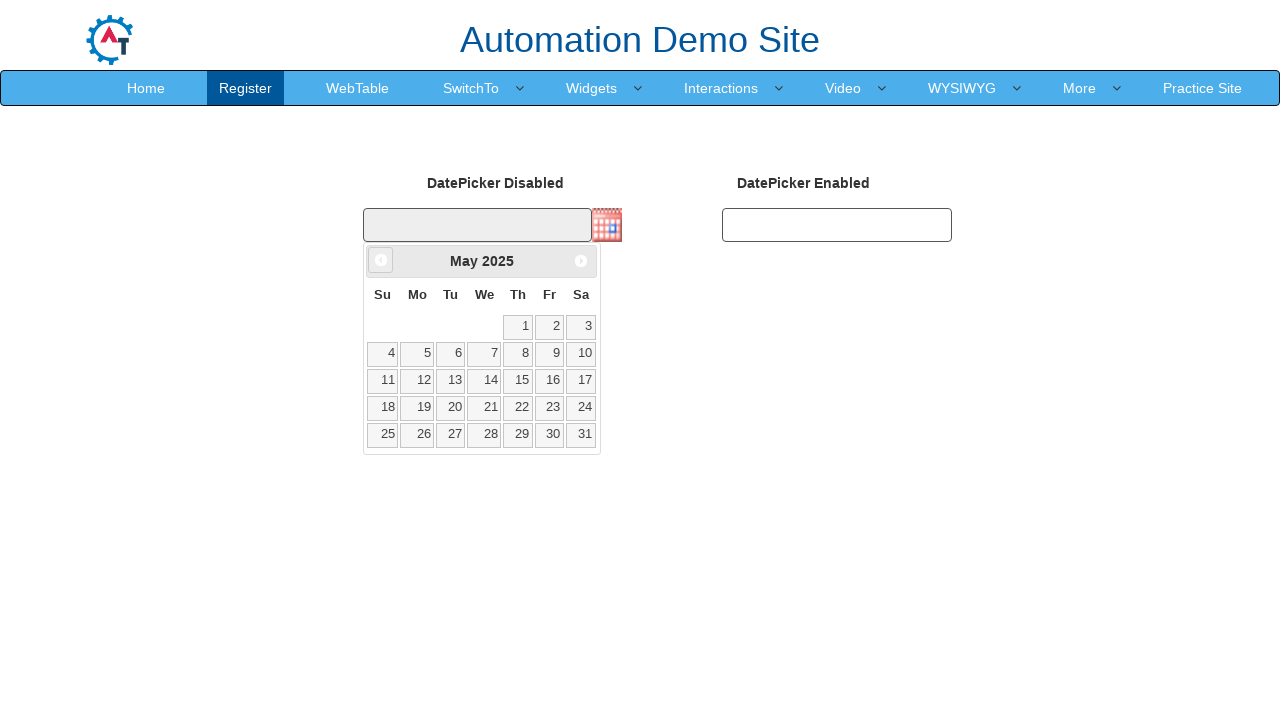

Clicked previous month button to navigate calendar backwards at (381, 260) on span.ui-icon.ui-icon-circle-triangle-w
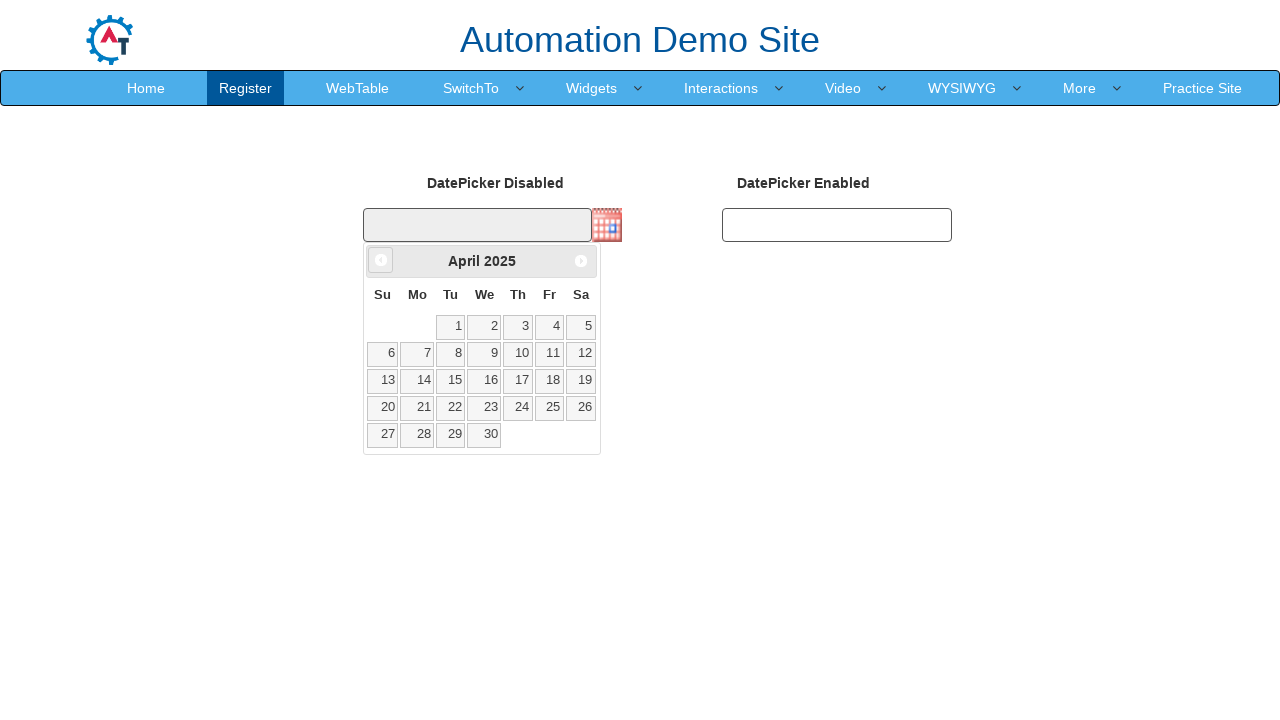

Retrieved current calendar month: April, year: 2025
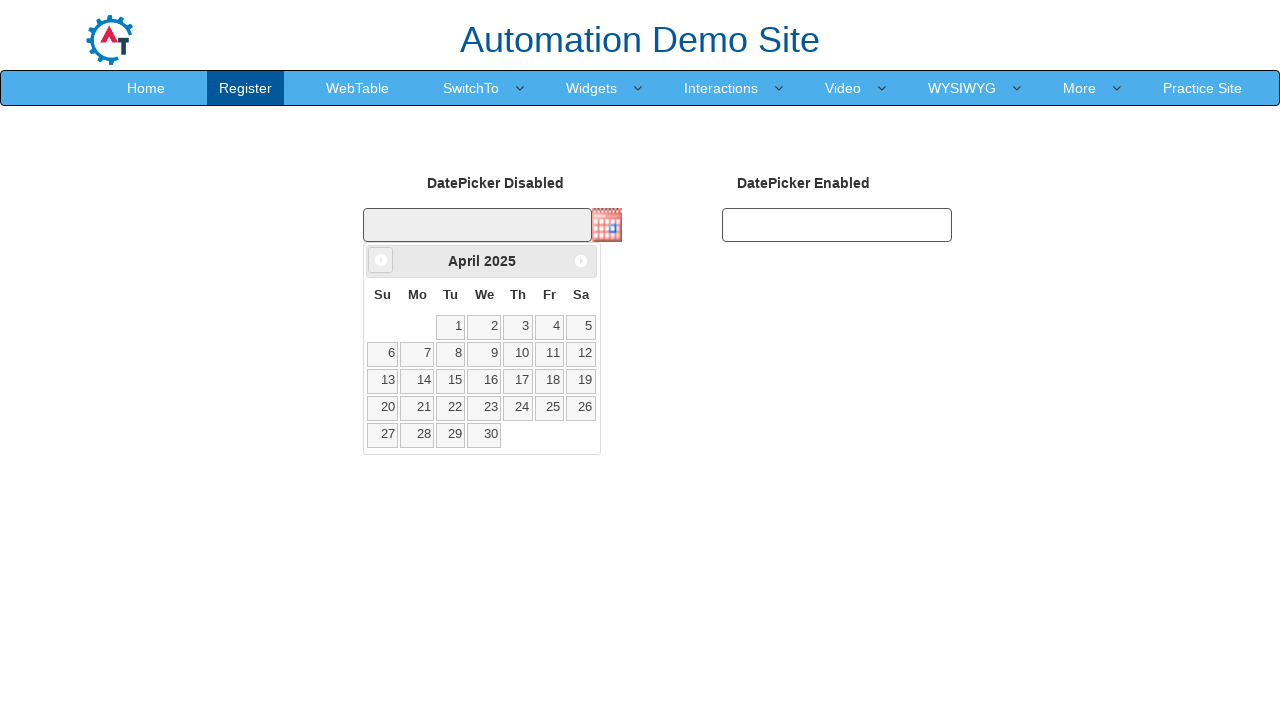

Clicked previous month button to navigate calendar backwards at (381, 260) on span.ui-icon.ui-icon-circle-triangle-w
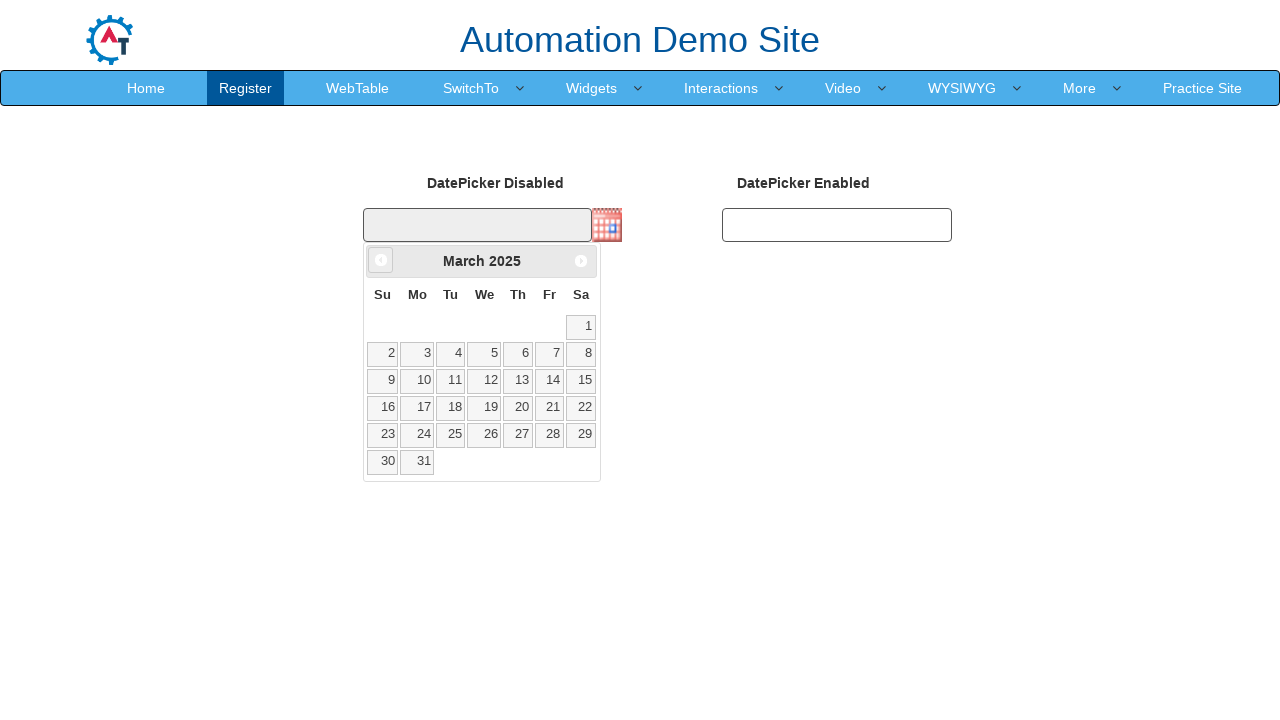

Retrieved current calendar month: March, year: 2025
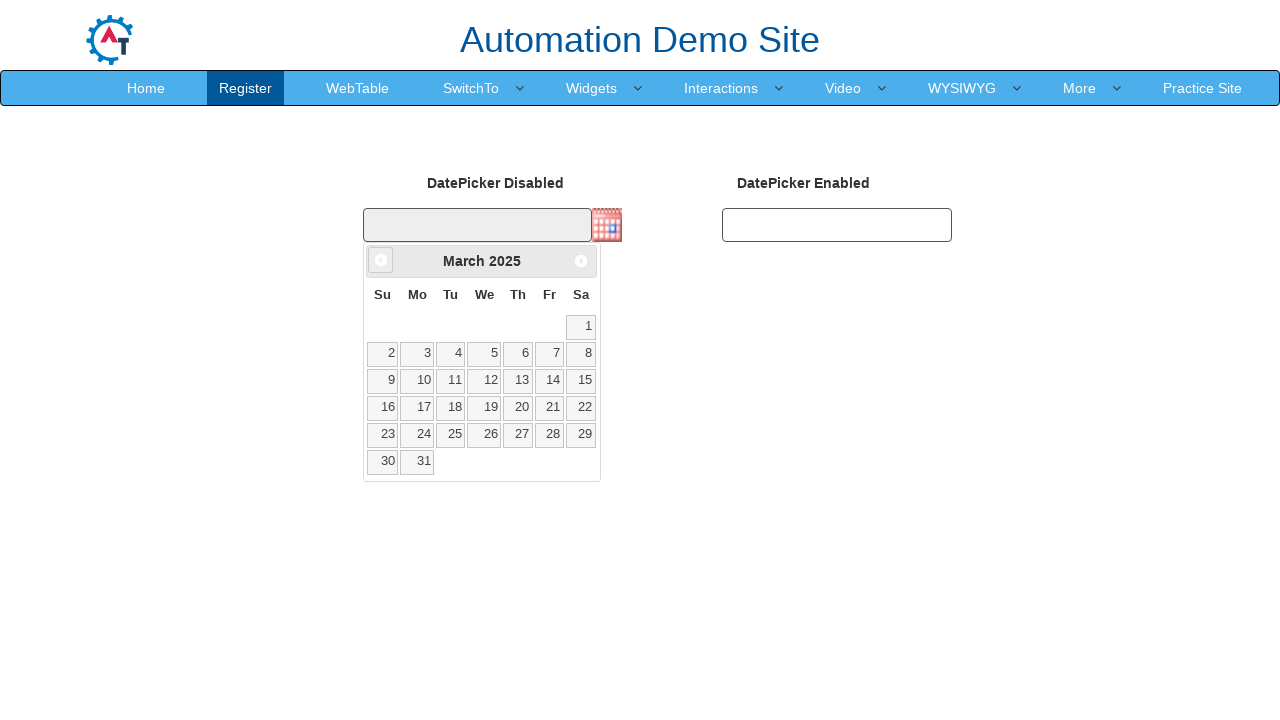

Clicked previous month button to navigate calendar backwards at (381, 260) on span.ui-icon.ui-icon-circle-triangle-w
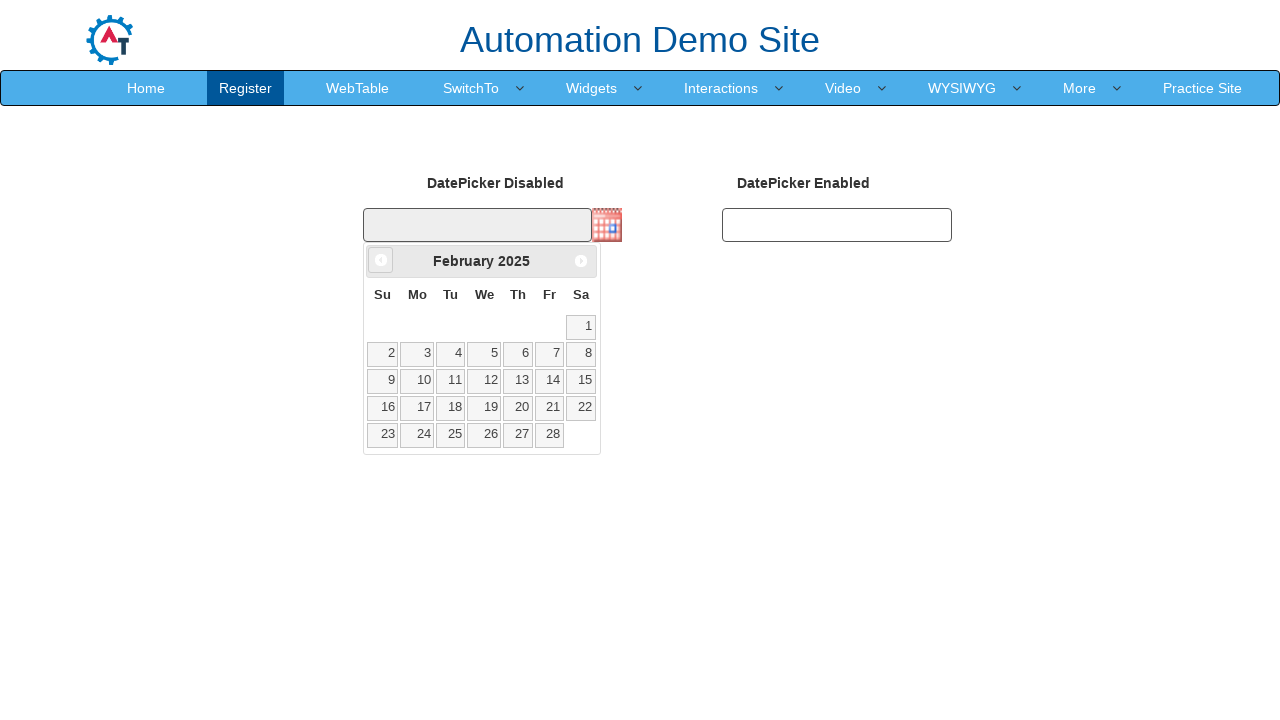

Retrieved current calendar month: February, year: 2025
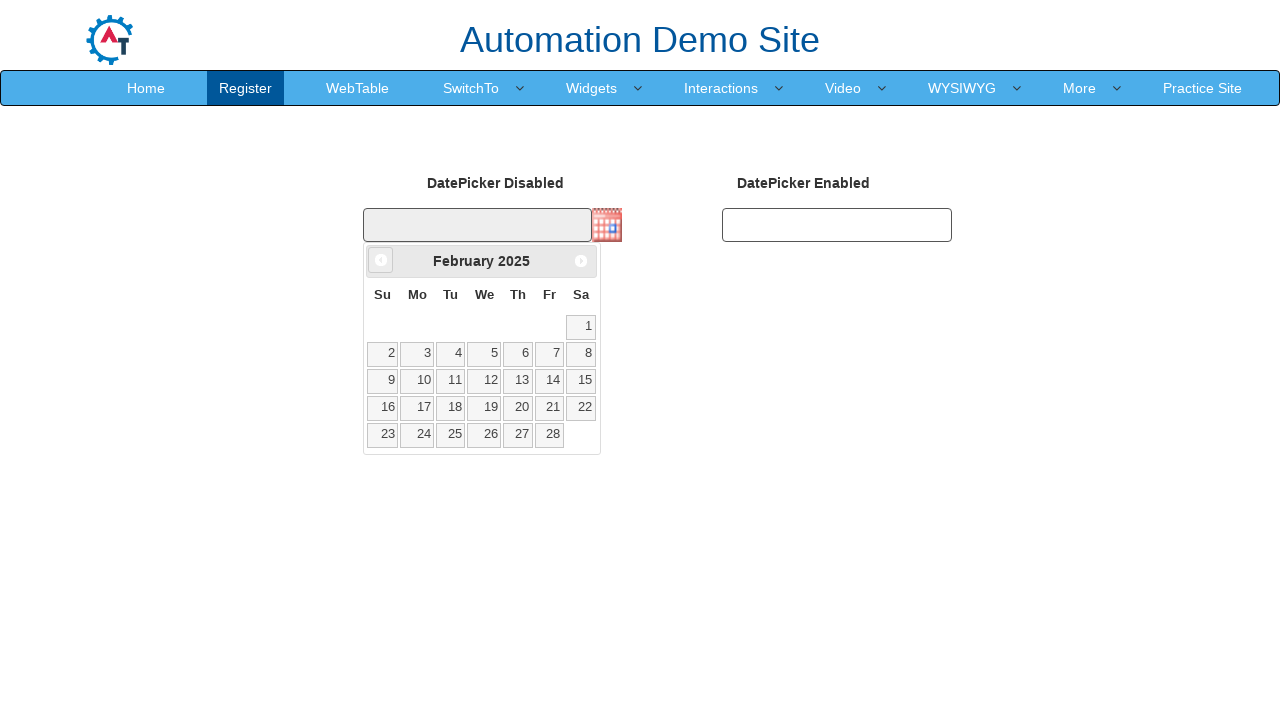

Clicked previous month button to navigate calendar backwards at (381, 260) on span.ui-icon.ui-icon-circle-triangle-w
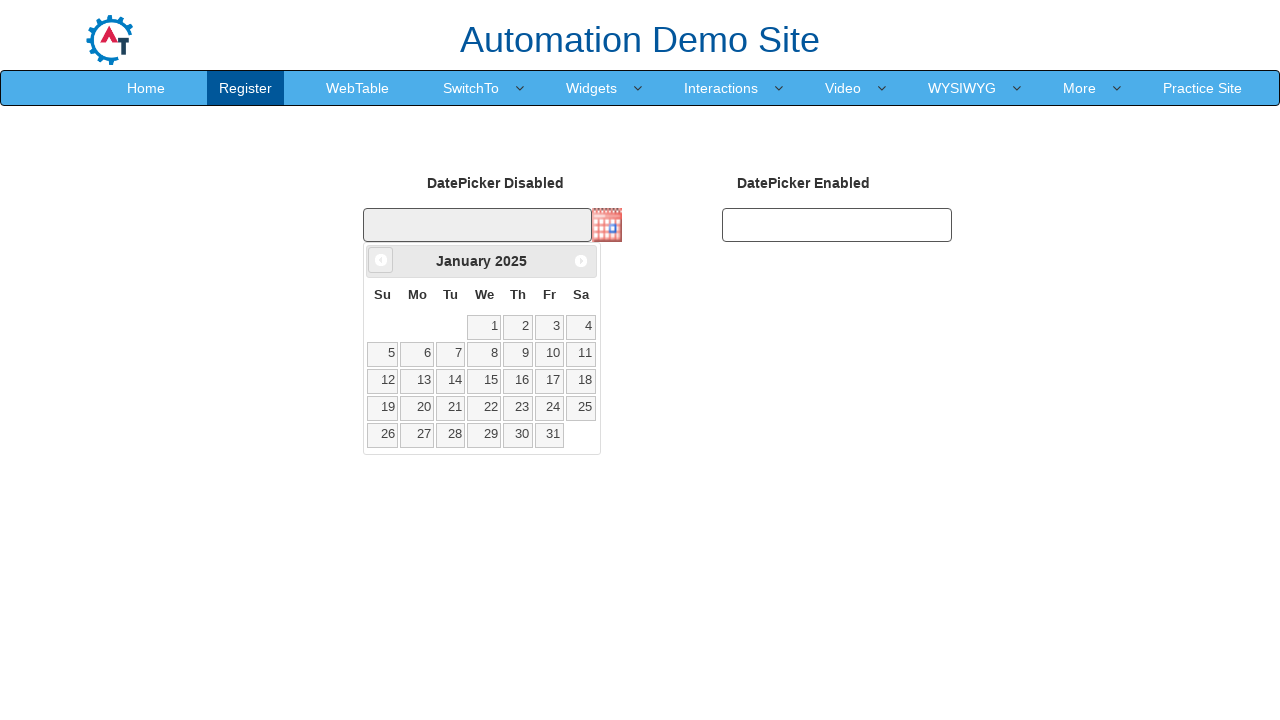

Retrieved current calendar month: January, year: 2025
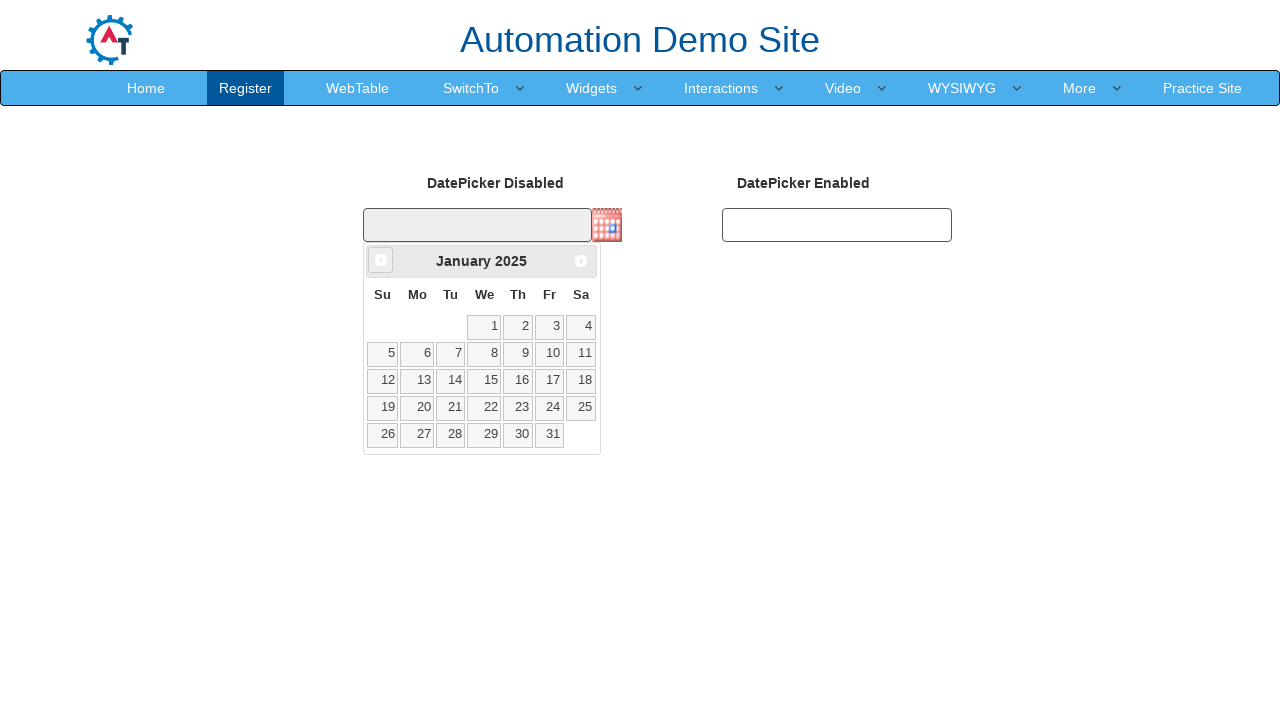

Clicked previous month button to navigate calendar backwards at (381, 260) on span.ui-icon.ui-icon-circle-triangle-w
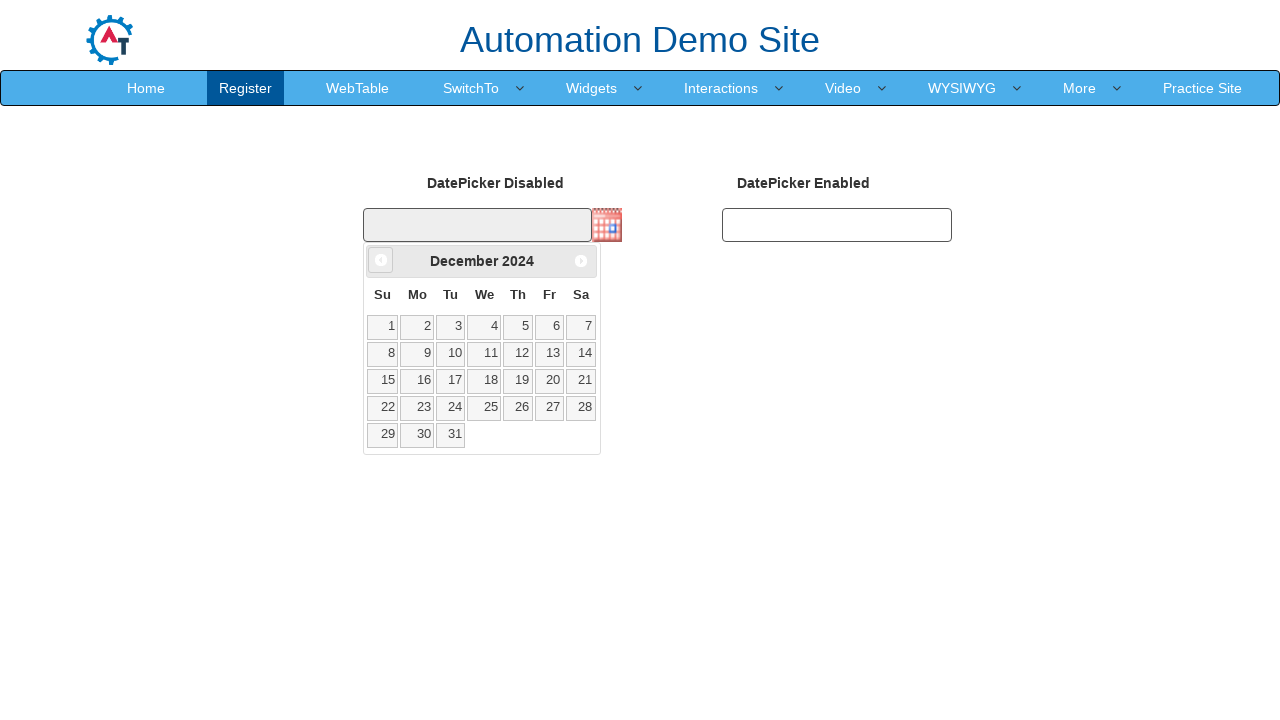

Retrieved current calendar month: December, year: 2024
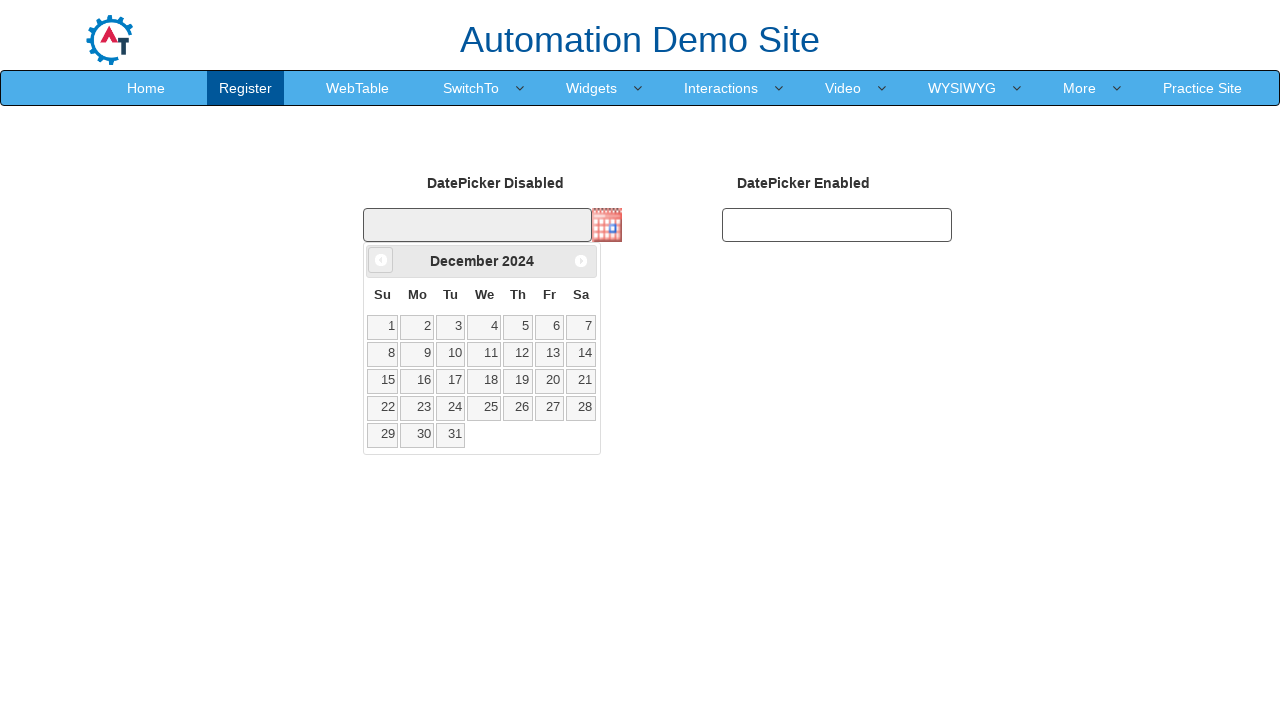

Clicked previous month button to navigate calendar backwards at (381, 260) on span.ui-icon.ui-icon-circle-triangle-w
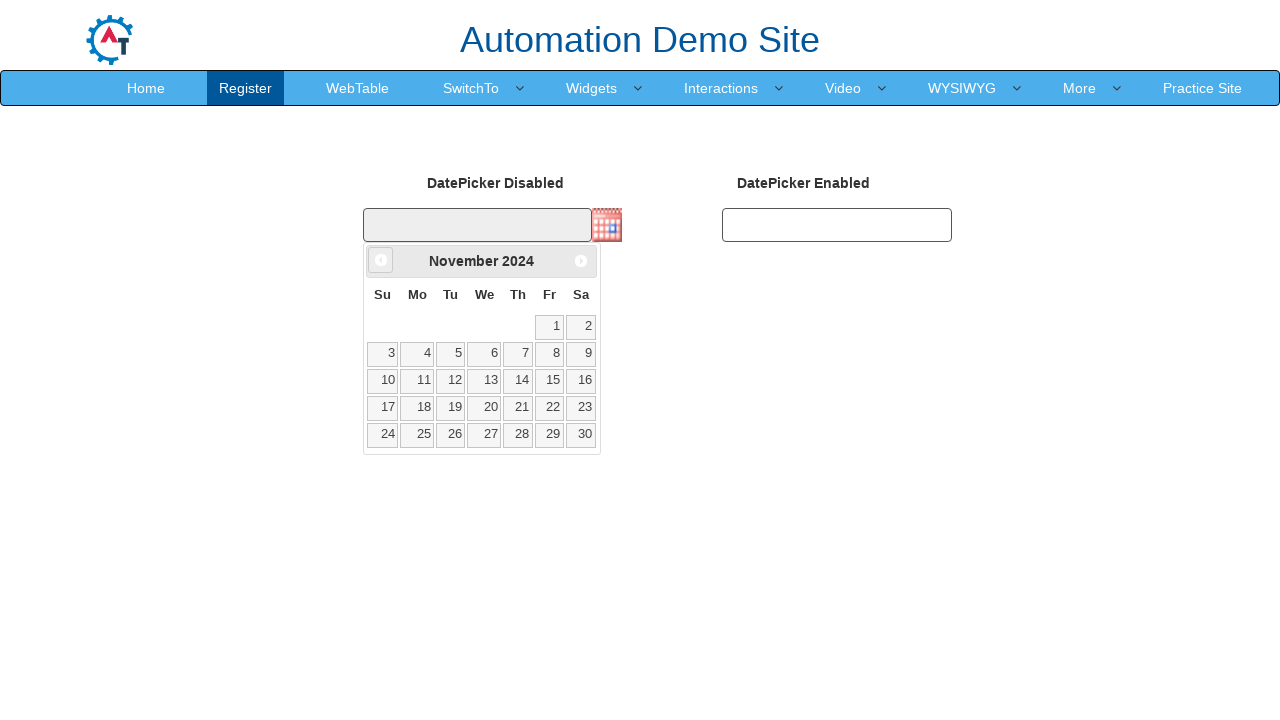

Retrieved current calendar month: November, year: 2024
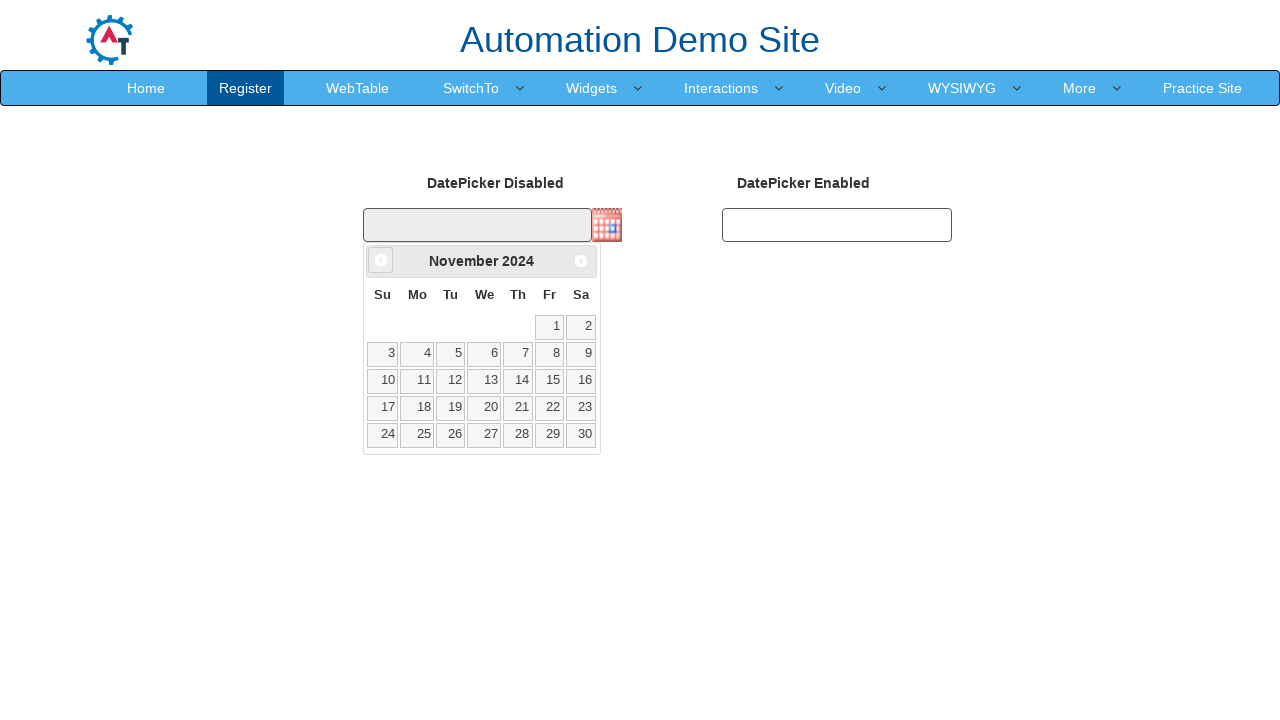

Clicked previous month button to navigate calendar backwards at (381, 260) on span.ui-icon.ui-icon-circle-triangle-w
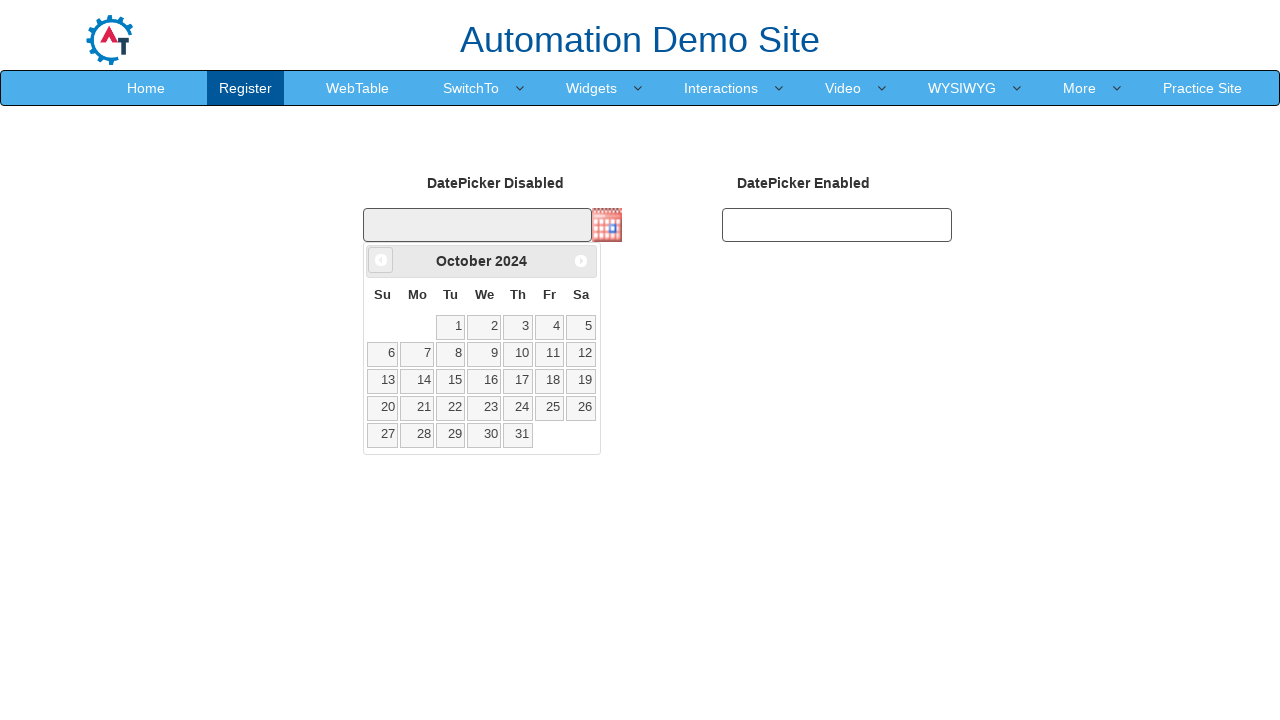

Retrieved current calendar month: October, year: 2024
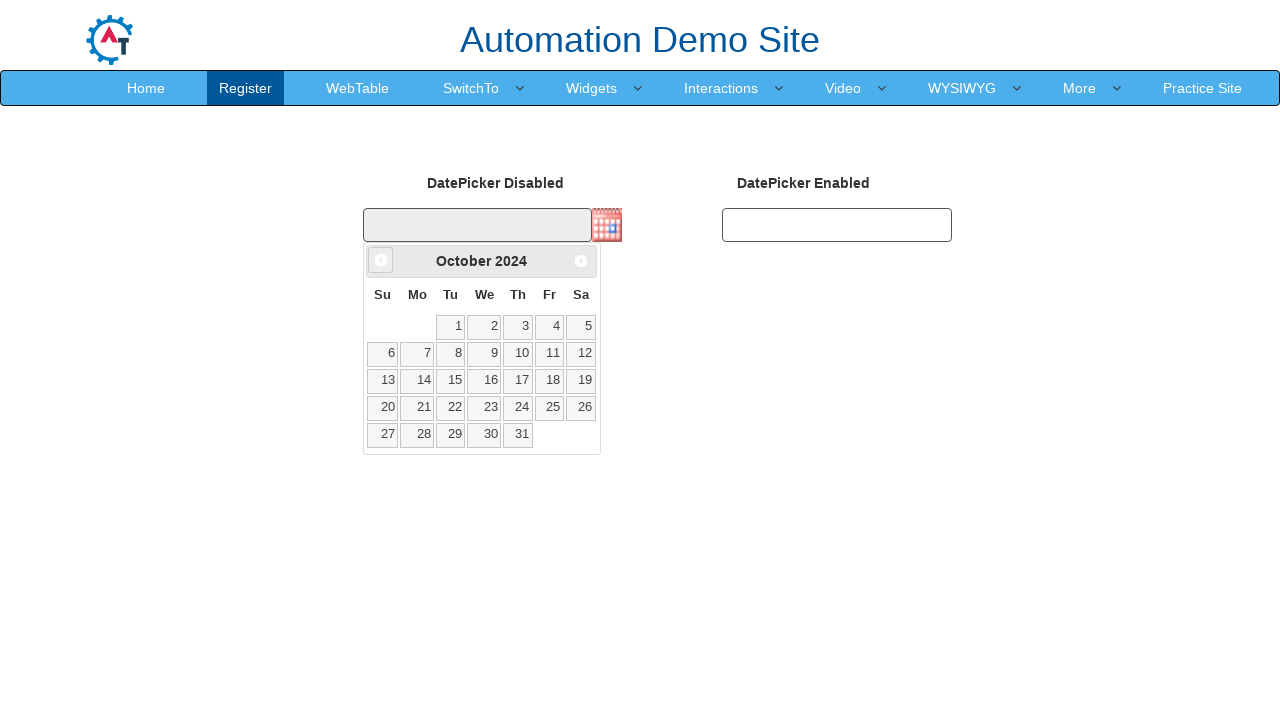

Clicked previous month button to navigate calendar backwards at (381, 260) on span.ui-icon.ui-icon-circle-triangle-w
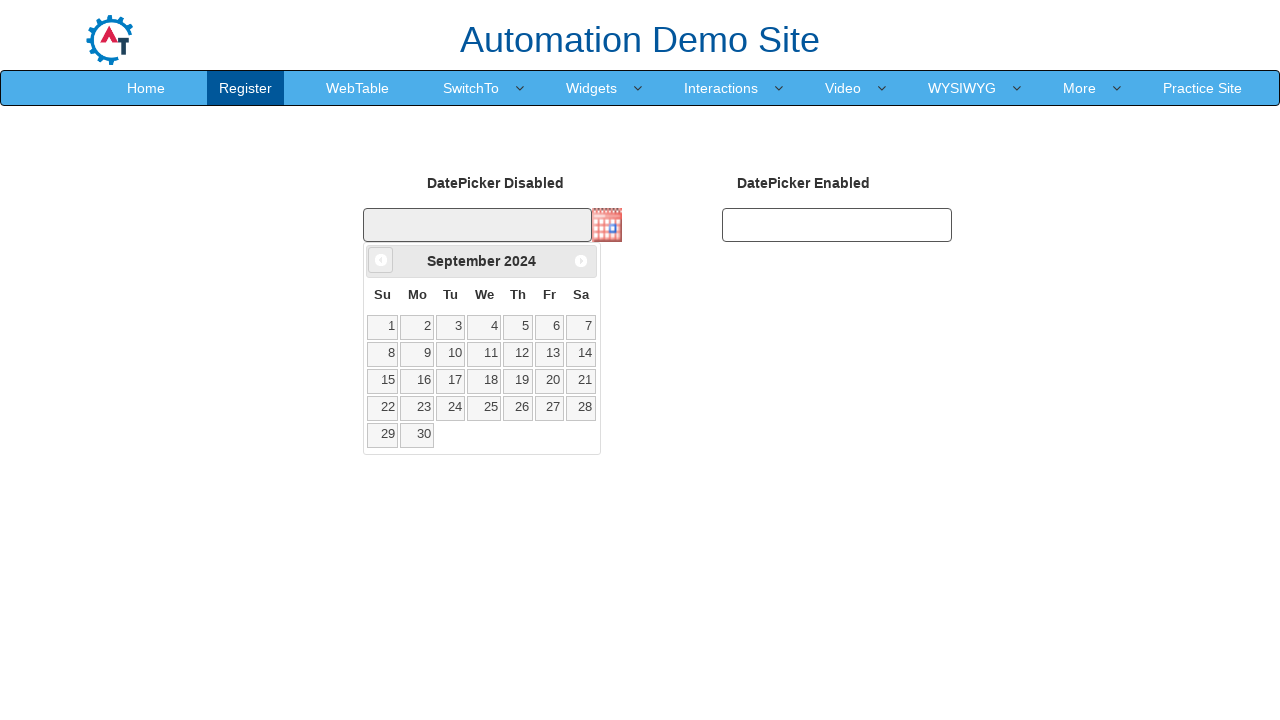

Retrieved current calendar month: September, year: 2024
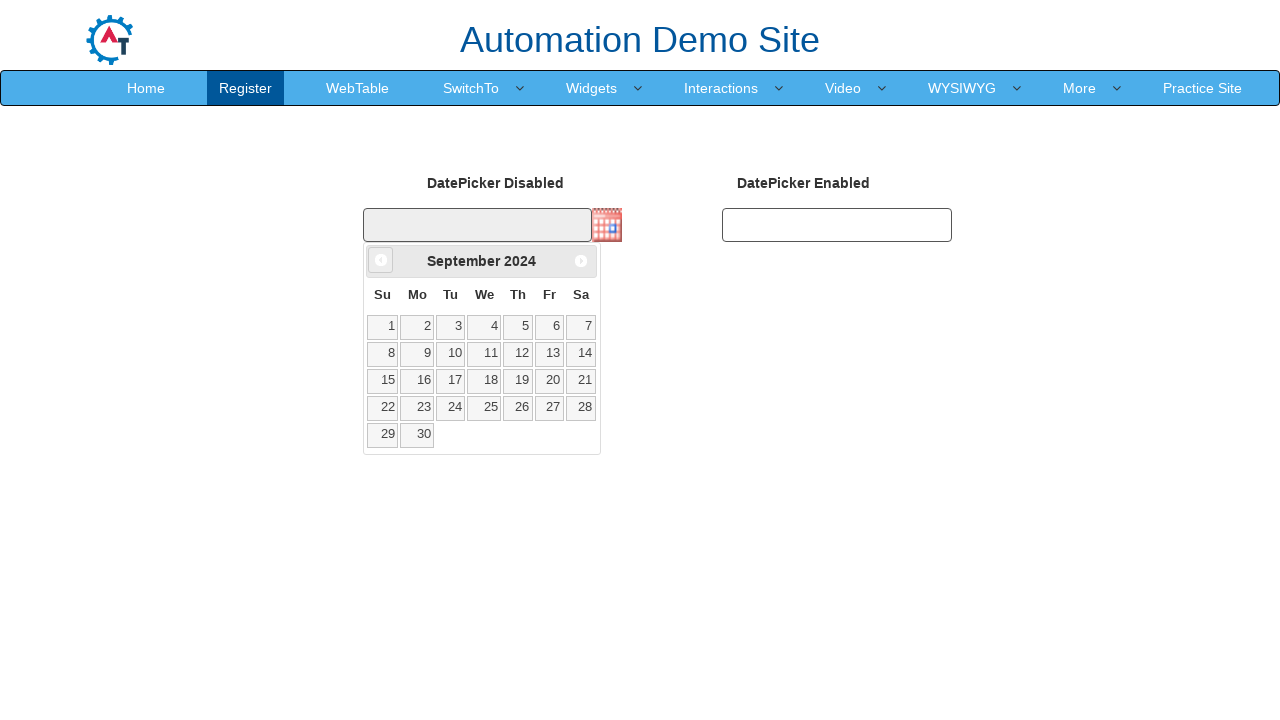

Clicked previous month button to navigate calendar backwards at (381, 260) on span.ui-icon.ui-icon-circle-triangle-w
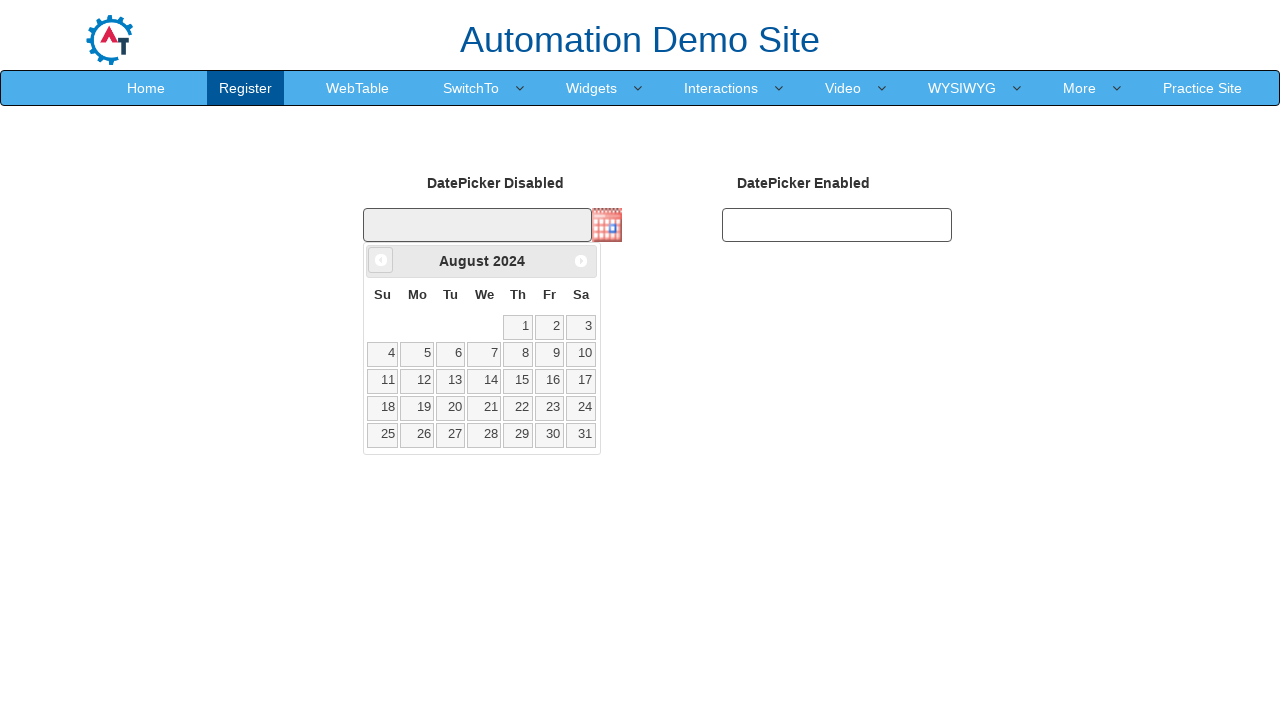

Retrieved current calendar month: August, year: 2024
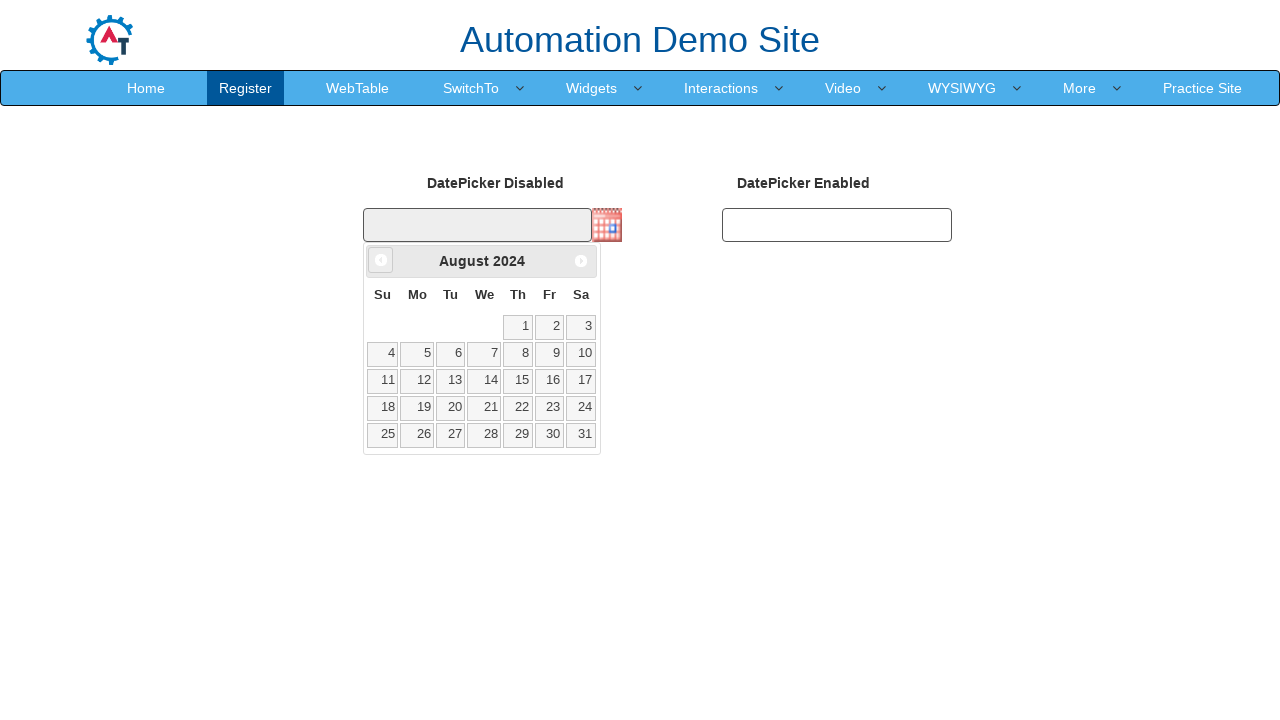

Clicked previous month button to navigate calendar backwards at (381, 260) on span.ui-icon.ui-icon-circle-triangle-w
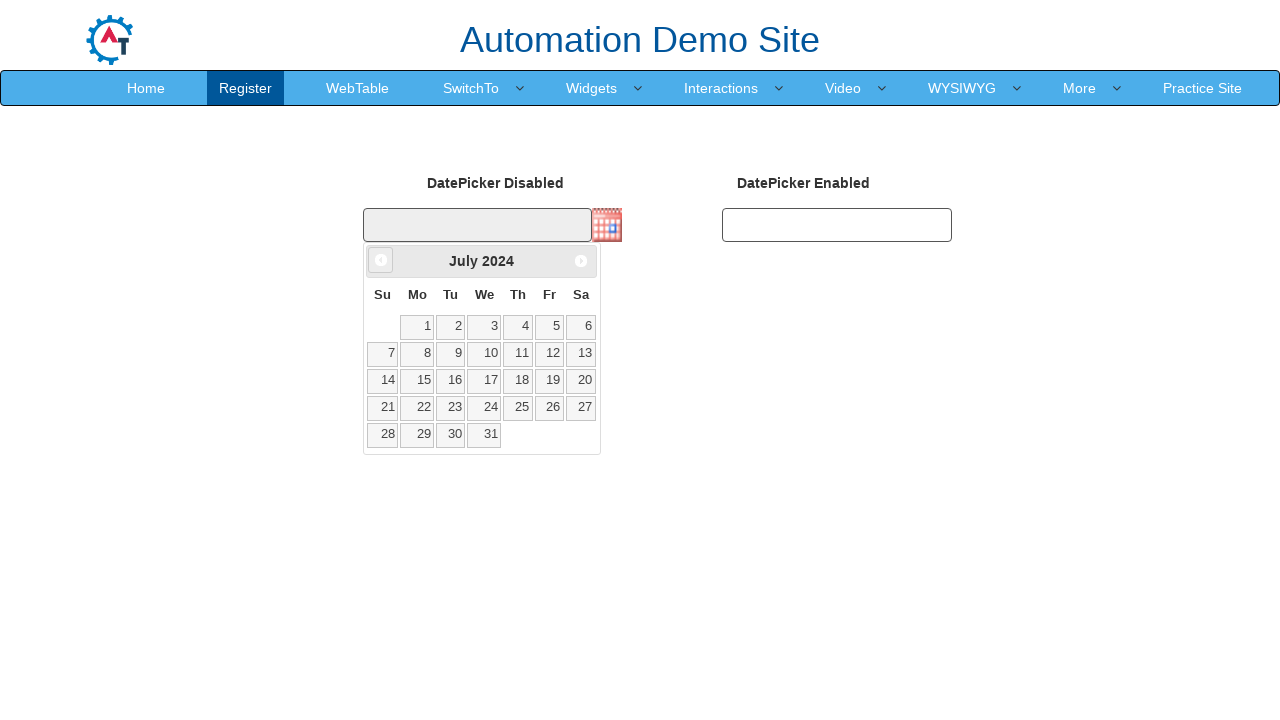

Retrieved current calendar month: July, year: 2024
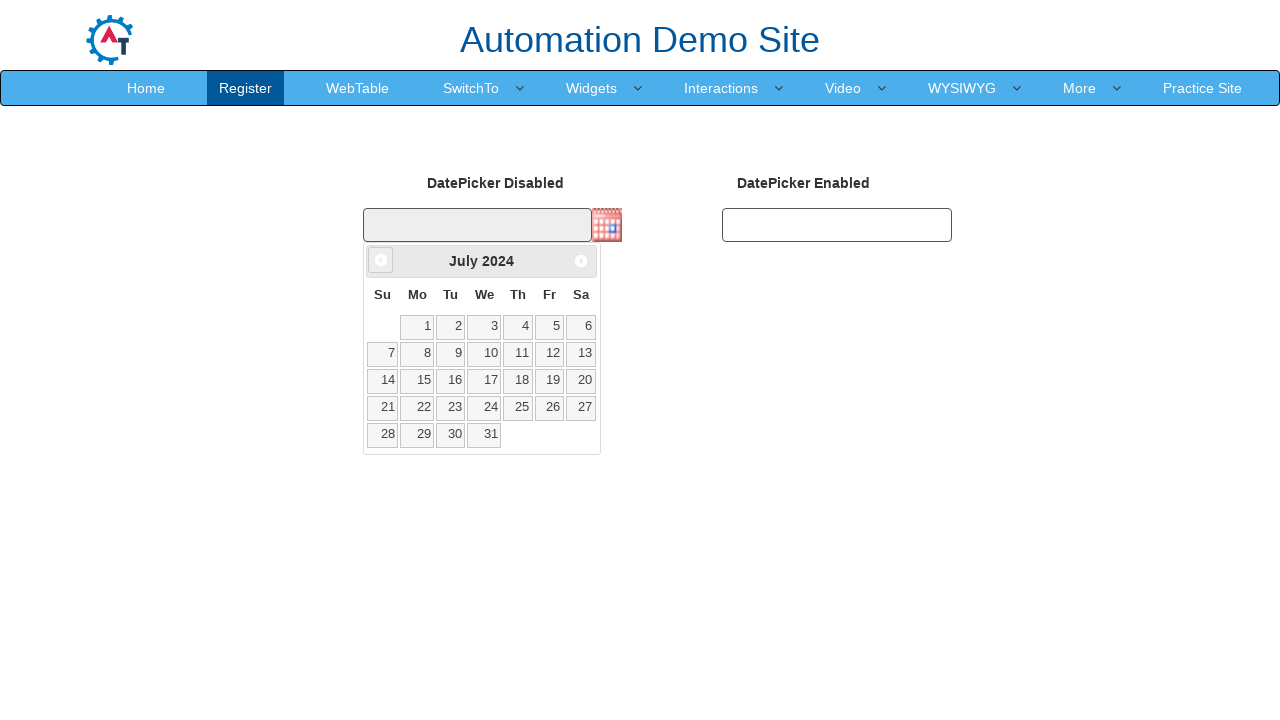

Clicked previous month button to navigate calendar backwards at (381, 260) on span.ui-icon.ui-icon-circle-triangle-w
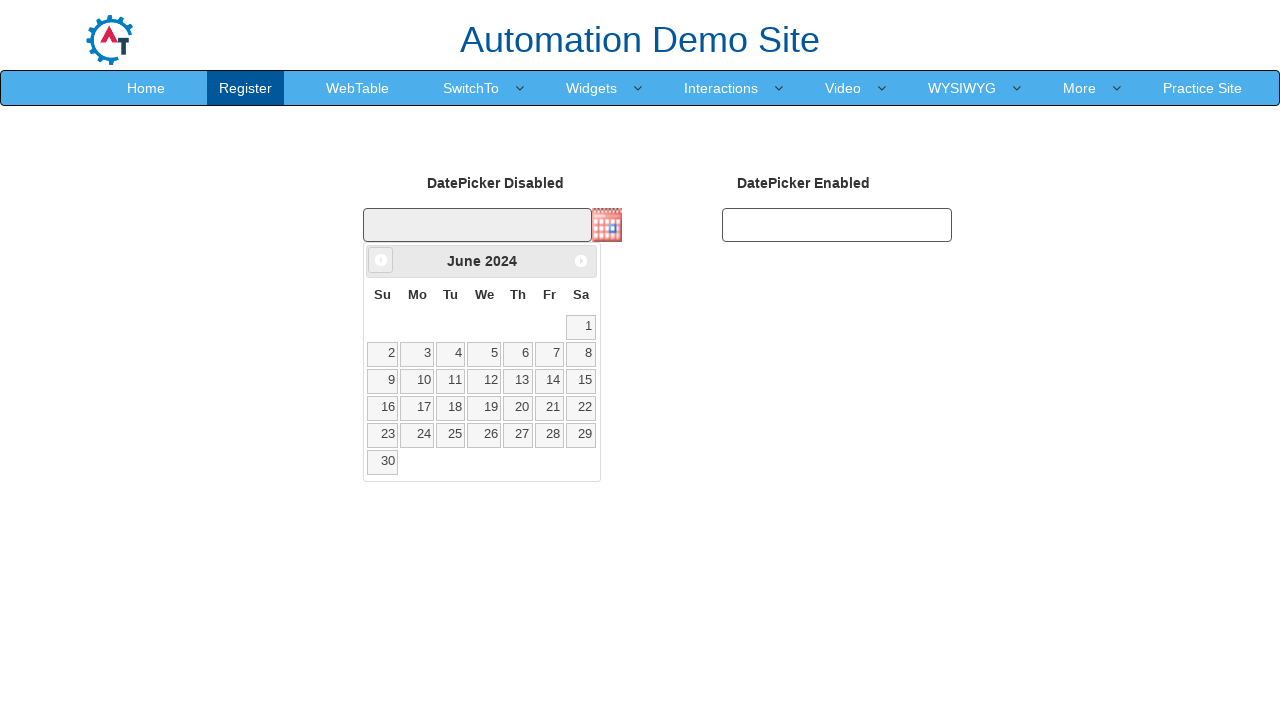

Retrieved current calendar month: June, year: 2024
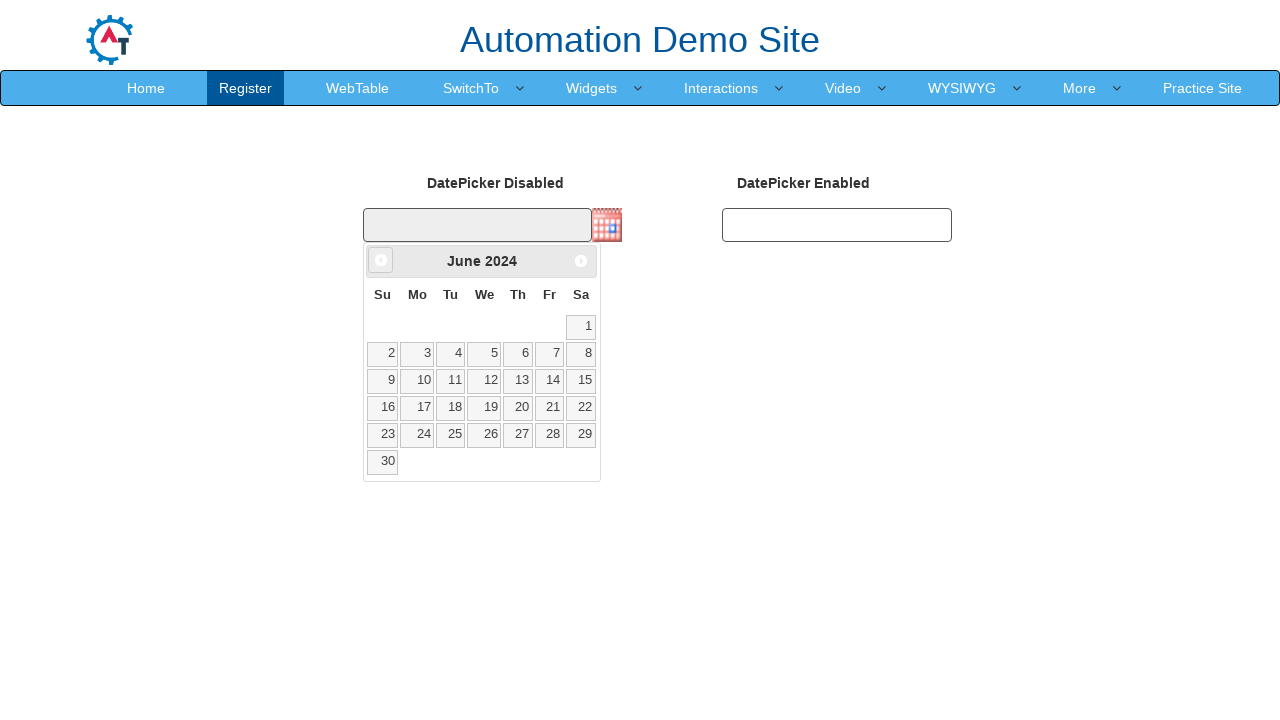

Clicked previous month button to navigate calendar backwards at (381, 260) on span.ui-icon.ui-icon-circle-triangle-w
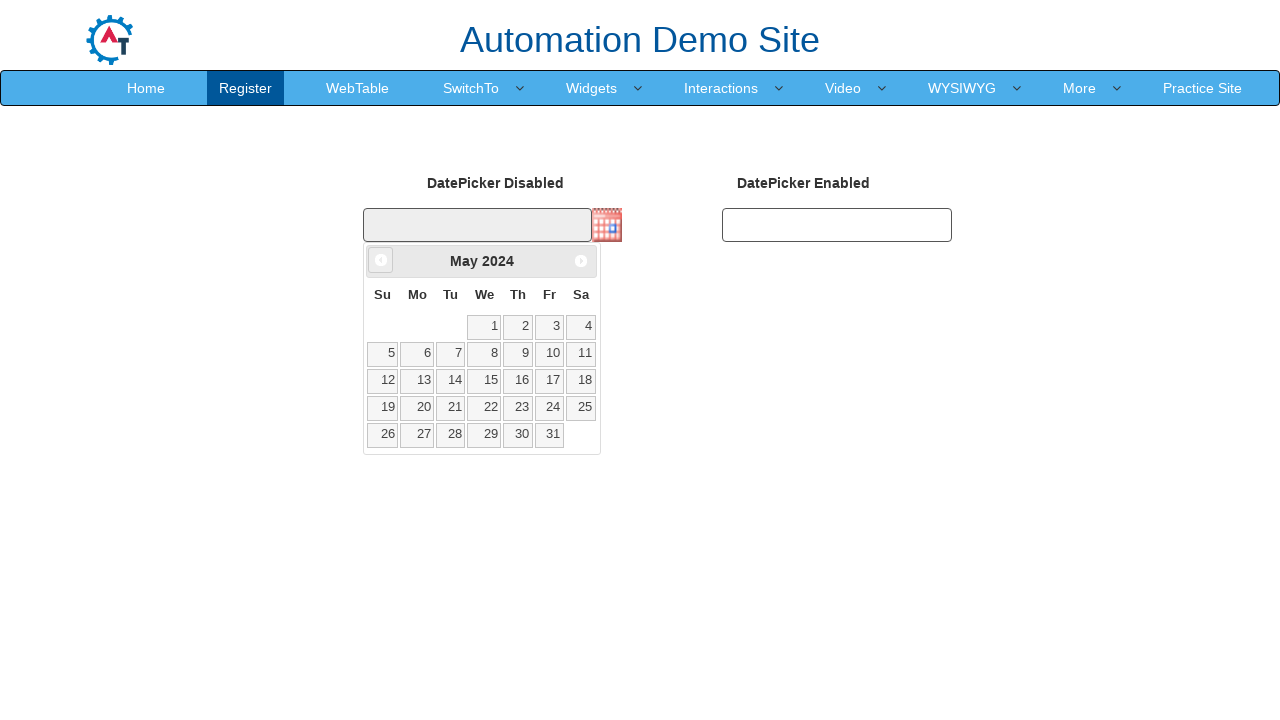

Retrieved current calendar month: May, year: 2024
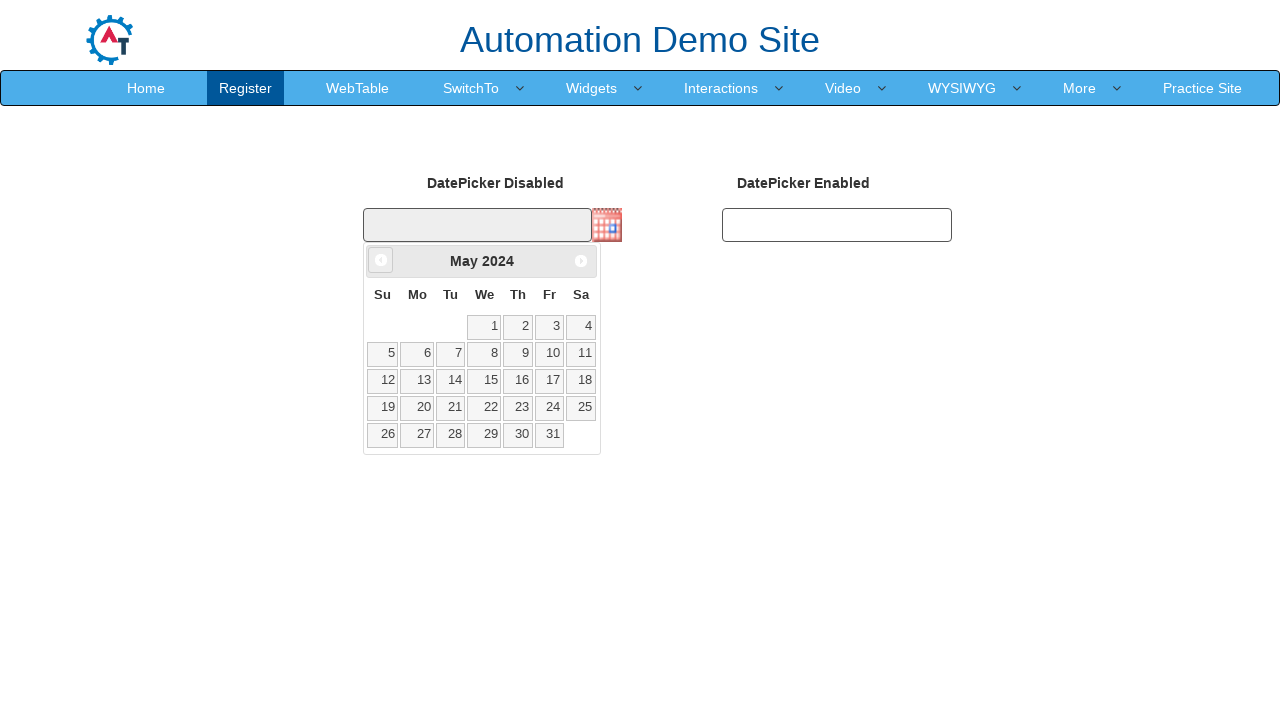

Clicked previous month button to navigate calendar backwards at (381, 260) on span.ui-icon.ui-icon-circle-triangle-w
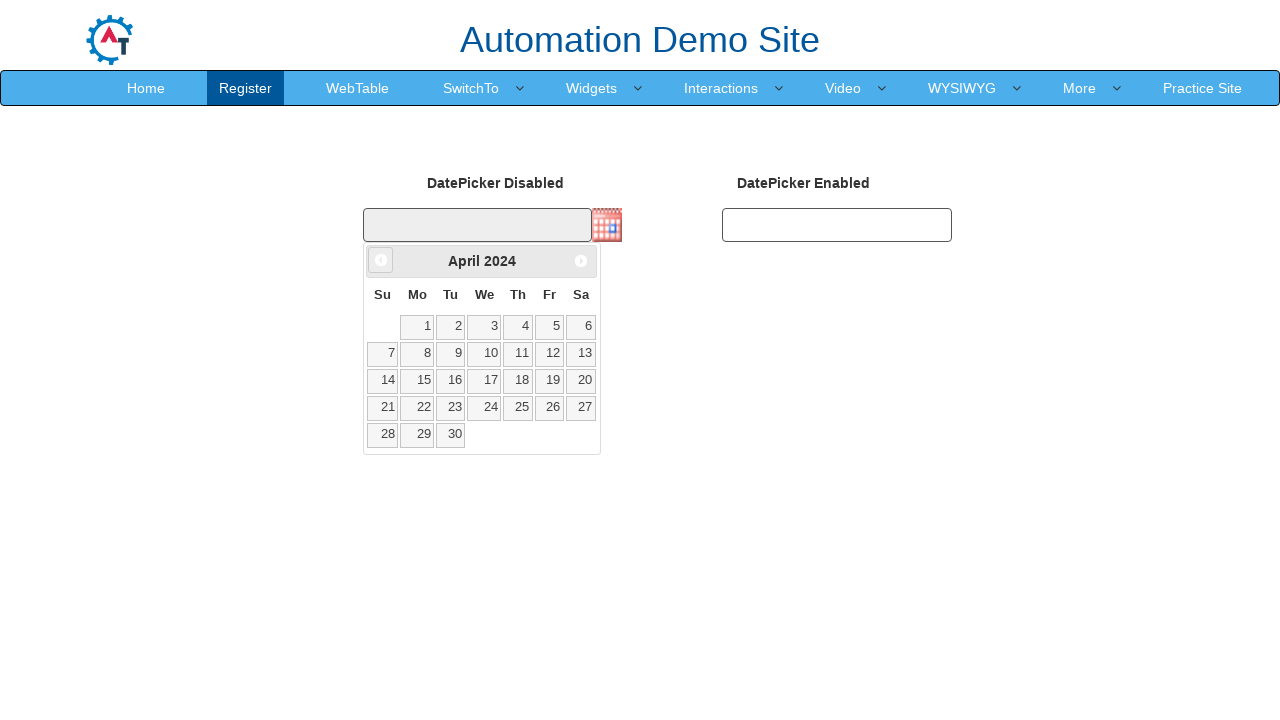

Retrieved current calendar month: April, year: 2024
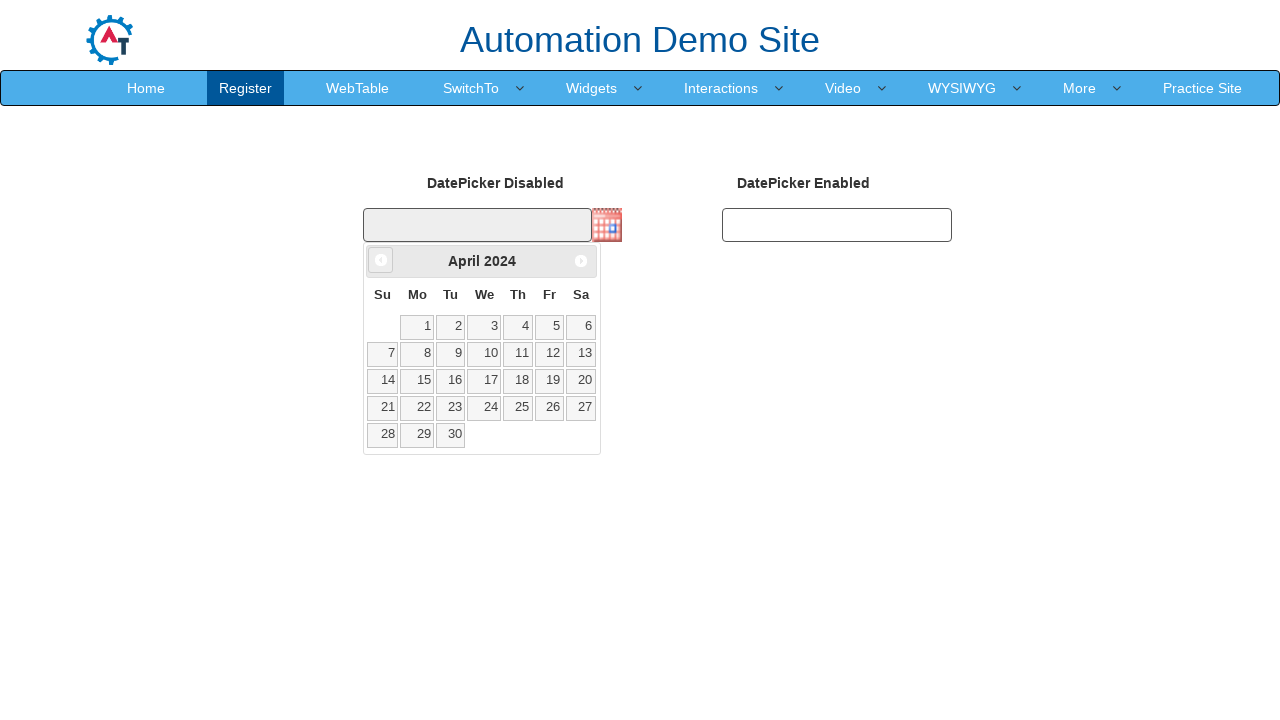

Clicked previous month button to navigate calendar backwards at (381, 260) on span.ui-icon.ui-icon-circle-triangle-w
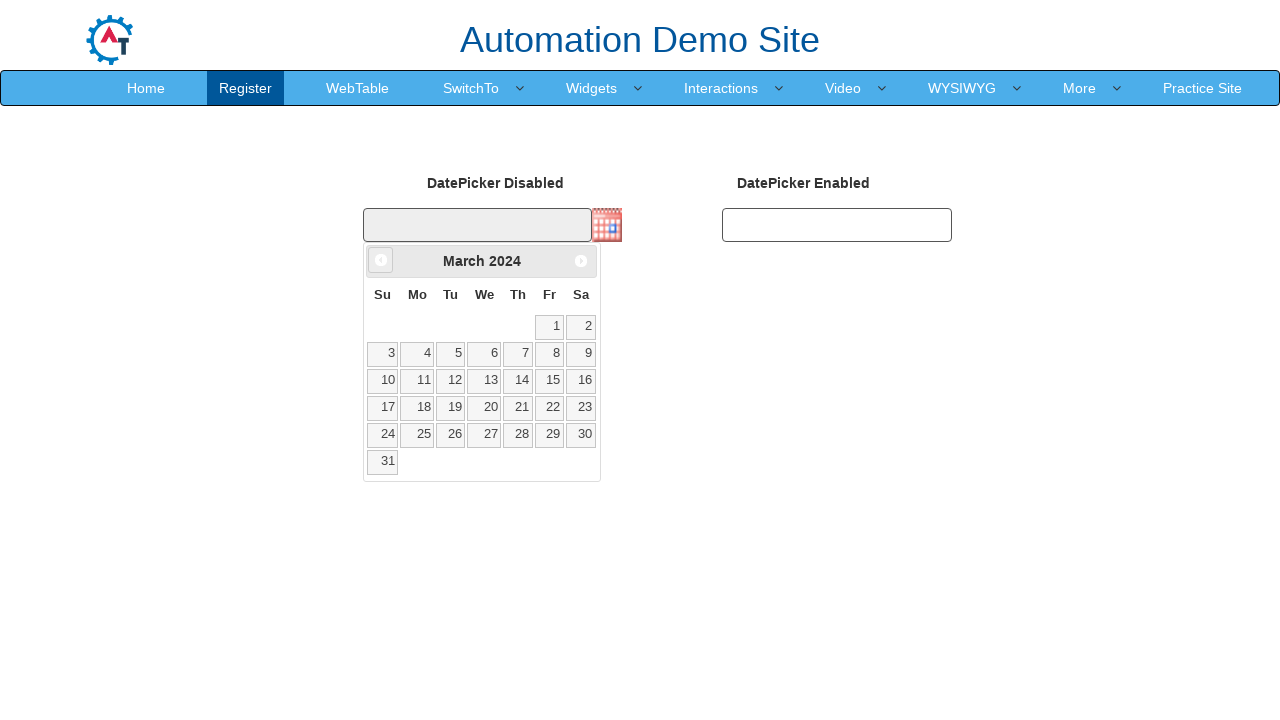

Retrieved current calendar month: March, year: 2024
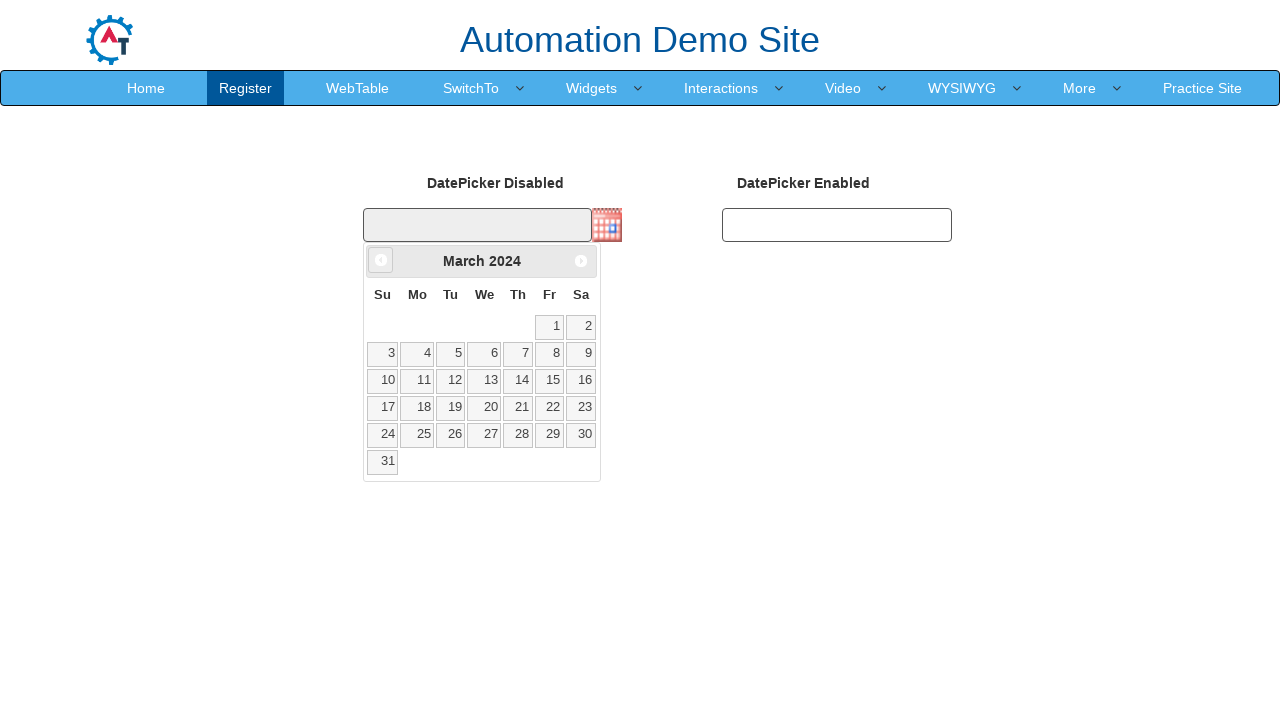

Clicked previous month button to navigate calendar backwards at (381, 260) on span.ui-icon.ui-icon-circle-triangle-w
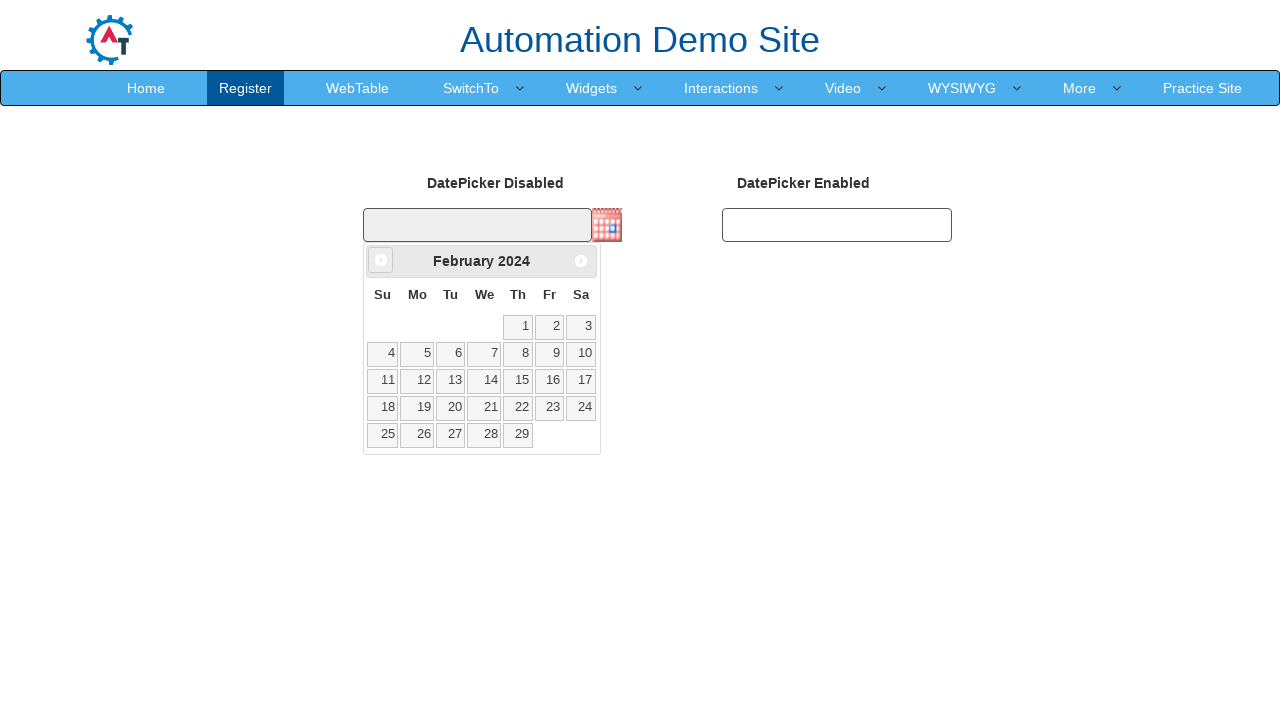

Retrieved current calendar month: February, year: 2024
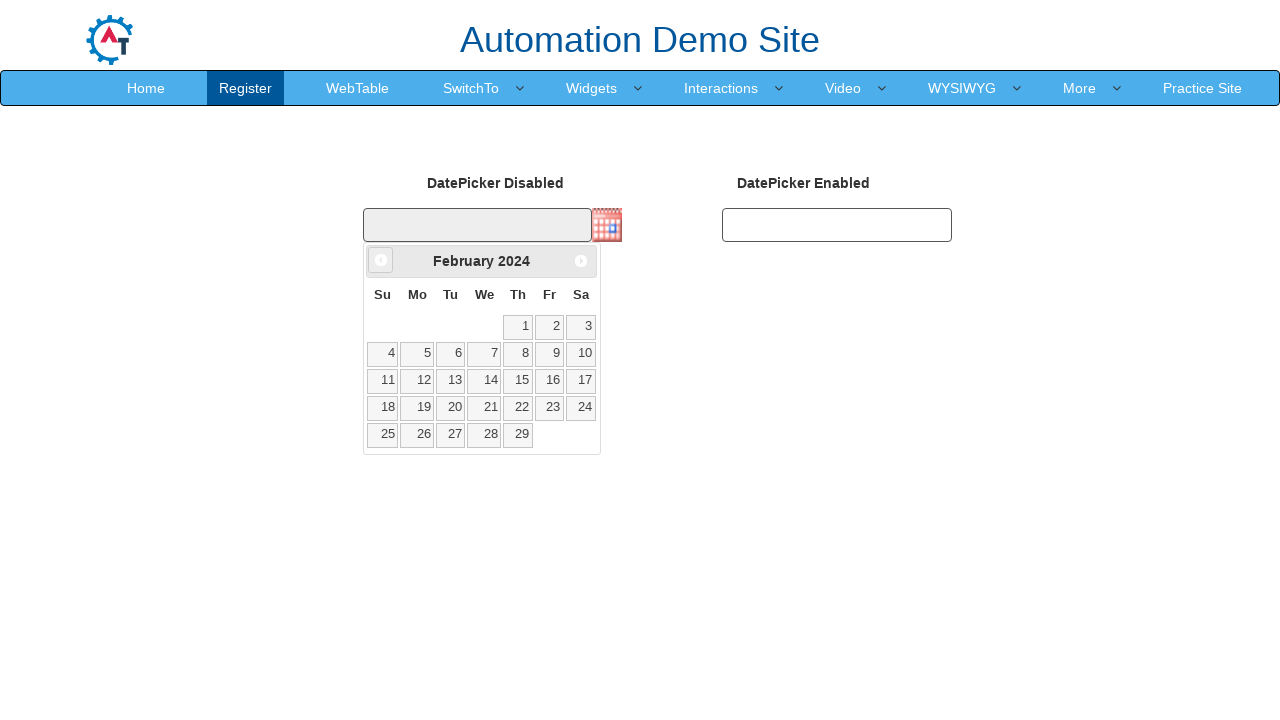

Clicked previous month button to navigate calendar backwards at (381, 260) on span.ui-icon.ui-icon-circle-triangle-w
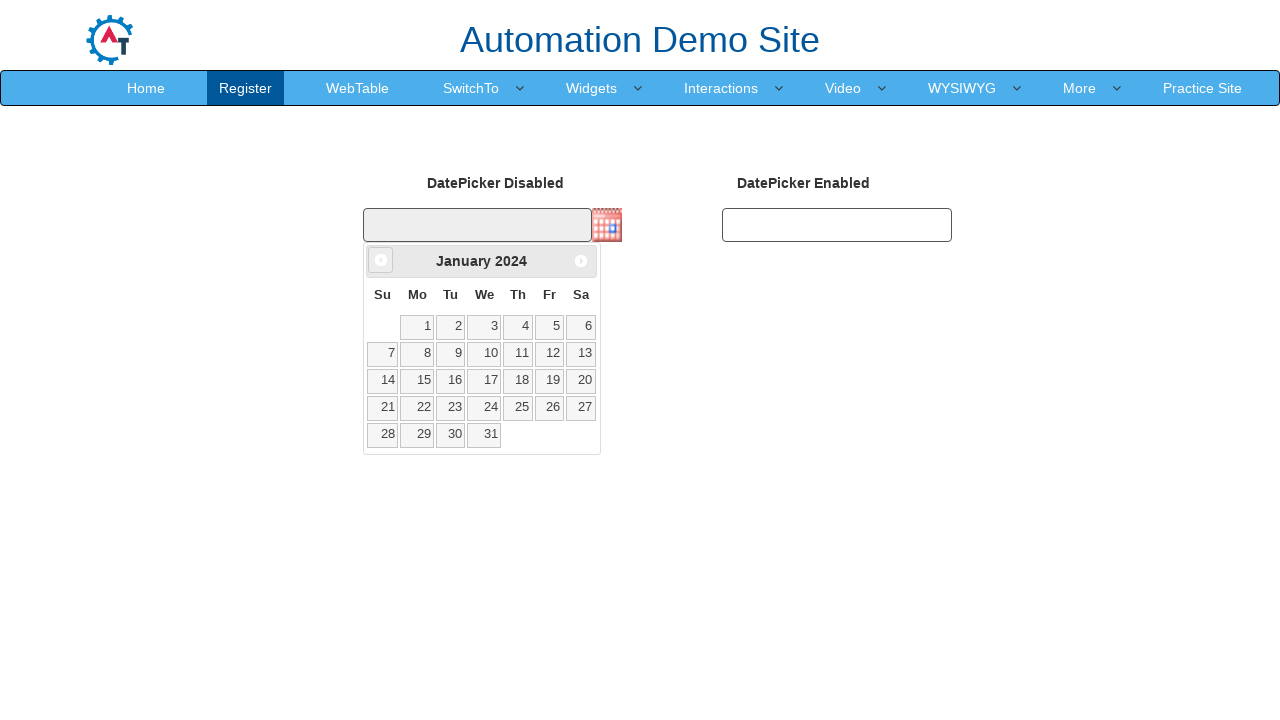

Retrieved current calendar month: January, year: 2024
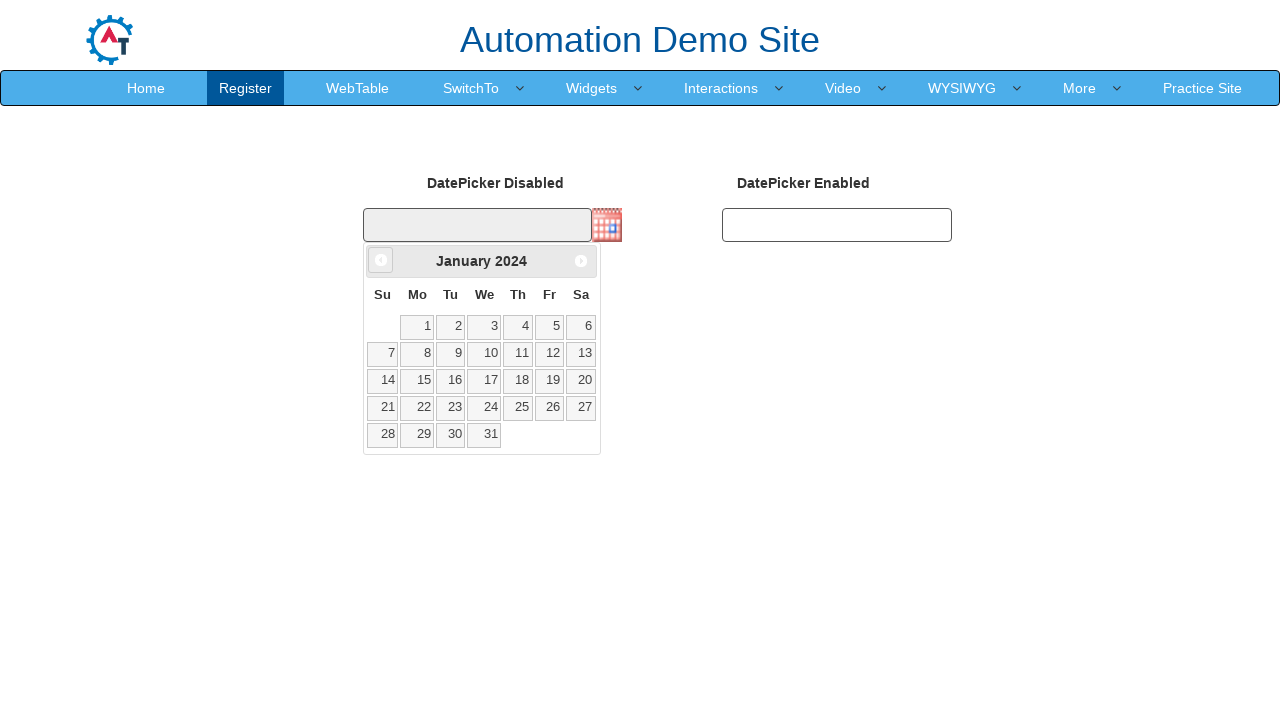

Clicked previous month button to navigate calendar backwards at (381, 260) on span.ui-icon.ui-icon-circle-triangle-w
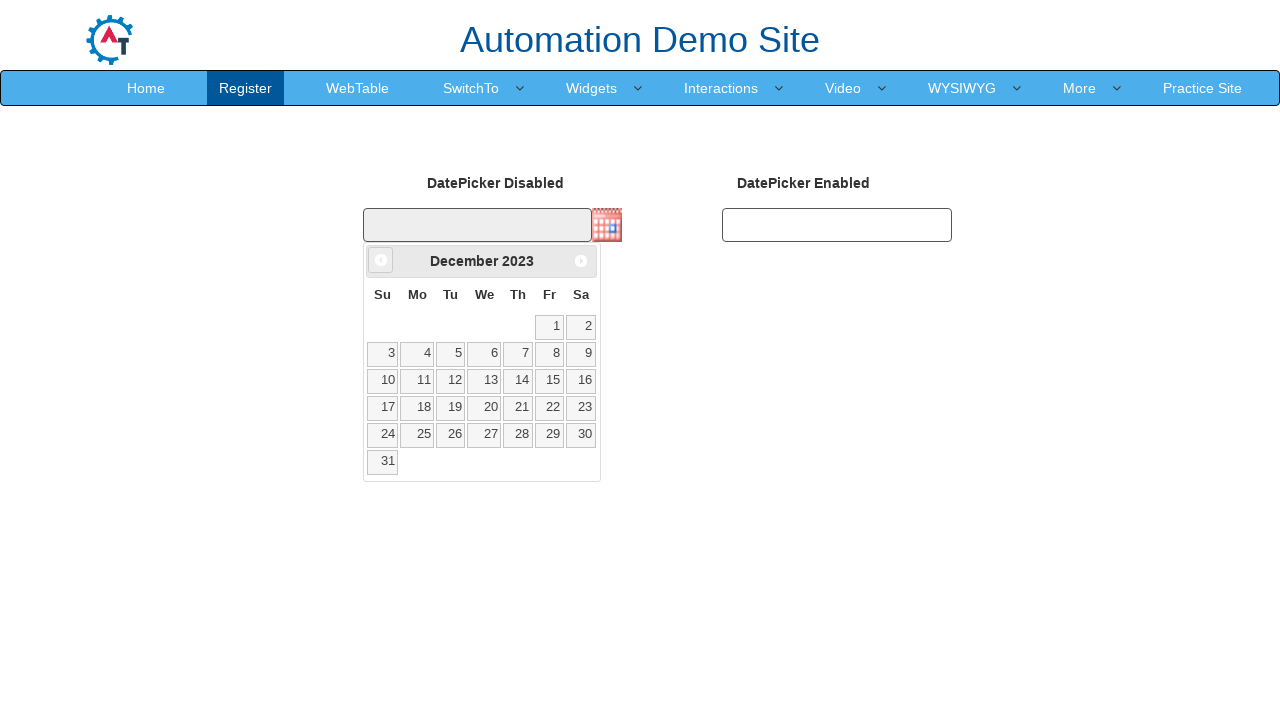

Retrieved current calendar month: December, year: 2023
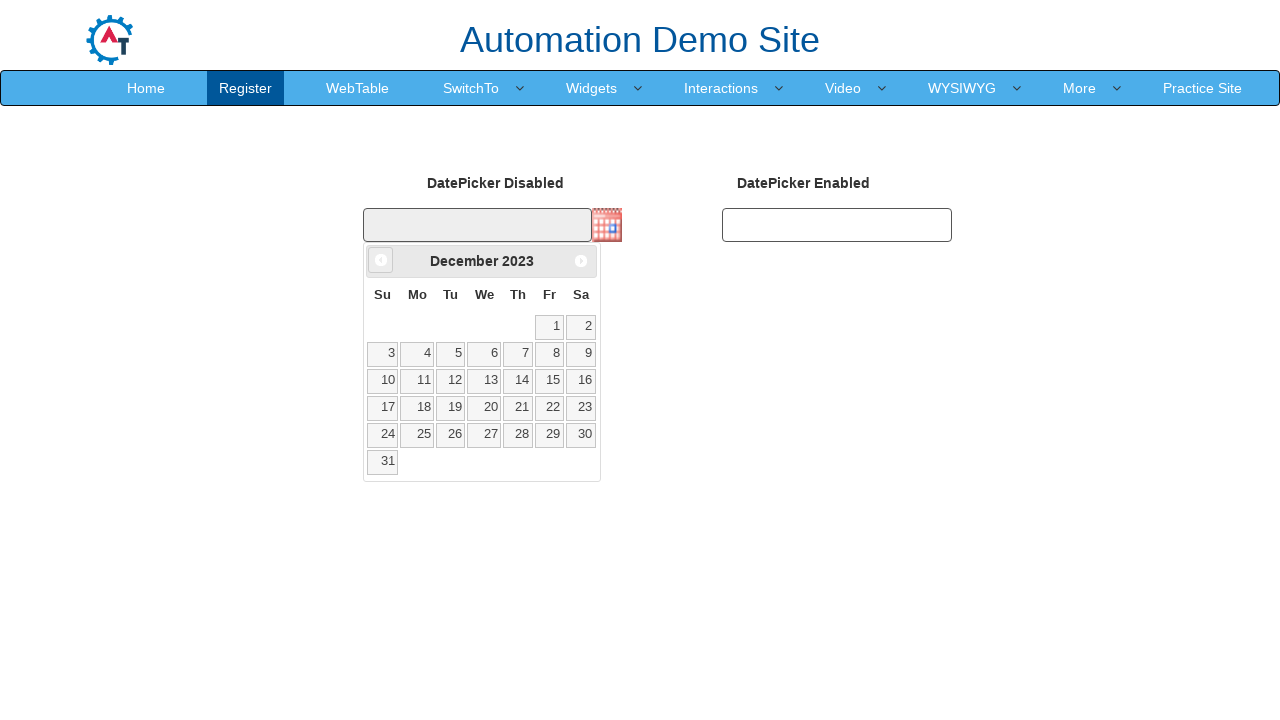

Clicked previous month button to navigate calendar backwards at (381, 260) on span.ui-icon.ui-icon-circle-triangle-w
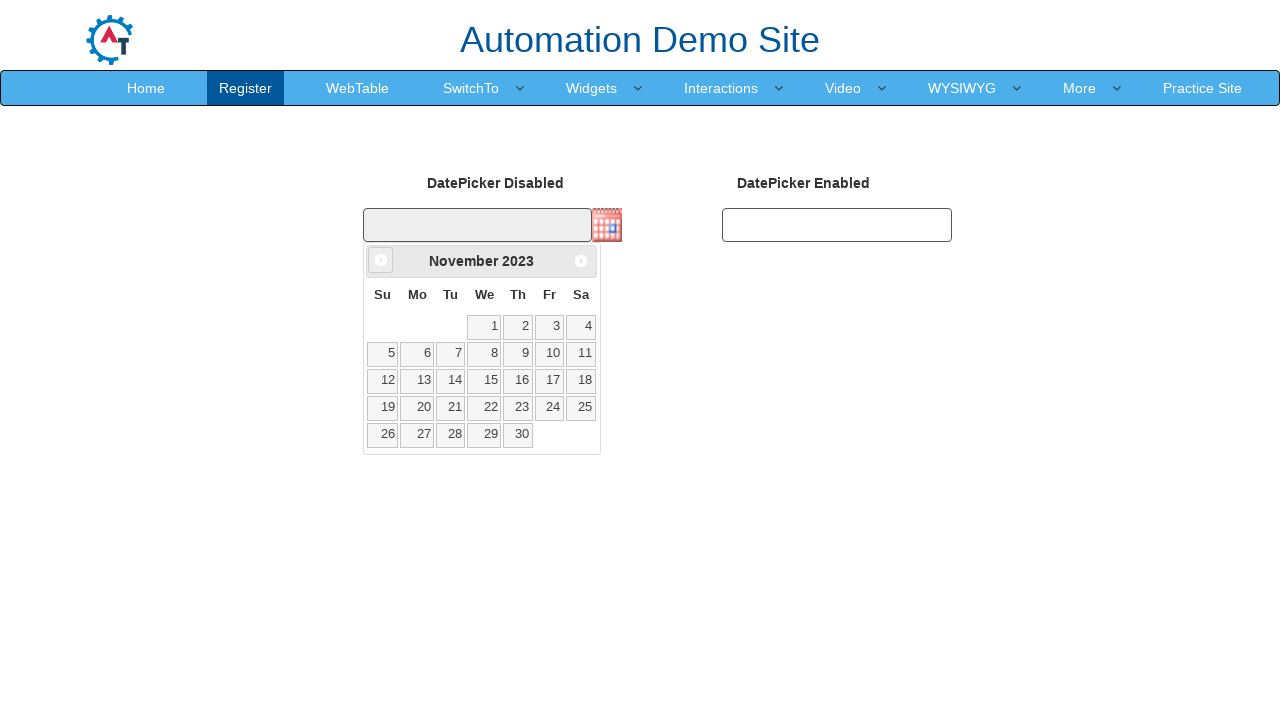

Retrieved current calendar month: November, year: 2023
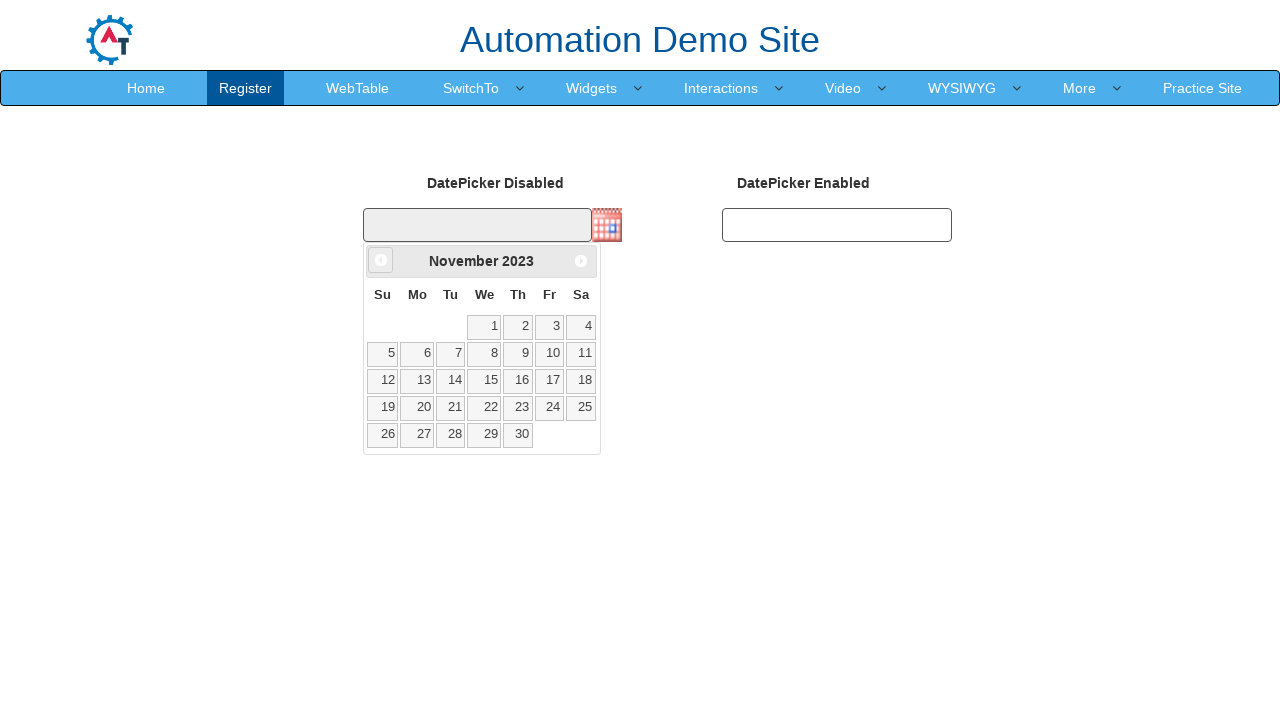

Clicked previous month button to navigate calendar backwards at (381, 260) on span.ui-icon.ui-icon-circle-triangle-w
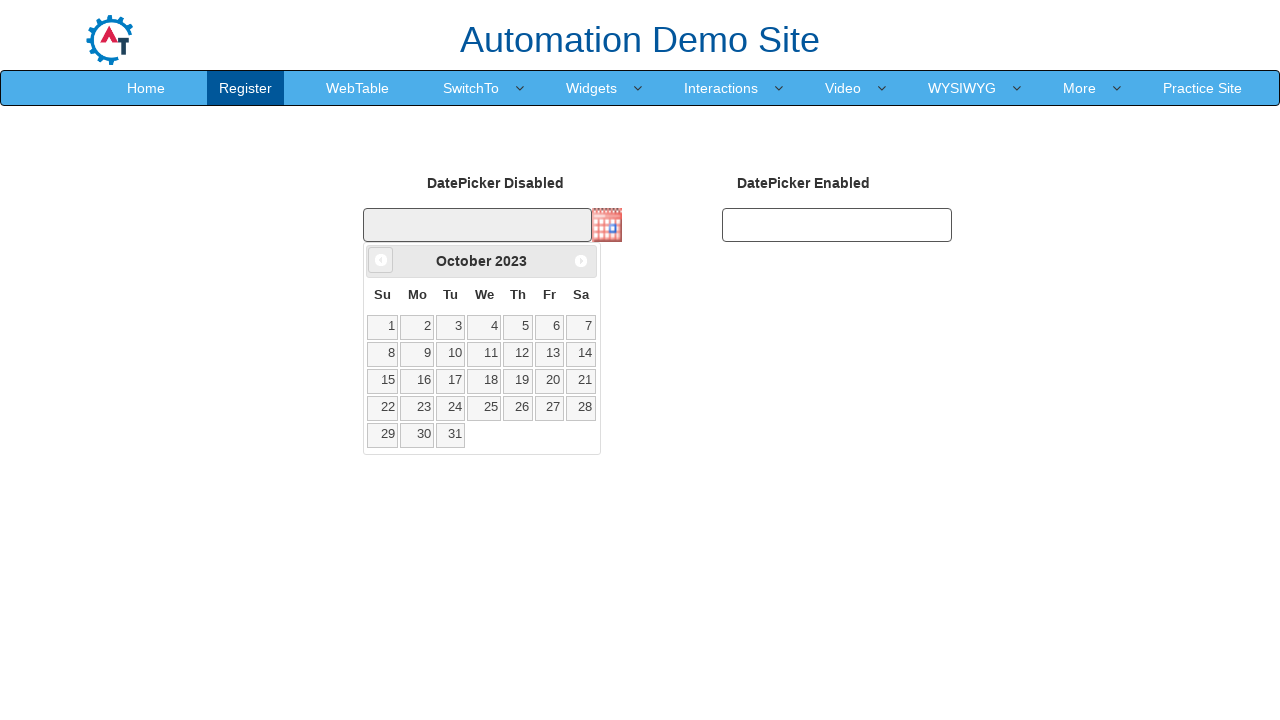

Retrieved current calendar month: October, year: 2023
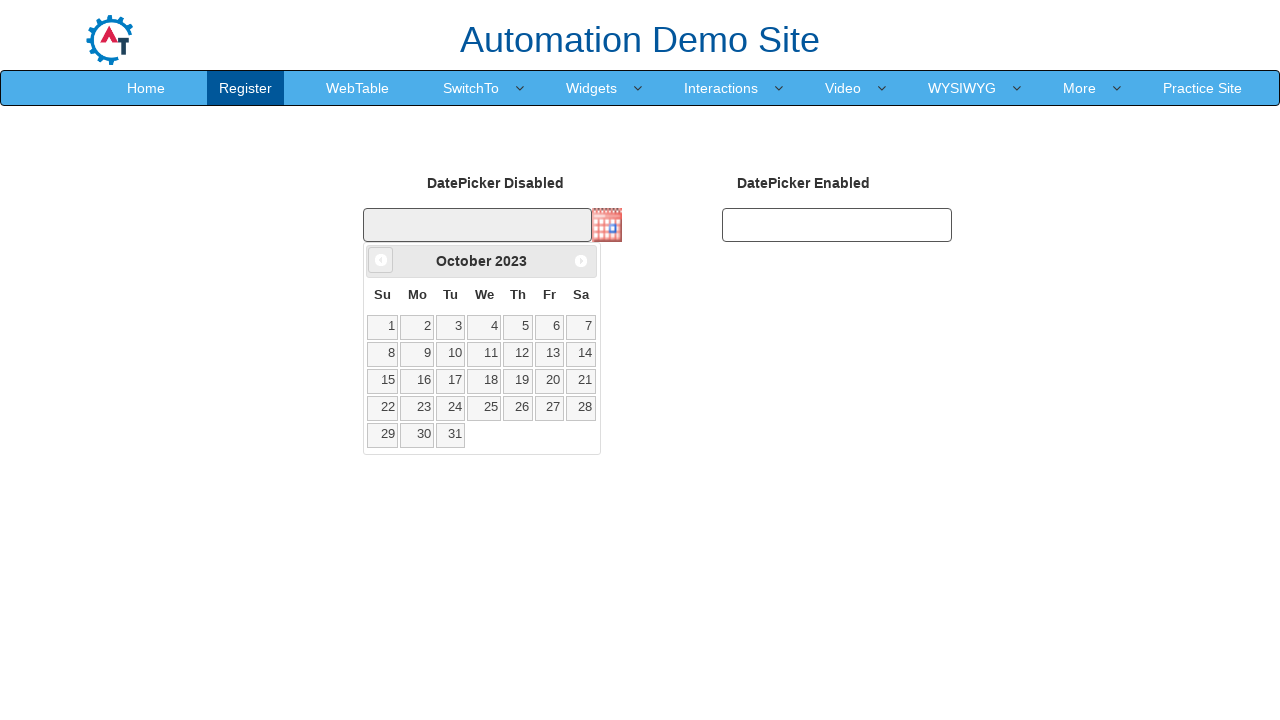

Clicked previous month button to navigate calendar backwards at (381, 260) on span.ui-icon.ui-icon-circle-triangle-w
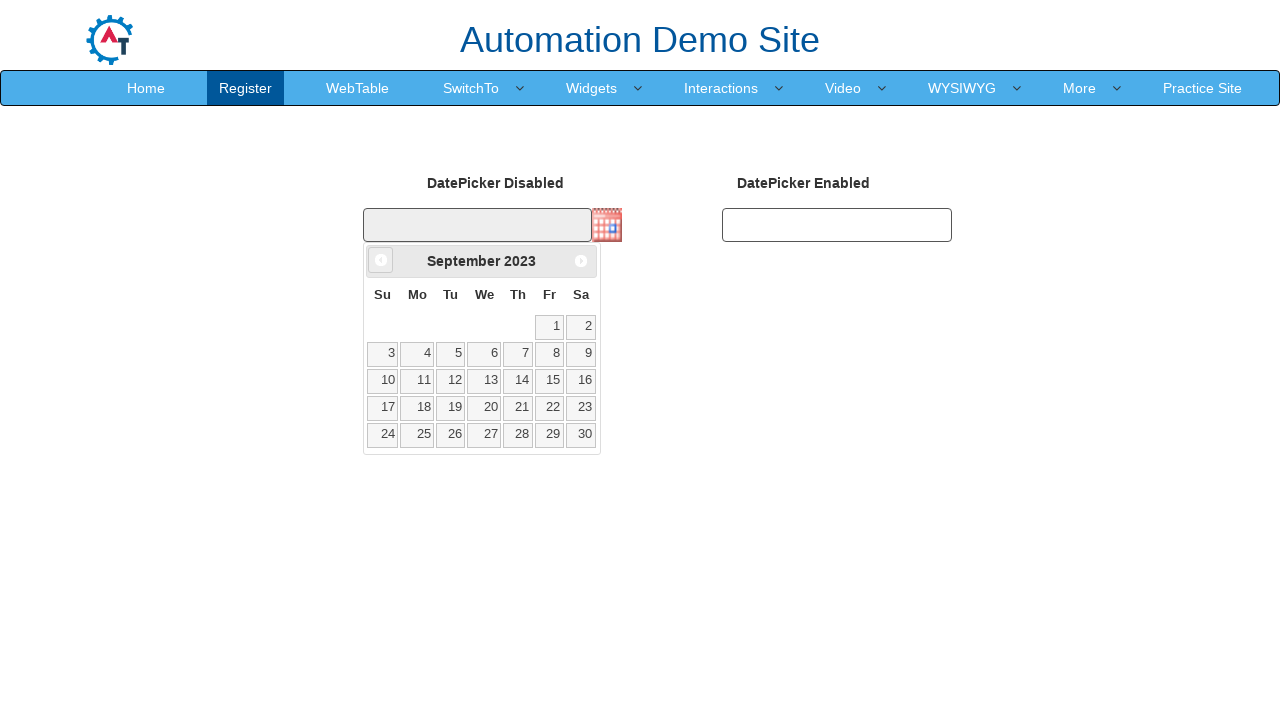

Retrieved current calendar month: September, year: 2023
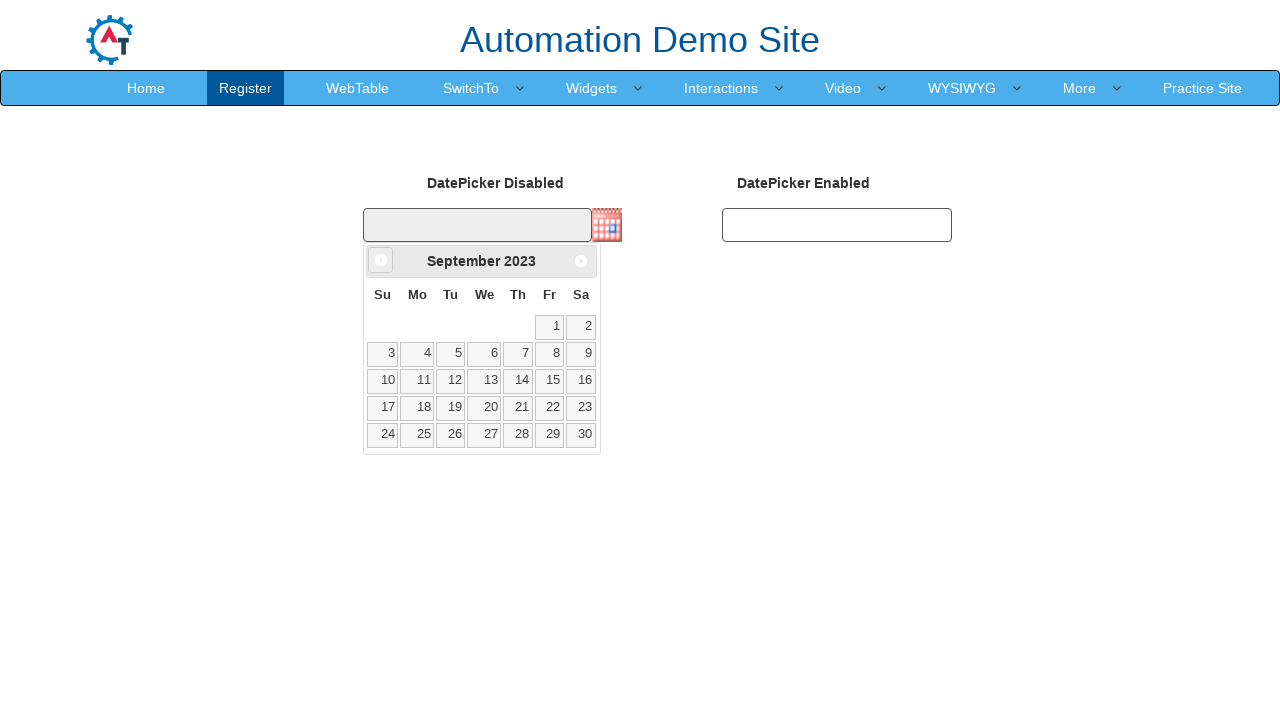

Clicked previous month button to navigate calendar backwards at (381, 260) on span.ui-icon.ui-icon-circle-triangle-w
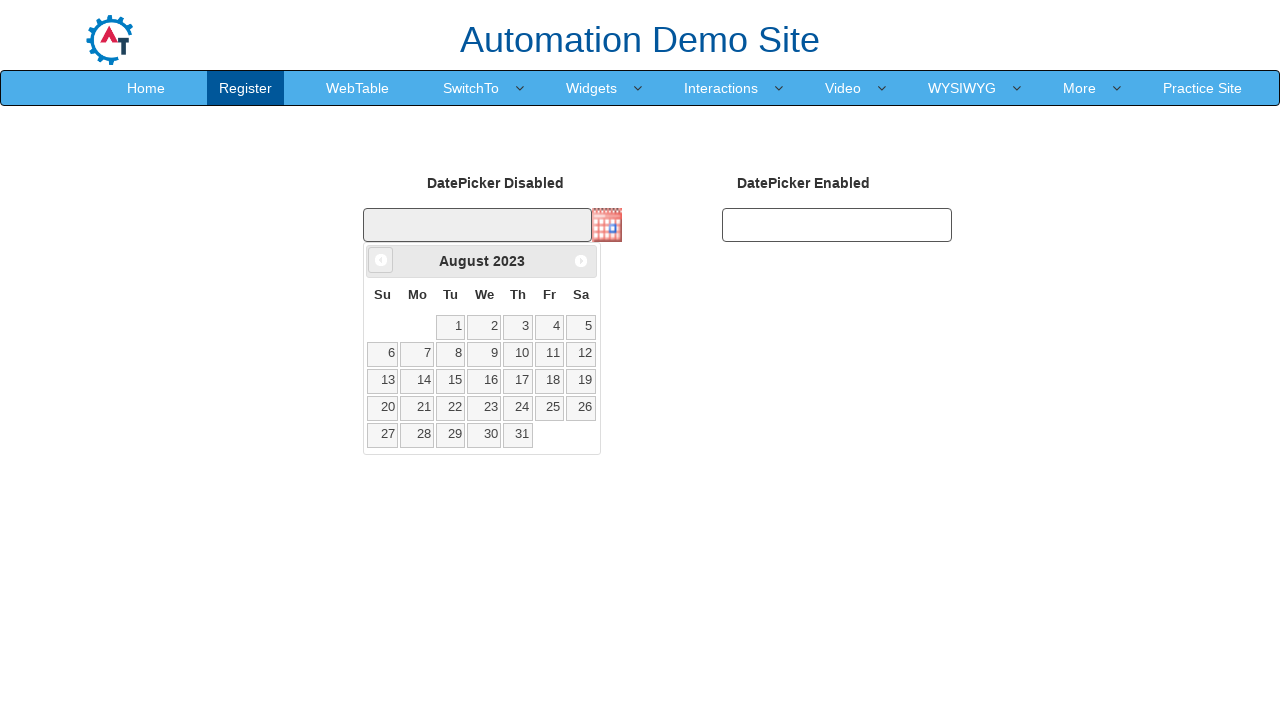

Retrieved current calendar month: August, year: 2023
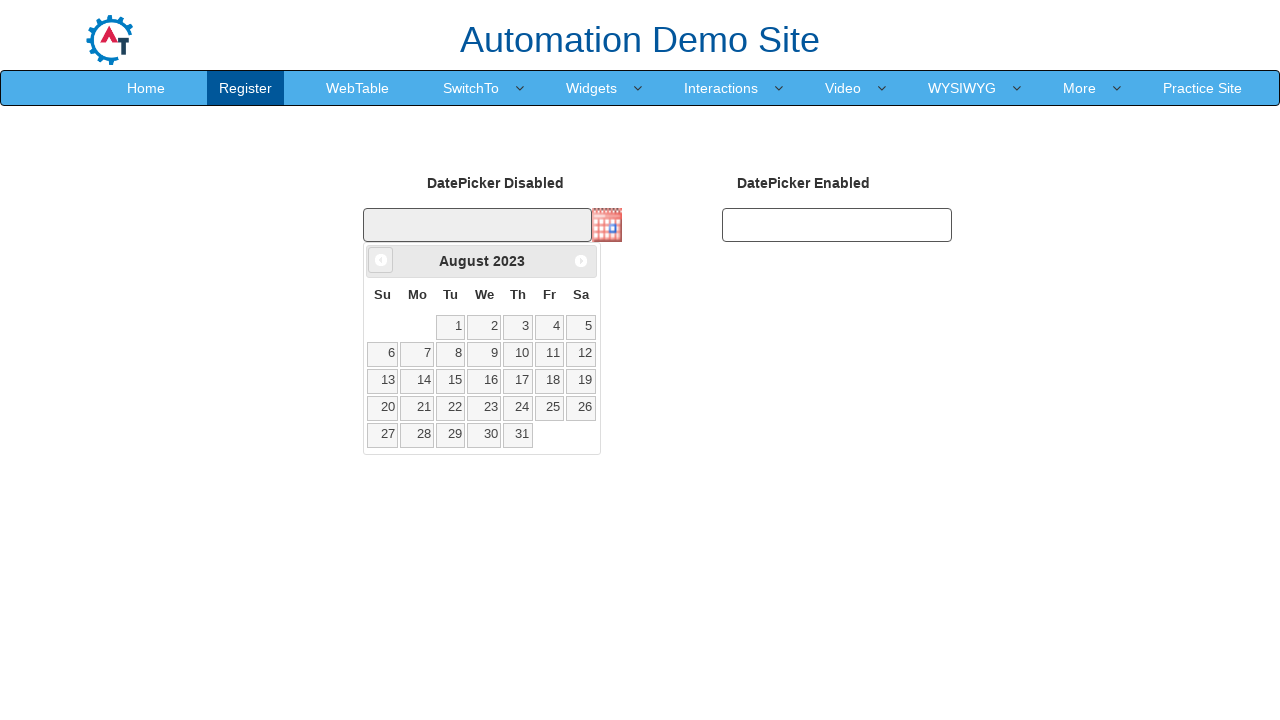

Clicked previous month button to navigate calendar backwards at (381, 260) on span.ui-icon.ui-icon-circle-triangle-w
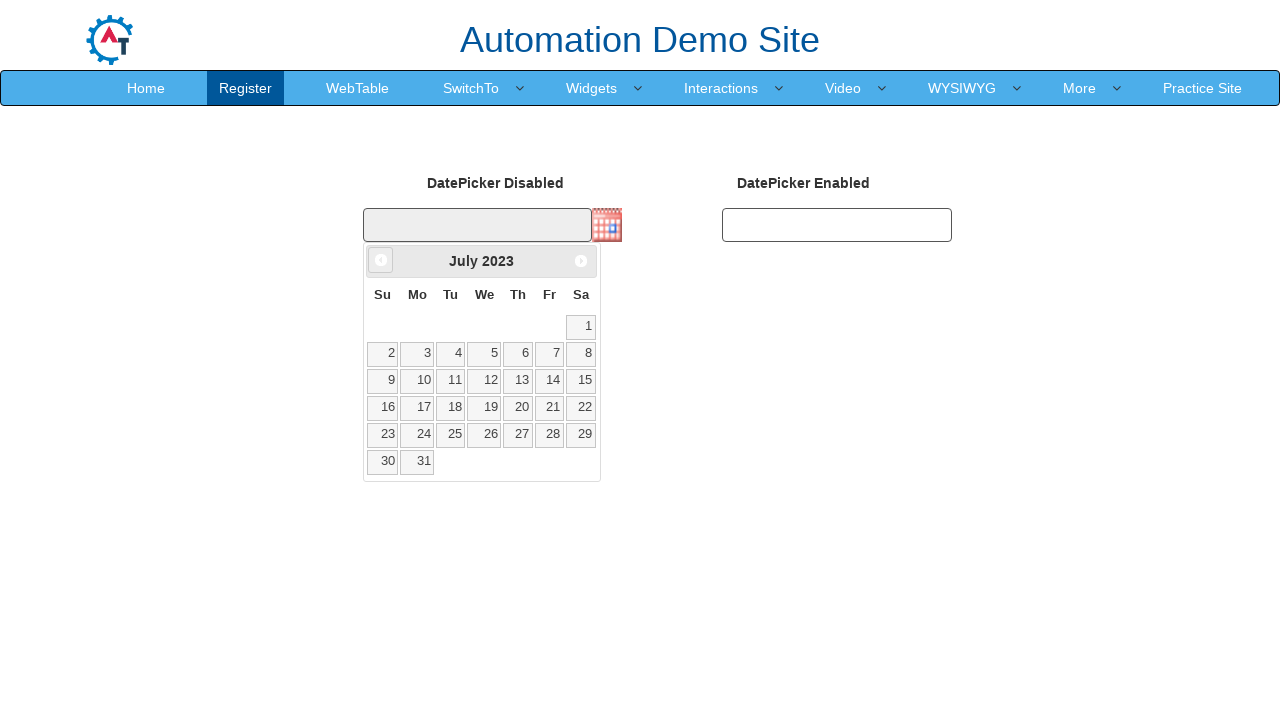

Retrieved current calendar month: July, year: 2023
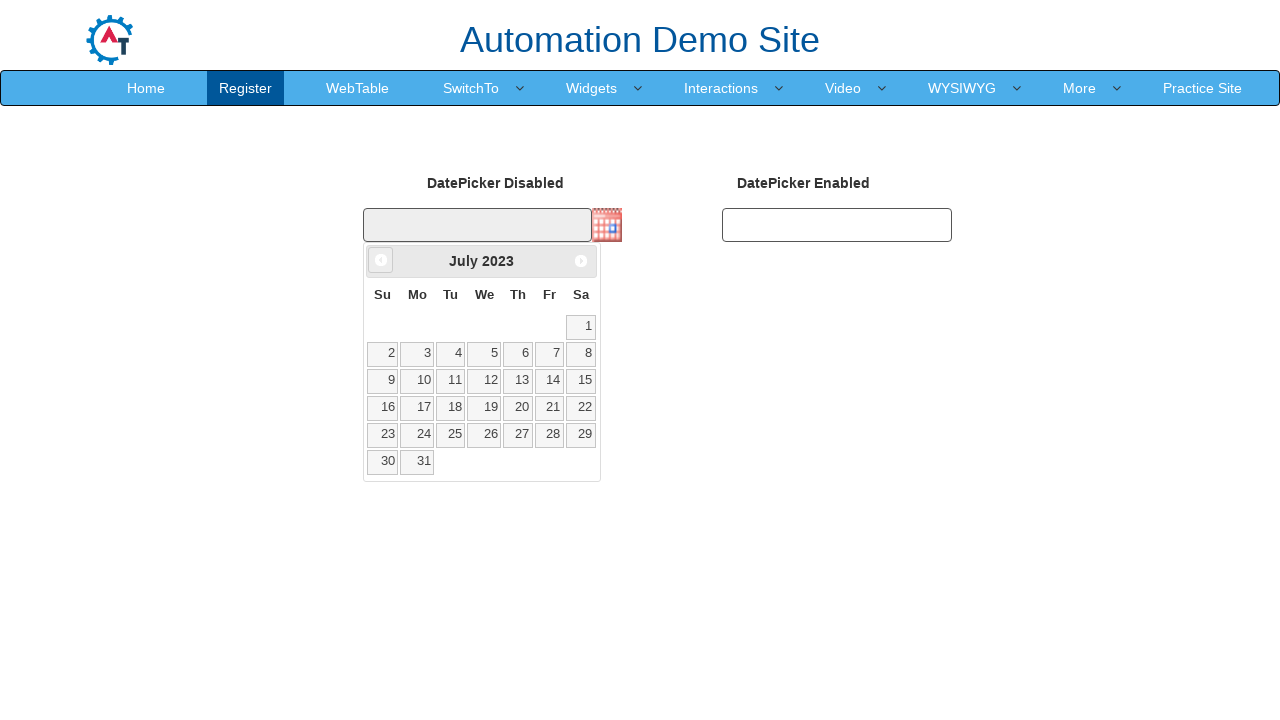

Clicked previous month button to navigate calendar backwards at (381, 260) on span.ui-icon.ui-icon-circle-triangle-w
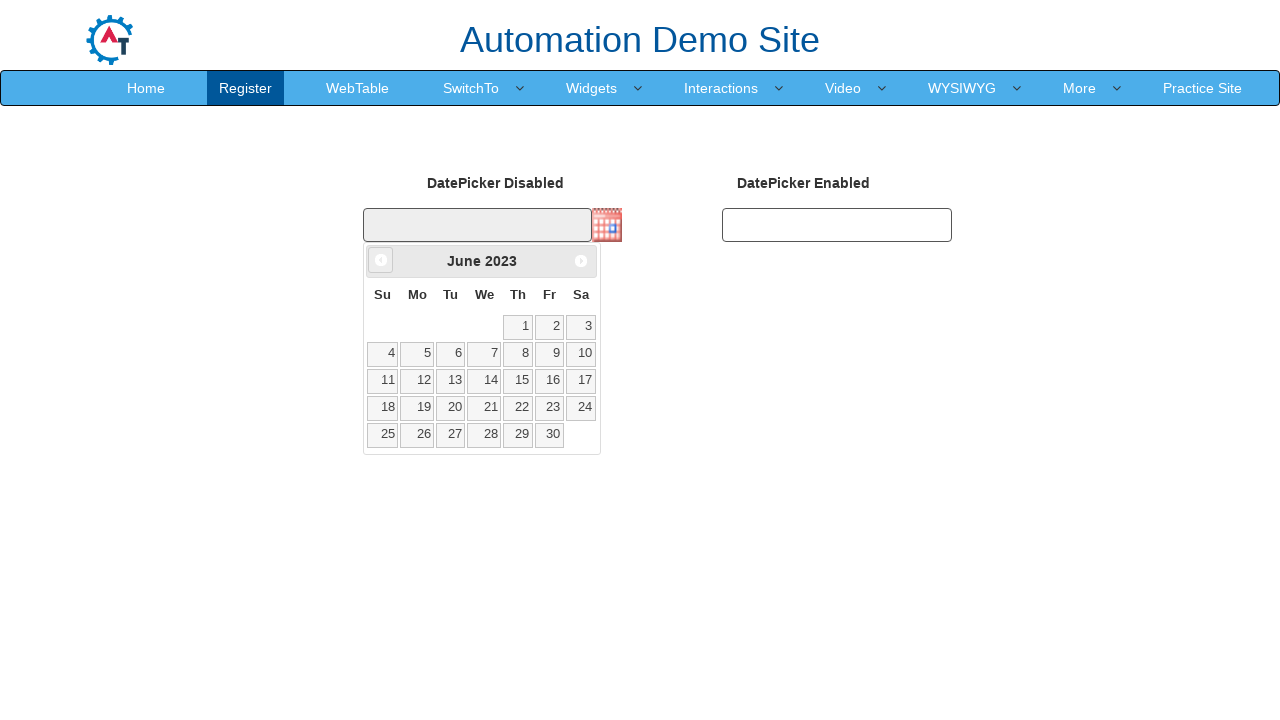

Retrieved current calendar month: June, year: 2023
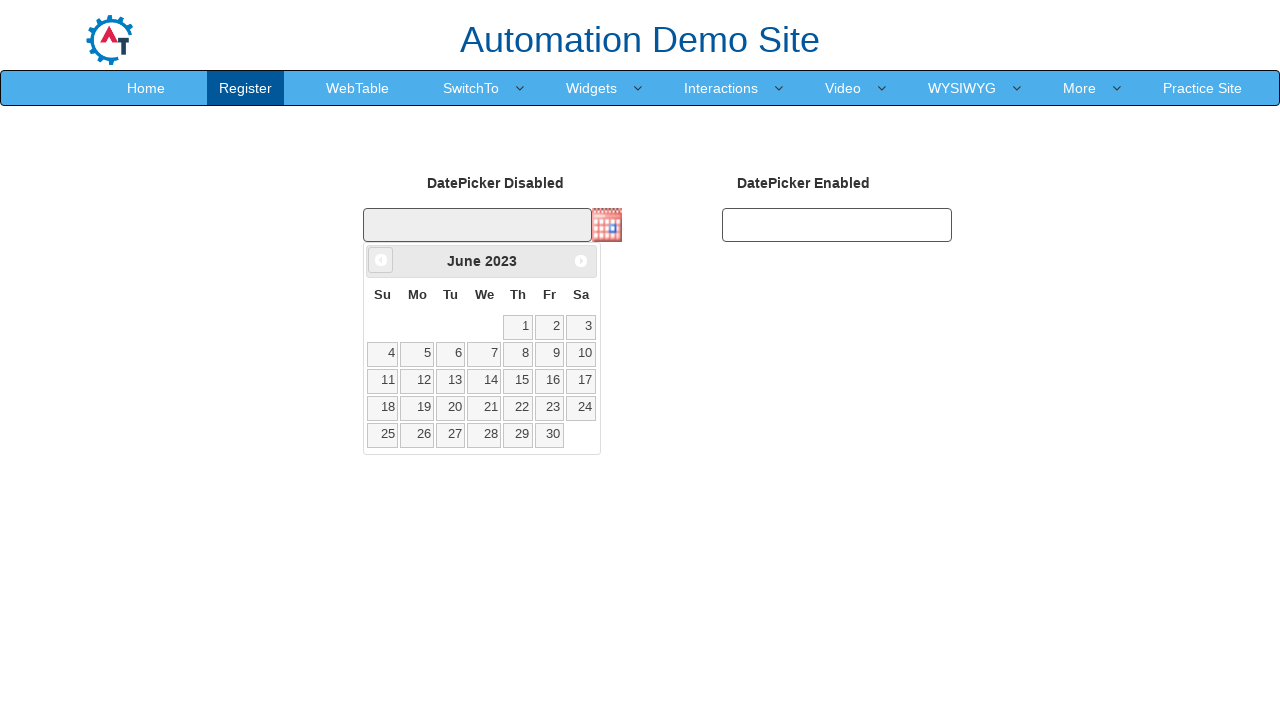

Clicked previous month button to navigate calendar backwards at (381, 260) on span.ui-icon.ui-icon-circle-triangle-w
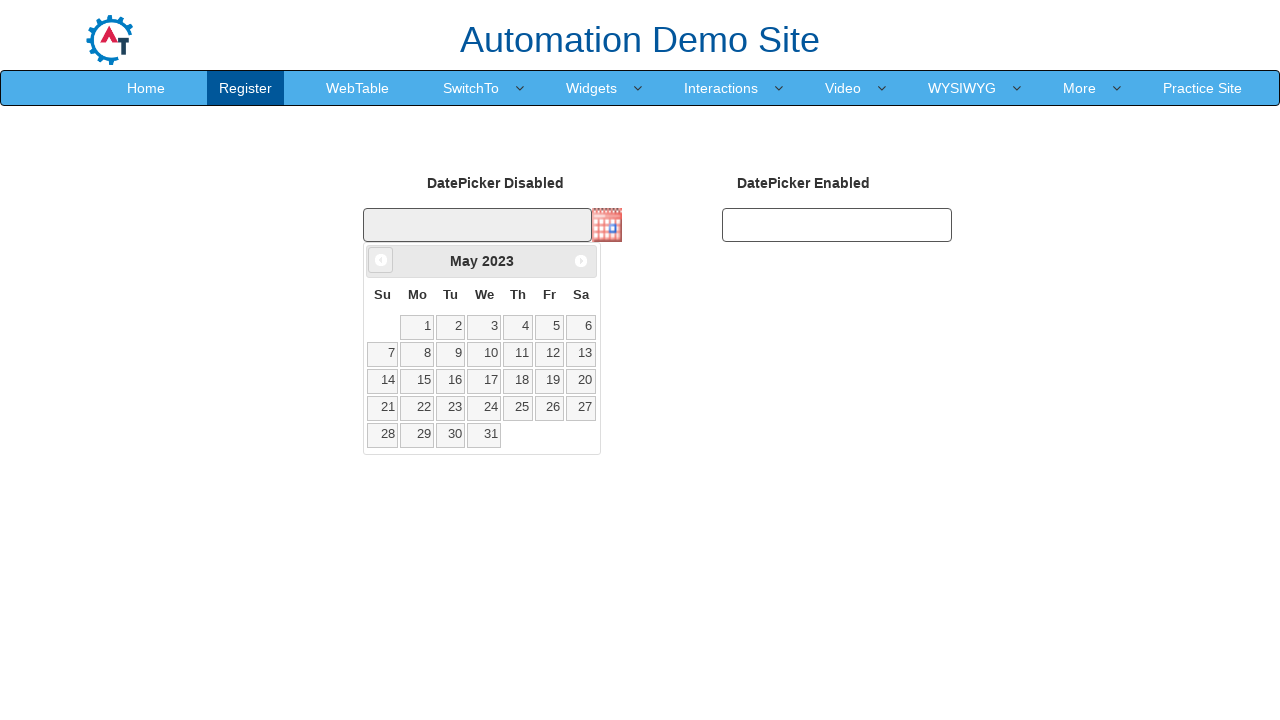

Retrieved current calendar month: May, year: 2023
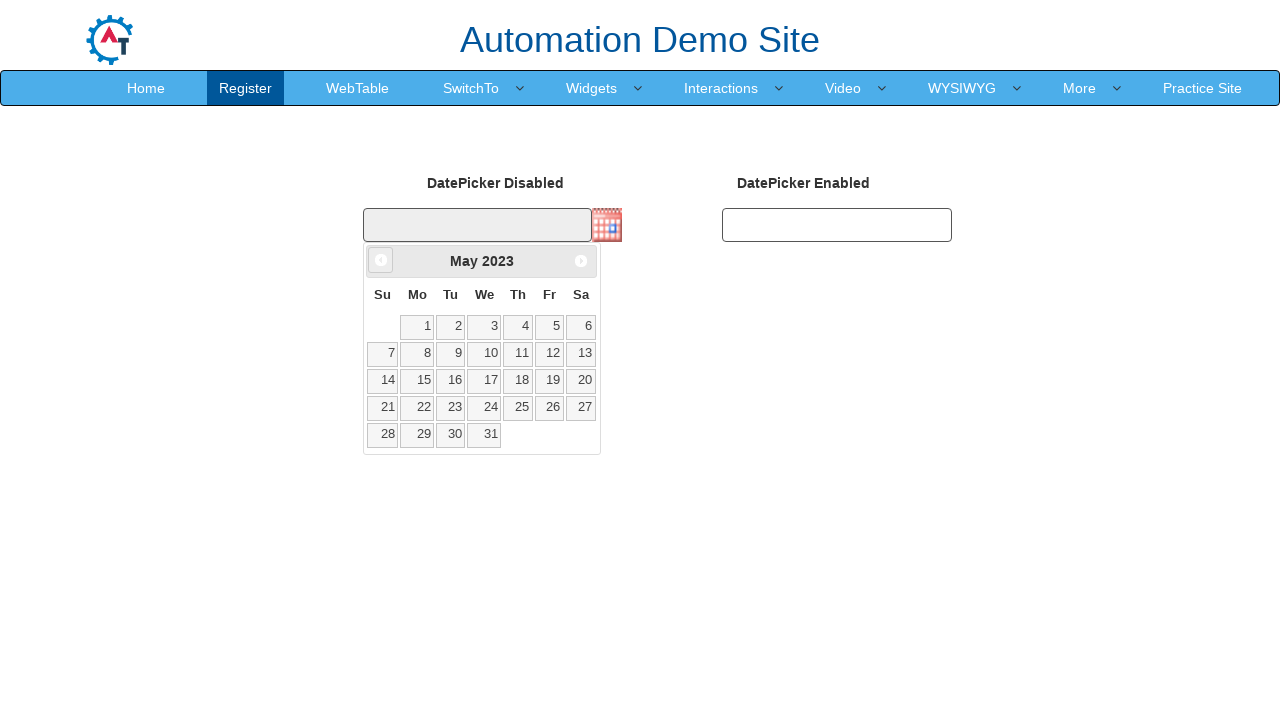

Clicked previous month button to navigate calendar backwards at (381, 260) on span.ui-icon.ui-icon-circle-triangle-w
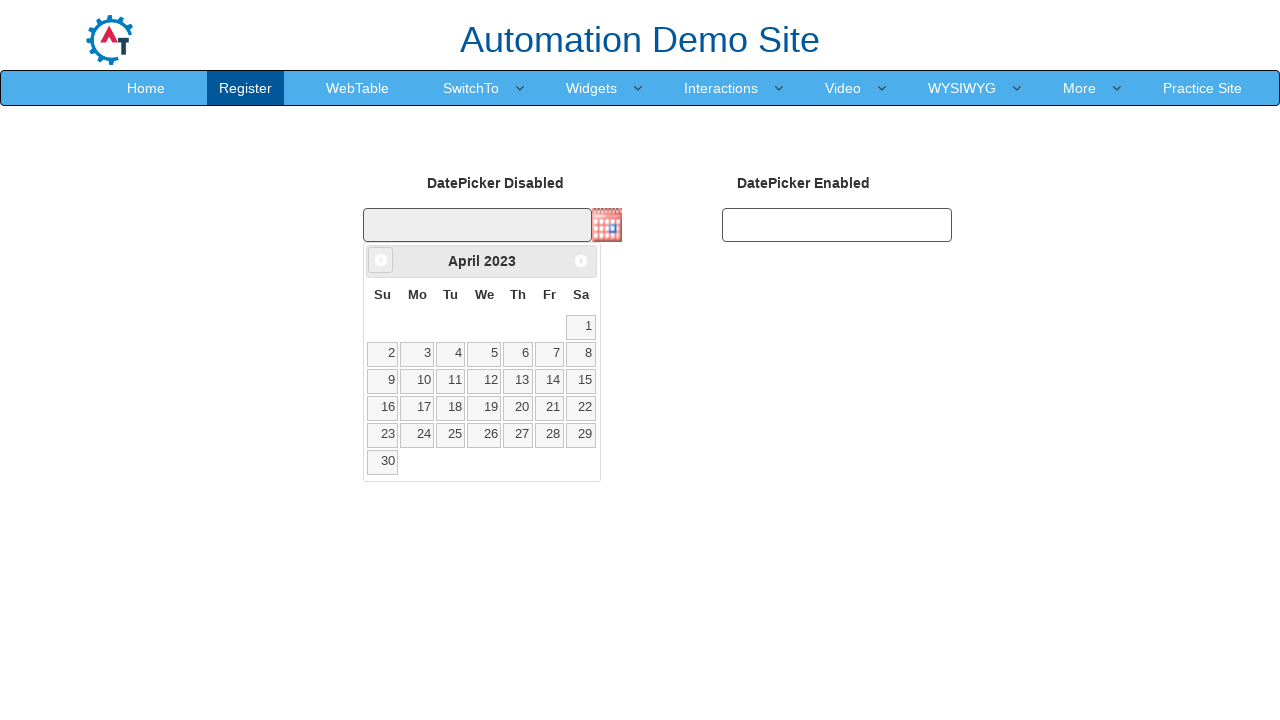

Retrieved current calendar month: April, year: 2023
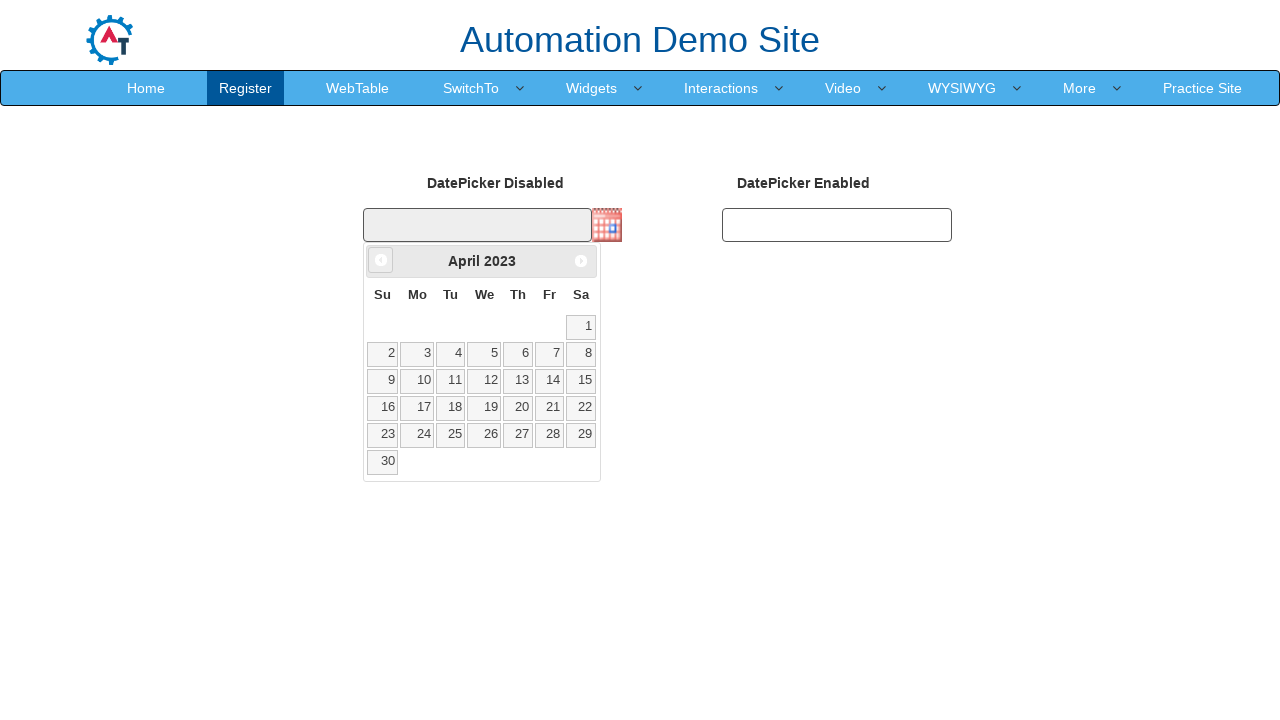

Clicked previous month button to navigate calendar backwards at (381, 260) on span.ui-icon.ui-icon-circle-triangle-w
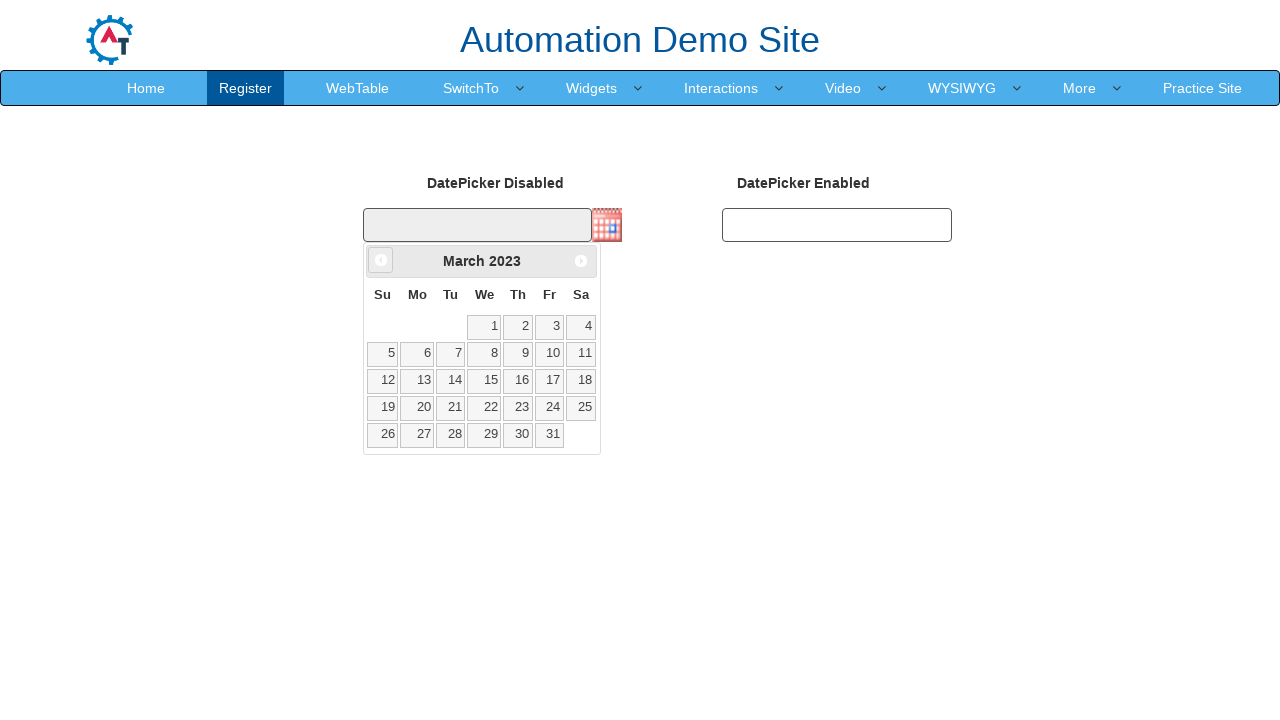

Retrieved current calendar month: March, year: 2023
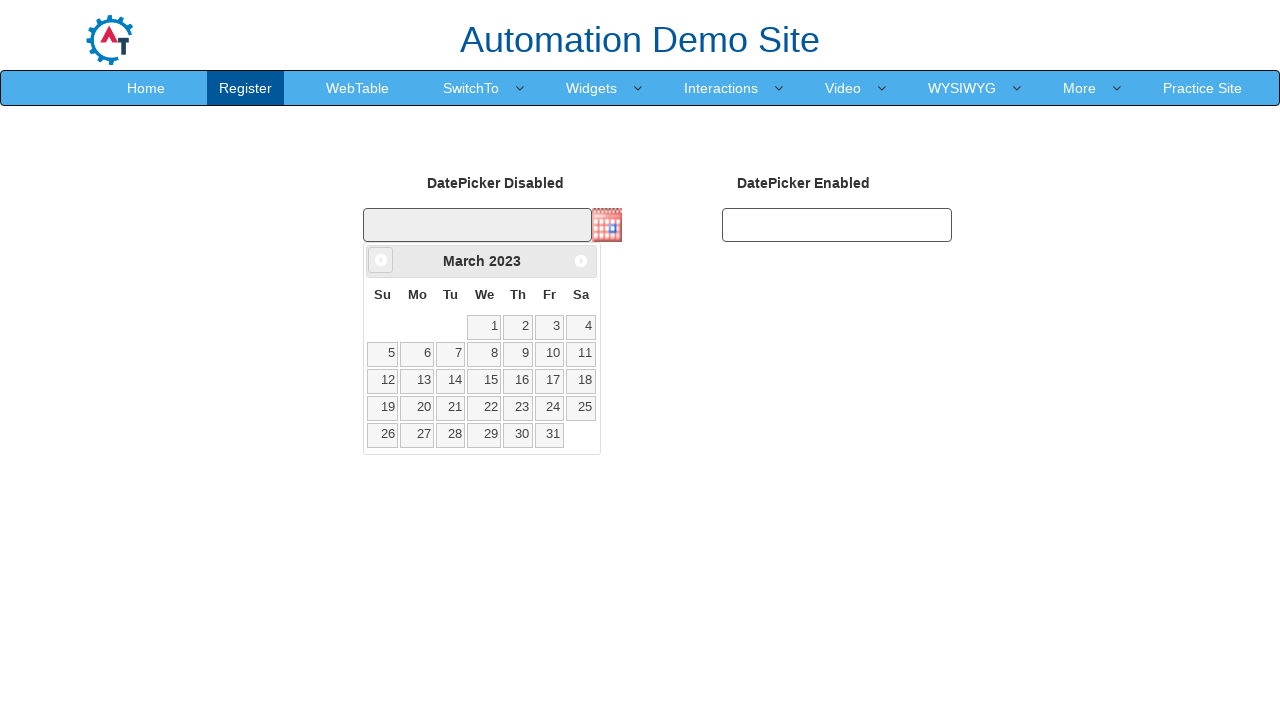

Clicked previous month button to navigate calendar backwards at (381, 260) on span.ui-icon.ui-icon-circle-triangle-w
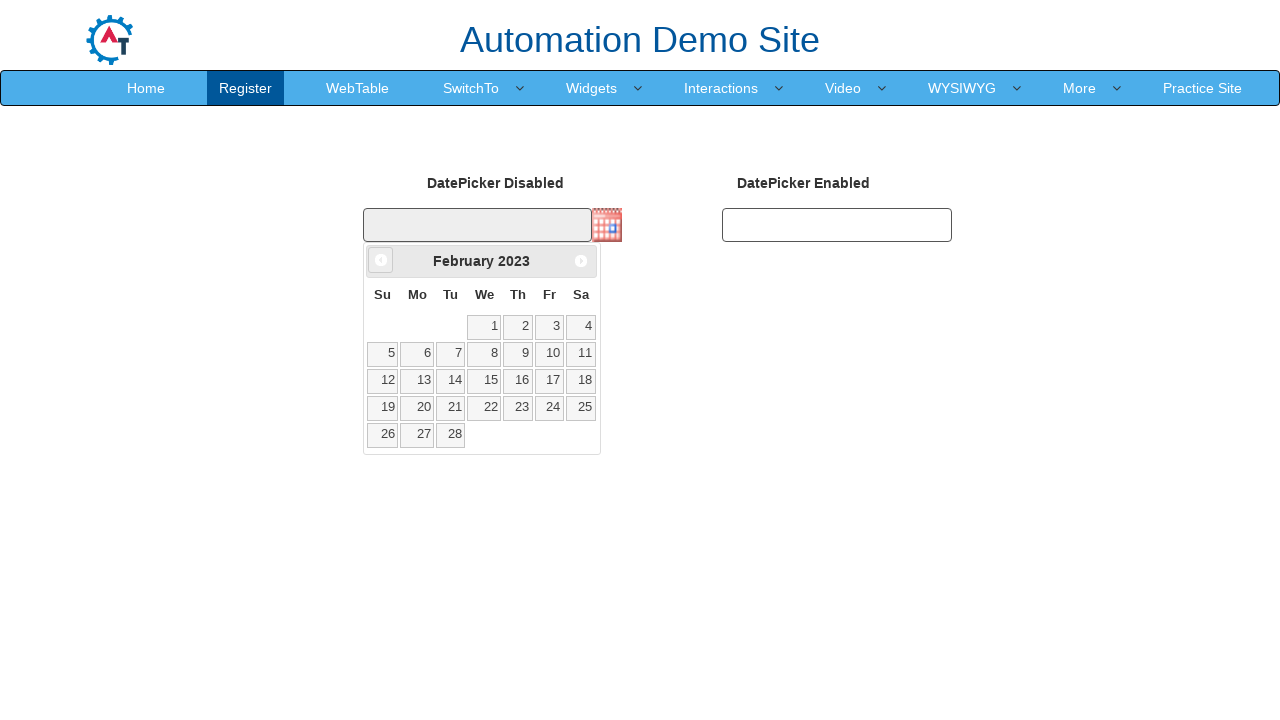

Retrieved current calendar month: February, year: 2023
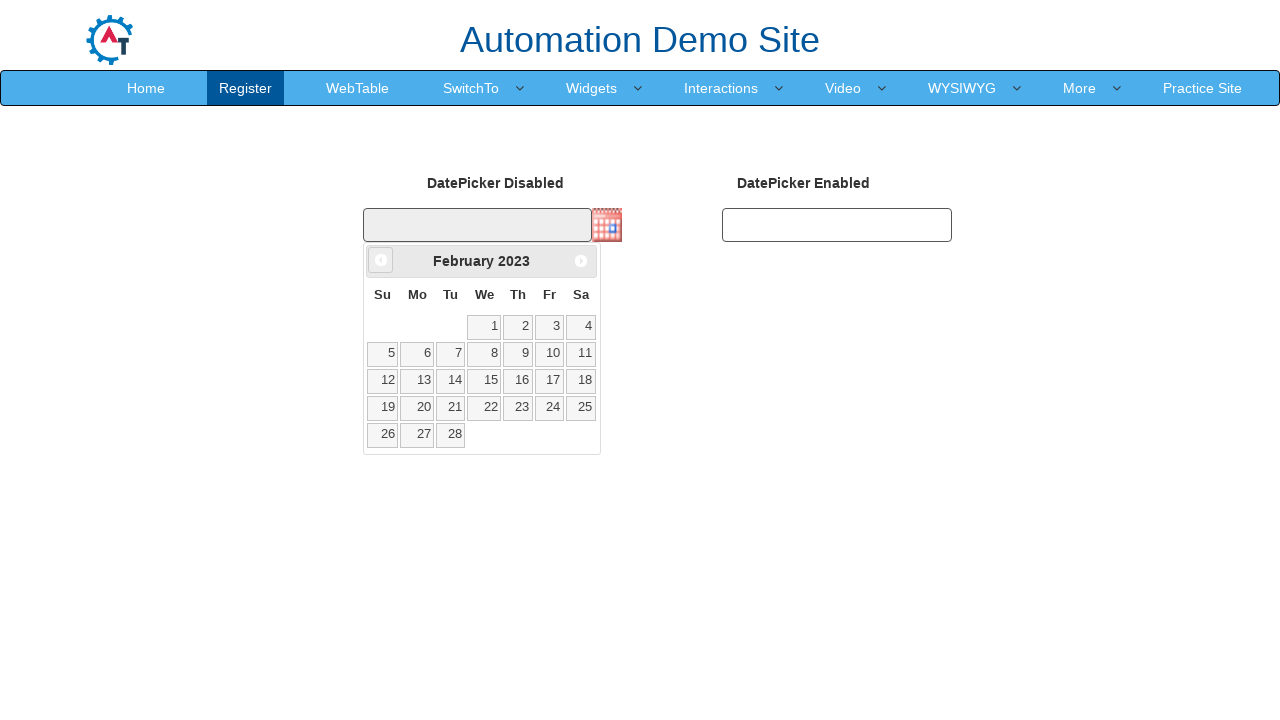

Clicked previous month button to navigate calendar backwards at (381, 260) on span.ui-icon.ui-icon-circle-triangle-w
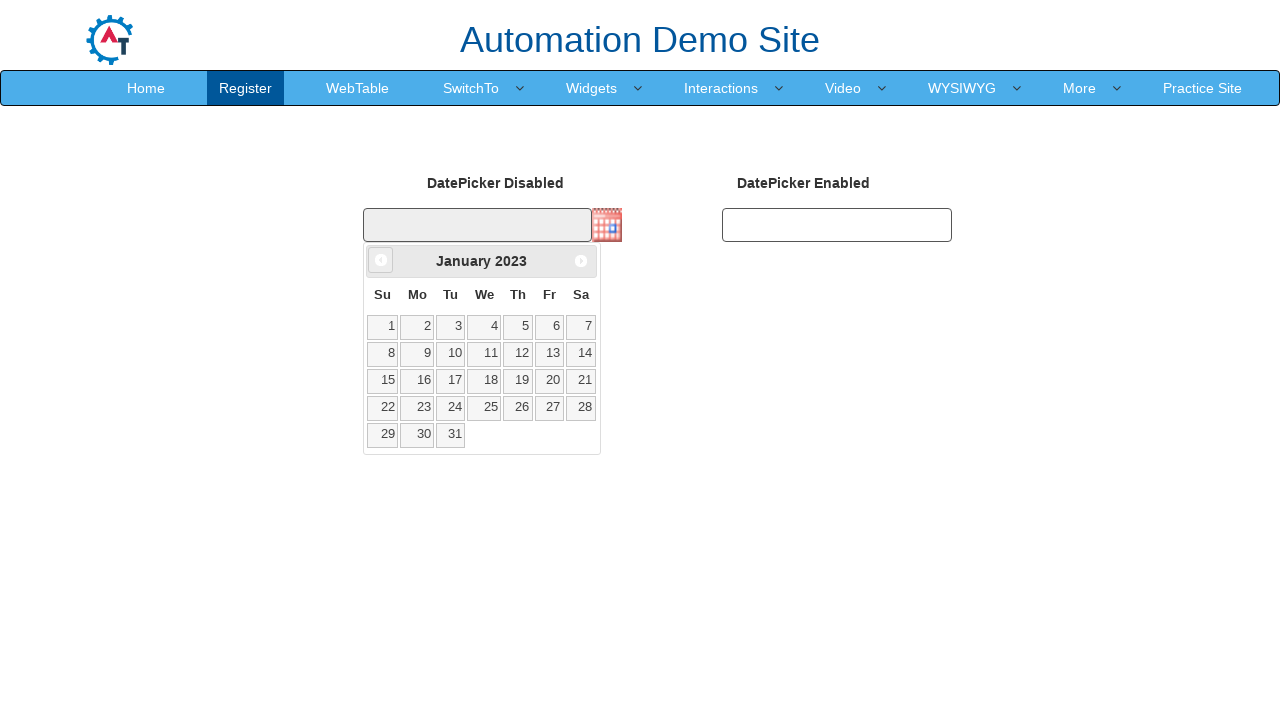

Retrieved current calendar month: January, year: 2023
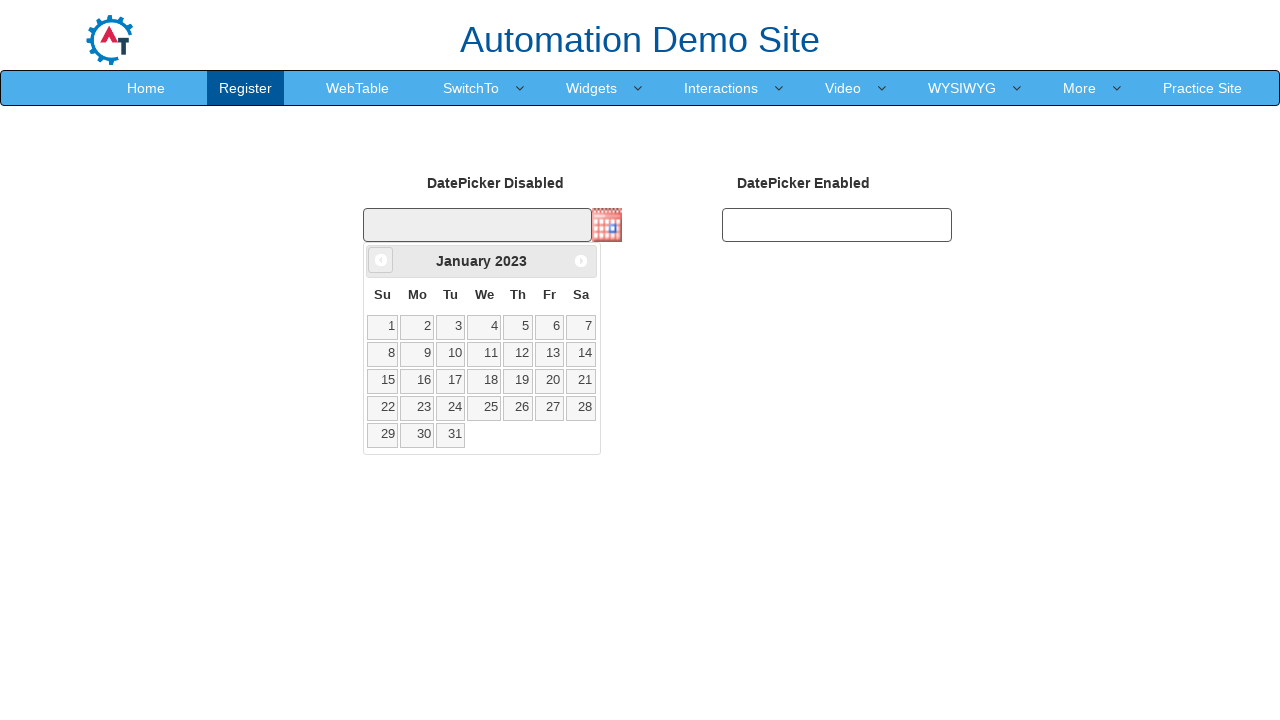

Clicked previous month button to navigate calendar backwards at (381, 260) on span.ui-icon.ui-icon-circle-triangle-w
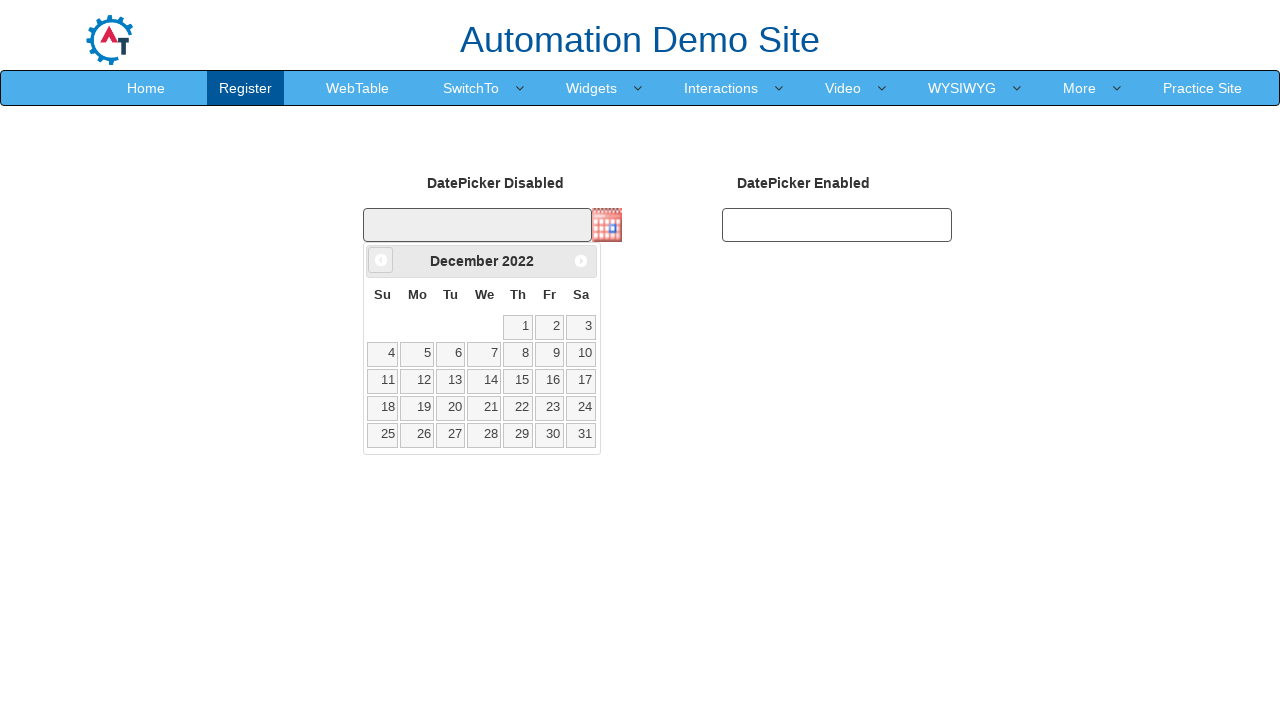

Retrieved current calendar month: December, year: 2022
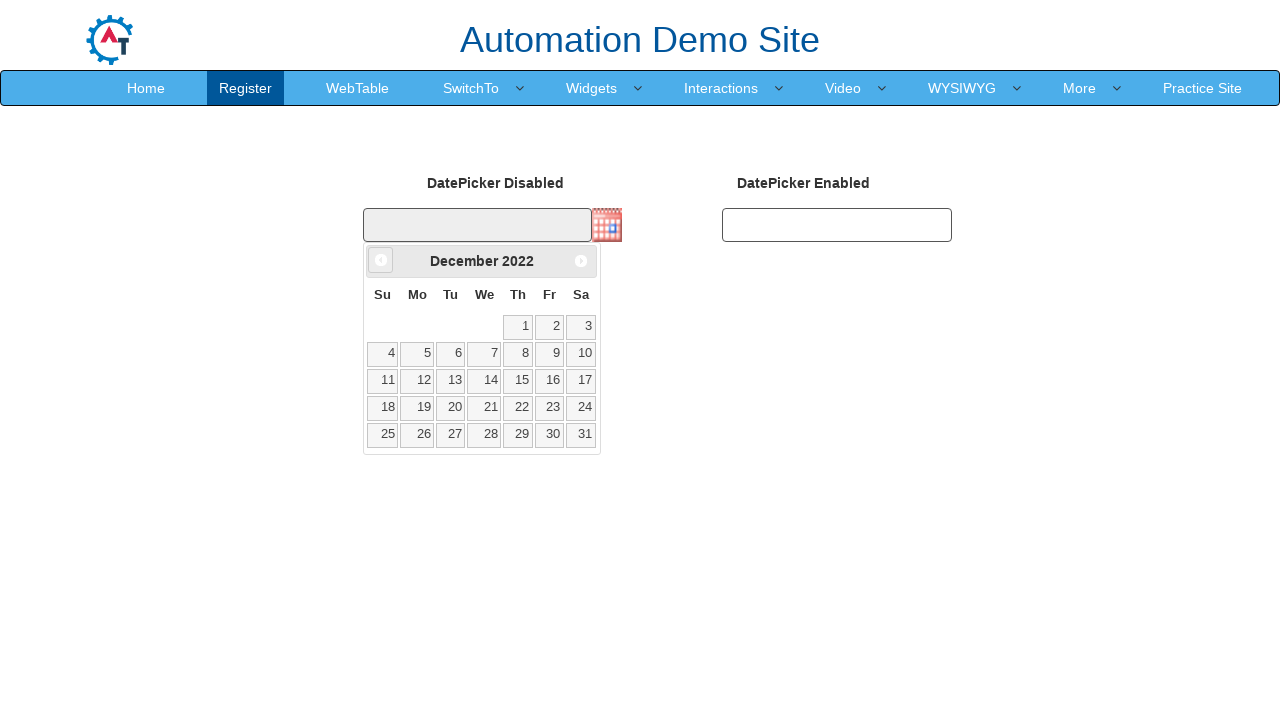

Clicked previous month button to navigate calendar backwards at (381, 260) on span.ui-icon.ui-icon-circle-triangle-w
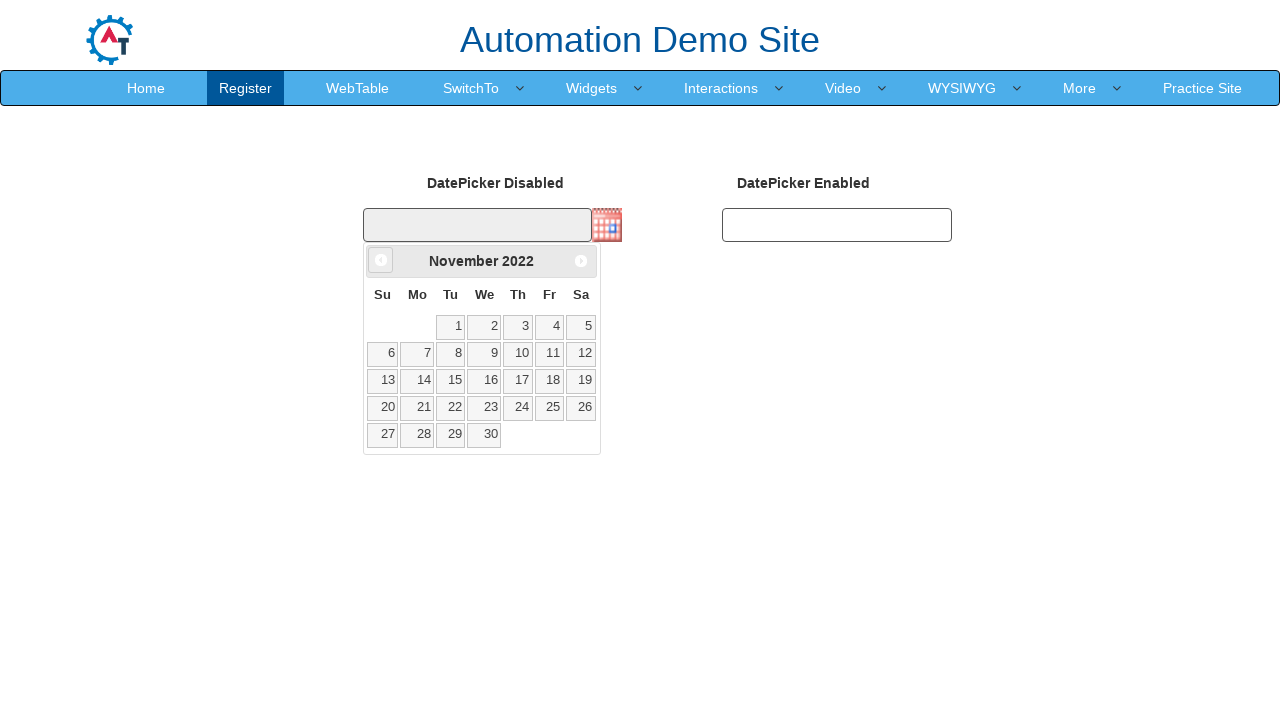

Retrieved current calendar month: November, year: 2022
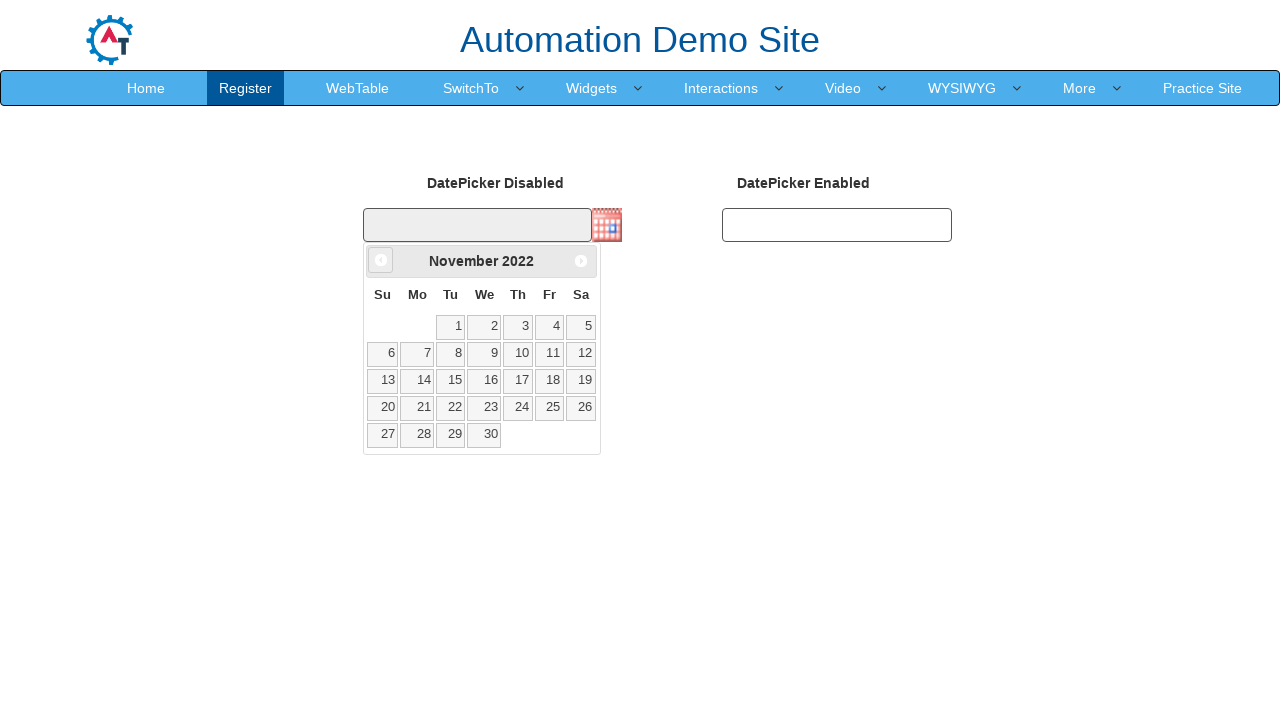

Clicked previous month button to navigate calendar backwards at (381, 260) on span.ui-icon.ui-icon-circle-triangle-w
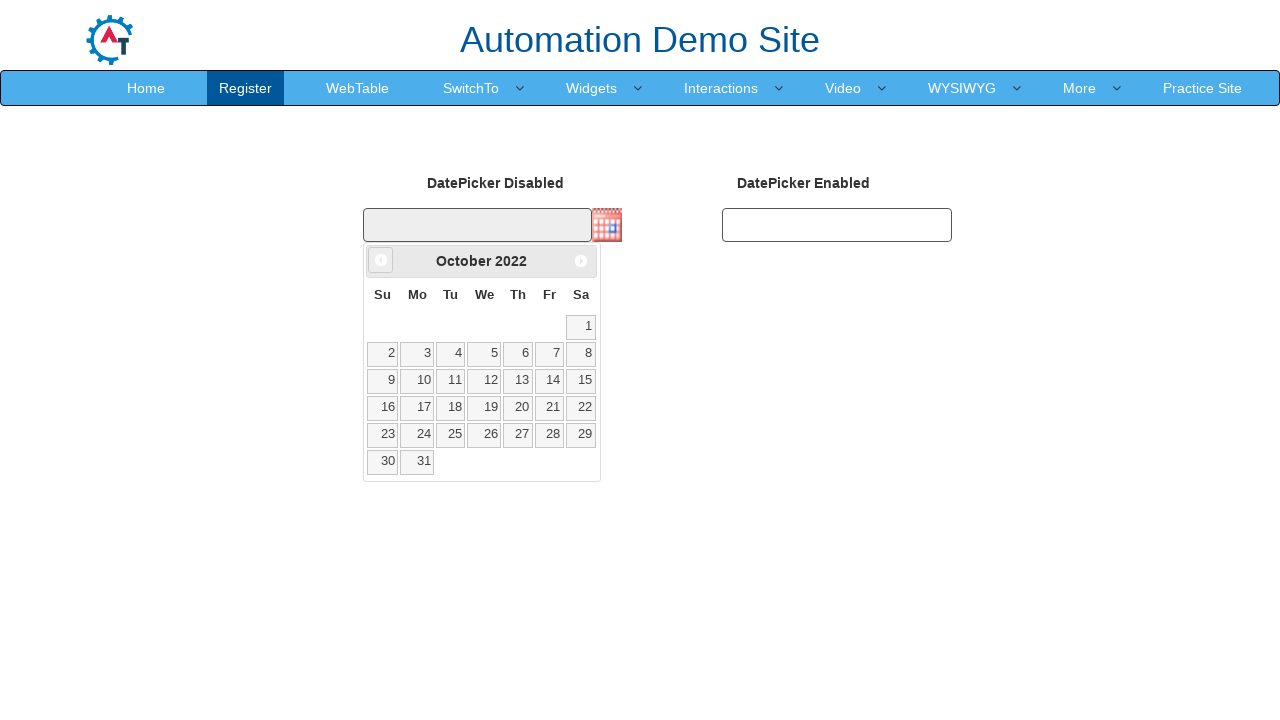

Retrieved current calendar month: October, year: 2022
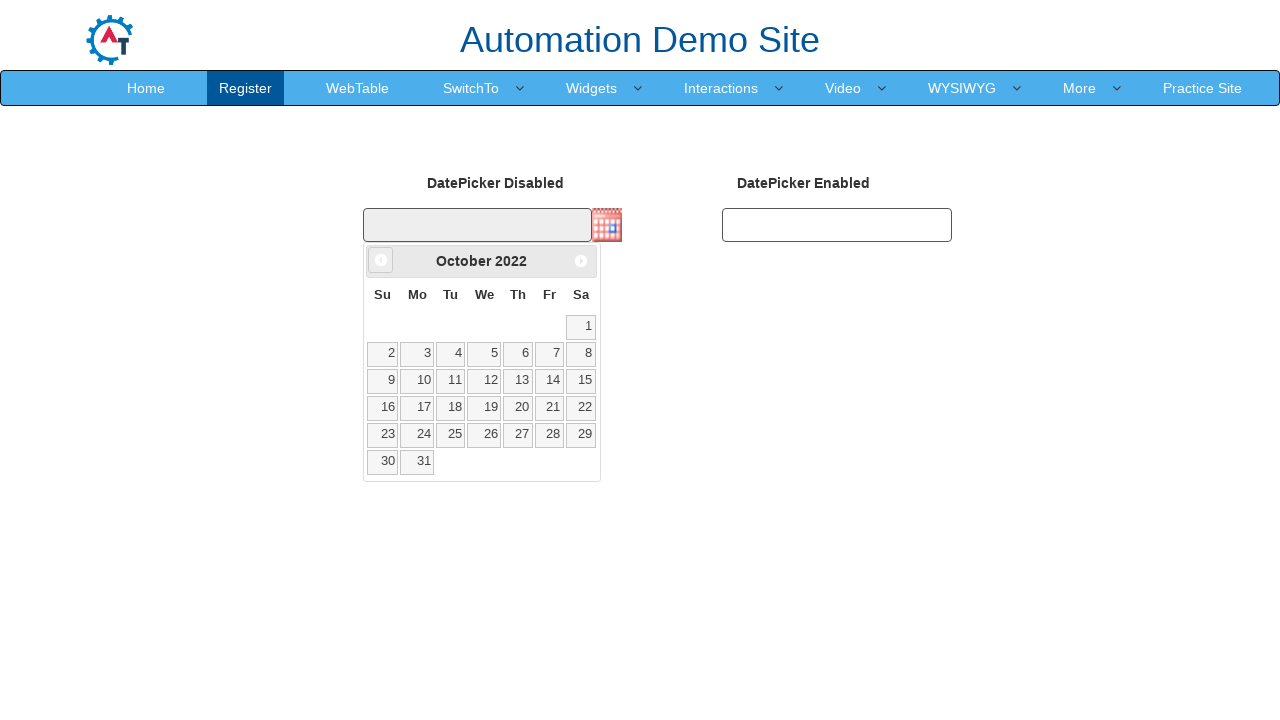

Clicked previous month button to navigate calendar backwards at (381, 260) on span.ui-icon.ui-icon-circle-triangle-w
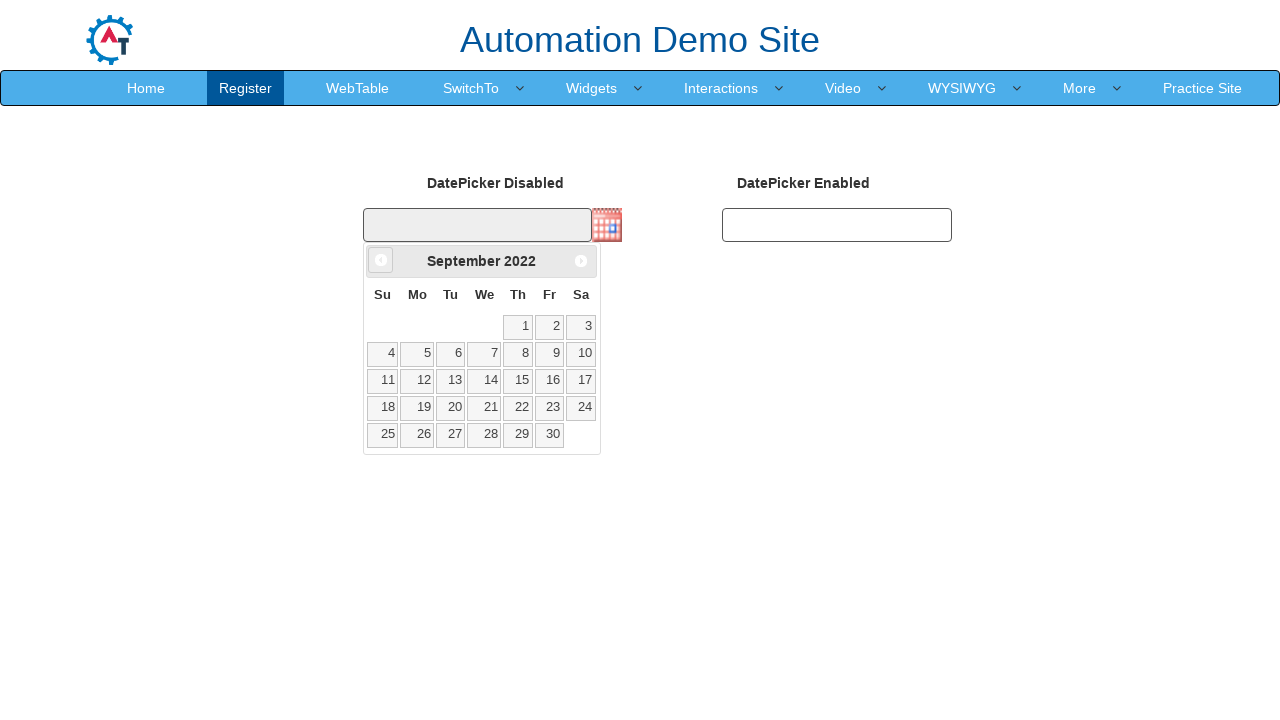

Retrieved current calendar month: September, year: 2022
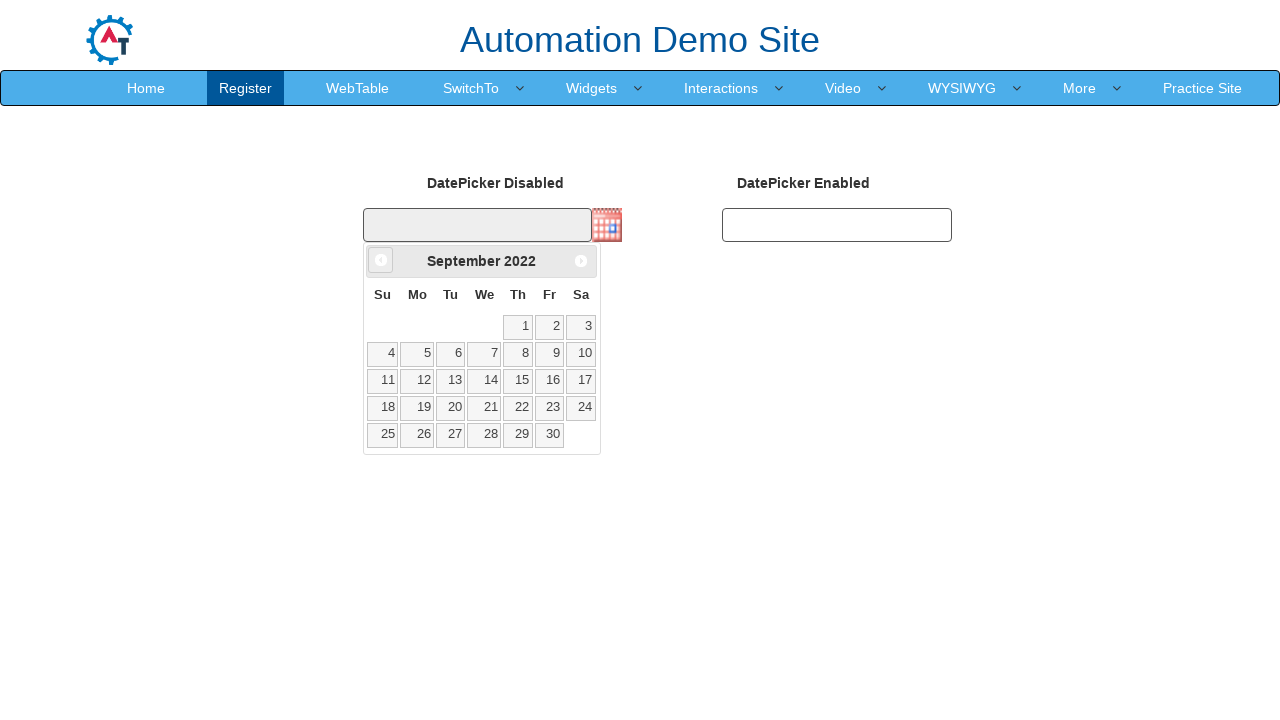

Clicked previous month button to navigate calendar backwards at (381, 260) on span.ui-icon.ui-icon-circle-triangle-w
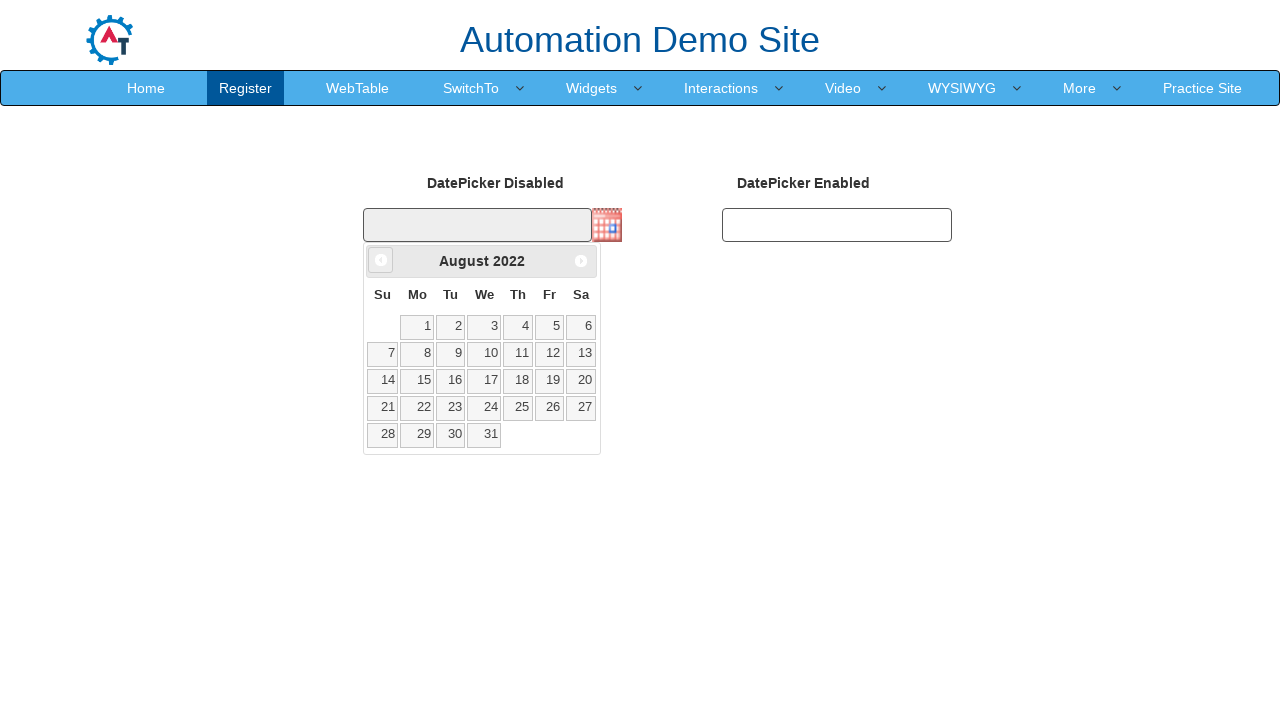

Retrieved current calendar month: August, year: 2022
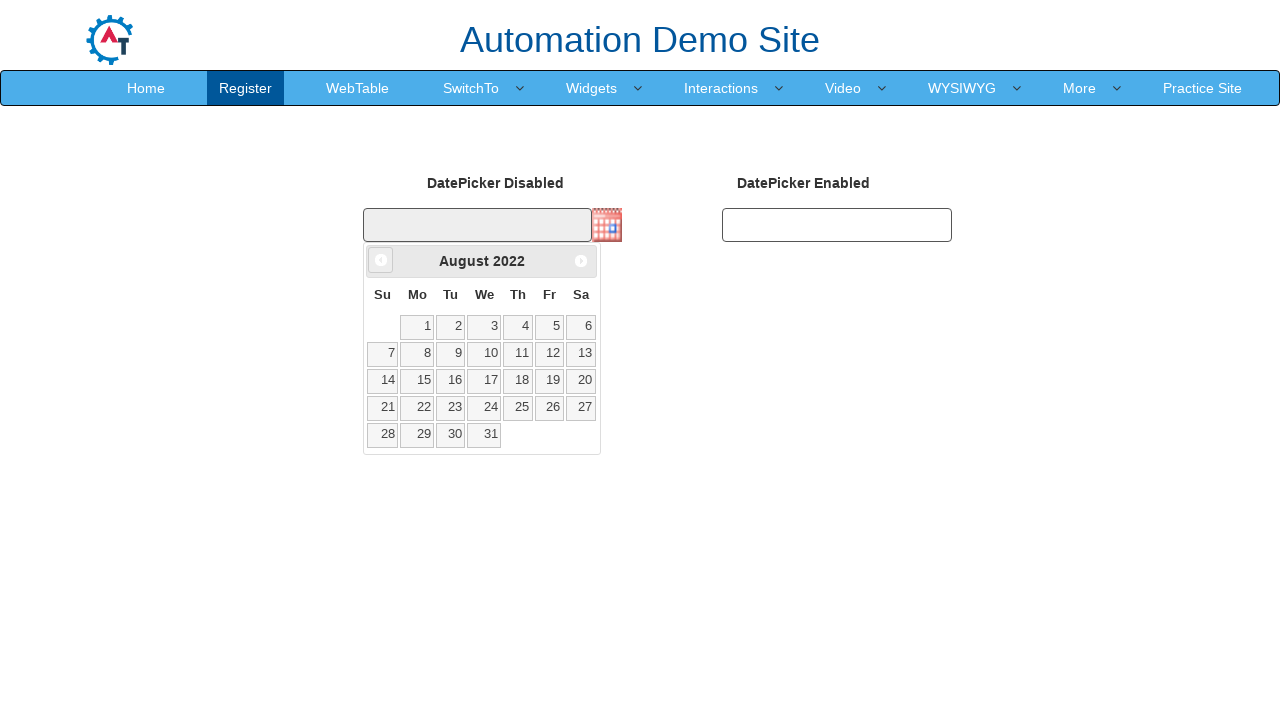

Clicked previous month button to navigate calendar backwards at (381, 260) on span.ui-icon.ui-icon-circle-triangle-w
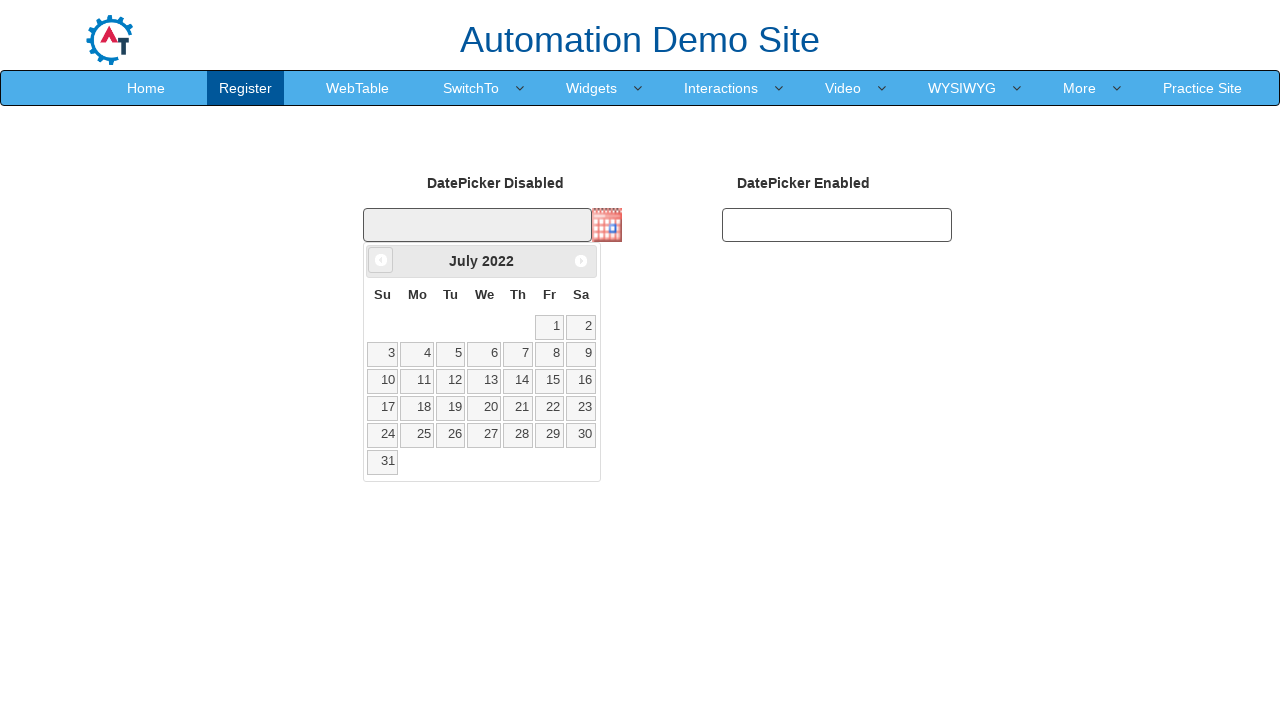

Retrieved current calendar month: July, year: 2022
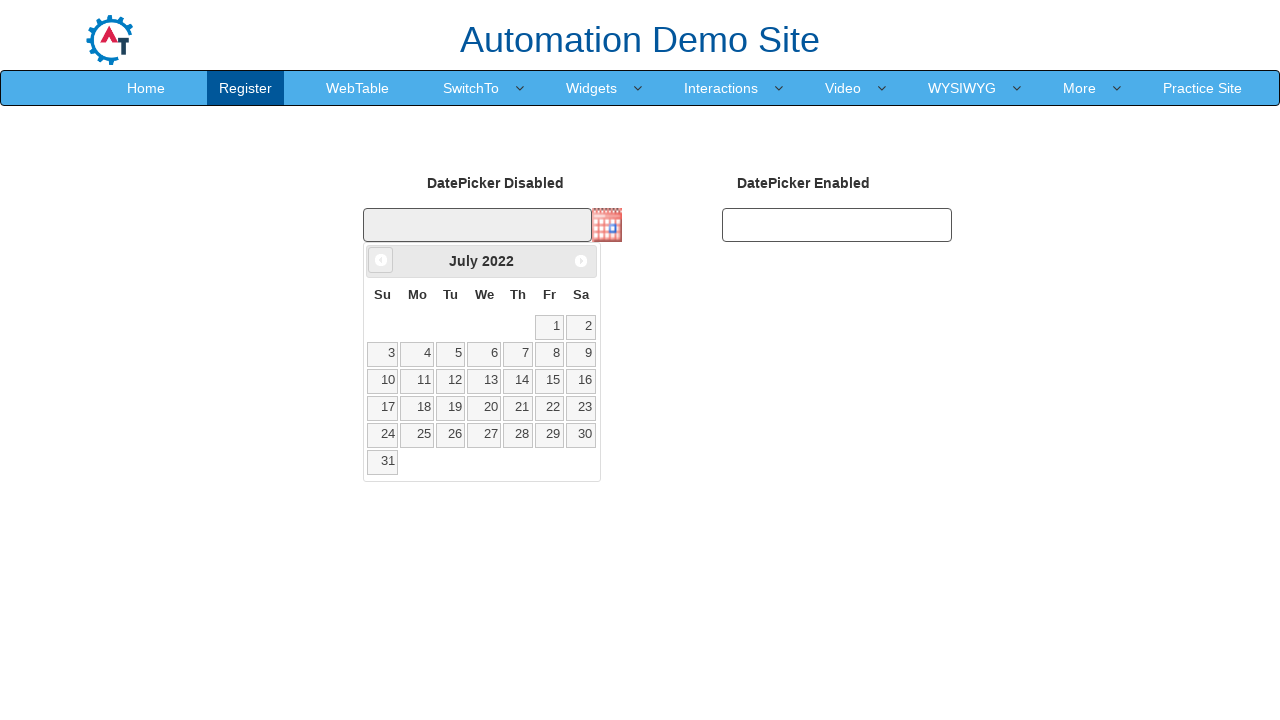

Clicked previous month button to navigate calendar backwards at (381, 260) on span.ui-icon.ui-icon-circle-triangle-w
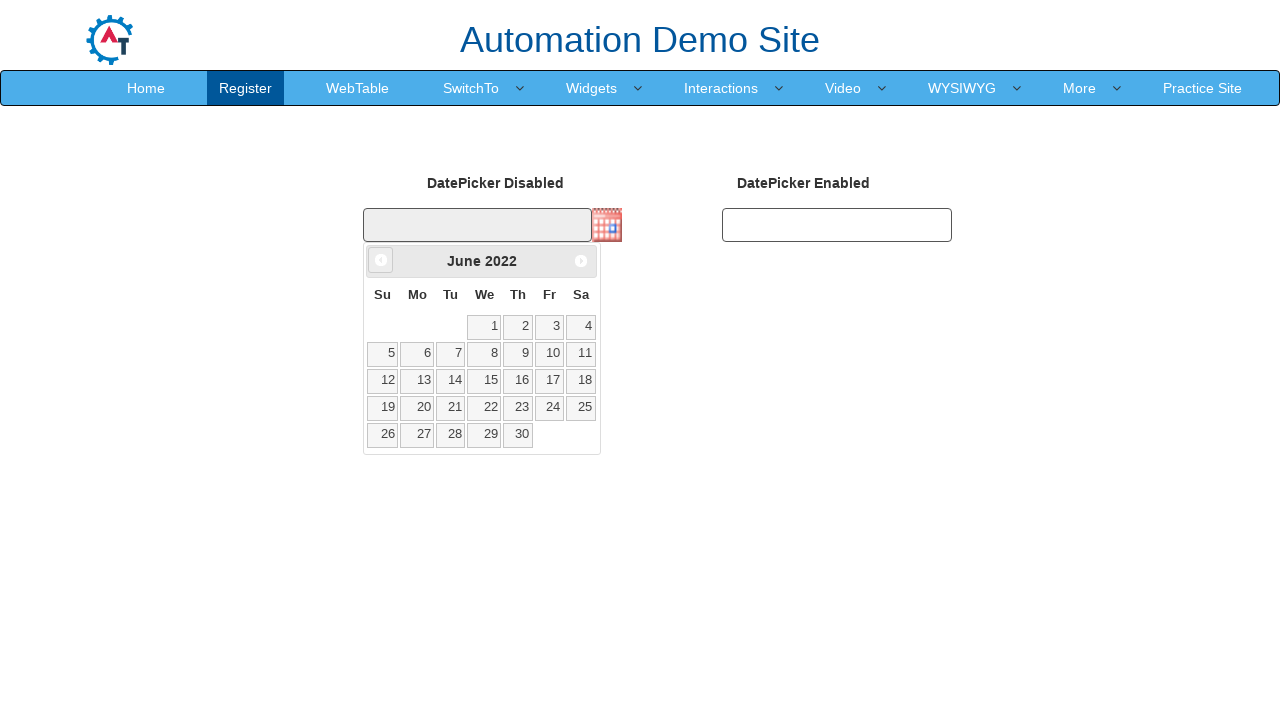

Retrieved current calendar month: June, year: 2022
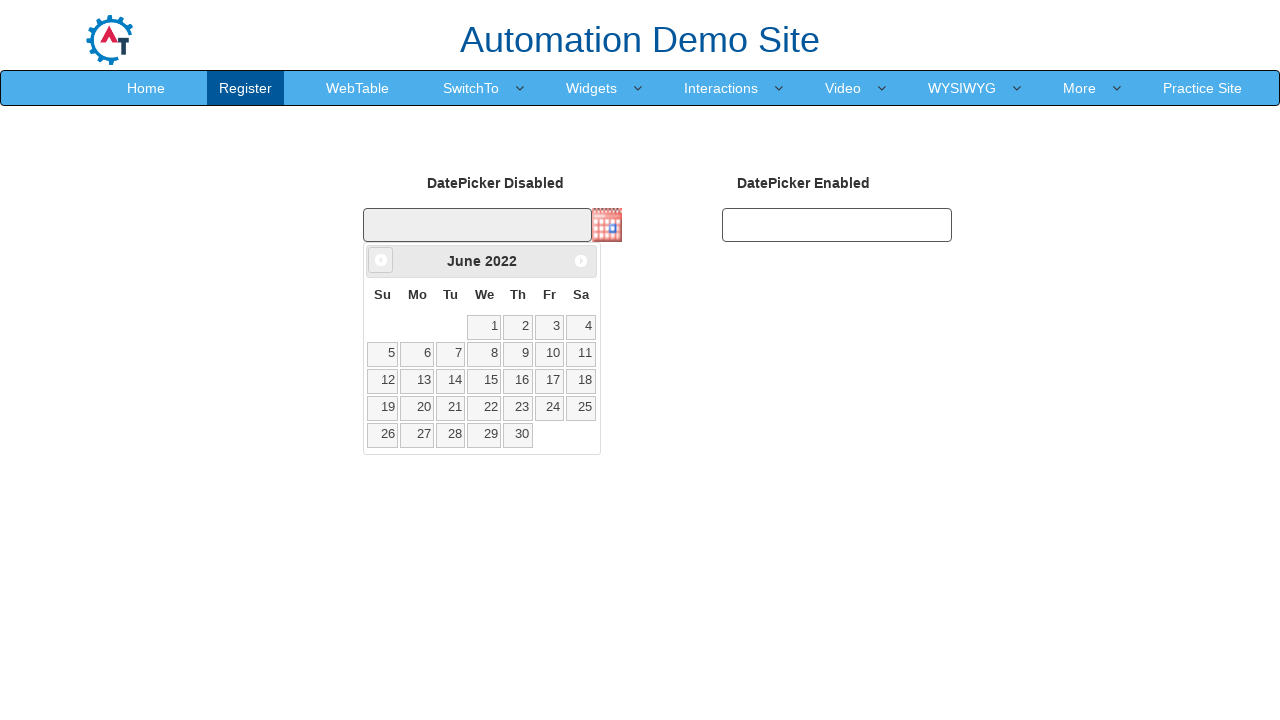

Clicked previous month button to navigate calendar backwards at (381, 260) on span.ui-icon.ui-icon-circle-triangle-w
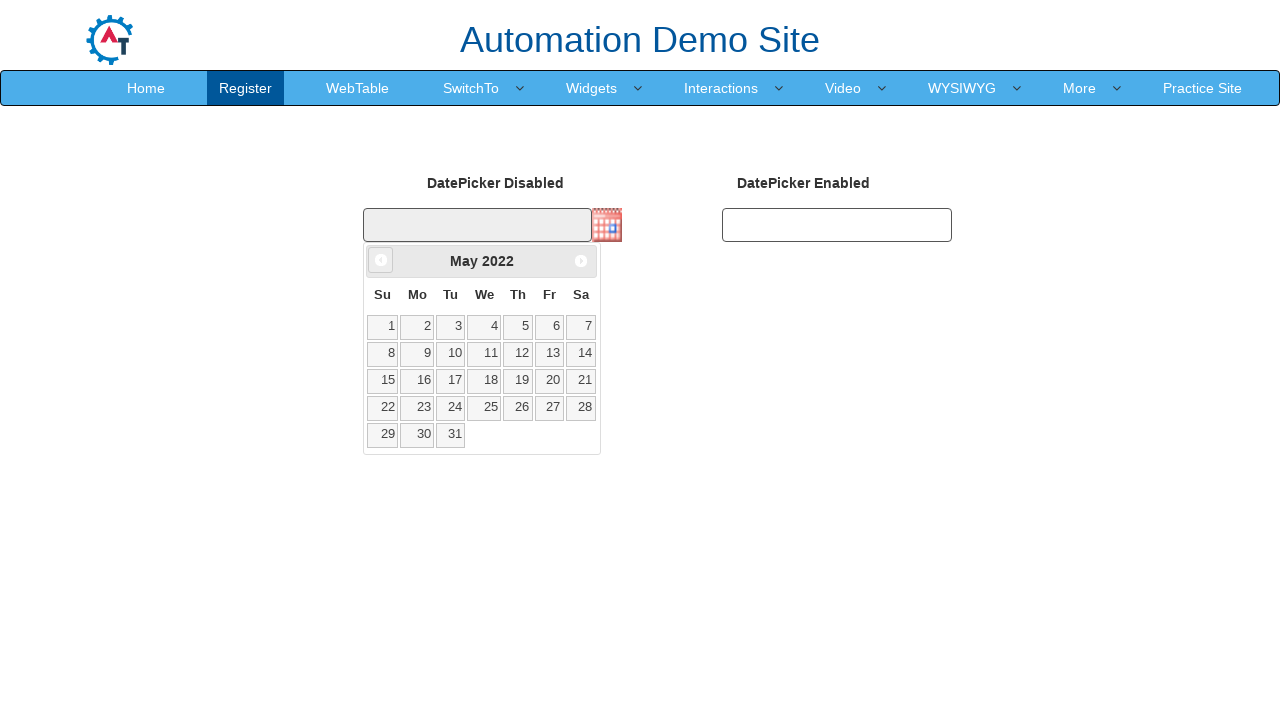

Retrieved current calendar month: May, year: 2022
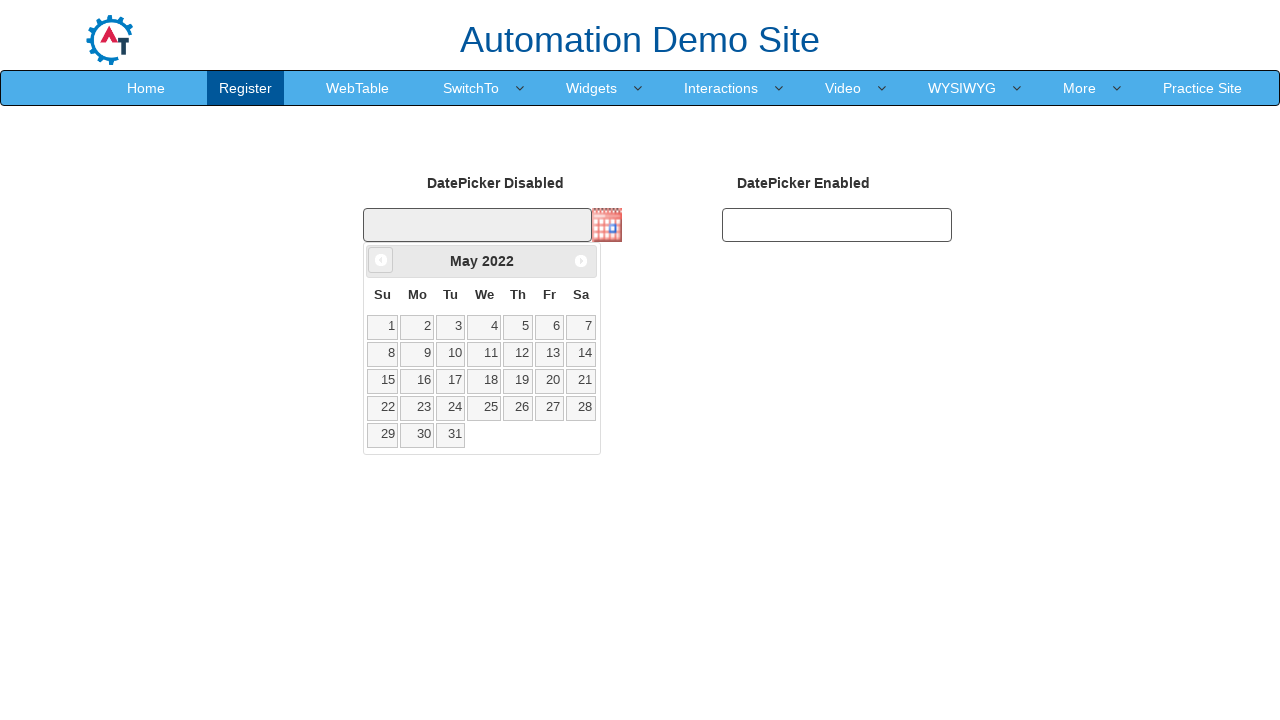

Clicked previous month button to navigate calendar backwards at (381, 260) on span.ui-icon.ui-icon-circle-triangle-w
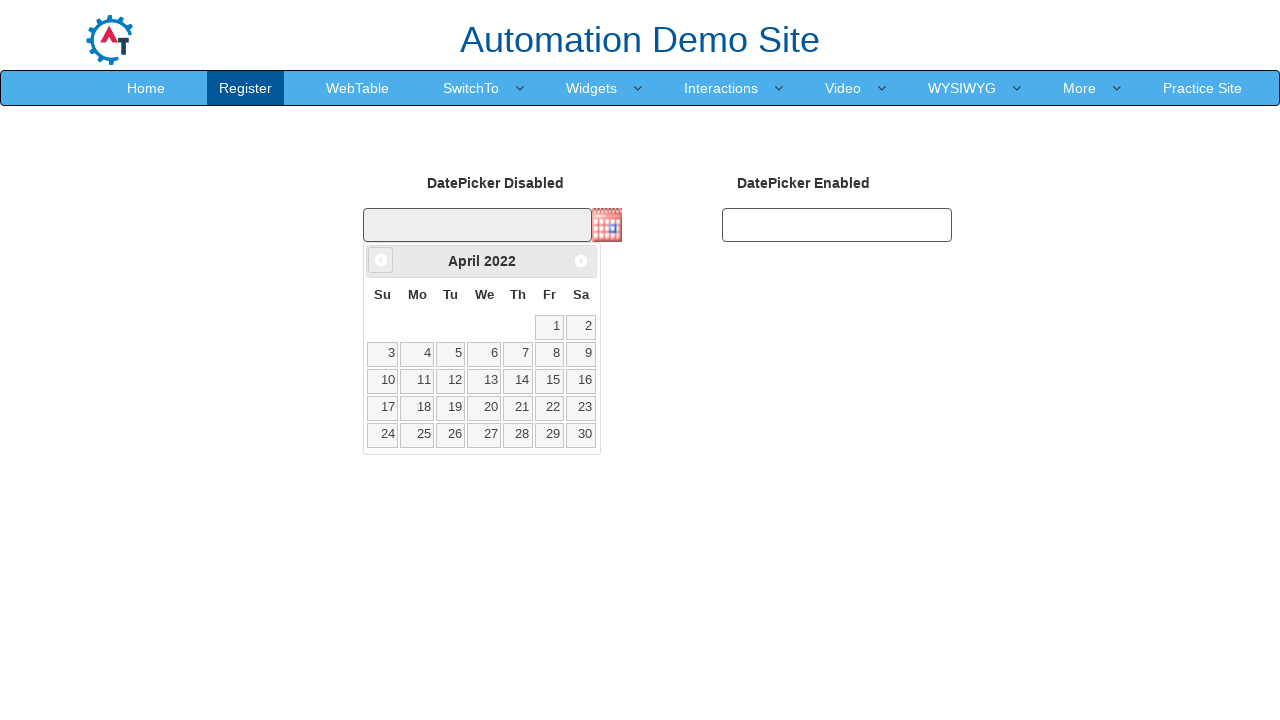

Retrieved current calendar month: April, year: 2022
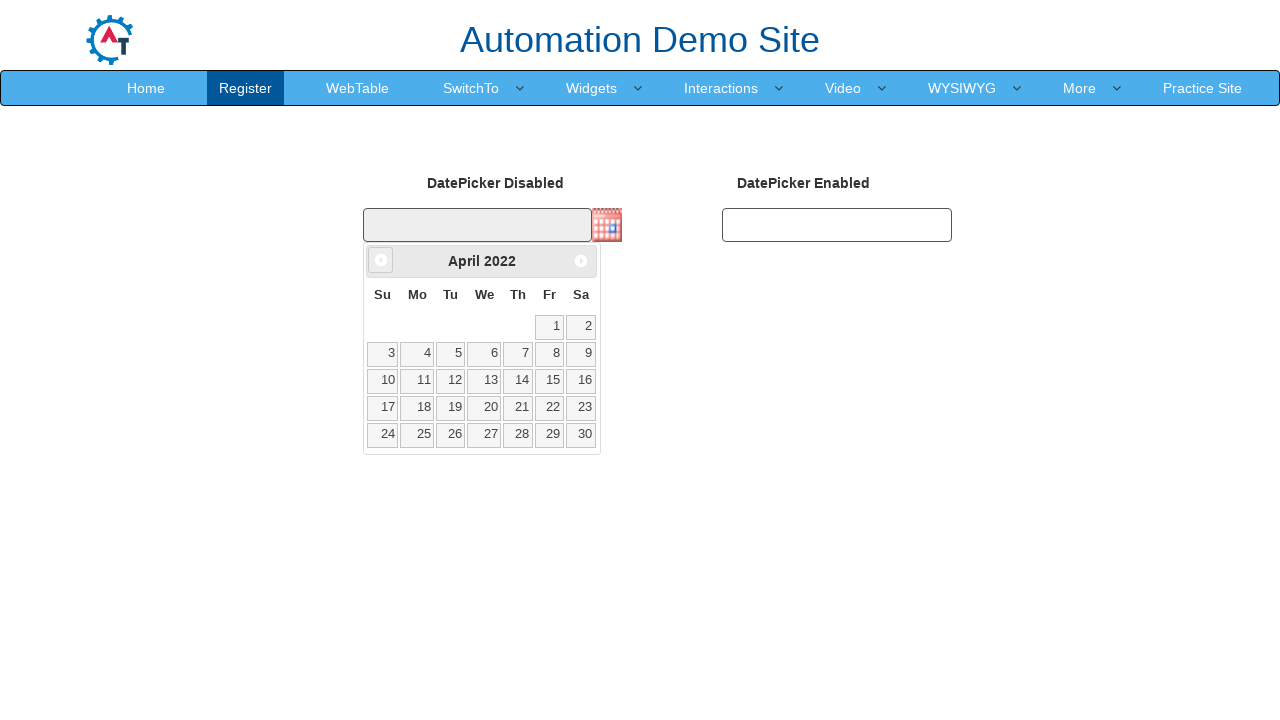

Clicked previous month button to navigate calendar backwards at (381, 260) on span.ui-icon.ui-icon-circle-triangle-w
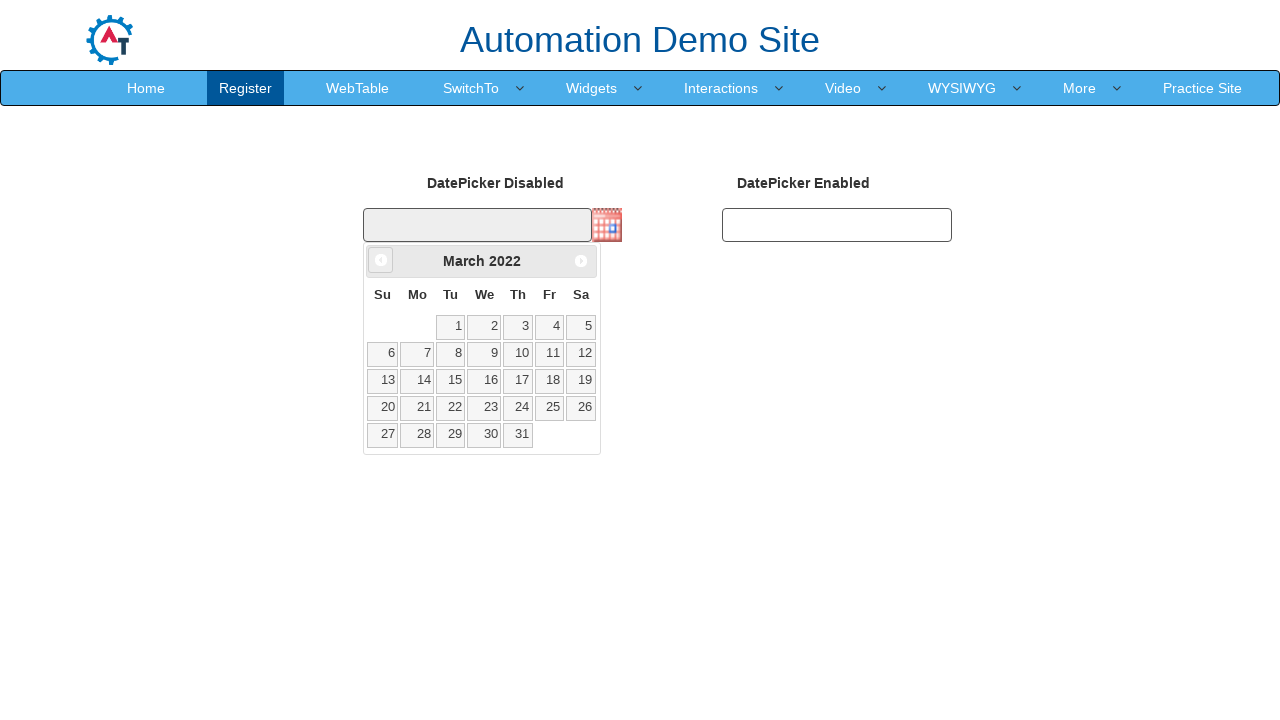

Retrieved current calendar month: March, year: 2022
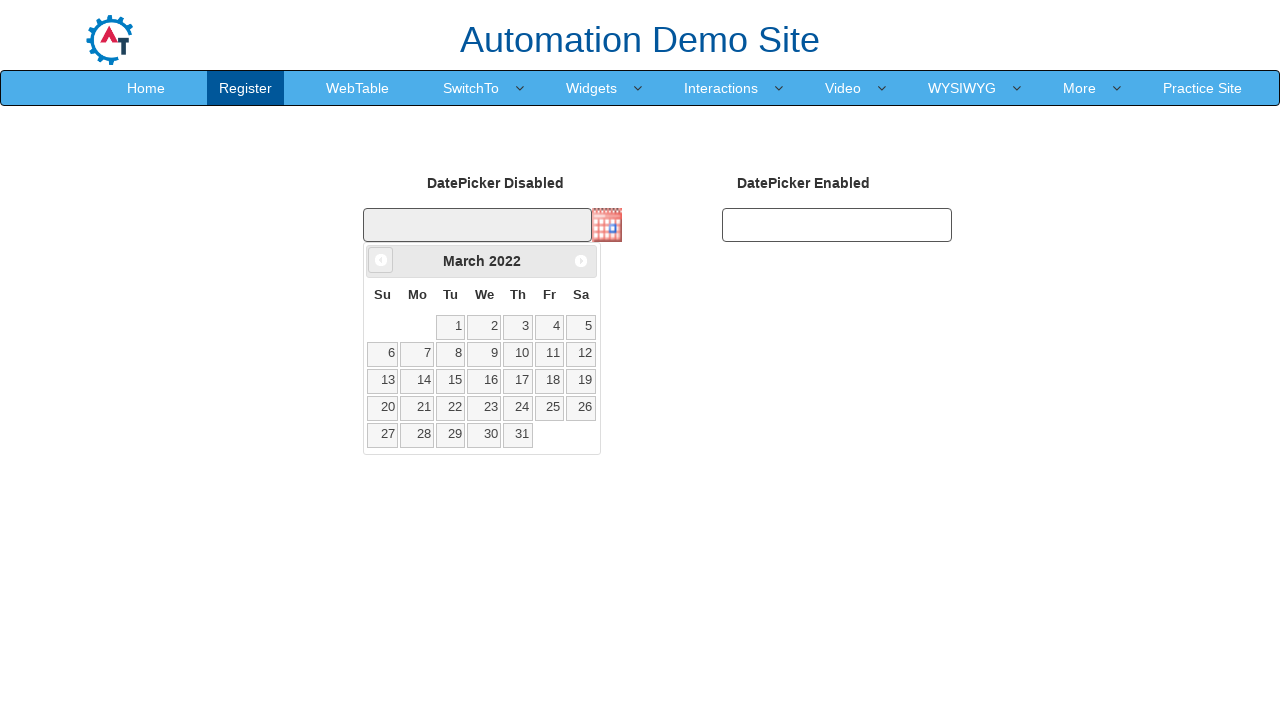

Clicked previous month button to navigate calendar backwards at (381, 260) on span.ui-icon.ui-icon-circle-triangle-w
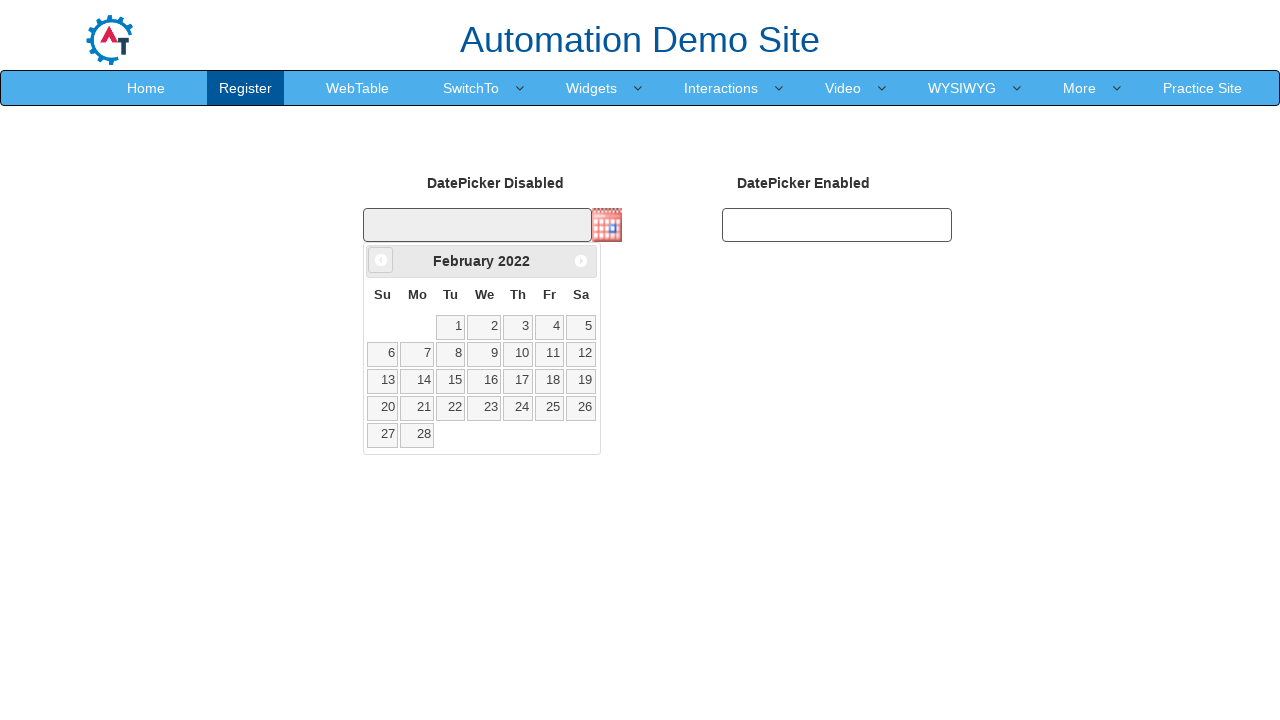

Retrieved current calendar month: February, year: 2022
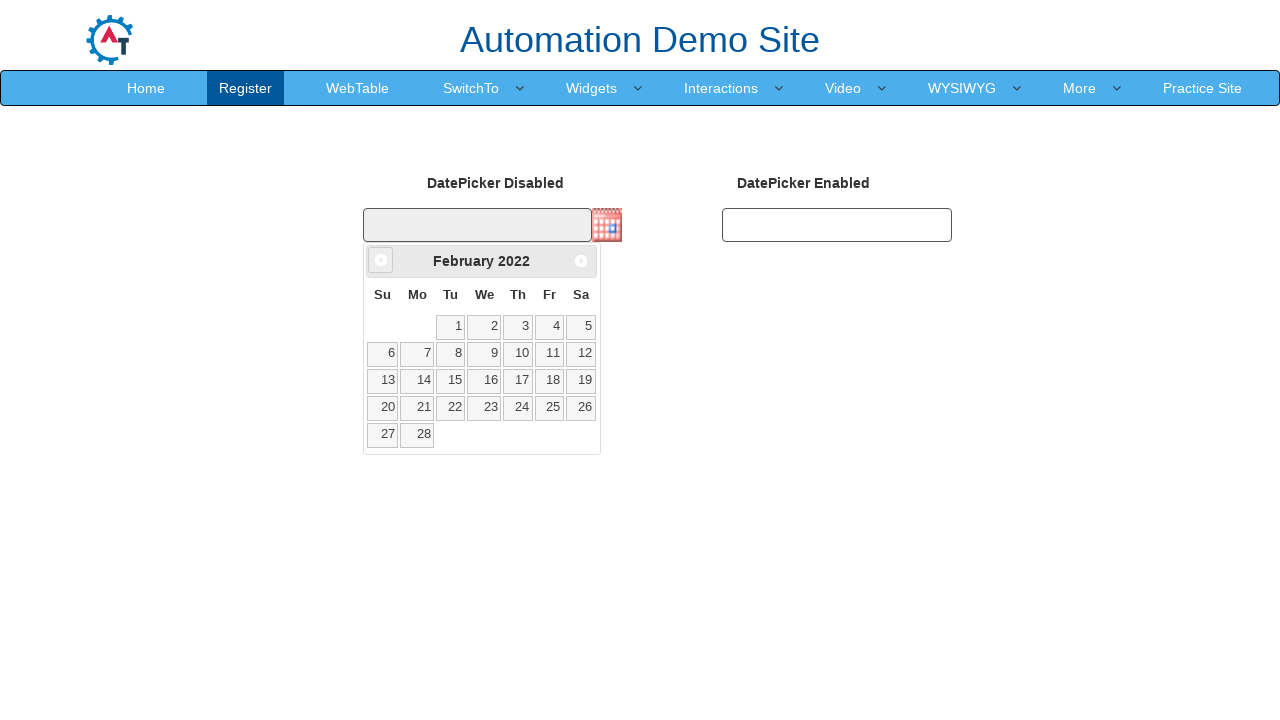

Clicked previous month button to navigate calendar backwards at (381, 260) on span.ui-icon.ui-icon-circle-triangle-w
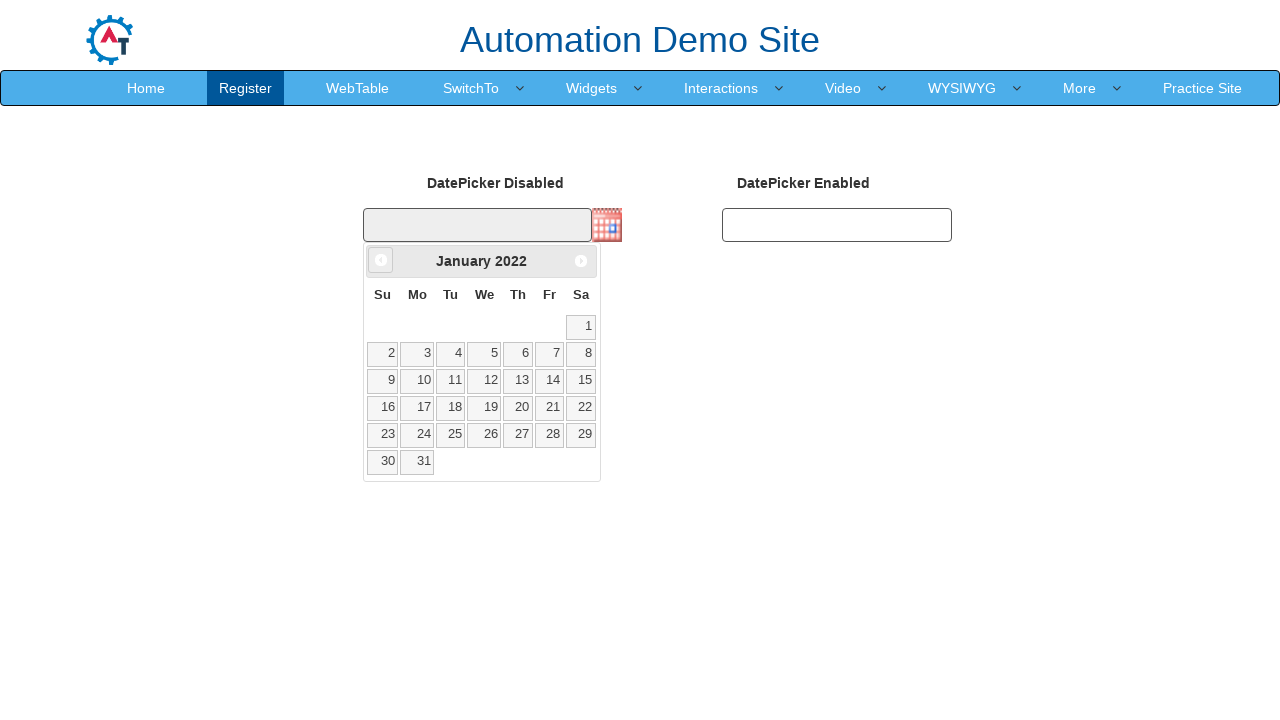

Retrieved current calendar month: January, year: 2022
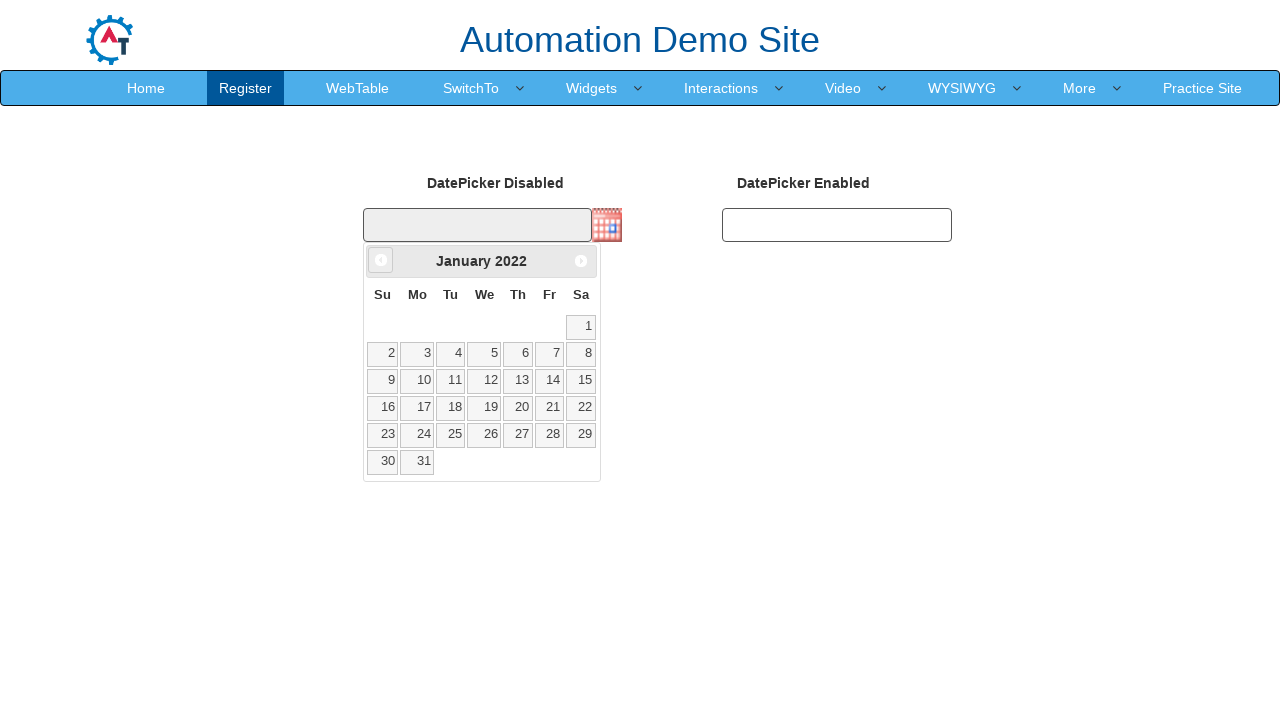

Clicked previous month button to navigate calendar backwards at (381, 260) on span.ui-icon.ui-icon-circle-triangle-w
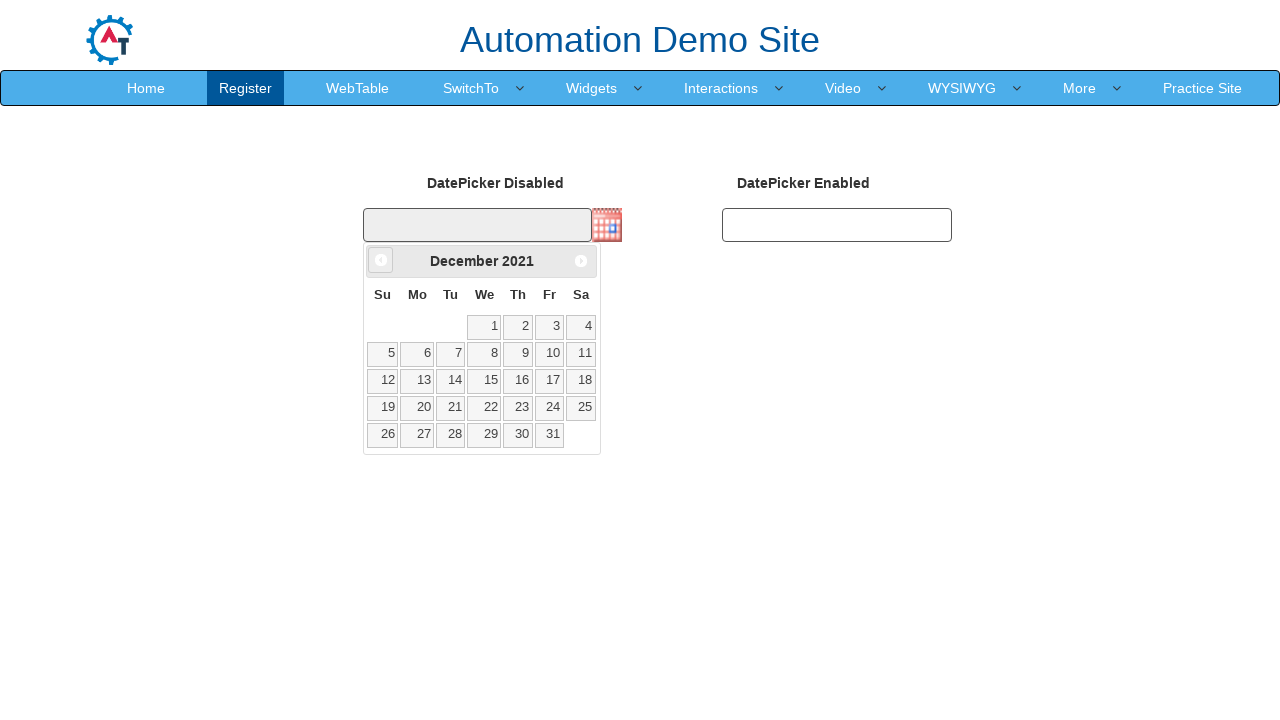

Retrieved current calendar month: December, year: 2021
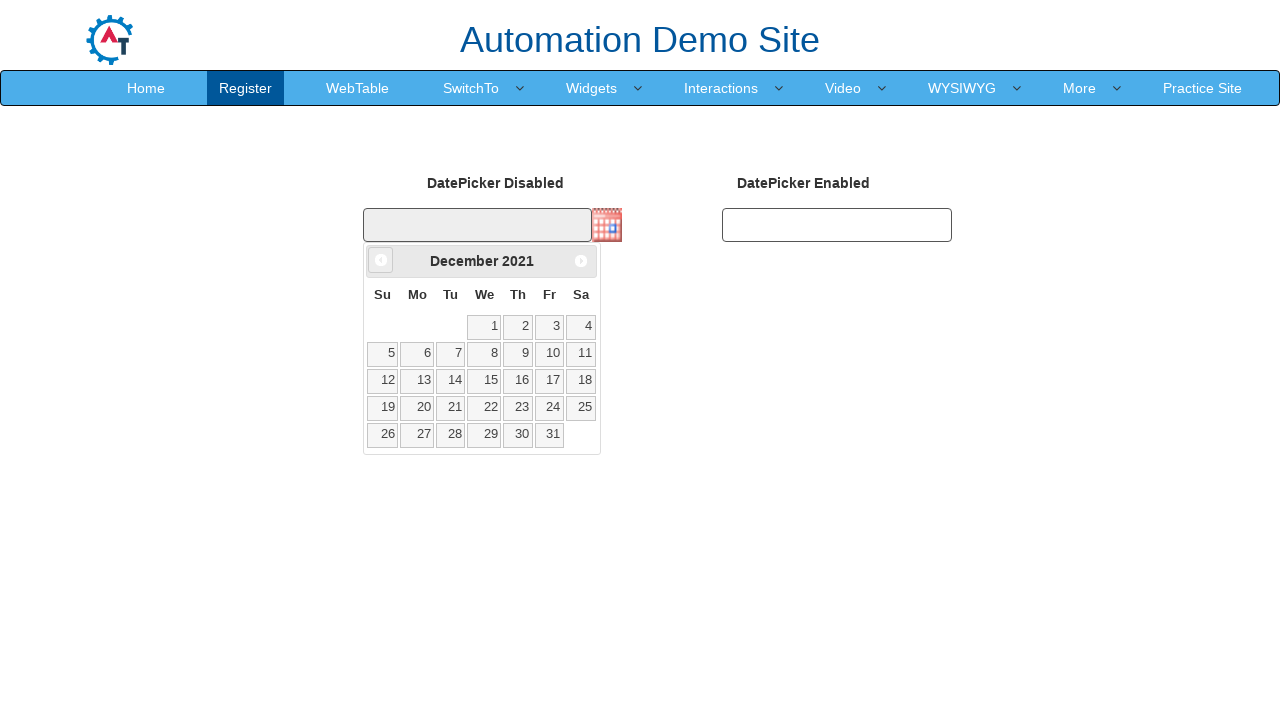

Clicked previous month button to navigate calendar backwards at (381, 260) on span.ui-icon.ui-icon-circle-triangle-w
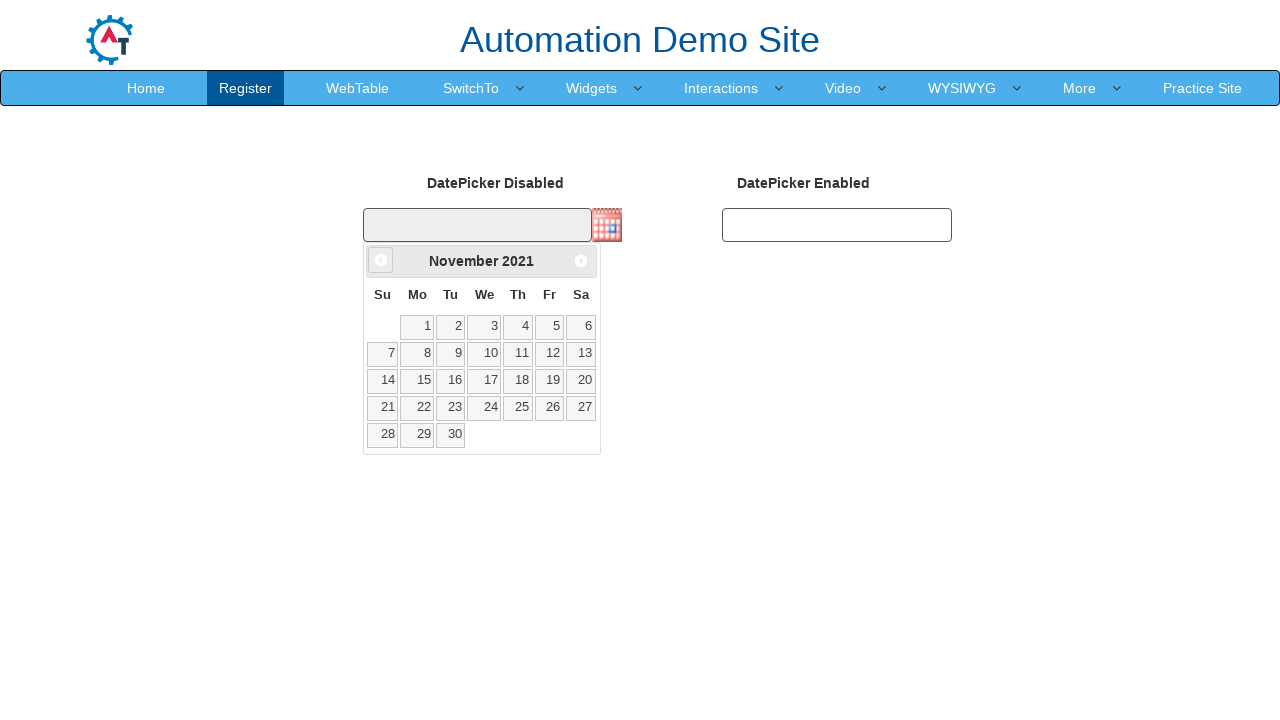

Retrieved current calendar month: November, year: 2021
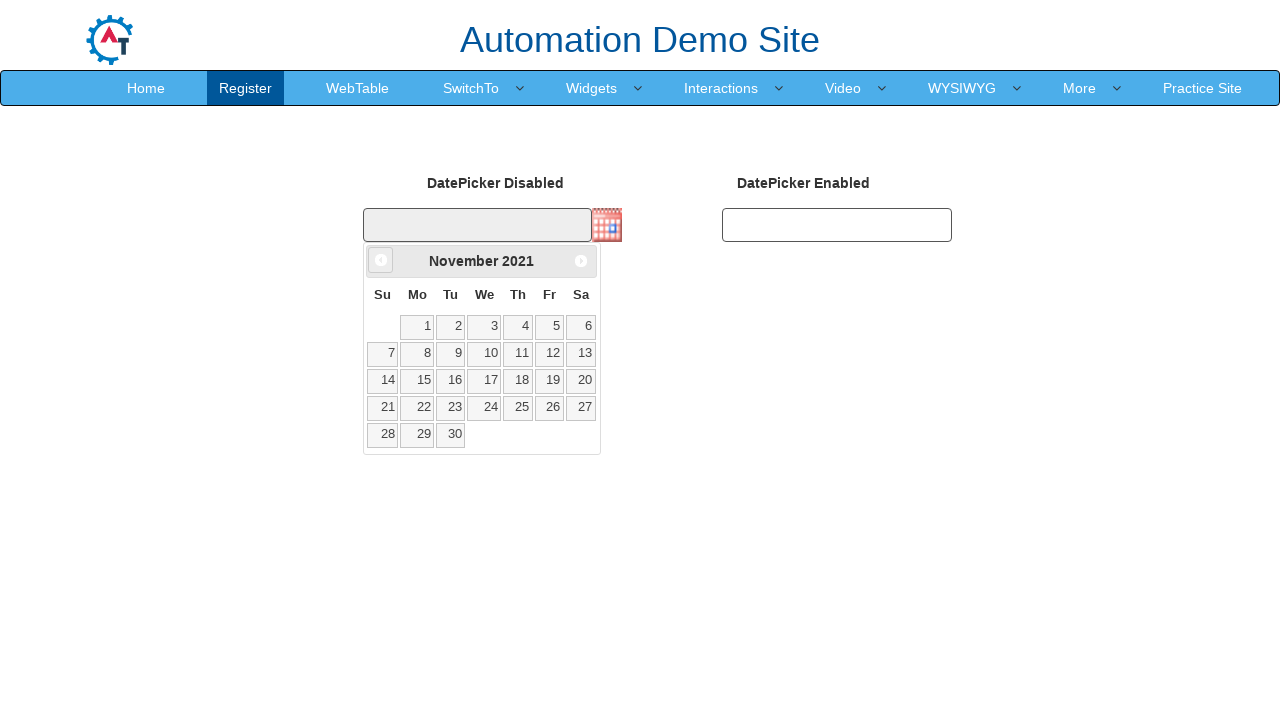

Clicked previous month button to navigate calendar backwards at (381, 260) on span.ui-icon.ui-icon-circle-triangle-w
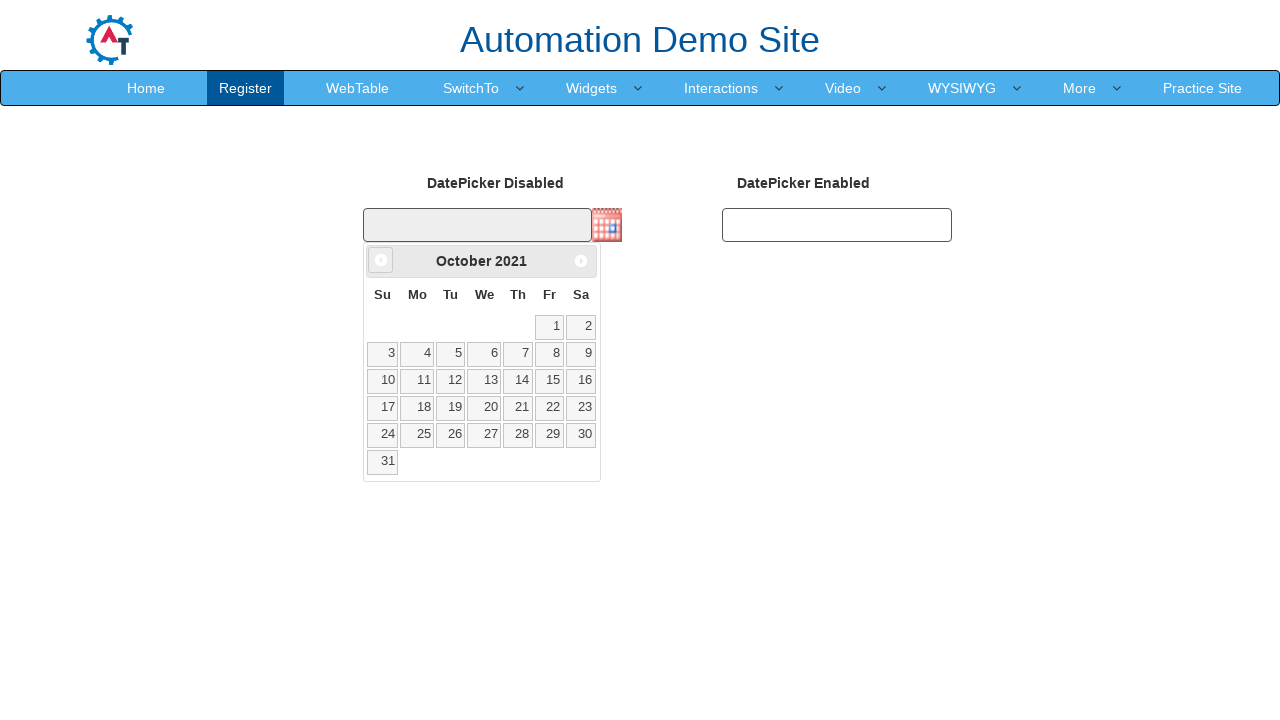

Retrieved current calendar month: October, year: 2021
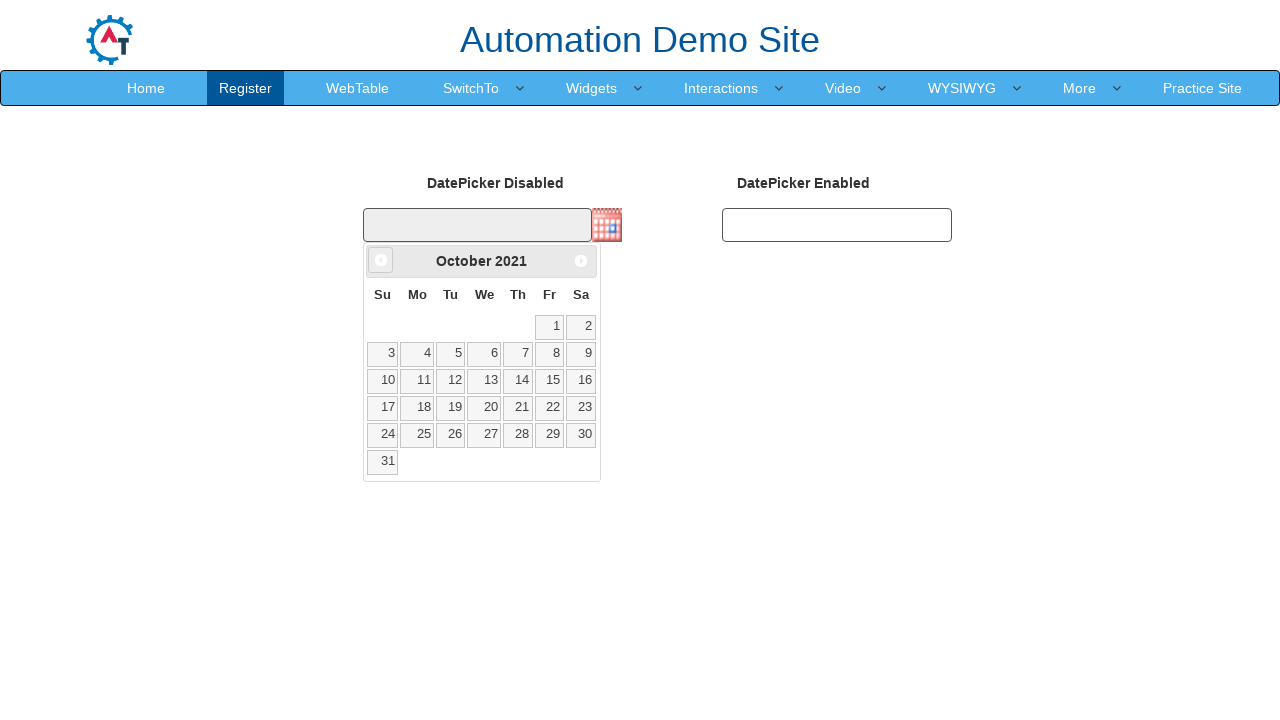

Clicked previous month button to navigate calendar backwards at (381, 260) on span.ui-icon.ui-icon-circle-triangle-w
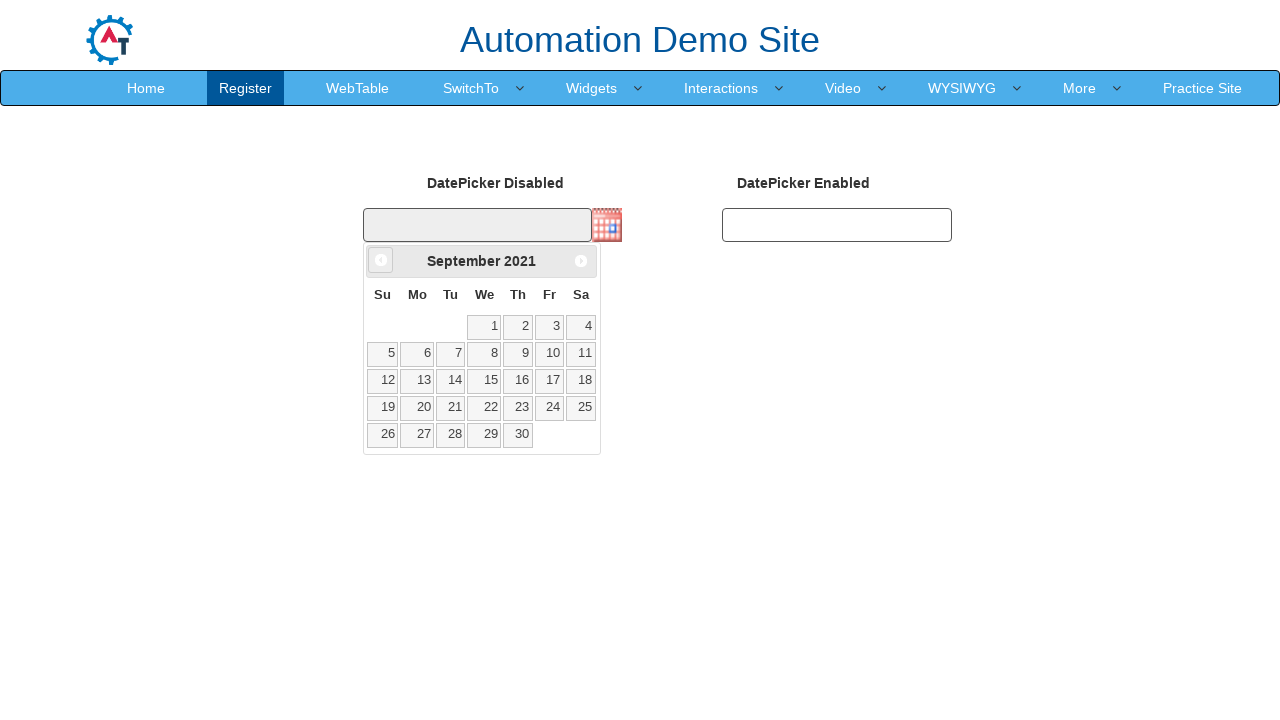

Retrieved current calendar month: September, year: 2021
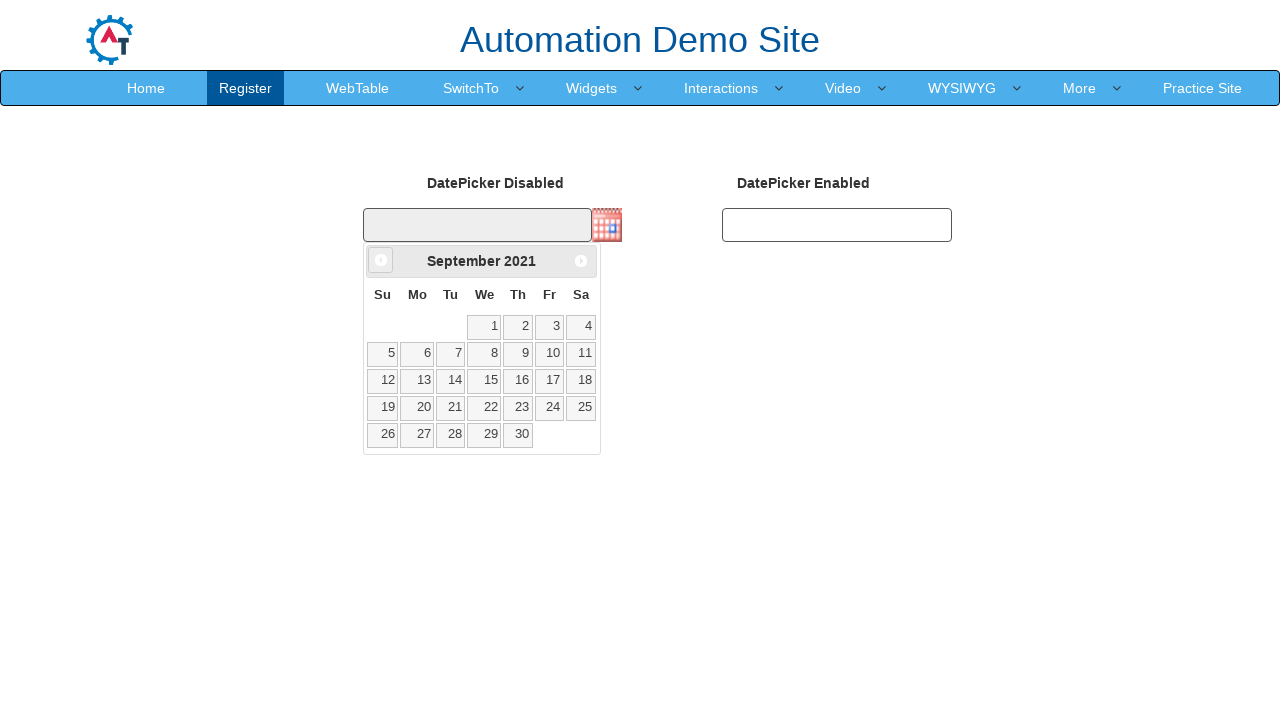

Clicked previous month button to navigate calendar backwards at (381, 260) on span.ui-icon.ui-icon-circle-triangle-w
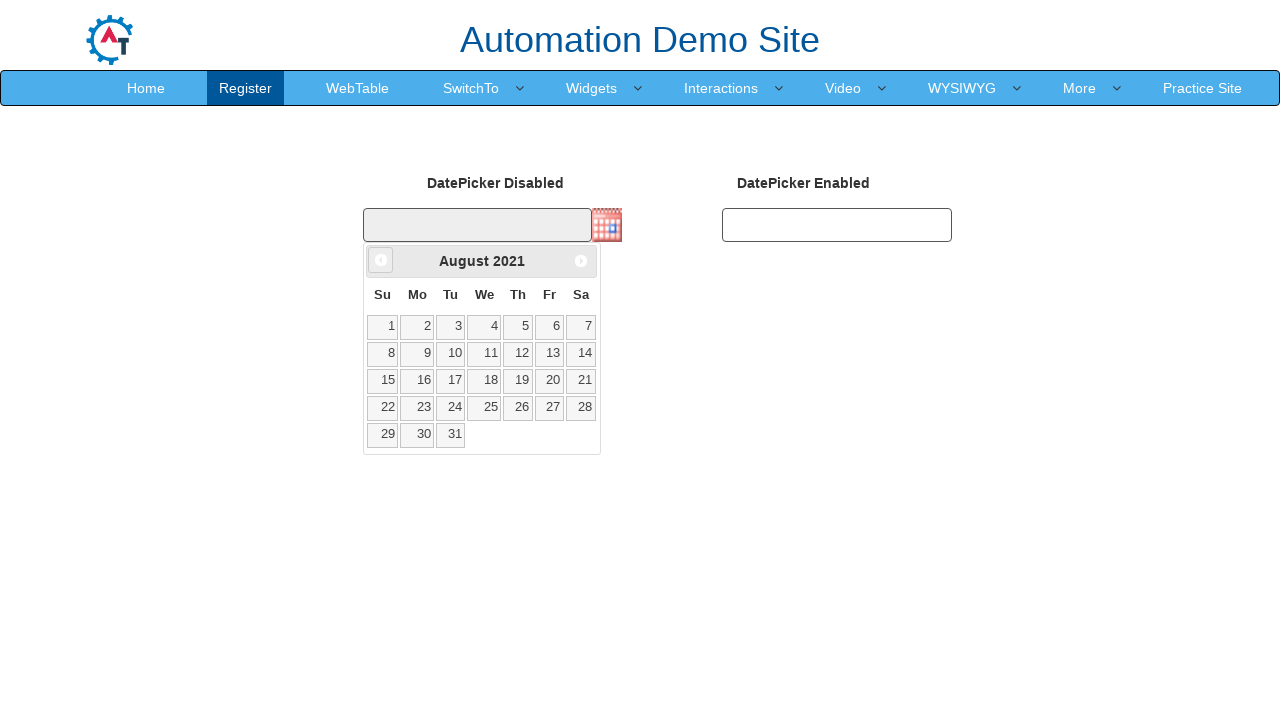

Retrieved current calendar month: August, year: 2021
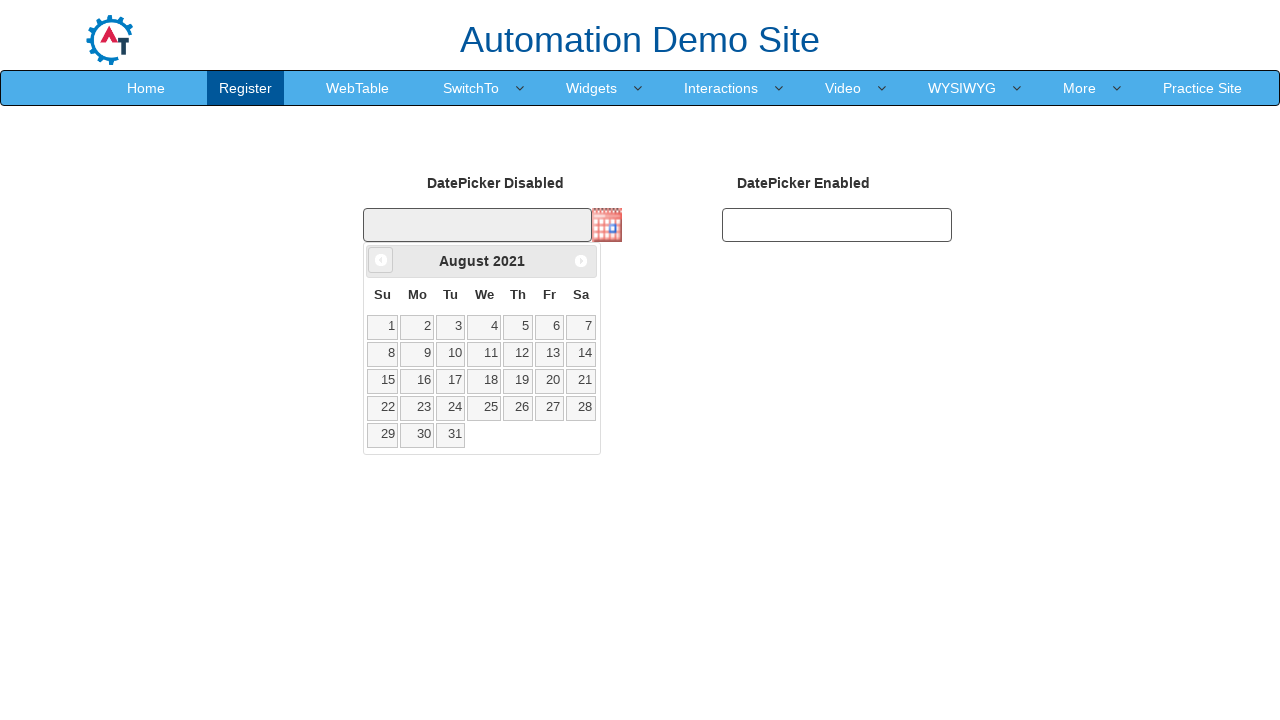

Clicked previous month button to navigate calendar backwards at (381, 260) on span.ui-icon.ui-icon-circle-triangle-w
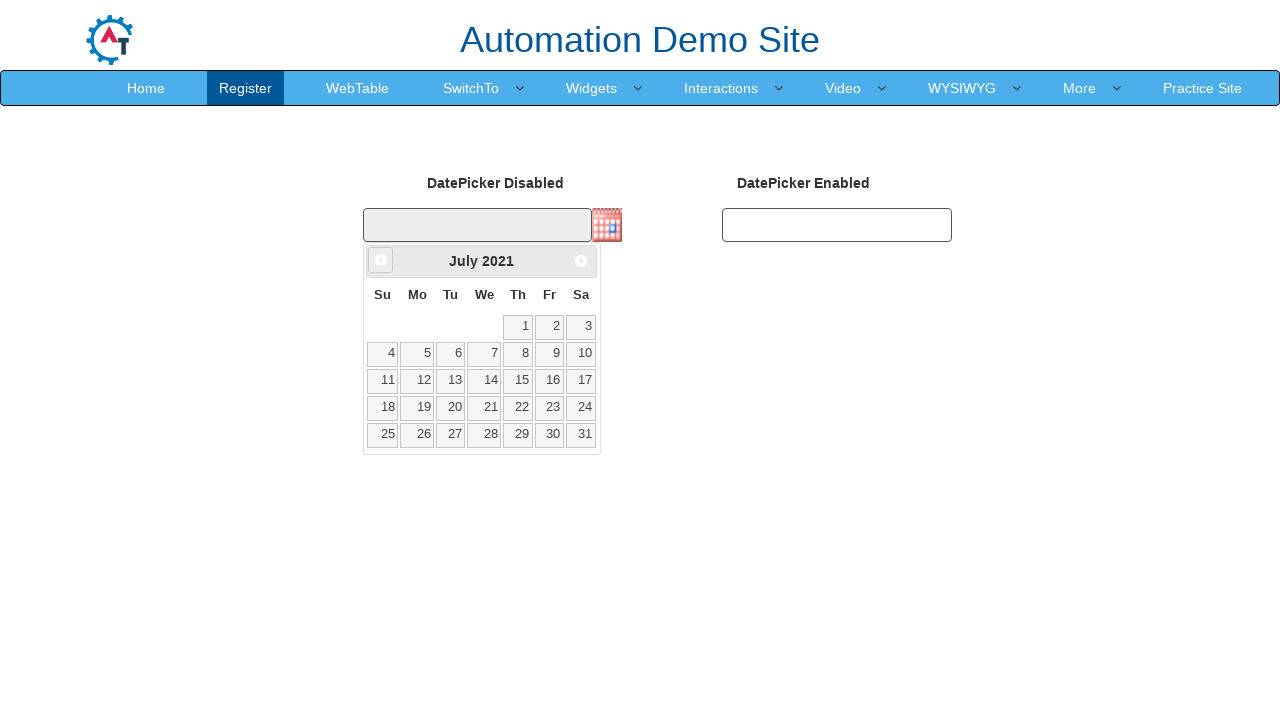

Retrieved current calendar month: July, year: 2021
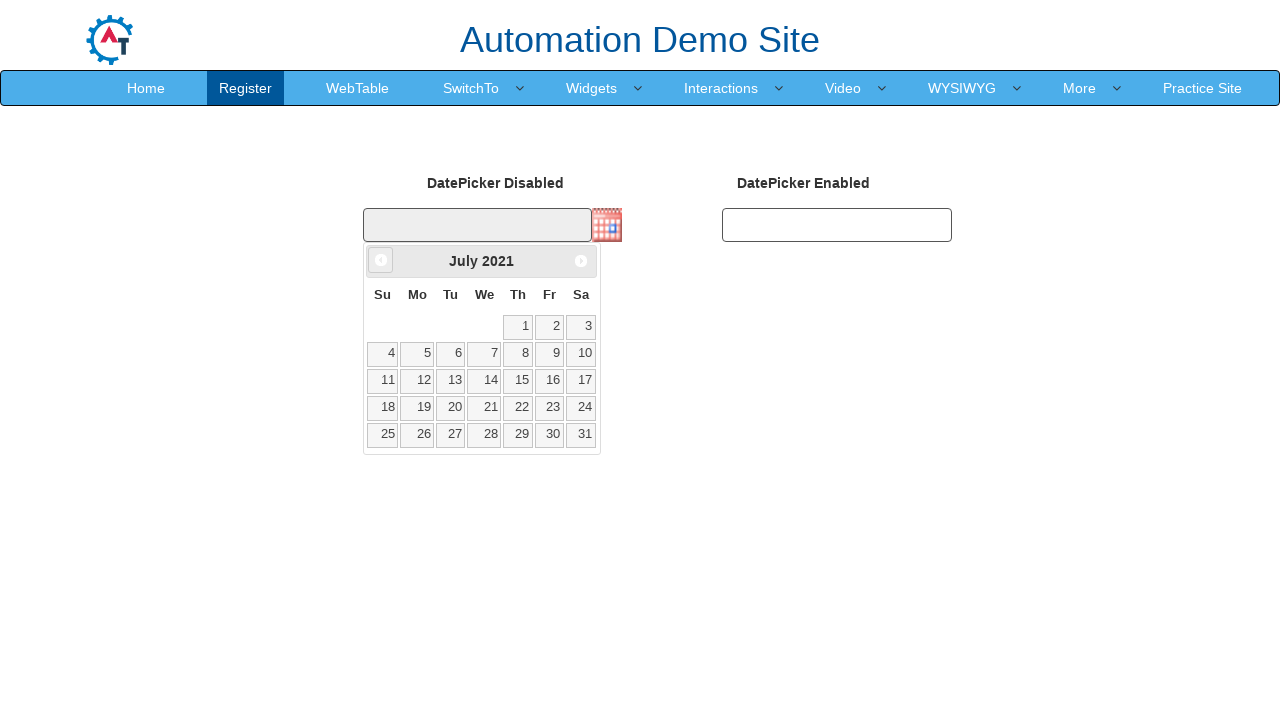

Clicked previous month button to navigate calendar backwards at (381, 260) on span.ui-icon.ui-icon-circle-triangle-w
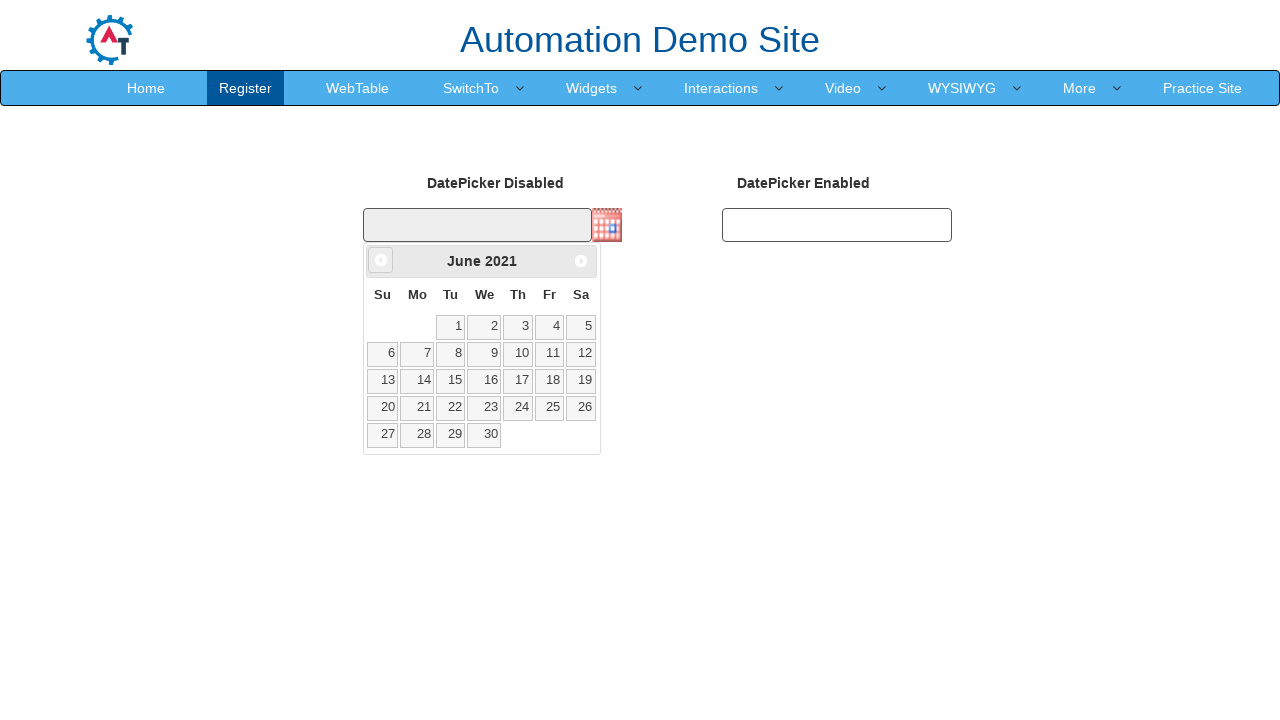

Retrieved current calendar month: June, year: 2021
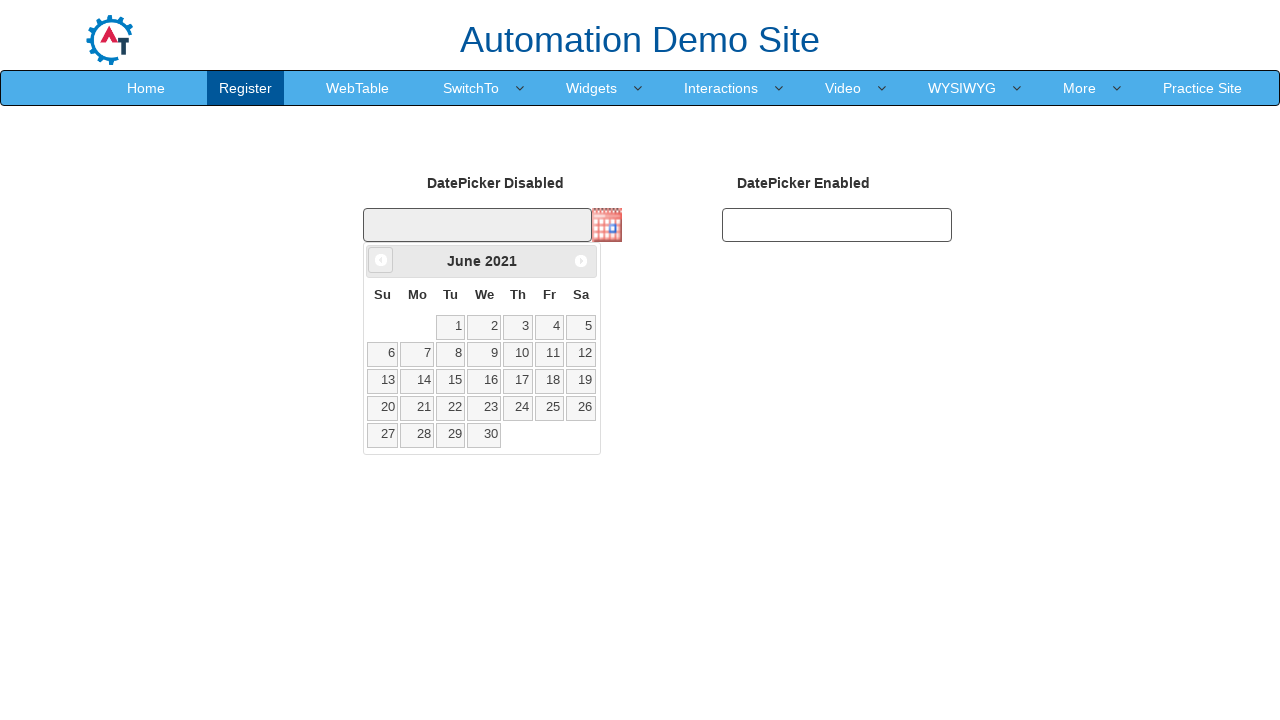

Clicked previous month button to navigate calendar backwards at (381, 260) on span.ui-icon.ui-icon-circle-triangle-w
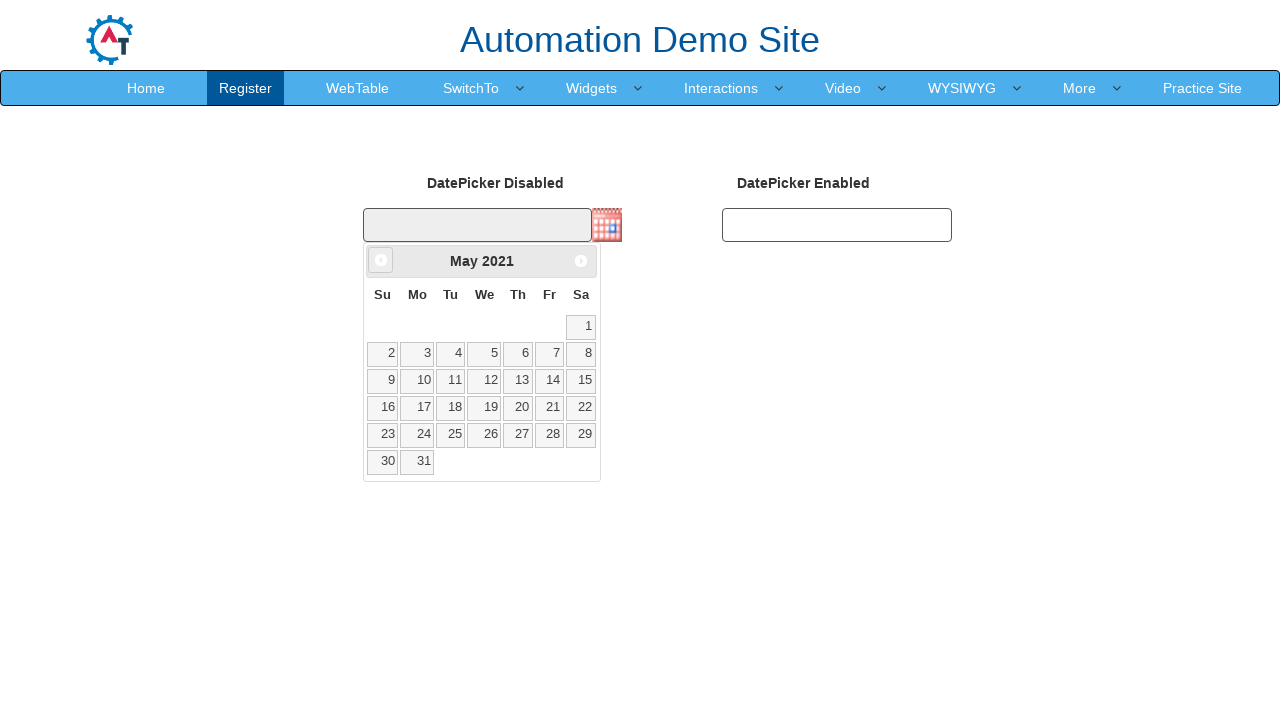

Retrieved current calendar month: May, year: 2021
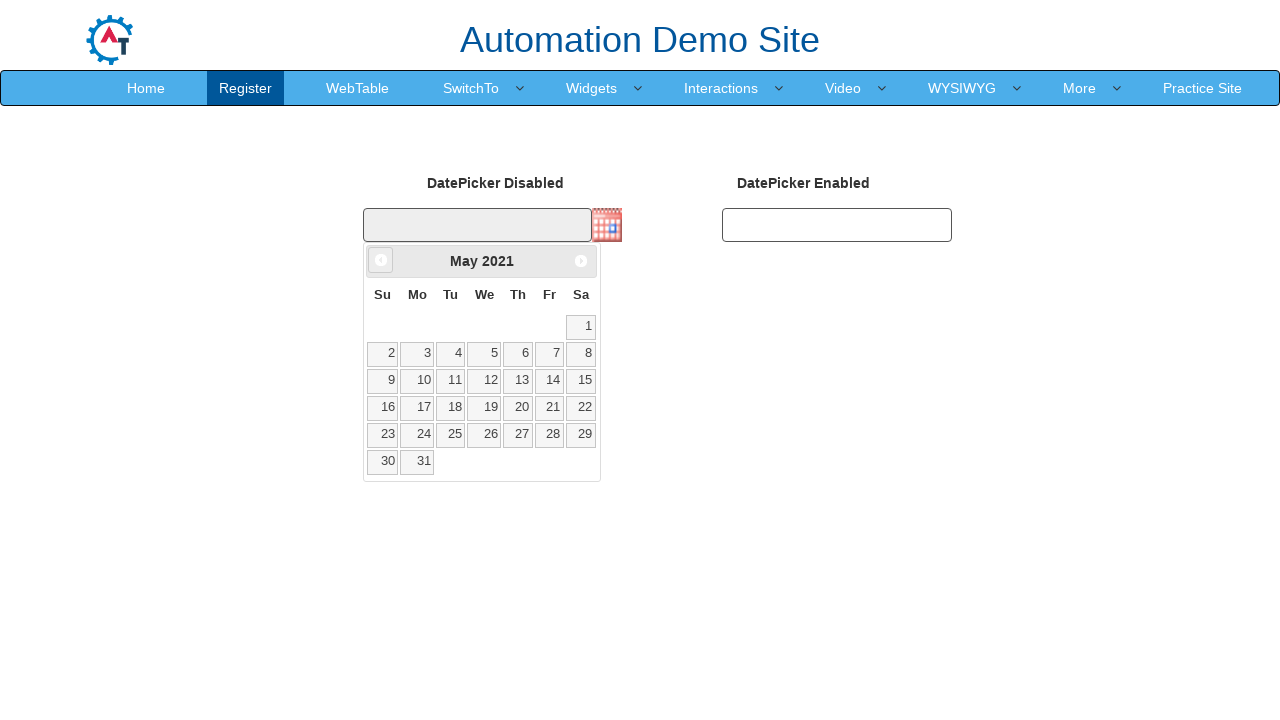

Clicked previous month button to navigate calendar backwards at (381, 260) on span.ui-icon.ui-icon-circle-triangle-w
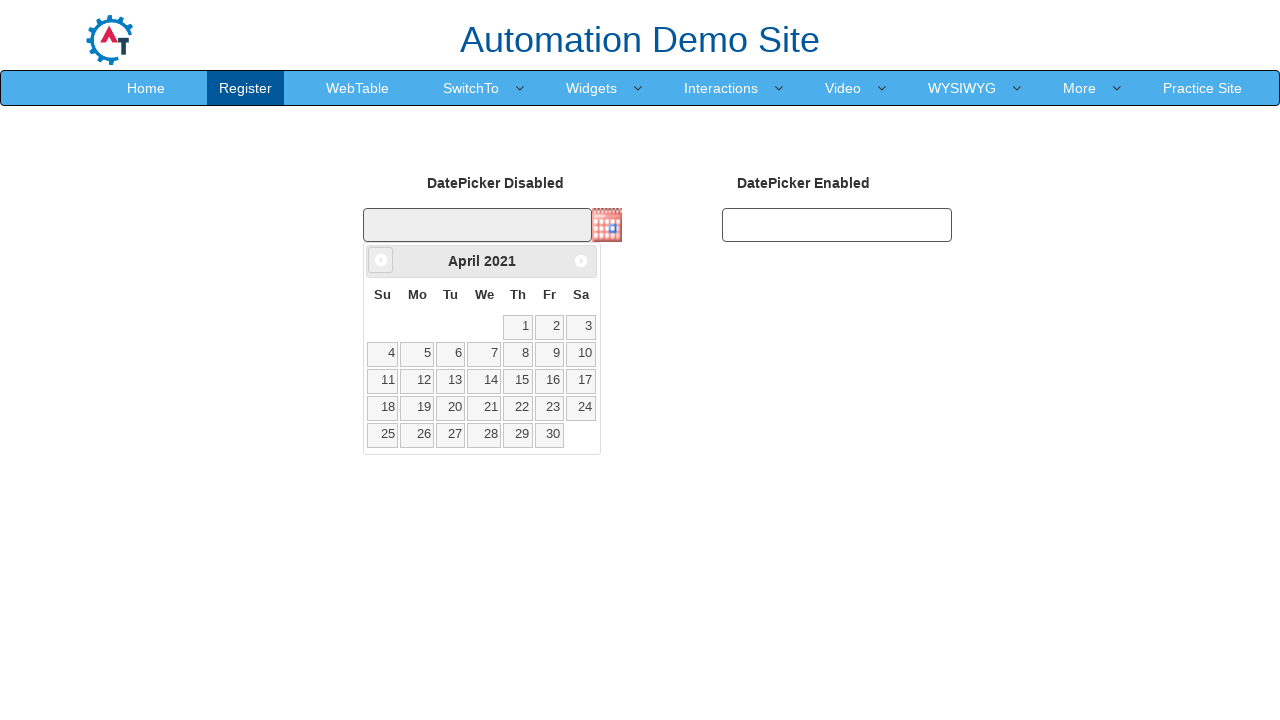

Retrieved current calendar month: April, year: 2021
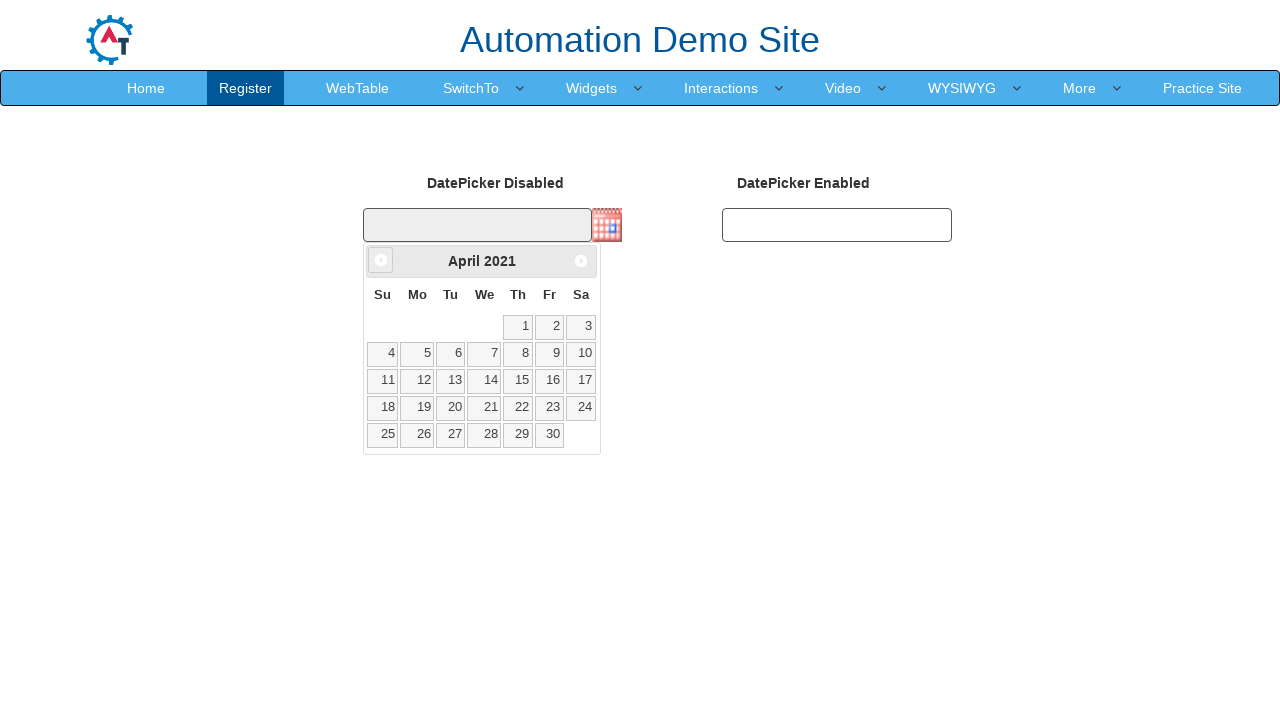

Clicked previous month button to navigate calendar backwards at (381, 260) on span.ui-icon.ui-icon-circle-triangle-w
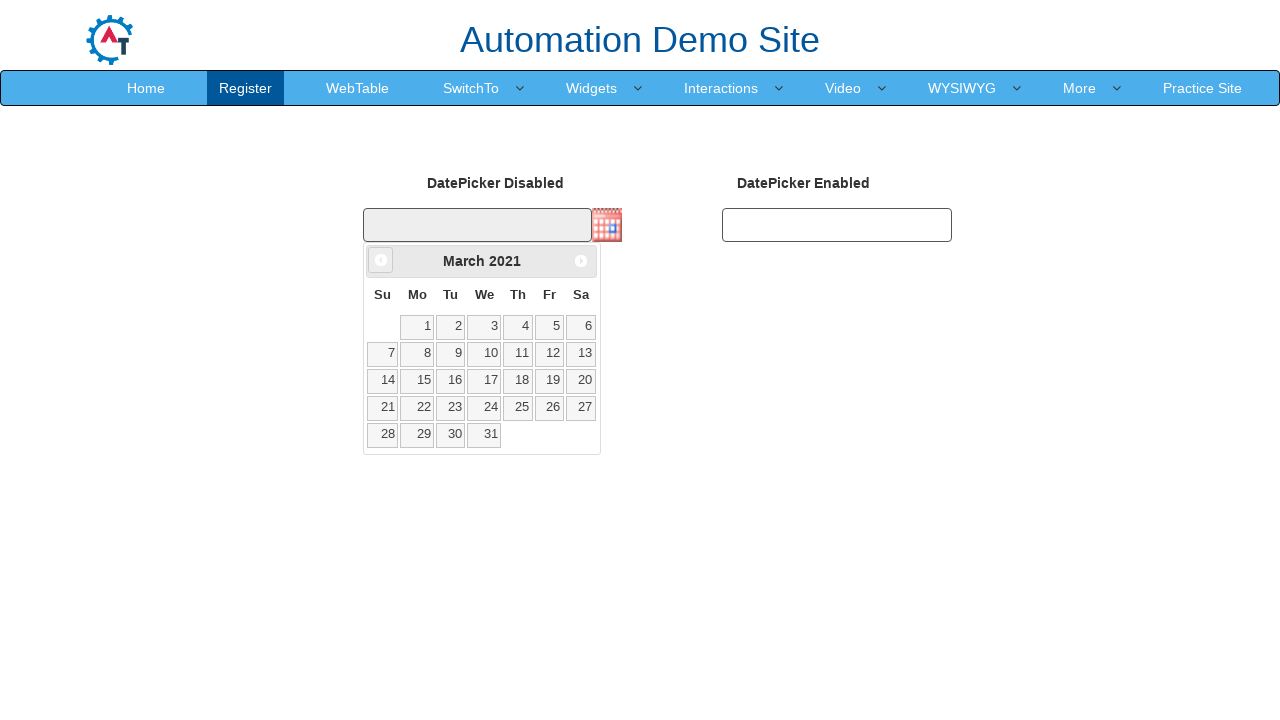

Retrieved current calendar month: March, year: 2021
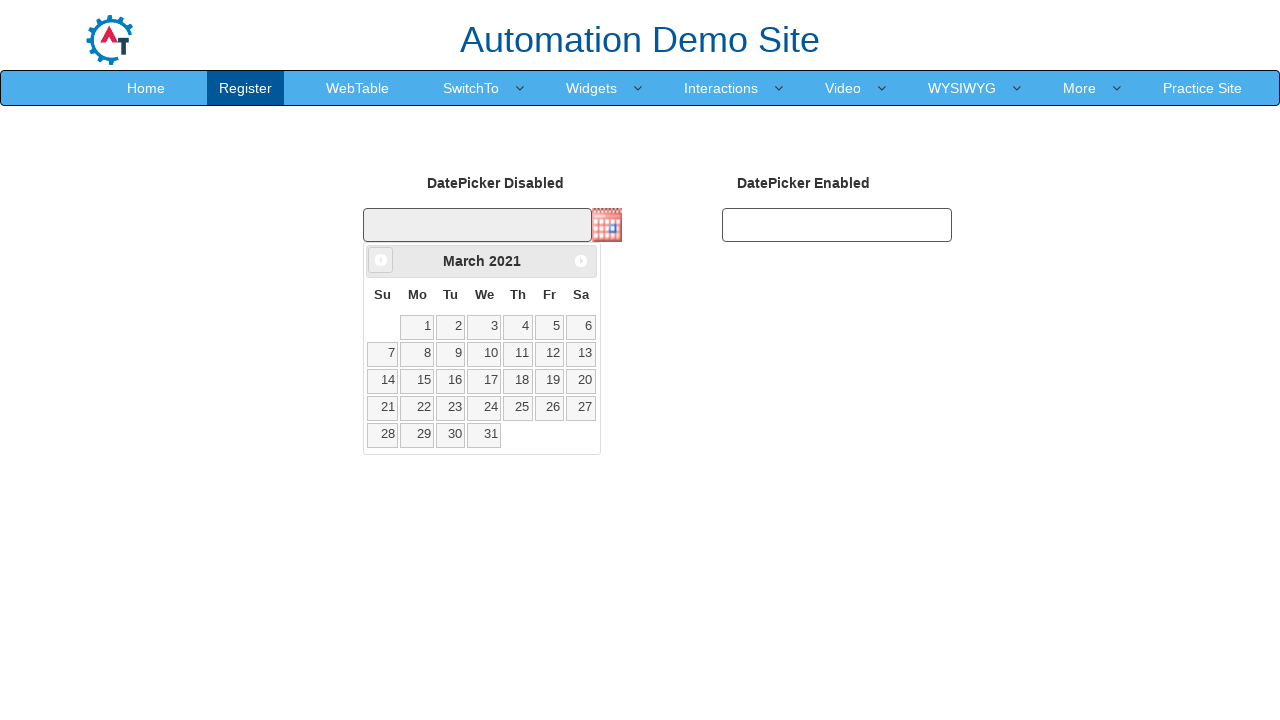

Clicked previous month button to navigate calendar backwards at (381, 260) on span.ui-icon.ui-icon-circle-triangle-w
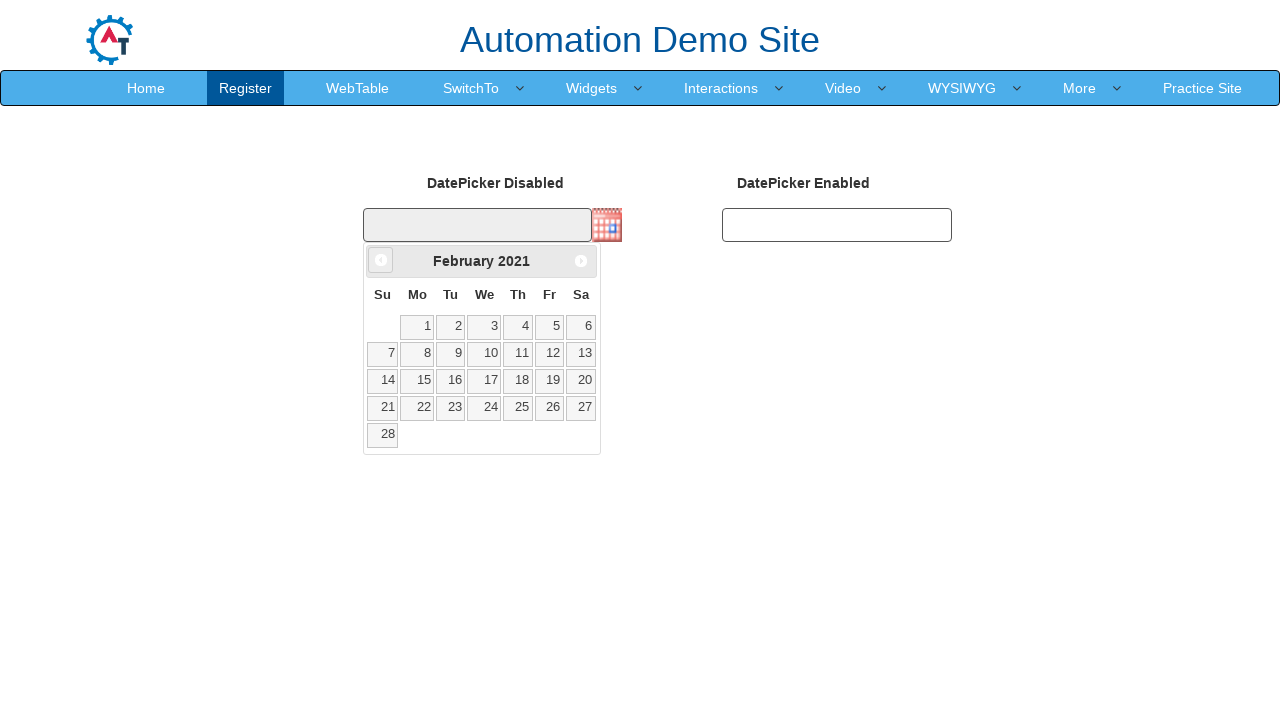

Retrieved current calendar month: February, year: 2021
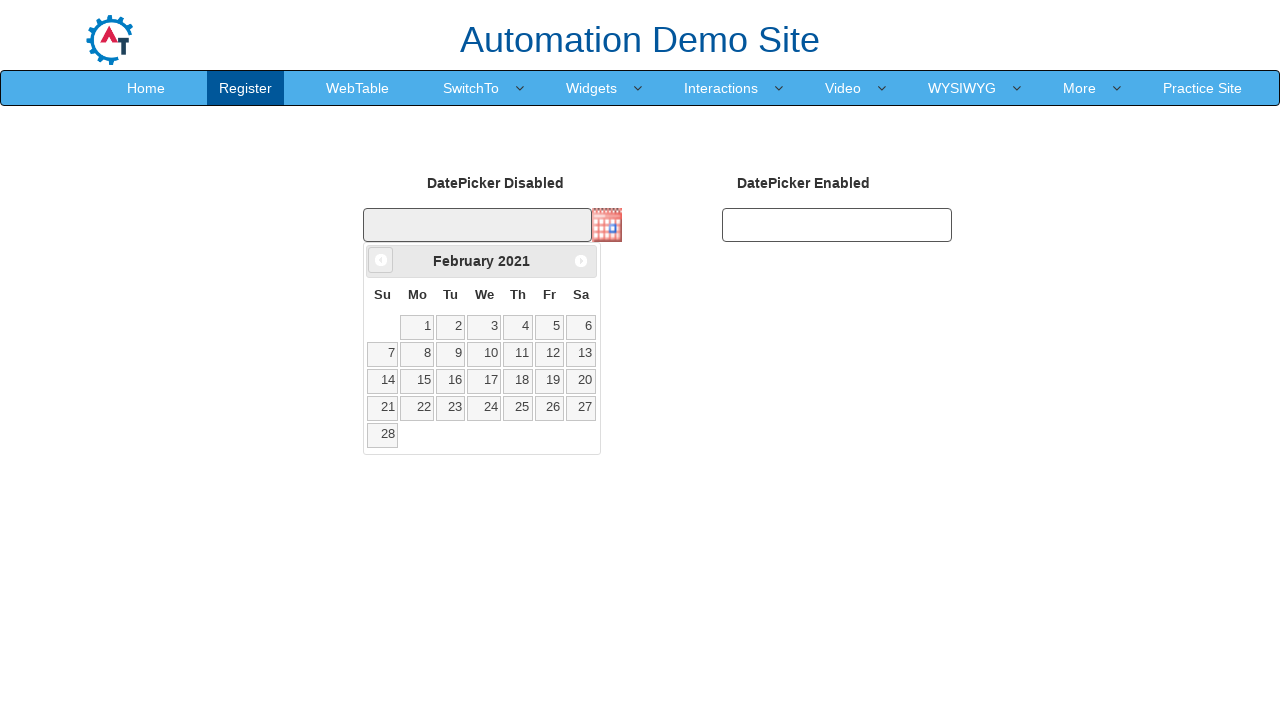

Clicked previous month button to navigate calendar backwards at (381, 260) on span.ui-icon.ui-icon-circle-triangle-w
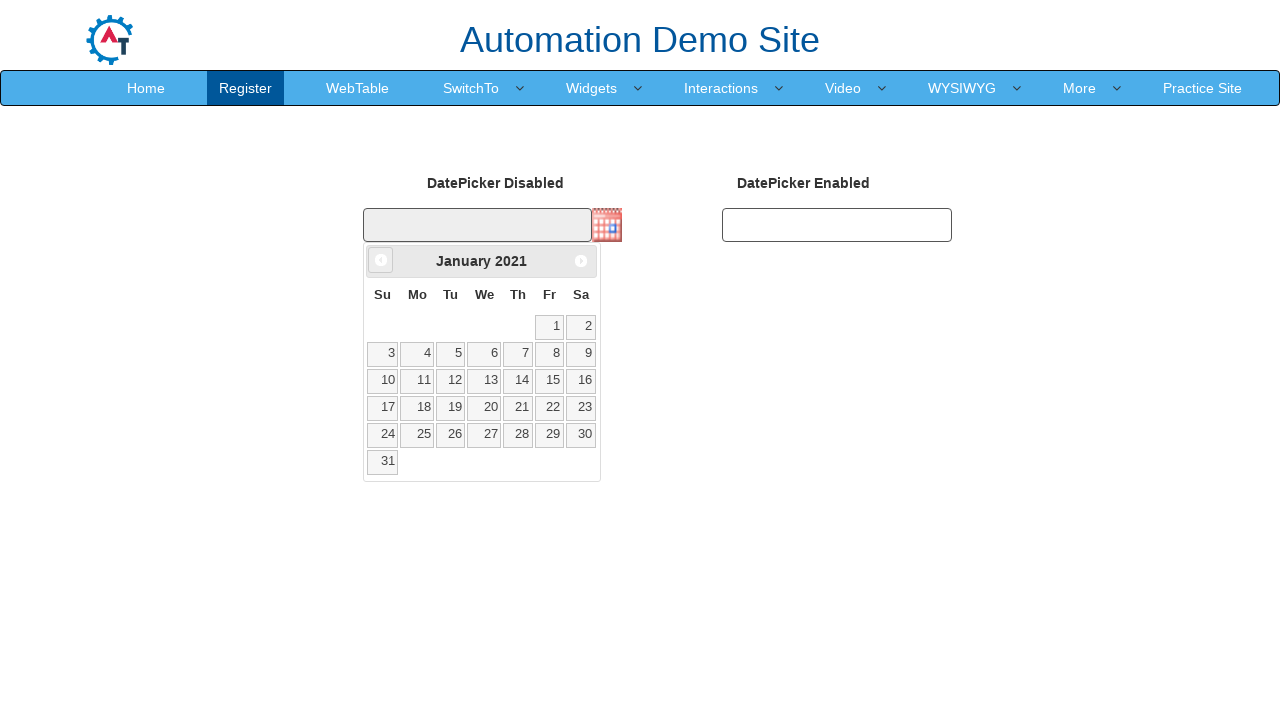

Retrieved current calendar month: January, year: 2021
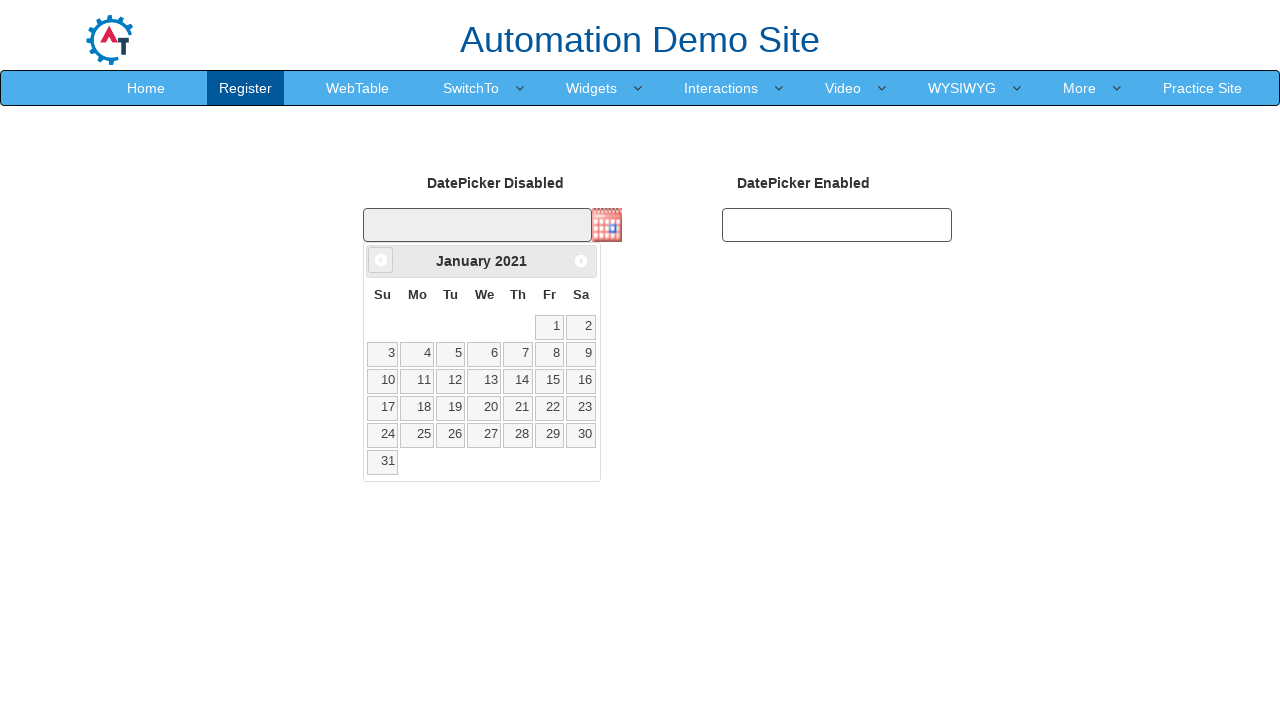

Clicked previous month button to navigate calendar backwards at (381, 260) on span.ui-icon.ui-icon-circle-triangle-w
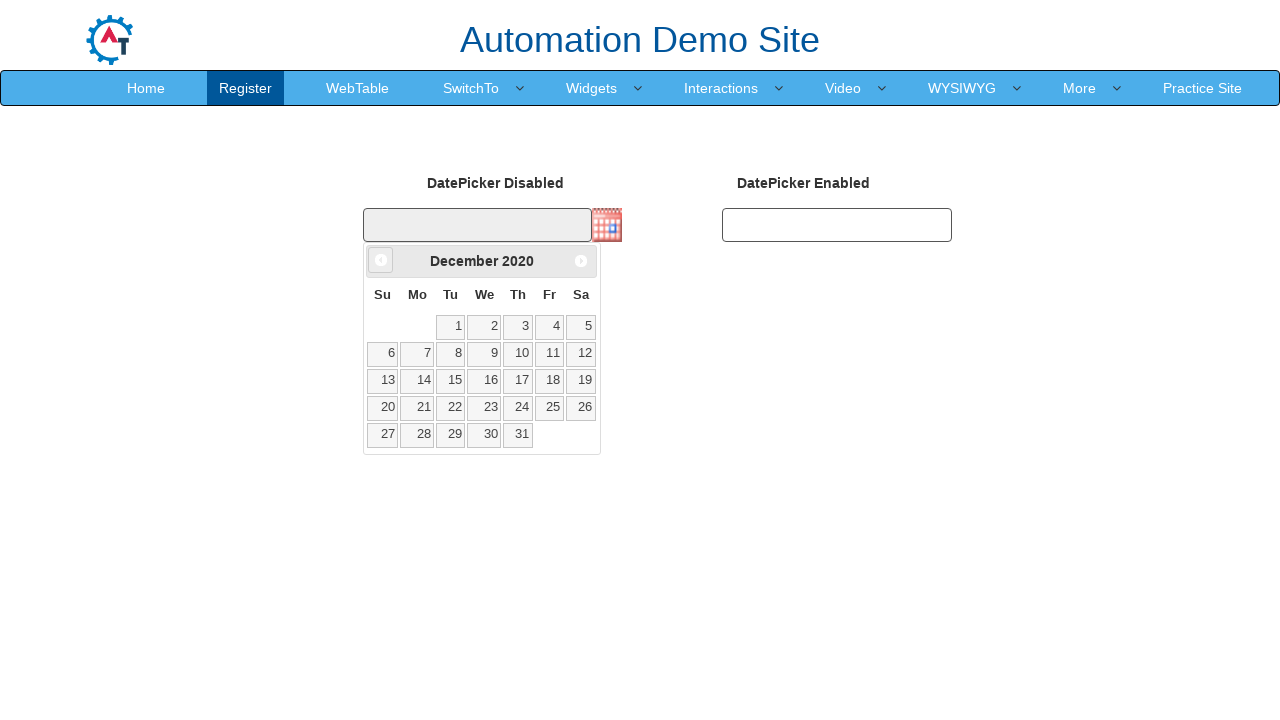

Retrieved current calendar month: December, year: 2020
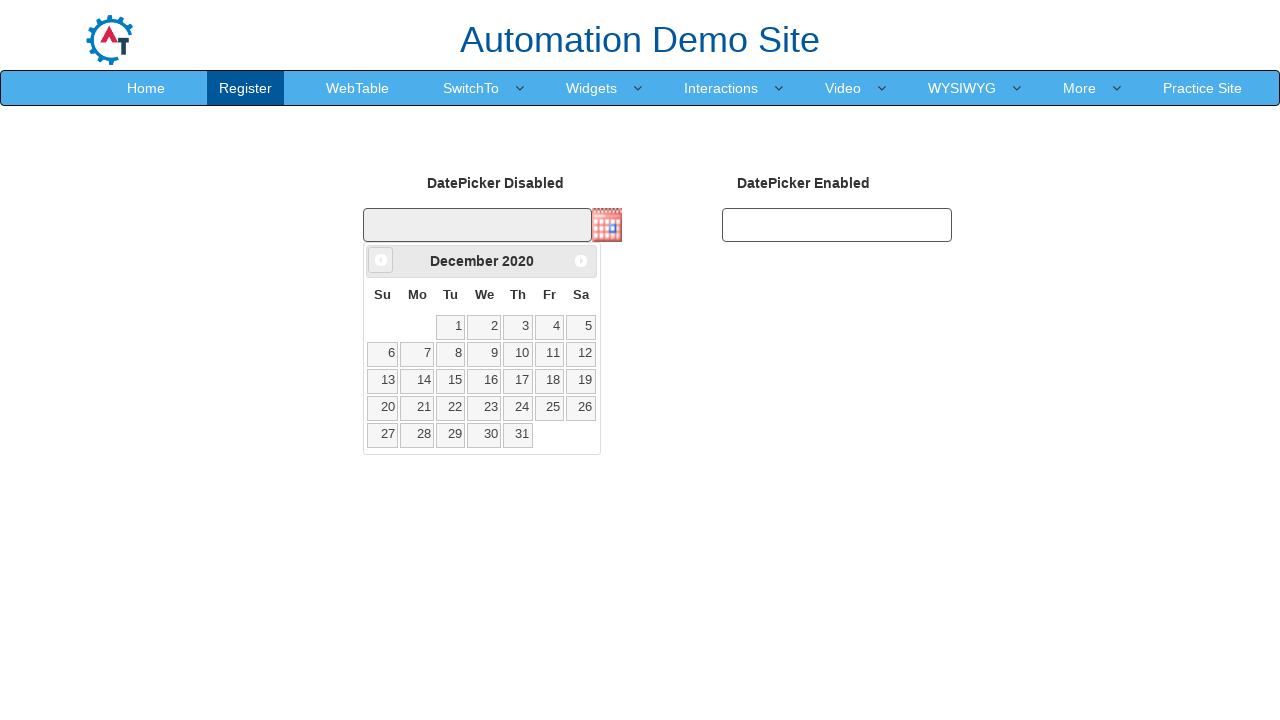

Clicked previous month button to navigate calendar backwards at (381, 260) on span.ui-icon.ui-icon-circle-triangle-w
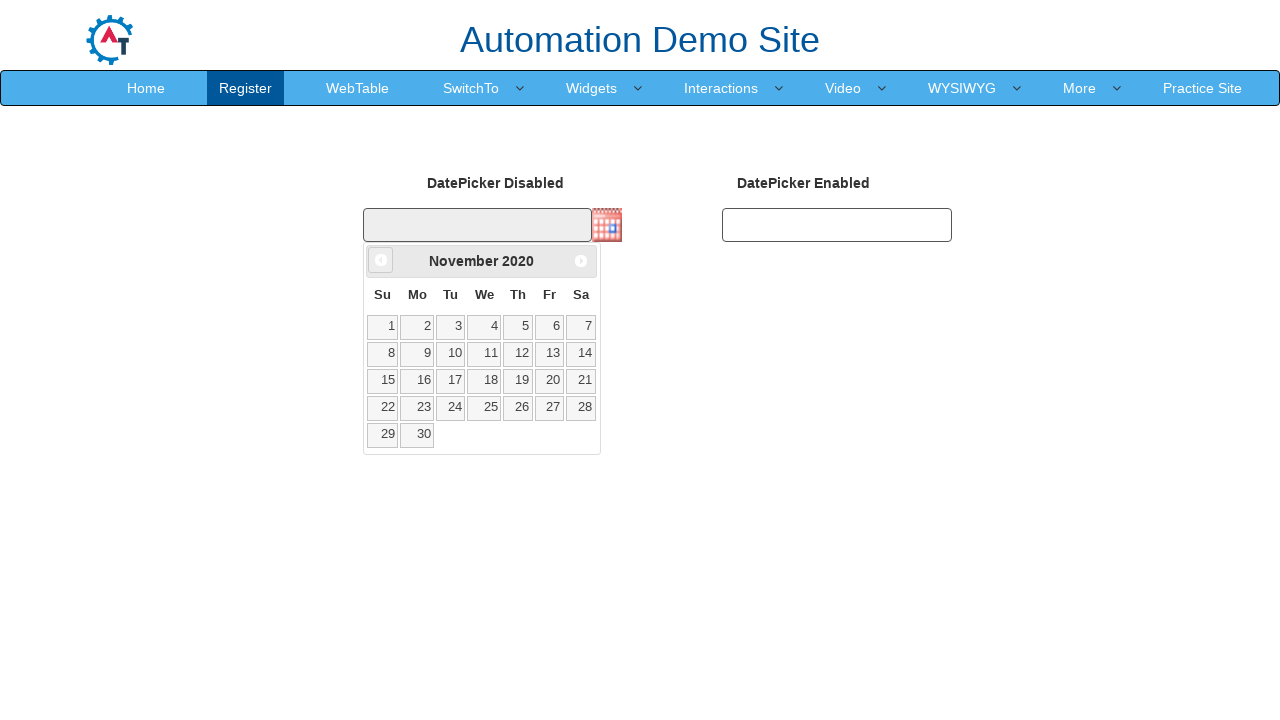

Retrieved current calendar month: November, year: 2020
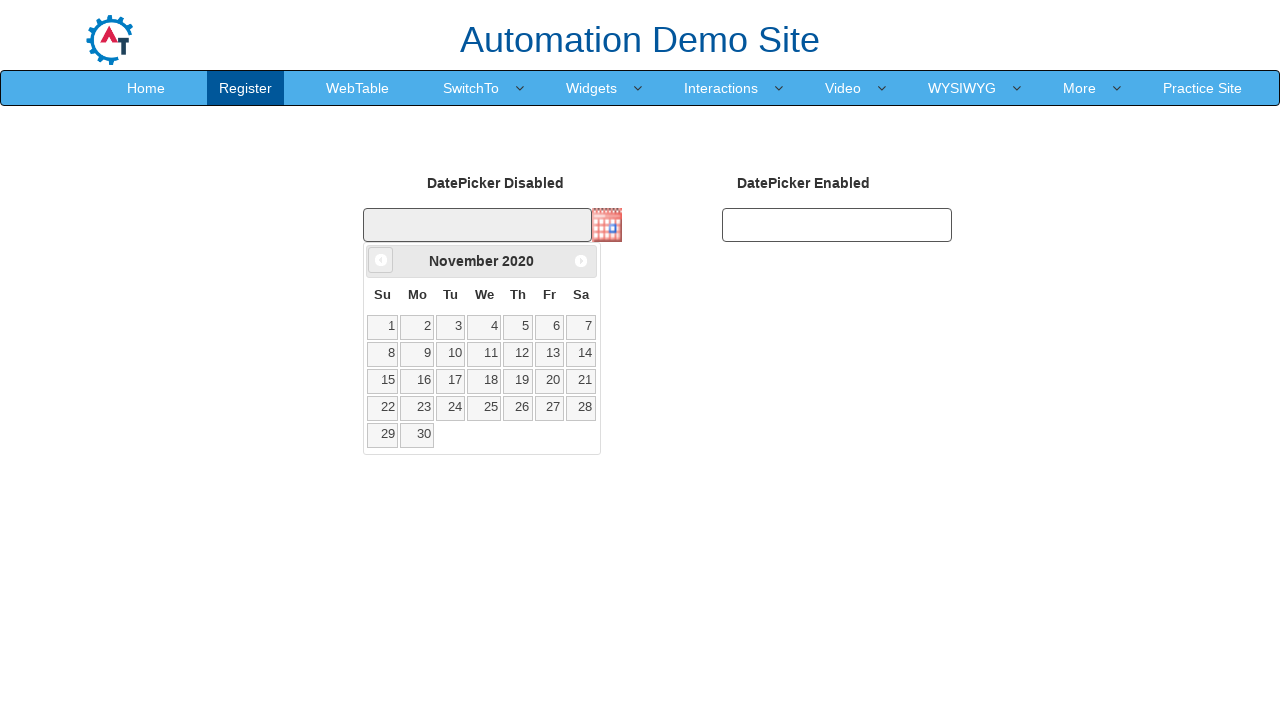

Clicked previous month button to navigate calendar backwards at (381, 260) on span.ui-icon.ui-icon-circle-triangle-w
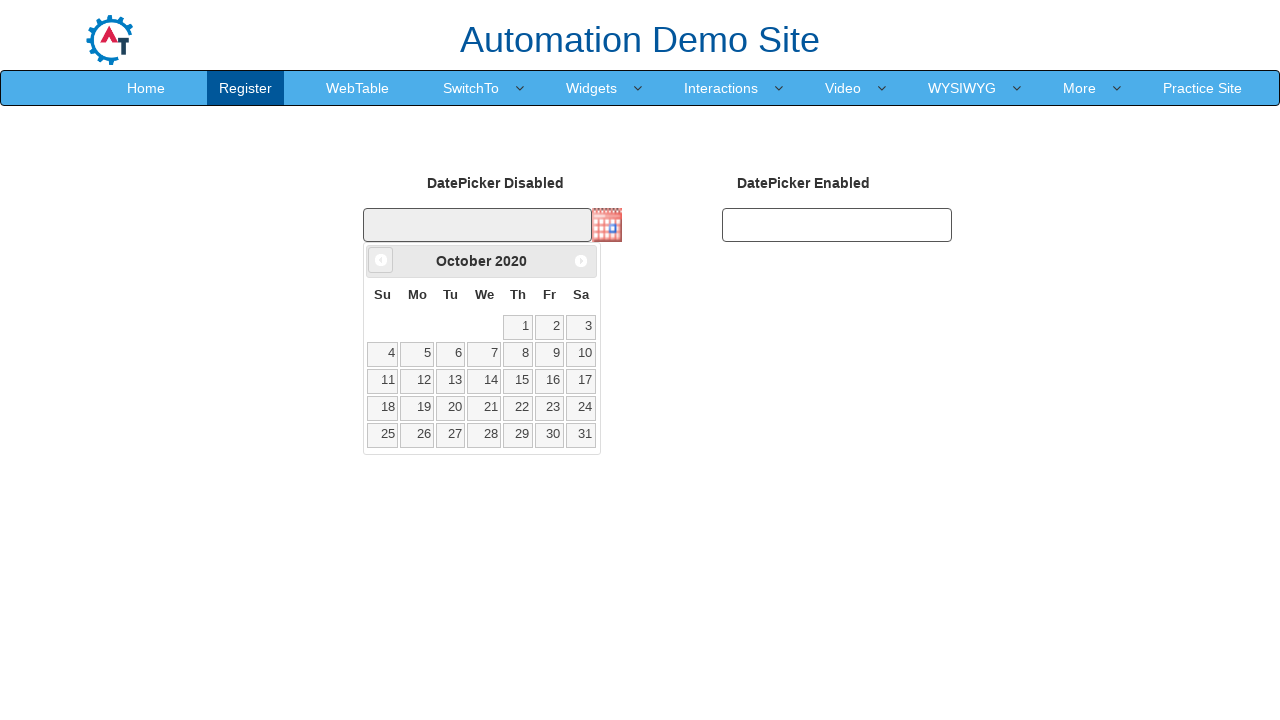

Retrieved current calendar month: October, year: 2020
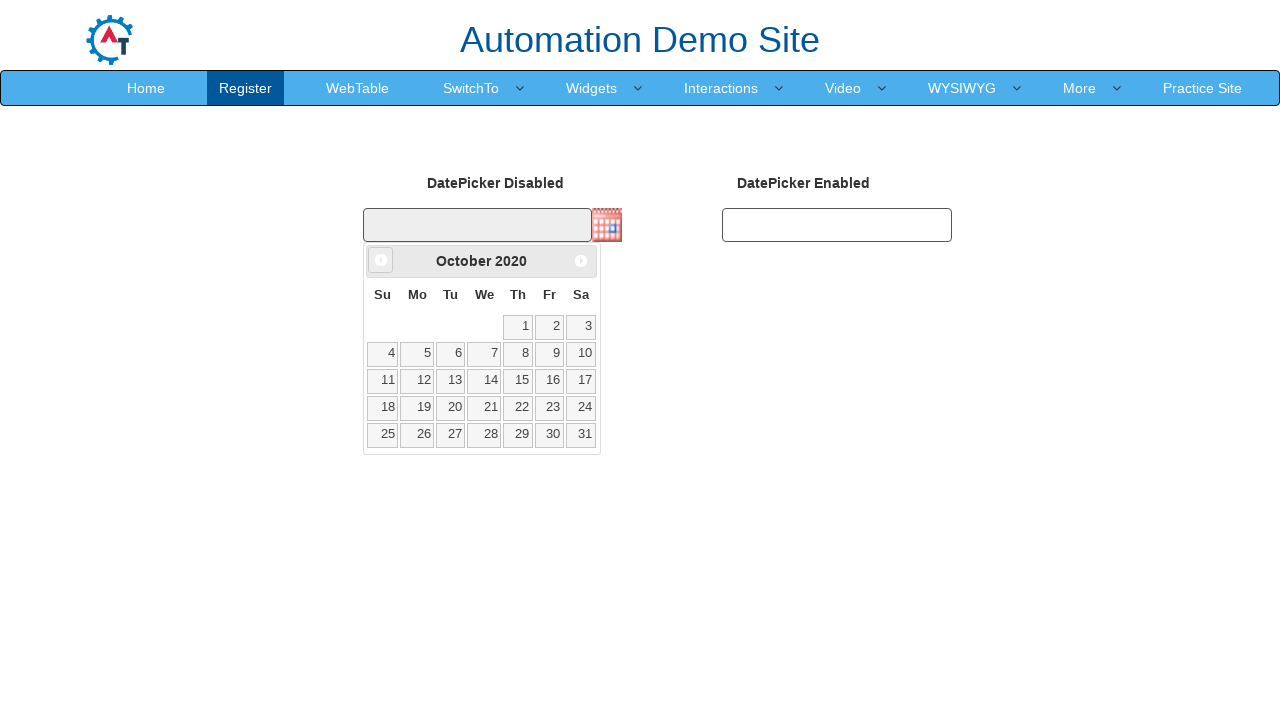

Clicked previous month button to navigate calendar backwards at (381, 260) on span.ui-icon.ui-icon-circle-triangle-w
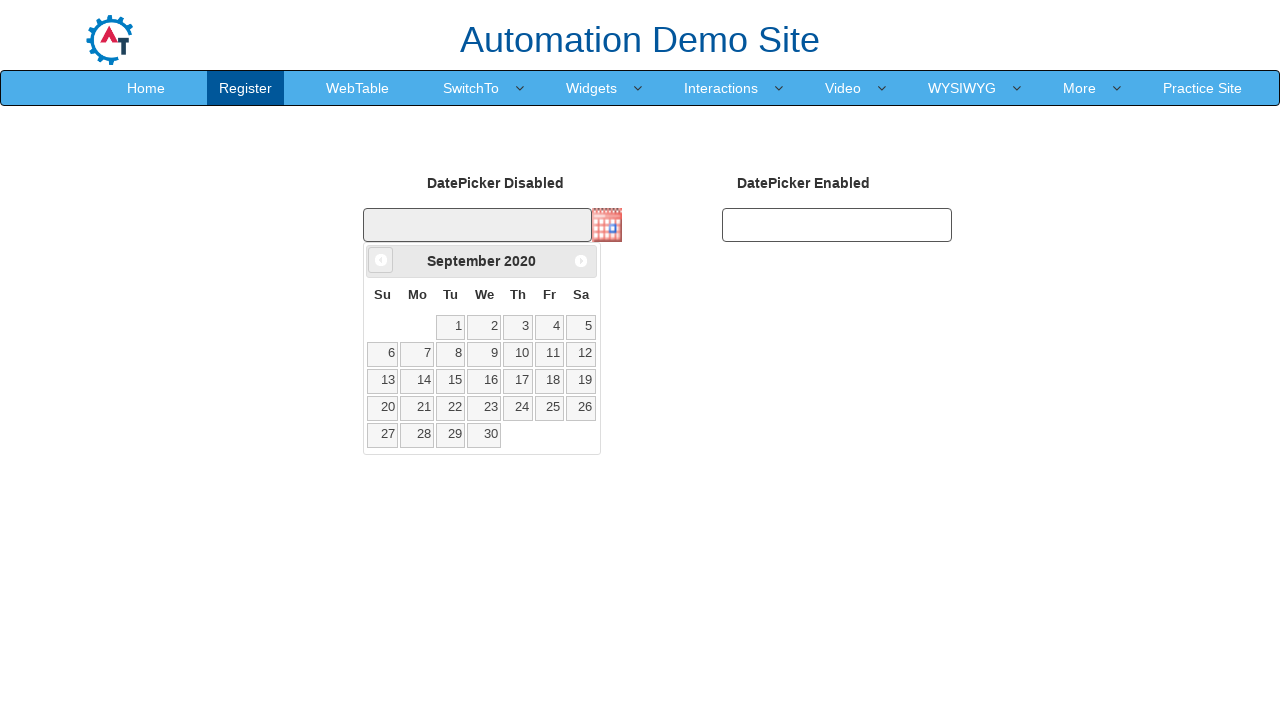

Retrieved current calendar month: September, year: 2020
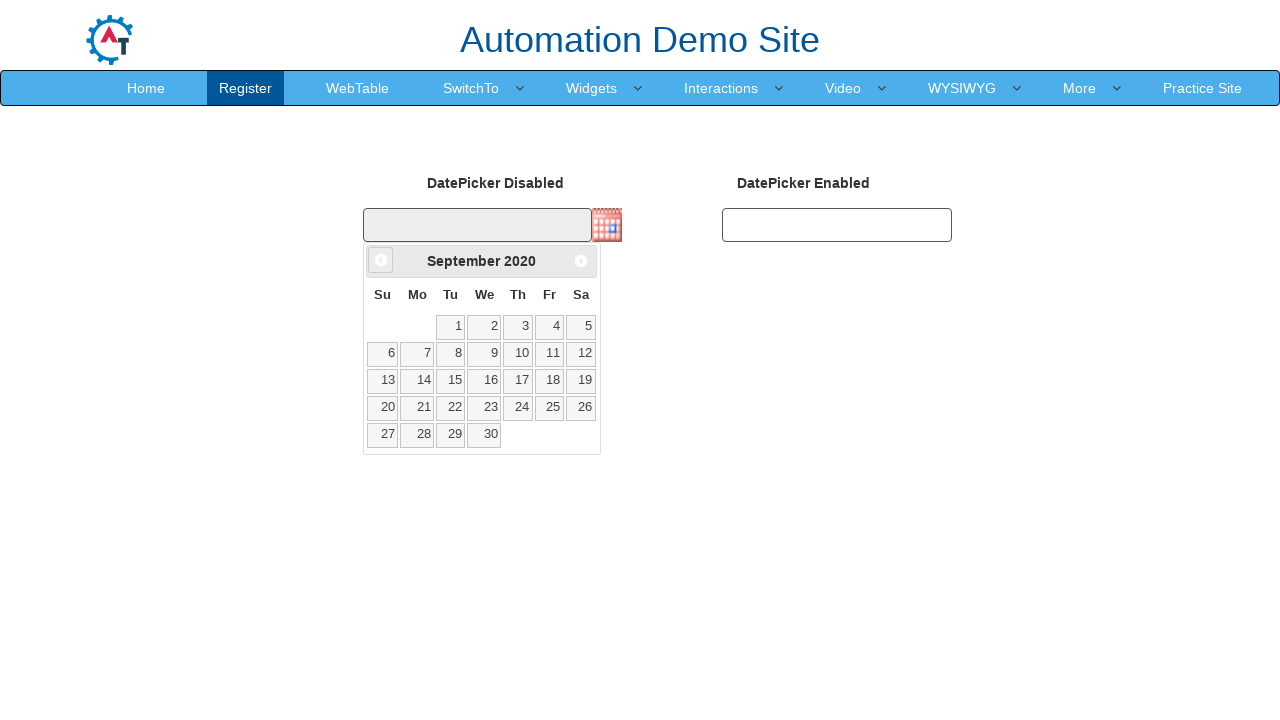

Clicked previous month button to navigate calendar backwards at (381, 260) on span.ui-icon.ui-icon-circle-triangle-w
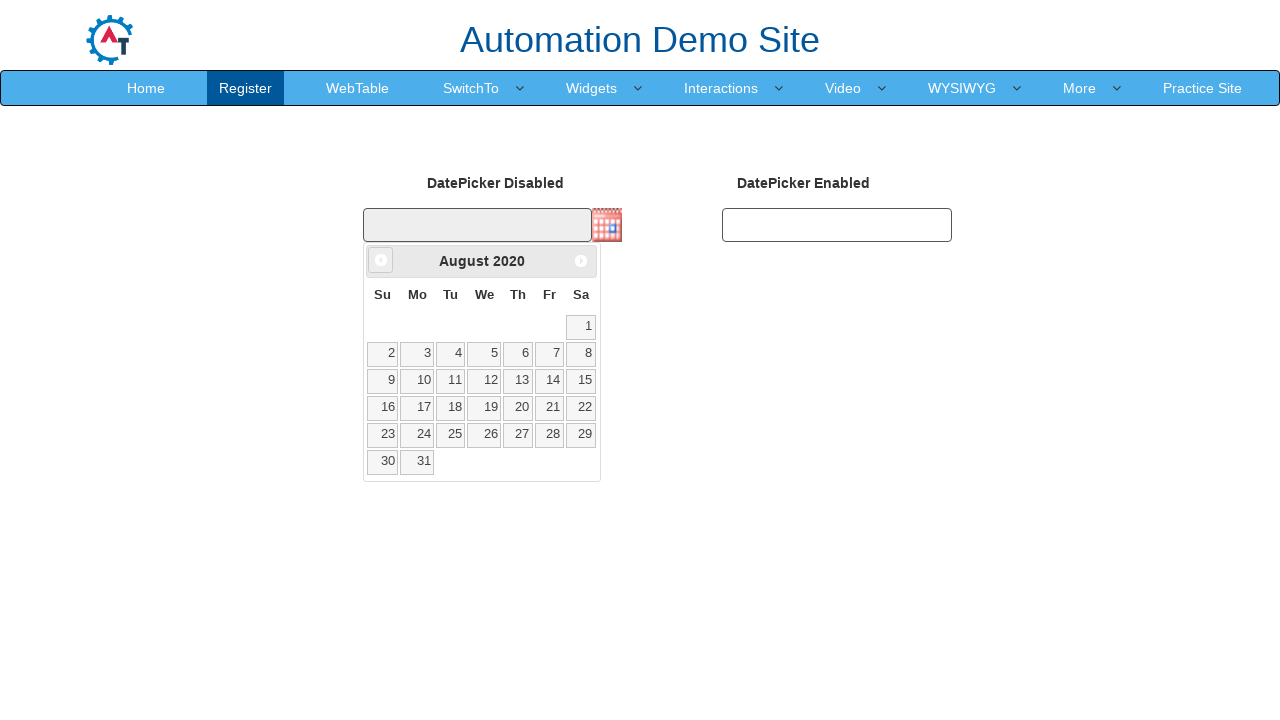

Retrieved current calendar month: August, year: 2020
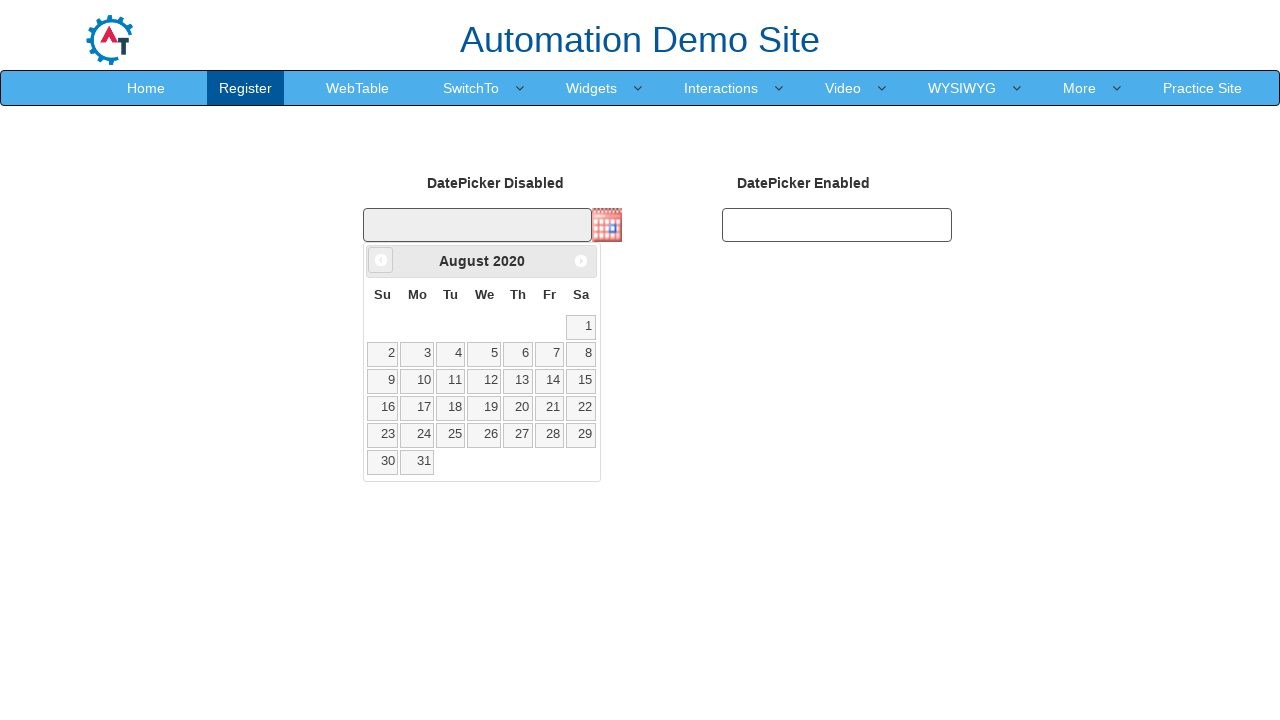

Clicked previous month button to navigate calendar backwards at (381, 260) on span.ui-icon.ui-icon-circle-triangle-w
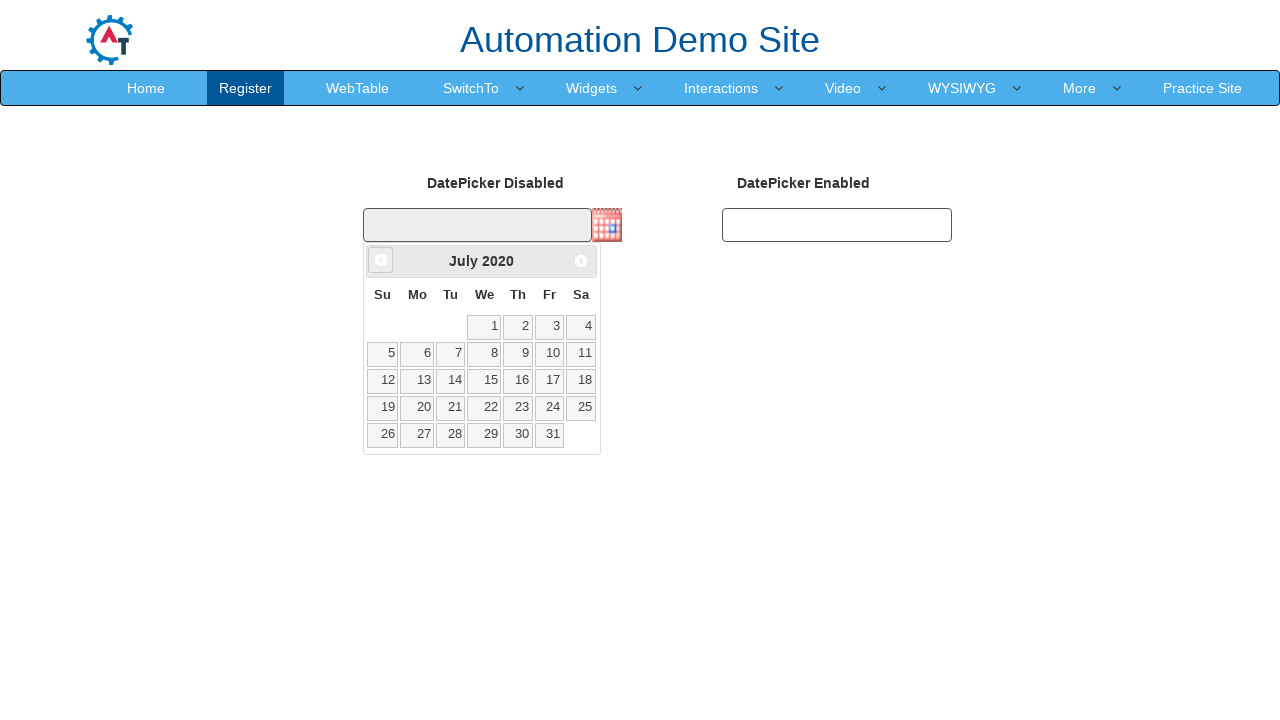

Retrieved current calendar month: July, year: 2020
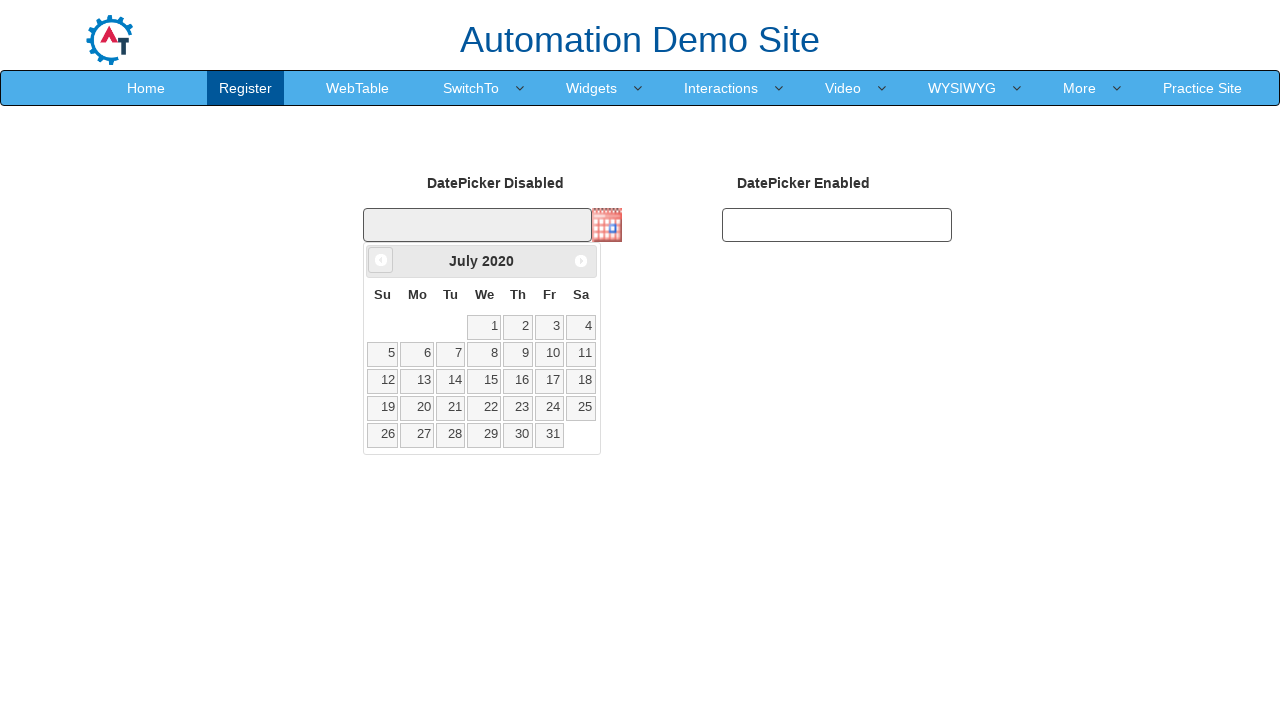

Clicked previous month button to navigate calendar backwards at (381, 260) on span.ui-icon.ui-icon-circle-triangle-w
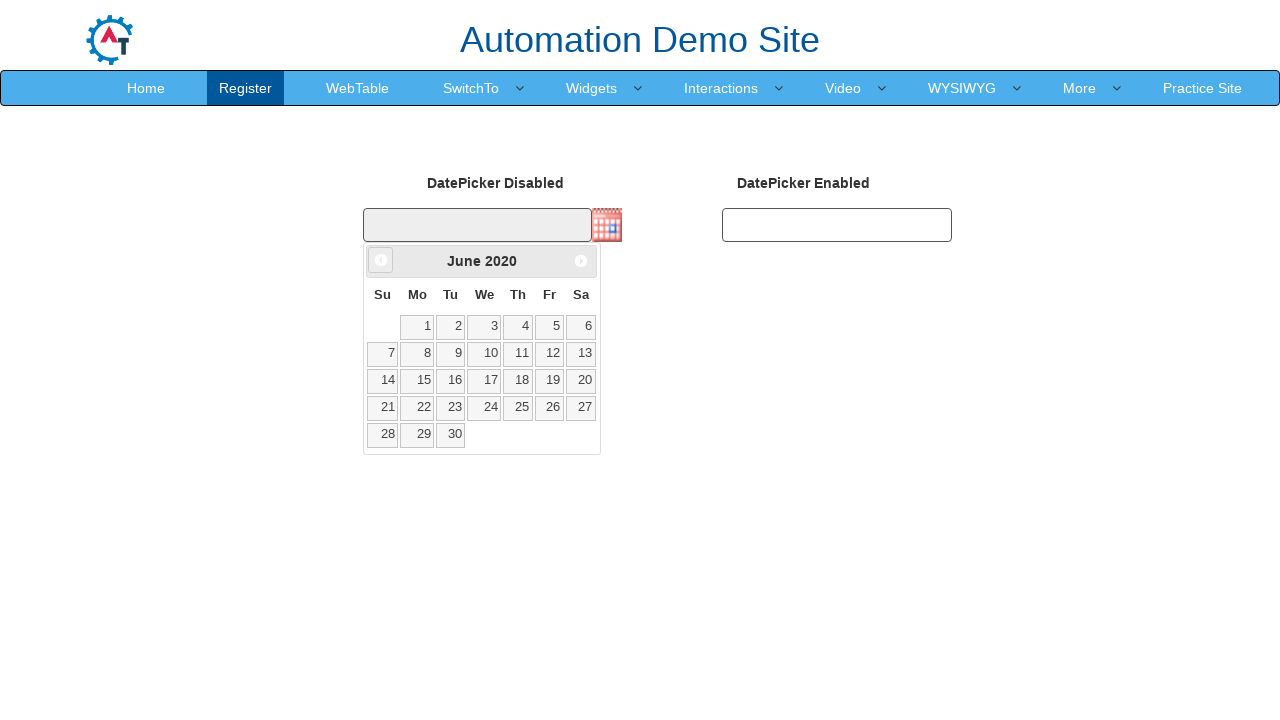

Retrieved current calendar month: June, year: 2020
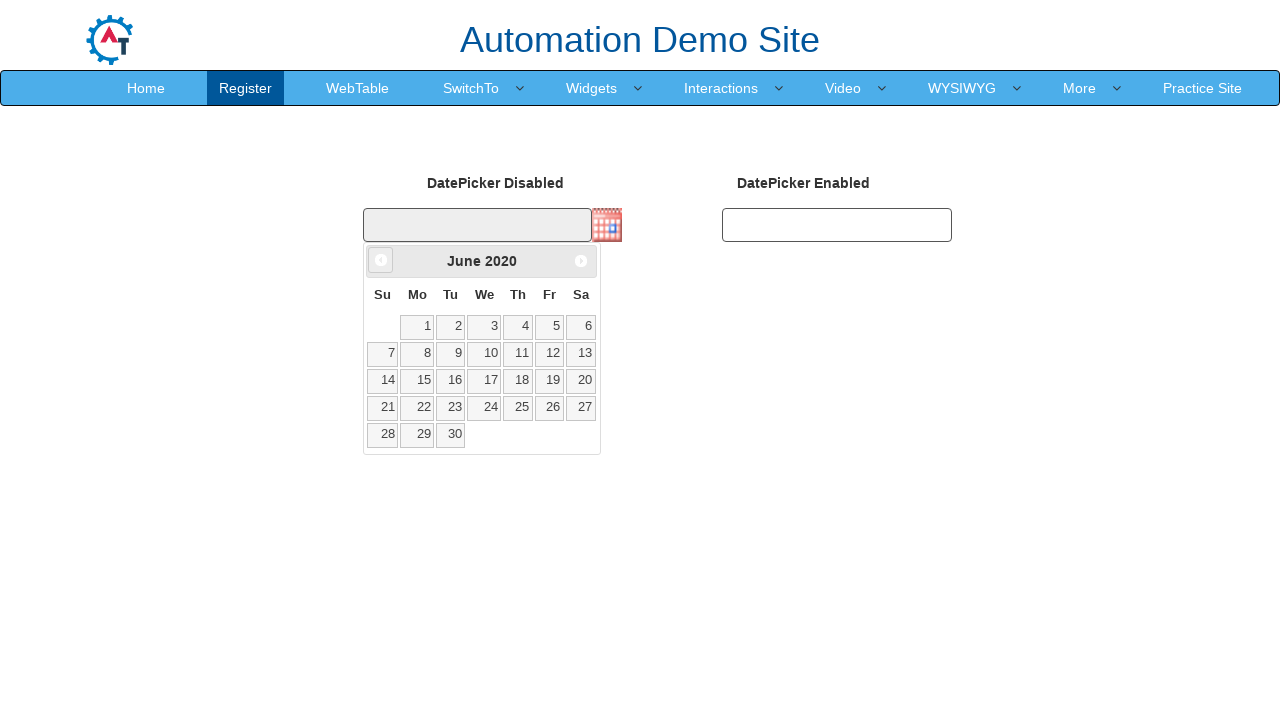

Clicked previous month button to navigate calendar backwards at (381, 260) on span.ui-icon.ui-icon-circle-triangle-w
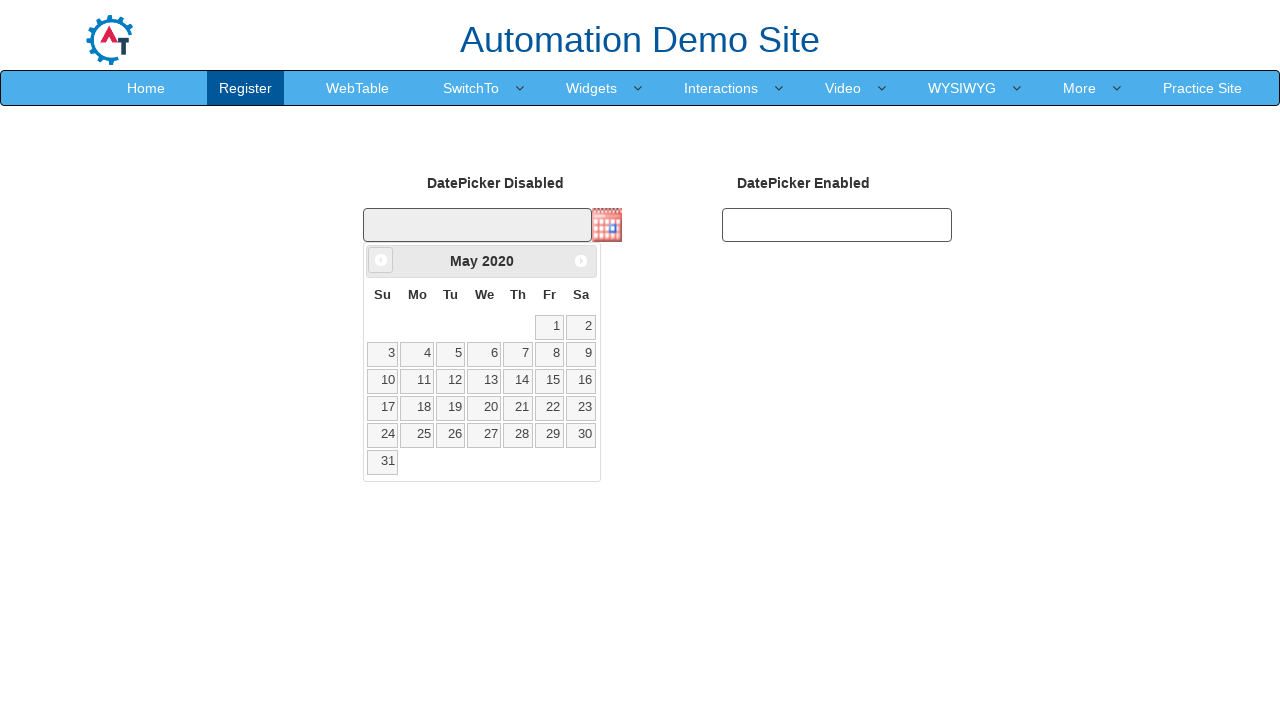

Retrieved current calendar month: May, year: 2020
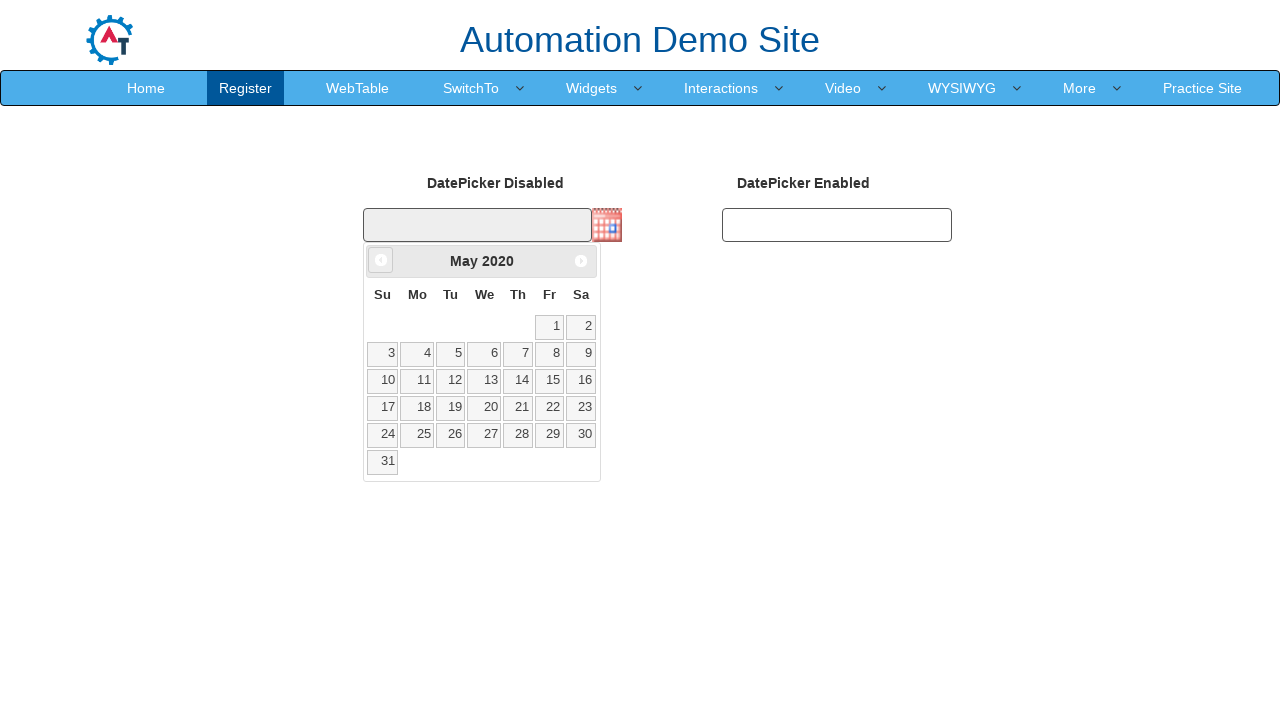

Clicked previous month button to navigate calendar backwards at (381, 260) on span.ui-icon.ui-icon-circle-triangle-w
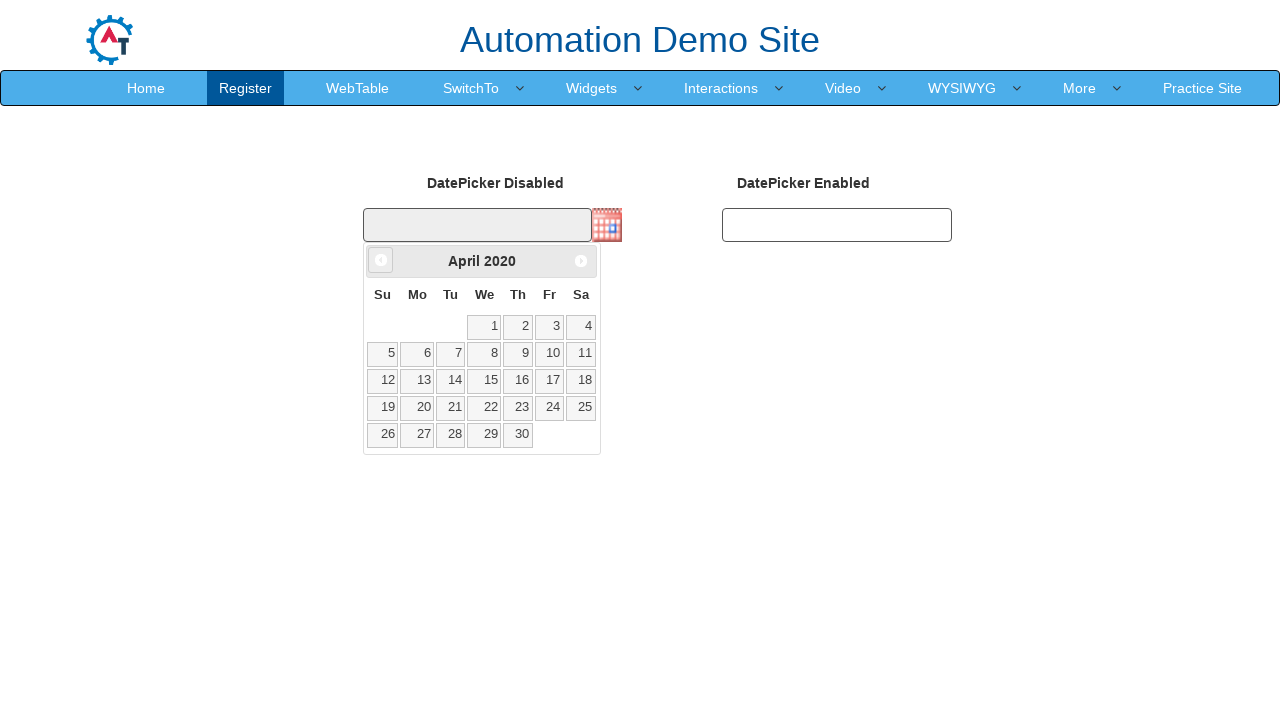

Retrieved current calendar month: April, year: 2020
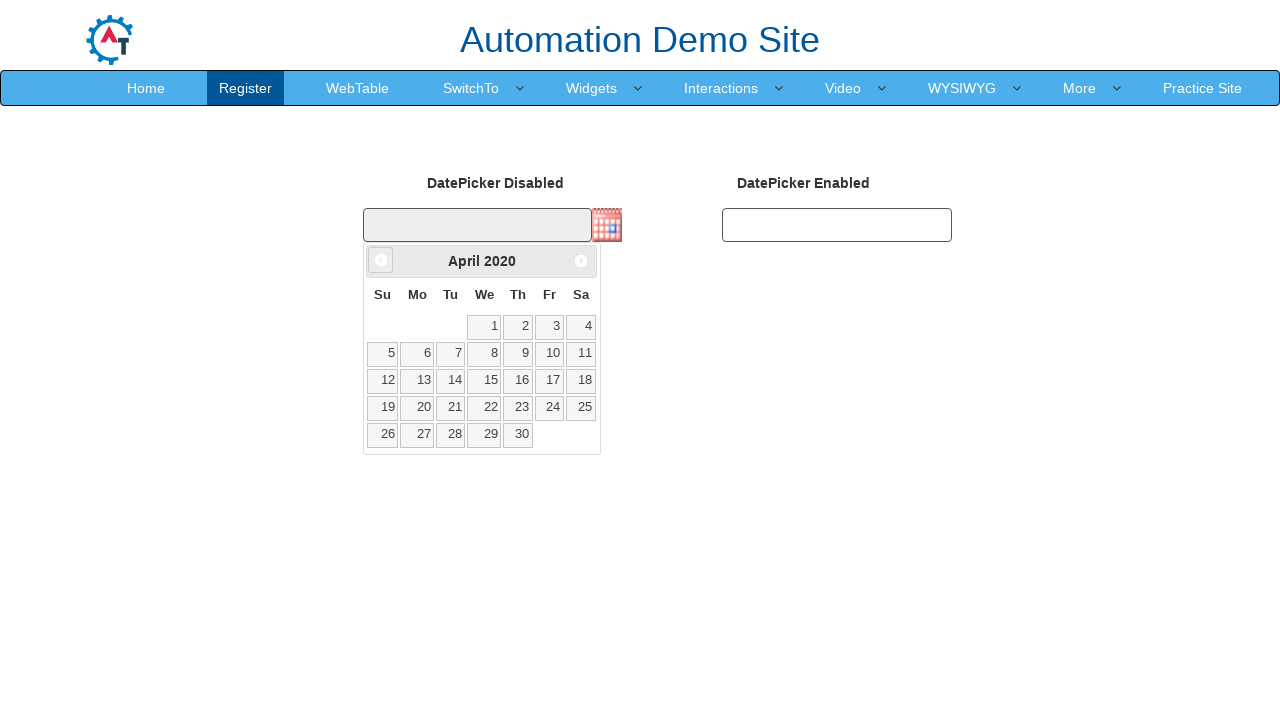

Clicked previous month button to navigate calendar backwards at (381, 260) on span.ui-icon.ui-icon-circle-triangle-w
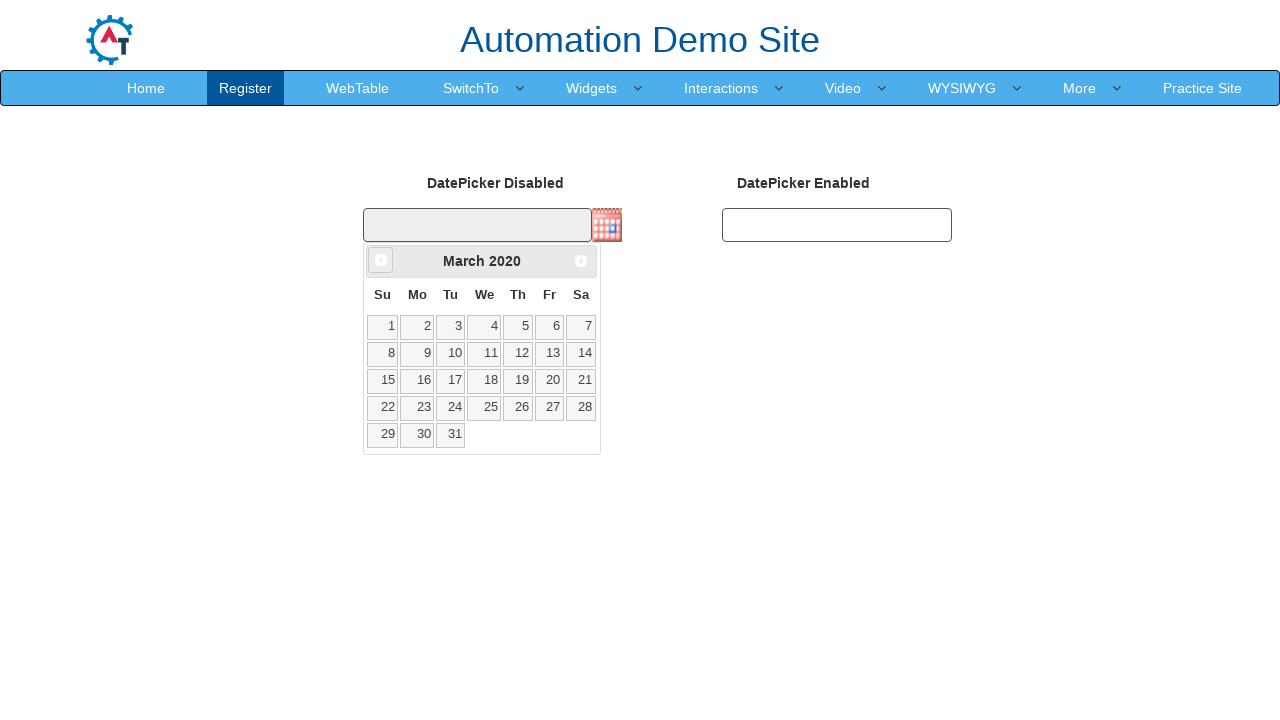

Retrieved current calendar month: March, year: 2020
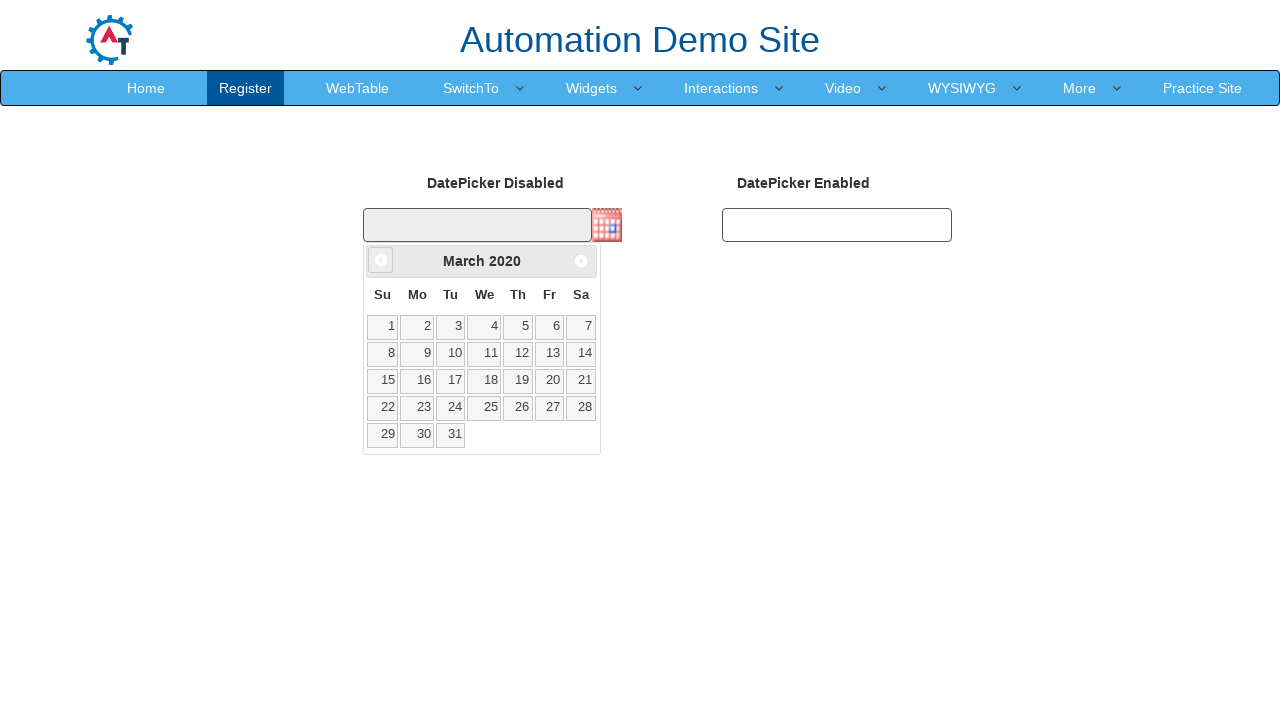

Clicked previous month button to navigate calendar backwards at (381, 260) on span.ui-icon.ui-icon-circle-triangle-w
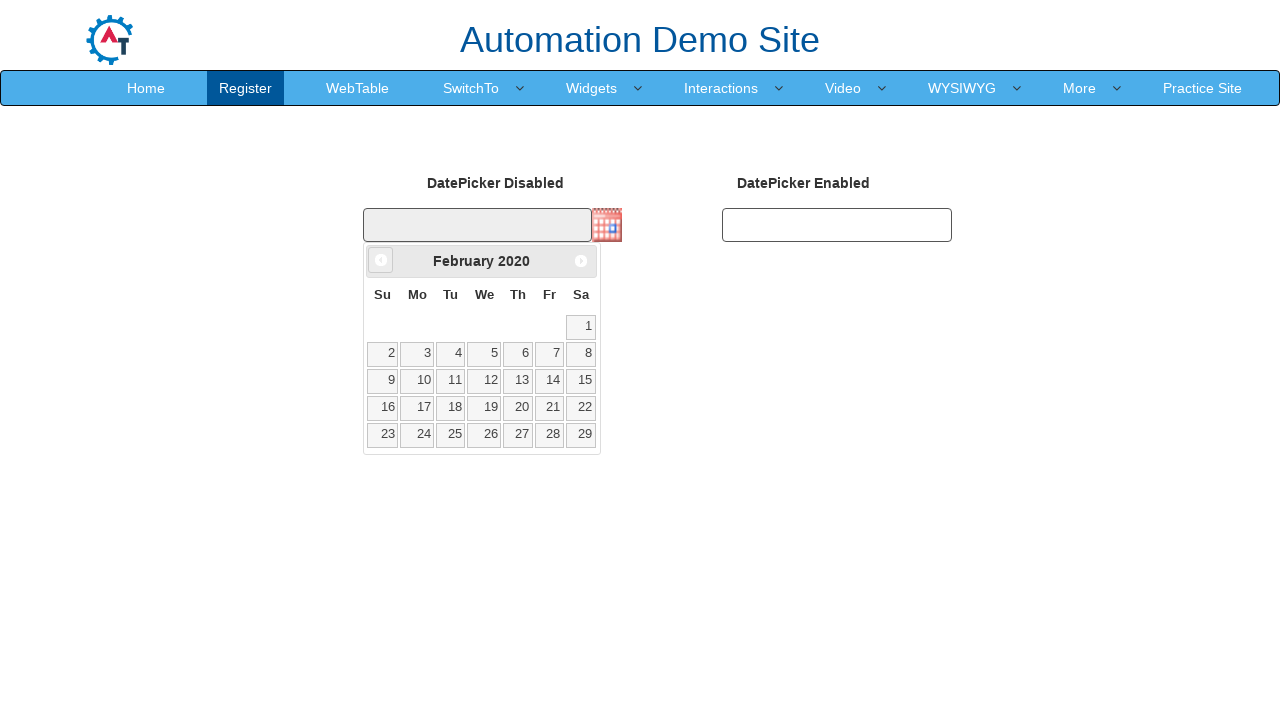

Retrieved current calendar month: February, year: 2020
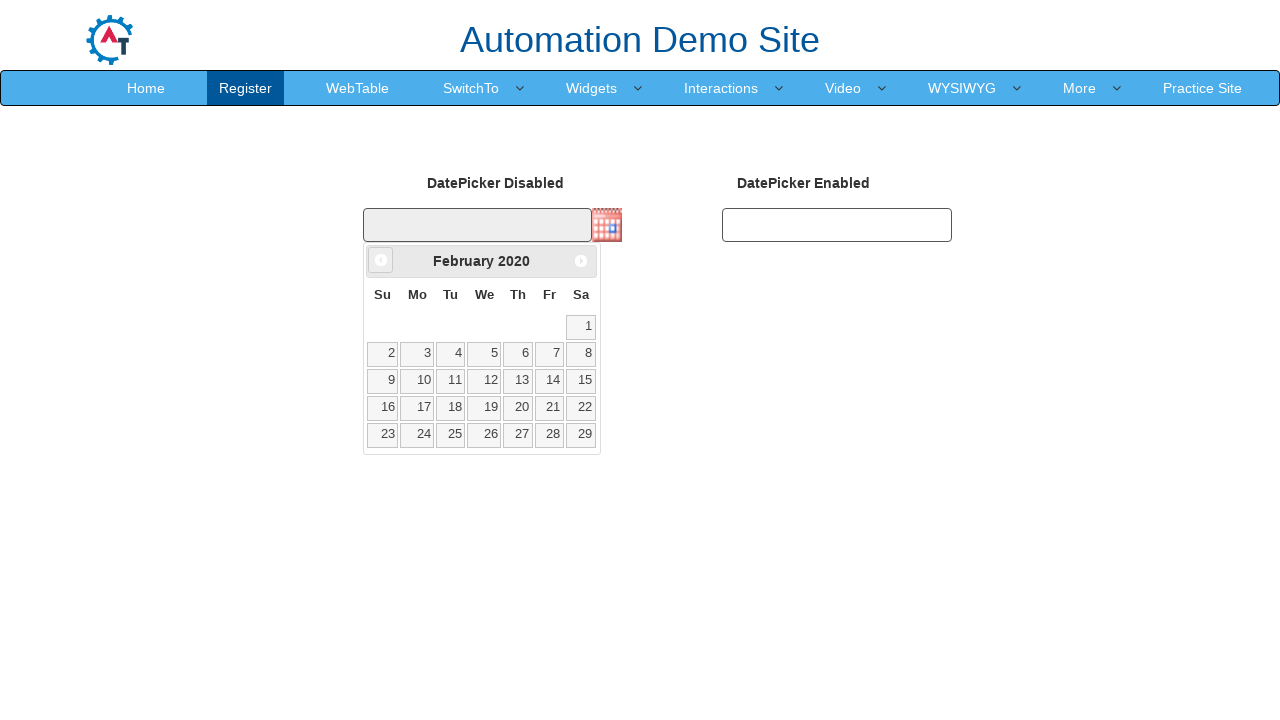

Clicked previous month button to navigate calendar backwards at (381, 260) on span.ui-icon.ui-icon-circle-triangle-w
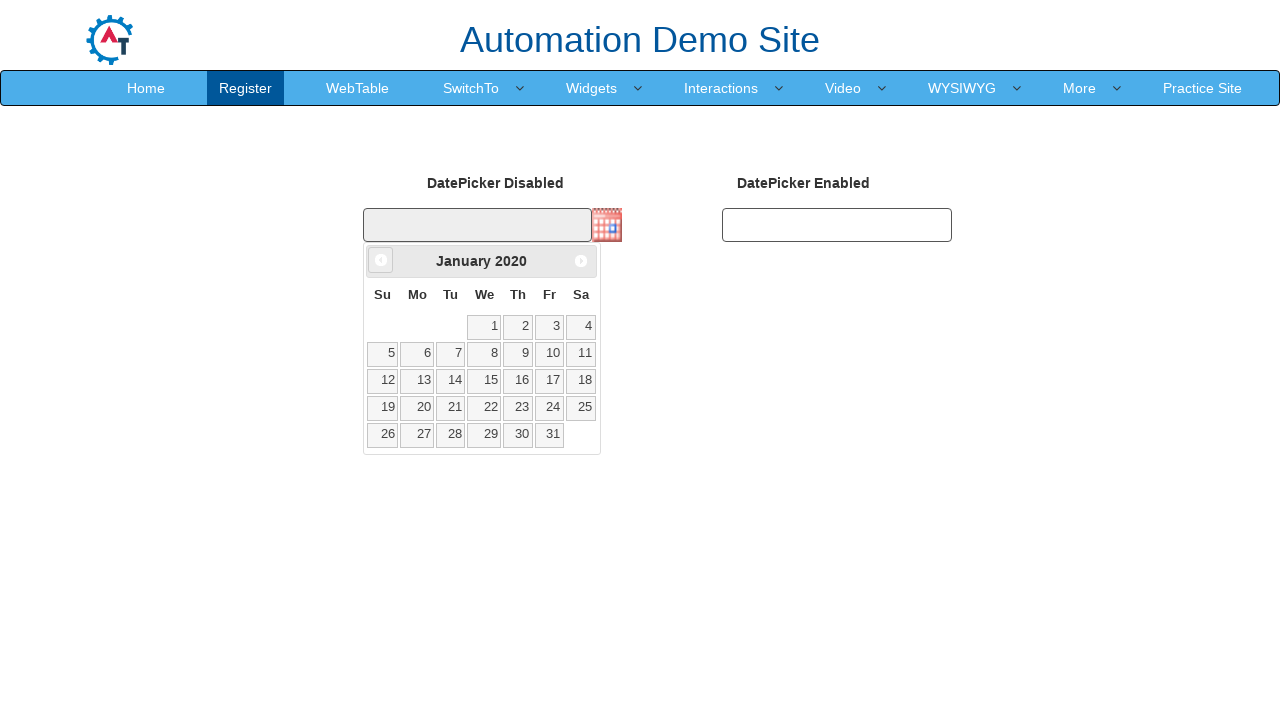

Retrieved current calendar month: January, year: 2020
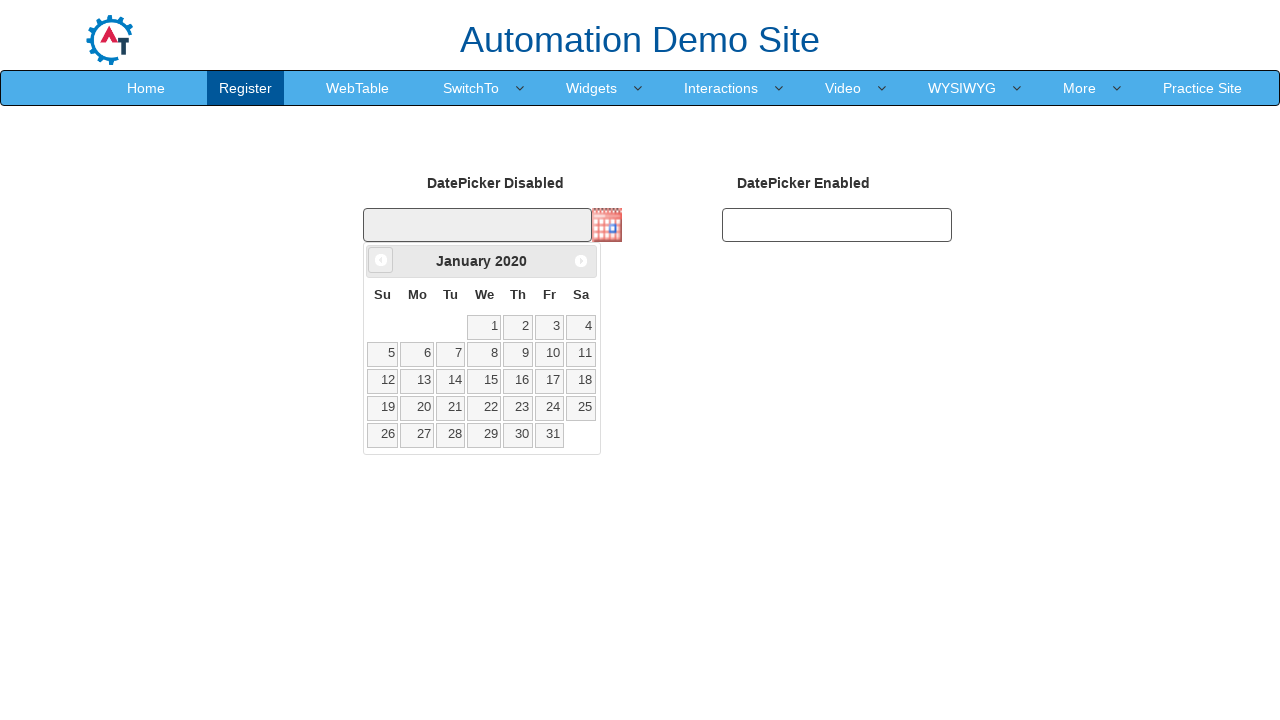

Clicked previous month button to navigate calendar backwards at (381, 260) on span.ui-icon.ui-icon-circle-triangle-w
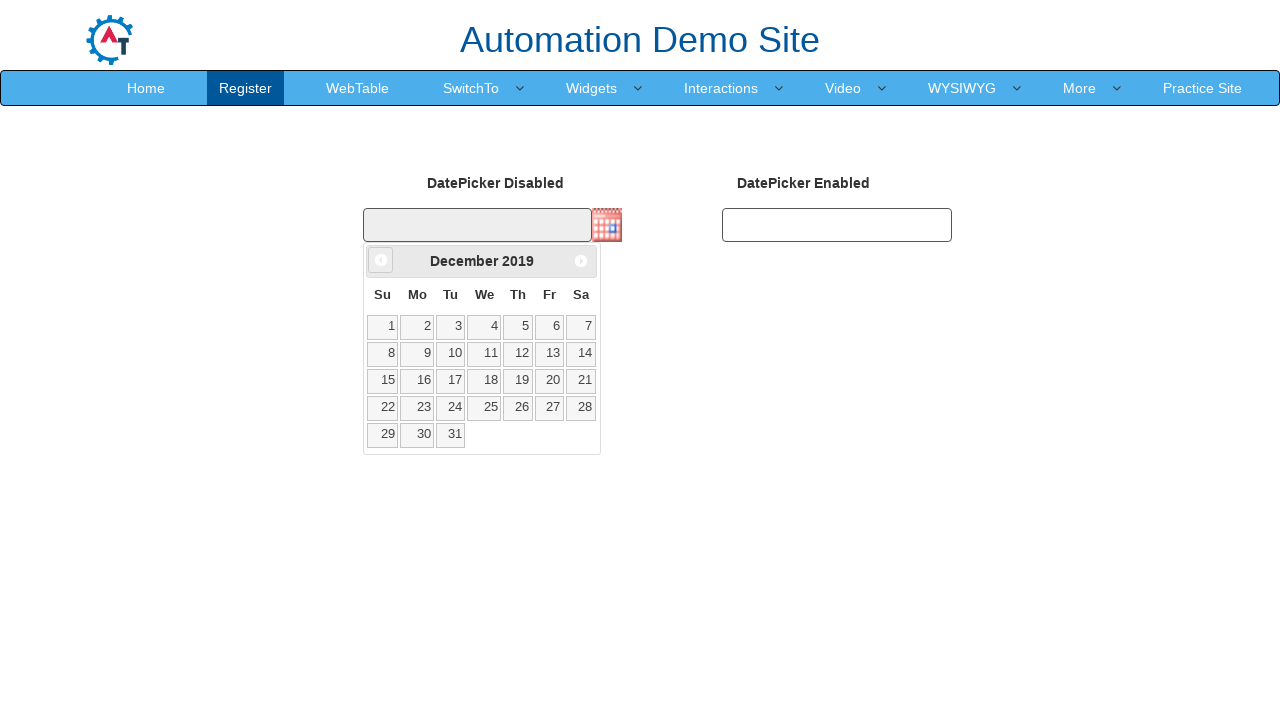

Retrieved current calendar month: December, year: 2019
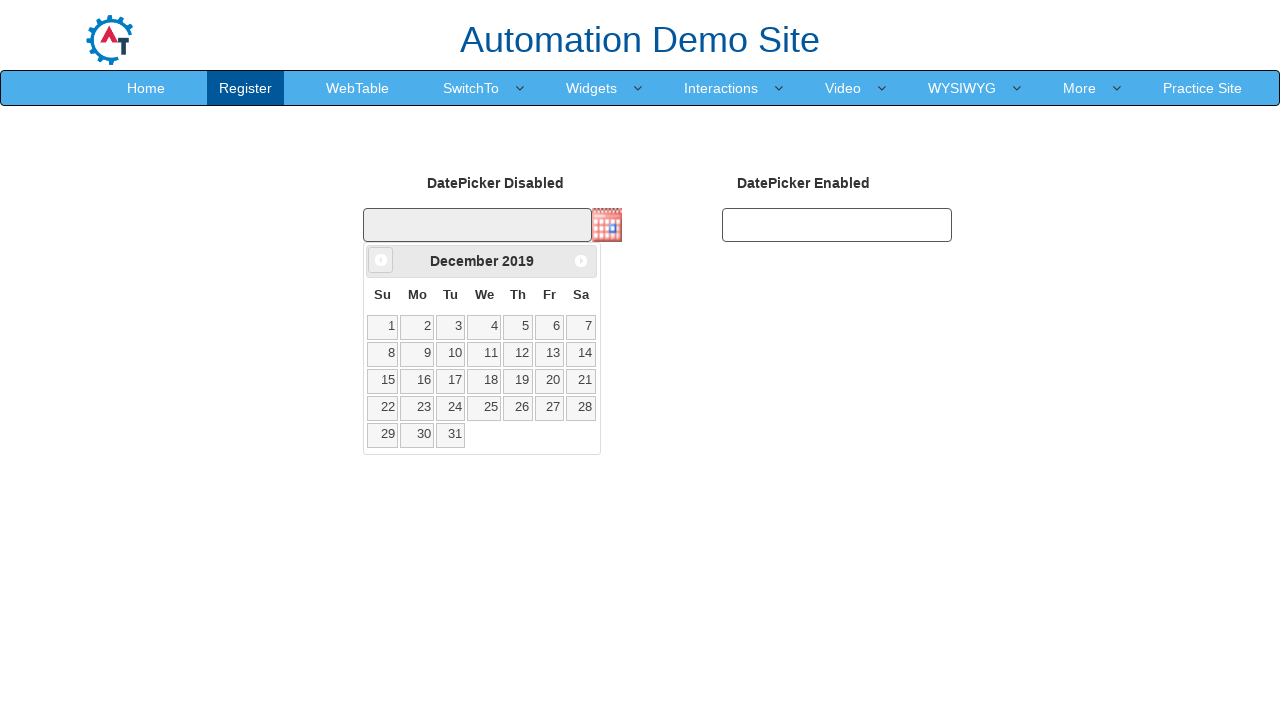

Clicked previous month button to navigate calendar backwards at (381, 260) on span.ui-icon.ui-icon-circle-triangle-w
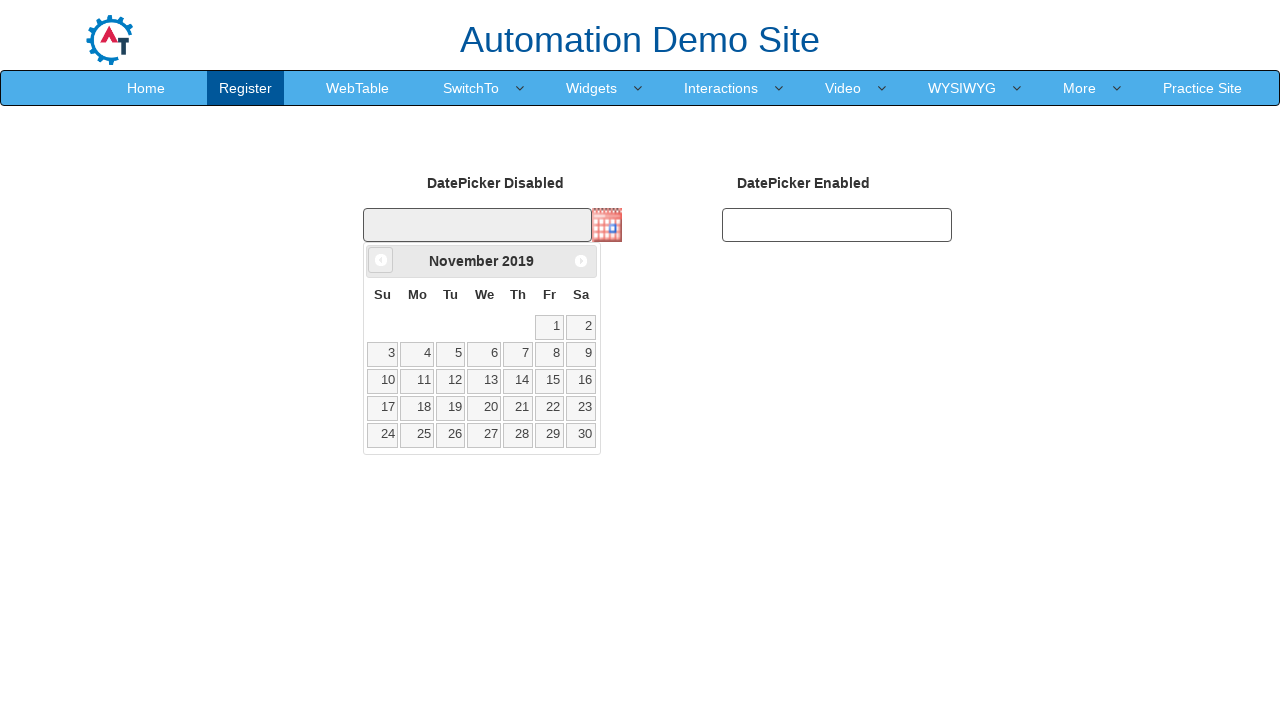

Retrieved current calendar month: November, year: 2019
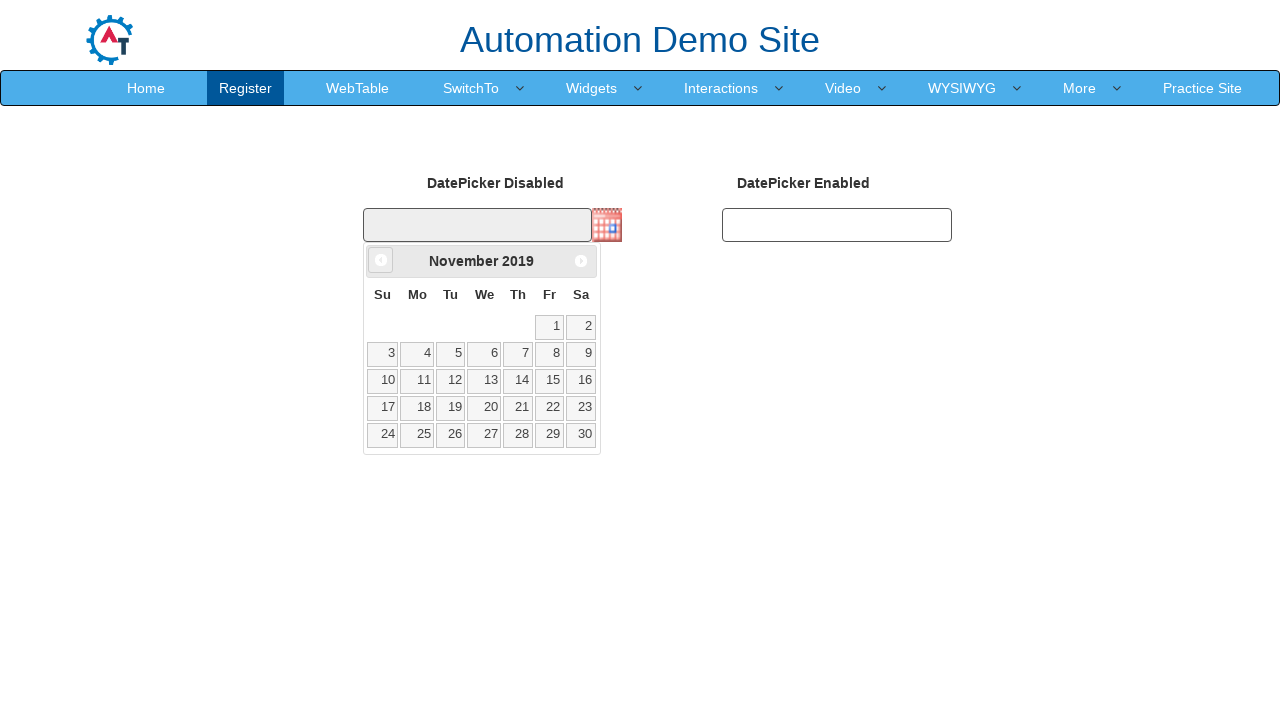

Clicked previous month button to navigate calendar backwards at (381, 260) on span.ui-icon.ui-icon-circle-triangle-w
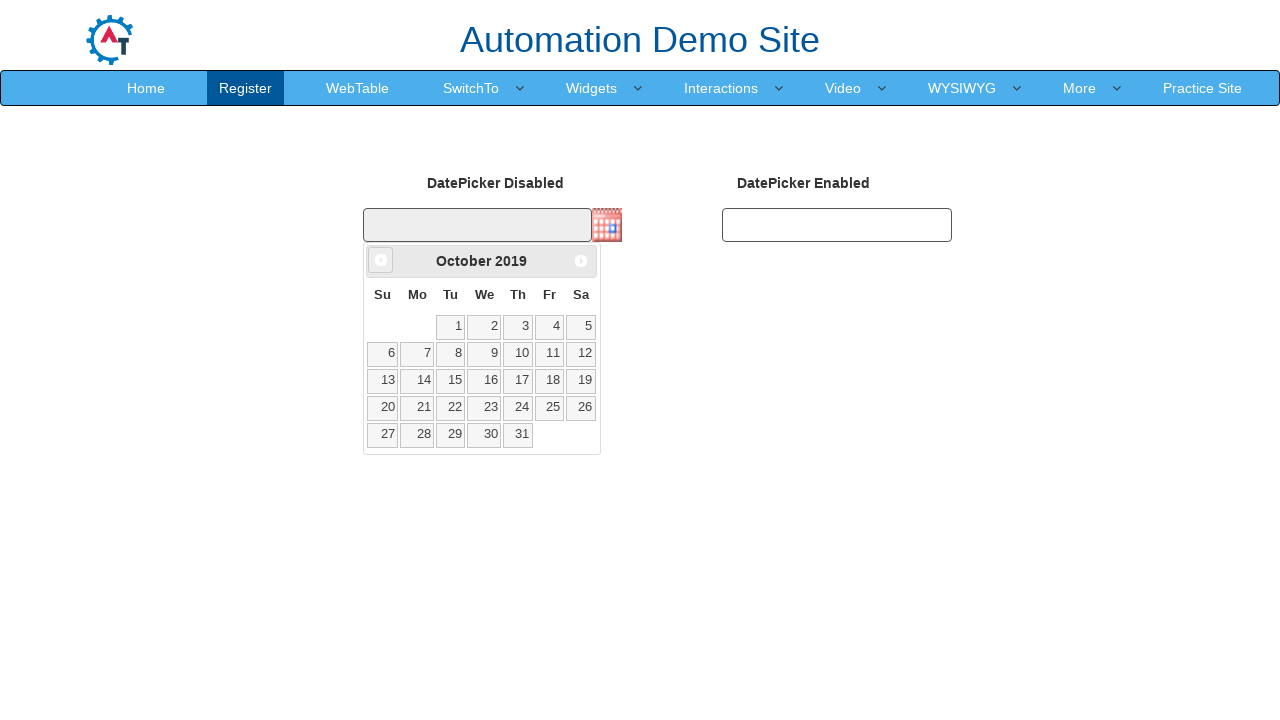

Retrieved current calendar month: October, year: 2019
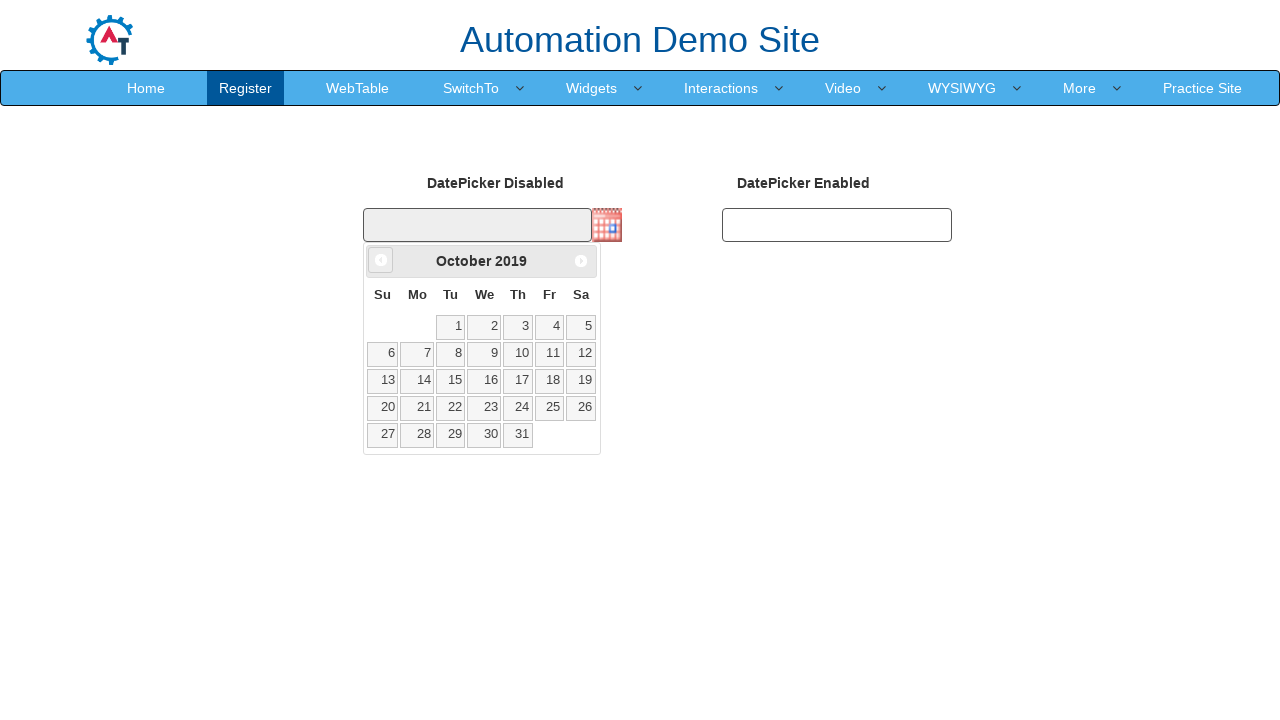

Clicked previous month button to navigate calendar backwards at (381, 260) on span.ui-icon.ui-icon-circle-triangle-w
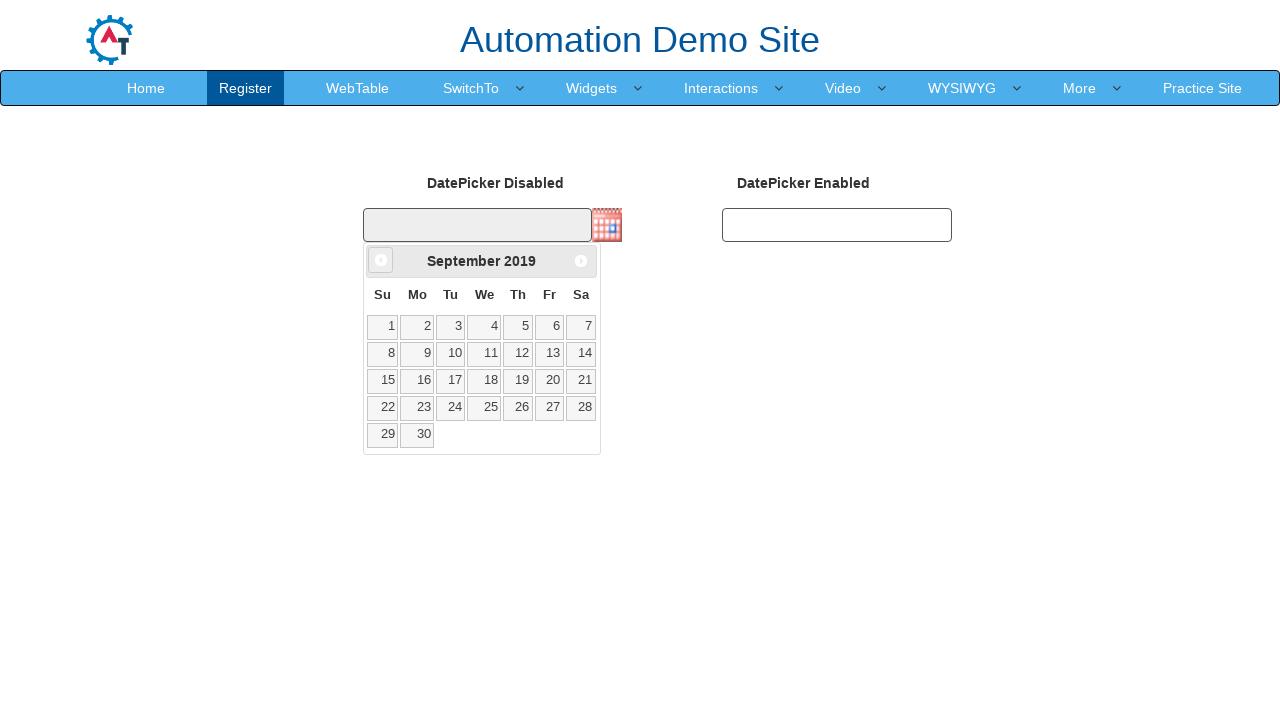

Retrieved current calendar month: September, year: 2019
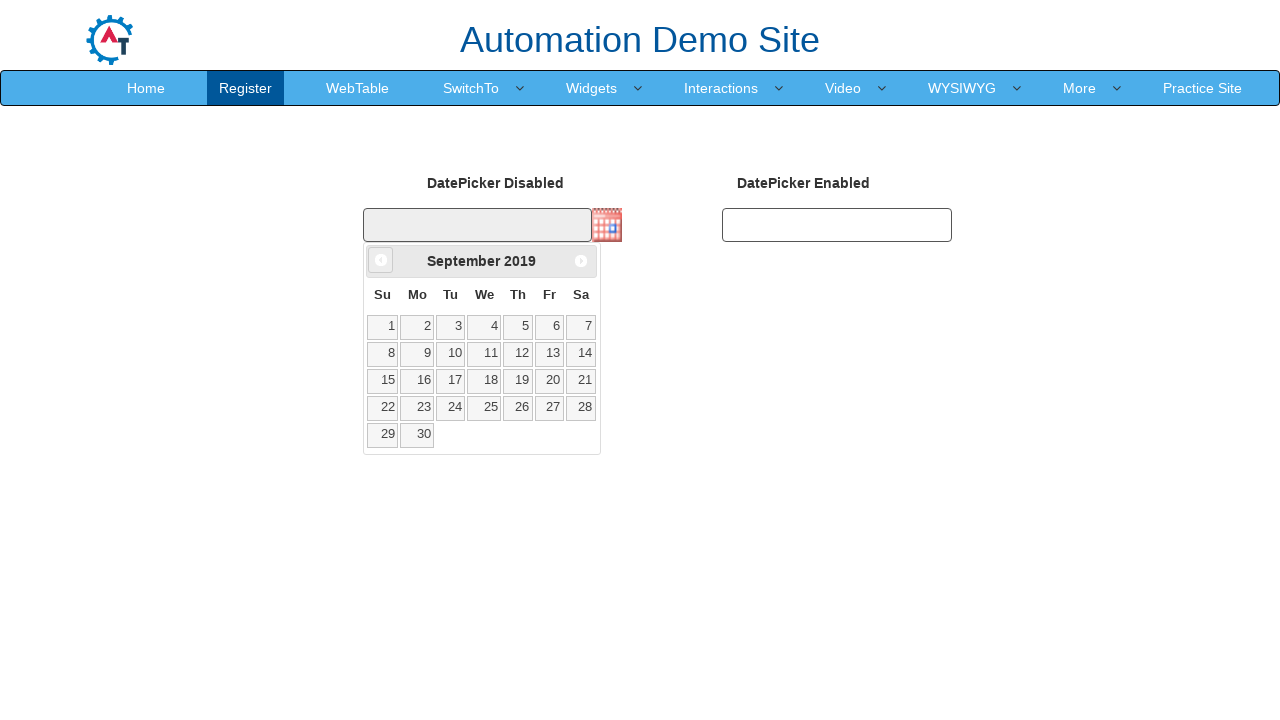

Clicked previous month button to navigate calendar backwards at (381, 260) on span.ui-icon.ui-icon-circle-triangle-w
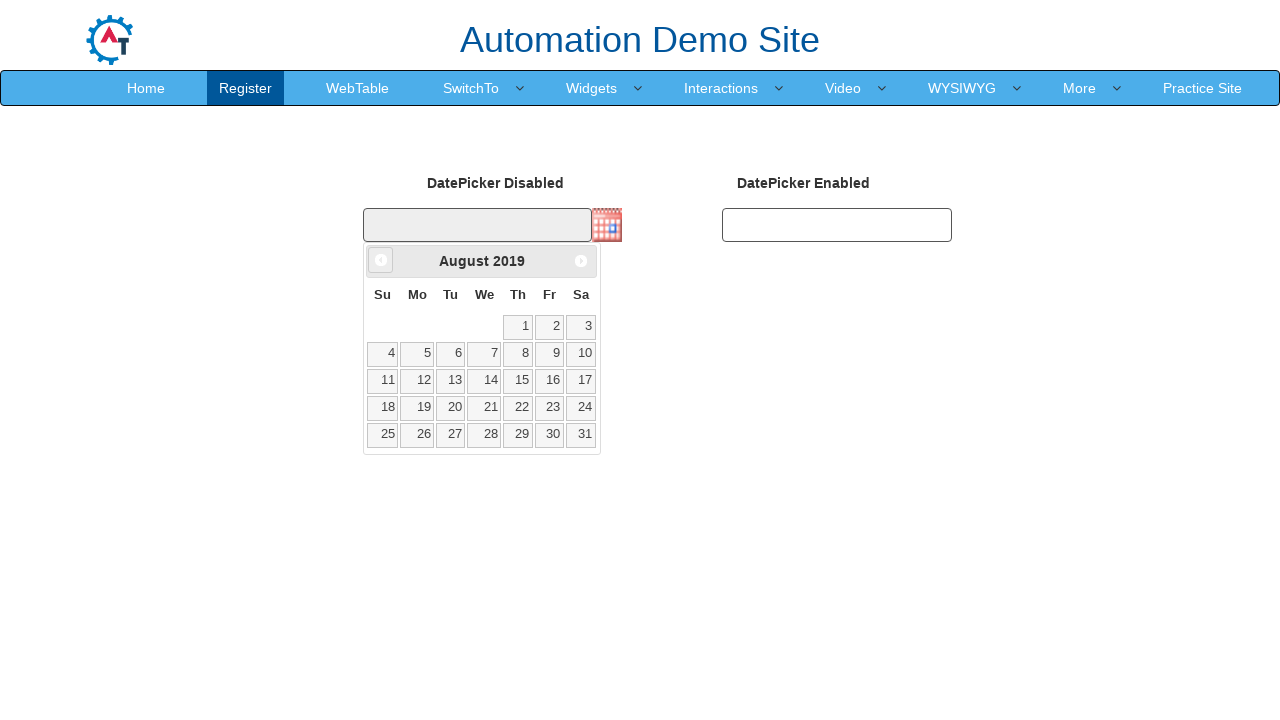

Retrieved current calendar month: August, year: 2019
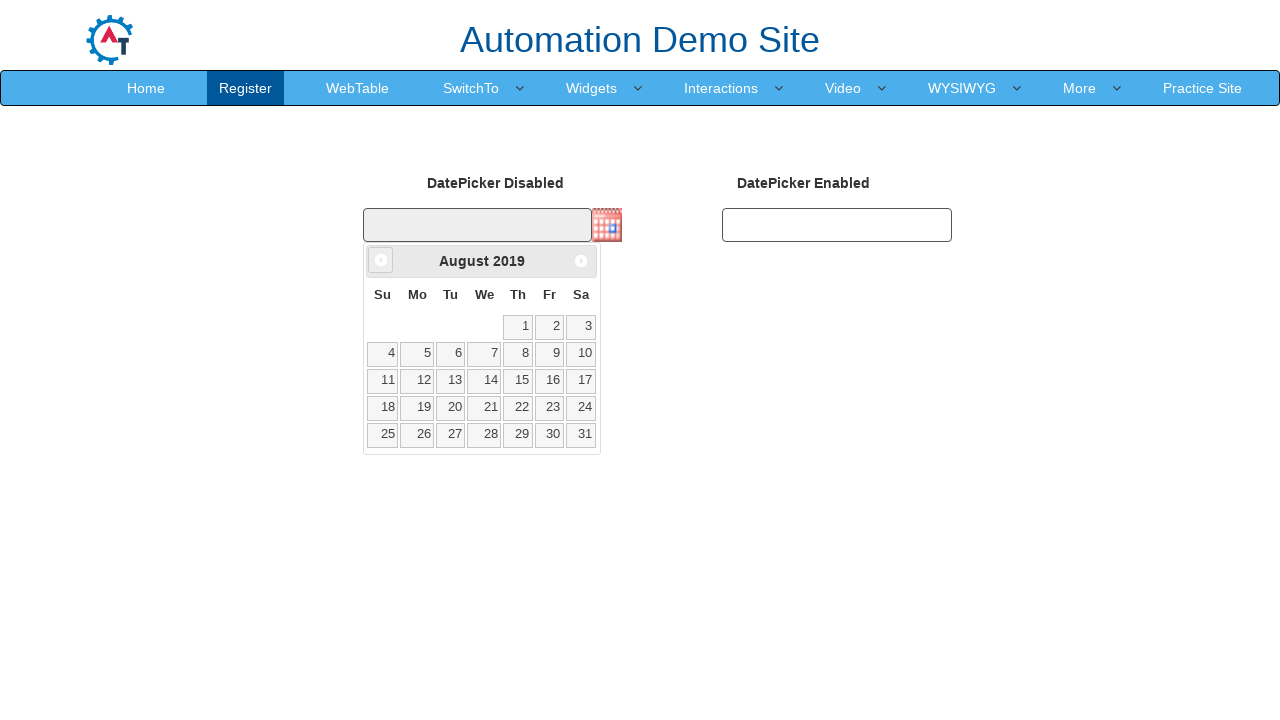

Clicked previous month button to navigate calendar backwards at (381, 260) on span.ui-icon.ui-icon-circle-triangle-w
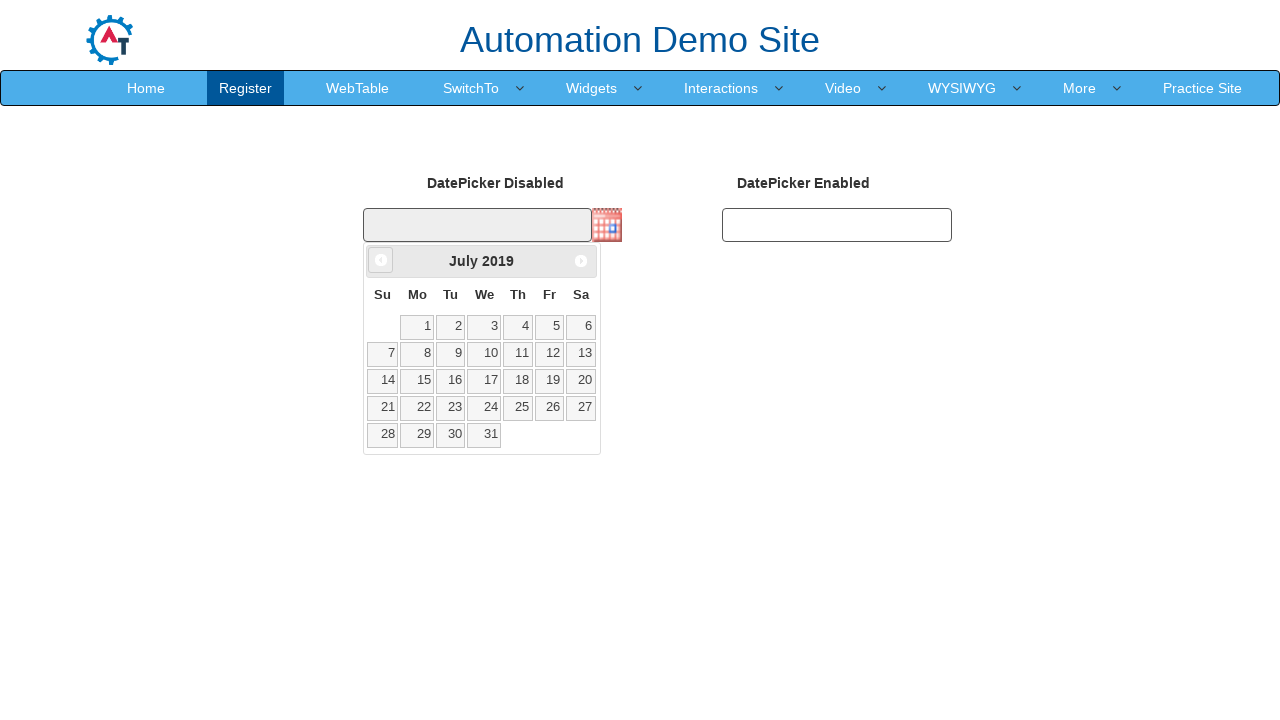

Retrieved current calendar month: July, year: 2019
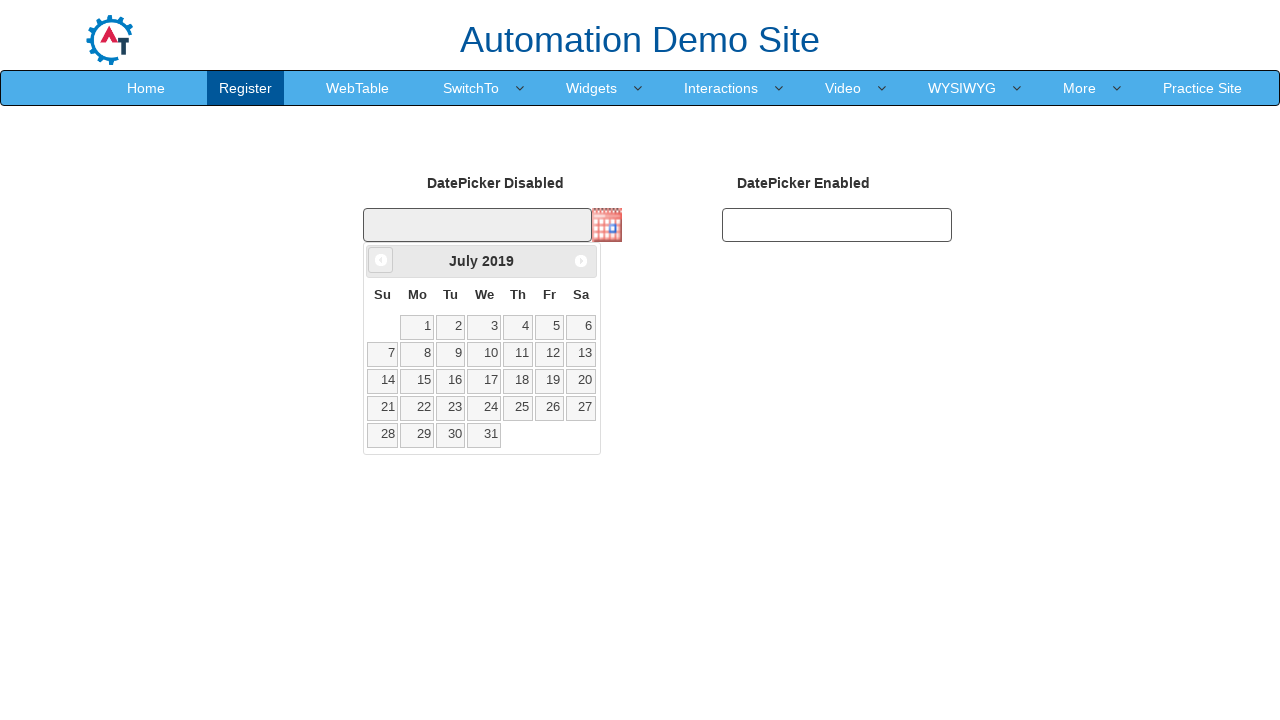

Clicked previous month button to navigate calendar backwards at (381, 260) on span.ui-icon.ui-icon-circle-triangle-w
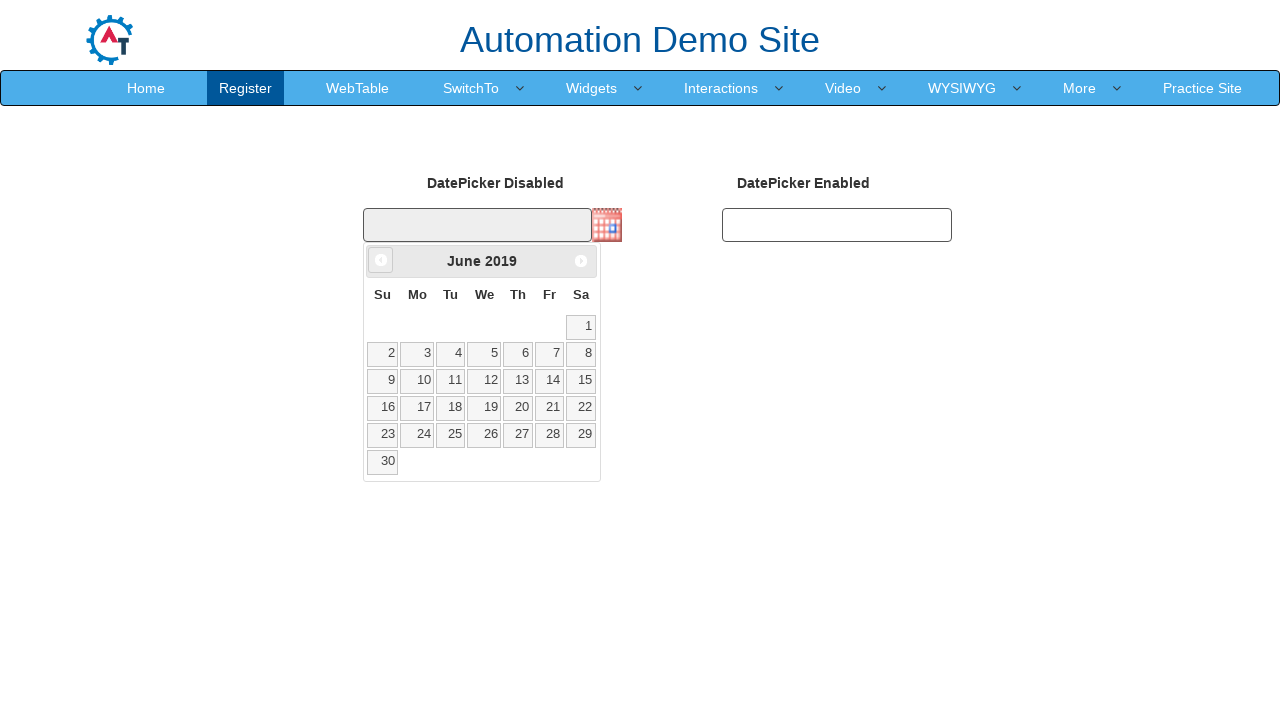

Retrieved current calendar month: June, year: 2019
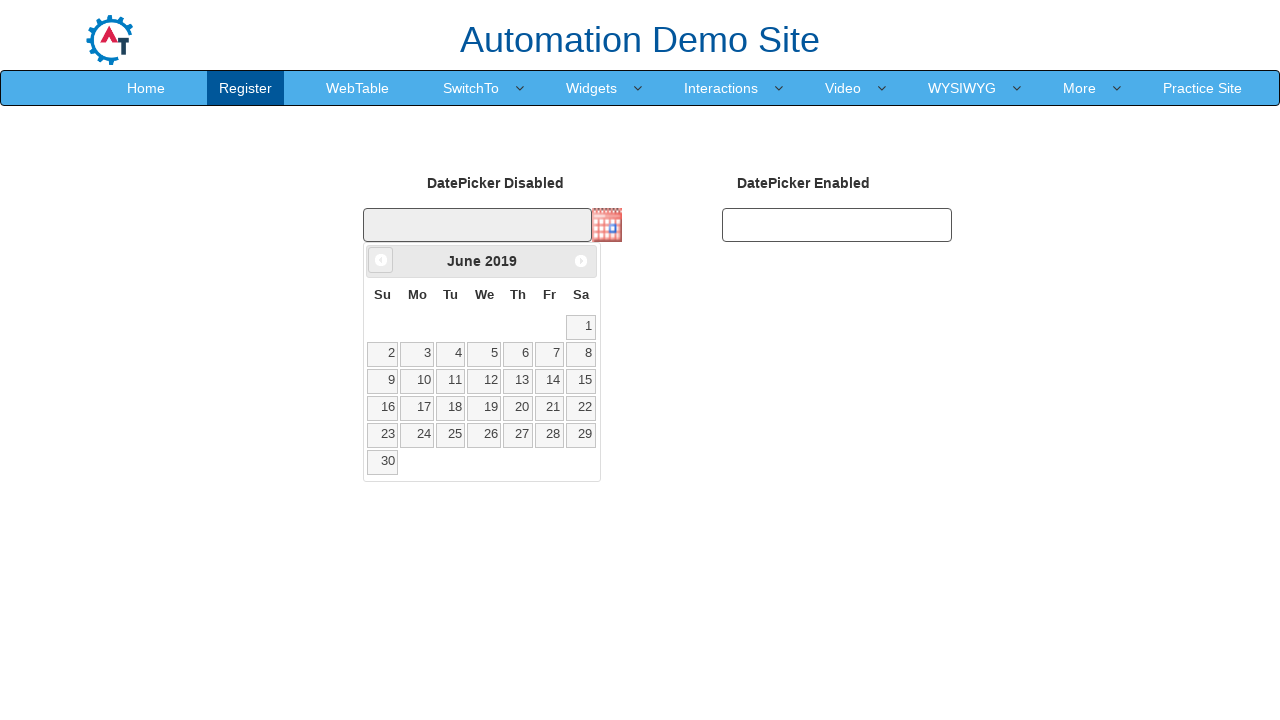

Clicked previous month button to navigate calendar backwards at (381, 260) on span.ui-icon.ui-icon-circle-triangle-w
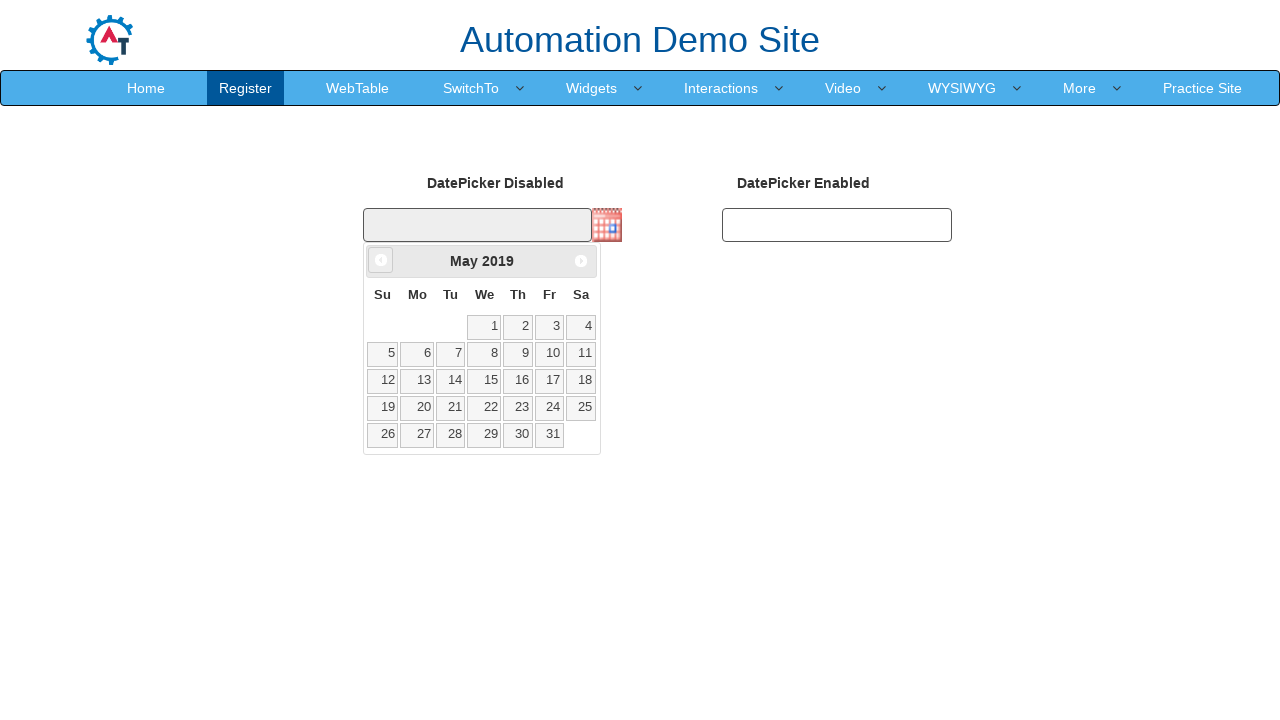

Retrieved current calendar month: May, year: 2019
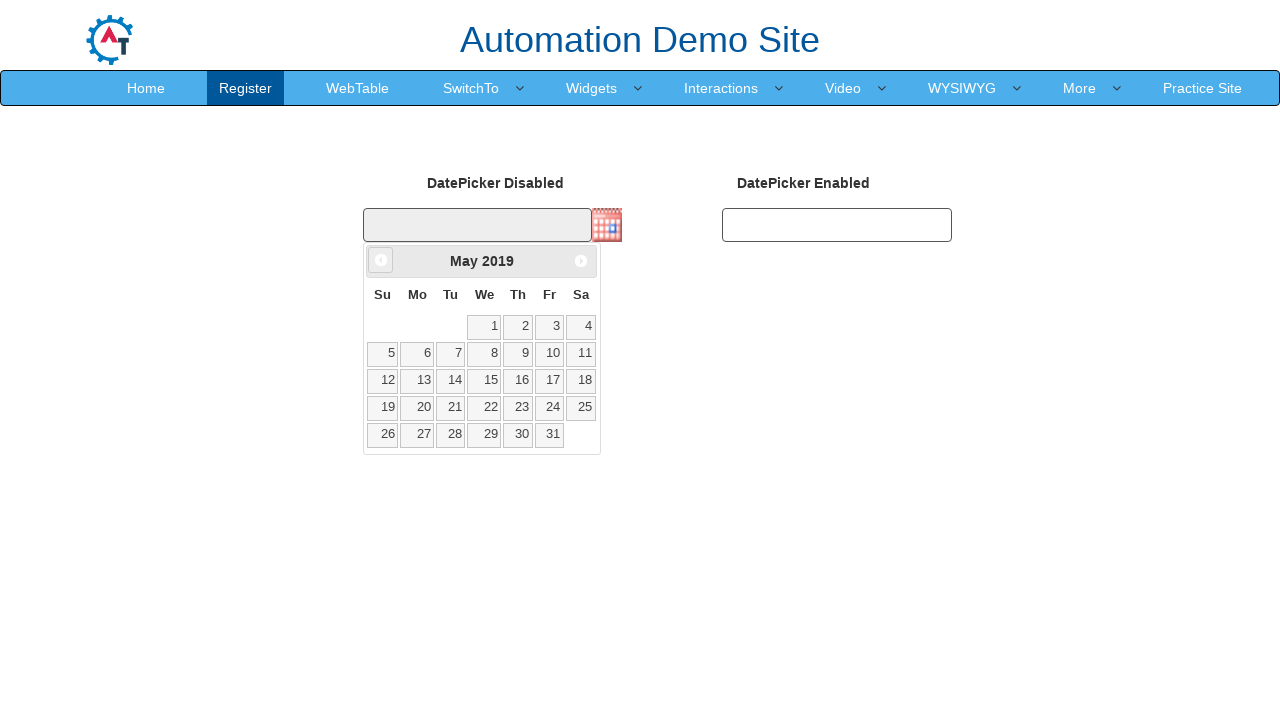

Clicked previous month button to navigate calendar backwards at (381, 260) on span.ui-icon.ui-icon-circle-triangle-w
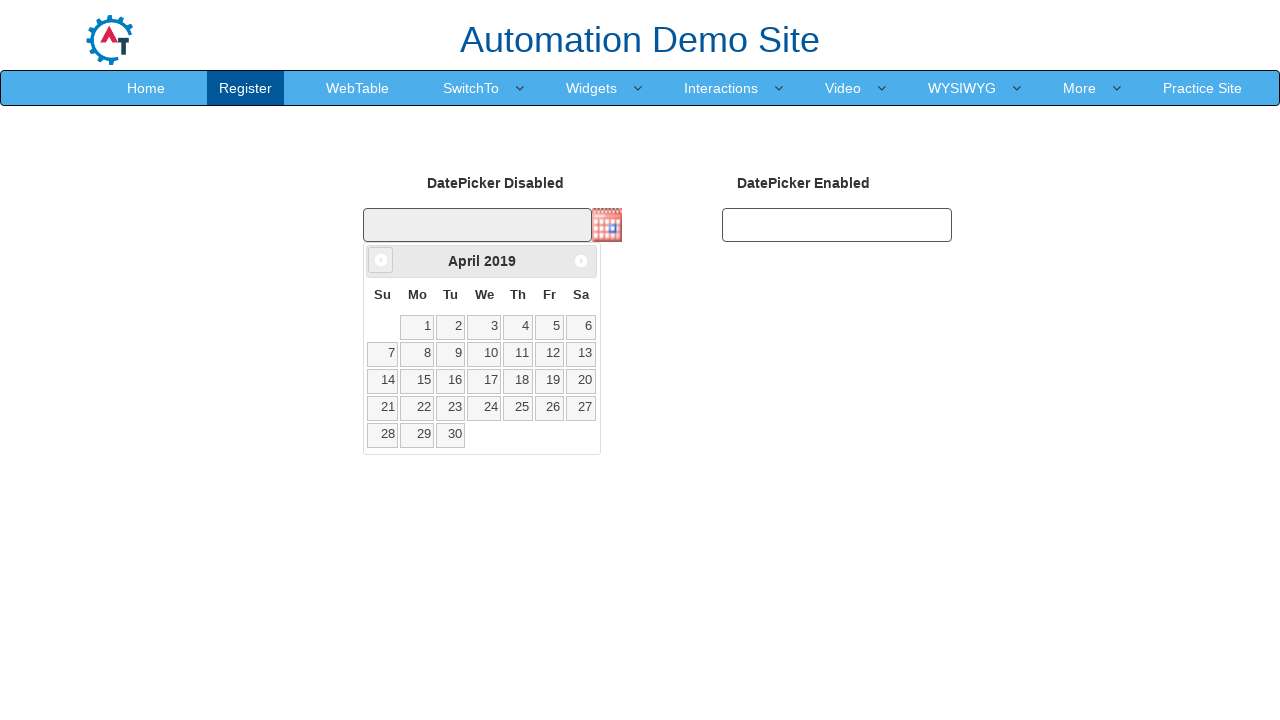

Retrieved current calendar month: April, year: 2019
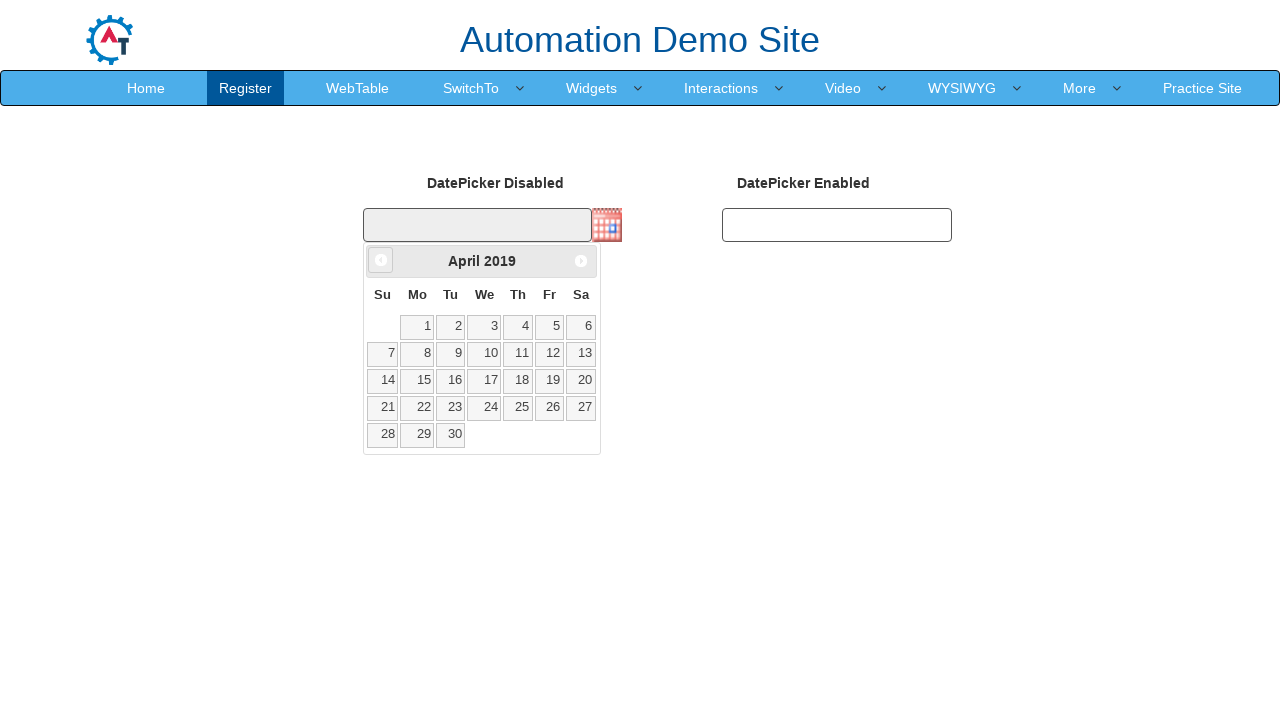

Clicked previous month button to navigate calendar backwards at (381, 260) on span.ui-icon.ui-icon-circle-triangle-w
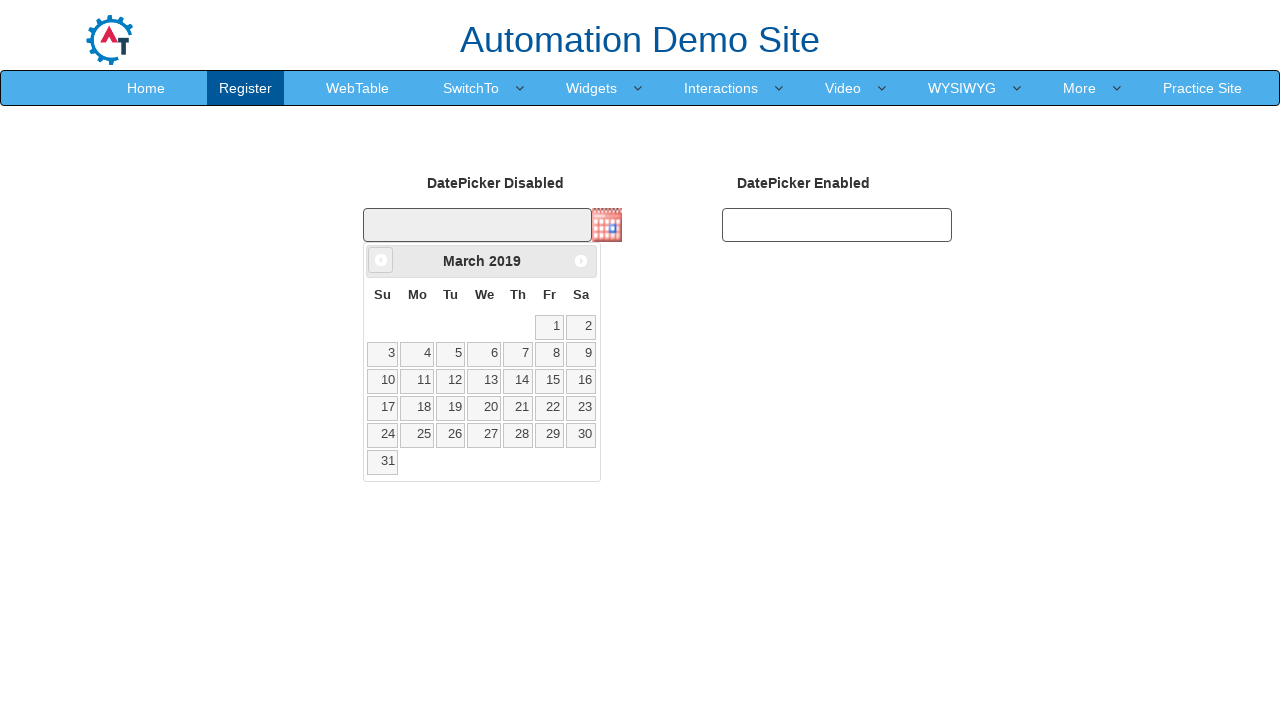

Retrieved current calendar month: March, year: 2019
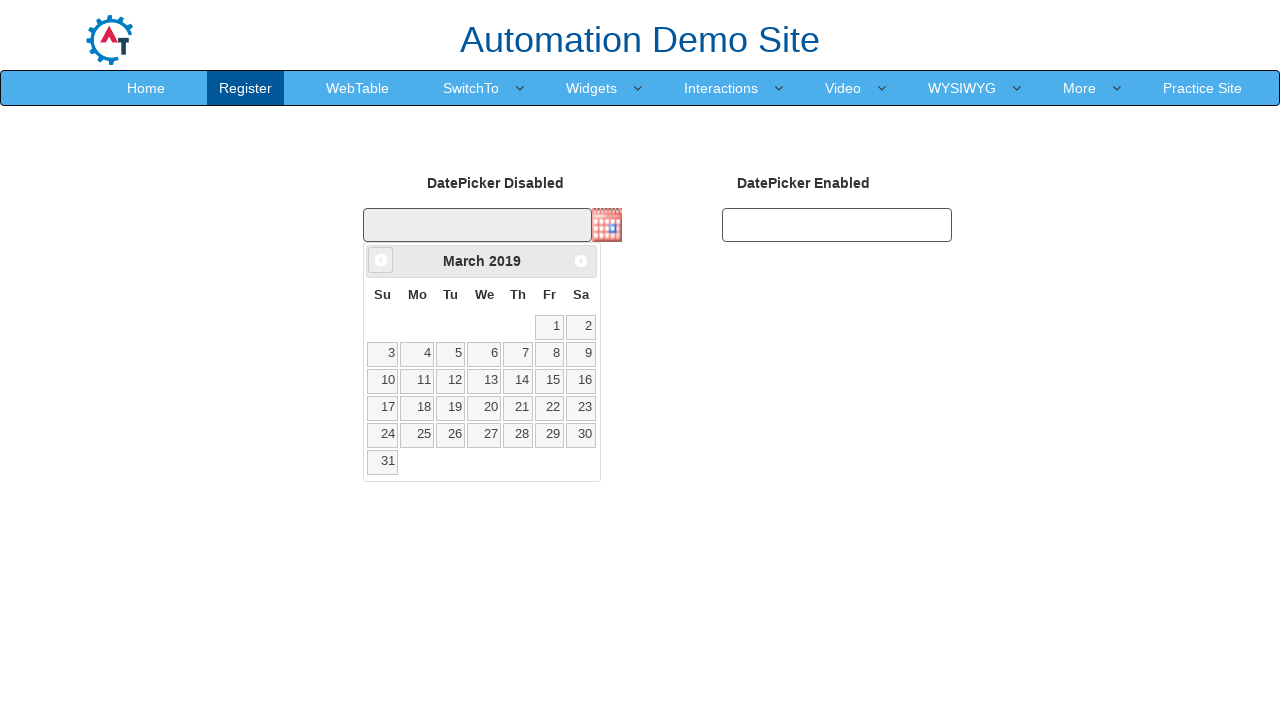

Clicked previous month button to navigate calendar backwards at (381, 260) on span.ui-icon.ui-icon-circle-triangle-w
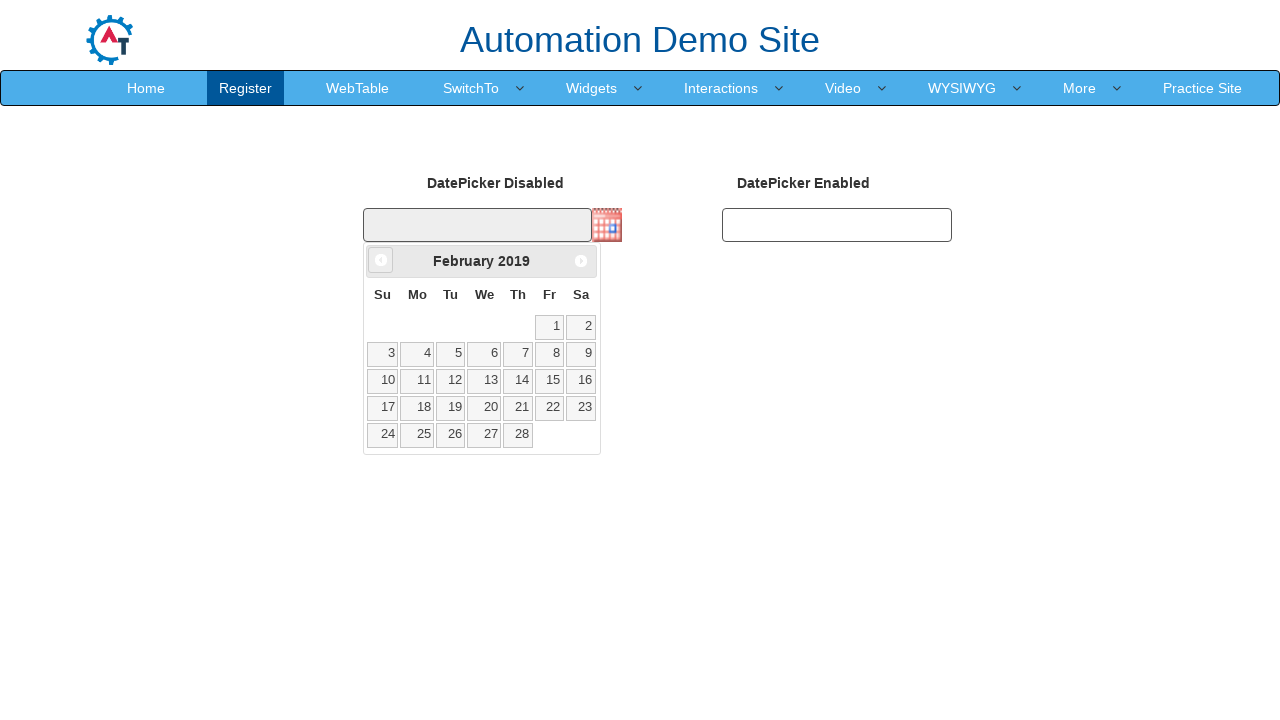

Retrieved current calendar month: February, year: 2019
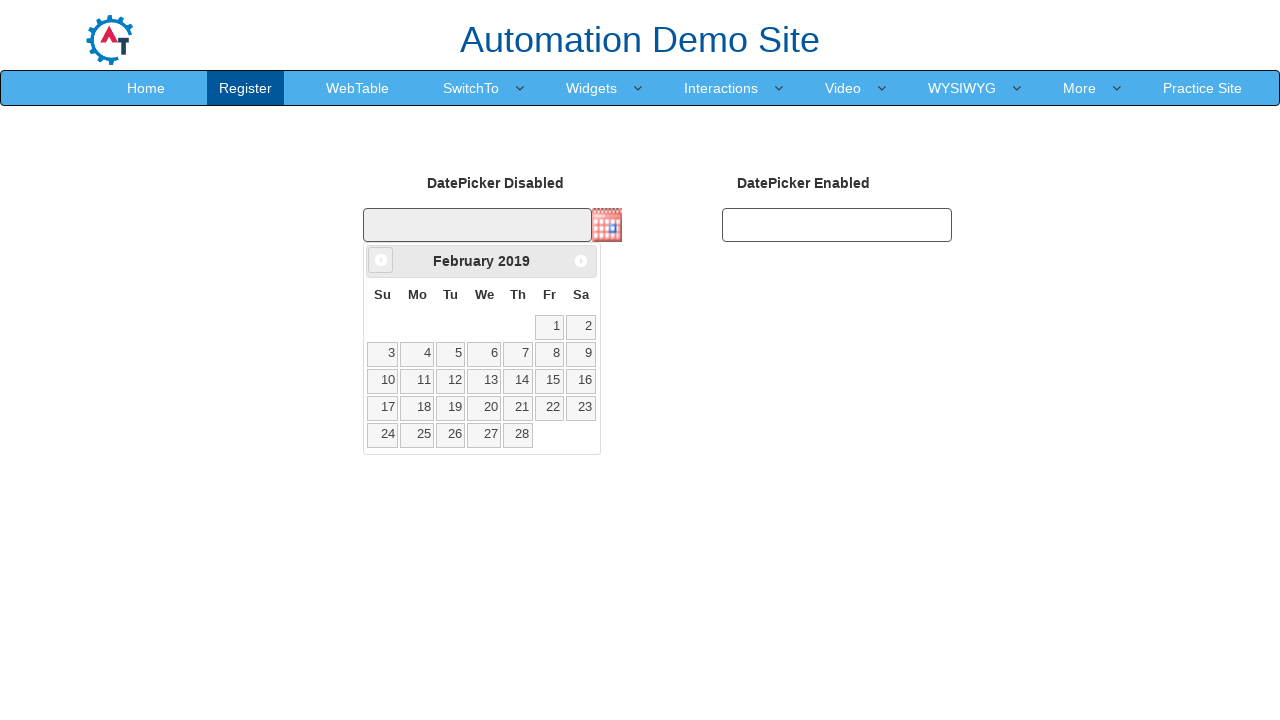

Clicked previous month button to navigate calendar backwards at (381, 260) on span.ui-icon.ui-icon-circle-triangle-w
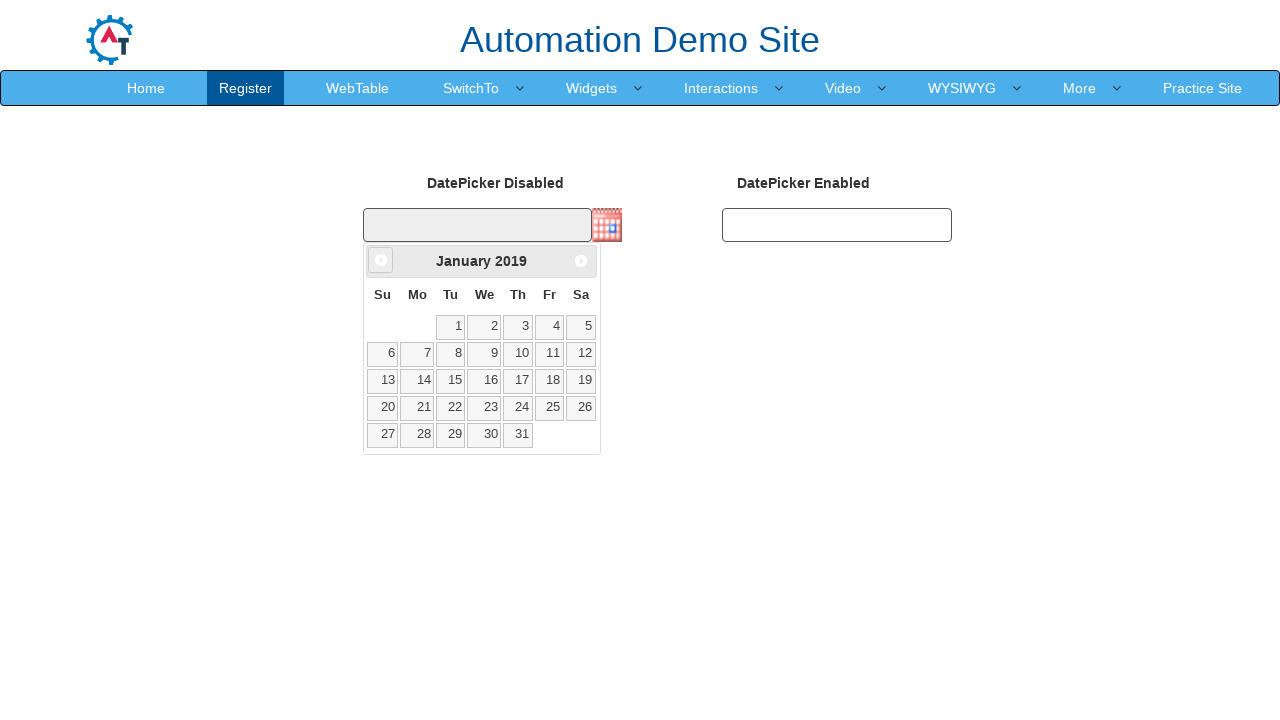

Retrieved current calendar month: January, year: 2019
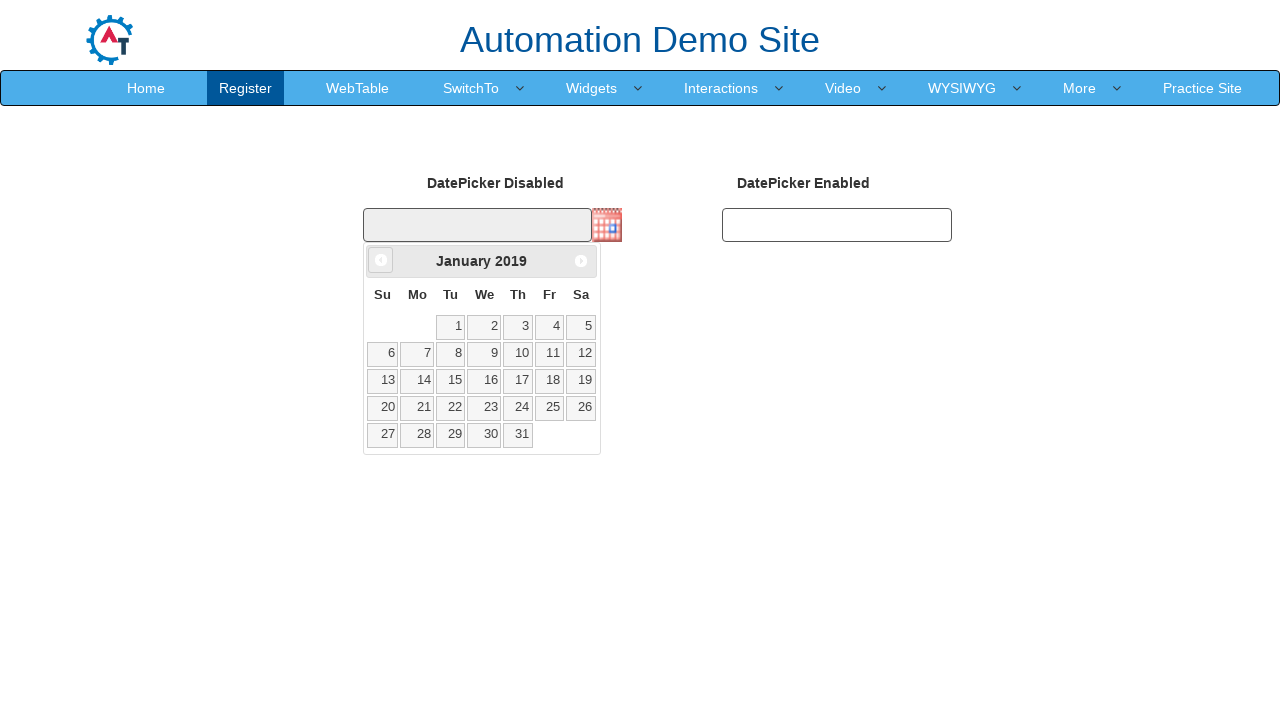

Clicked previous month button to navigate calendar backwards at (381, 260) on span.ui-icon.ui-icon-circle-triangle-w
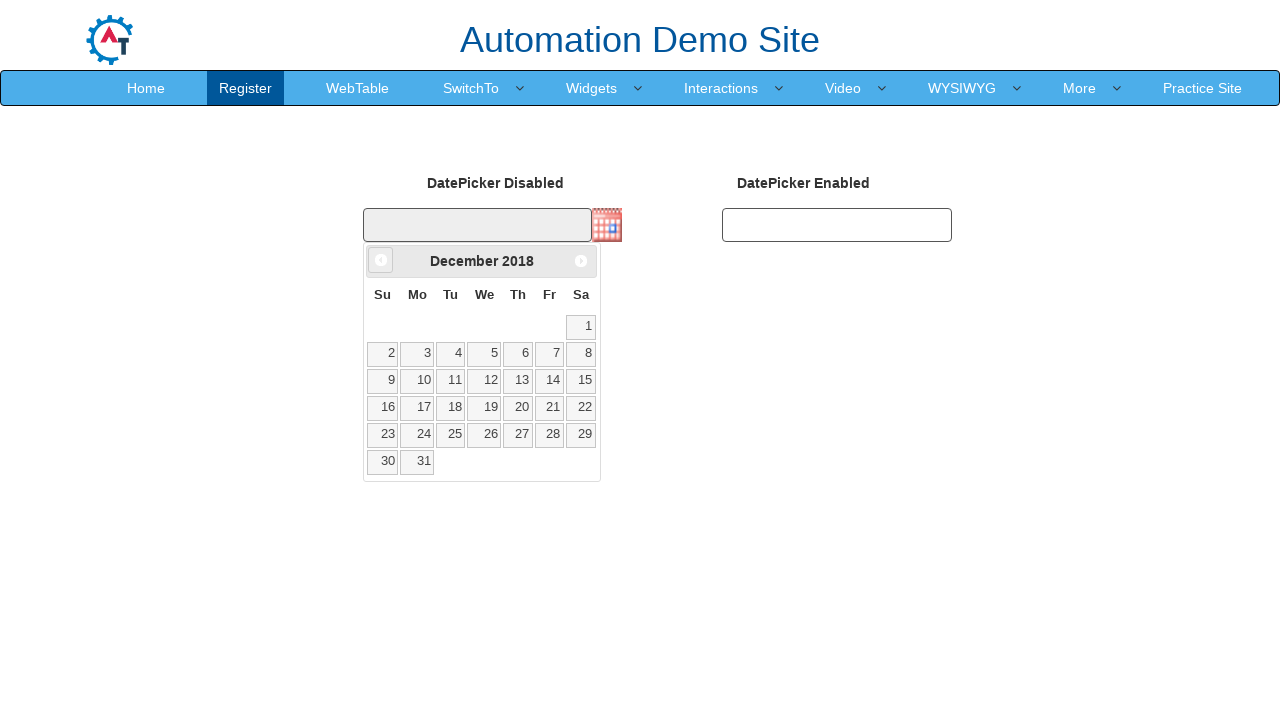

Retrieved current calendar month: December, year: 2018
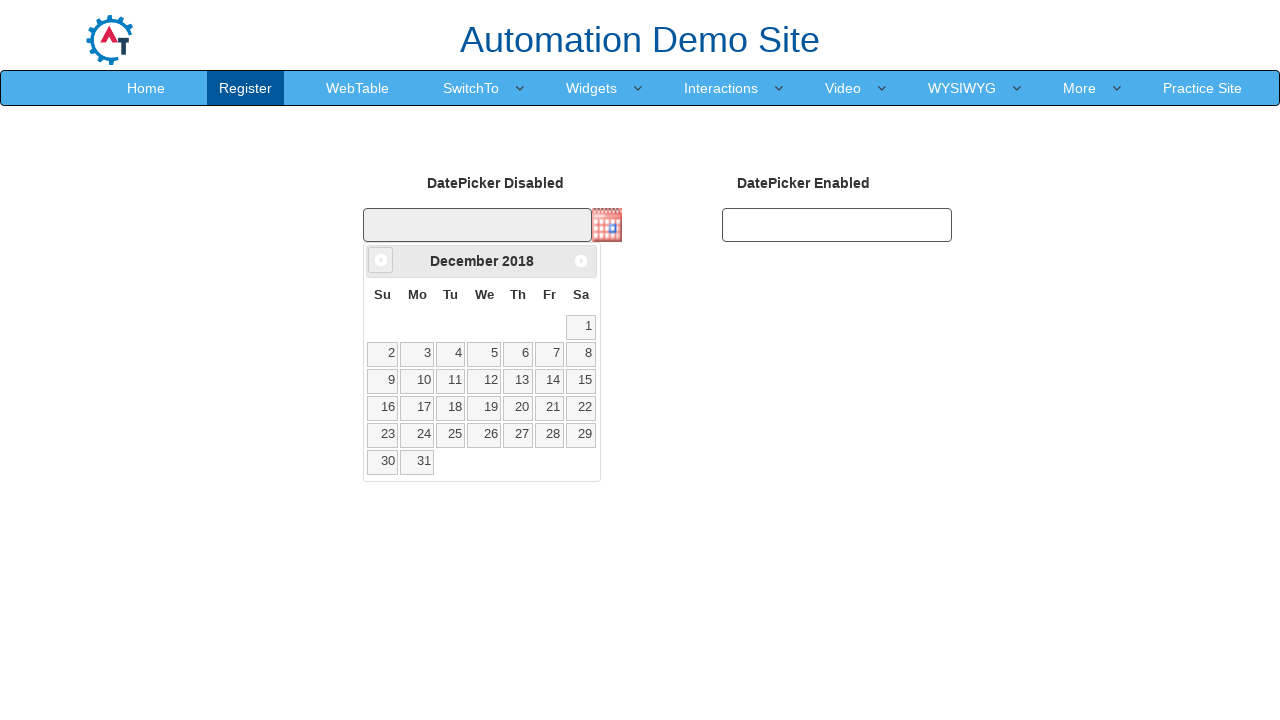

Clicked previous month button to navigate calendar backwards at (381, 260) on span.ui-icon.ui-icon-circle-triangle-w
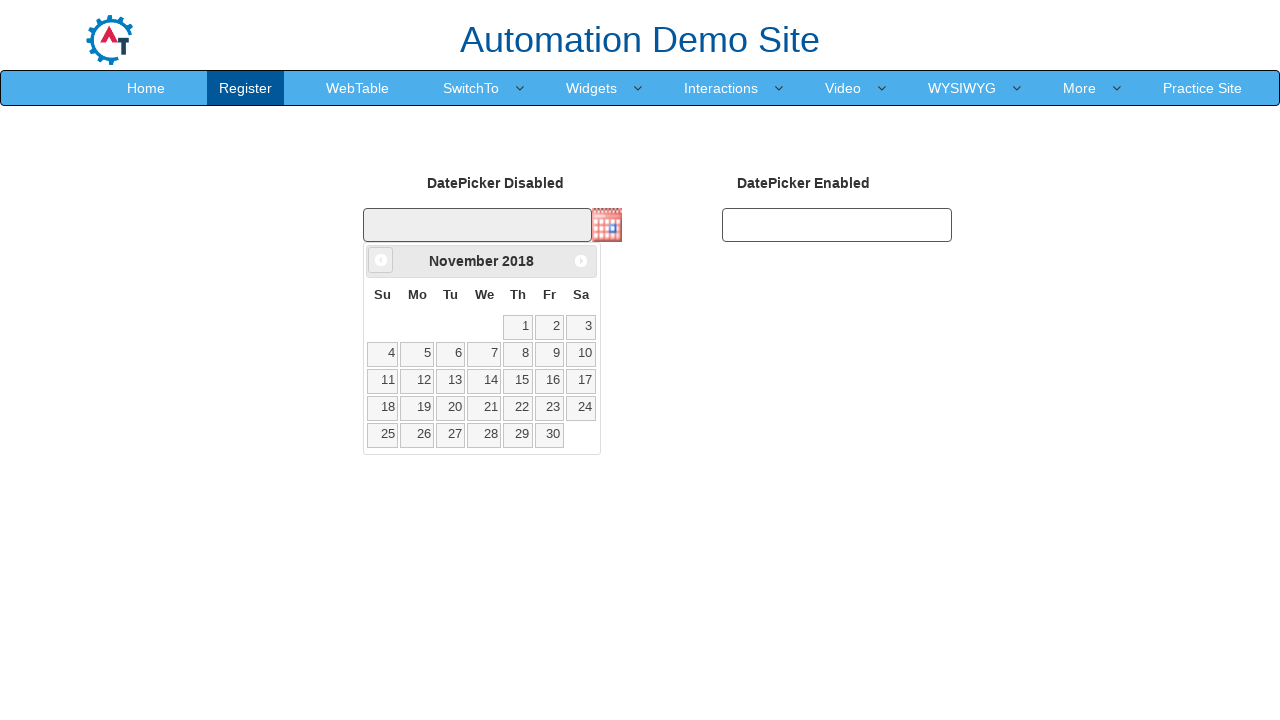

Retrieved current calendar month: November, year: 2018
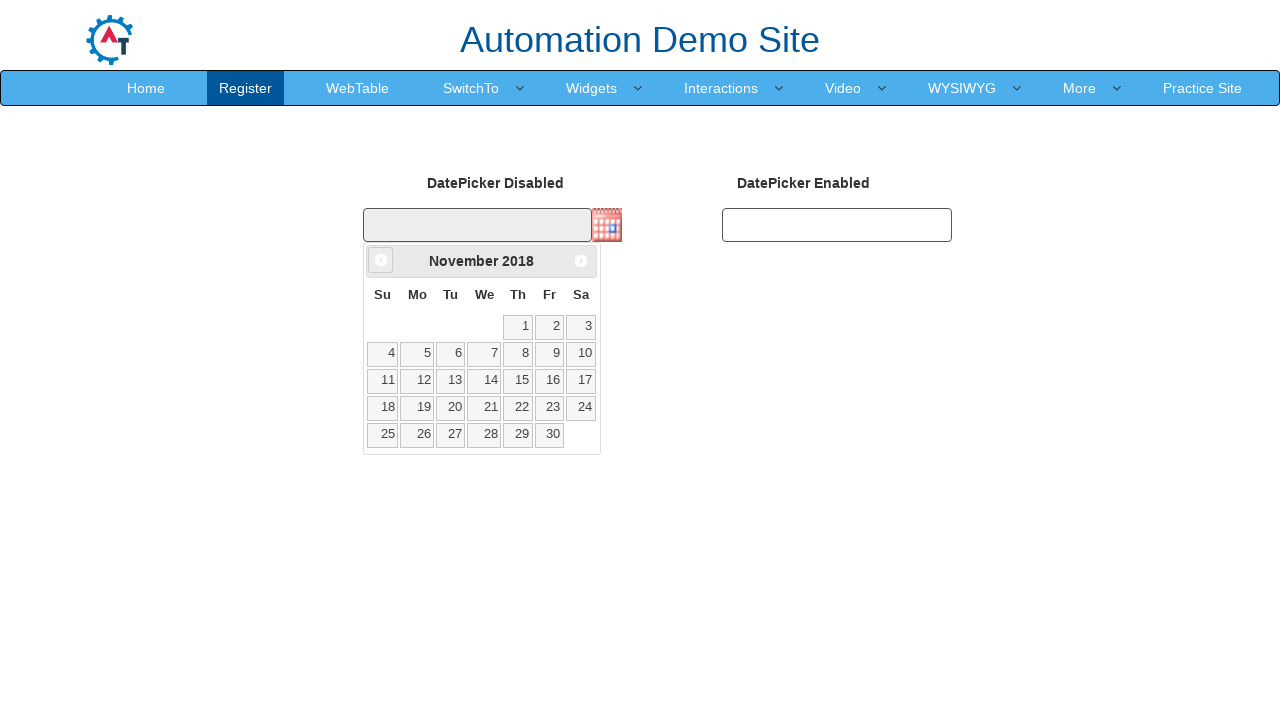

Clicked previous month button to navigate calendar backwards at (381, 260) on span.ui-icon.ui-icon-circle-triangle-w
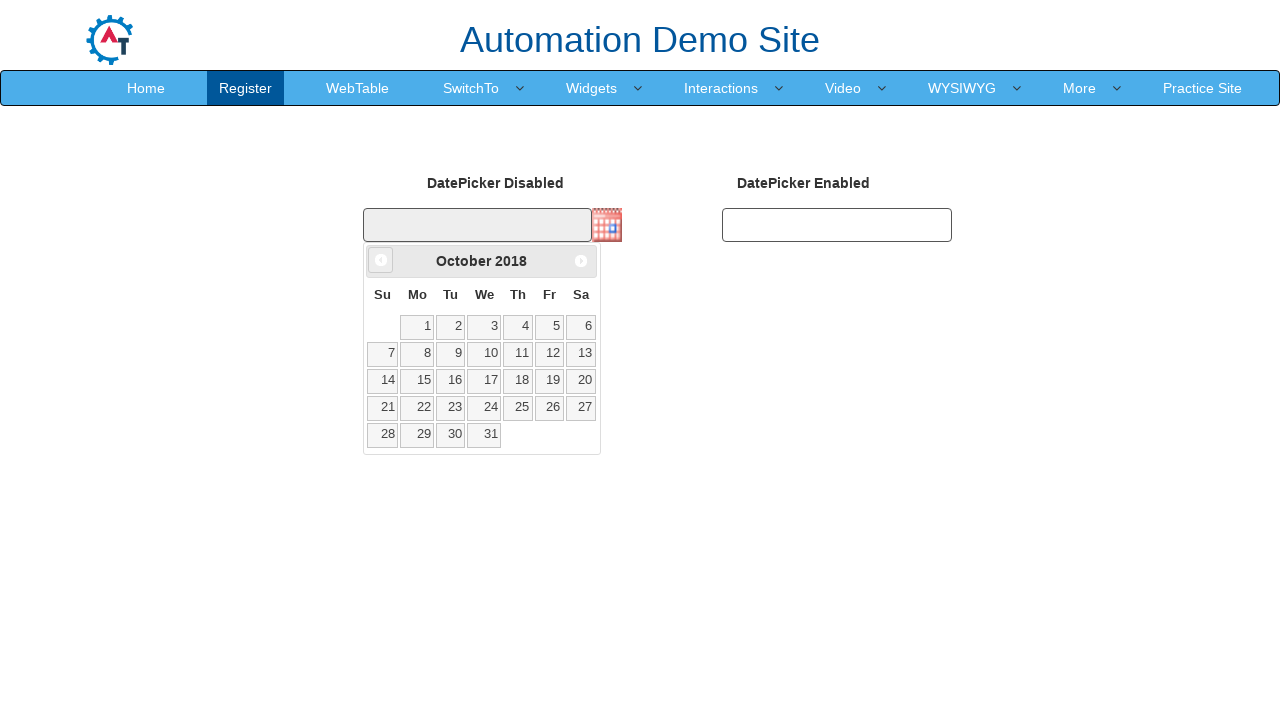

Retrieved current calendar month: October, year: 2018
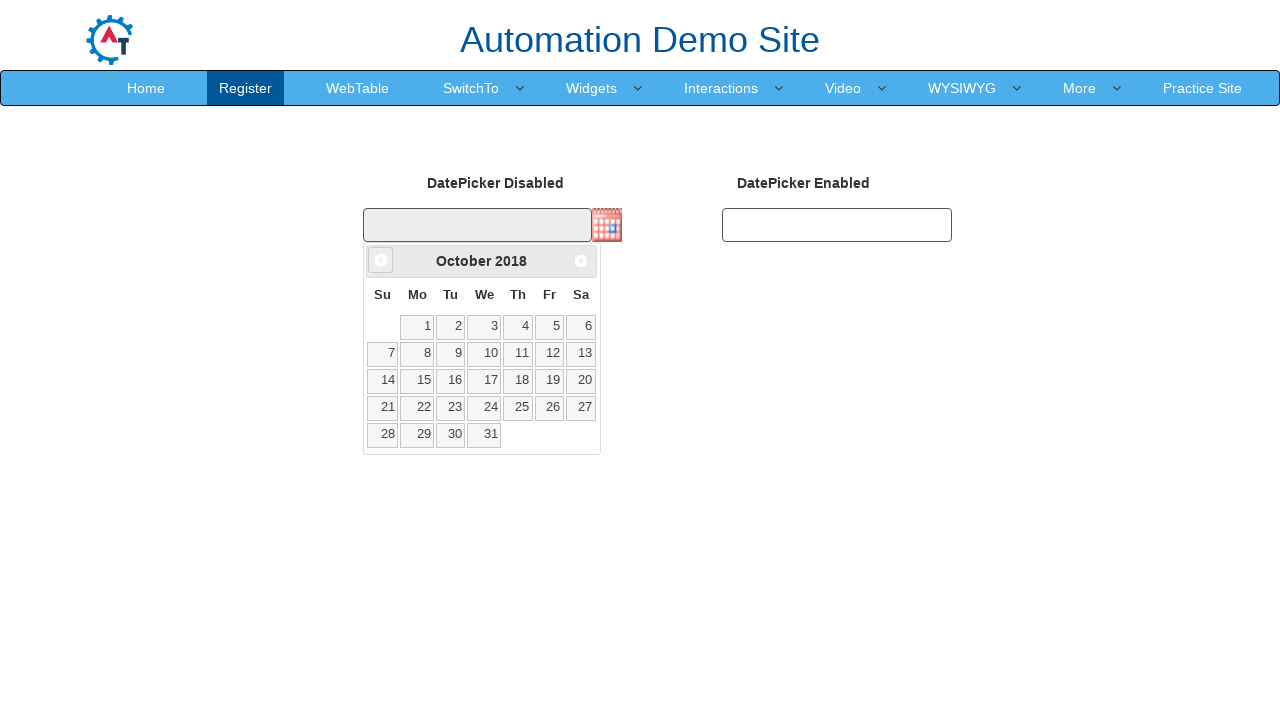

Clicked previous month button to navigate calendar backwards at (381, 260) on span.ui-icon.ui-icon-circle-triangle-w
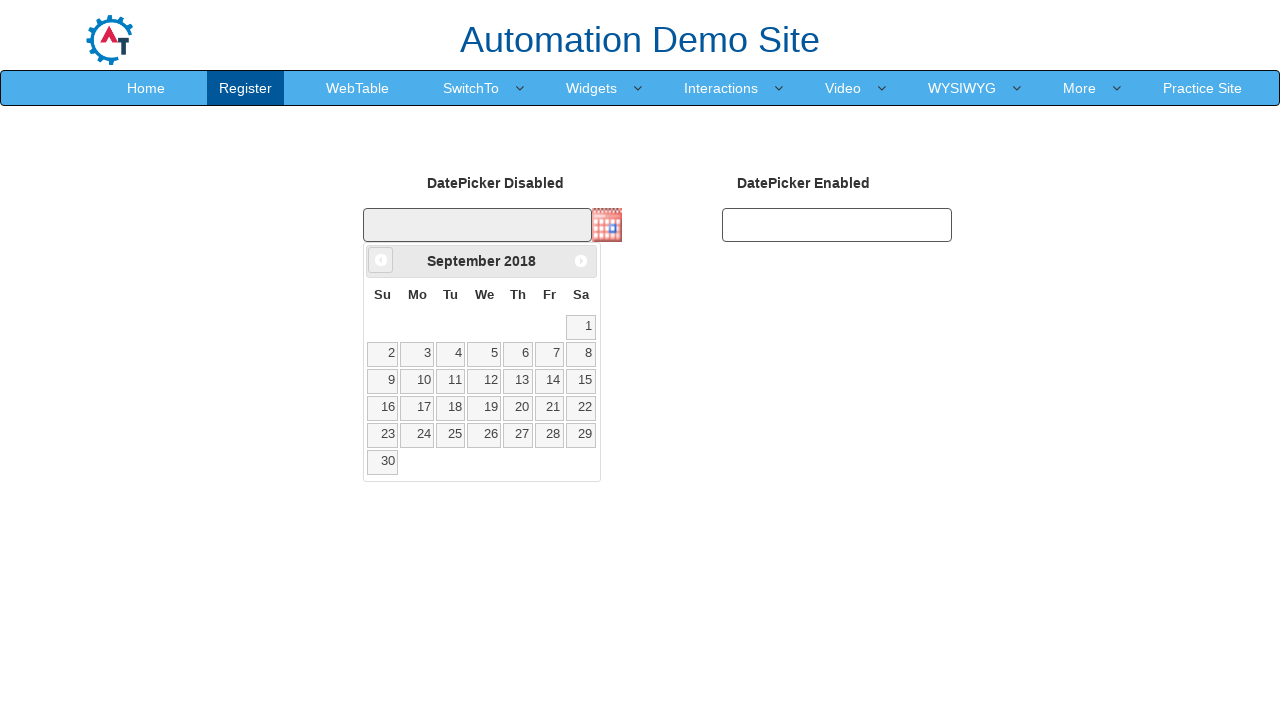

Retrieved current calendar month: September, year: 2018
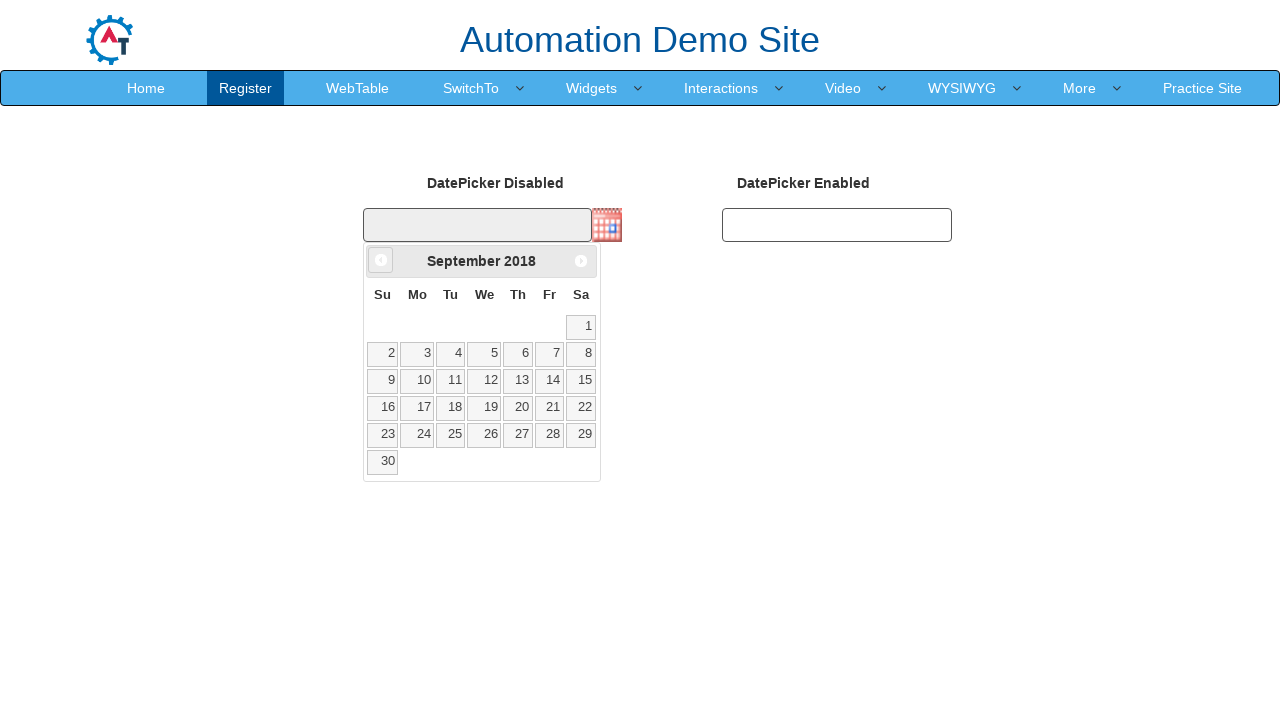

Clicked previous month button to navigate calendar backwards at (381, 260) on span.ui-icon.ui-icon-circle-triangle-w
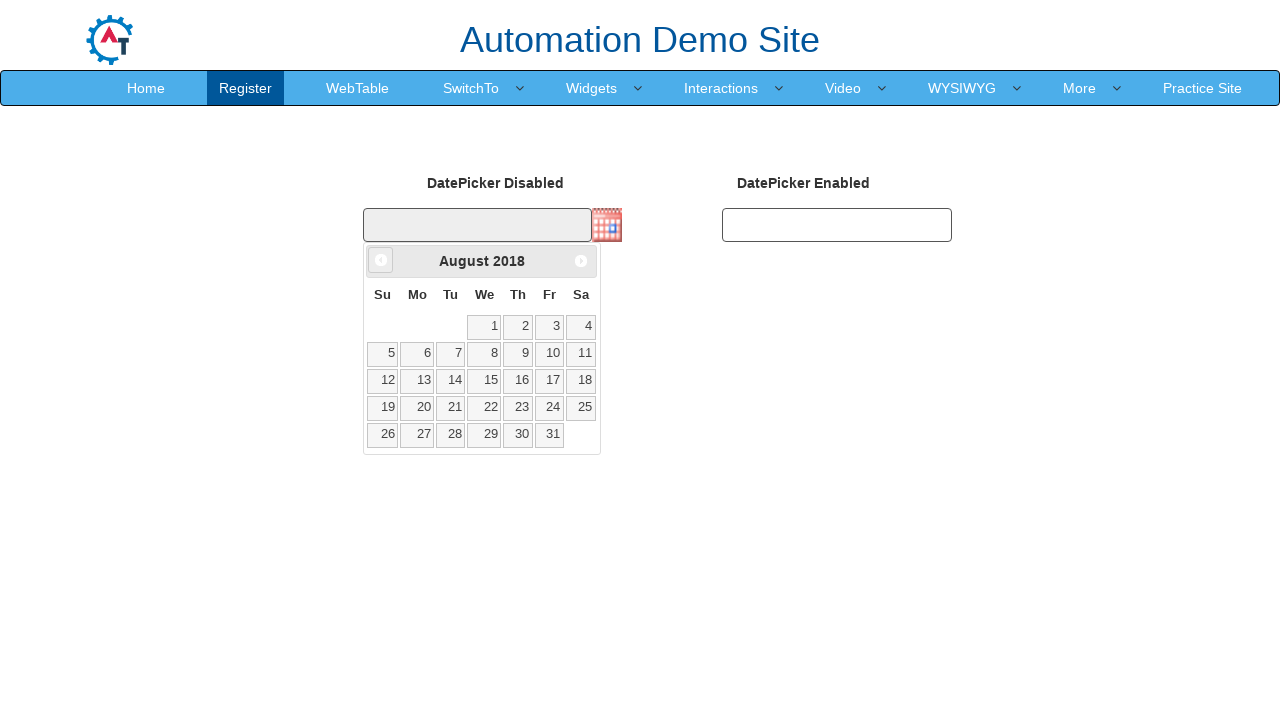

Retrieved current calendar month: August, year: 2018
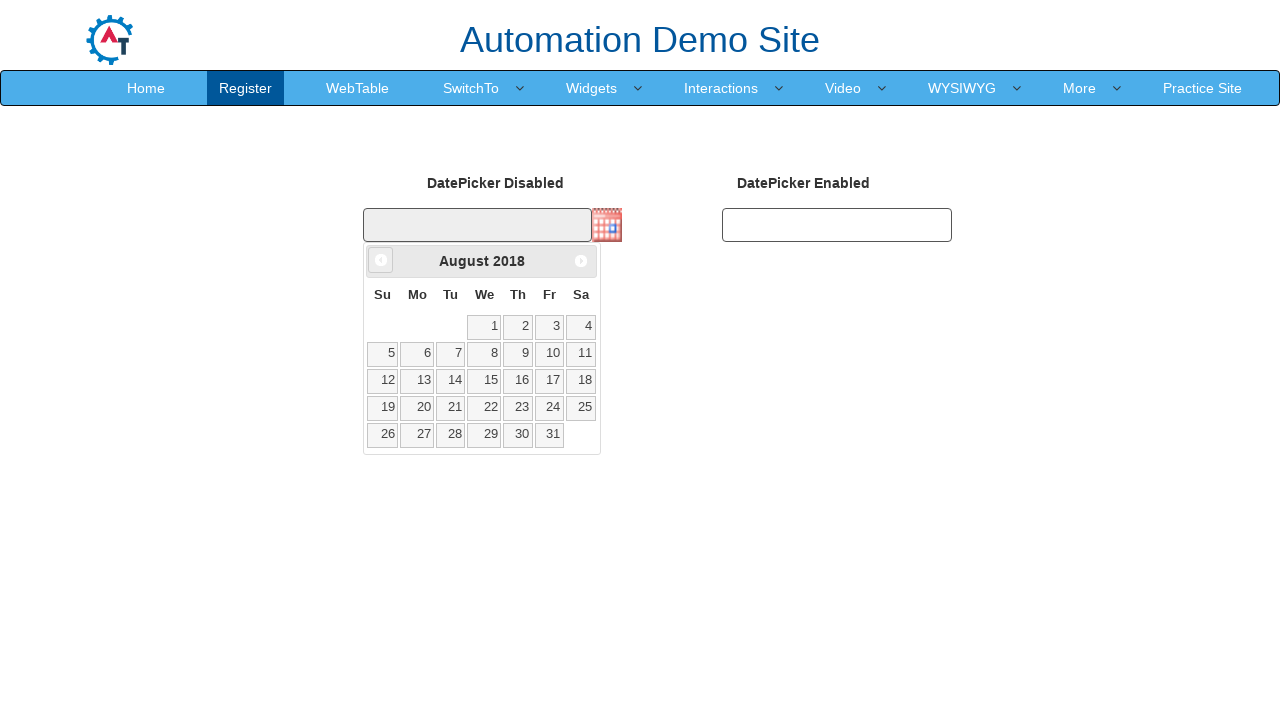

Clicked previous month button to navigate calendar backwards at (381, 260) on span.ui-icon.ui-icon-circle-triangle-w
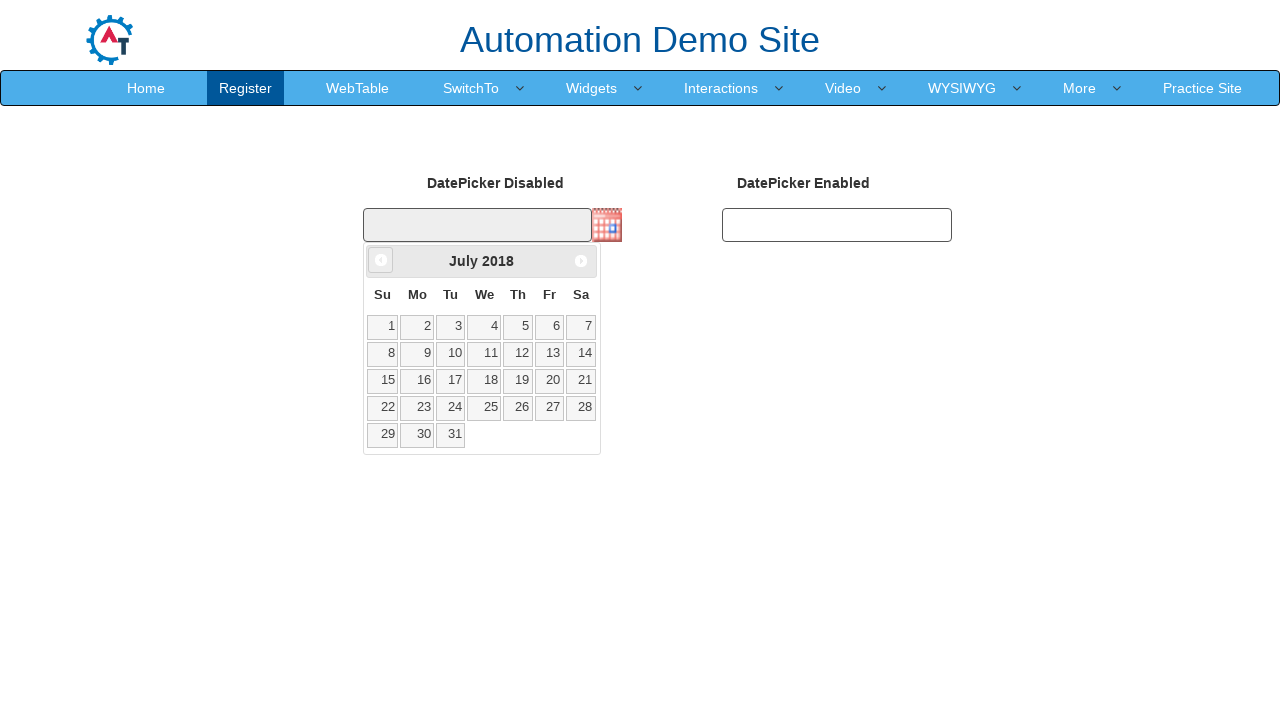

Retrieved current calendar month: July, year: 2018
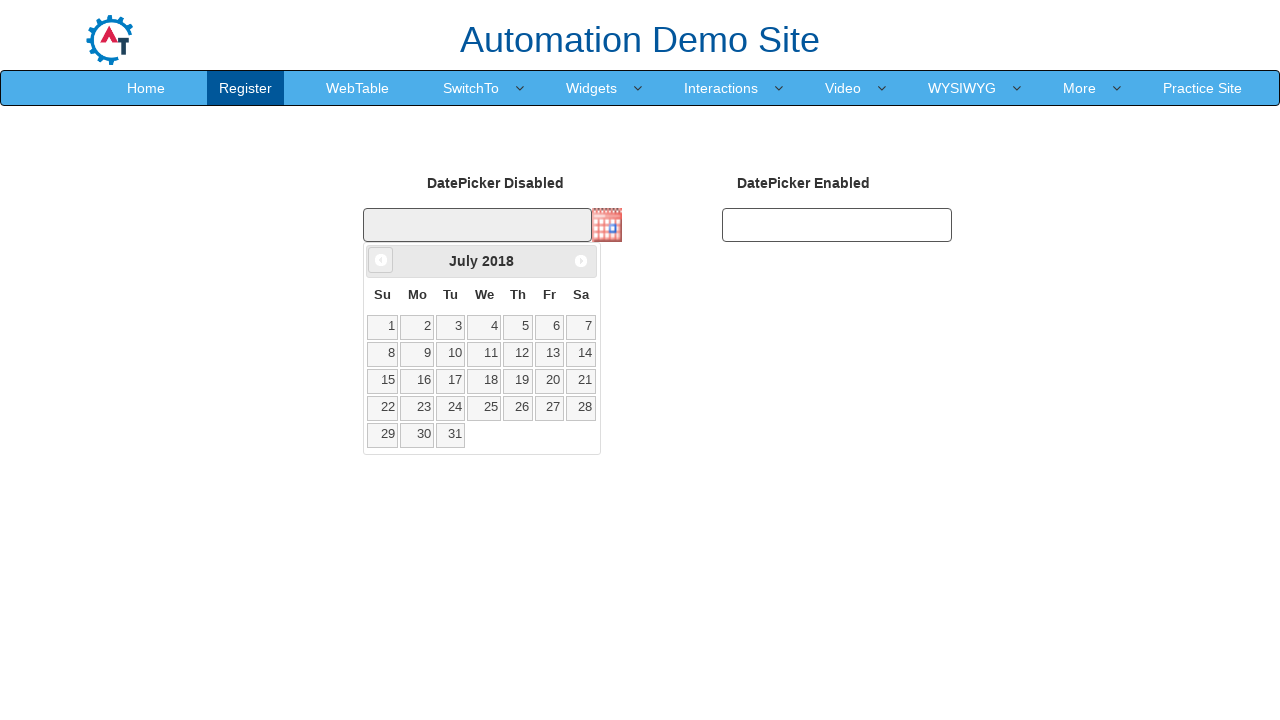

Clicked previous month button to navigate calendar backwards at (381, 260) on span.ui-icon.ui-icon-circle-triangle-w
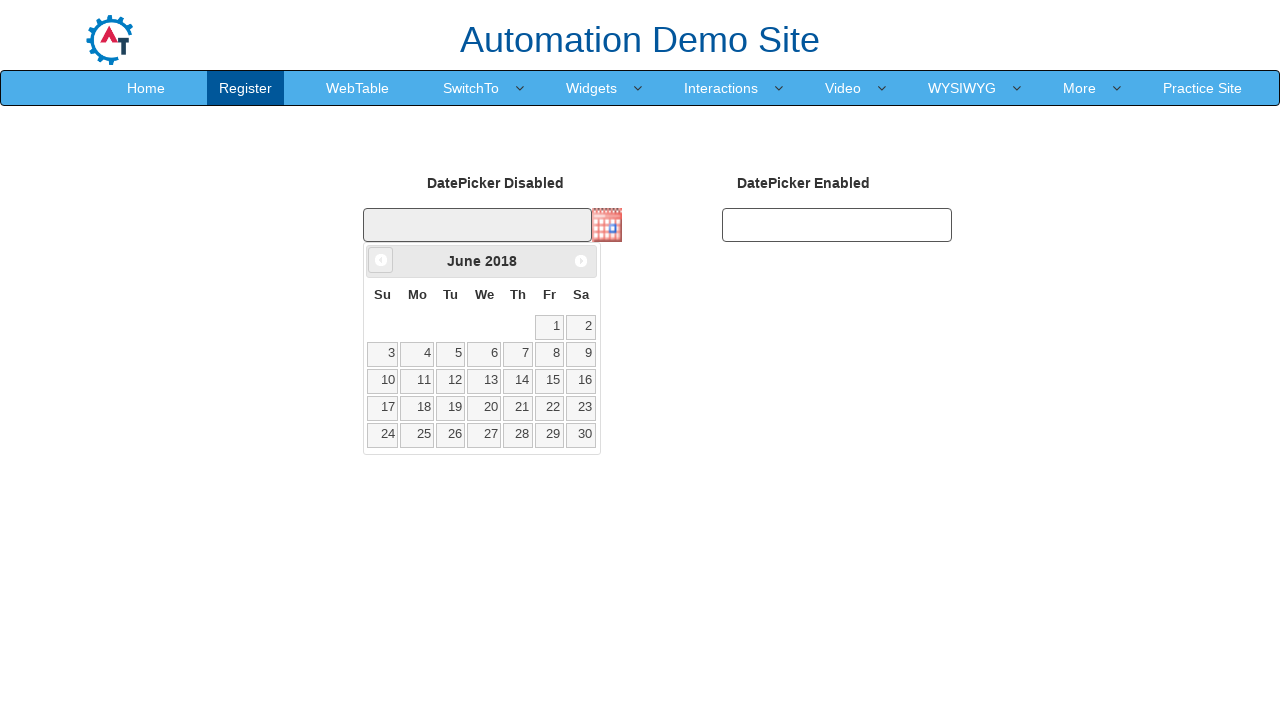

Retrieved current calendar month: June, year: 2018
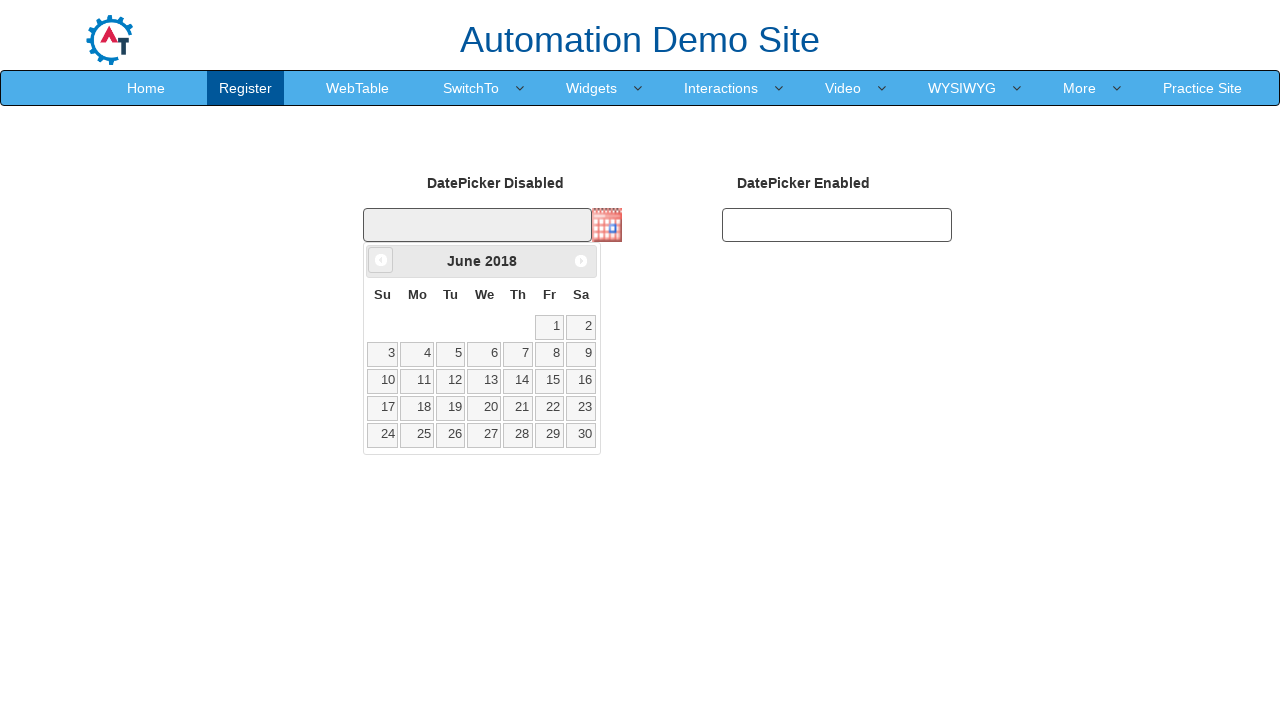

Clicked previous month button to navigate calendar backwards at (381, 260) on span.ui-icon.ui-icon-circle-triangle-w
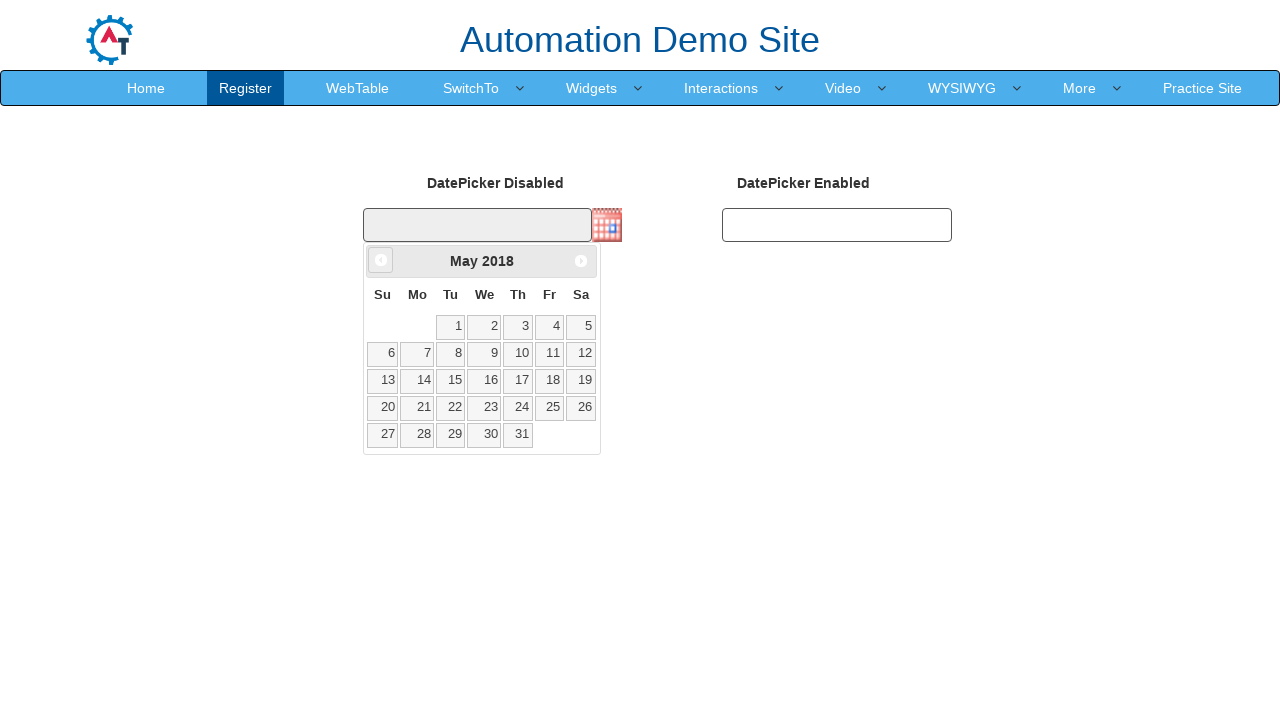

Retrieved current calendar month: May, year: 2018
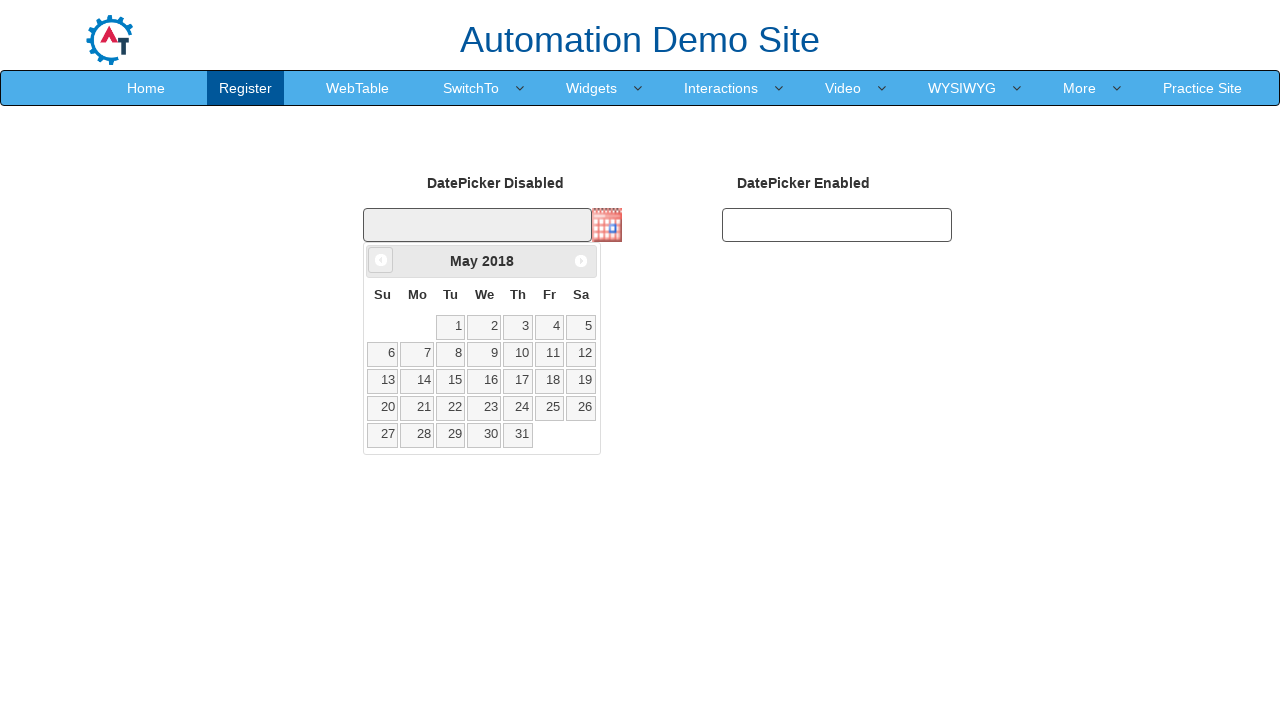

Clicked previous month button to navigate calendar backwards at (381, 260) on span.ui-icon.ui-icon-circle-triangle-w
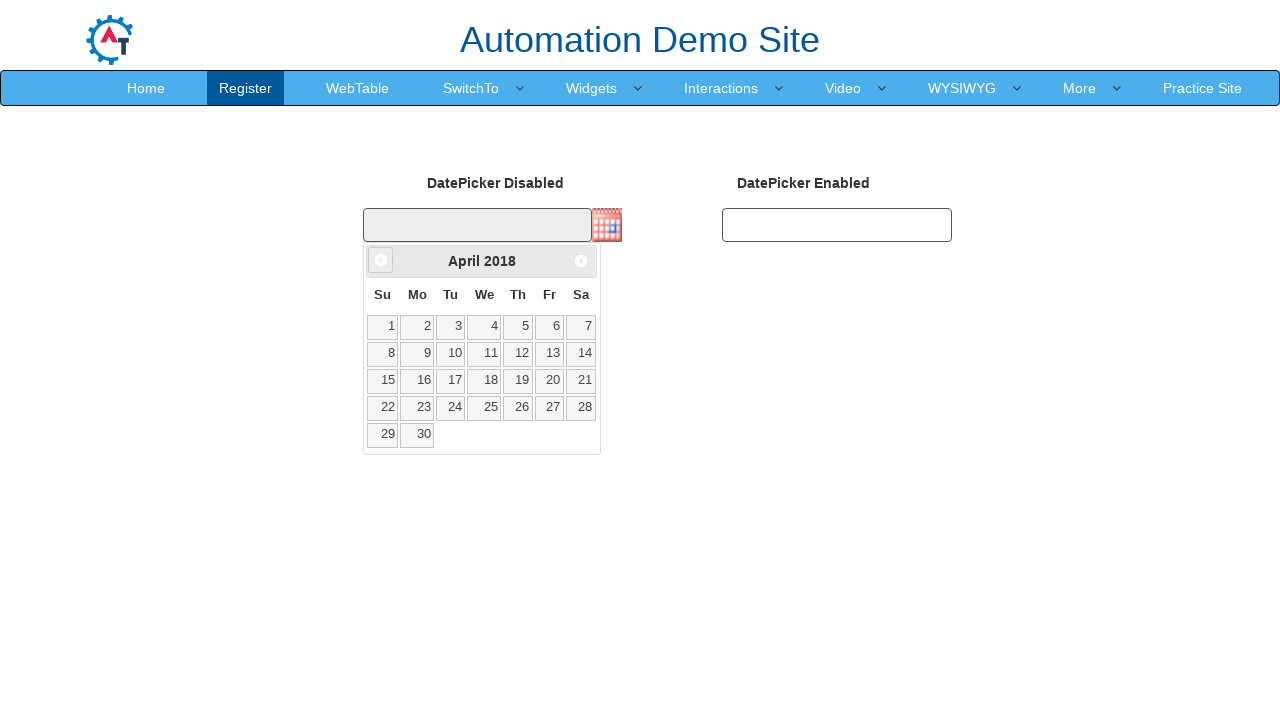

Retrieved current calendar month: April, year: 2018
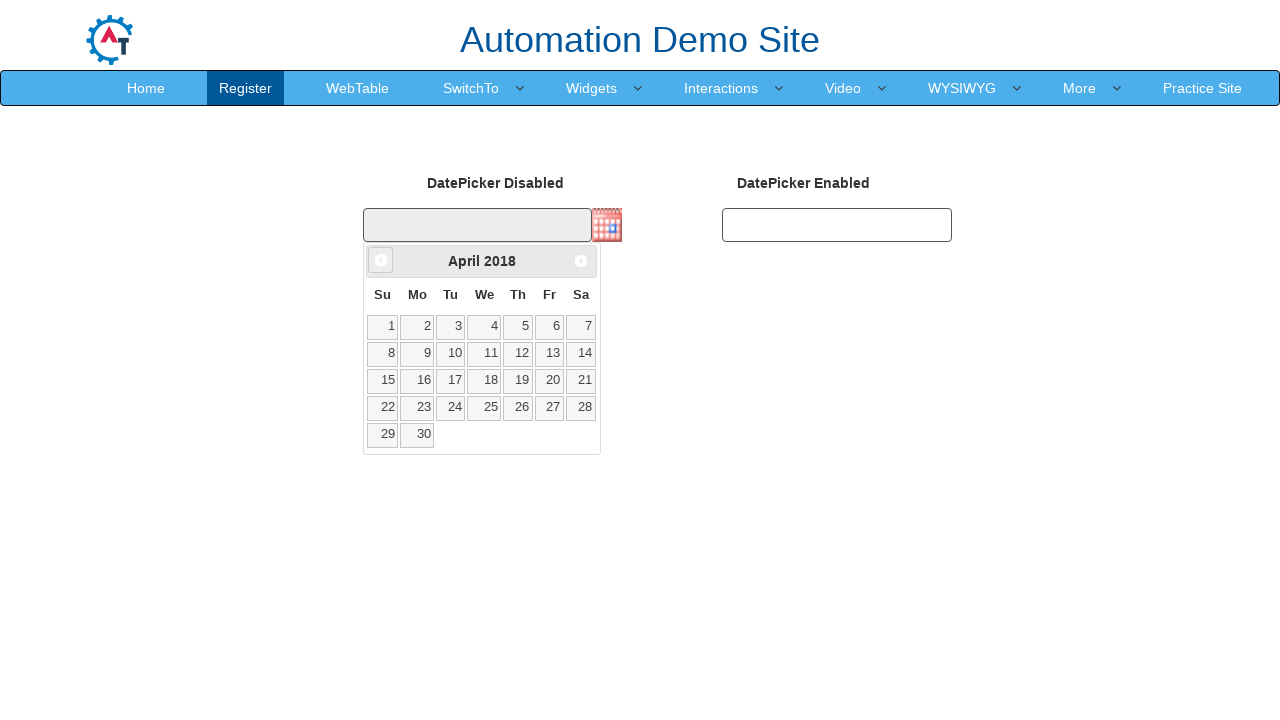

Clicked previous month button to navigate calendar backwards at (381, 260) on span.ui-icon.ui-icon-circle-triangle-w
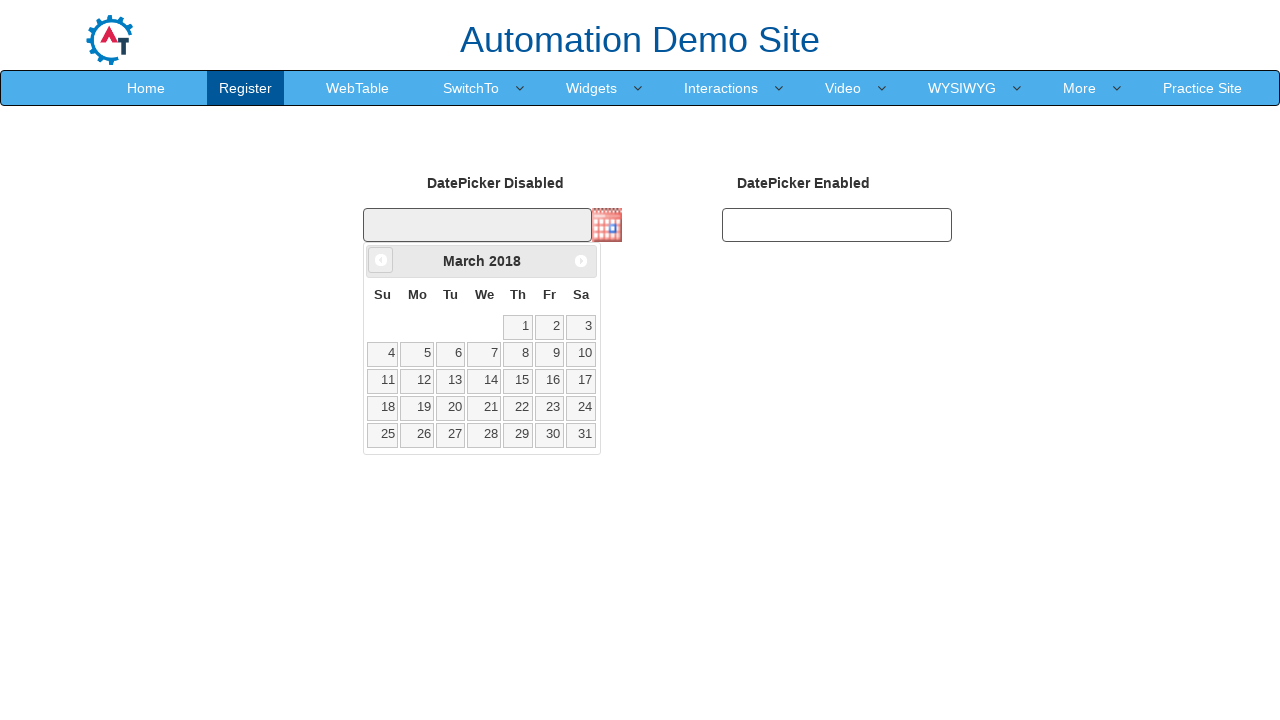

Retrieved current calendar month: March, year: 2018
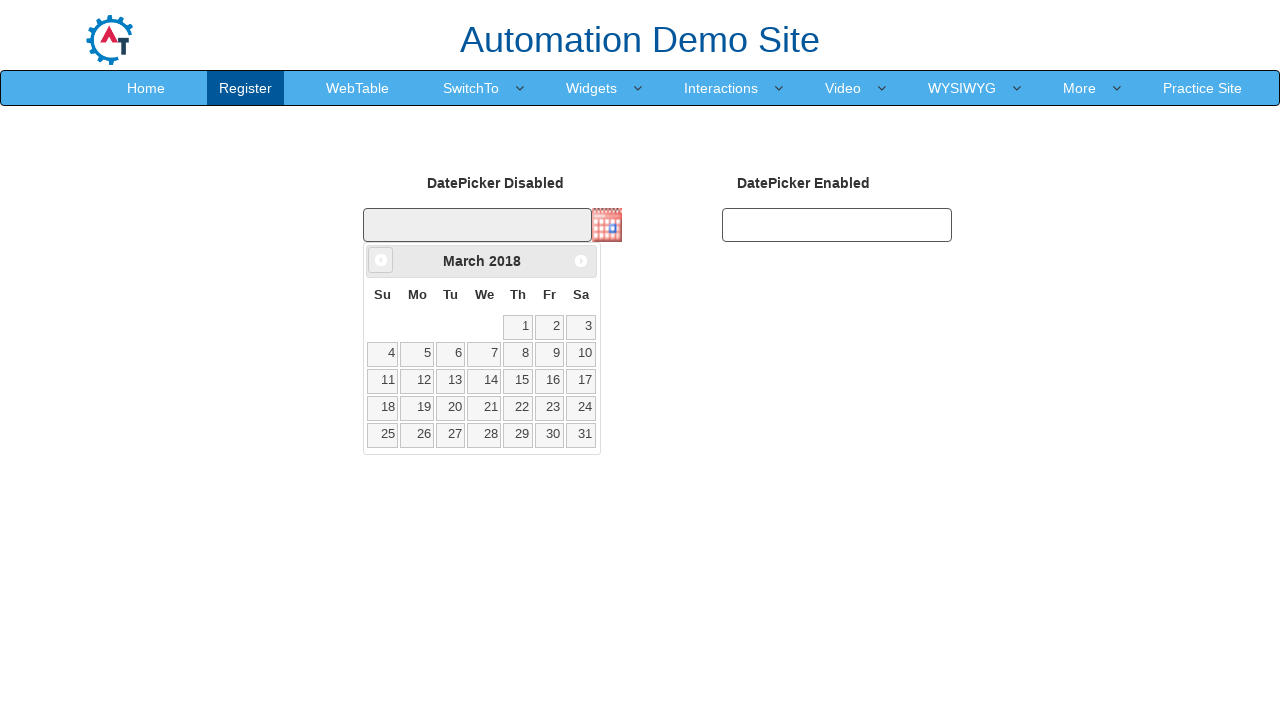

Clicked previous month button to navigate calendar backwards at (381, 260) on span.ui-icon.ui-icon-circle-triangle-w
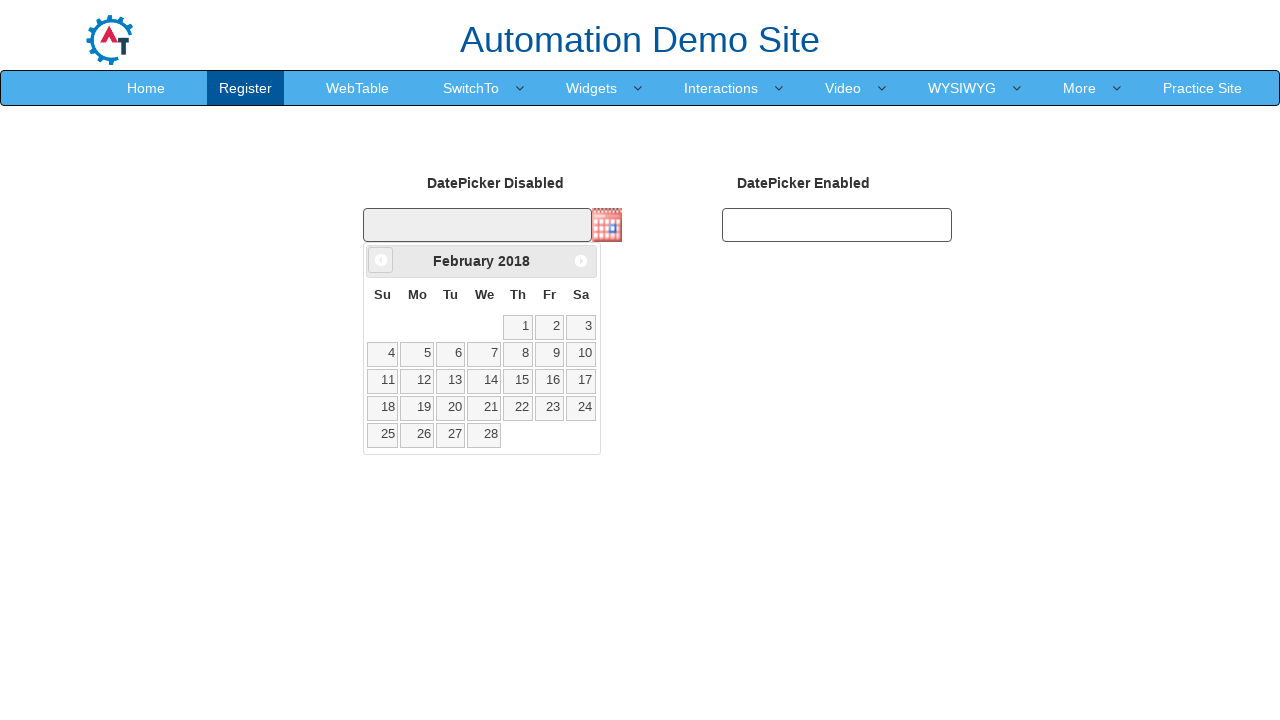

Retrieved current calendar month: February, year: 2018
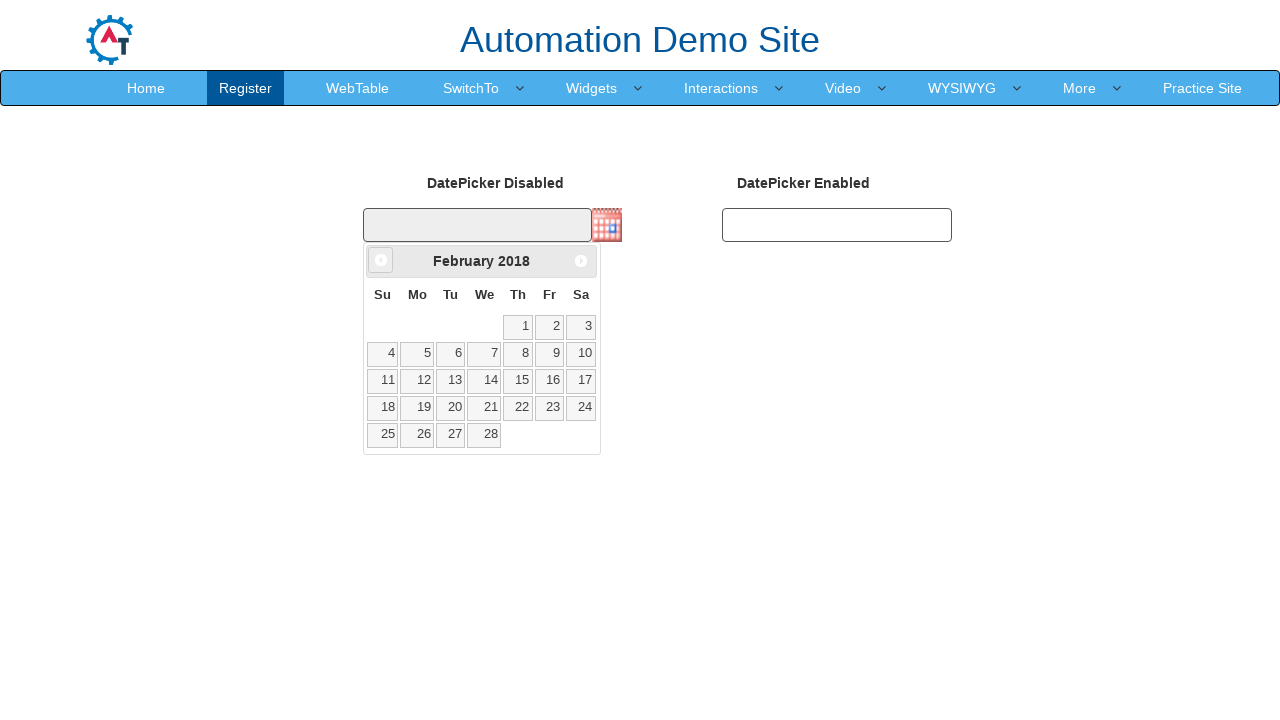

Clicked previous month button to navigate calendar backwards at (381, 260) on span.ui-icon.ui-icon-circle-triangle-w
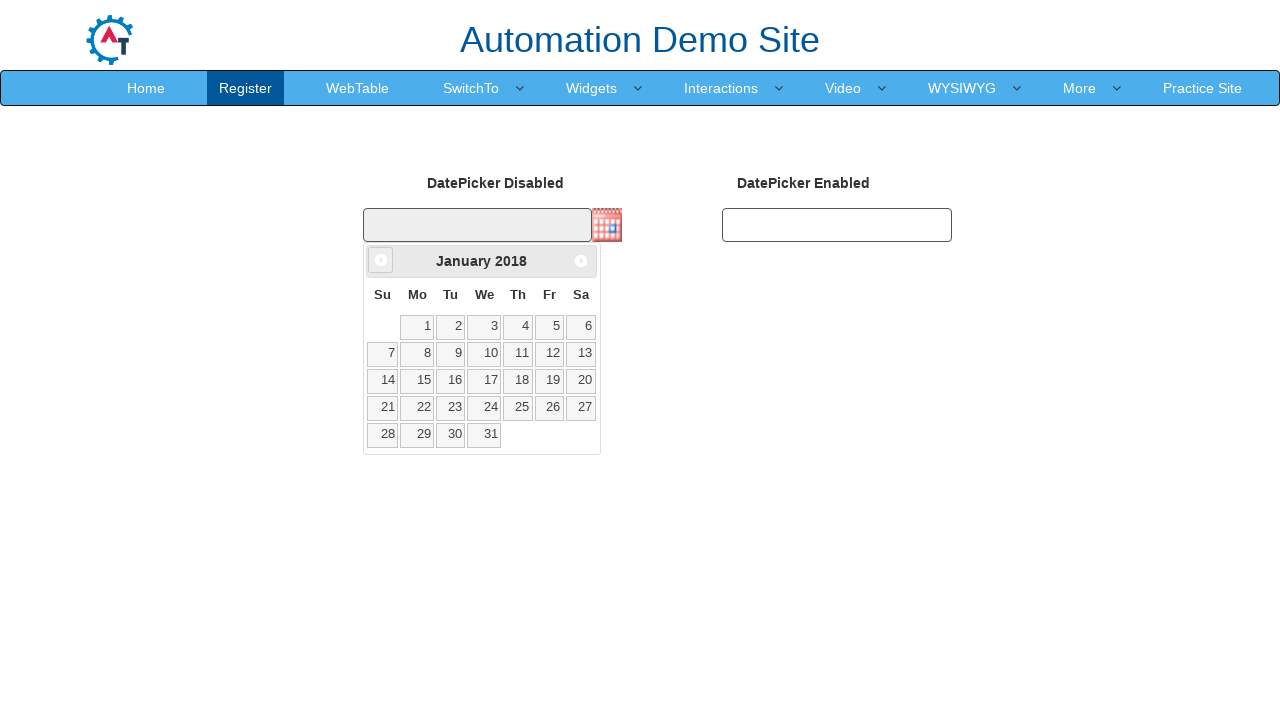

Retrieved current calendar month: January, year: 2018
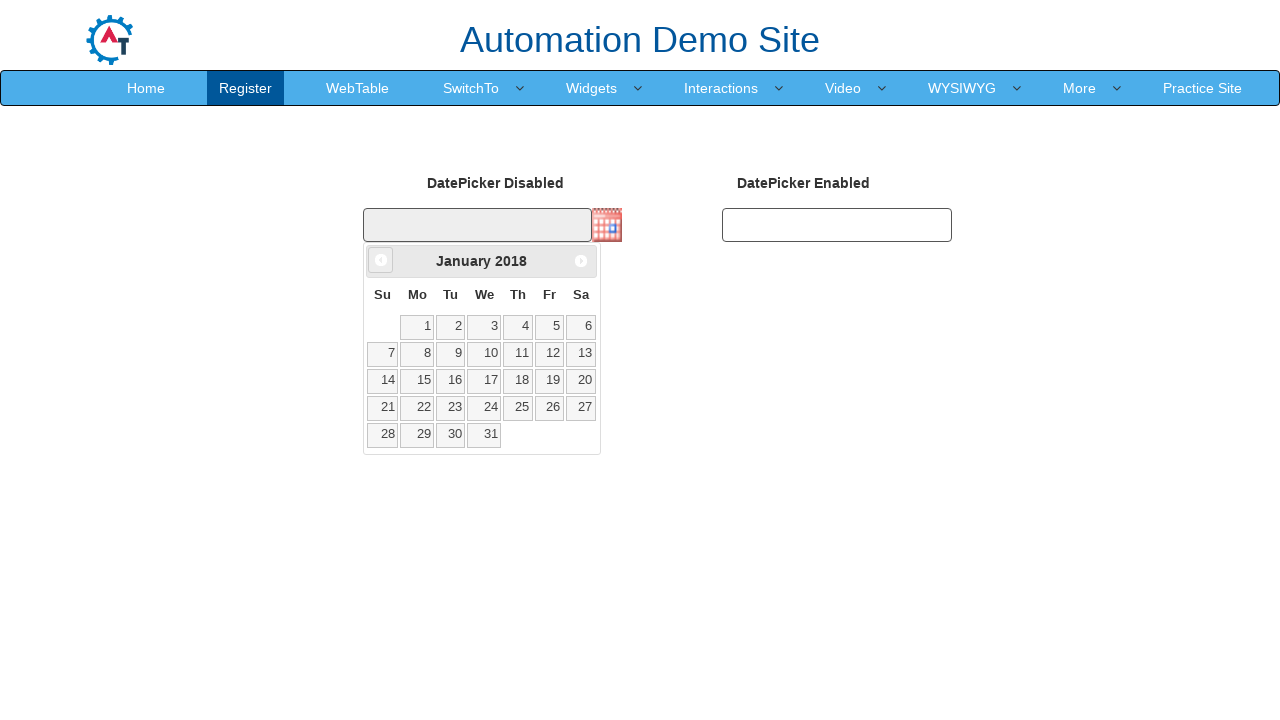

Clicked previous month button to navigate calendar backwards at (381, 260) on span.ui-icon.ui-icon-circle-triangle-w
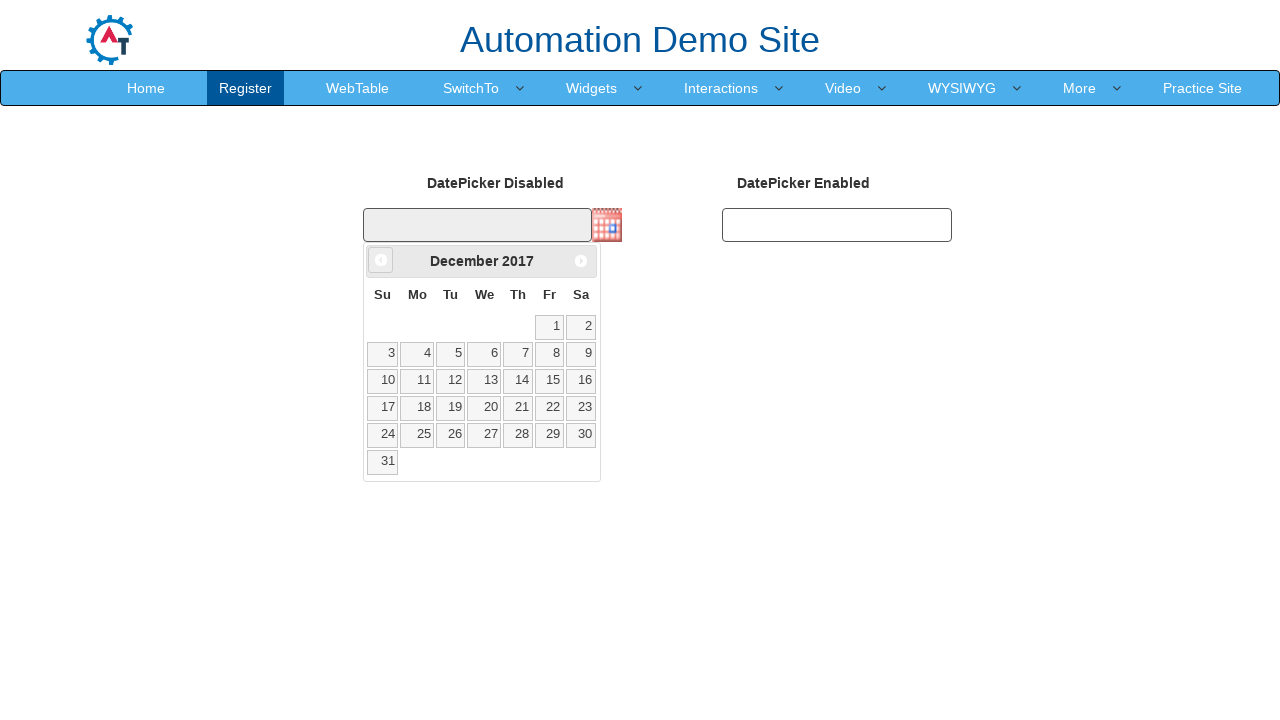

Retrieved current calendar month: December, year: 2017
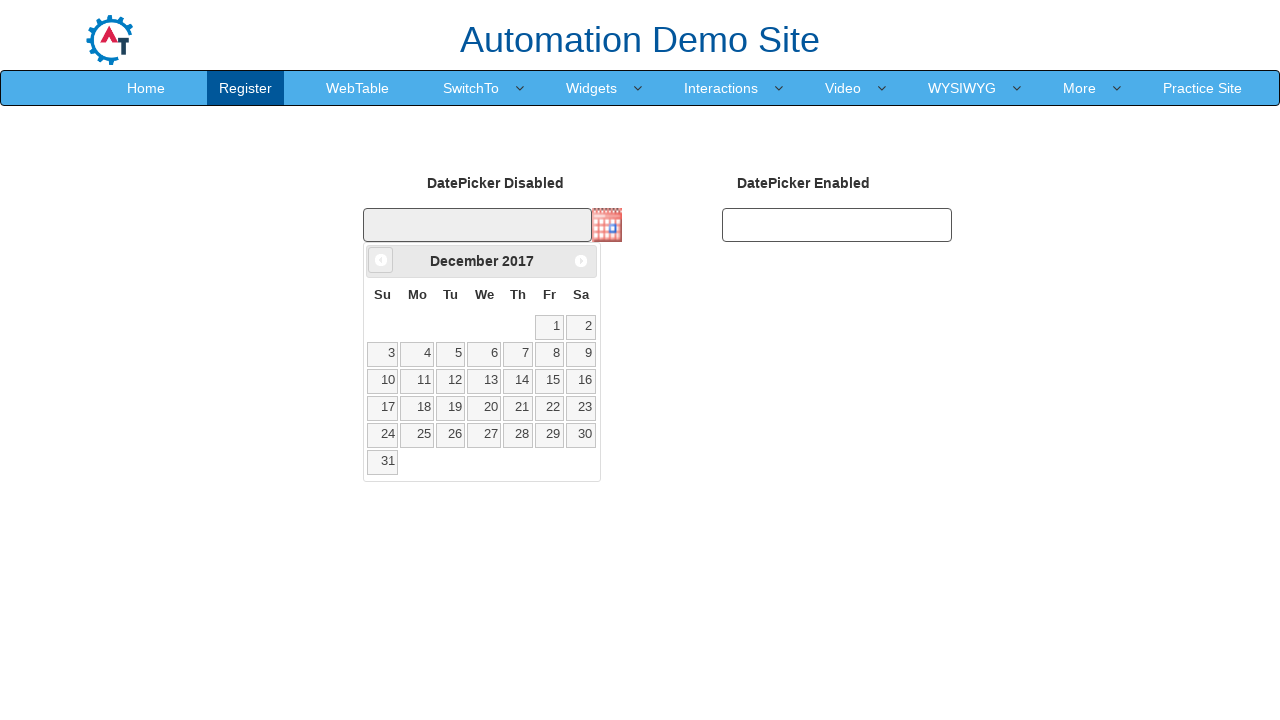

Clicked previous month button to navigate calendar backwards at (381, 260) on span.ui-icon.ui-icon-circle-triangle-w
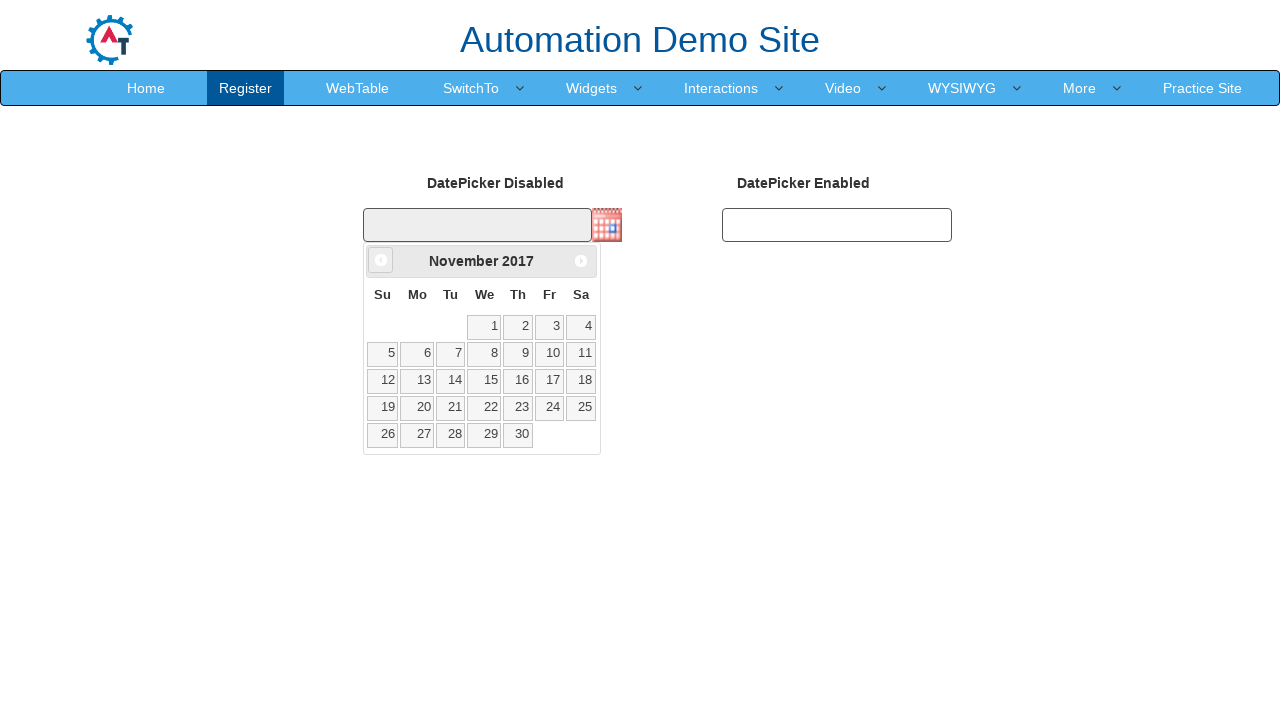

Retrieved current calendar month: November, year: 2017
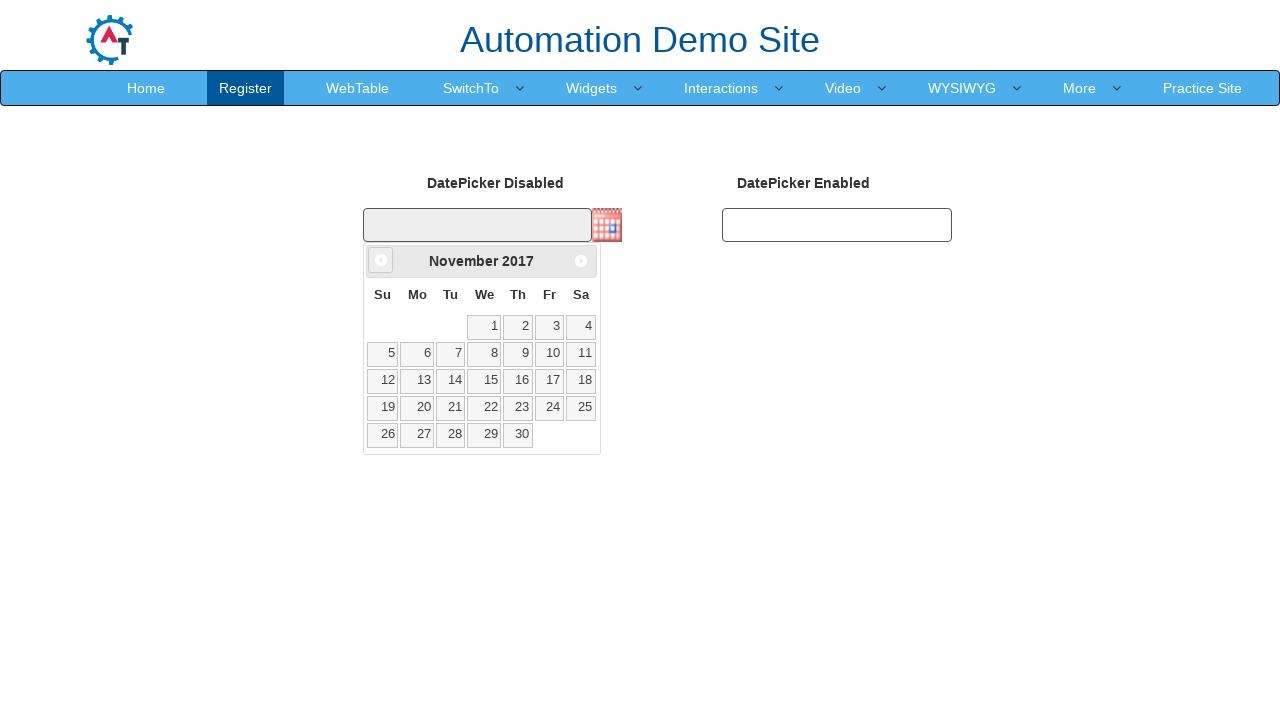

Clicked previous month button to navigate calendar backwards at (381, 260) on span.ui-icon.ui-icon-circle-triangle-w
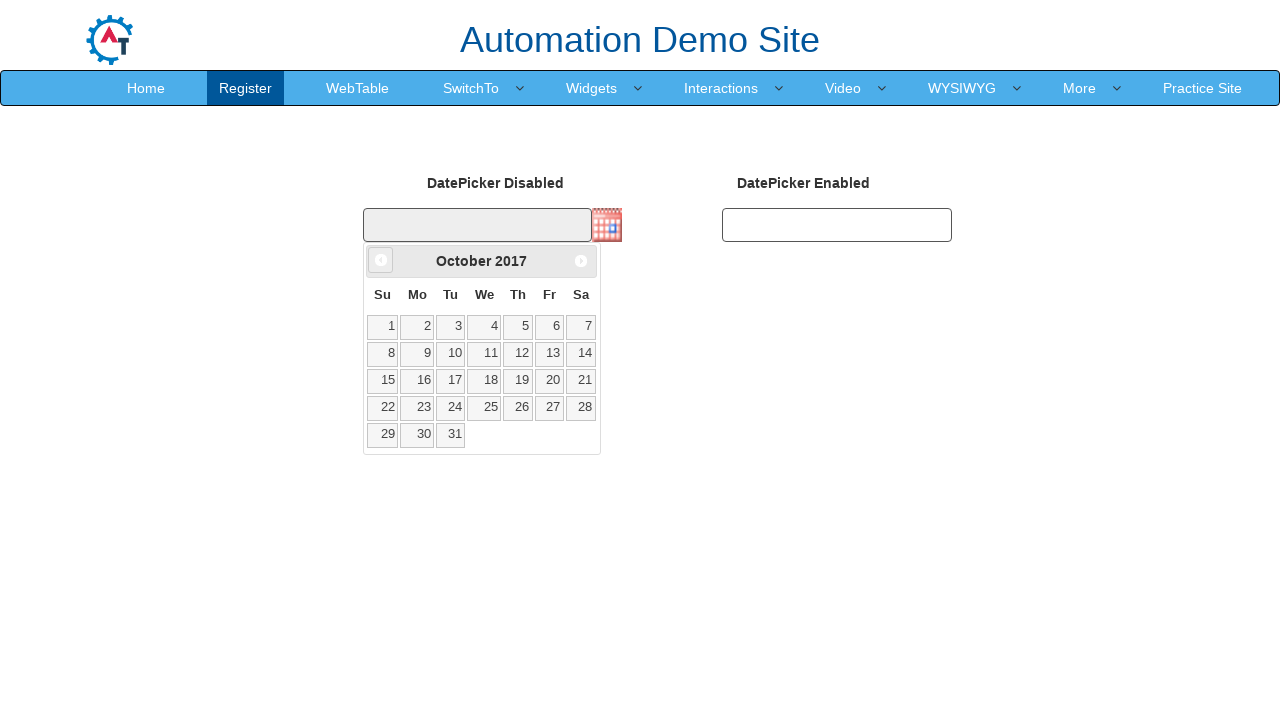

Retrieved current calendar month: October, year: 2017
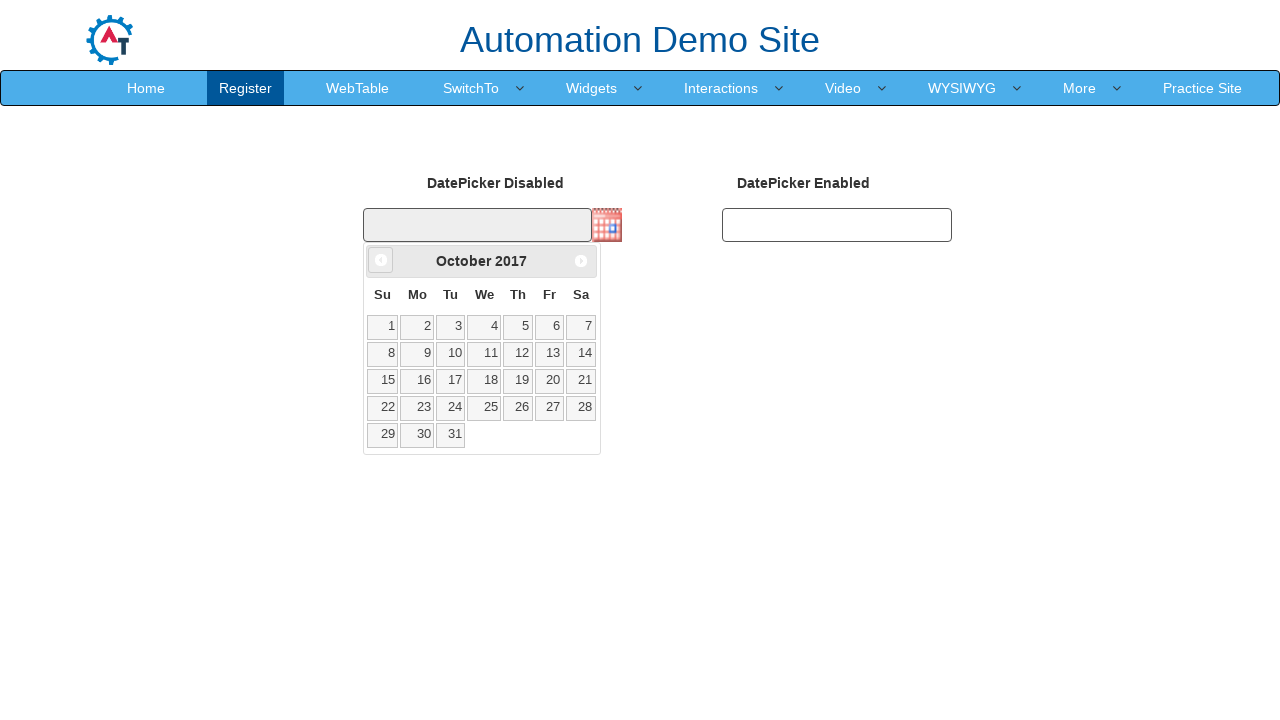

Clicked previous month button to navigate calendar backwards at (381, 260) on span.ui-icon.ui-icon-circle-triangle-w
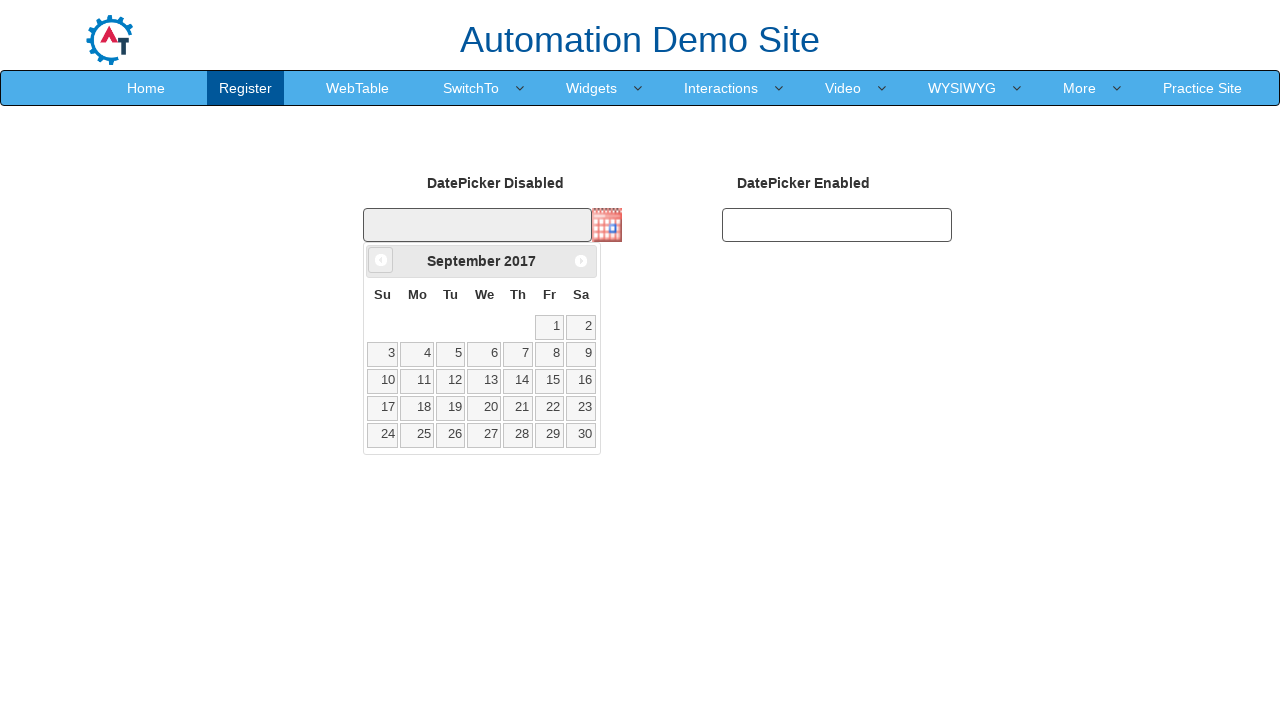

Retrieved current calendar month: September, year: 2017
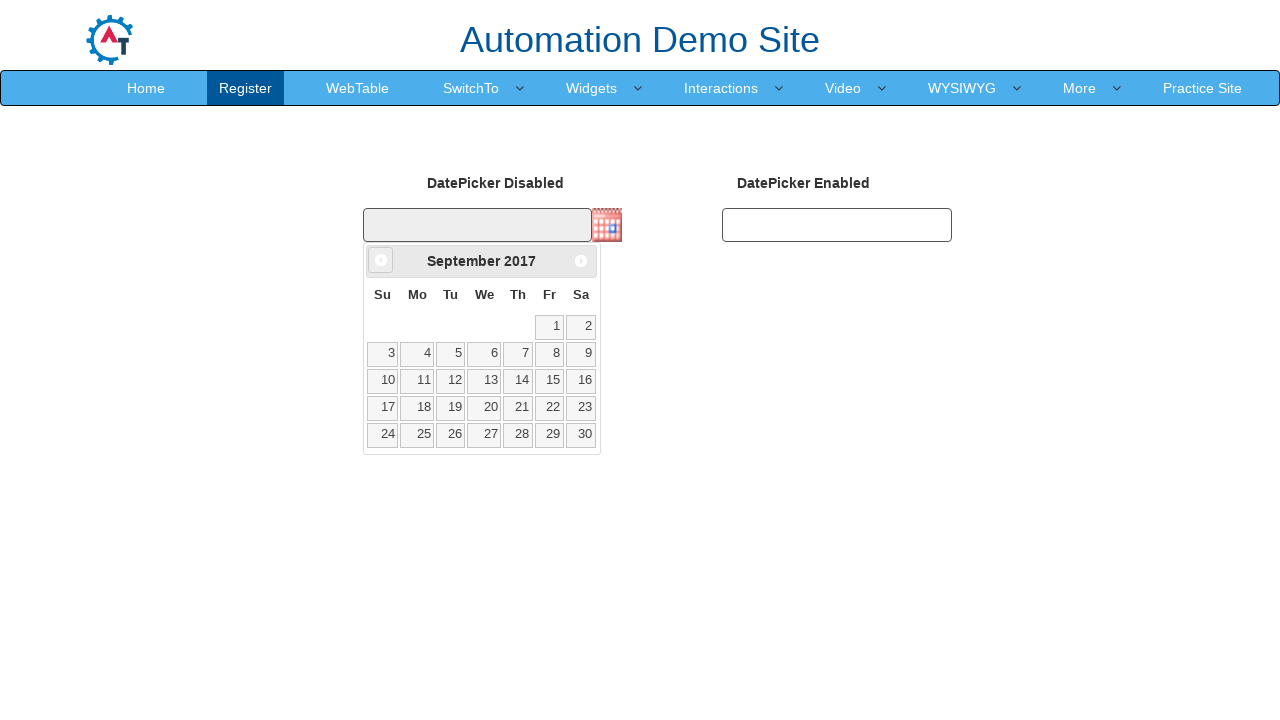

Clicked previous month button to navigate calendar backwards at (381, 260) on span.ui-icon.ui-icon-circle-triangle-w
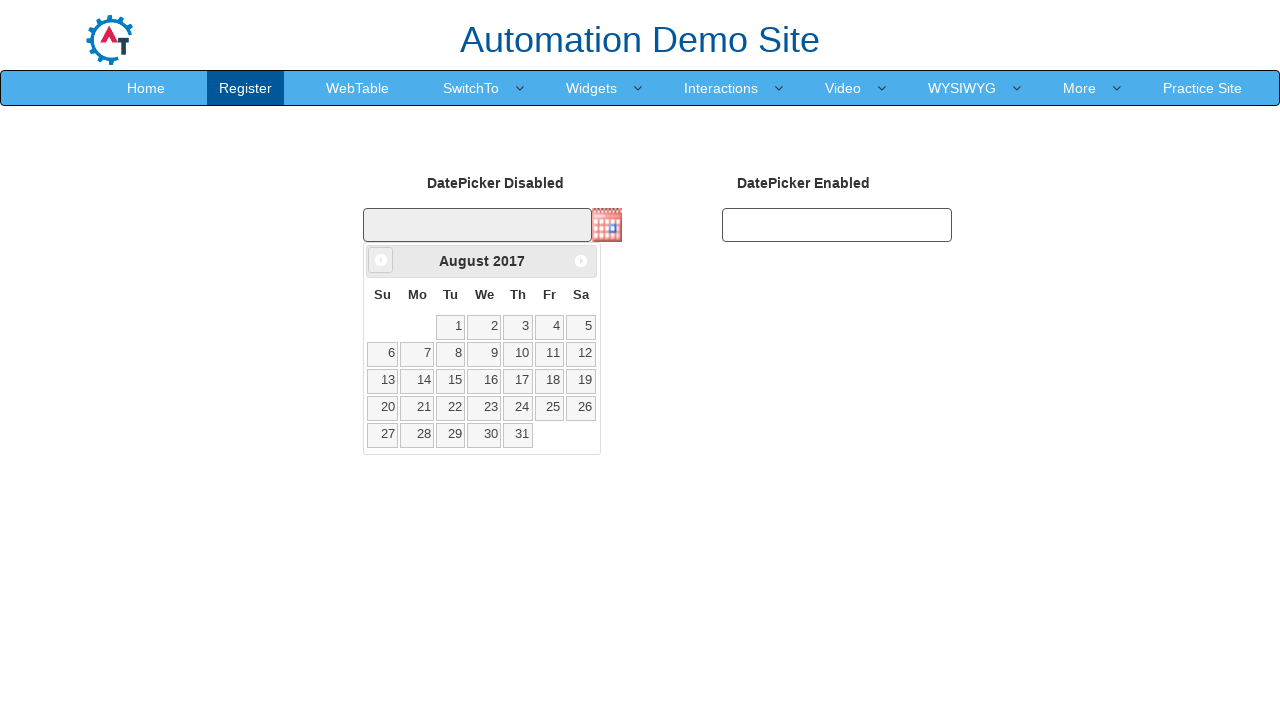

Retrieved current calendar month: August, year: 2017
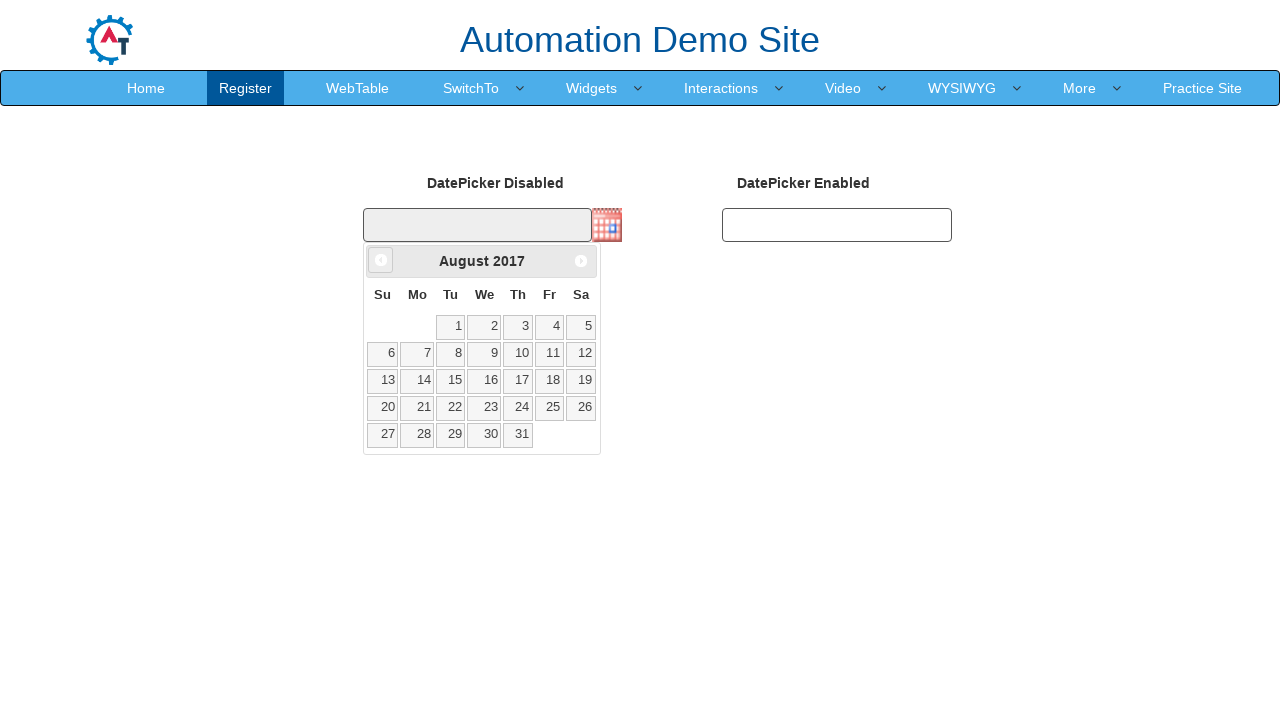

Clicked previous month button to navigate calendar backwards at (381, 260) on span.ui-icon.ui-icon-circle-triangle-w
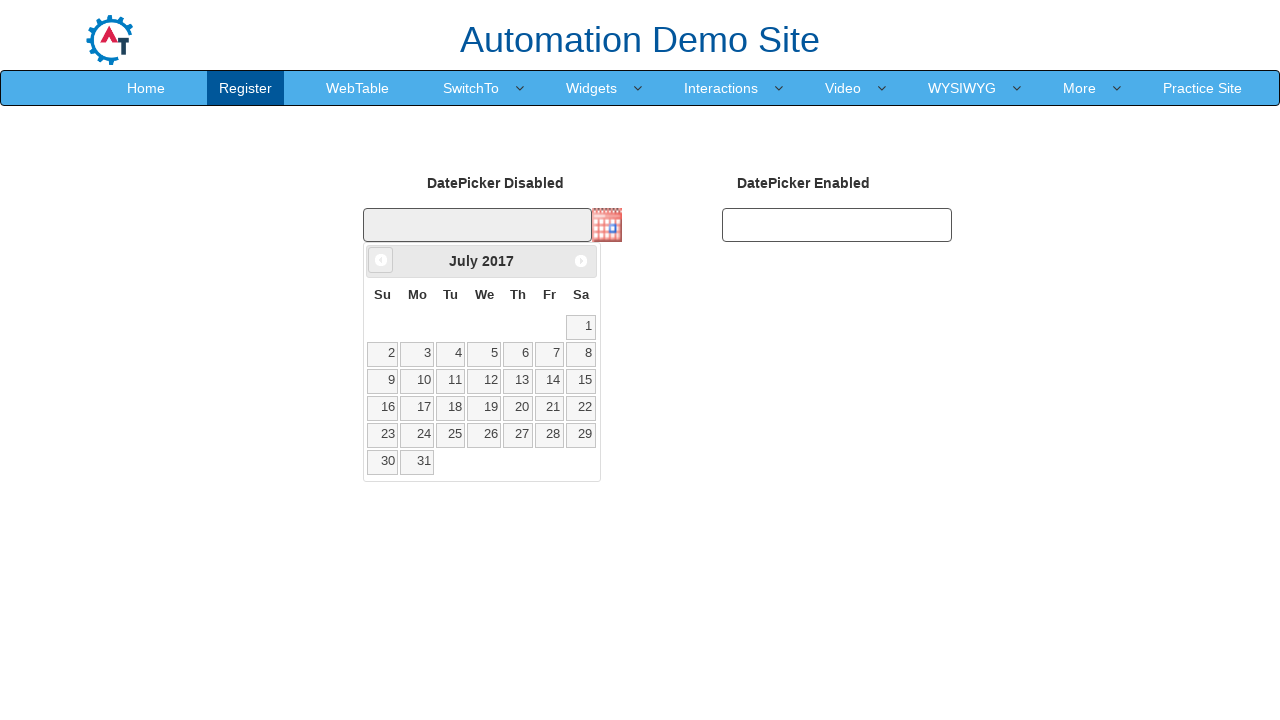

Retrieved current calendar month: July, year: 2017
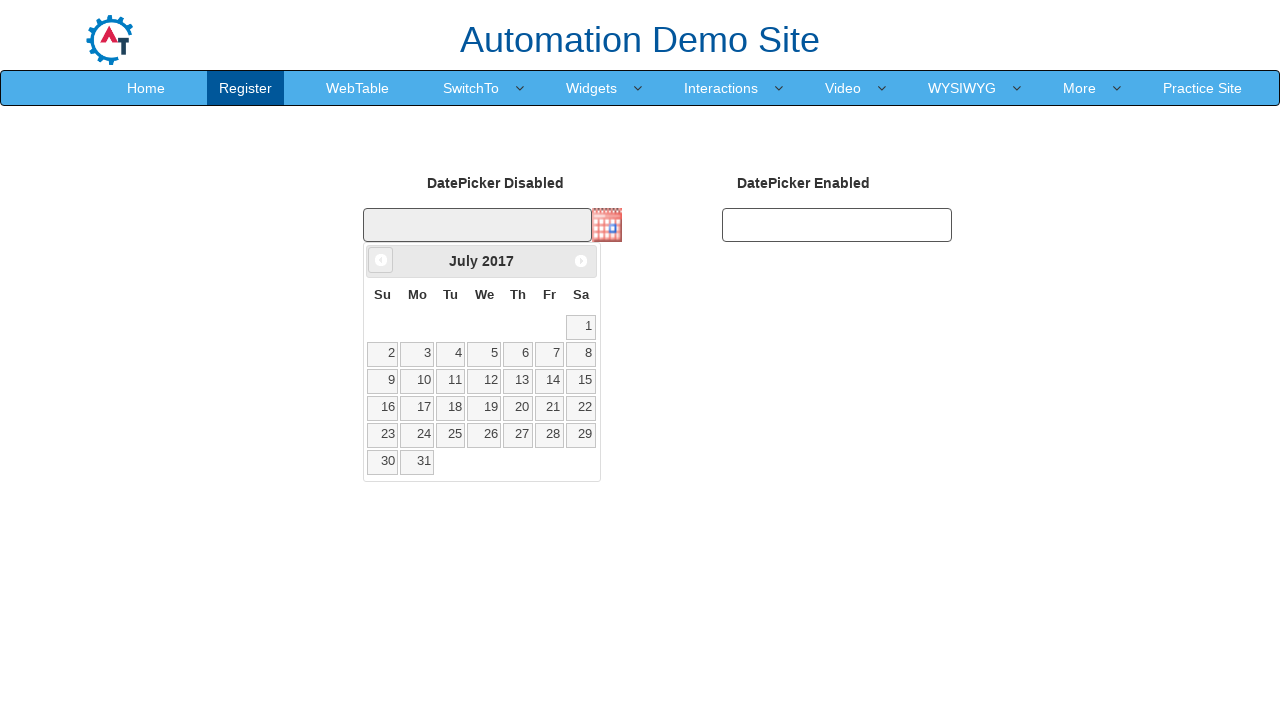

Clicked previous month button to navigate calendar backwards at (381, 260) on span.ui-icon.ui-icon-circle-triangle-w
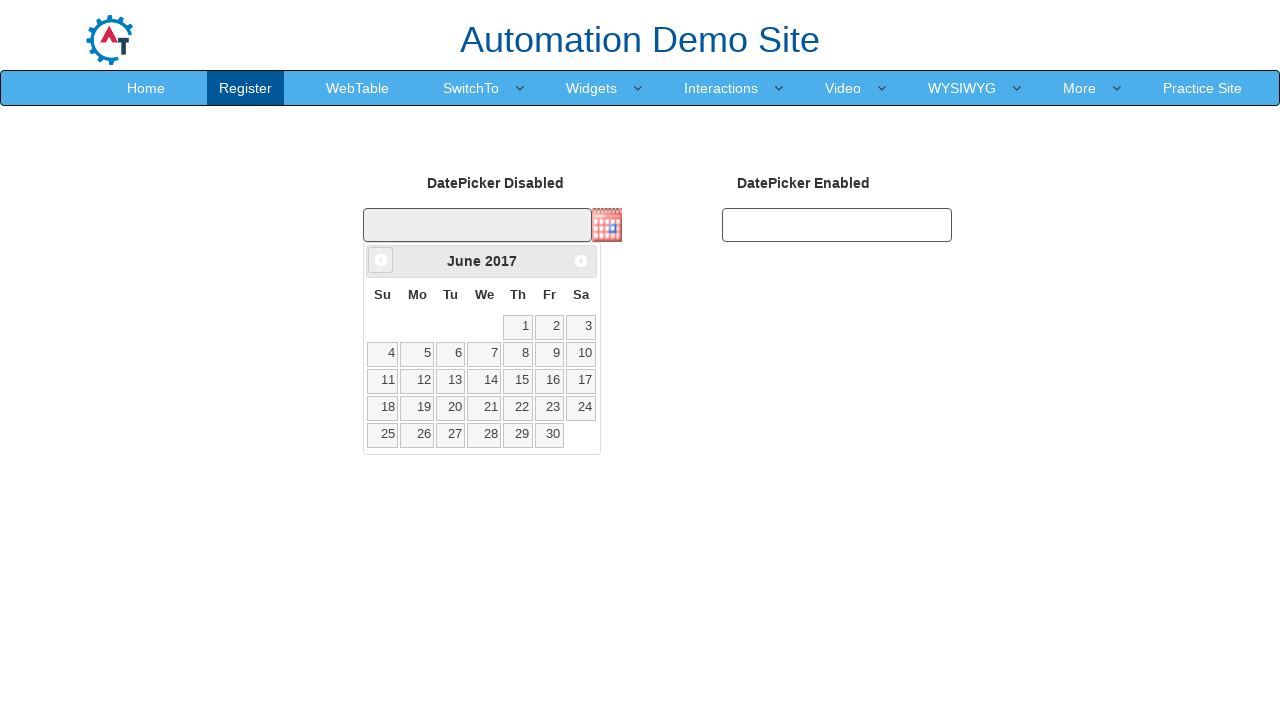

Retrieved current calendar month: June, year: 2017
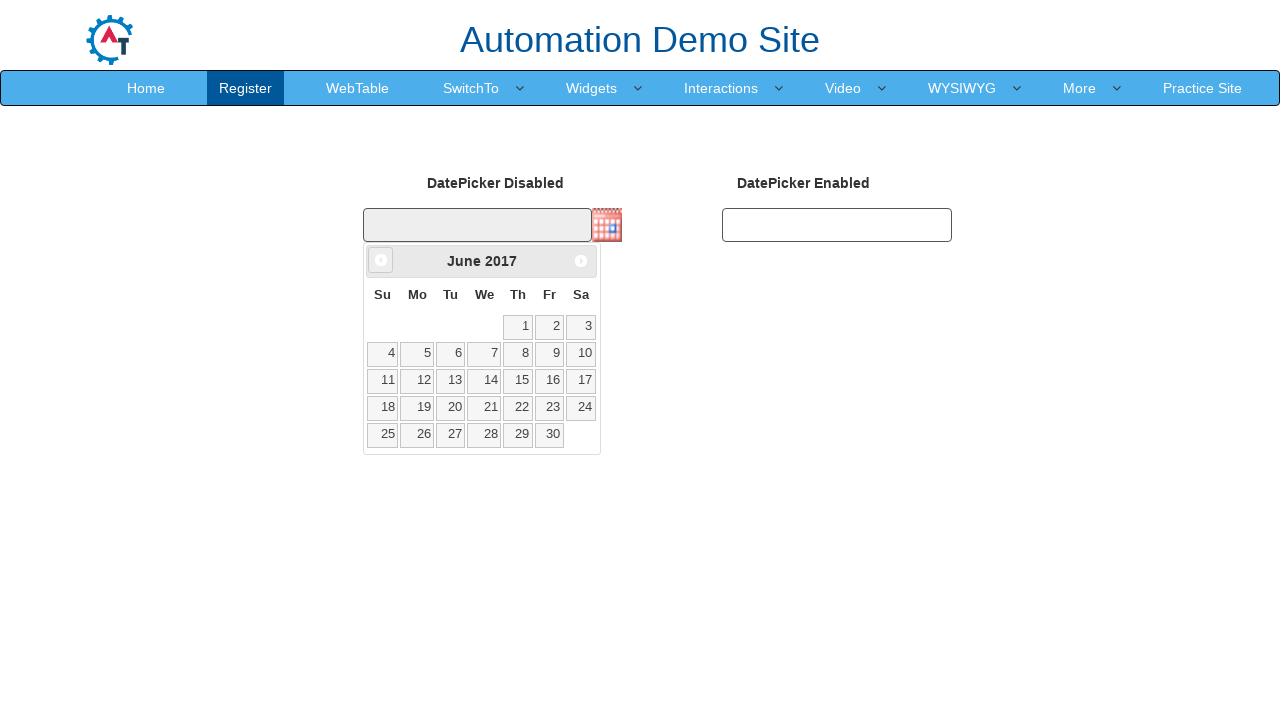

Clicked previous month button to navigate calendar backwards at (381, 260) on span.ui-icon.ui-icon-circle-triangle-w
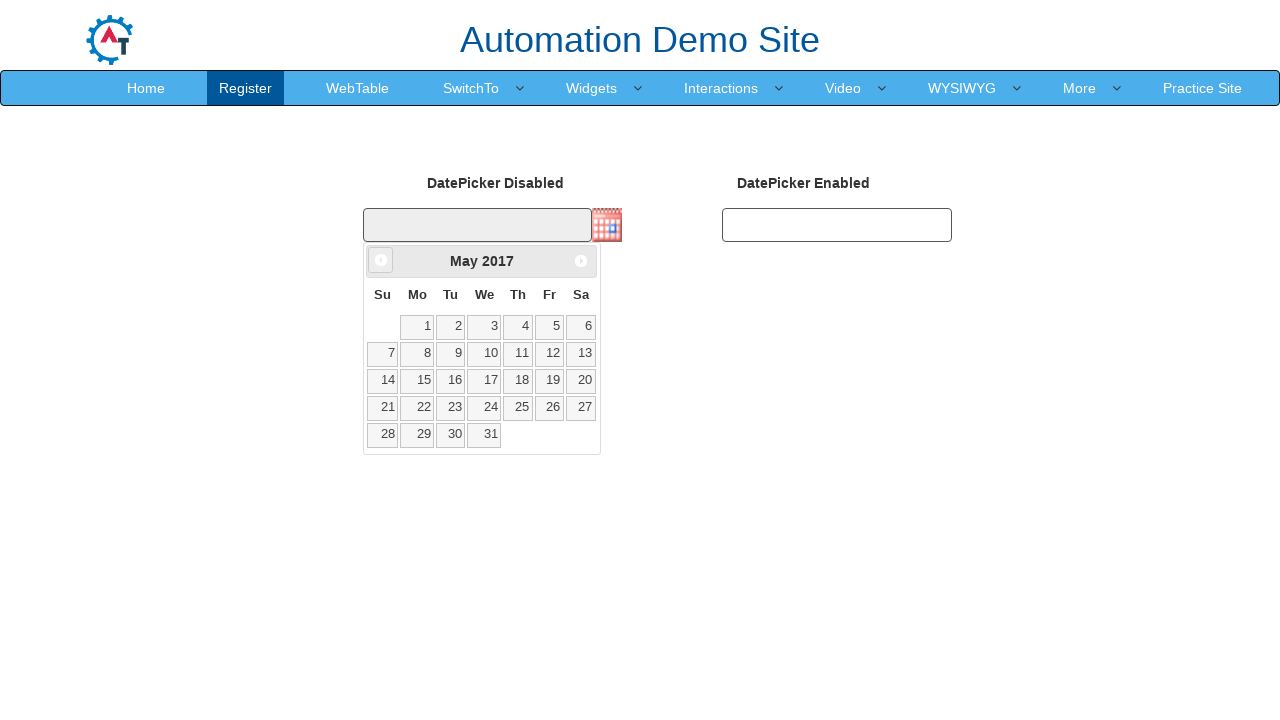

Retrieved current calendar month: May, year: 2017
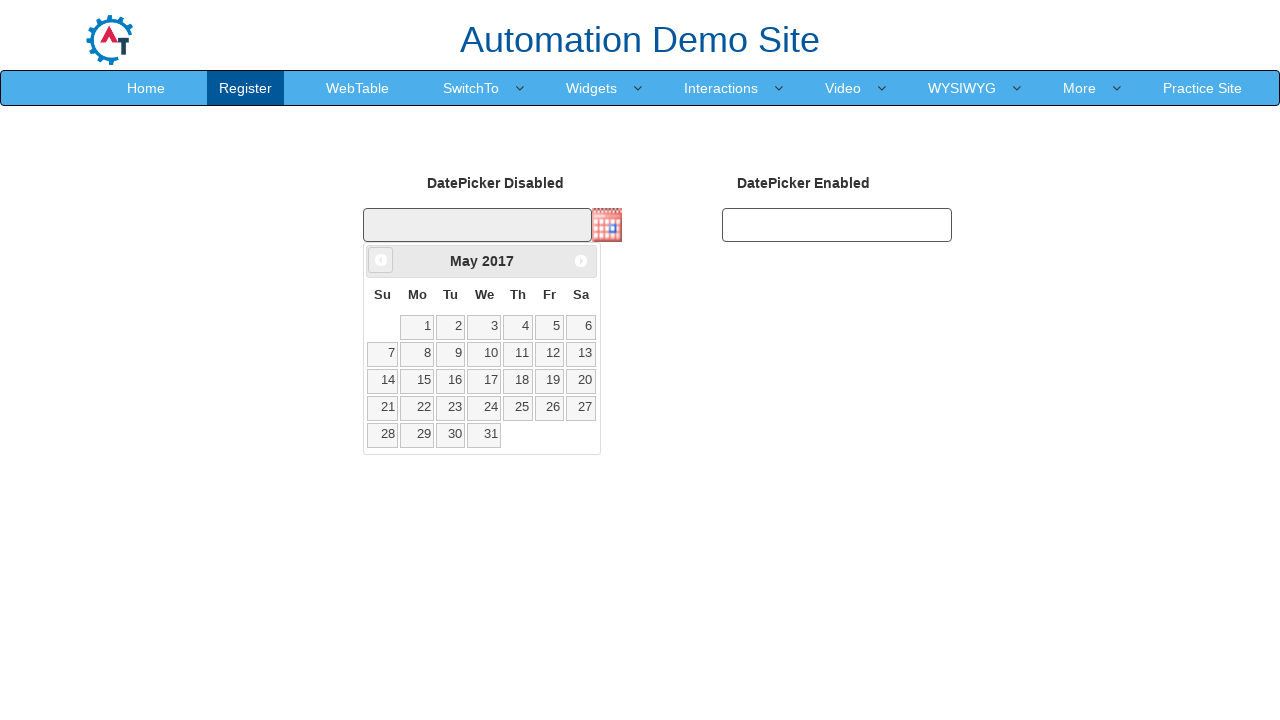

Clicked previous month button to navigate calendar backwards at (381, 260) on span.ui-icon.ui-icon-circle-triangle-w
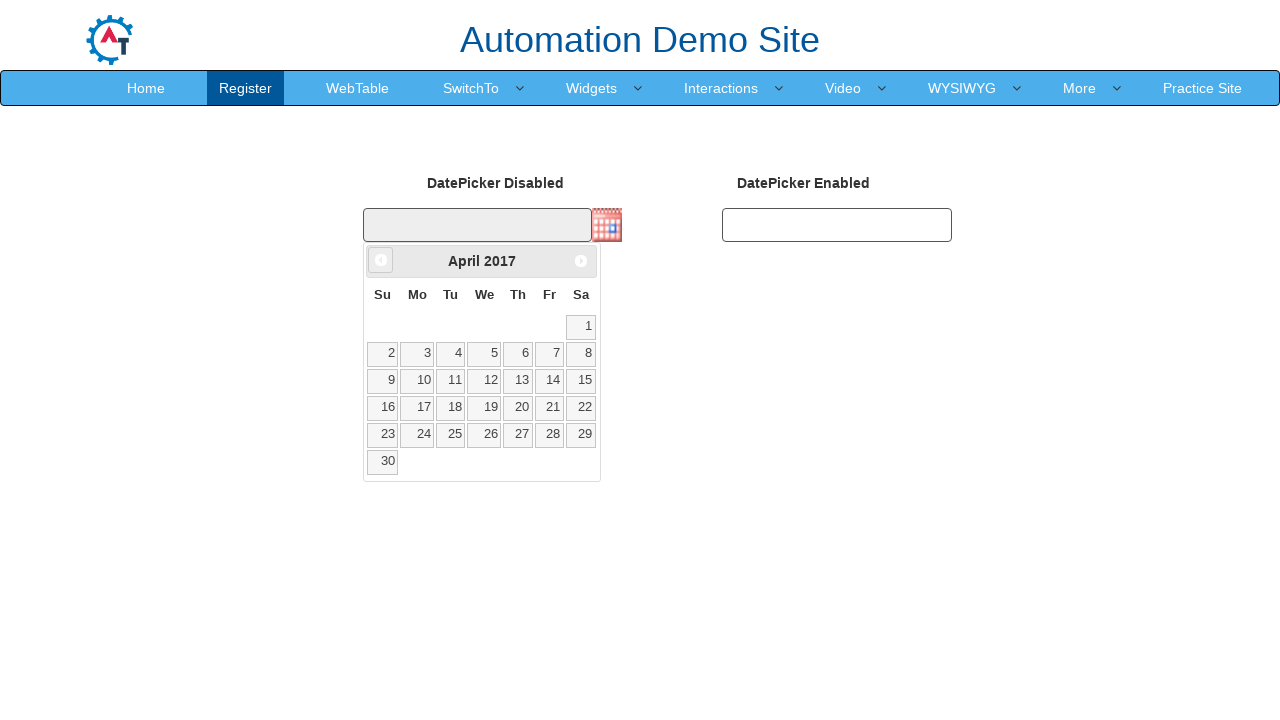

Retrieved current calendar month: April, year: 2017
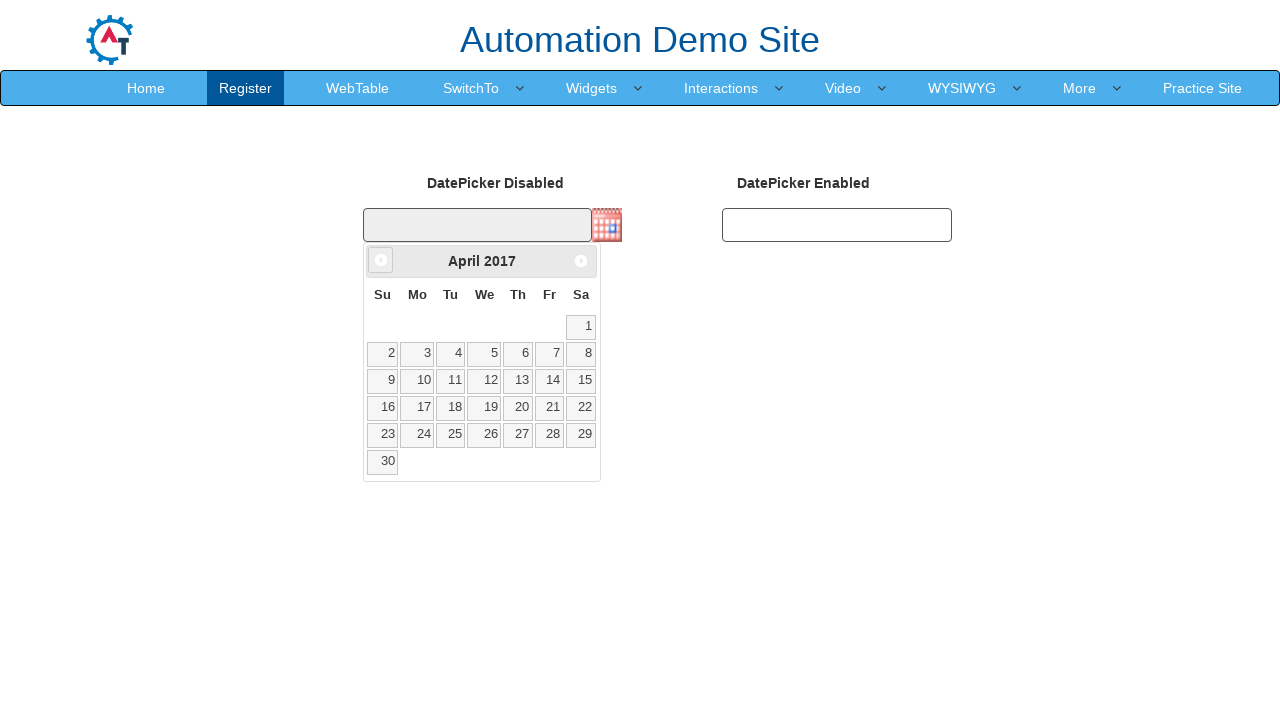

Clicked previous month button to navigate calendar backwards at (381, 260) on span.ui-icon.ui-icon-circle-triangle-w
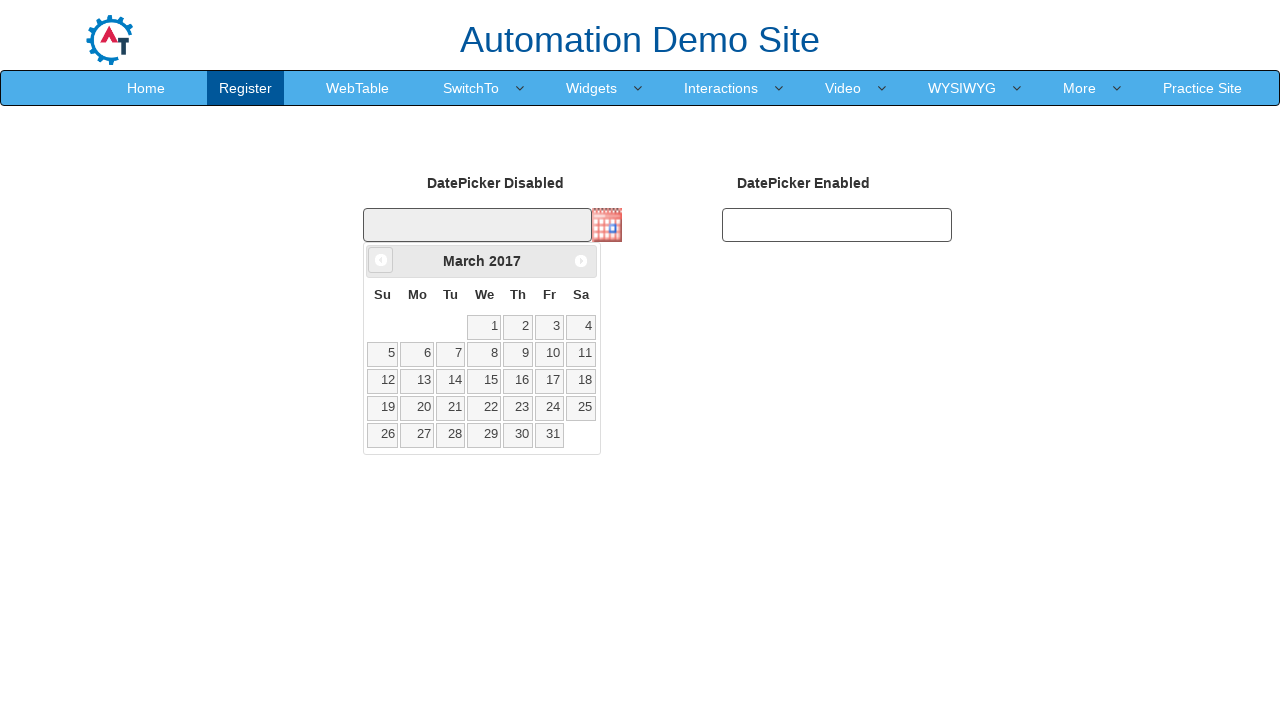

Retrieved current calendar month: March, year: 2017
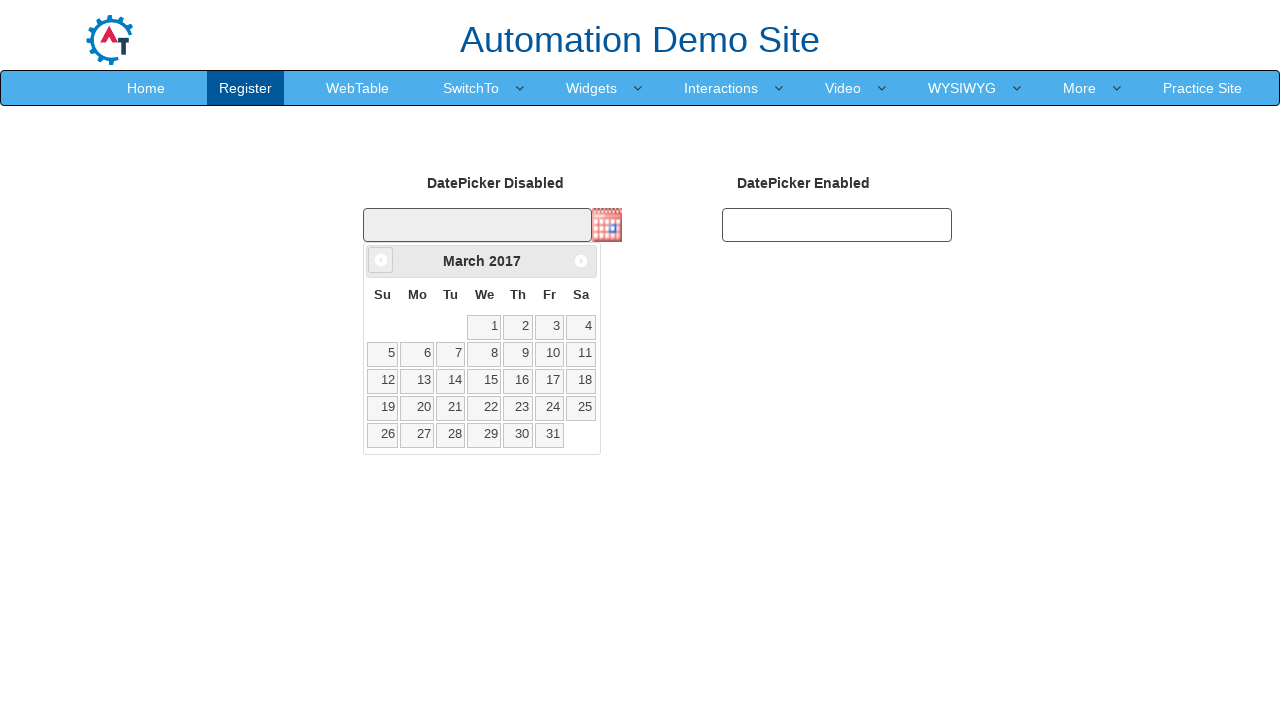

Clicked previous month button to navigate calendar backwards at (381, 260) on span.ui-icon.ui-icon-circle-triangle-w
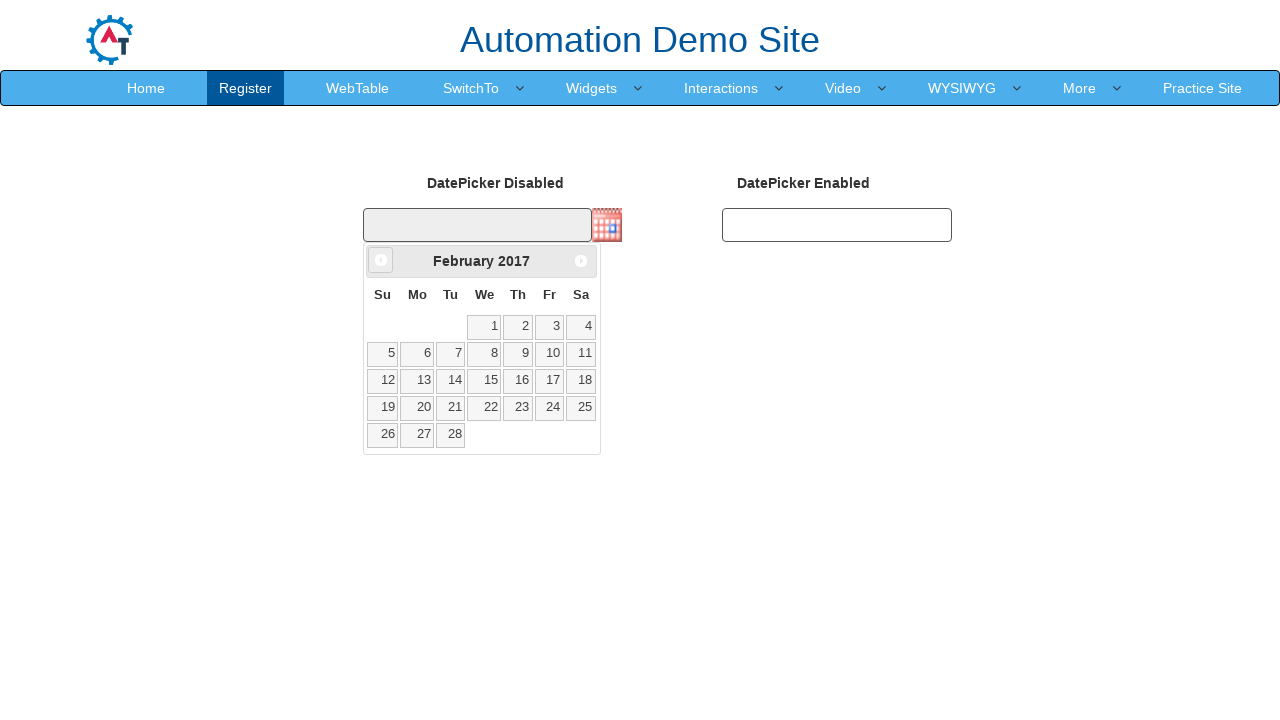

Retrieved current calendar month: February, year: 2017
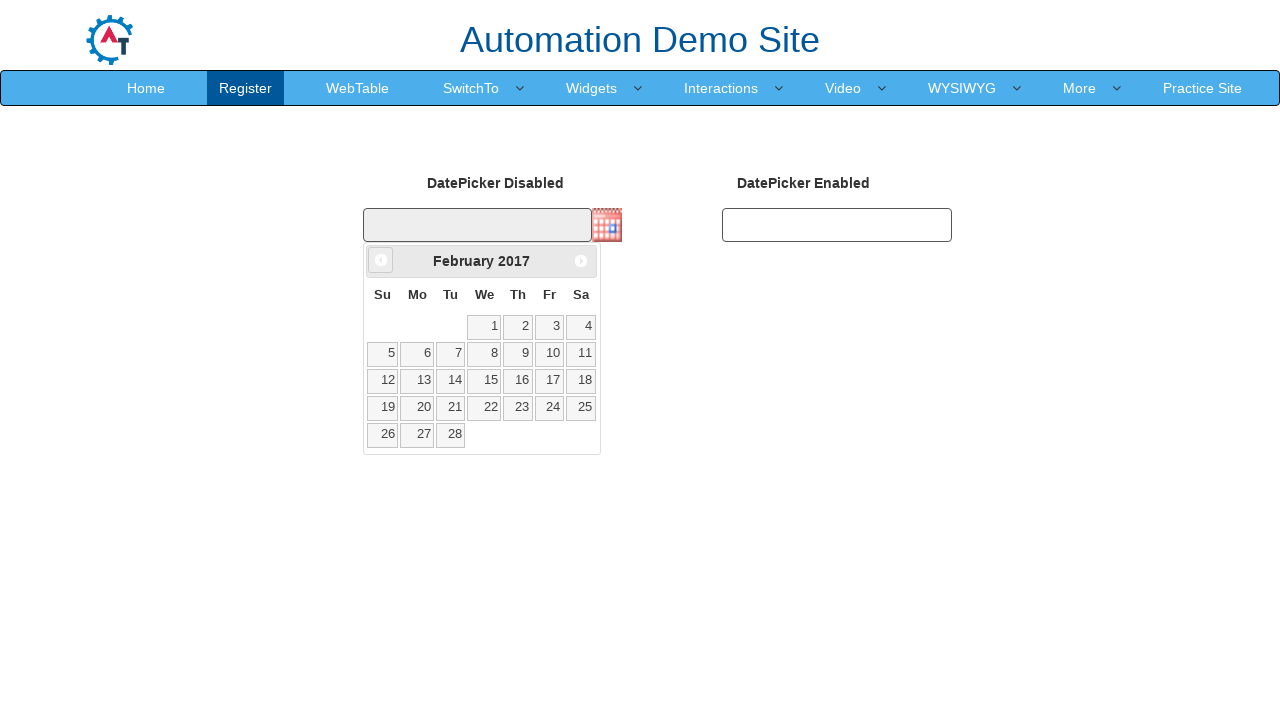

Clicked previous month button to navigate calendar backwards at (381, 260) on span.ui-icon.ui-icon-circle-triangle-w
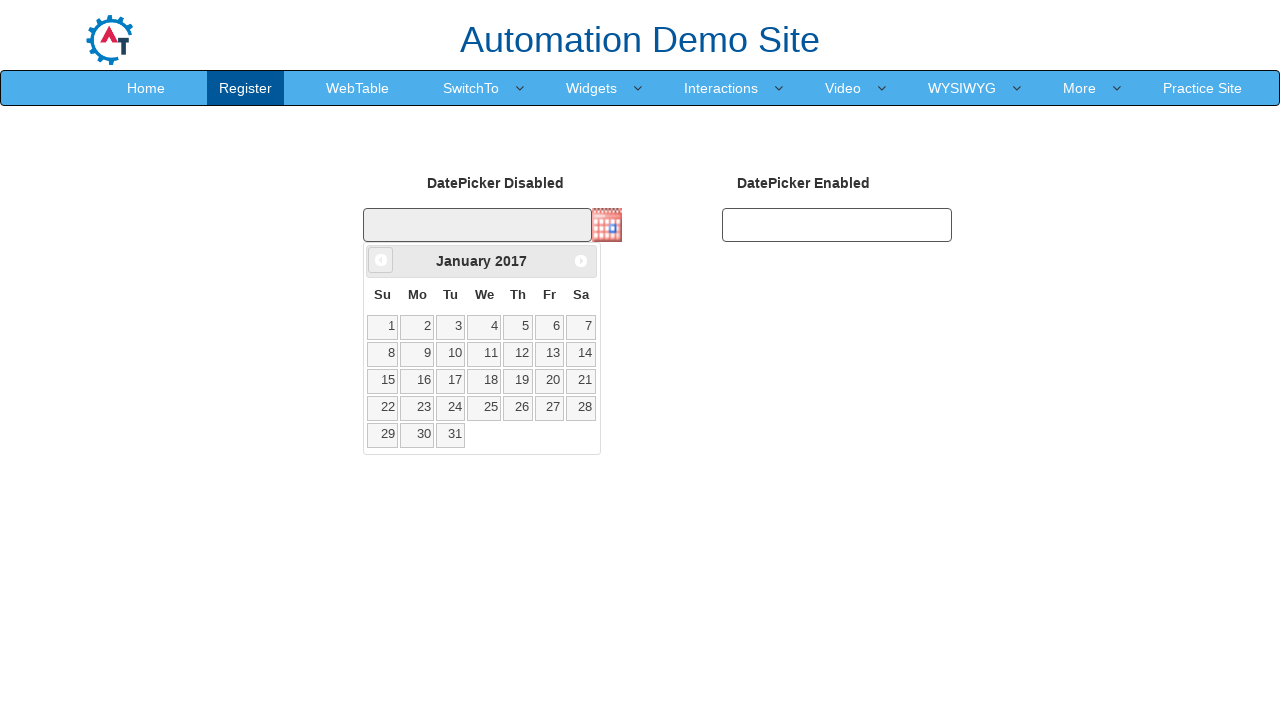

Retrieved current calendar month: January, year: 2017
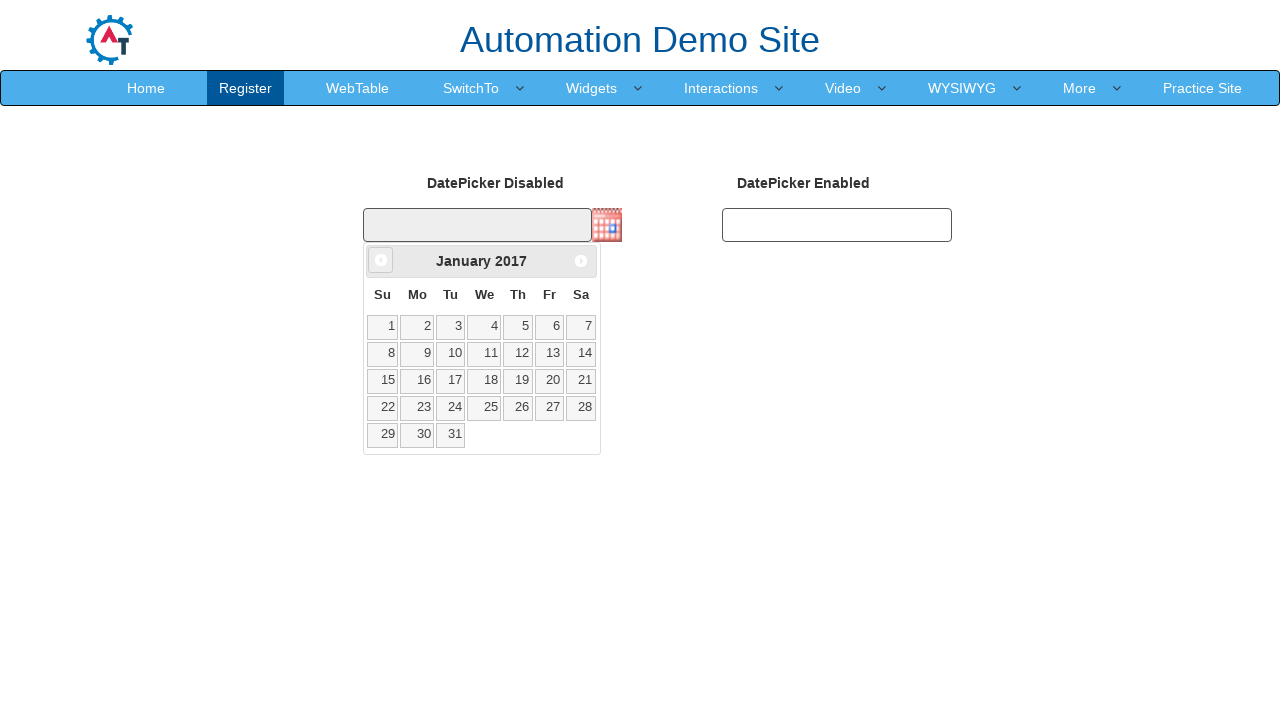

Clicked previous month button to navigate calendar backwards at (381, 260) on span.ui-icon.ui-icon-circle-triangle-w
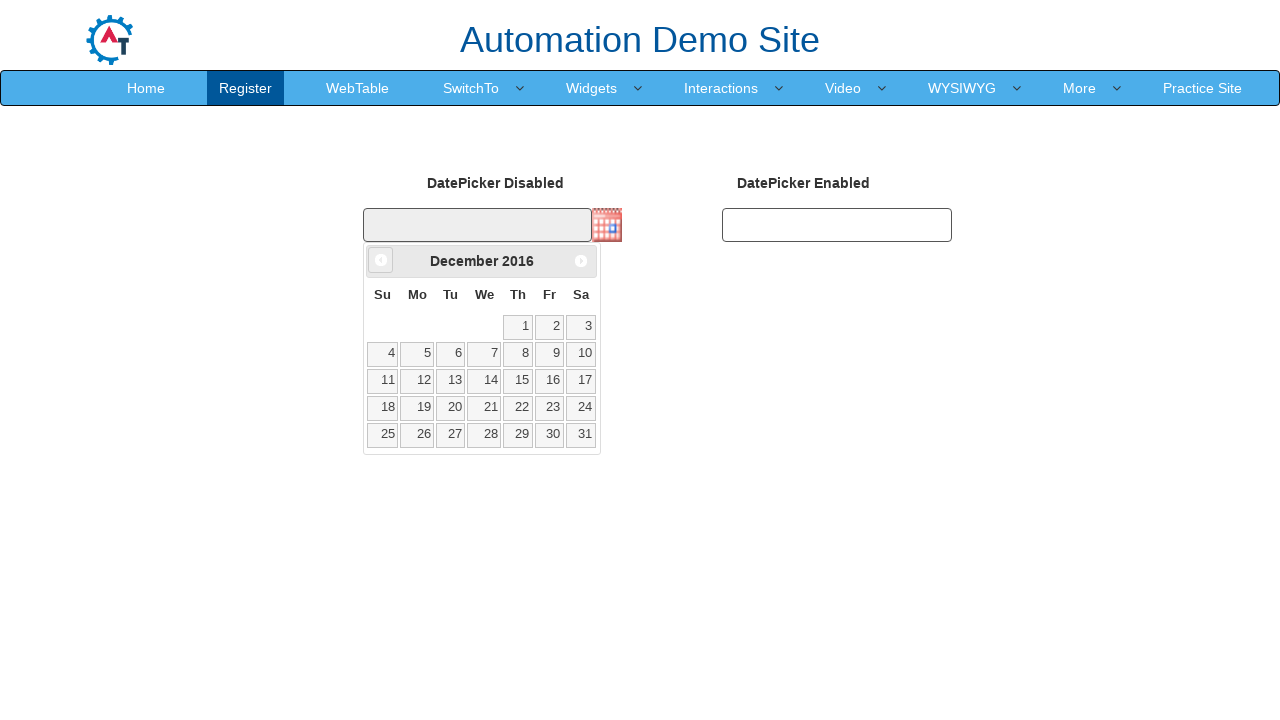

Retrieved current calendar month: December, year: 2016
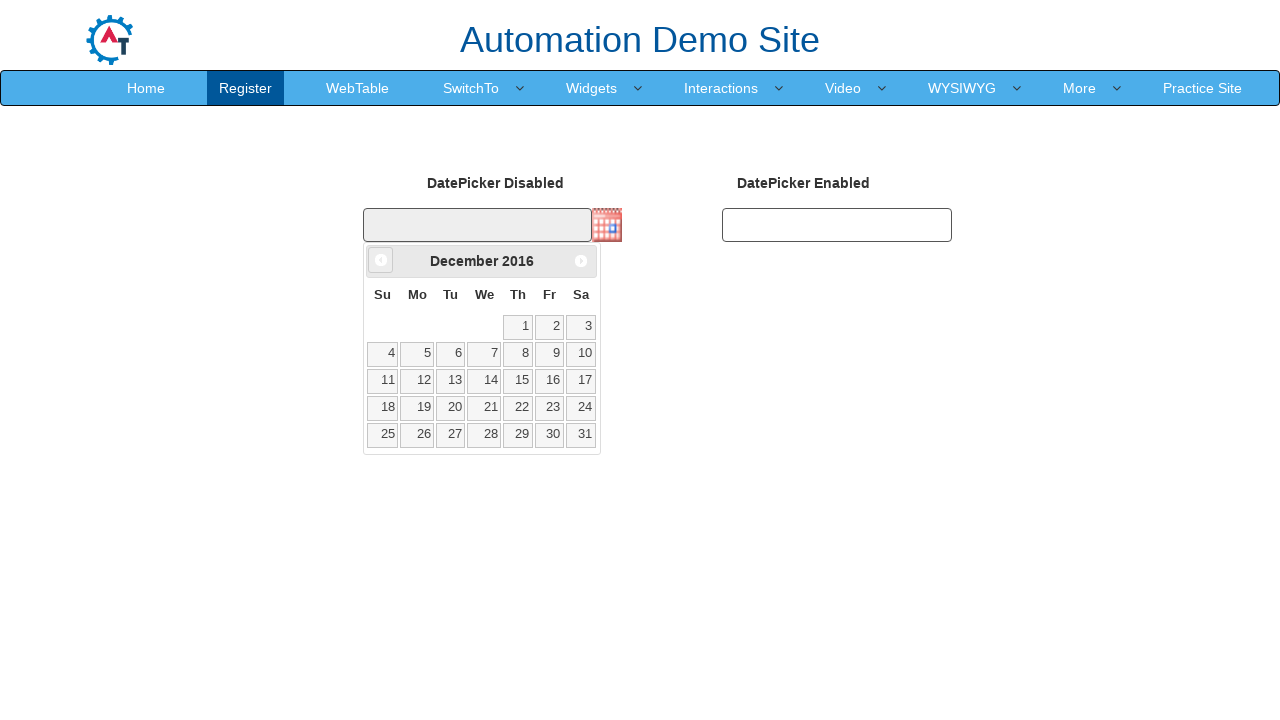

Clicked previous month button to navigate calendar backwards at (381, 260) on span.ui-icon.ui-icon-circle-triangle-w
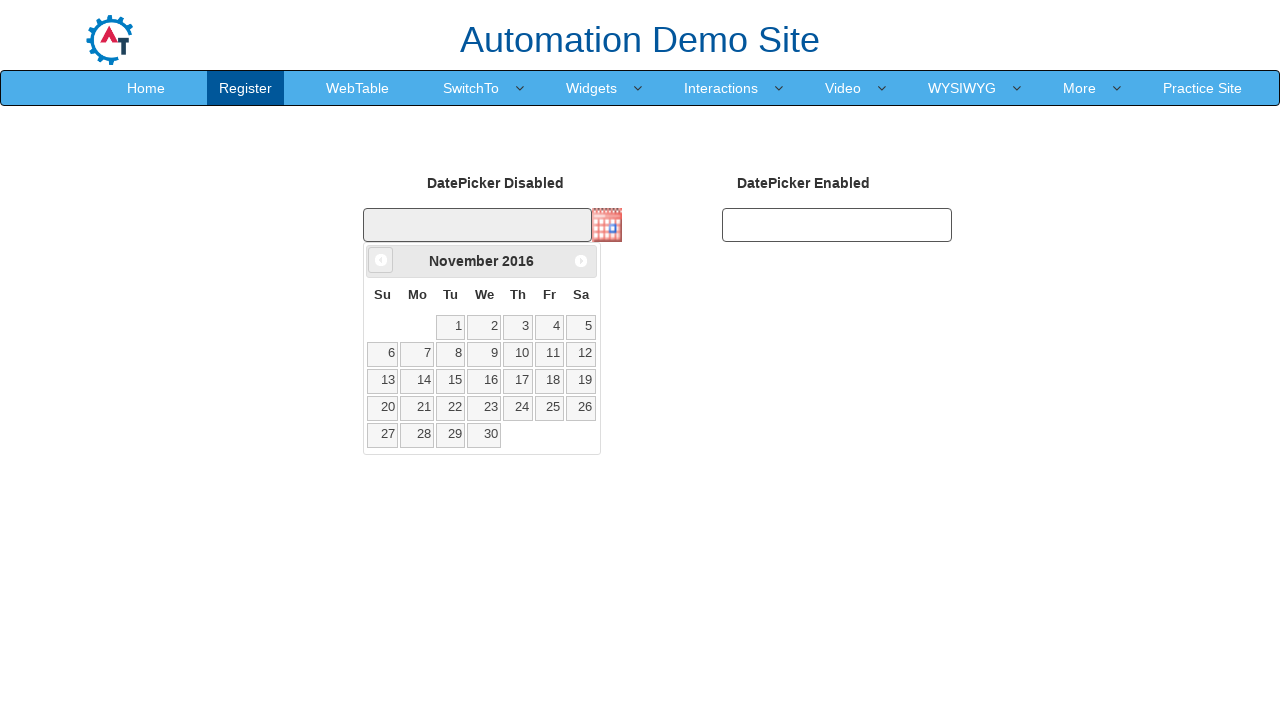

Retrieved current calendar month: November, year: 2016
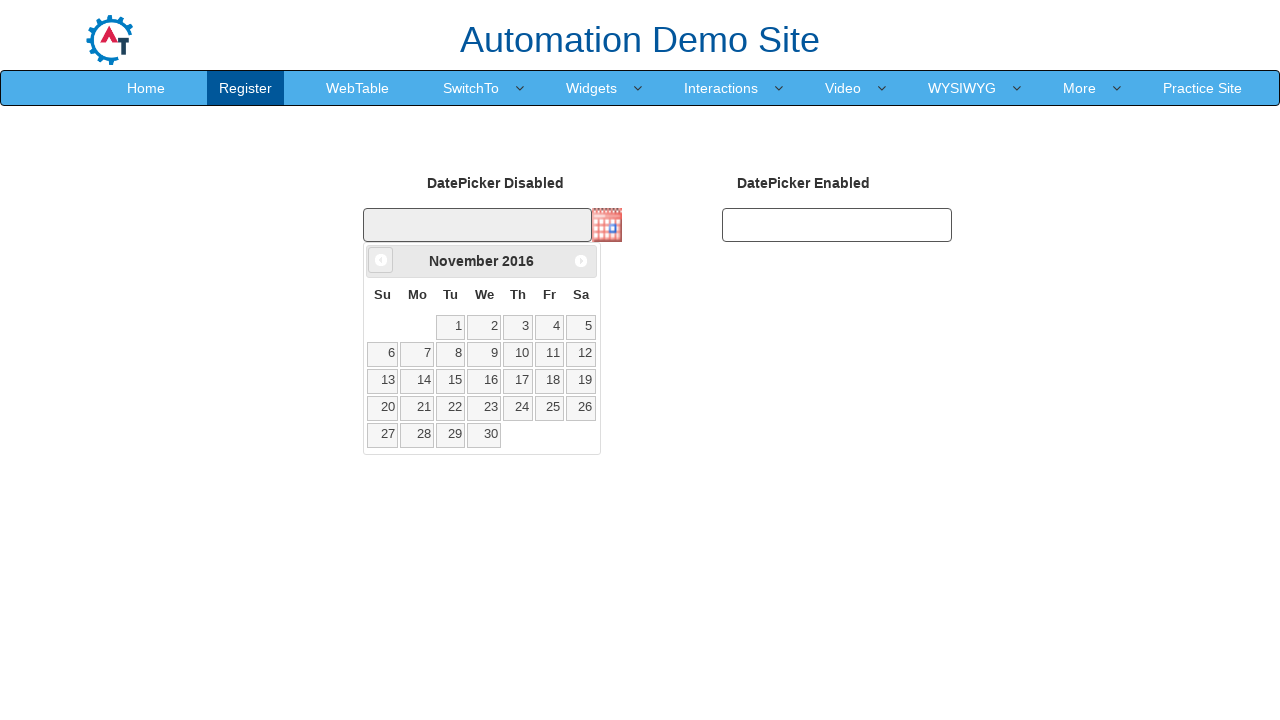

Clicked previous month button to navigate calendar backwards at (381, 260) on span.ui-icon.ui-icon-circle-triangle-w
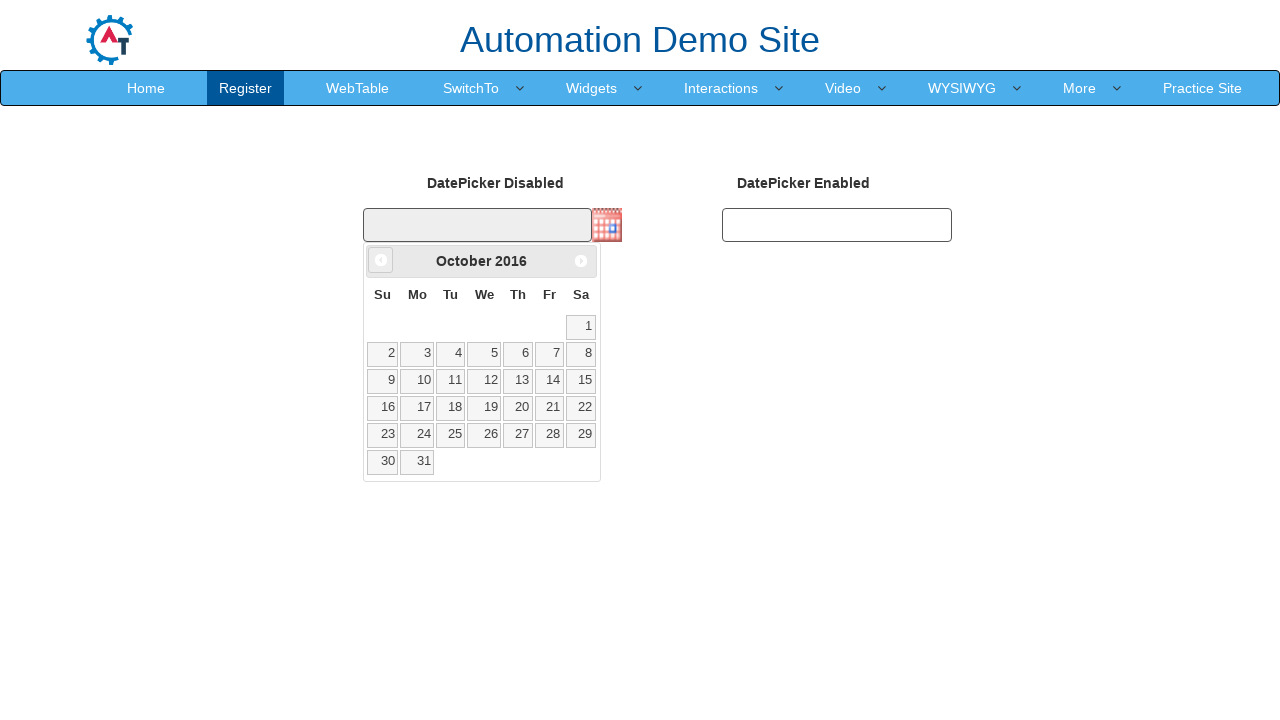

Retrieved current calendar month: October, year: 2016
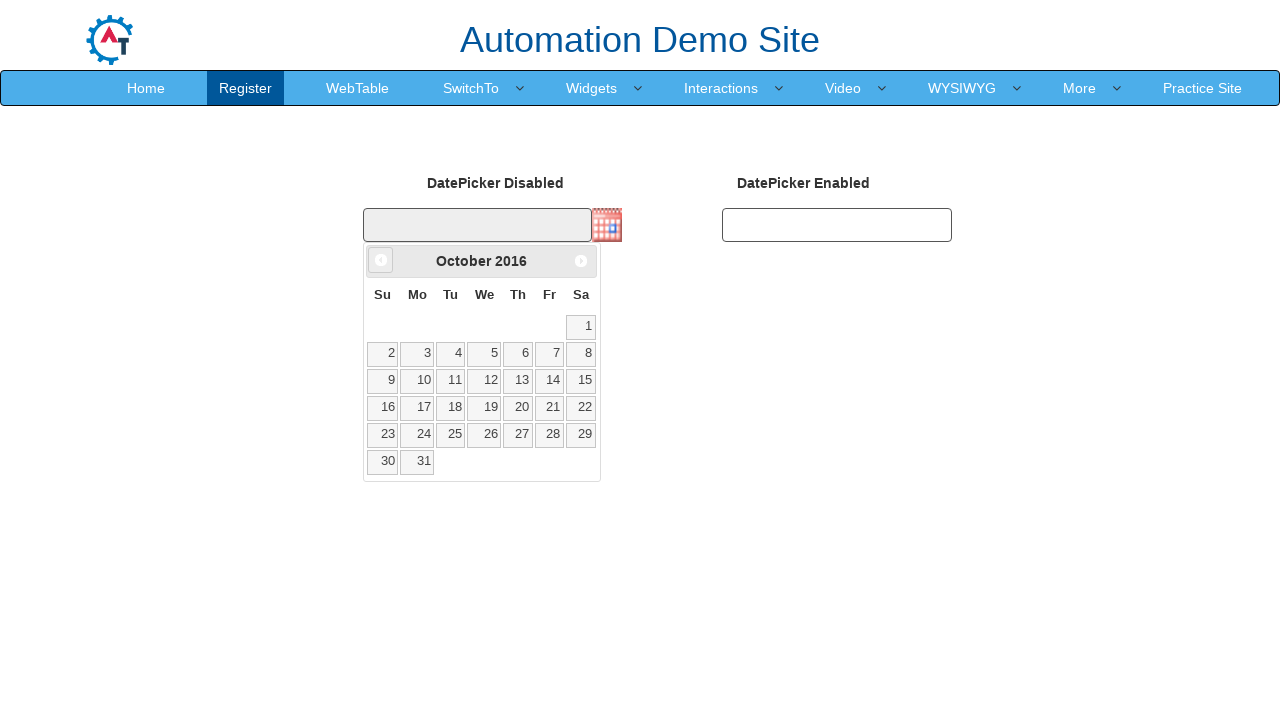

Clicked previous month button to navigate calendar backwards at (381, 260) on span.ui-icon.ui-icon-circle-triangle-w
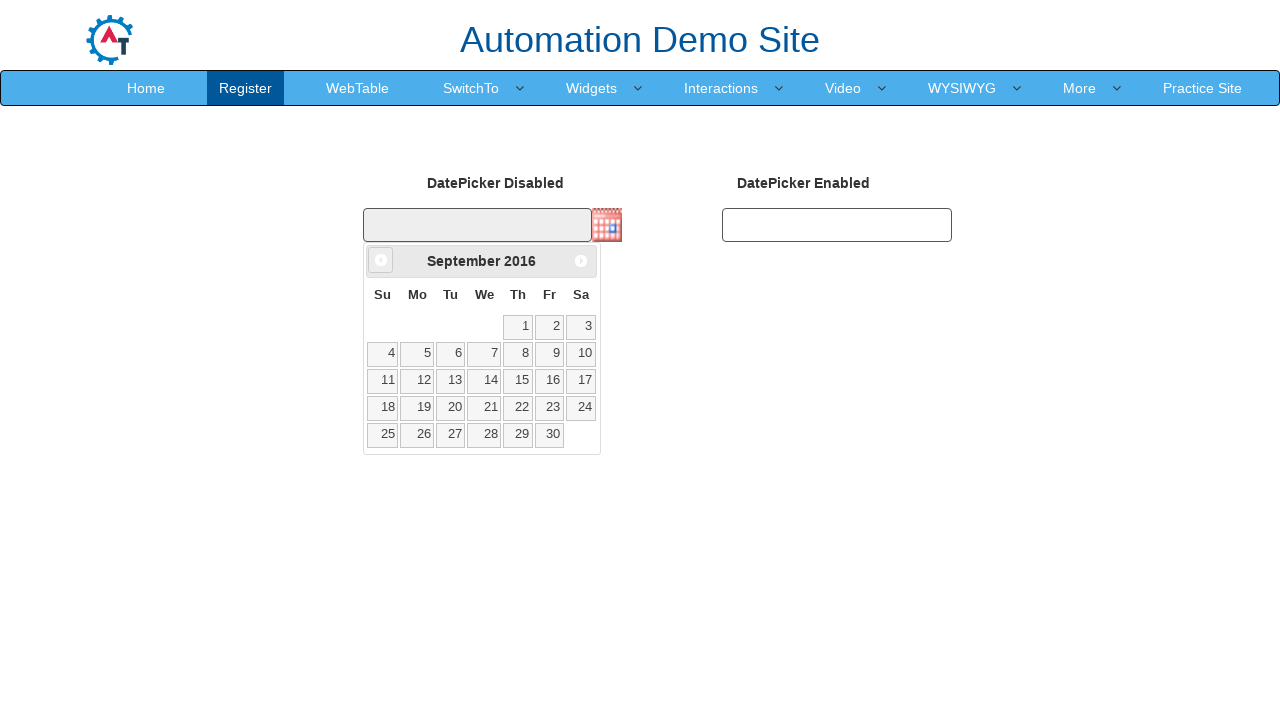

Retrieved current calendar month: September, year: 2016
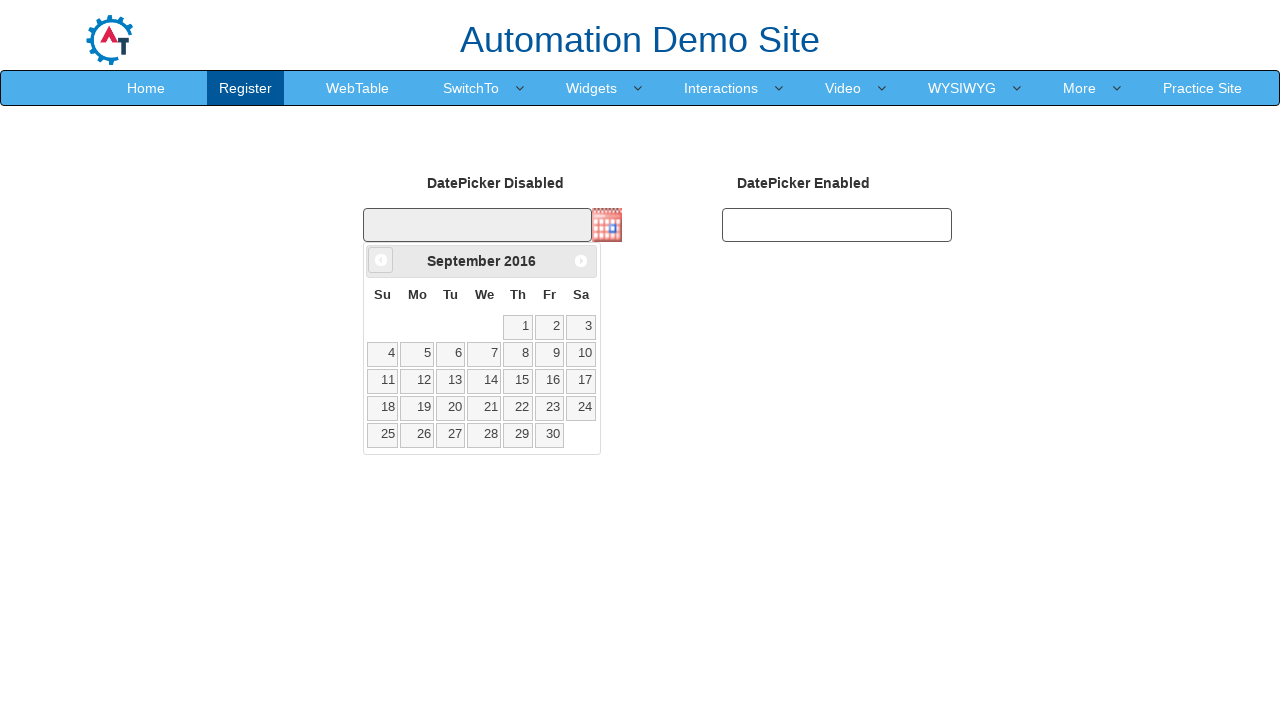

Clicked previous month button to navigate calendar backwards at (381, 260) on span.ui-icon.ui-icon-circle-triangle-w
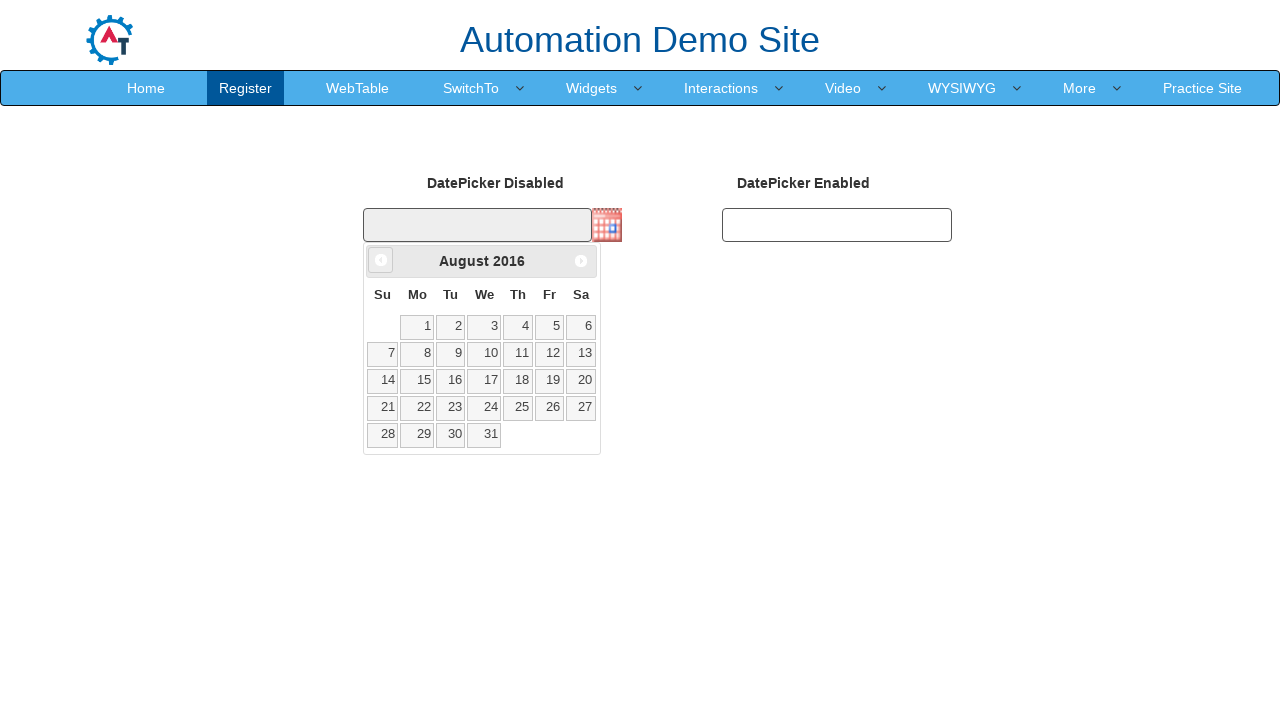

Retrieved current calendar month: August, year: 2016
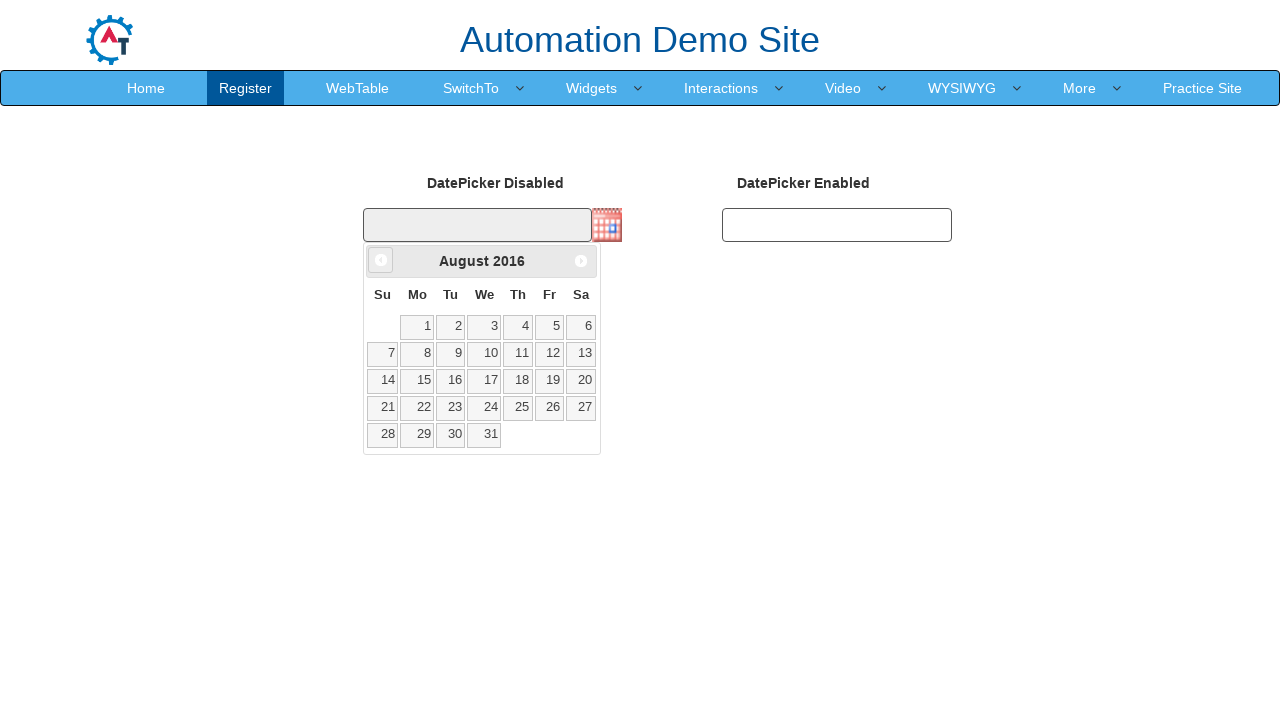

Clicked previous month button to navigate calendar backwards at (381, 260) on span.ui-icon.ui-icon-circle-triangle-w
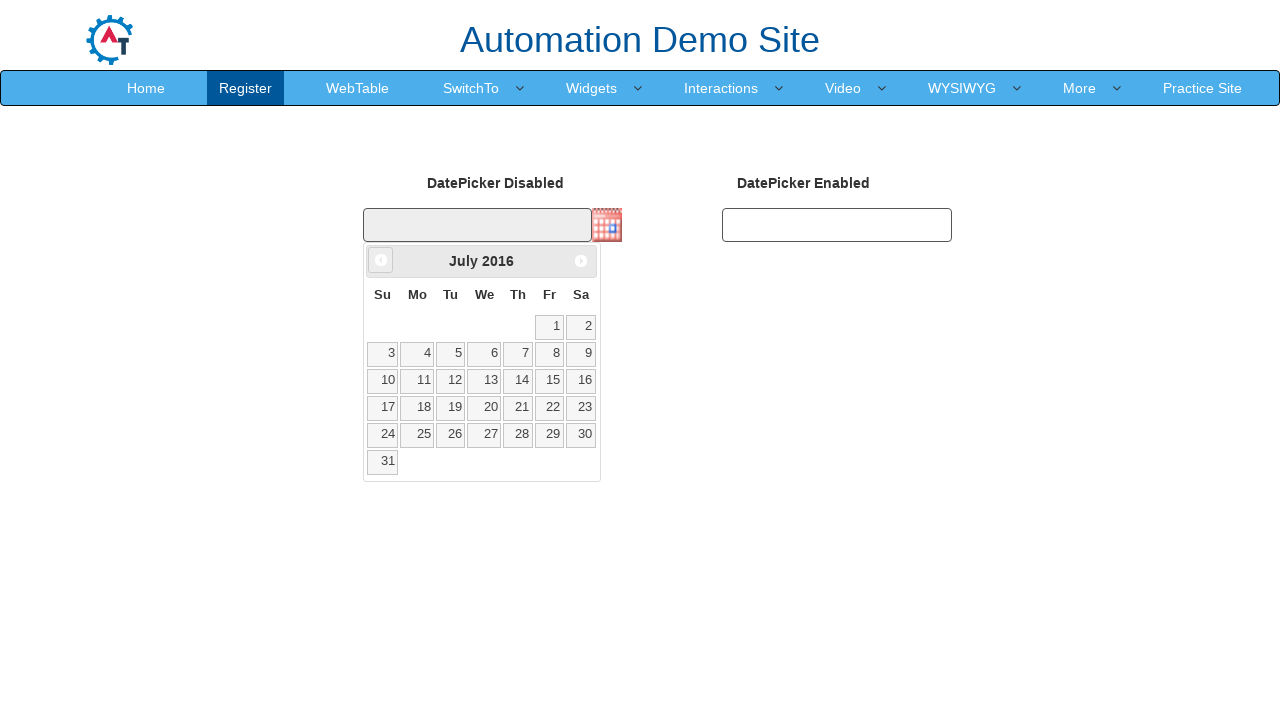

Retrieved current calendar month: July, year: 2016
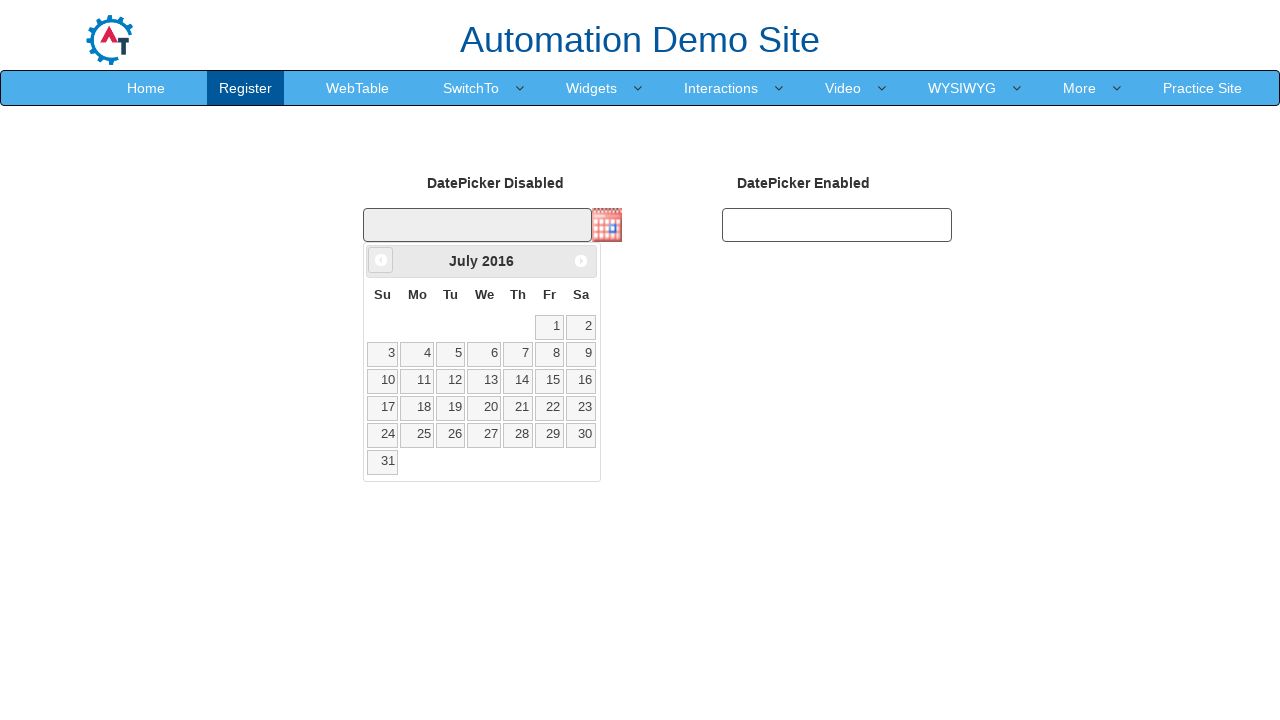

Clicked previous month button to navigate calendar backwards at (381, 260) on span.ui-icon.ui-icon-circle-triangle-w
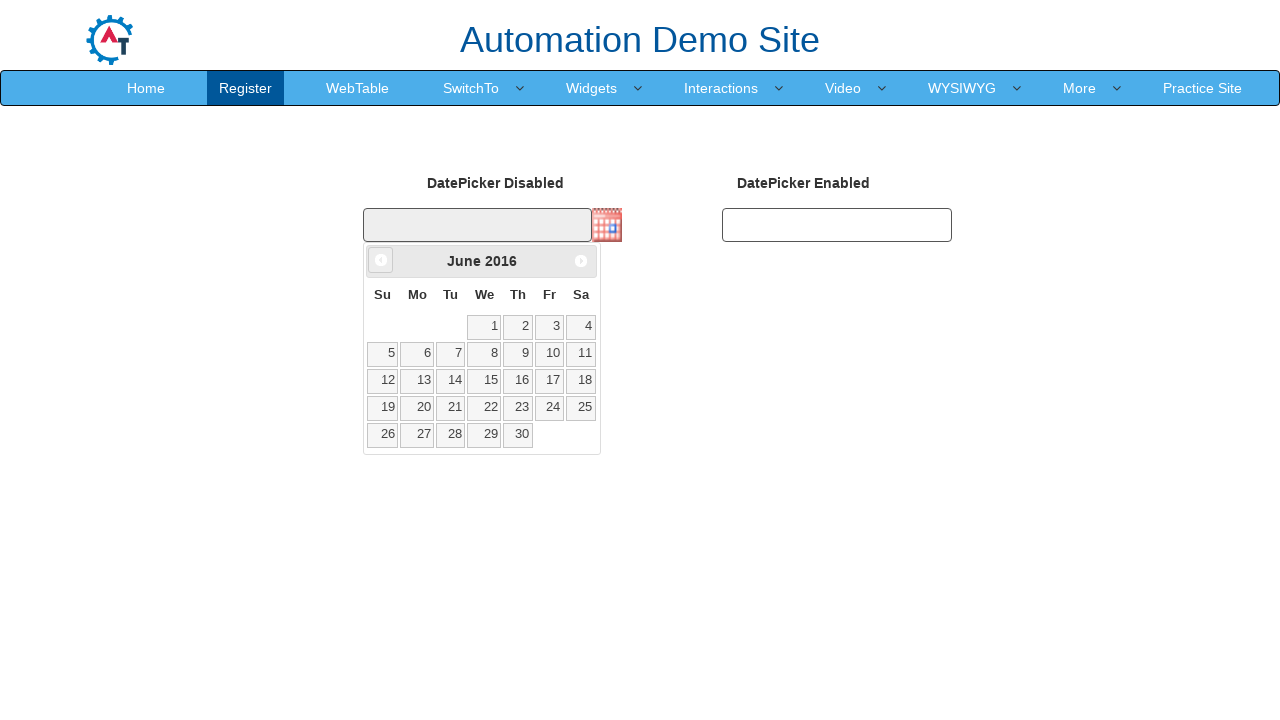

Retrieved current calendar month: June, year: 2016
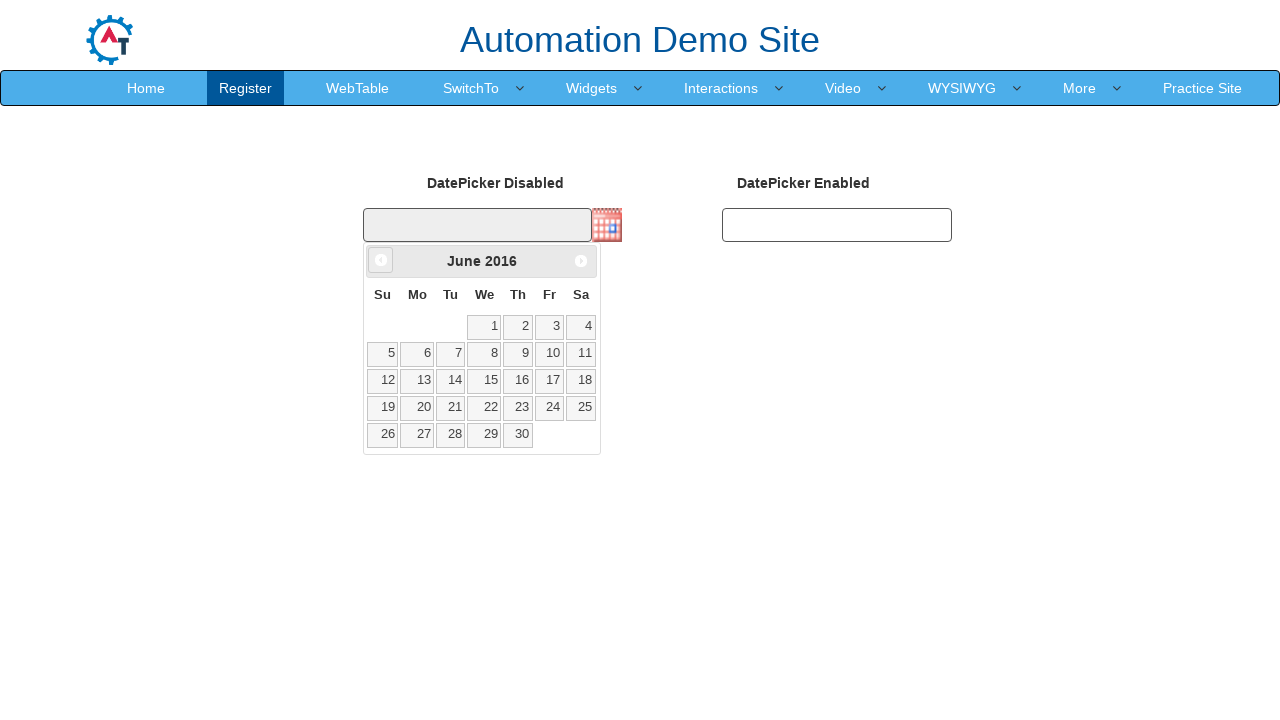

Clicked previous month button to navigate calendar backwards at (381, 260) on span.ui-icon.ui-icon-circle-triangle-w
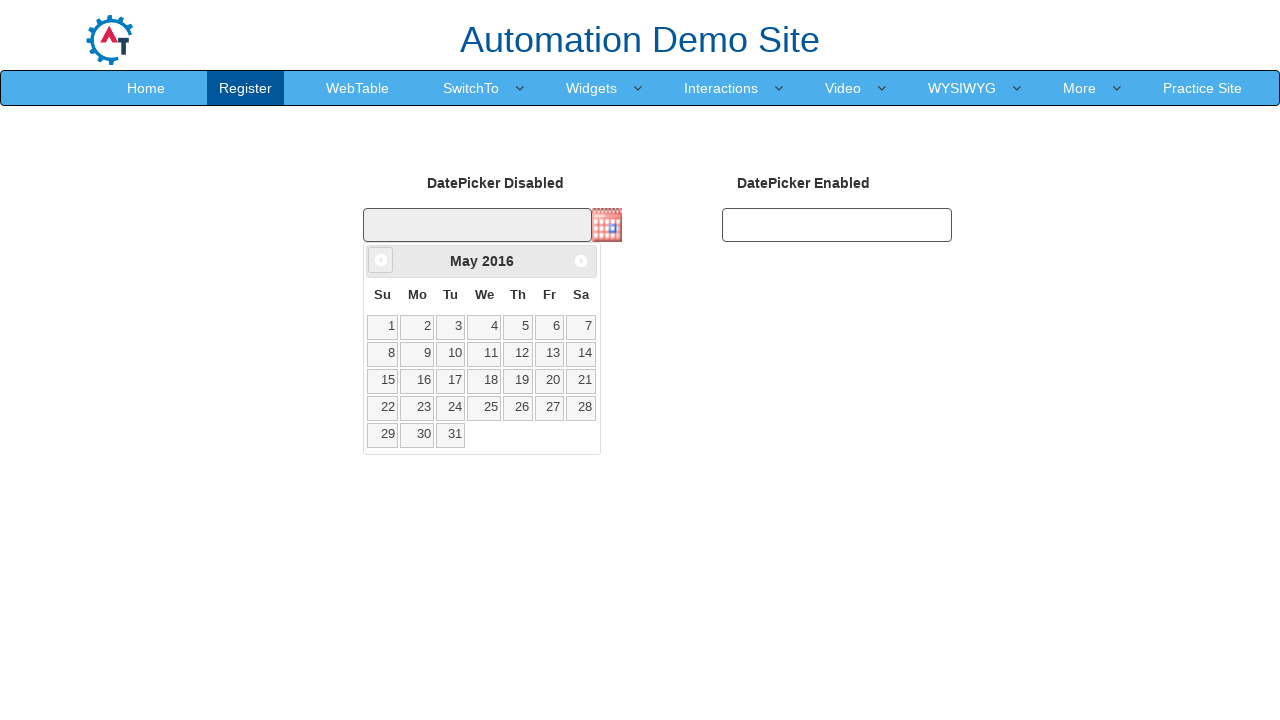

Retrieved current calendar month: May, year: 2016
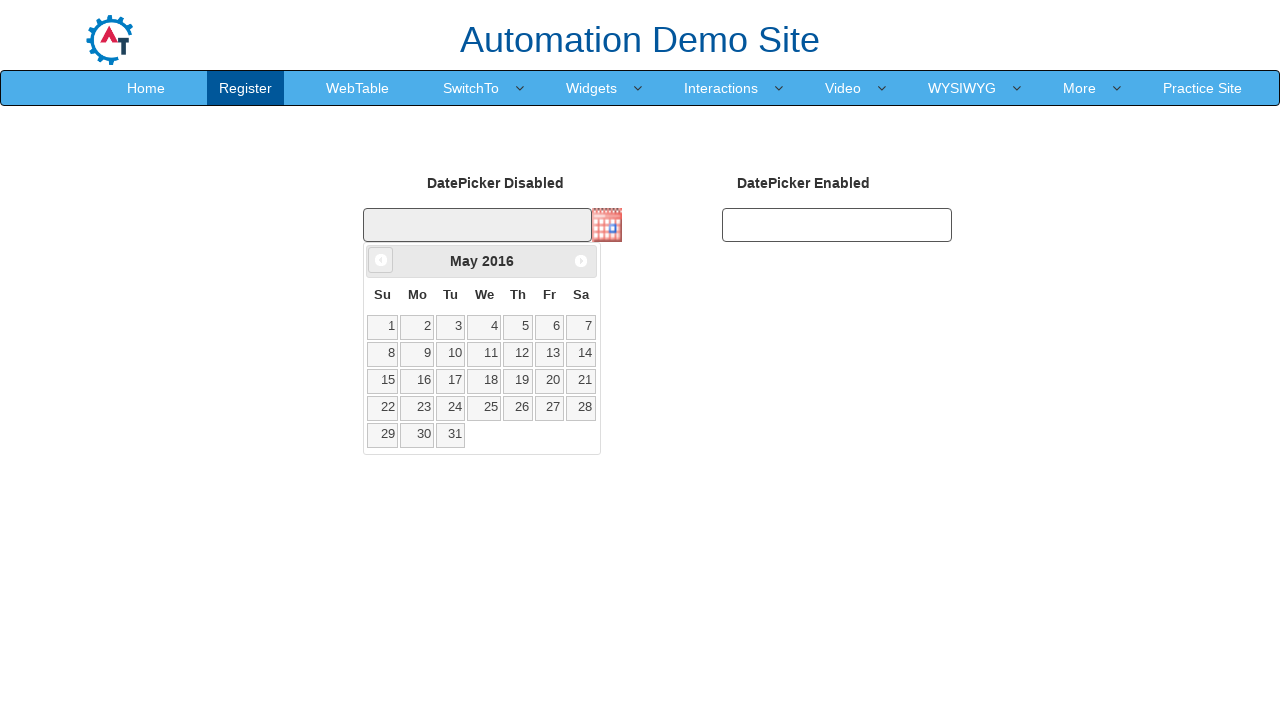

Clicked previous month button to navigate calendar backwards at (381, 260) on span.ui-icon.ui-icon-circle-triangle-w
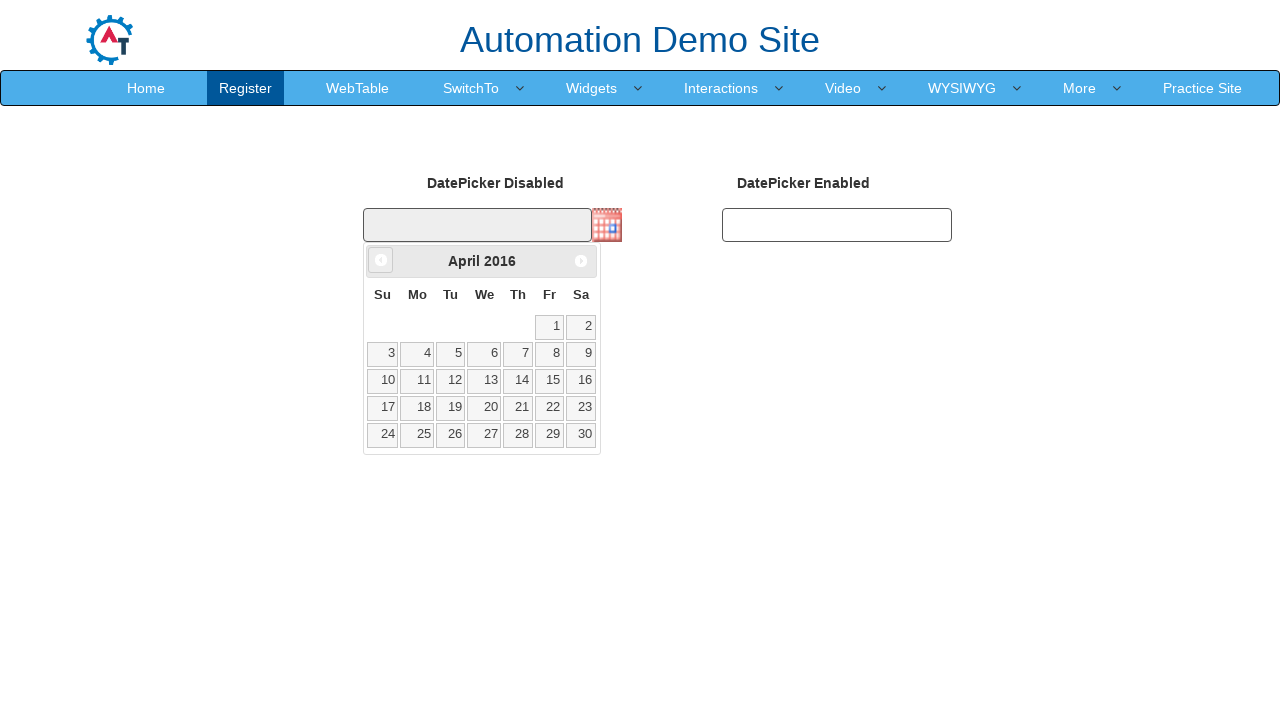

Retrieved current calendar month: April, year: 2016
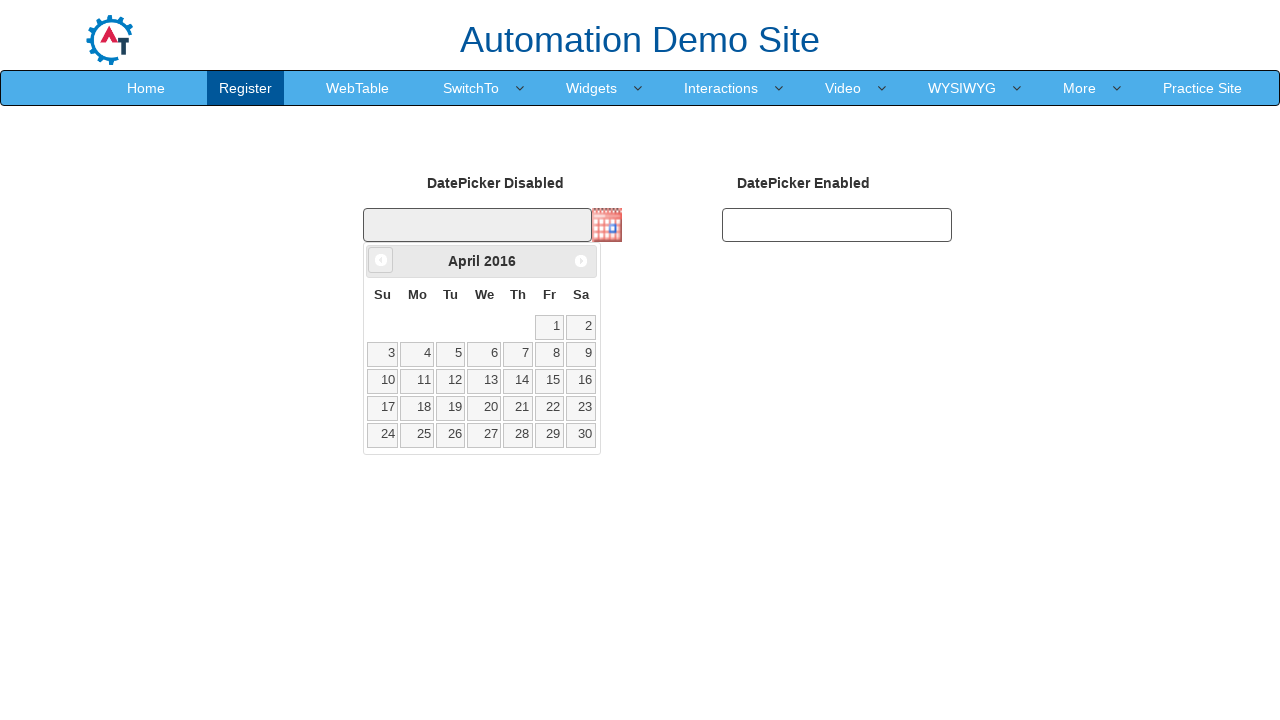

Clicked previous month button to navigate calendar backwards at (381, 260) on span.ui-icon.ui-icon-circle-triangle-w
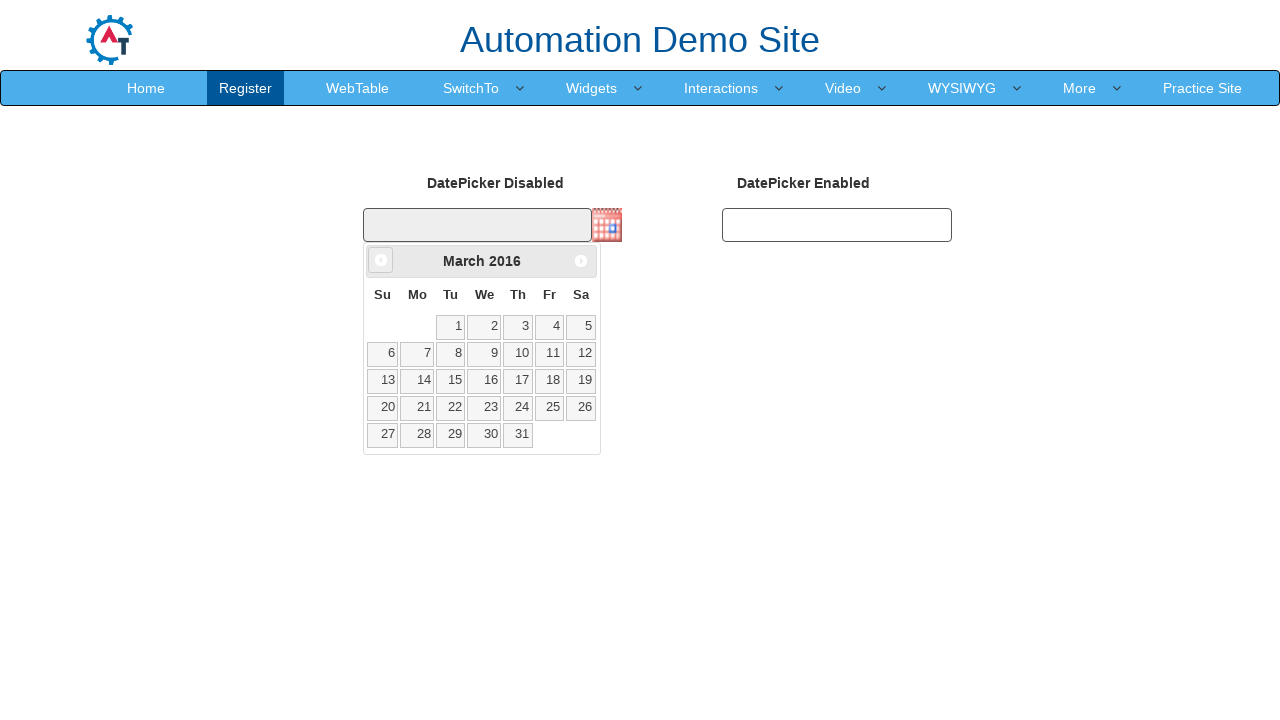

Retrieved current calendar month: March, year: 2016
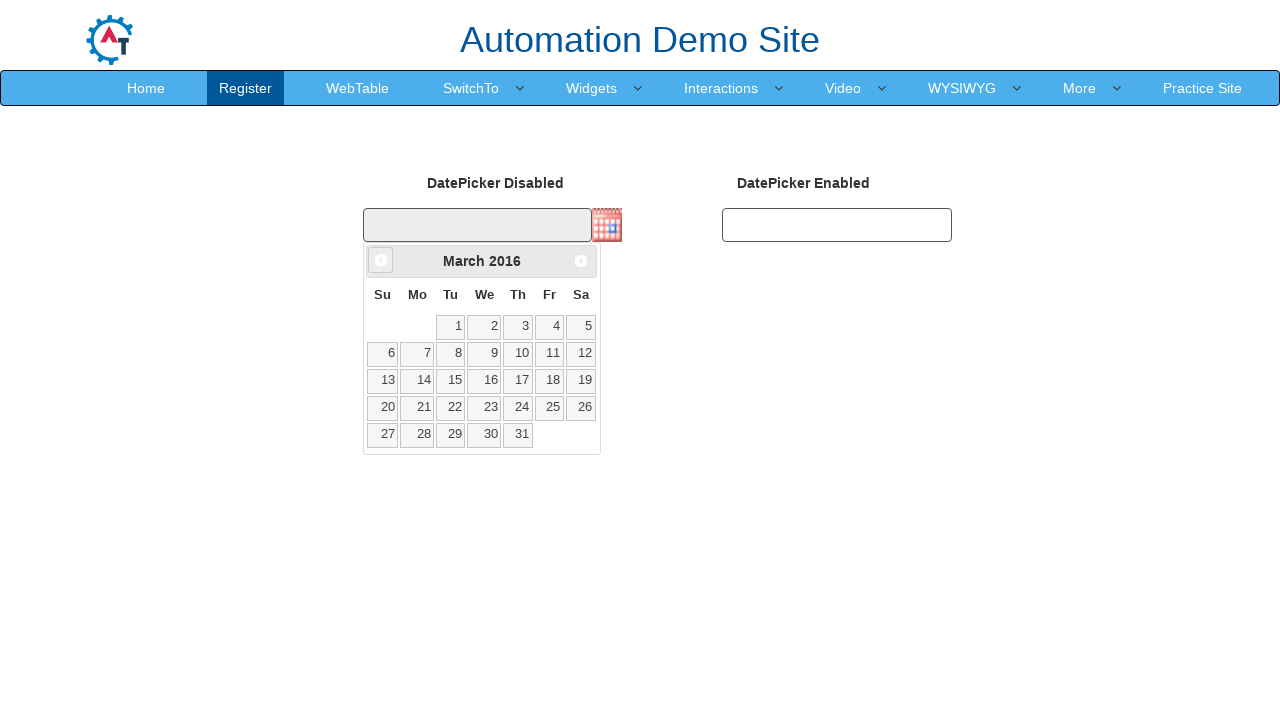

Clicked previous month button to navigate calendar backwards at (381, 260) on span.ui-icon.ui-icon-circle-triangle-w
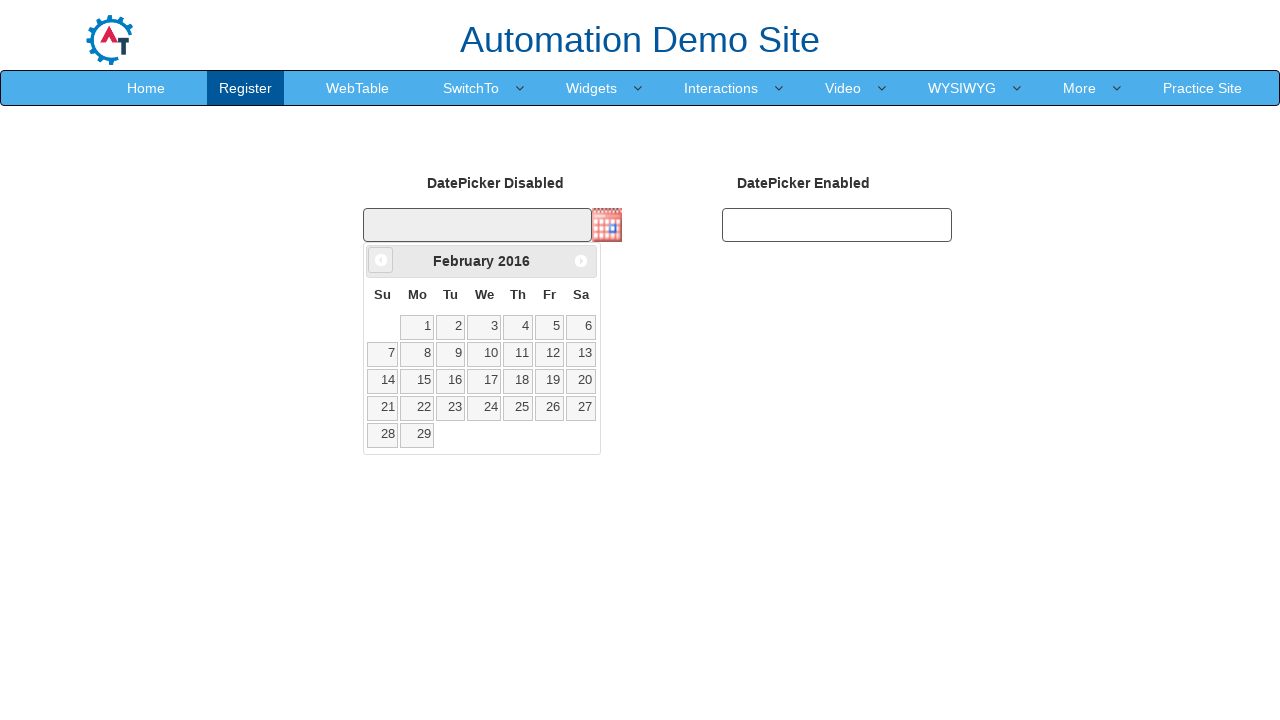

Retrieved current calendar month: February, year: 2016
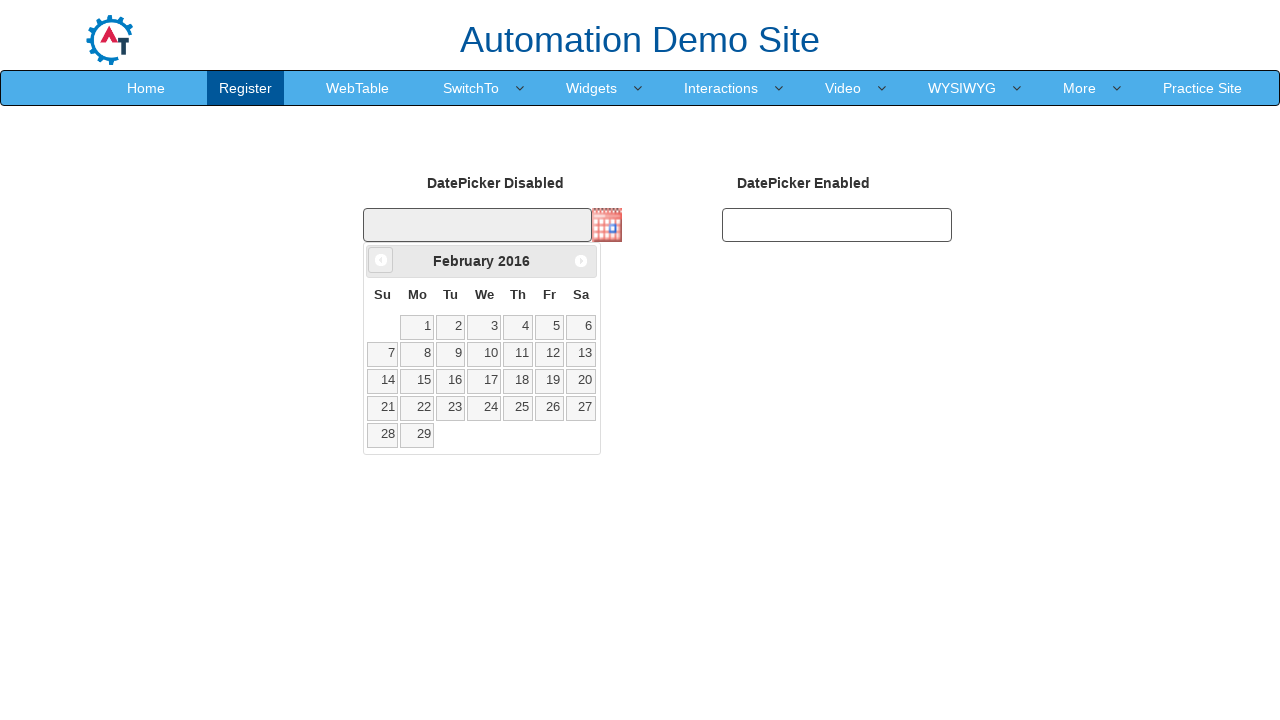

Clicked previous month button to navigate calendar backwards at (381, 260) on span.ui-icon.ui-icon-circle-triangle-w
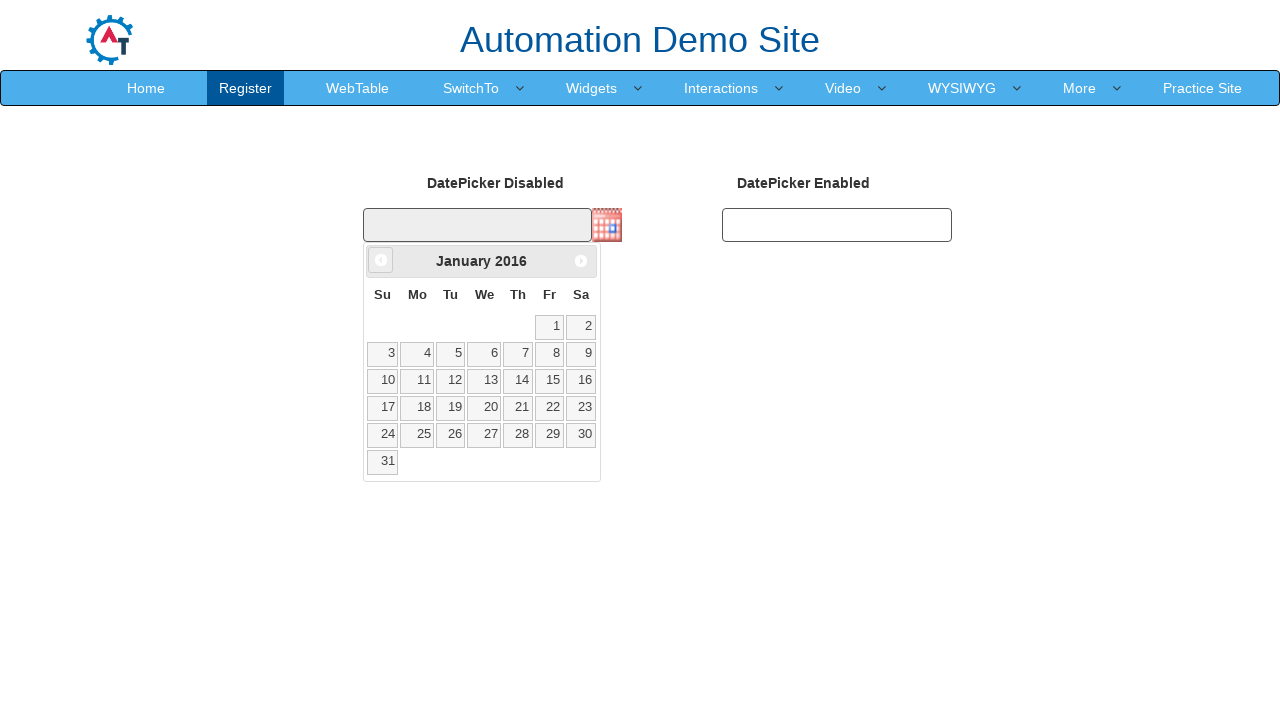

Retrieved current calendar month: January, year: 2016
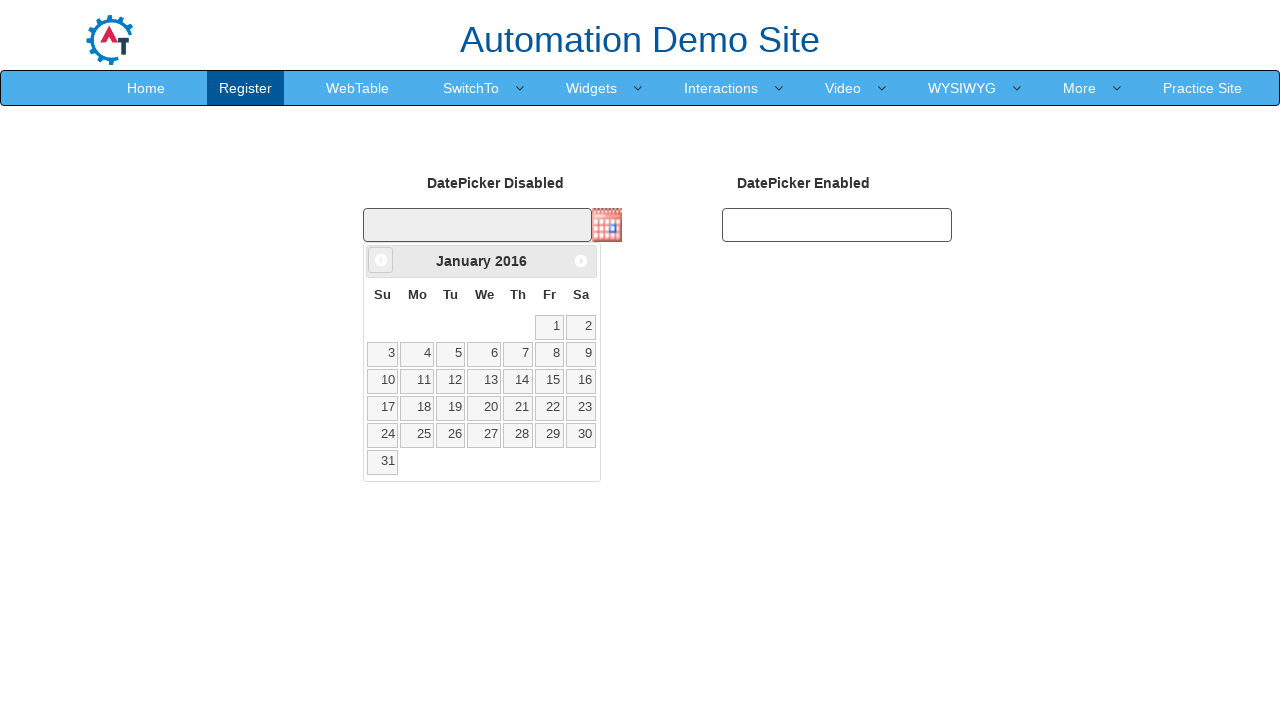

Clicked previous month button to navigate calendar backwards at (381, 260) on span.ui-icon.ui-icon-circle-triangle-w
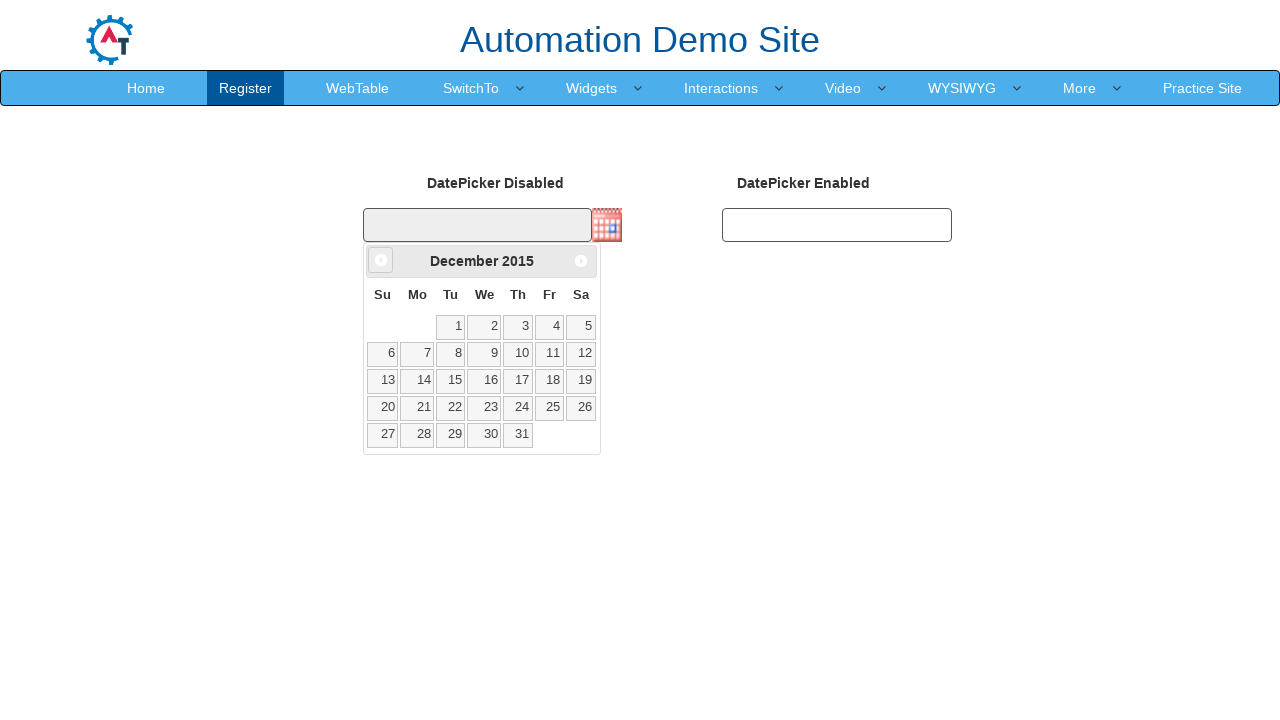

Retrieved current calendar month: December, year: 2015
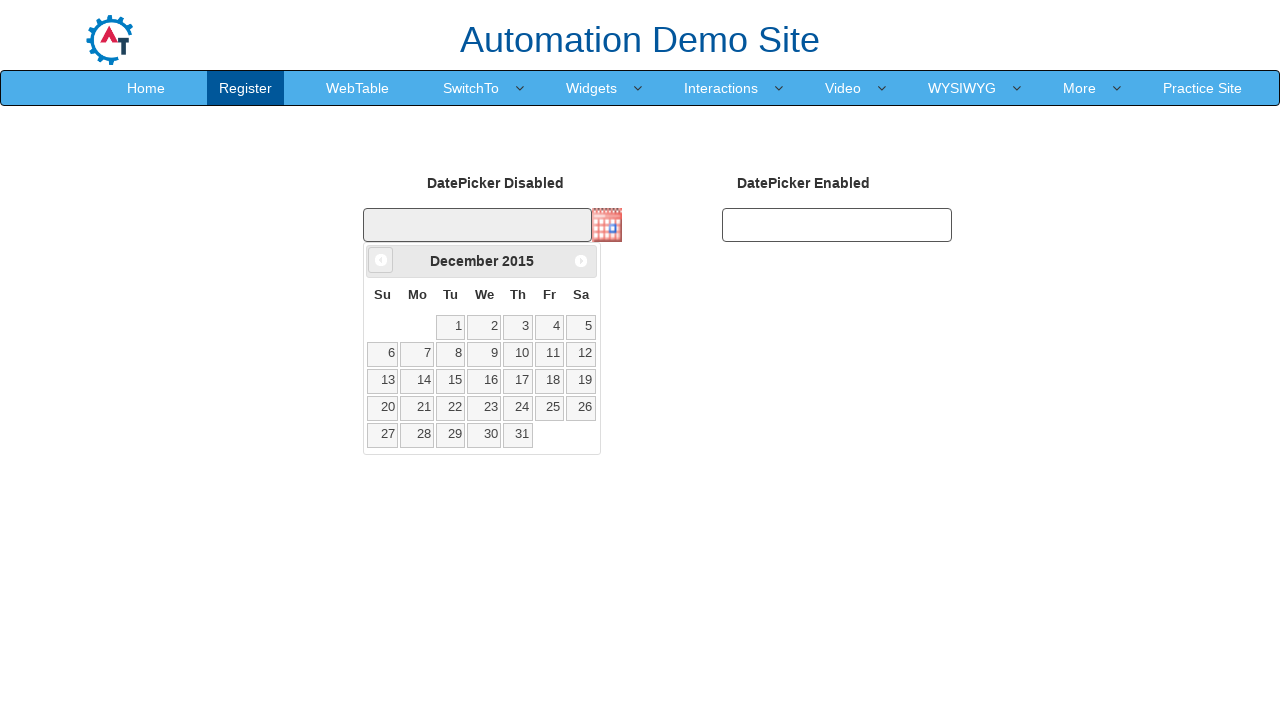

Clicked previous month button to navigate calendar backwards at (381, 260) on span.ui-icon.ui-icon-circle-triangle-w
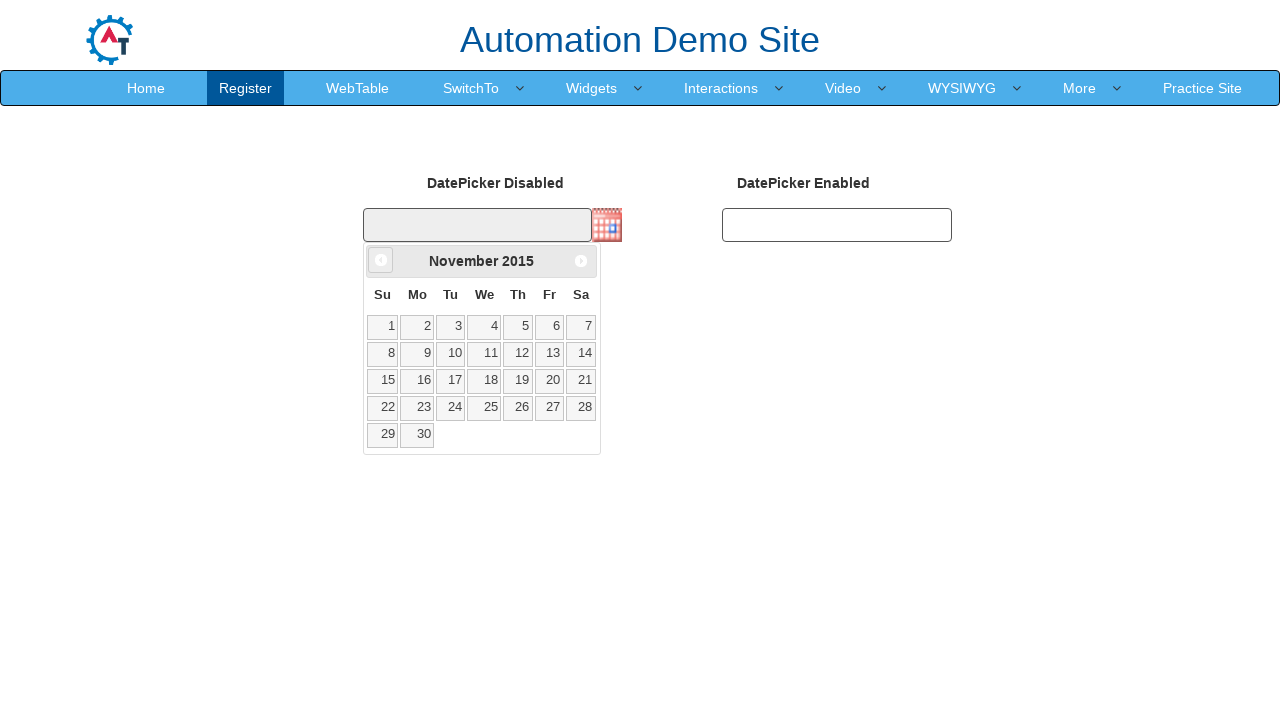

Retrieved current calendar month: November, year: 2015
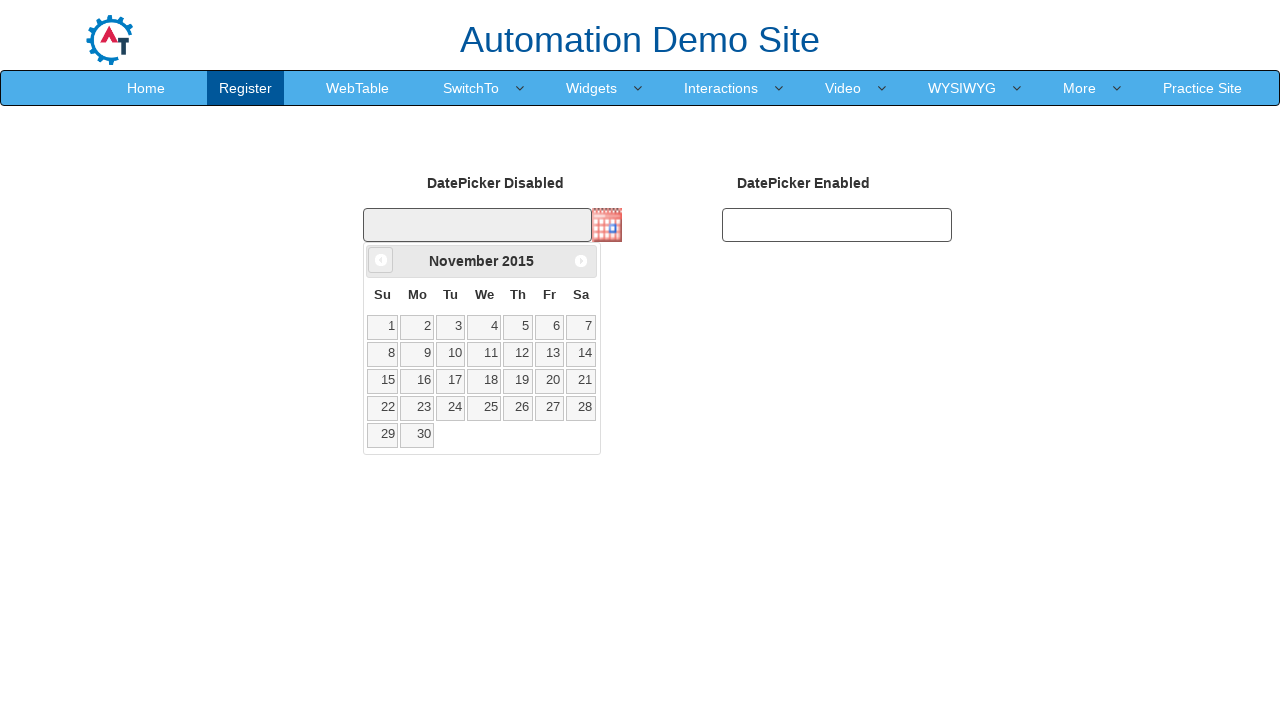

Clicked previous month button to navigate calendar backwards at (381, 260) on span.ui-icon.ui-icon-circle-triangle-w
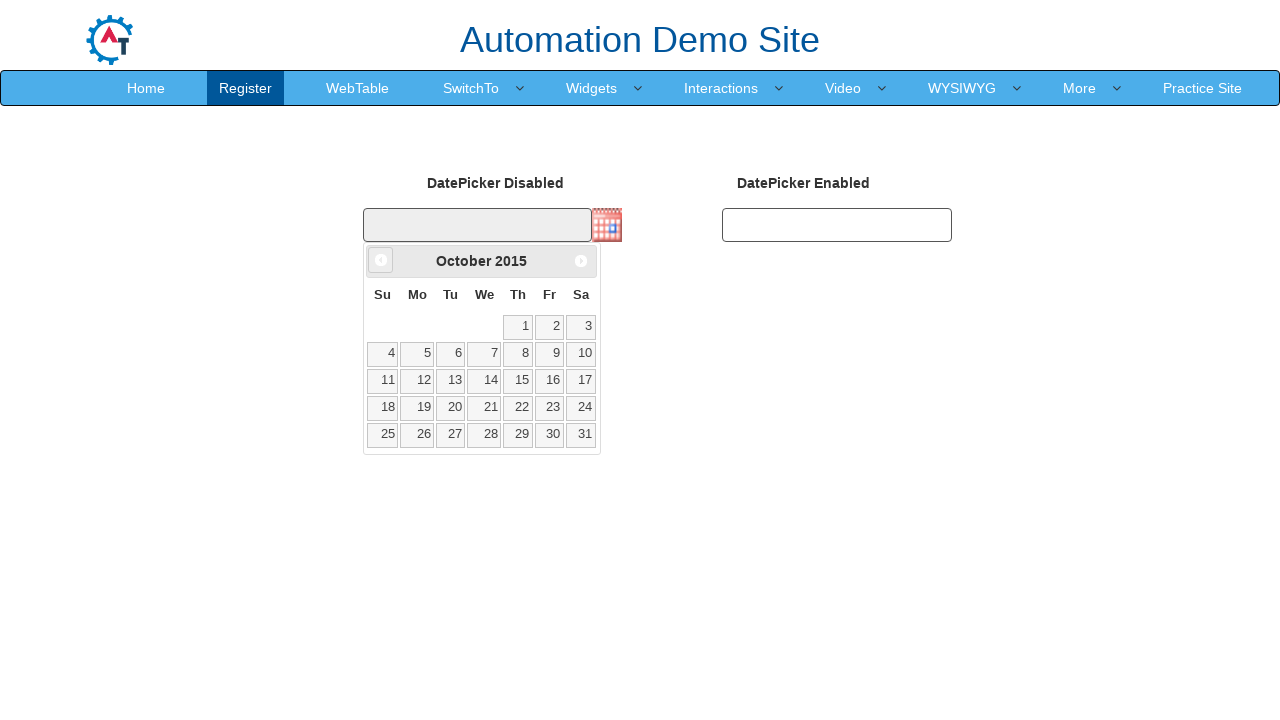

Retrieved current calendar month: October, year: 2015
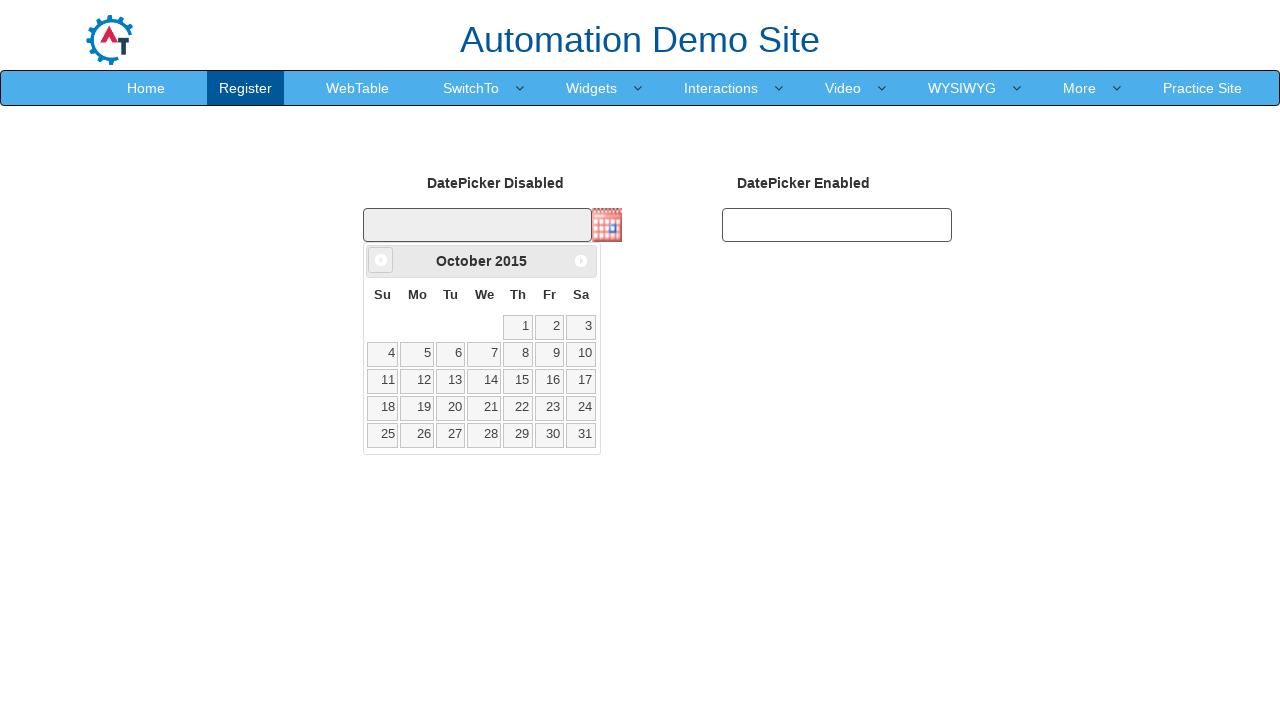

Clicked previous month button to navigate calendar backwards at (381, 260) on span.ui-icon.ui-icon-circle-triangle-w
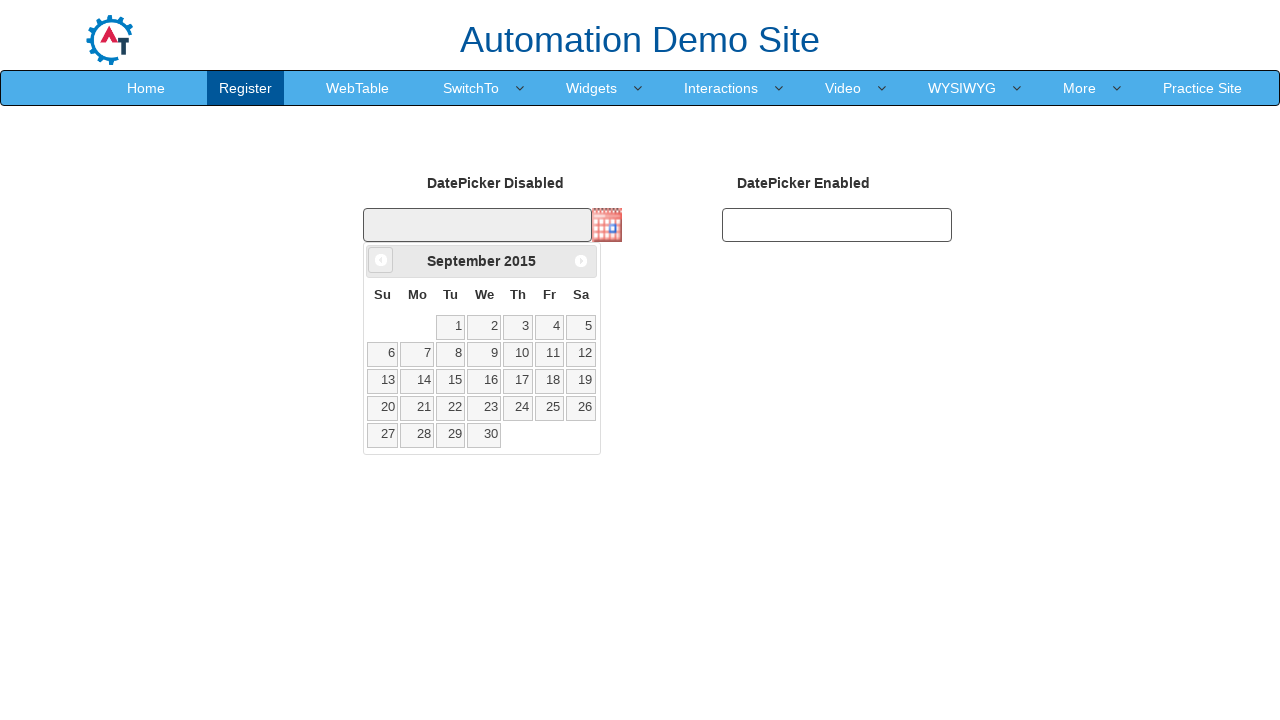

Retrieved current calendar month: September, year: 2015
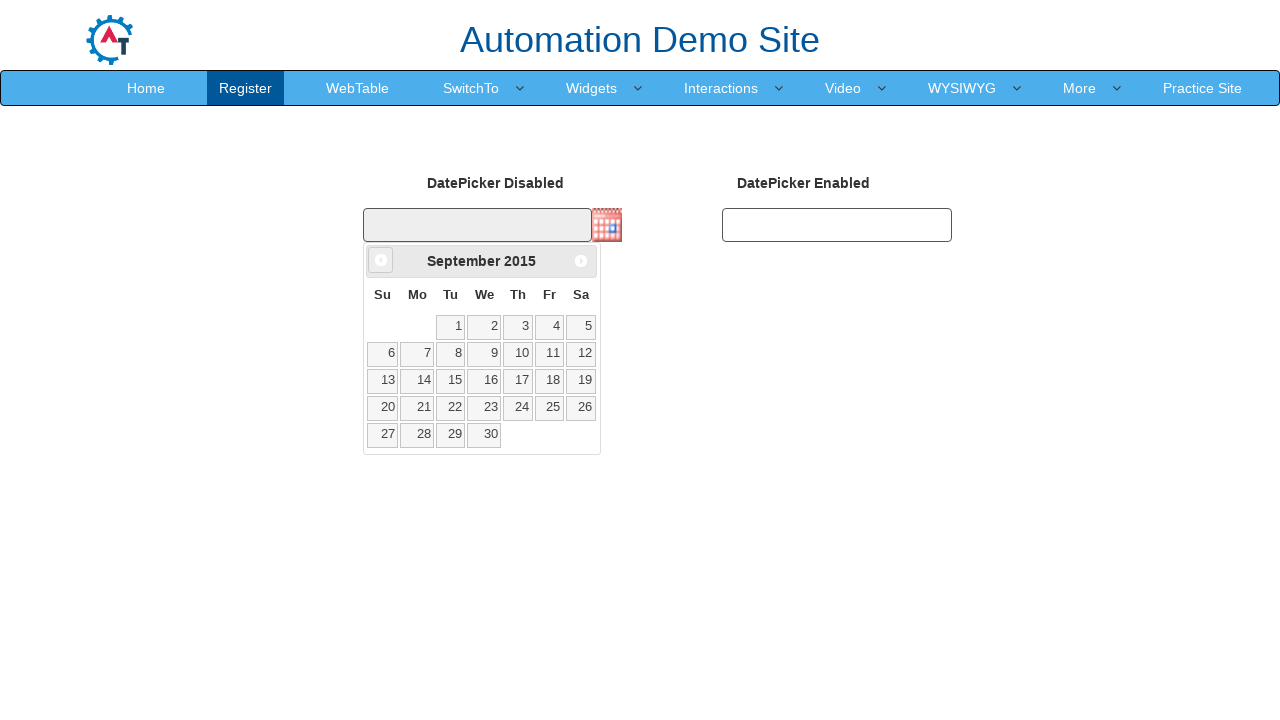

Clicked previous month button to navigate calendar backwards at (381, 260) on span.ui-icon.ui-icon-circle-triangle-w
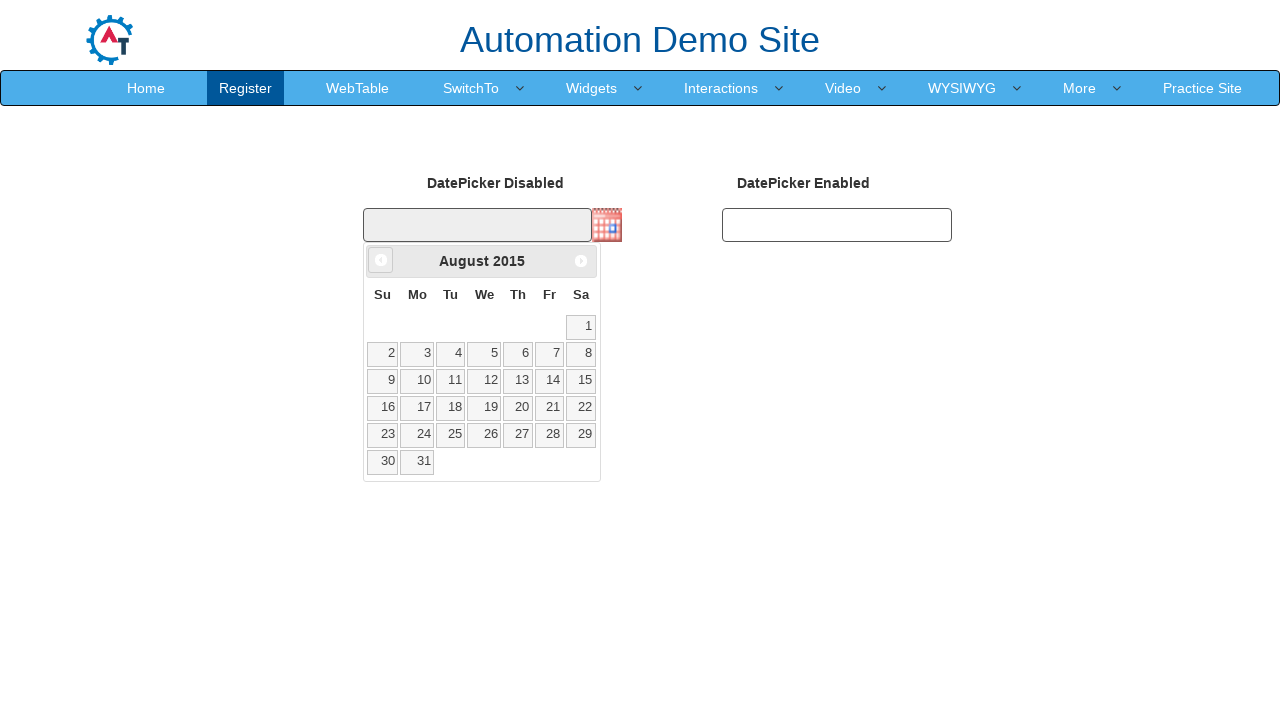

Retrieved current calendar month: August, year: 2015
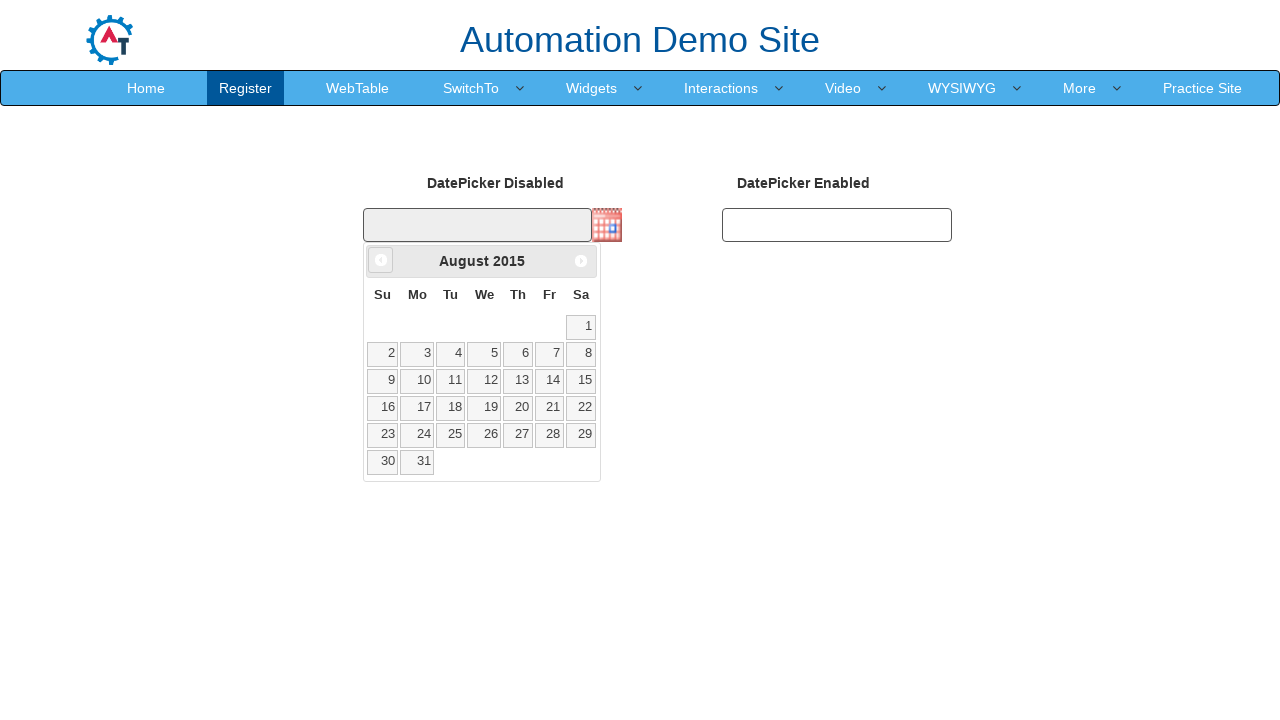

Clicked previous month button to navigate calendar backwards at (381, 260) on span.ui-icon.ui-icon-circle-triangle-w
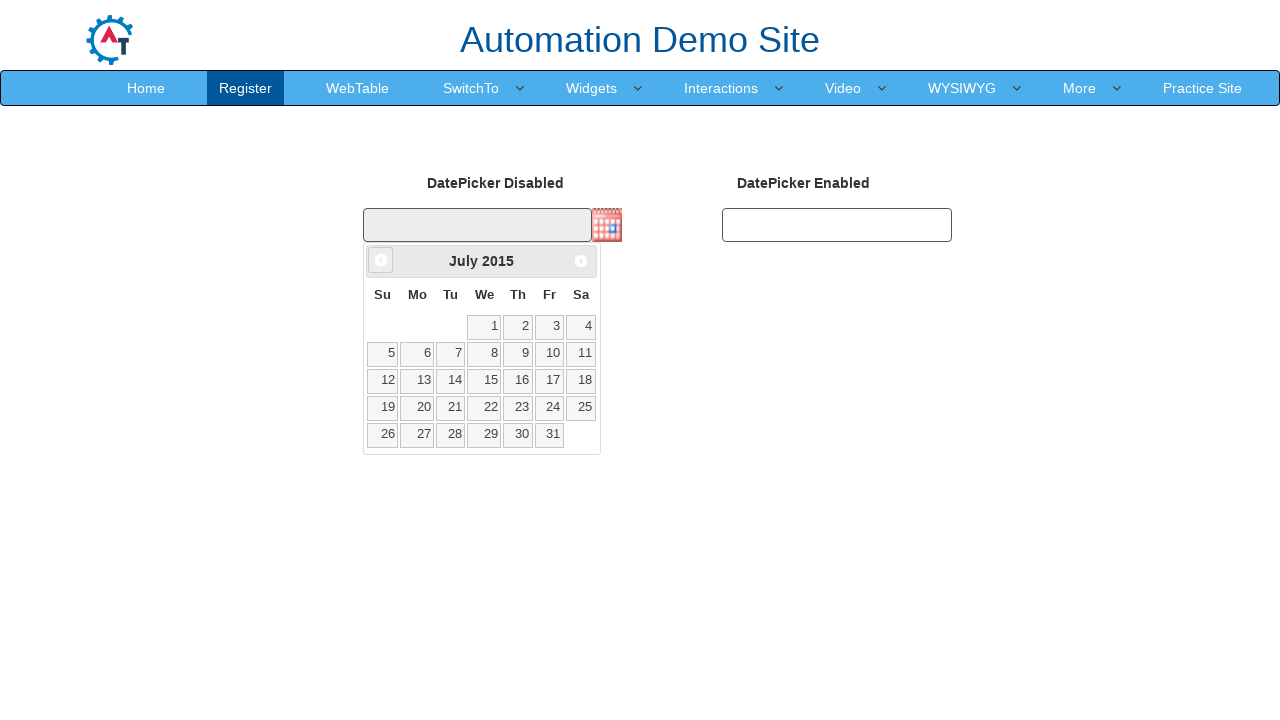

Retrieved current calendar month: July, year: 2015
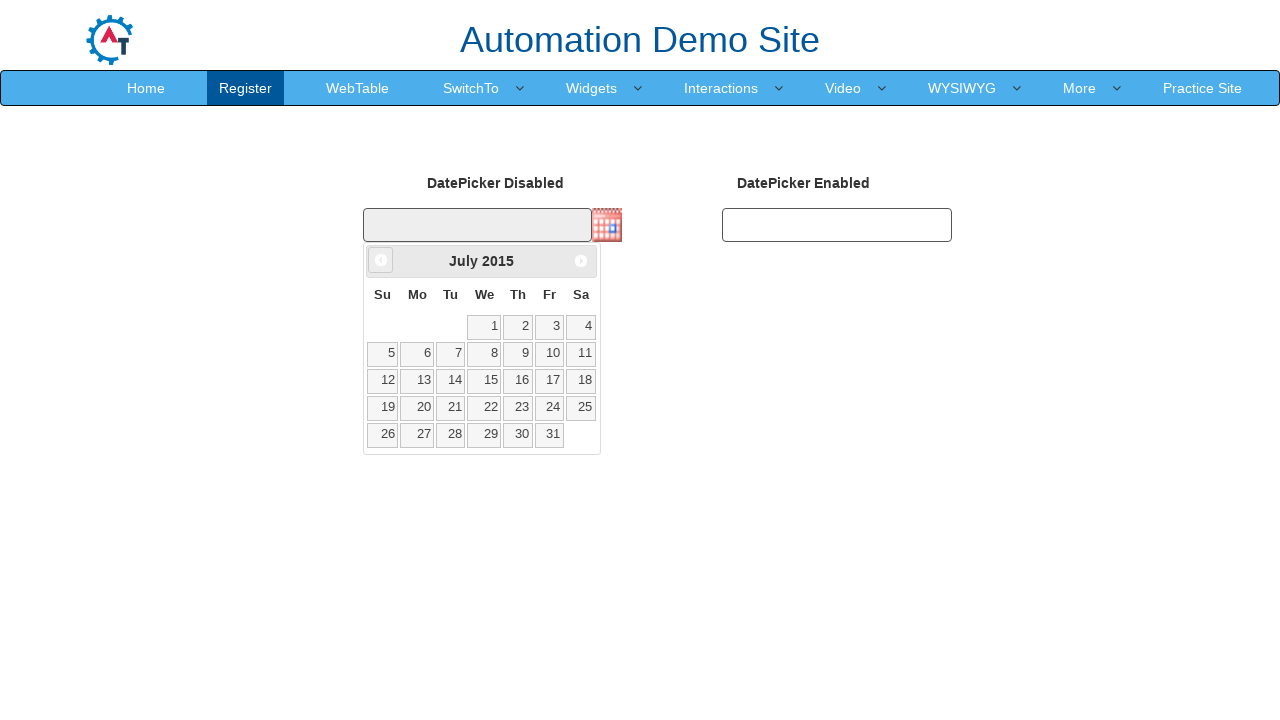

Clicked previous month button to navigate calendar backwards at (381, 260) on span.ui-icon.ui-icon-circle-triangle-w
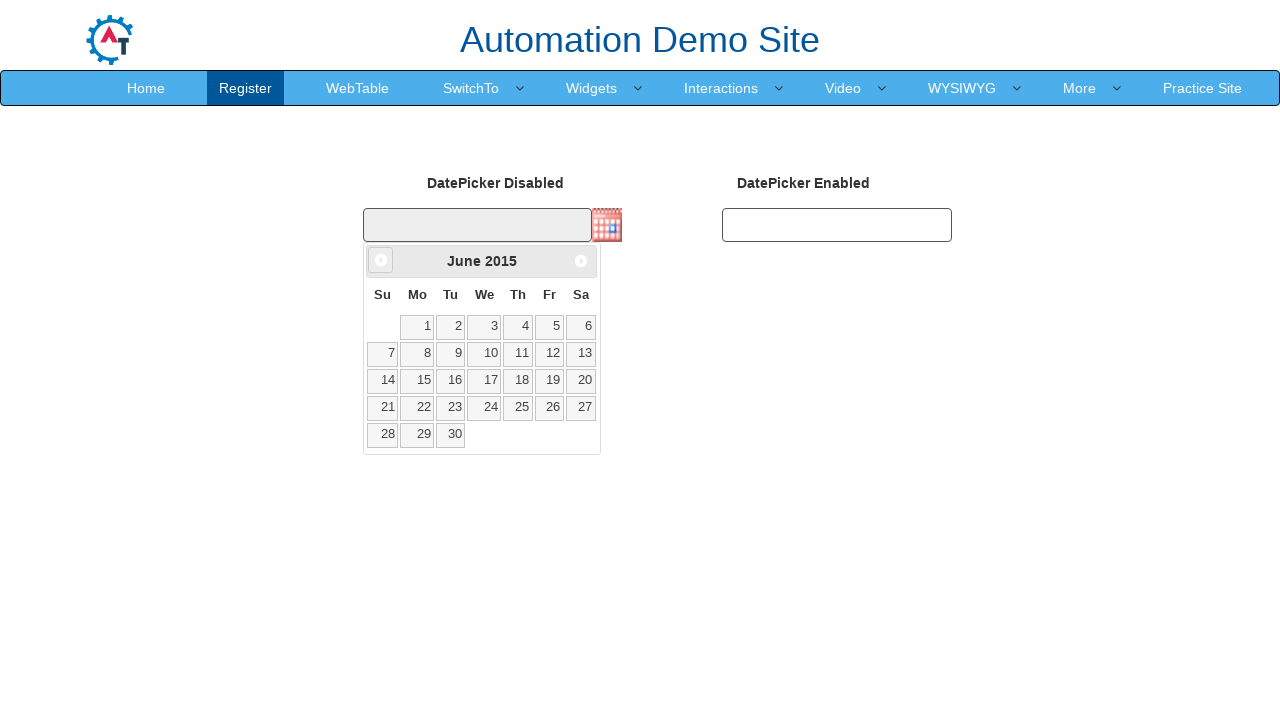

Retrieved current calendar month: June, year: 2015
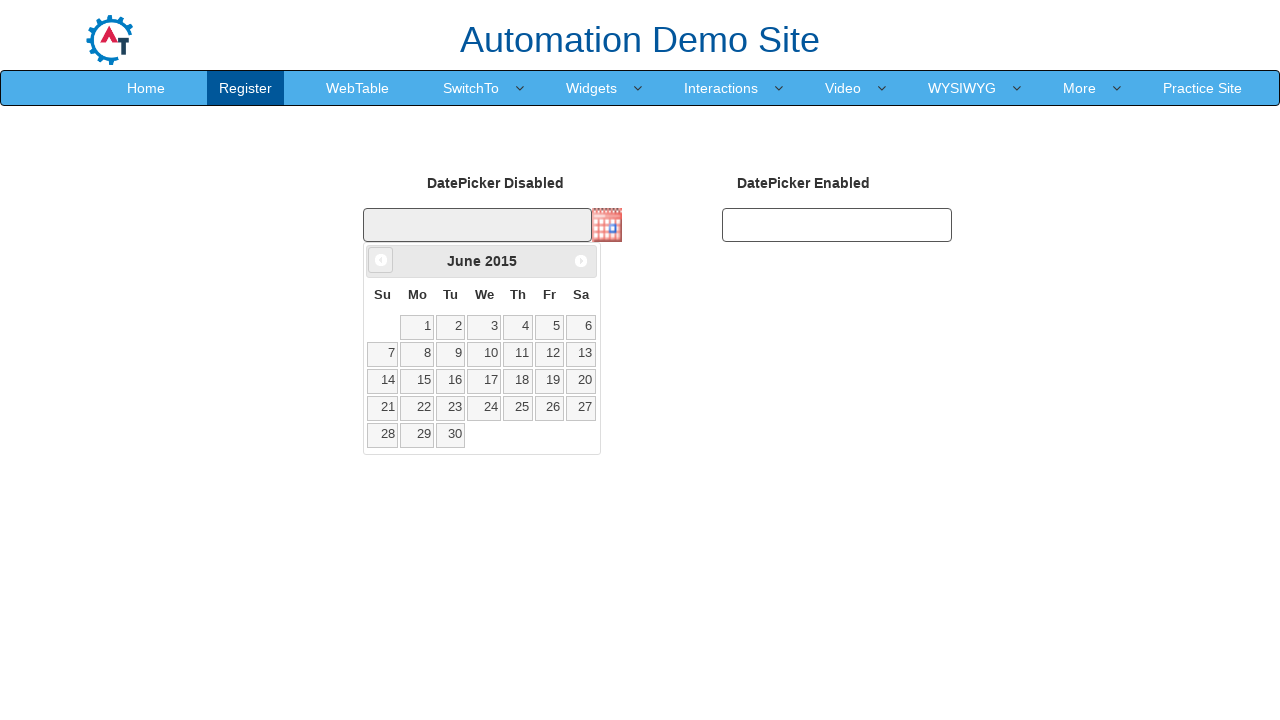

Clicked previous month button to navigate calendar backwards at (381, 260) on span.ui-icon.ui-icon-circle-triangle-w
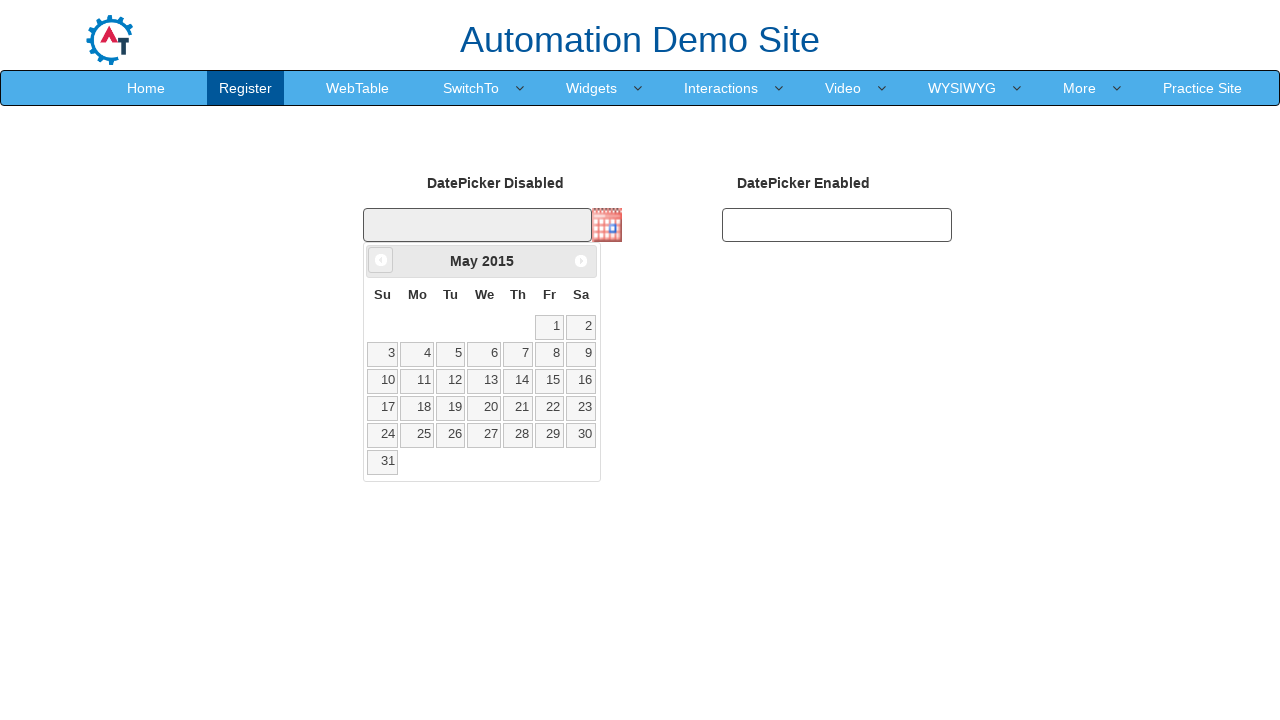

Retrieved current calendar month: May, year: 2015
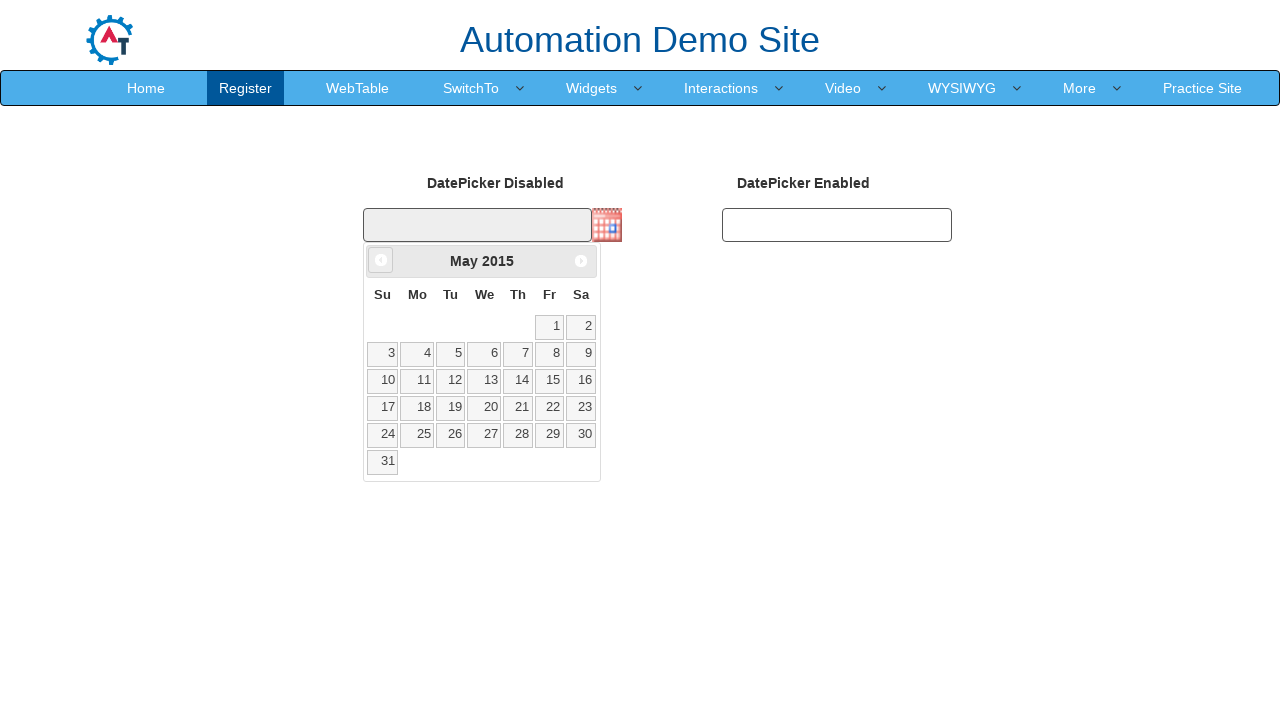

Clicked previous month button to navigate calendar backwards at (381, 260) on span.ui-icon.ui-icon-circle-triangle-w
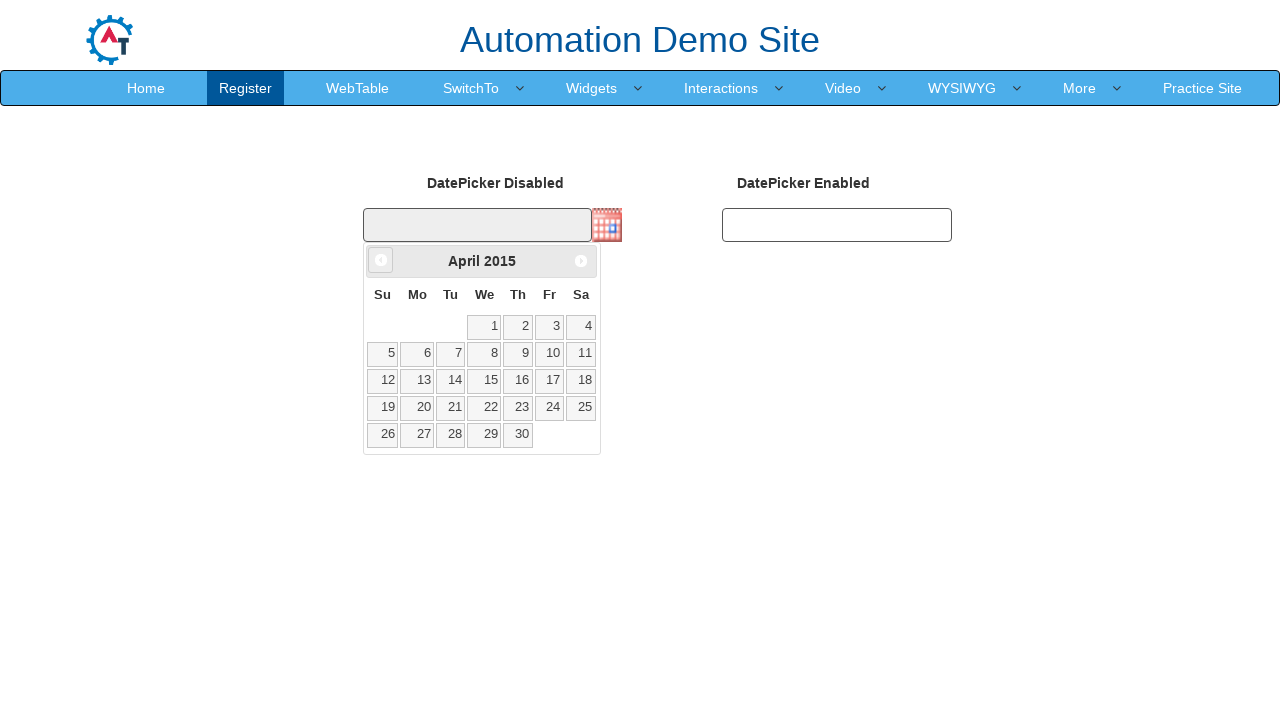

Retrieved current calendar month: April, year: 2015
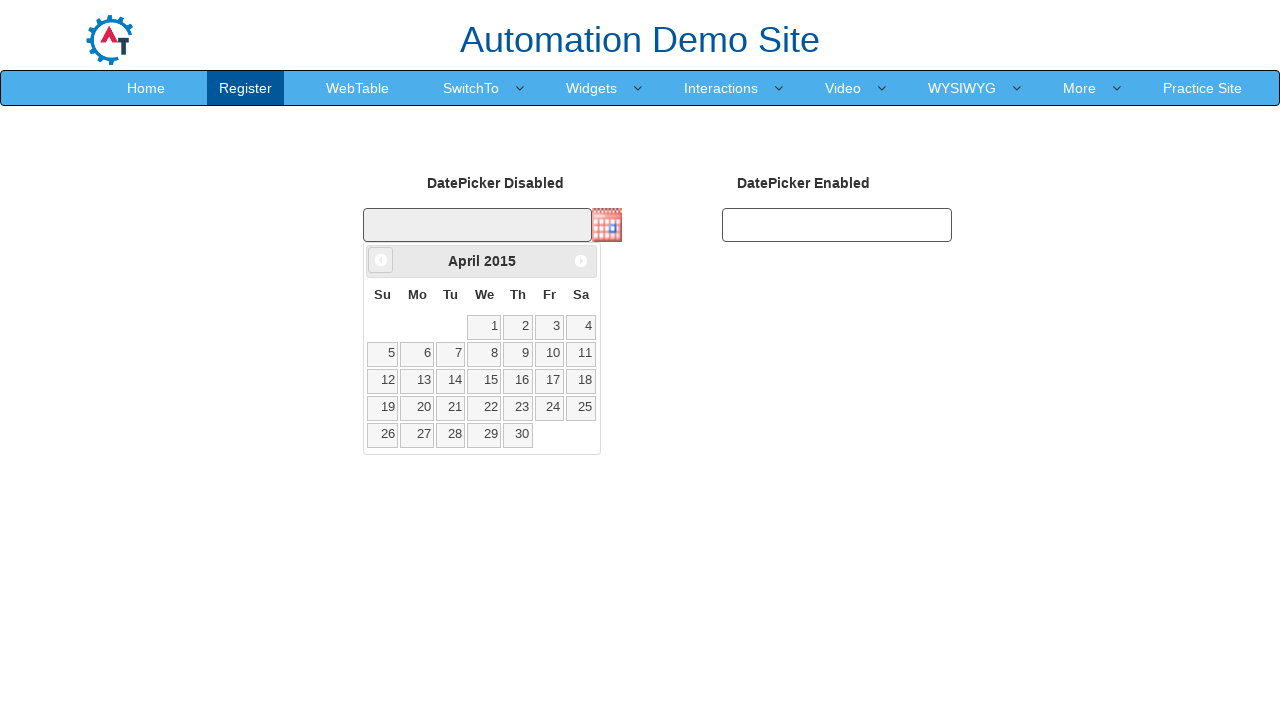

Clicked previous month button to navigate calendar backwards at (381, 260) on span.ui-icon.ui-icon-circle-triangle-w
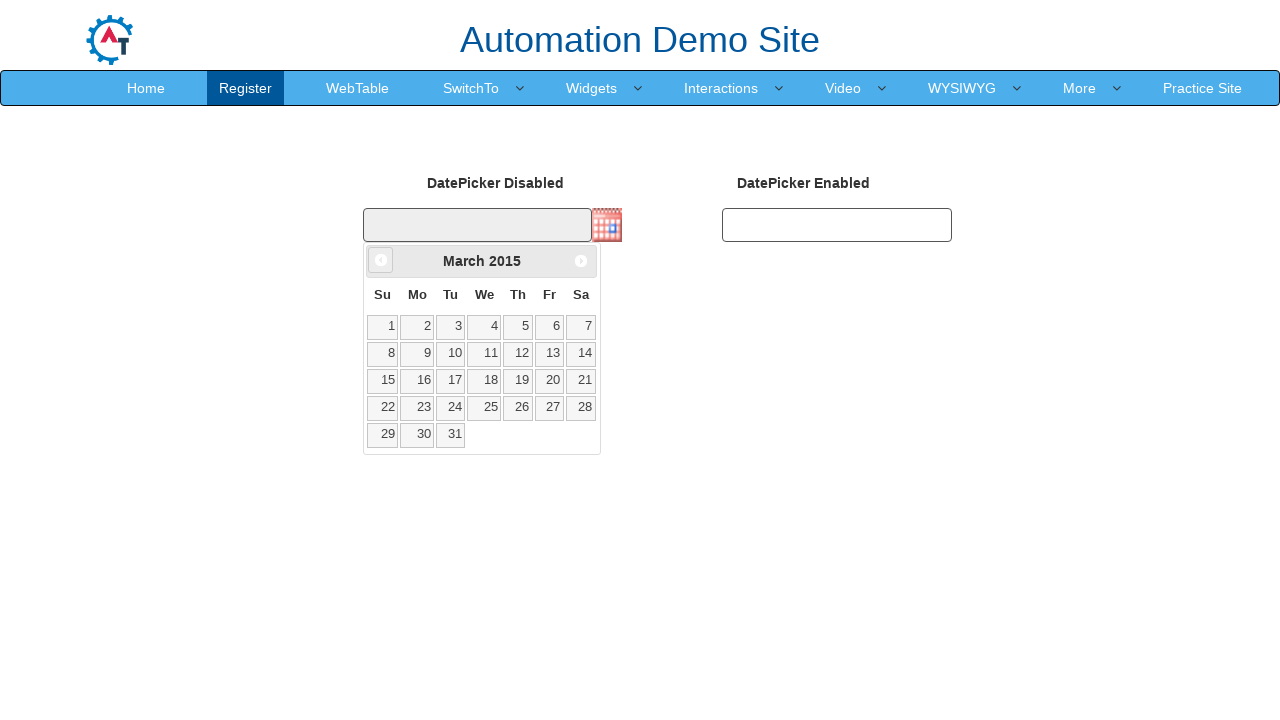

Retrieved current calendar month: March, year: 2015
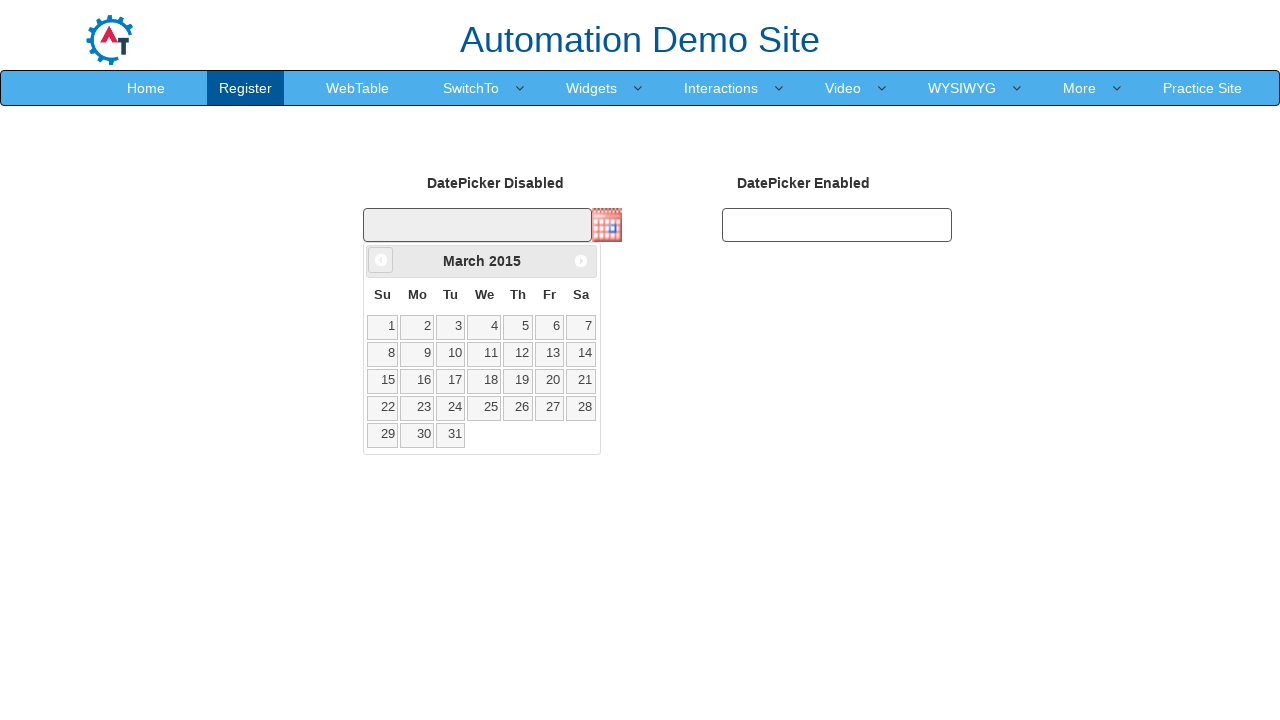

Clicked previous month button to navigate calendar backwards at (381, 260) on span.ui-icon.ui-icon-circle-triangle-w
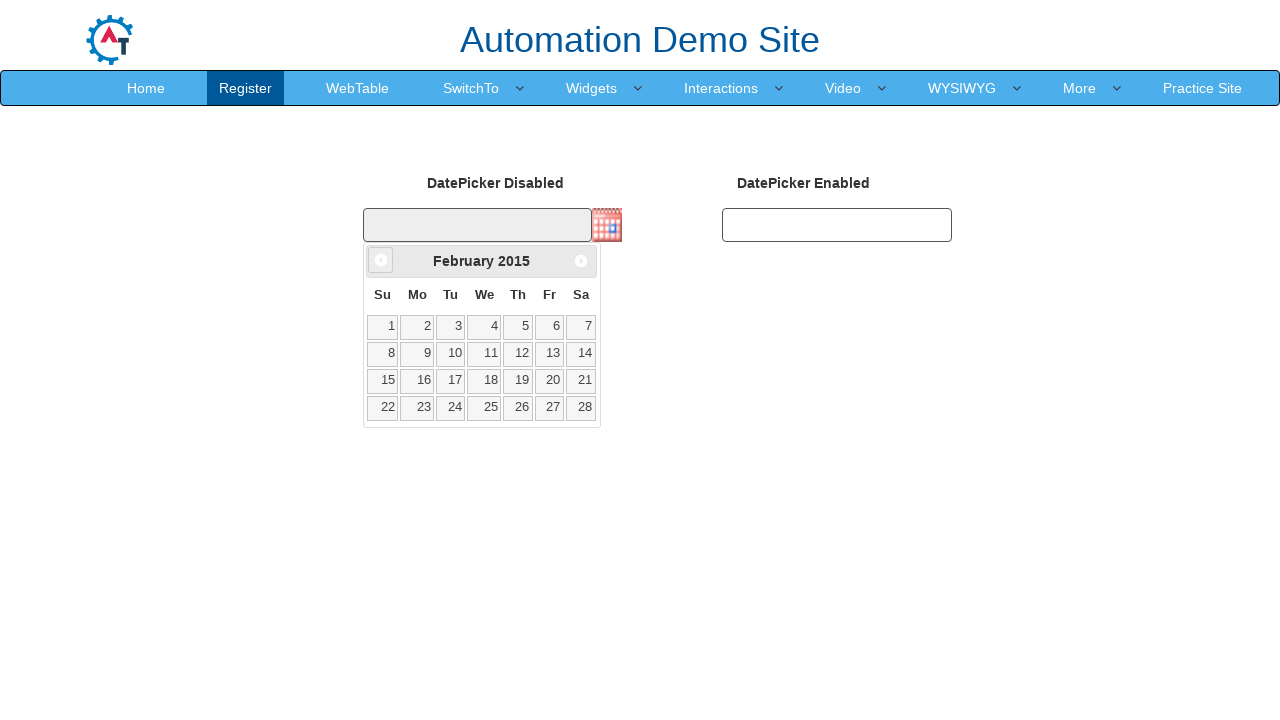

Retrieved current calendar month: February, year: 2015
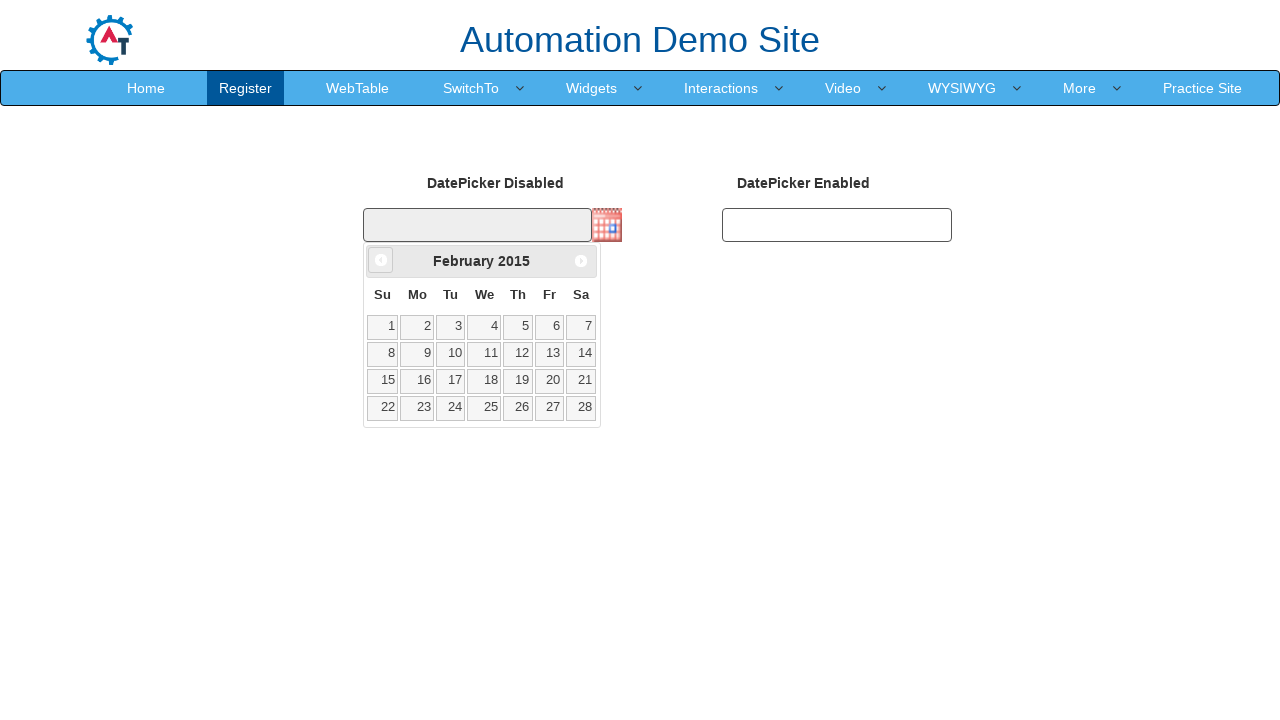

Clicked previous month button to navigate calendar backwards at (381, 260) on span.ui-icon.ui-icon-circle-triangle-w
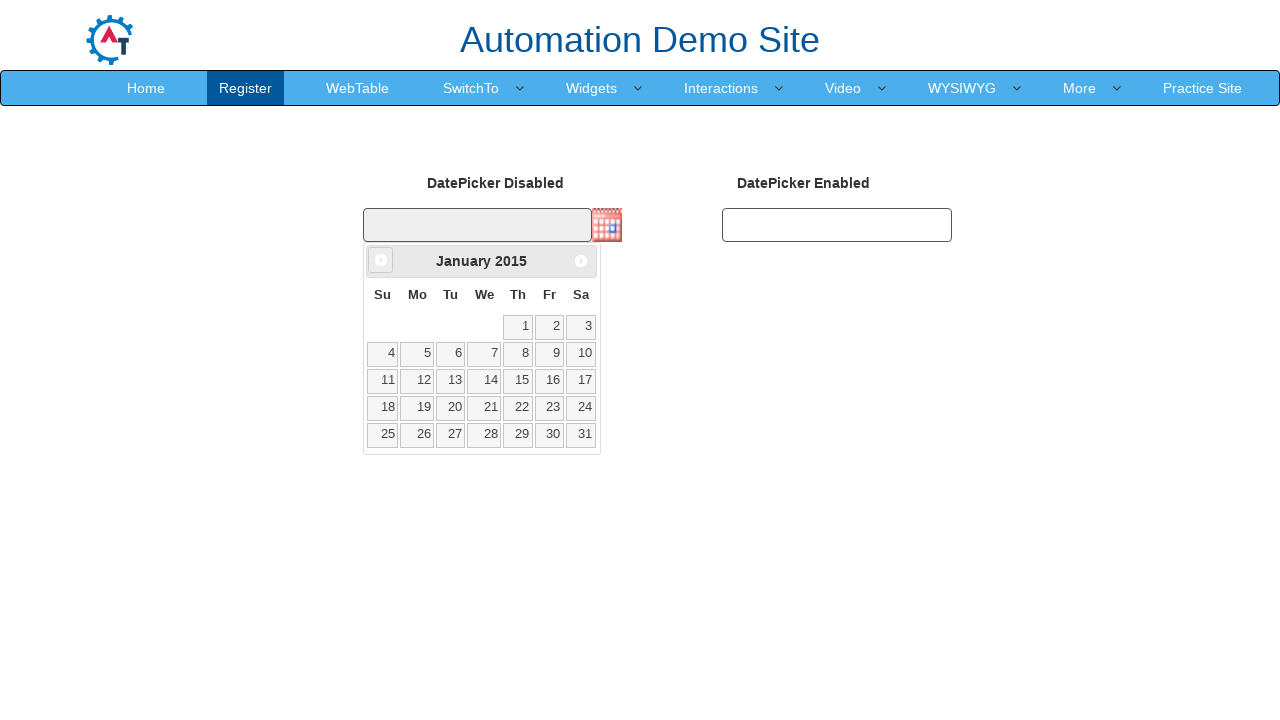

Retrieved current calendar month: January, year: 2015
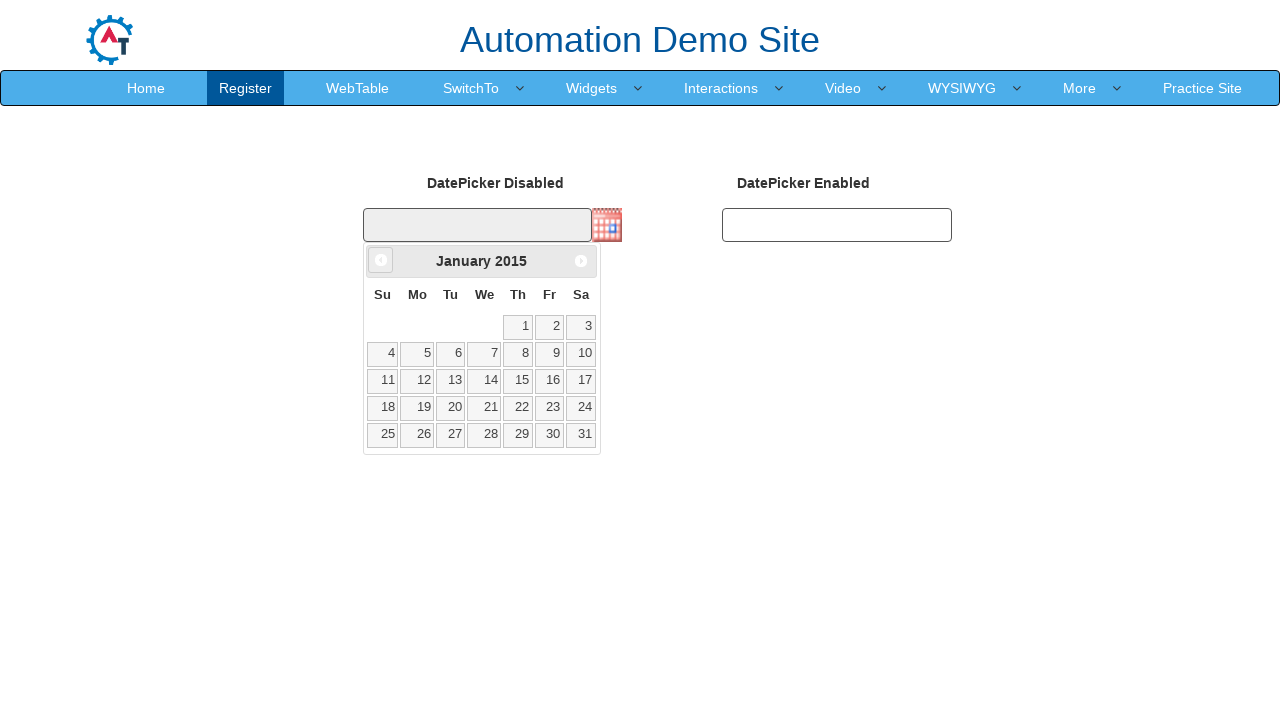

Clicked previous month button to navigate calendar backwards at (381, 260) on span.ui-icon.ui-icon-circle-triangle-w
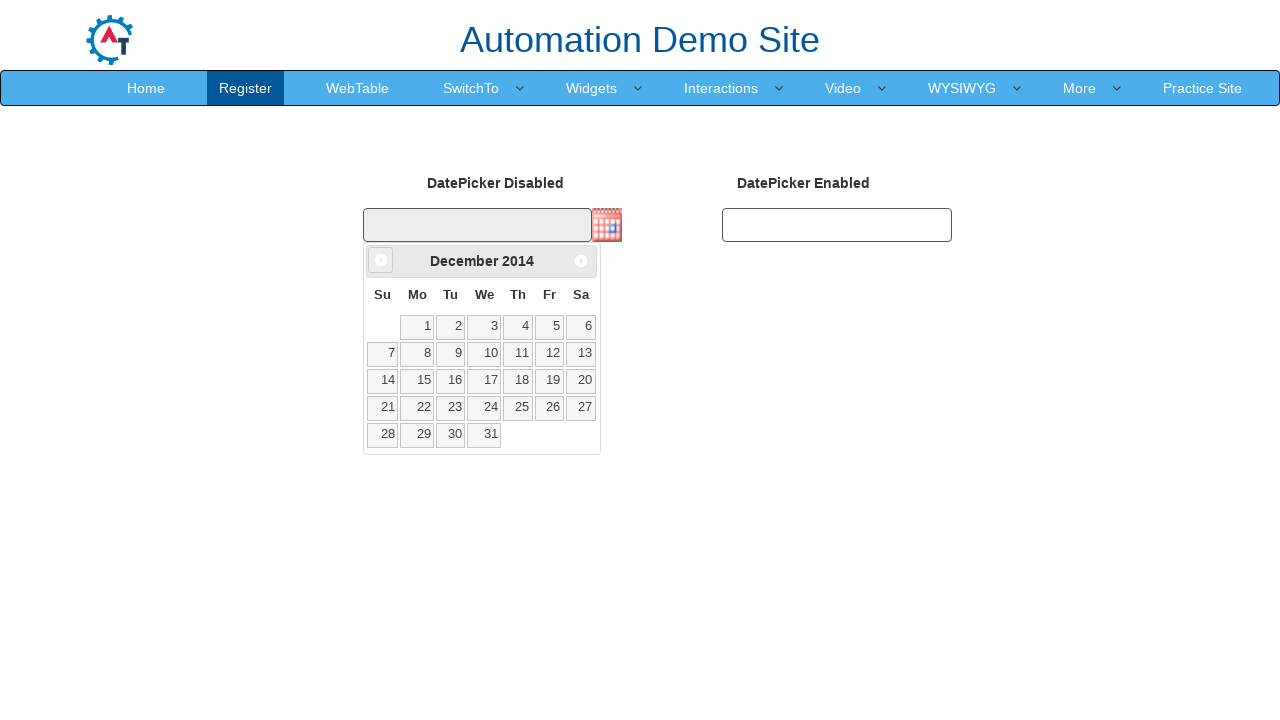

Retrieved current calendar month: December, year: 2014
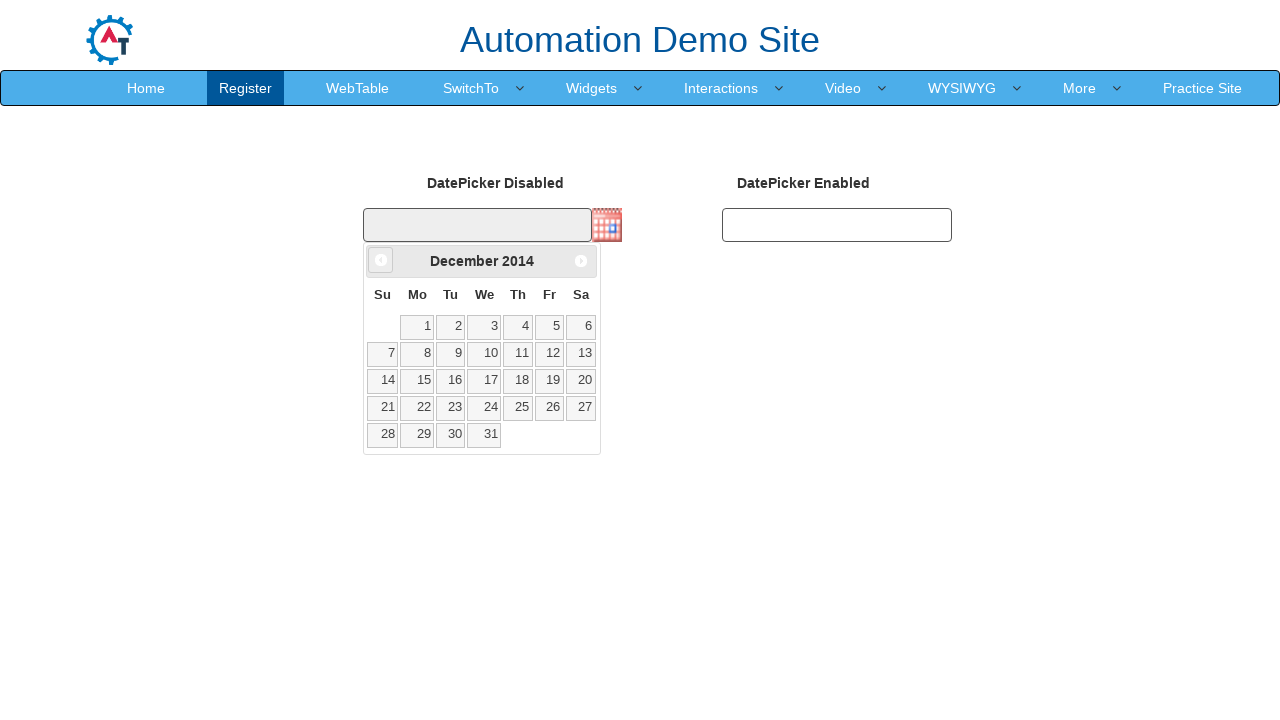

Clicked previous month button to navigate calendar backwards at (381, 260) on span.ui-icon.ui-icon-circle-triangle-w
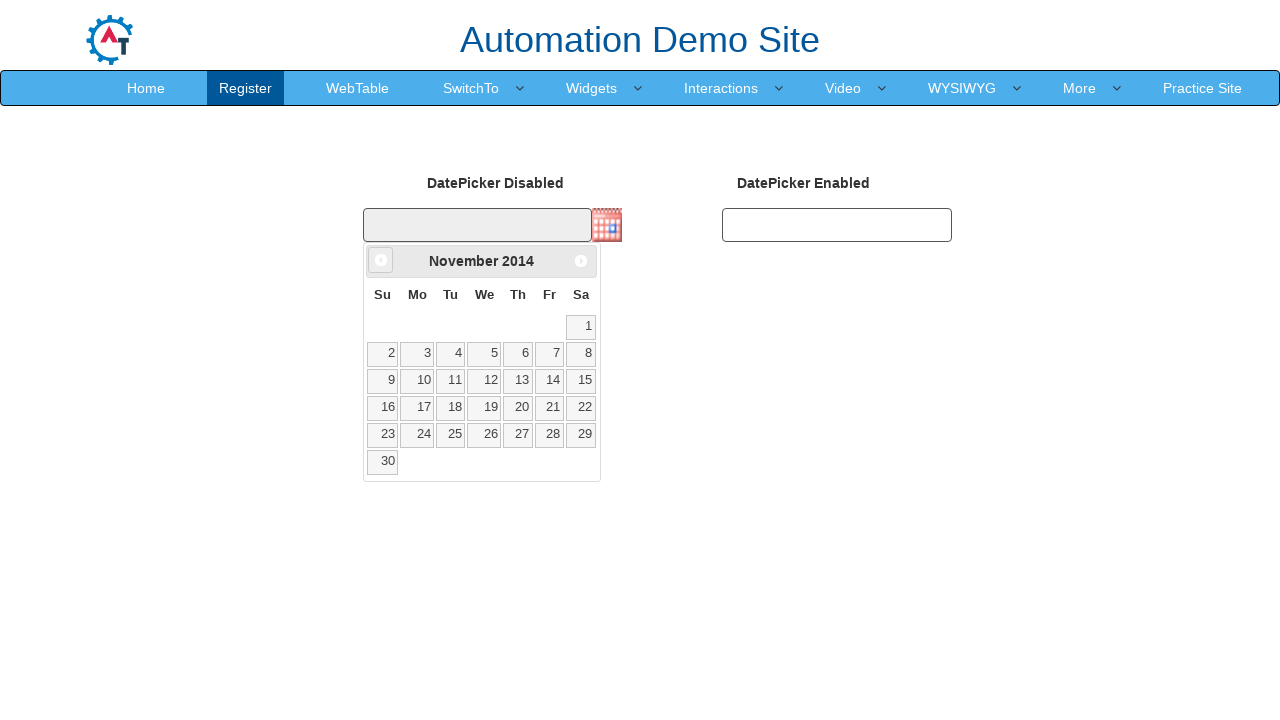

Retrieved current calendar month: November, year: 2014
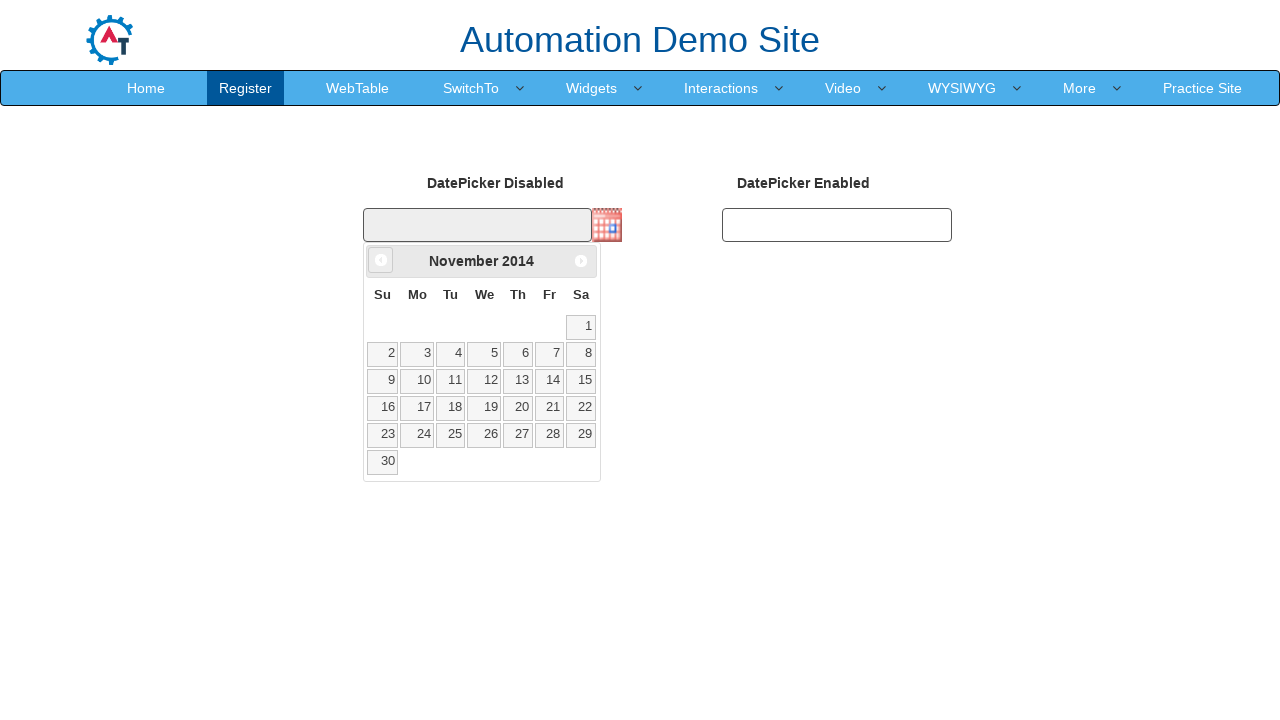

Clicked previous month button to navigate calendar backwards at (381, 260) on span.ui-icon.ui-icon-circle-triangle-w
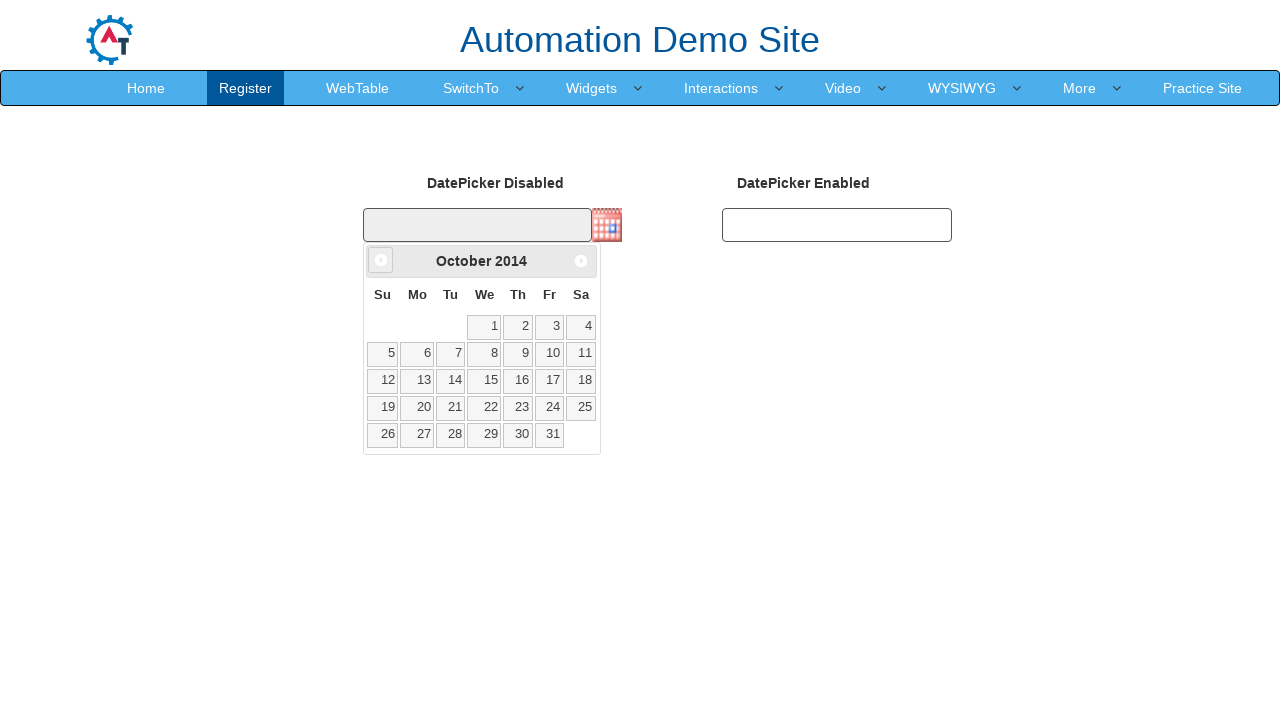

Retrieved current calendar month: October, year: 2014
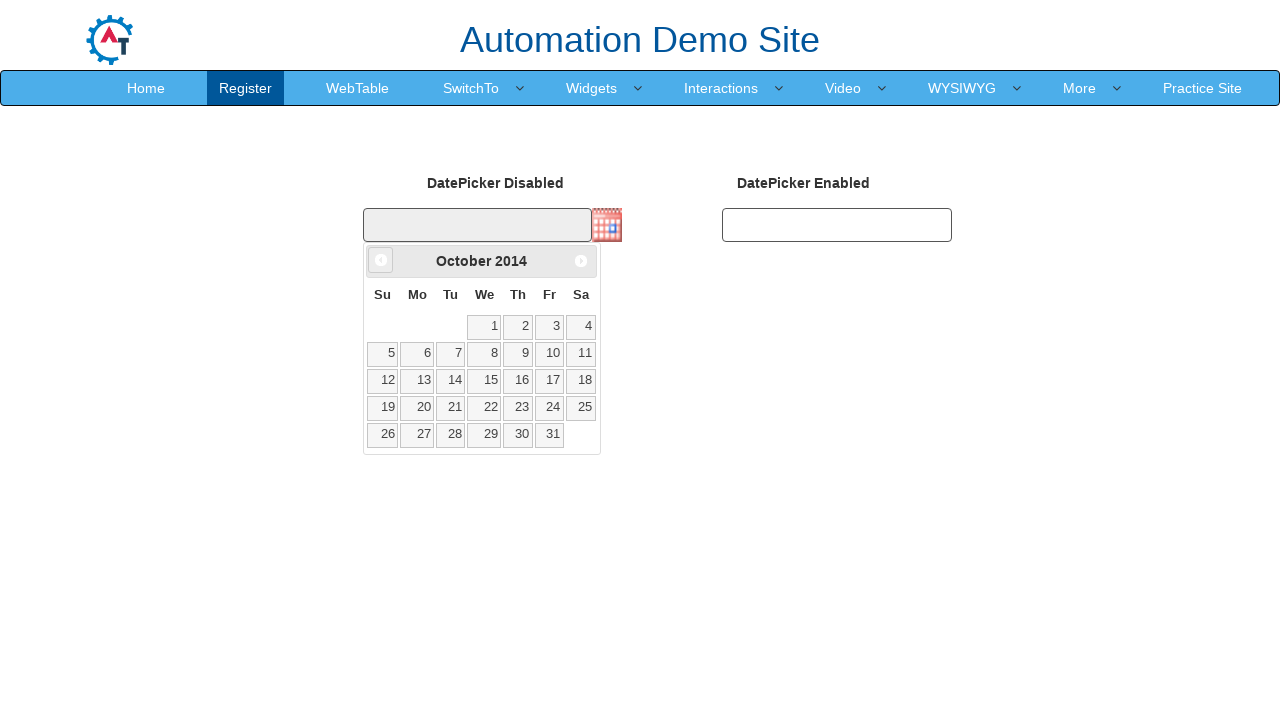

Clicked previous month button to navigate calendar backwards at (381, 260) on span.ui-icon.ui-icon-circle-triangle-w
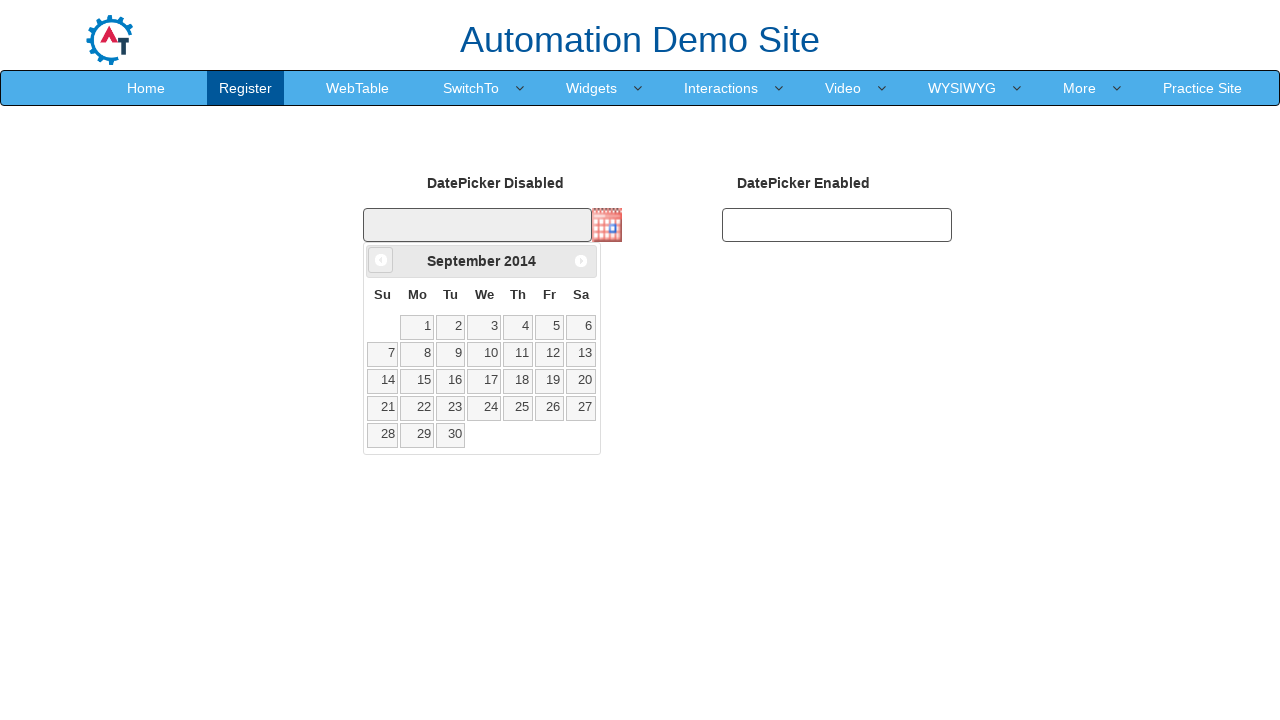

Retrieved current calendar month: September, year: 2014
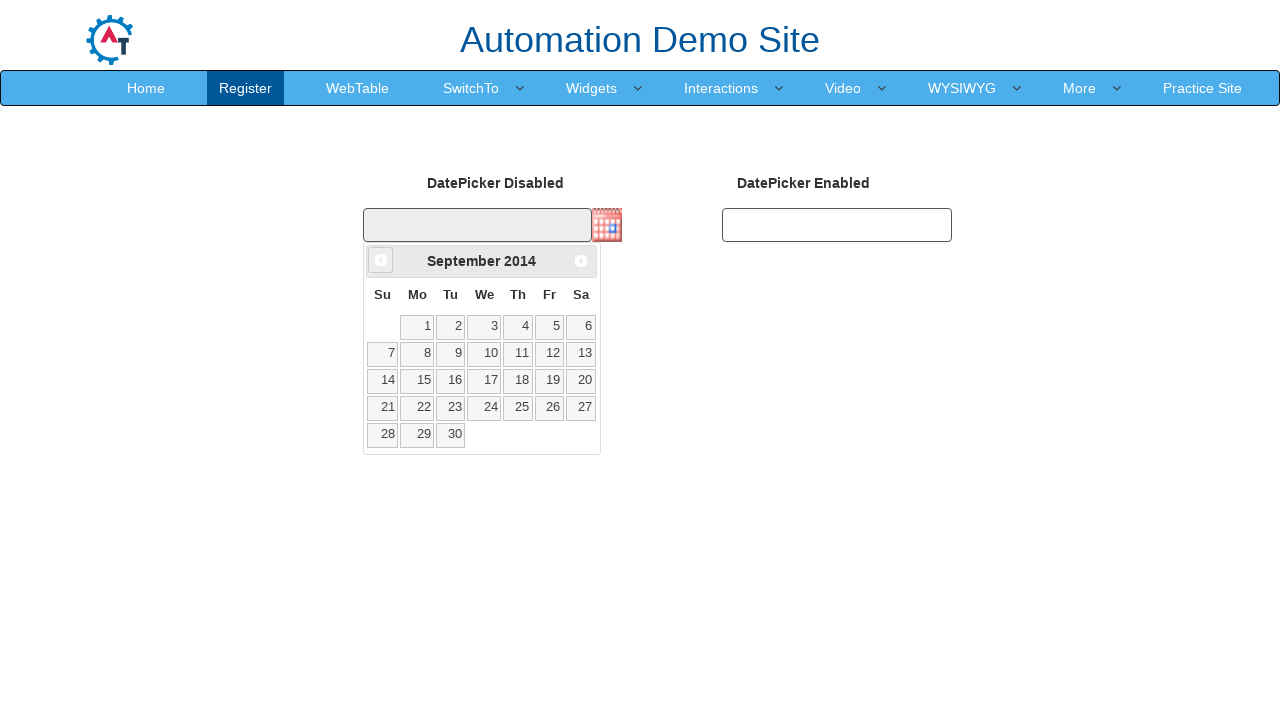

Clicked previous month button to navigate calendar backwards at (381, 260) on span.ui-icon.ui-icon-circle-triangle-w
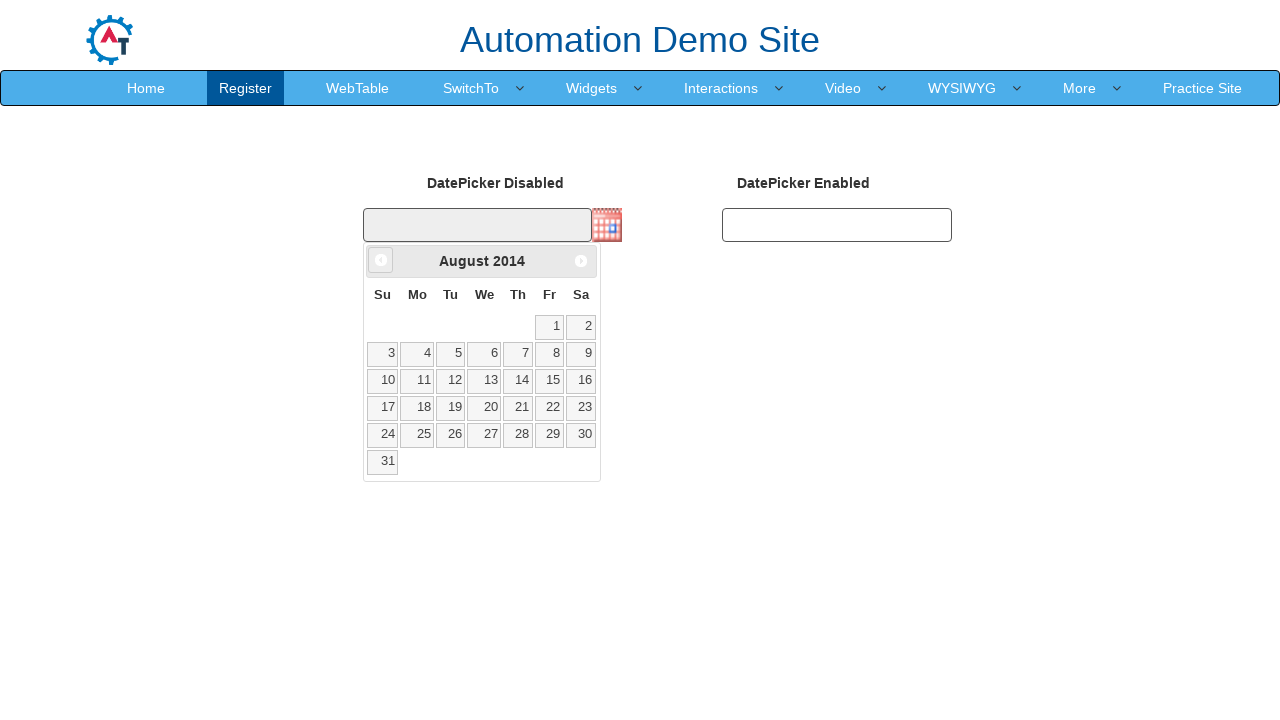

Retrieved current calendar month: August, year: 2014
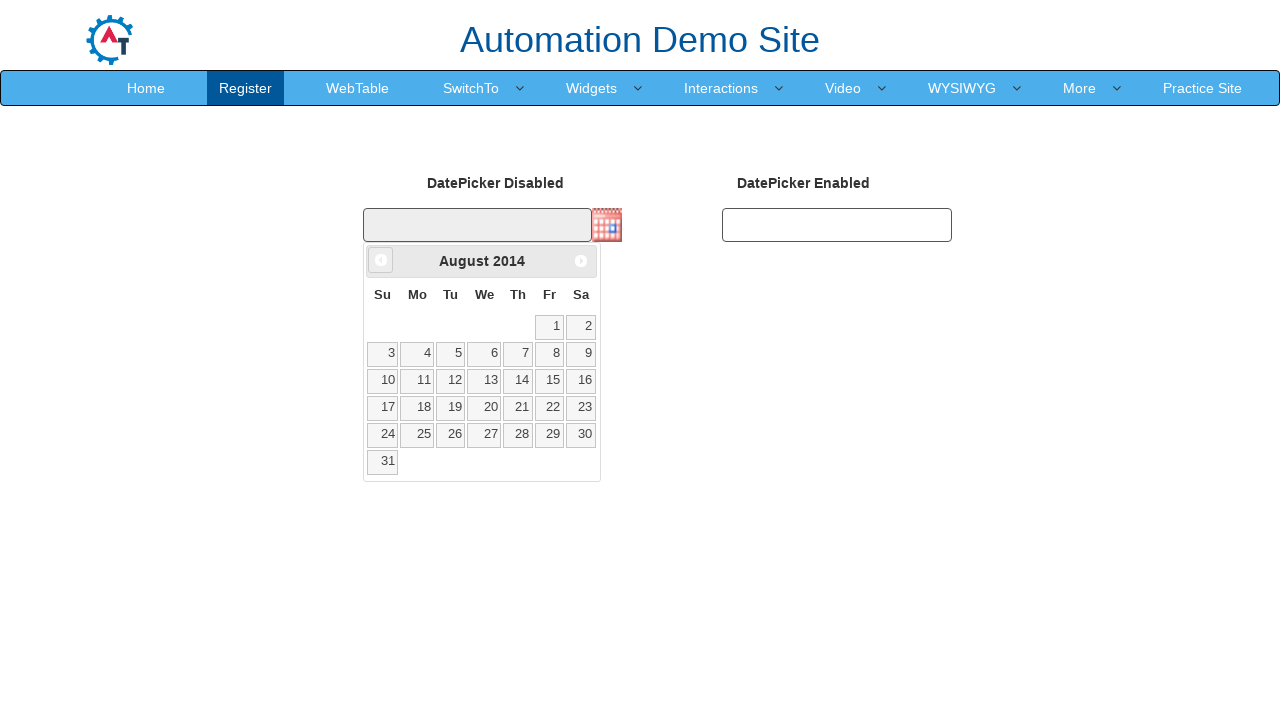

Clicked previous month button to navigate calendar backwards at (381, 260) on span.ui-icon.ui-icon-circle-triangle-w
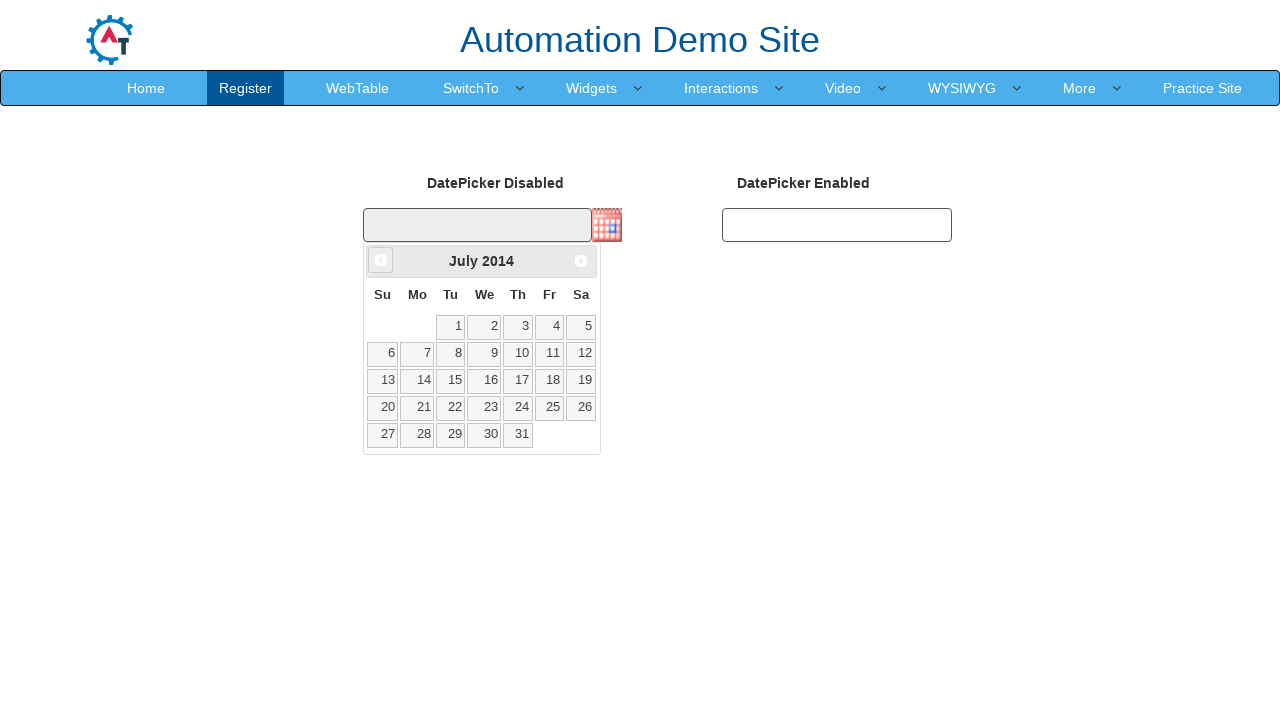

Retrieved current calendar month: July, year: 2014
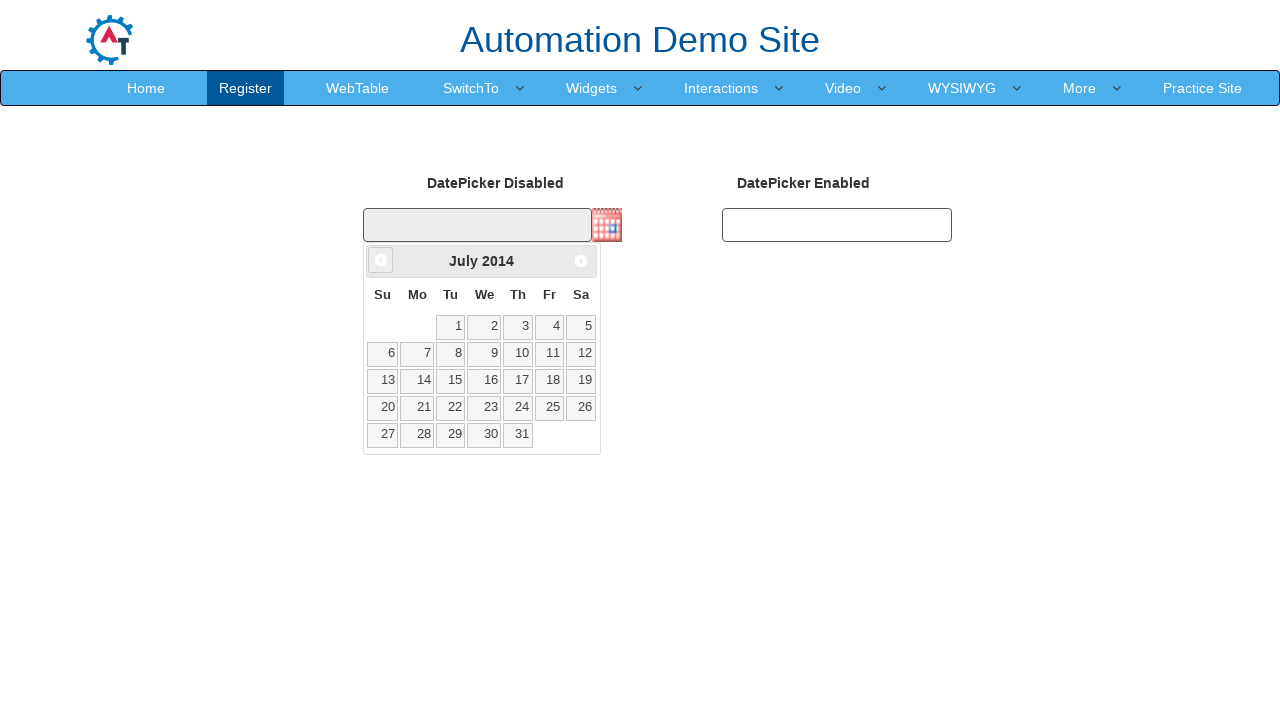

Clicked previous month button to navigate calendar backwards at (381, 260) on span.ui-icon.ui-icon-circle-triangle-w
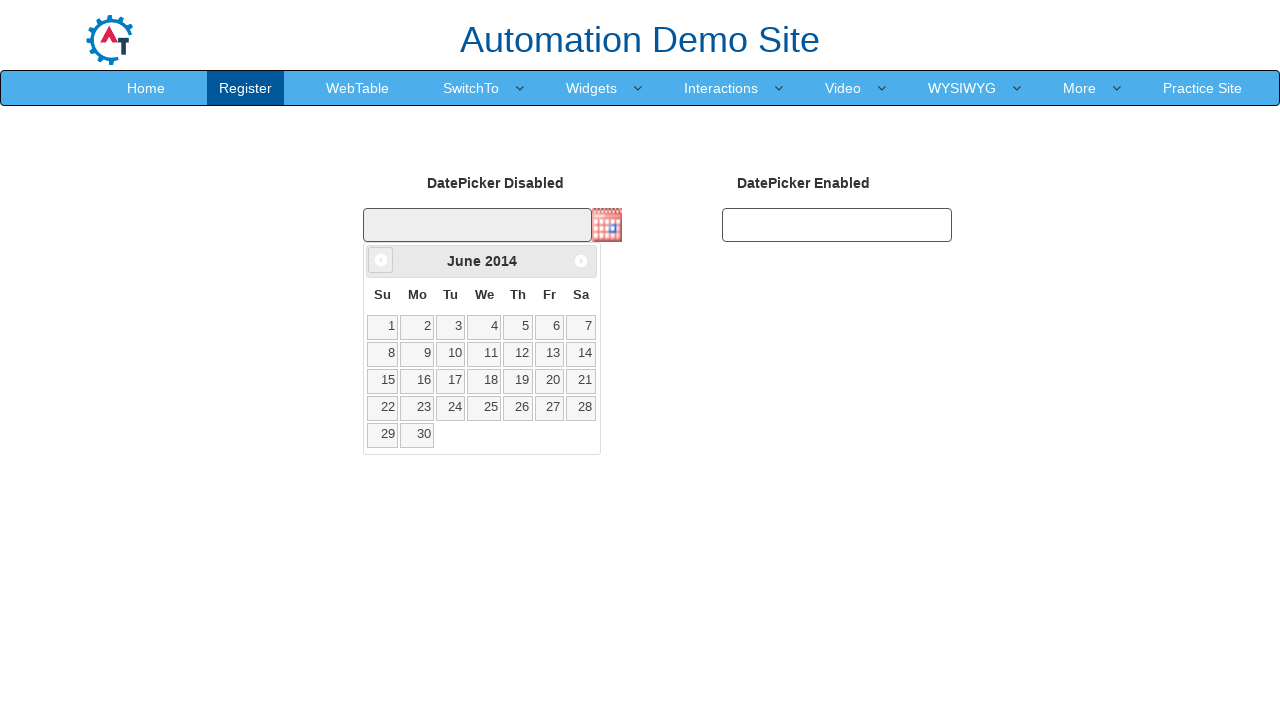

Retrieved current calendar month: June, year: 2014
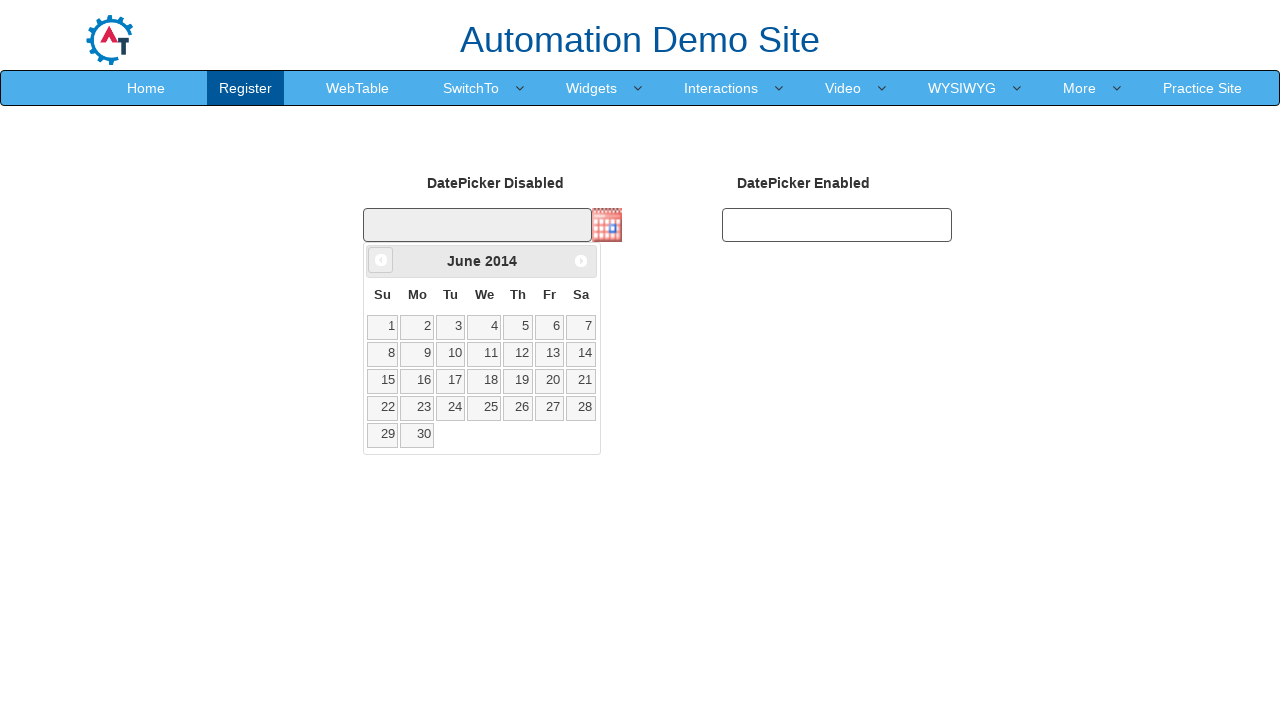

Clicked previous month button to navigate calendar backwards at (381, 260) on span.ui-icon.ui-icon-circle-triangle-w
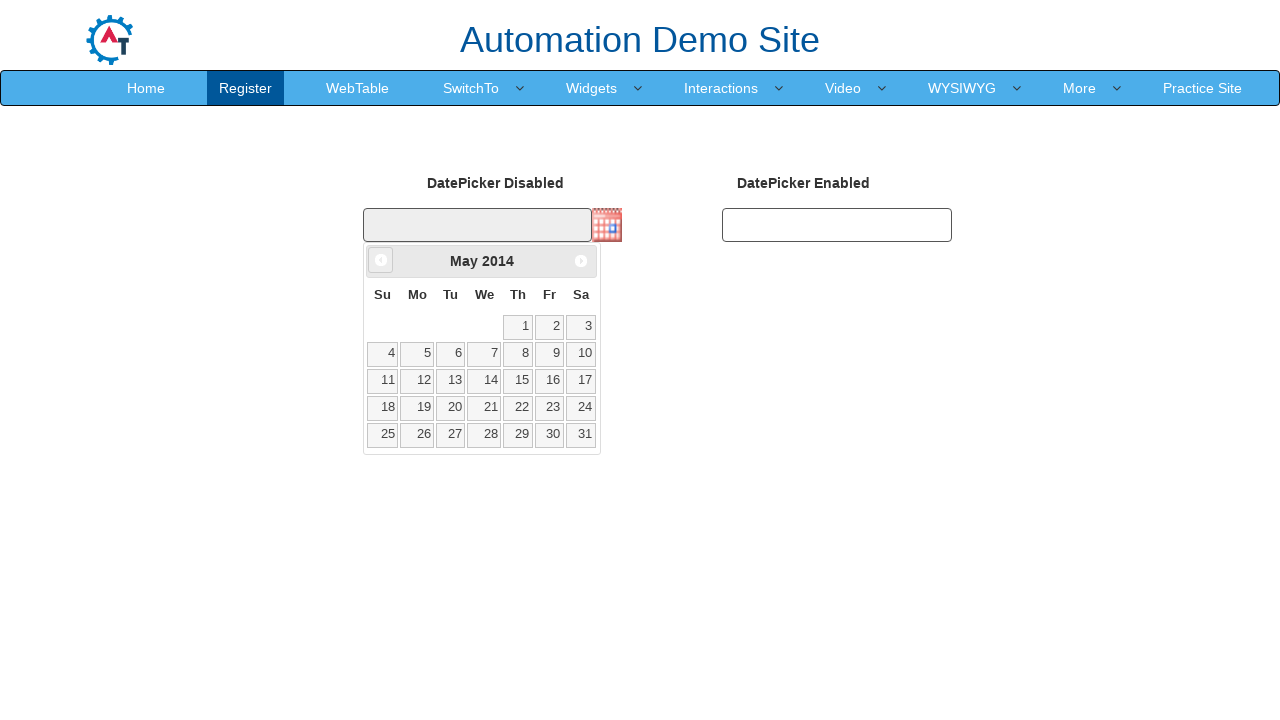

Retrieved current calendar month: May, year: 2014
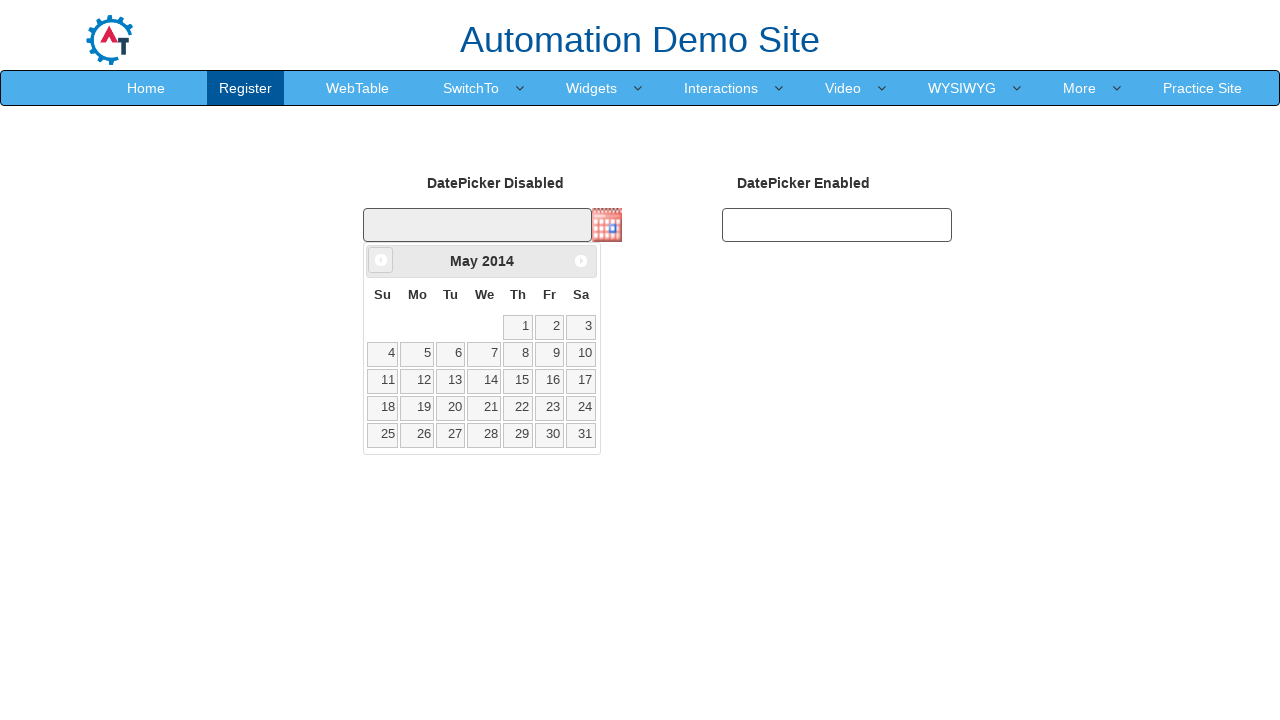

Clicked previous month button to navigate calendar backwards at (381, 260) on span.ui-icon.ui-icon-circle-triangle-w
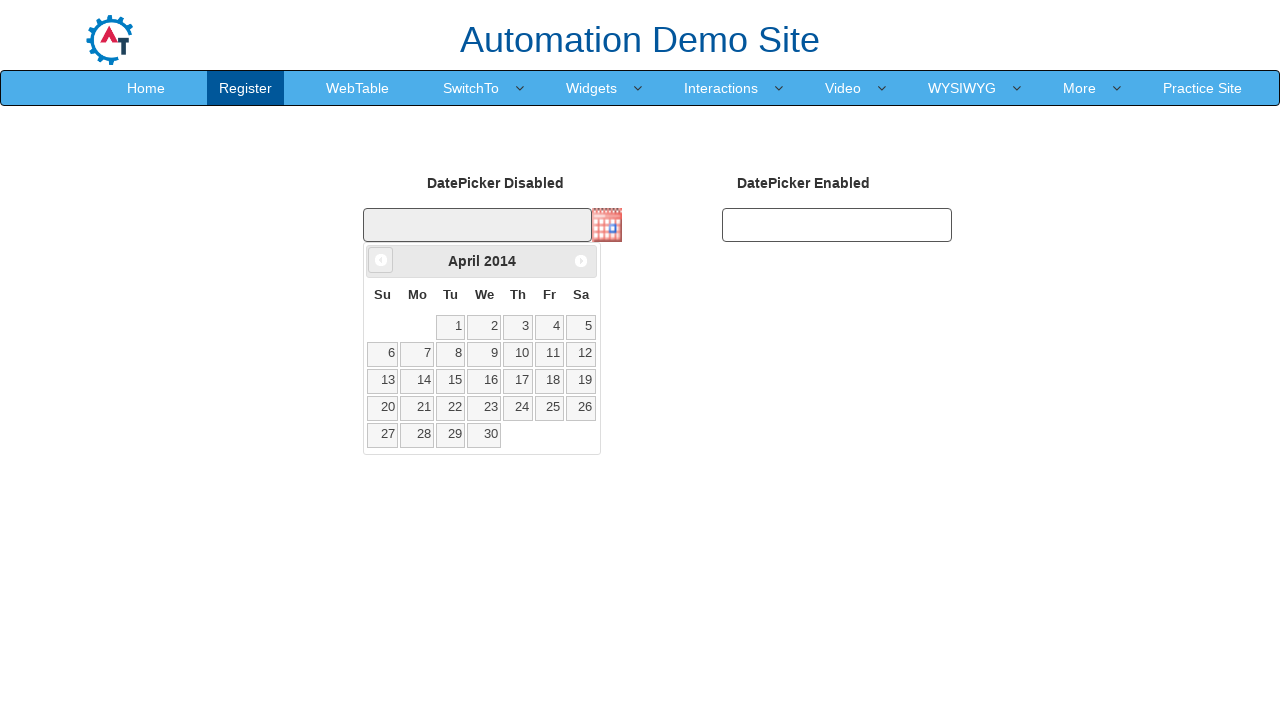

Retrieved current calendar month: April, year: 2014
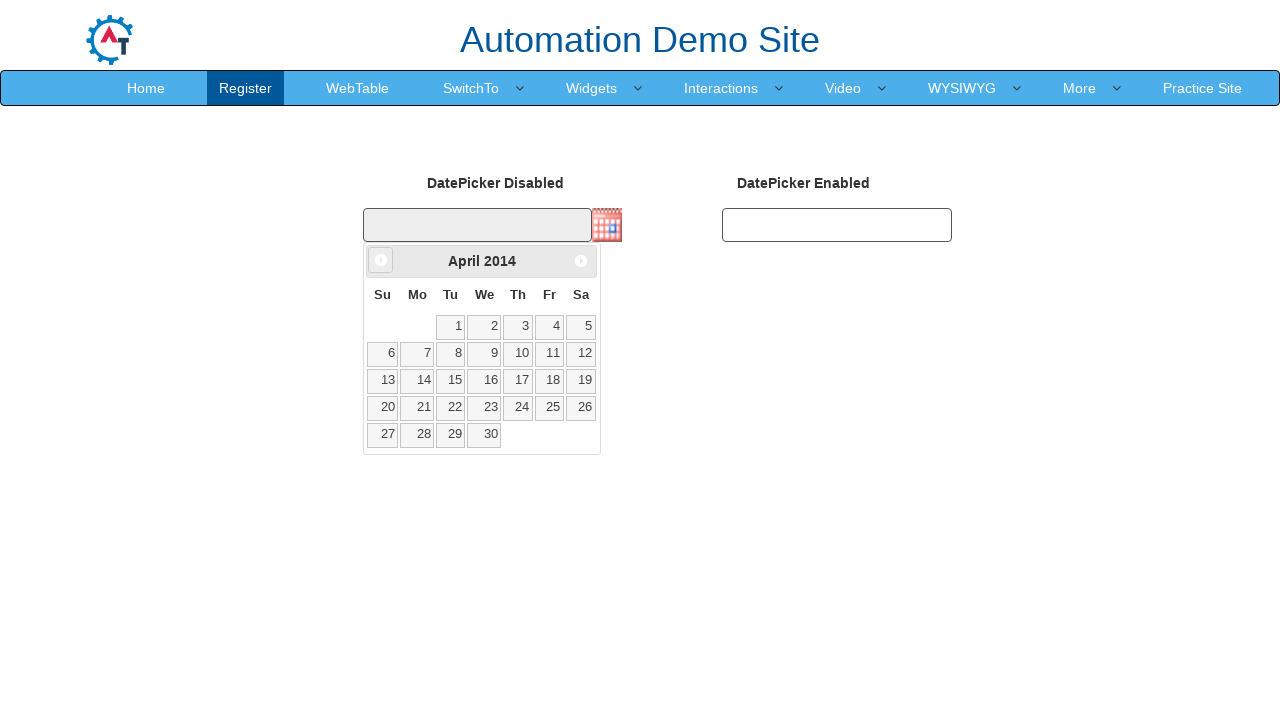

Clicked previous month button to navigate calendar backwards at (381, 260) on span.ui-icon.ui-icon-circle-triangle-w
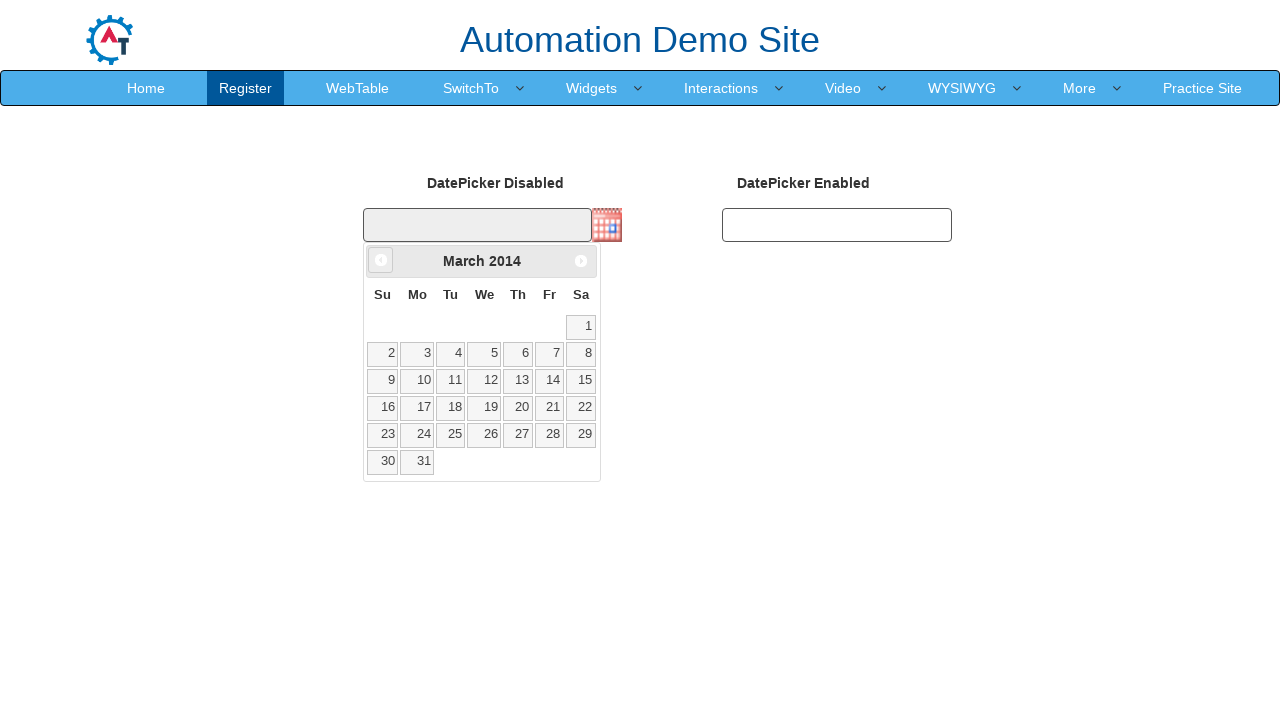

Retrieved current calendar month: March, year: 2014
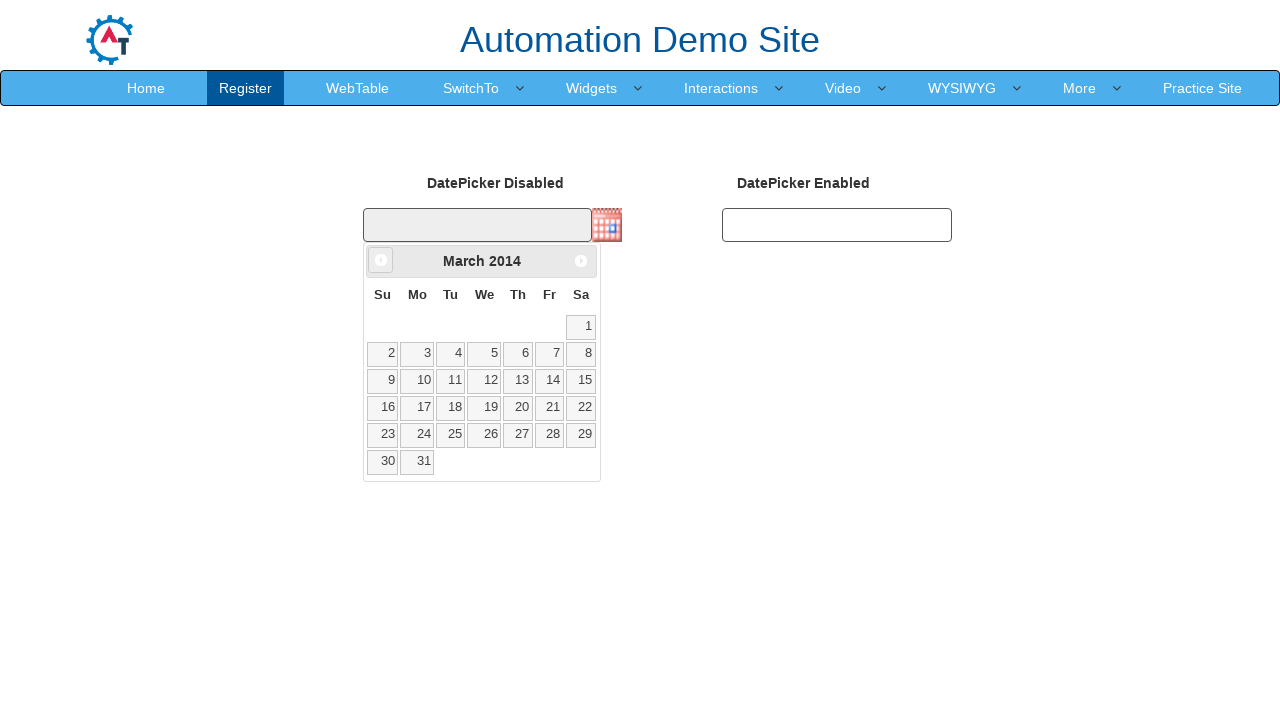

Clicked previous month button to navigate calendar backwards at (381, 260) on span.ui-icon.ui-icon-circle-triangle-w
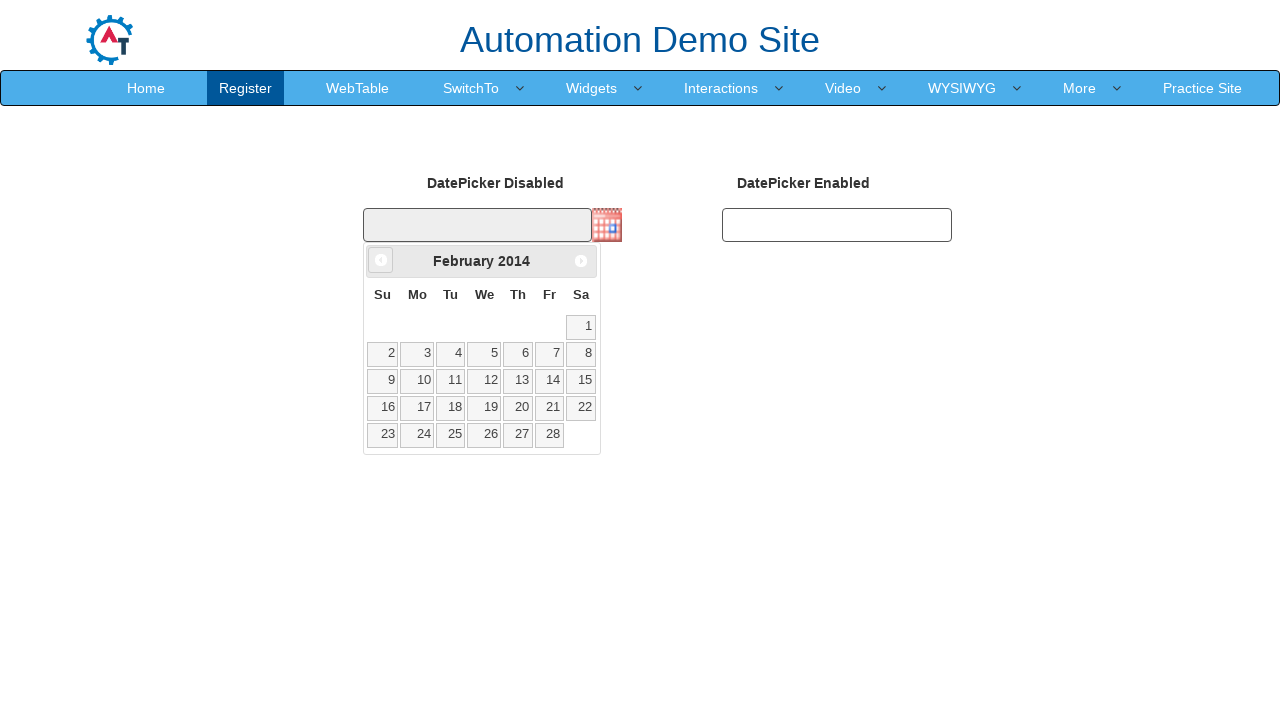

Retrieved current calendar month: February, year: 2014
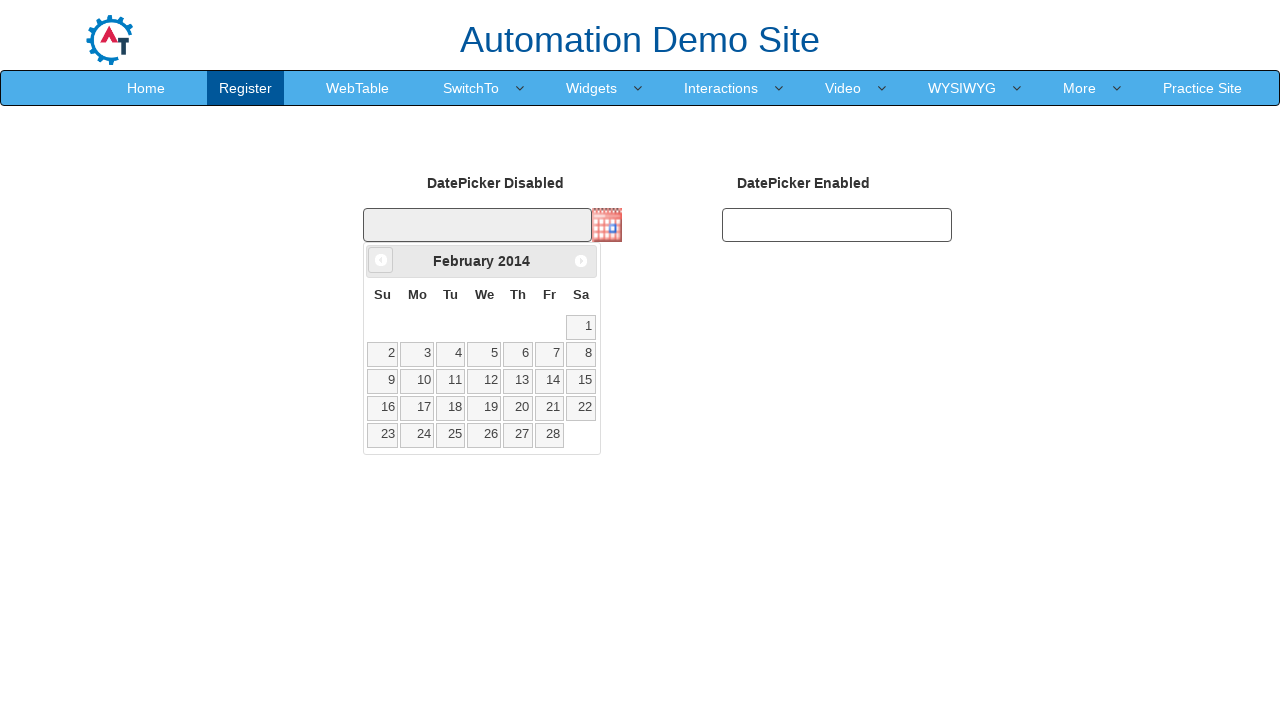

Clicked previous month button to navigate calendar backwards at (381, 260) on span.ui-icon.ui-icon-circle-triangle-w
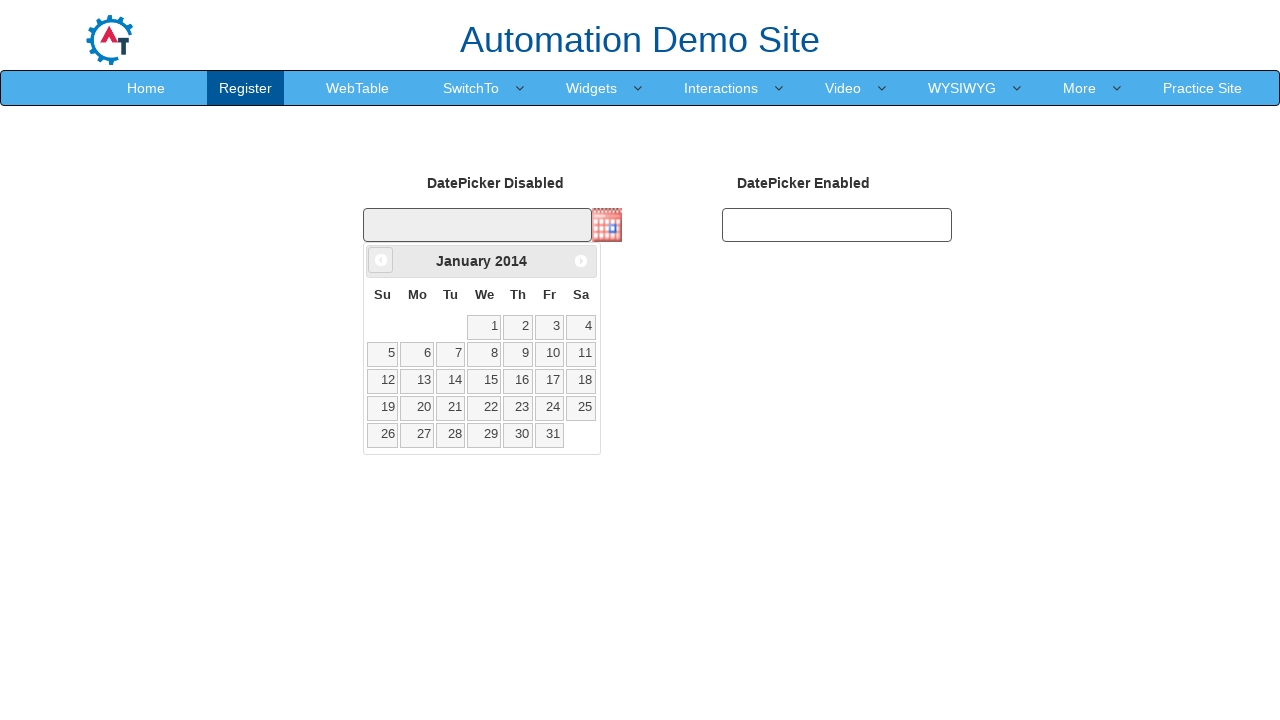

Retrieved current calendar month: January, year: 2014
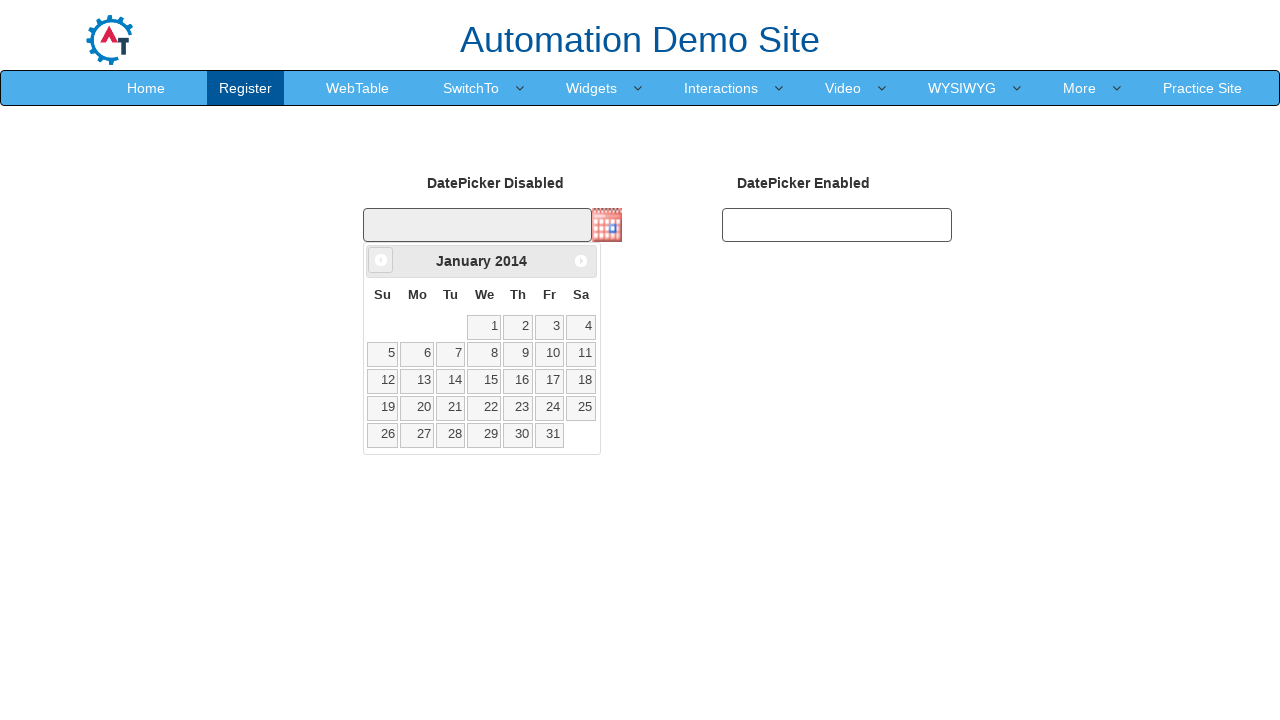

Clicked previous month button to navigate calendar backwards at (381, 260) on span.ui-icon.ui-icon-circle-triangle-w
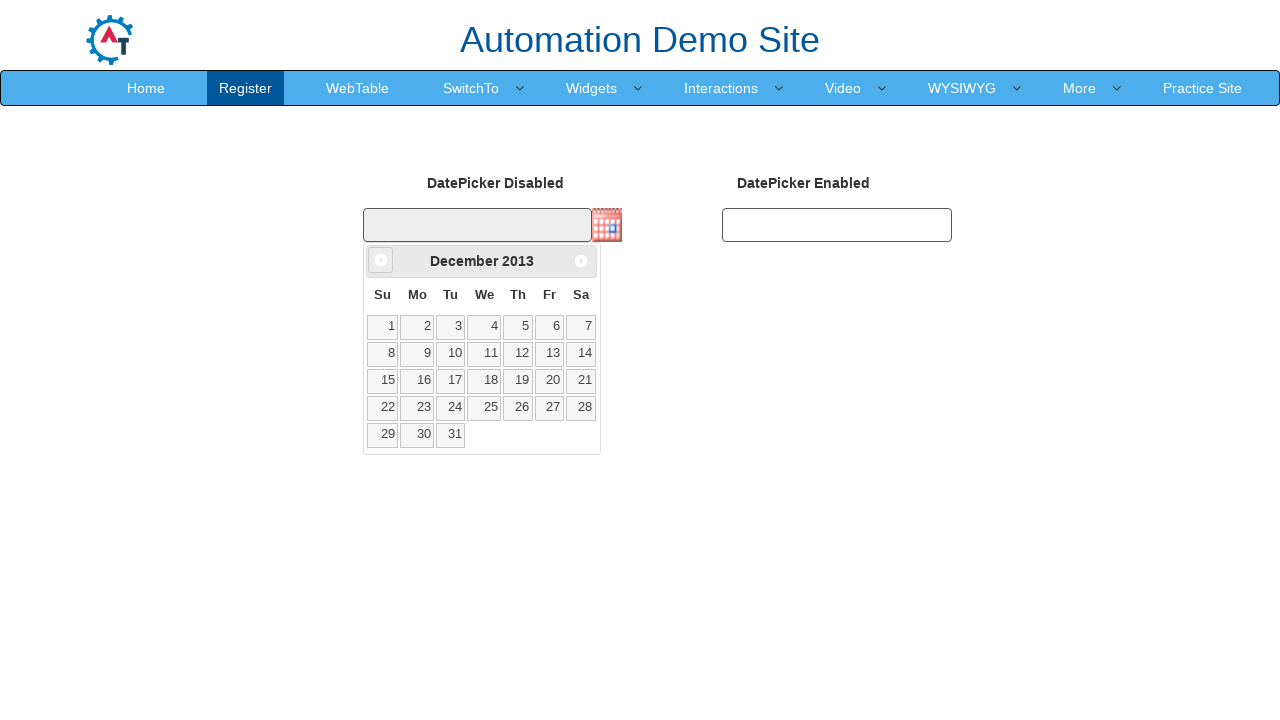

Retrieved current calendar month: December, year: 2013
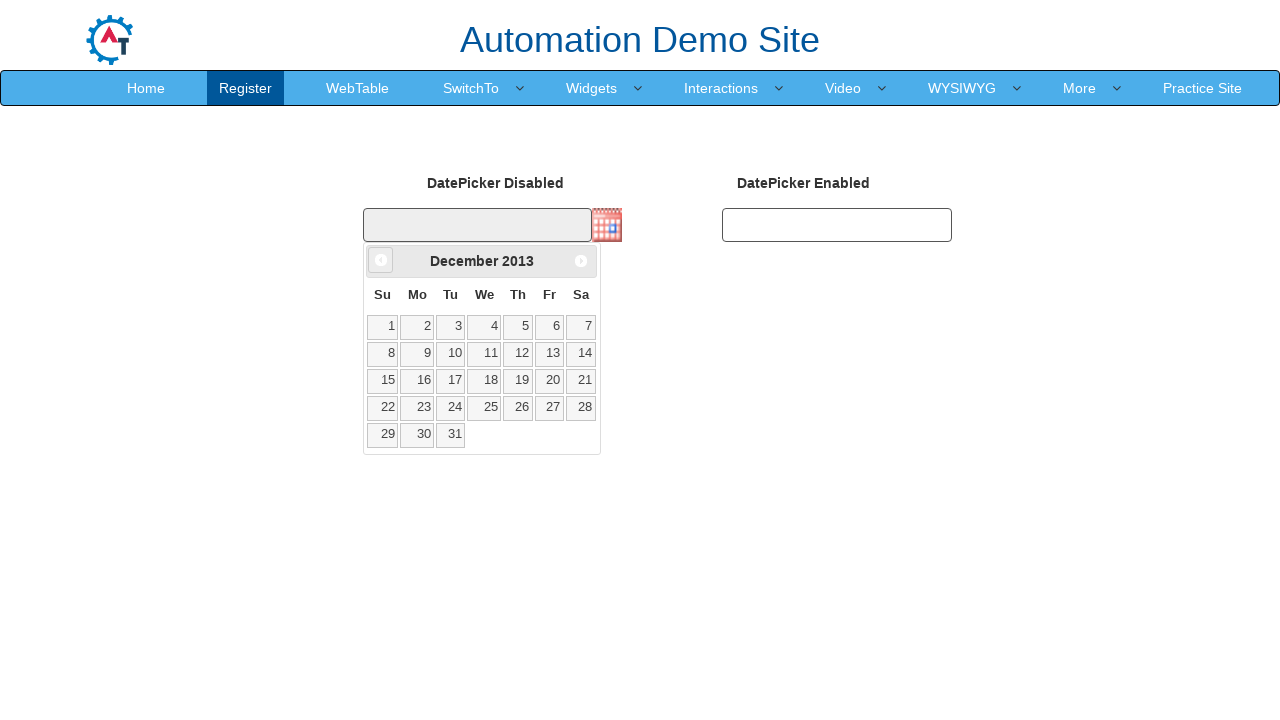

Clicked previous month button to navigate calendar backwards at (381, 260) on span.ui-icon.ui-icon-circle-triangle-w
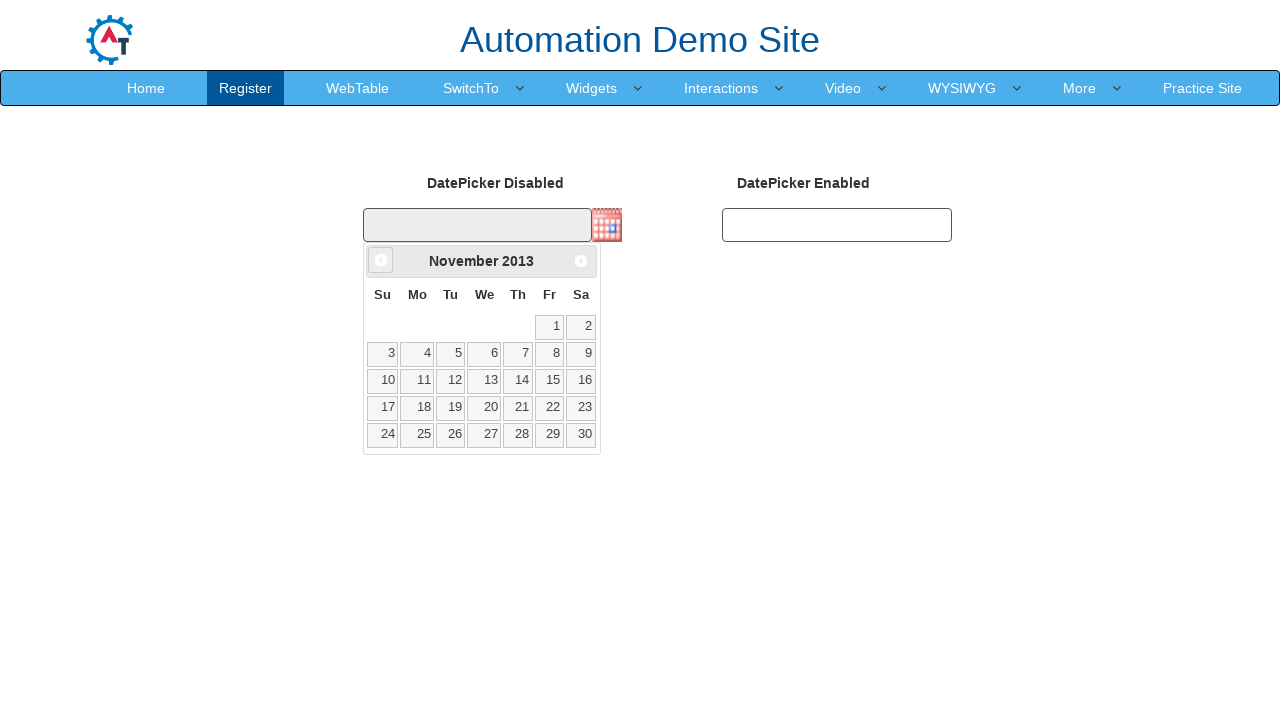

Retrieved current calendar month: November, year: 2013
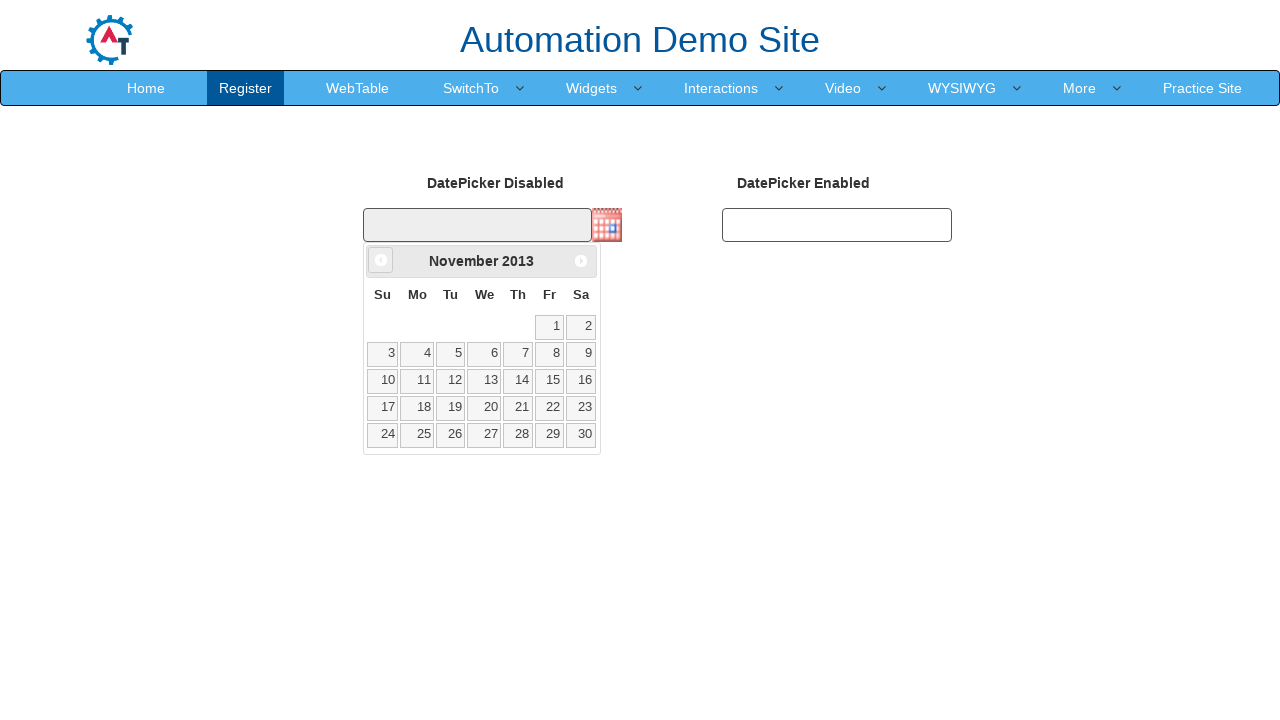

Clicked previous month button to navigate calendar backwards at (381, 260) on span.ui-icon.ui-icon-circle-triangle-w
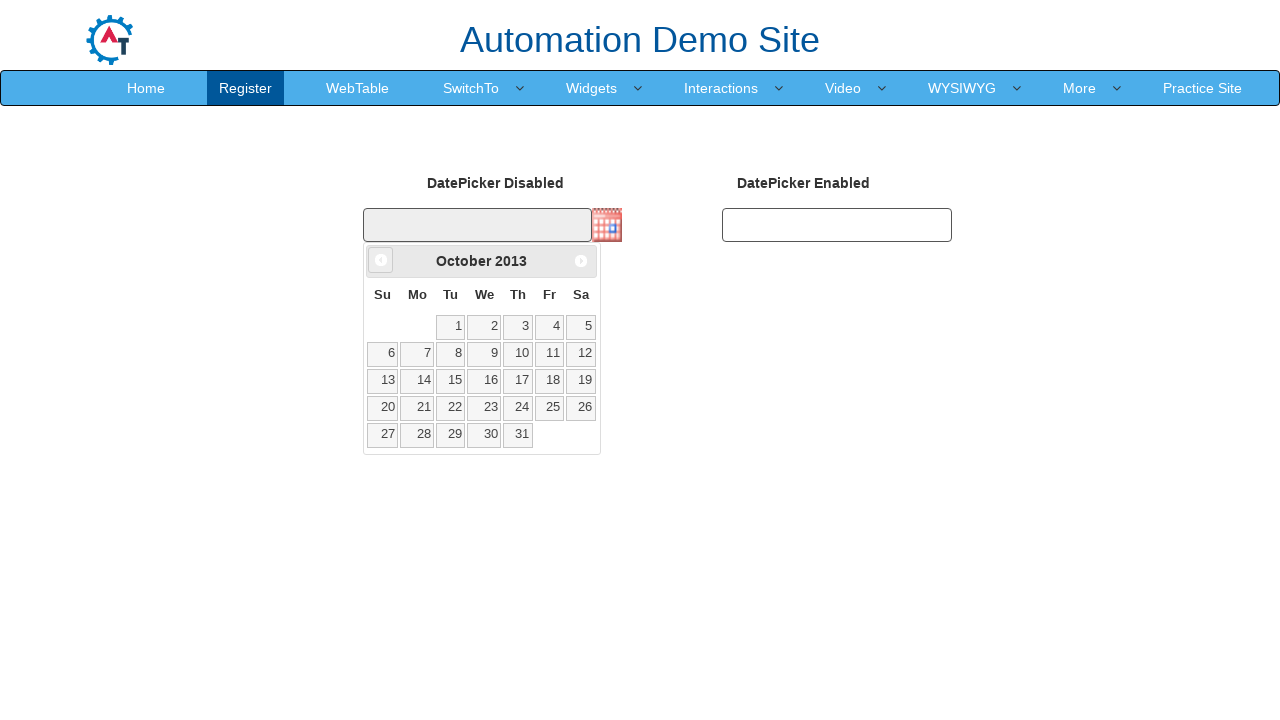

Retrieved current calendar month: October, year: 2013
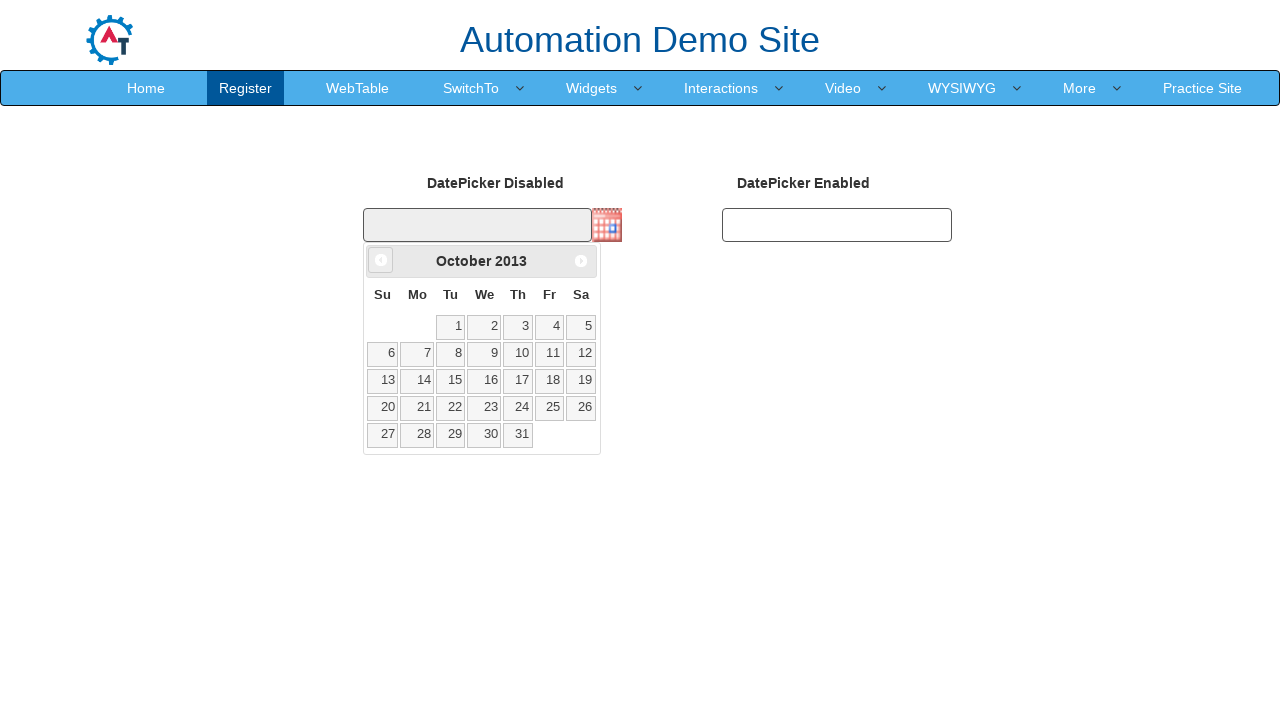

Clicked previous month button to navigate calendar backwards at (381, 260) on span.ui-icon.ui-icon-circle-triangle-w
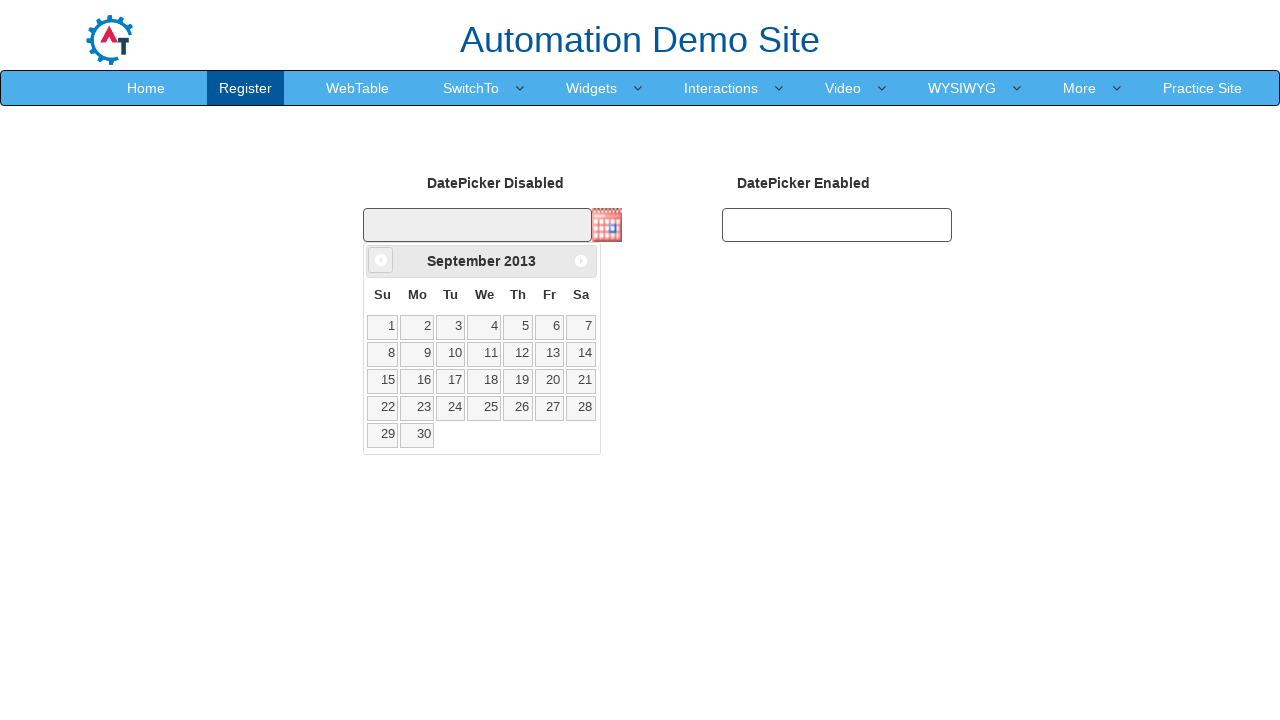

Retrieved current calendar month: September, year: 2013
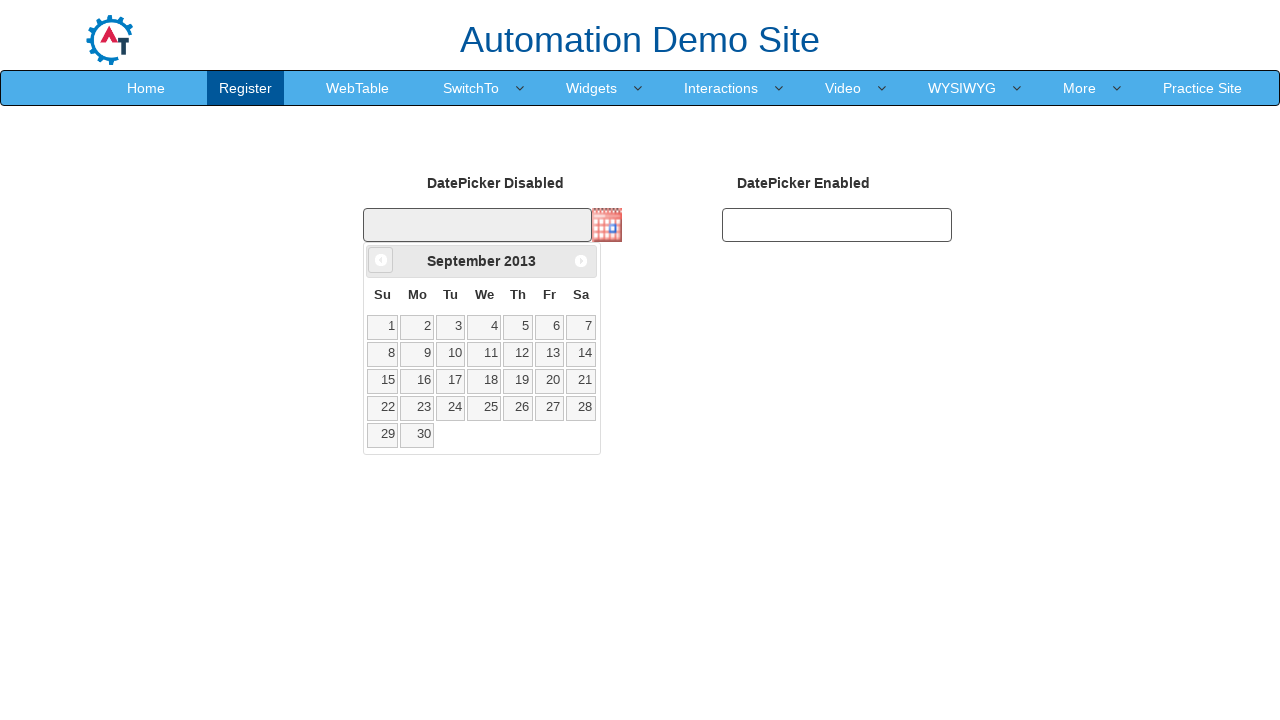

Clicked previous month button to navigate calendar backwards at (381, 260) on span.ui-icon.ui-icon-circle-triangle-w
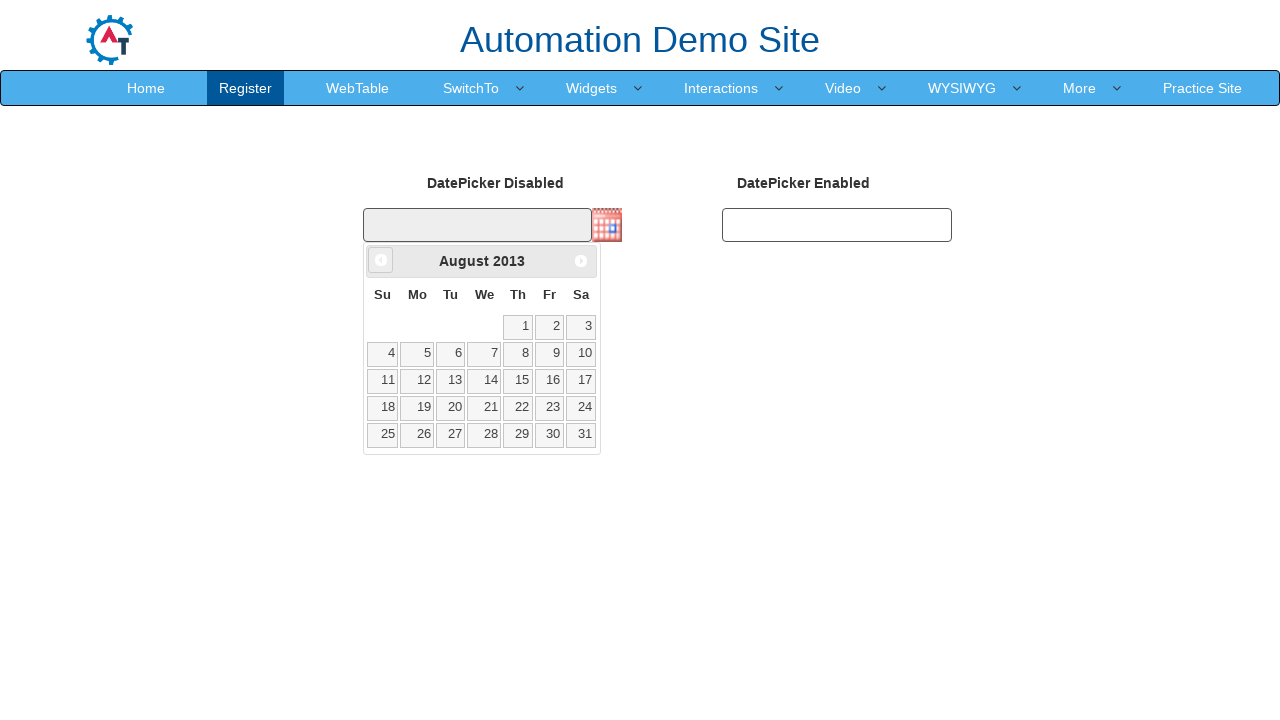

Retrieved current calendar month: August, year: 2013
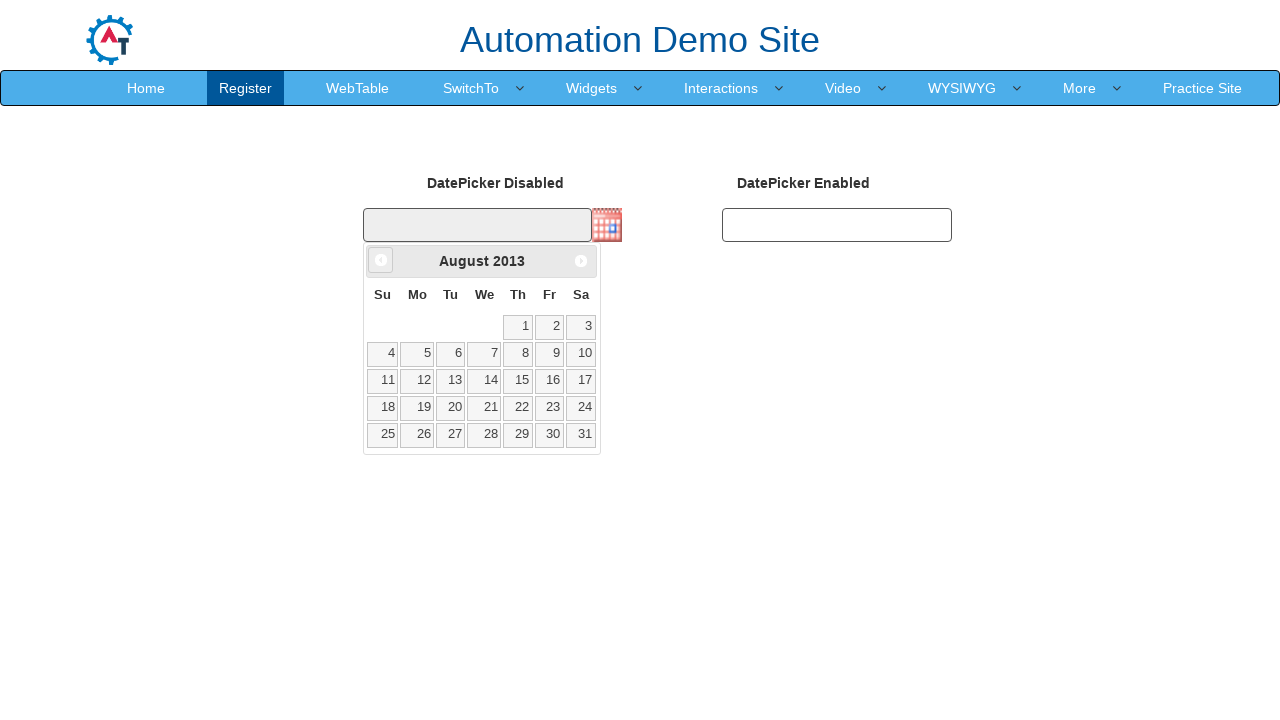

Clicked previous month button to navigate calendar backwards at (381, 260) on span.ui-icon.ui-icon-circle-triangle-w
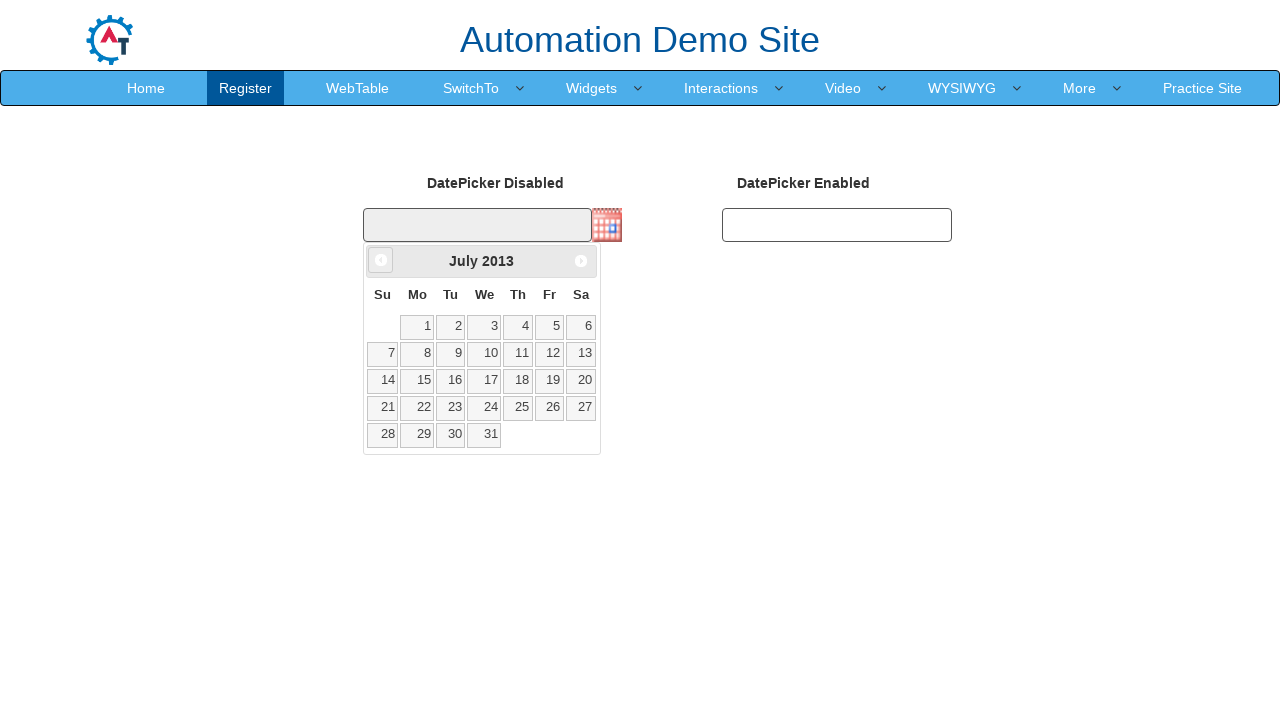

Retrieved current calendar month: July, year: 2013
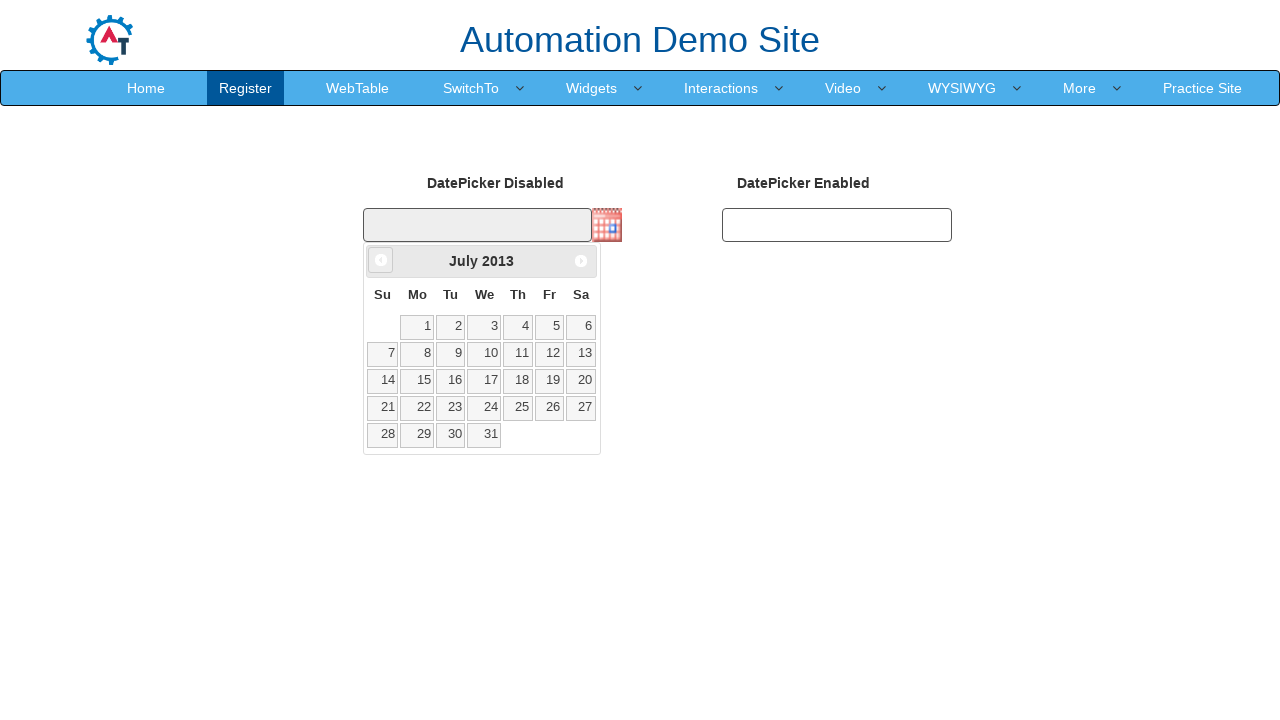

Clicked previous month button to navigate calendar backwards at (381, 260) on span.ui-icon.ui-icon-circle-triangle-w
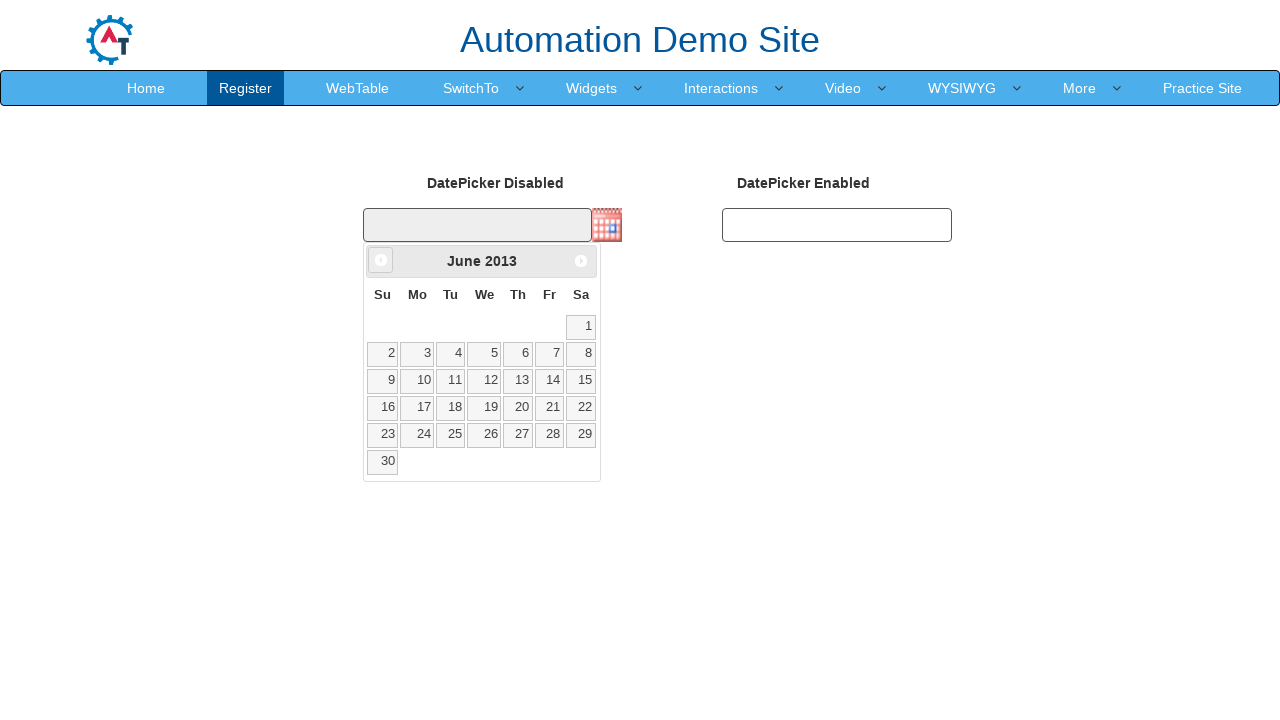

Retrieved current calendar month: June, year: 2013
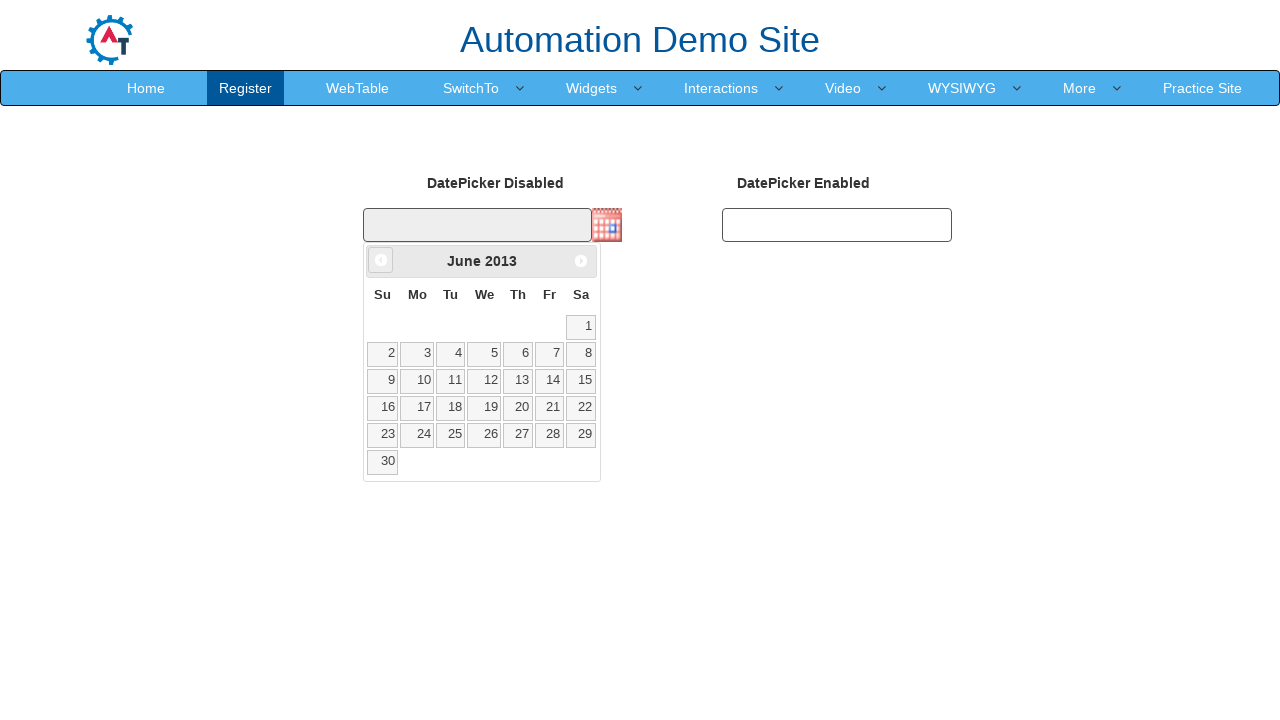

Clicked previous month button to navigate calendar backwards at (381, 260) on span.ui-icon.ui-icon-circle-triangle-w
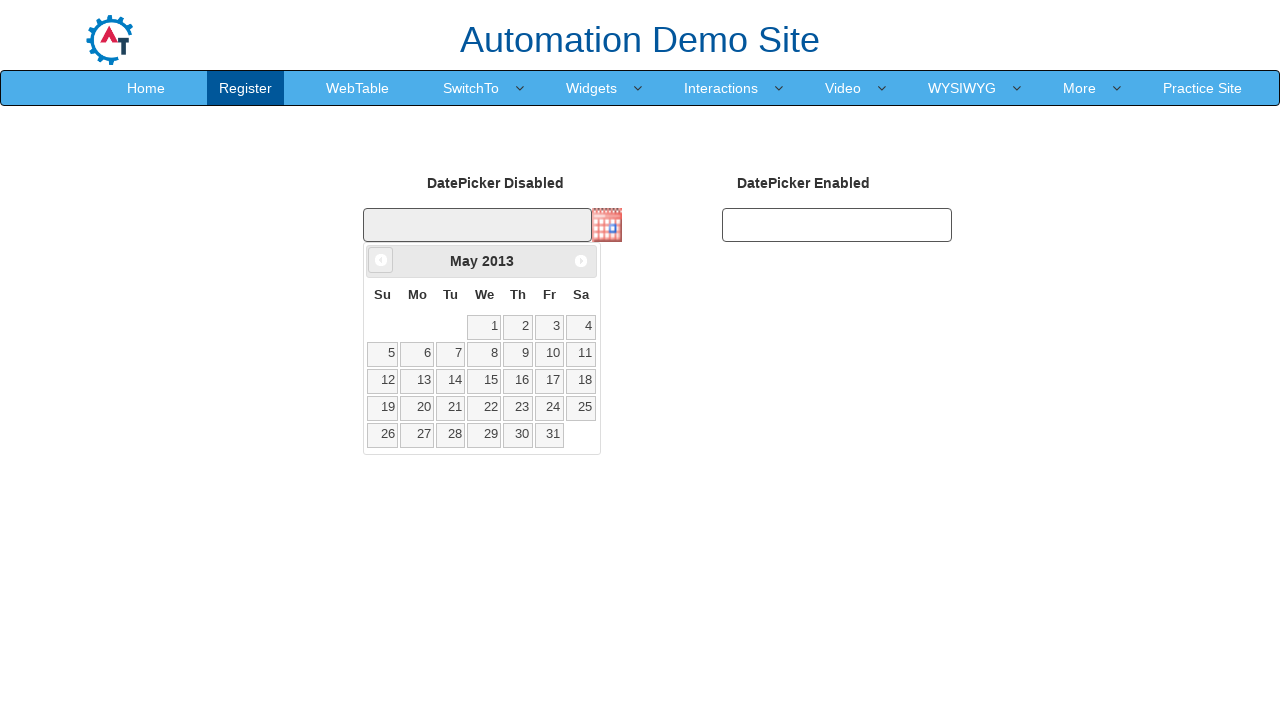

Retrieved current calendar month: May, year: 2013
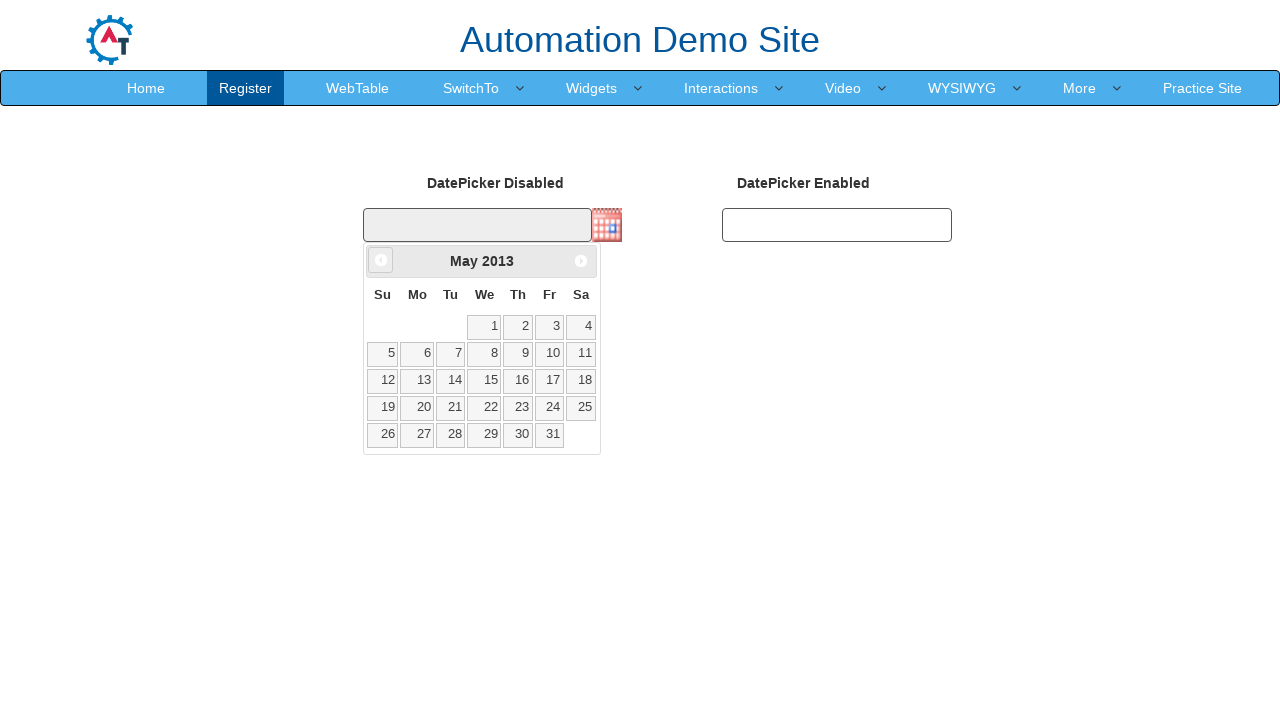

Clicked previous month button to navigate calendar backwards at (381, 260) on span.ui-icon.ui-icon-circle-triangle-w
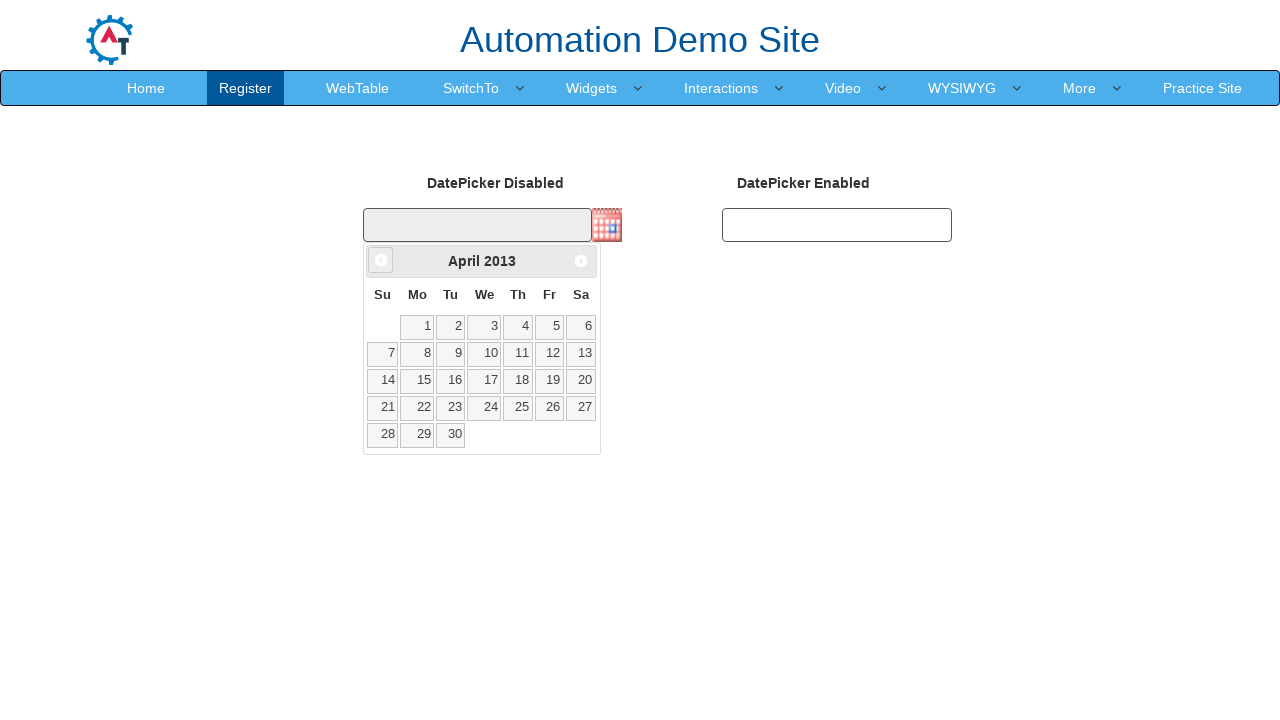

Retrieved current calendar month: April, year: 2013
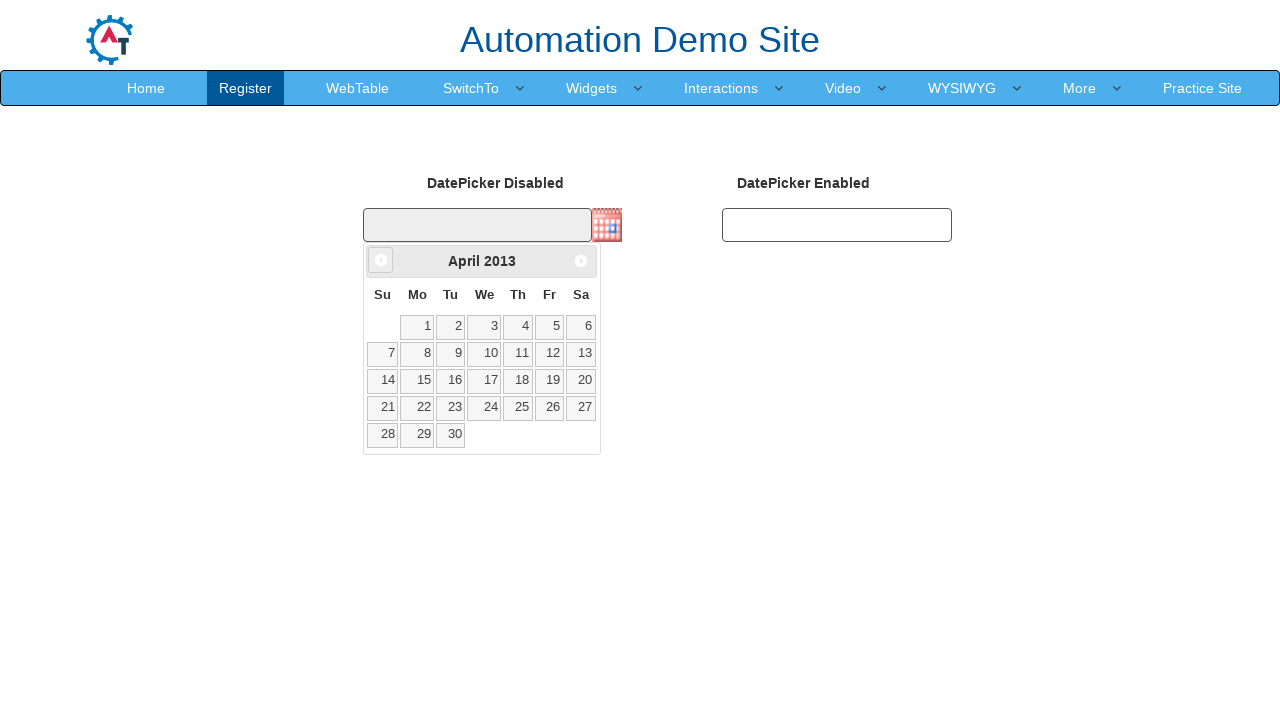

Clicked previous month button to navigate calendar backwards at (381, 260) on span.ui-icon.ui-icon-circle-triangle-w
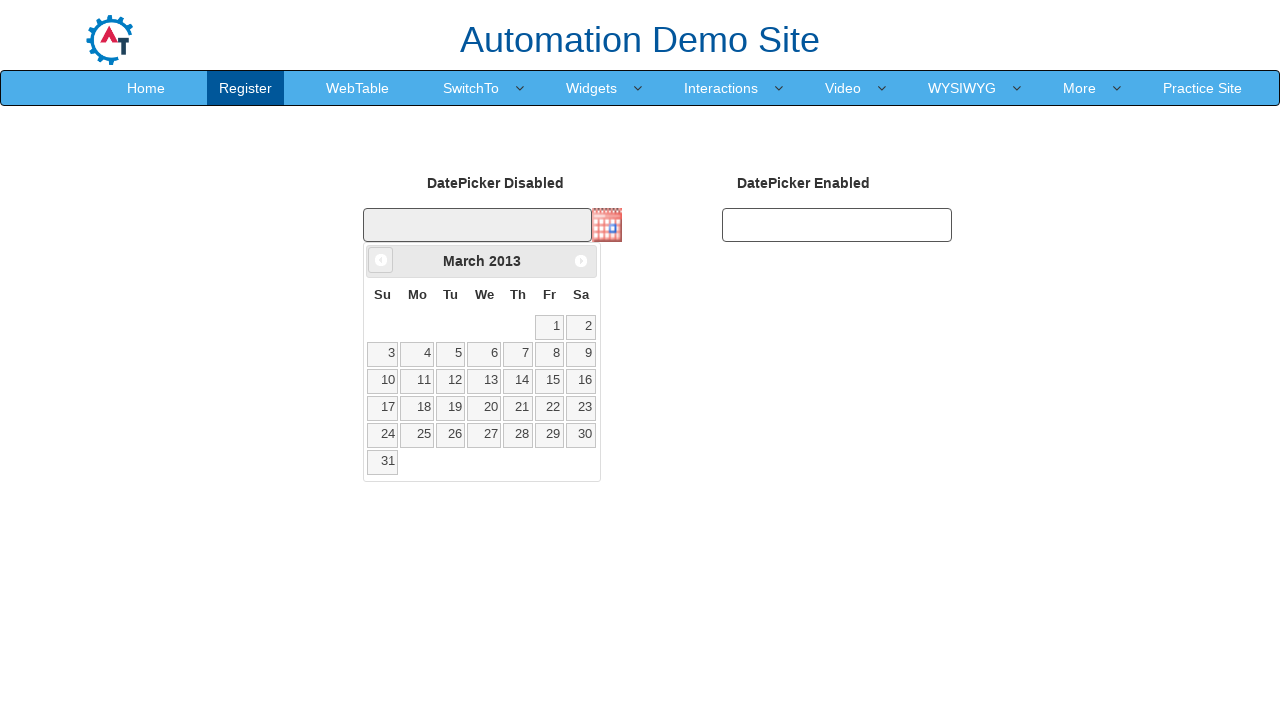

Retrieved current calendar month: March, year: 2013
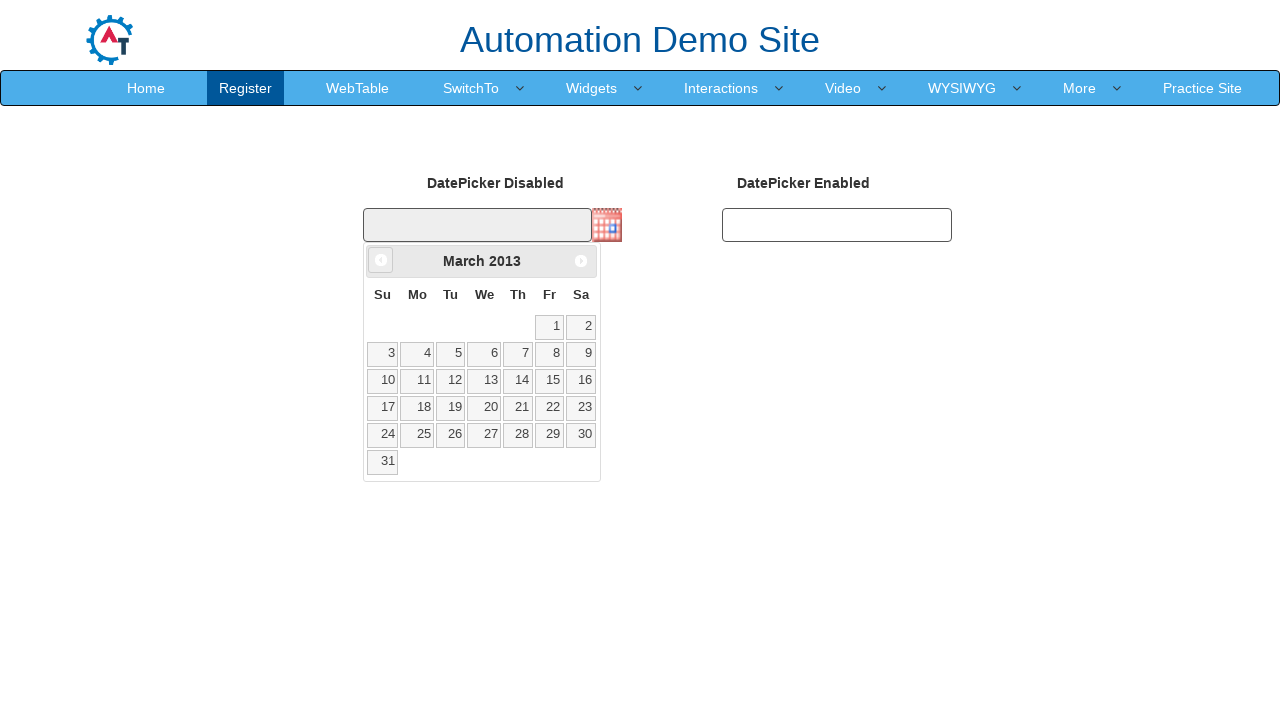

Clicked previous month button to navigate calendar backwards at (381, 260) on span.ui-icon.ui-icon-circle-triangle-w
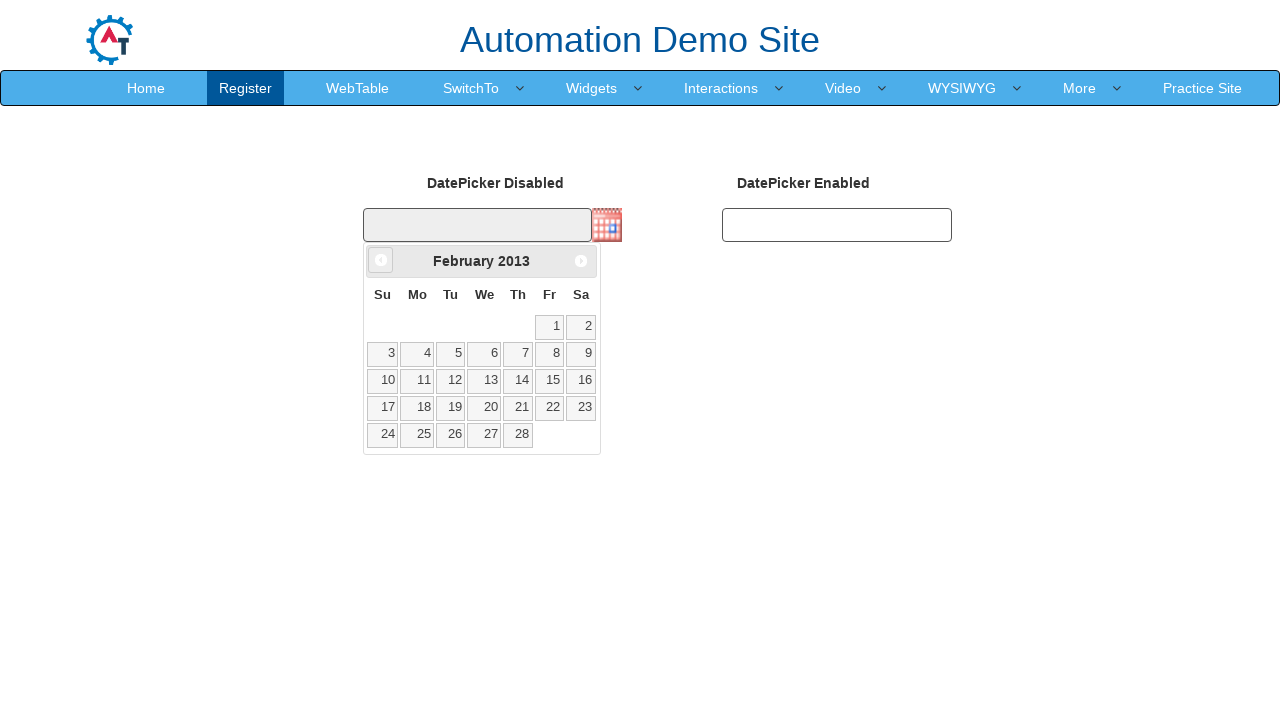

Retrieved current calendar month: February, year: 2013
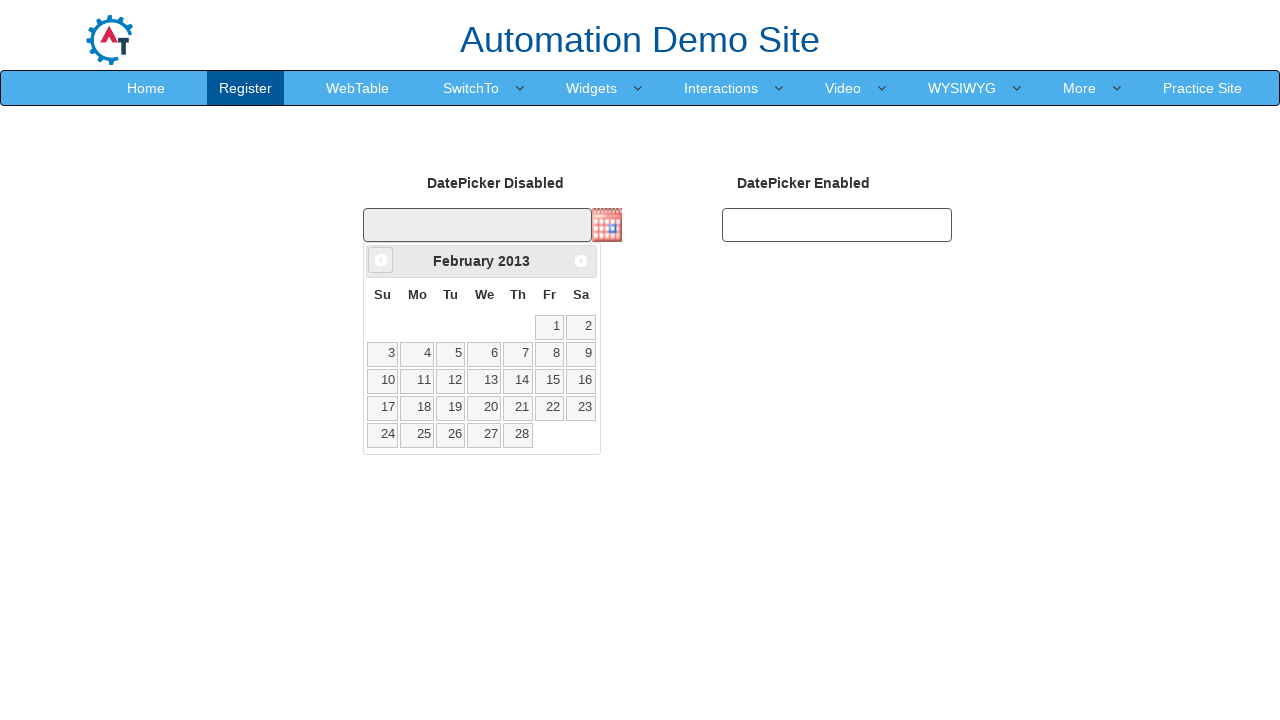

Clicked previous month button to navigate calendar backwards at (381, 260) on span.ui-icon.ui-icon-circle-triangle-w
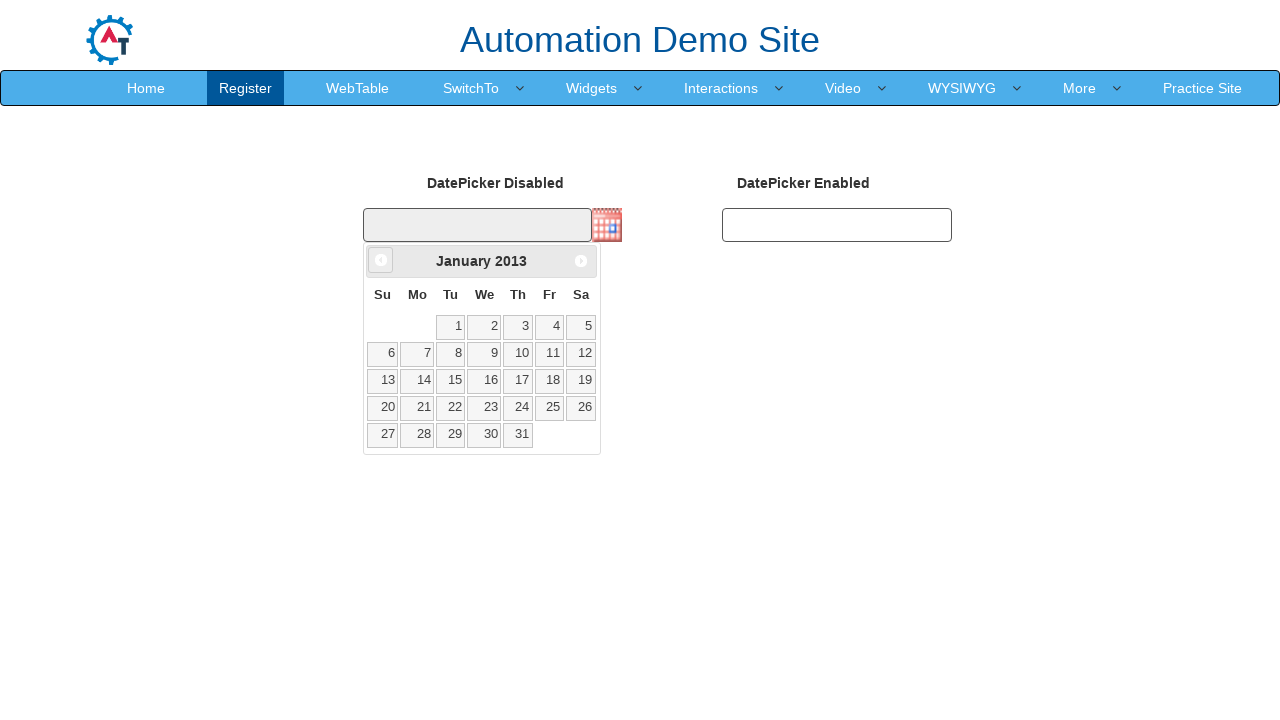

Retrieved current calendar month: January, year: 2013
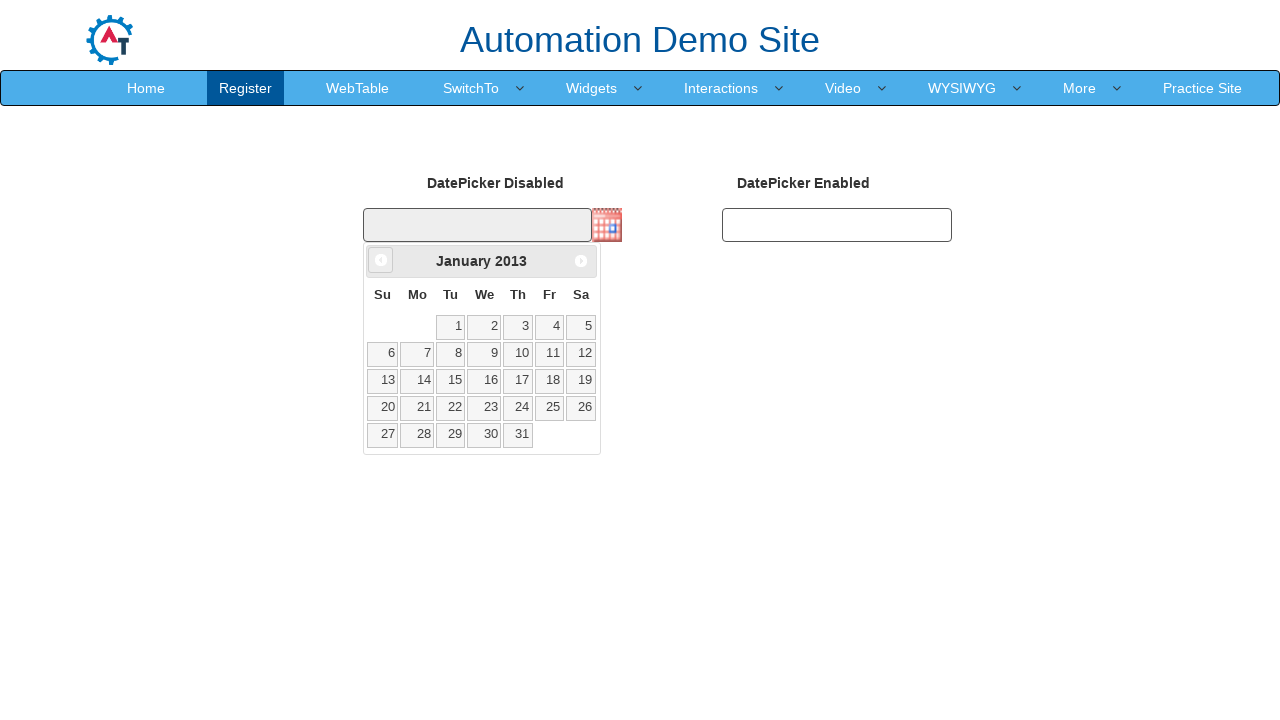

Clicked previous month button to navigate calendar backwards at (381, 260) on span.ui-icon.ui-icon-circle-triangle-w
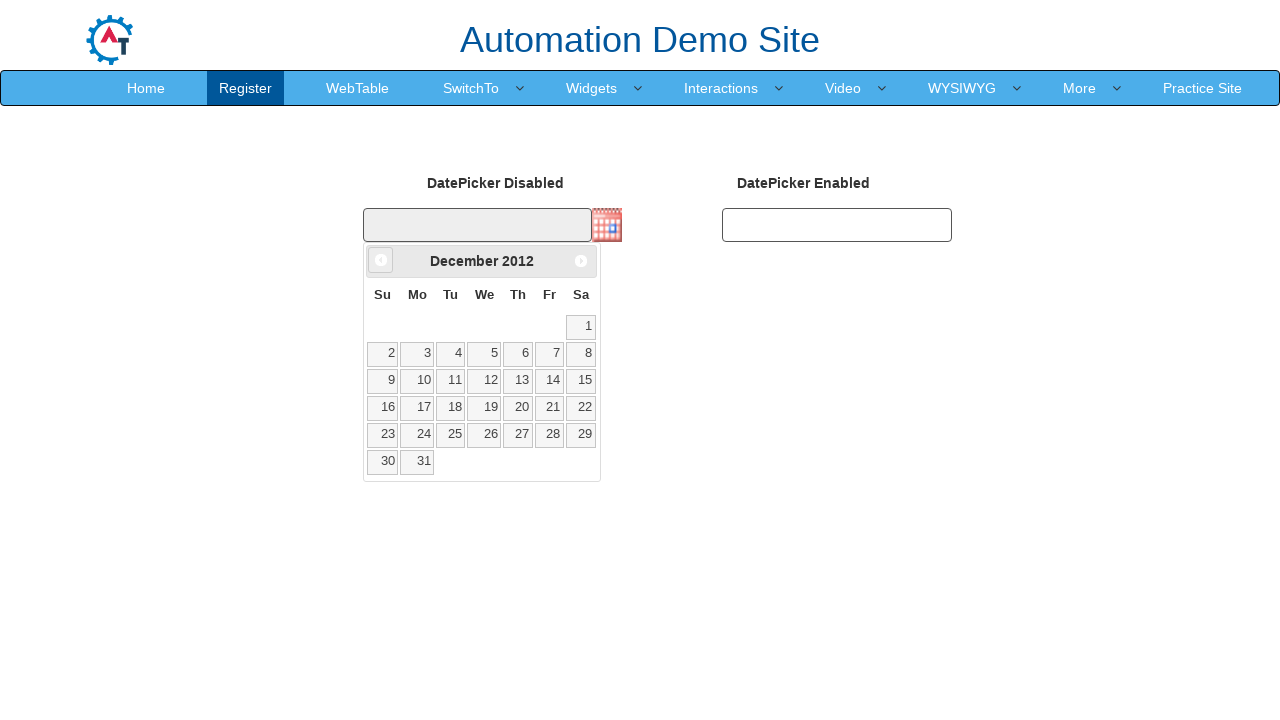

Retrieved current calendar month: December, year: 2012
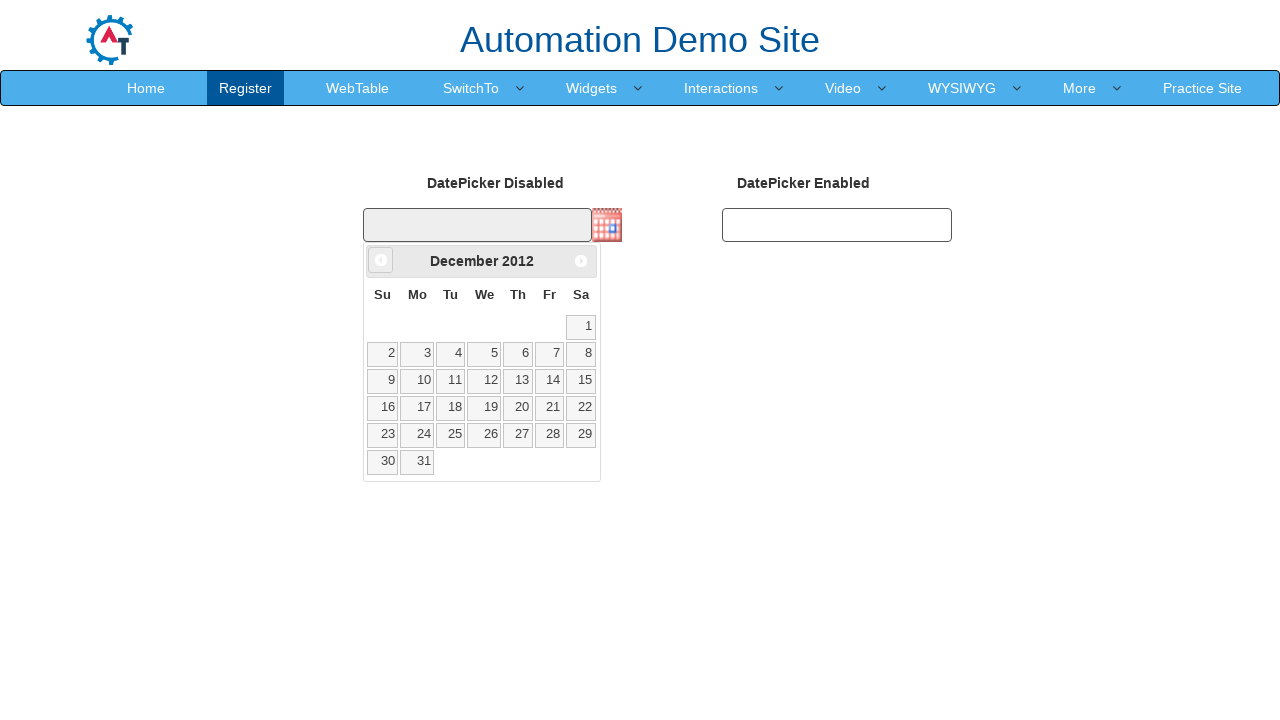

Clicked previous month button to navigate calendar backwards at (381, 260) on span.ui-icon.ui-icon-circle-triangle-w
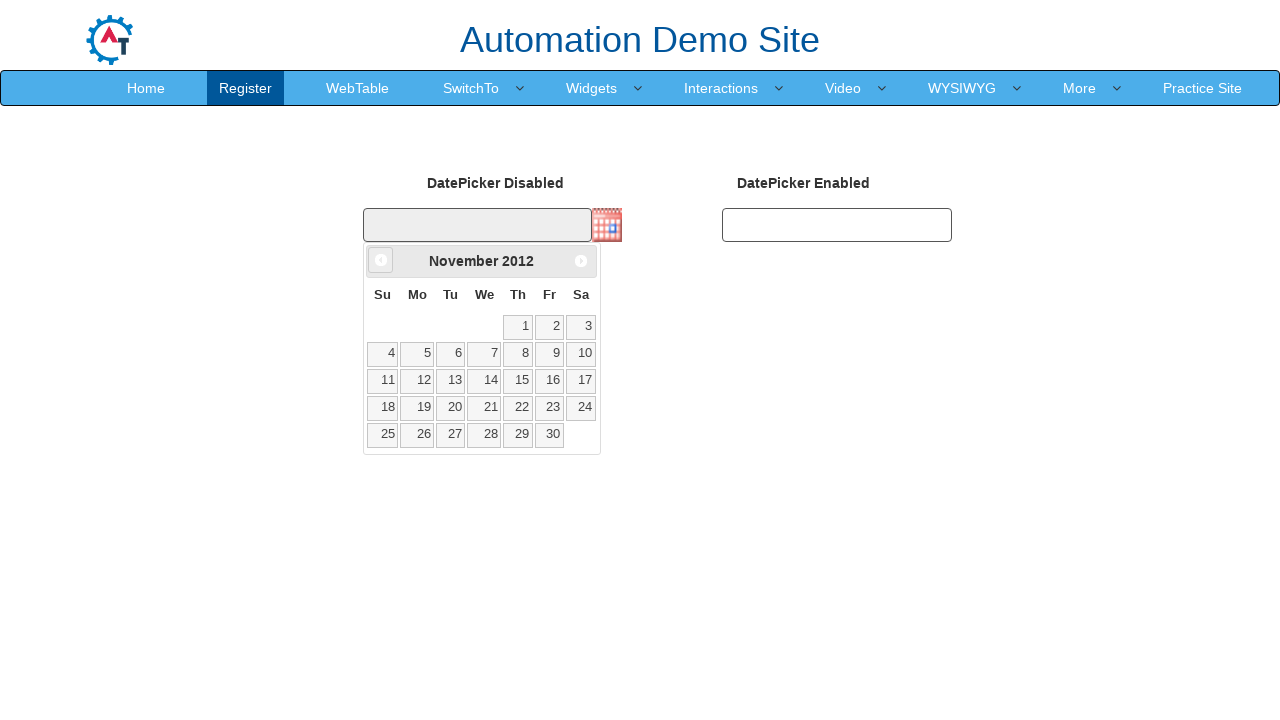

Retrieved current calendar month: November, year: 2012
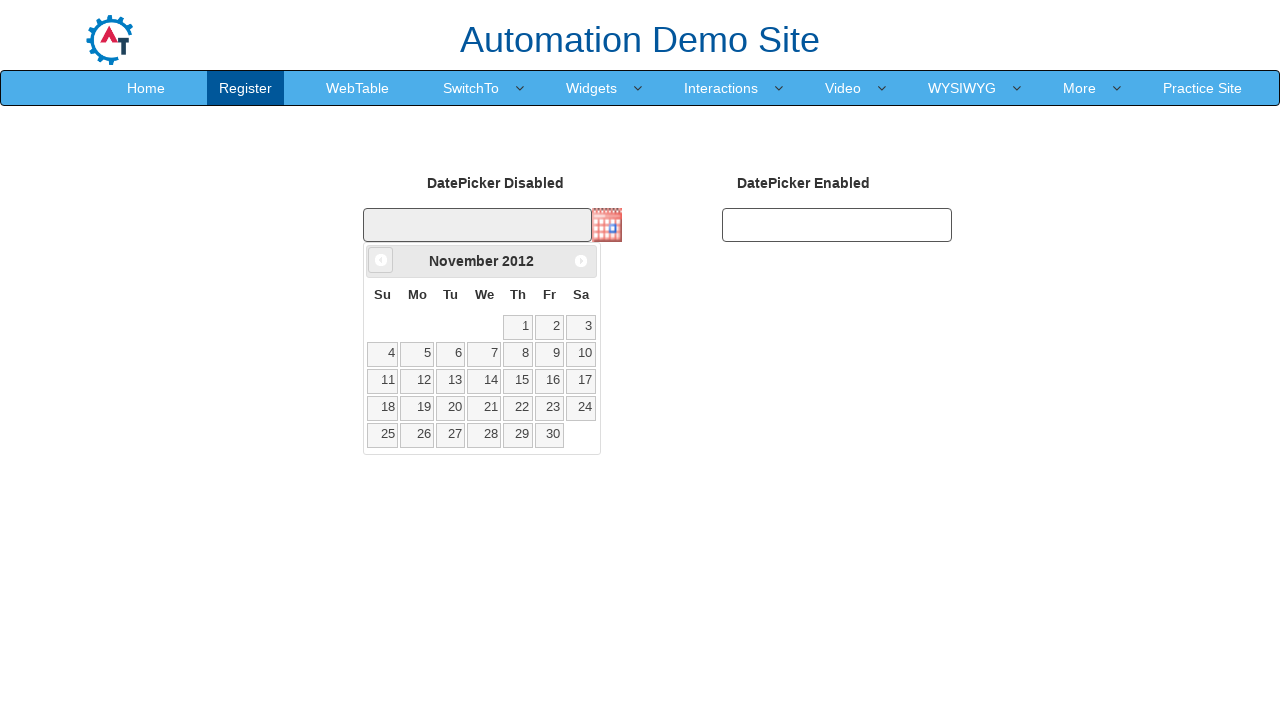

Clicked previous month button to navigate calendar backwards at (381, 260) on span.ui-icon.ui-icon-circle-triangle-w
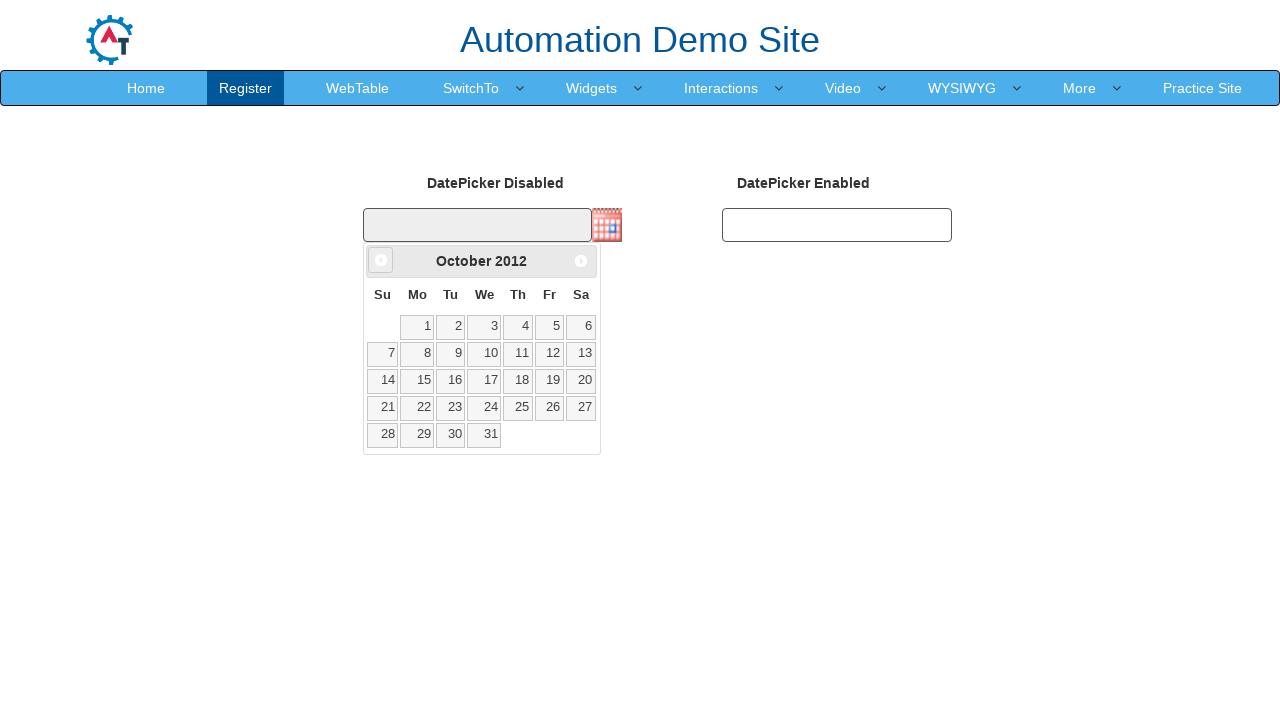

Retrieved current calendar month: October, year: 2012
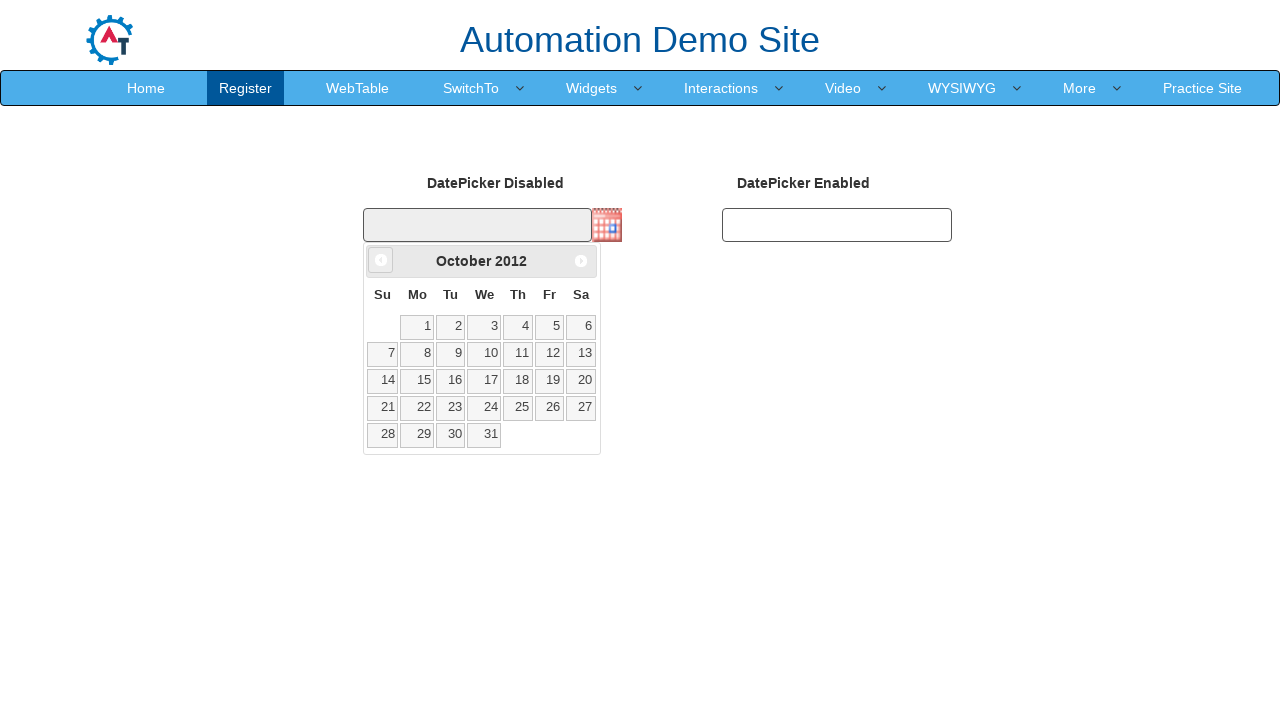

Clicked previous month button to navigate calendar backwards at (381, 260) on span.ui-icon.ui-icon-circle-triangle-w
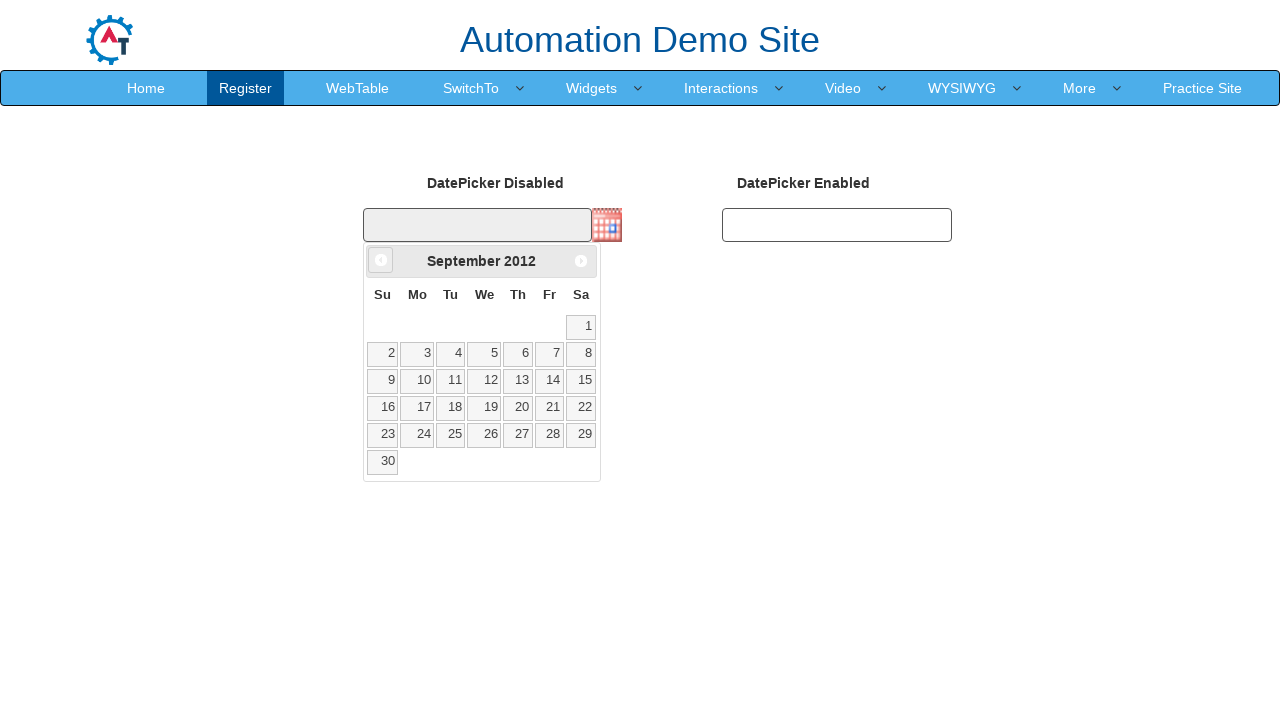

Retrieved current calendar month: September, year: 2012
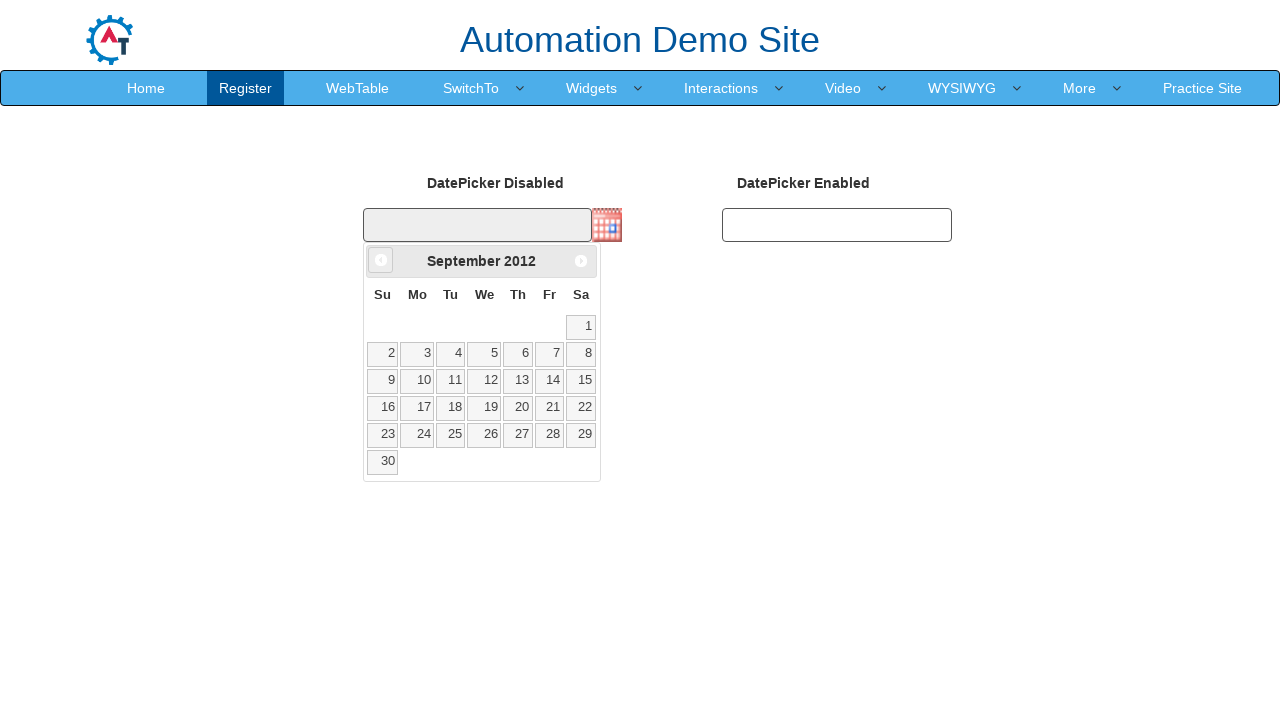

Clicked previous month button to navigate calendar backwards at (381, 260) on span.ui-icon.ui-icon-circle-triangle-w
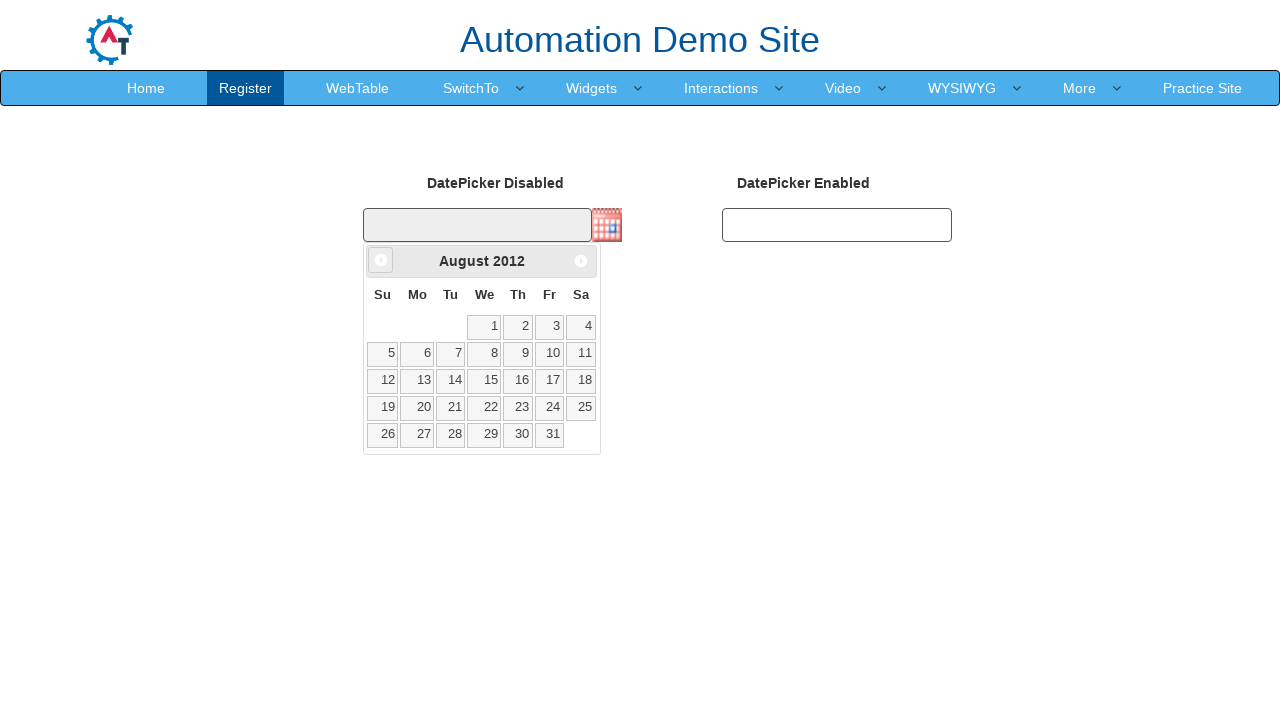

Retrieved current calendar month: August, year: 2012
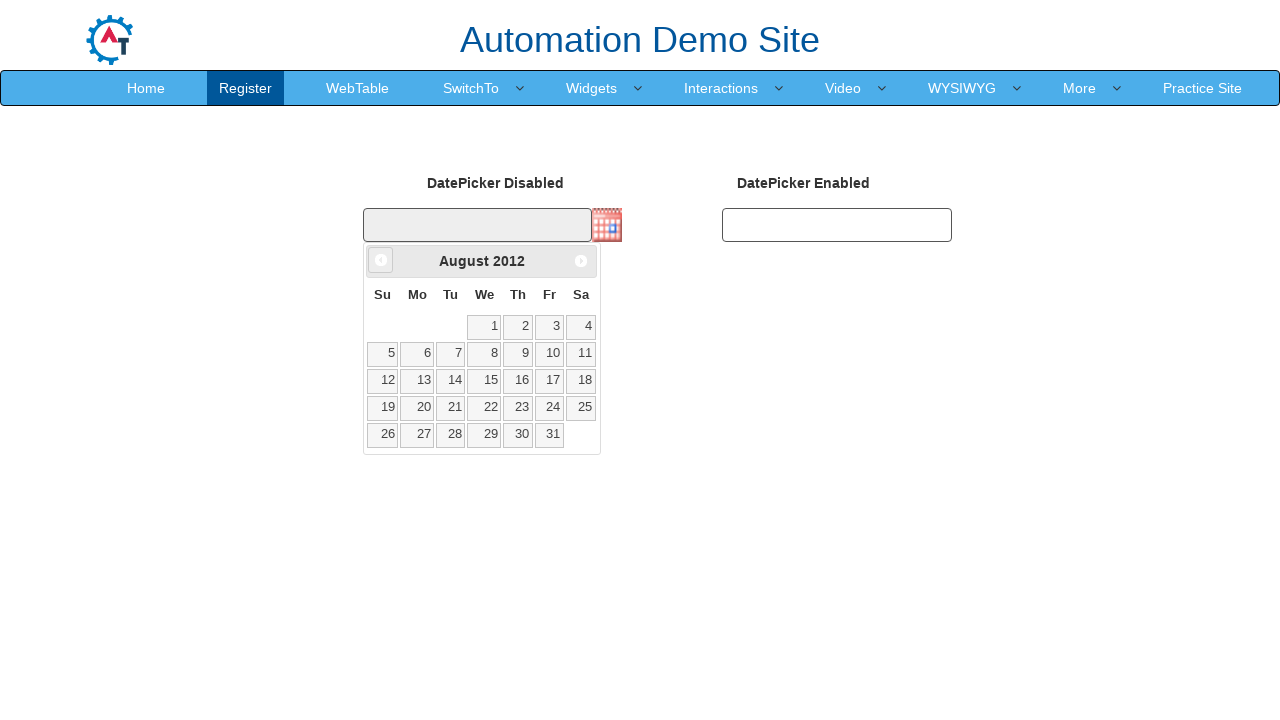

Clicked previous month button to navigate calendar backwards at (381, 260) on span.ui-icon.ui-icon-circle-triangle-w
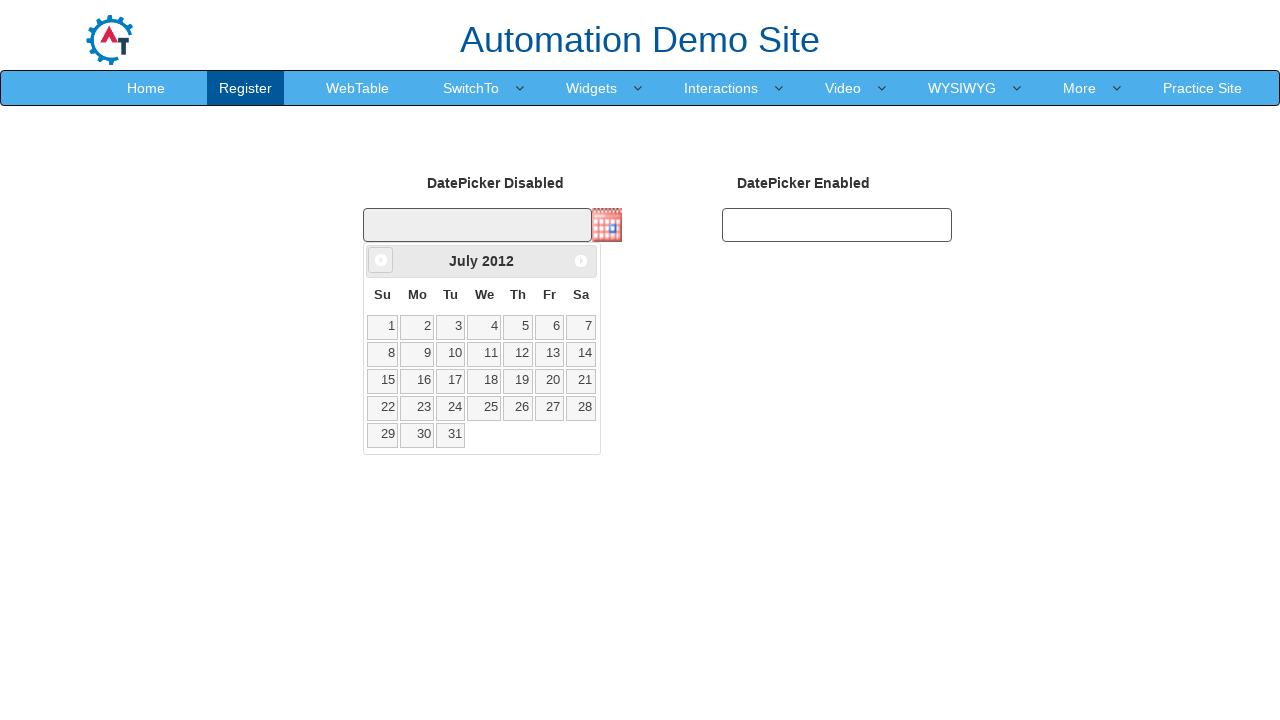

Retrieved current calendar month: July, year: 2012
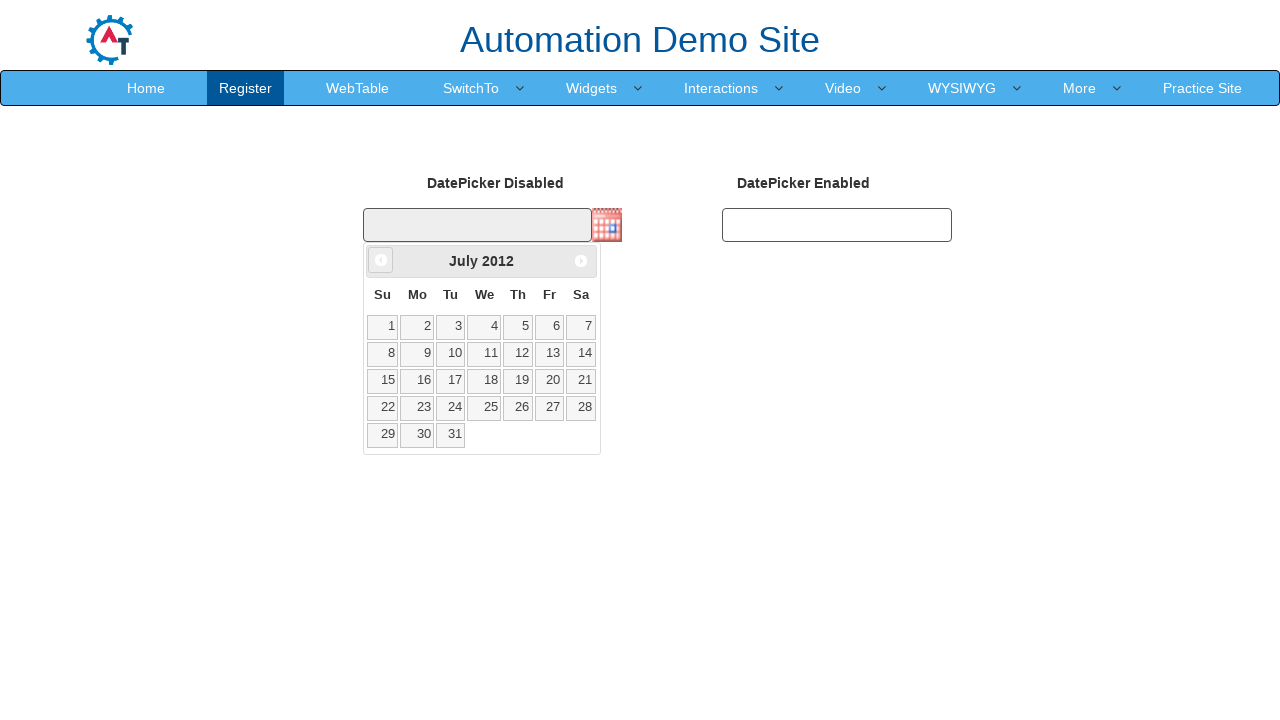

Clicked previous month button to navigate calendar backwards at (381, 260) on span.ui-icon.ui-icon-circle-triangle-w
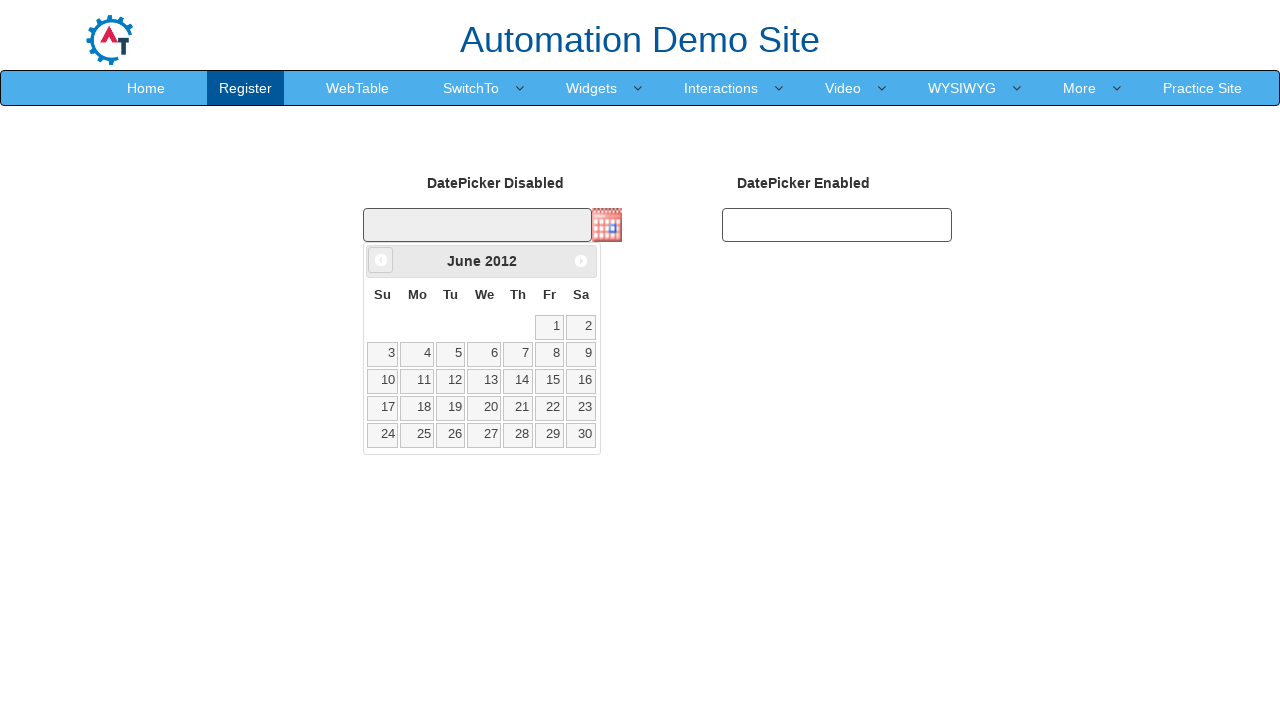

Retrieved current calendar month: June, year: 2012
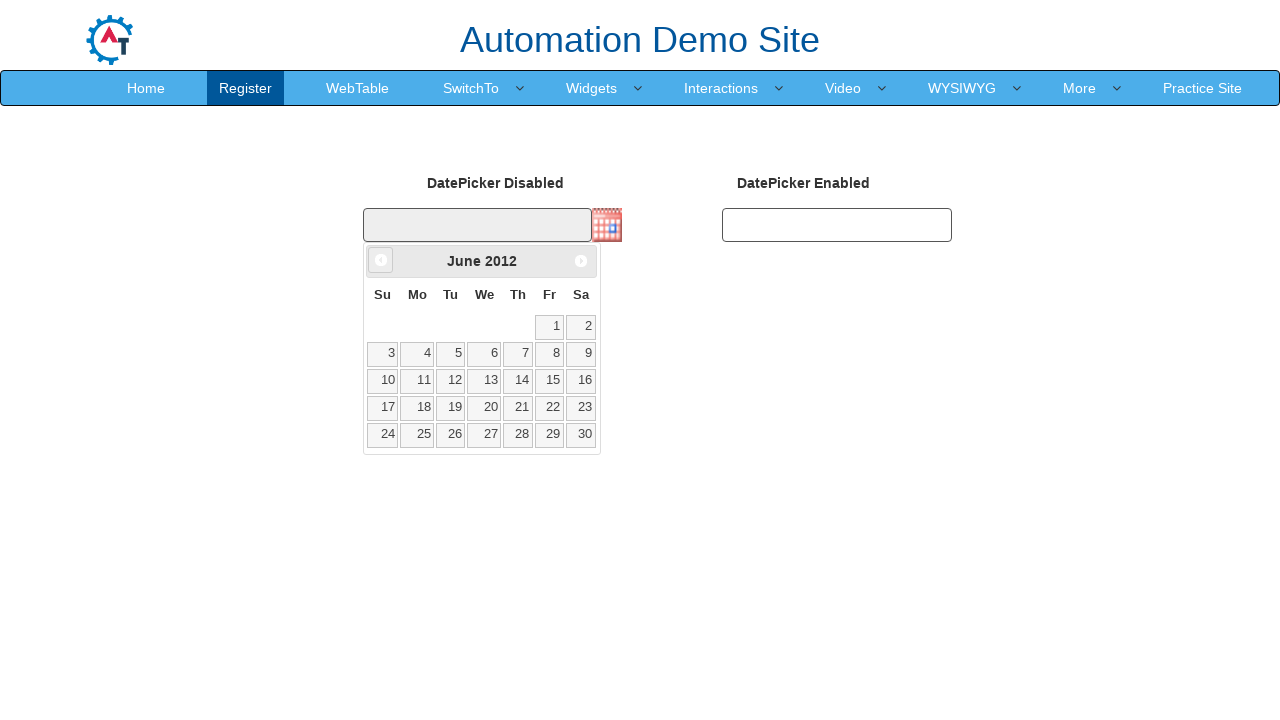

Clicked previous month button to navigate calendar backwards at (381, 260) on span.ui-icon.ui-icon-circle-triangle-w
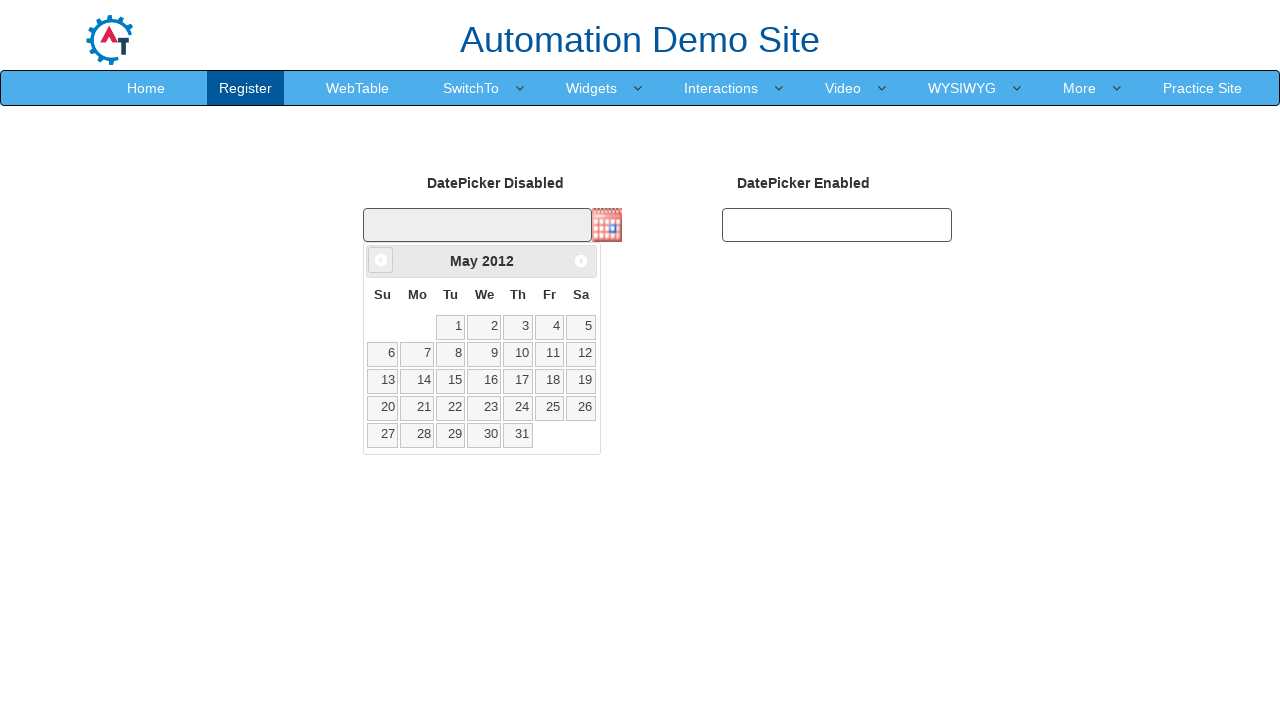

Retrieved current calendar month: May, year: 2012
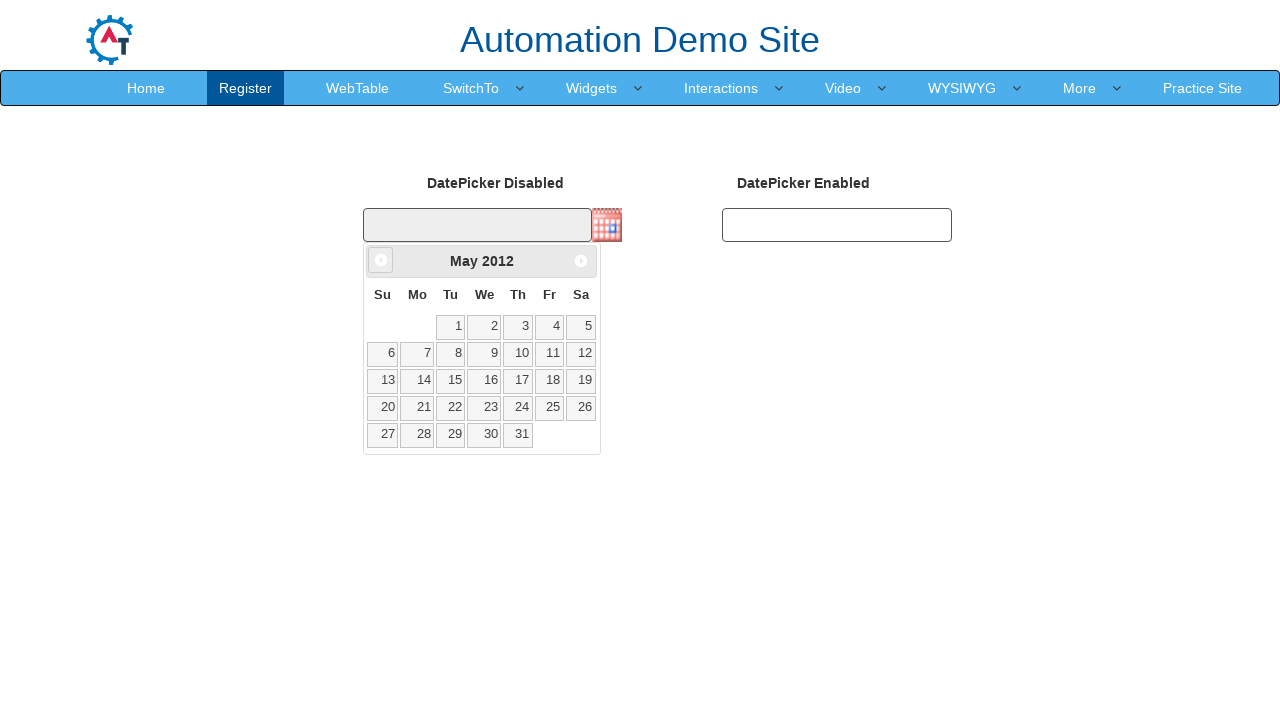

Clicked previous month button to navigate calendar backwards at (381, 260) on span.ui-icon.ui-icon-circle-triangle-w
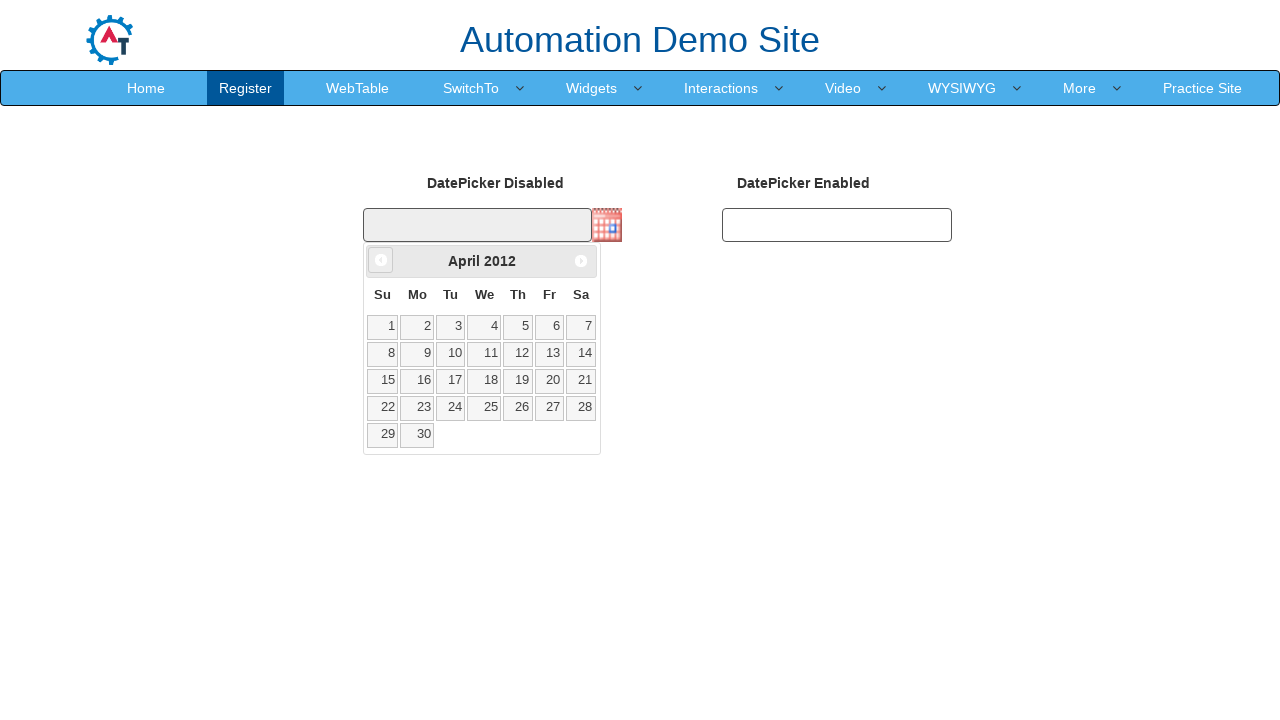

Retrieved current calendar month: April, year: 2012
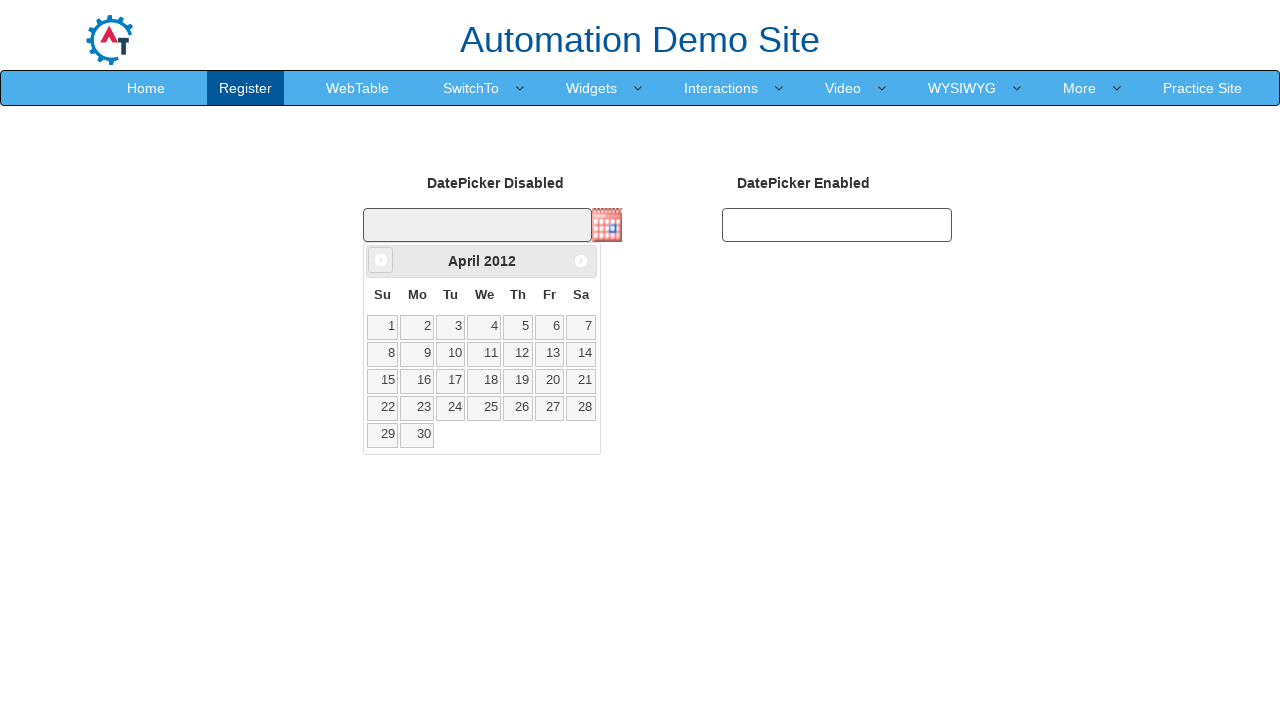

Clicked previous month button to navigate calendar backwards at (381, 260) on span.ui-icon.ui-icon-circle-triangle-w
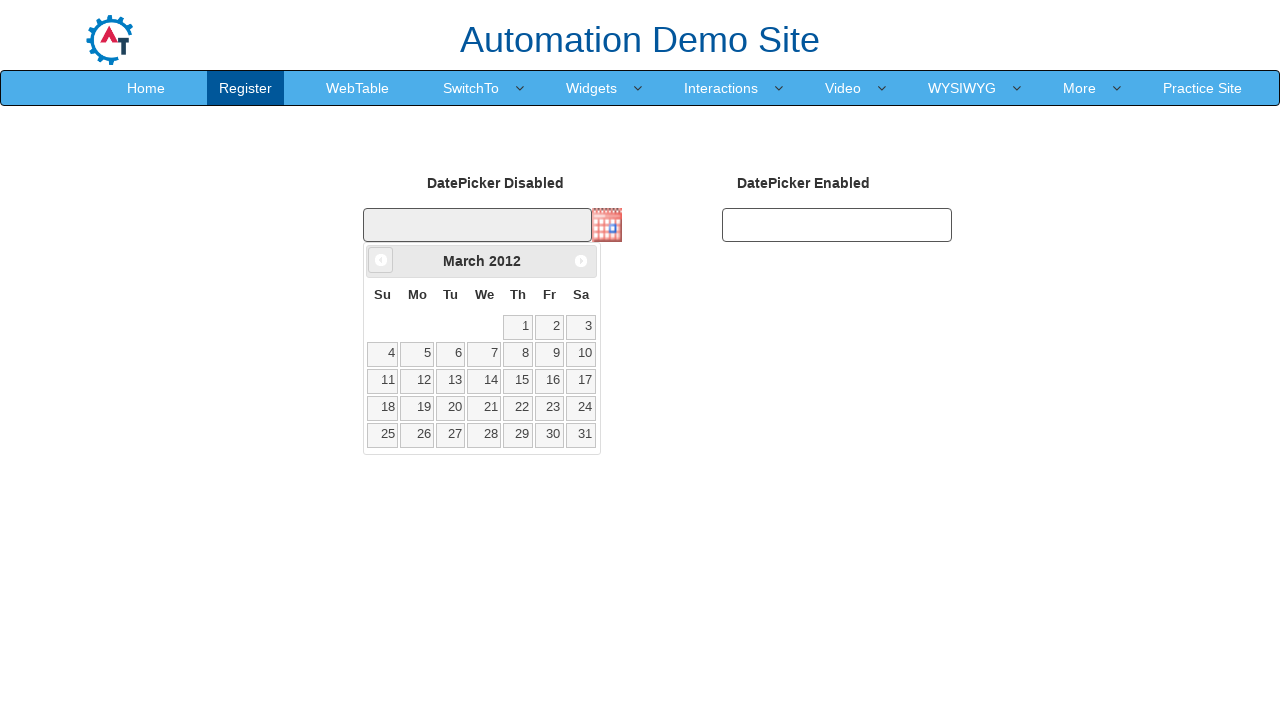

Retrieved current calendar month: March, year: 2012
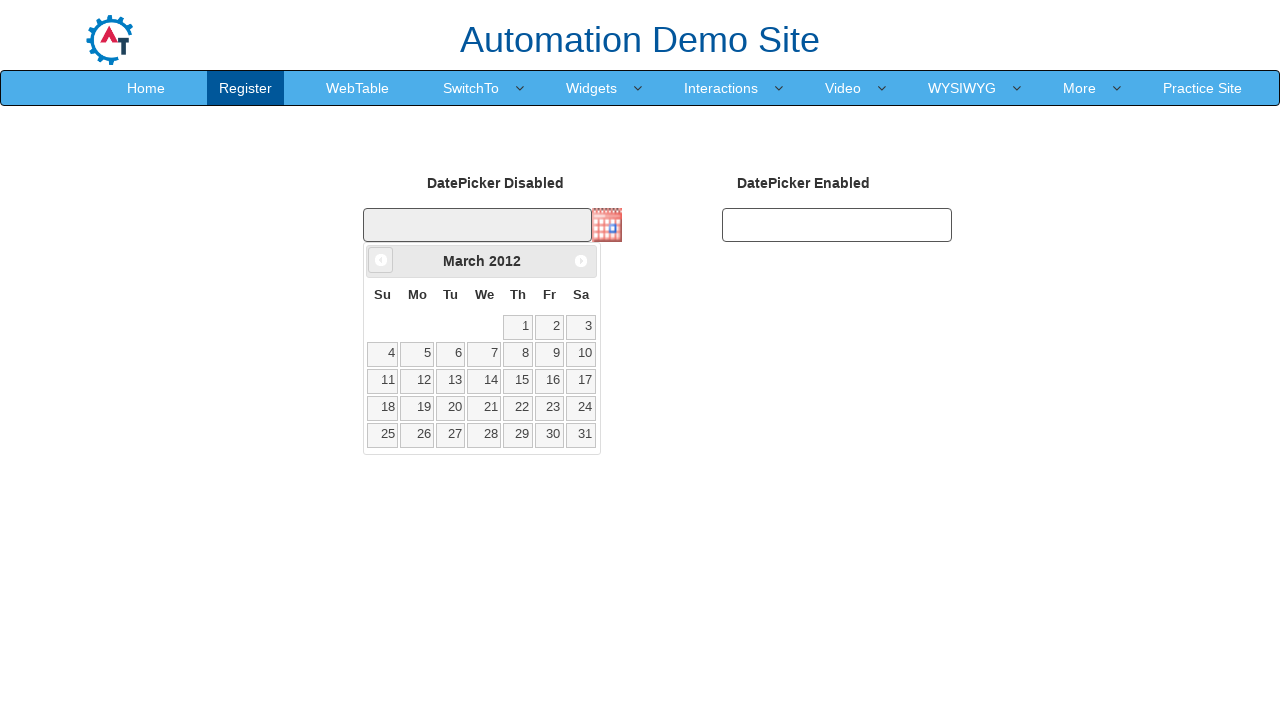

Clicked previous month button to navigate calendar backwards at (381, 260) on span.ui-icon.ui-icon-circle-triangle-w
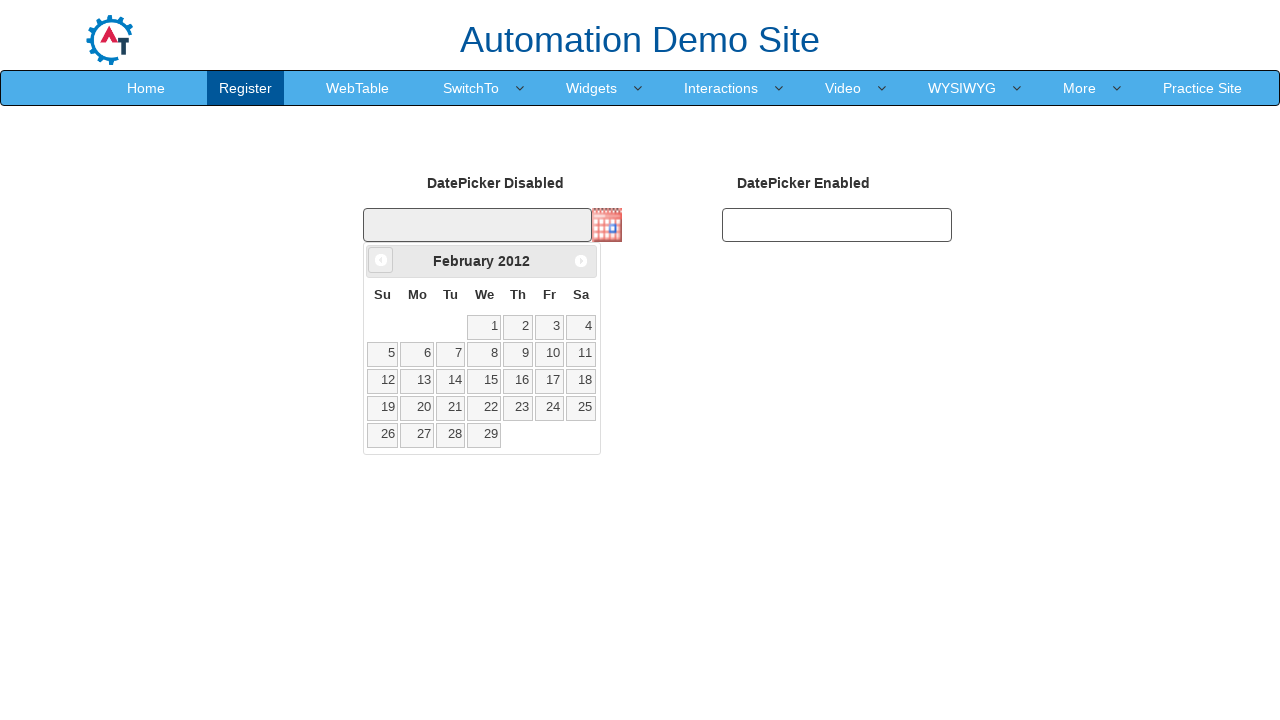

Retrieved current calendar month: February, year: 2012
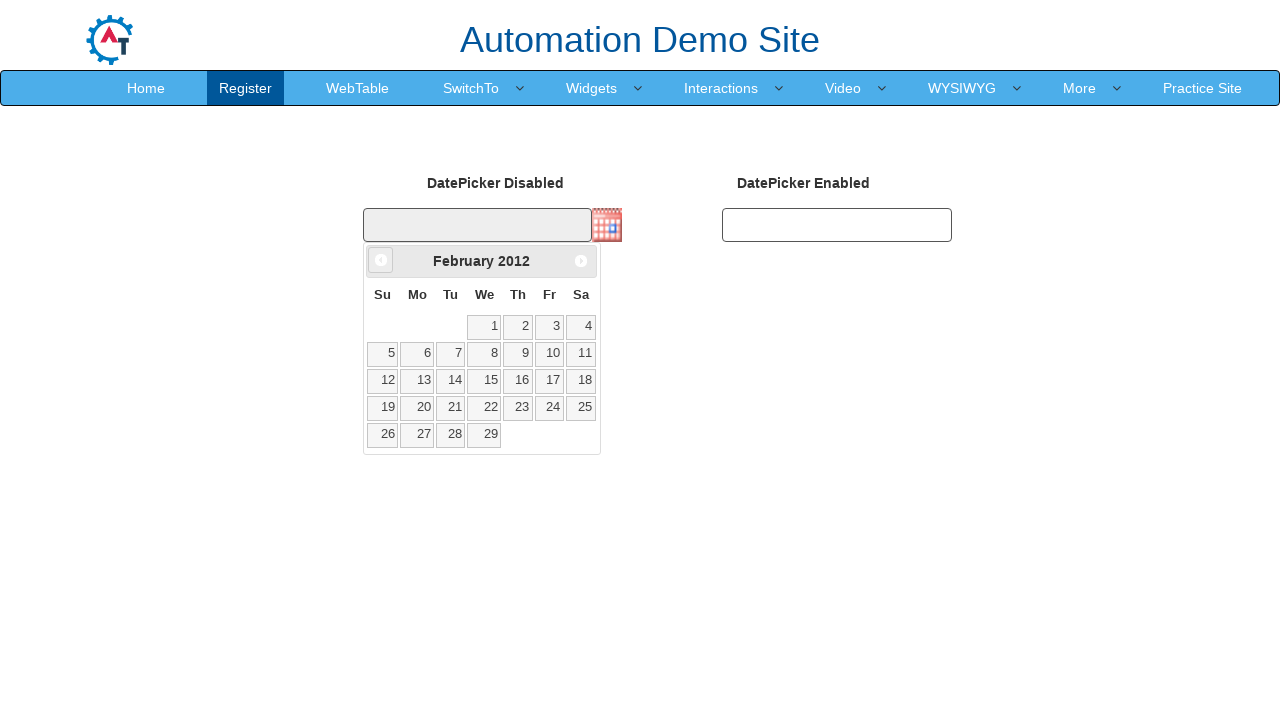

Clicked previous month button to navigate calendar backwards at (381, 260) on span.ui-icon.ui-icon-circle-triangle-w
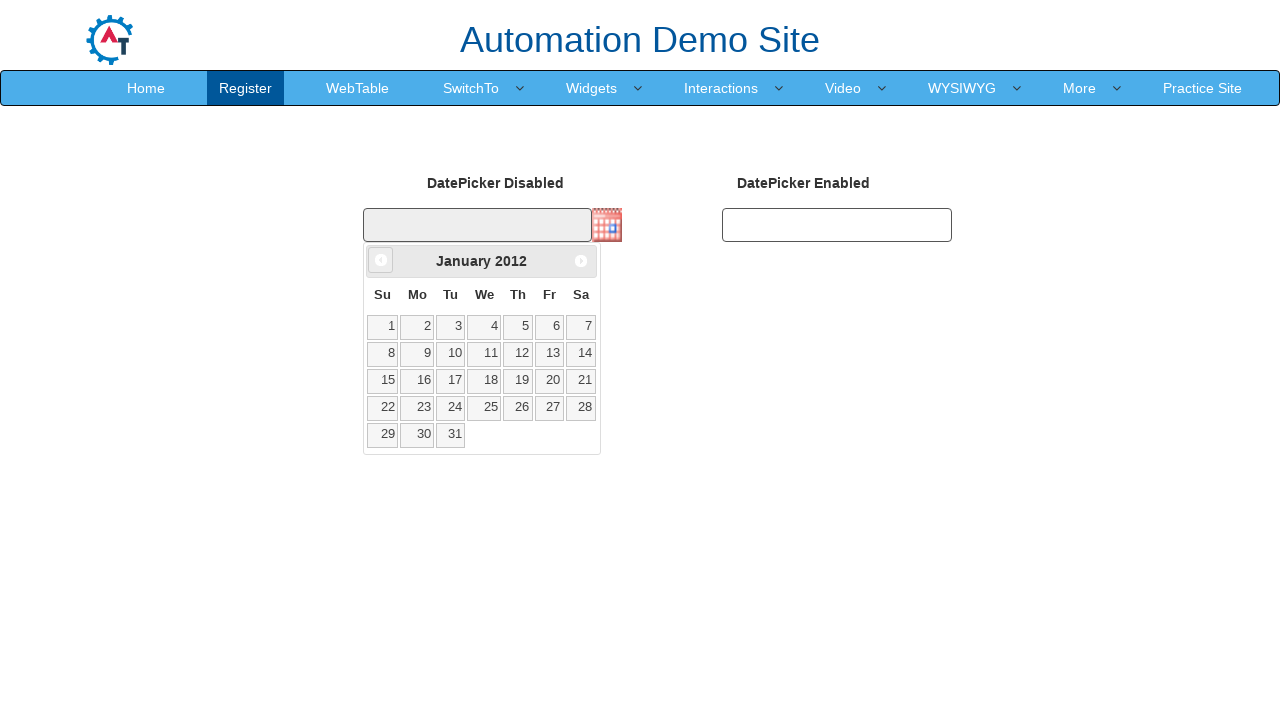

Retrieved current calendar month: January, year: 2012
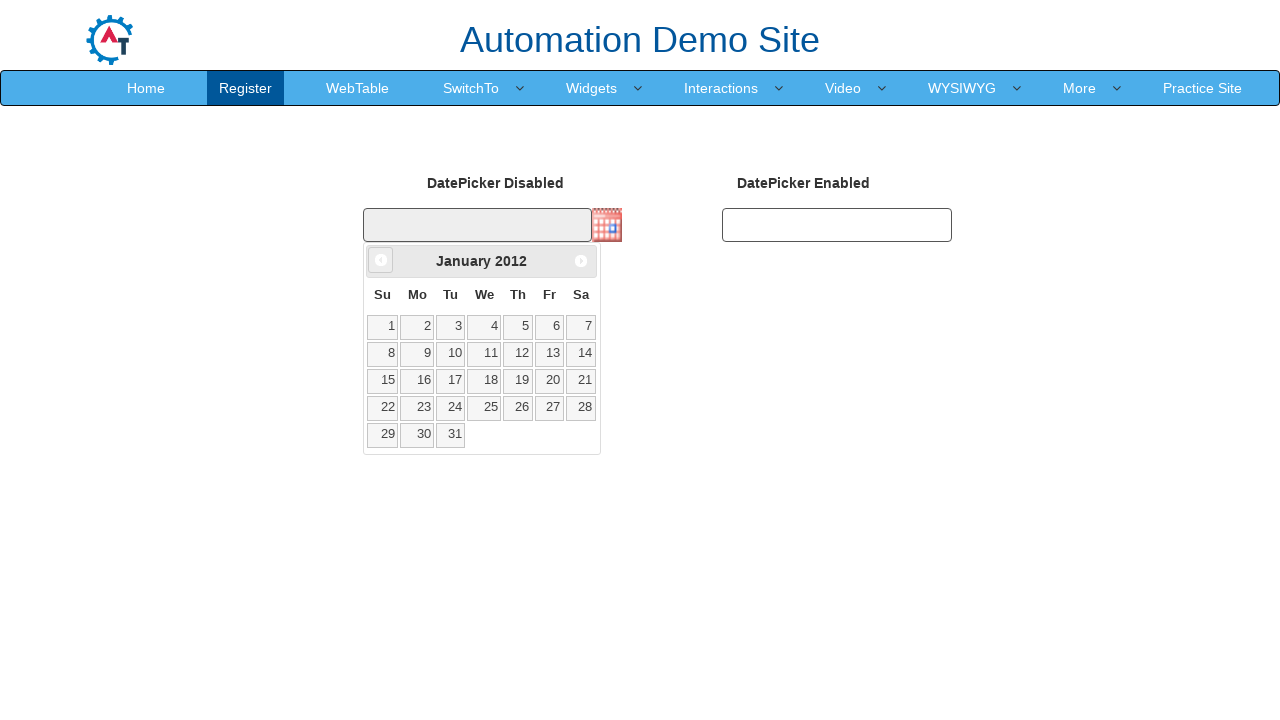

Clicked previous month button to navigate calendar backwards at (381, 260) on span.ui-icon.ui-icon-circle-triangle-w
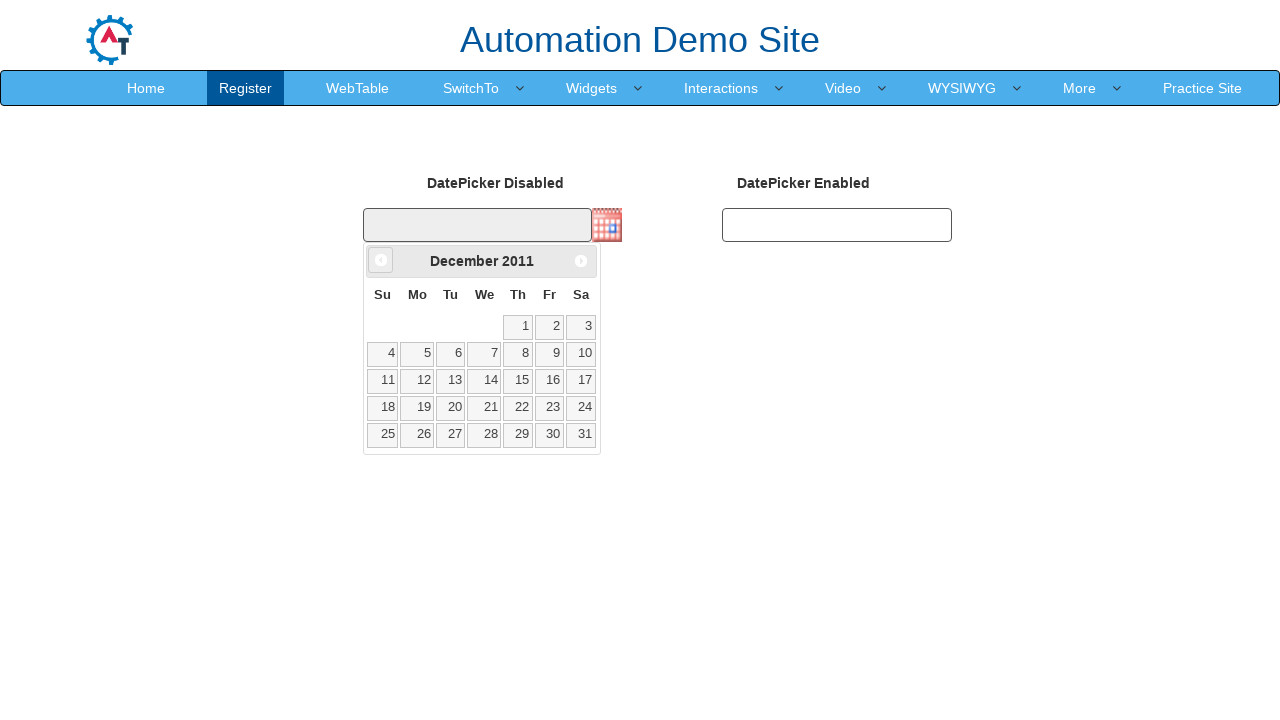

Retrieved current calendar month: December, year: 2011
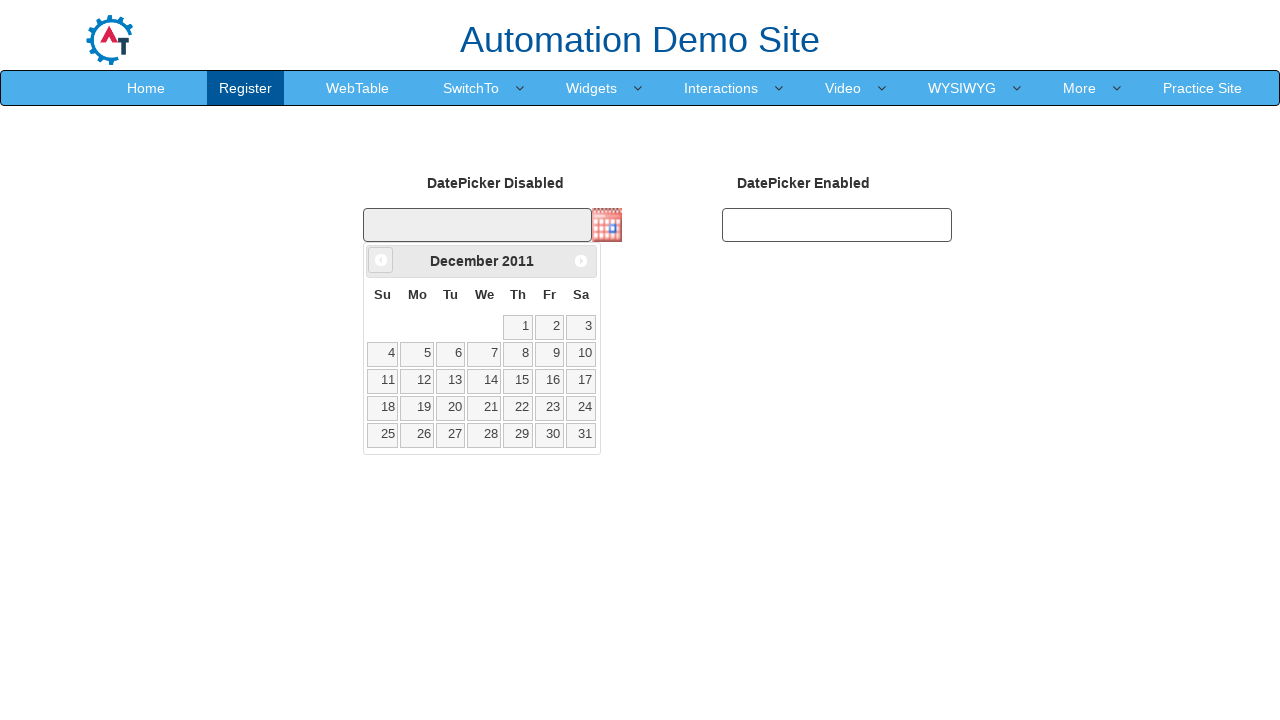

Clicked previous month button to navigate calendar backwards at (381, 260) on span.ui-icon.ui-icon-circle-triangle-w
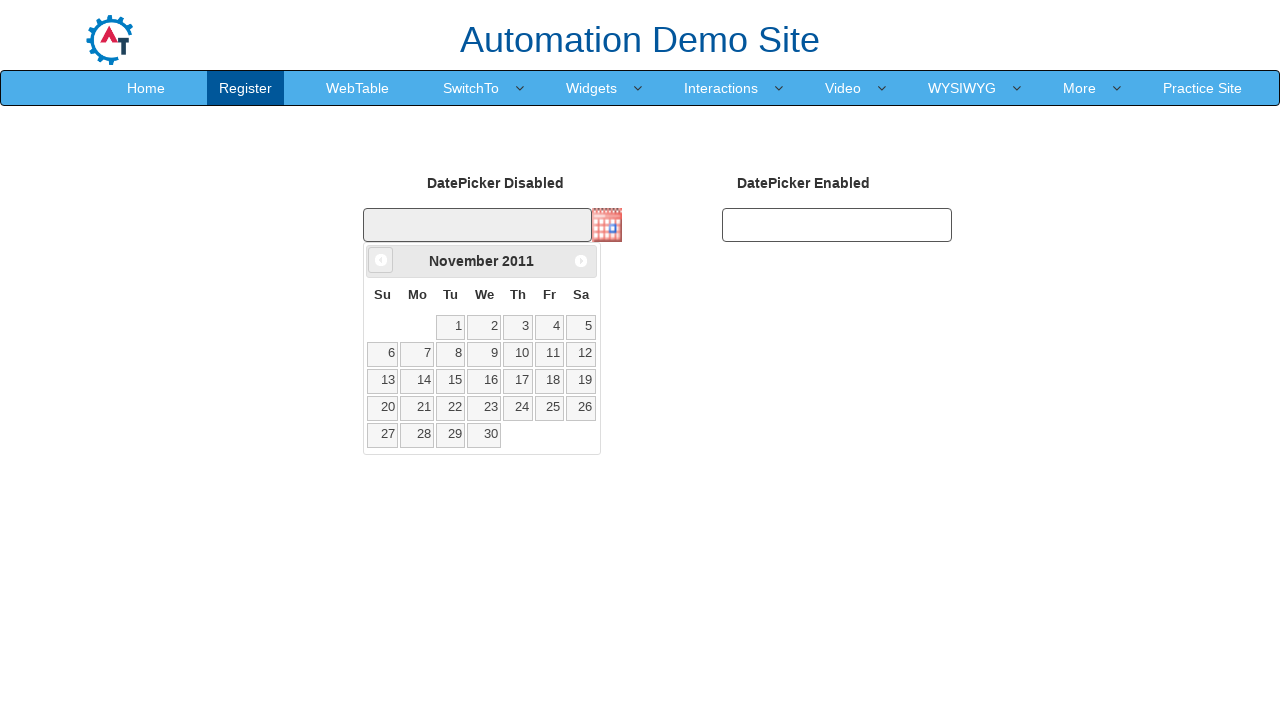

Retrieved current calendar month: November, year: 2011
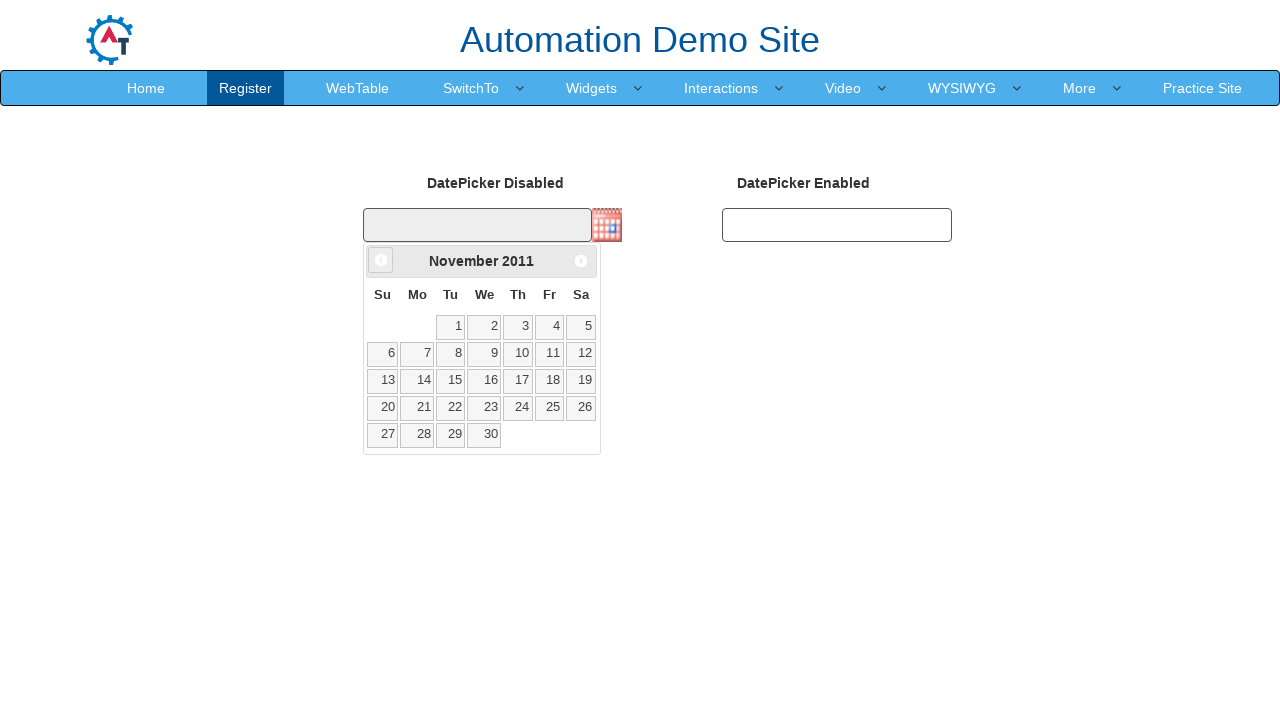

Clicked previous month button to navigate calendar backwards at (381, 260) on span.ui-icon.ui-icon-circle-triangle-w
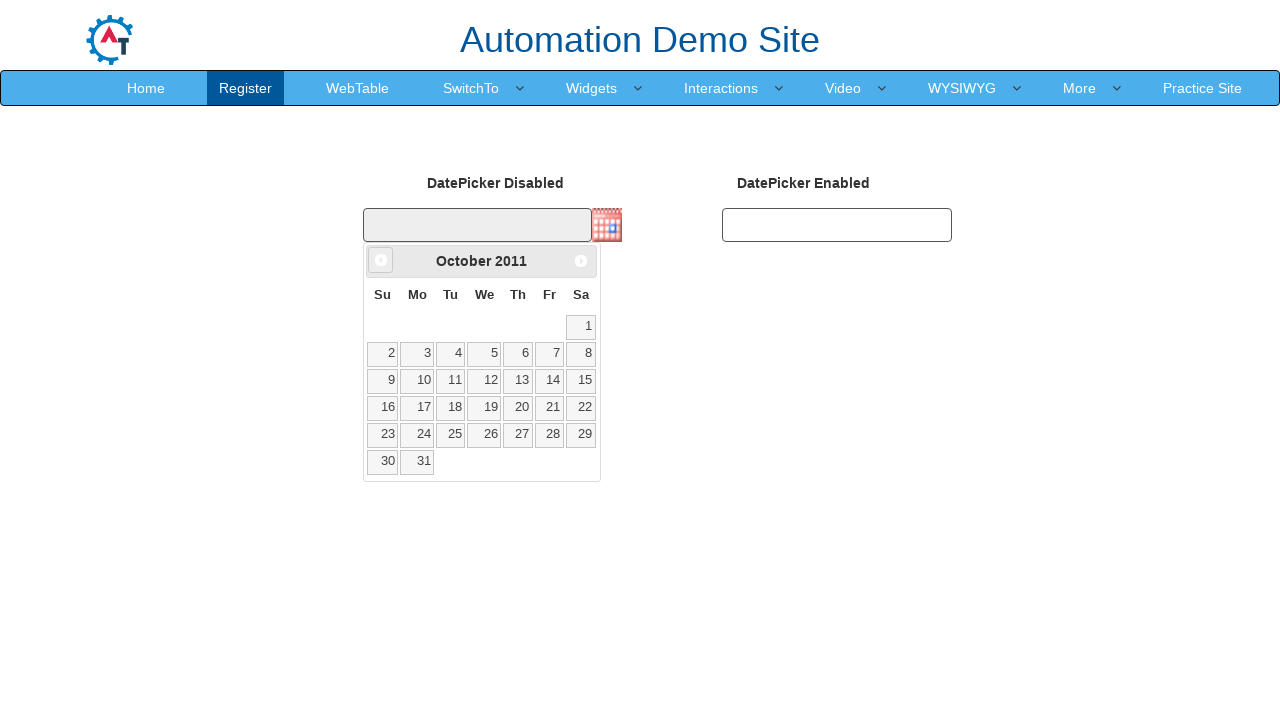

Retrieved current calendar month: October, year: 2011
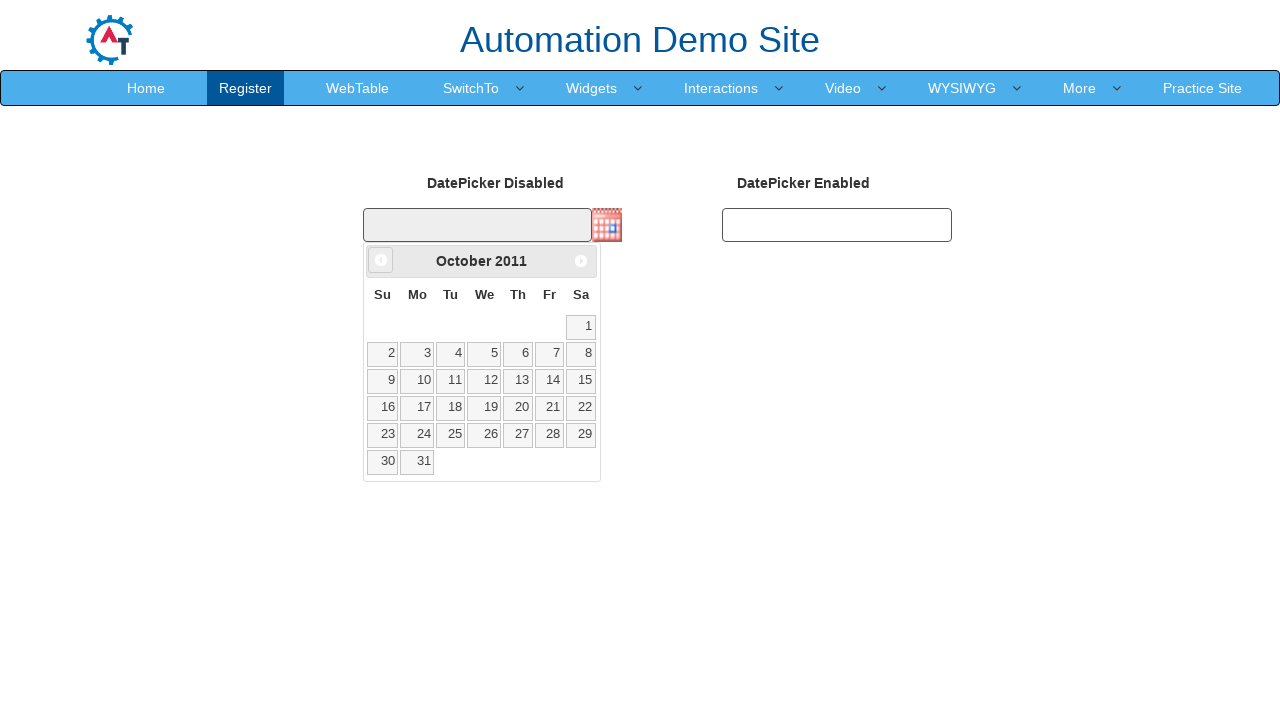

Clicked previous month button to navigate calendar backwards at (381, 260) on span.ui-icon.ui-icon-circle-triangle-w
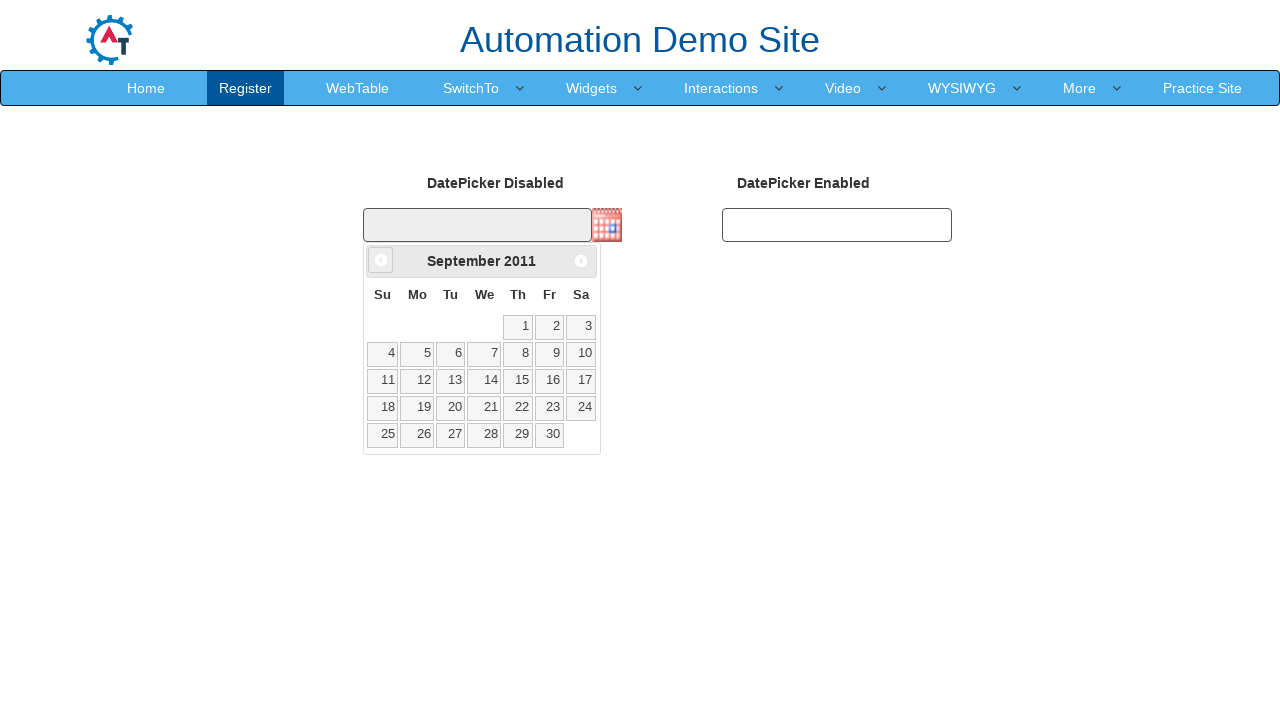

Retrieved current calendar month: September, year: 2011
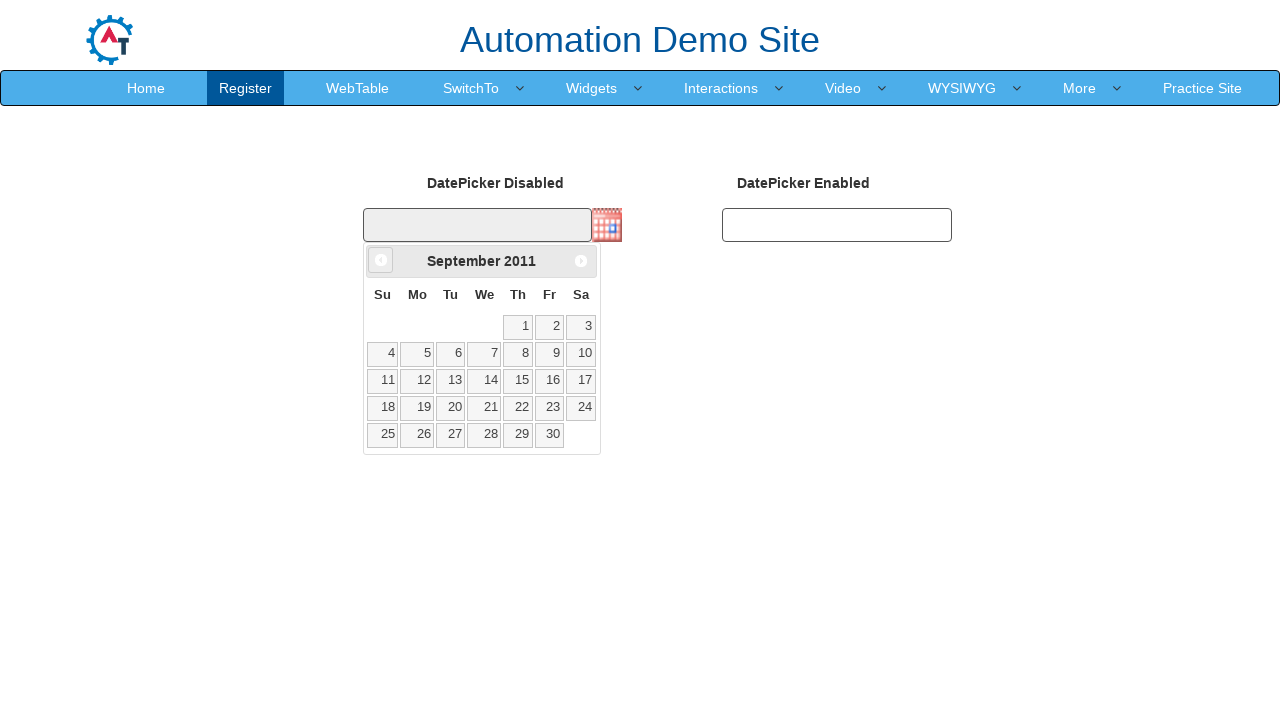

Clicked previous month button to navigate calendar backwards at (381, 260) on span.ui-icon.ui-icon-circle-triangle-w
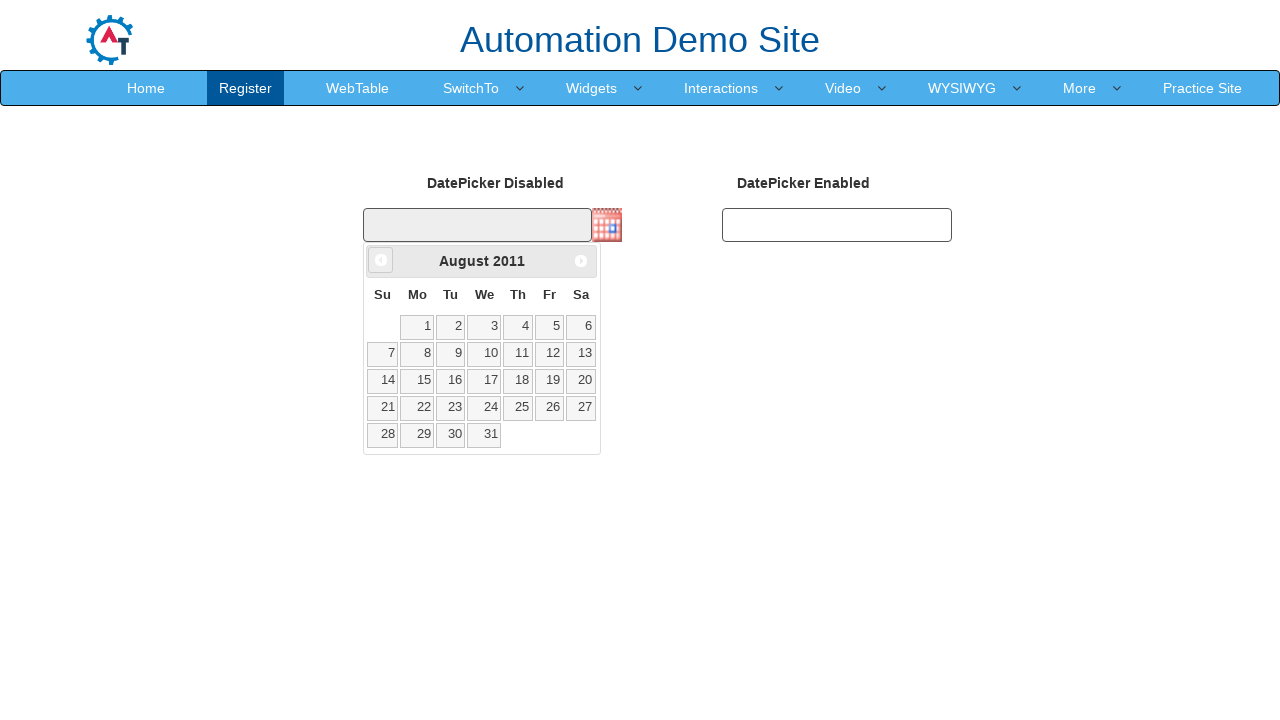

Retrieved current calendar month: August, year: 2011
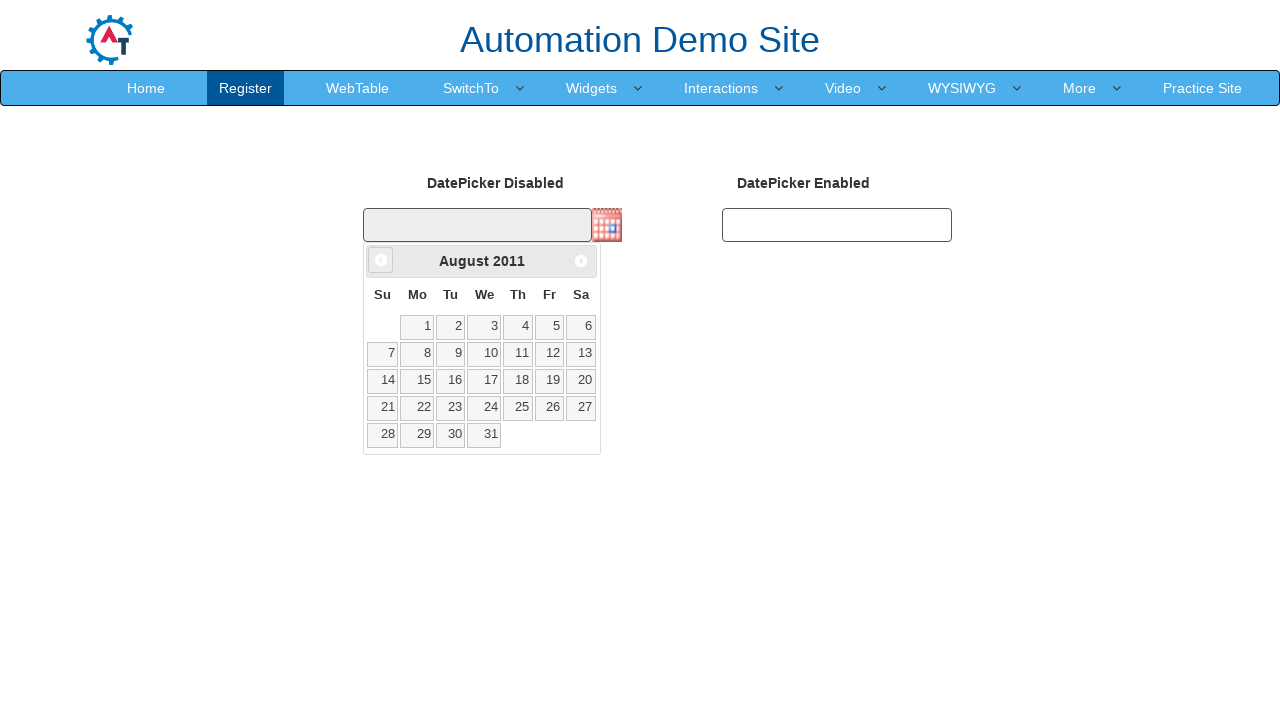

Clicked previous month button to navigate calendar backwards at (381, 260) on span.ui-icon.ui-icon-circle-triangle-w
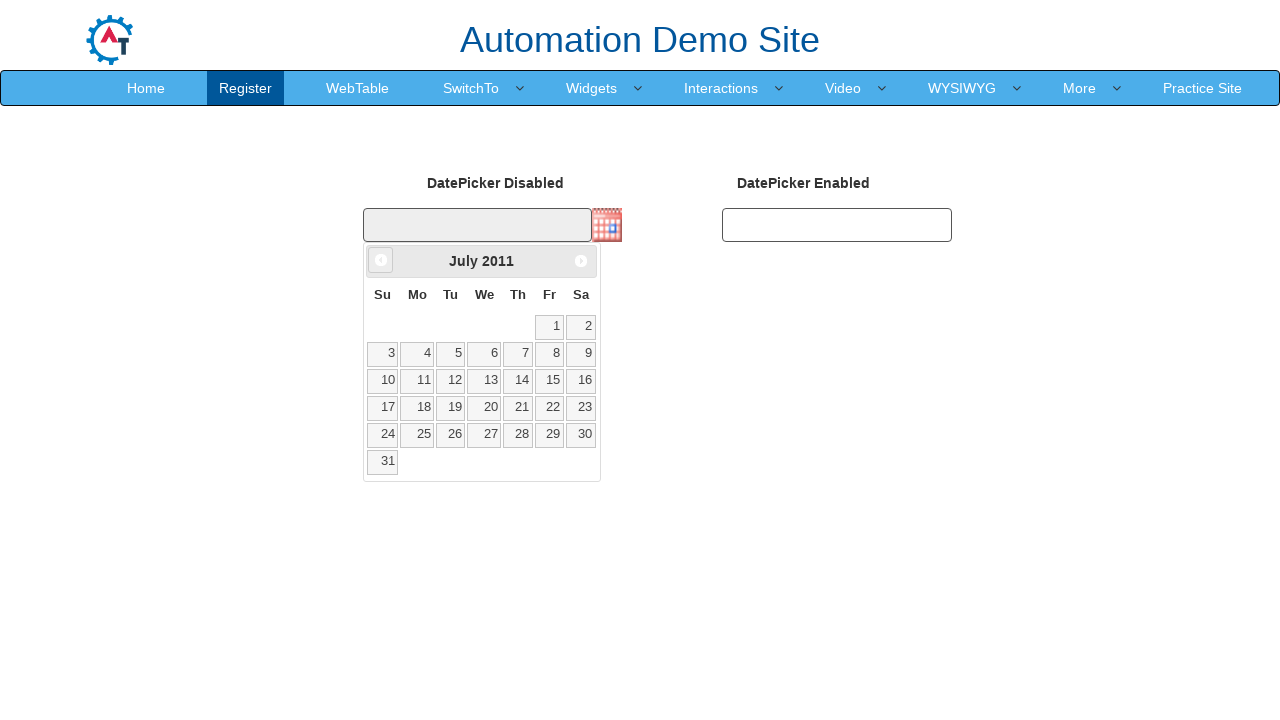

Retrieved current calendar month: July, year: 2011
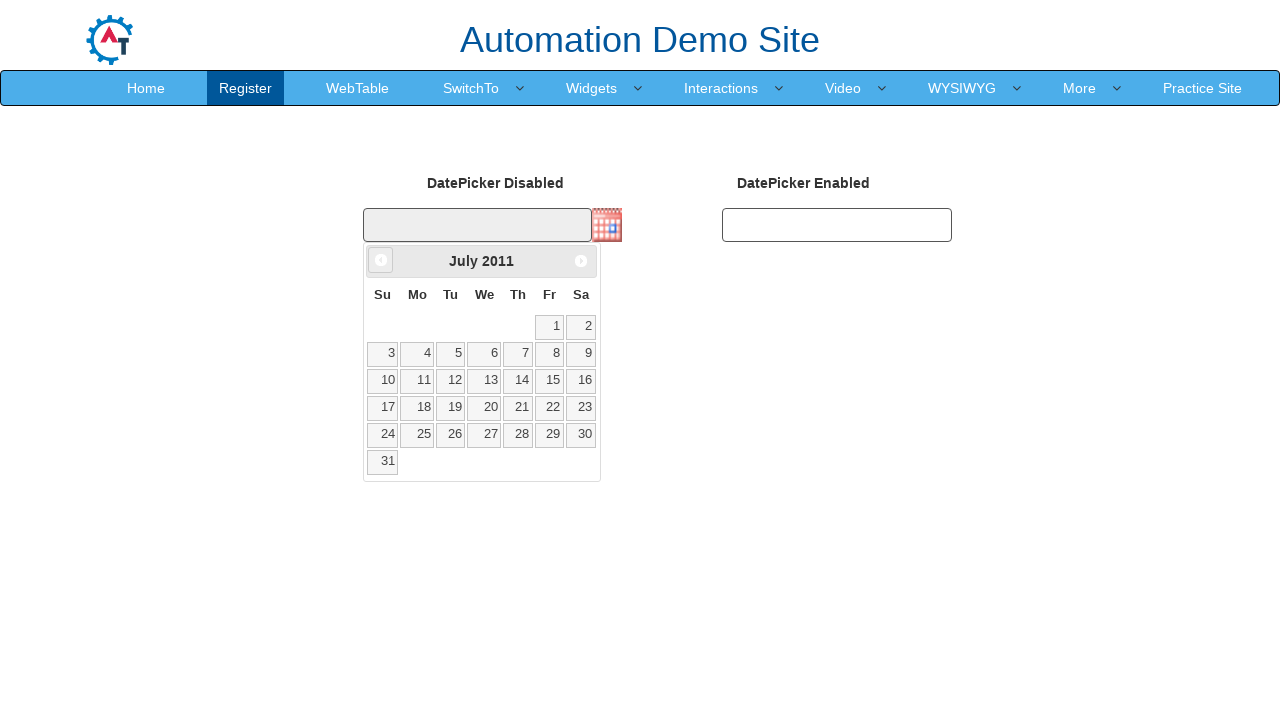

Clicked previous month button to navigate calendar backwards at (381, 260) on span.ui-icon.ui-icon-circle-triangle-w
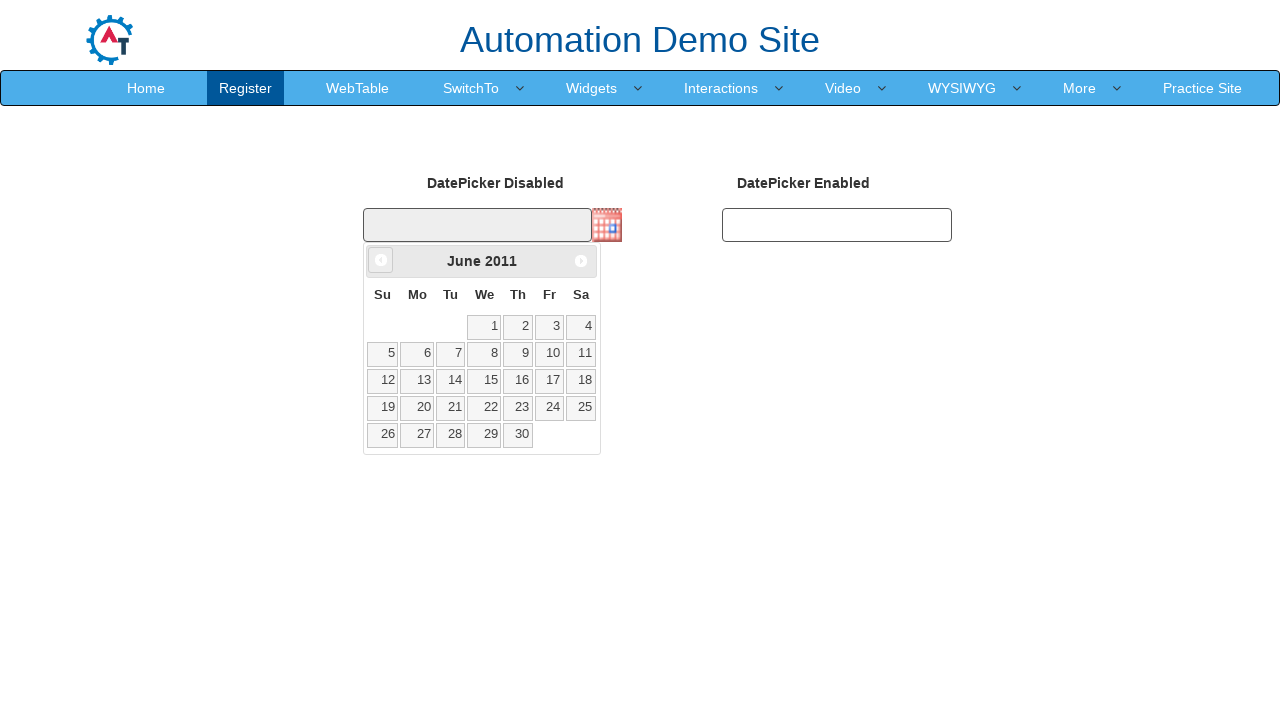

Retrieved current calendar month: June, year: 2011
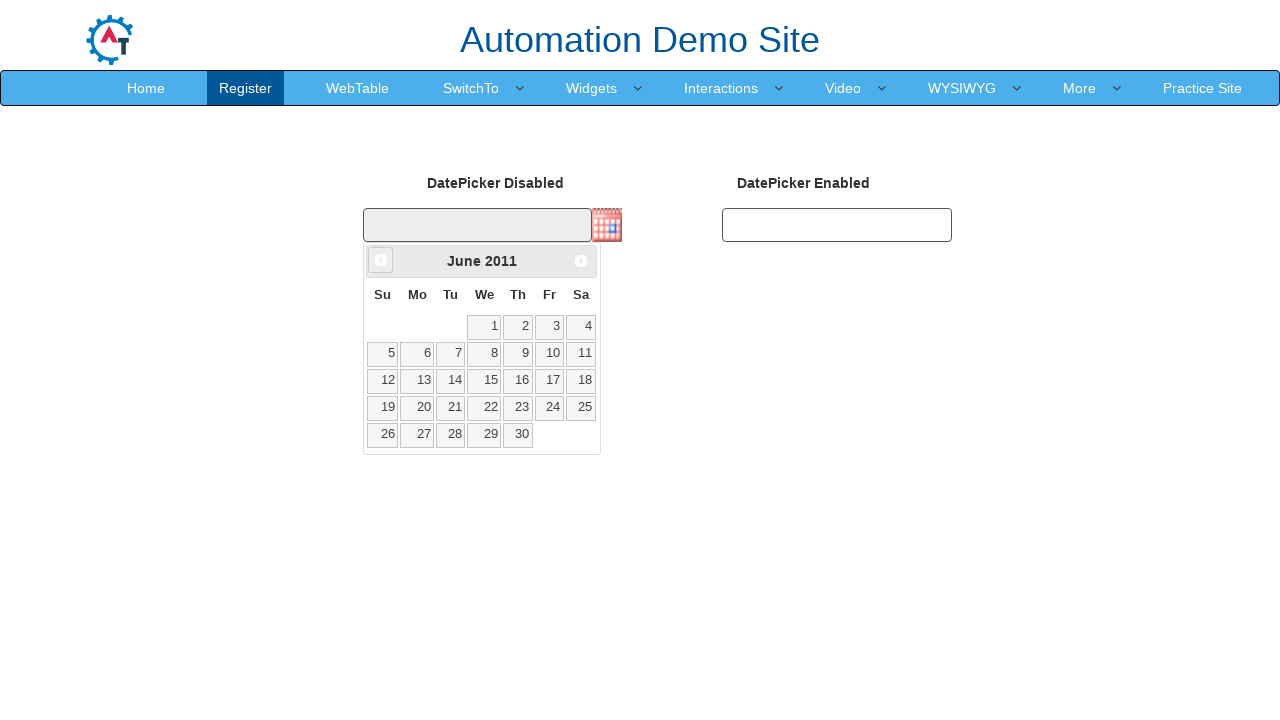

Clicked previous month button to navigate calendar backwards at (381, 260) on span.ui-icon.ui-icon-circle-triangle-w
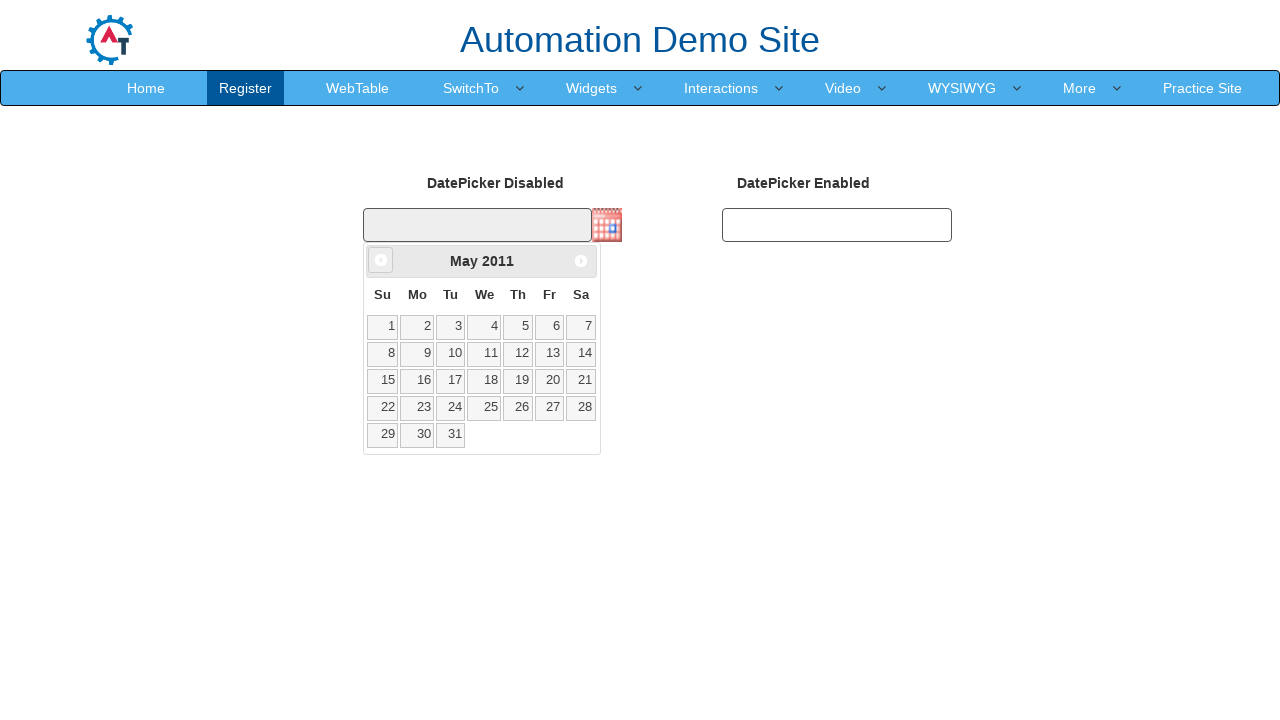

Retrieved current calendar month: May, year: 2011
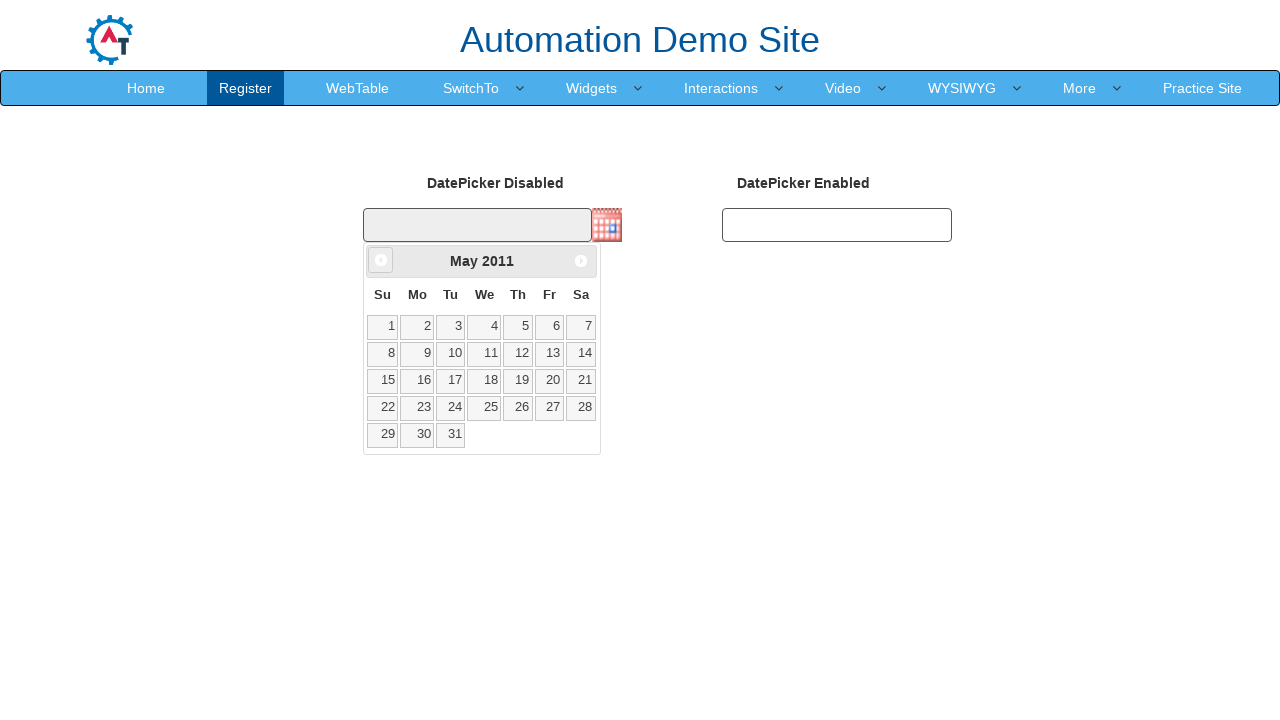

Clicked previous month button to navigate calendar backwards at (381, 260) on span.ui-icon.ui-icon-circle-triangle-w
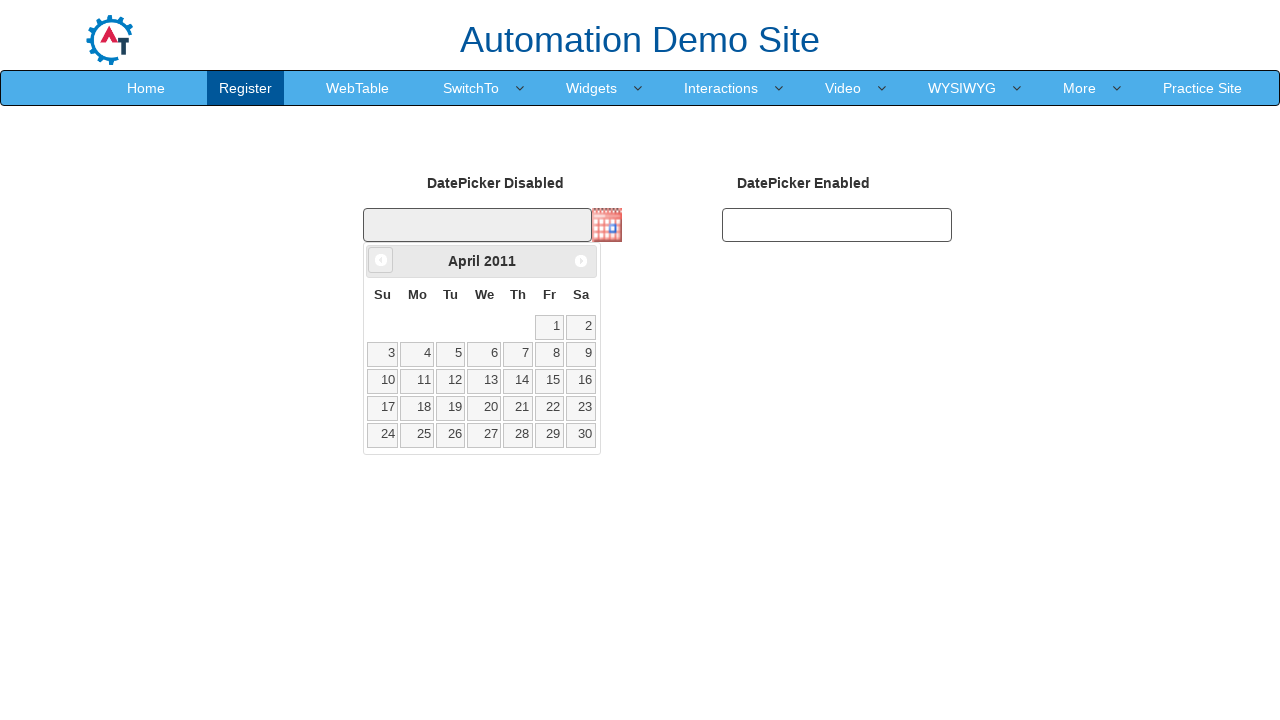

Retrieved current calendar month: April, year: 2011
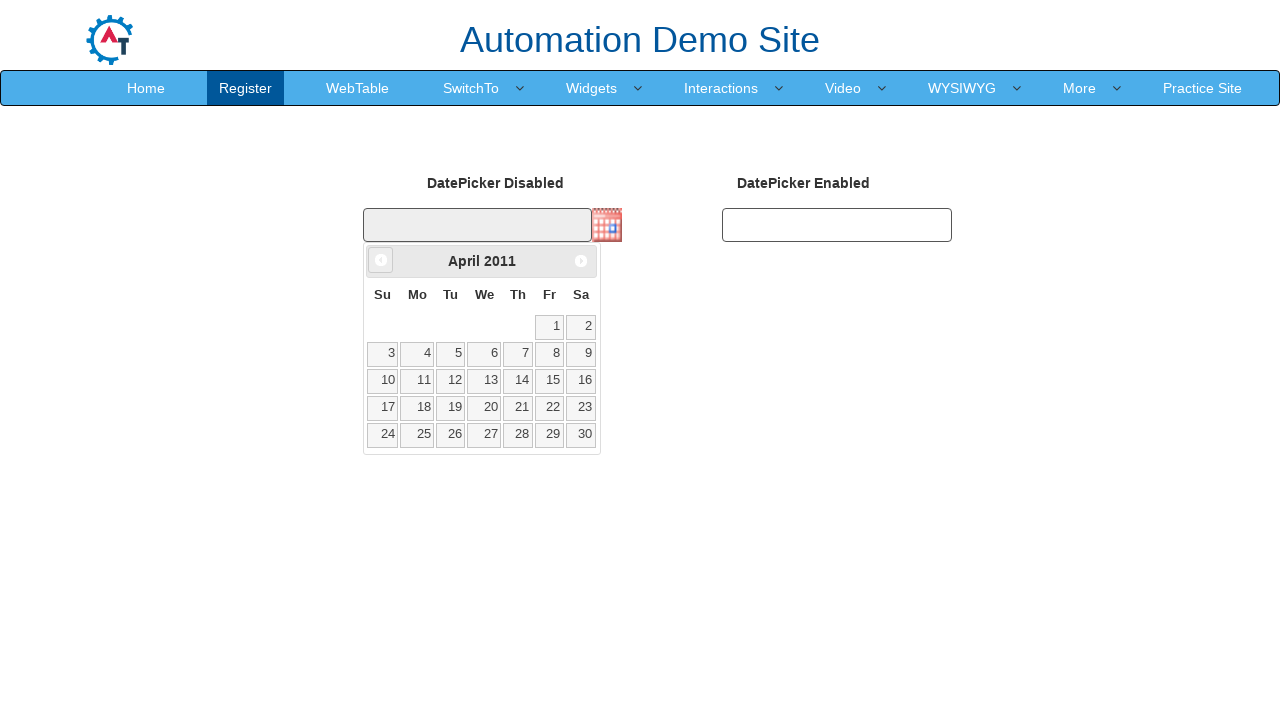

Clicked previous month button to navigate calendar backwards at (381, 260) on span.ui-icon.ui-icon-circle-triangle-w
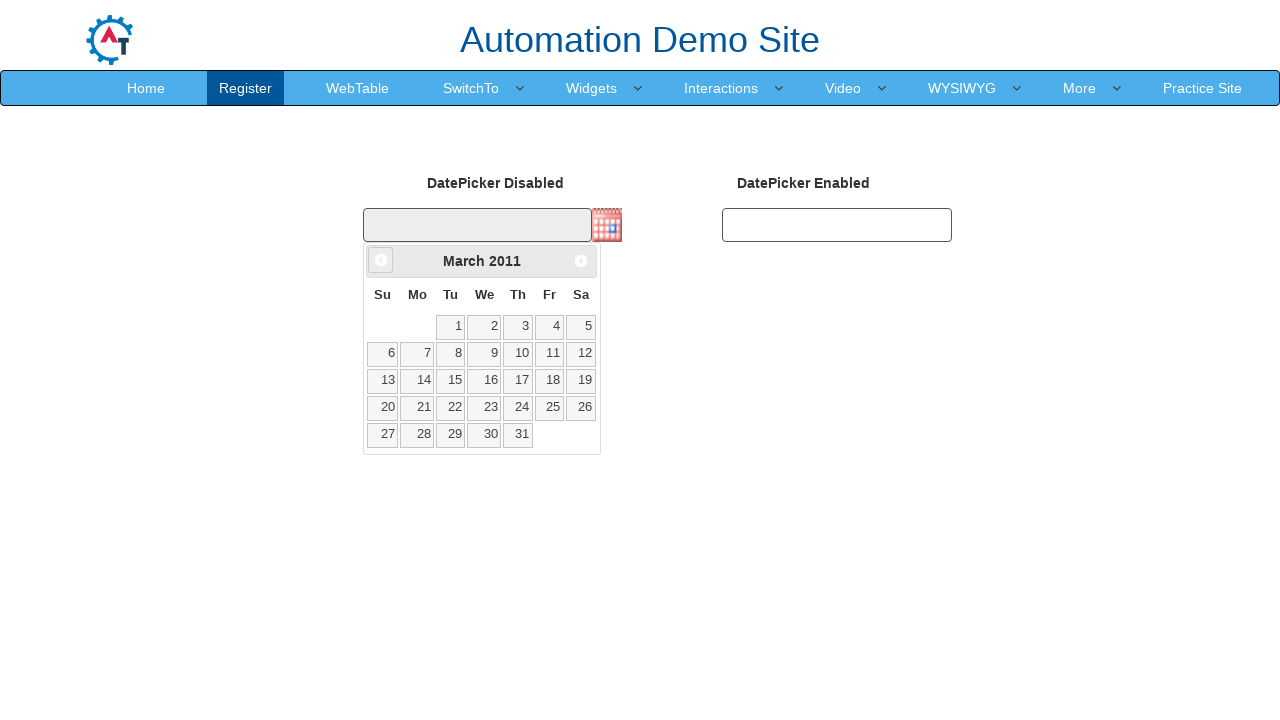

Retrieved current calendar month: March, year: 2011
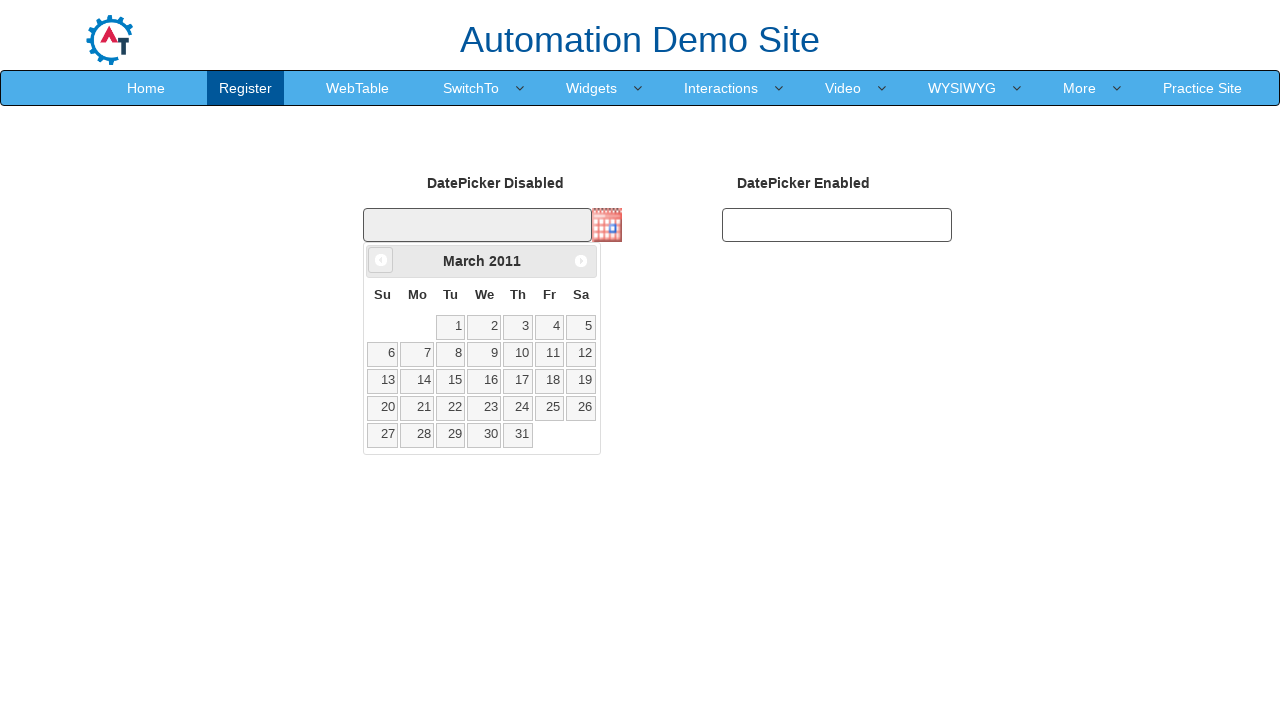

Clicked previous month button to navigate calendar backwards at (381, 260) on span.ui-icon.ui-icon-circle-triangle-w
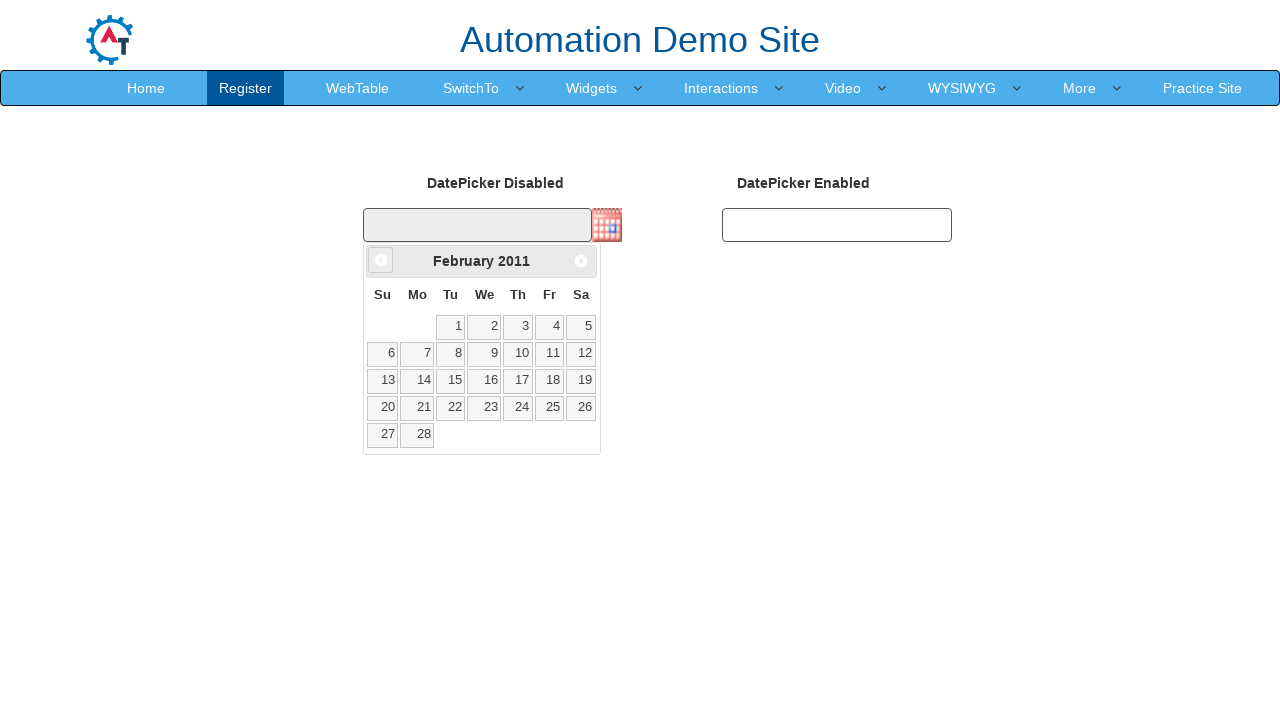

Retrieved current calendar month: February, year: 2011
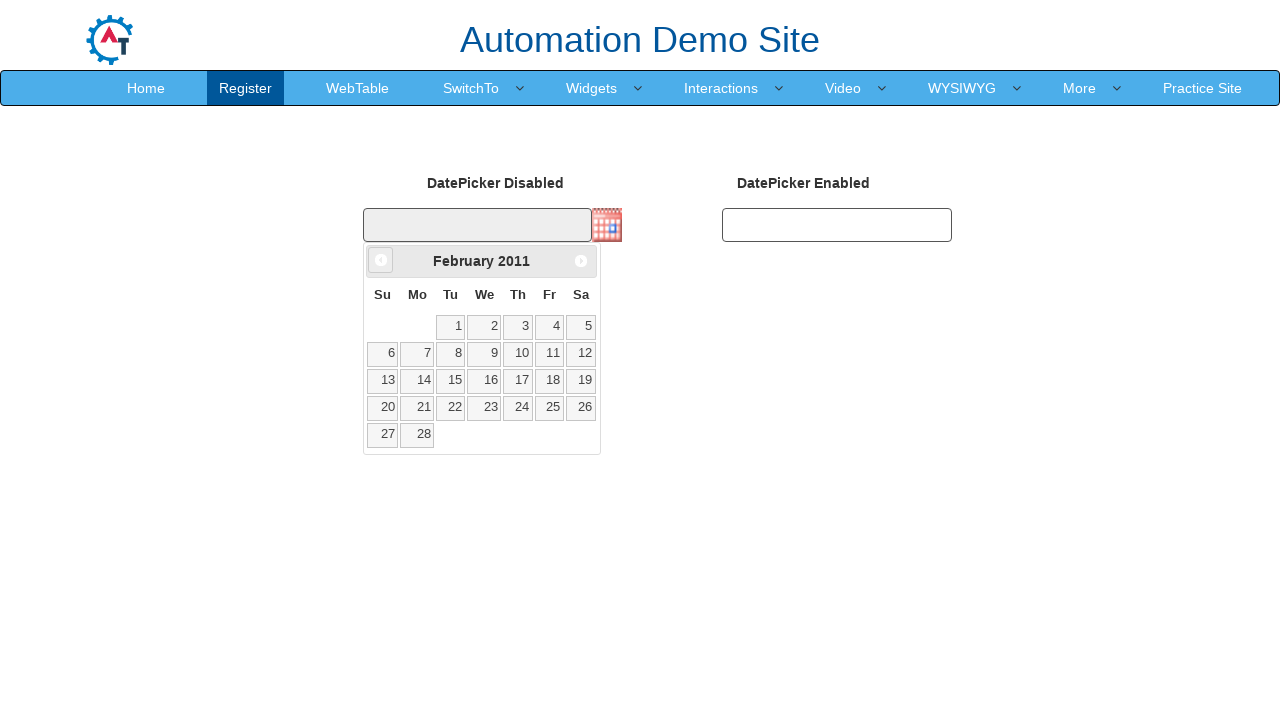

Clicked previous month button to navigate calendar backwards at (381, 260) on span.ui-icon.ui-icon-circle-triangle-w
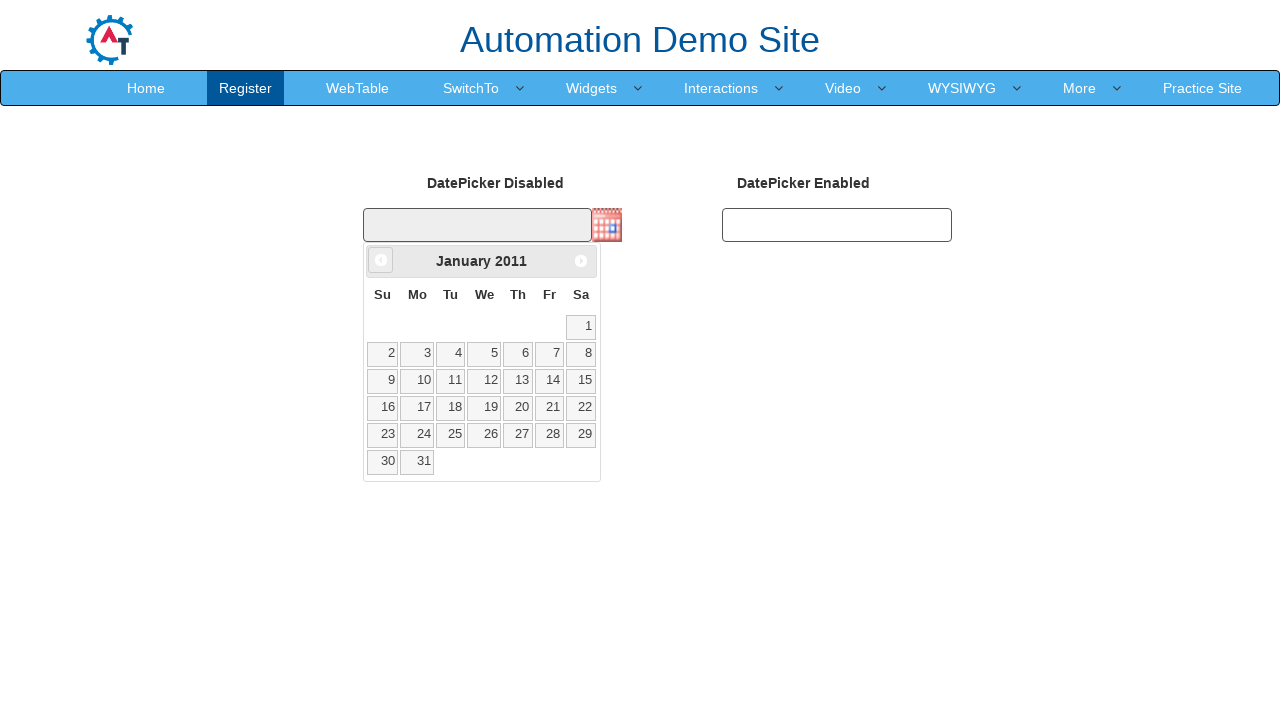

Retrieved current calendar month: January, year: 2011
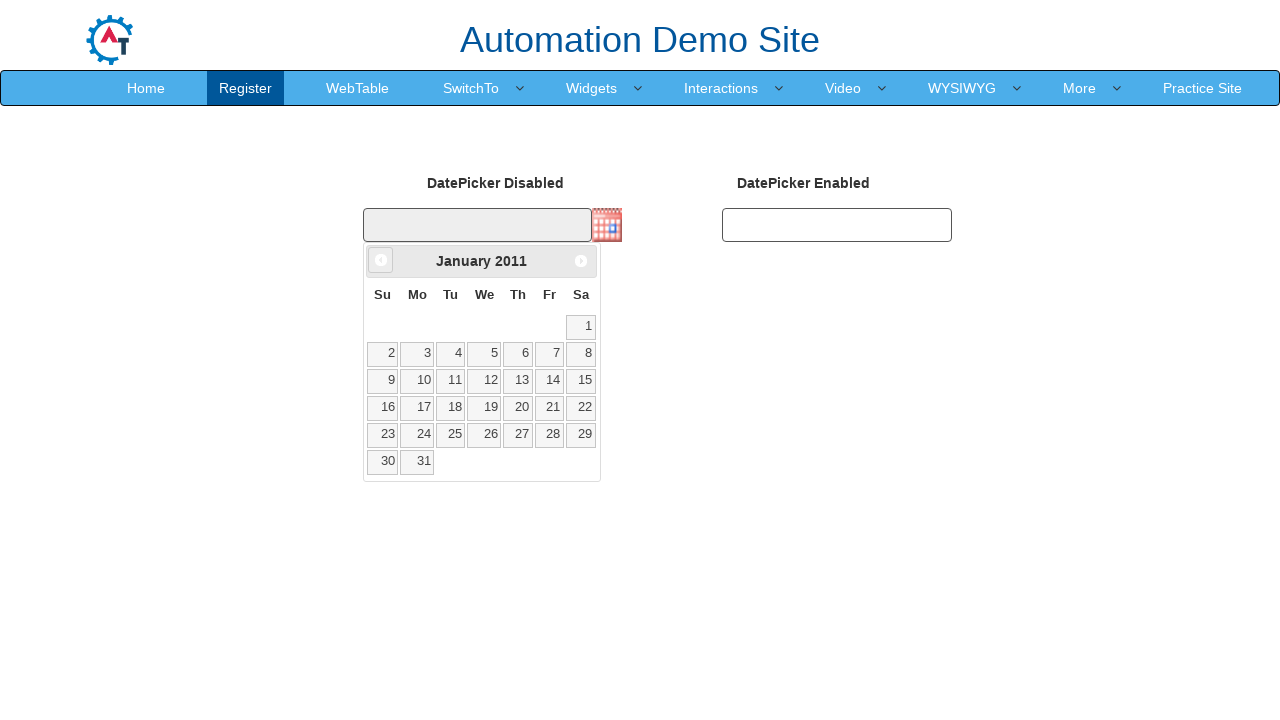

Clicked previous month button to navigate calendar backwards at (381, 260) on span.ui-icon.ui-icon-circle-triangle-w
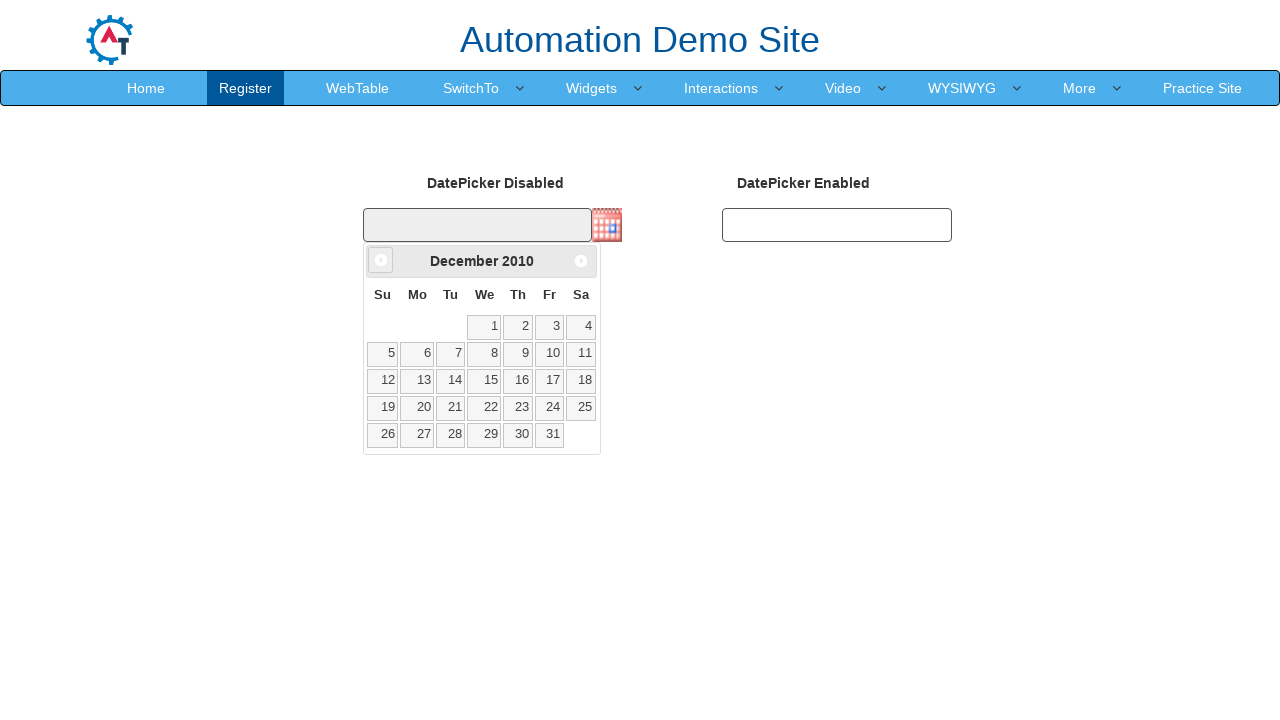

Retrieved current calendar month: December, year: 2010
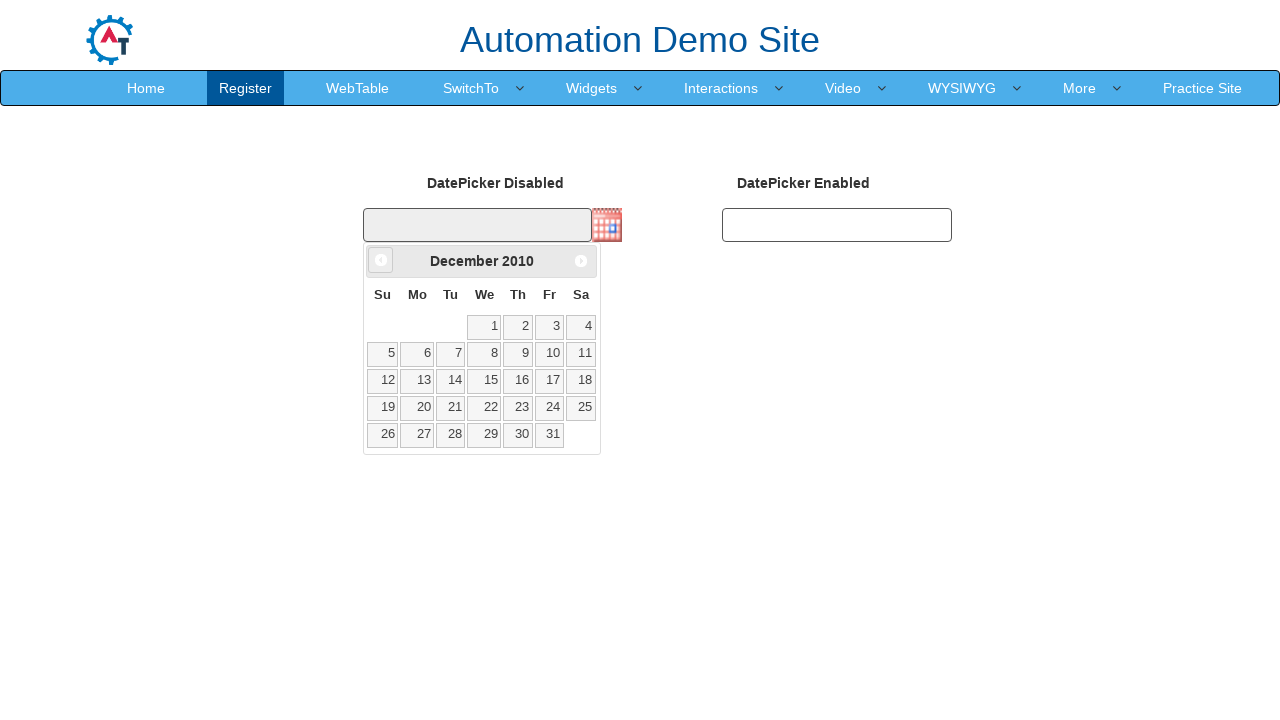

Clicked previous month button to navigate calendar backwards at (381, 260) on span.ui-icon.ui-icon-circle-triangle-w
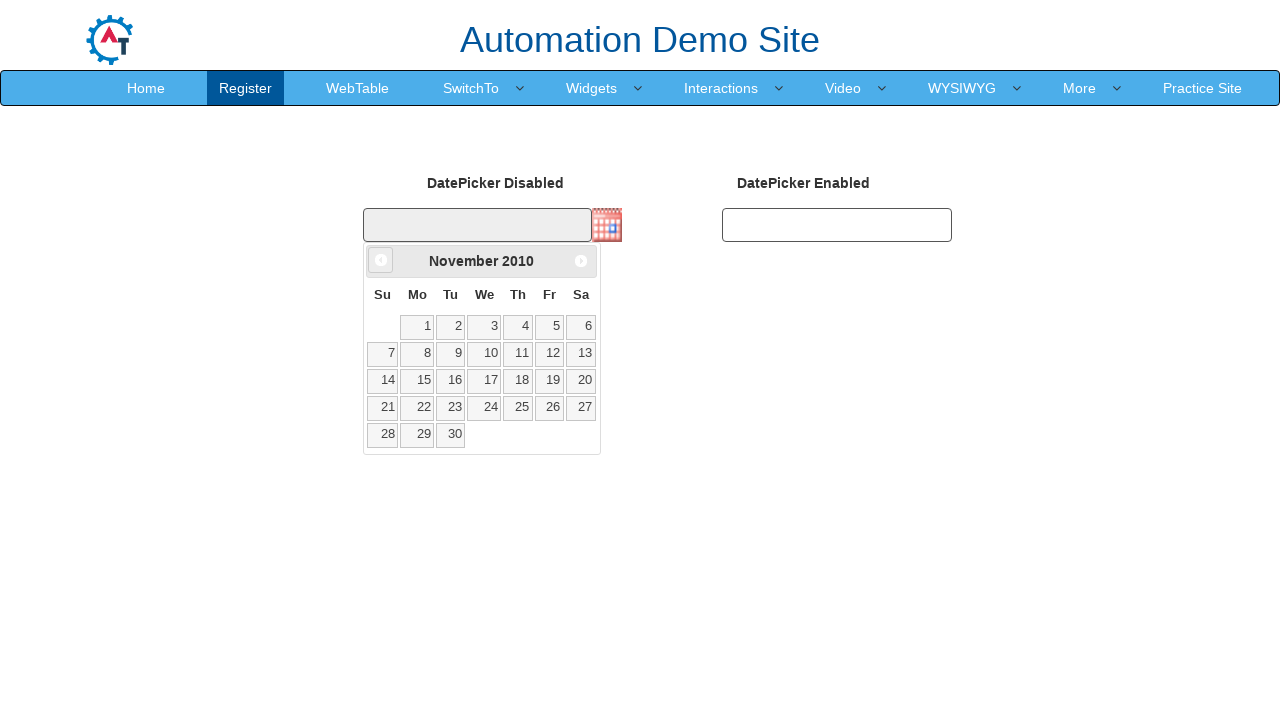

Retrieved current calendar month: November, year: 2010
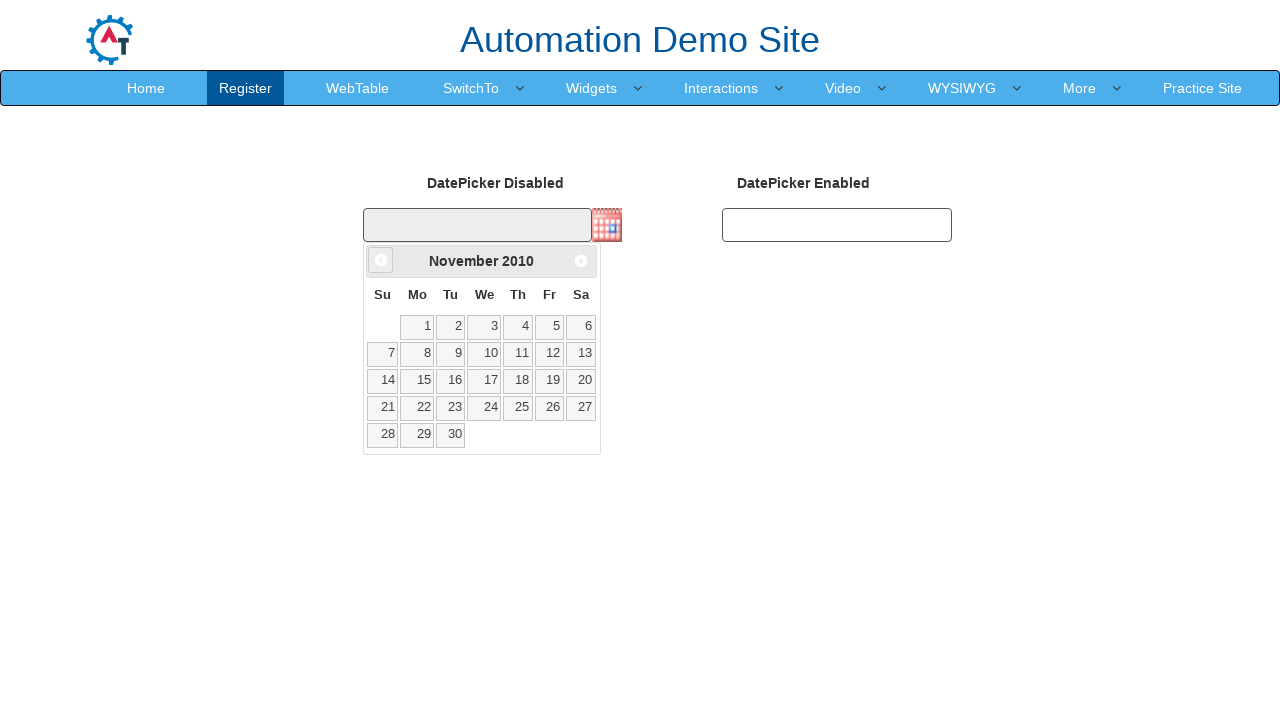

Clicked previous month button to navigate calendar backwards at (381, 260) on span.ui-icon.ui-icon-circle-triangle-w
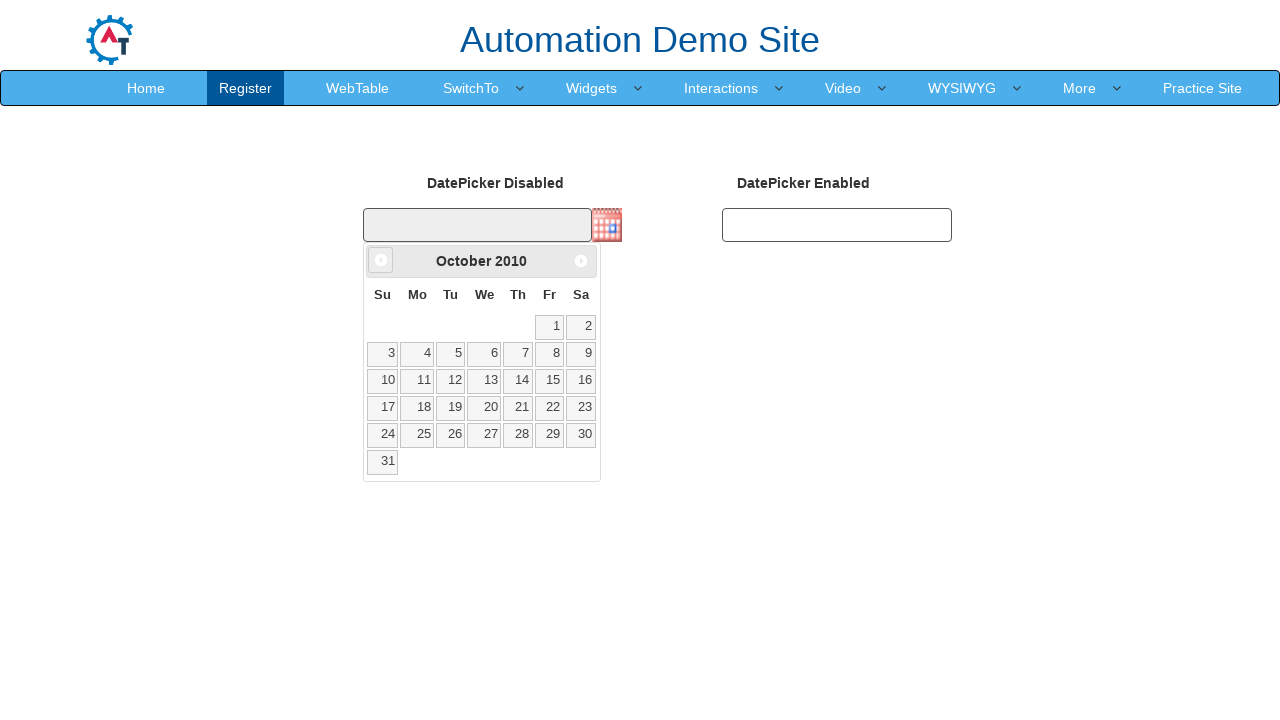

Retrieved current calendar month: October, year: 2010
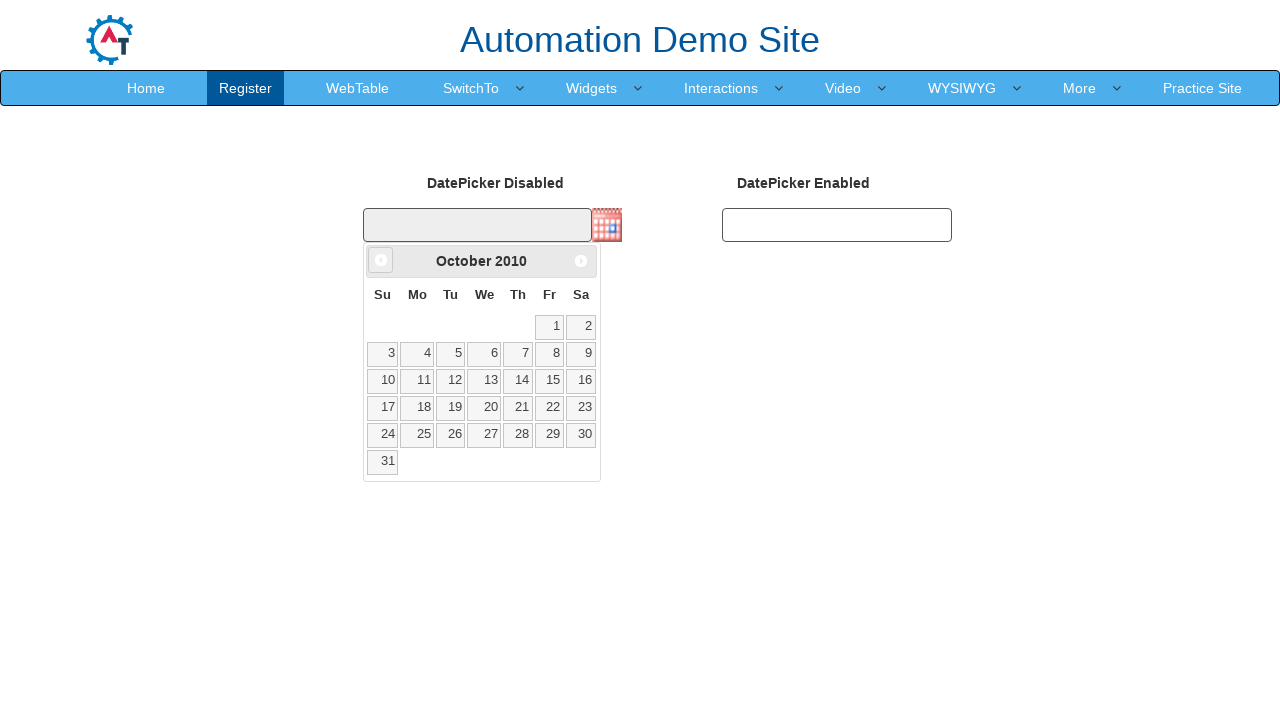

Clicked previous month button to navigate calendar backwards at (381, 260) on span.ui-icon.ui-icon-circle-triangle-w
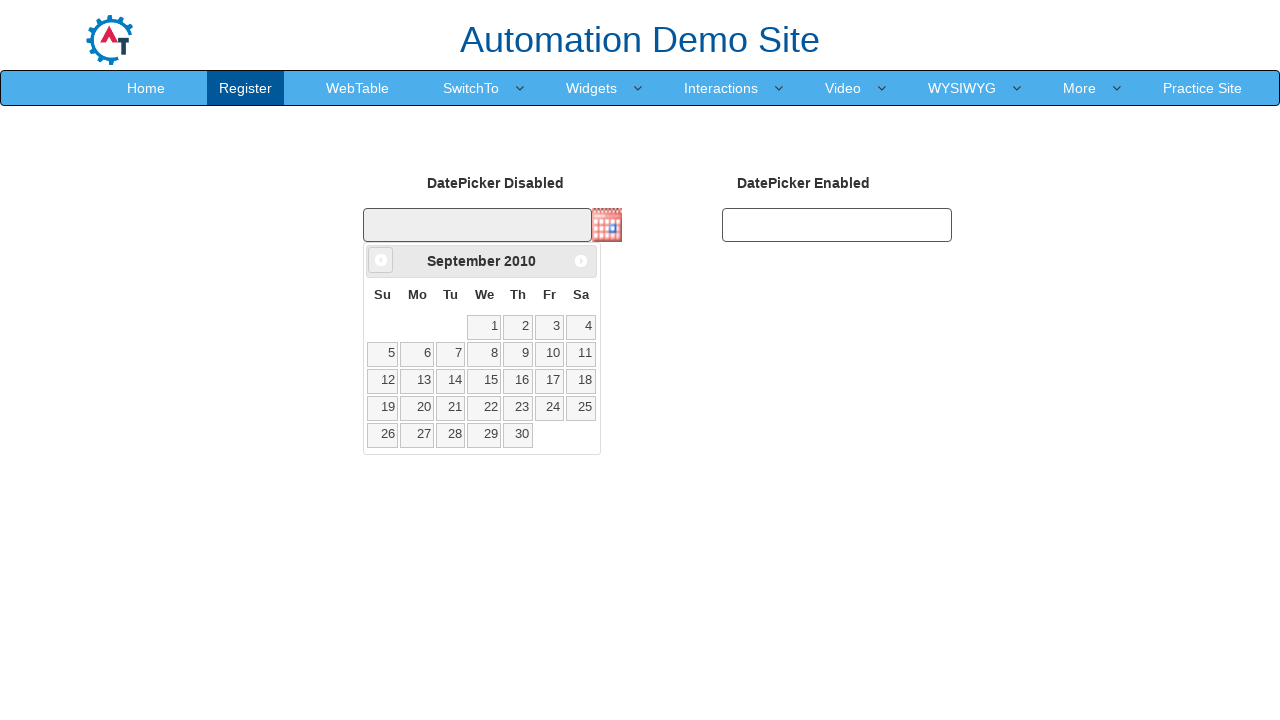

Retrieved current calendar month: September, year: 2010
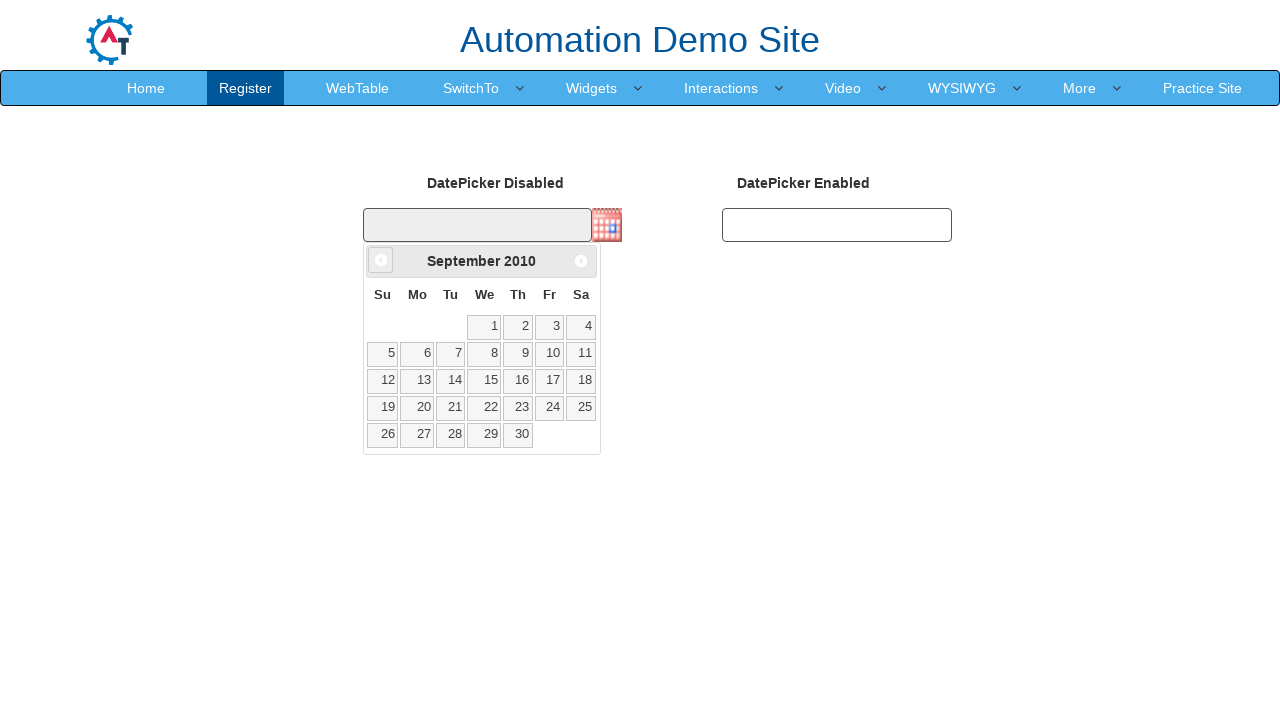

Clicked previous month button to navigate calendar backwards at (381, 260) on span.ui-icon.ui-icon-circle-triangle-w
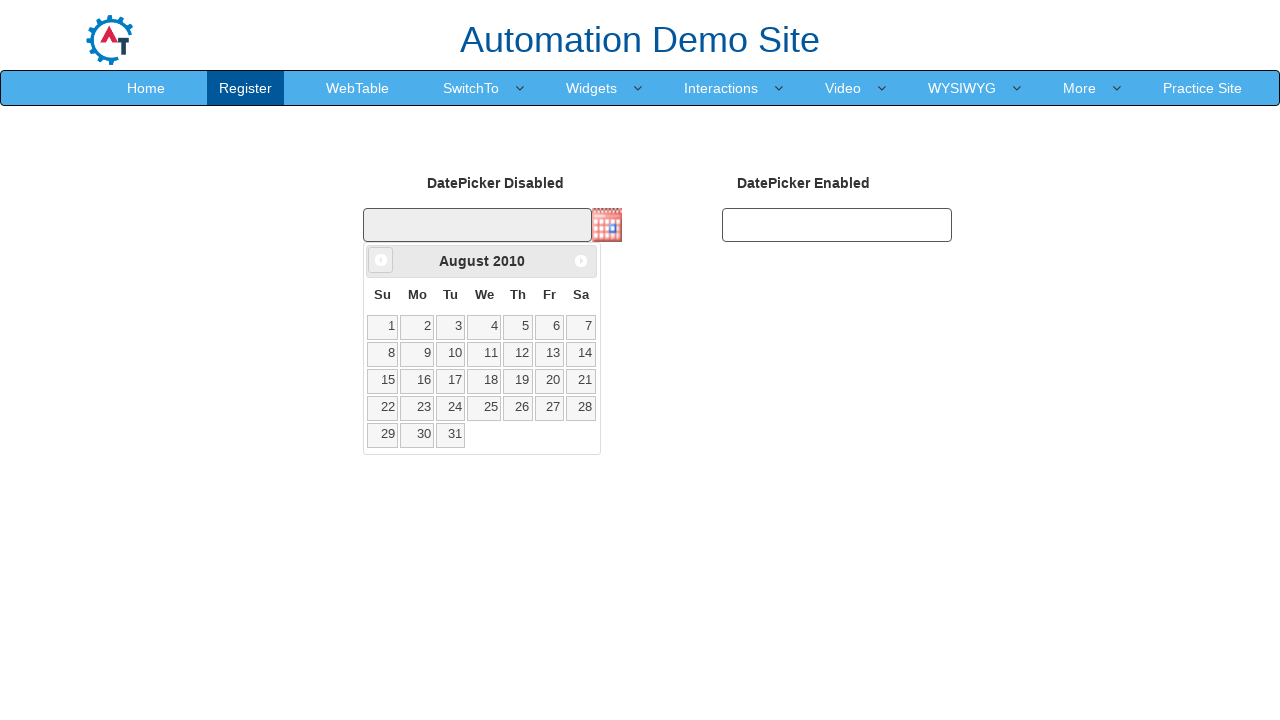

Retrieved current calendar month: August, year: 2010
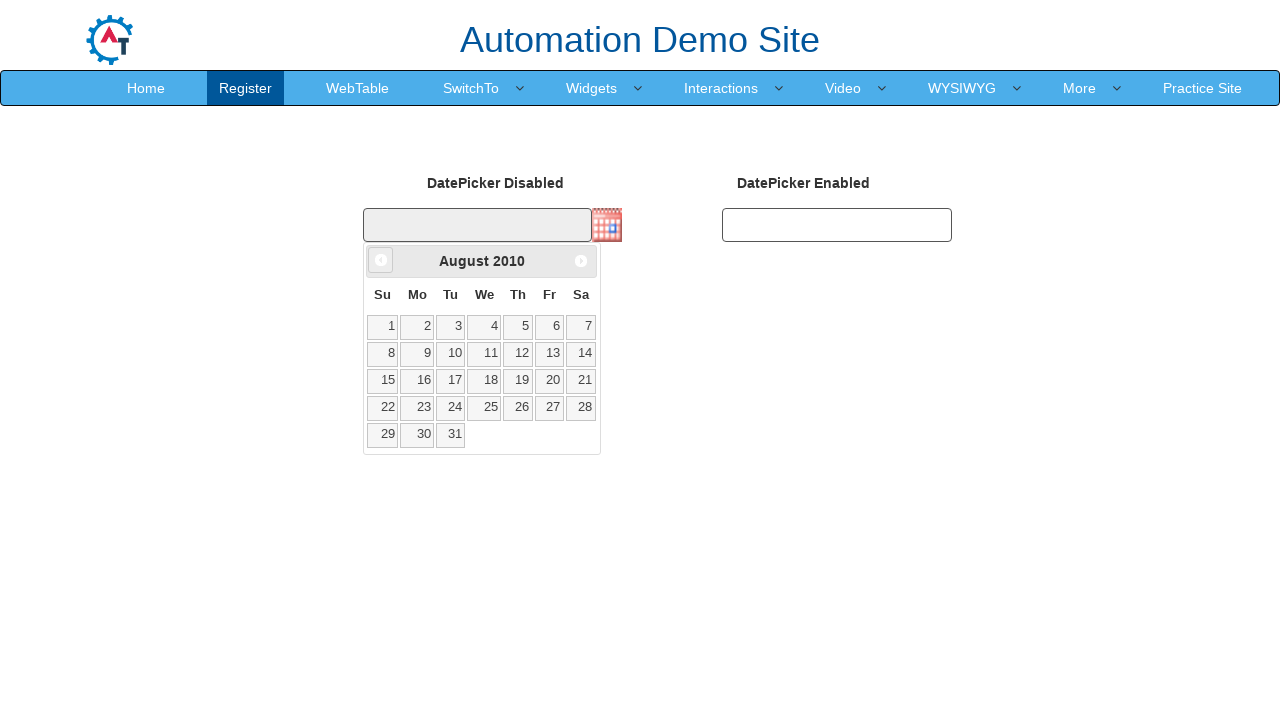

Clicked previous month button to navigate calendar backwards at (381, 260) on span.ui-icon.ui-icon-circle-triangle-w
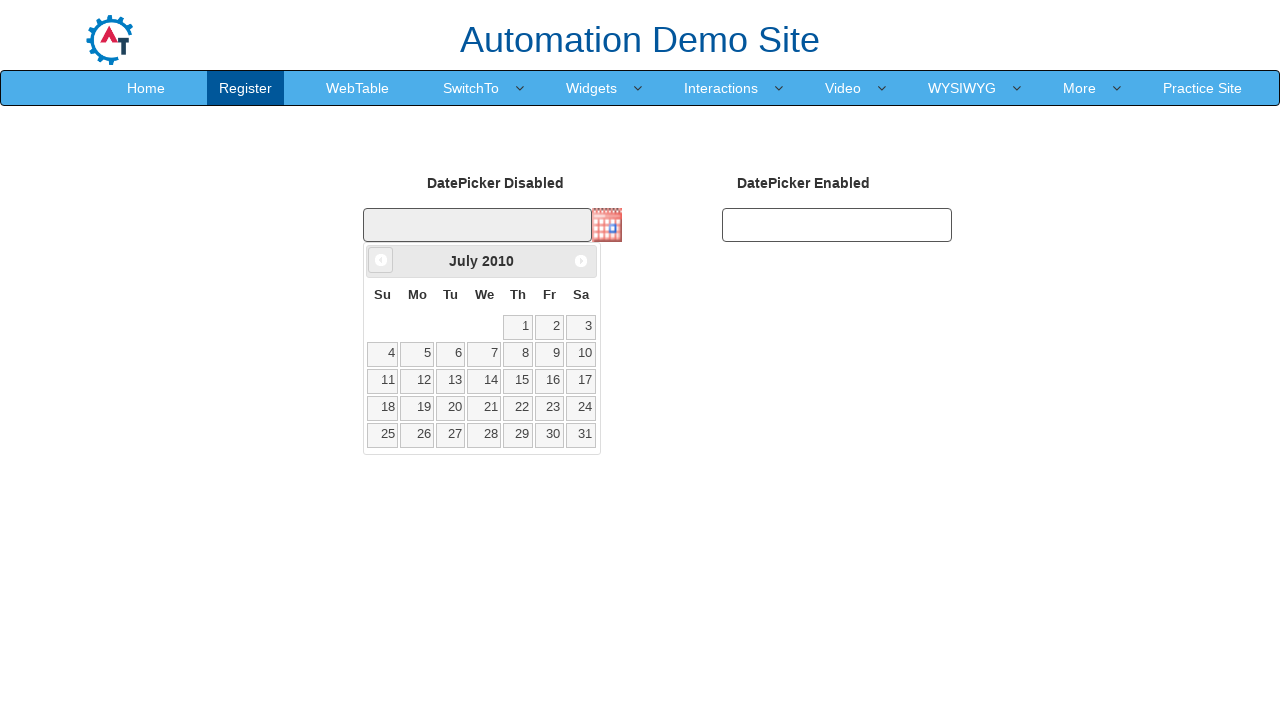

Retrieved current calendar month: July, year: 2010
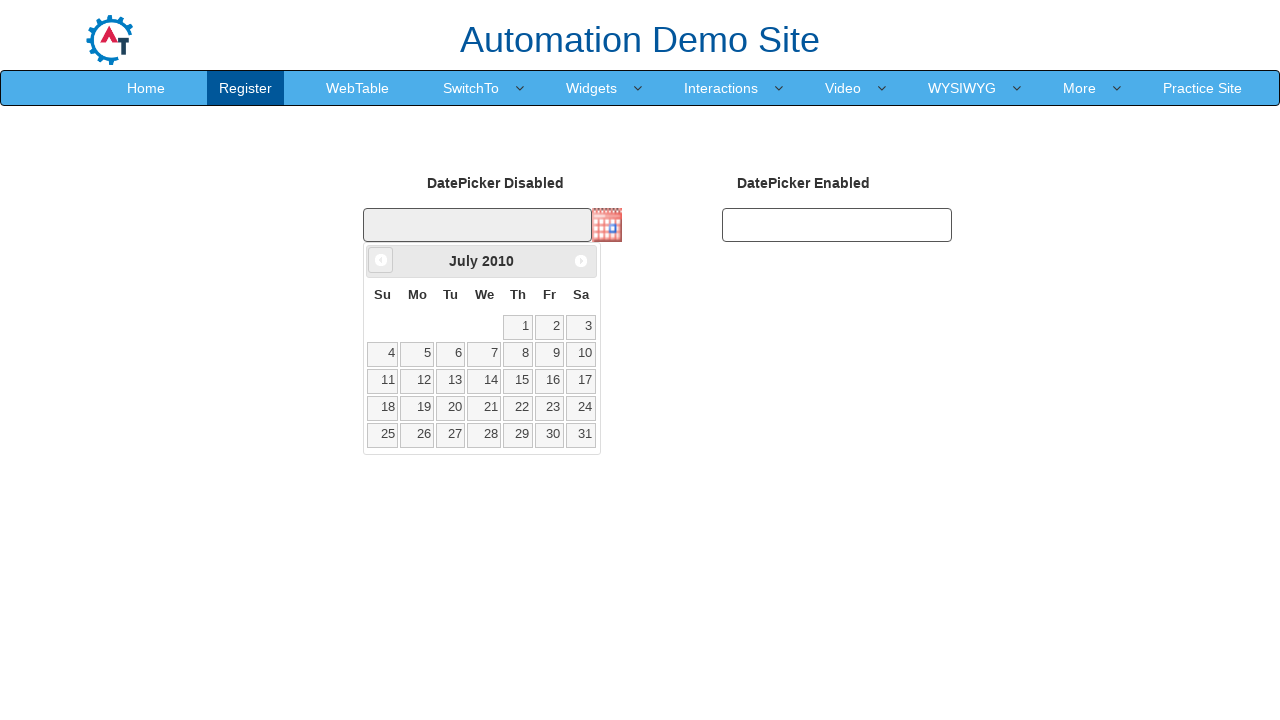

Clicked previous month button to navigate calendar backwards at (381, 260) on span.ui-icon.ui-icon-circle-triangle-w
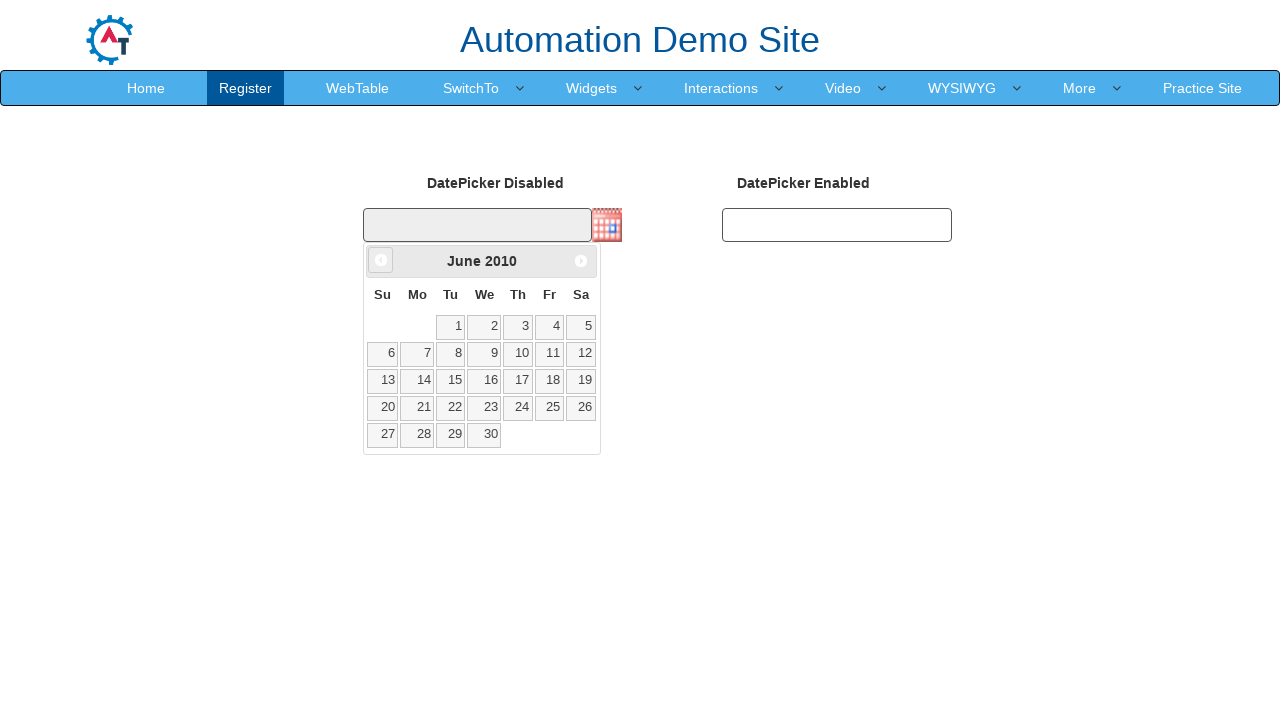

Retrieved current calendar month: June, year: 2010
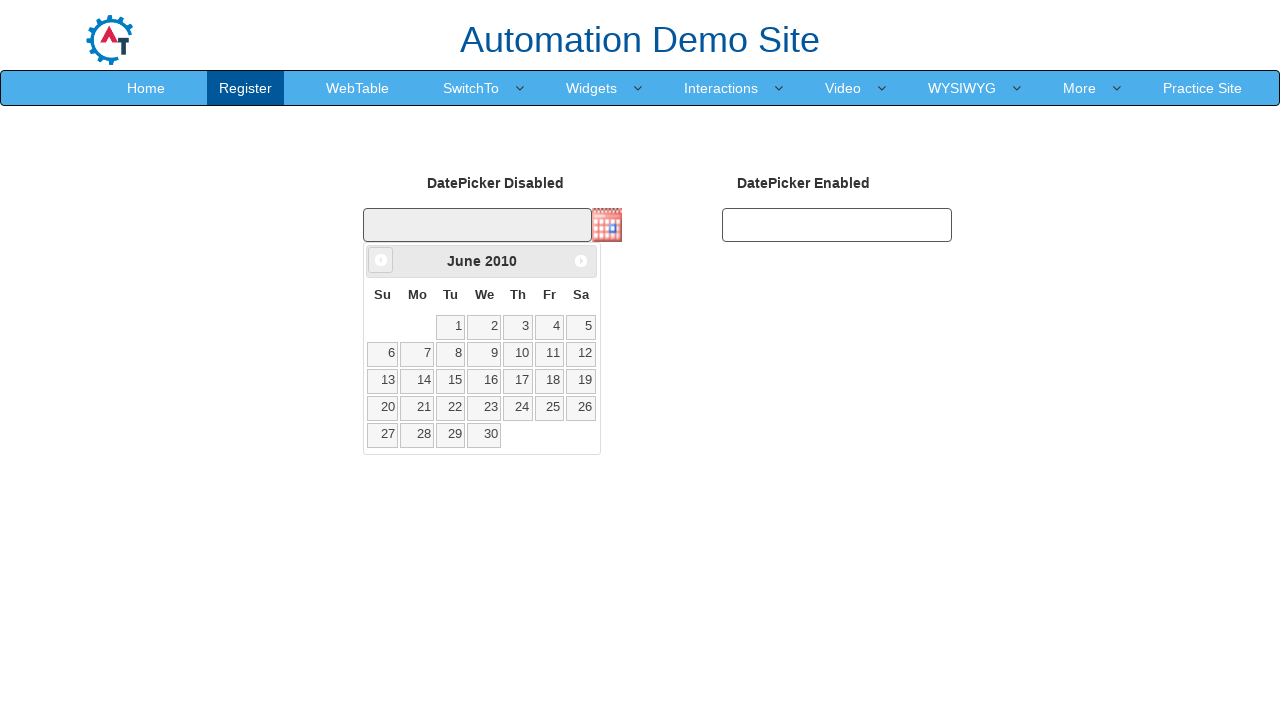

Clicked previous month button to navigate calendar backwards at (381, 260) on span.ui-icon.ui-icon-circle-triangle-w
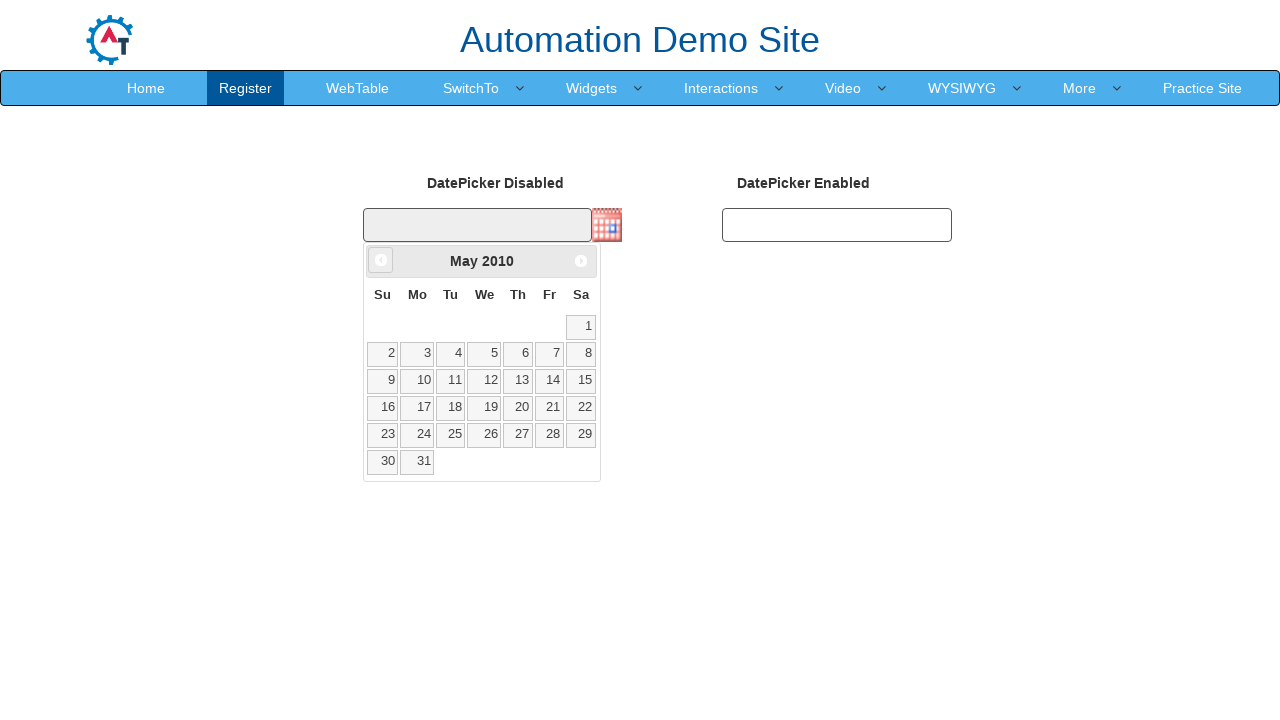

Retrieved current calendar month: May, year: 2010
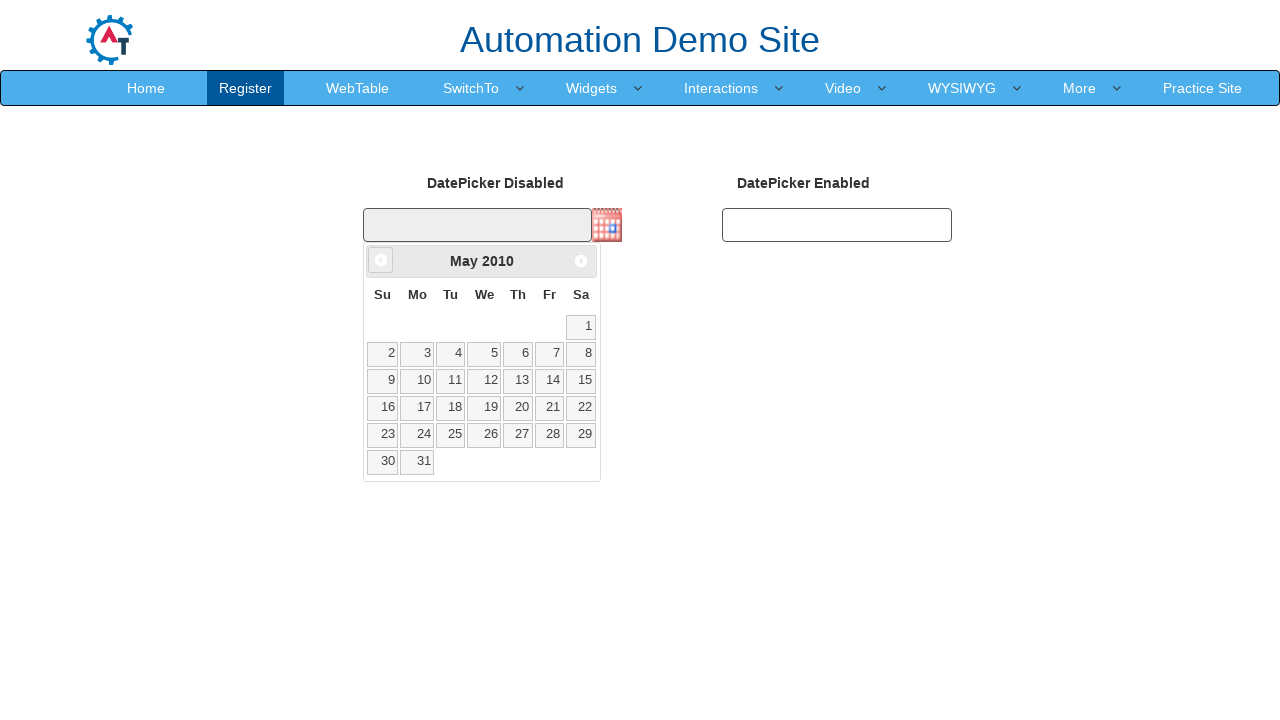

Clicked previous month button to navigate calendar backwards at (381, 260) on span.ui-icon.ui-icon-circle-triangle-w
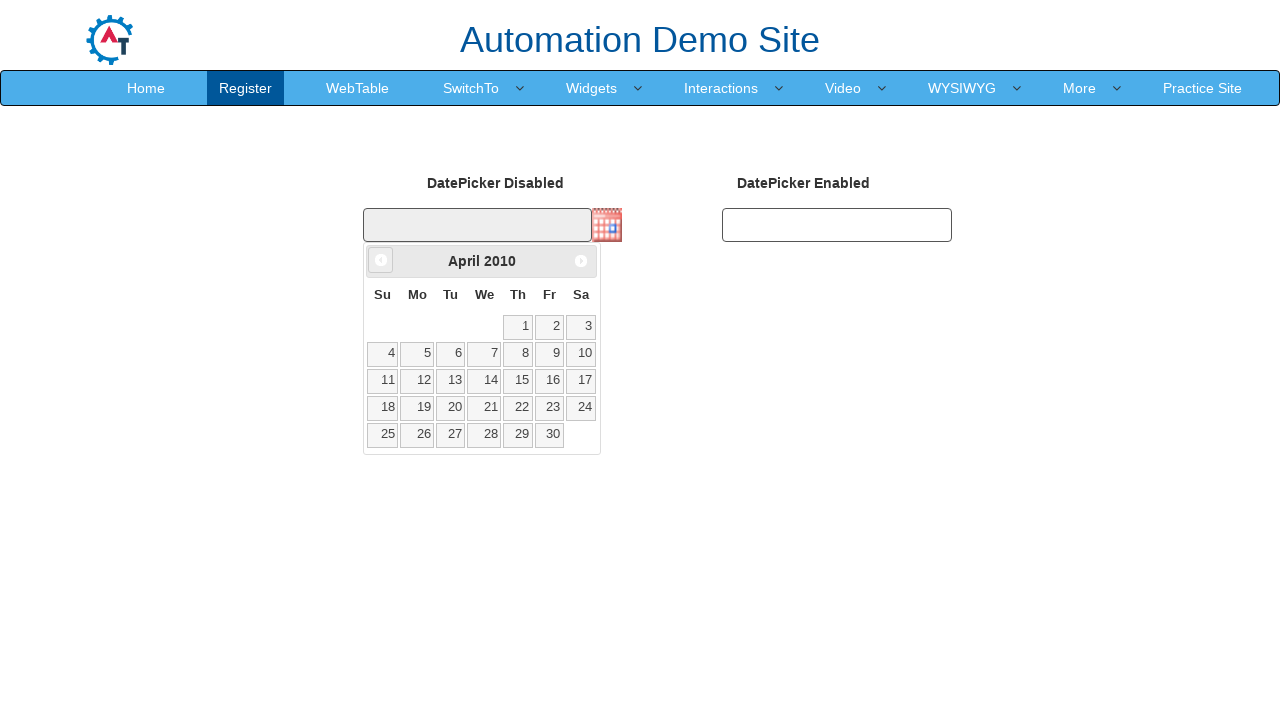

Retrieved current calendar month: April, year: 2010
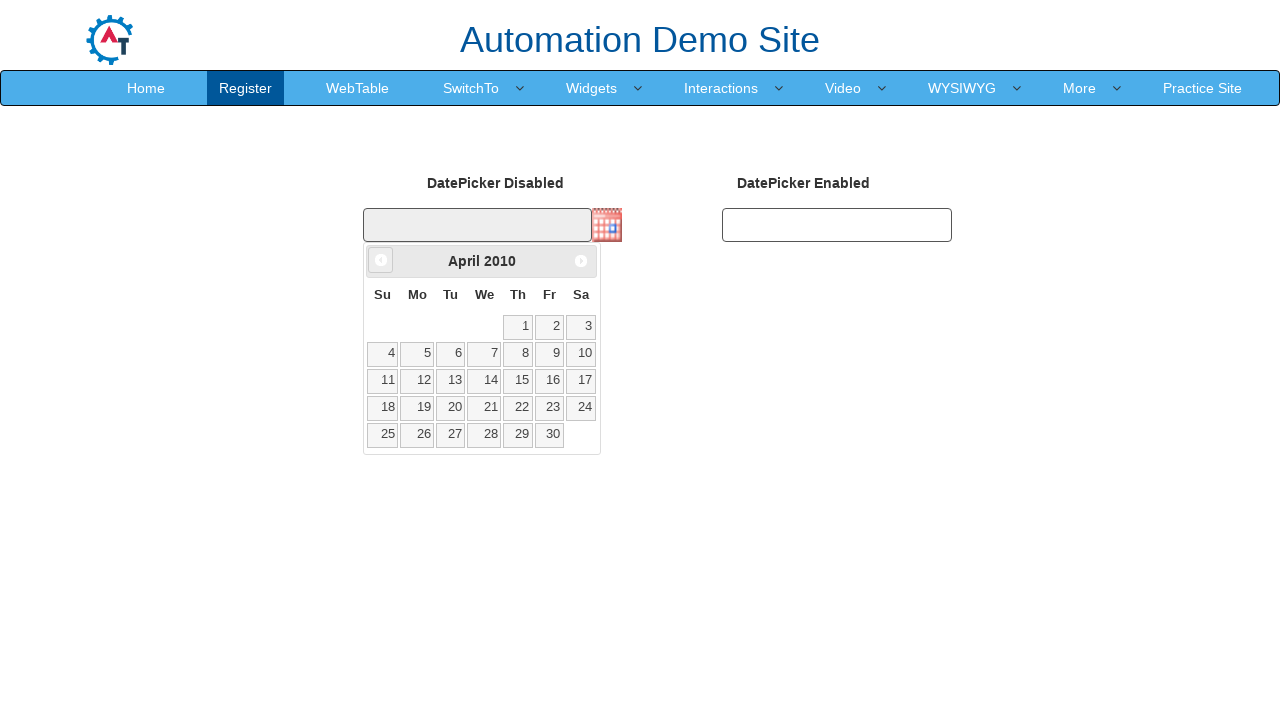

Clicked previous month button to navigate calendar backwards at (381, 260) on span.ui-icon.ui-icon-circle-triangle-w
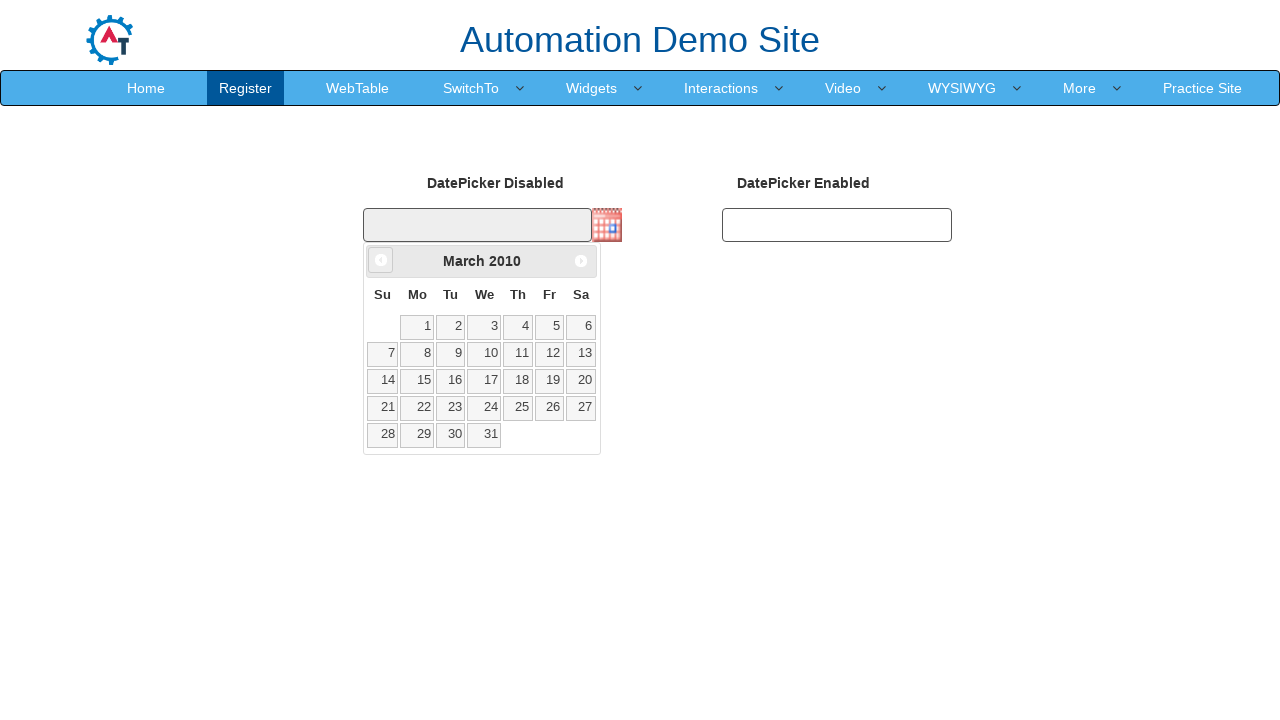

Retrieved current calendar month: March, year: 2010
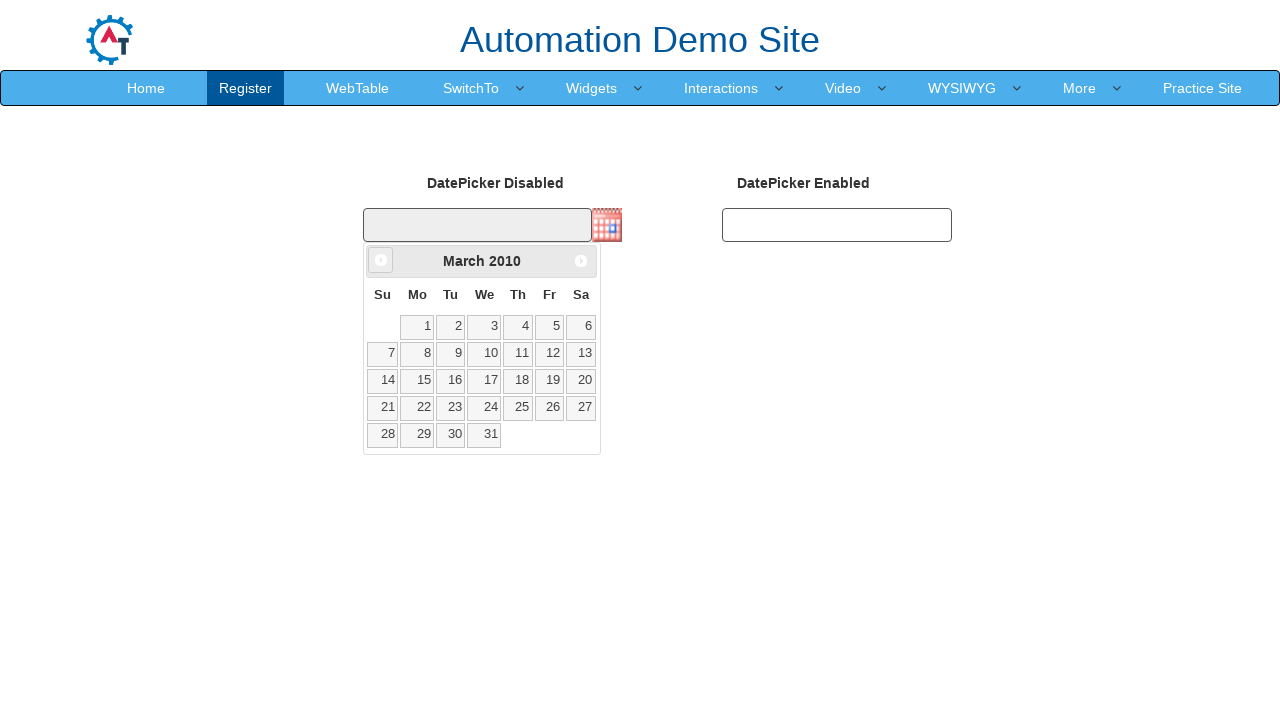

Clicked previous month button to navigate calendar backwards at (381, 260) on span.ui-icon.ui-icon-circle-triangle-w
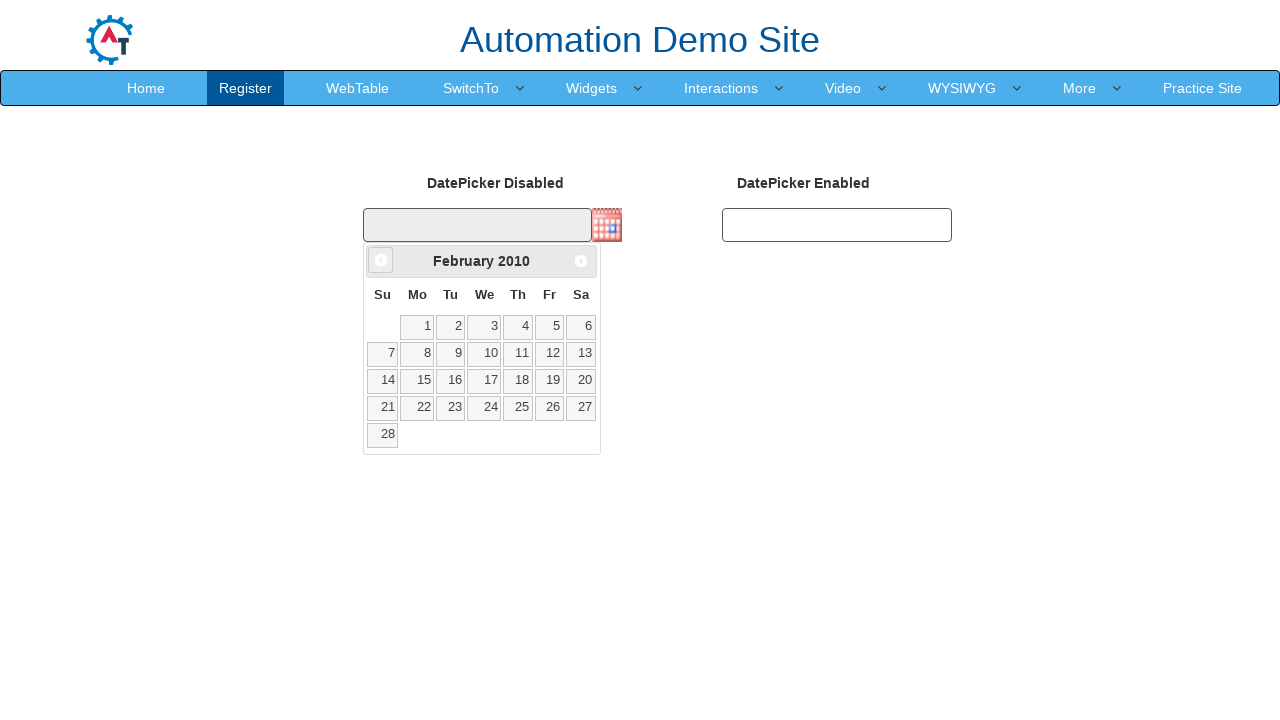

Retrieved current calendar month: February, year: 2010
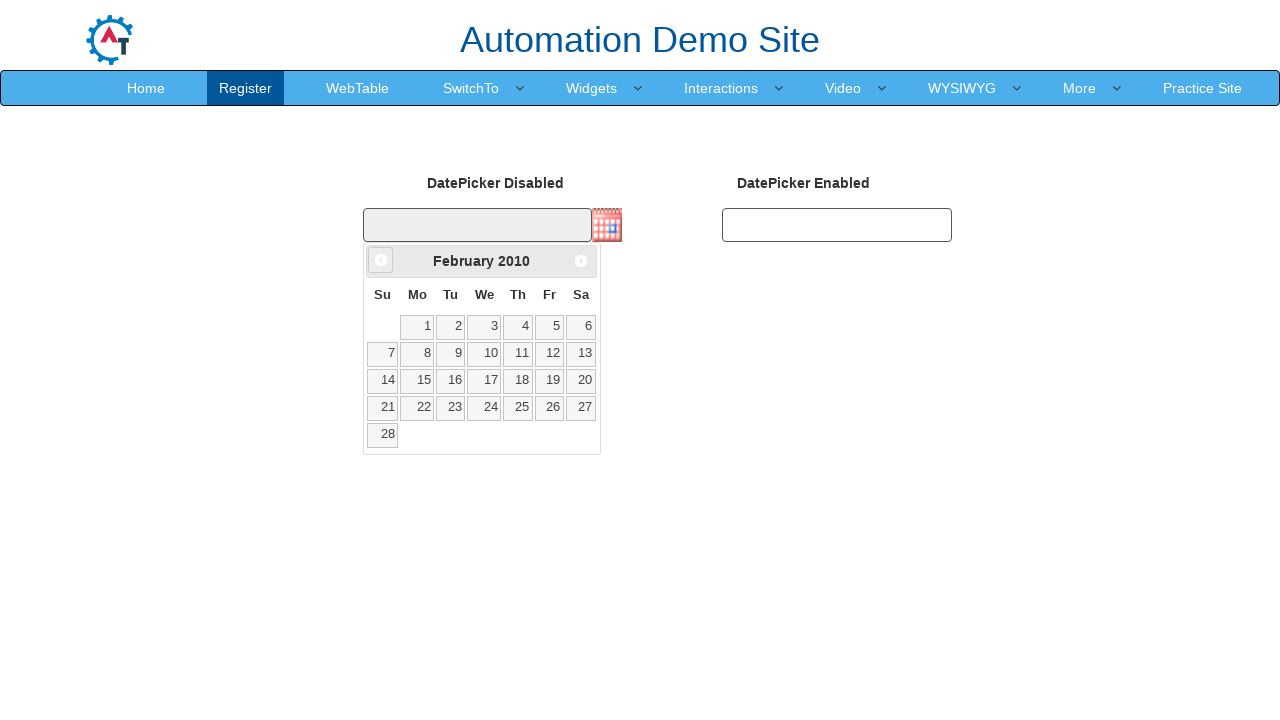

Clicked previous month button to navigate calendar backwards at (381, 260) on span.ui-icon.ui-icon-circle-triangle-w
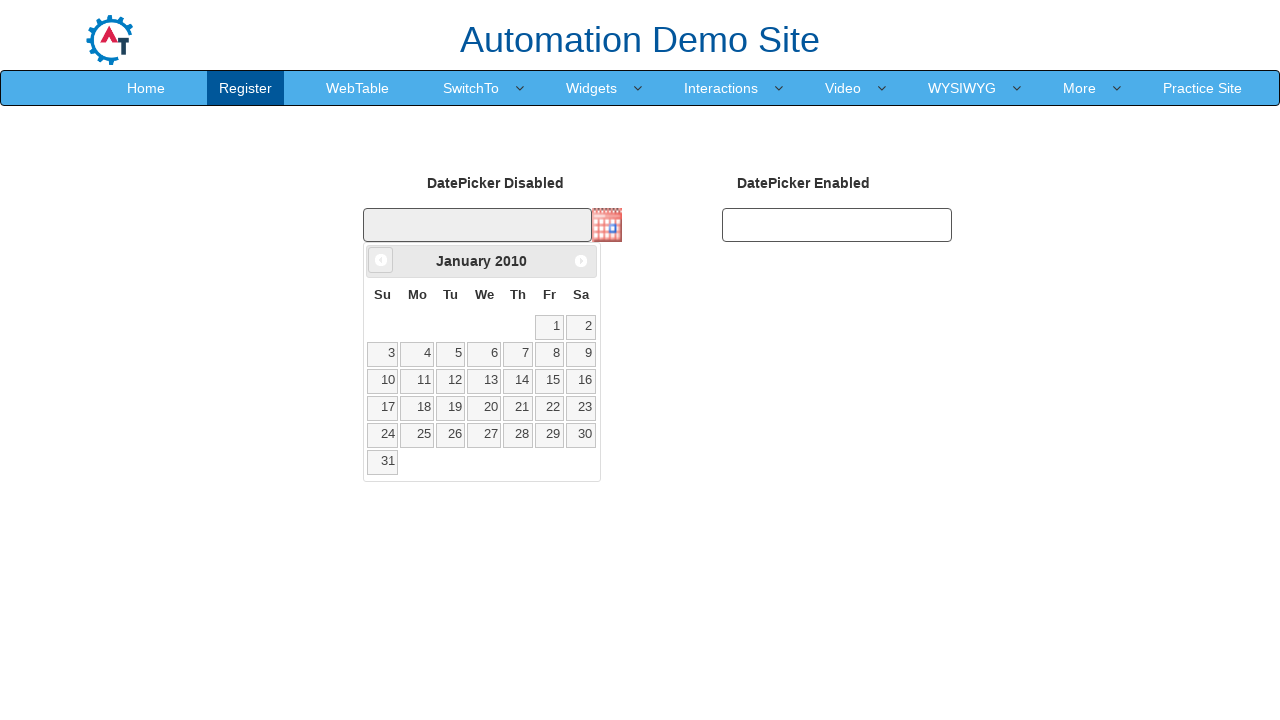

Retrieved current calendar month: January, year: 2010
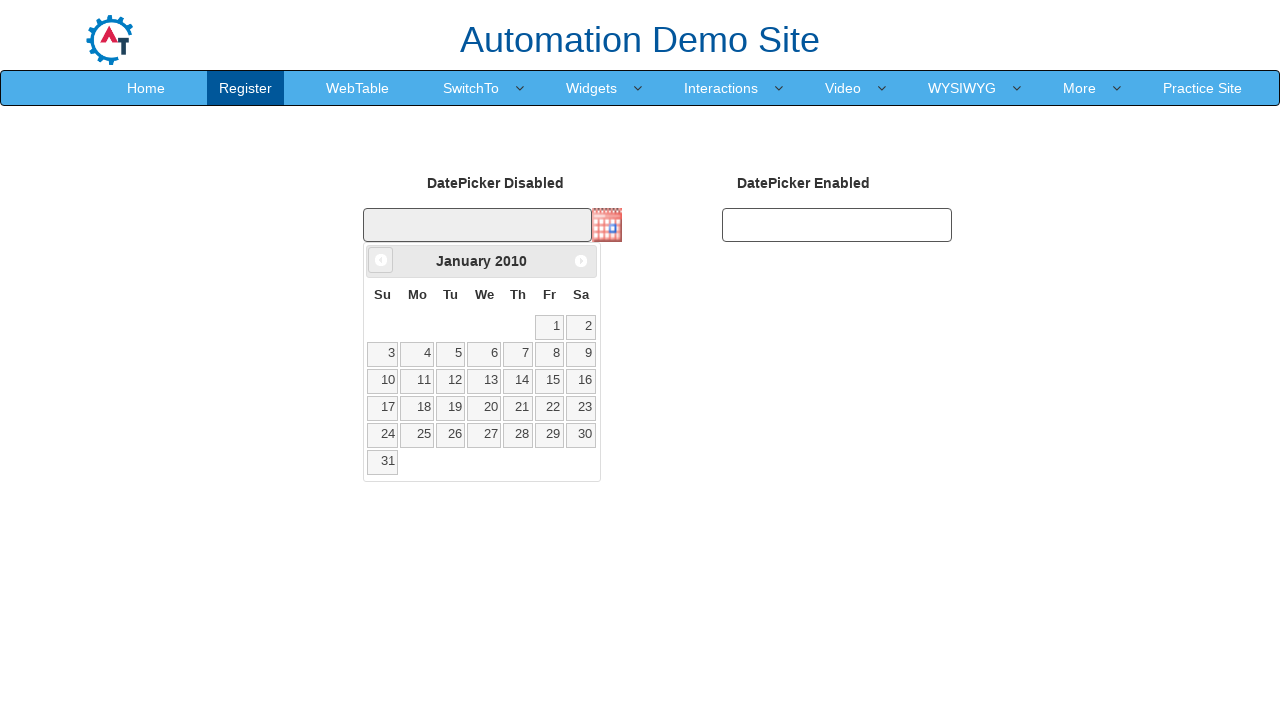

Clicked previous month button to navigate calendar backwards at (381, 260) on span.ui-icon.ui-icon-circle-triangle-w
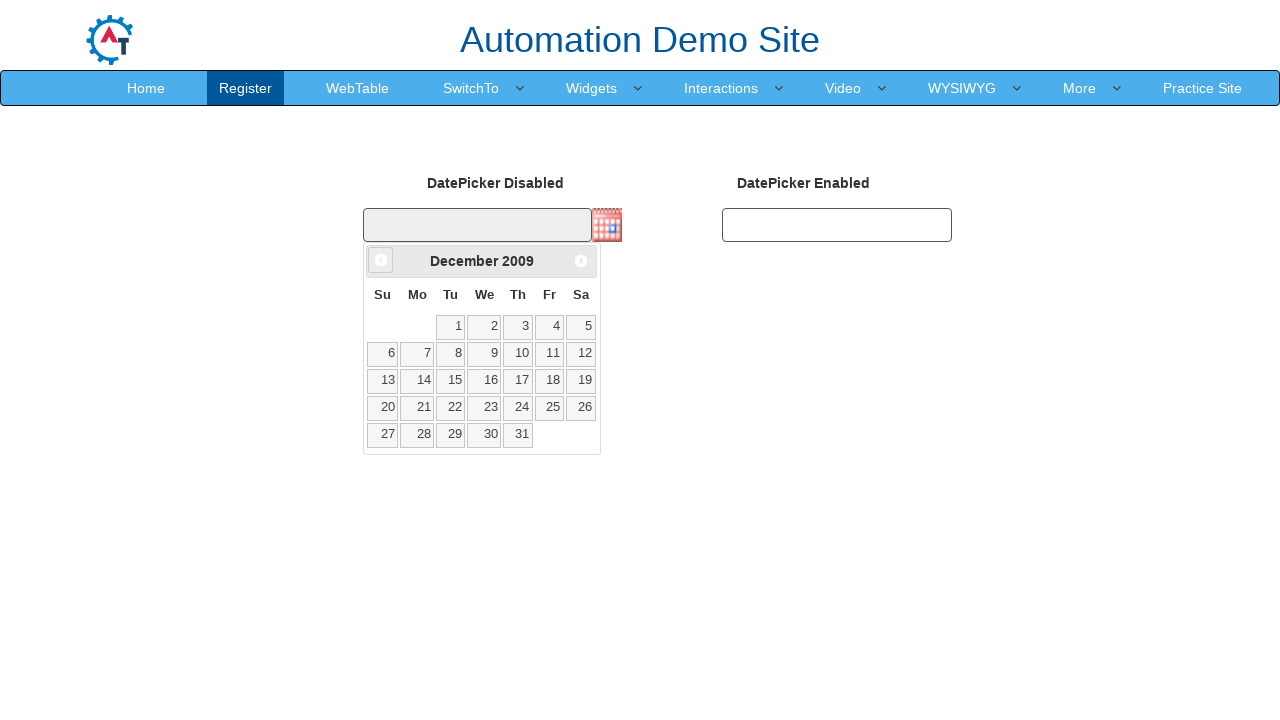

Retrieved current calendar month: December, year: 2009
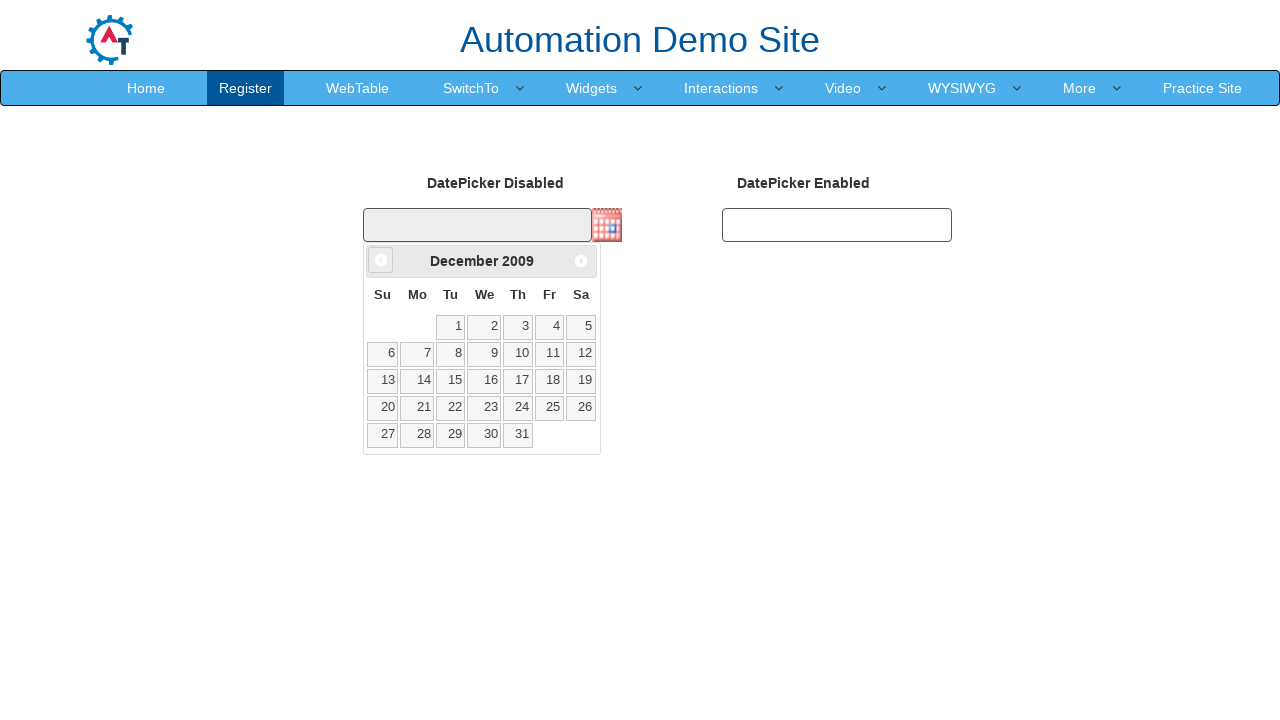

Clicked previous month button to navigate calendar backwards at (381, 260) on span.ui-icon.ui-icon-circle-triangle-w
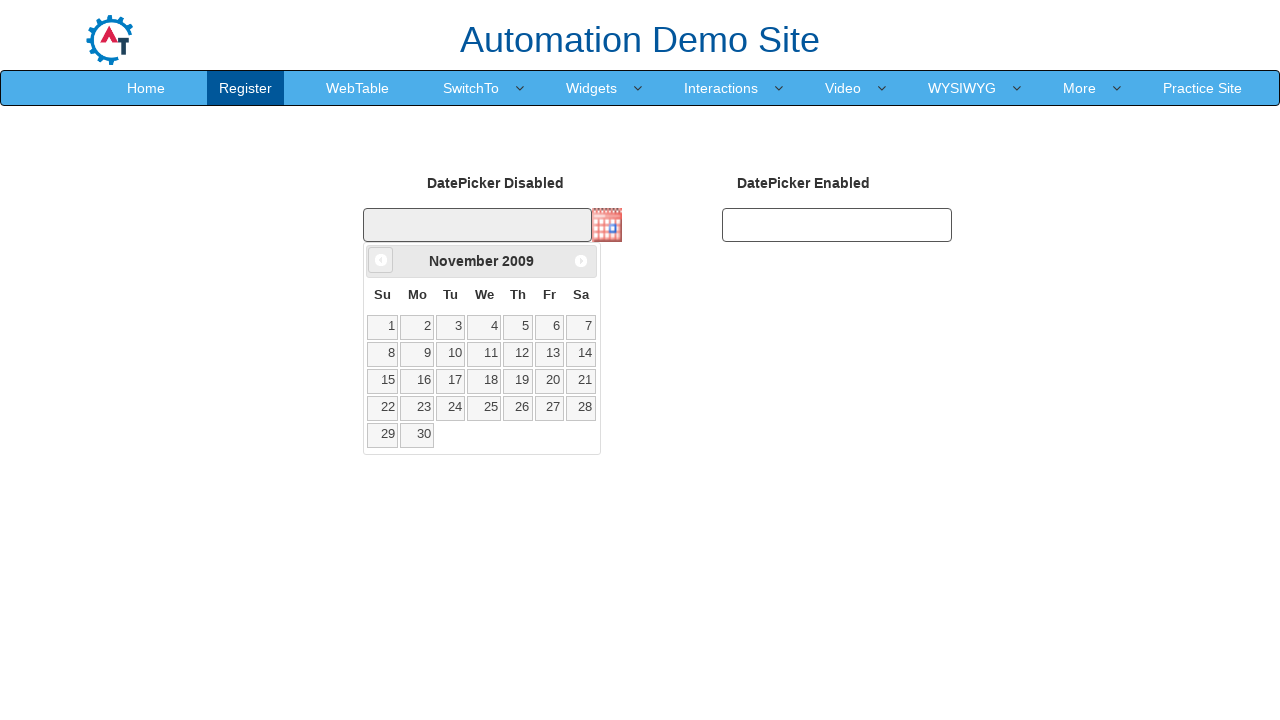

Retrieved current calendar month: November, year: 2009
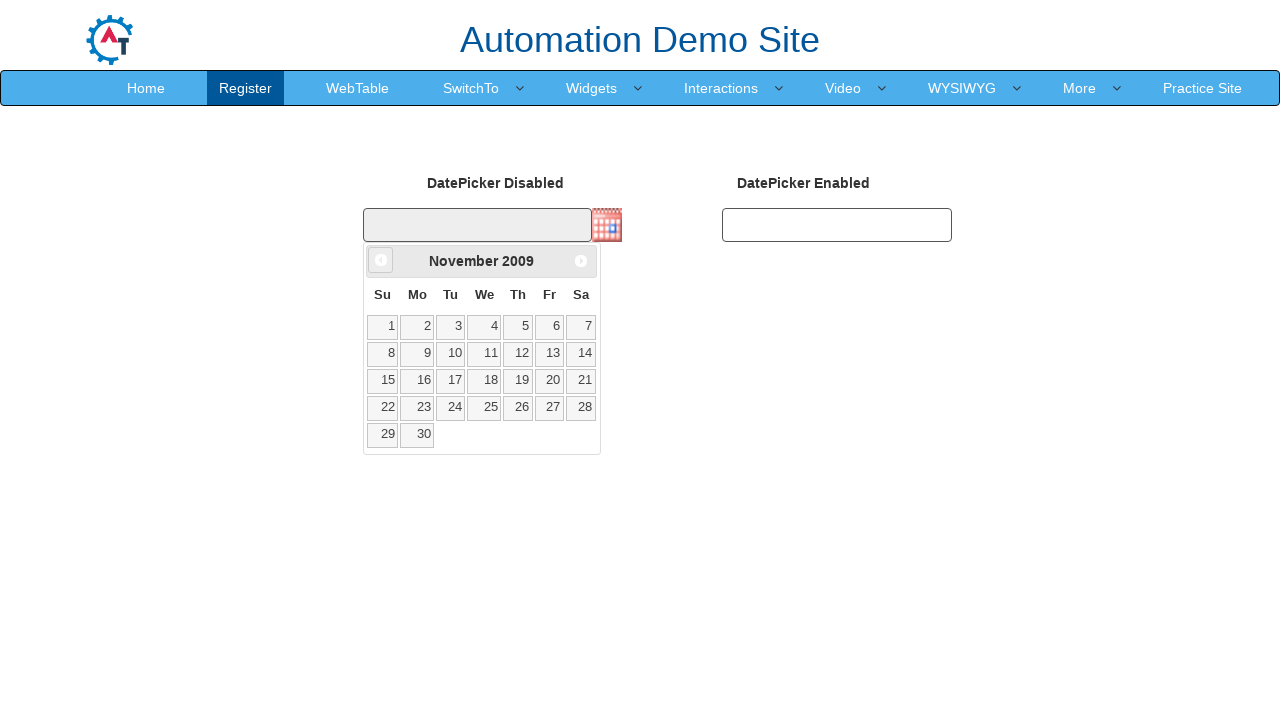

Clicked previous month button to navigate calendar backwards at (381, 260) on span.ui-icon.ui-icon-circle-triangle-w
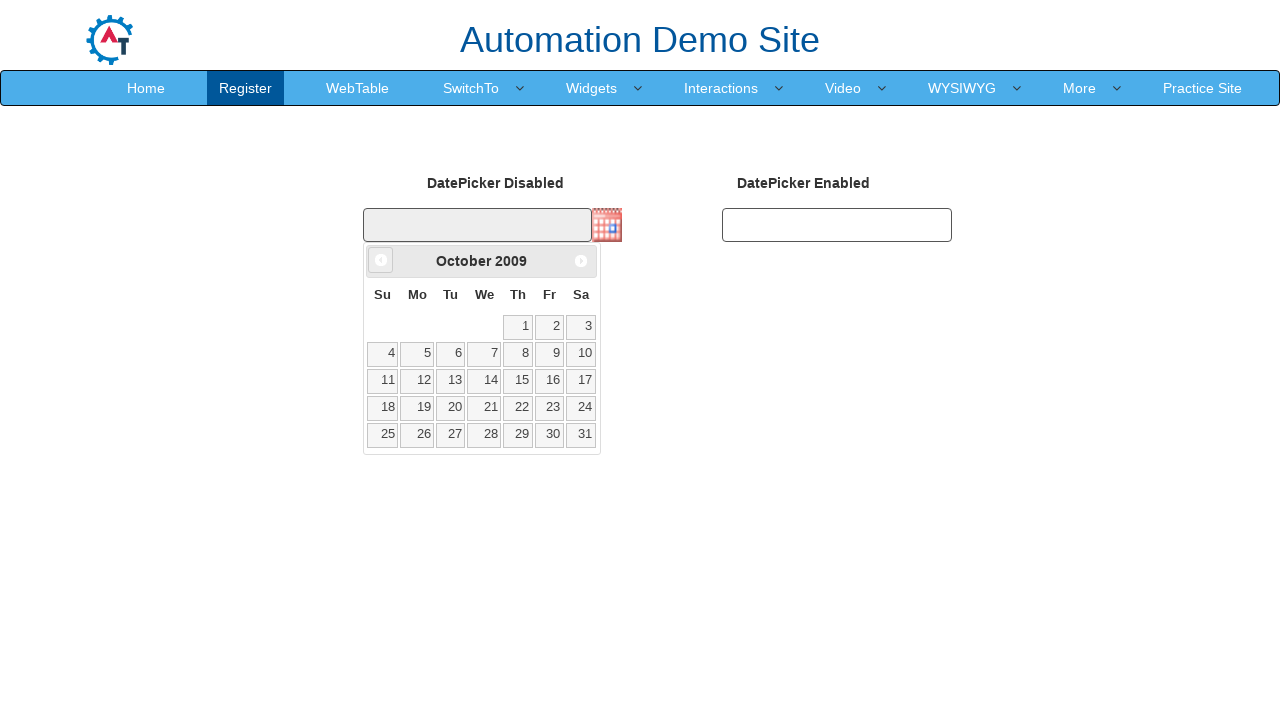

Retrieved current calendar month: October, year: 2009
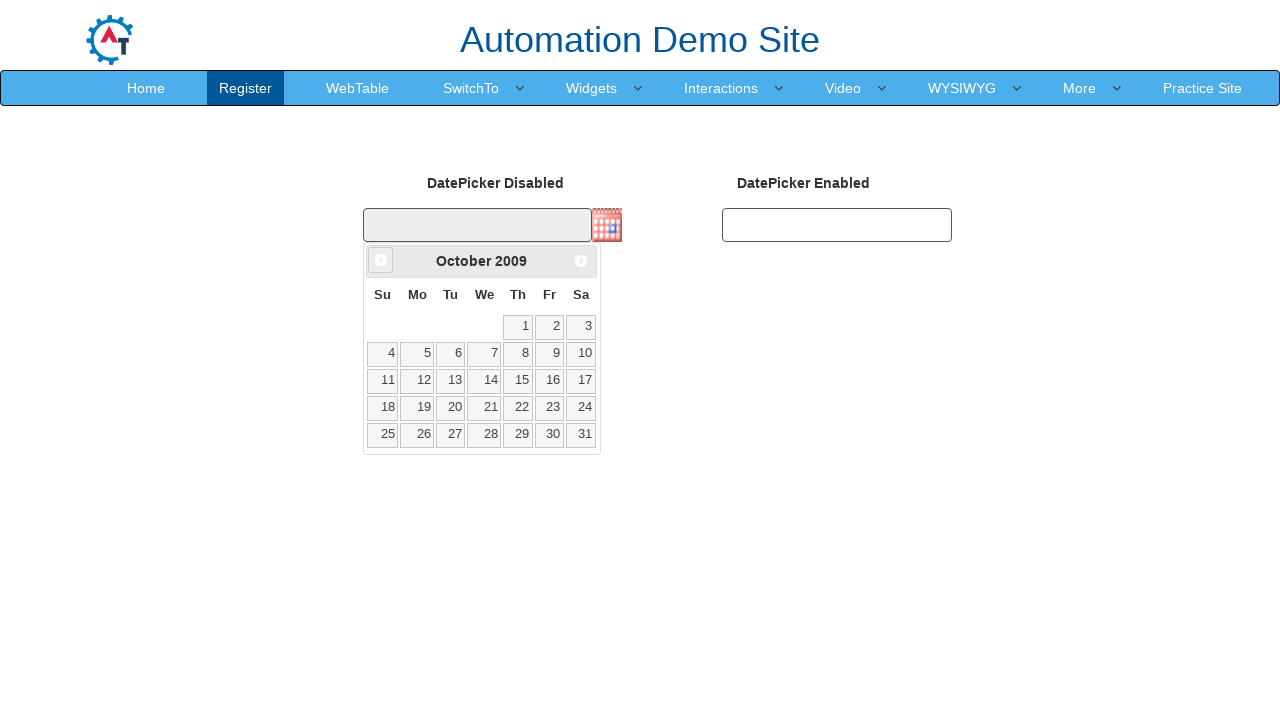

Clicked previous month button to navigate calendar backwards at (381, 260) on span.ui-icon.ui-icon-circle-triangle-w
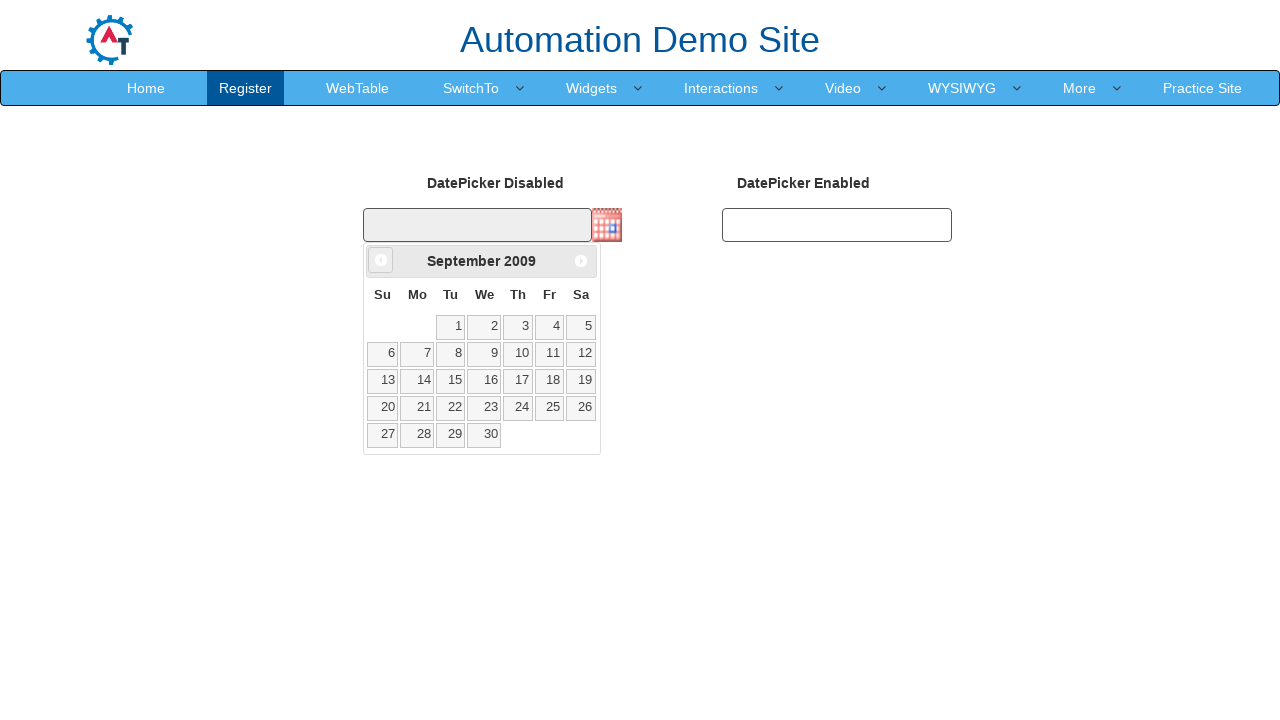

Retrieved current calendar month: September, year: 2009
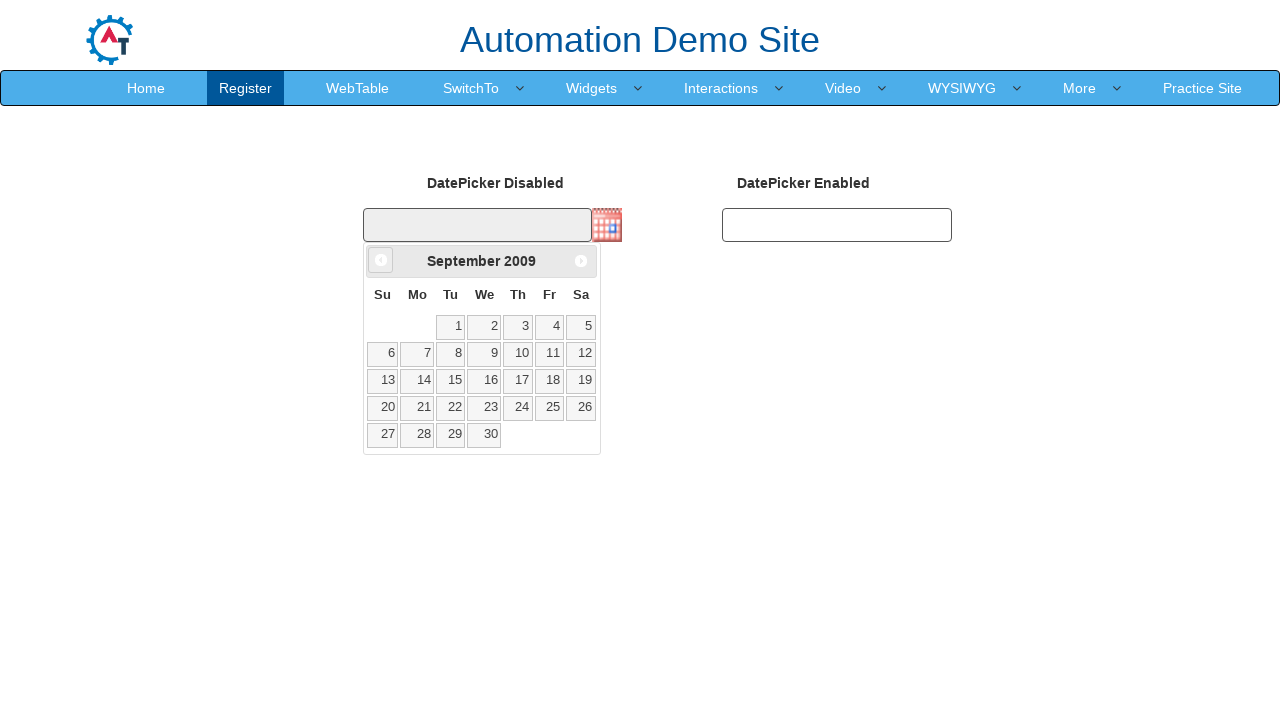

Clicked previous month button to navigate calendar backwards at (381, 260) on span.ui-icon.ui-icon-circle-triangle-w
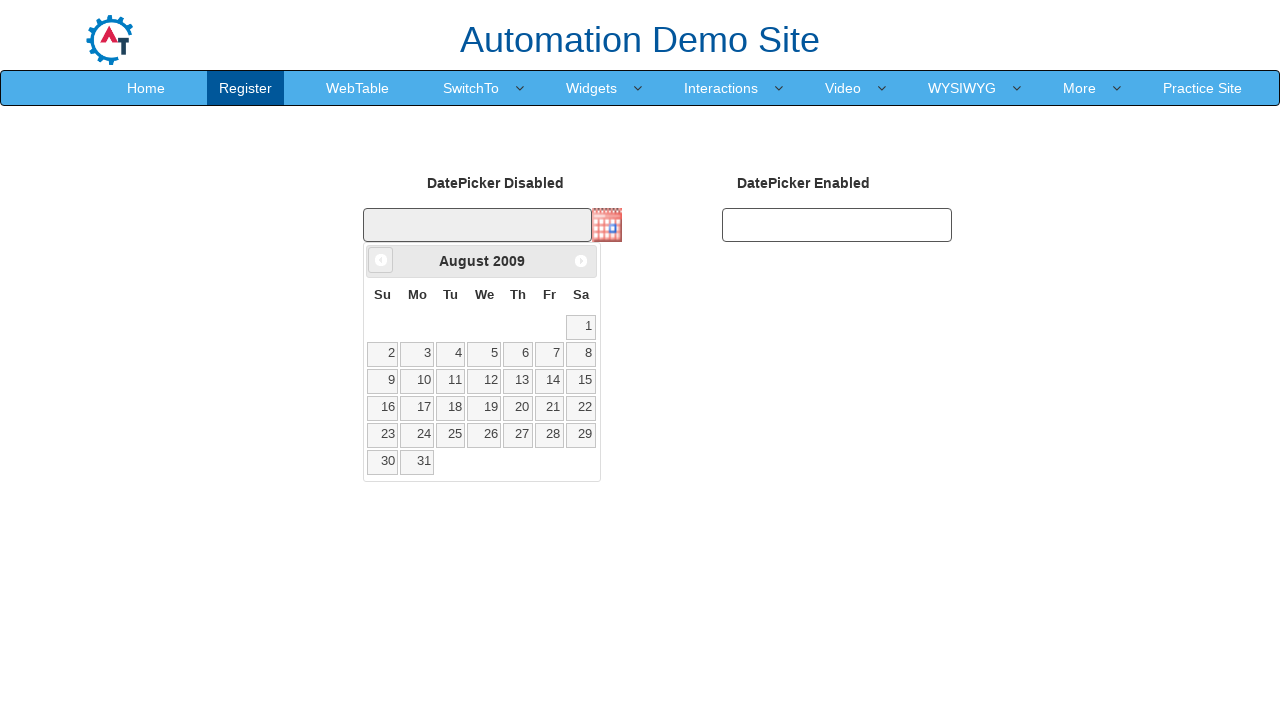

Retrieved current calendar month: August, year: 2009
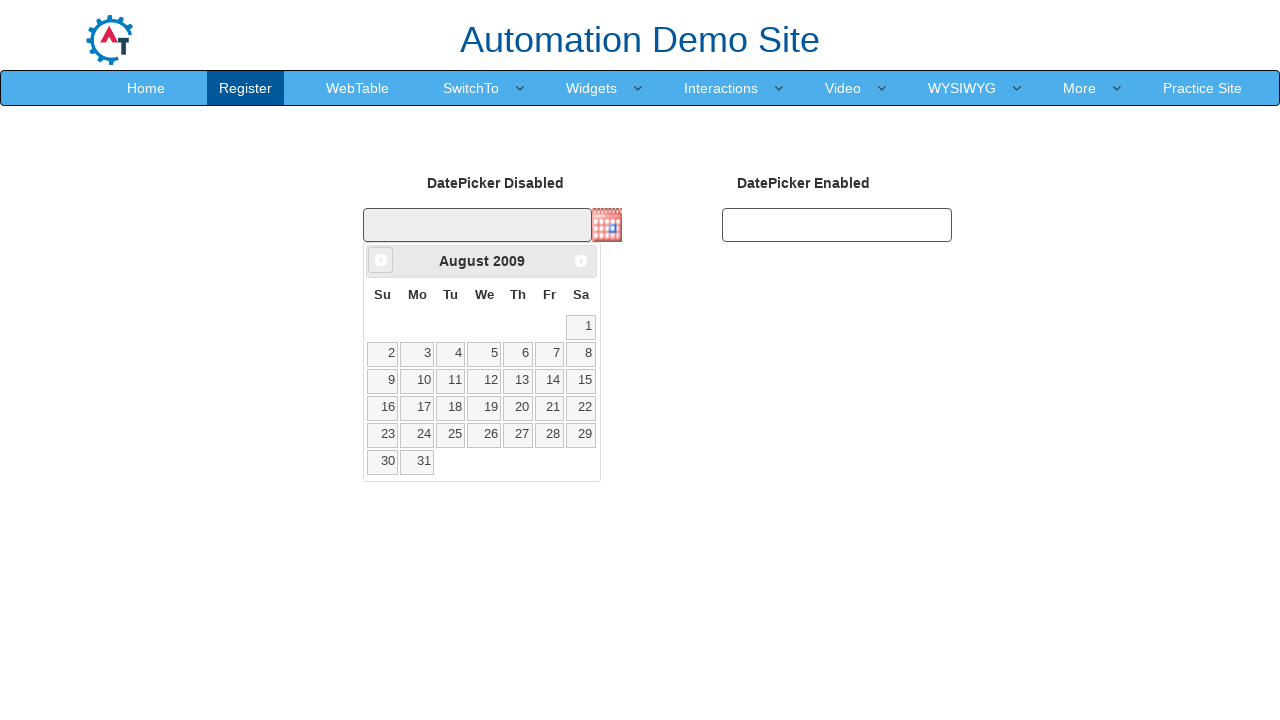

Clicked previous month button to navigate calendar backwards at (381, 260) on span.ui-icon.ui-icon-circle-triangle-w
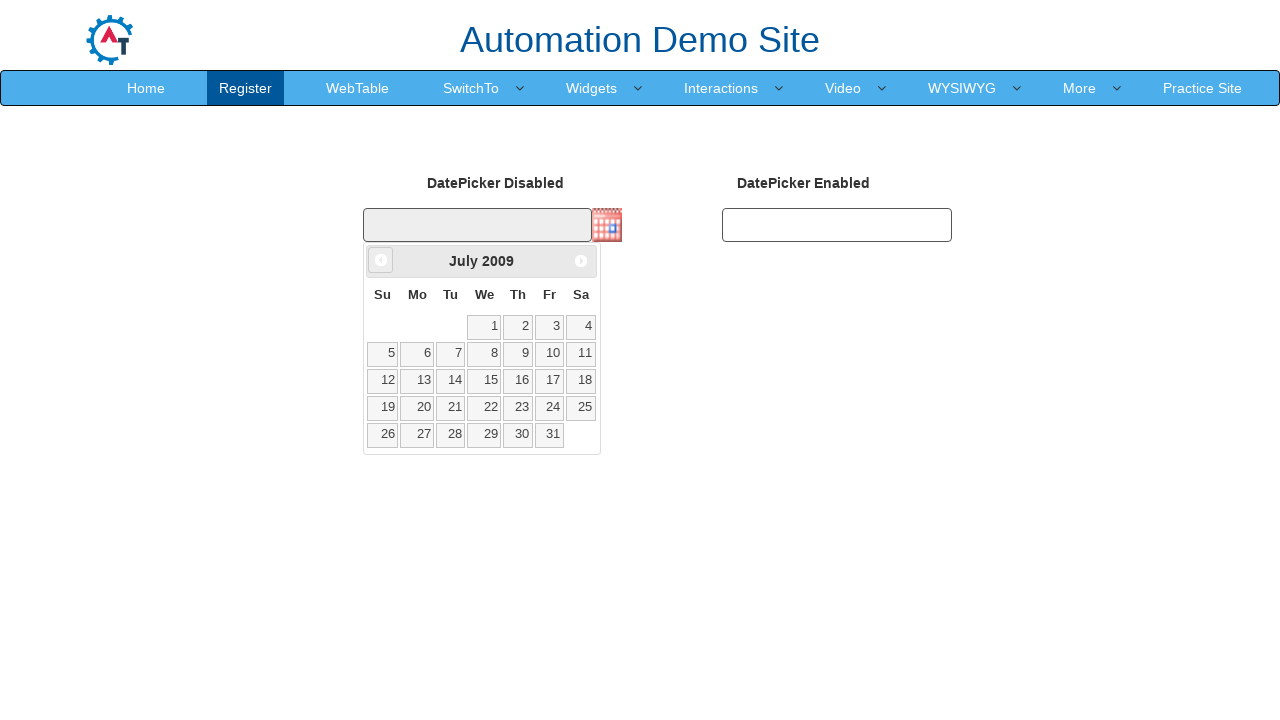

Retrieved current calendar month: July, year: 2009
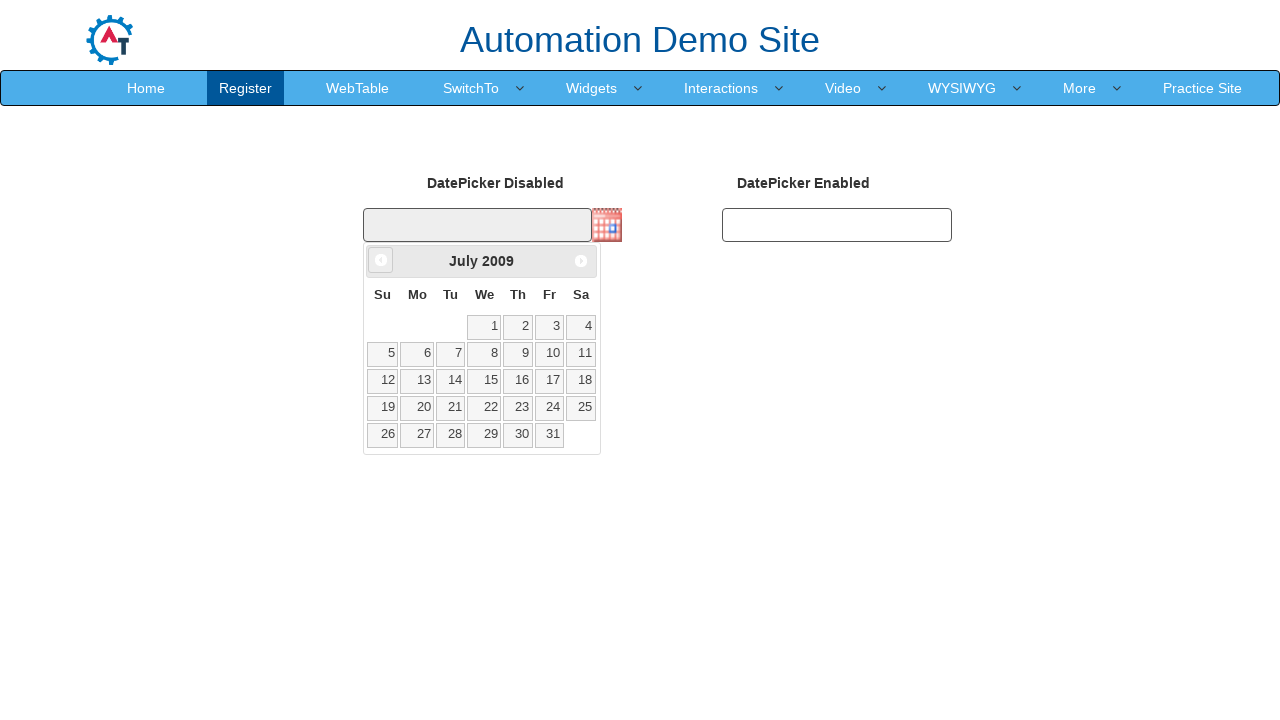

Clicked previous month button to navigate calendar backwards at (381, 260) on span.ui-icon.ui-icon-circle-triangle-w
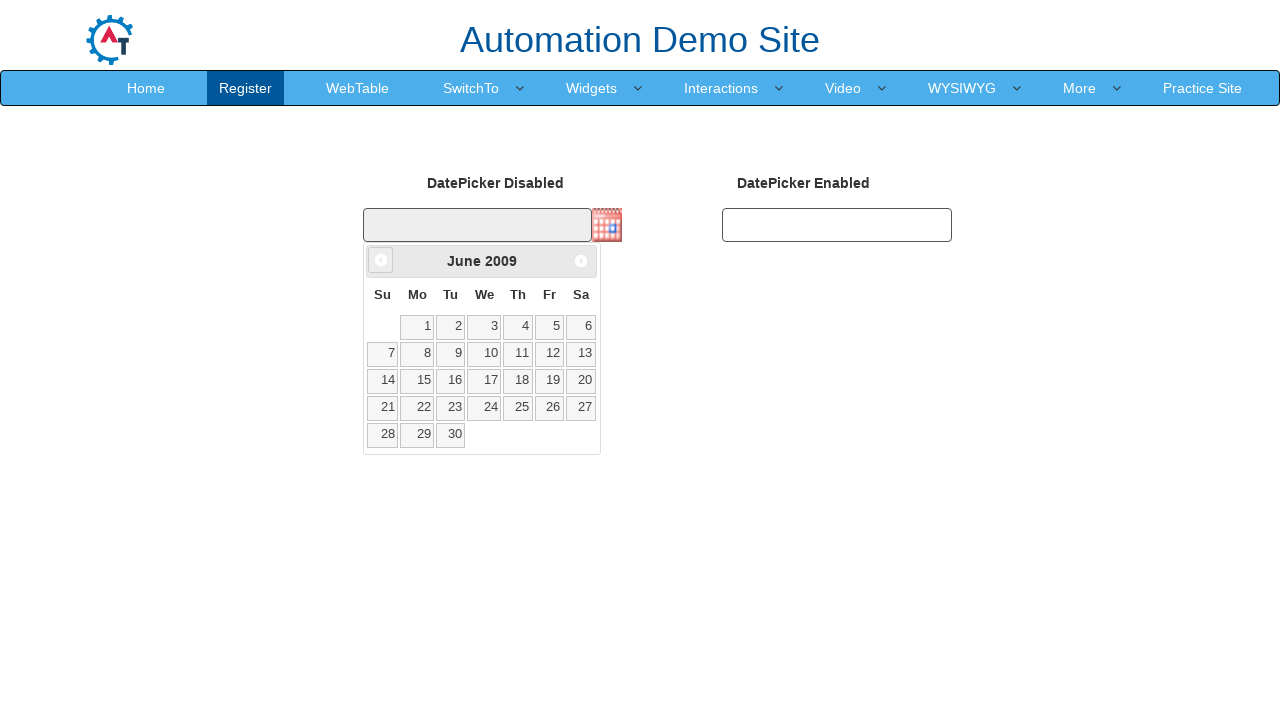

Retrieved current calendar month: June, year: 2009
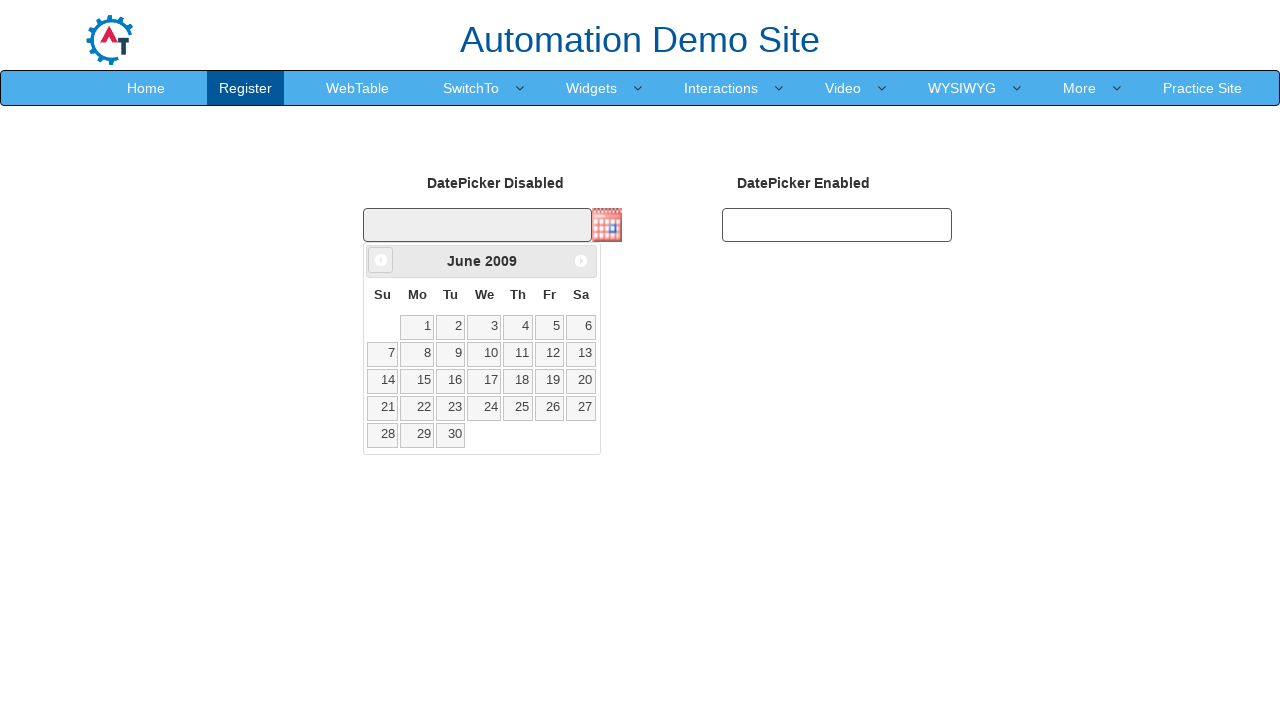

Clicked previous month button to navigate calendar backwards at (381, 260) on span.ui-icon.ui-icon-circle-triangle-w
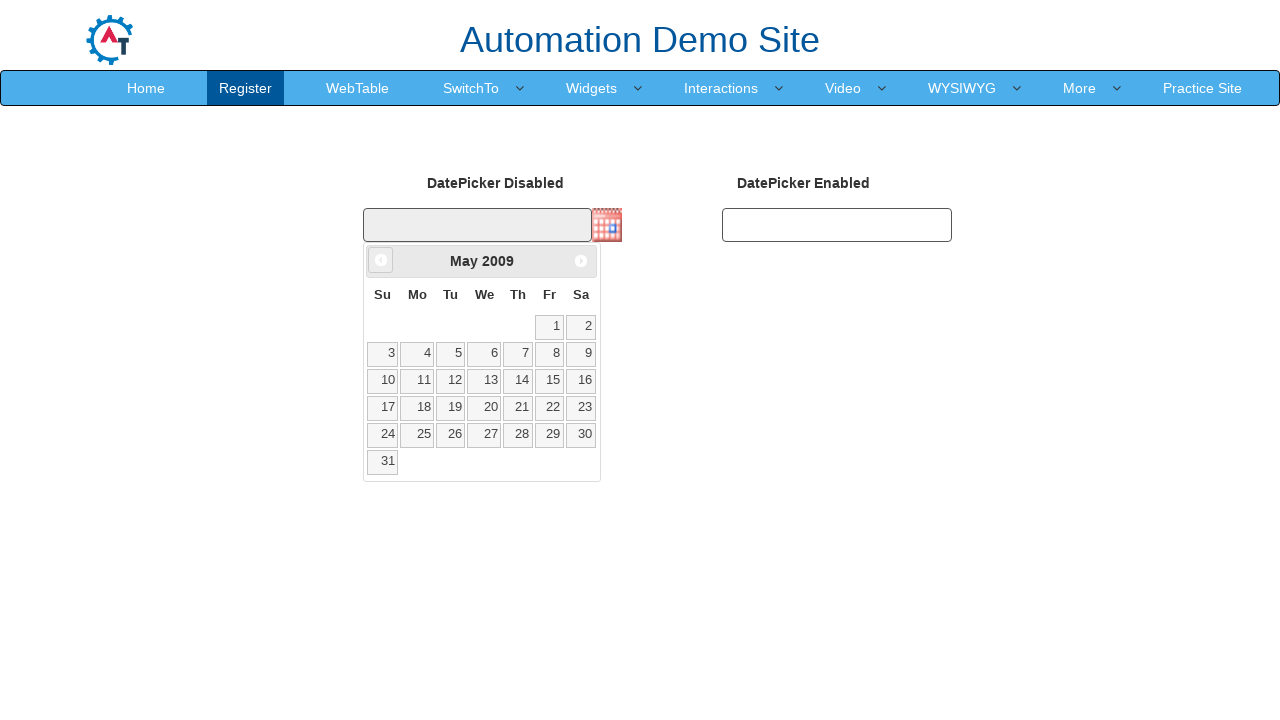

Retrieved current calendar month: May, year: 2009
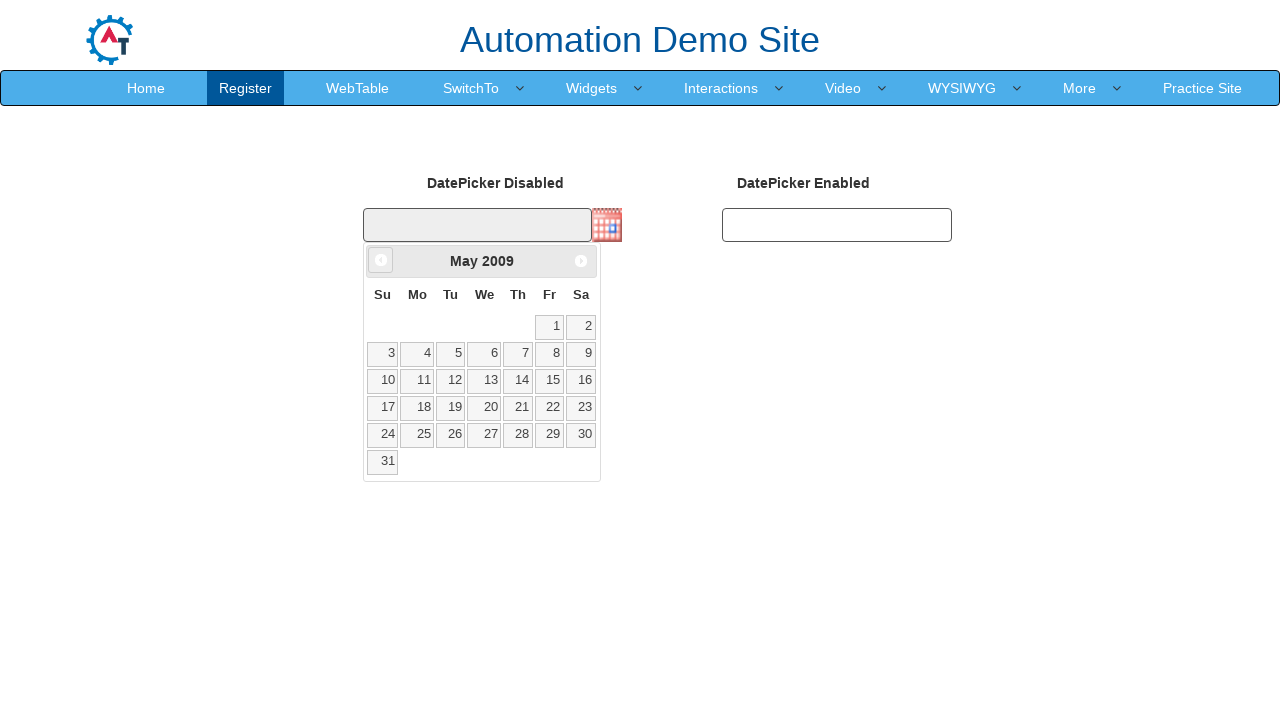

Clicked previous month button to navigate calendar backwards at (381, 260) on span.ui-icon.ui-icon-circle-triangle-w
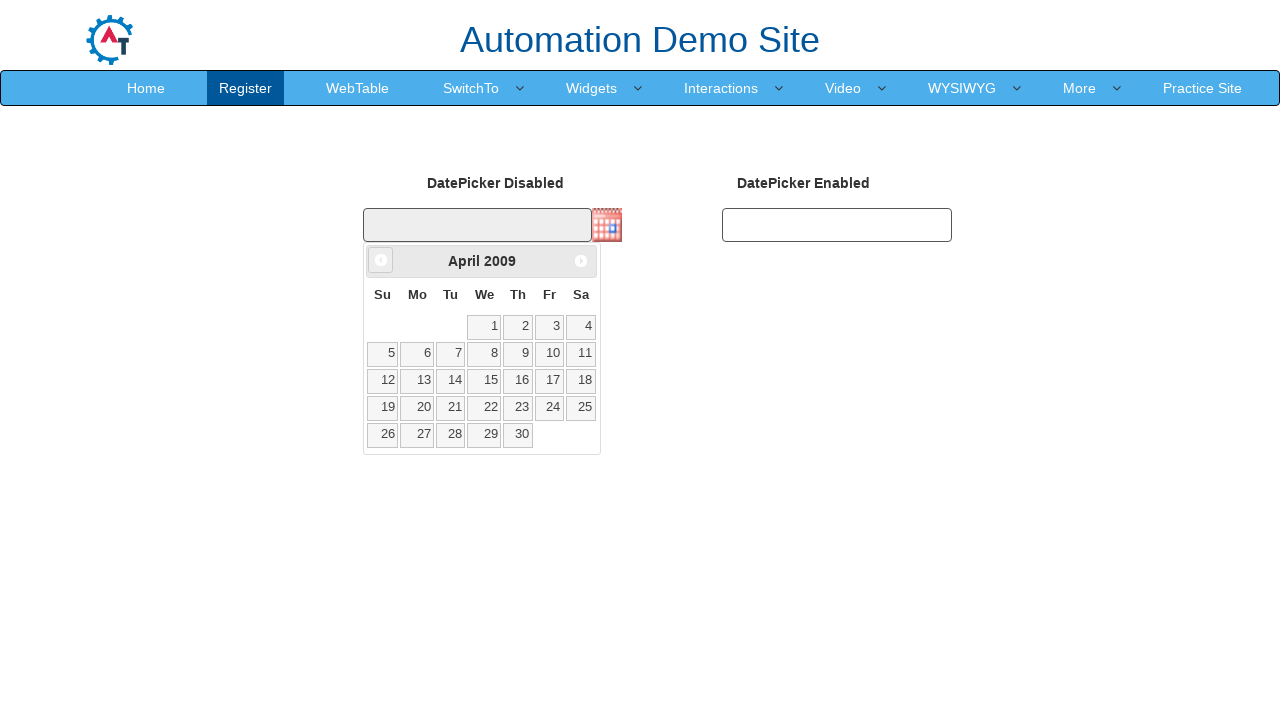

Retrieved current calendar month: April, year: 2009
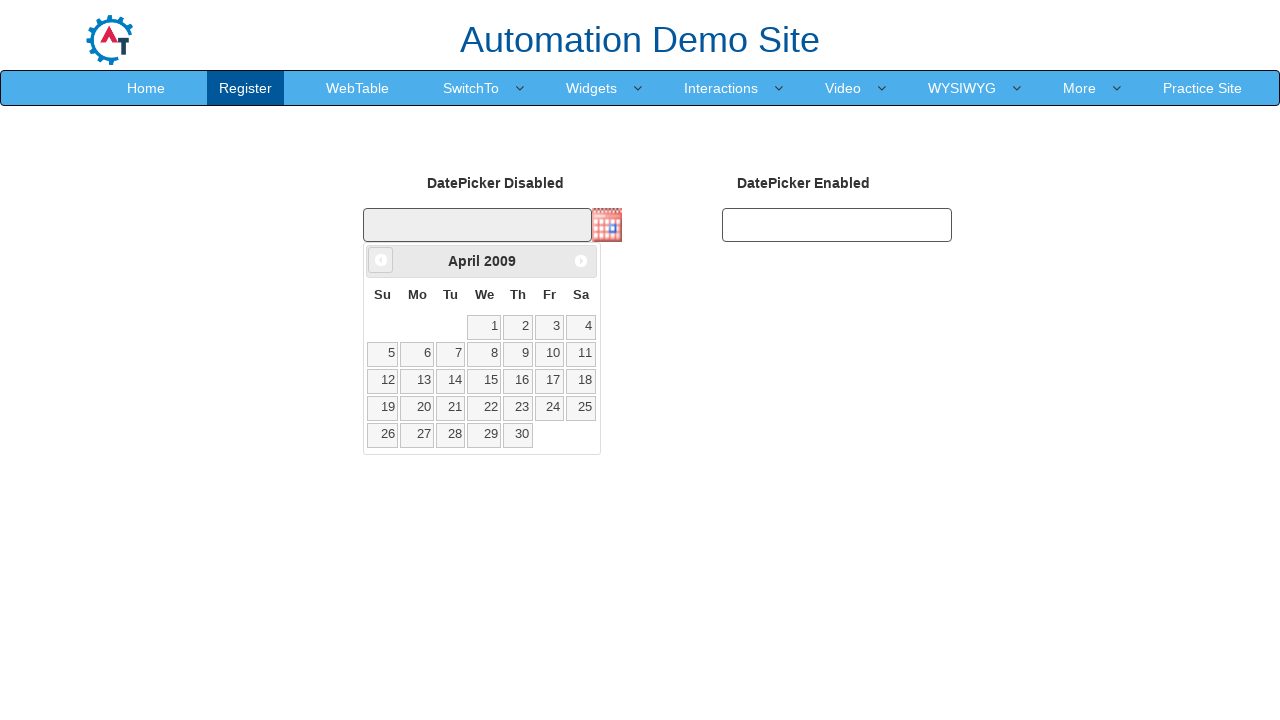

Clicked previous month button to navigate calendar backwards at (381, 260) on span.ui-icon.ui-icon-circle-triangle-w
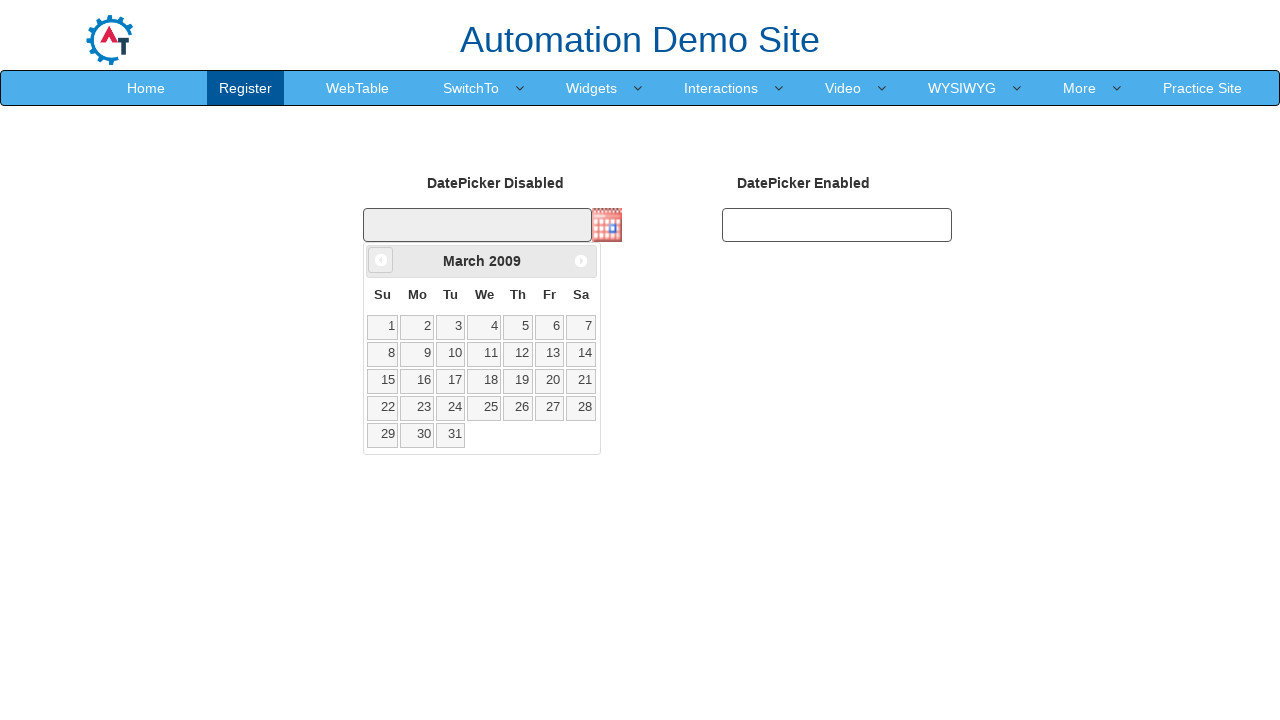

Retrieved current calendar month: March, year: 2009
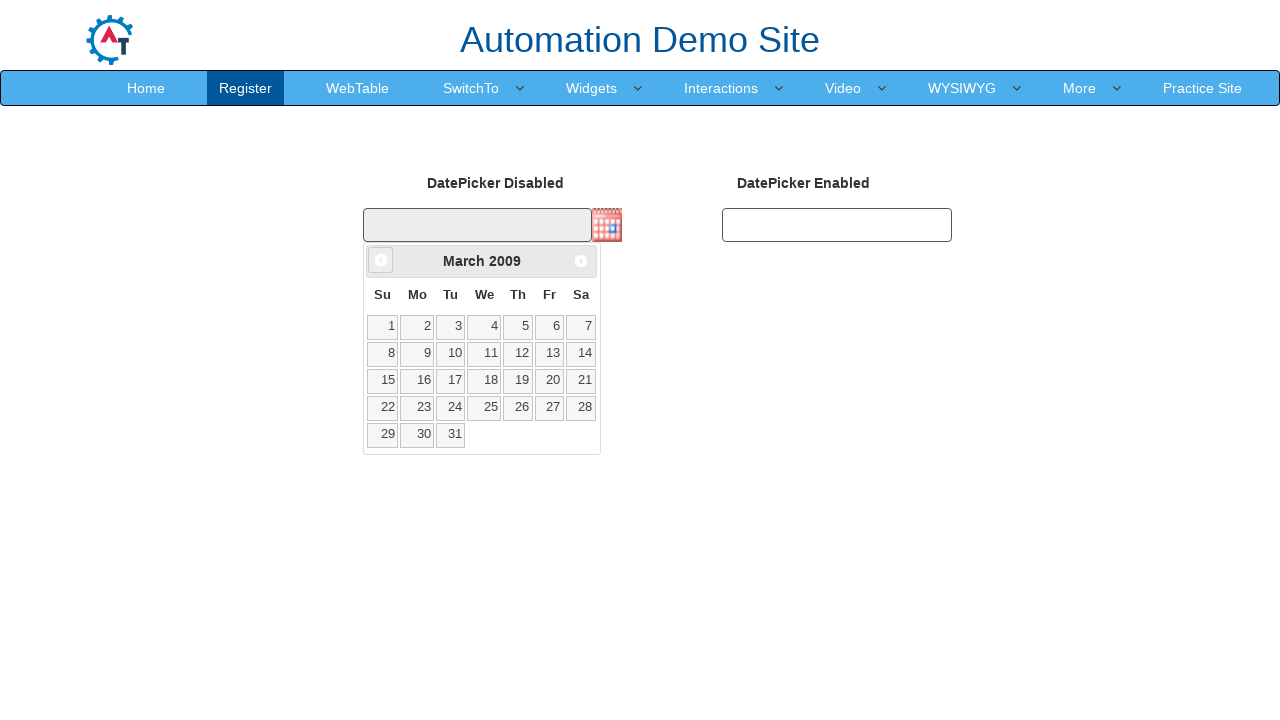

Clicked previous month button to navigate calendar backwards at (381, 260) on span.ui-icon.ui-icon-circle-triangle-w
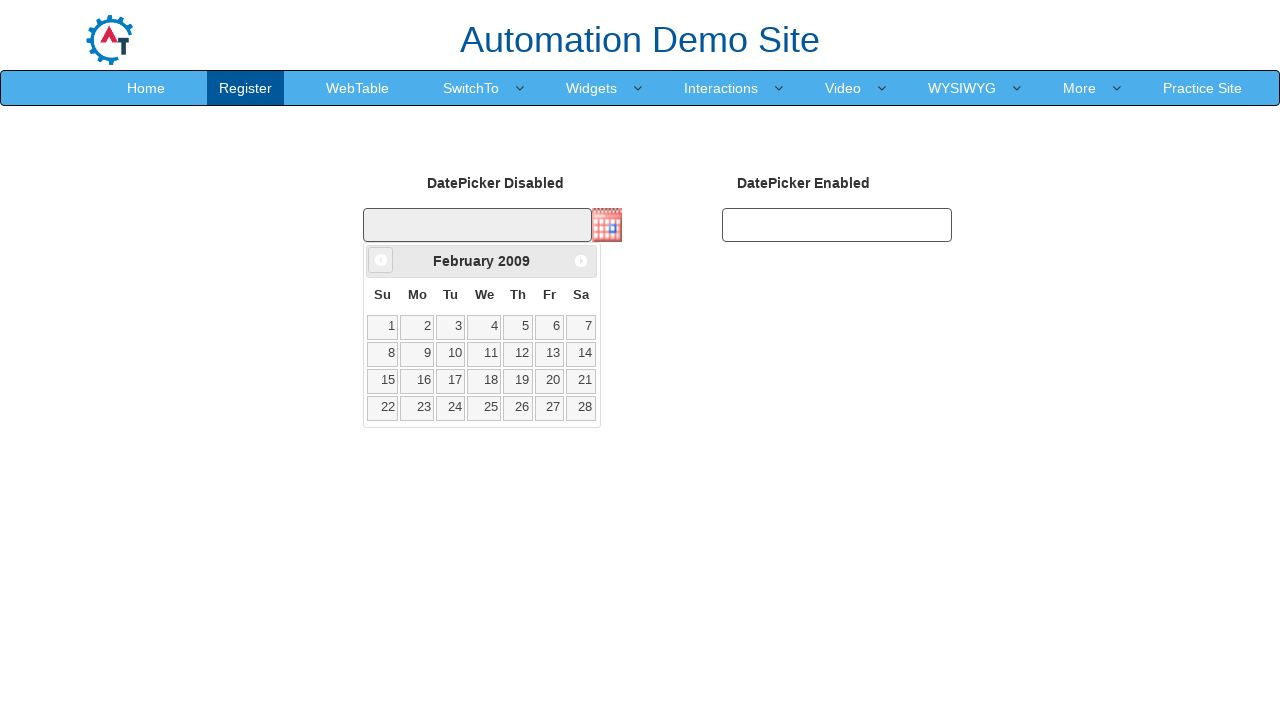

Retrieved current calendar month: February, year: 2009
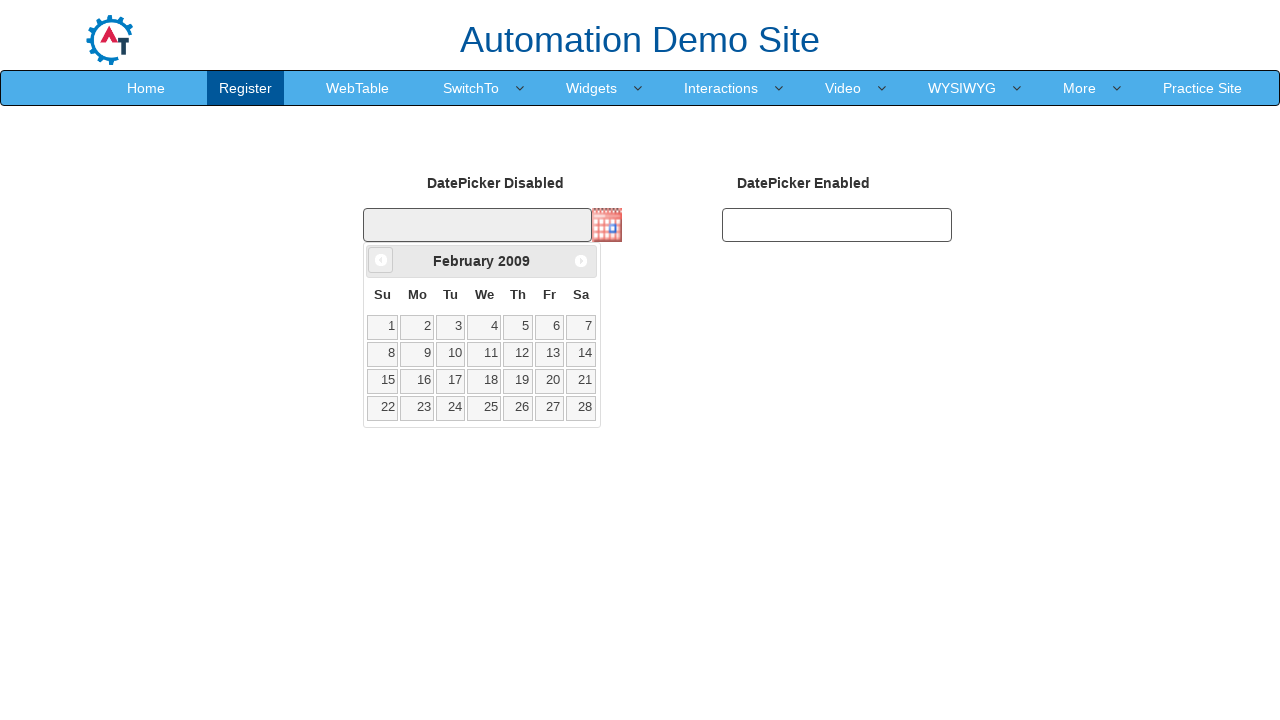

Clicked previous month button to navigate calendar backwards at (381, 260) on span.ui-icon.ui-icon-circle-triangle-w
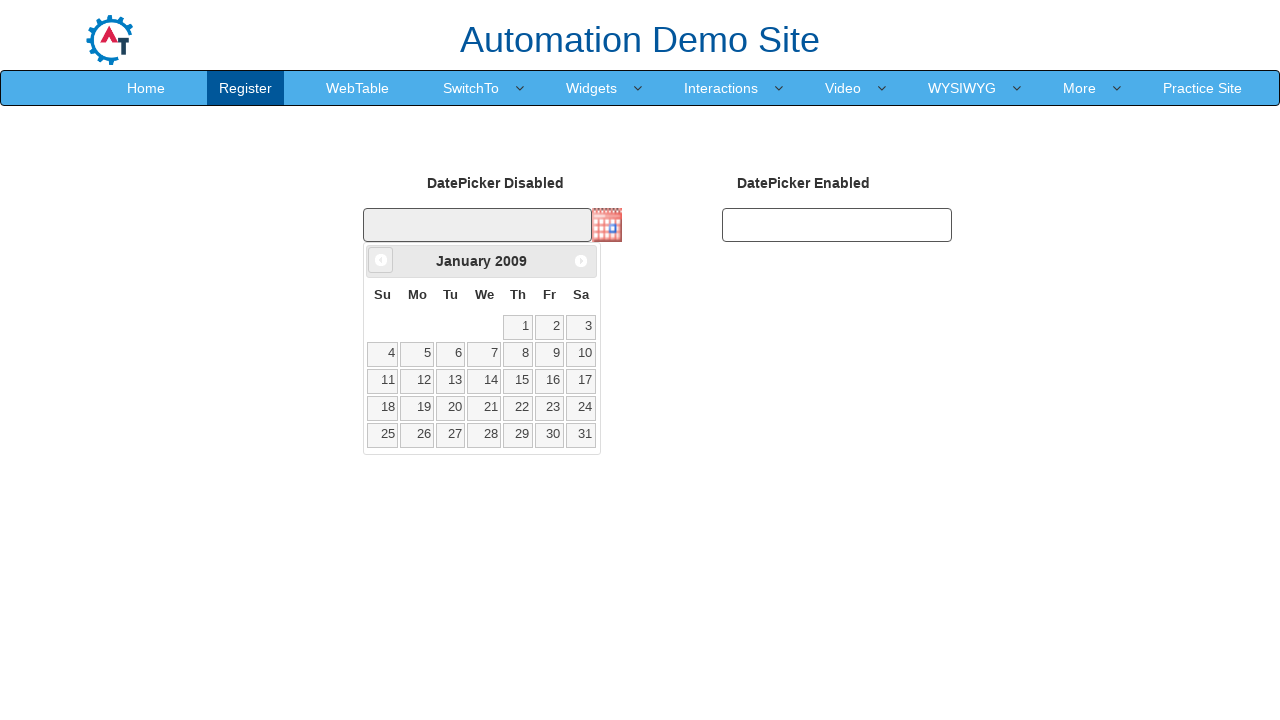

Retrieved current calendar month: January, year: 2009
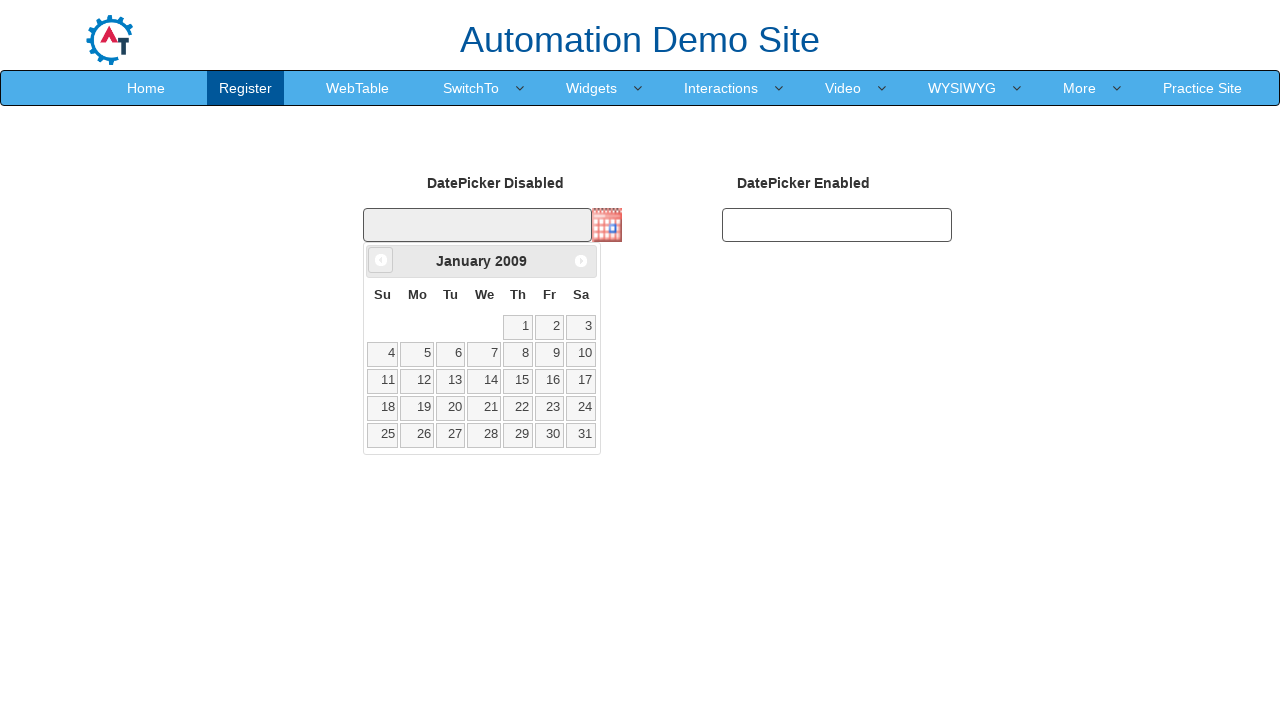

Clicked previous month button to navigate calendar backwards at (381, 260) on span.ui-icon.ui-icon-circle-triangle-w
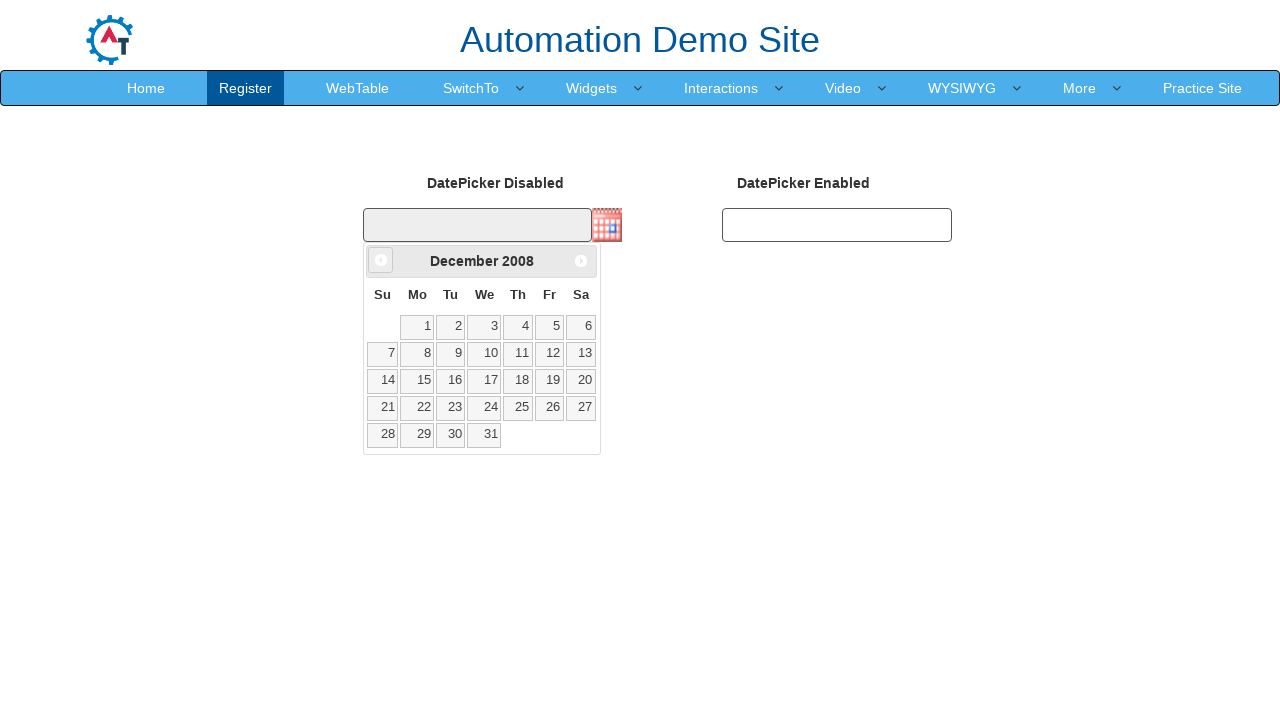

Retrieved current calendar month: December, year: 2008
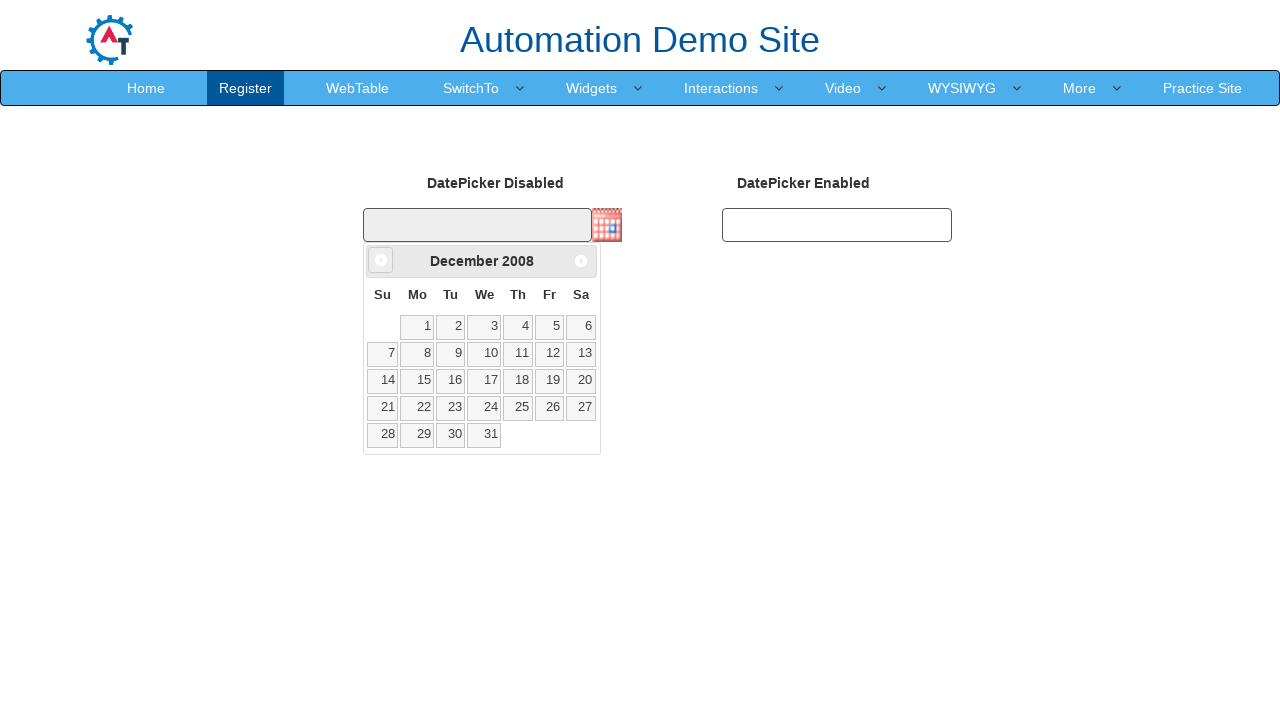

Clicked previous month button to navigate calendar backwards at (381, 260) on span.ui-icon.ui-icon-circle-triangle-w
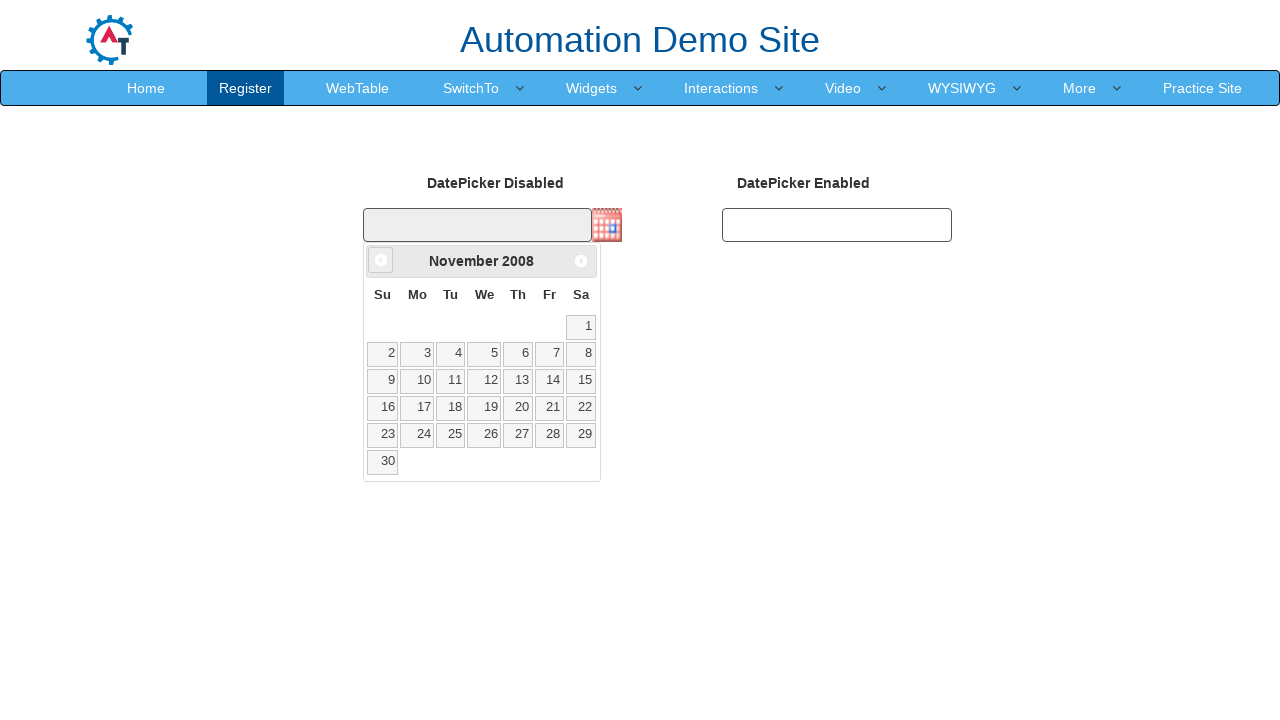

Retrieved current calendar month: November, year: 2008
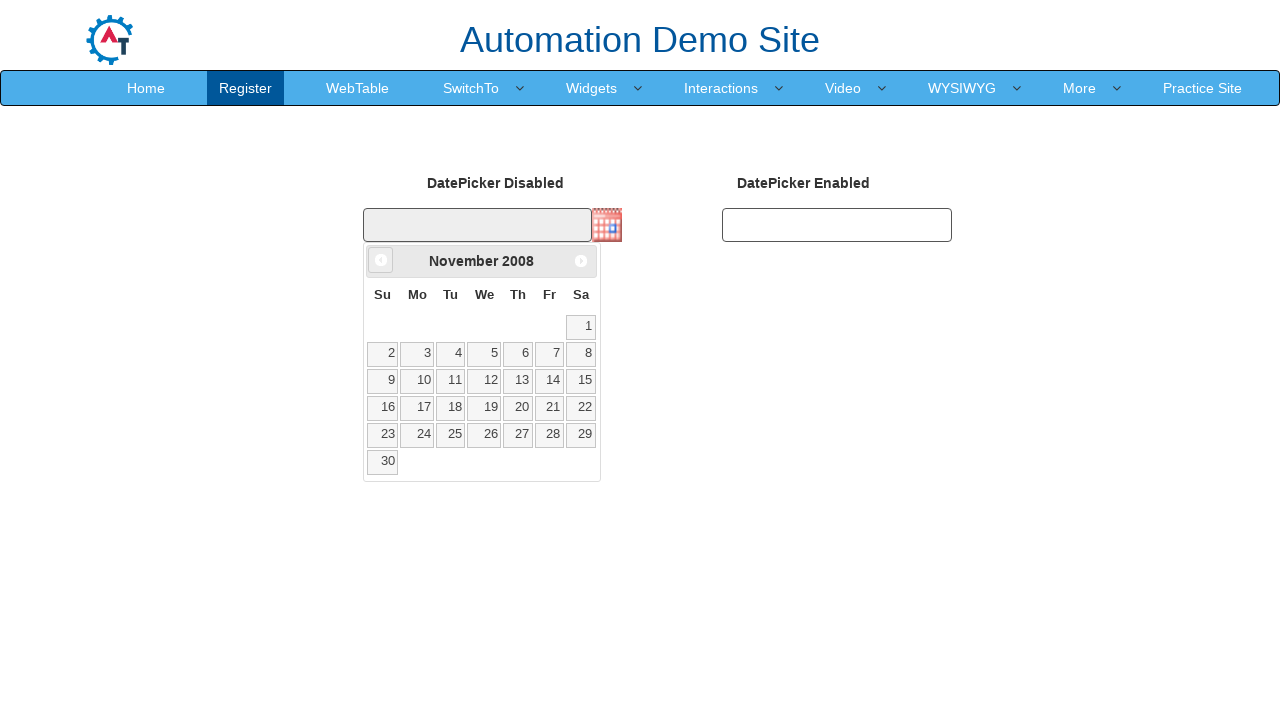

Clicked previous month button to navigate calendar backwards at (381, 260) on span.ui-icon.ui-icon-circle-triangle-w
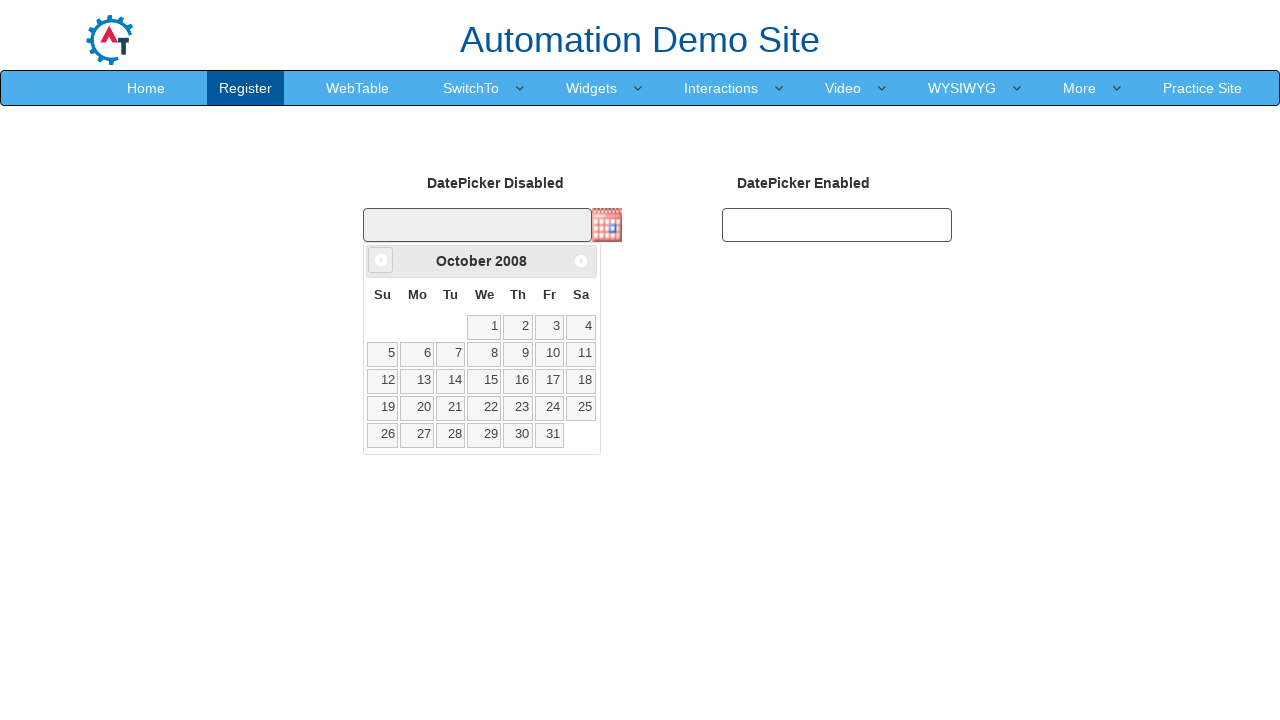

Retrieved current calendar month: October, year: 2008
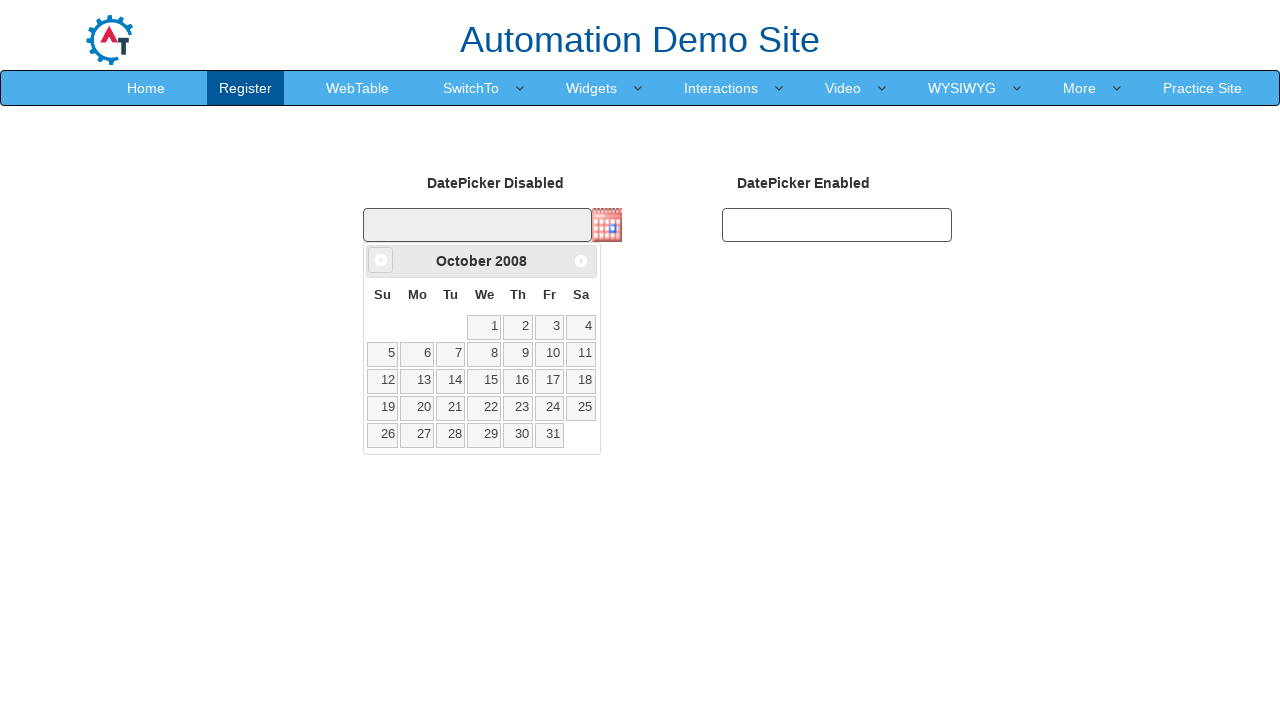

Clicked previous month button to navigate calendar backwards at (381, 260) on span.ui-icon.ui-icon-circle-triangle-w
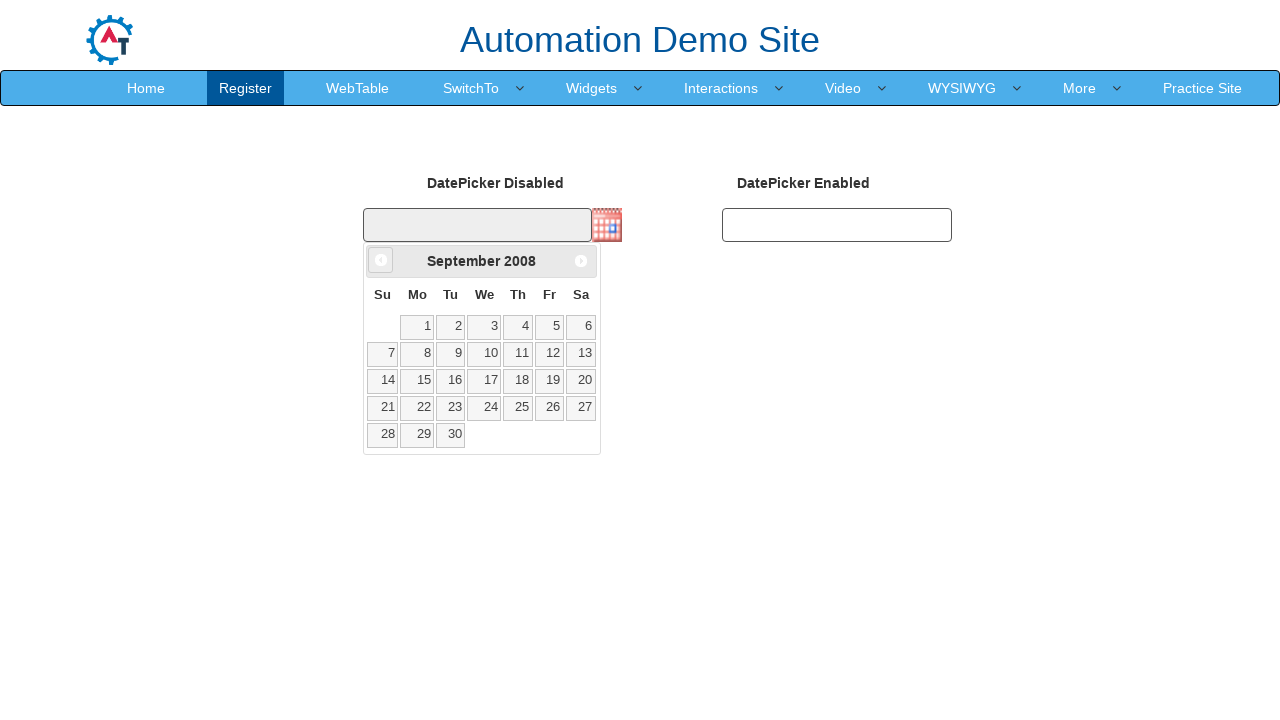

Retrieved current calendar month: September, year: 2008
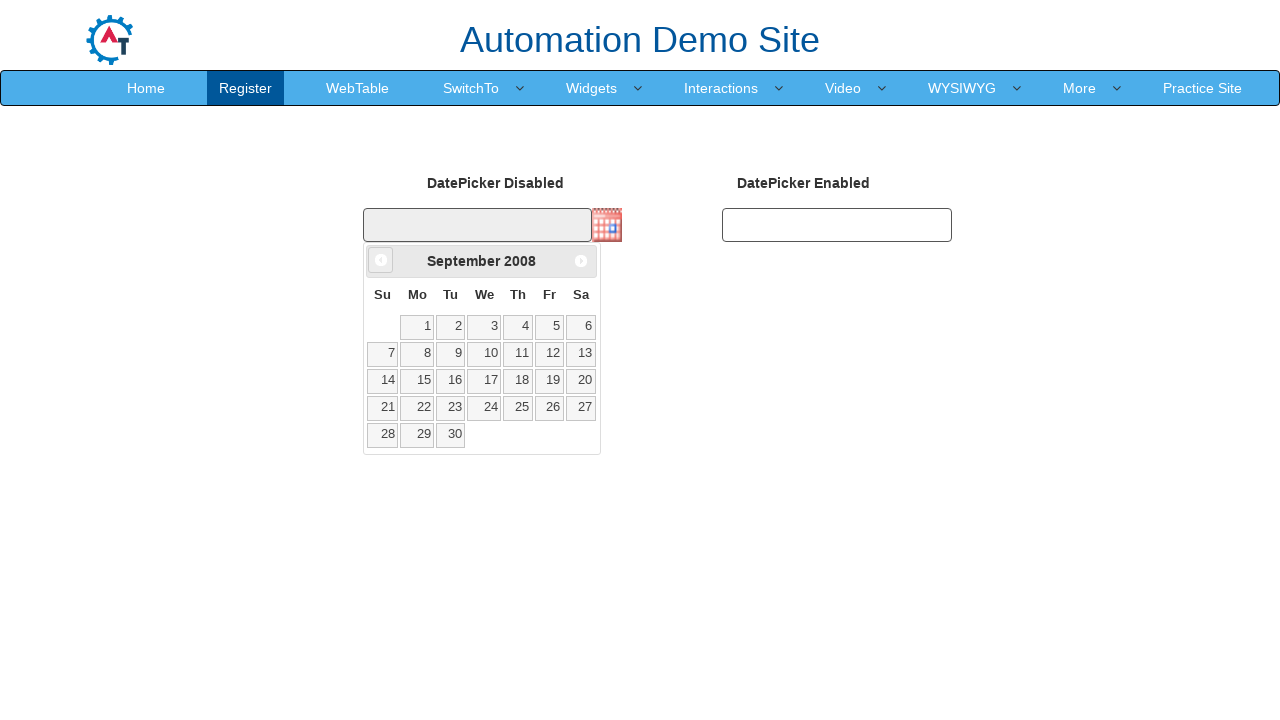

Clicked previous month button to navigate calendar backwards at (381, 260) on span.ui-icon.ui-icon-circle-triangle-w
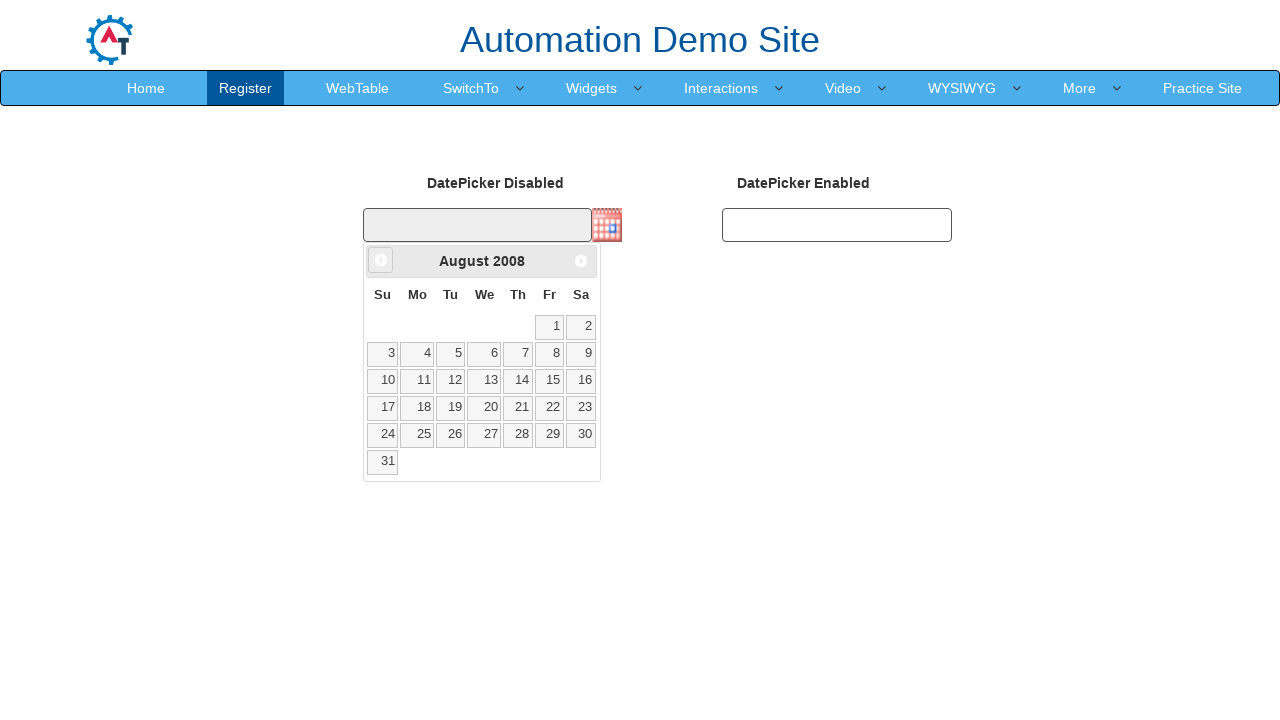

Retrieved current calendar month: August, year: 2008
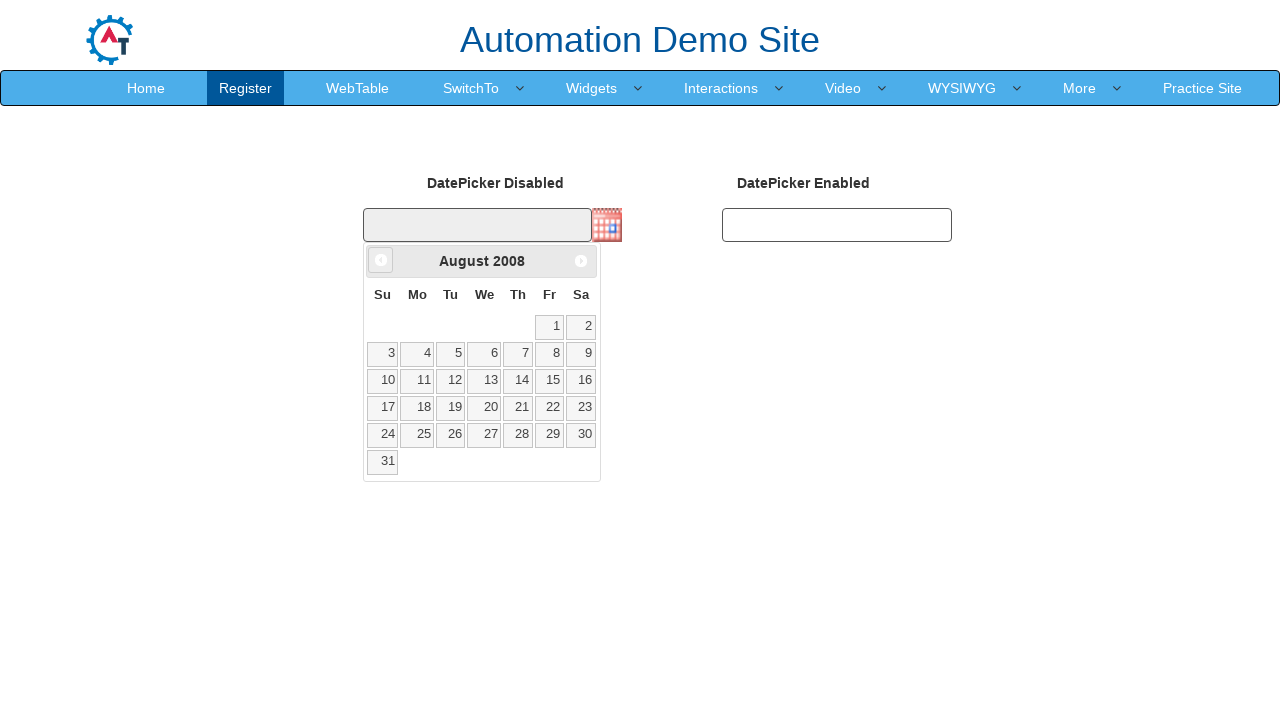

Clicked previous month button to navigate calendar backwards at (381, 260) on span.ui-icon.ui-icon-circle-triangle-w
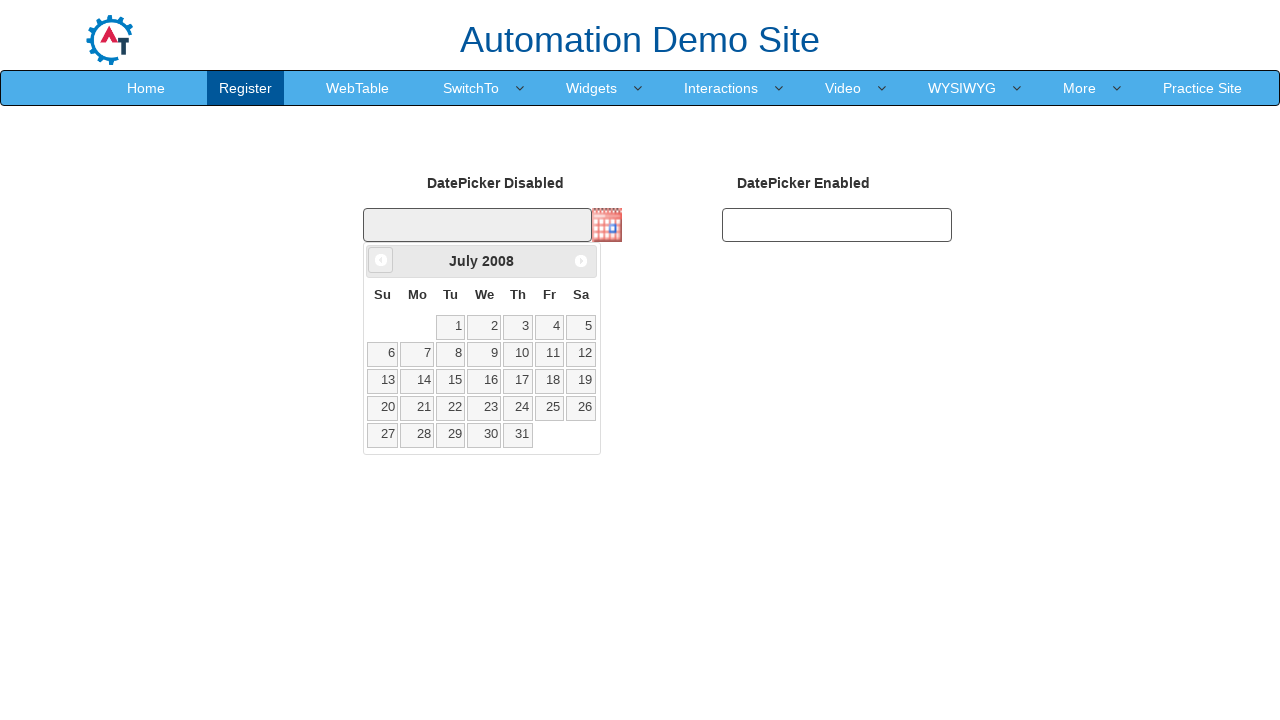

Retrieved current calendar month: July, year: 2008
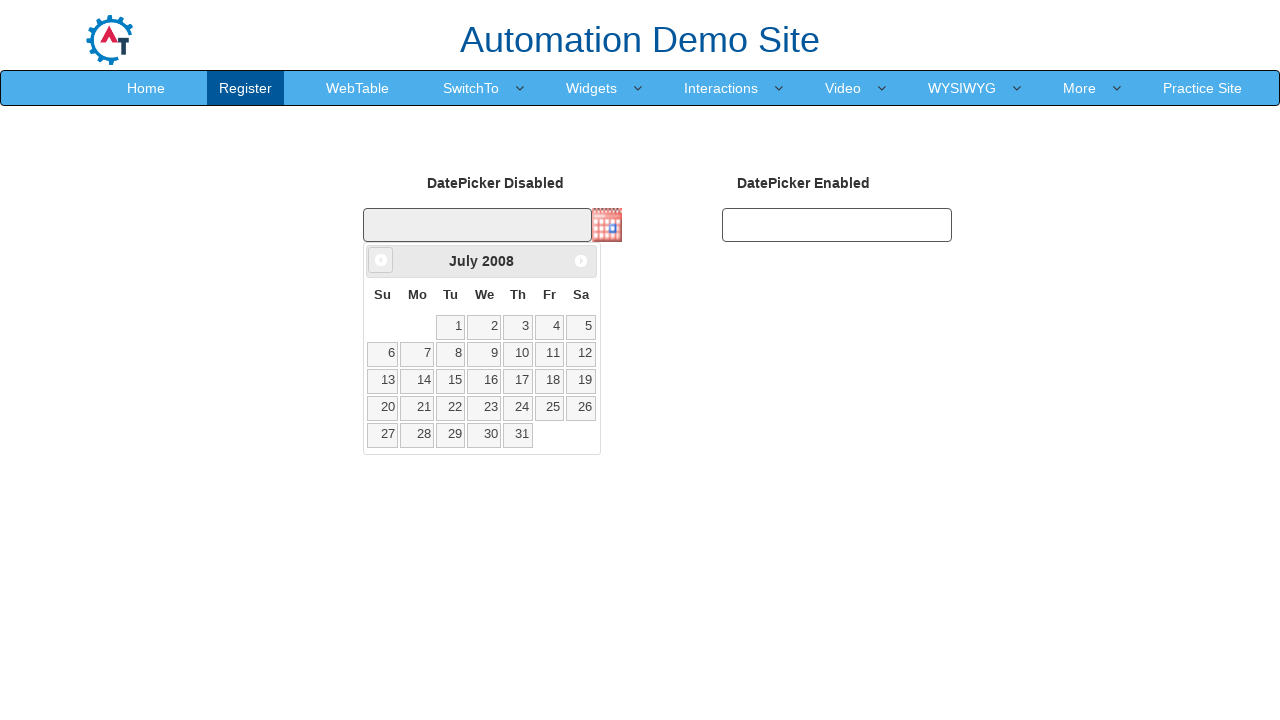

Clicked previous month button to navigate calendar backwards at (381, 260) on span.ui-icon.ui-icon-circle-triangle-w
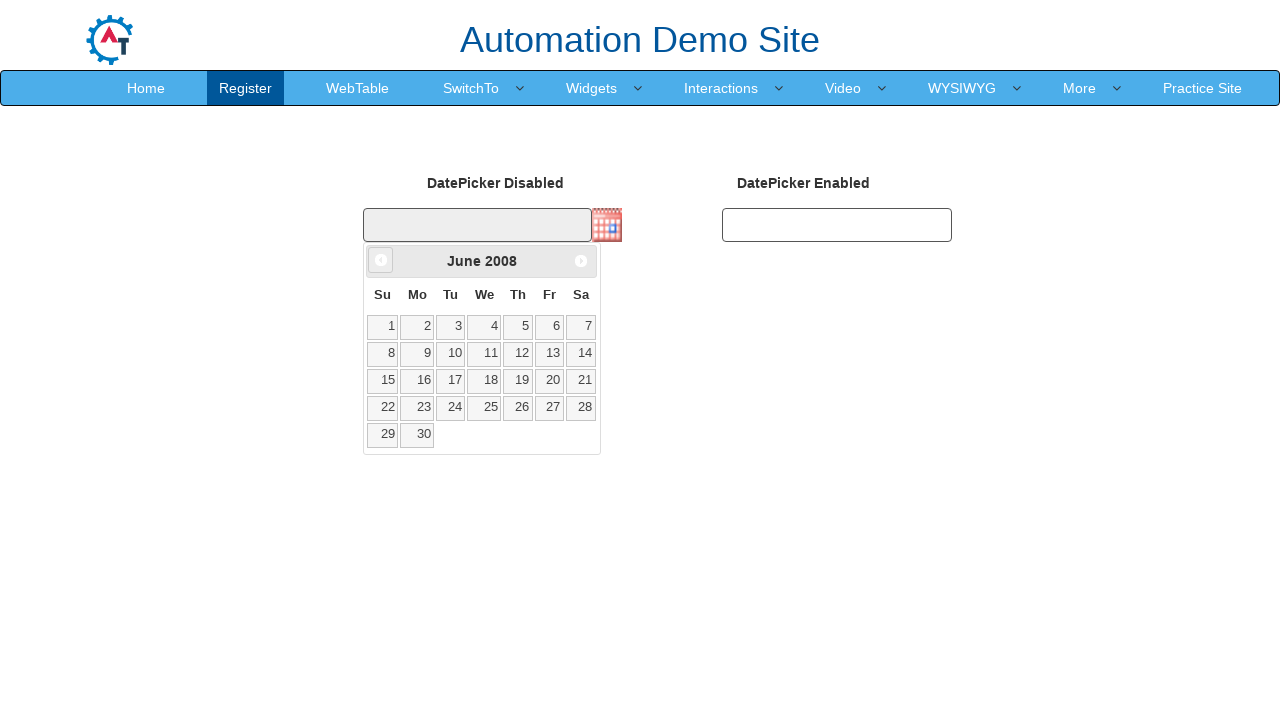

Retrieved current calendar month: June, year: 2008
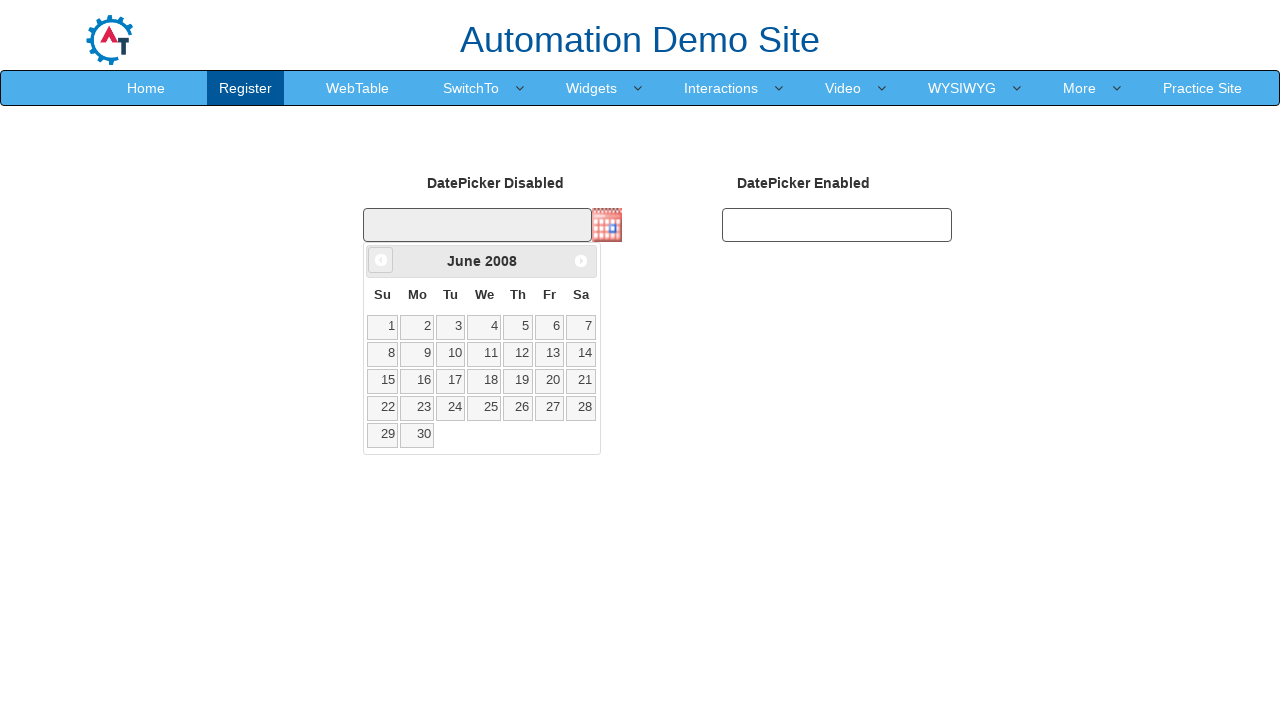

Clicked previous month button to navigate calendar backwards at (381, 260) on span.ui-icon.ui-icon-circle-triangle-w
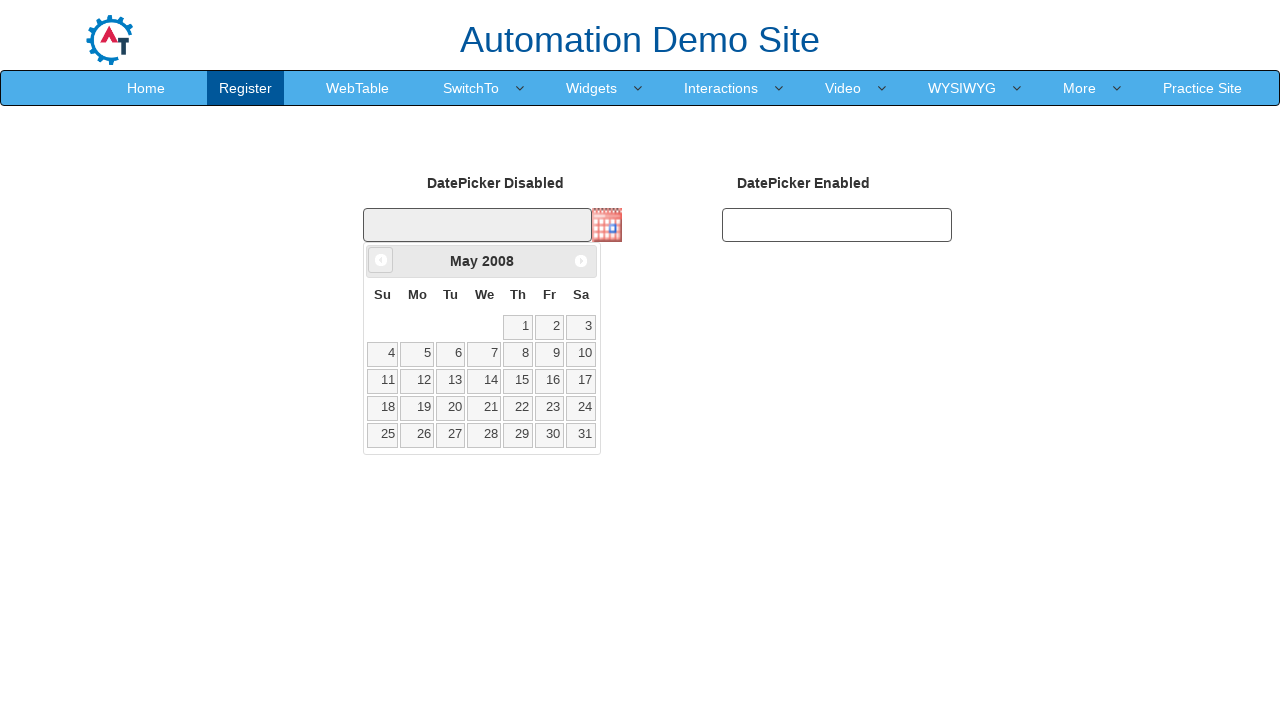

Retrieved current calendar month: May, year: 2008
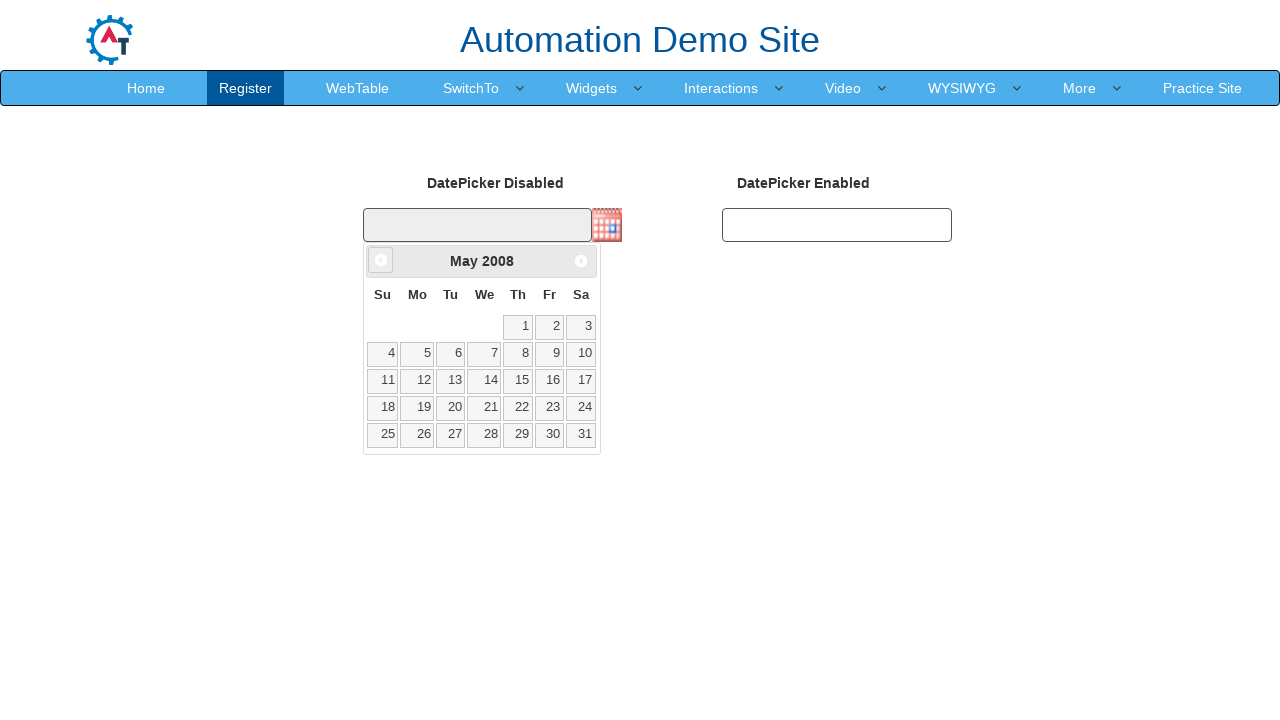

Clicked previous month button to navigate calendar backwards at (381, 260) on span.ui-icon.ui-icon-circle-triangle-w
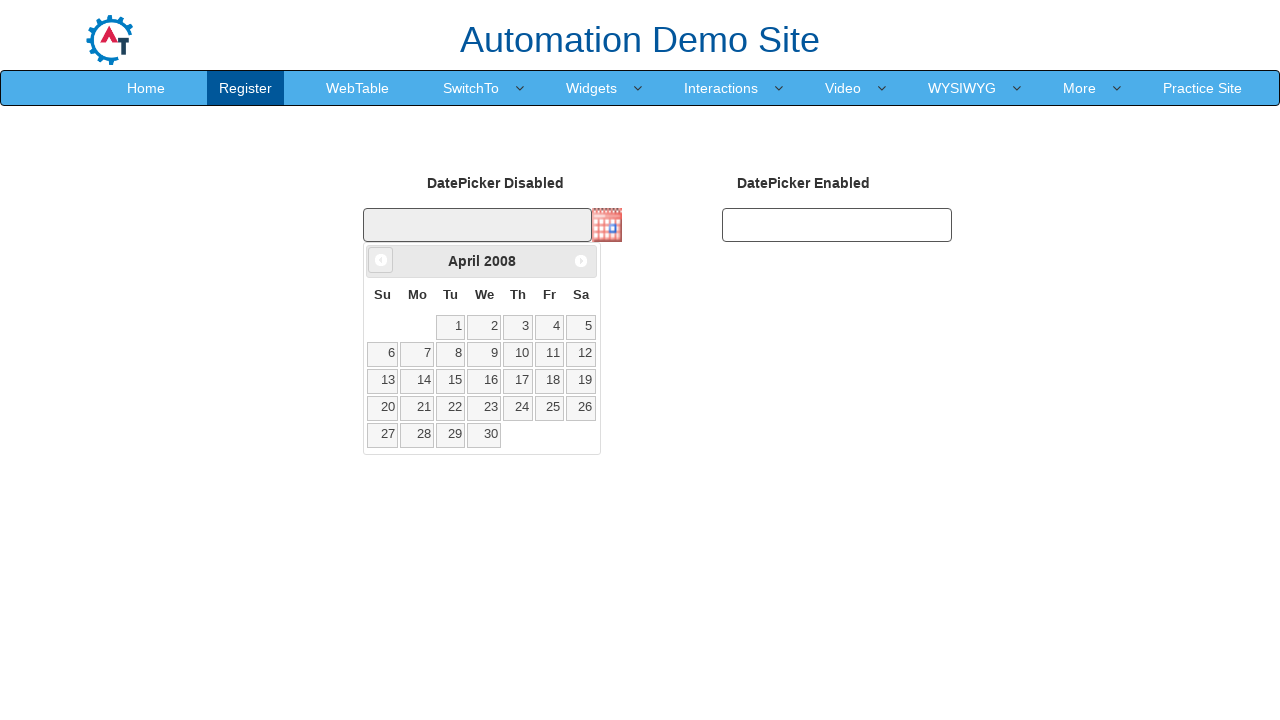

Retrieved current calendar month: April, year: 2008
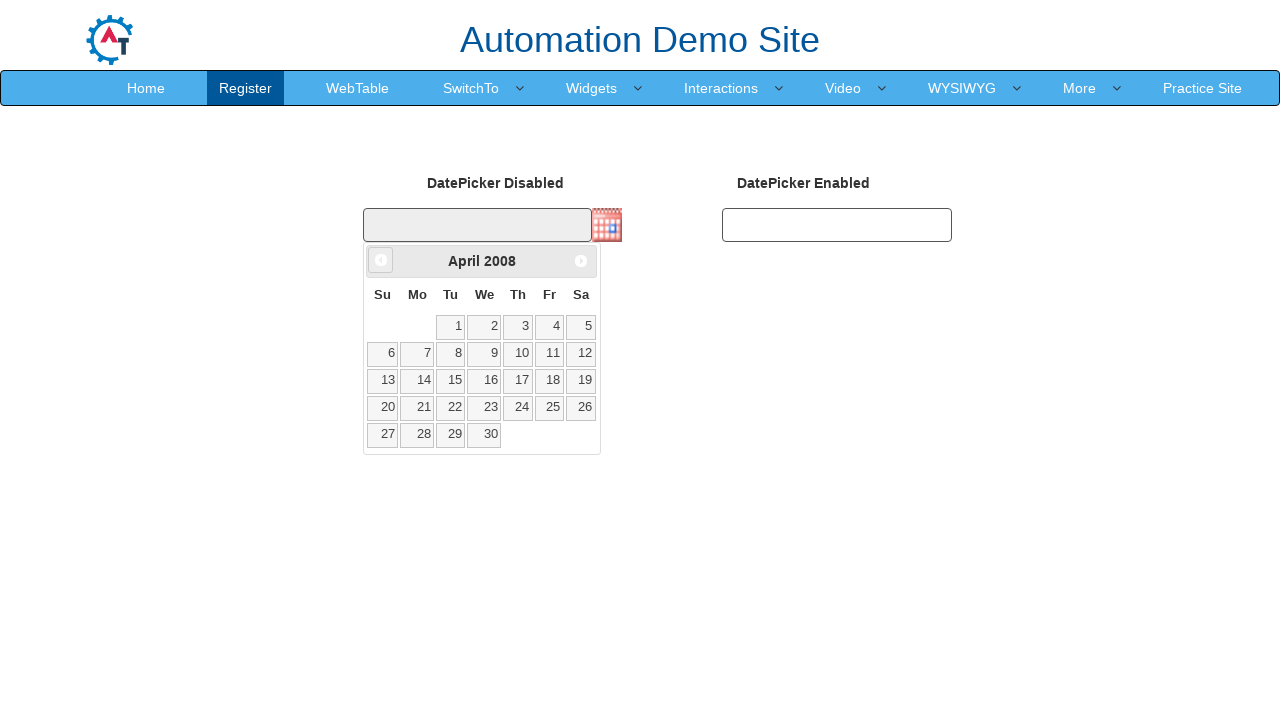

Clicked previous month button to navigate calendar backwards at (381, 260) on span.ui-icon.ui-icon-circle-triangle-w
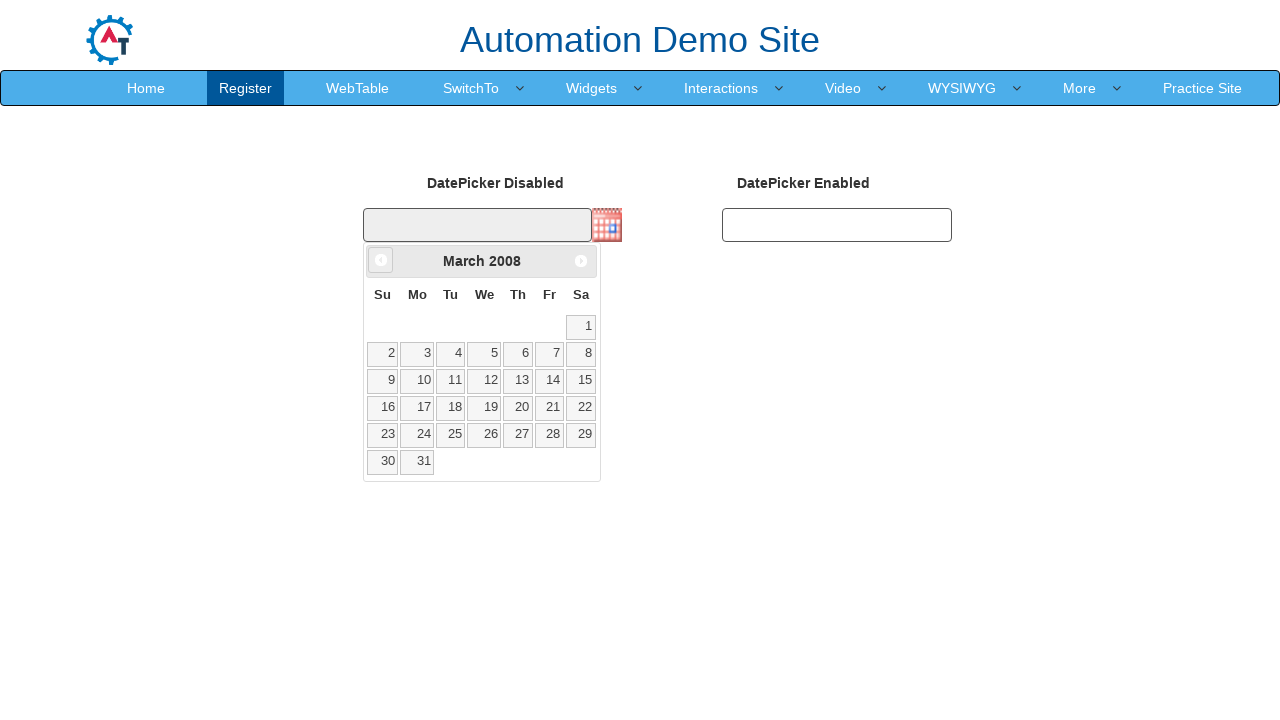

Retrieved current calendar month: March, year: 2008
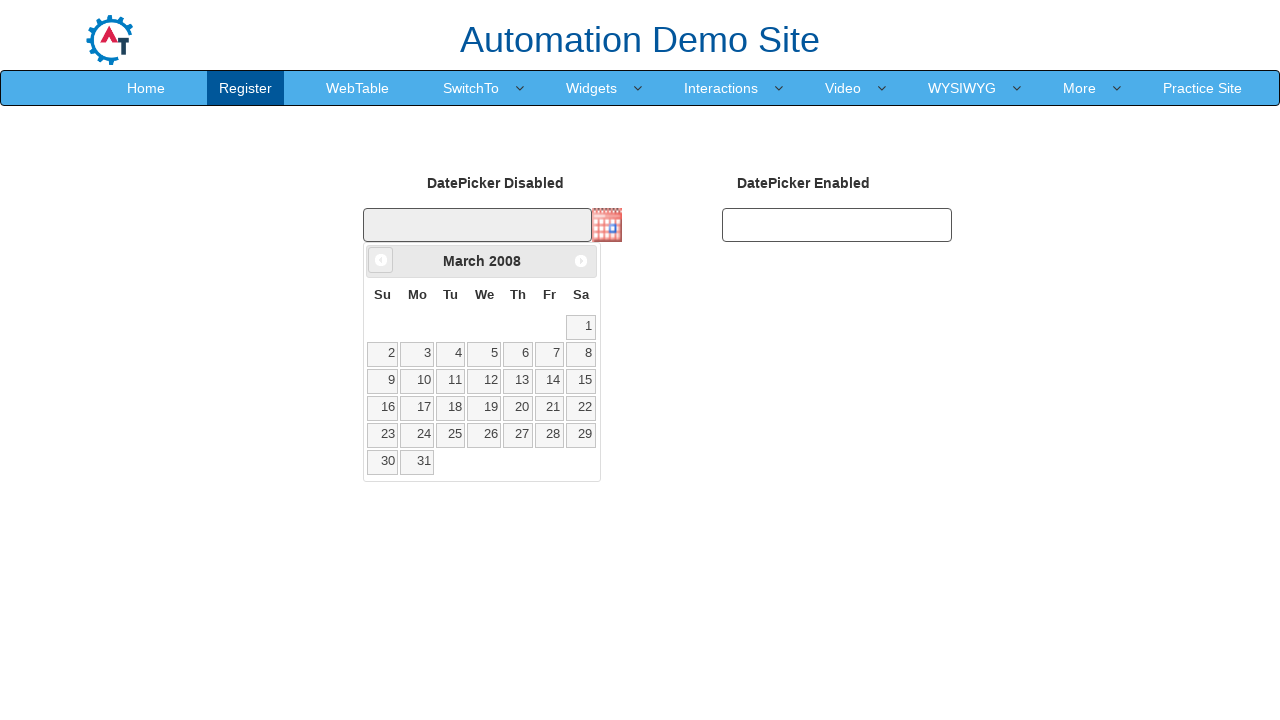

Clicked previous month button to navigate calendar backwards at (381, 260) on span.ui-icon.ui-icon-circle-triangle-w
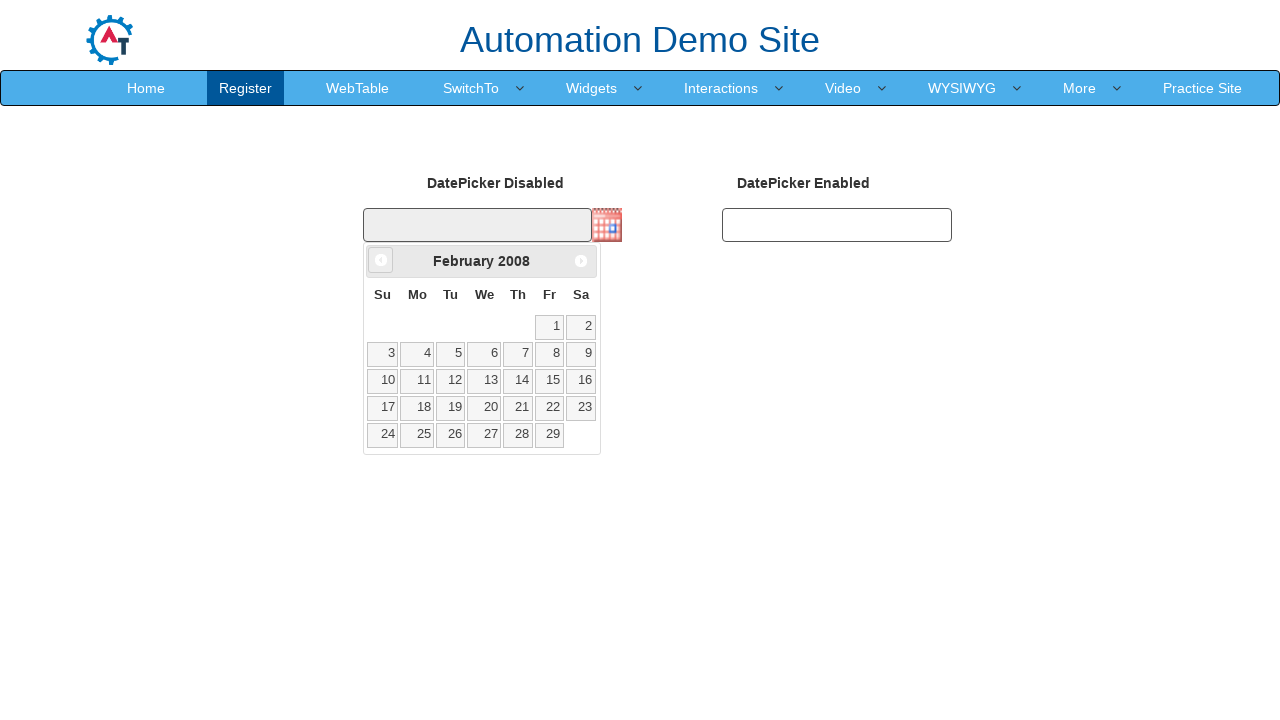

Retrieved current calendar month: February, year: 2008
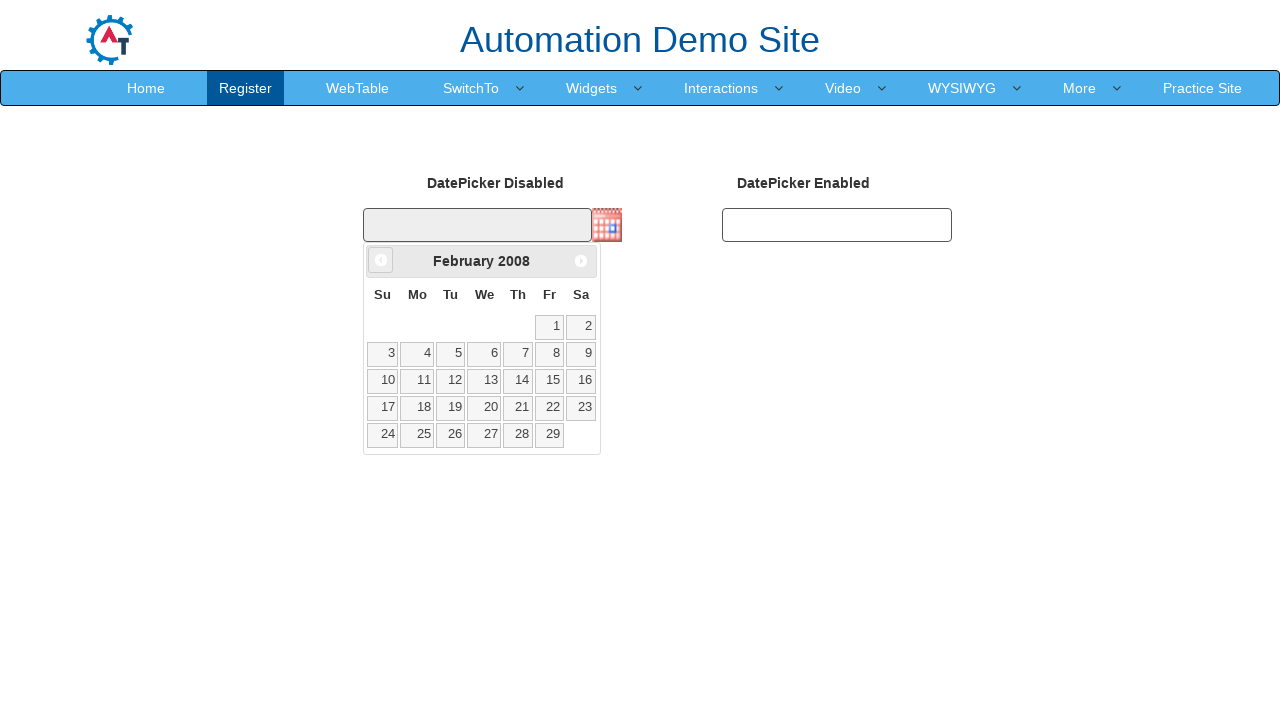

Clicked previous month button to navigate calendar backwards at (381, 260) on span.ui-icon.ui-icon-circle-triangle-w
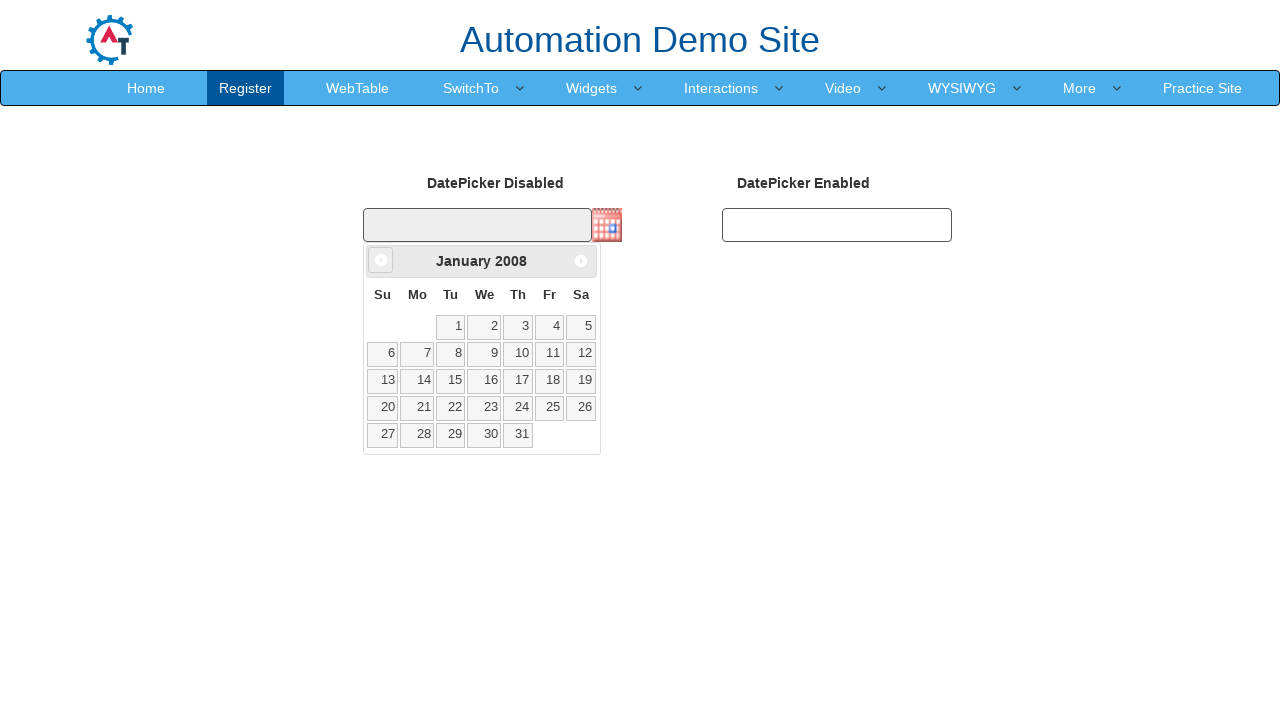

Retrieved current calendar month: January, year: 2008
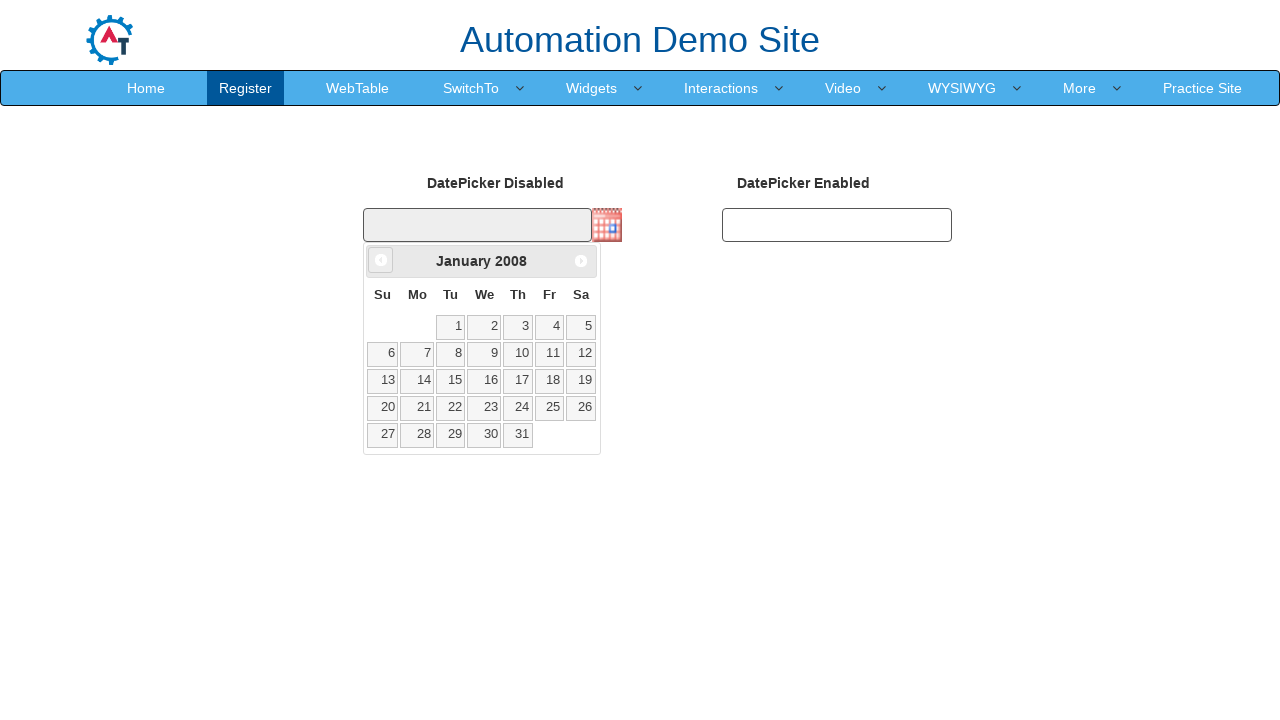

Clicked previous month button to navigate calendar backwards at (381, 260) on span.ui-icon.ui-icon-circle-triangle-w
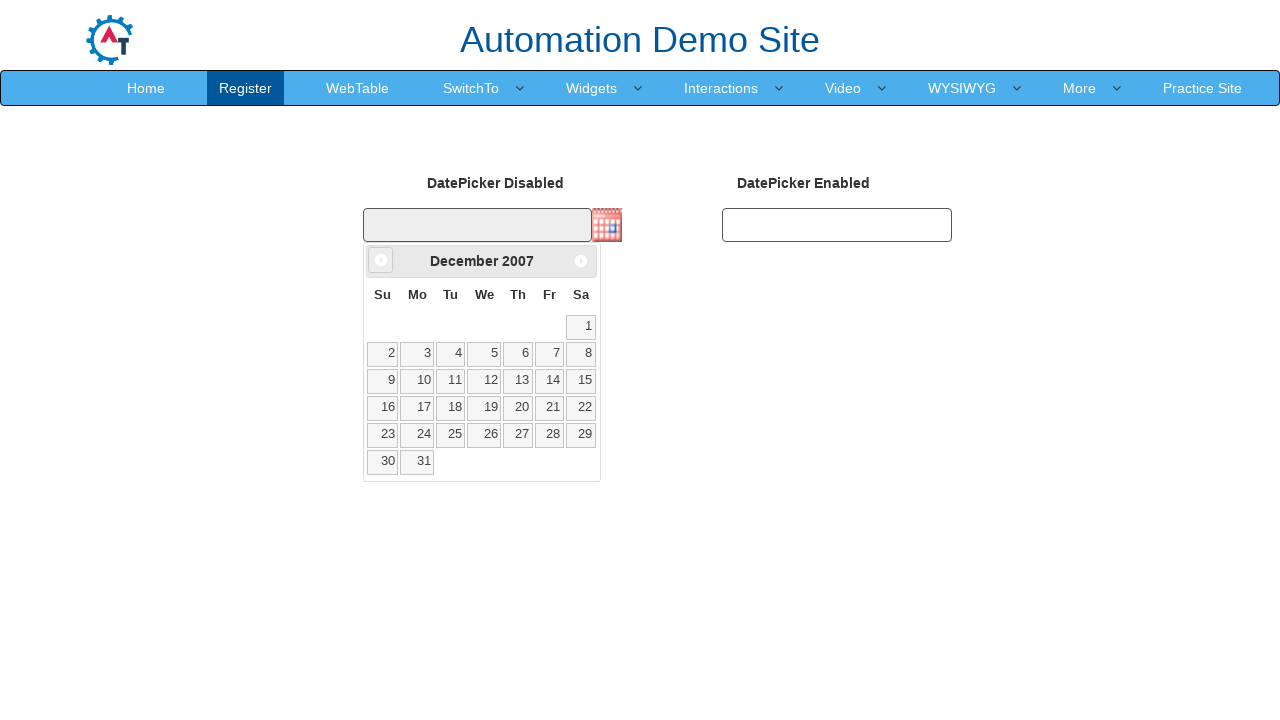

Retrieved current calendar month: December, year: 2007
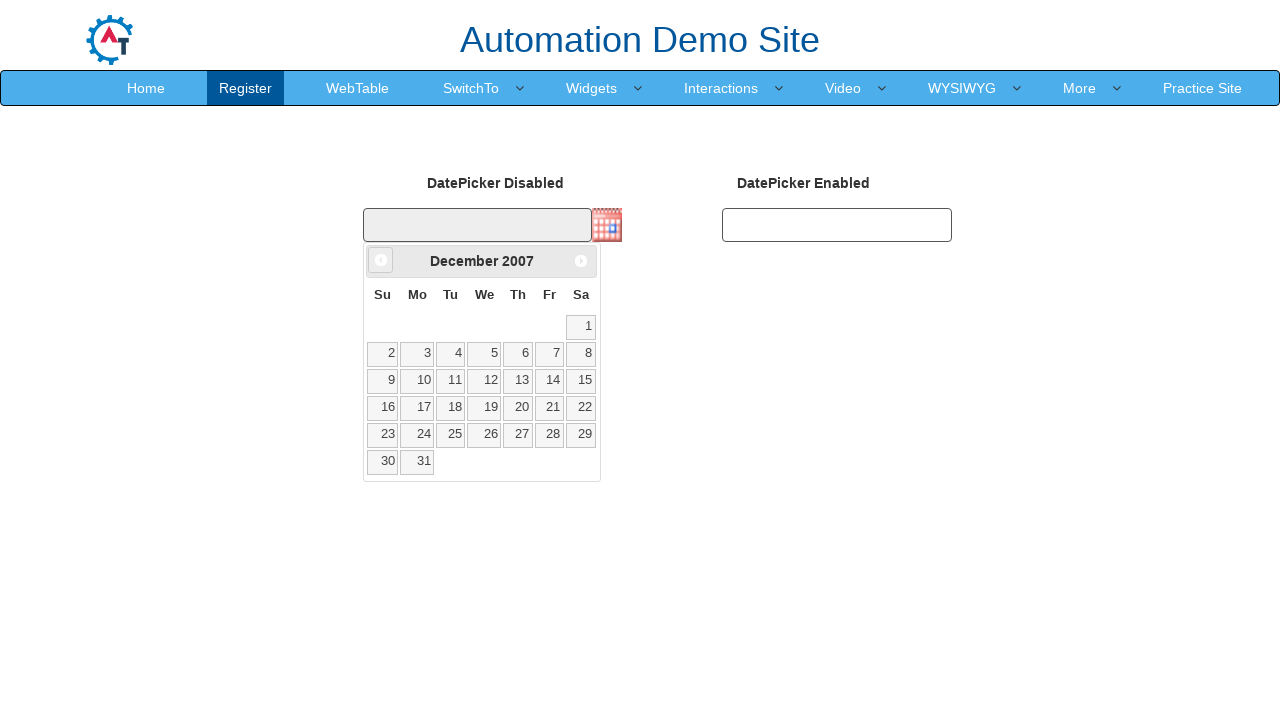

Clicked previous month button to navigate calendar backwards at (381, 260) on span.ui-icon.ui-icon-circle-triangle-w
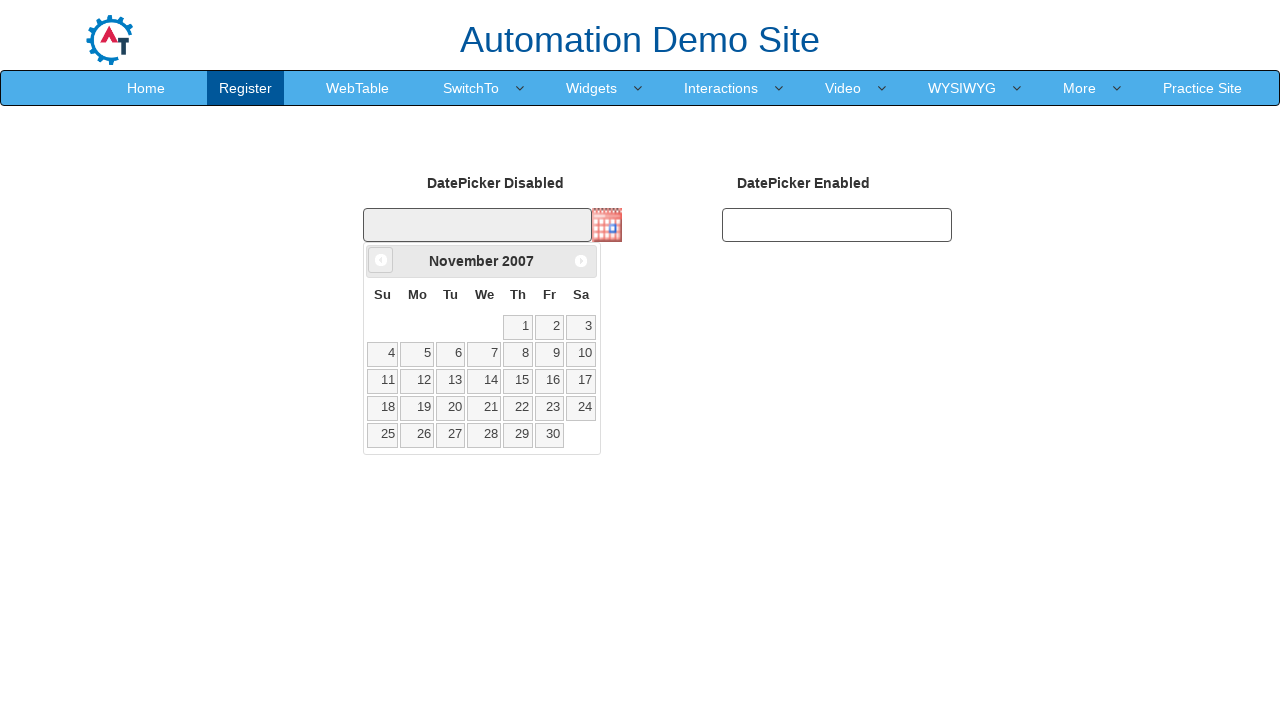

Retrieved current calendar month: November, year: 2007
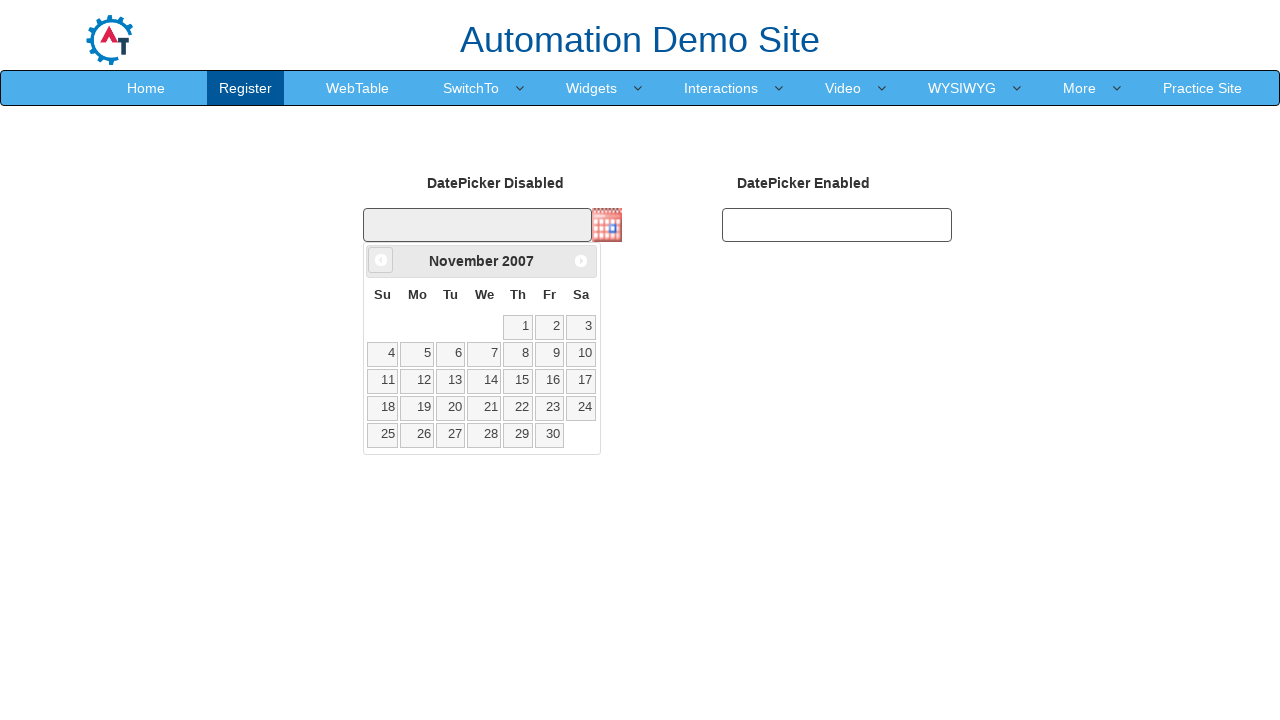

Clicked previous month button to navigate calendar backwards at (381, 260) on span.ui-icon.ui-icon-circle-triangle-w
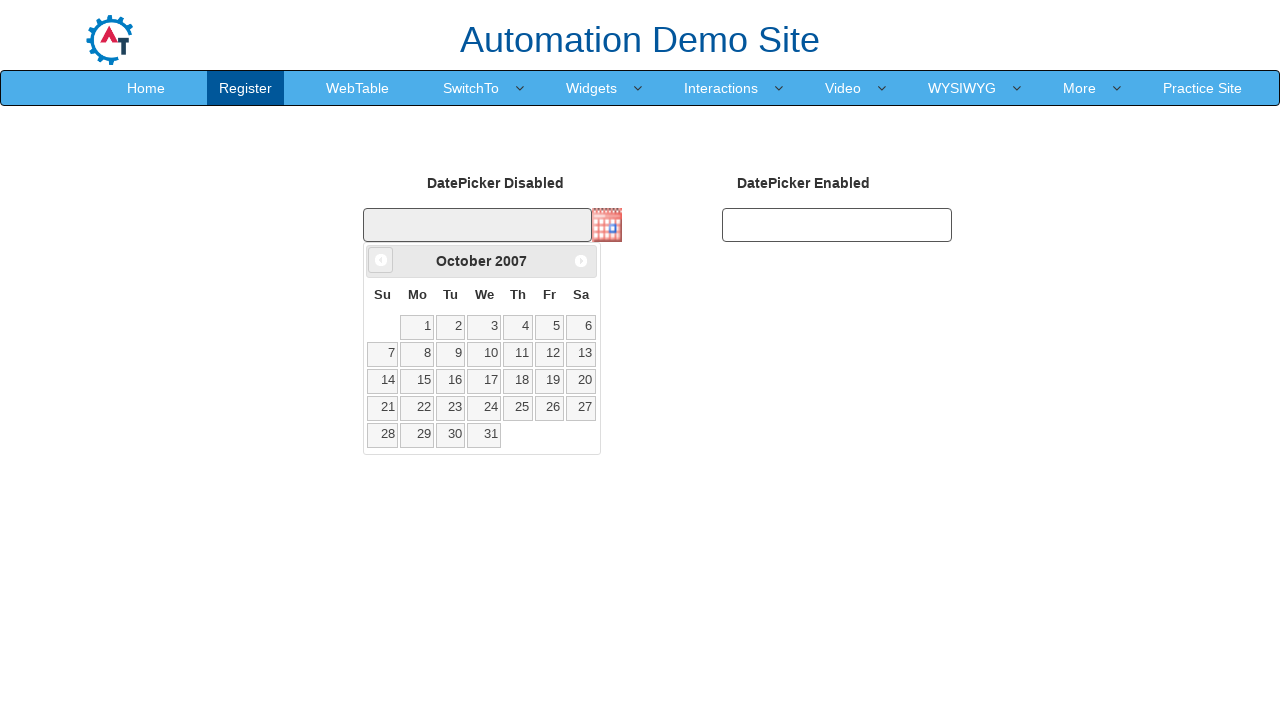

Retrieved current calendar month: October, year: 2007
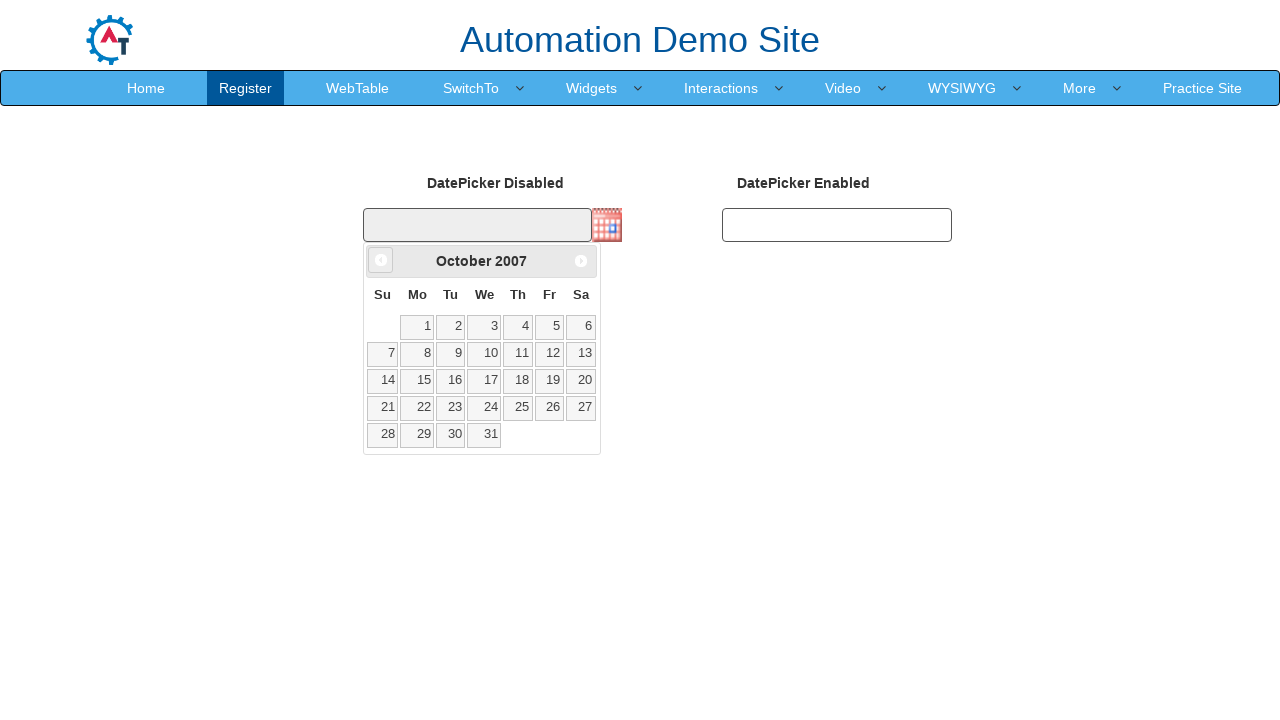

Clicked previous month button to navigate calendar backwards at (381, 260) on span.ui-icon.ui-icon-circle-triangle-w
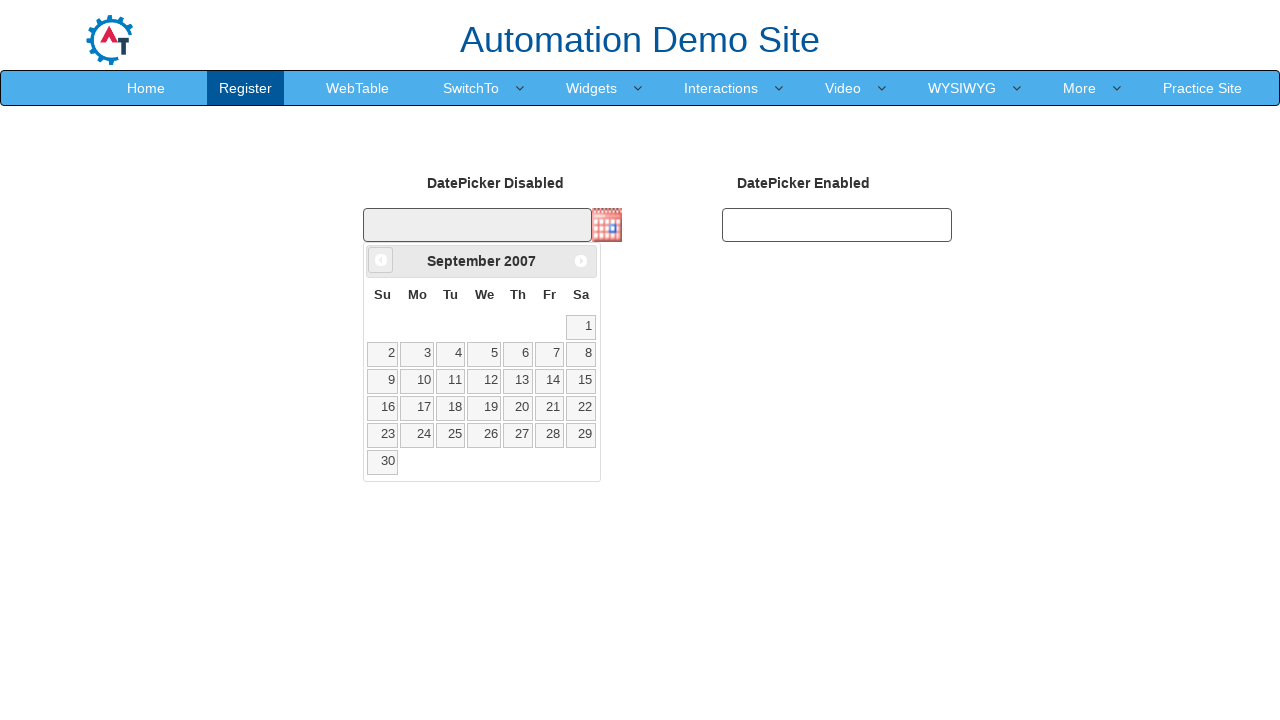

Retrieved current calendar month: September, year: 2007
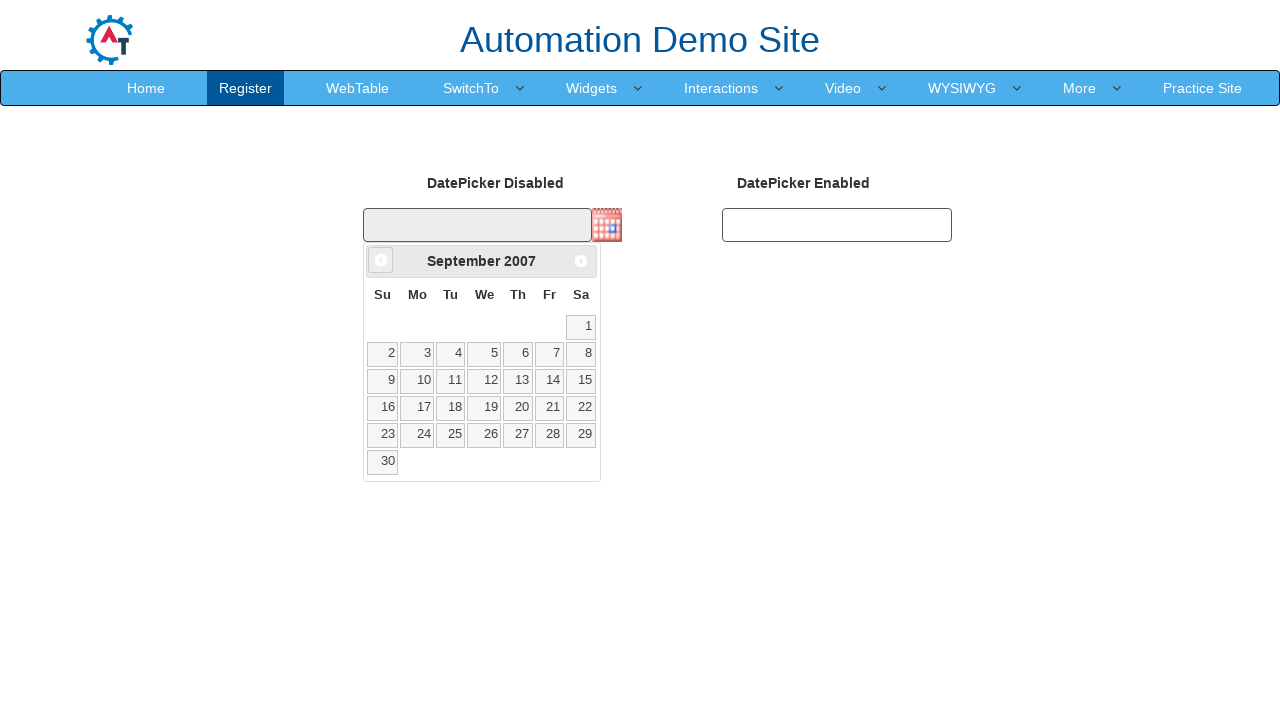

Clicked previous month button to navigate calendar backwards at (381, 260) on span.ui-icon.ui-icon-circle-triangle-w
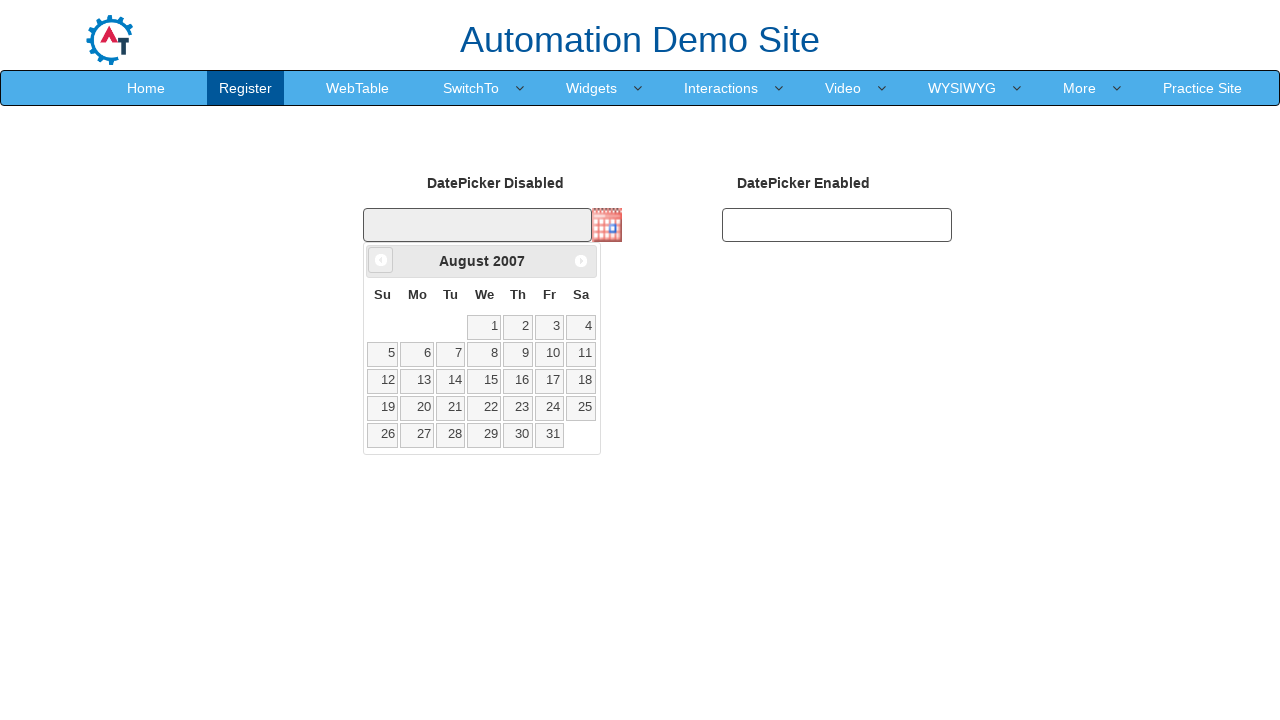

Retrieved current calendar month: August, year: 2007
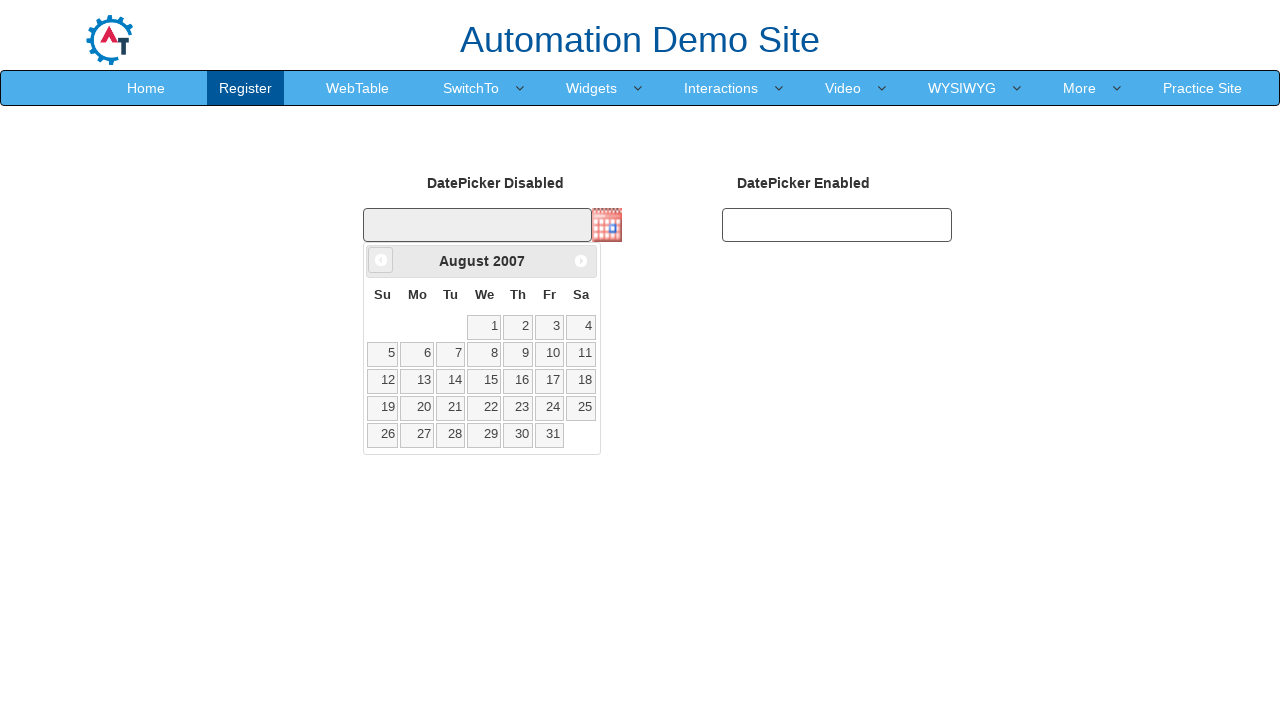

Clicked previous month button to navigate calendar backwards at (381, 260) on span.ui-icon.ui-icon-circle-triangle-w
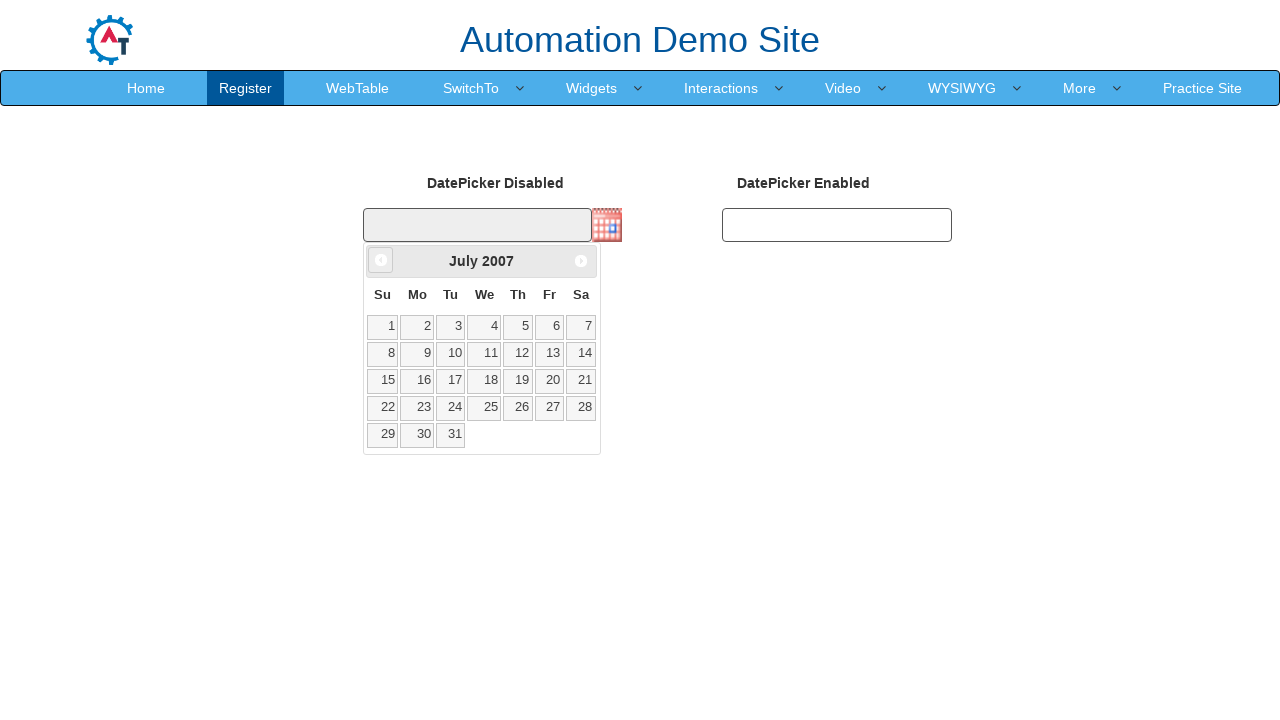

Retrieved current calendar month: July, year: 2007
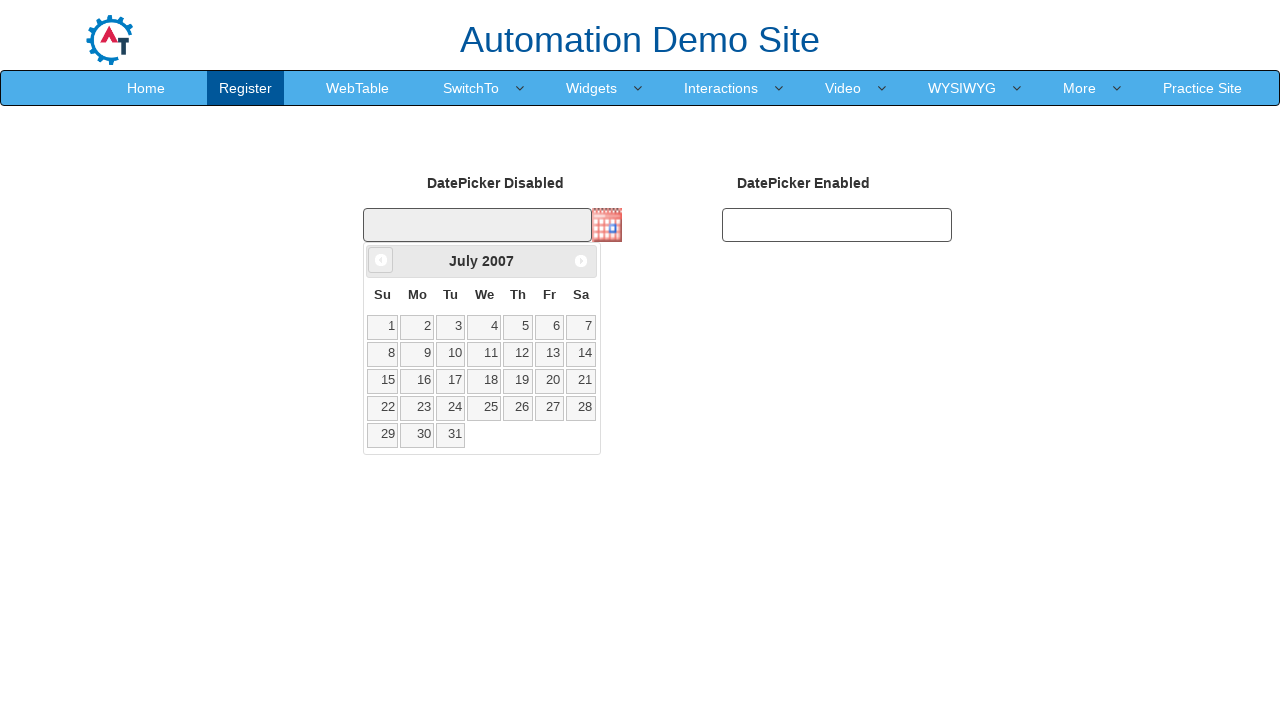

Clicked previous month button to navigate calendar backwards at (381, 260) on span.ui-icon.ui-icon-circle-triangle-w
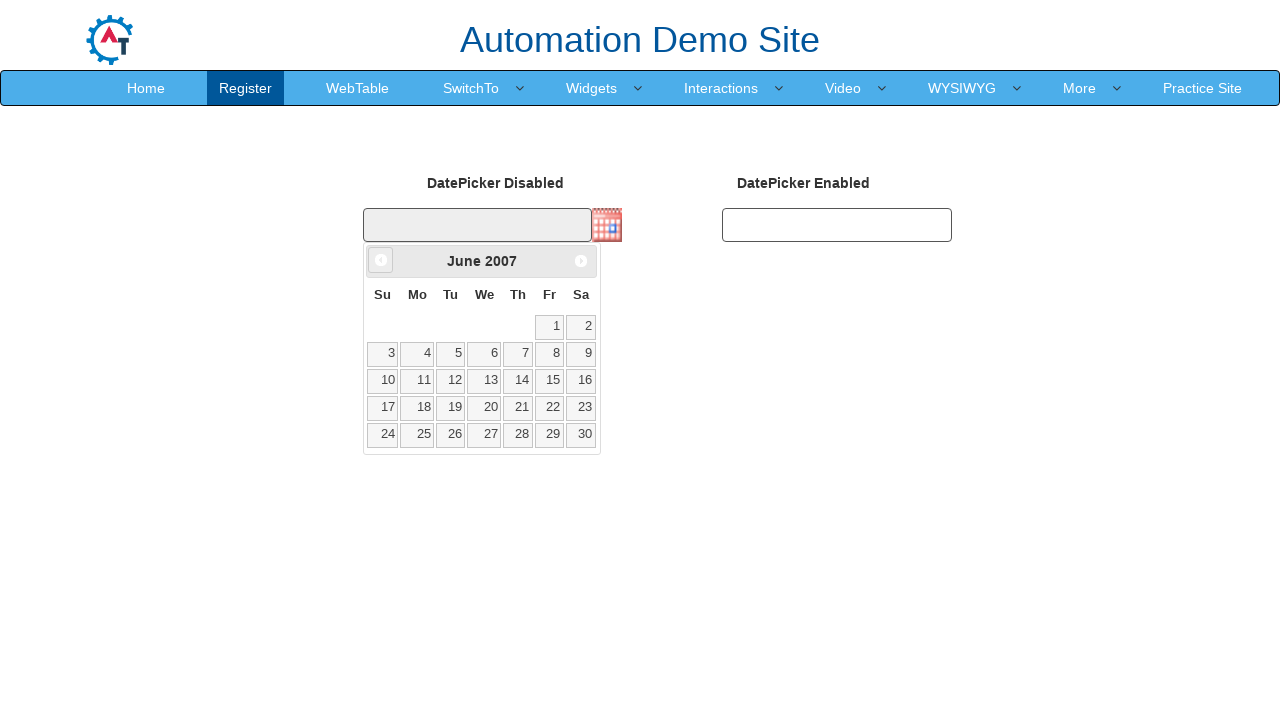

Retrieved current calendar month: June, year: 2007
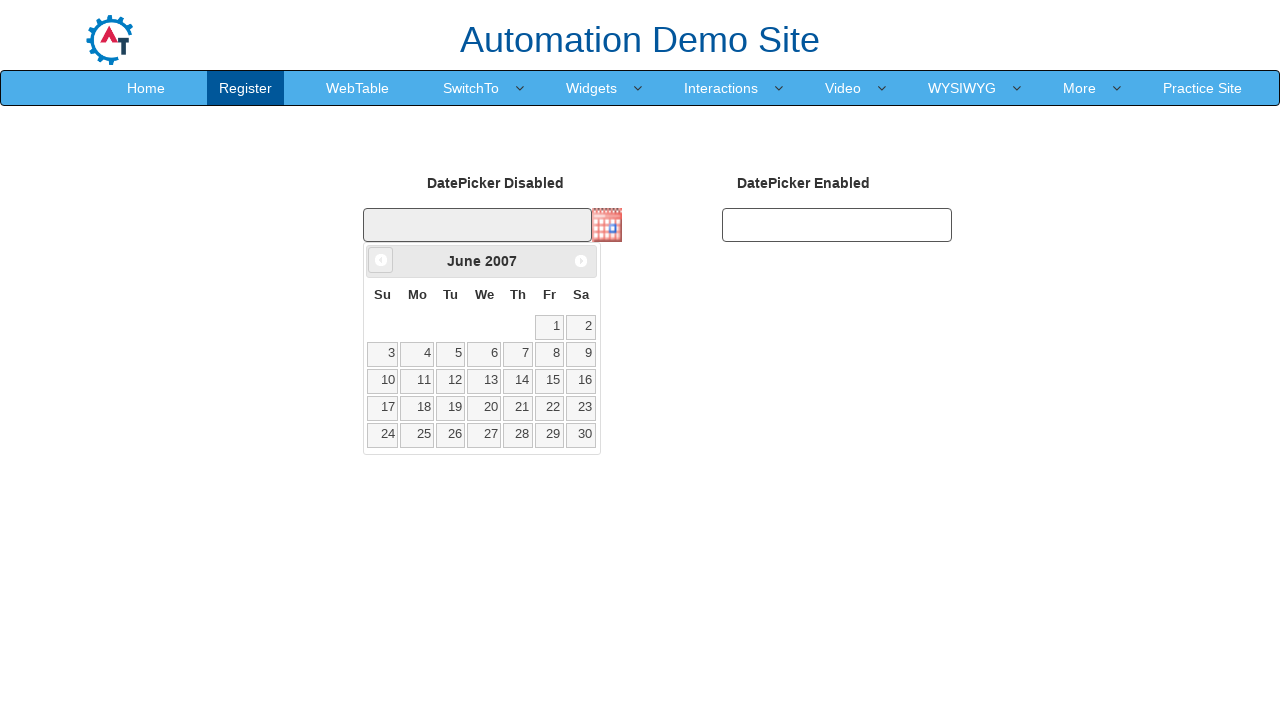

Clicked previous month button to navigate calendar backwards at (381, 260) on span.ui-icon.ui-icon-circle-triangle-w
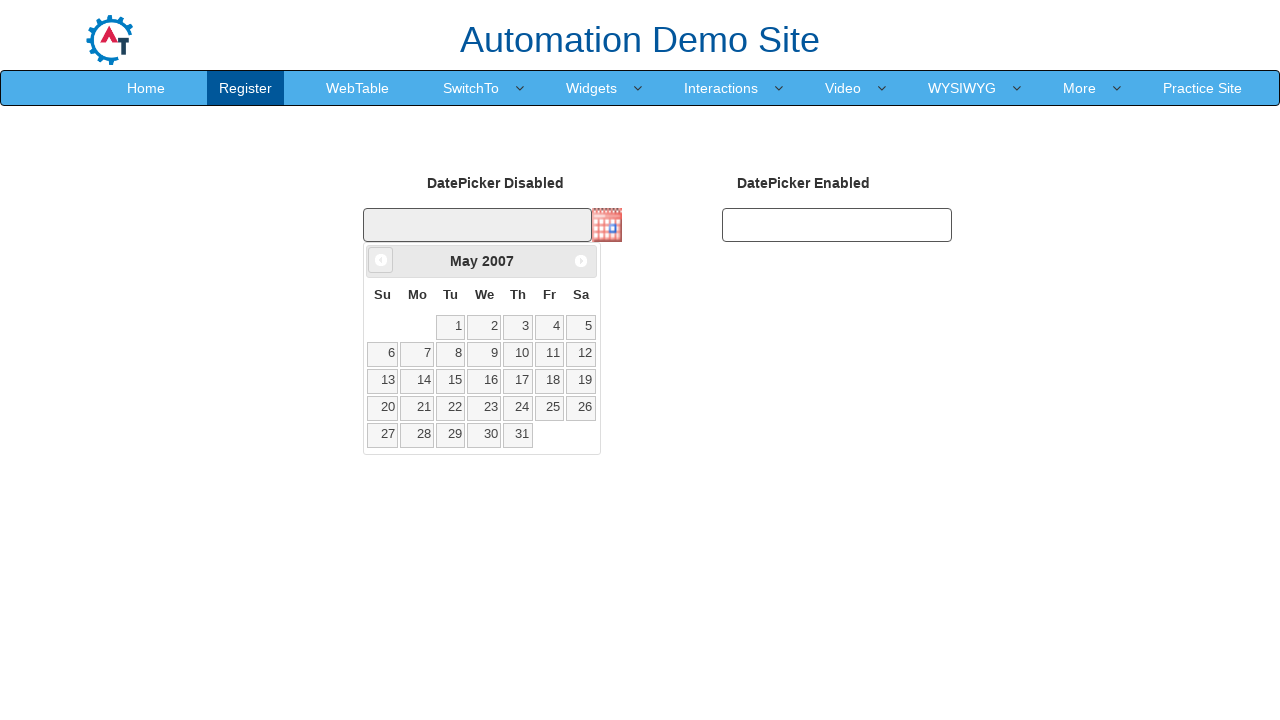

Retrieved current calendar month: May, year: 2007
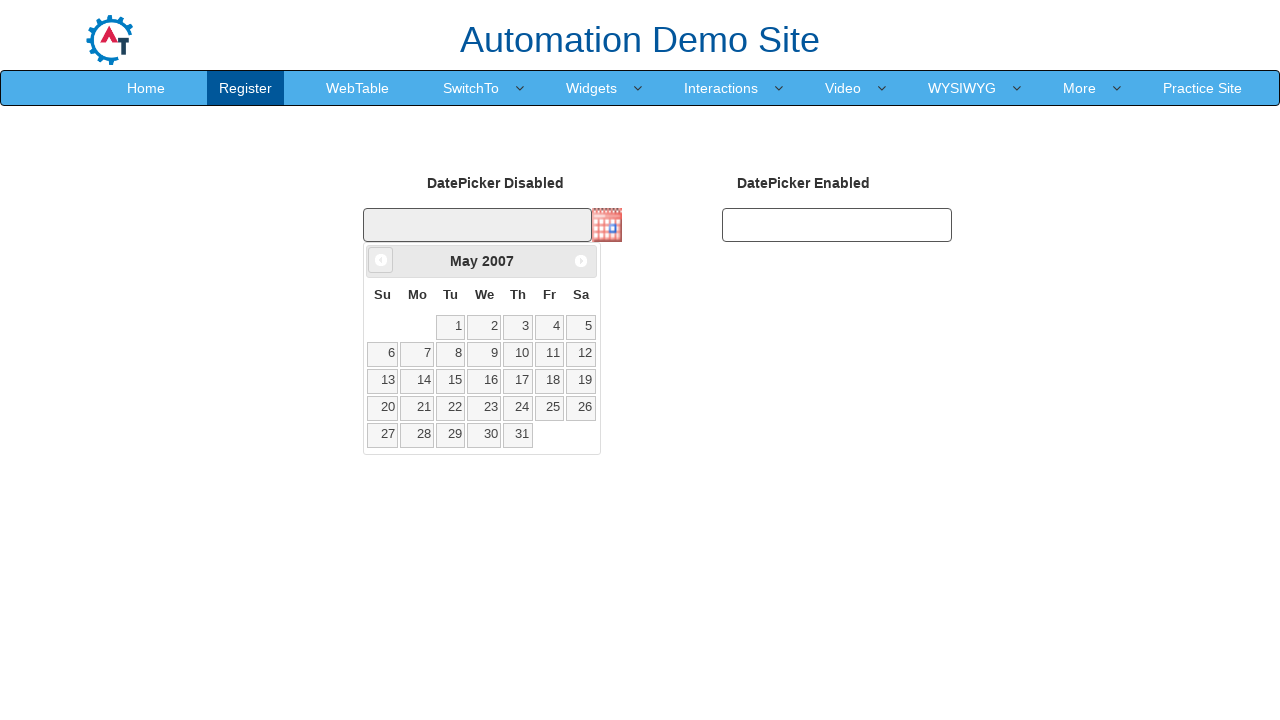

Clicked previous month button to navigate calendar backwards at (381, 260) on span.ui-icon.ui-icon-circle-triangle-w
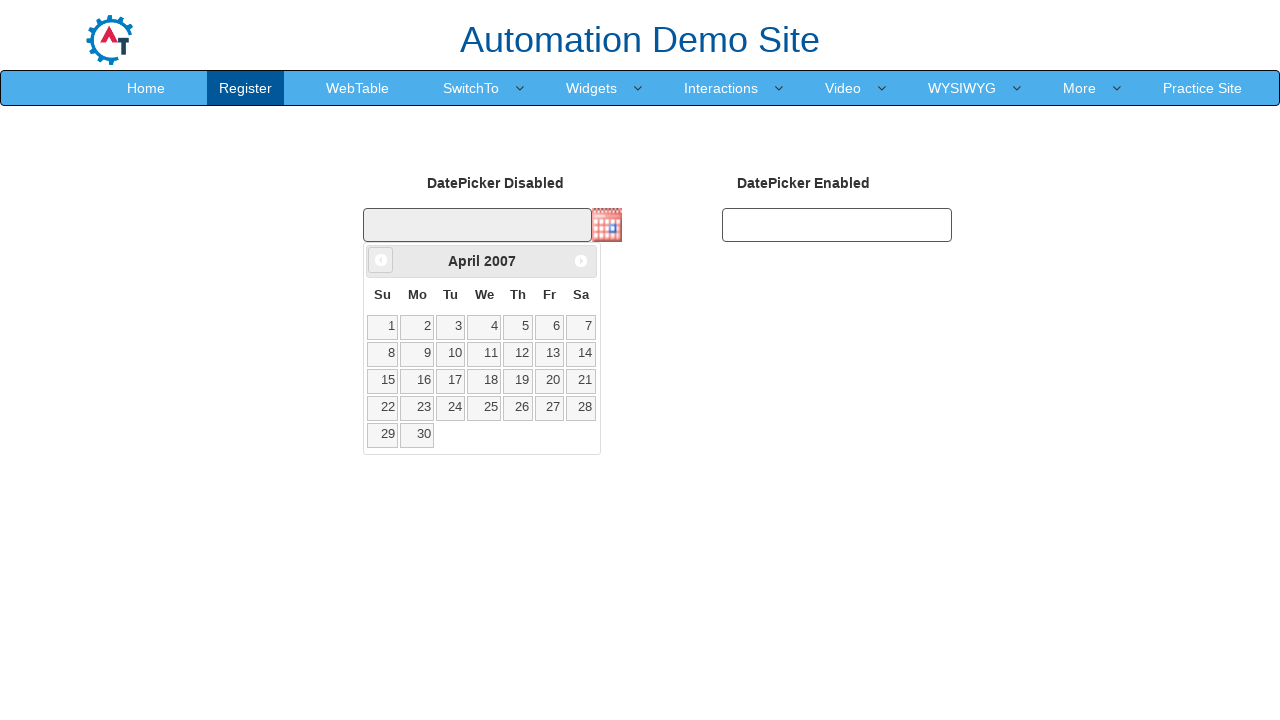

Retrieved current calendar month: April, year: 2007
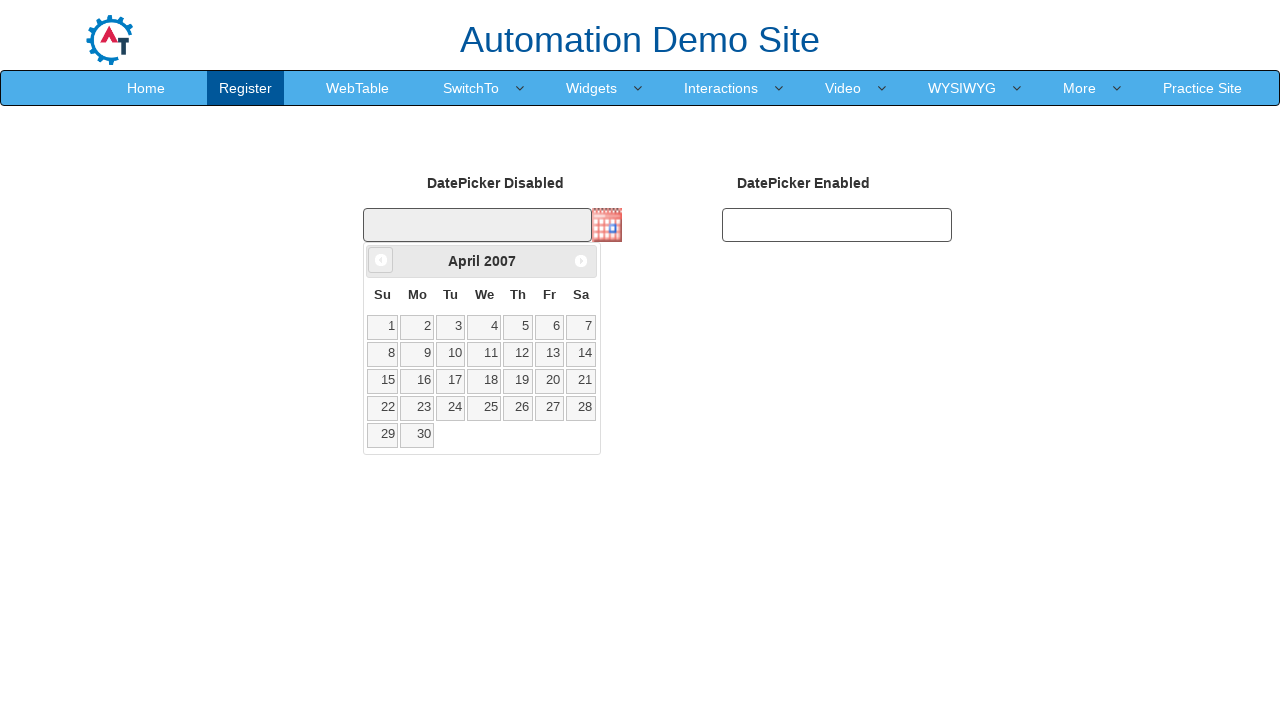

Clicked previous month button to navigate calendar backwards at (381, 260) on span.ui-icon.ui-icon-circle-triangle-w
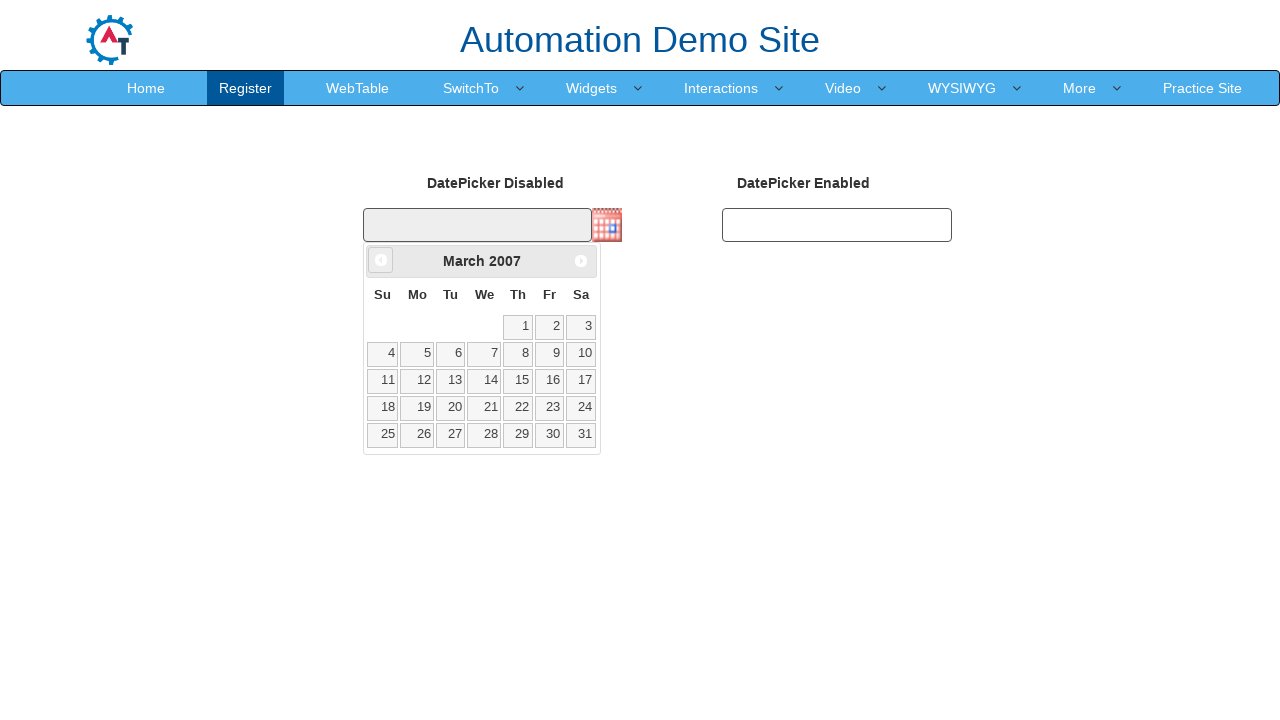

Retrieved current calendar month: March, year: 2007
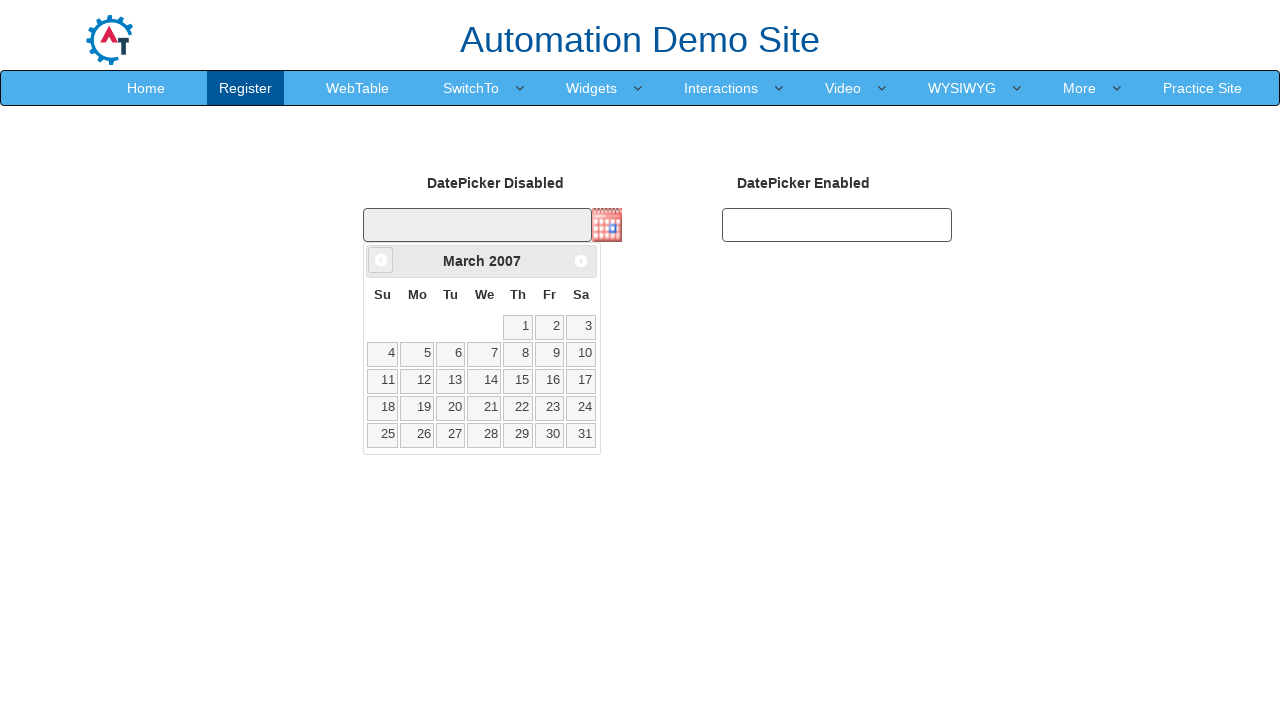

Clicked previous month button to navigate calendar backwards at (381, 260) on span.ui-icon.ui-icon-circle-triangle-w
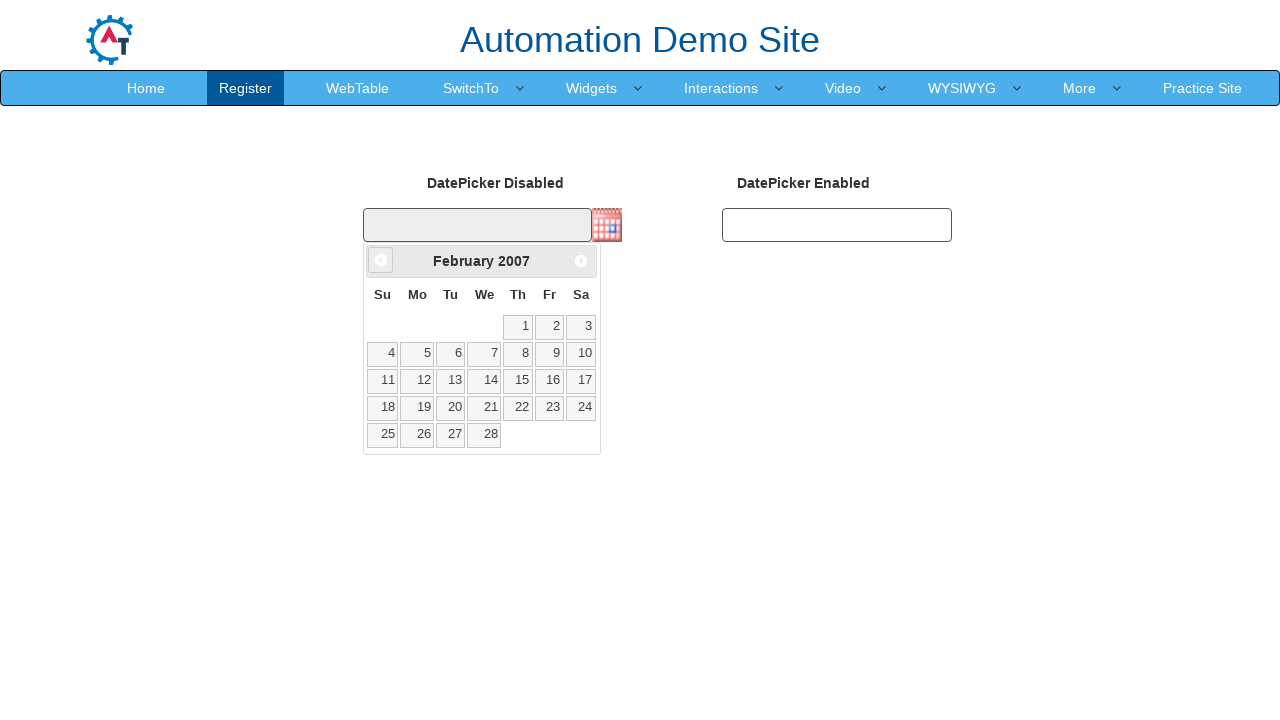

Retrieved current calendar month: February, year: 2007
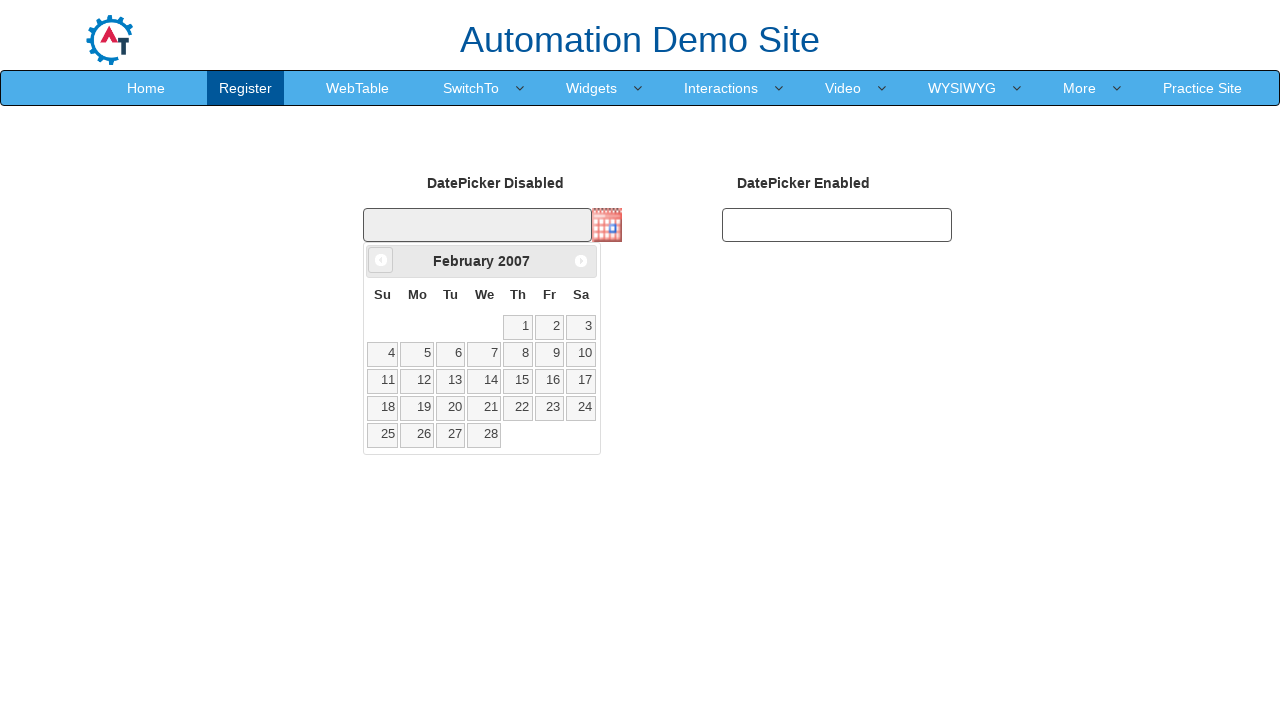

Clicked previous month button to navigate calendar backwards at (381, 260) on span.ui-icon.ui-icon-circle-triangle-w
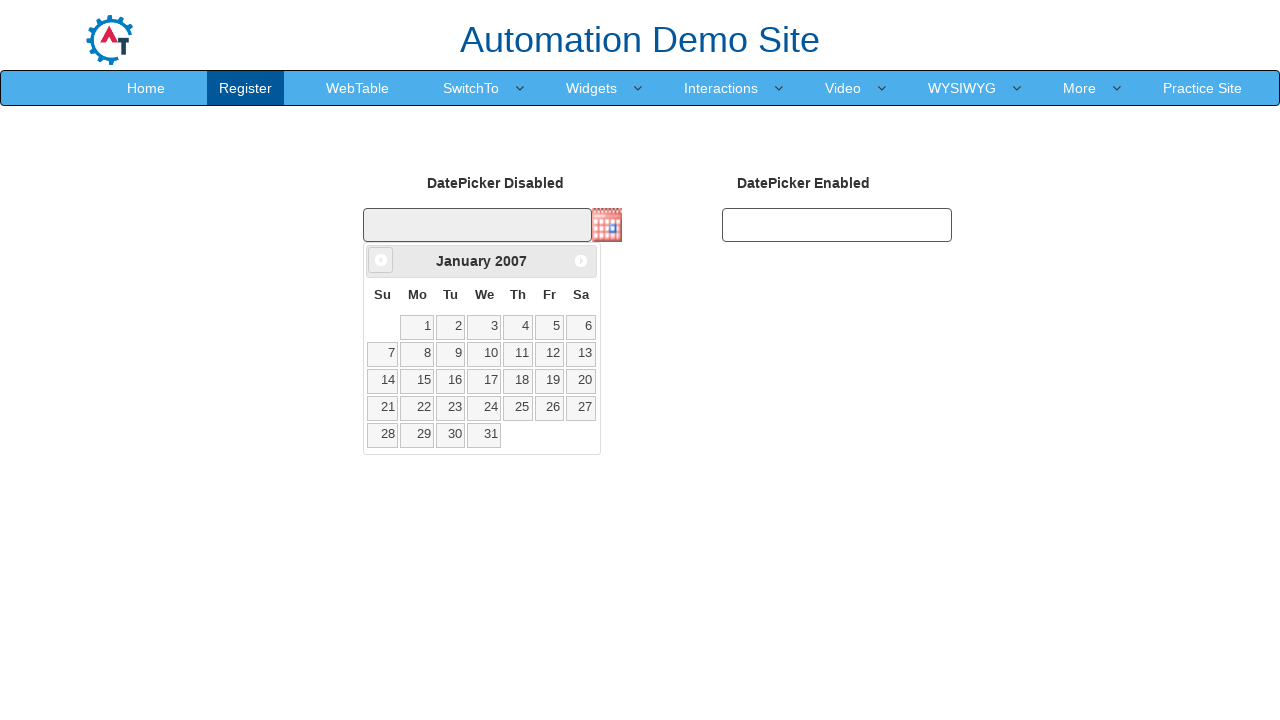

Retrieved current calendar month: January, year: 2007
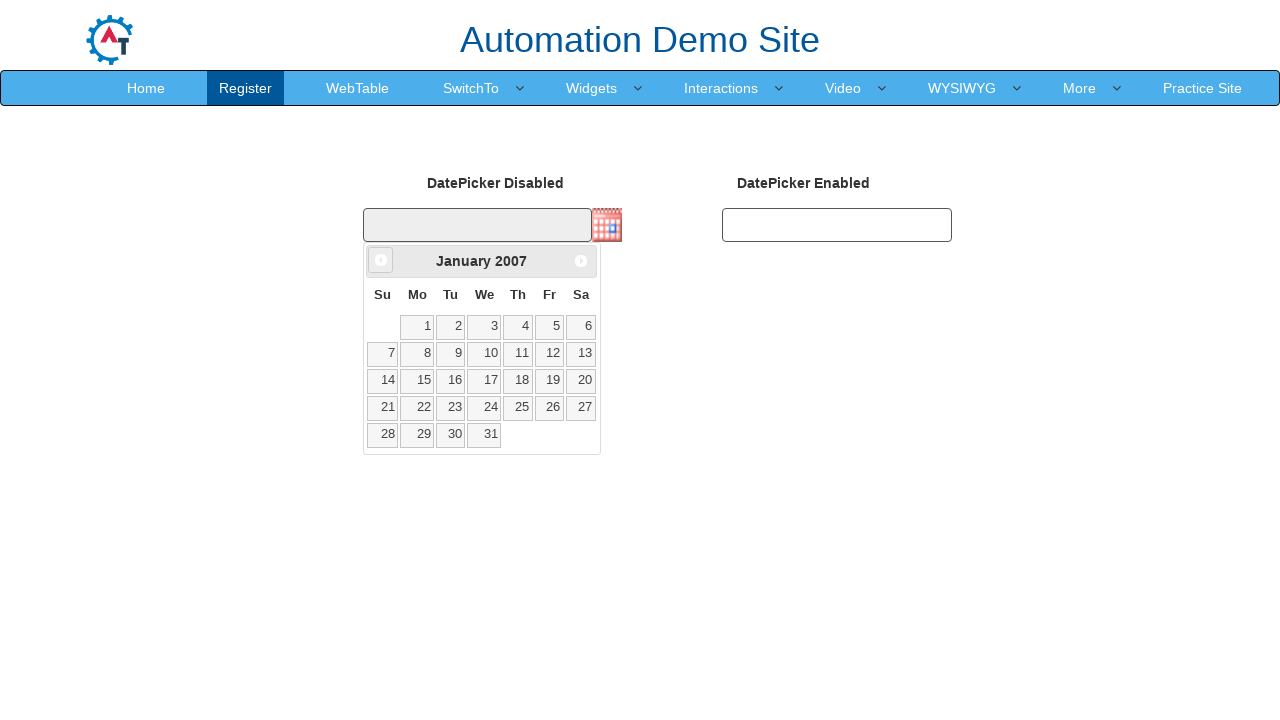

Clicked previous month button to navigate calendar backwards at (381, 260) on span.ui-icon.ui-icon-circle-triangle-w
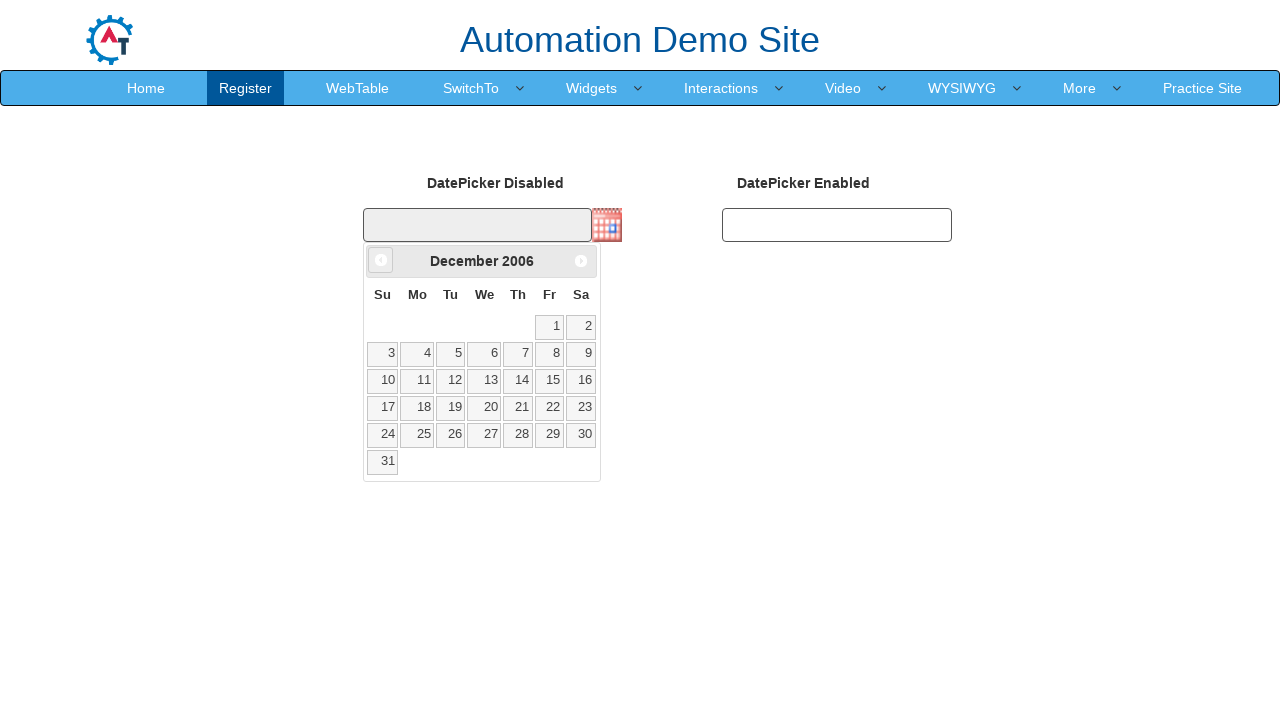

Retrieved current calendar month: December, year: 2006
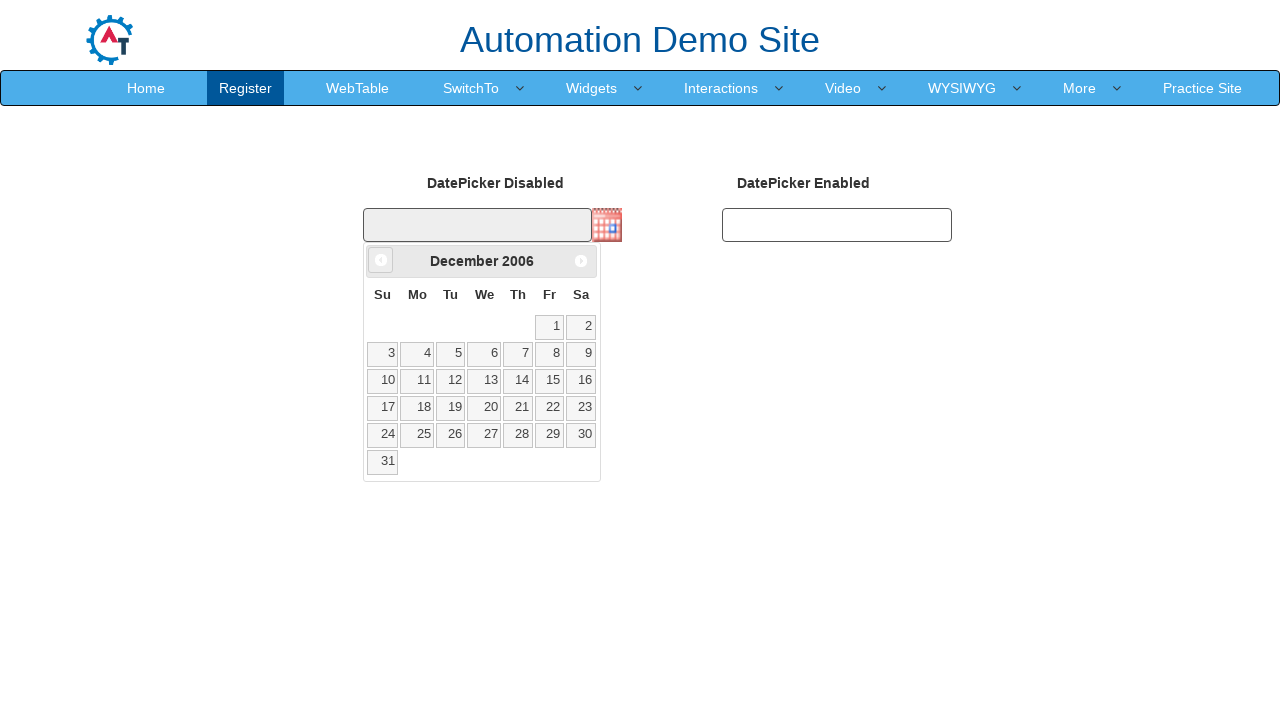

Clicked previous month button to navigate calendar backwards at (381, 260) on span.ui-icon.ui-icon-circle-triangle-w
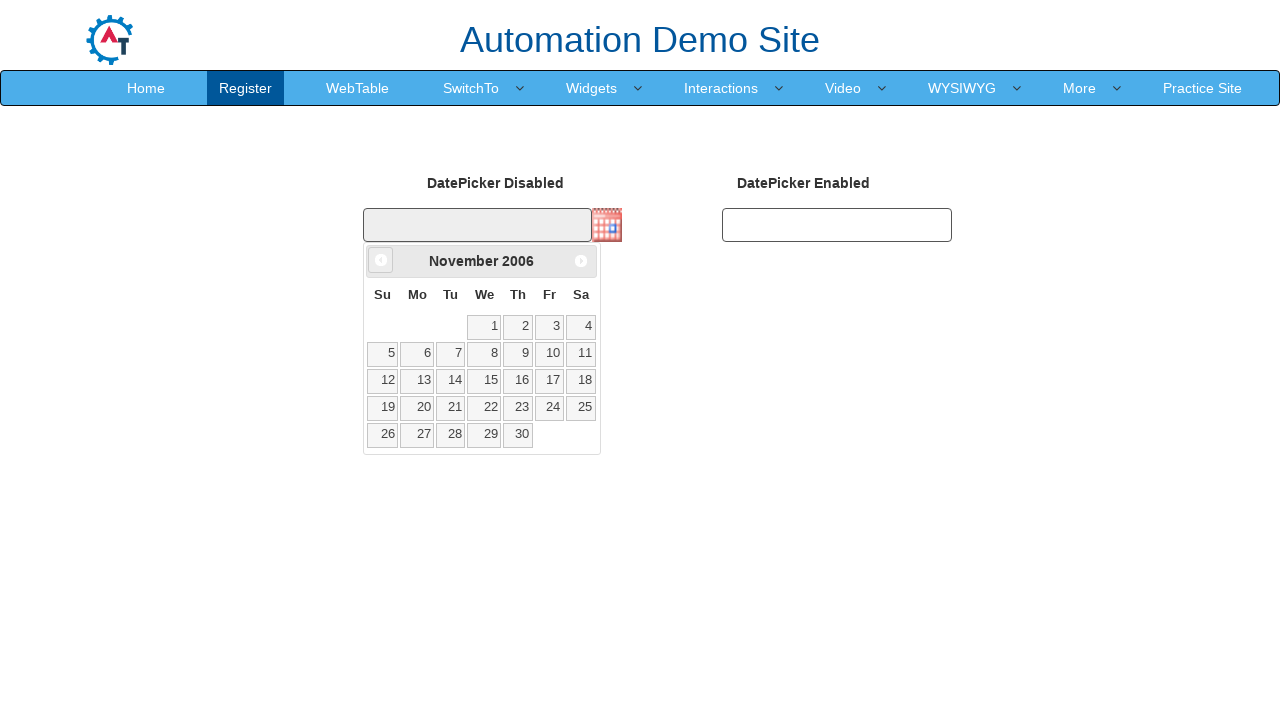

Retrieved current calendar month: November, year: 2006
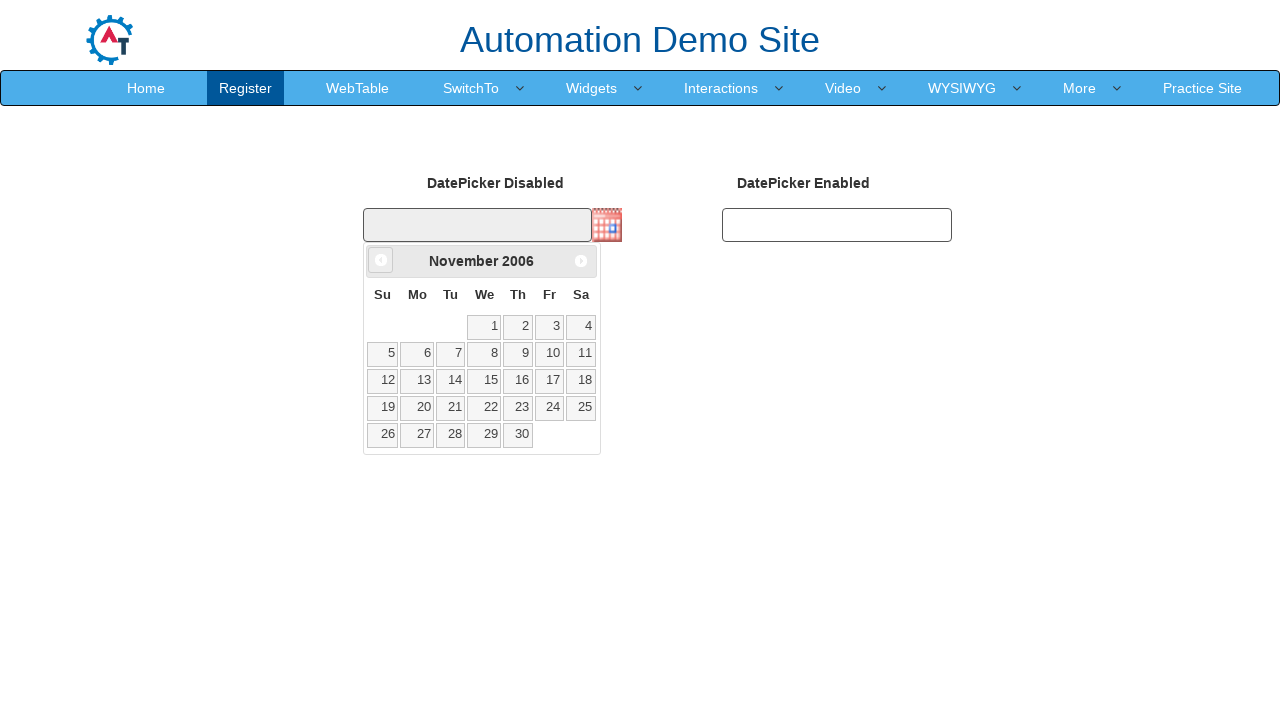

Clicked previous month button to navigate calendar backwards at (381, 260) on span.ui-icon.ui-icon-circle-triangle-w
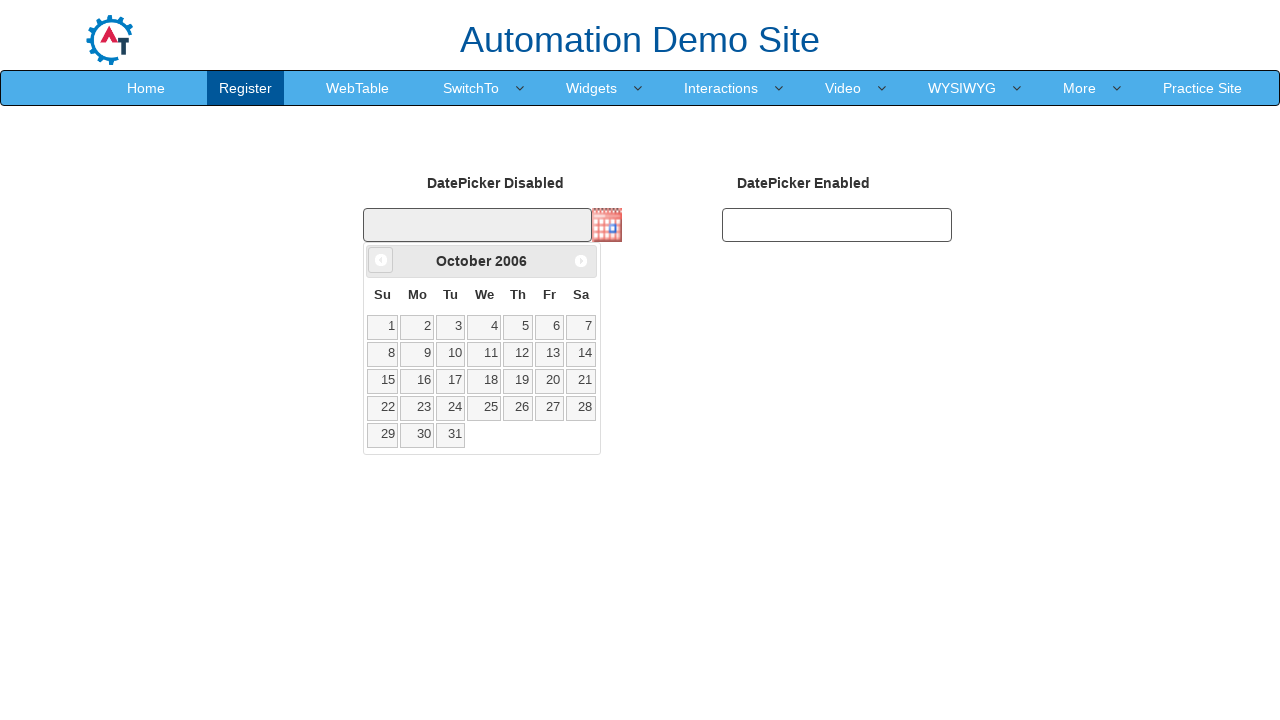

Retrieved current calendar month: October, year: 2006
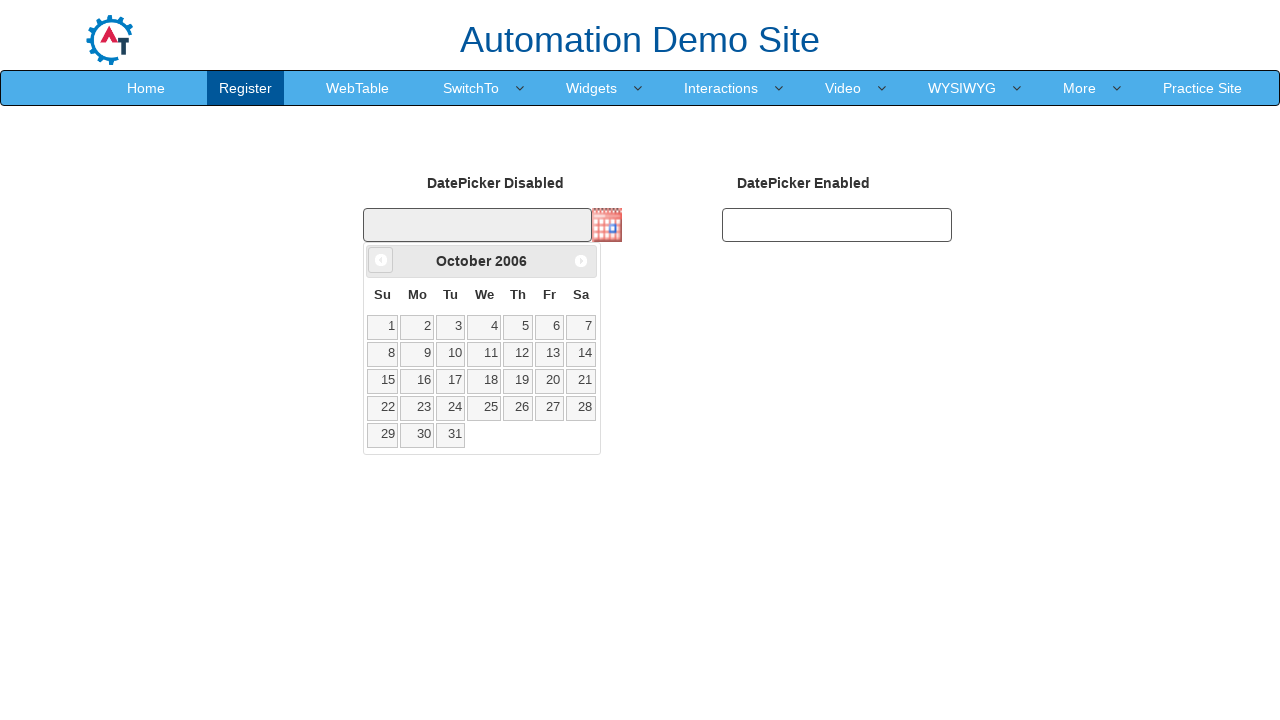

Clicked previous month button to navigate calendar backwards at (381, 260) on span.ui-icon.ui-icon-circle-triangle-w
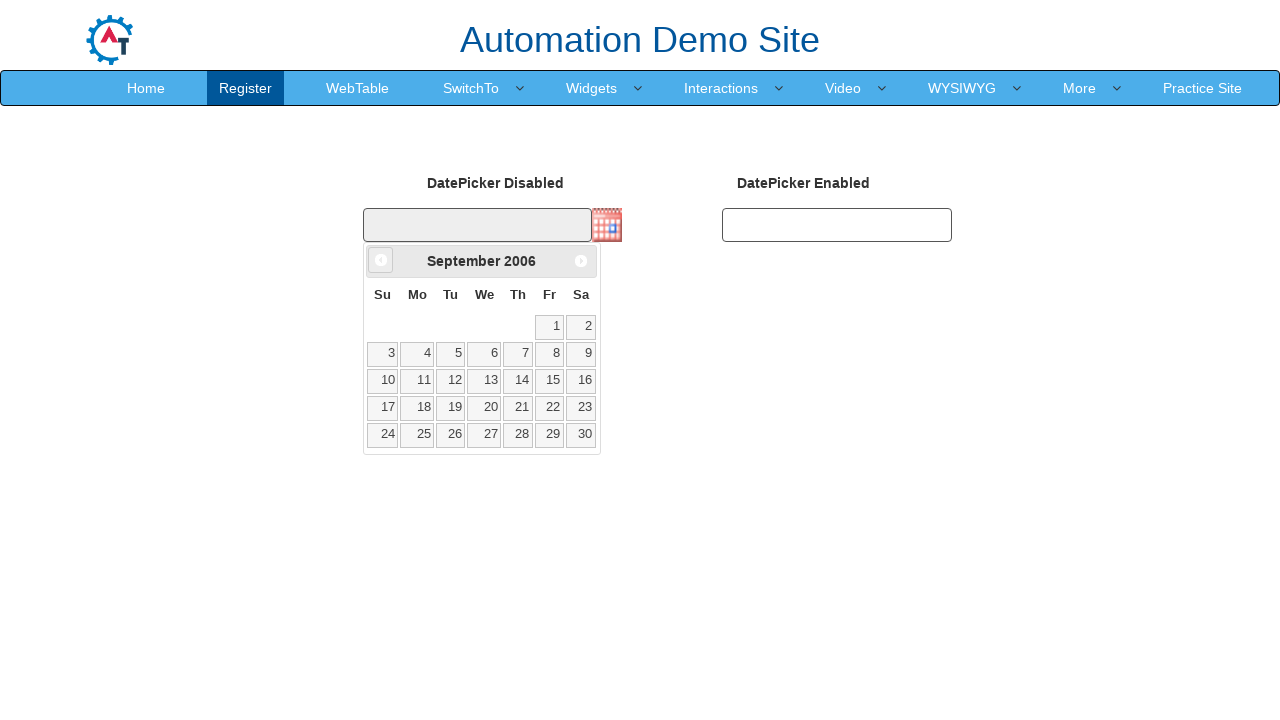

Retrieved current calendar month: September, year: 2006
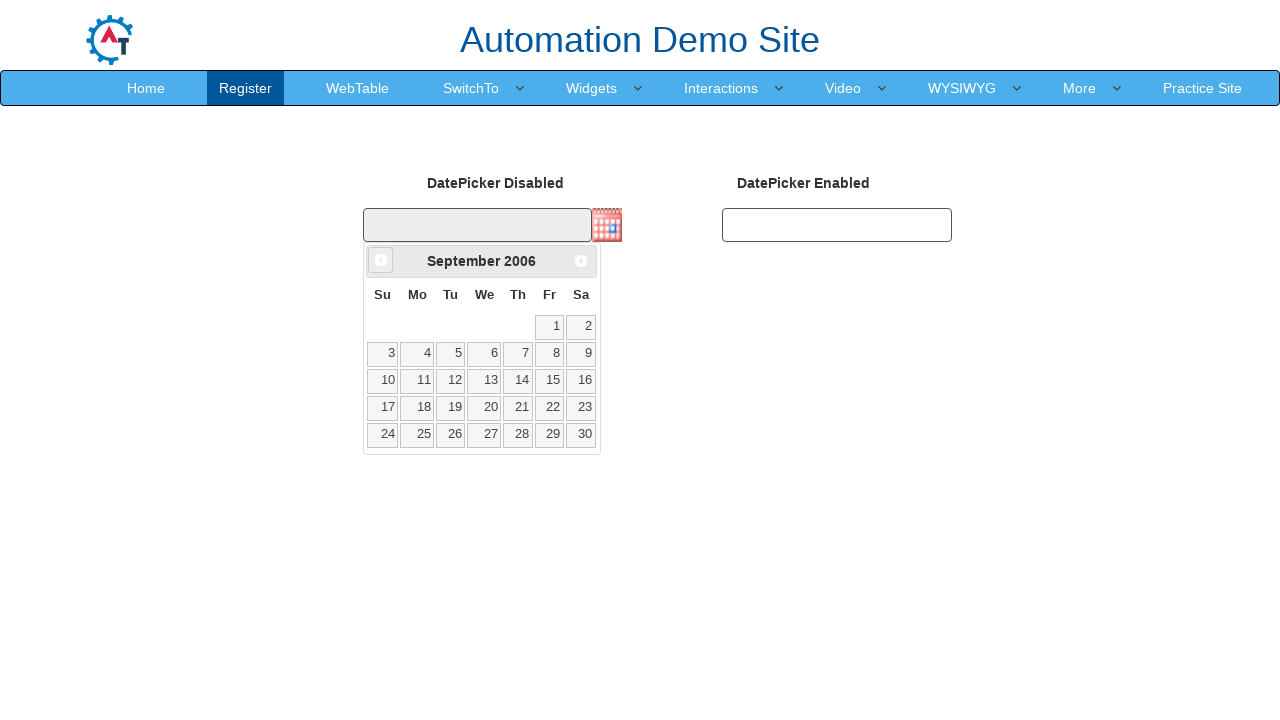

Clicked previous month button to navigate calendar backwards at (381, 260) on span.ui-icon.ui-icon-circle-triangle-w
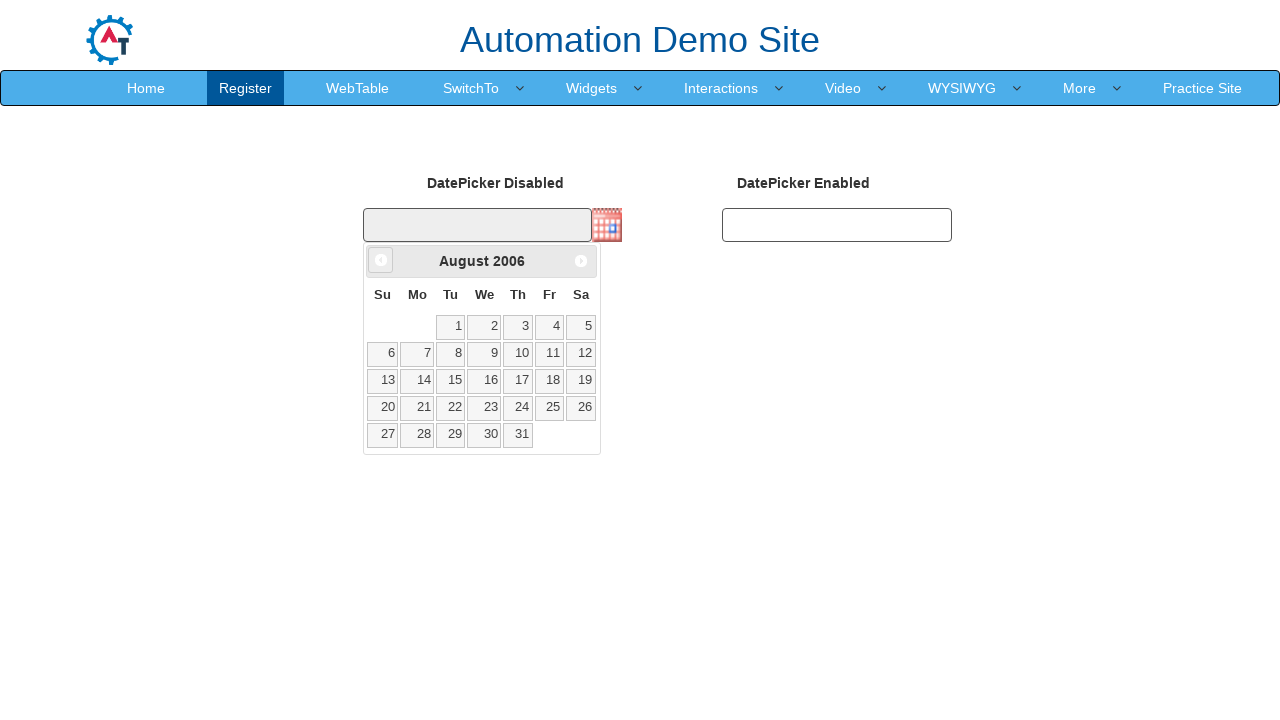

Retrieved current calendar month: August, year: 2006
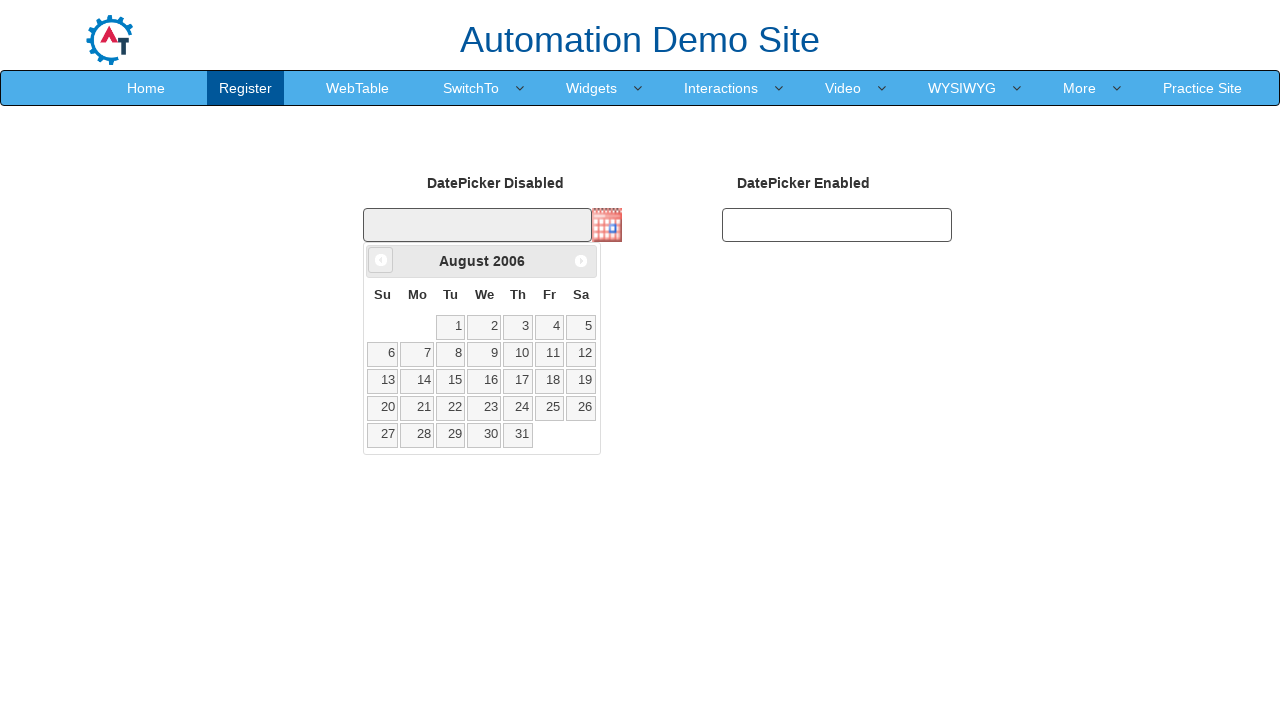

Clicked previous month button to navigate calendar backwards at (381, 260) on span.ui-icon.ui-icon-circle-triangle-w
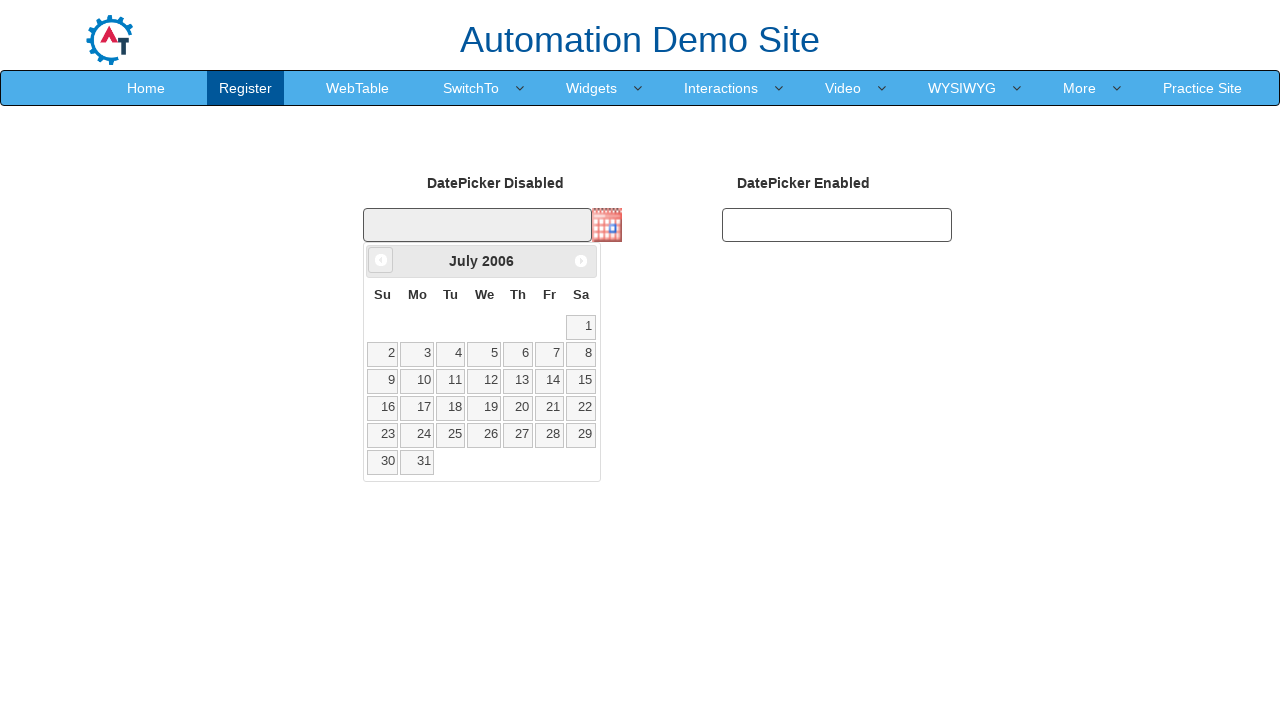

Retrieved current calendar month: July, year: 2006
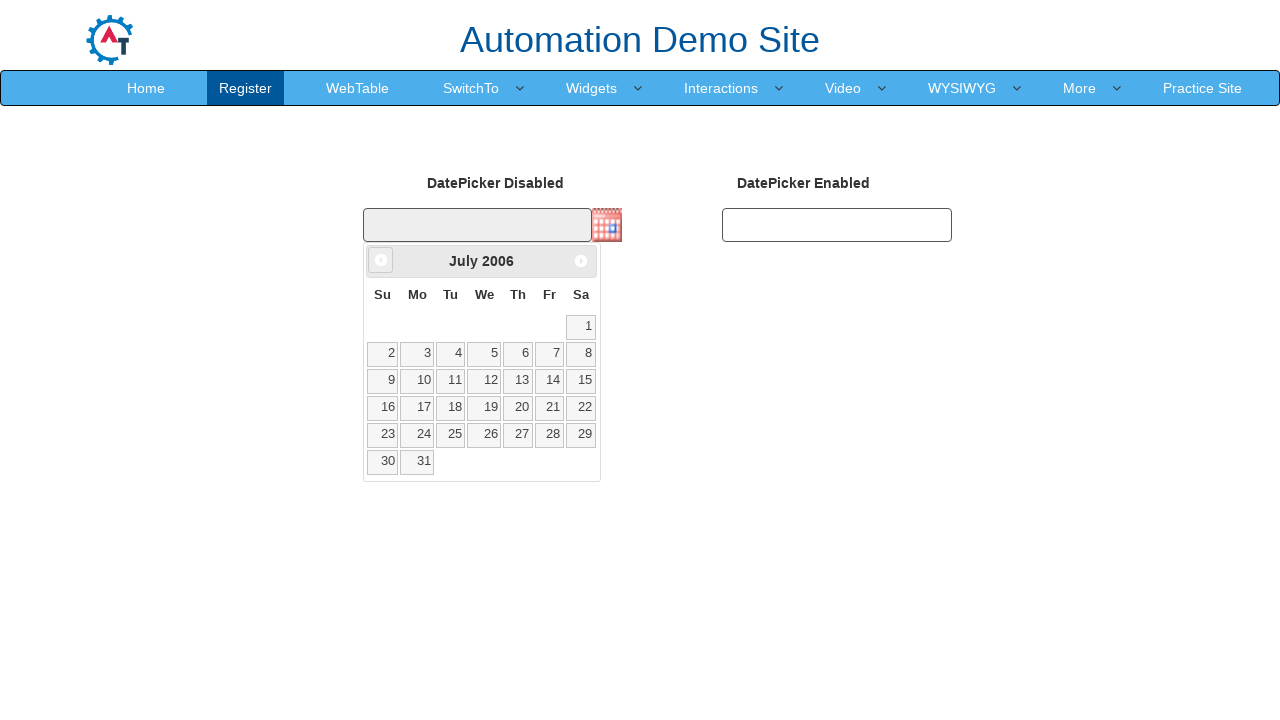

Clicked previous month button to navigate calendar backwards at (381, 260) on span.ui-icon.ui-icon-circle-triangle-w
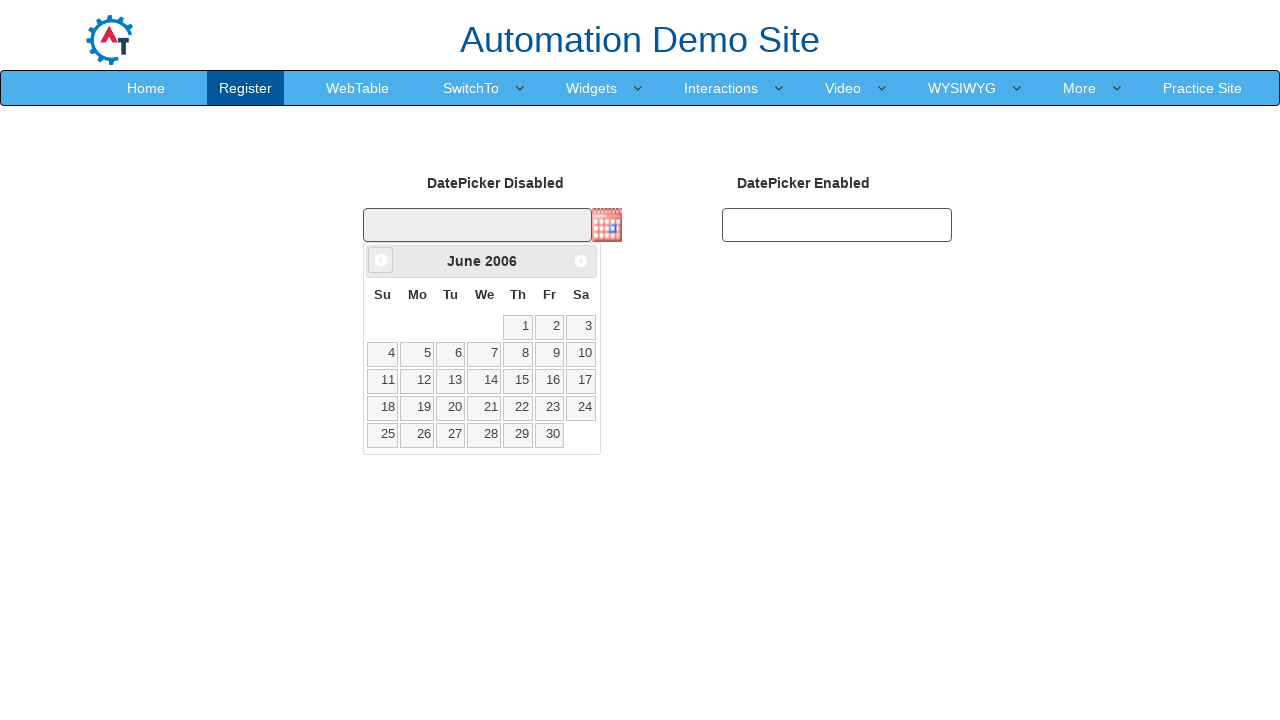

Retrieved current calendar month: June, year: 2006
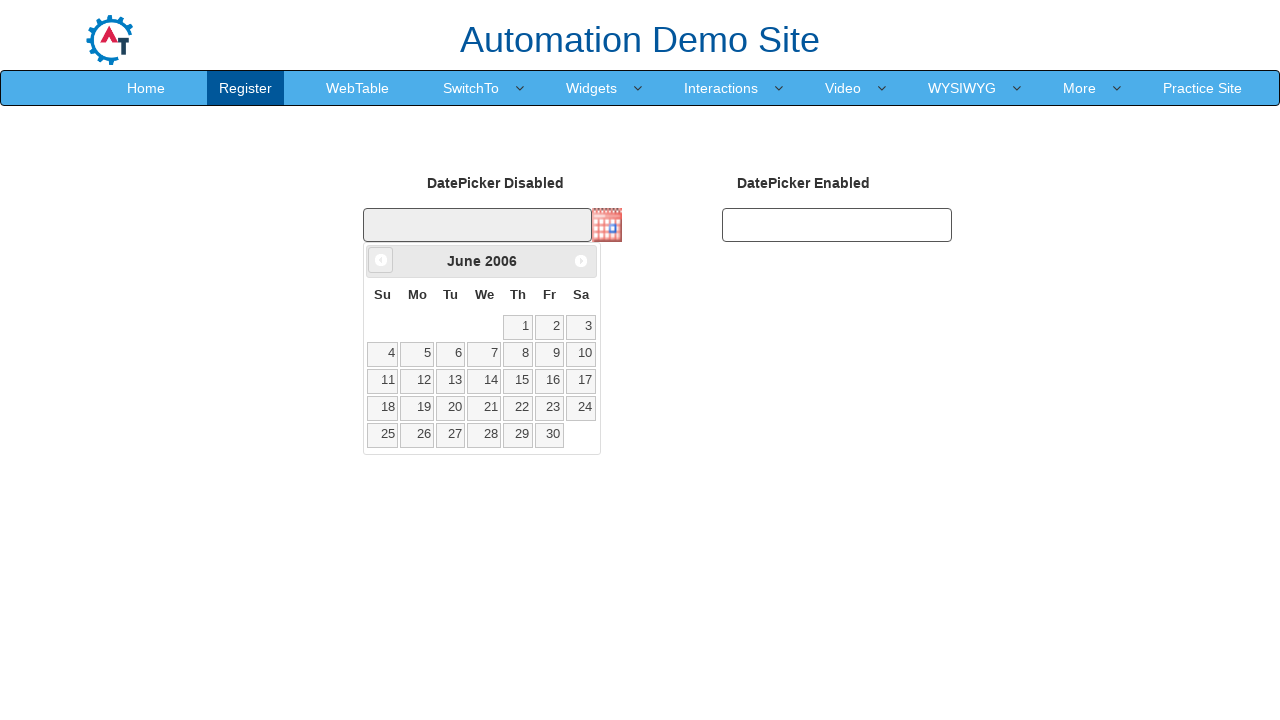

Clicked previous month button to navigate calendar backwards at (381, 260) on span.ui-icon.ui-icon-circle-triangle-w
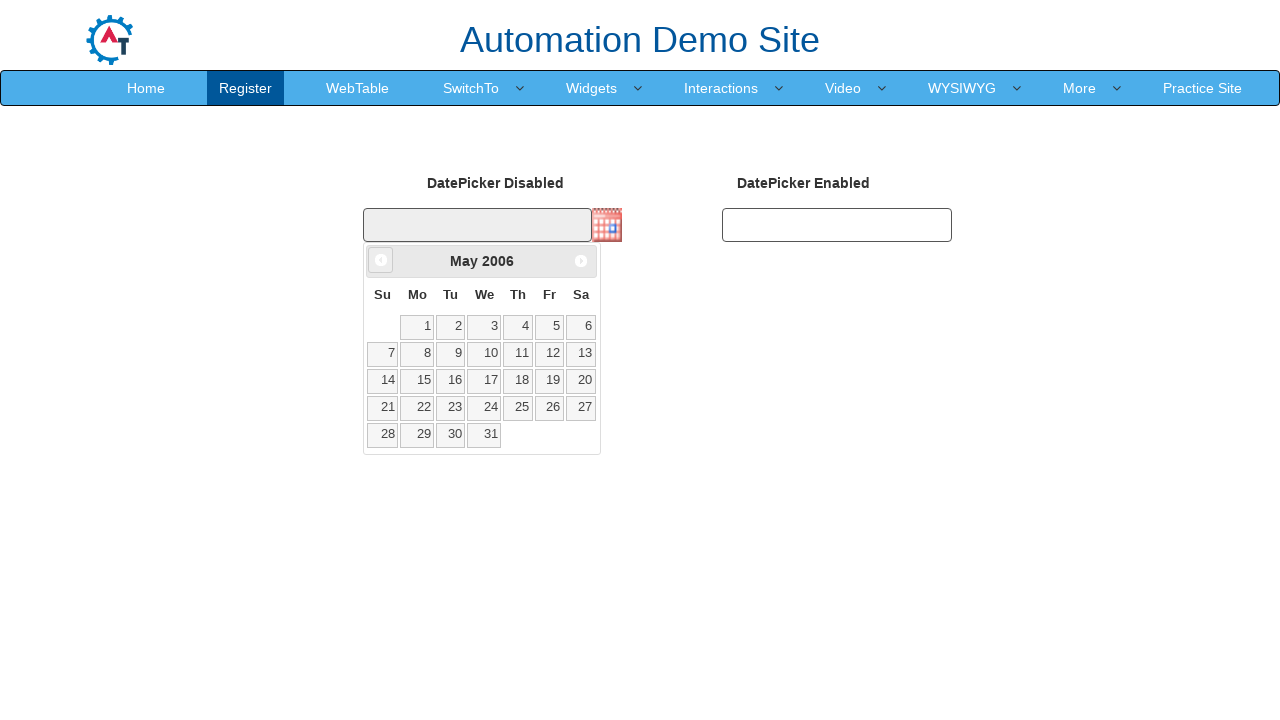

Retrieved current calendar month: May, year: 2006
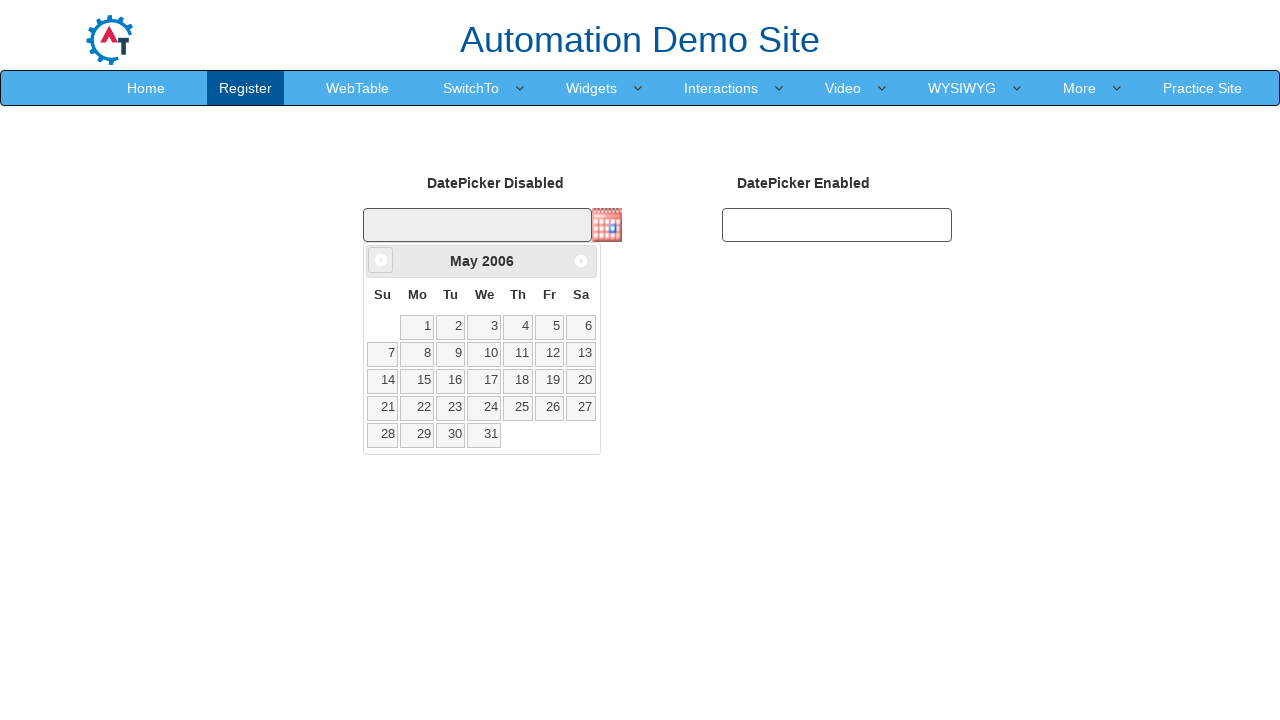

Clicked previous month button to navigate calendar backwards at (381, 260) on span.ui-icon.ui-icon-circle-triangle-w
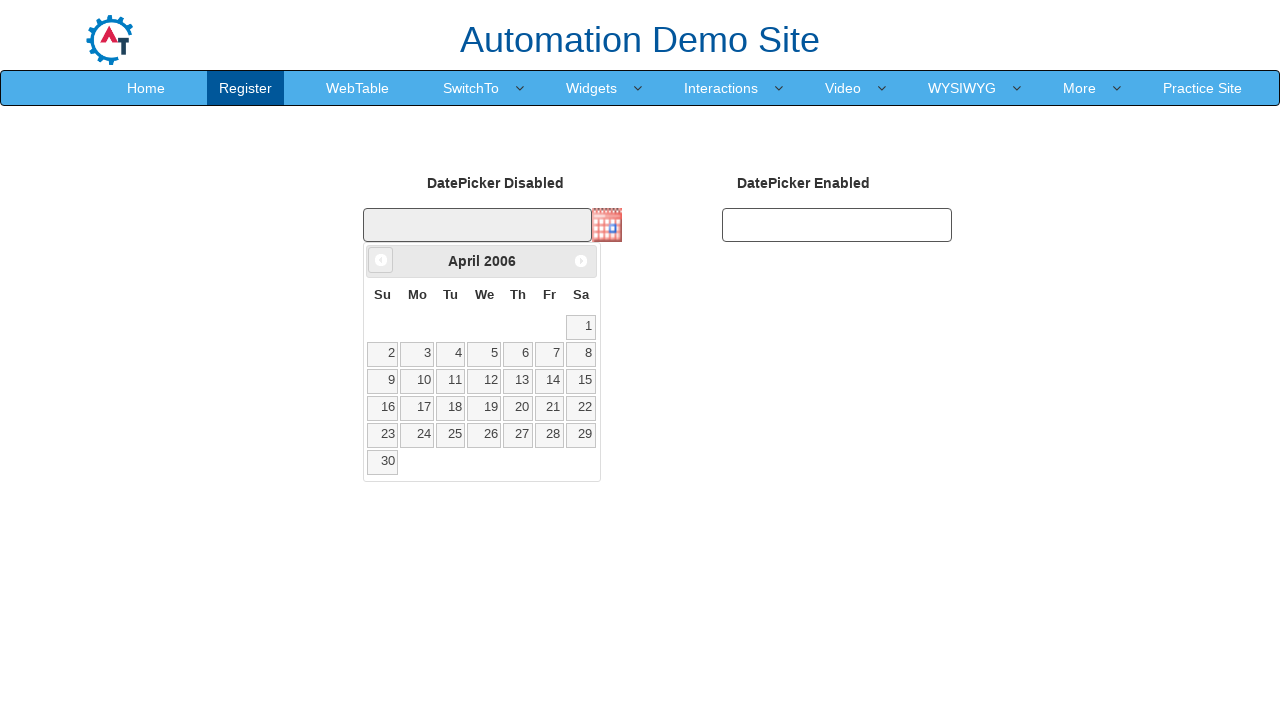

Retrieved current calendar month: April, year: 2006
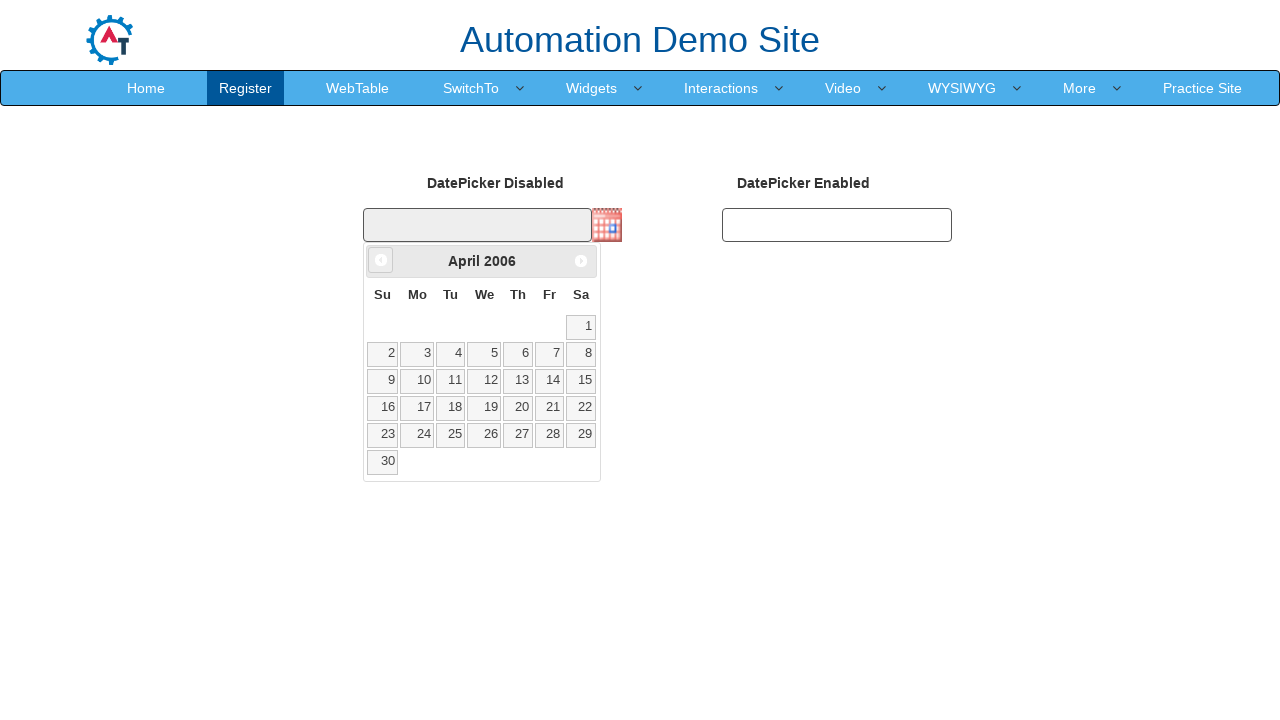

Clicked previous month button to navigate calendar backwards at (381, 260) on span.ui-icon.ui-icon-circle-triangle-w
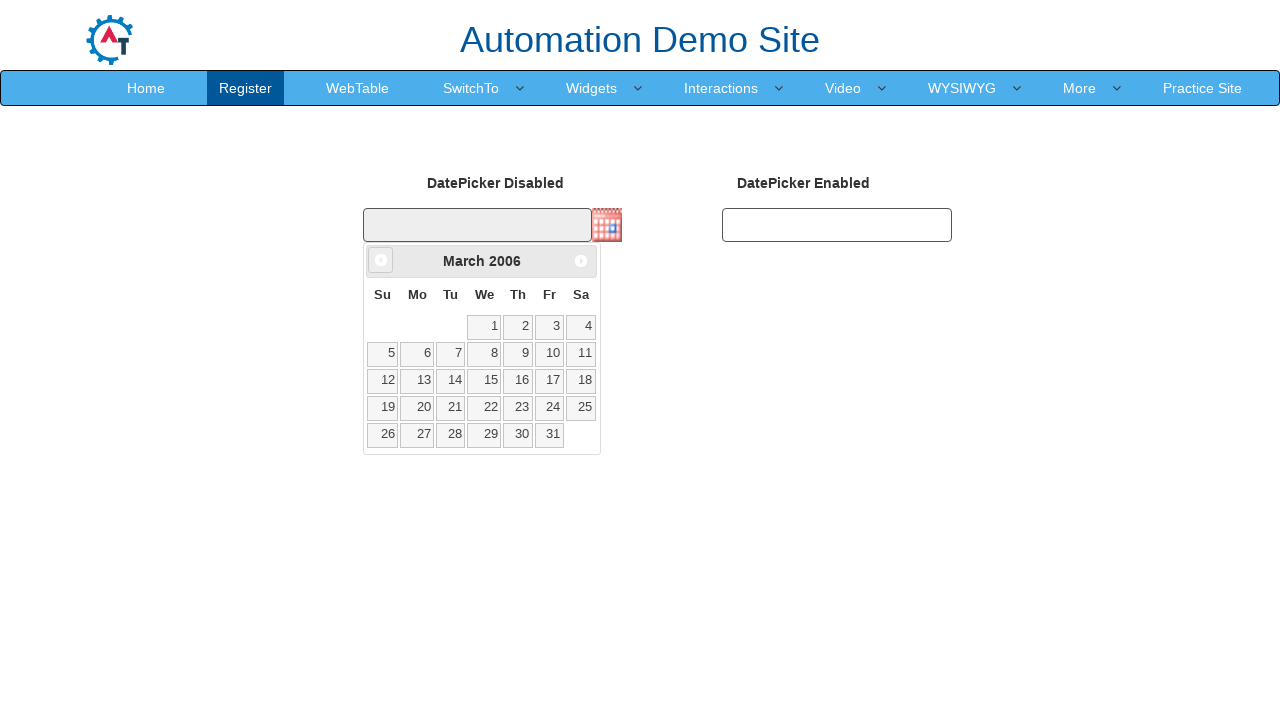

Retrieved current calendar month: March, year: 2006
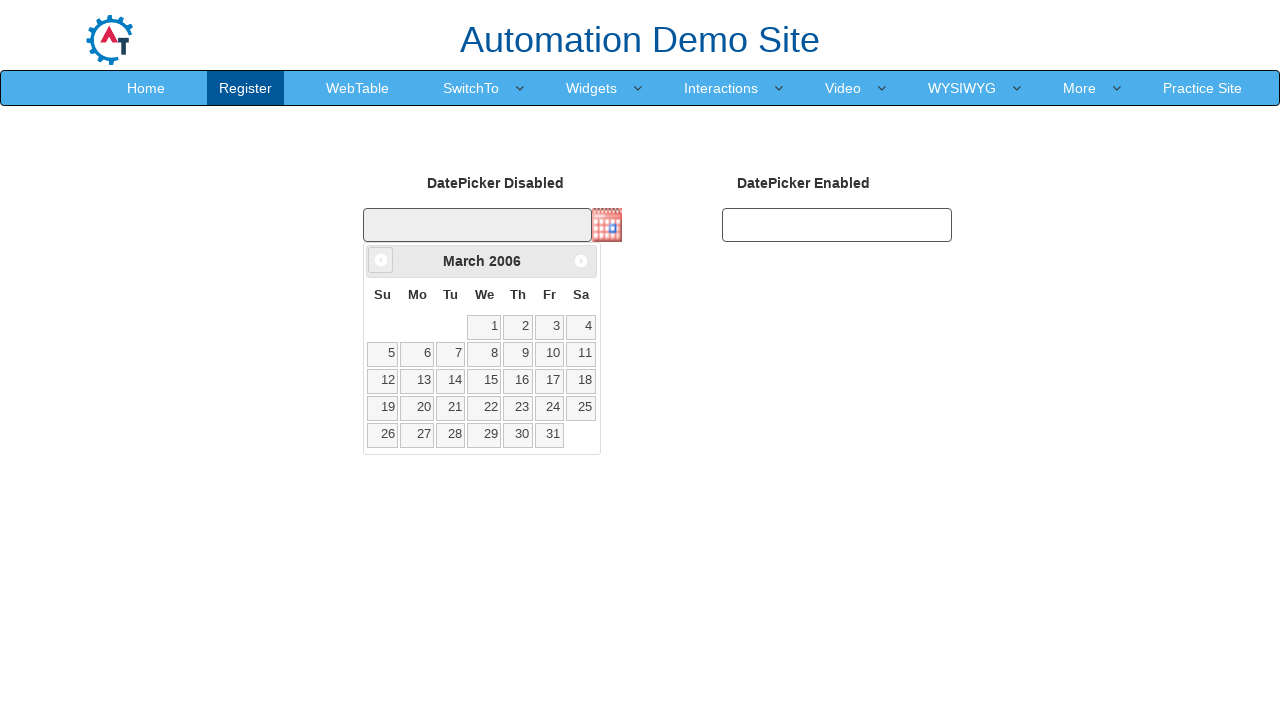

Clicked previous month button to navigate calendar backwards at (381, 260) on span.ui-icon.ui-icon-circle-triangle-w
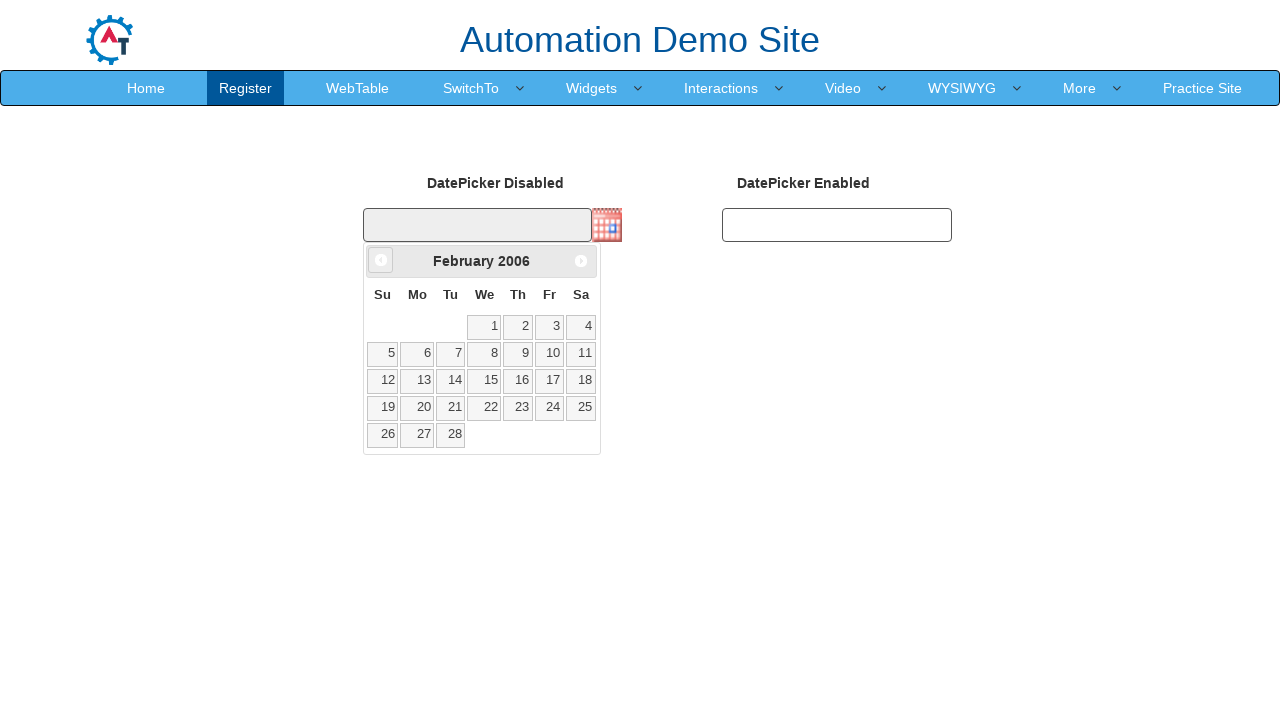

Retrieved current calendar month: February, year: 2006
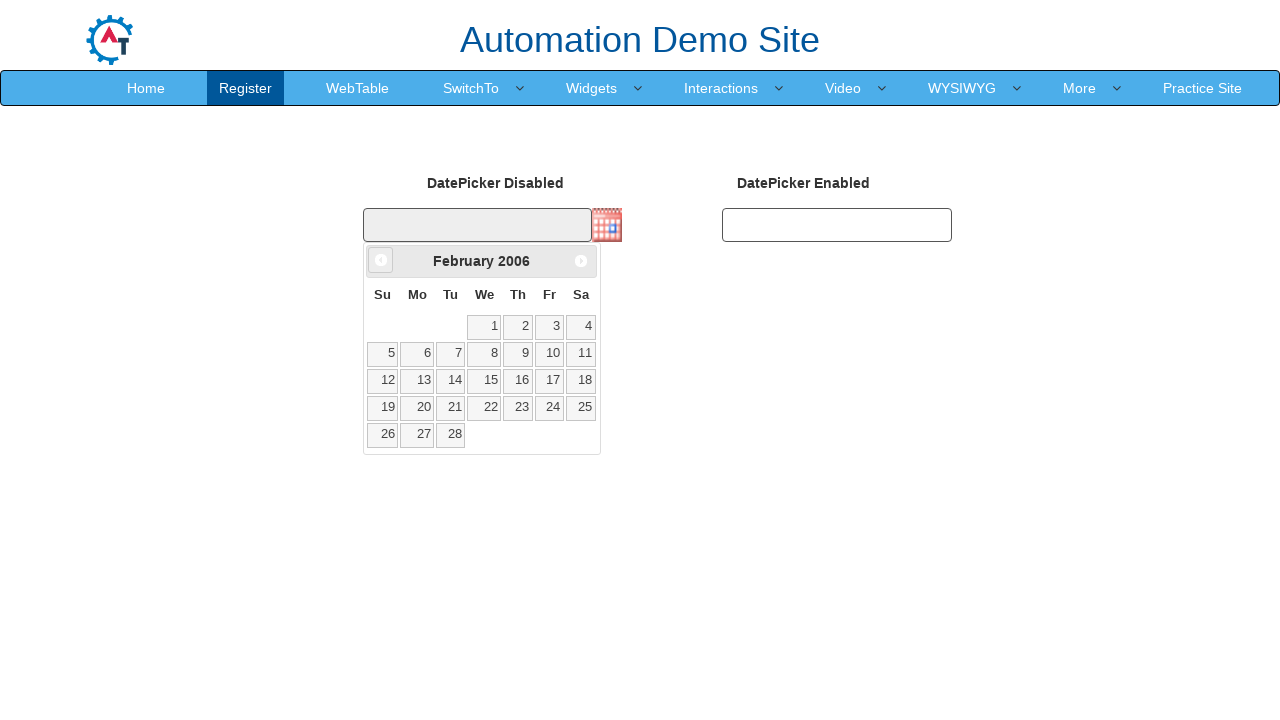

Clicked previous month button to navigate calendar backwards at (381, 260) on span.ui-icon.ui-icon-circle-triangle-w
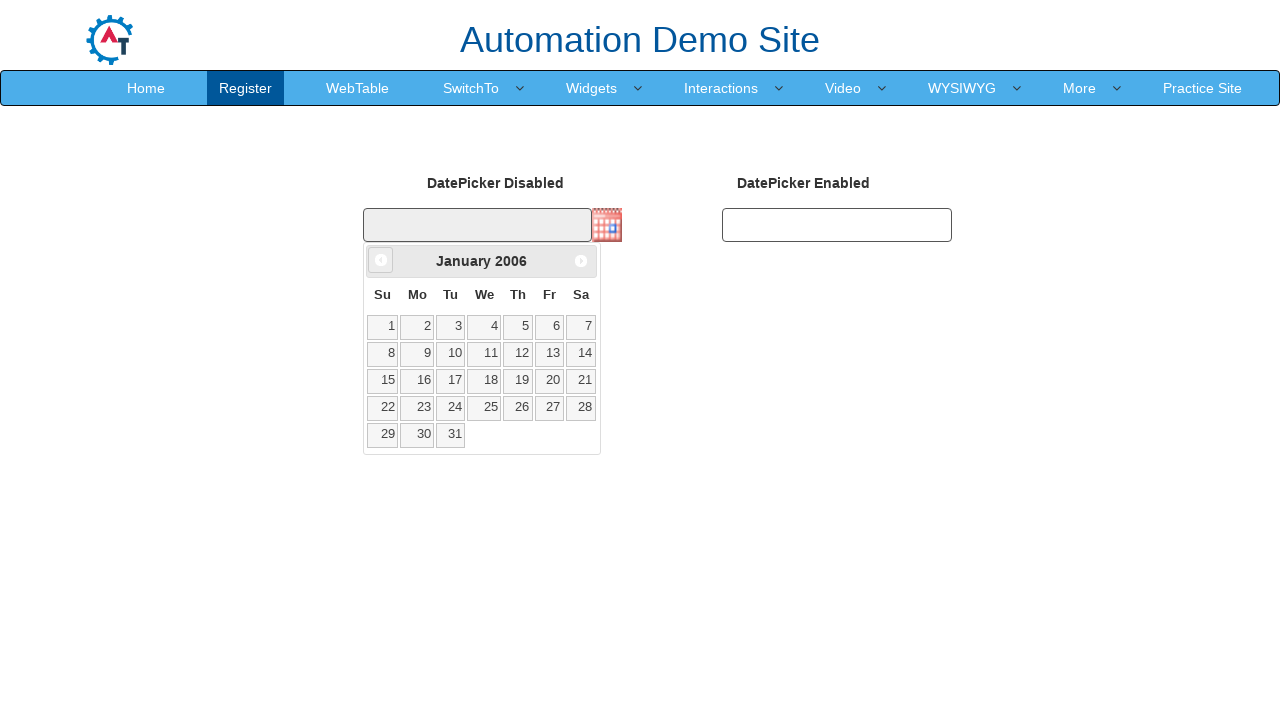

Retrieved current calendar month: January, year: 2006
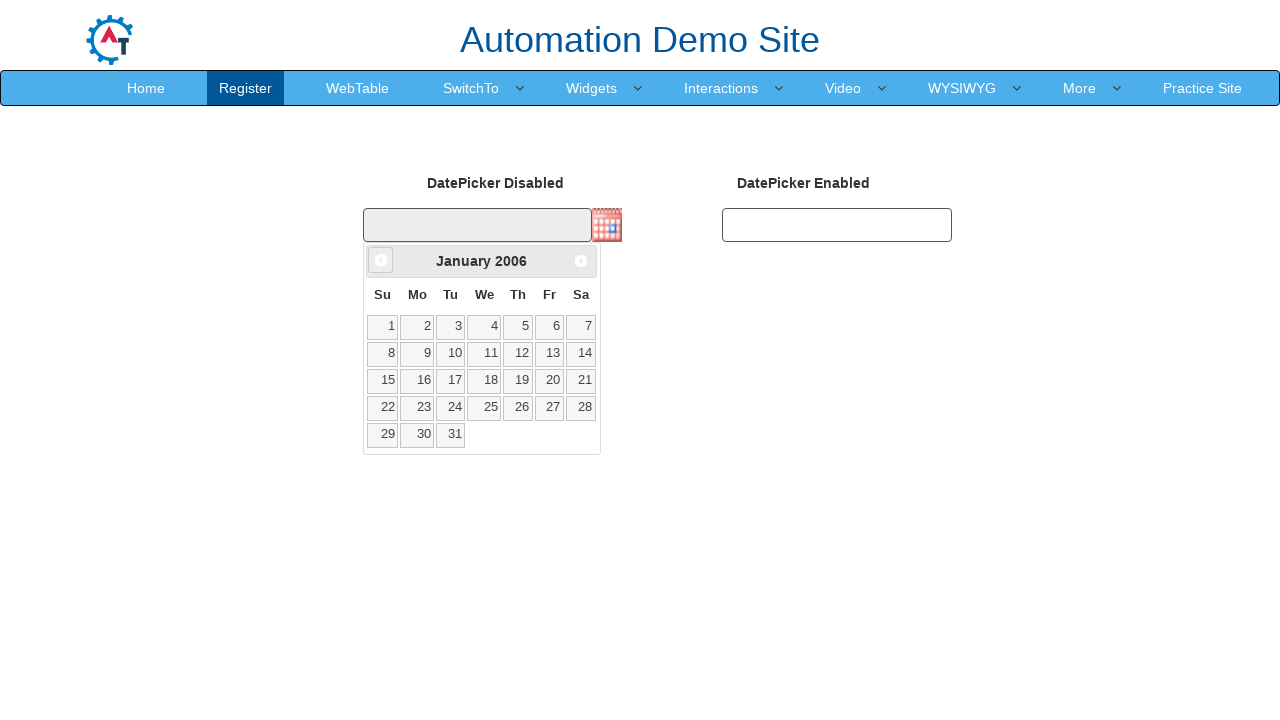

Clicked previous month button to navigate calendar backwards at (381, 260) on span.ui-icon.ui-icon-circle-triangle-w
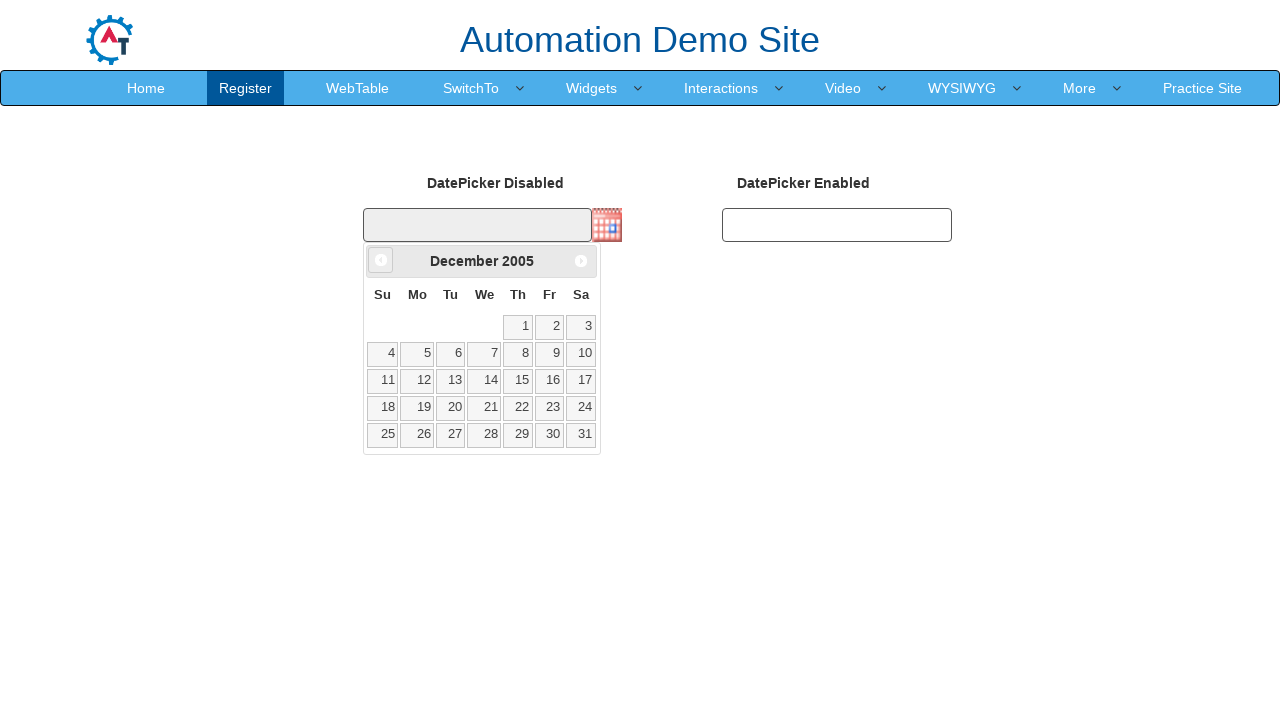

Retrieved current calendar month: December, year: 2005
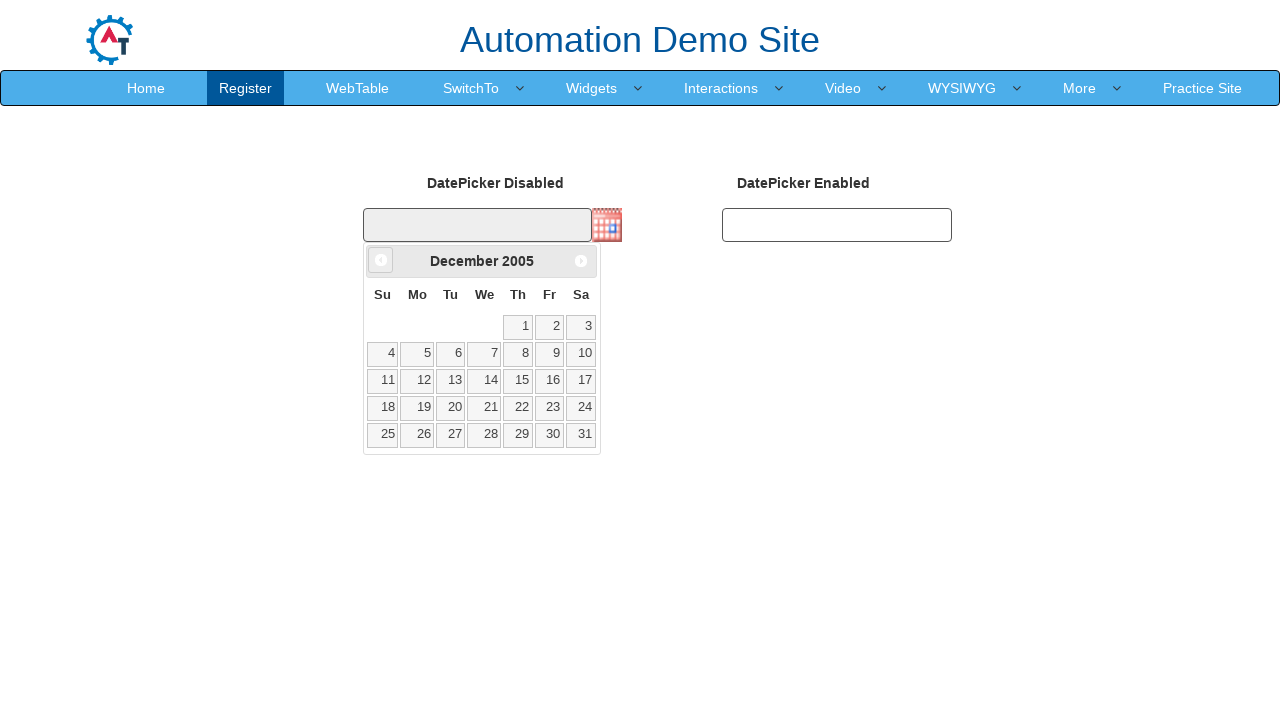

Clicked previous month button to navigate calendar backwards at (381, 260) on span.ui-icon.ui-icon-circle-triangle-w
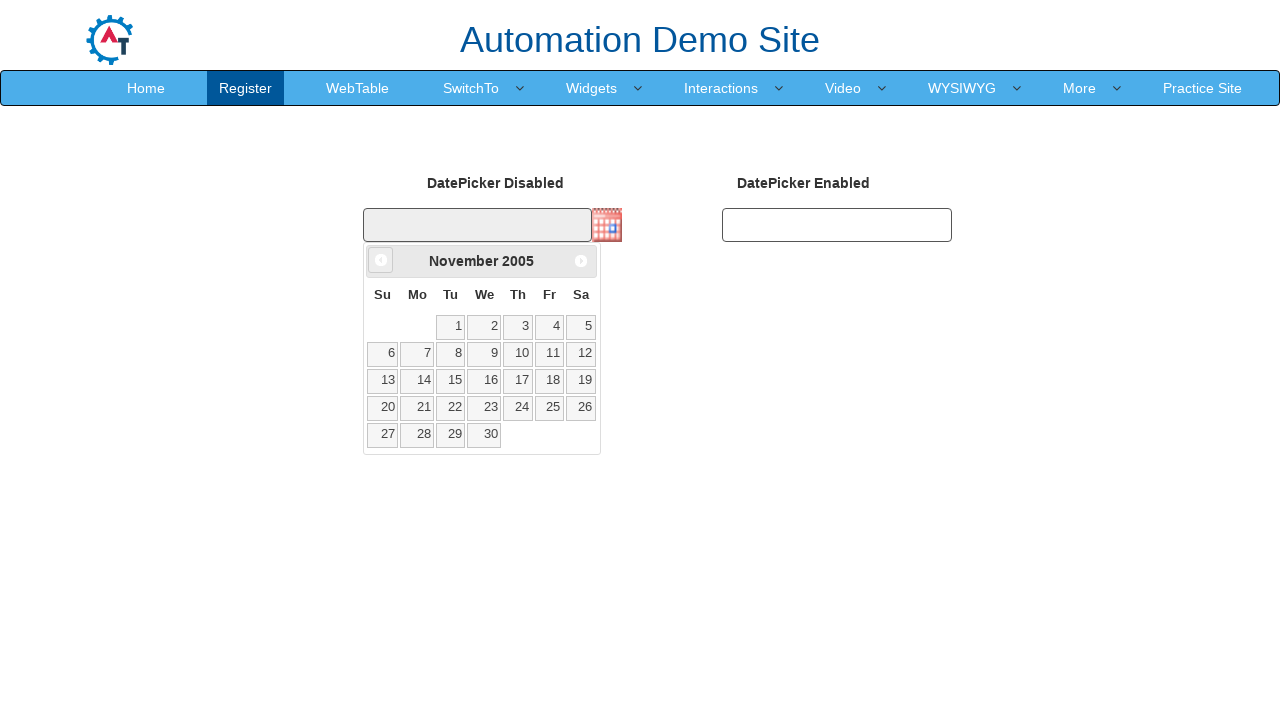

Retrieved current calendar month: November, year: 2005
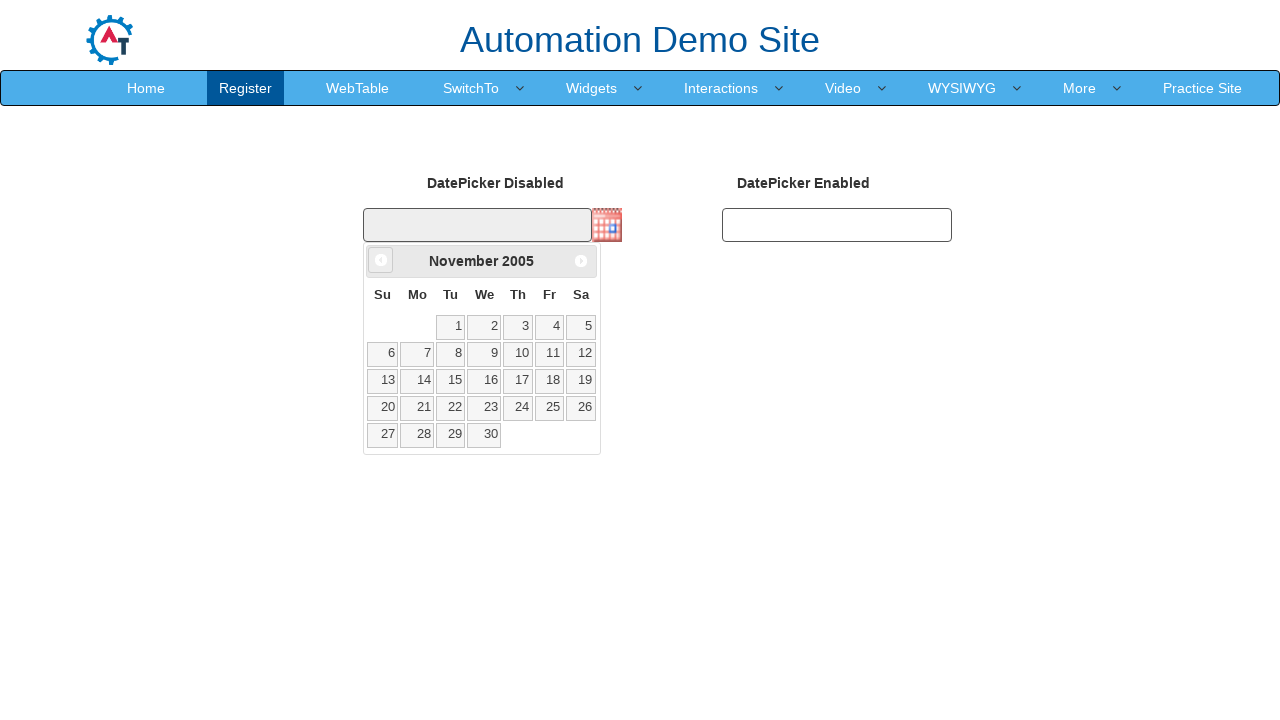

Clicked previous month button to navigate calendar backwards at (381, 260) on span.ui-icon.ui-icon-circle-triangle-w
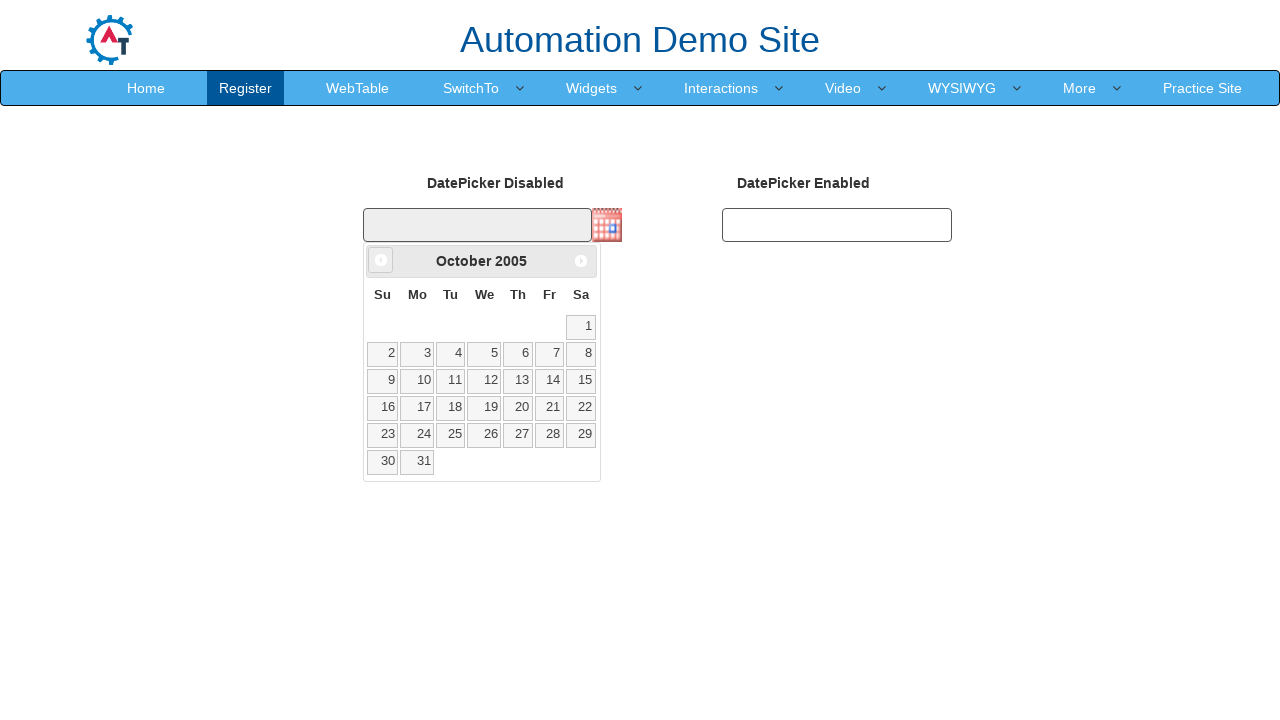

Retrieved current calendar month: October, year: 2005
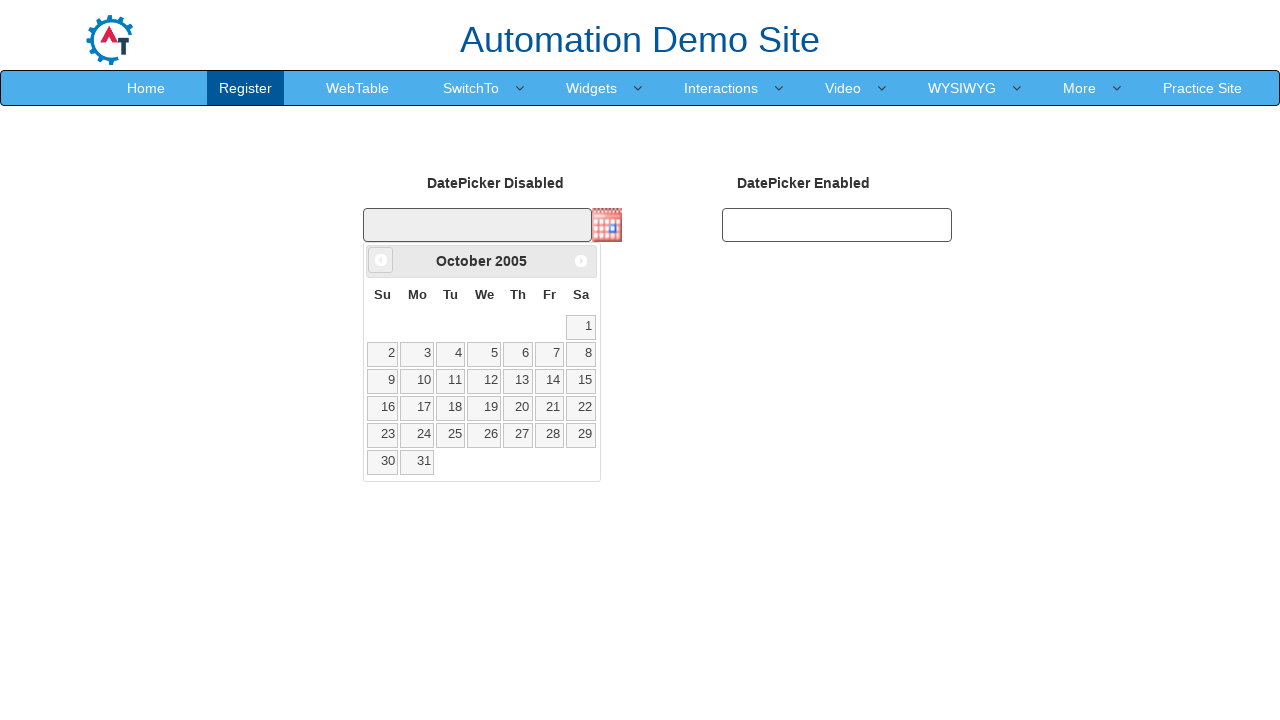

Clicked previous month button to navigate calendar backwards at (381, 260) on span.ui-icon.ui-icon-circle-triangle-w
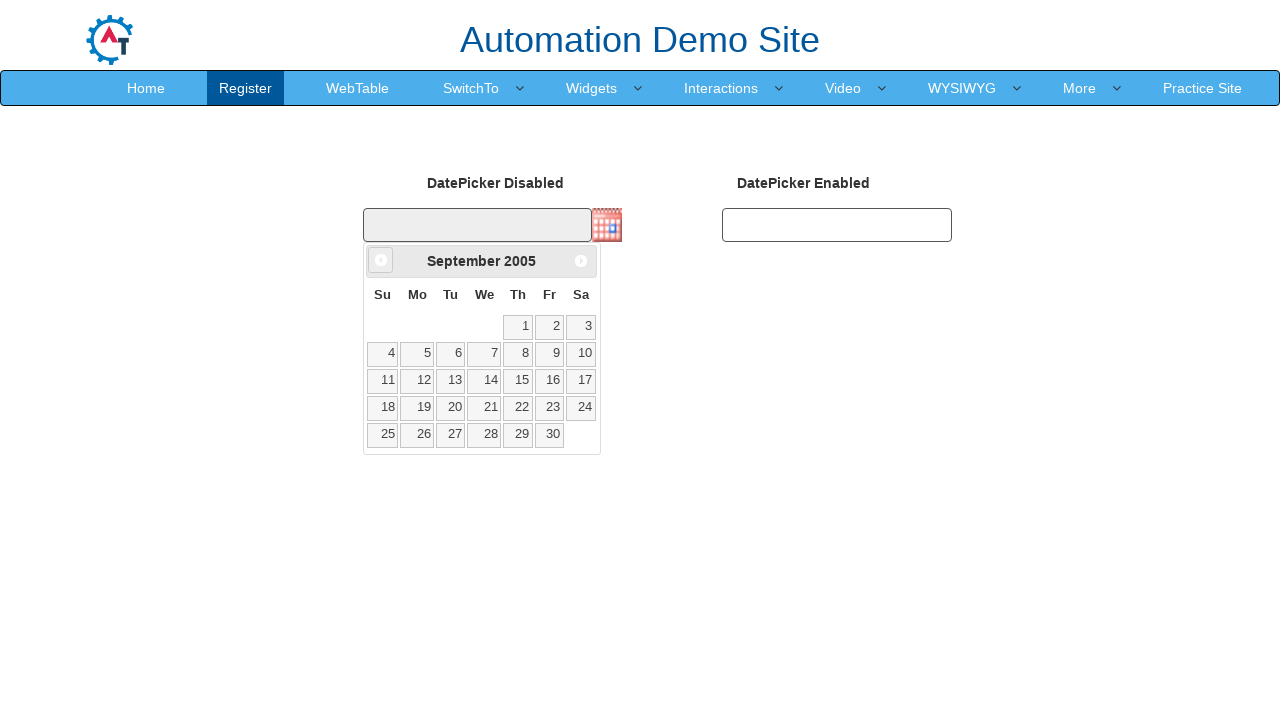

Retrieved current calendar month: September, year: 2005
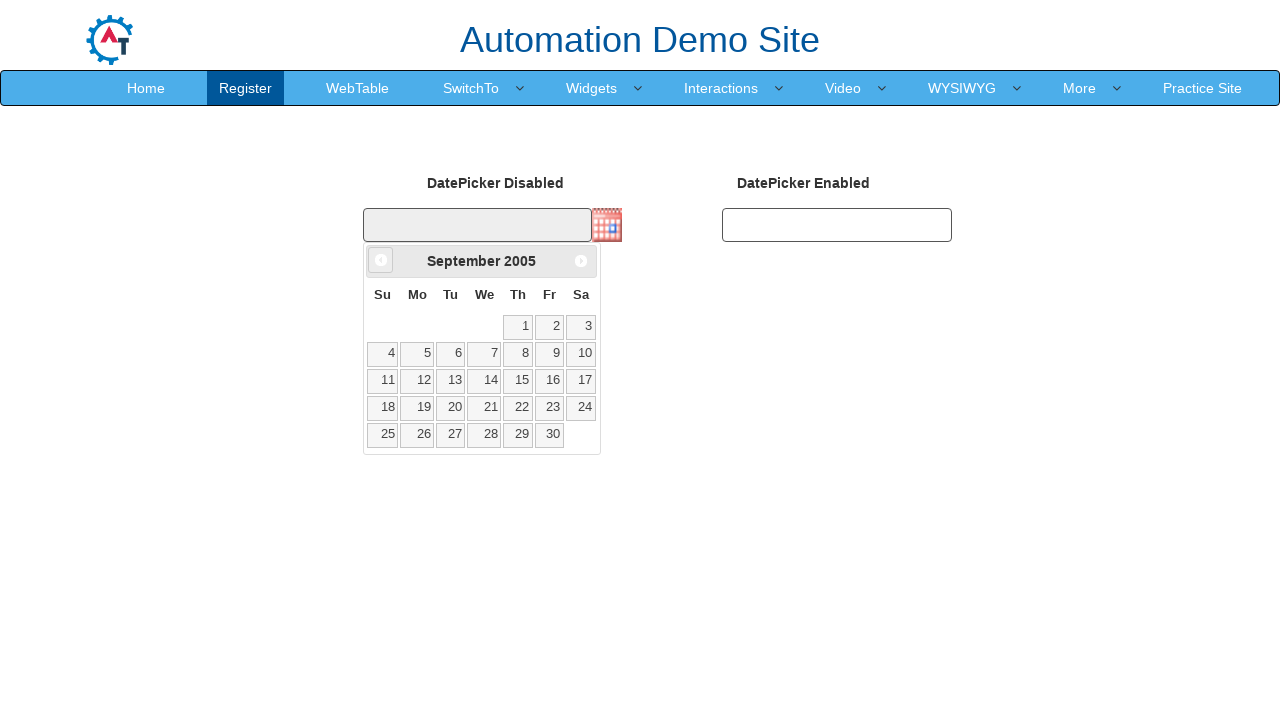

Clicked previous month button to navigate calendar backwards at (381, 260) on span.ui-icon.ui-icon-circle-triangle-w
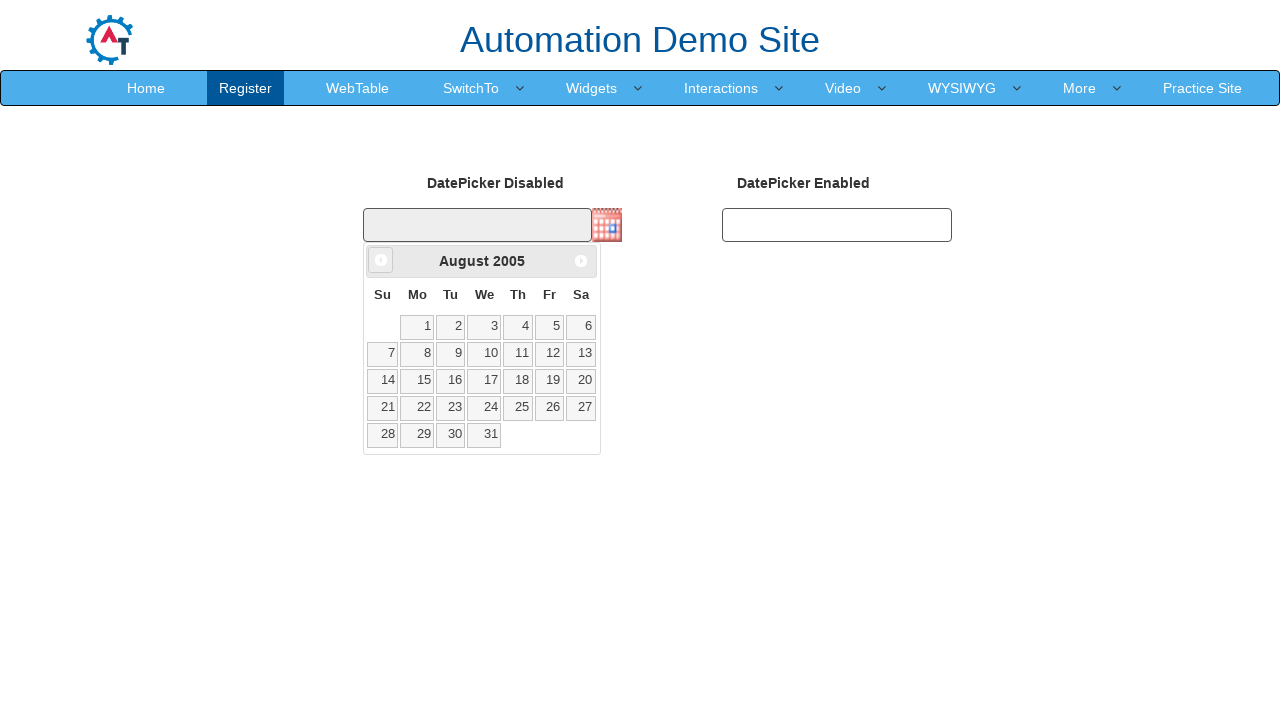

Retrieved current calendar month: August, year: 2005
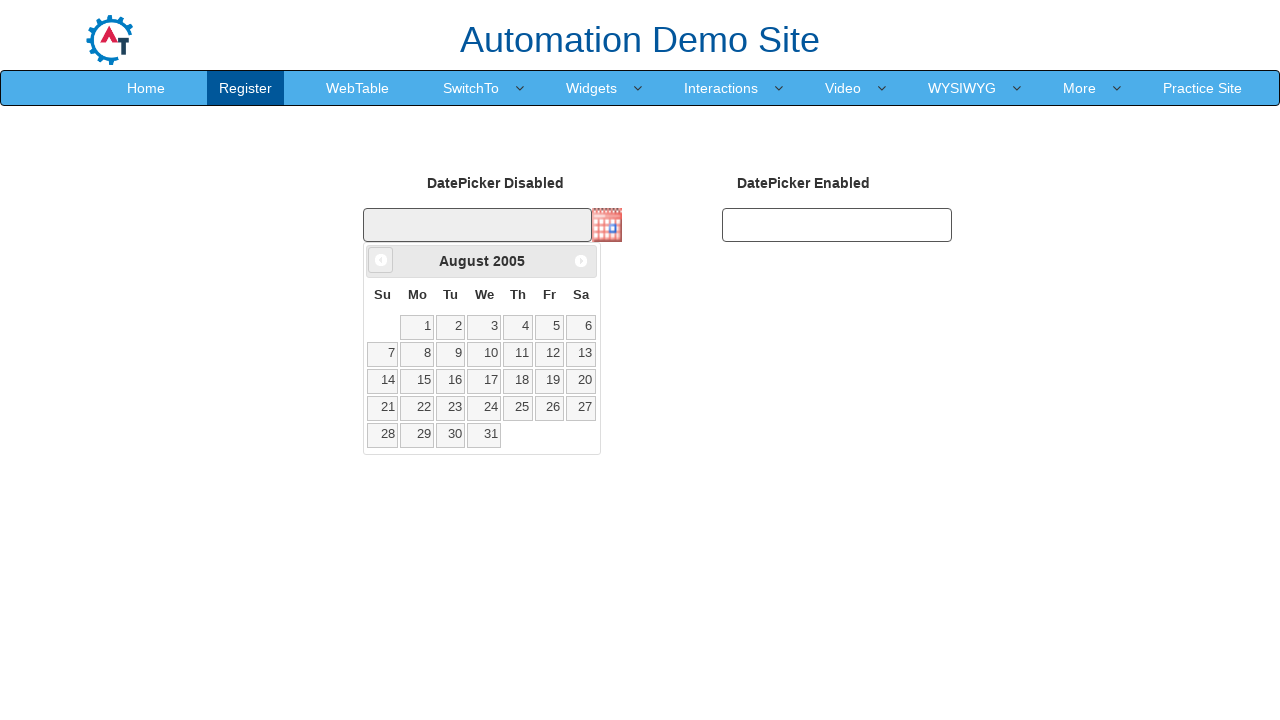

Clicked previous month button to navigate calendar backwards at (381, 260) on span.ui-icon.ui-icon-circle-triangle-w
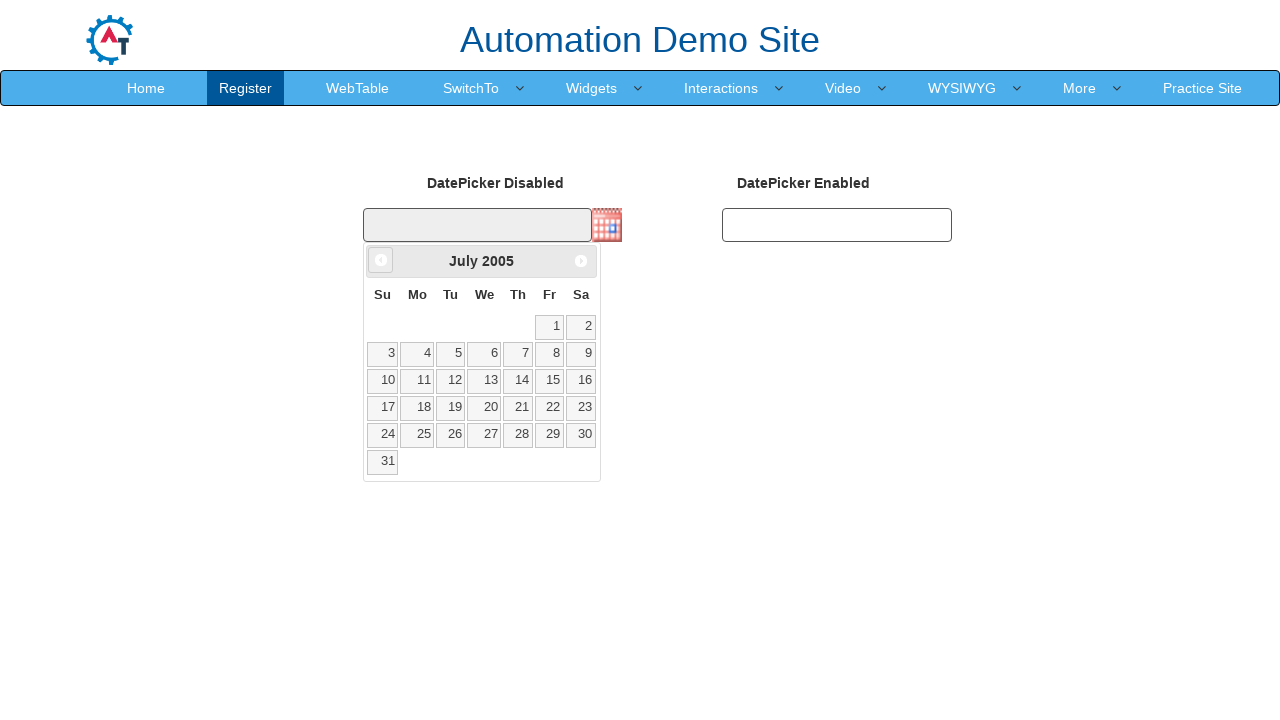

Retrieved current calendar month: July, year: 2005
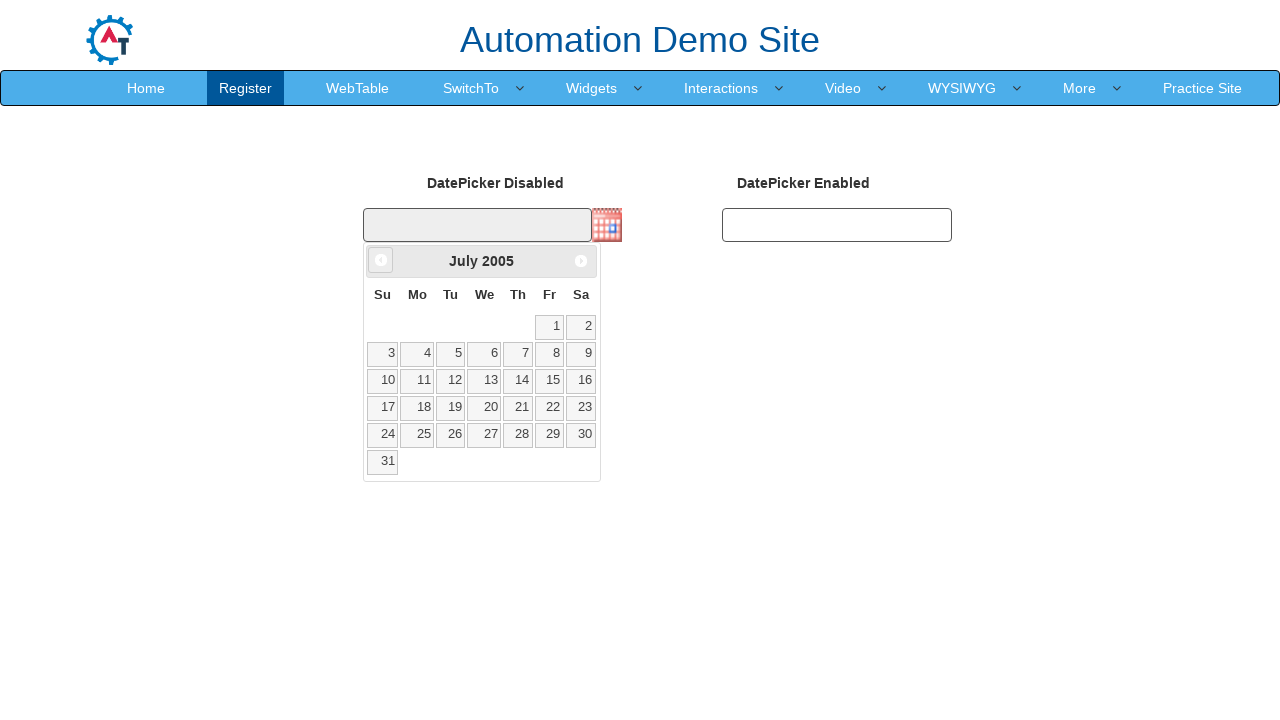

Clicked previous month button to navigate calendar backwards at (381, 260) on span.ui-icon.ui-icon-circle-triangle-w
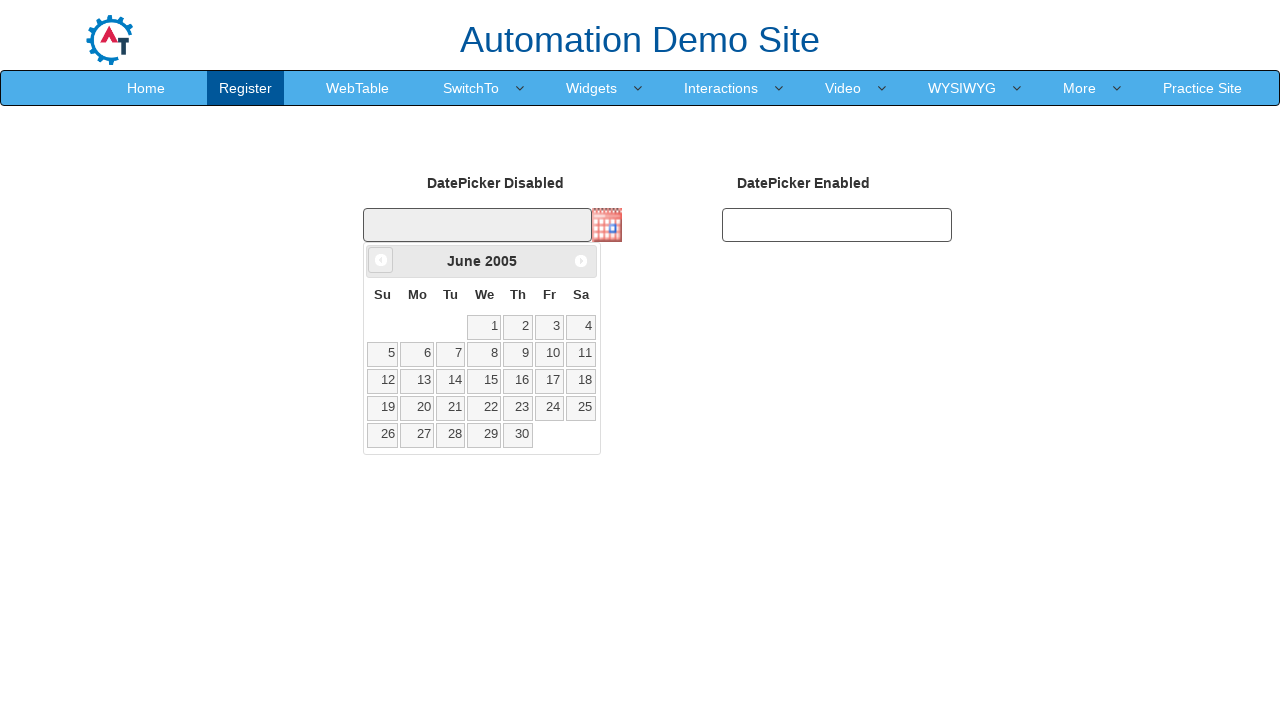

Retrieved current calendar month: June, year: 2005
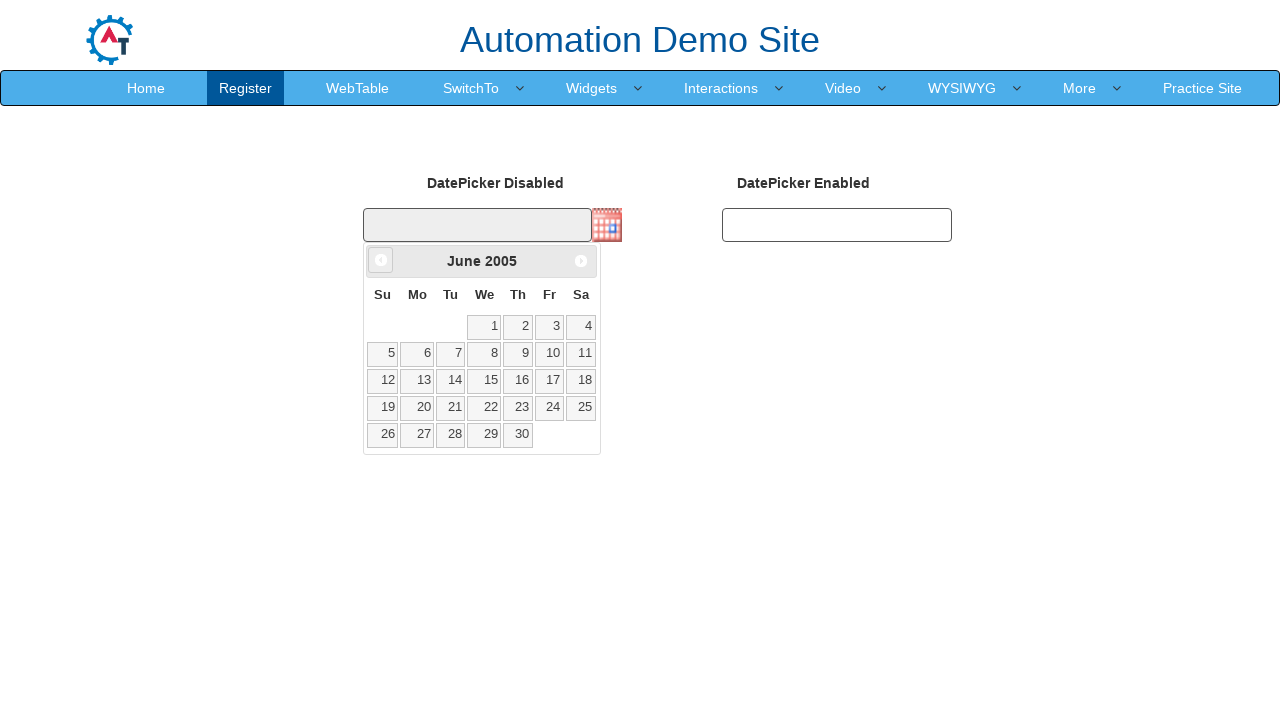

Clicked previous month button to navigate calendar backwards at (381, 260) on span.ui-icon.ui-icon-circle-triangle-w
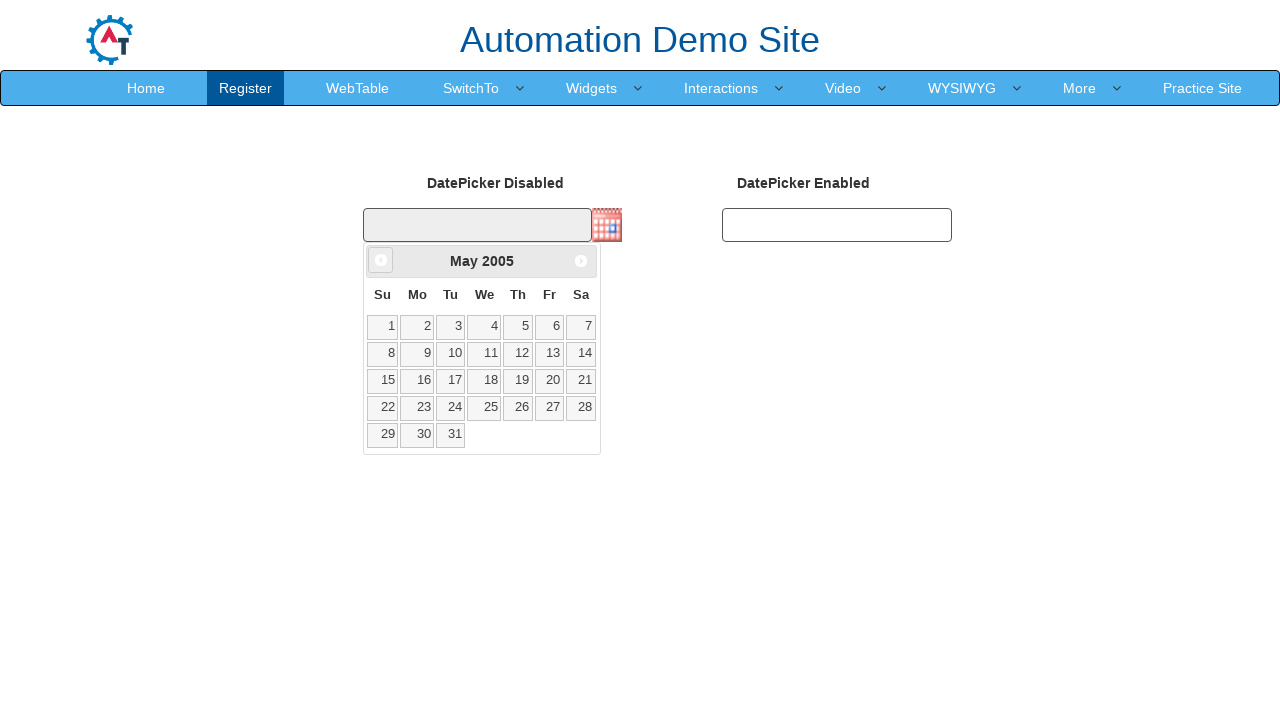

Retrieved current calendar month: May, year: 2005
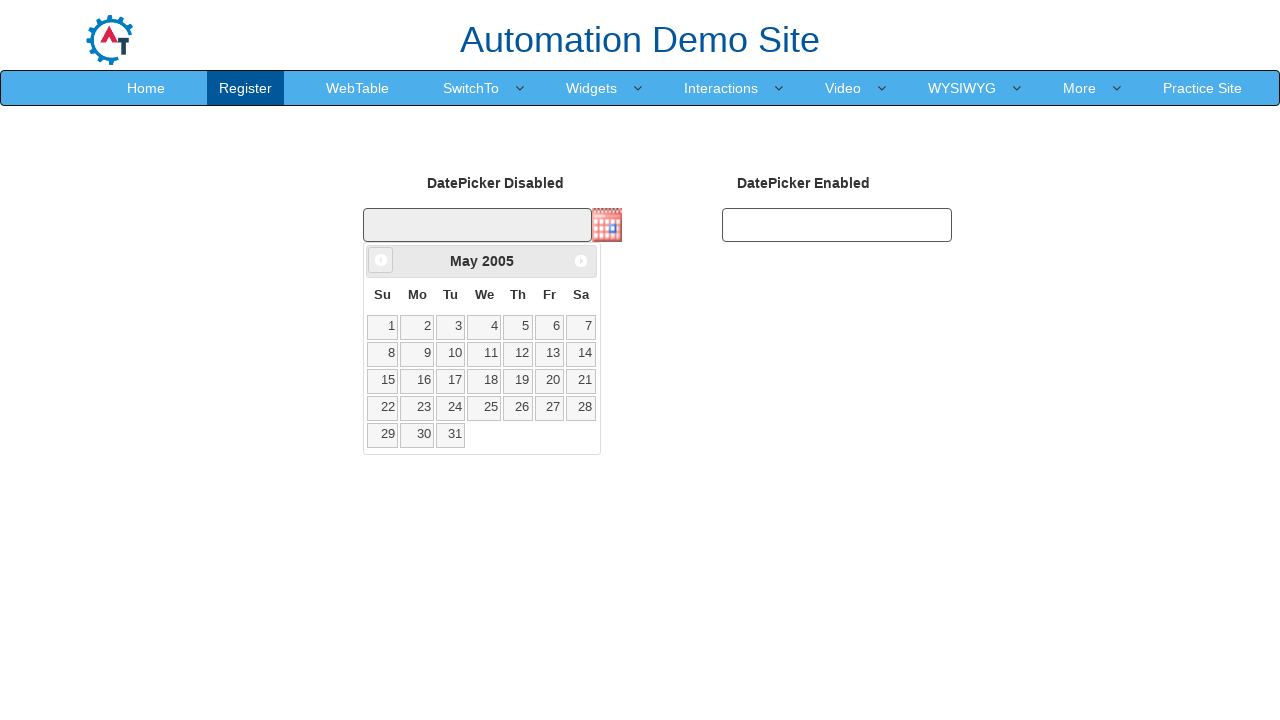

Clicked previous month button to navigate calendar backwards at (381, 260) on span.ui-icon.ui-icon-circle-triangle-w
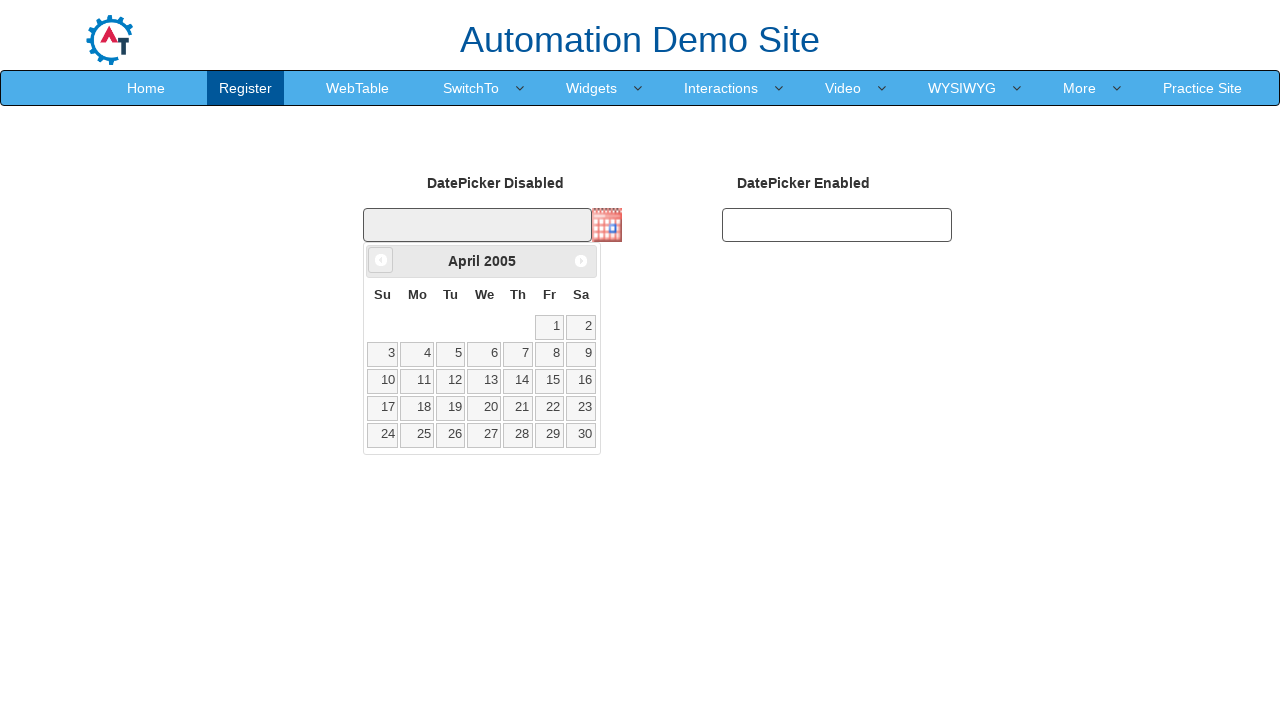

Retrieved current calendar month: April, year: 2005
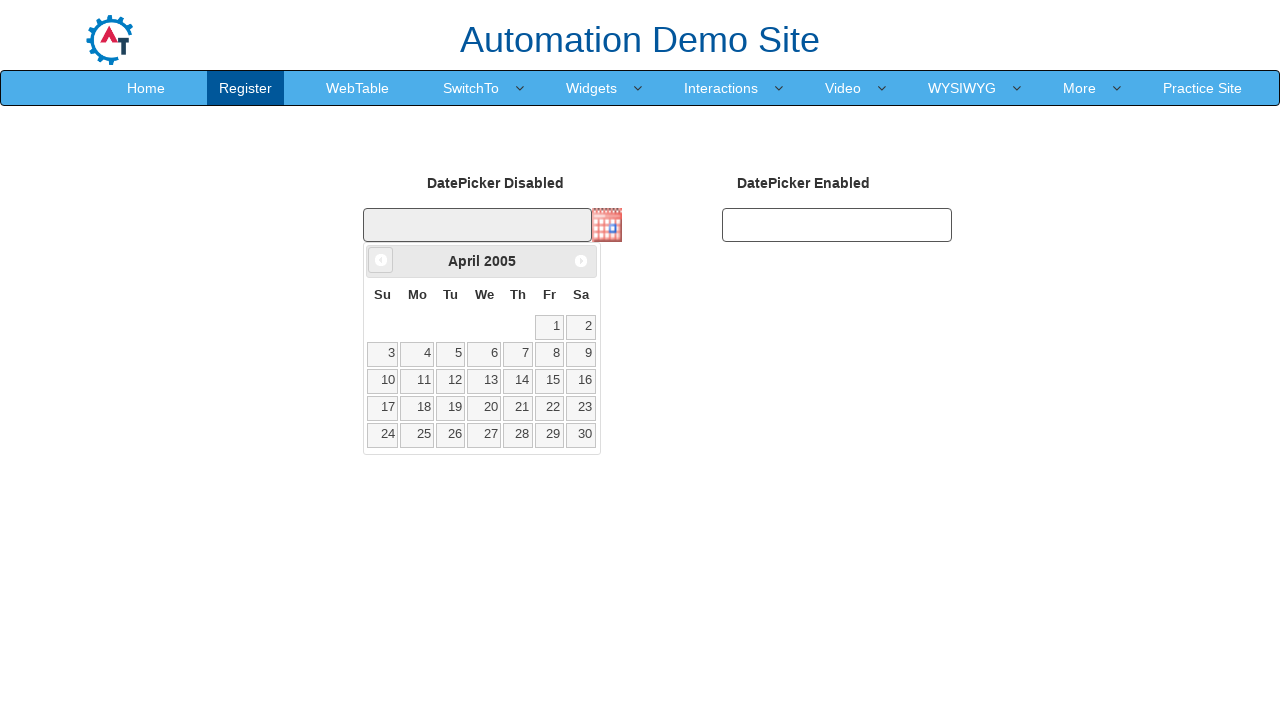

Clicked previous month button to navigate calendar backwards at (381, 260) on span.ui-icon.ui-icon-circle-triangle-w
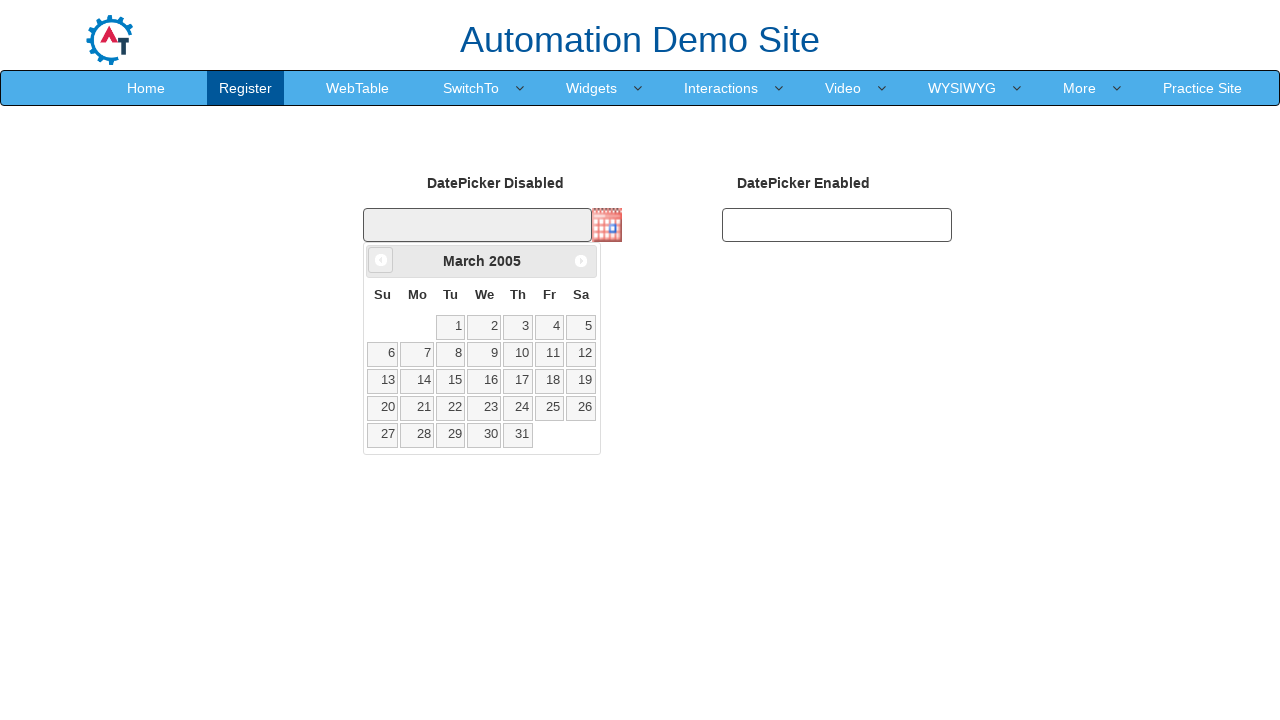

Retrieved current calendar month: March, year: 2005
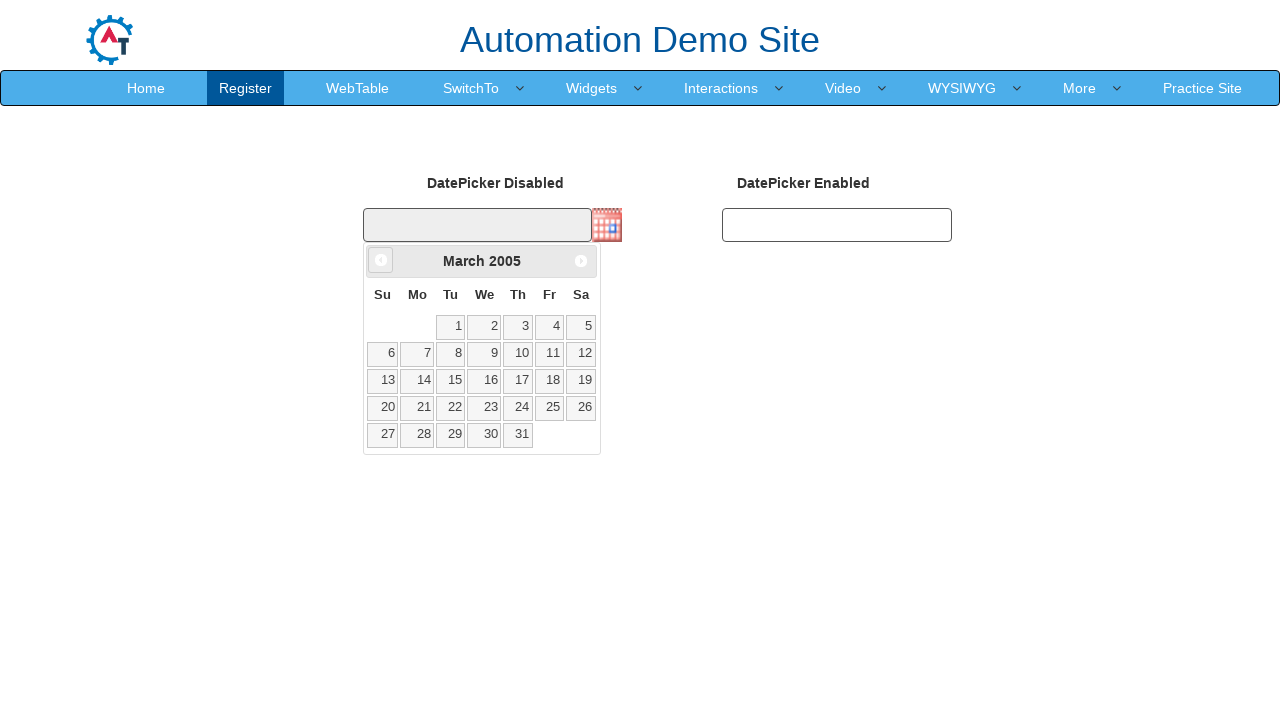

Clicked previous month button to navigate calendar backwards at (381, 260) on span.ui-icon.ui-icon-circle-triangle-w
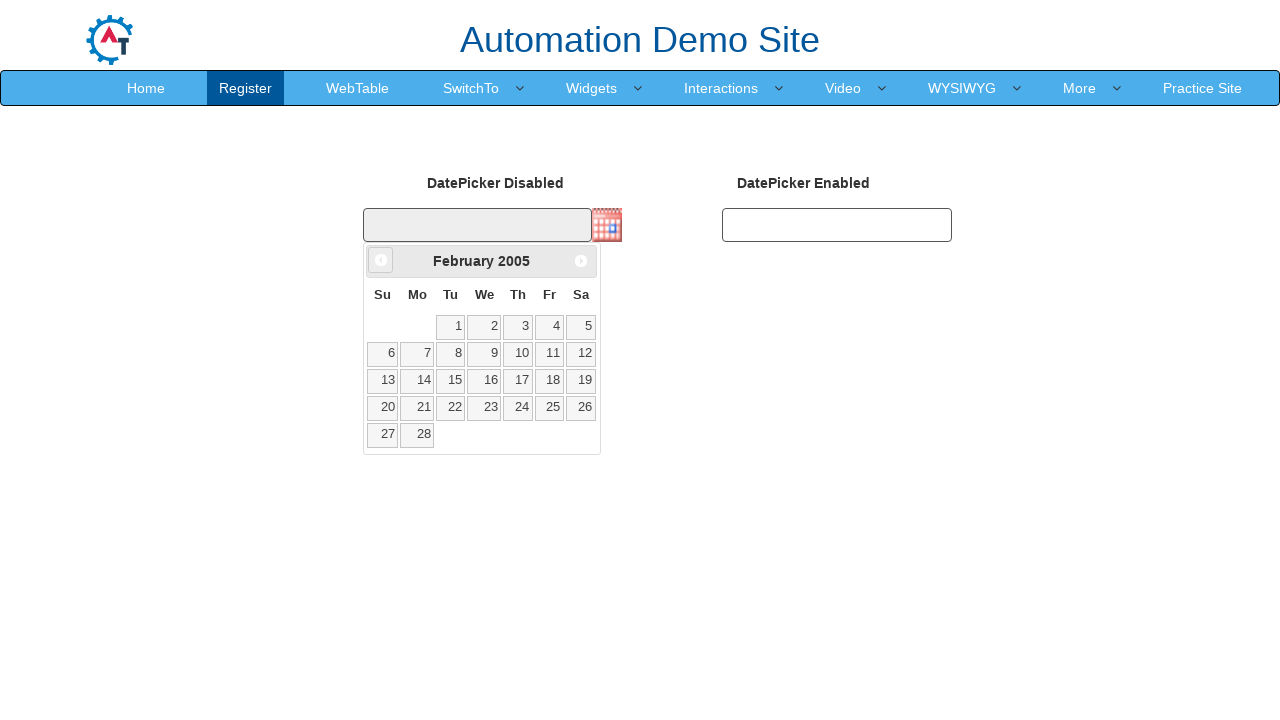

Retrieved current calendar month: February, year: 2005
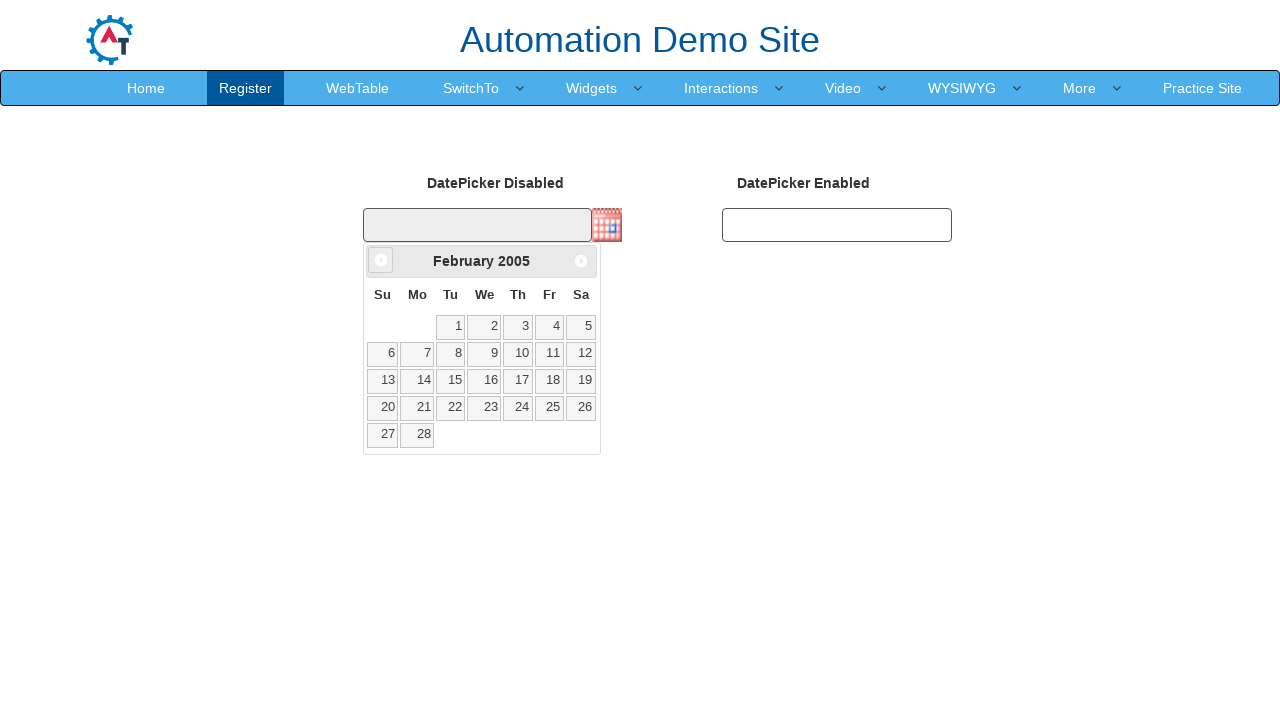

Clicked previous month button to navigate calendar backwards at (381, 260) on span.ui-icon.ui-icon-circle-triangle-w
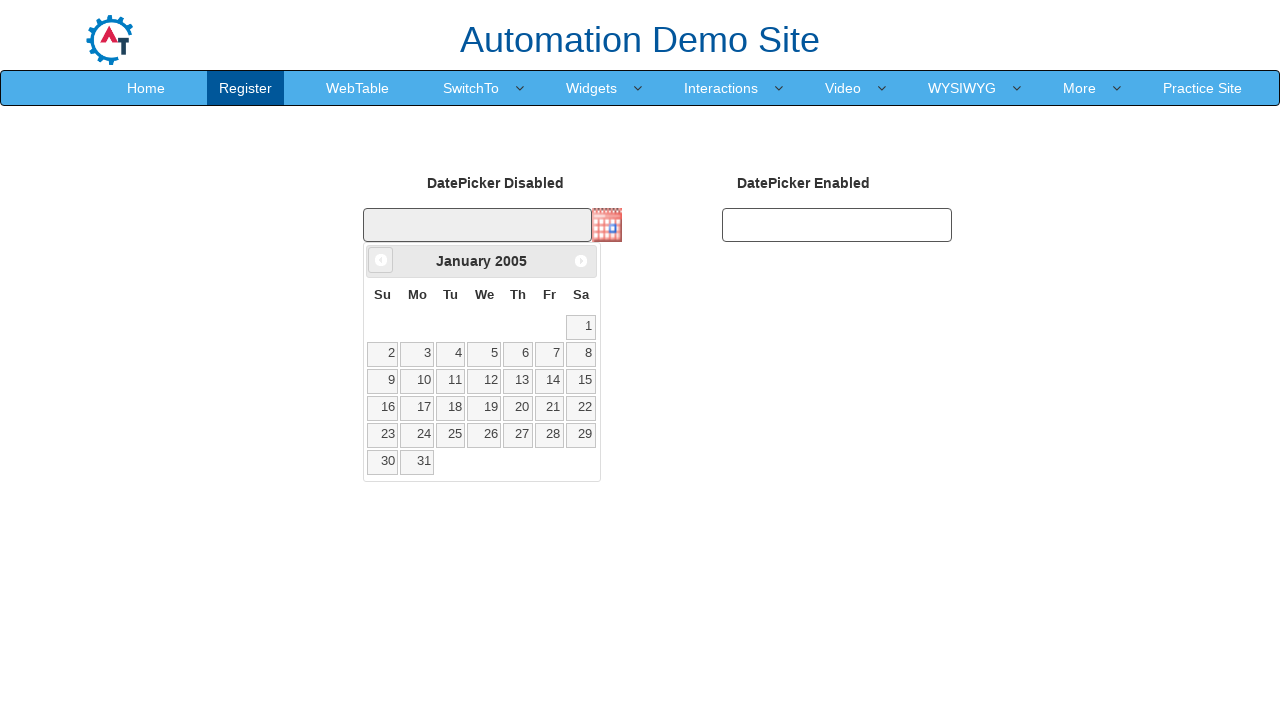

Retrieved current calendar month: January, year: 2005
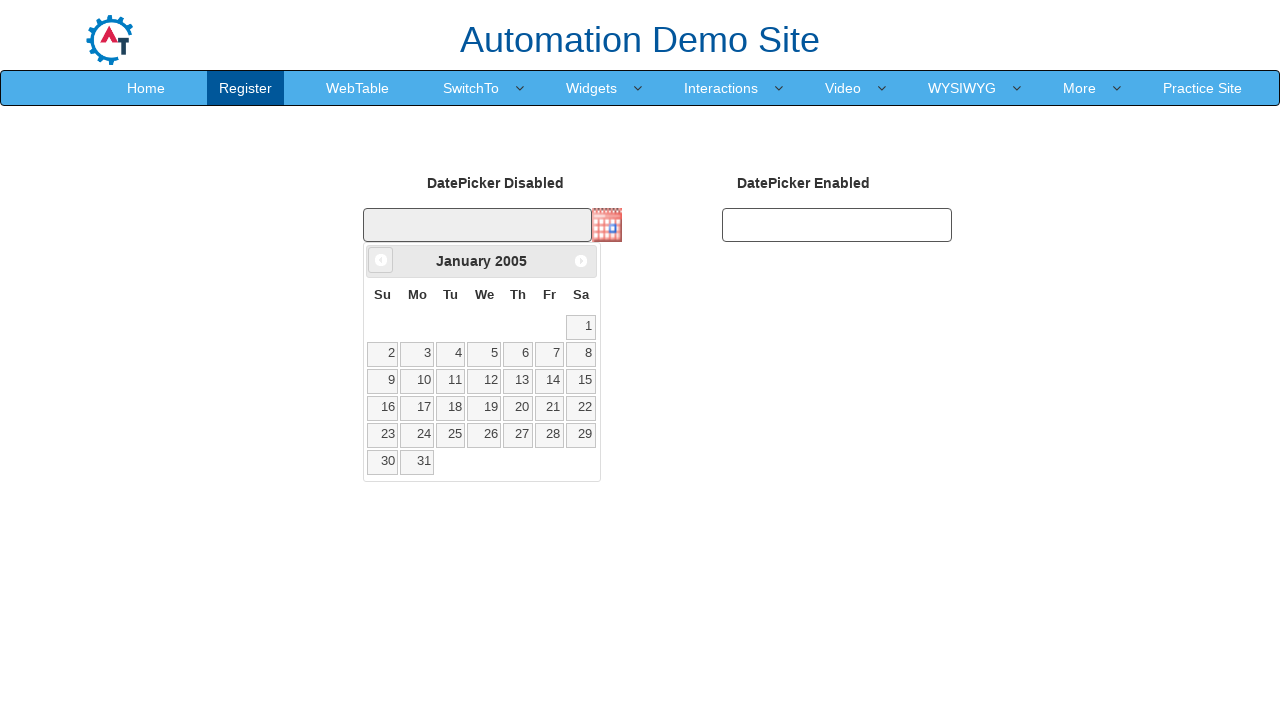

Clicked previous month button to navigate calendar backwards at (381, 260) on span.ui-icon.ui-icon-circle-triangle-w
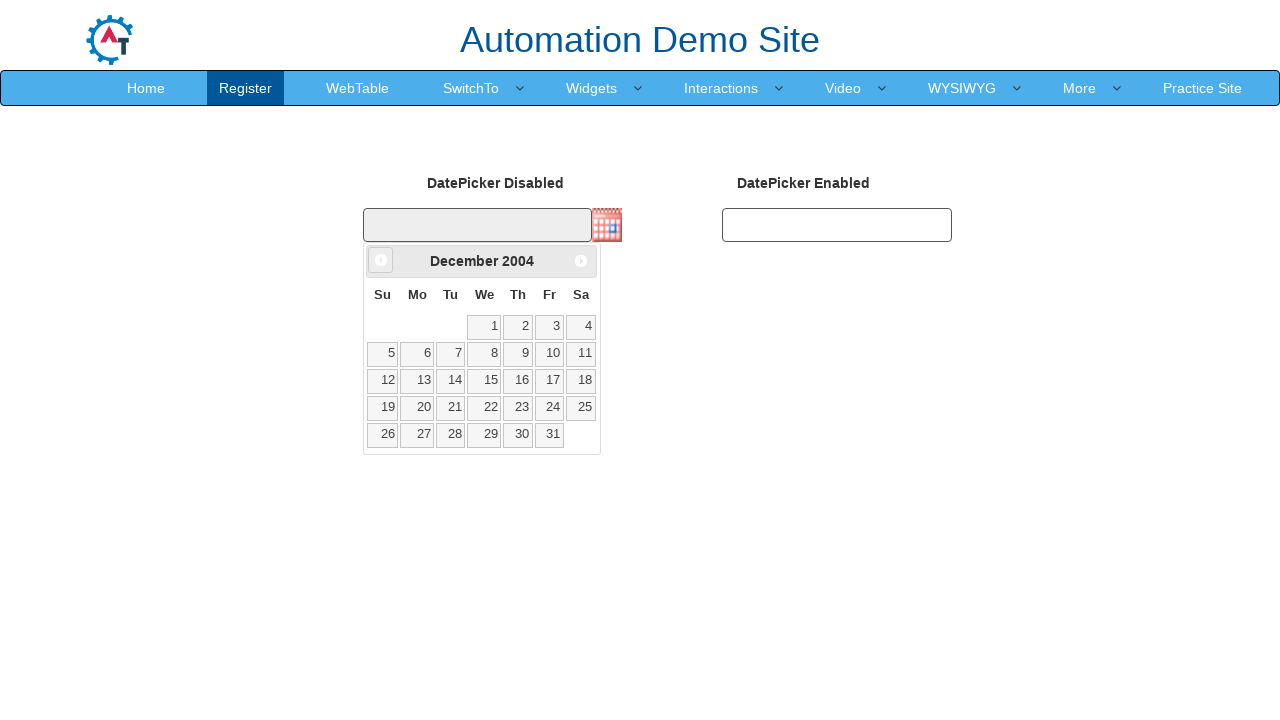

Retrieved current calendar month: December, year: 2004
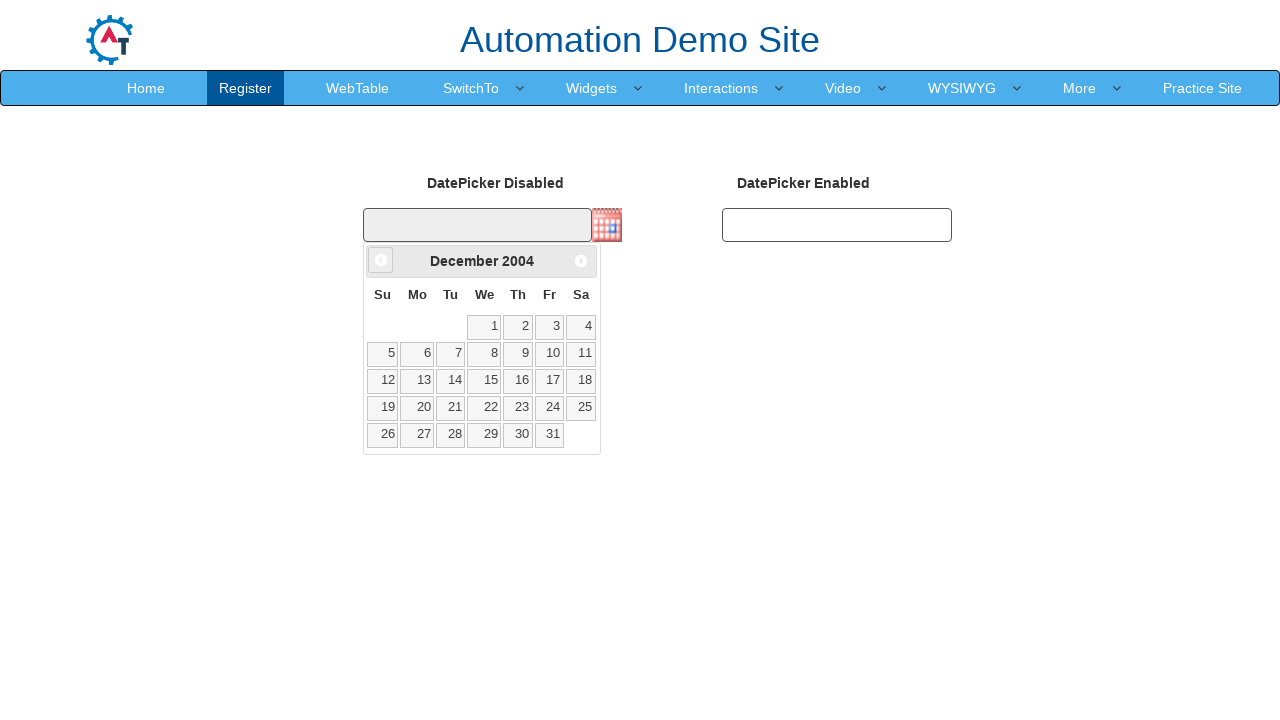

Clicked previous month button to navigate calendar backwards at (381, 260) on span.ui-icon.ui-icon-circle-triangle-w
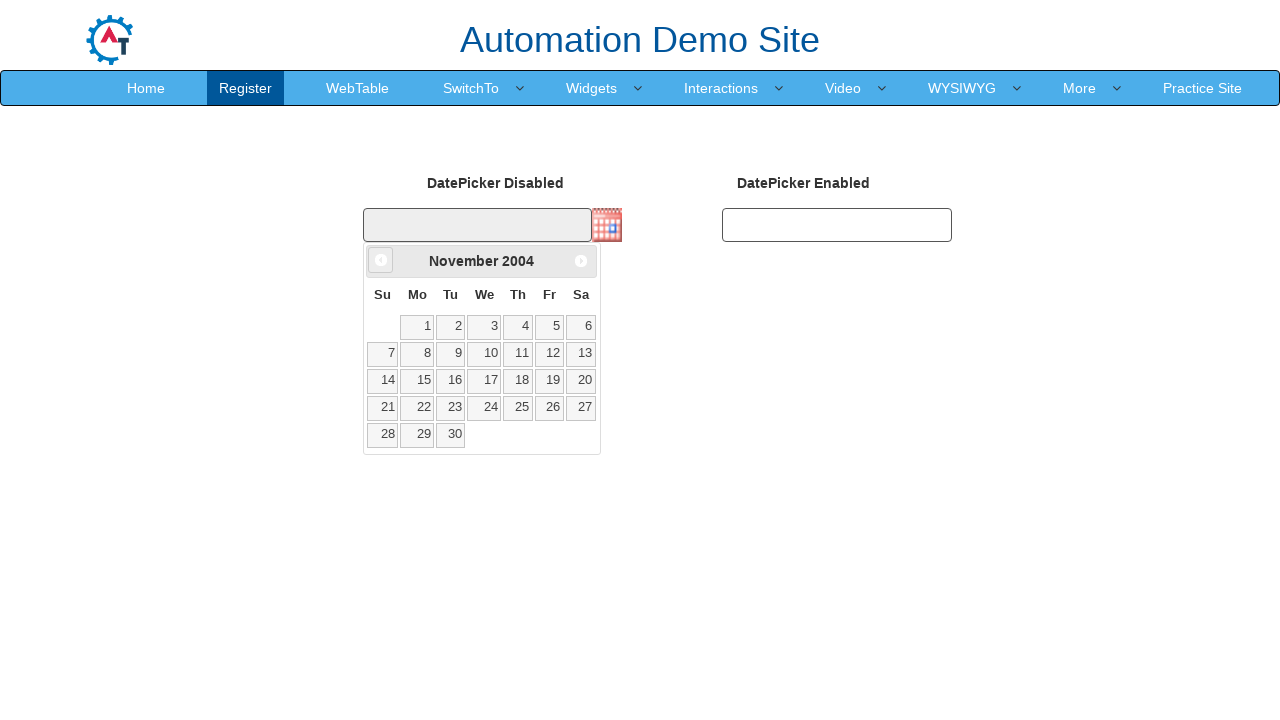

Retrieved current calendar month: November, year: 2004
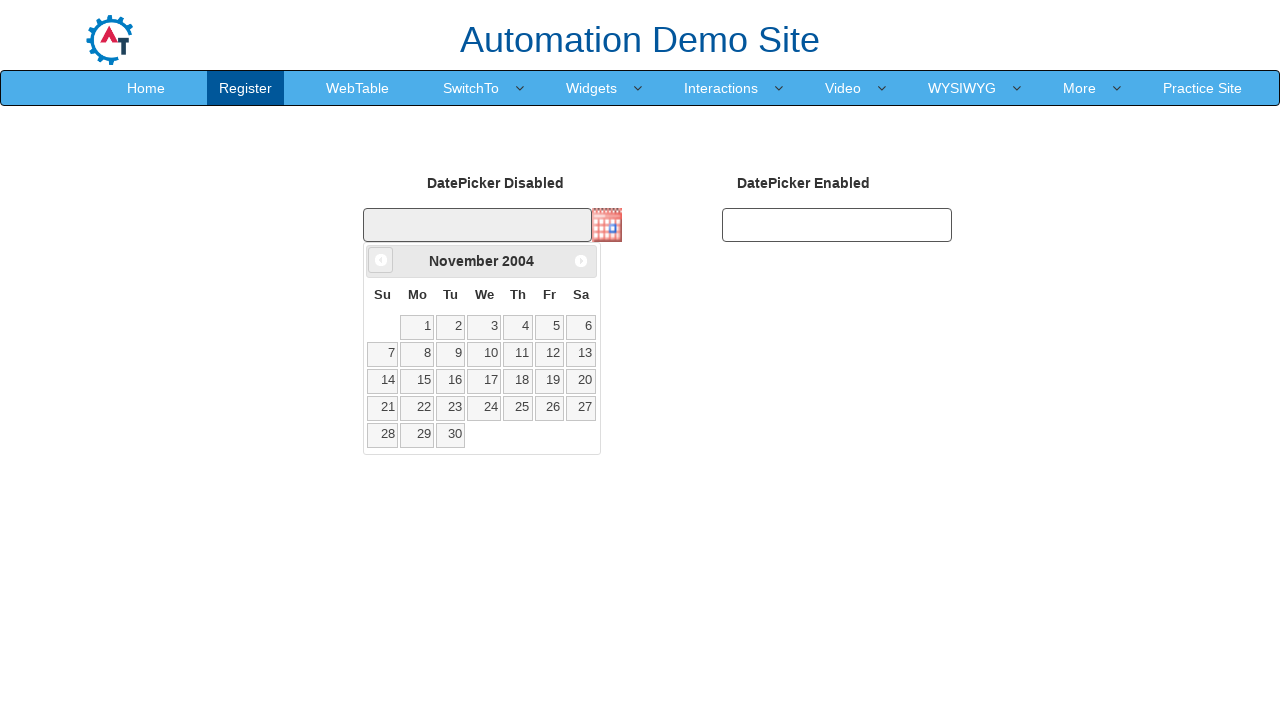

Clicked previous month button to navigate calendar backwards at (381, 260) on span.ui-icon.ui-icon-circle-triangle-w
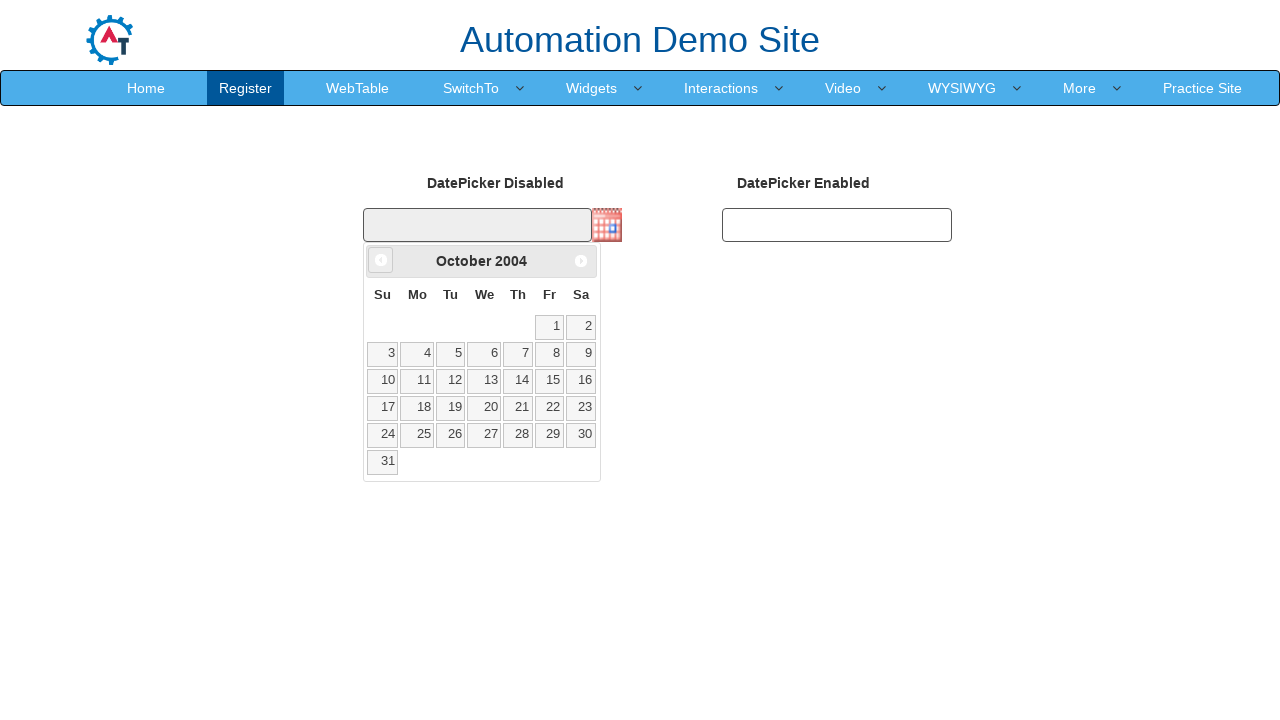

Retrieved current calendar month: October, year: 2004
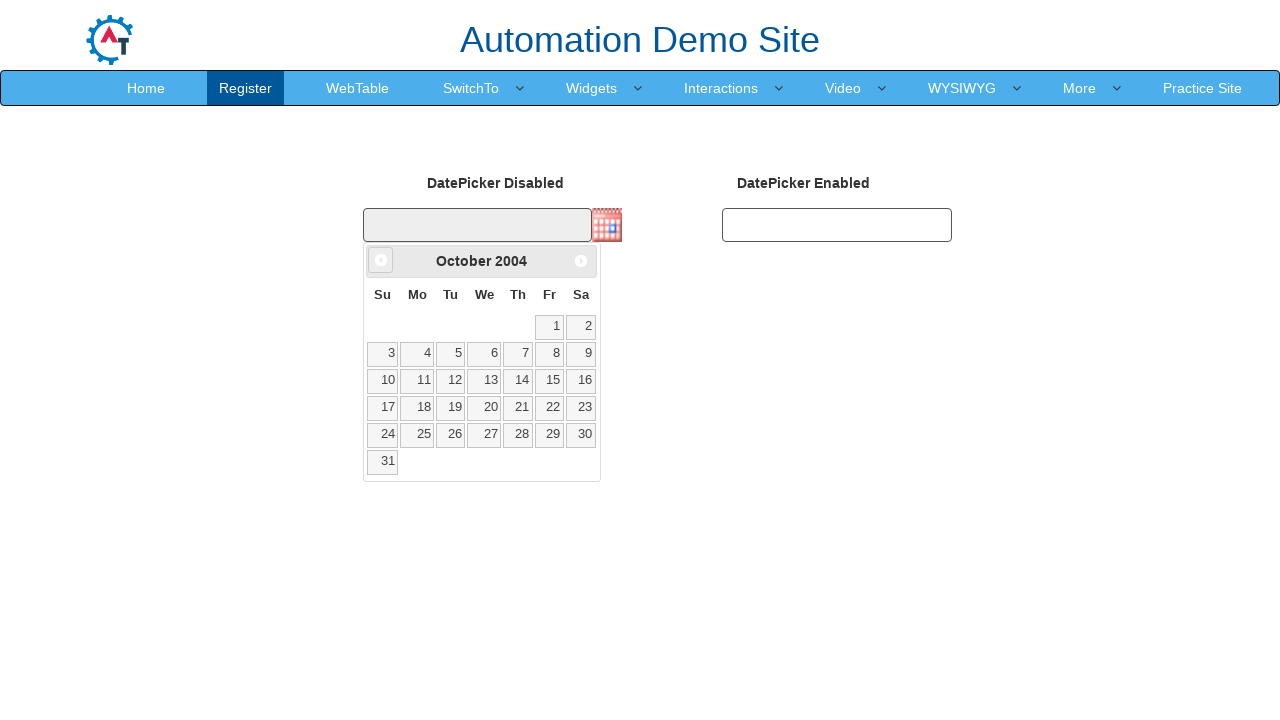

Clicked previous month button to navigate calendar backwards at (381, 260) on span.ui-icon.ui-icon-circle-triangle-w
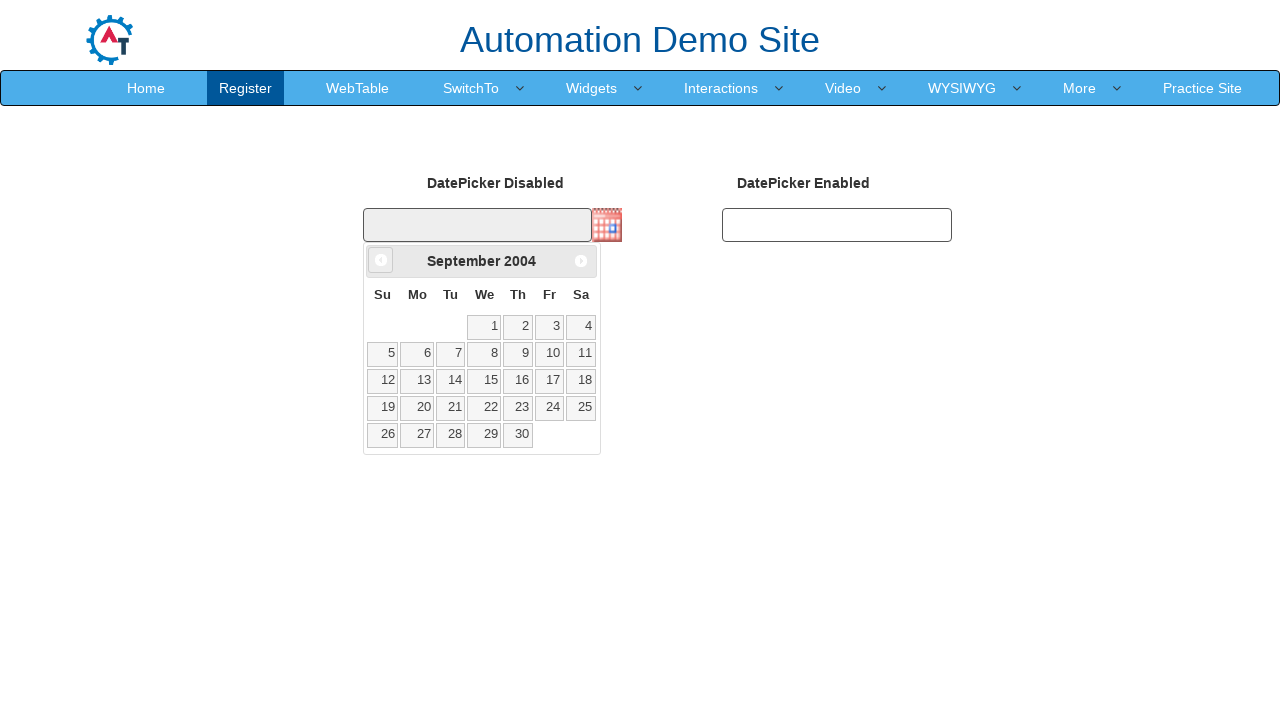

Retrieved current calendar month: September, year: 2004
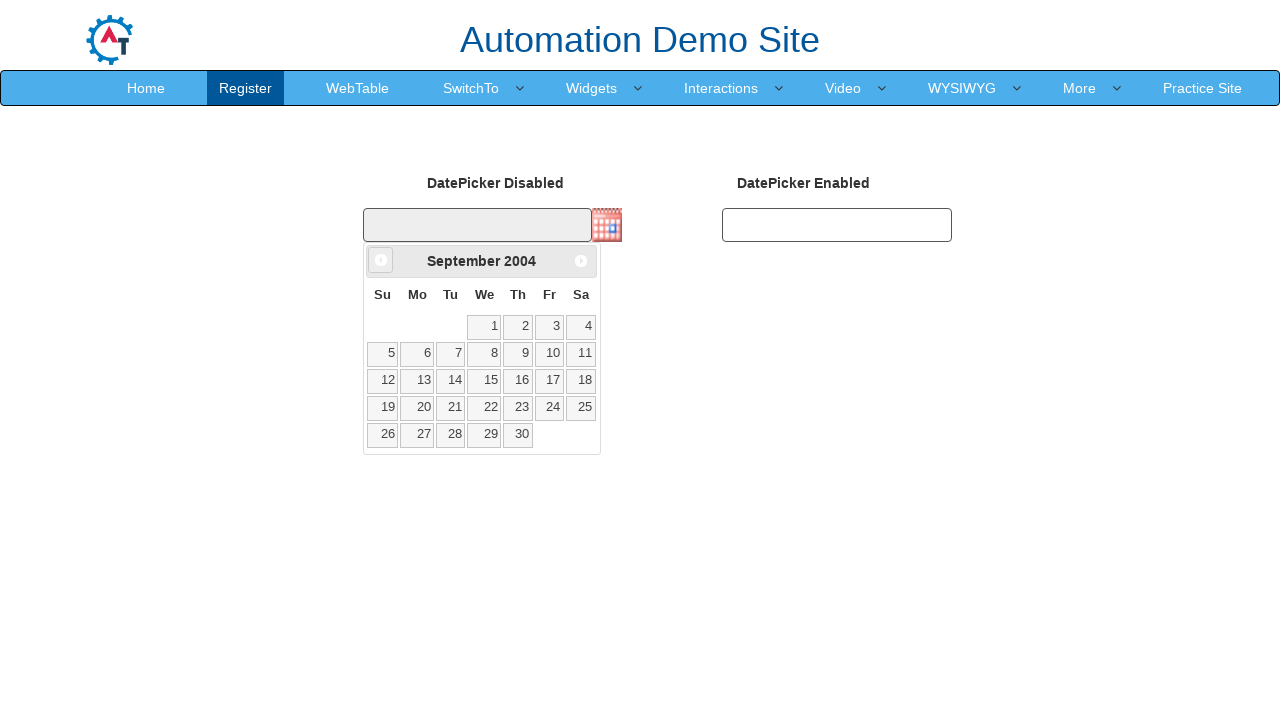

Clicked previous month button to navigate calendar backwards at (381, 260) on span.ui-icon.ui-icon-circle-triangle-w
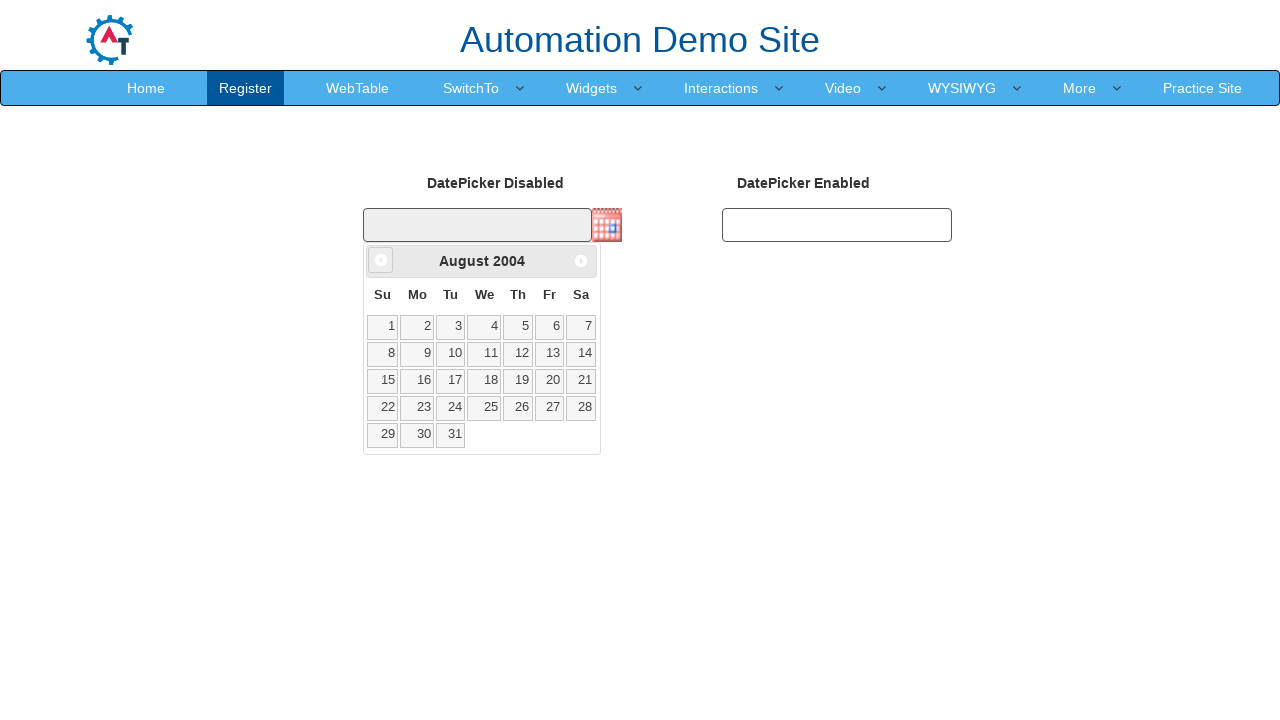

Retrieved current calendar month: August, year: 2004
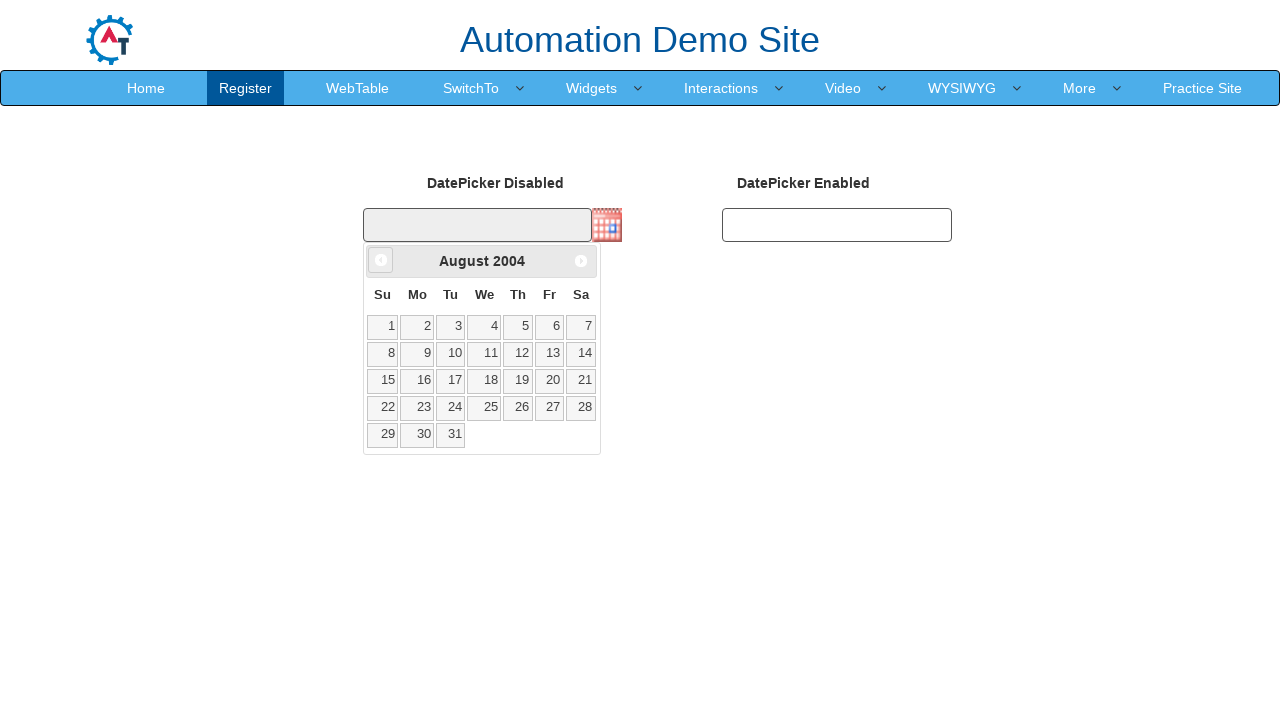

Clicked previous month button to navigate calendar backwards at (381, 260) on span.ui-icon.ui-icon-circle-triangle-w
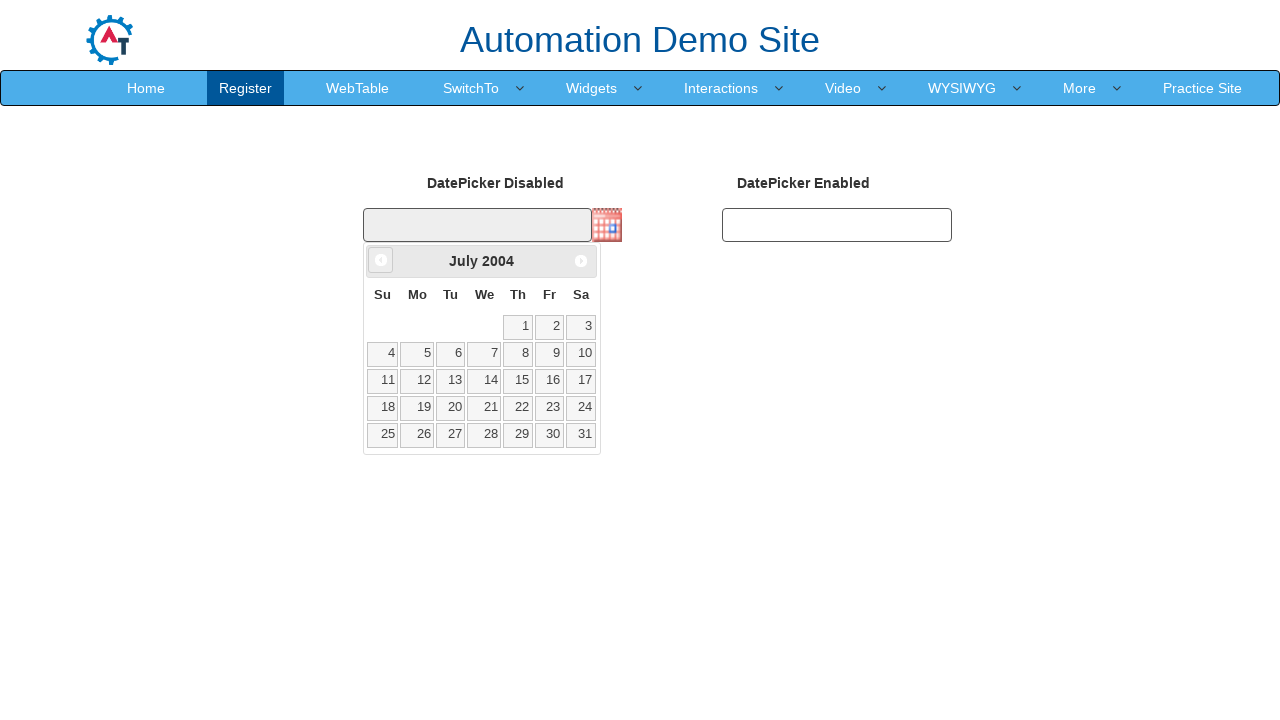

Retrieved current calendar month: July, year: 2004
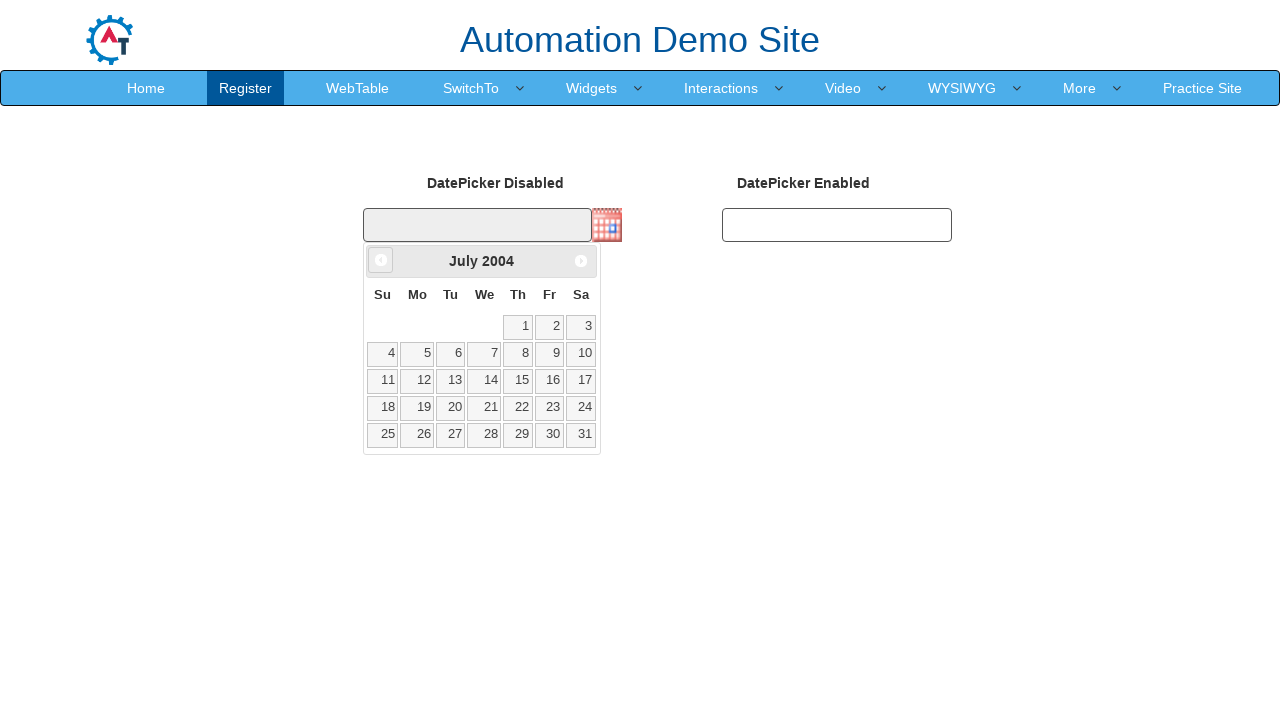

Clicked previous month button to navigate calendar backwards at (381, 260) on span.ui-icon.ui-icon-circle-triangle-w
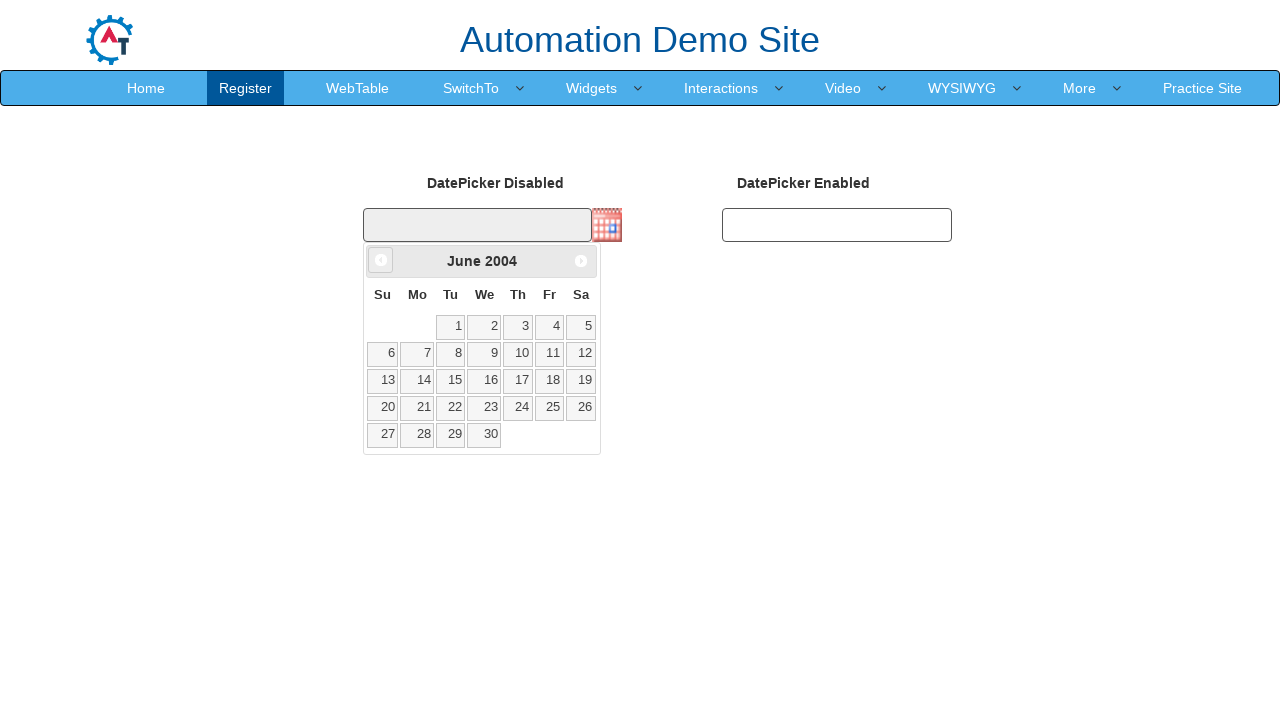

Retrieved current calendar month: June, year: 2004
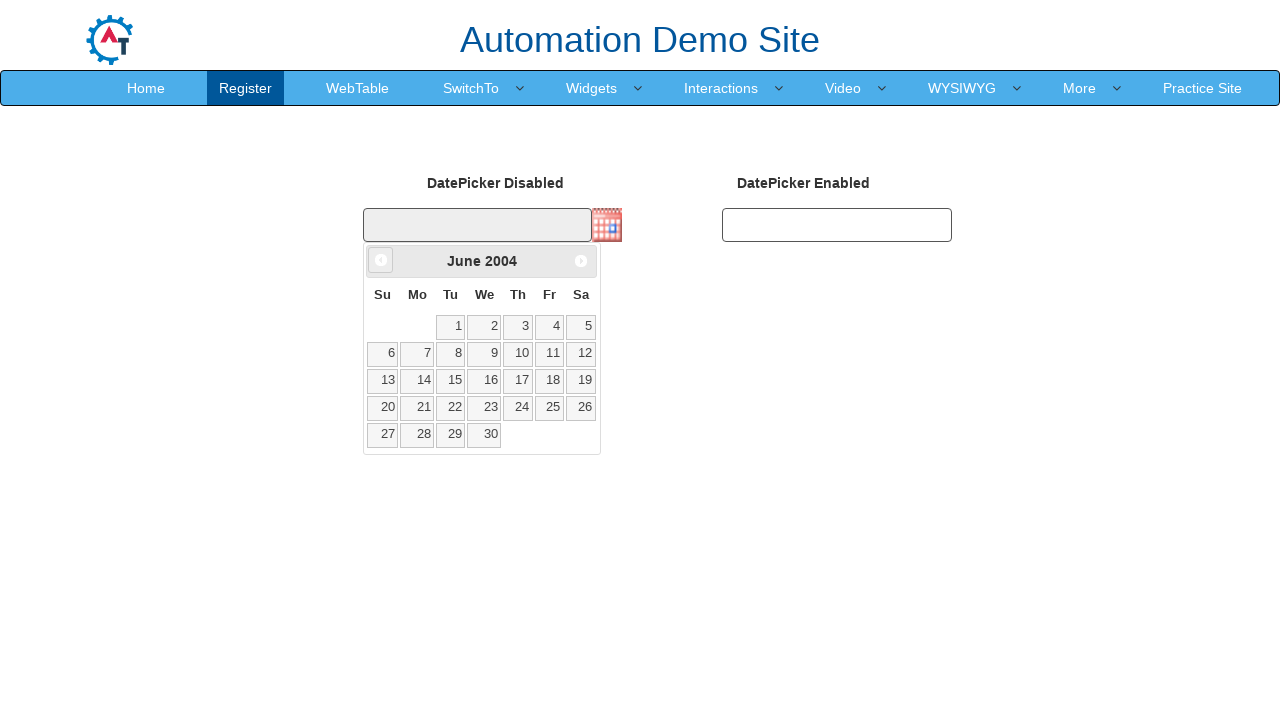

Clicked previous month button to navigate calendar backwards at (381, 260) on span.ui-icon.ui-icon-circle-triangle-w
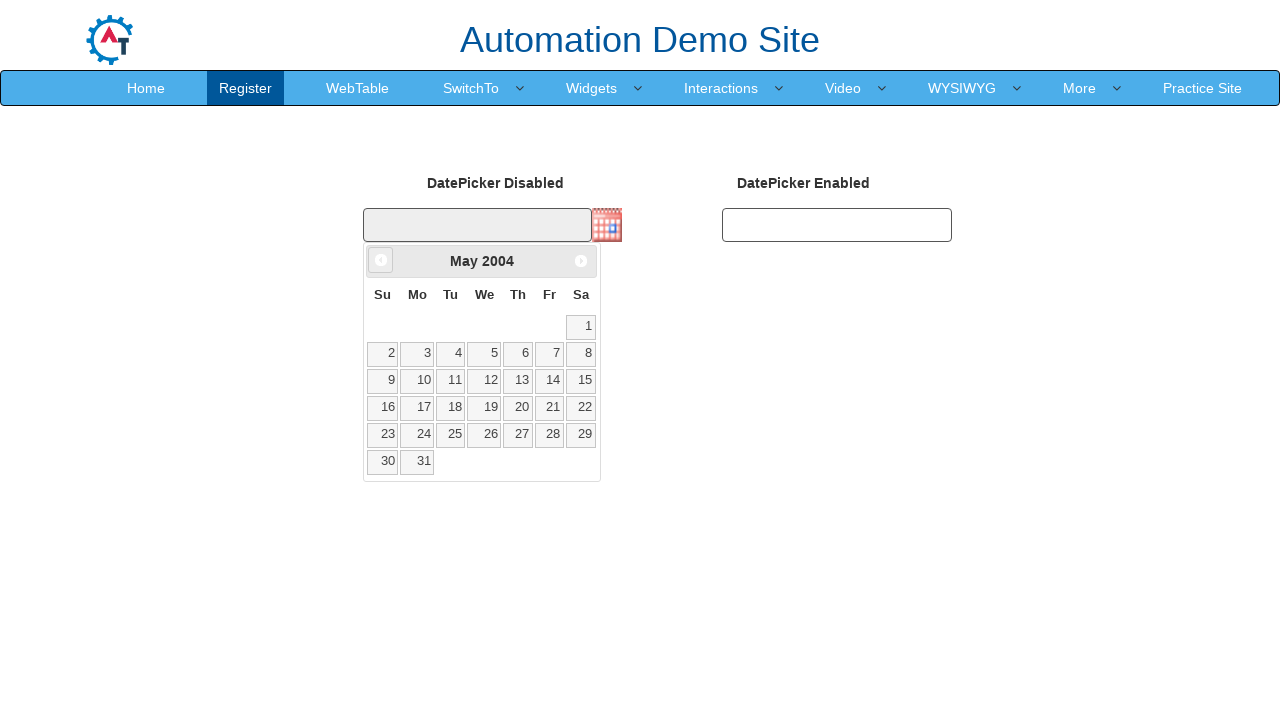

Retrieved current calendar month: May, year: 2004
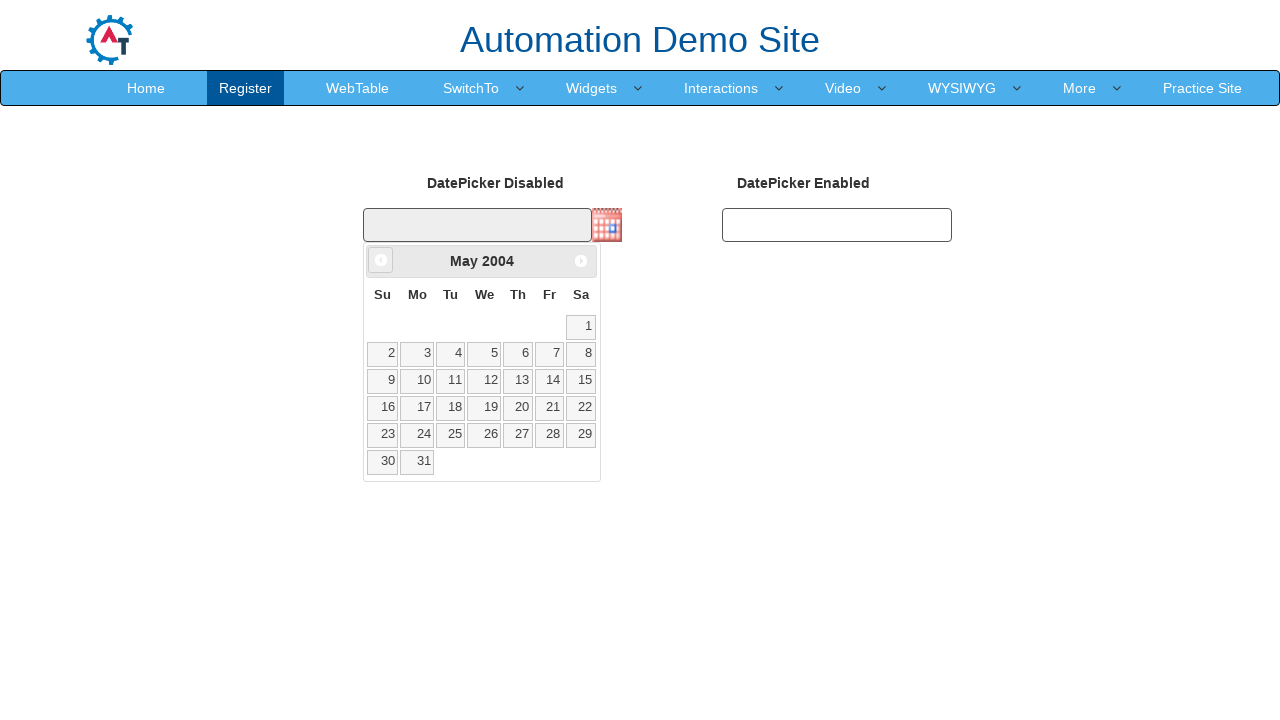

Clicked previous month button to navigate calendar backwards at (381, 260) on span.ui-icon.ui-icon-circle-triangle-w
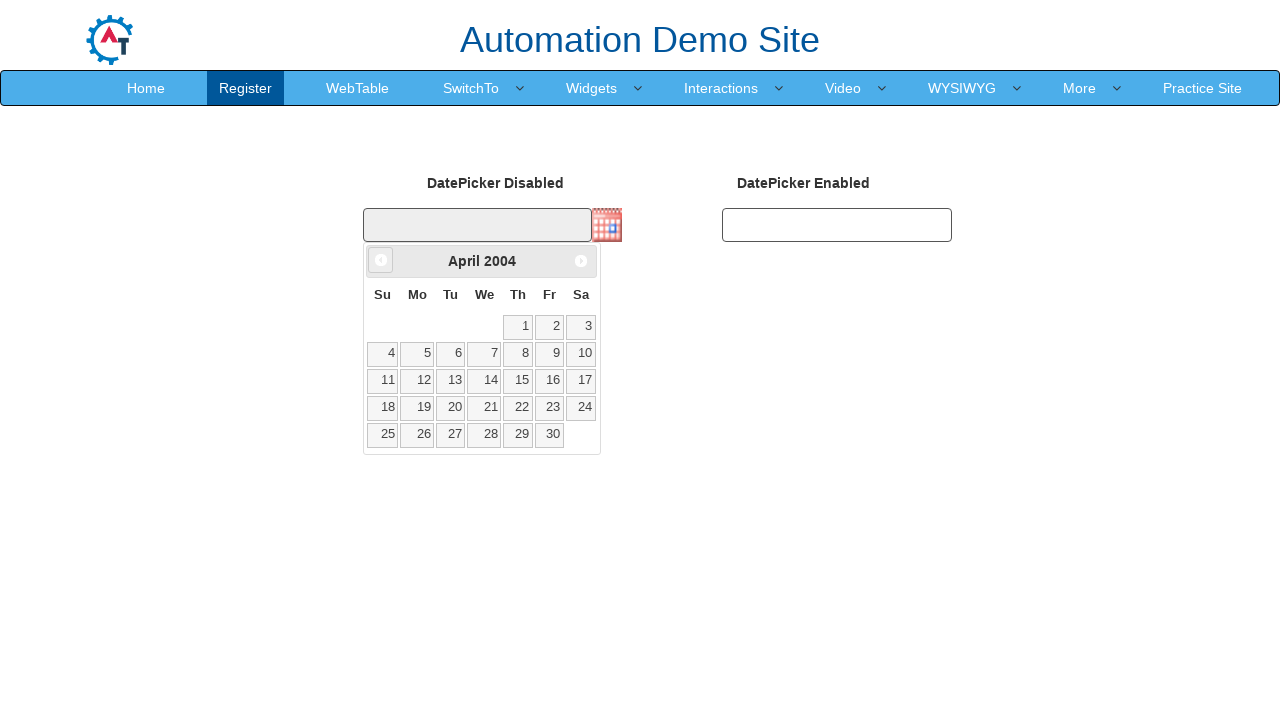

Retrieved current calendar month: April, year: 2004
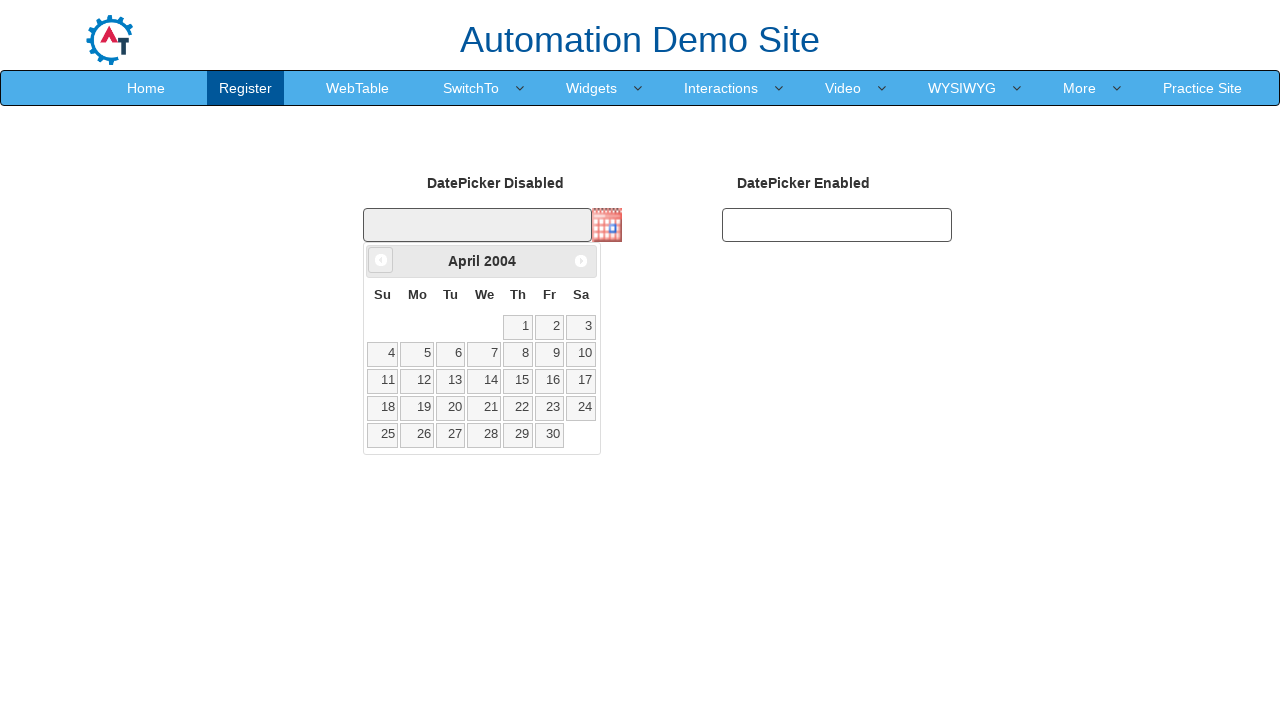

Clicked previous month button to navigate calendar backwards at (381, 260) on span.ui-icon.ui-icon-circle-triangle-w
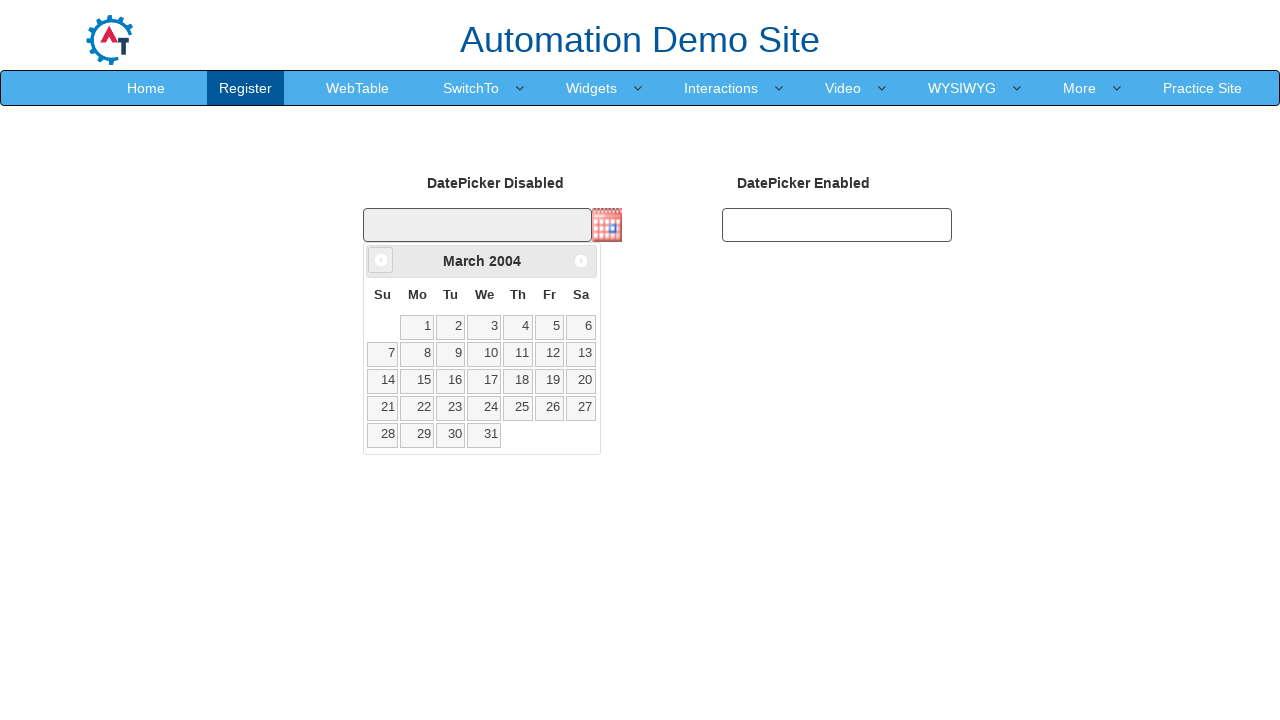

Retrieved current calendar month: March, year: 2004
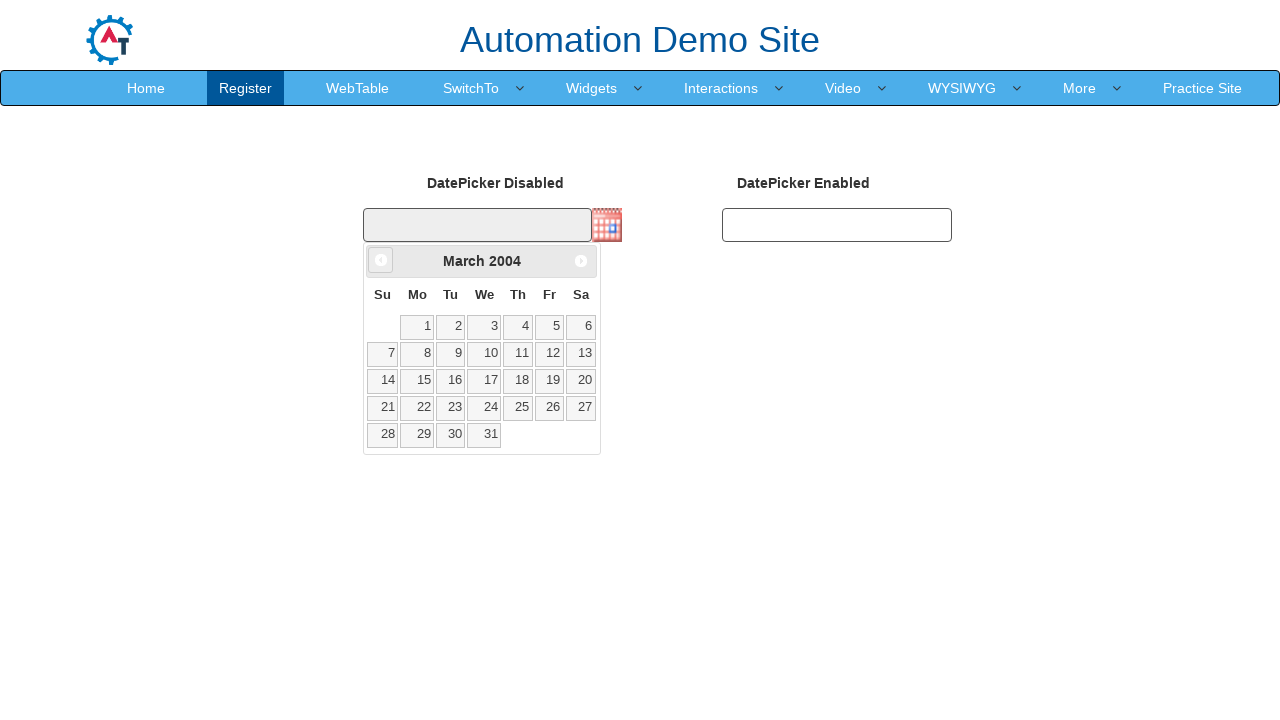

Clicked previous month button to navigate calendar backwards at (381, 260) on span.ui-icon.ui-icon-circle-triangle-w
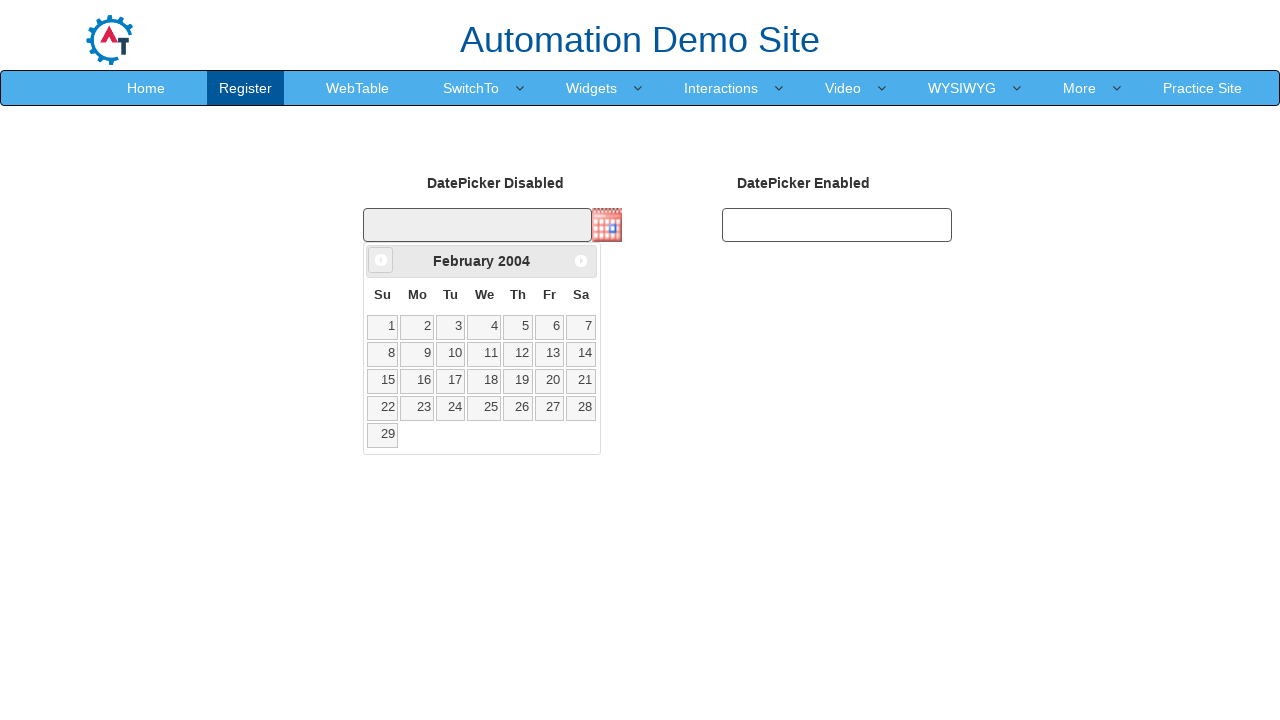

Retrieved current calendar month: February, year: 2004
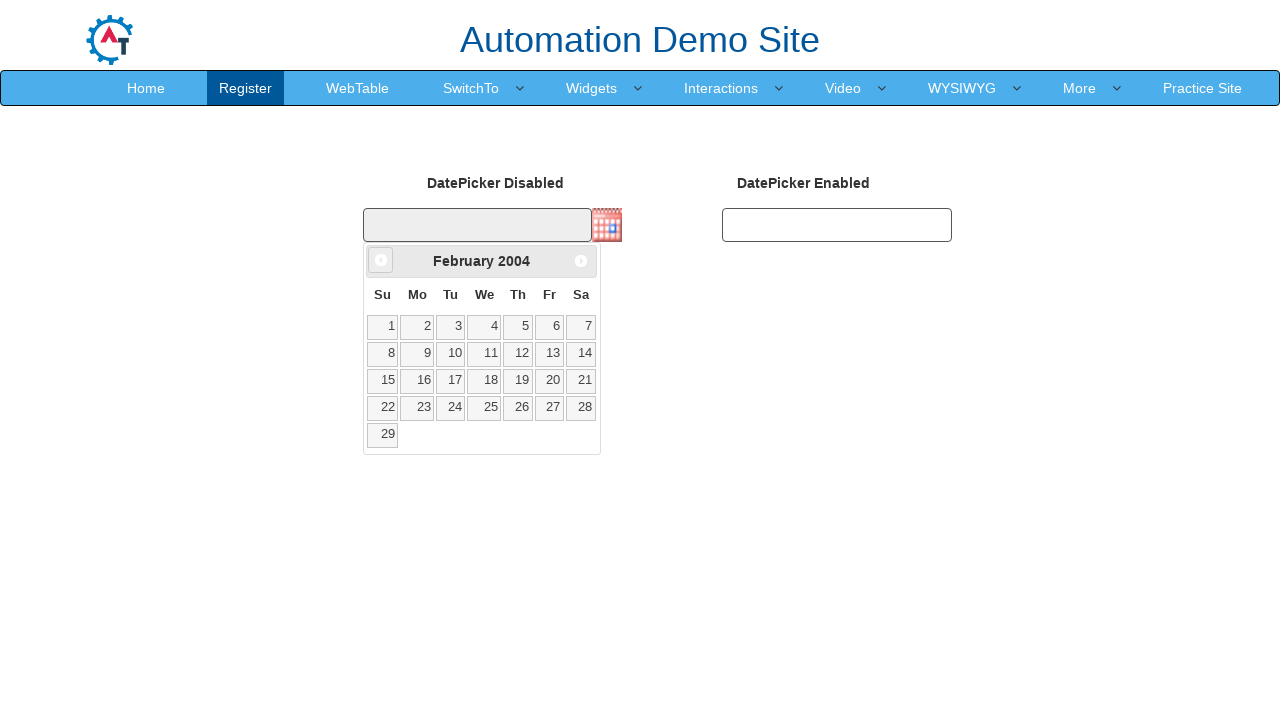

Clicked previous month button to navigate calendar backwards at (381, 260) on span.ui-icon.ui-icon-circle-triangle-w
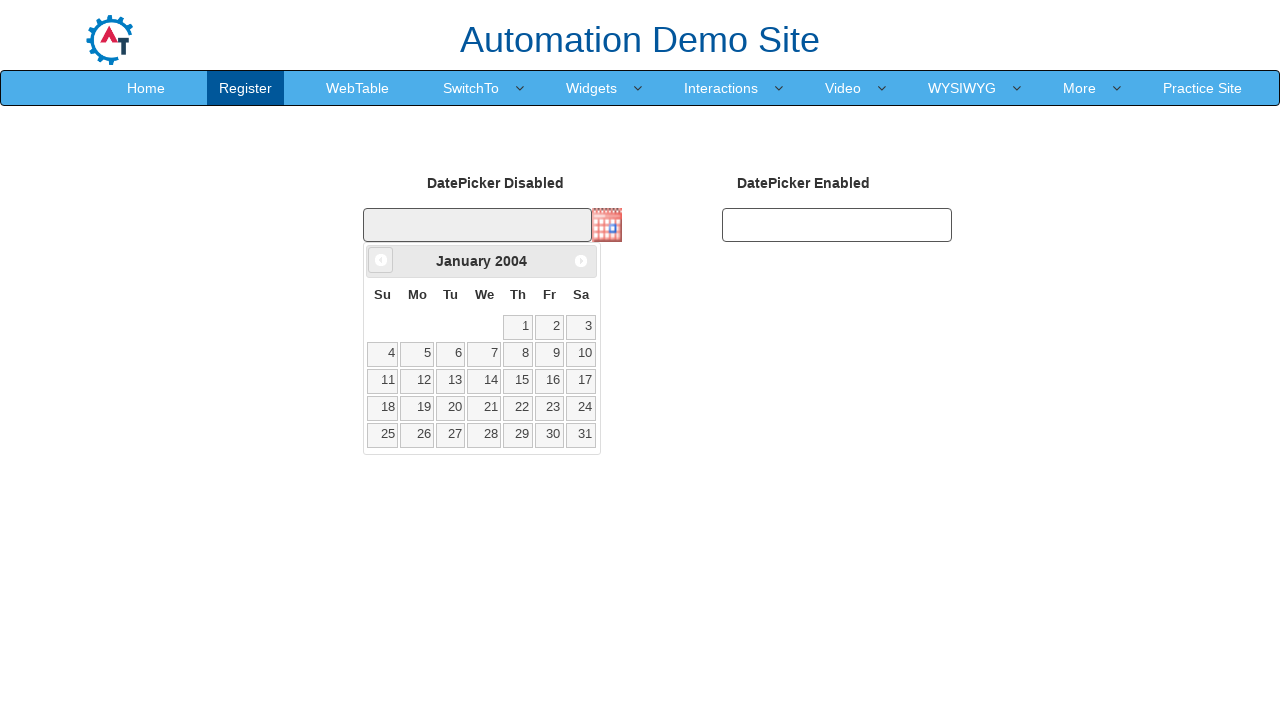

Retrieved current calendar month: January, year: 2004
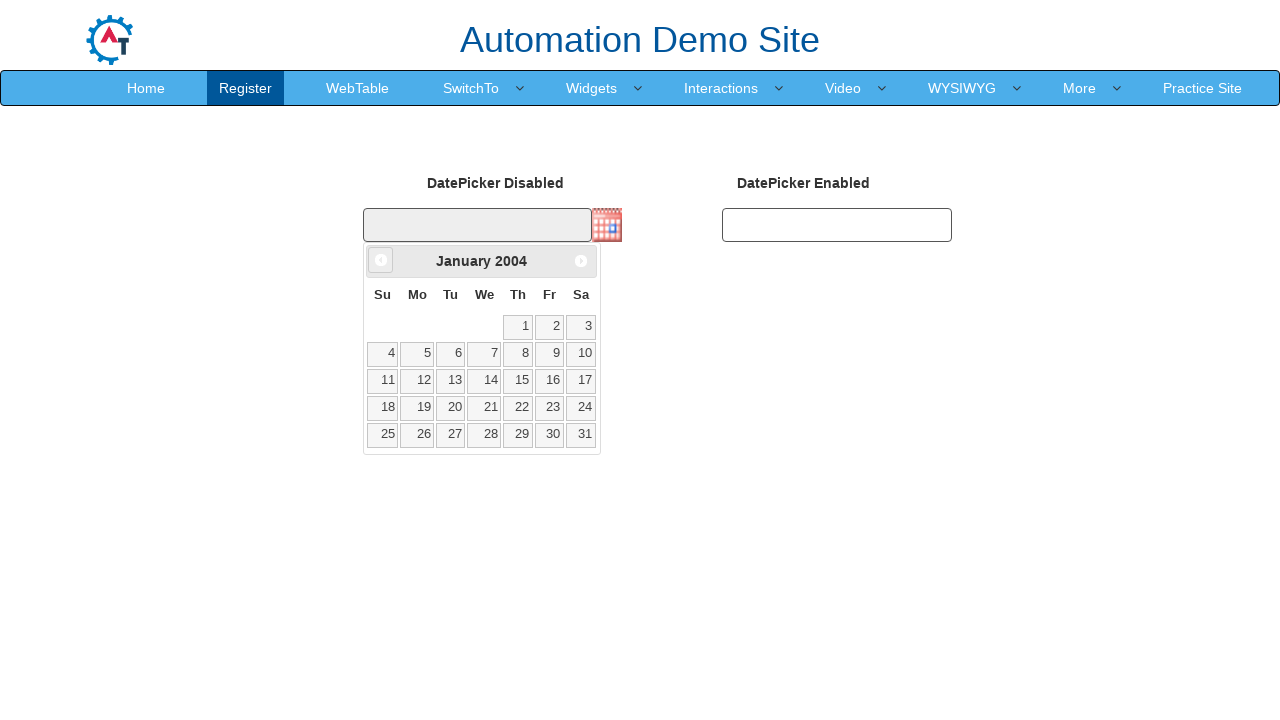

Clicked previous month button to navigate calendar backwards at (381, 260) on span.ui-icon.ui-icon-circle-triangle-w
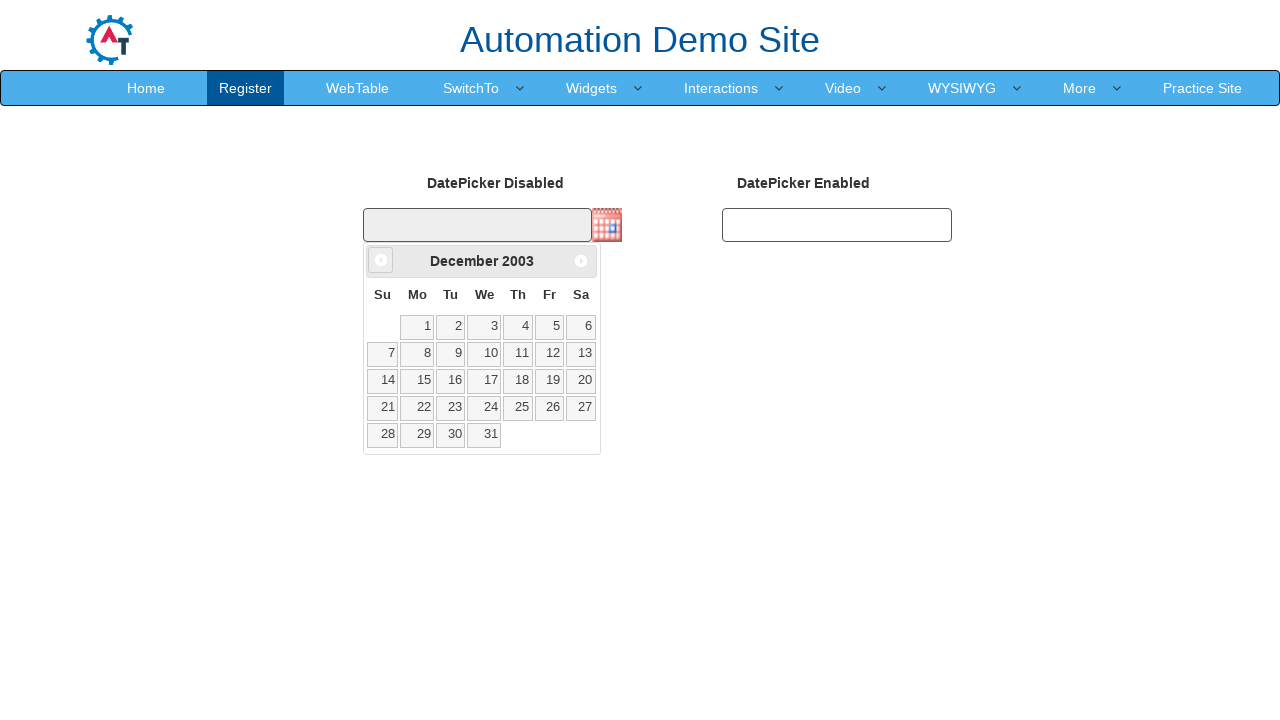

Retrieved current calendar month: December, year: 2003
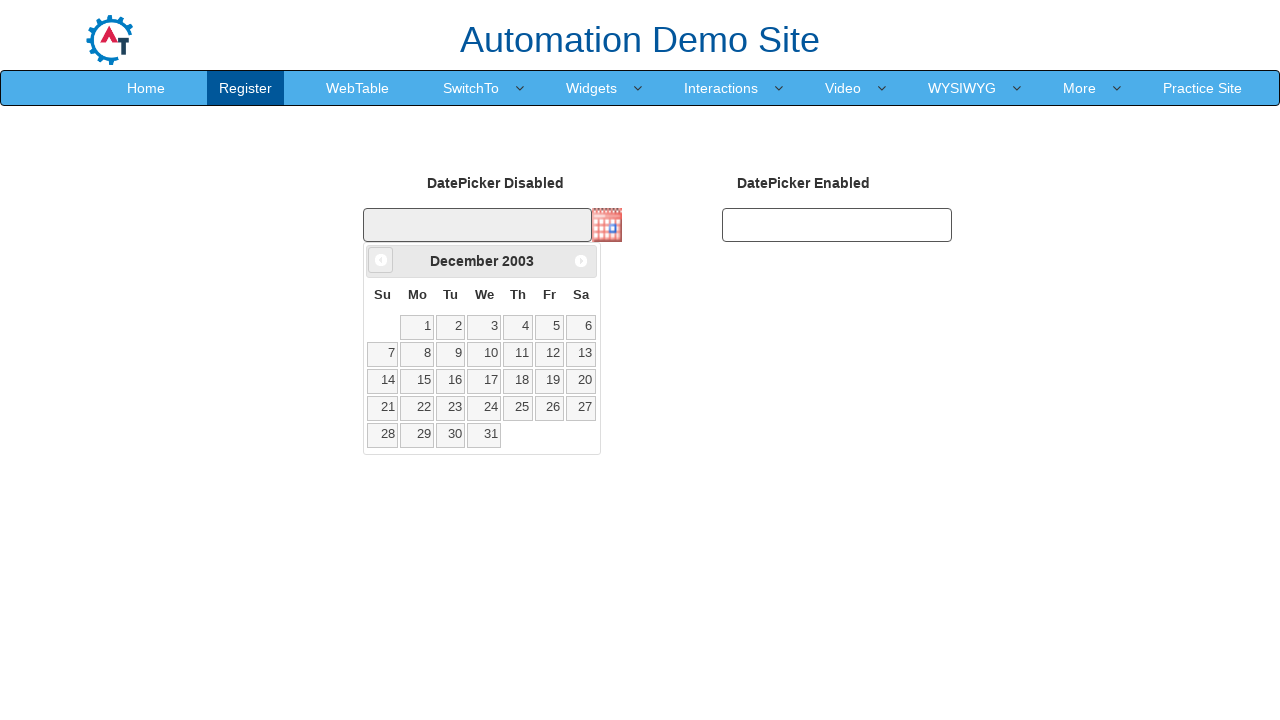

Clicked previous month button to navigate calendar backwards at (381, 260) on span.ui-icon.ui-icon-circle-triangle-w
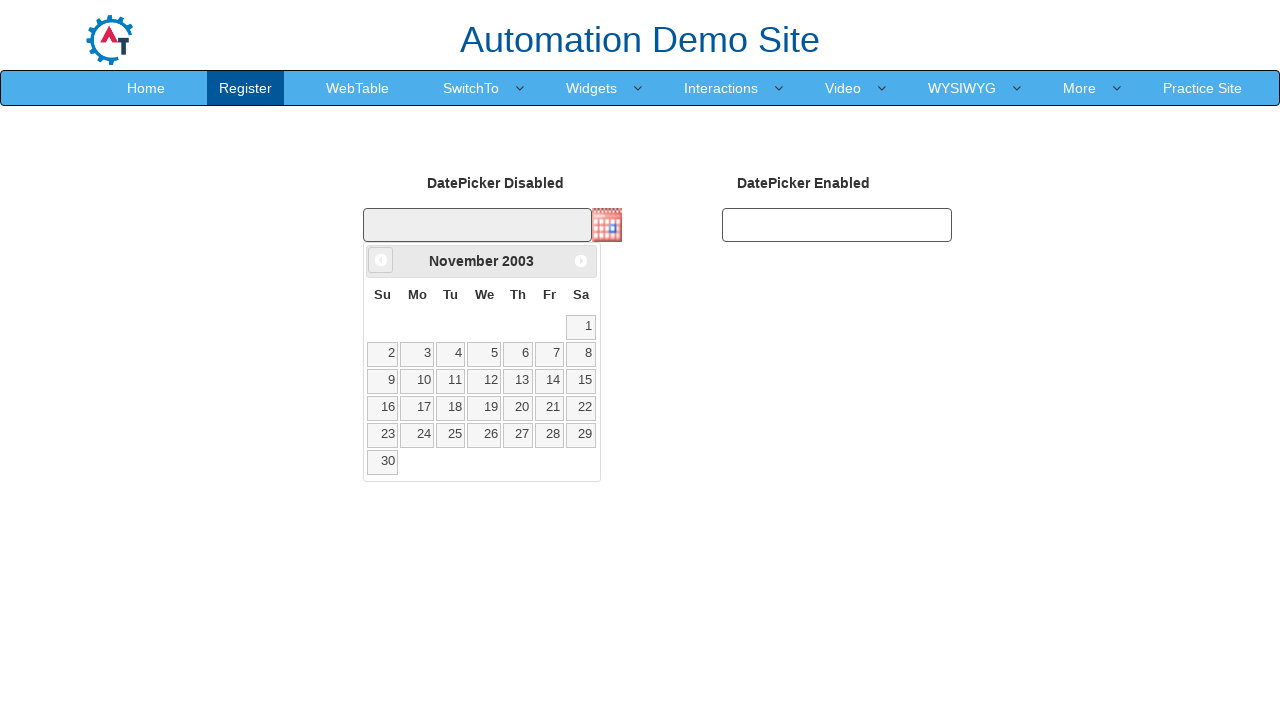

Retrieved current calendar month: November, year: 2003
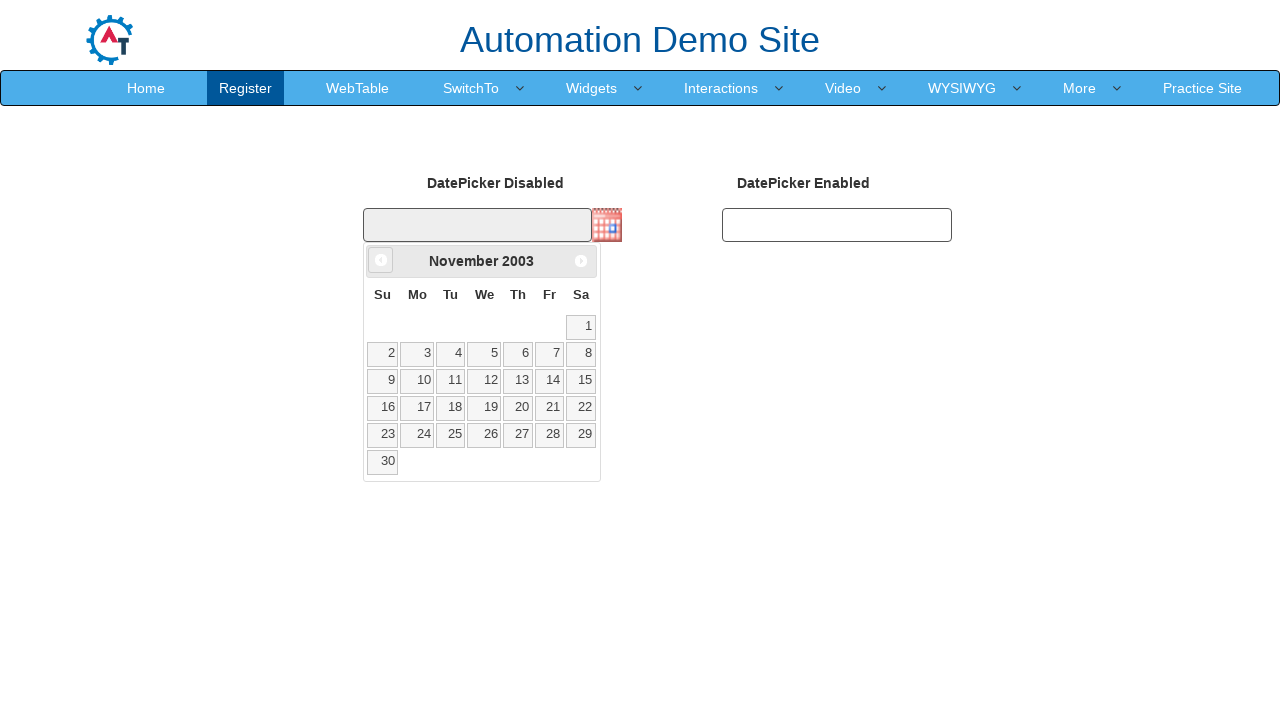

Clicked previous month button to navigate calendar backwards at (381, 260) on span.ui-icon.ui-icon-circle-triangle-w
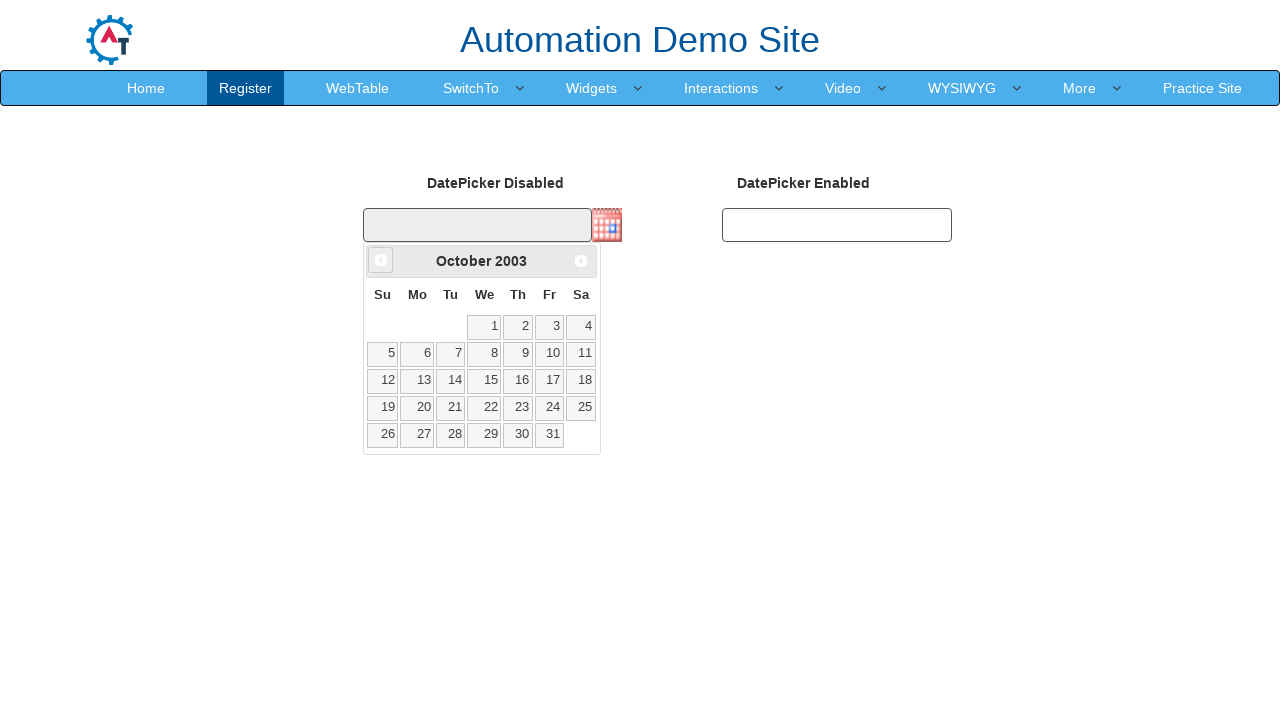

Retrieved current calendar month: October, year: 2003
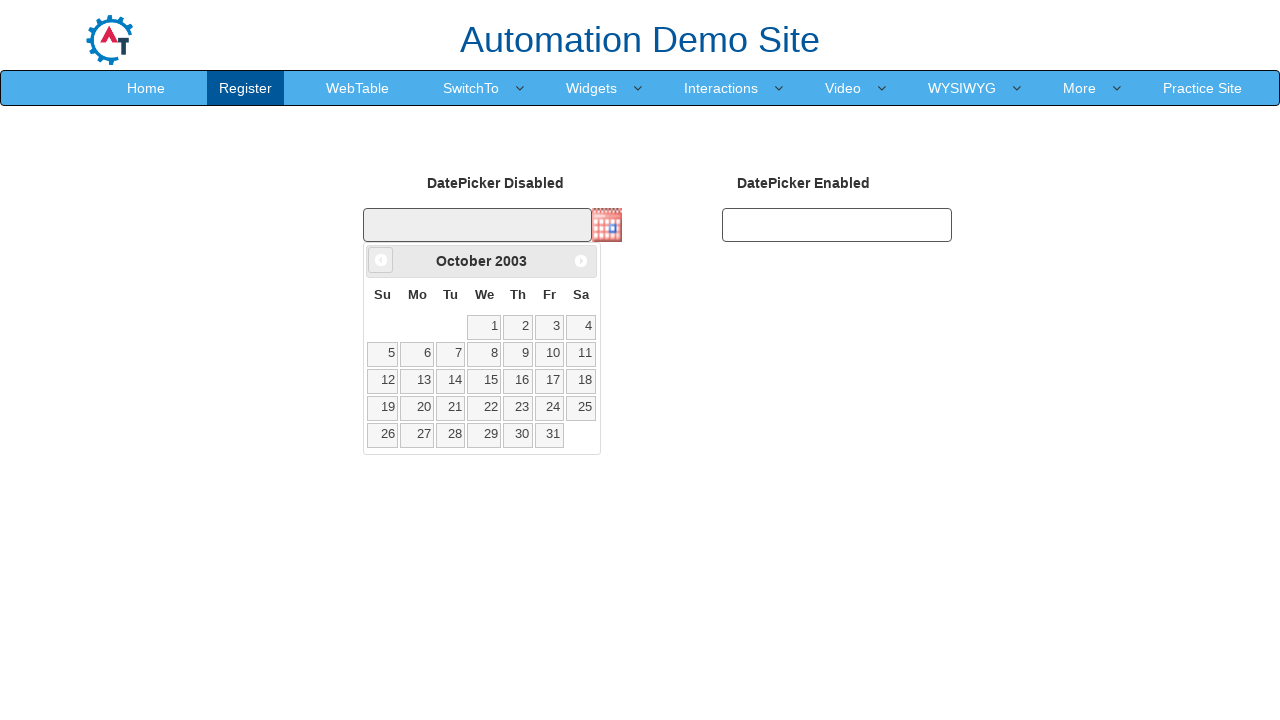

Clicked previous month button to navigate calendar backwards at (381, 260) on span.ui-icon.ui-icon-circle-triangle-w
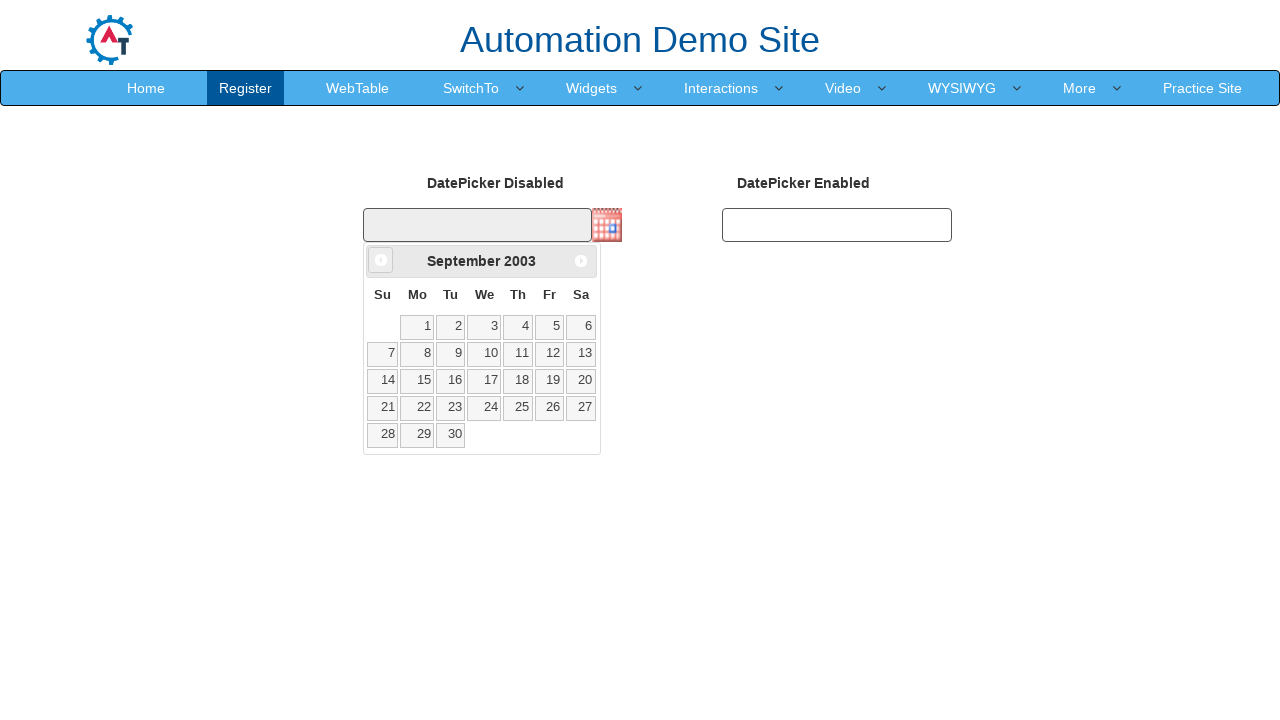

Retrieved current calendar month: September, year: 2003
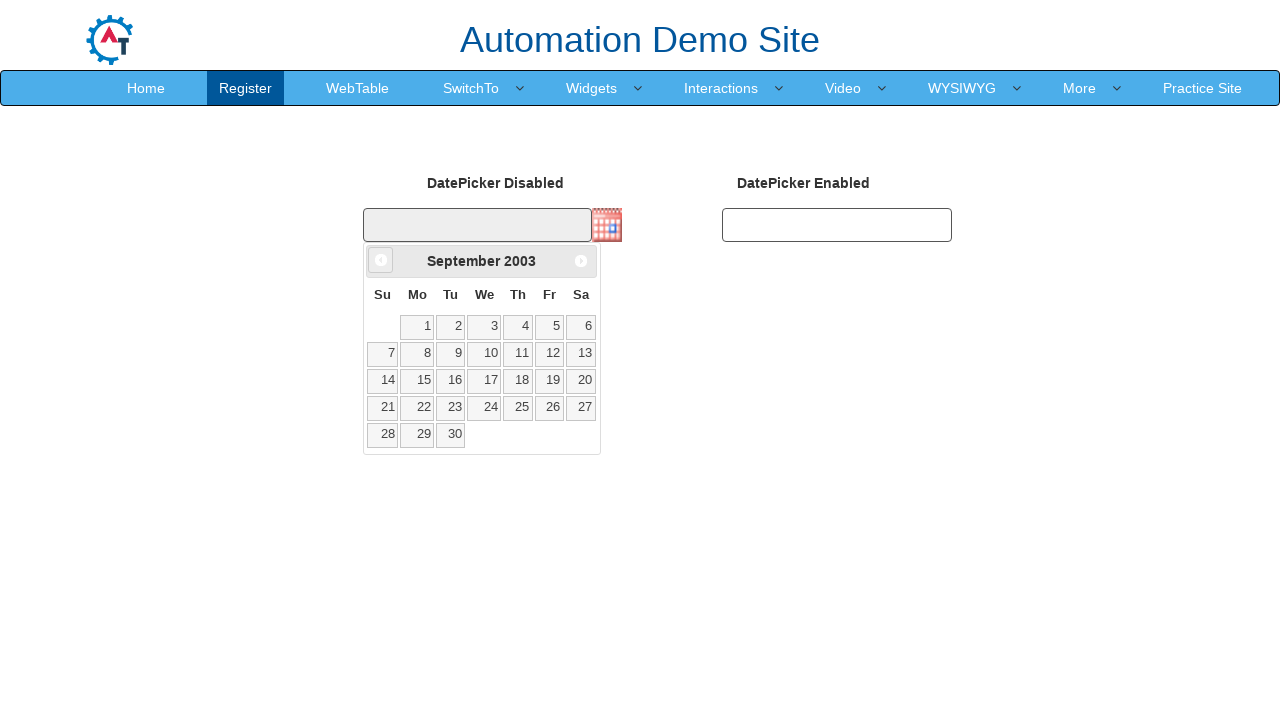

Clicked previous month button to navigate calendar backwards at (381, 260) on span.ui-icon.ui-icon-circle-triangle-w
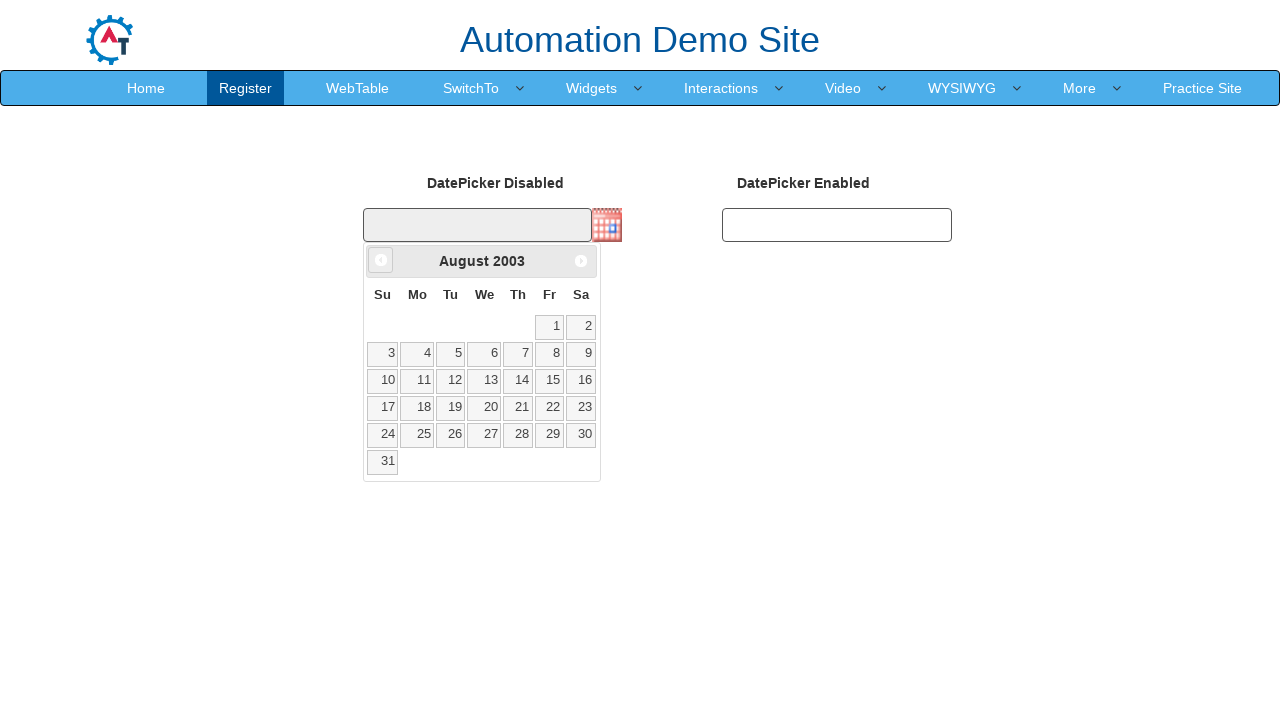

Retrieved current calendar month: August, year: 2003
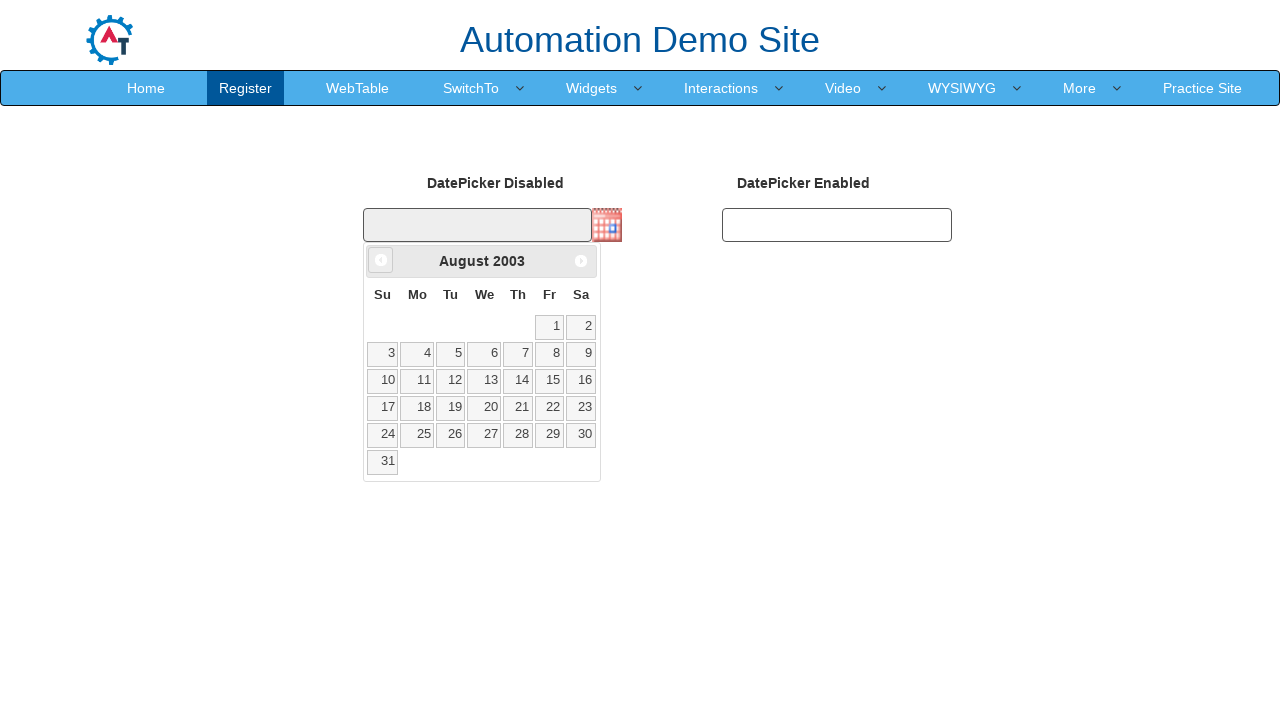

Clicked previous month button to navigate calendar backwards at (381, 260) on span.ui-icon.ui-icon-circle-triangle-w
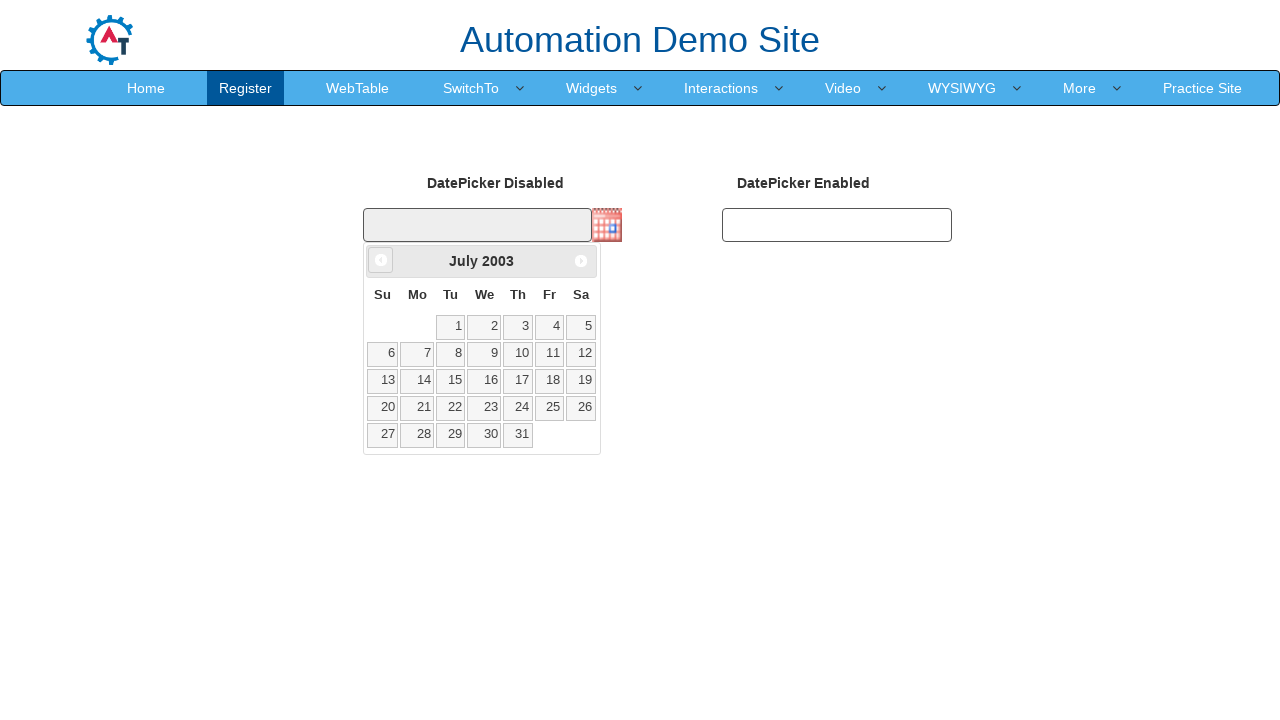

Retrieved current calendar month: July, year: 2003
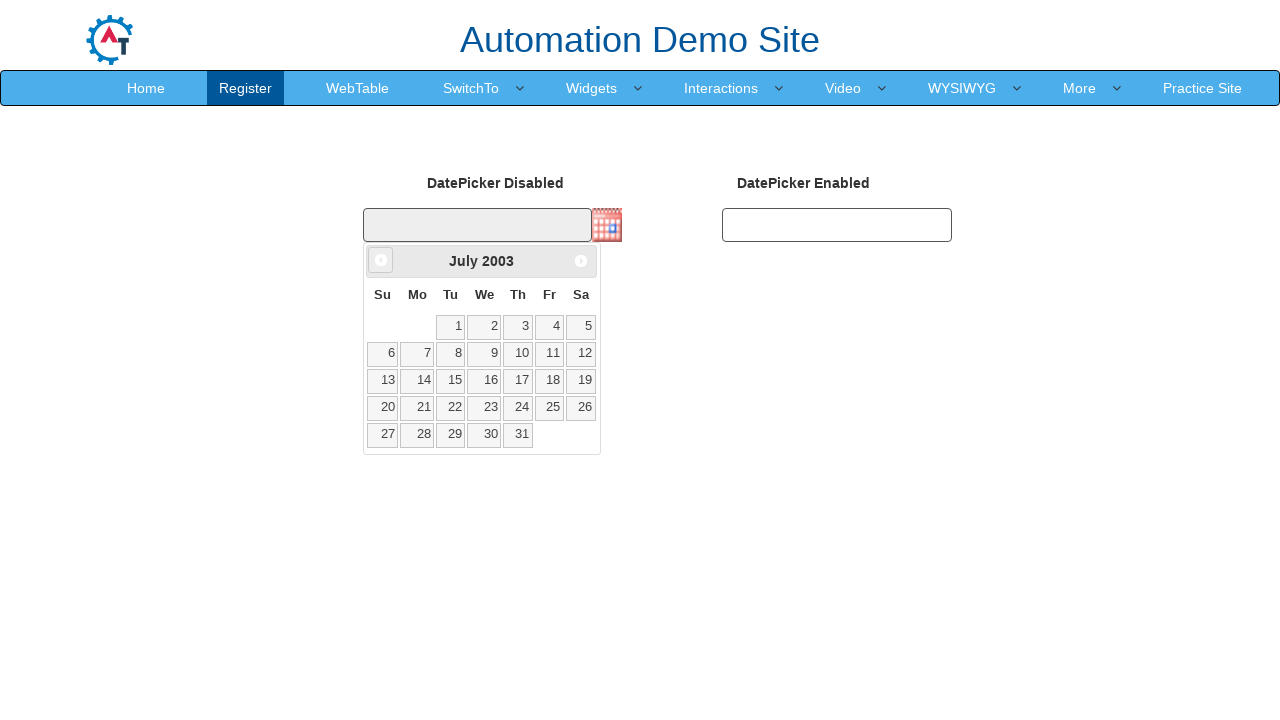

Clicked previous month button to navigate calendar backwards at (381, 260) on span.ui-icon.ui-icon-circle-triangle-w
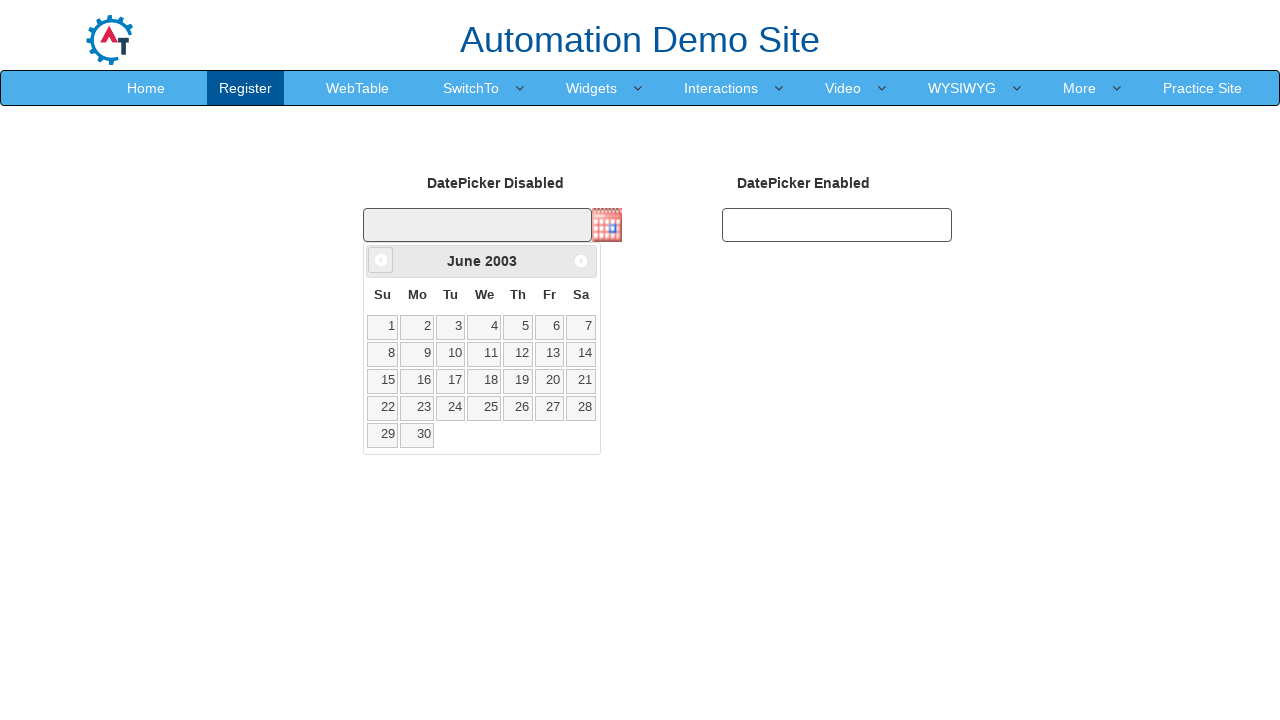

Retrieved current calendar month: June, year: 2003
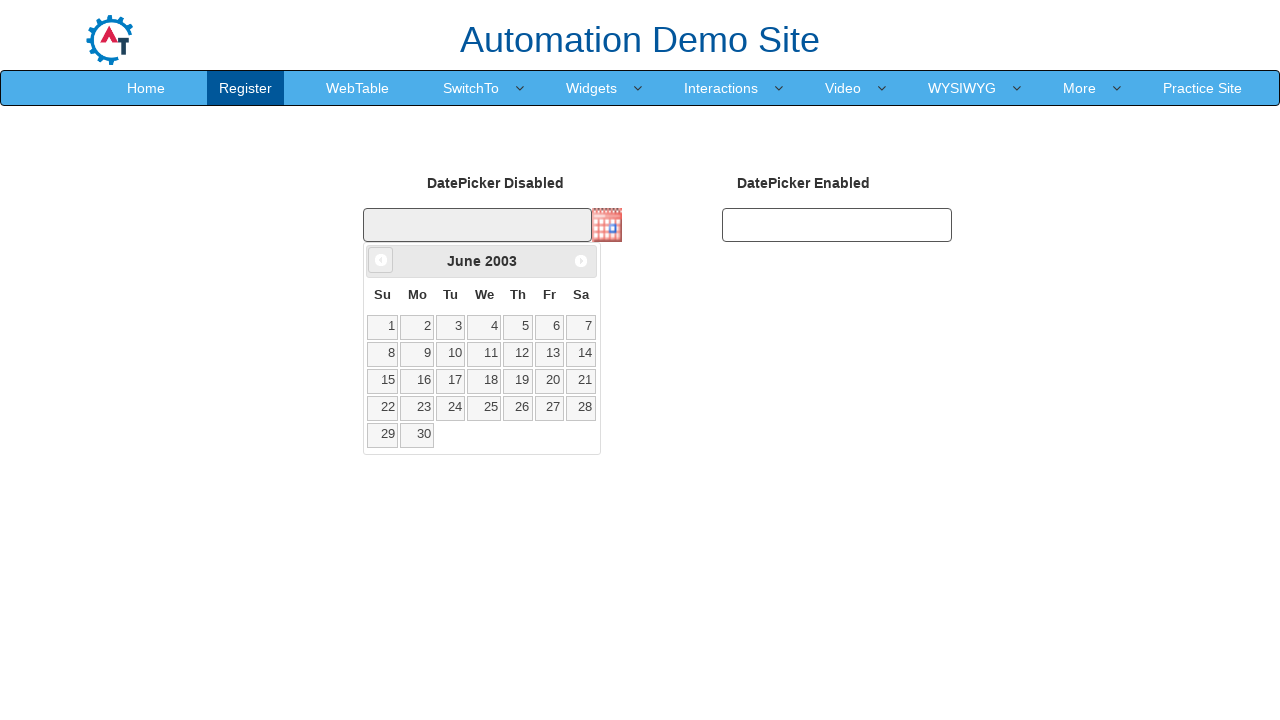

Clicked previous month button to navigate calendar backwards at (381, 260) on span.ui-icon.ui-icon-circle-triangle-w
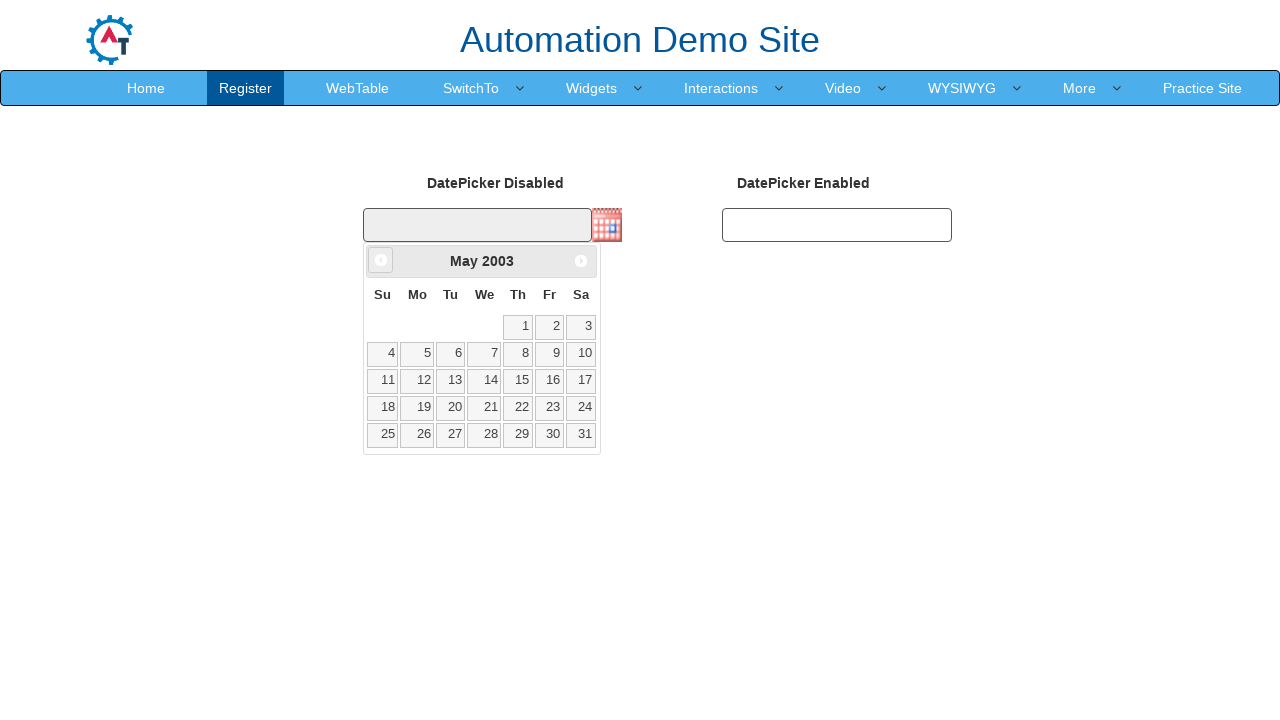

Retrieved current calendar month: May, year: 2003
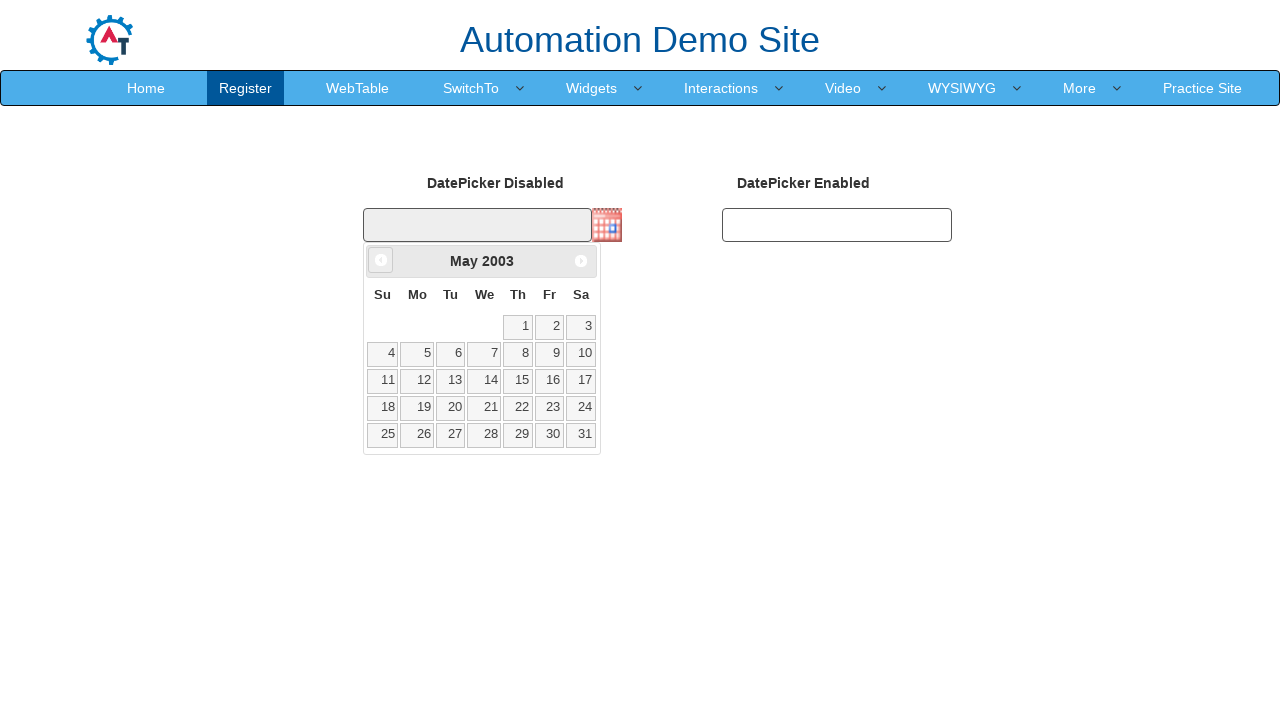

Clicked previous month button to navigate calendar backwards at (381, 260) on span.ui-icon.ui-icon-circle-triangle-w
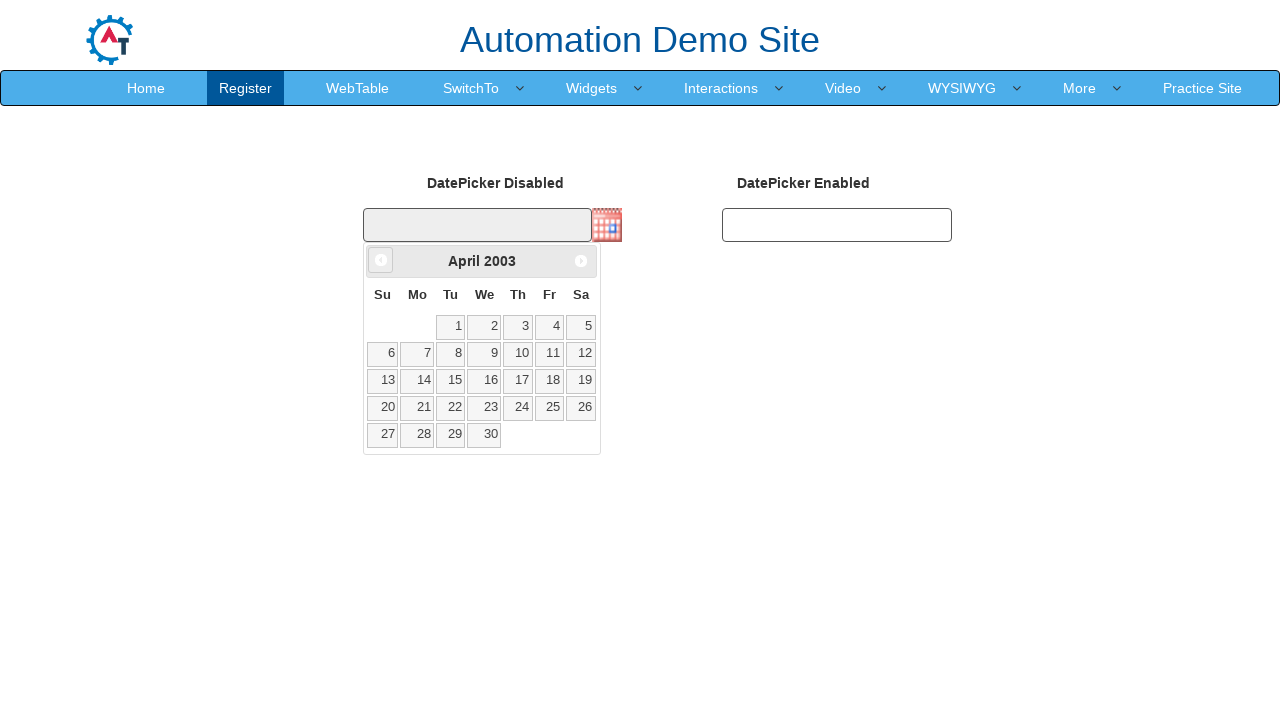

Retrieved current calendar month: April, year: 2003
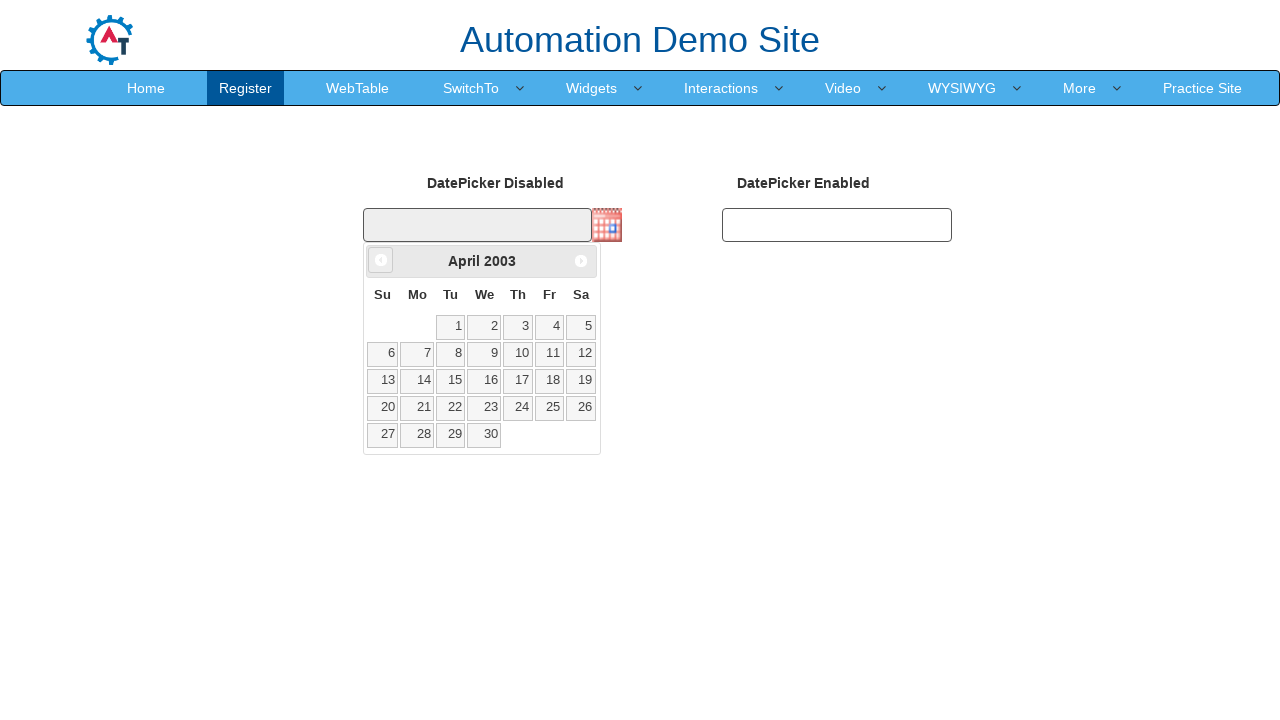

Clicked previous month button to navigate calendar backwards at (381, 260) on span.ui-icon.ui-icon-circle-triangle-w
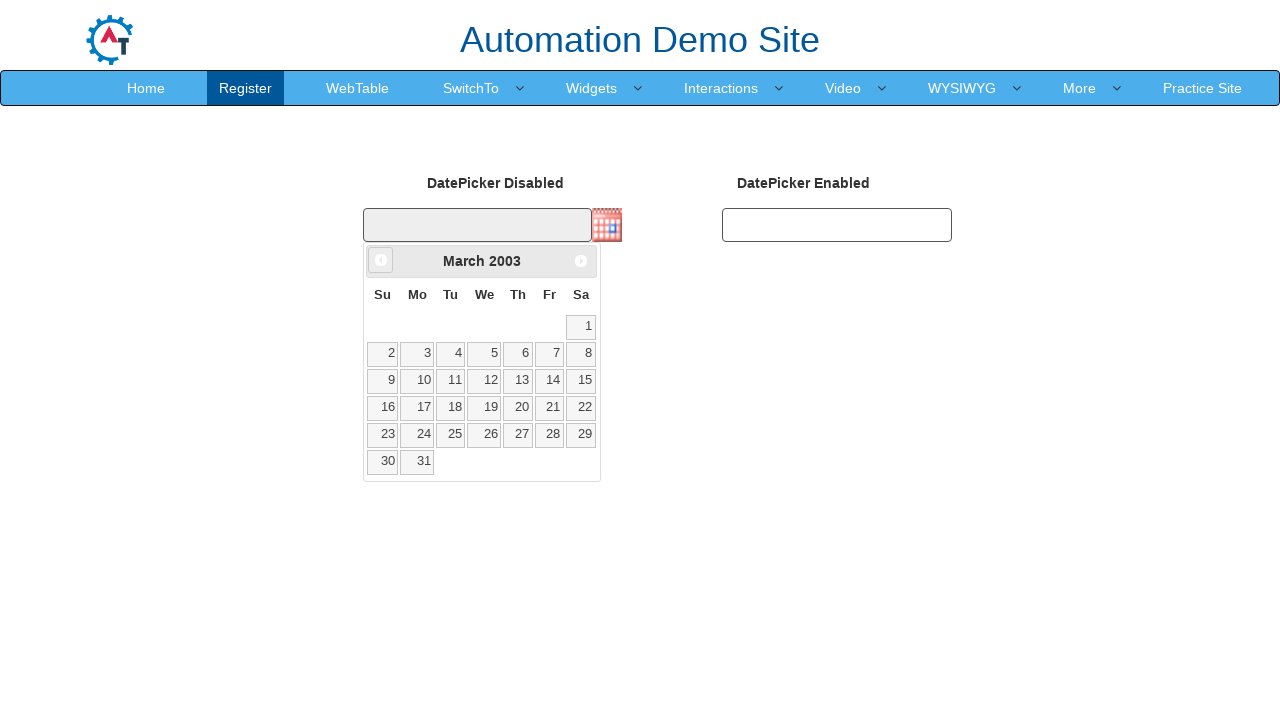

Retrieved current calendar month: March, year: 2003
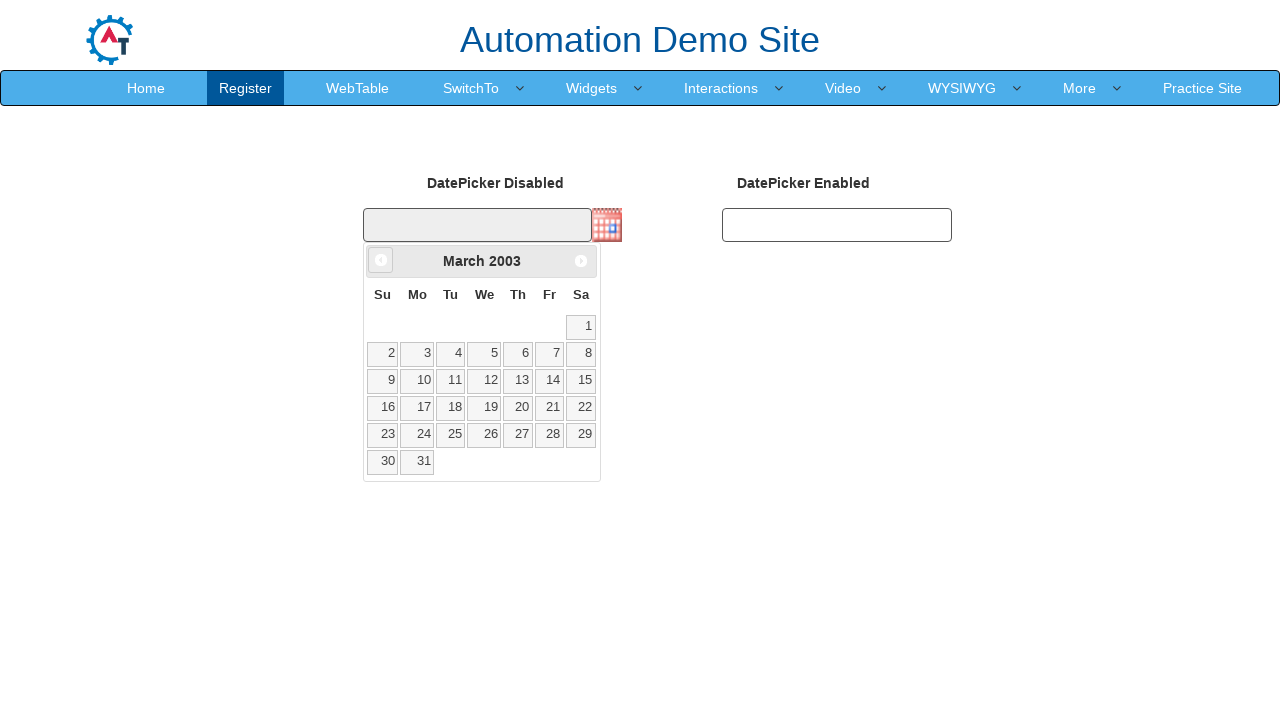

Clicked previous month button to navigate calendar backwards at (381, 260) on span.ui-icon.ui-icon-circle-triangle-w
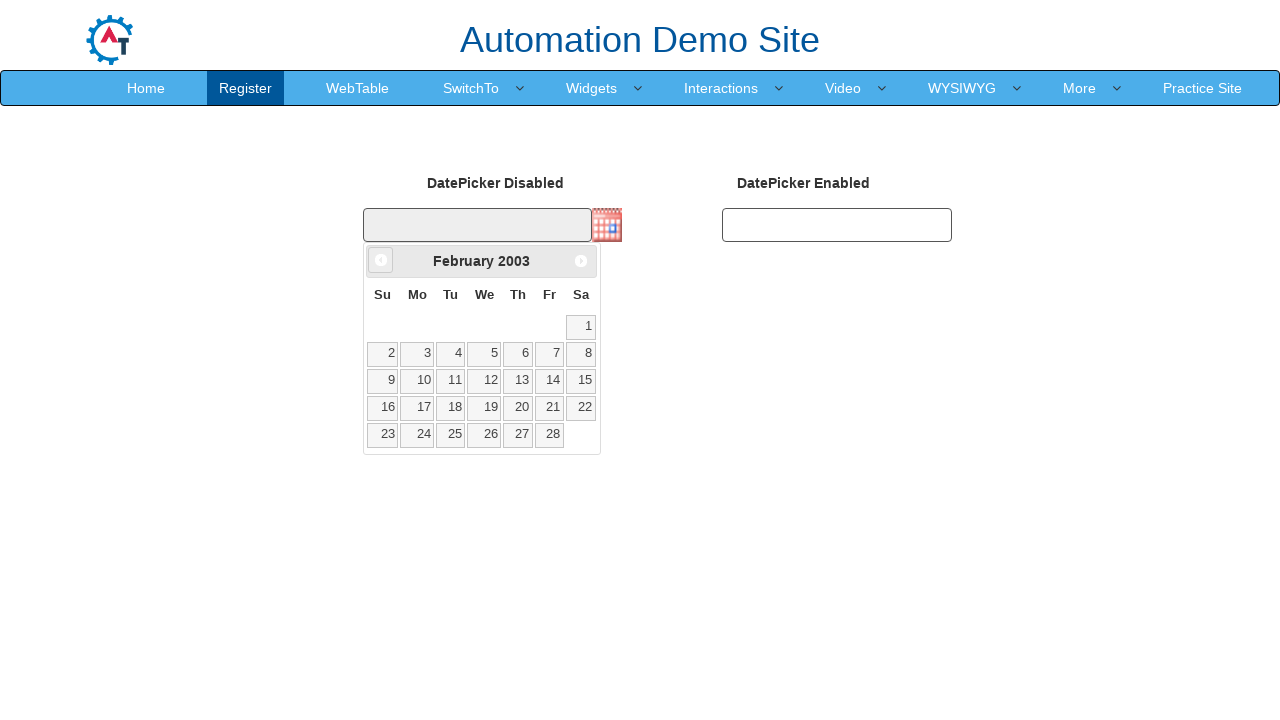

Retrieved current calendar month: February, year: 2003
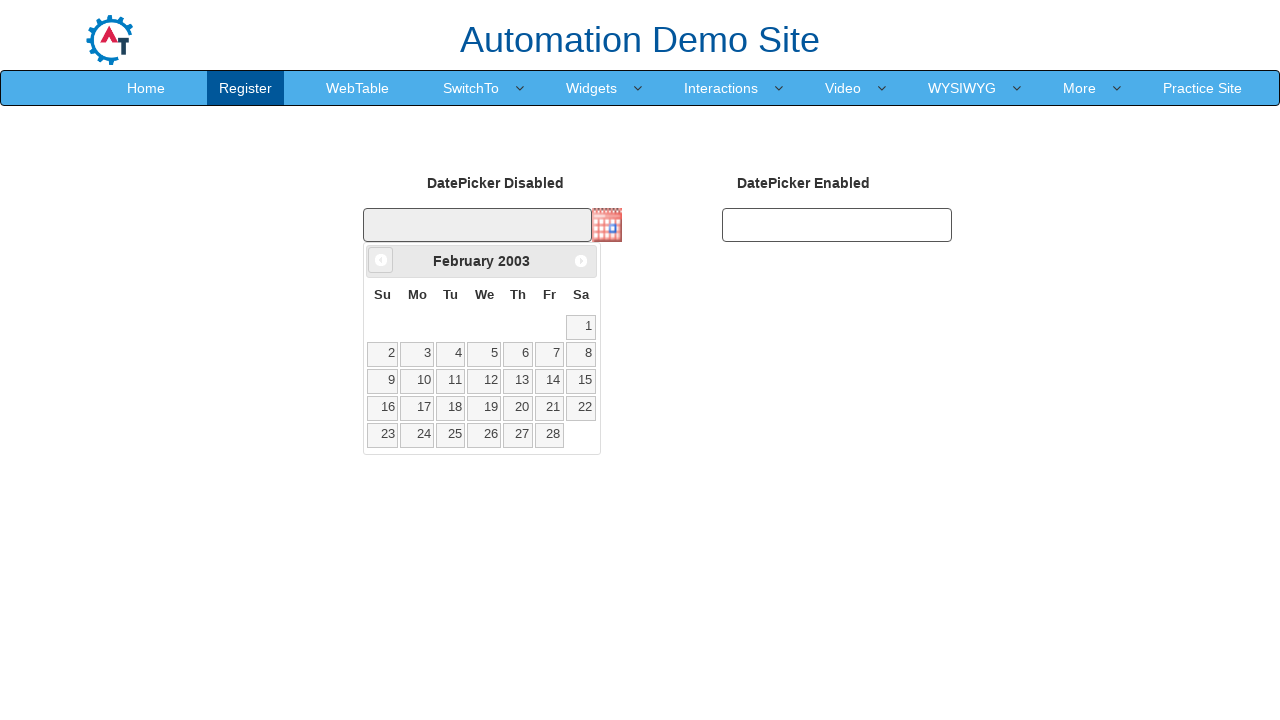

Clicked previous month button to navigate calendar backwards at (381, 260) on span.ui-icon.ui-icon-circle-triangle-w
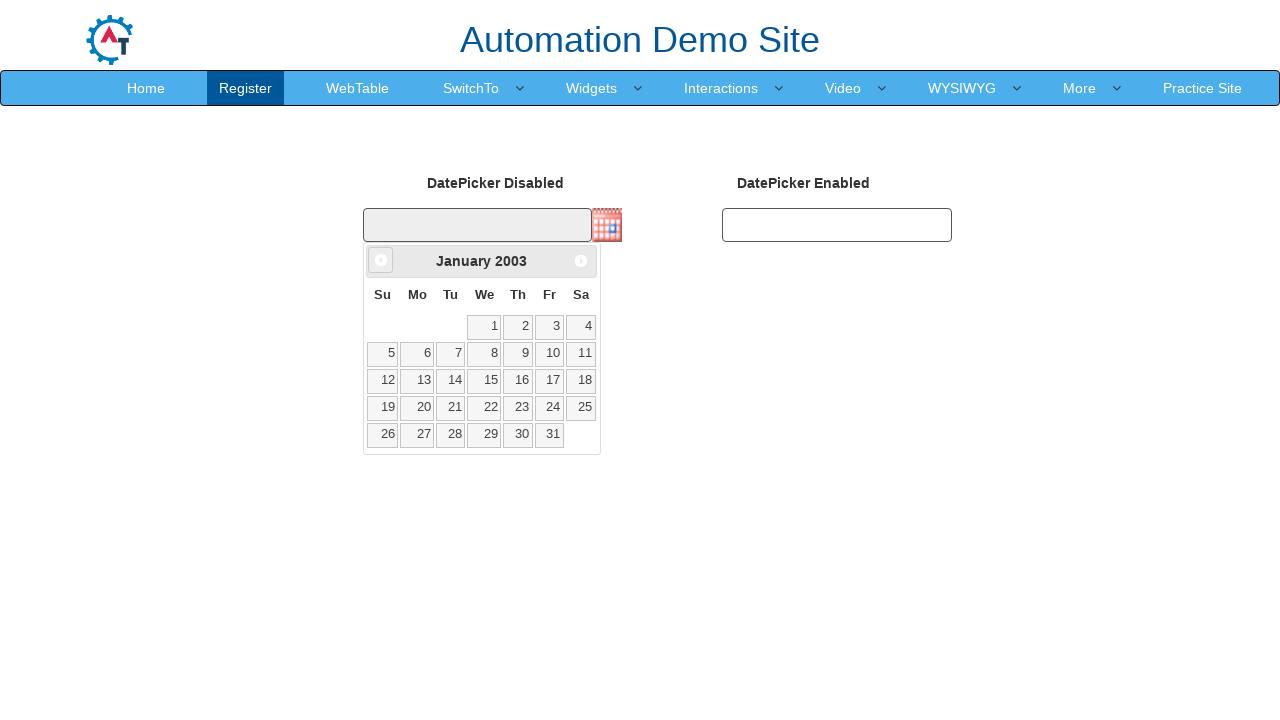

Retrieved current calendar month: January, year: 2003
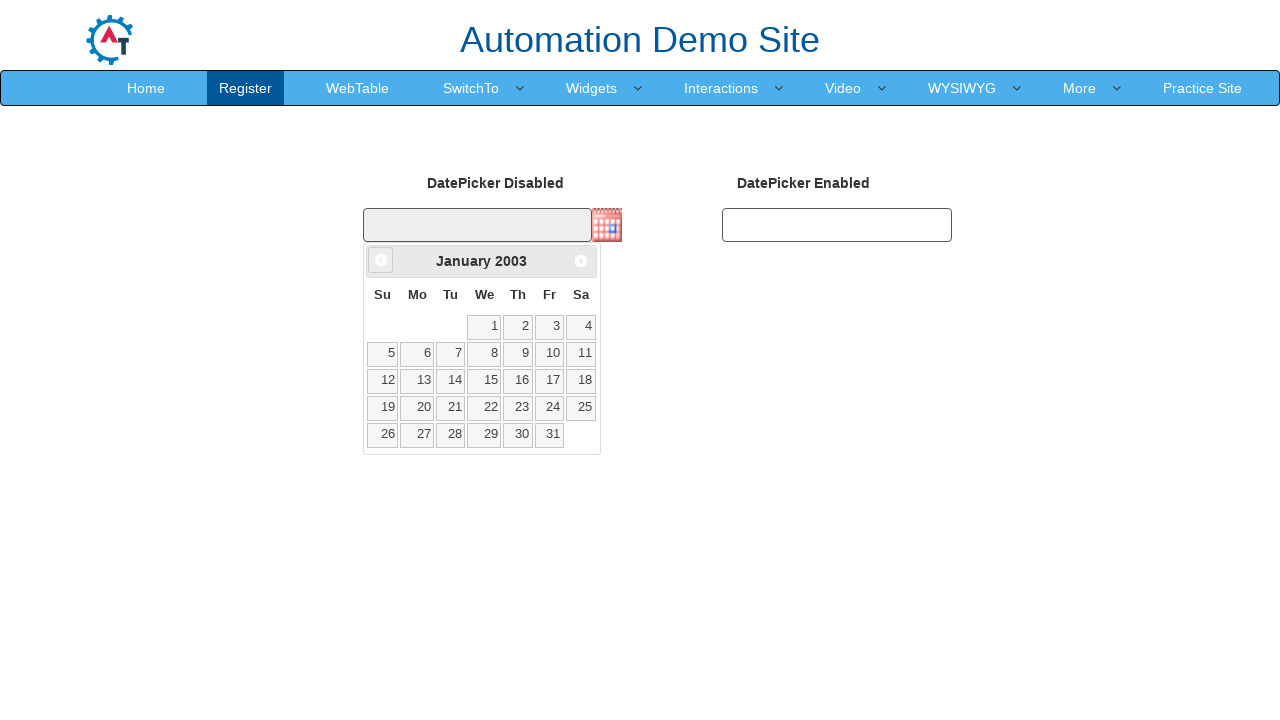

Clicked previous month button to navigate calendar backwards at (381, 260) on span.ui-icon.ui-icon-circle-triangle-w
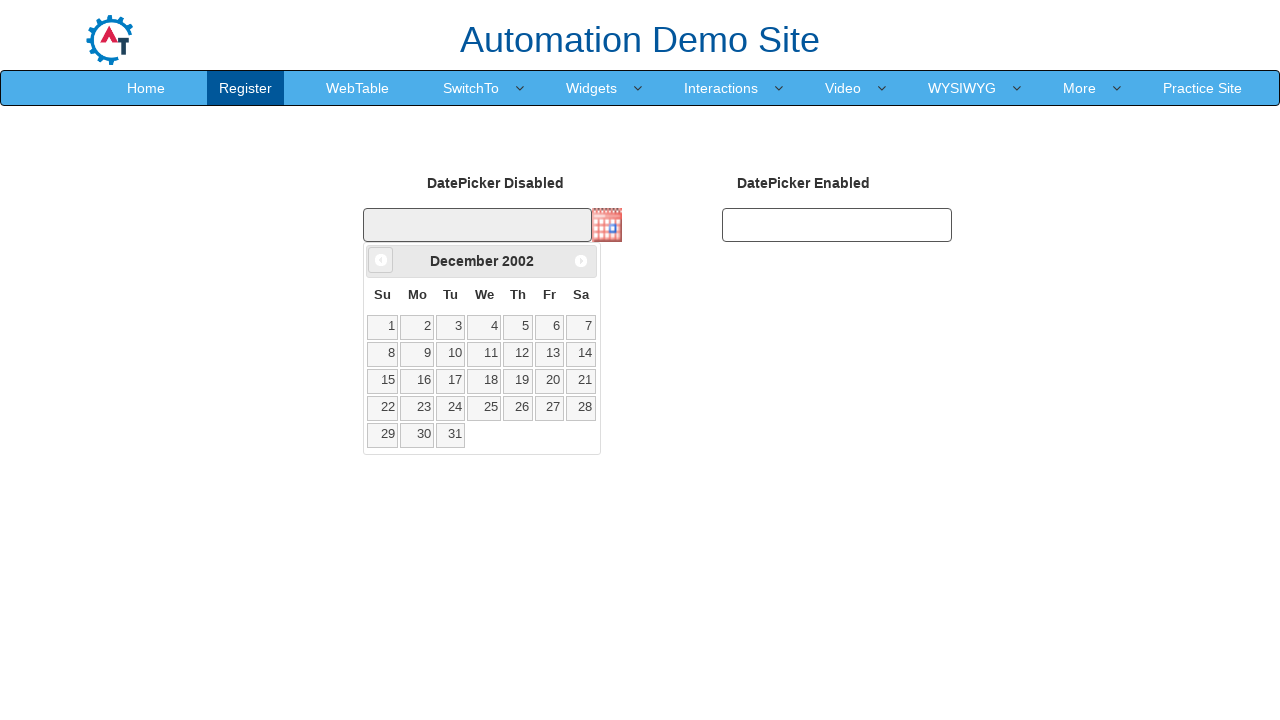

Retrieved current calendar month: December, year: 2002
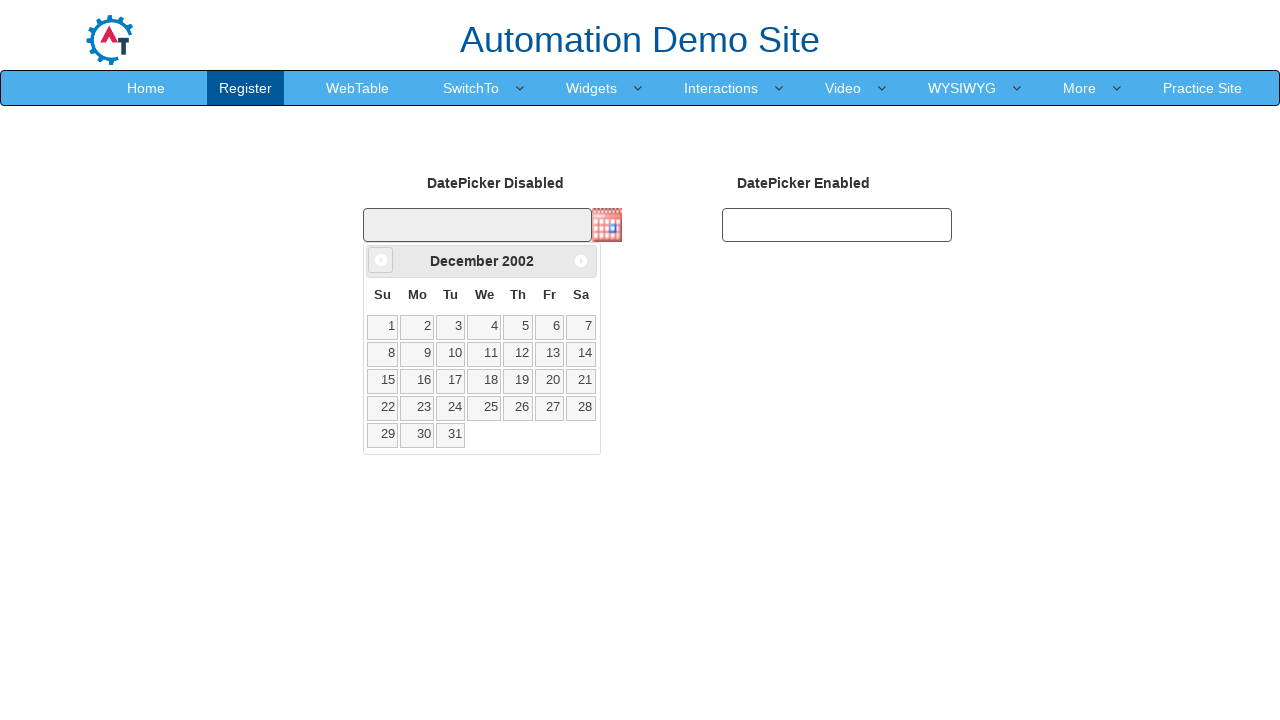

Clicked previous month button to navigate calendar backwards at (381, 260) on span.ui-icon.ui-icon-circle-triangle-w
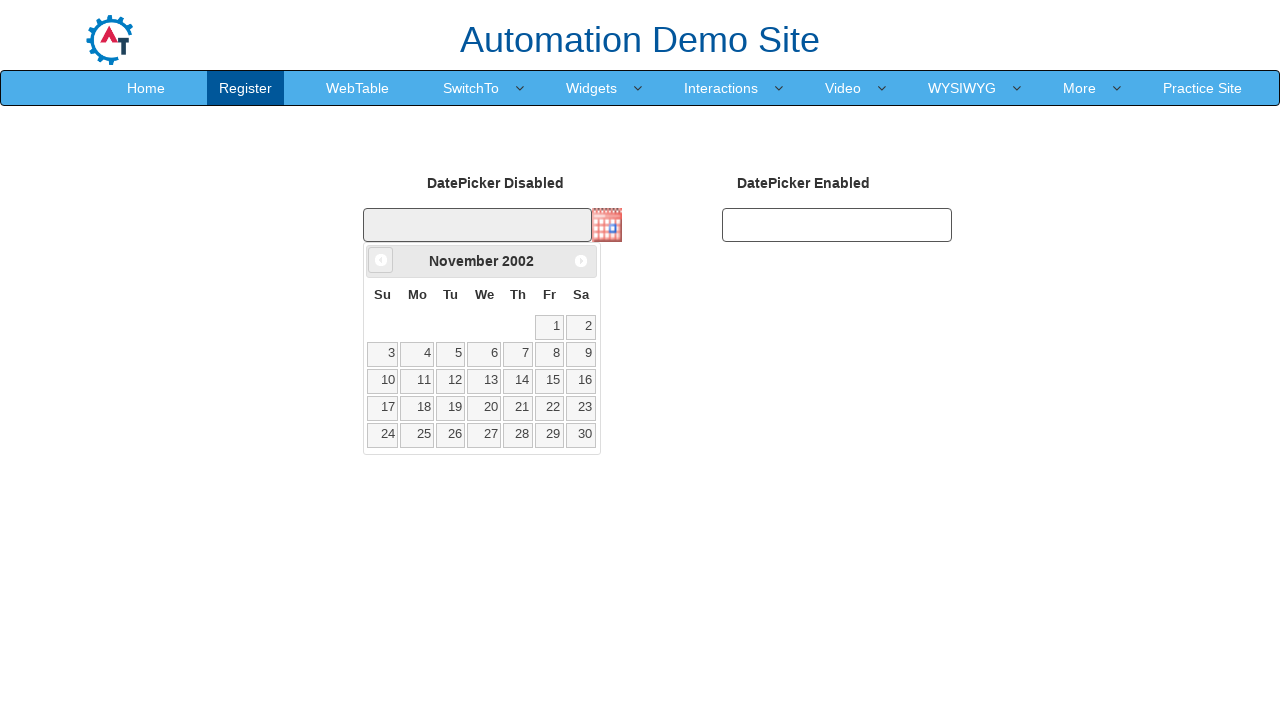

Retrieved current calendar month: November, year: 2002
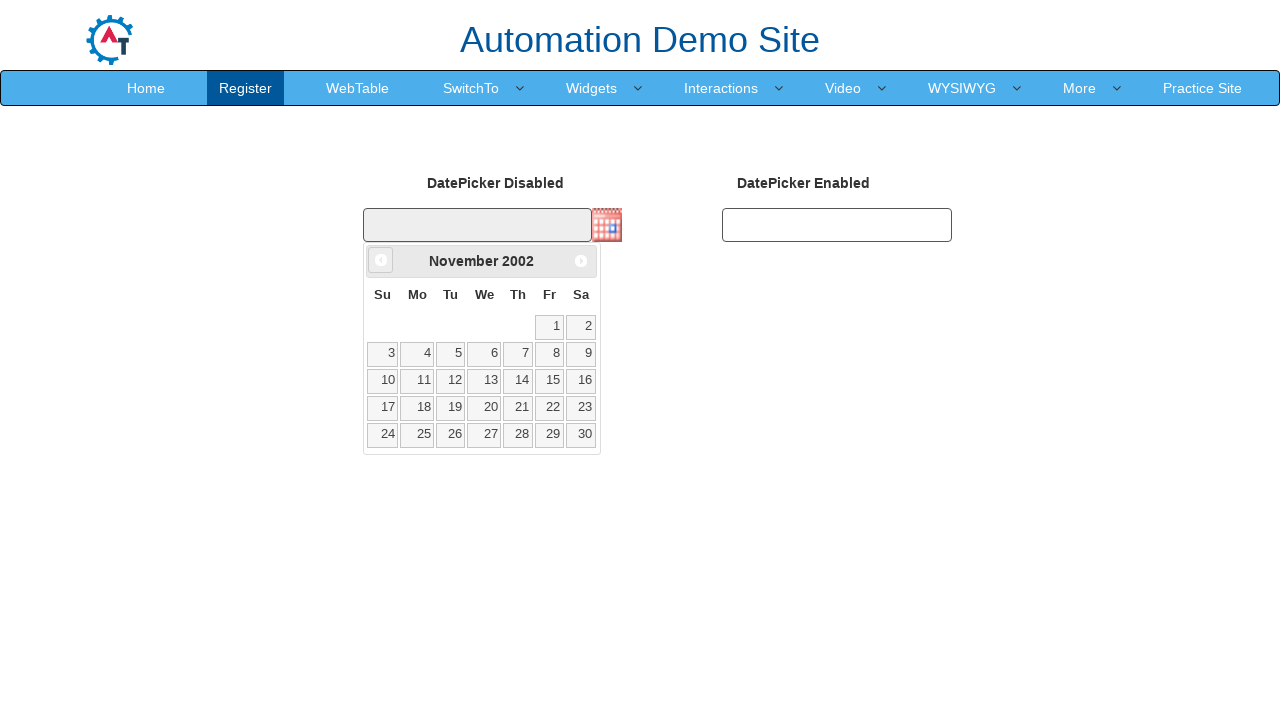

Clicked previous month button to navigate calendar backwards at (381, 260) on span.ui-icon.ui-icon-circle-triangle-w
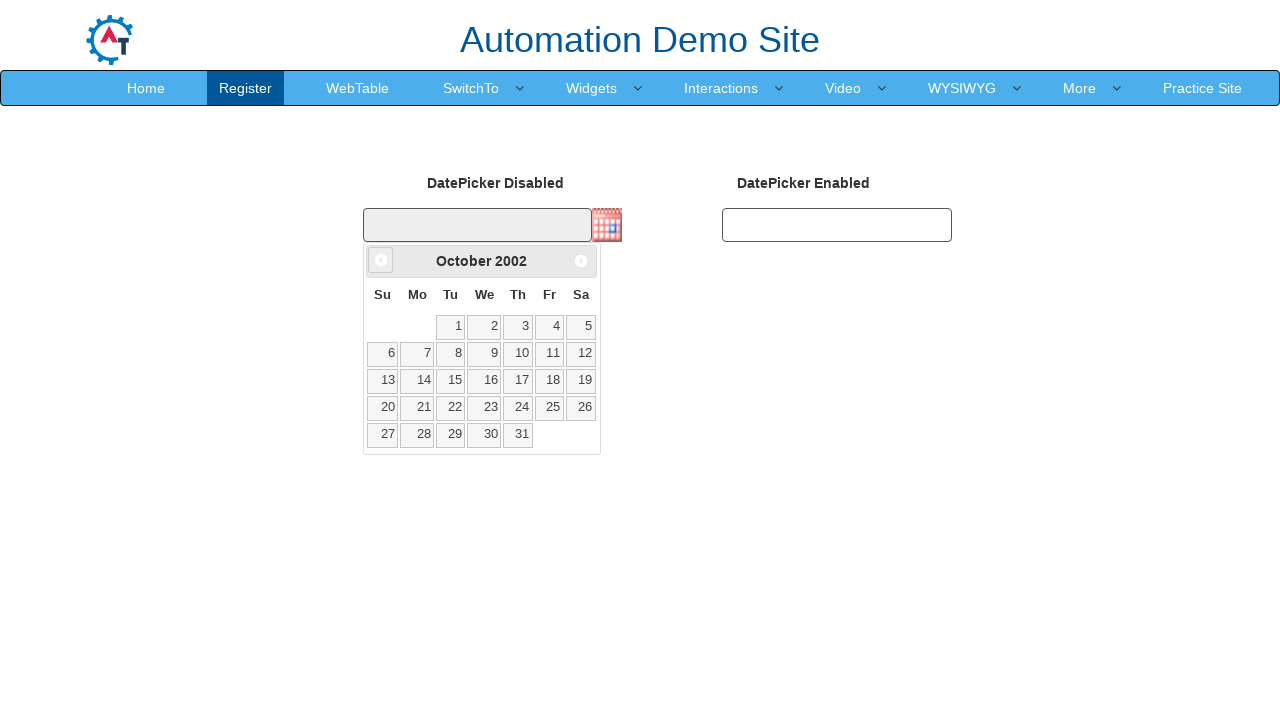

Retrieved current calendar month: October, year: 2002
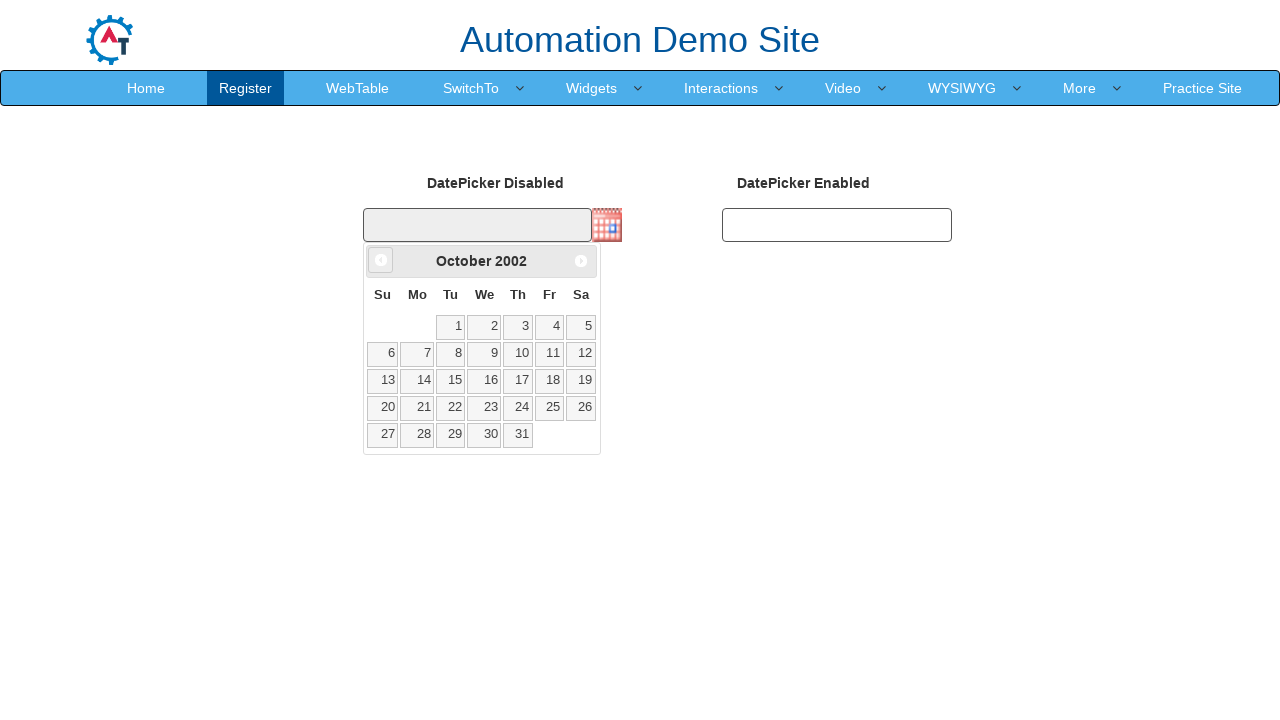

Clicked previous month button to navigate calendar backwards at (381, 260) on span.ui-icon.ui-icon-circle-triangle-w
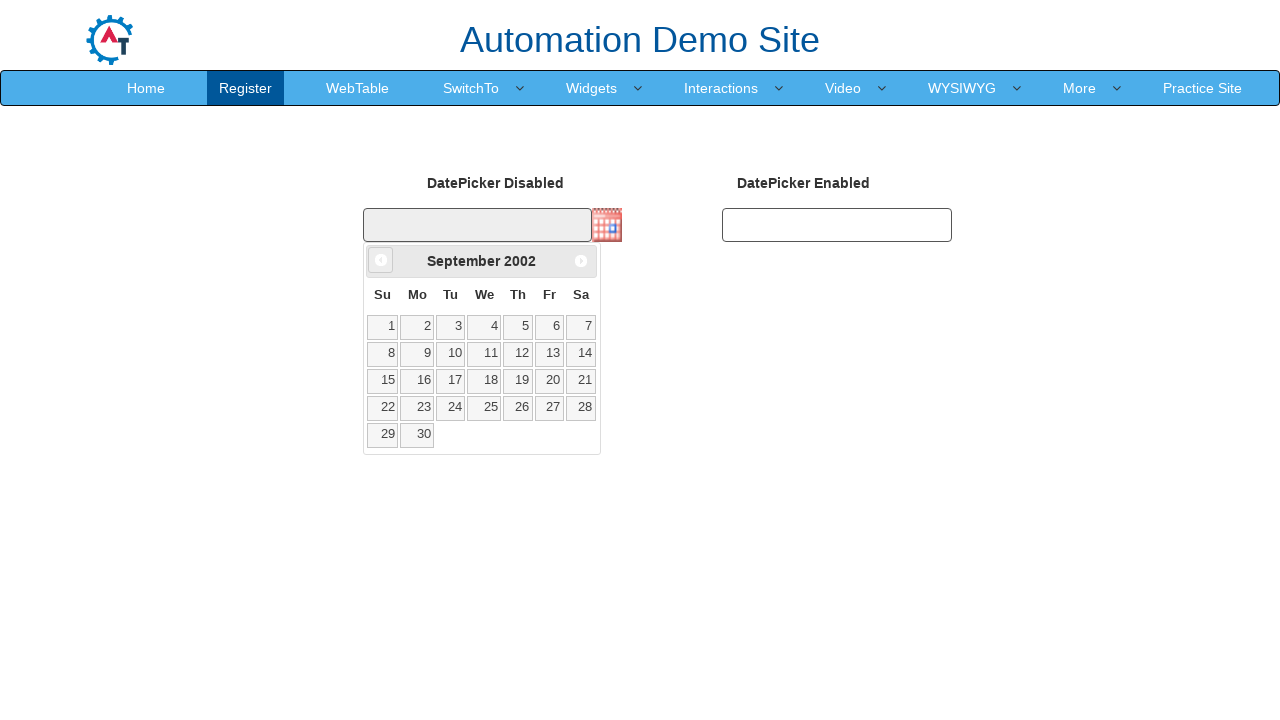

Retrieved current calendar month: September, year: 2002
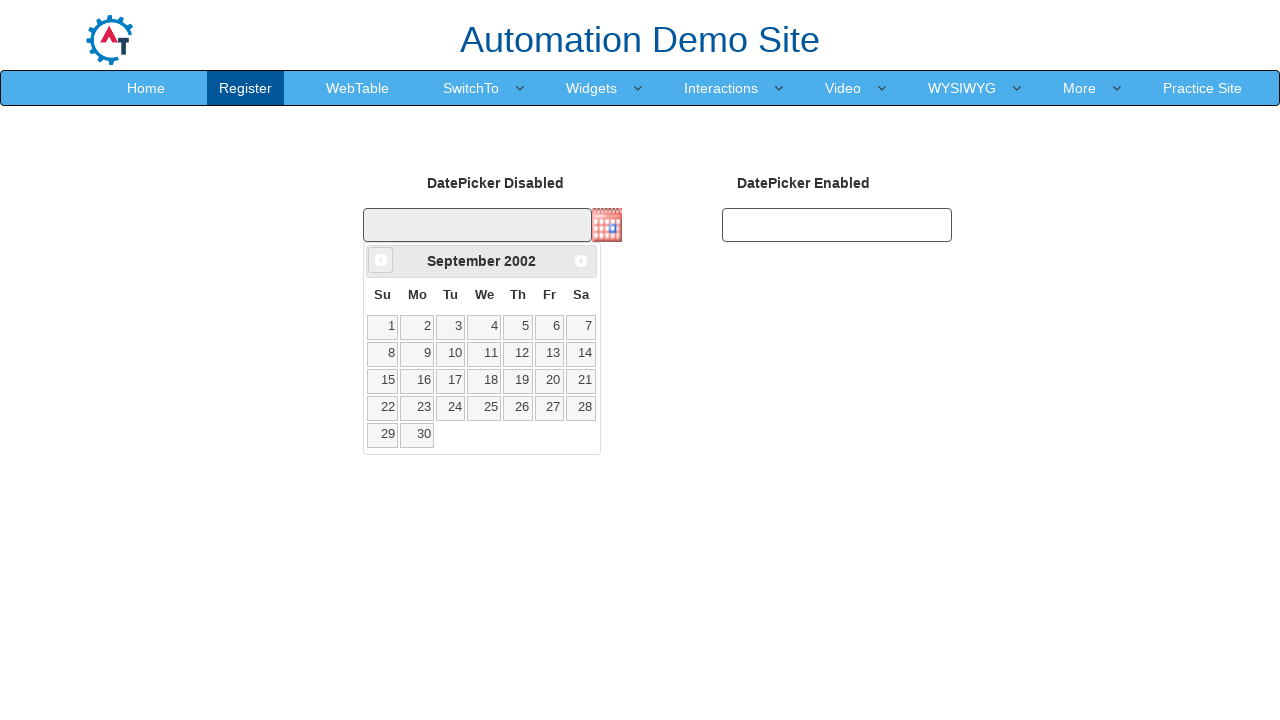

Clicked previous month button to navigate calendar backwards at (381, 260) on span.ui-icon.ui-icon-circle-triangle-w
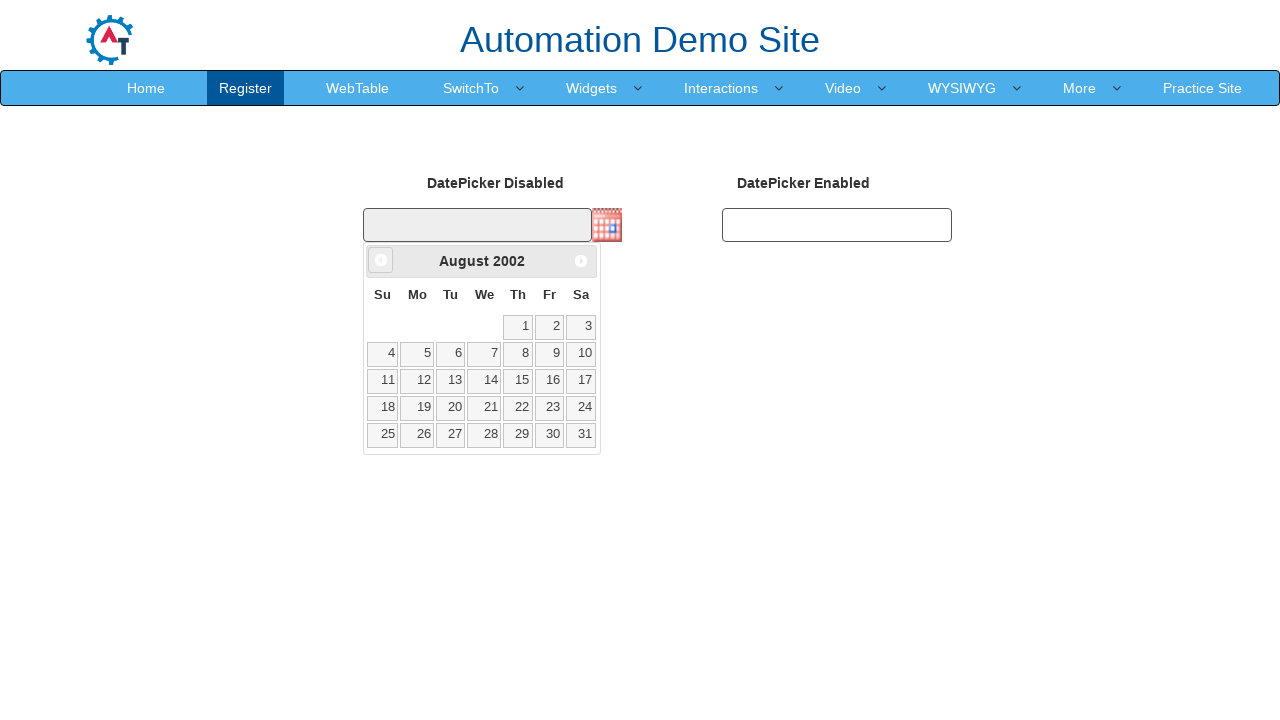

Retrieved current calendar month: August, year: 2002
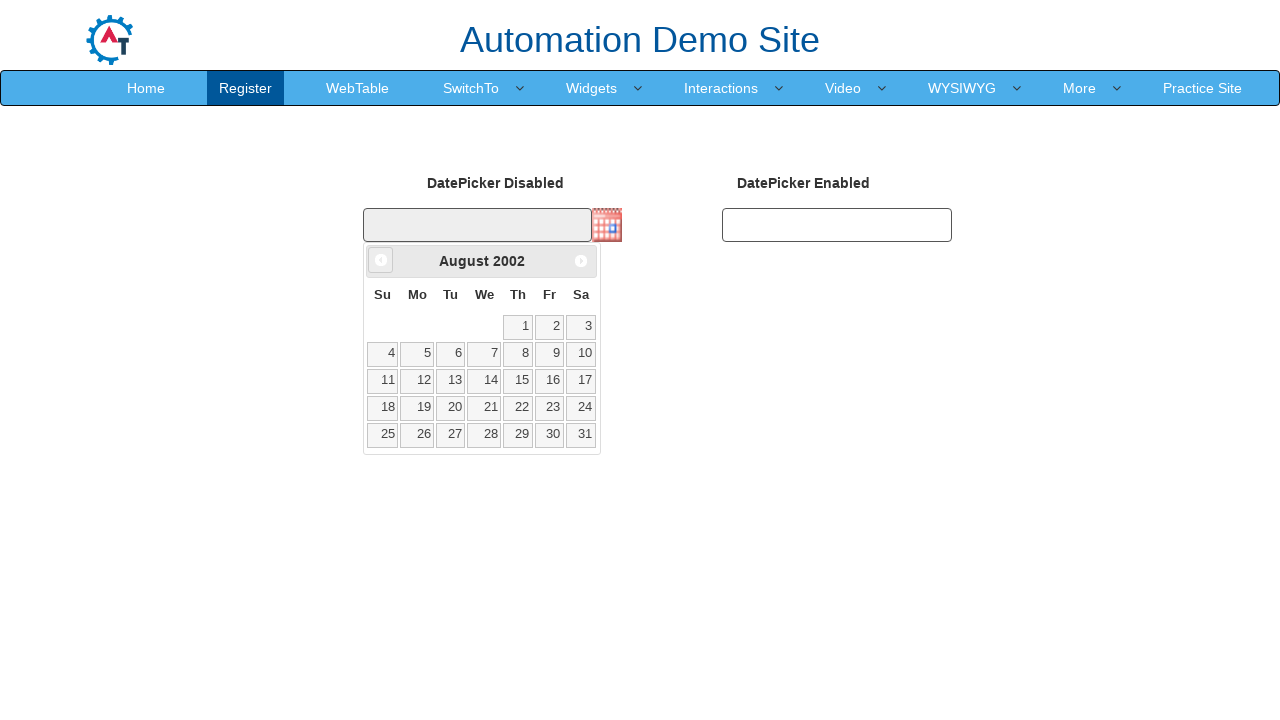

Clicked previous month button to navigate calendar backwards at (381, 260) on span.ui-icon.ui-icon-circle-triangle-w
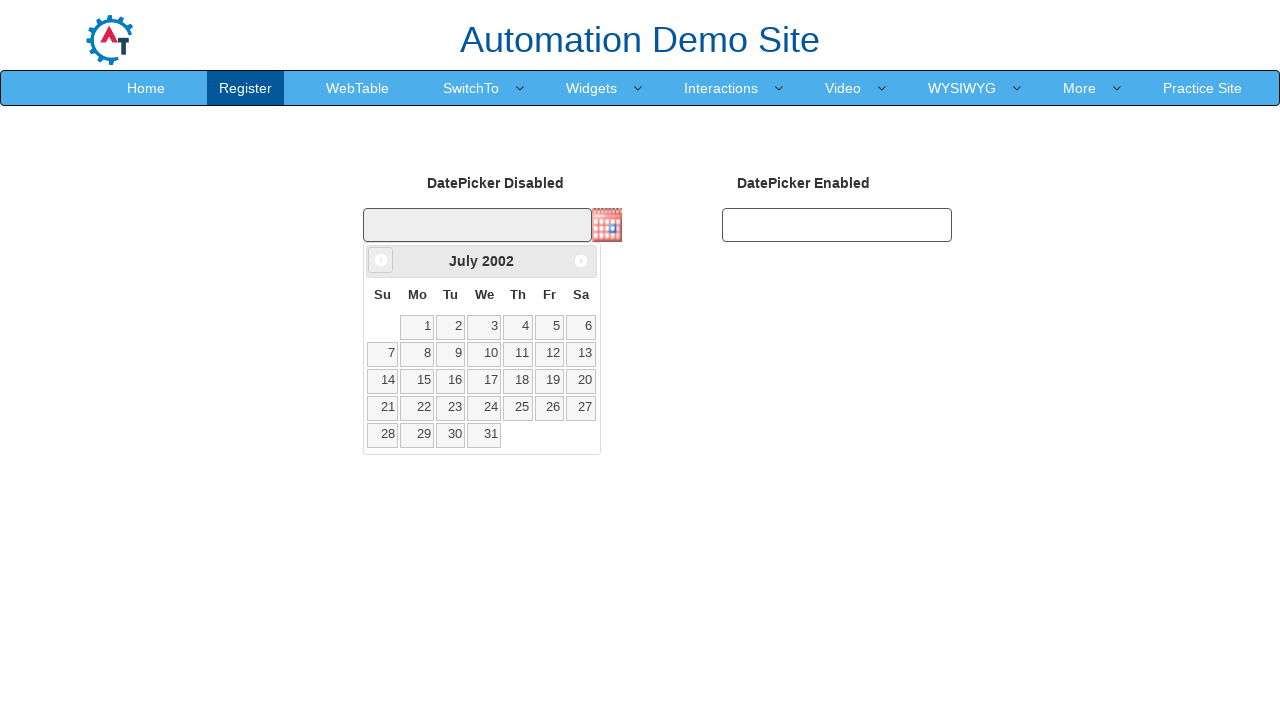

Retrieved current calendar month: July, year: 2002
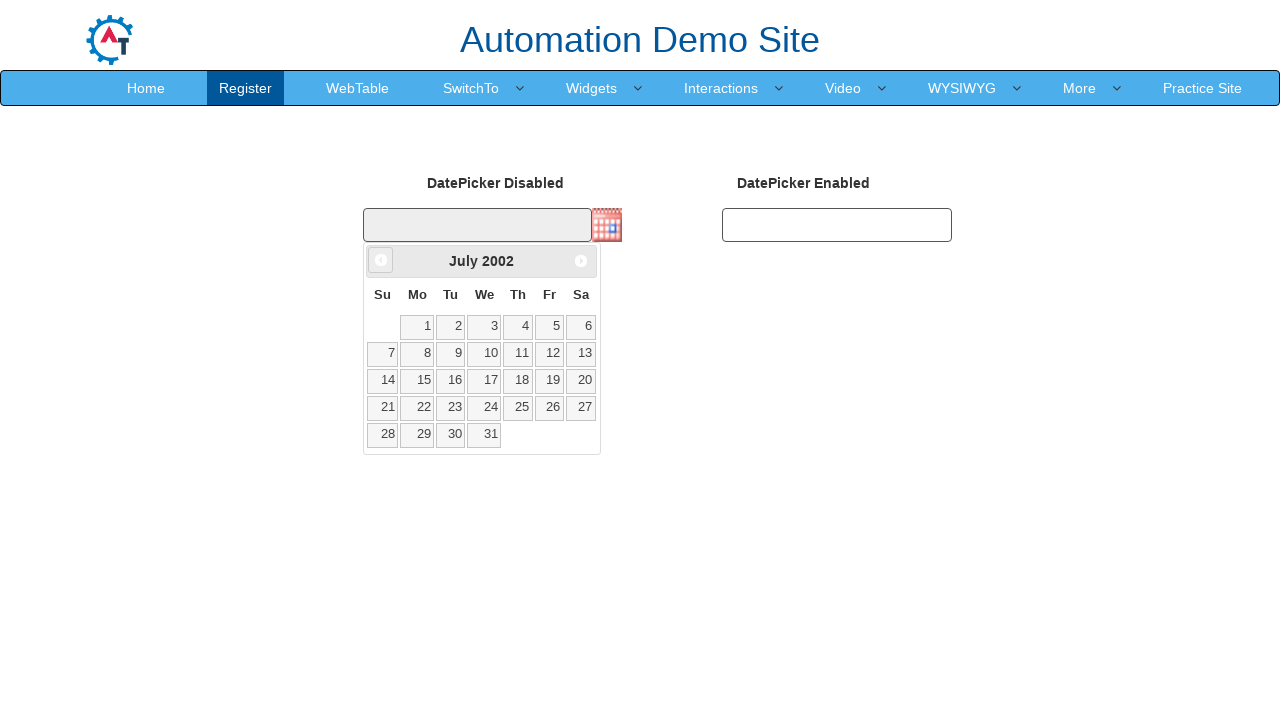

Clicked previous month button to navigate calendar backwards at (381, 260) on span.ui-icon.ui-icon-circle-triangle-w
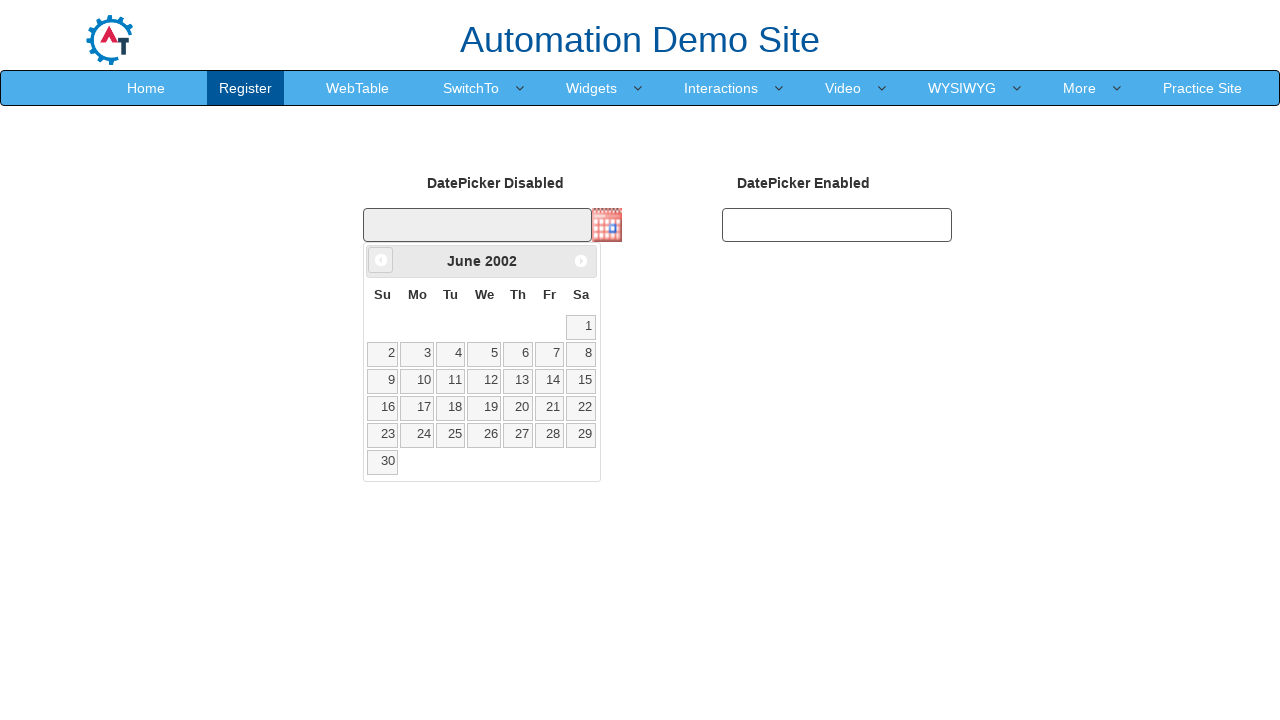

Retrieved current calendar month: June, year: 2002
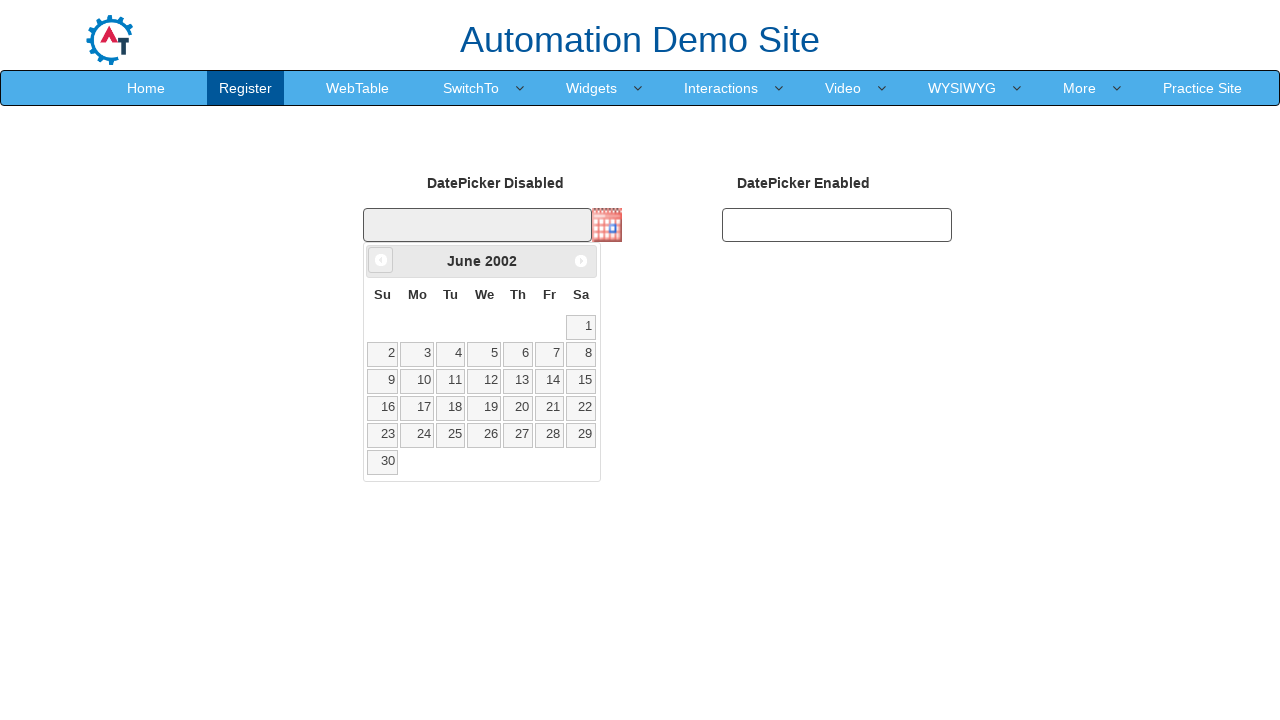

Clicked previous month button to navigate calendar backwards at (381, 260) on span.ui-icon.ui-icon-circle-triangle-w
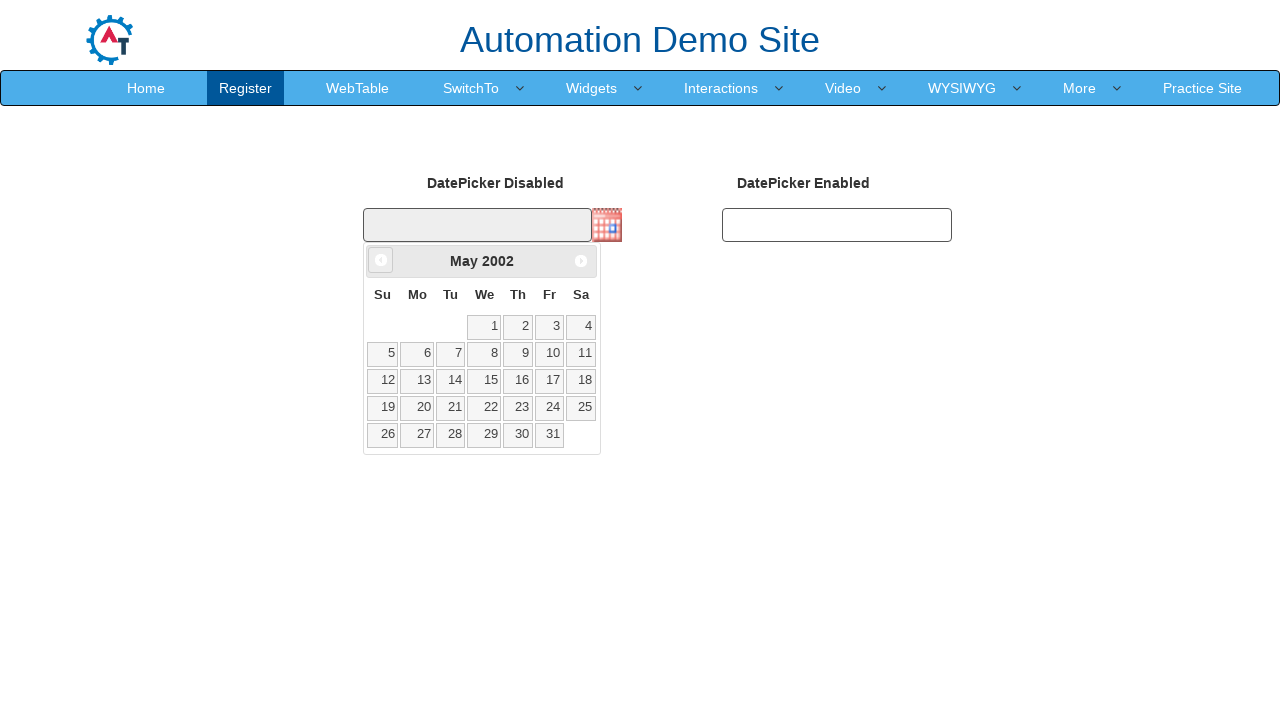

Retrieved current calendar month: May, year: 2002
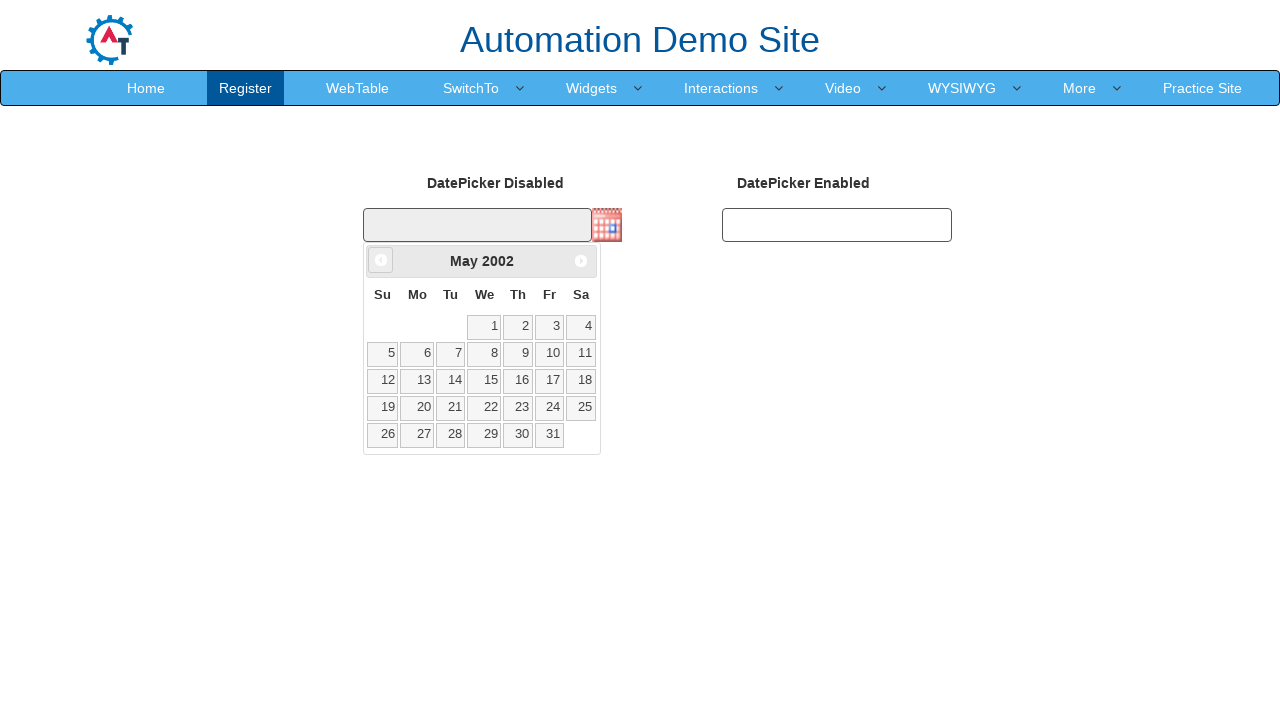

Clicked previous month button to navigate calendar backwards at (381, 260) on span.ui-icon.ui-icon-circle-triangle-w
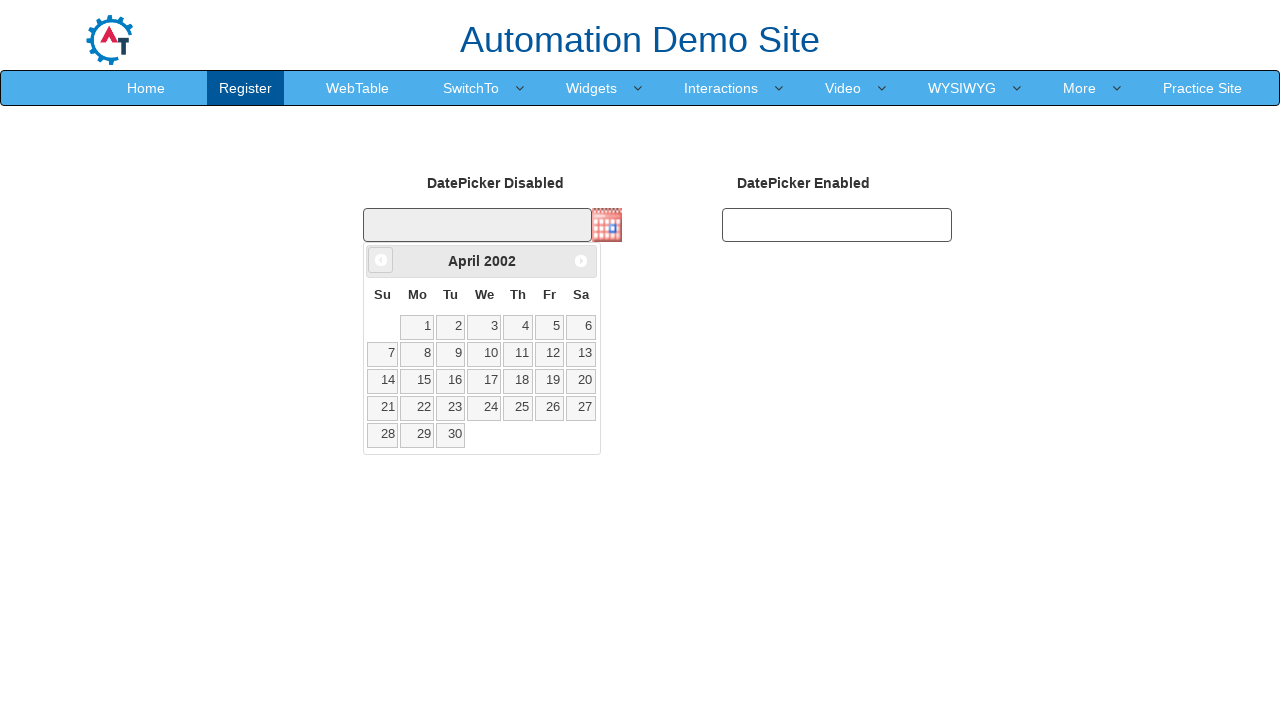

Retrieved current calendar month: April, year: 2002
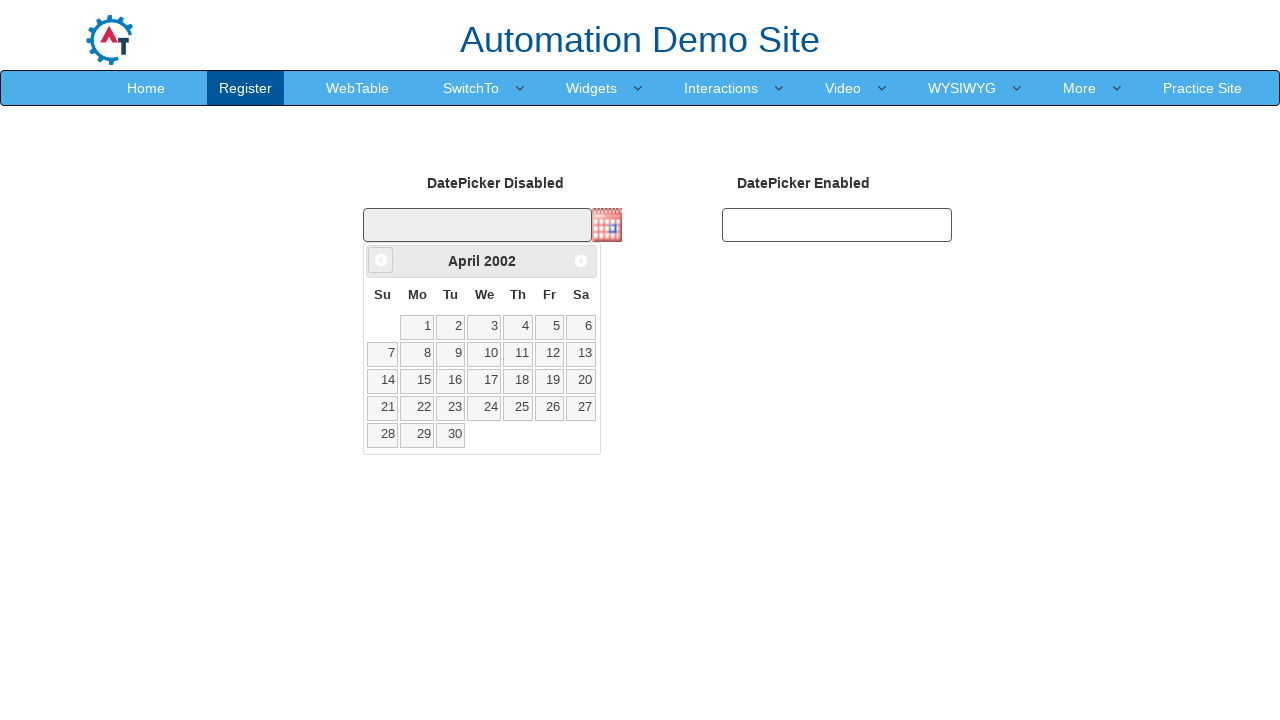

Clicked previous month button to navigate calendar backwards at (381, 260) on span.ui-icon.ui-icon-circle-triangle-w
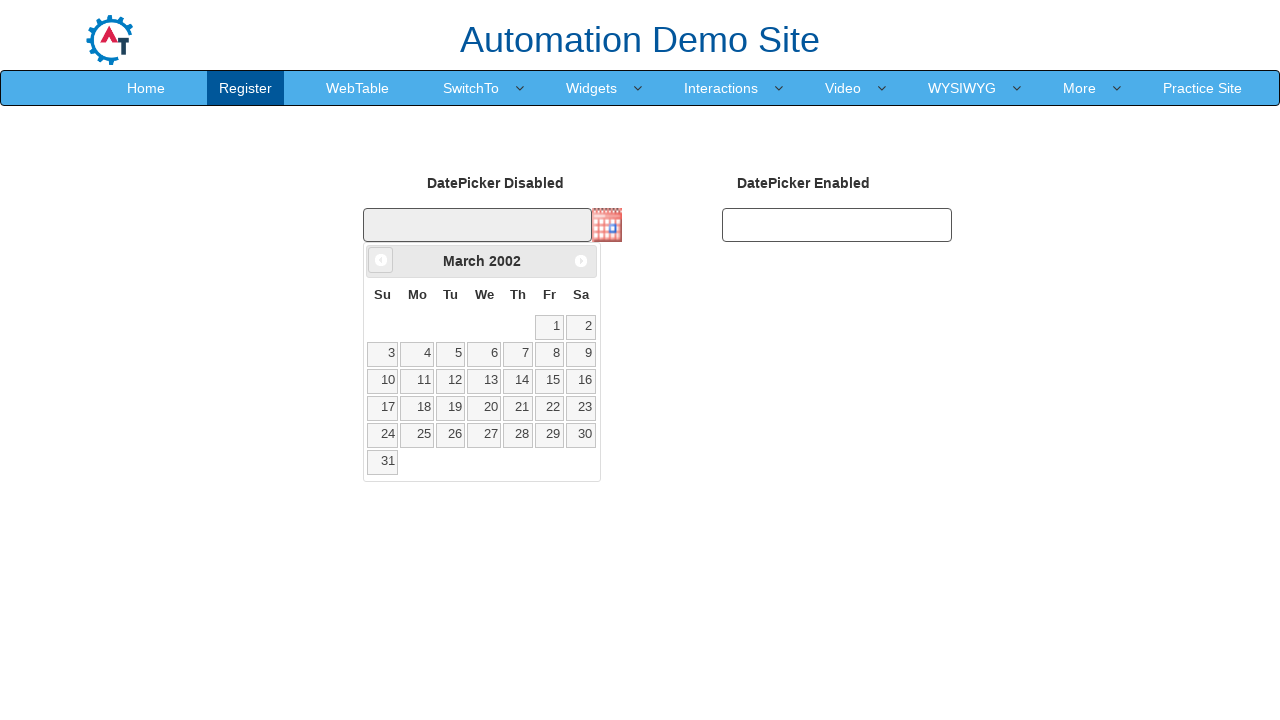

Retrieved current calendar month: March, year: 2002
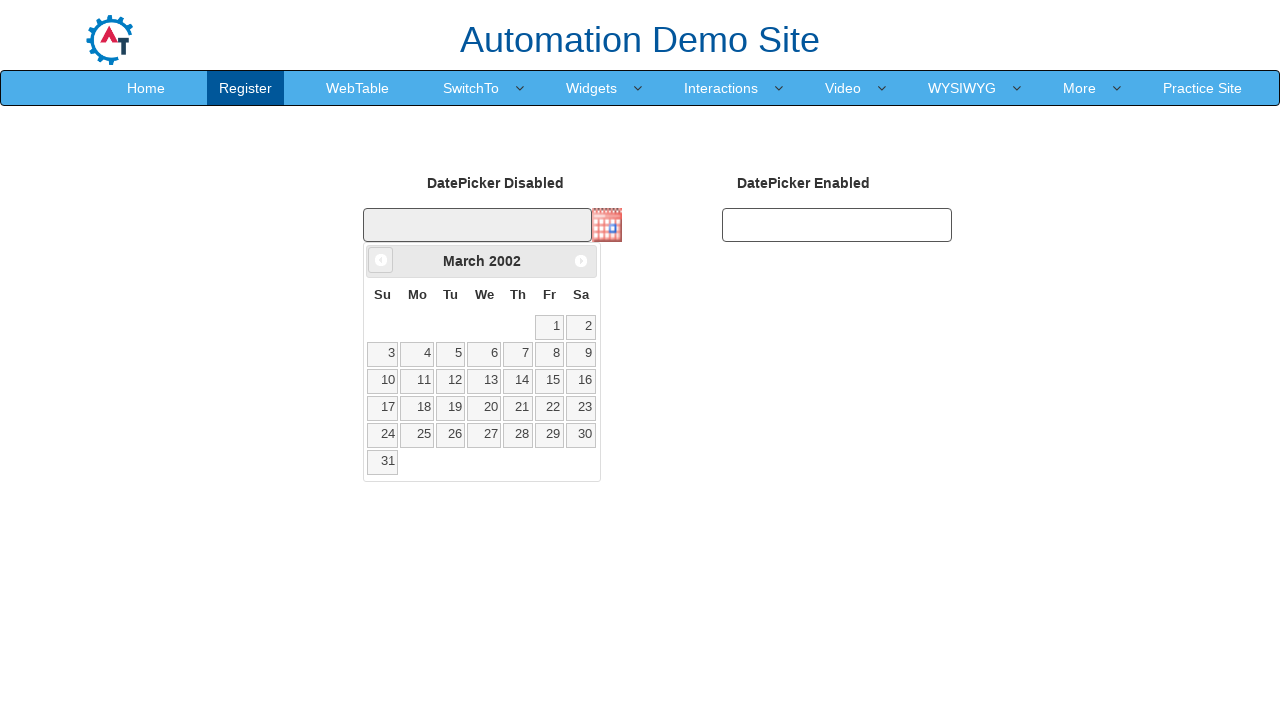

Clicked previous month button to navigate calendar backwards at (381, 260) on span.ui-icon.ui-icon-circle-triangle-w
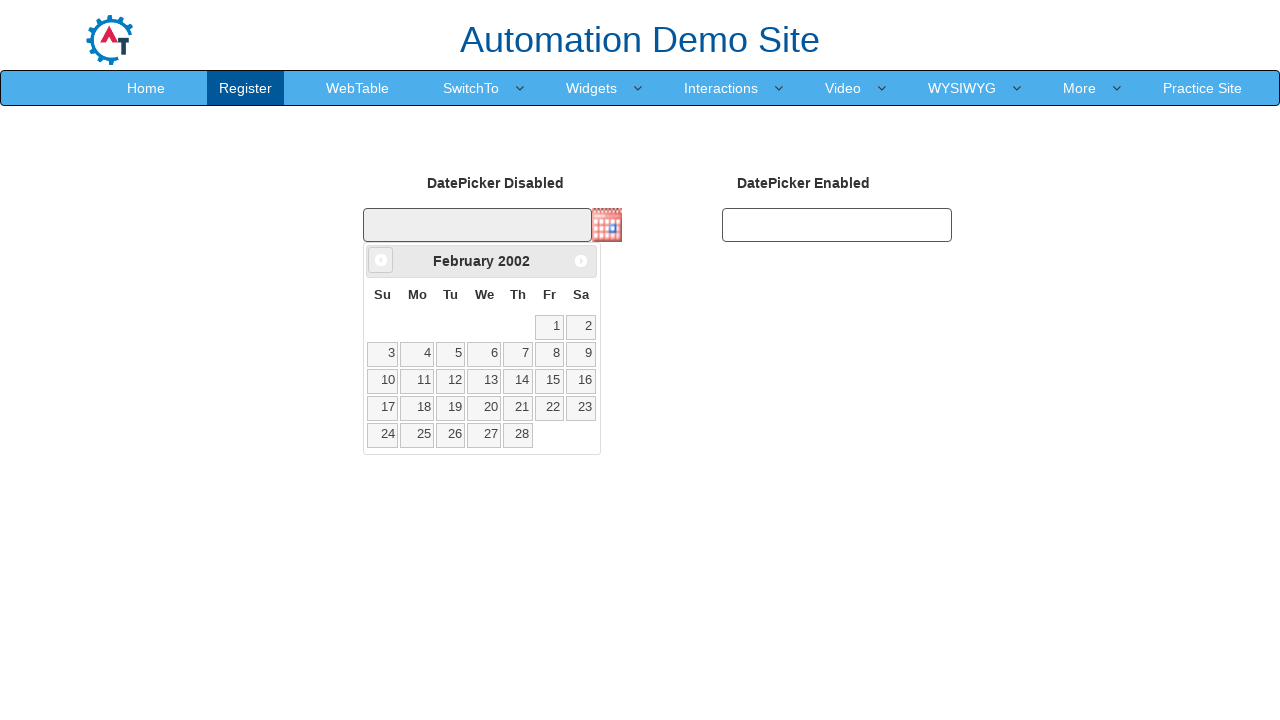

Retrieved current calendar month: February, year: 2002
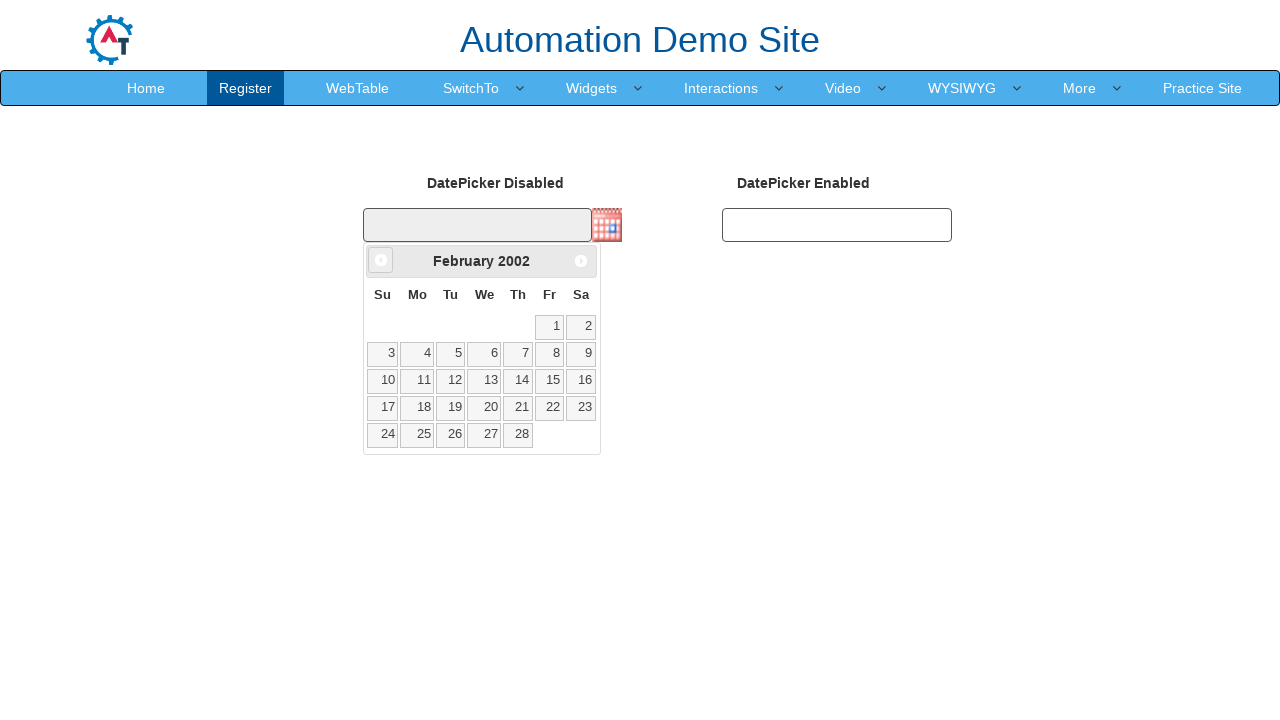

Clicked previous month button to navigate calendar backwards at (381, 260) on span.ui-icon.ui-icon-circle-triangle-w
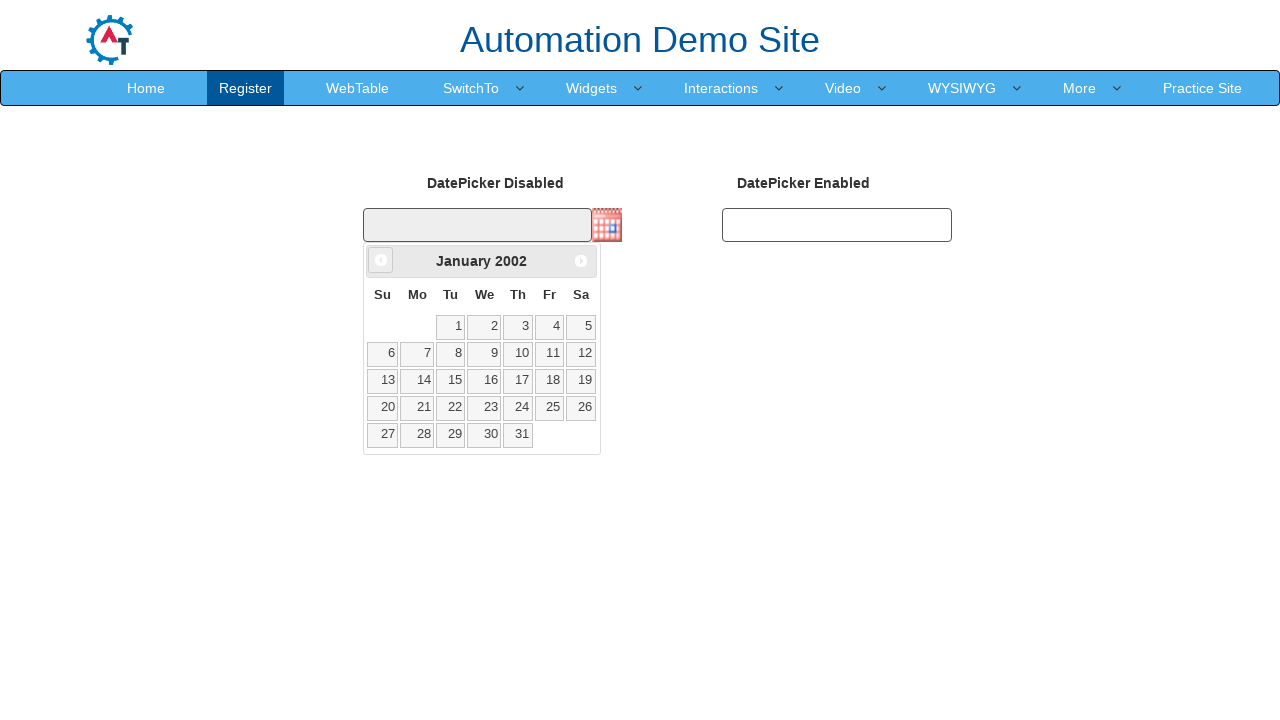

Retrieved current calendar month: January, year: 2002
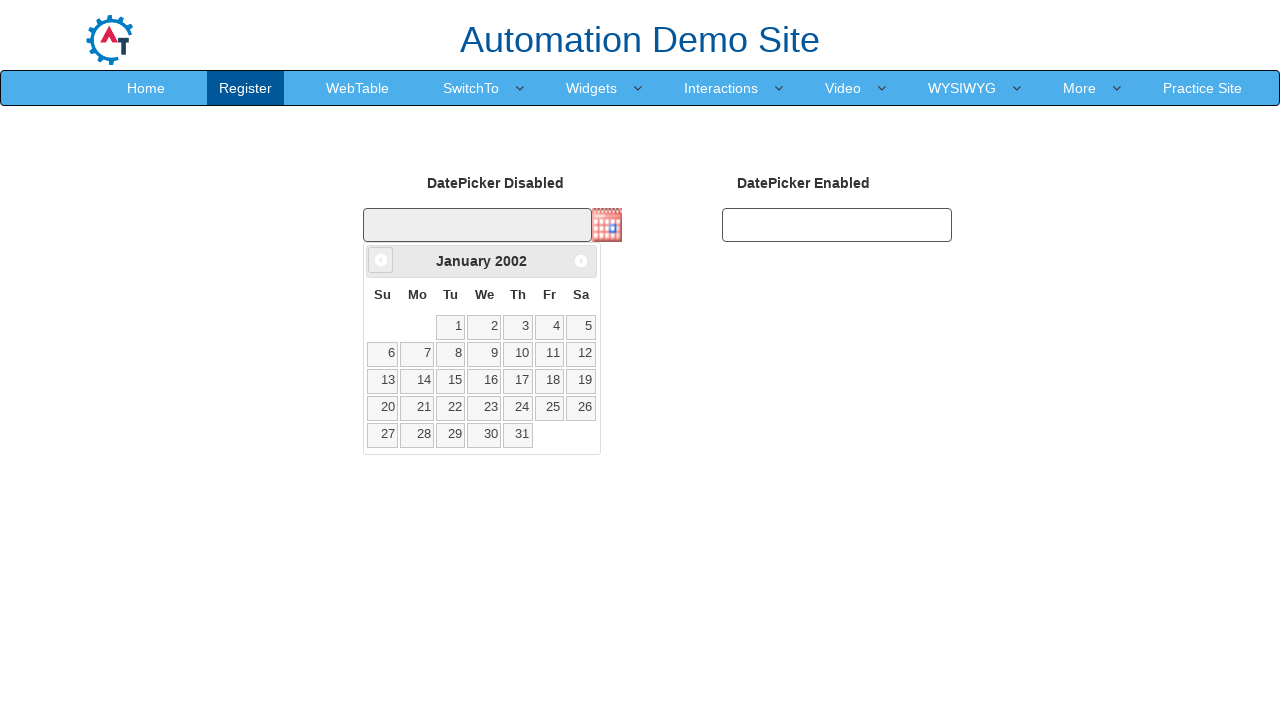

Clicked previous month button to navigate calendar backwards at (381, 260) on span.ui-icon.ui-icon-circle-triangle-w
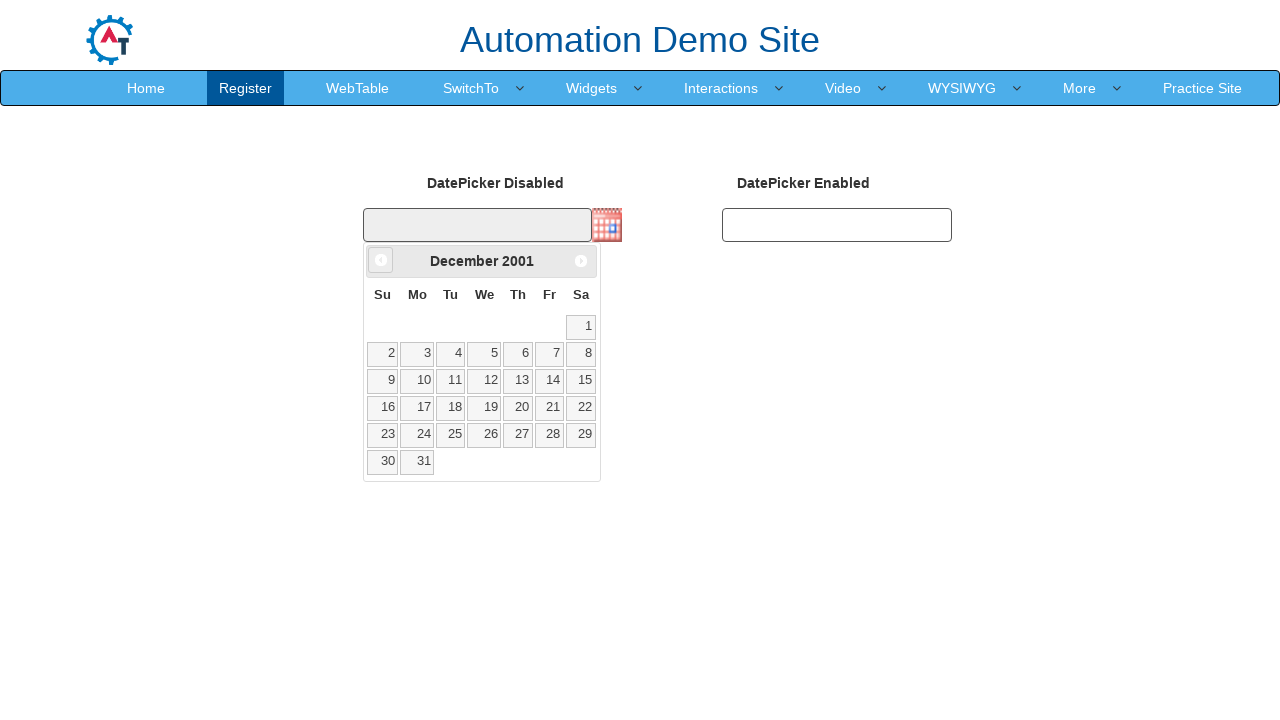

Retrieved current calendar month: December, year: 2001
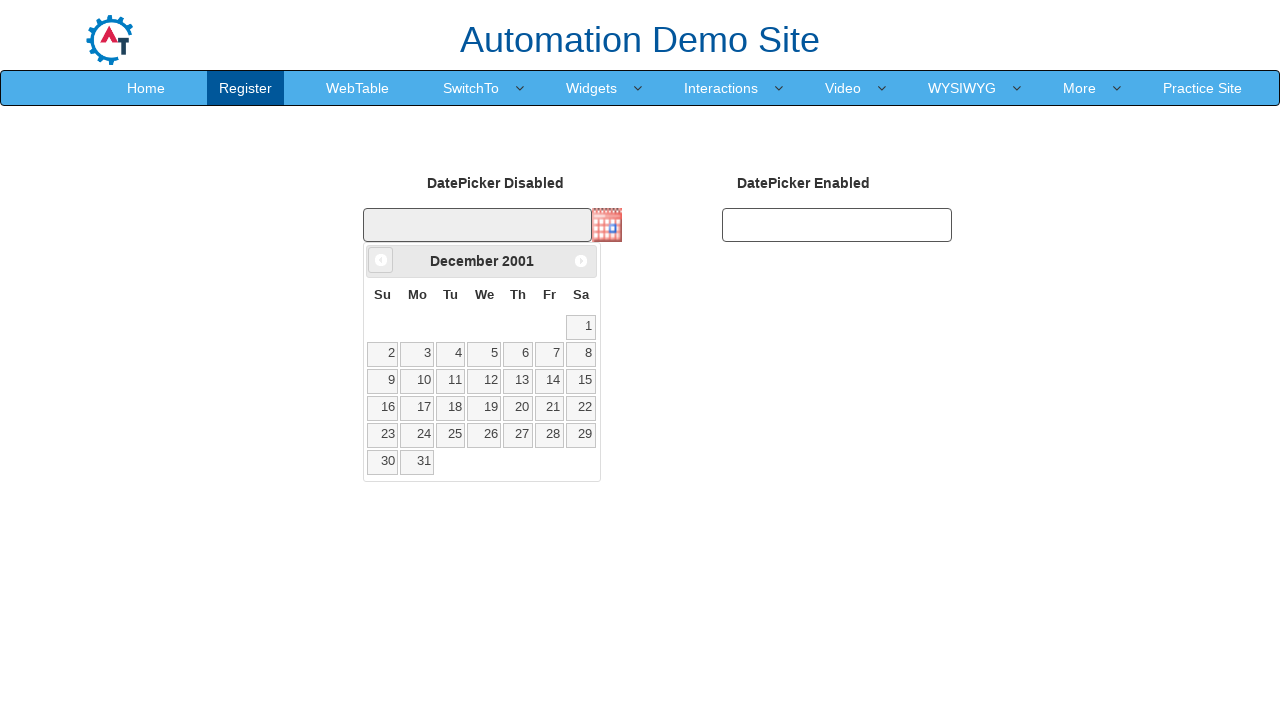

Clicked previous month button to navigate calendar backwards at (381, 260) on span.ui-icon.ui-icon-circle-triangle-w
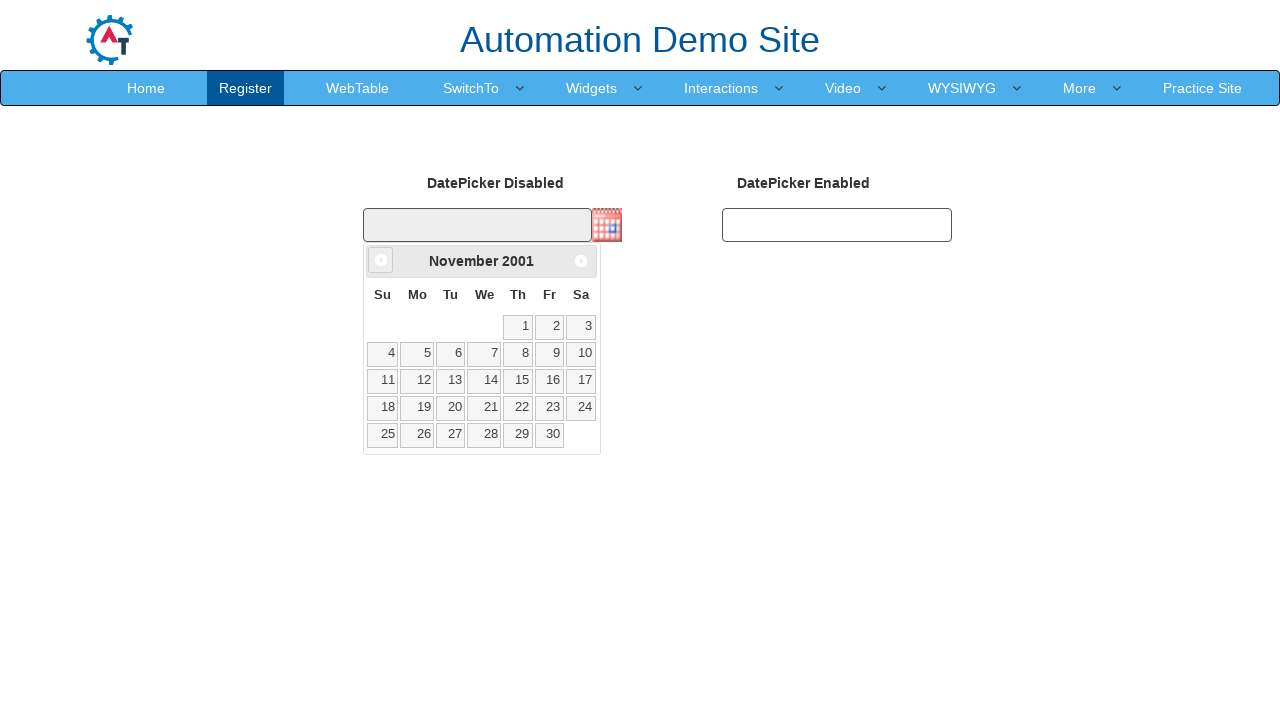

Retrieved current calendar month: November, year: 2001
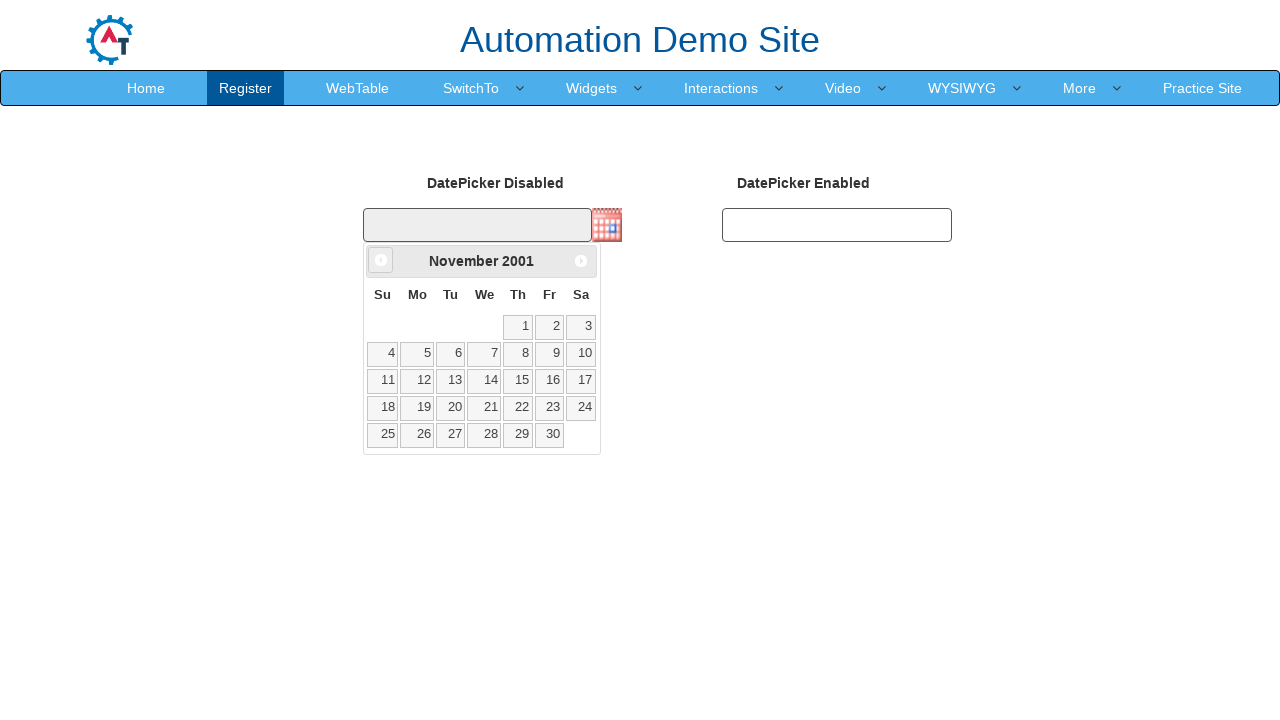

Clicked previous month button to navigate calendar backwards at (381, 260) on span.ui-icon.ui-icon-circle-triangle-w
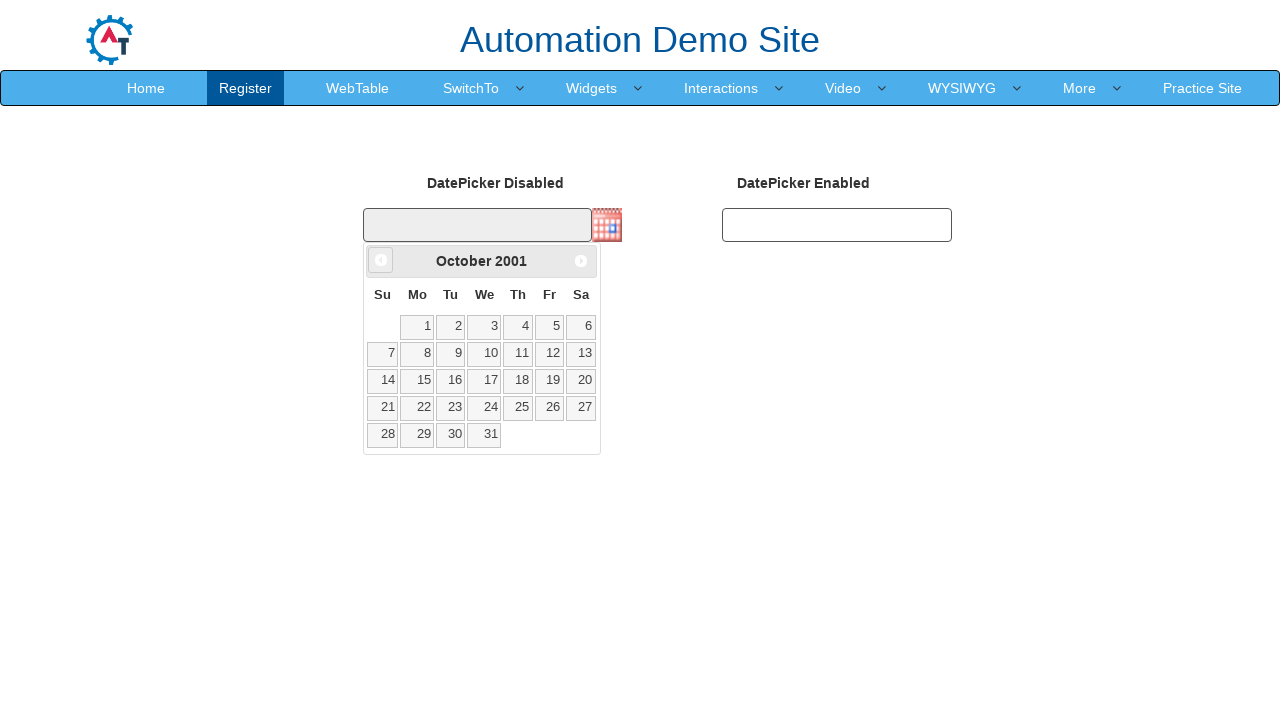

Retrieved current calendar month: October, year: 2001
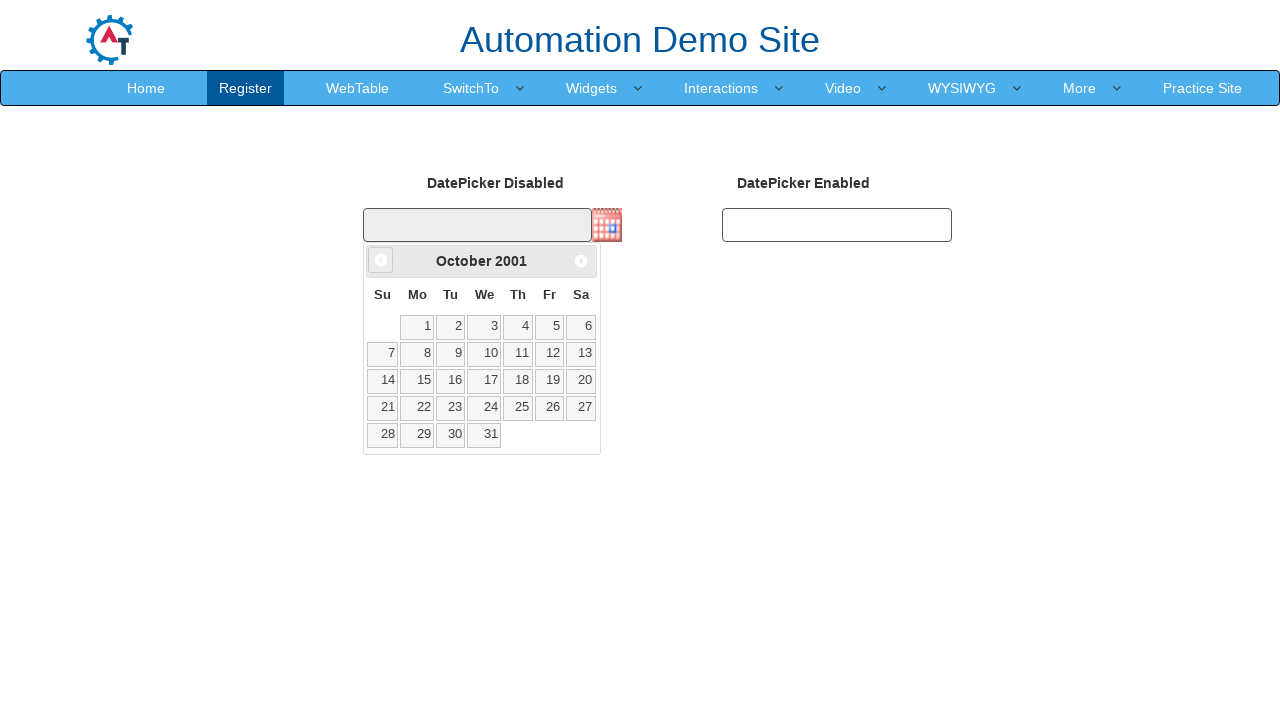

Clicked previous month button to navigate calendar backwards at (381, 260) on span.ui-icon.ui-icon-circle-triangle-w
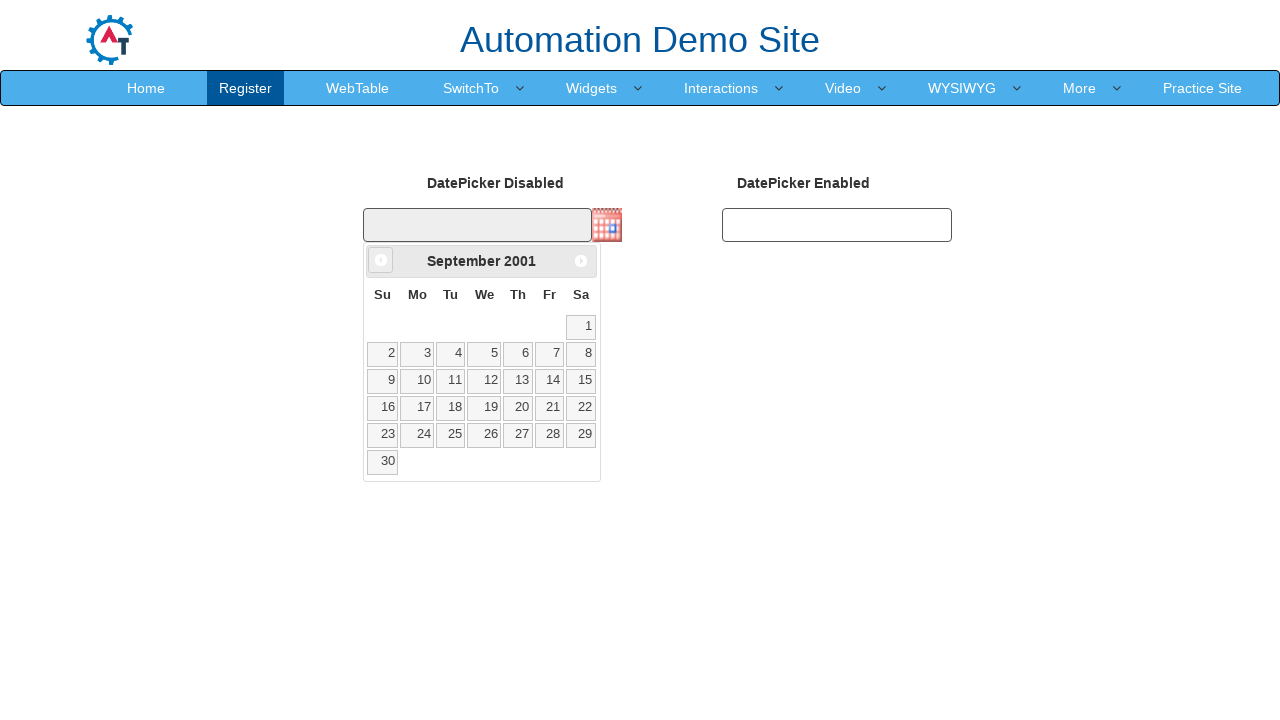

Retrieved current calendar month: September, year: 2001
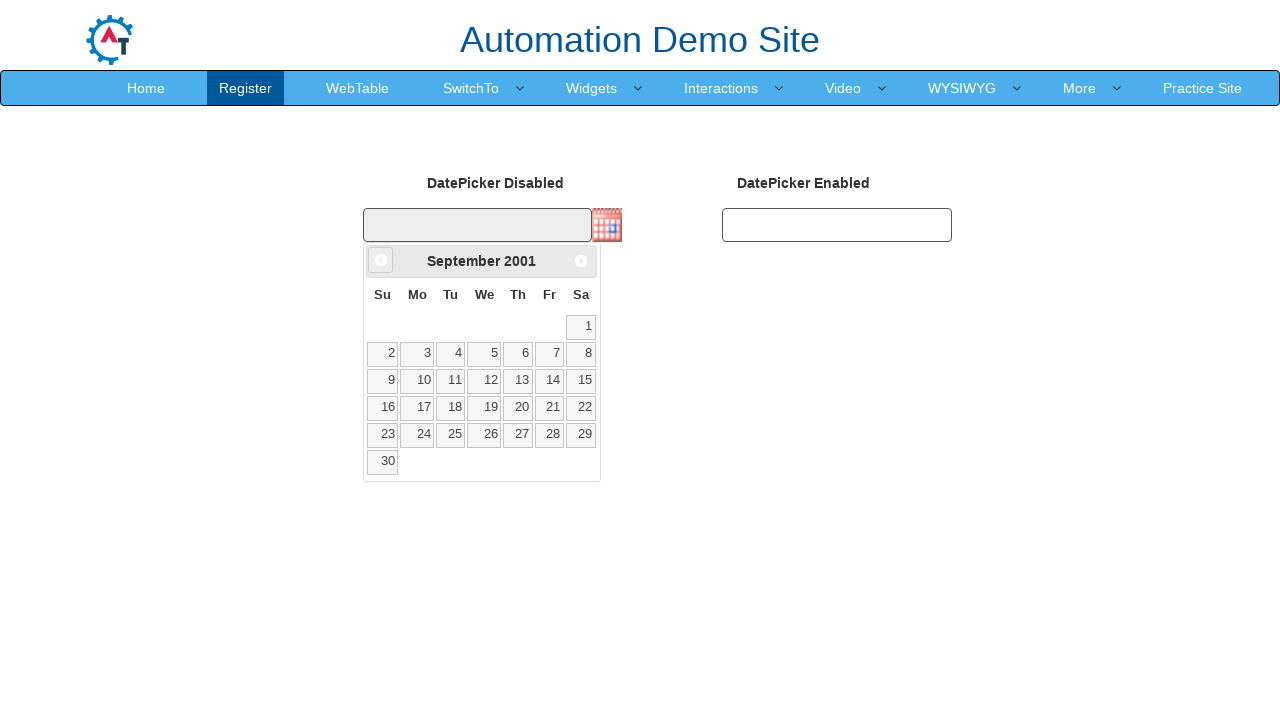

Clicked previous month button to navigate calendar backwards at (381, 260) on span.ui-icon.ui-icon-circle-triangle-w
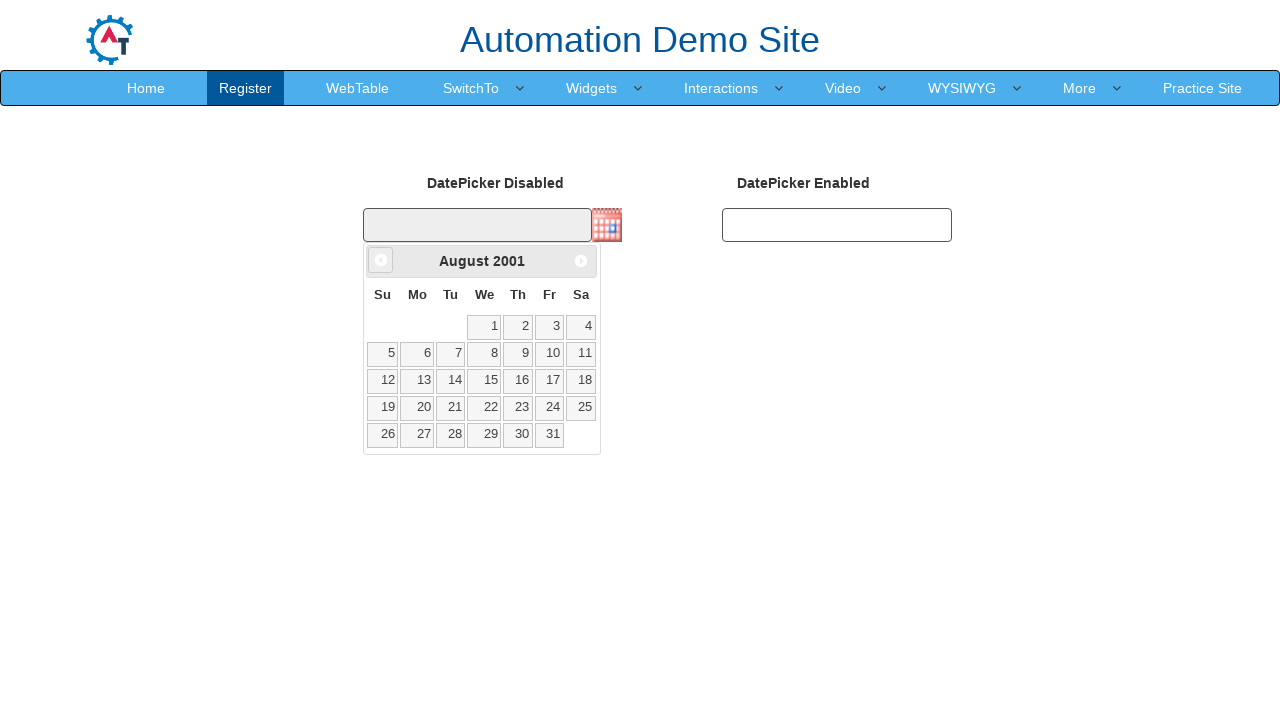

Retrieved current calendar month: August, year: 2001
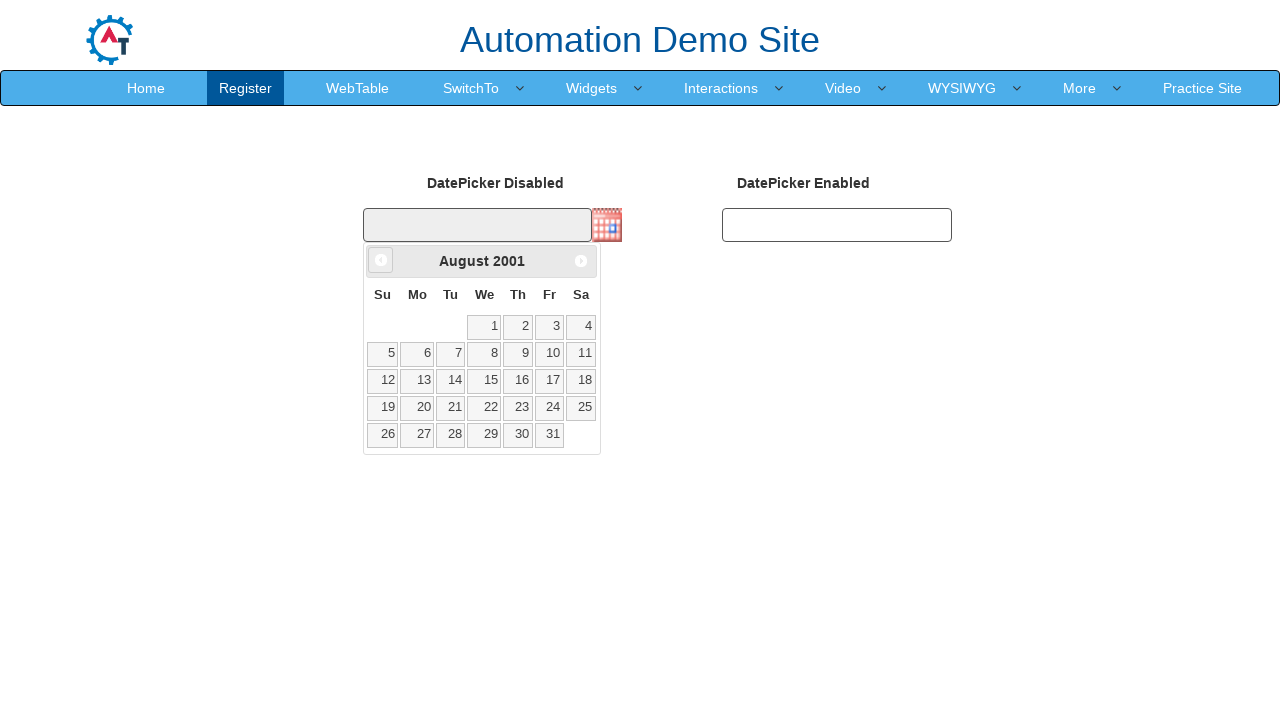

Clicked previous month button to navigate calendar backwards at (381, 260) on span.ui-icon.ui-icon-circle-triangle-w
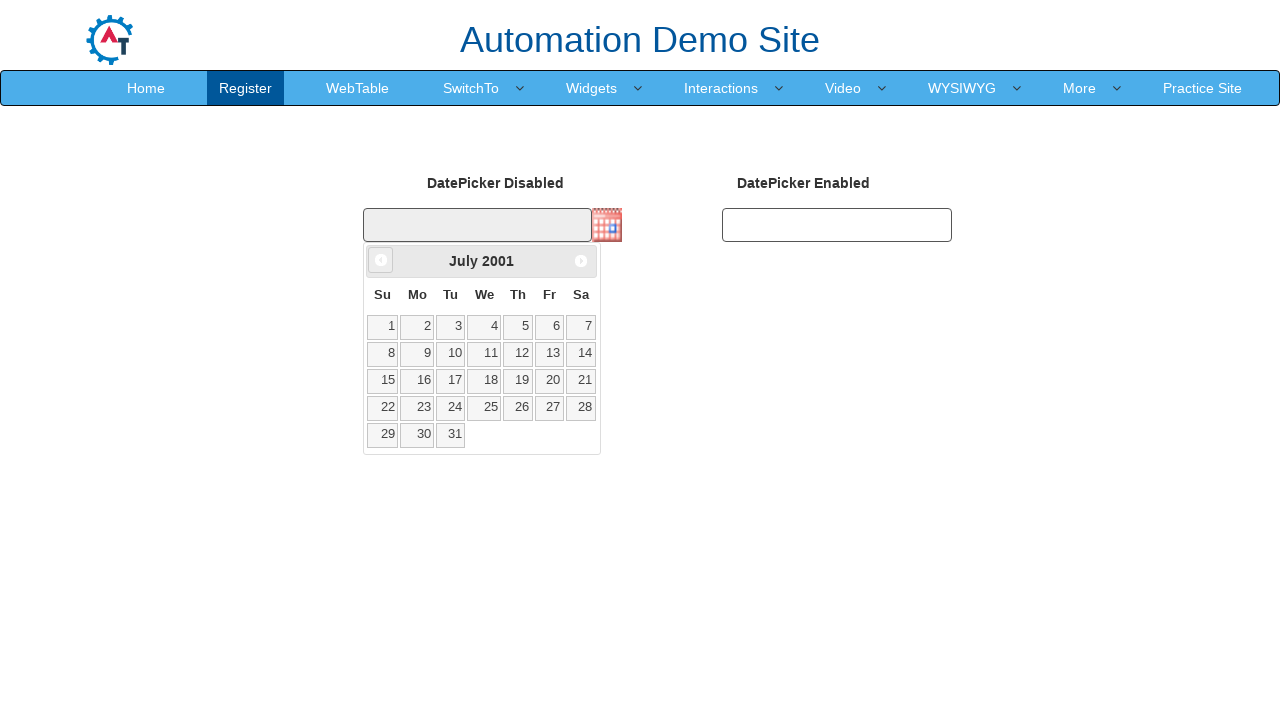

Retrieved current calendar month: July, year: 2001
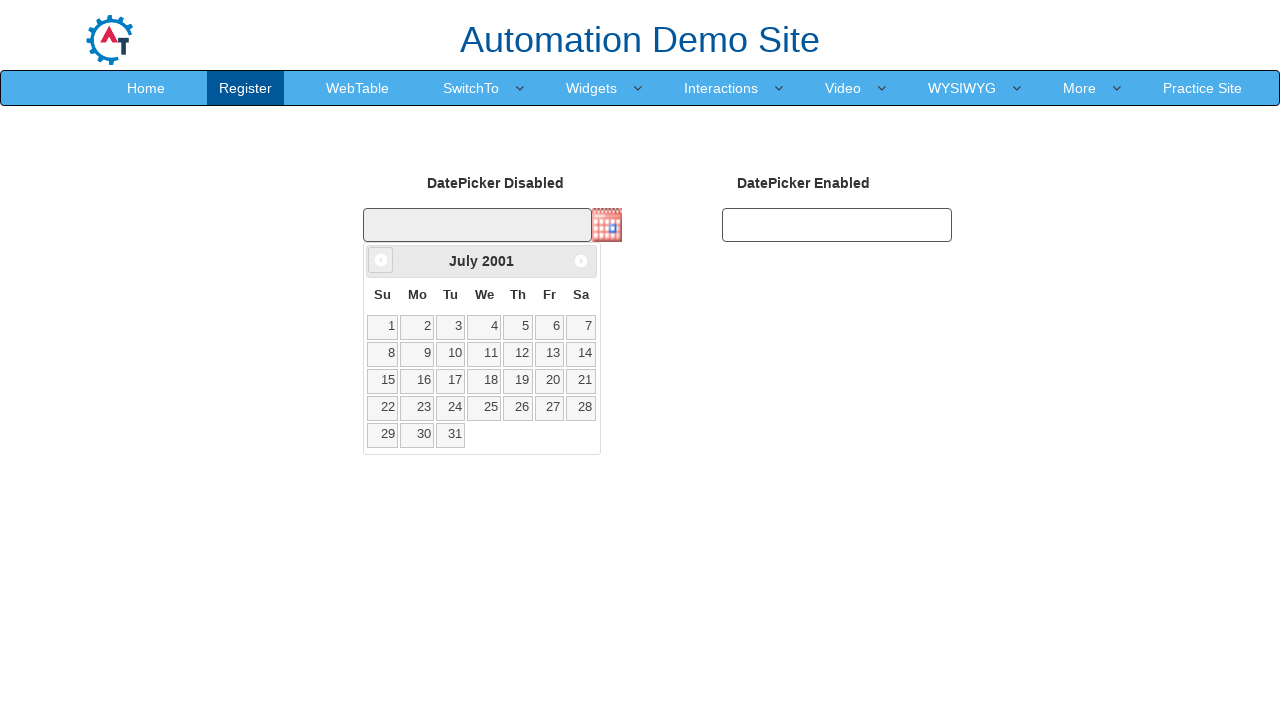

Clicked previous month button to navigate calendar backwards at (381, 260) on span.ui-icon.ui-icon-circle-triangle-w
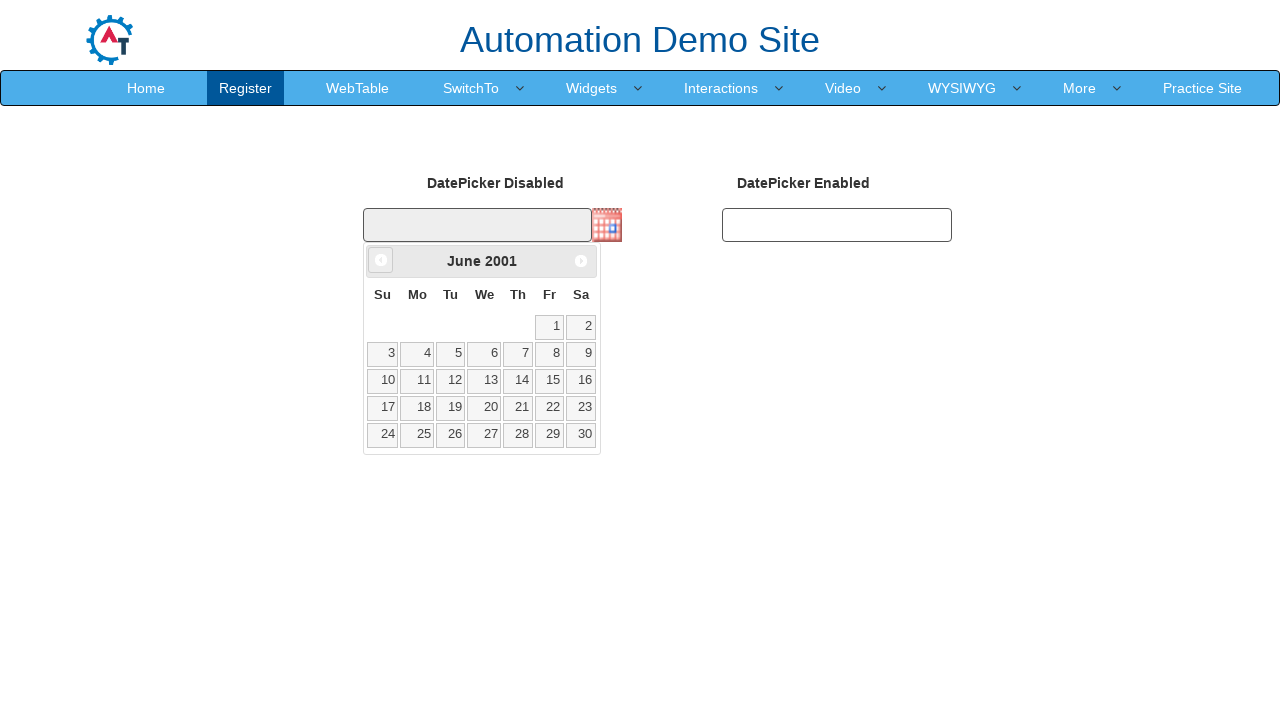

Retrieved current calendar month: June, year: 2001
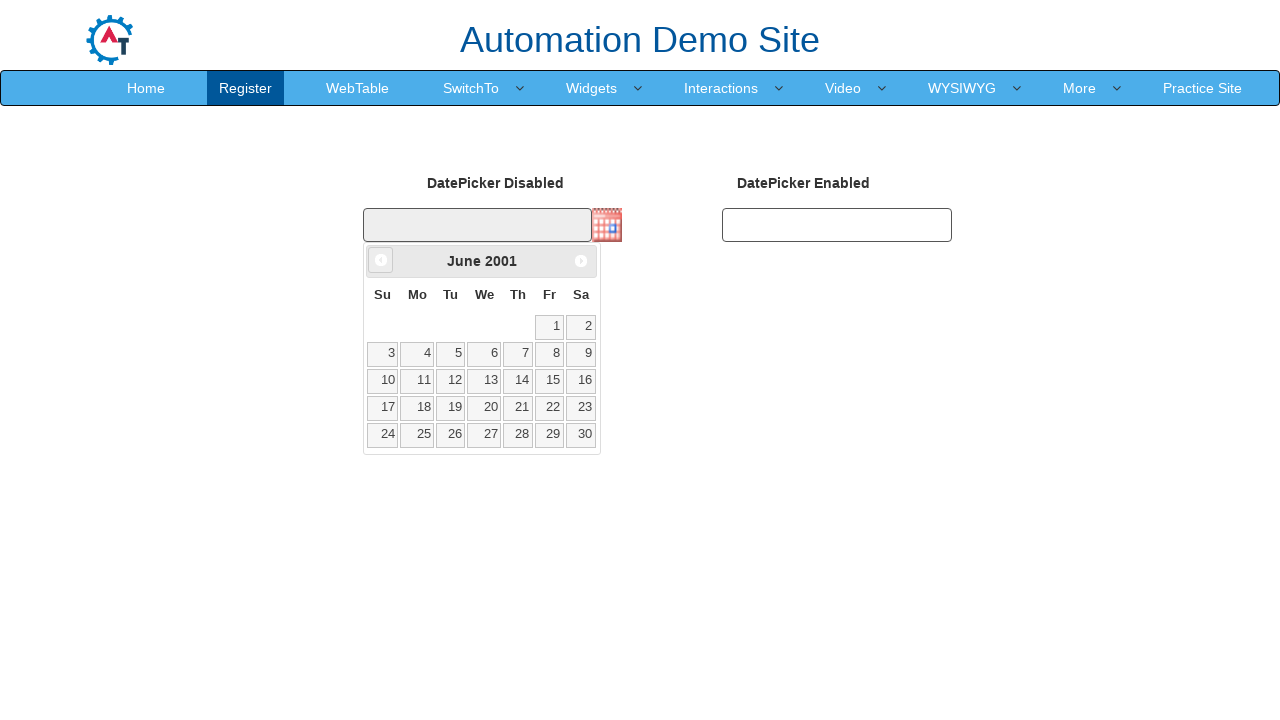

Clicked previous month button to navigate calendar backwards at (381, 260) on span.ui-icon.ui-icon-circle-triangle-w
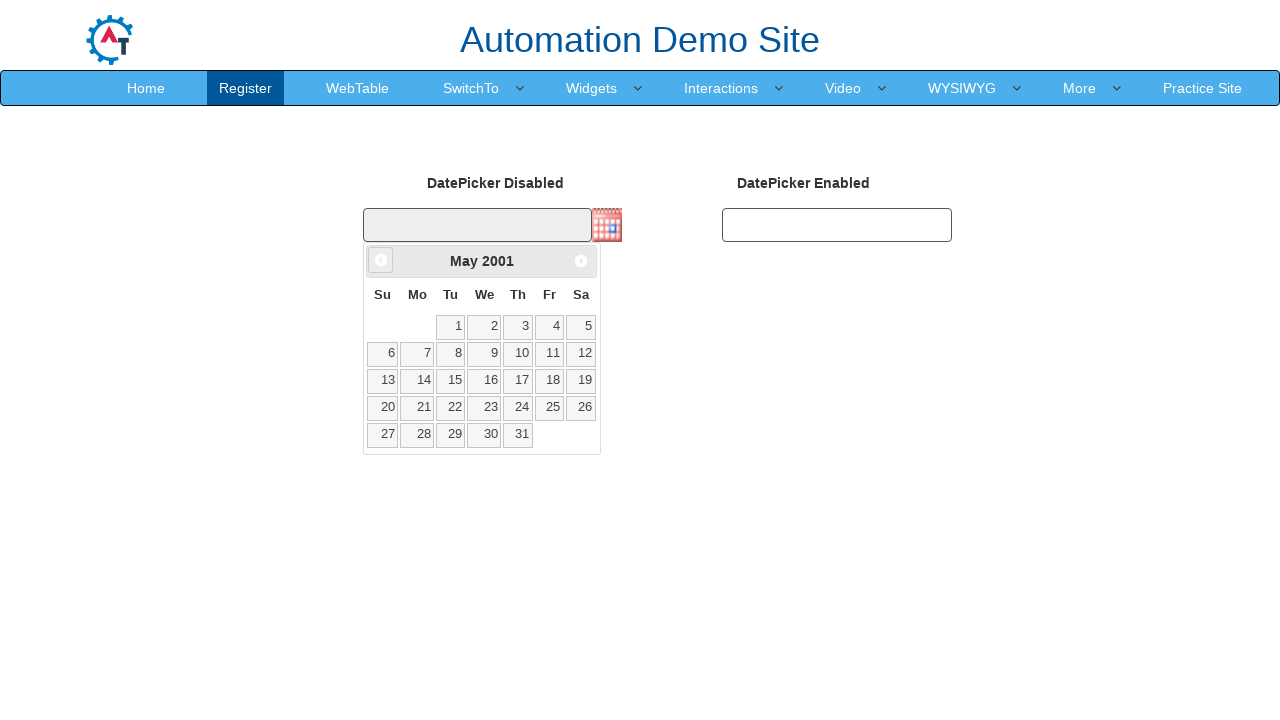

Retrieved current calendar month: May, year: 2001
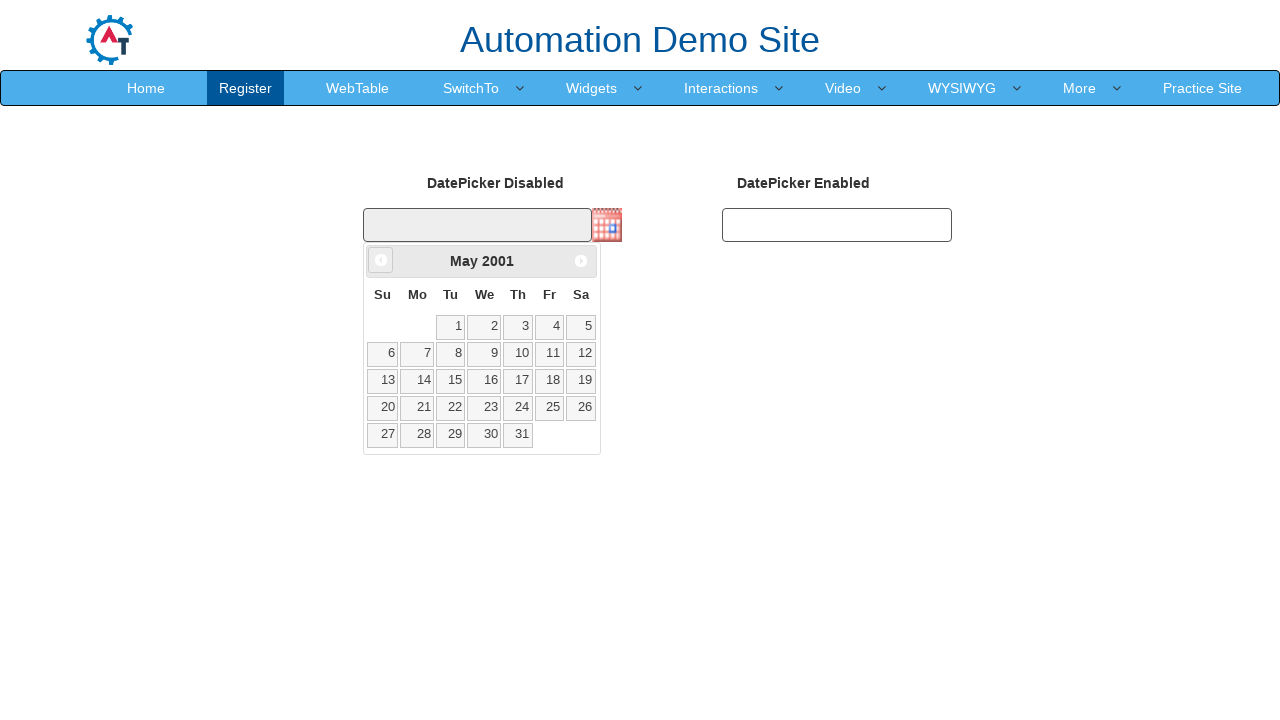

Clicked previous month button to navigate calendar backwards at (381, 260) on span.ui-icon.ui-icon-circle-triangle-w
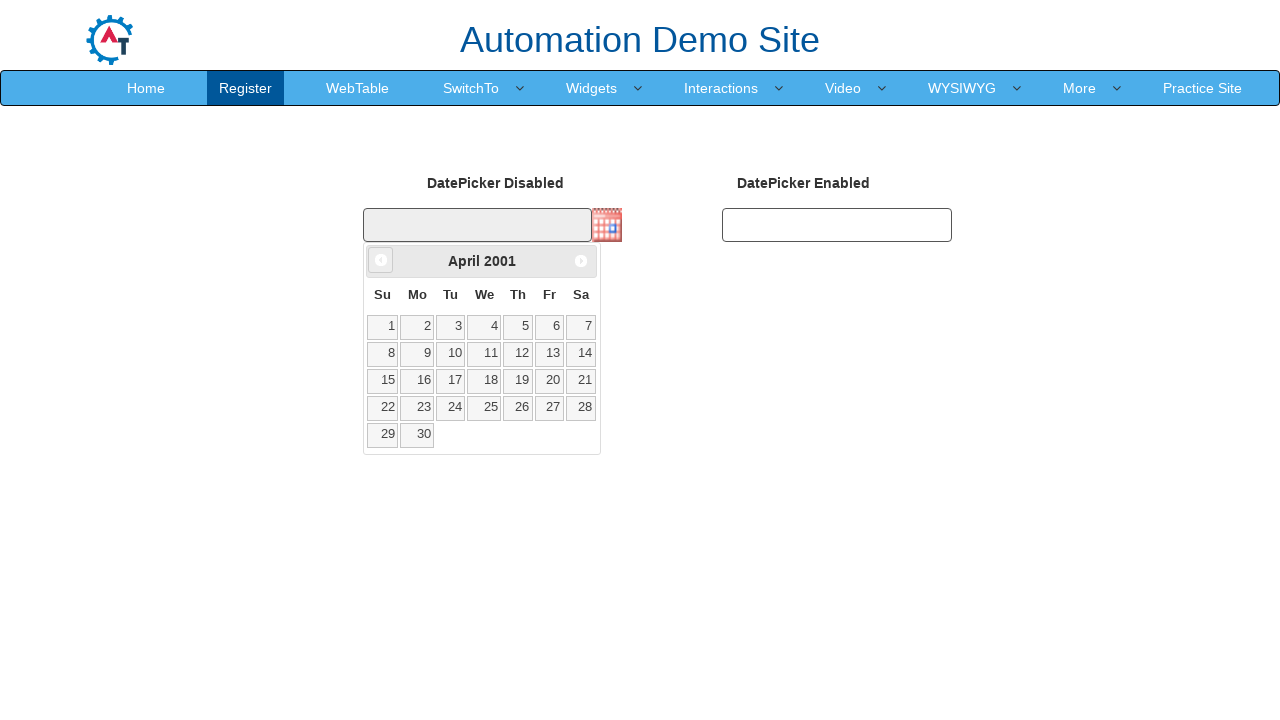

Retrieved current calendar month: April, year: 2001
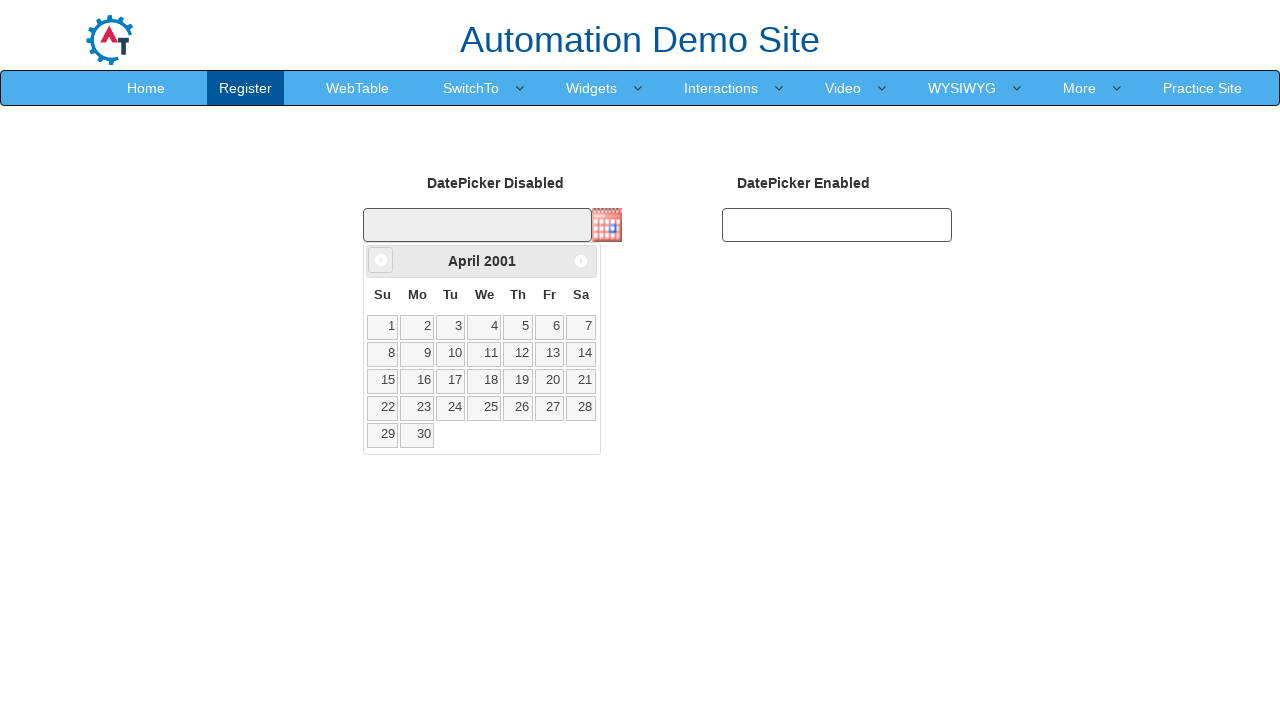

Clicked previous month button to navigate calendar backwards at (381, 260) on span.ui-icon.ui-icon-circle-triangle-w
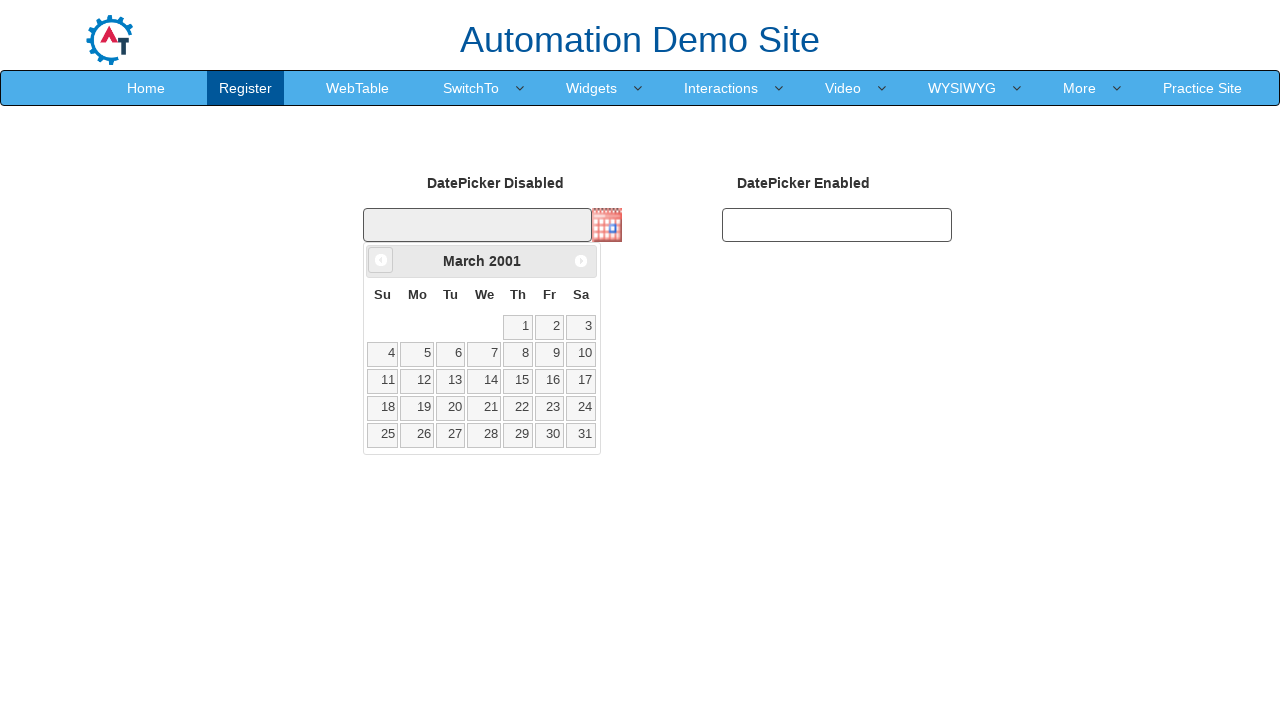

Retrieved current calendar month: March, year: 2001
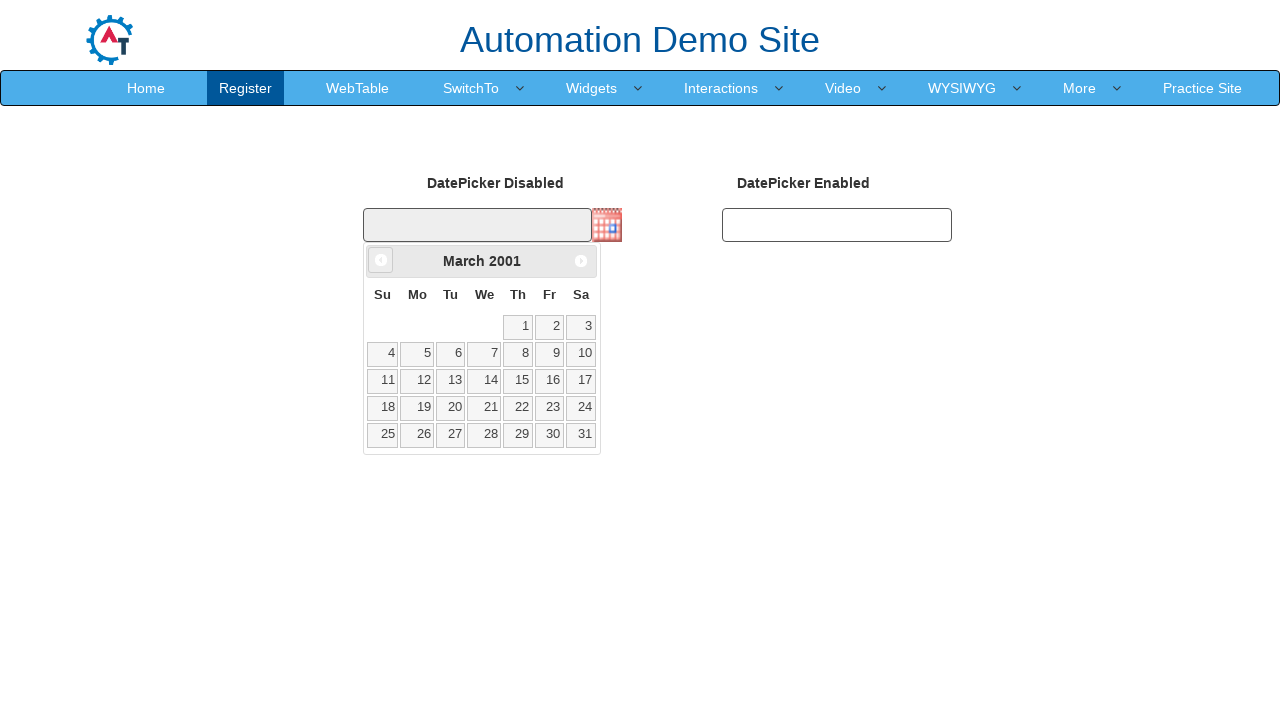

Clicked previous month button to navigate calendar backwards at (381, 260) on span.ui-icon.ui-icon-circle-triangle-w
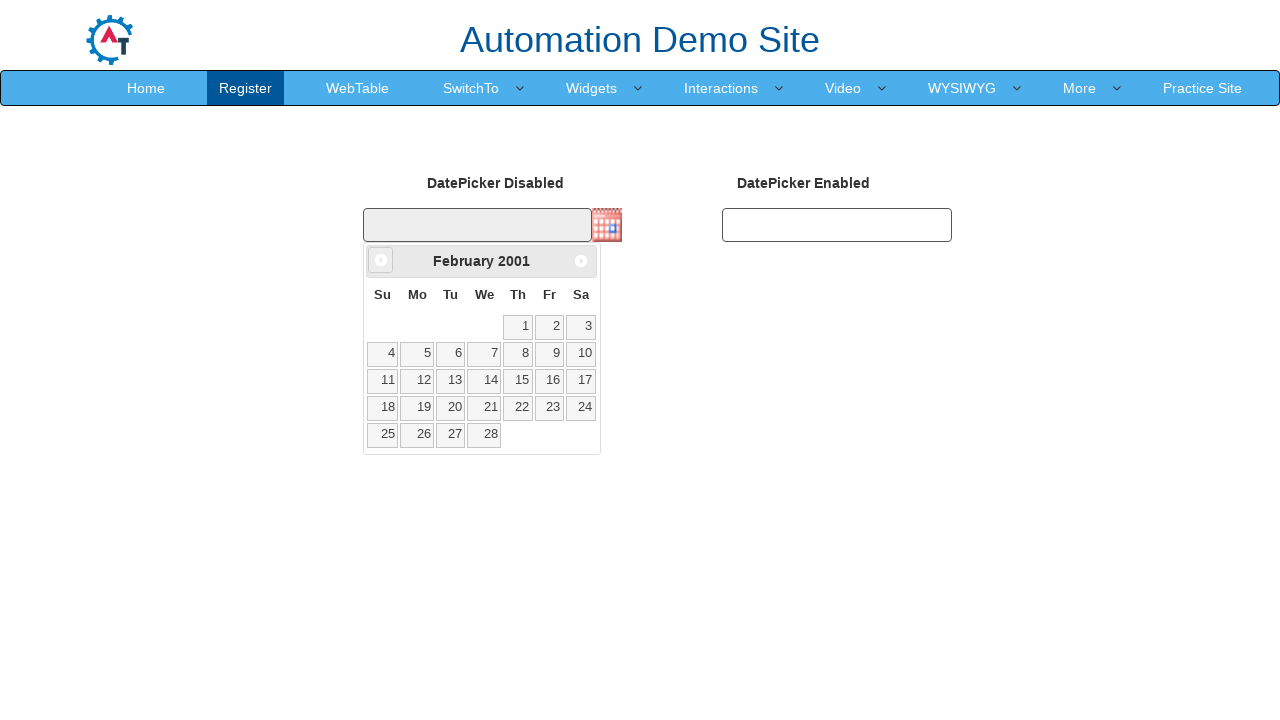

Retrieved current calendar month: February, year: 2001
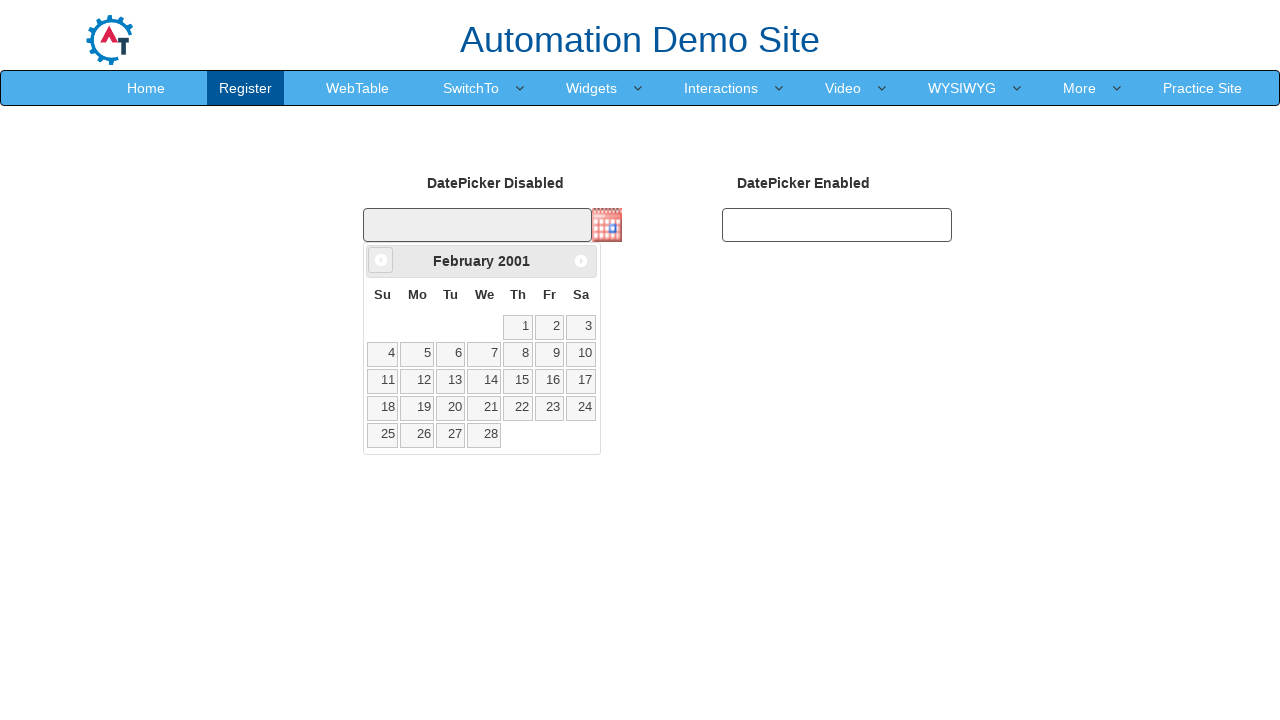

Clicked previous month button to navigate calendar backwards at (381, 260) on span.ui-icon.ui-icon-circle-triangle-w
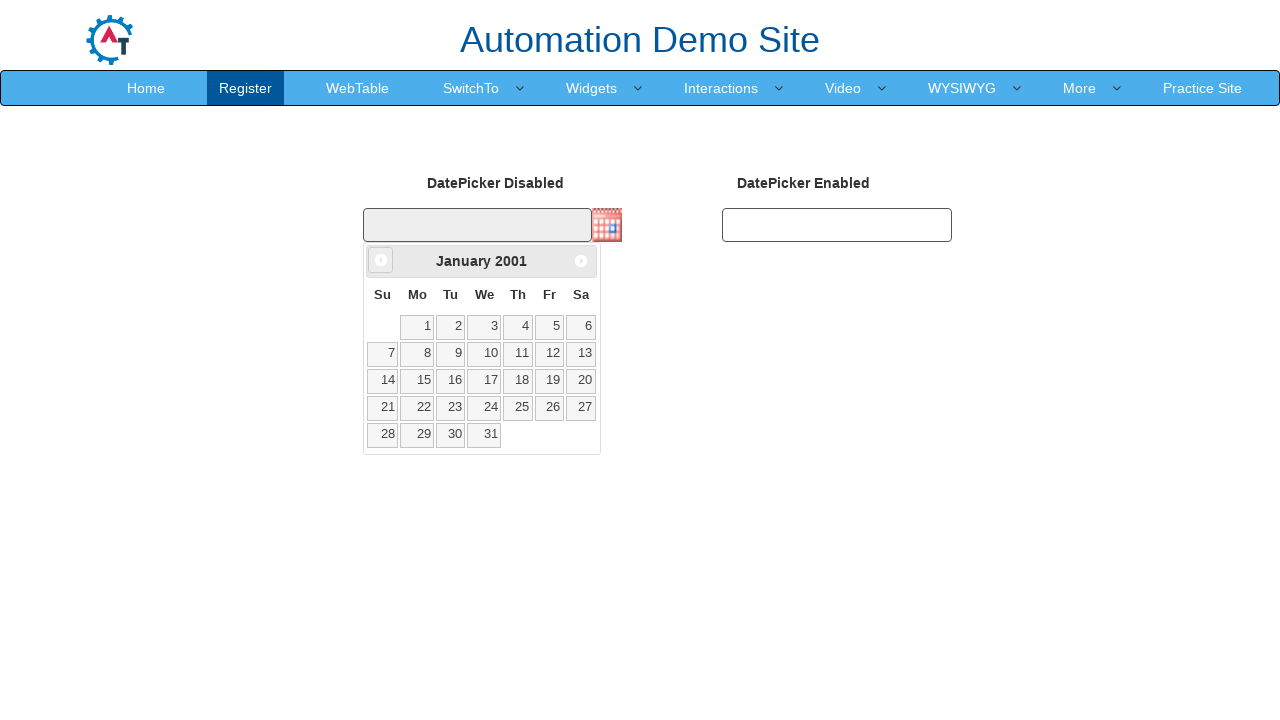

Retrieved current calendar month: January, year: 2001
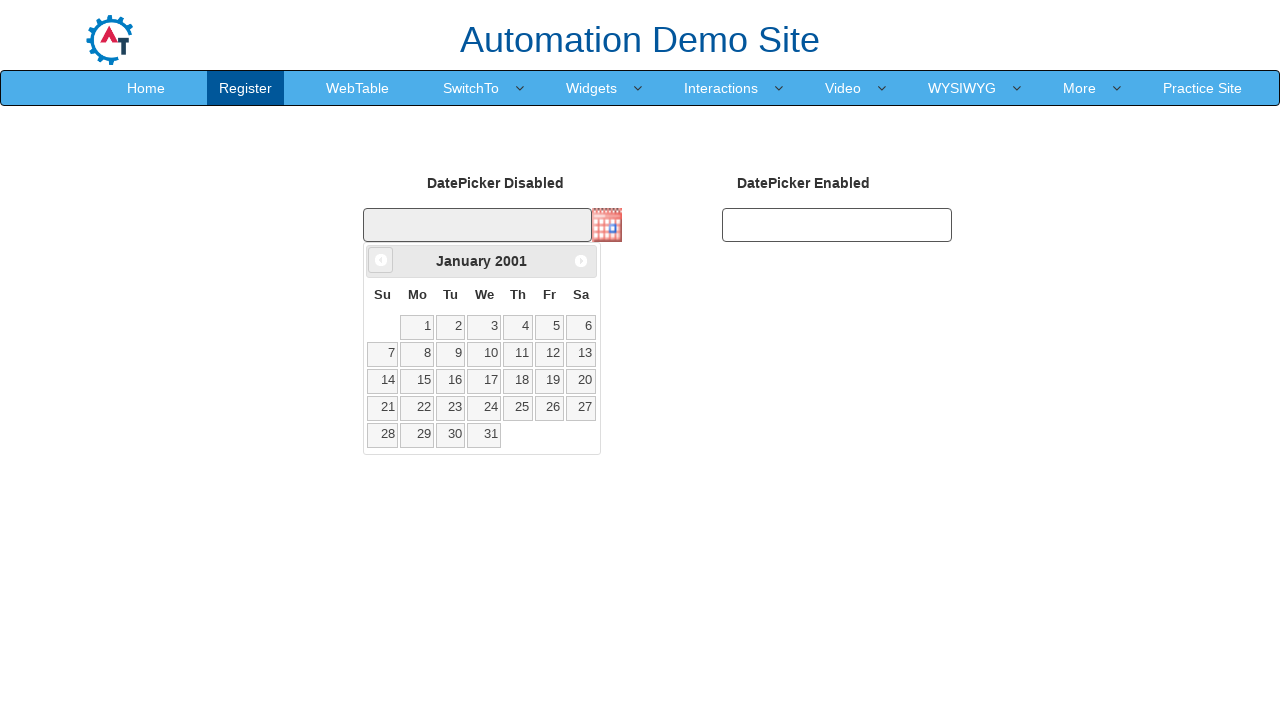

Clicked previous month button to navigate calendar backwards at (381, 260) on span.ui-icon.ui-icon-circle-triangle-w
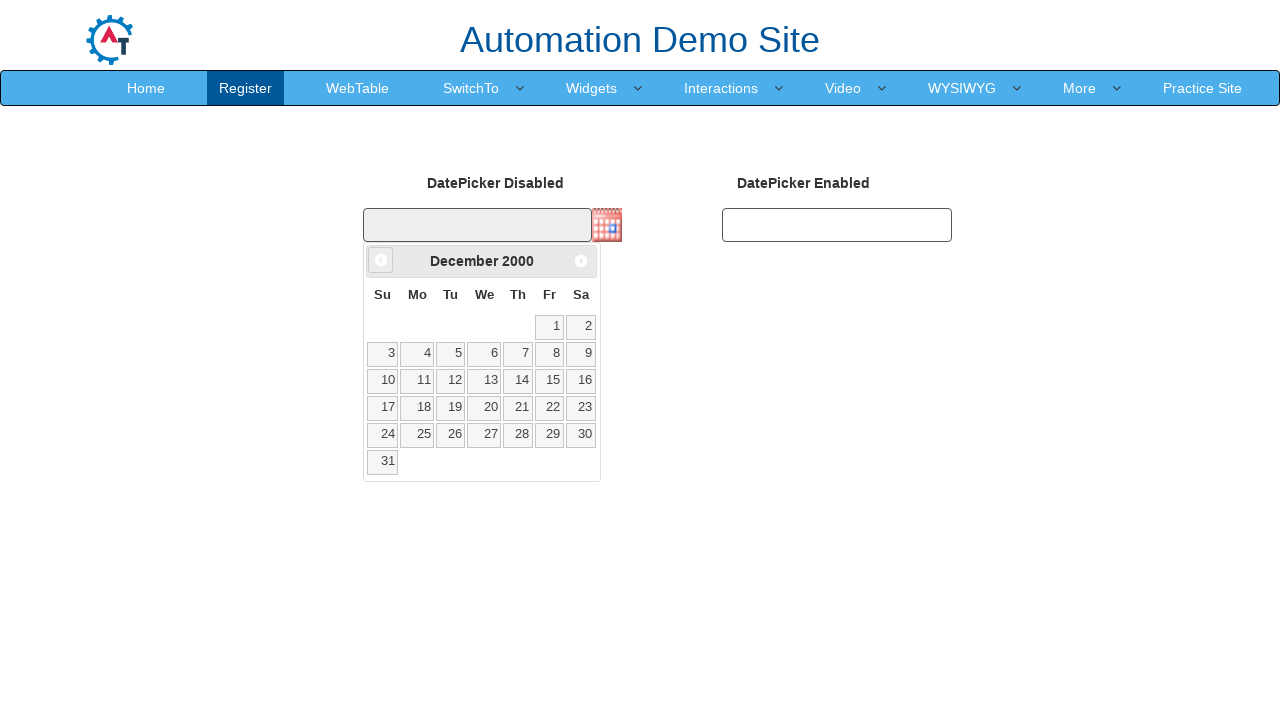

Retrieved current calendar month: December, year: 2000
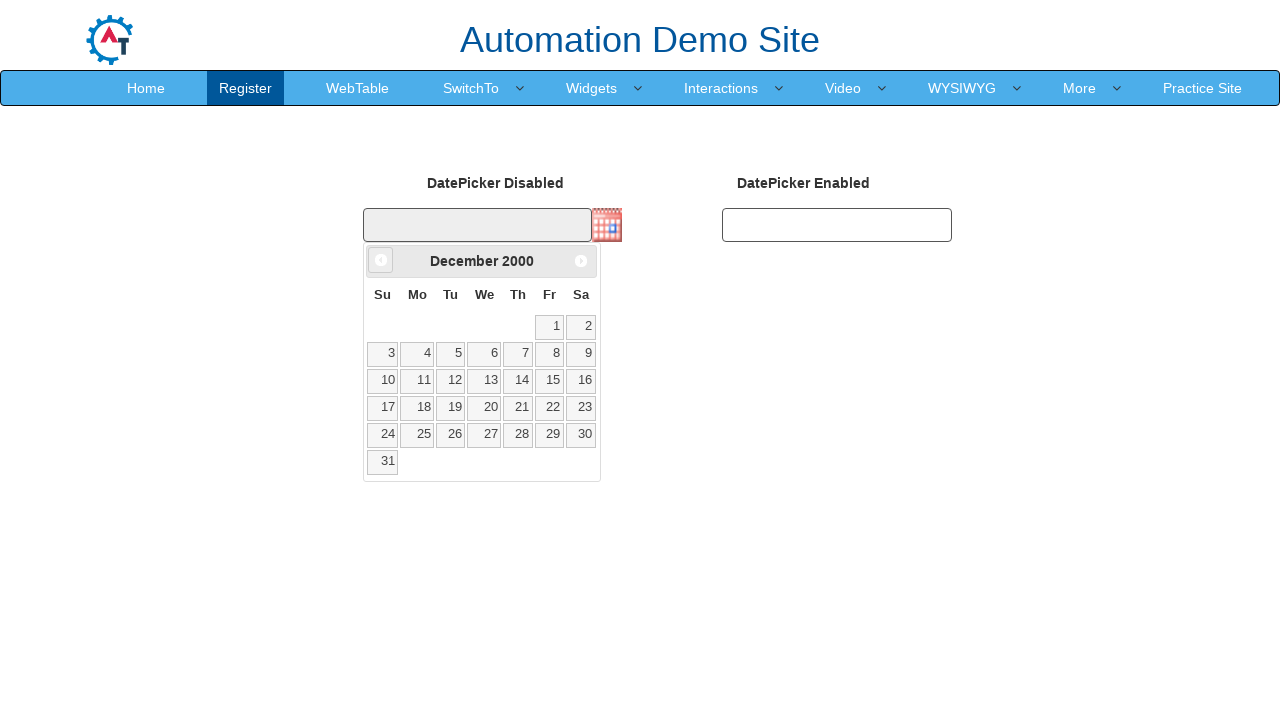

Clicked previous month button to navigate calendar backwards at (381, 260) on span.ui-icon.ui-icon-circle-triangle-w
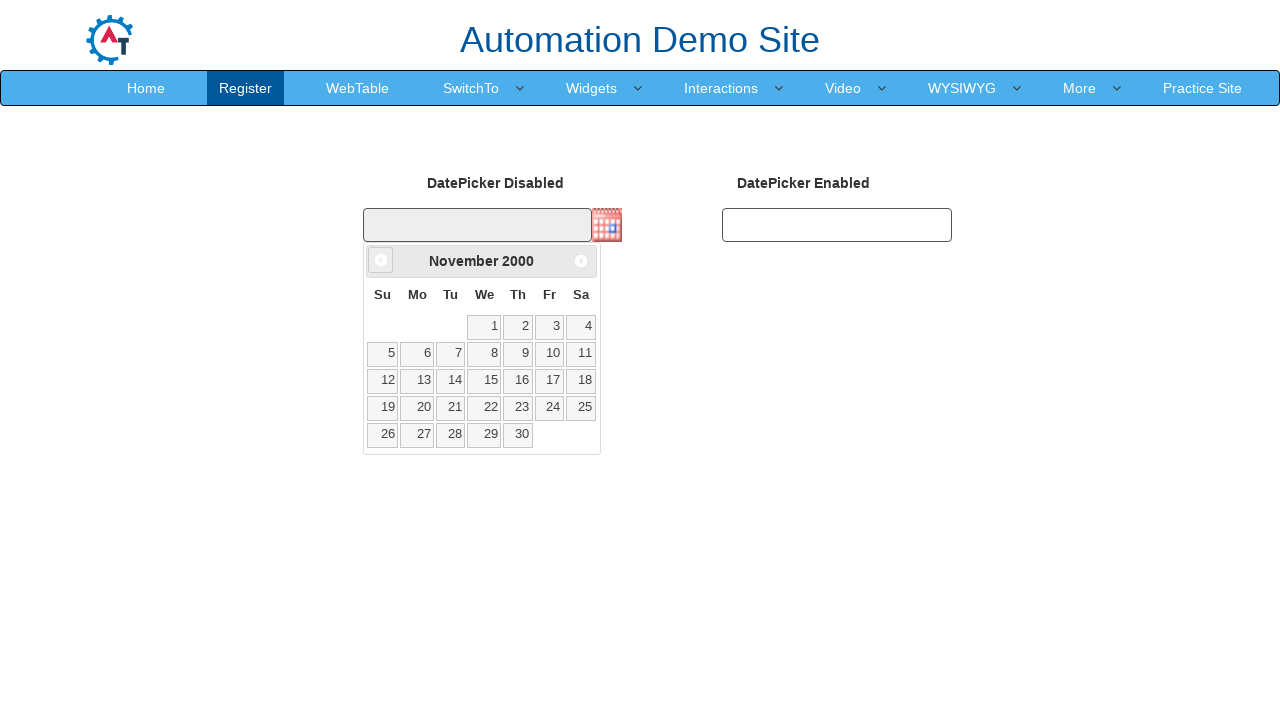

Retrieved current calendar month: November, year: 2000
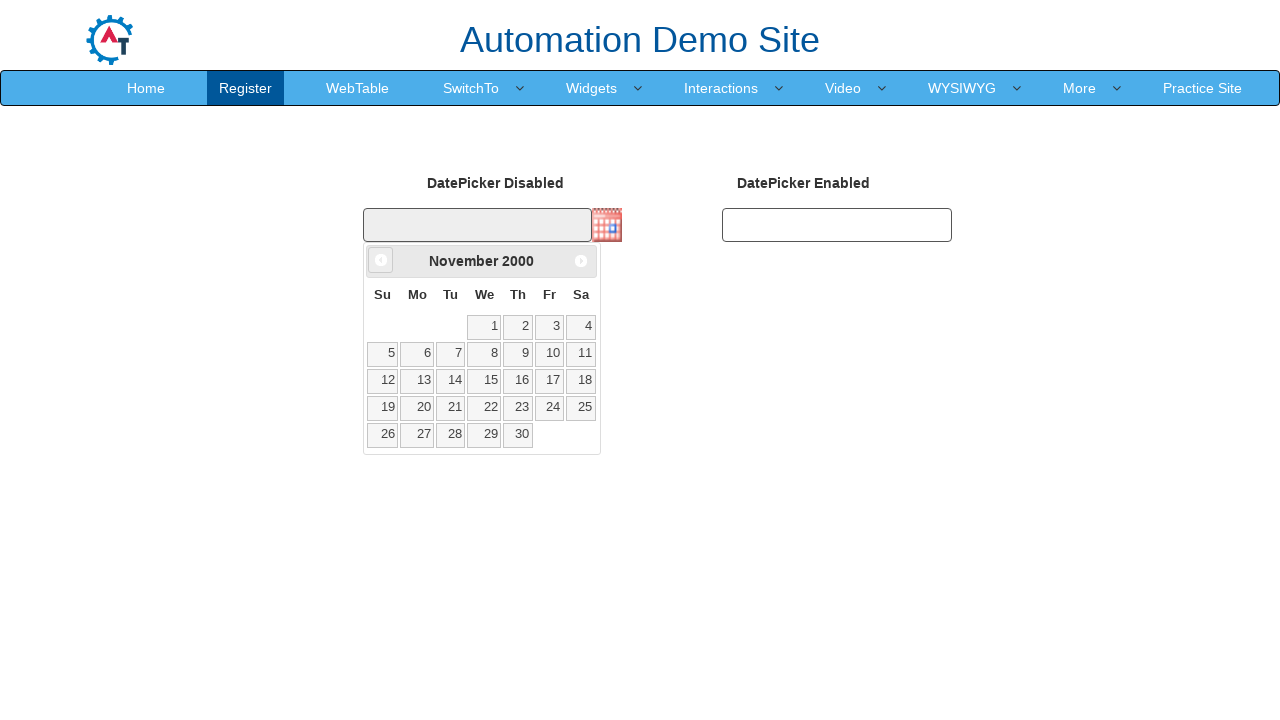

Clicked previous month button to navigate calendar backwards at (381, 260) on span.ui-icon.ui-icon-circle-triangle-w
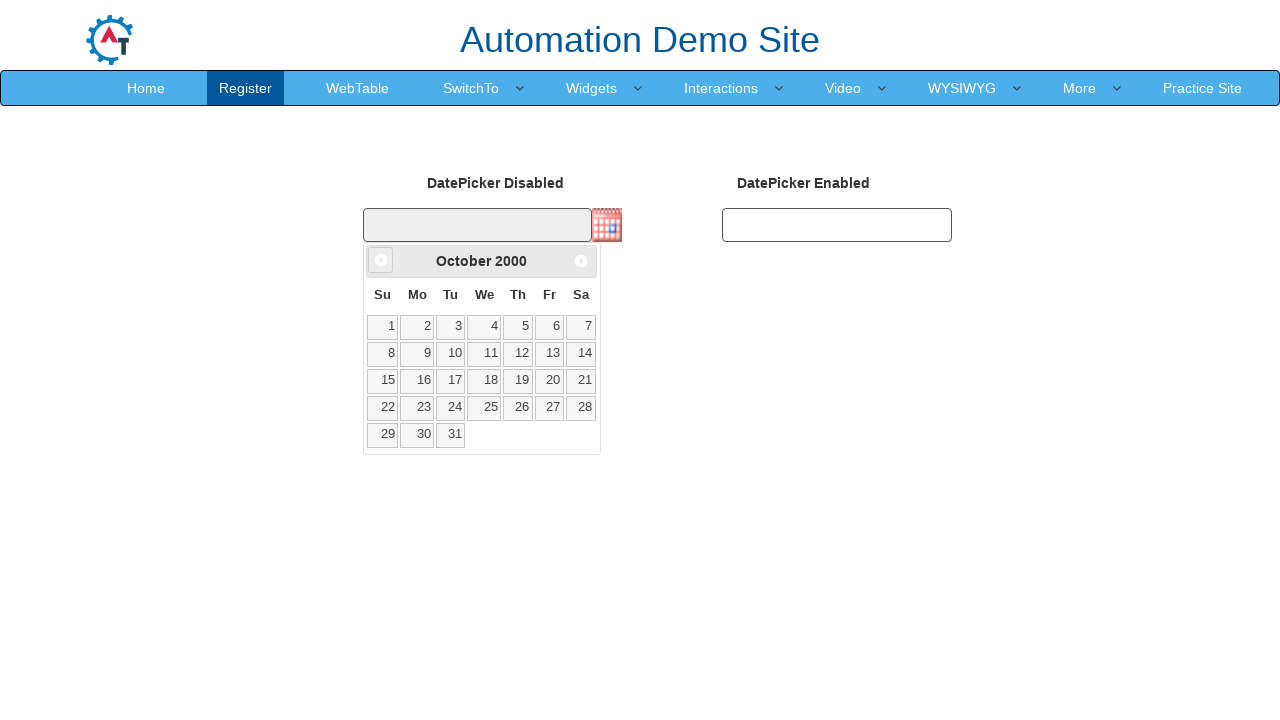

Retrieved current calendar month: October, year: 2000
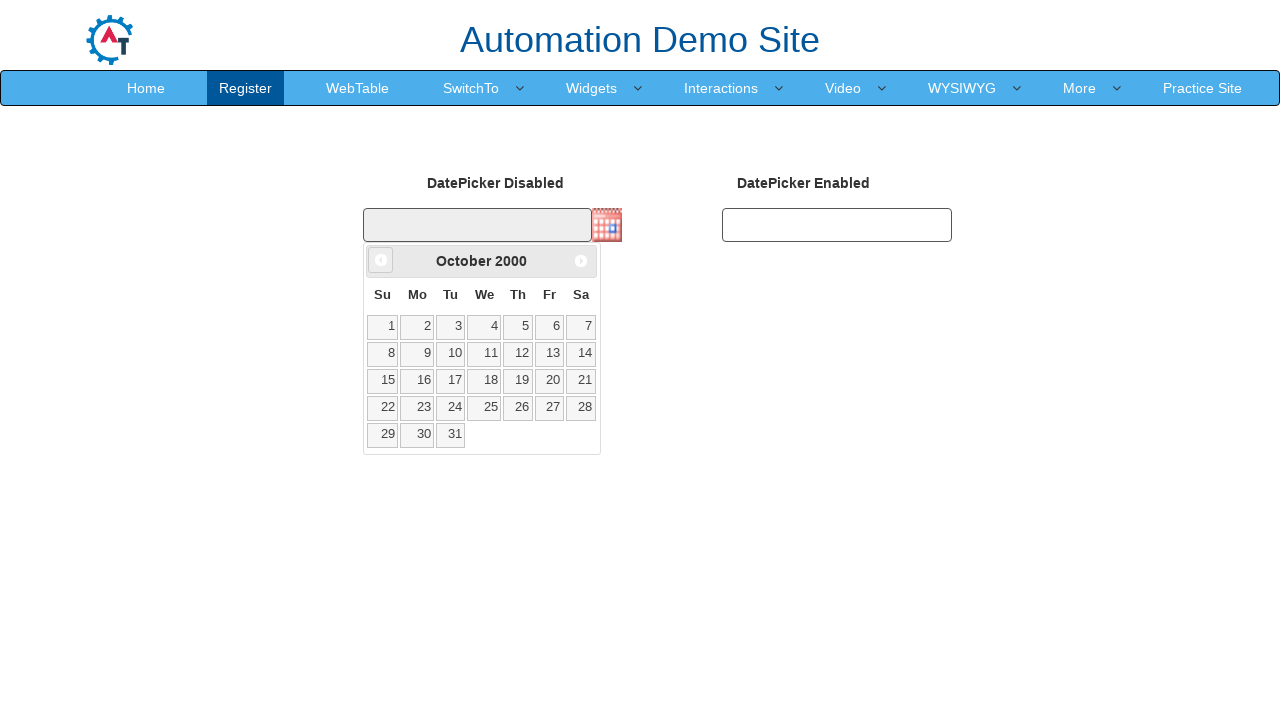

Clicked previous month button to navigate calendar backwards at (381, 260) on span.ui-icon.ui-icon-circle-triangle-w
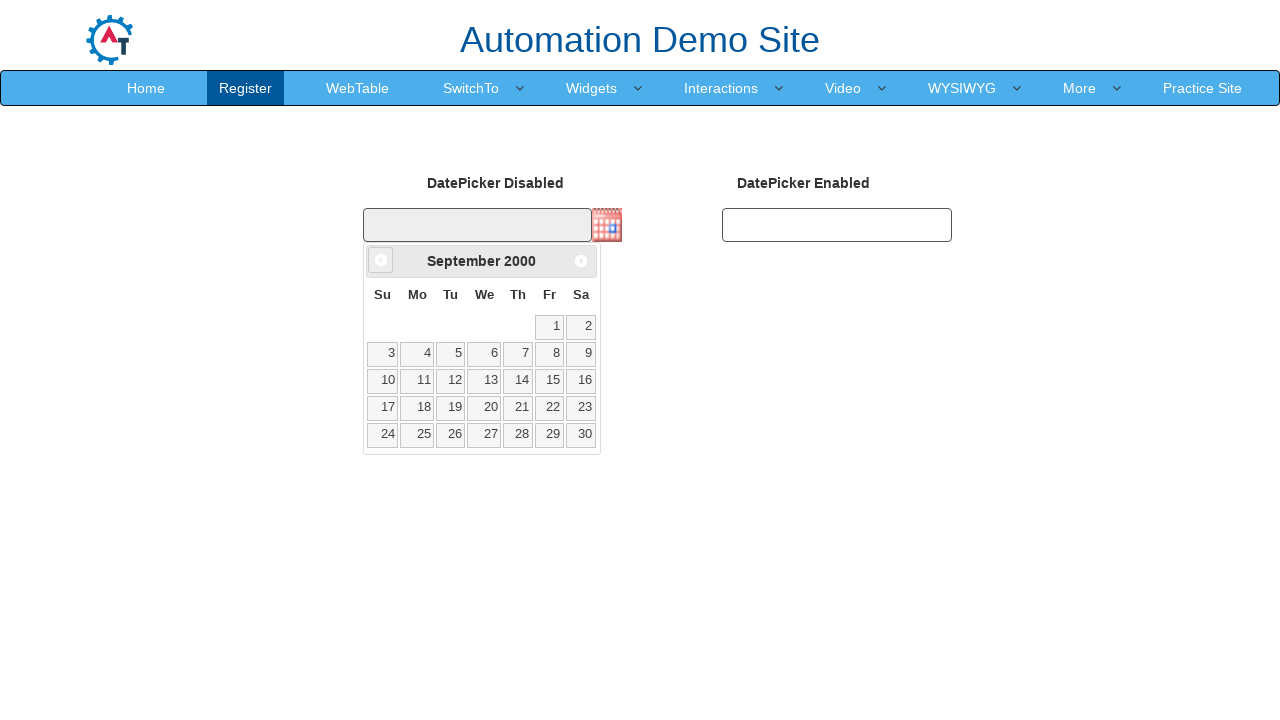

Retrieved current calendar month: September, year: 2000
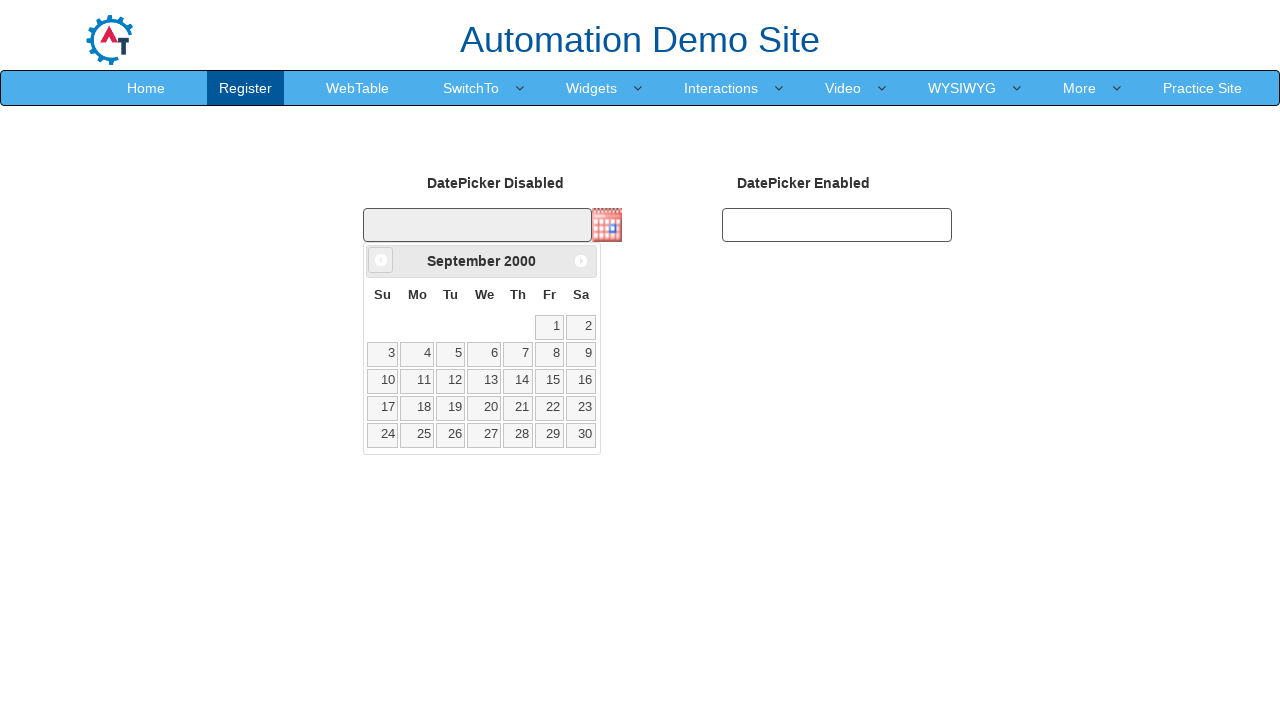

Clicked previous month button to navigate calendar backwards at (381, 260) on span.ui-icon.ui-icon-circle-triangle-w
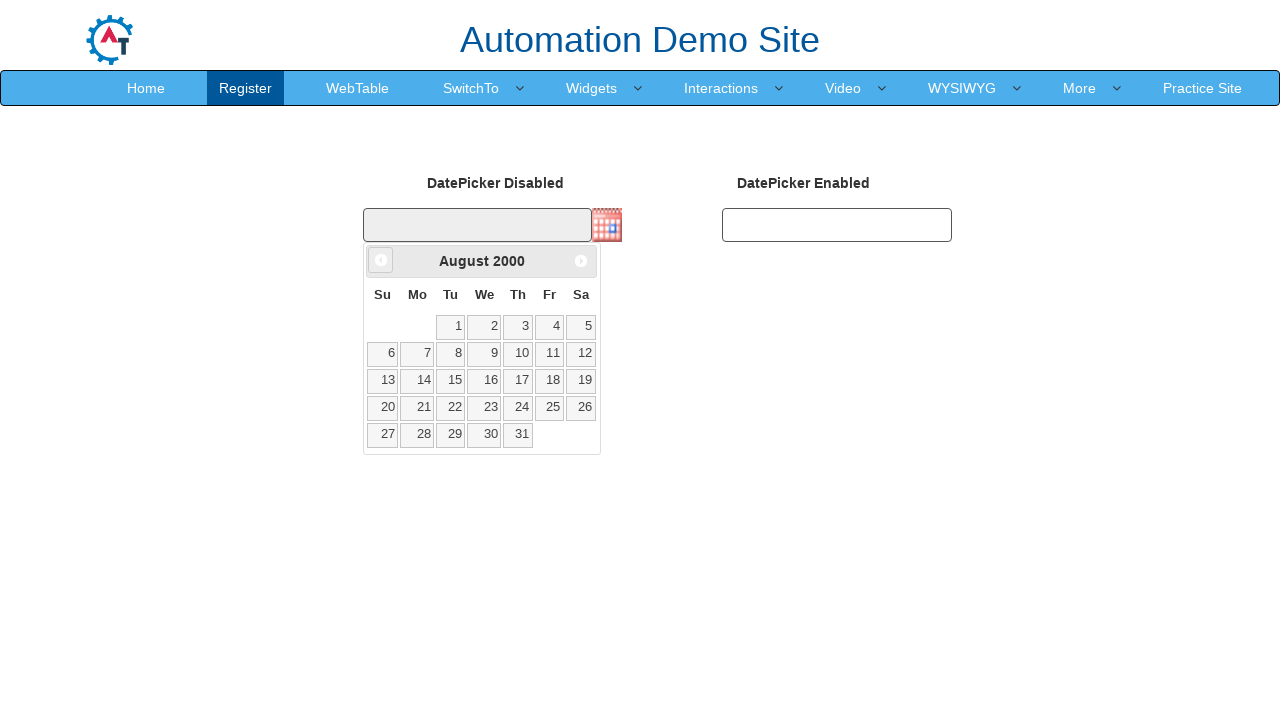

Retrieved current calendar month: August, year: 2000
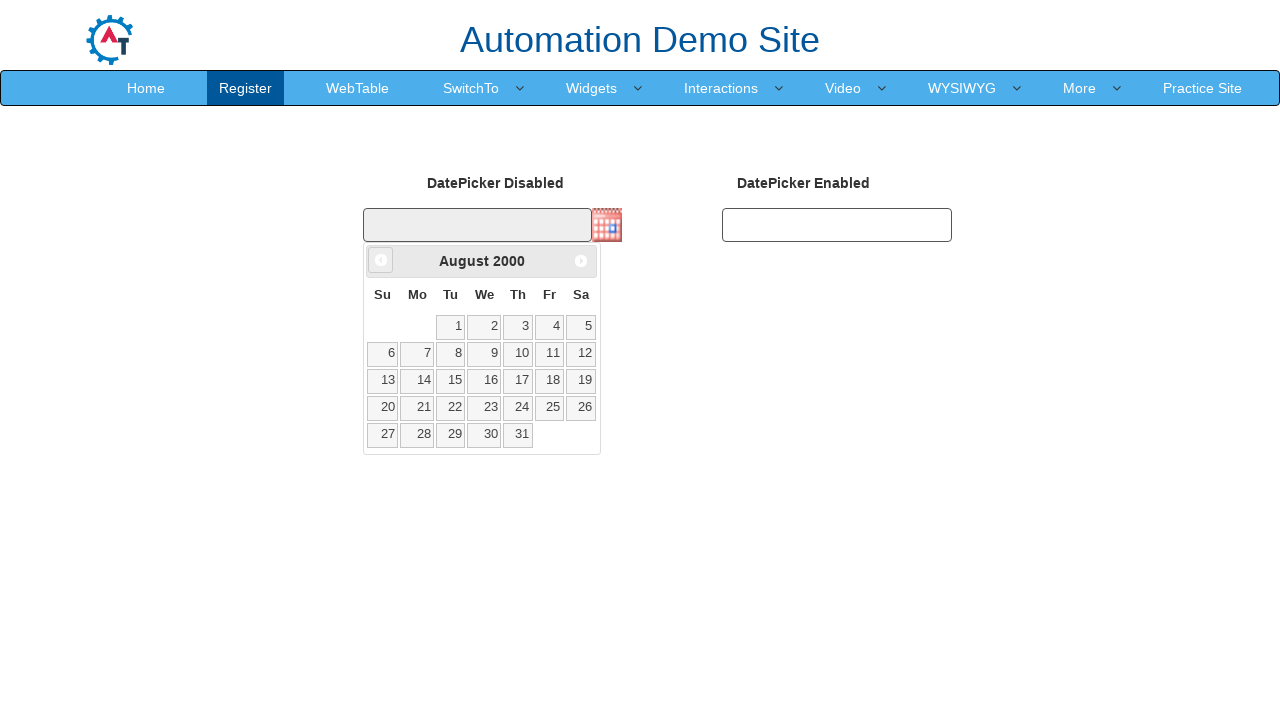

Clicked previous month button to navigate calendar backwards at (381, 260) on span.ui-icon.ui-icon-circle-triangle-w
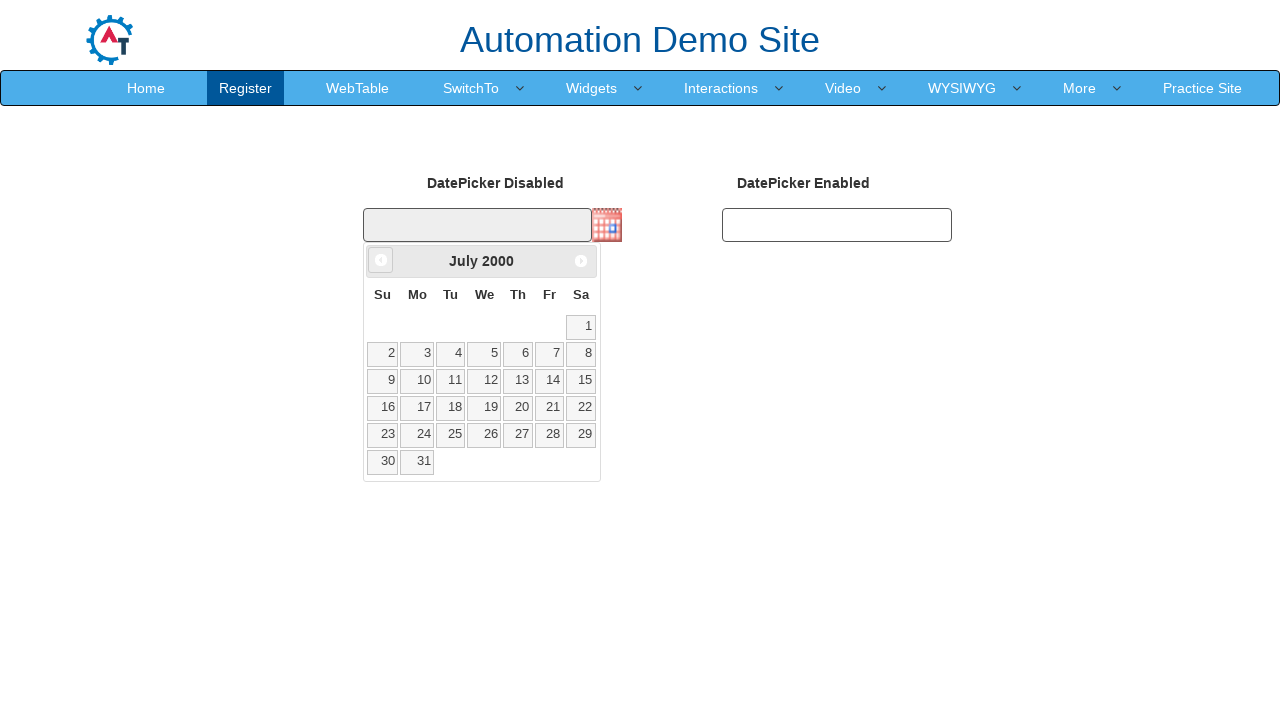

Retrieved current calendar month: July, year: 2000
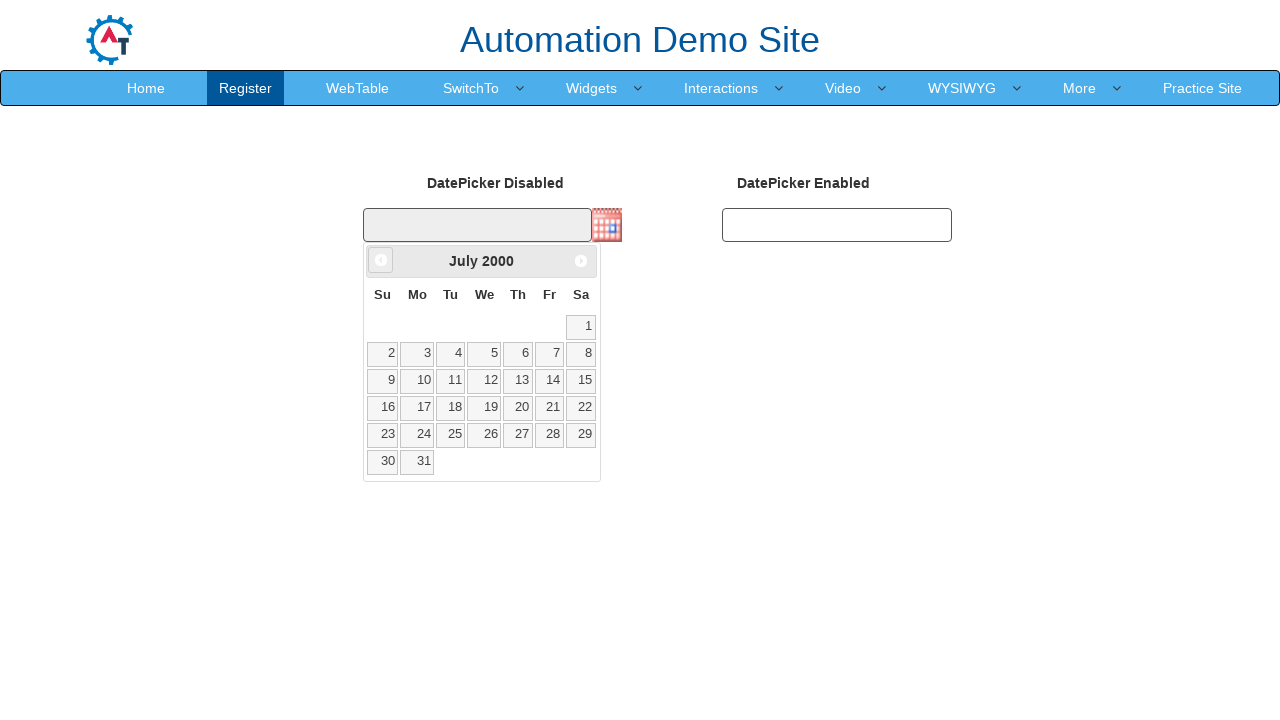

Clicked previous month button to navigate calendar backwards at (381, 260) on span.ui-icon.ui-icon-circle-triangle-w
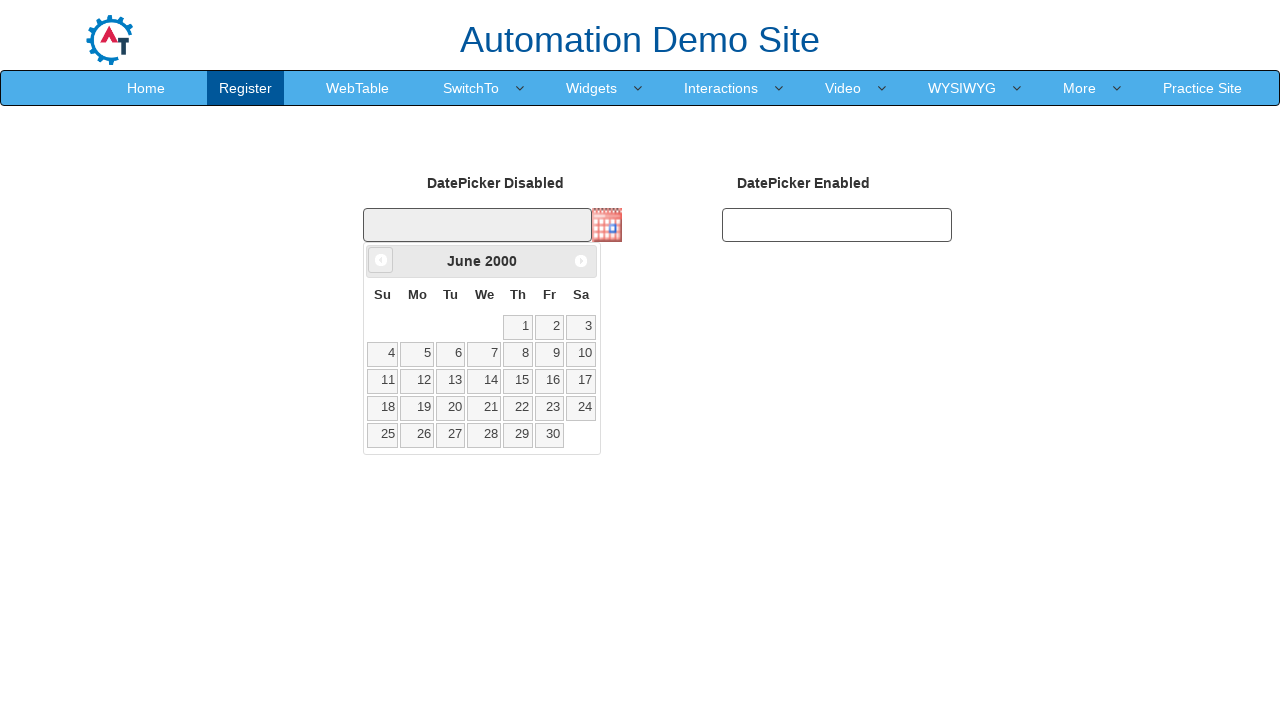

Retrieved current calendar month: June, year: 2000
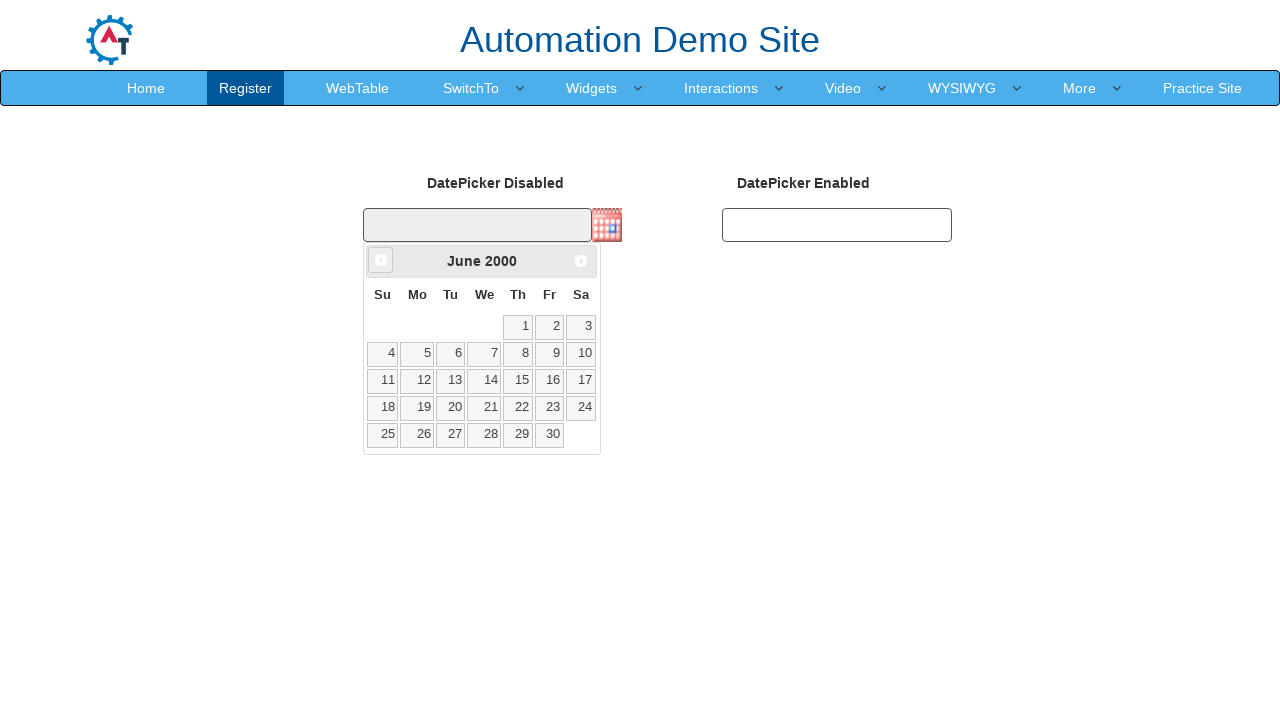

Clicked previous month button to navigate calendar backwards at (381, 260) on span.ui-icon.ui-icon-circle-triangle-w
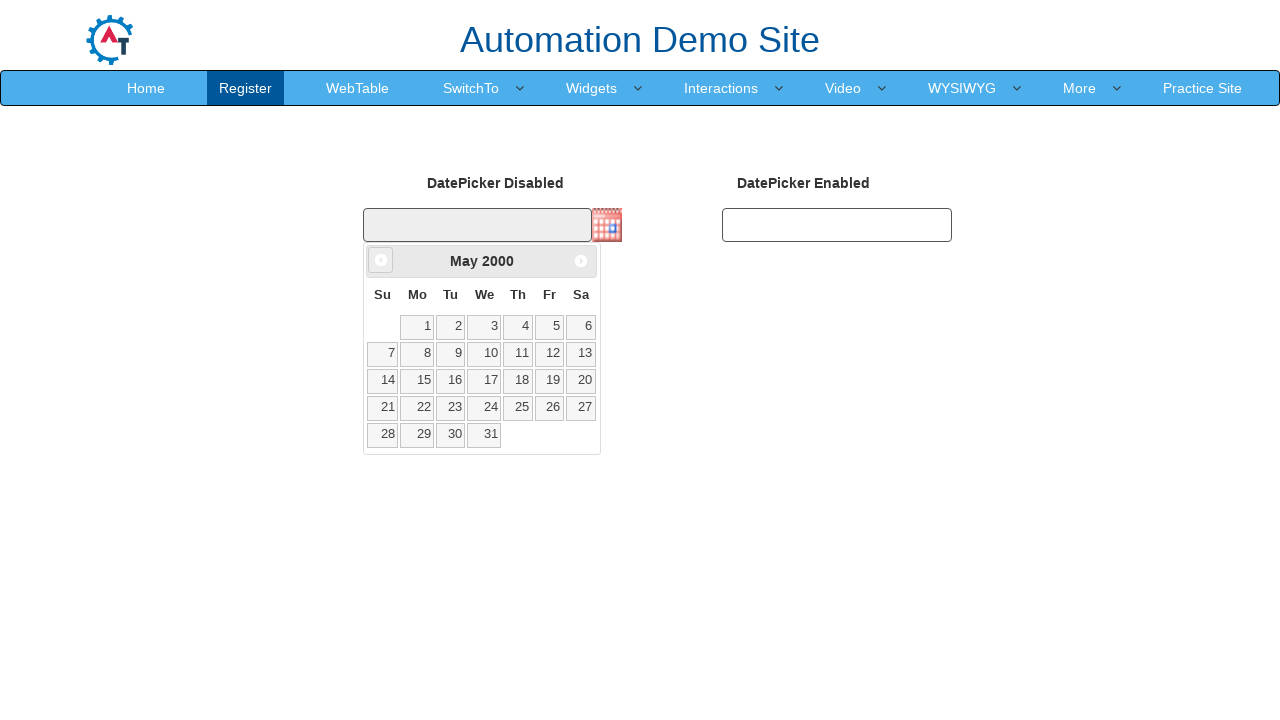

Retrieved current calendar month: May, year: 2000
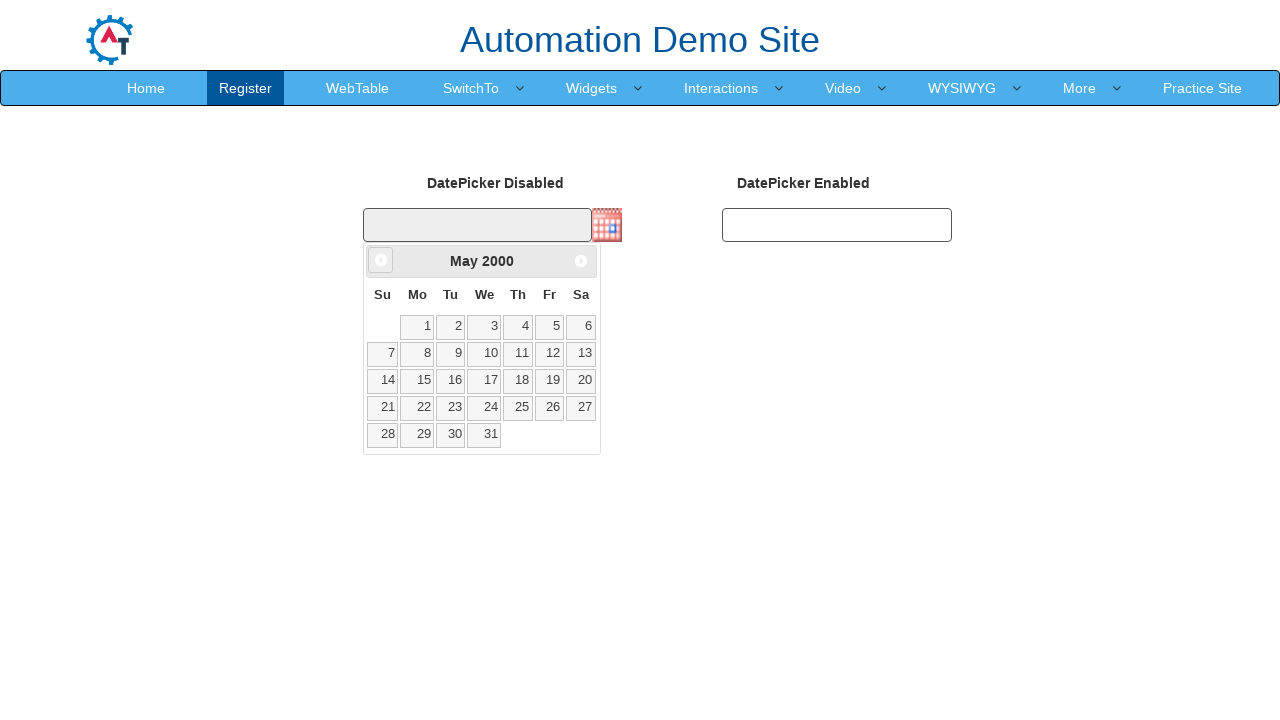

Clicked previous month button to navigate calendar backwards at (381, 260) on span.ui-icon.ui-icon-circle-triangle-w
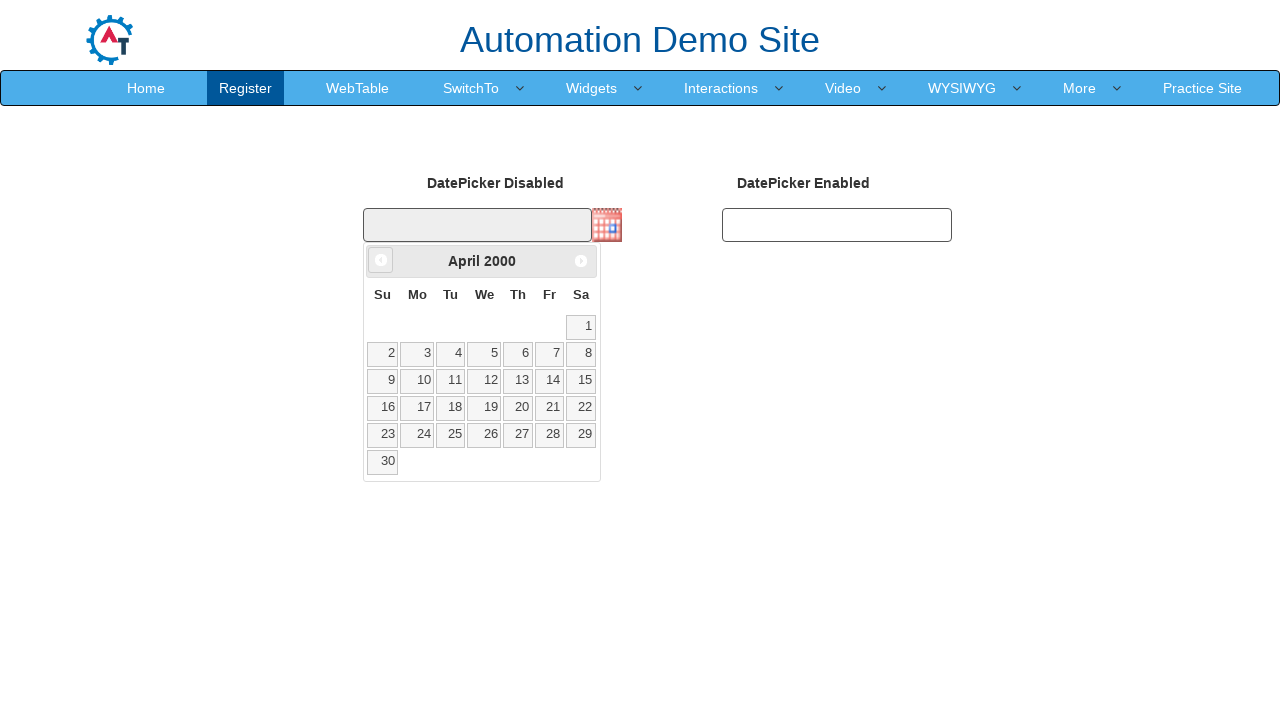

Retrieved current calendar month: April, year: 2000
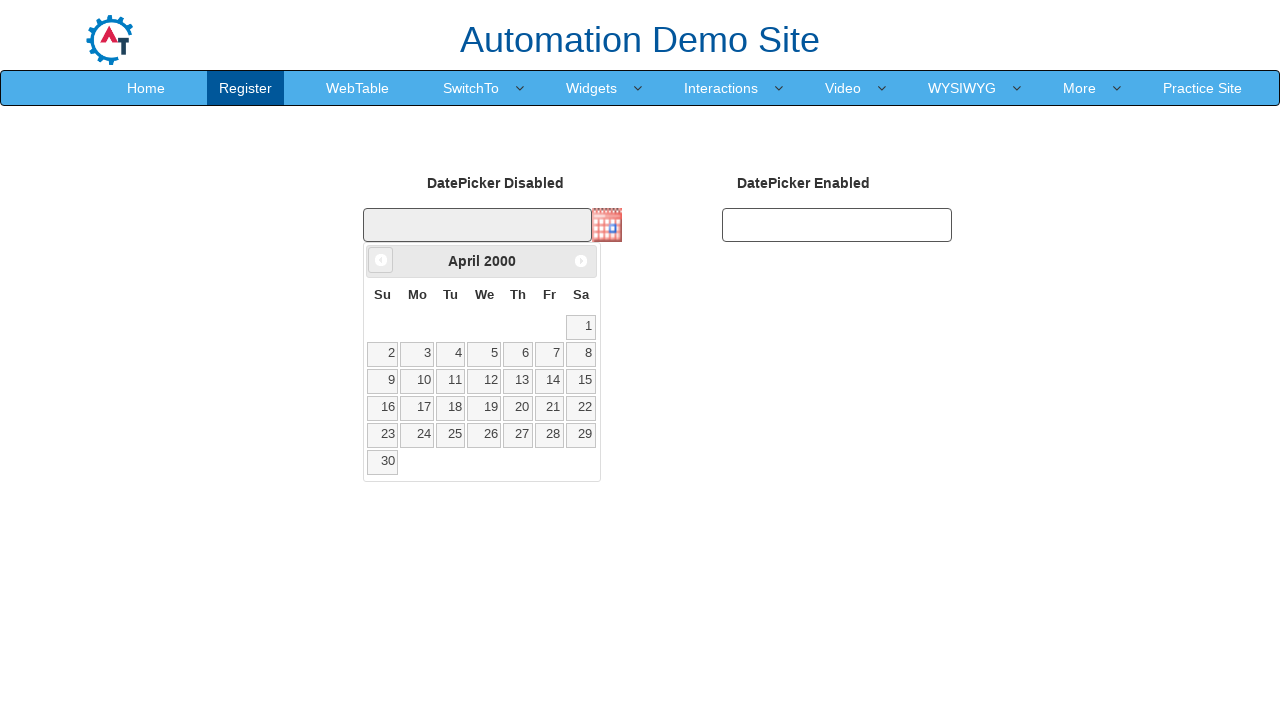

Clicked previous month button to navigate calendar backwards at (381, 260) on span.ui-icon.ui-icon-circle-triangle-w
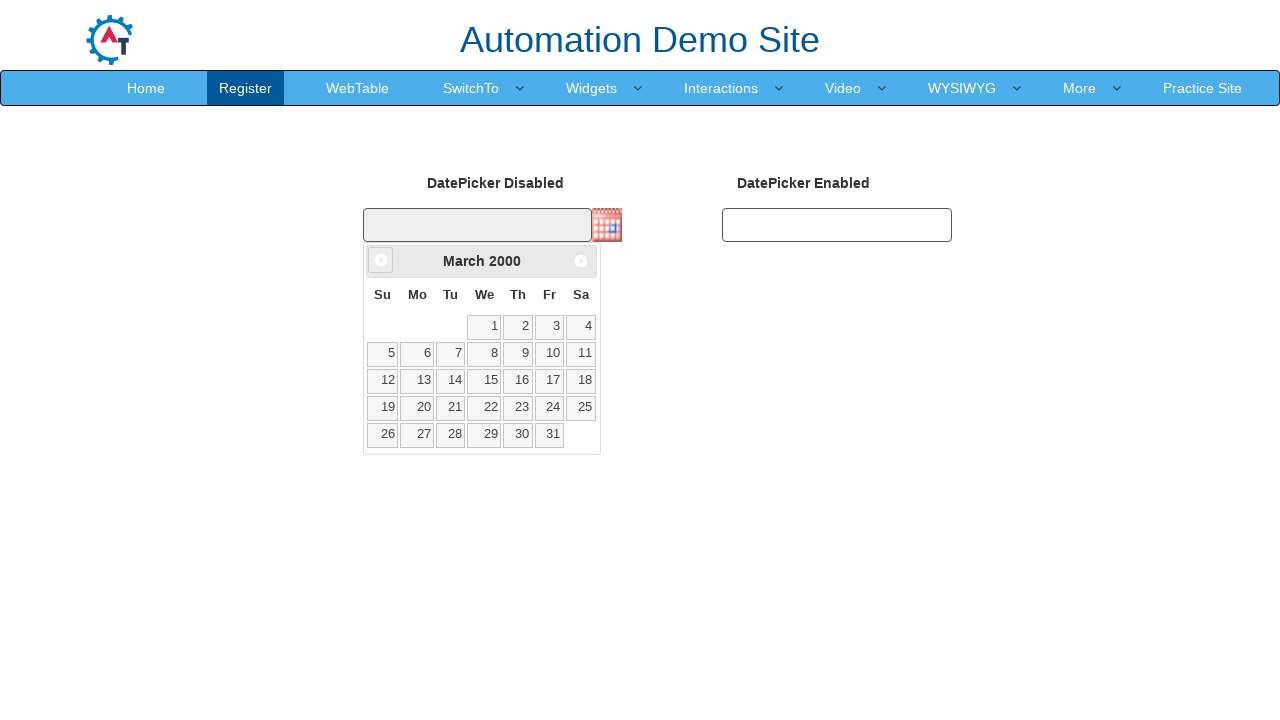

Retrieved current calendar month: March, year: 2000
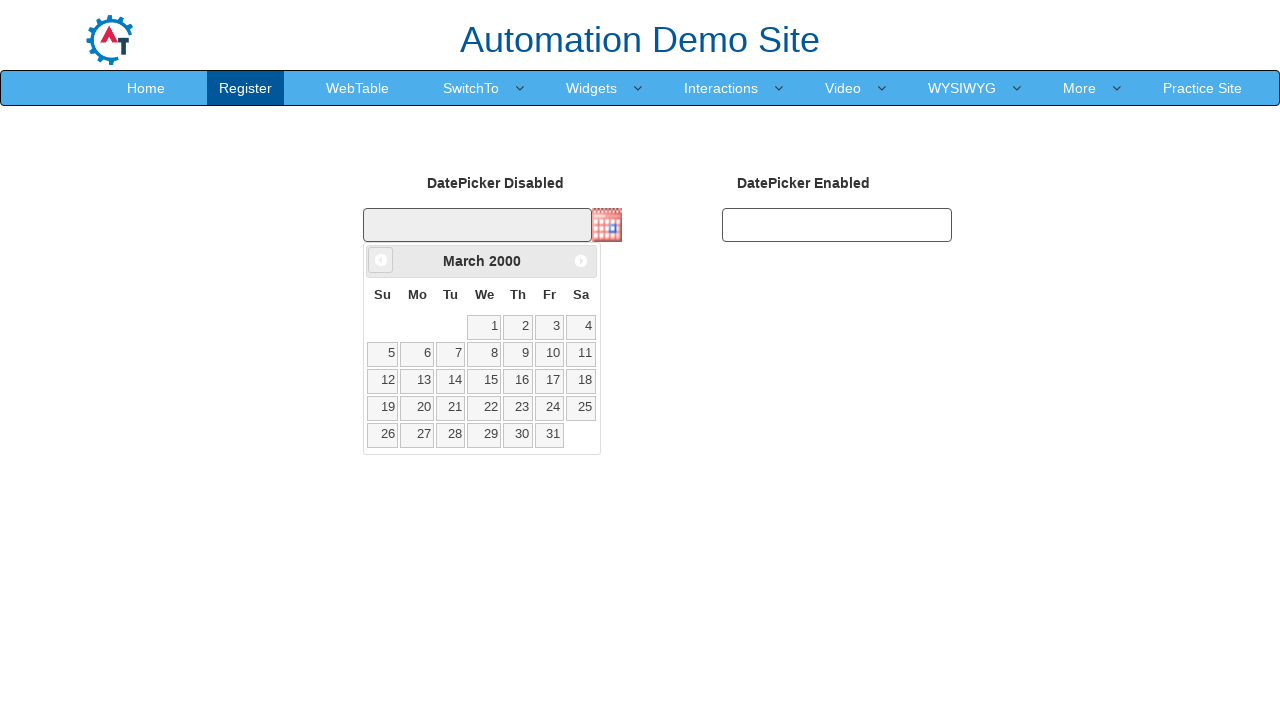

Clicked previous month button to navigate calendar backwards at (381, 260) on span.ui-icon.ui-icon-circle-triangle-w
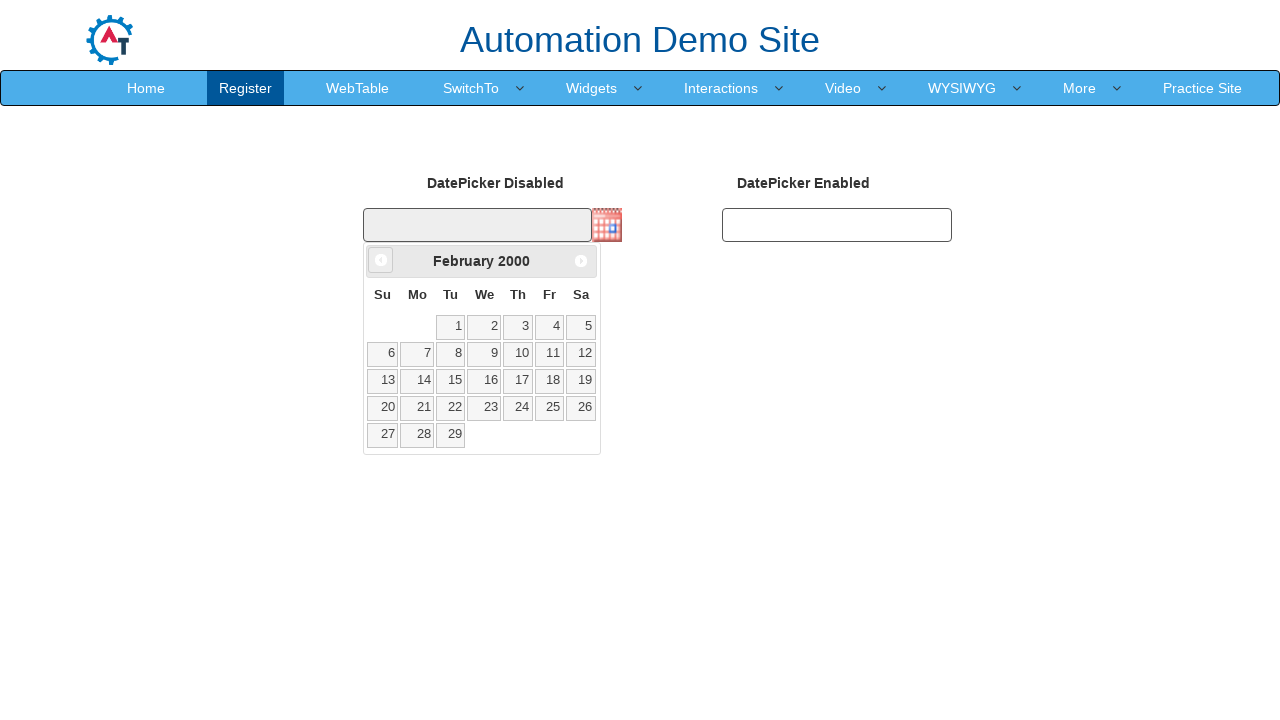

Retrieved current calendar month: February, year: 2000
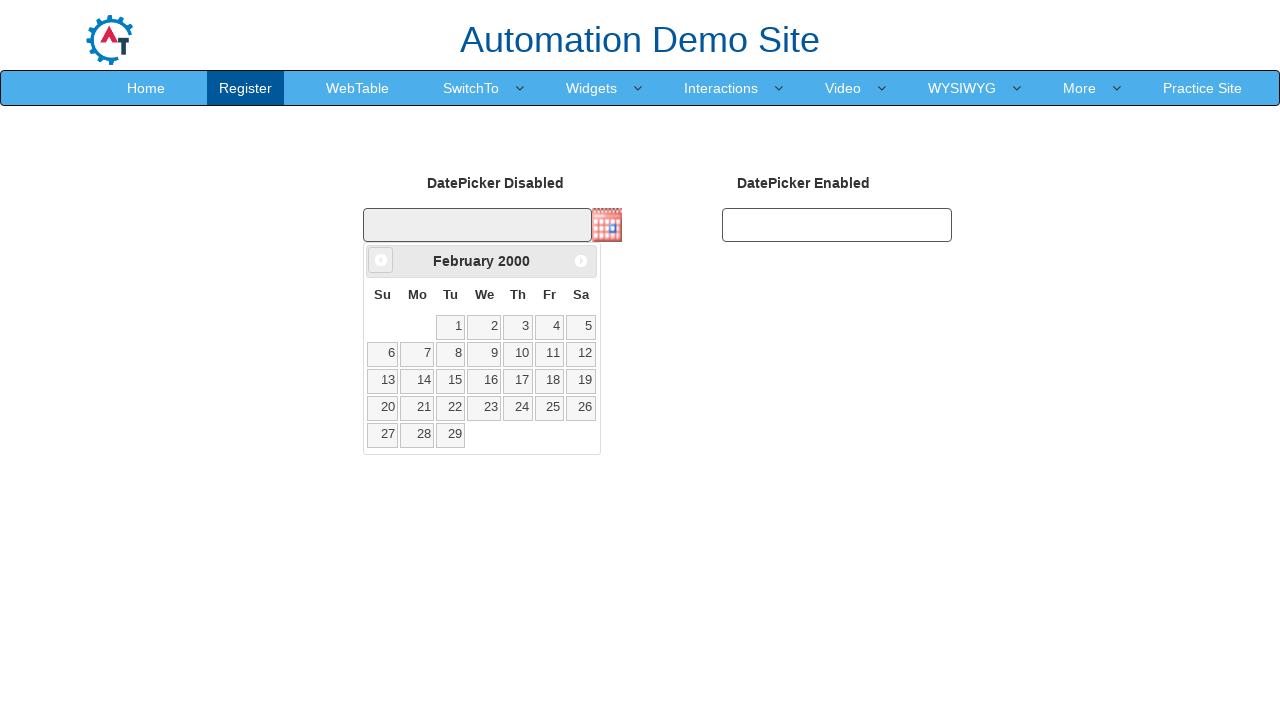

Clicked previous month button to navigate calendar backwards at (381, 260) on span.ui-icon.ui-icon-circle-triangle-w
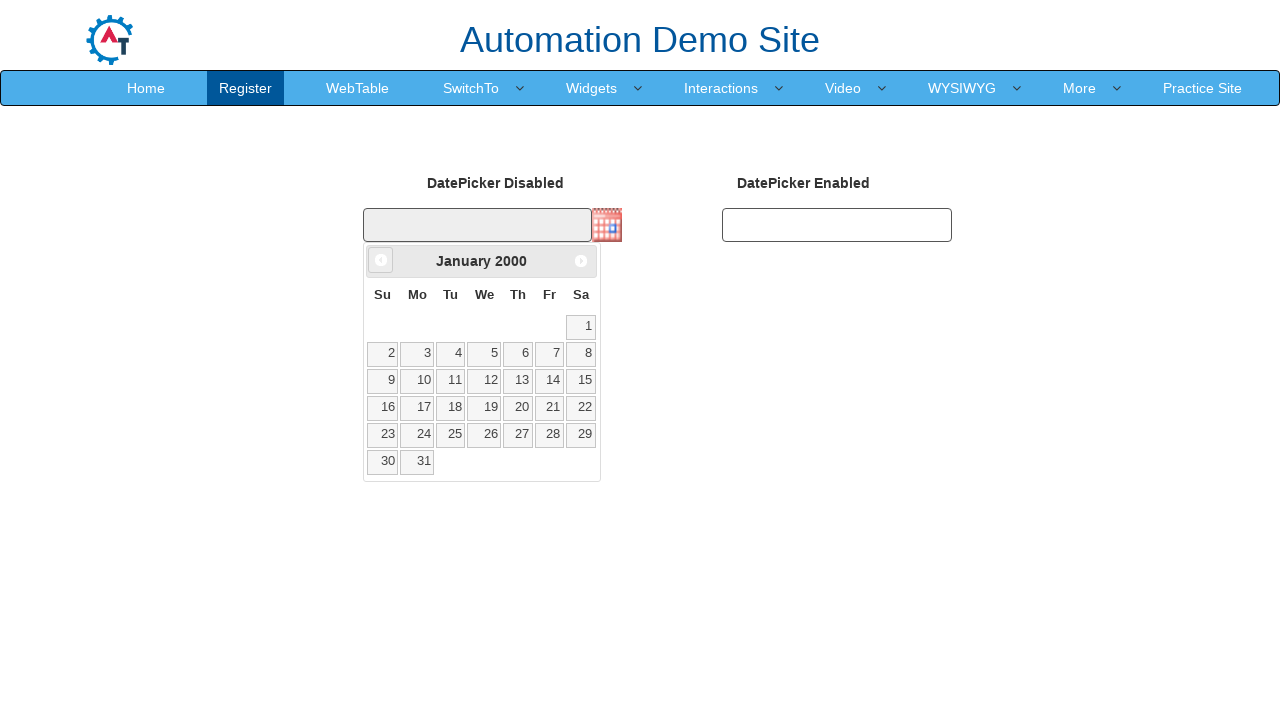

Retrieved current calendar month: January, year: 2000
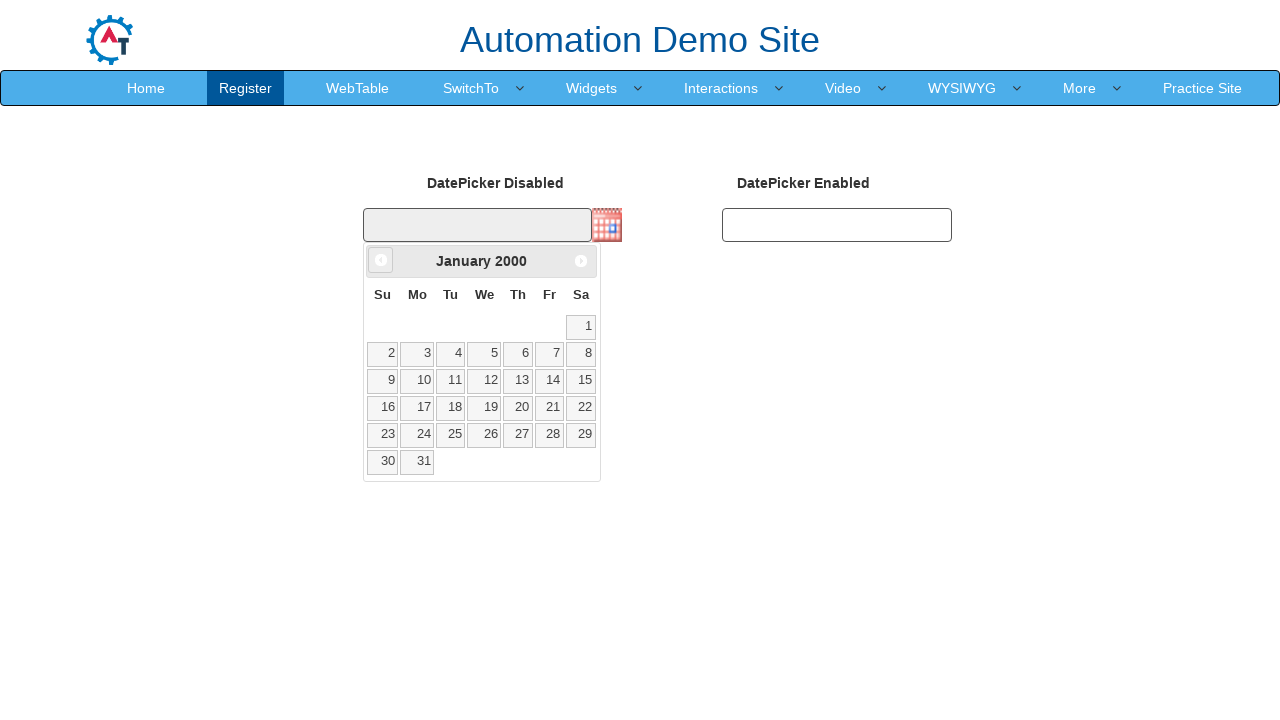

Clicked previous month button to navigate calendar backwards at (381, 260) on span.ui-icon.ui-icon-circle-triangle-w
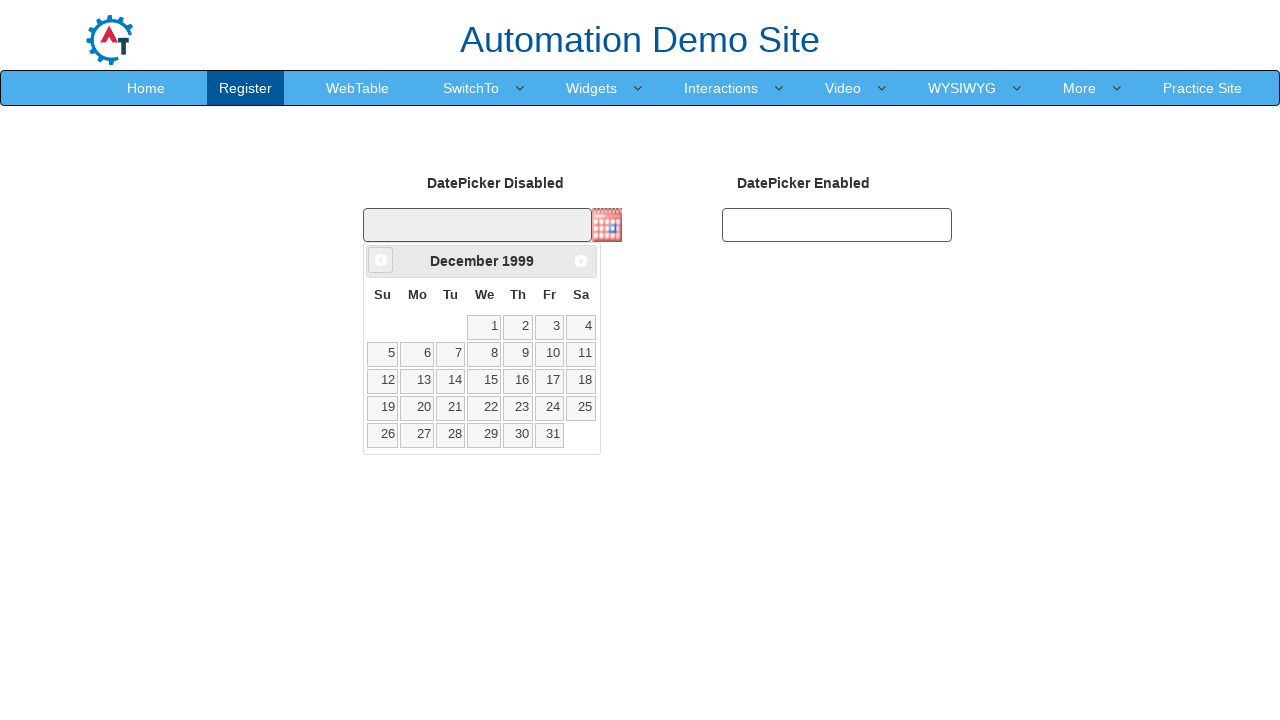

Retrieved current calendar month: December, year: 1999
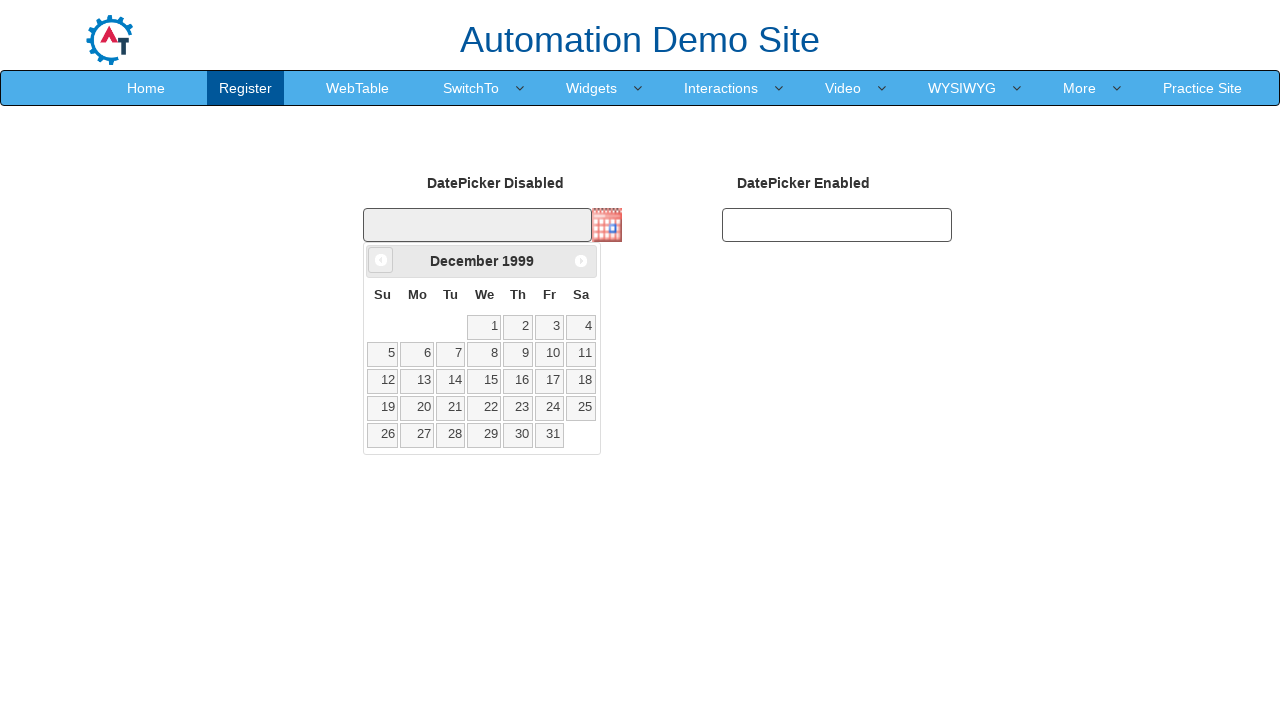

Clicked previous month button to navigate calendar backwards at (381, 260) on span.ui-icon.ui-icon-circle-triangle-w
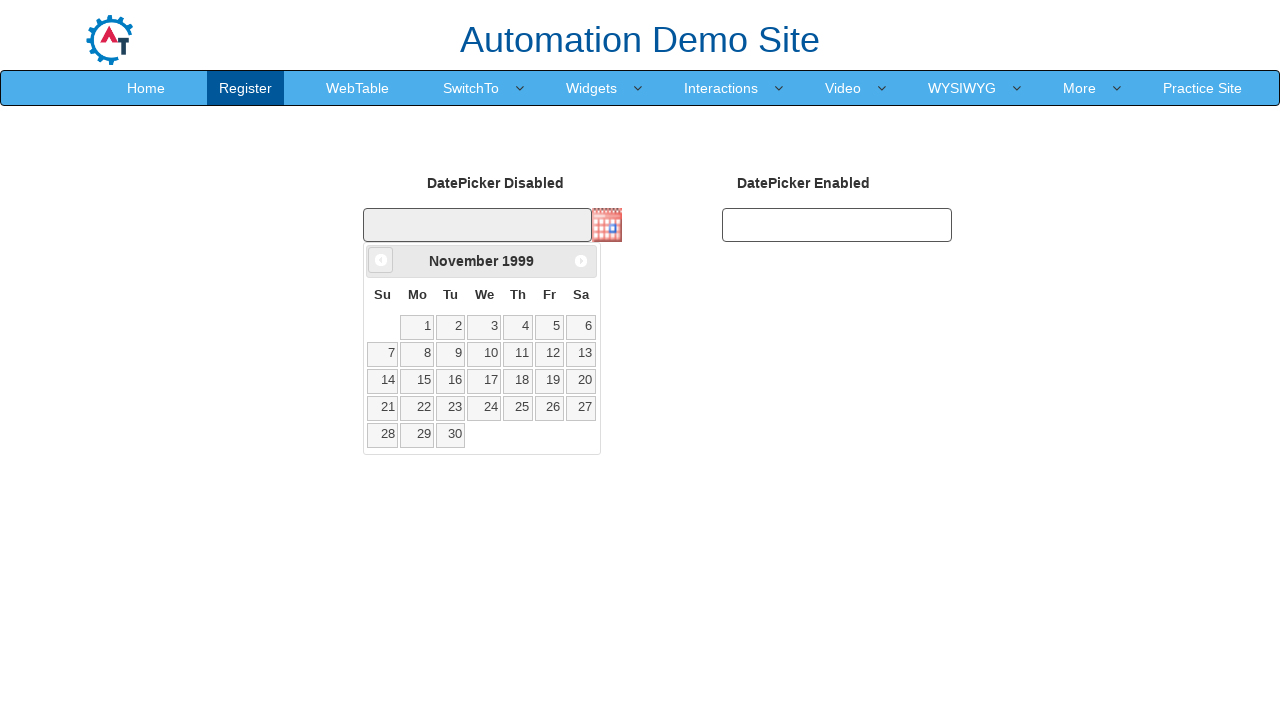

Retrieved current calendar month: November, year: 1999
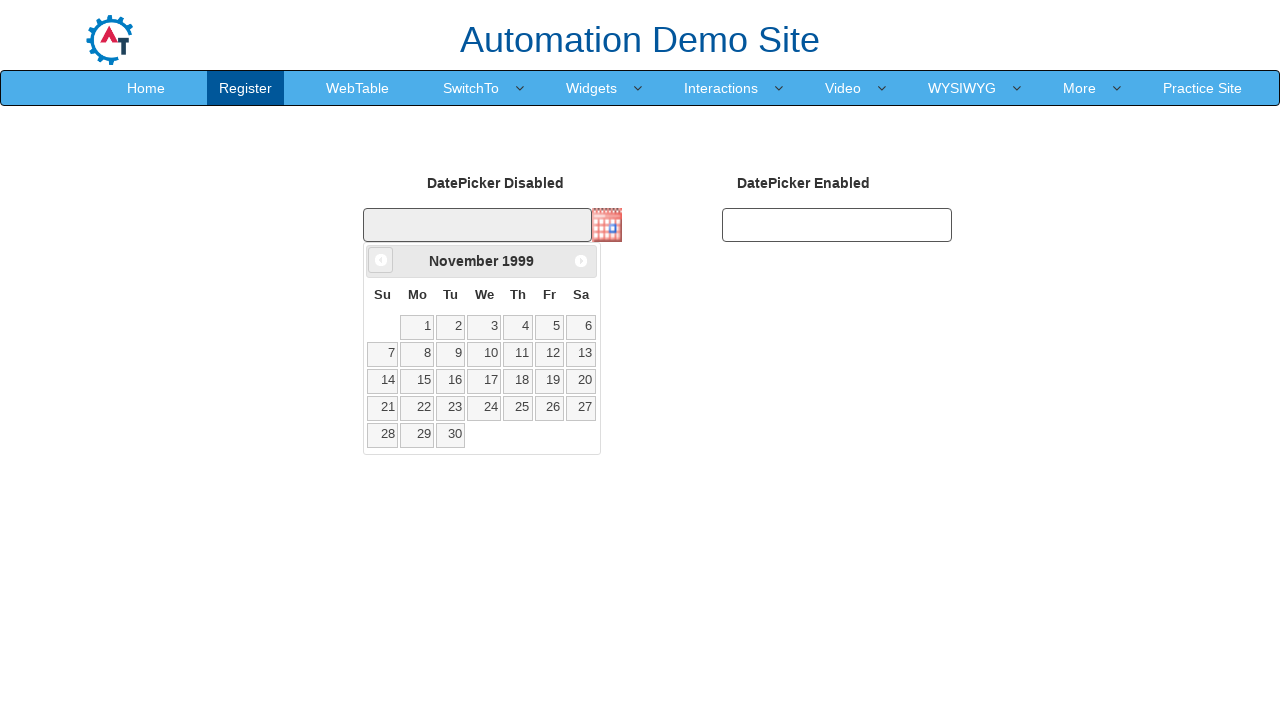

Clicked previous month button to navigate calendar backwards at (381, 260) on span.ui-icon.ui-icon-circle-triangle-w
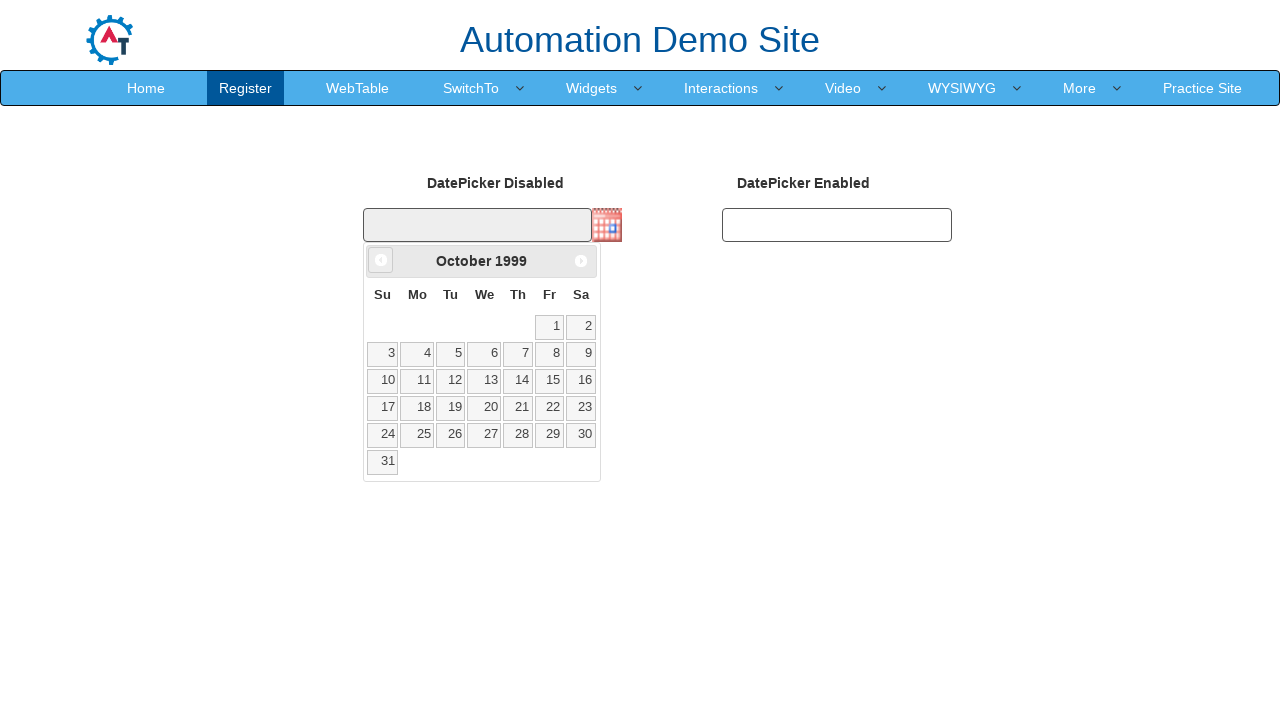

Retrieved current calendar month: October, year: 1999
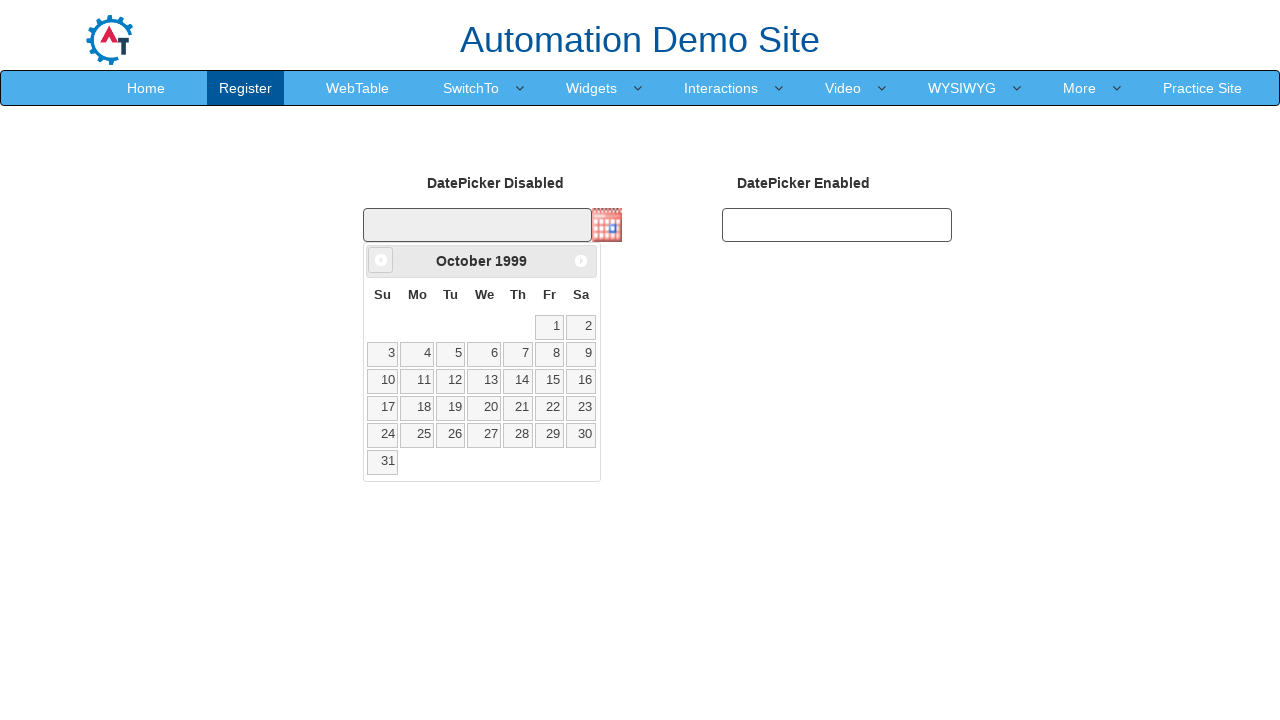

Clicked previous month button to navigate calendar backwards at (381, 260) on span.ui-icon.ui-icon-circle-triangle-w
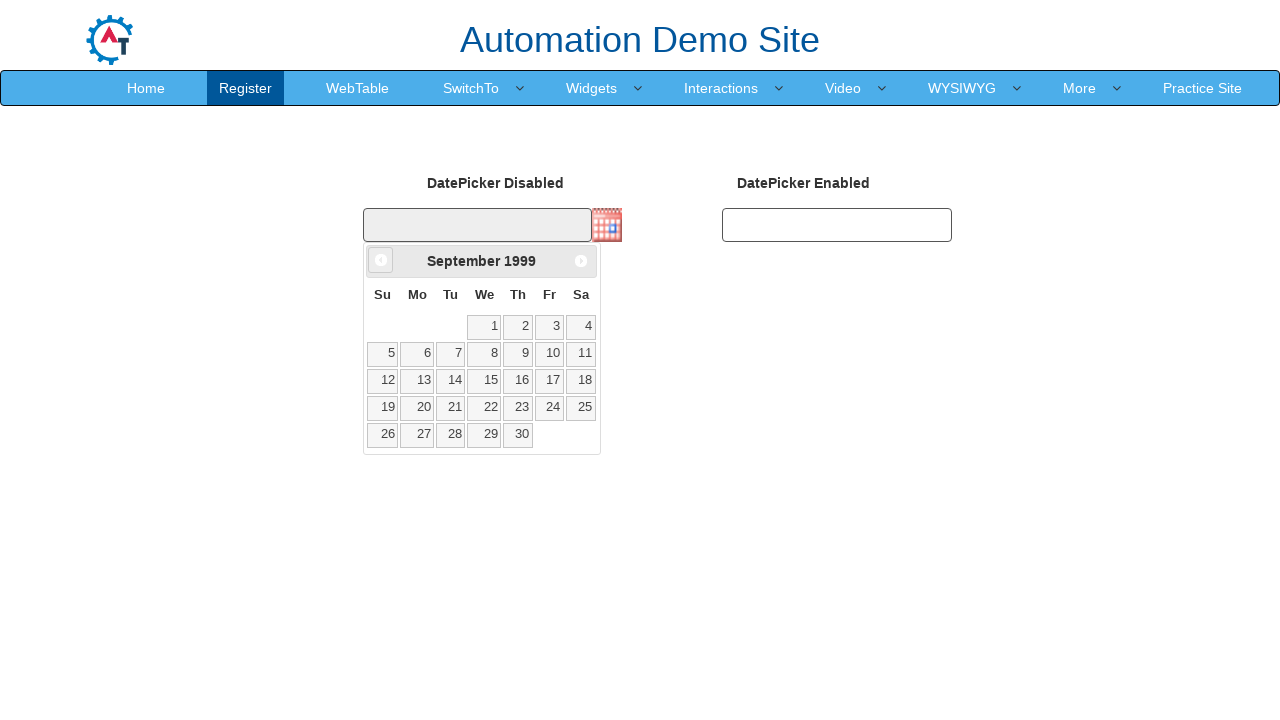

Retrieved current calendar month: September, year: 1999
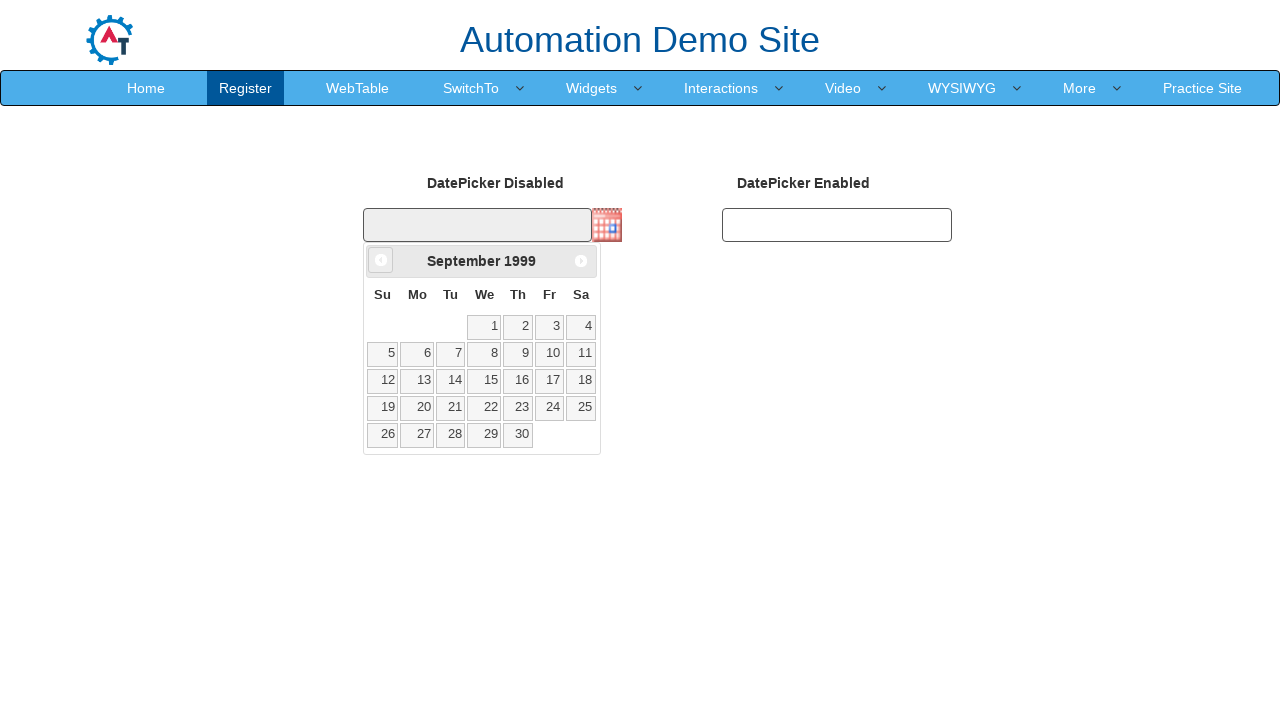

Clicked previous month button to navigate calendar backwards at (381, 260) on span.ui-icon.ui-icon-circle-triangle-w
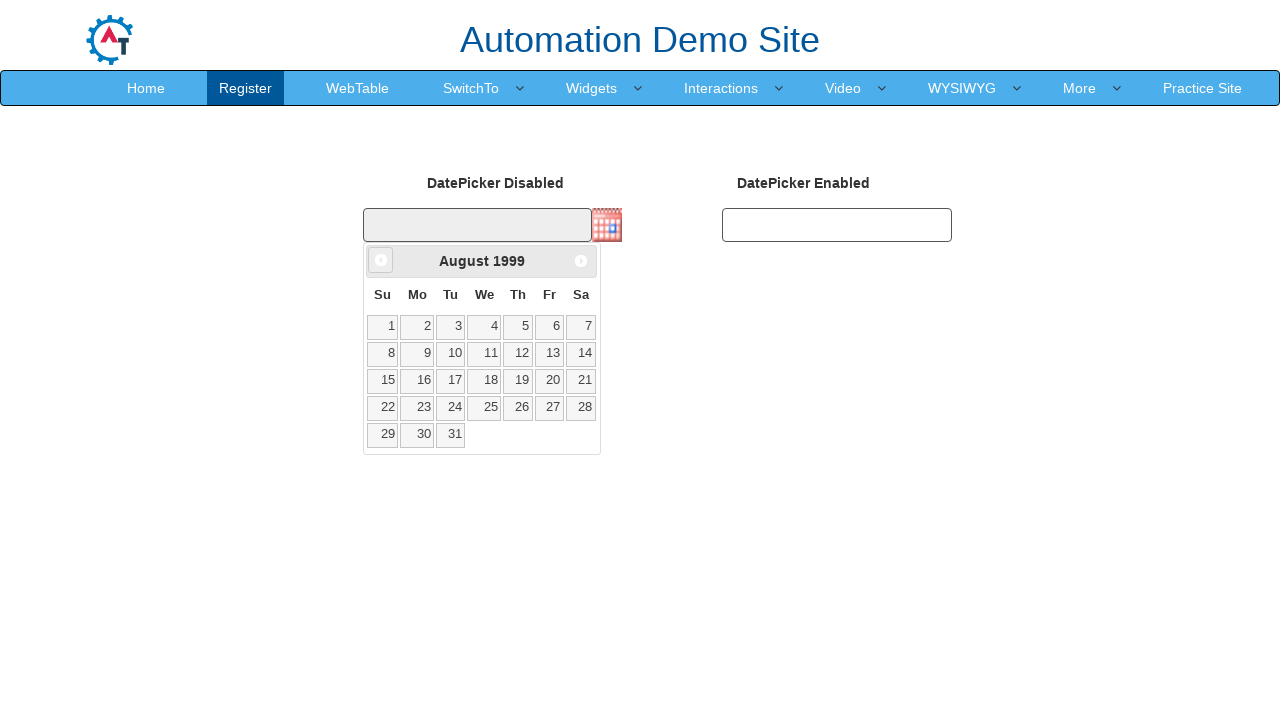

Retrieved current calendar month: August, year: 1999
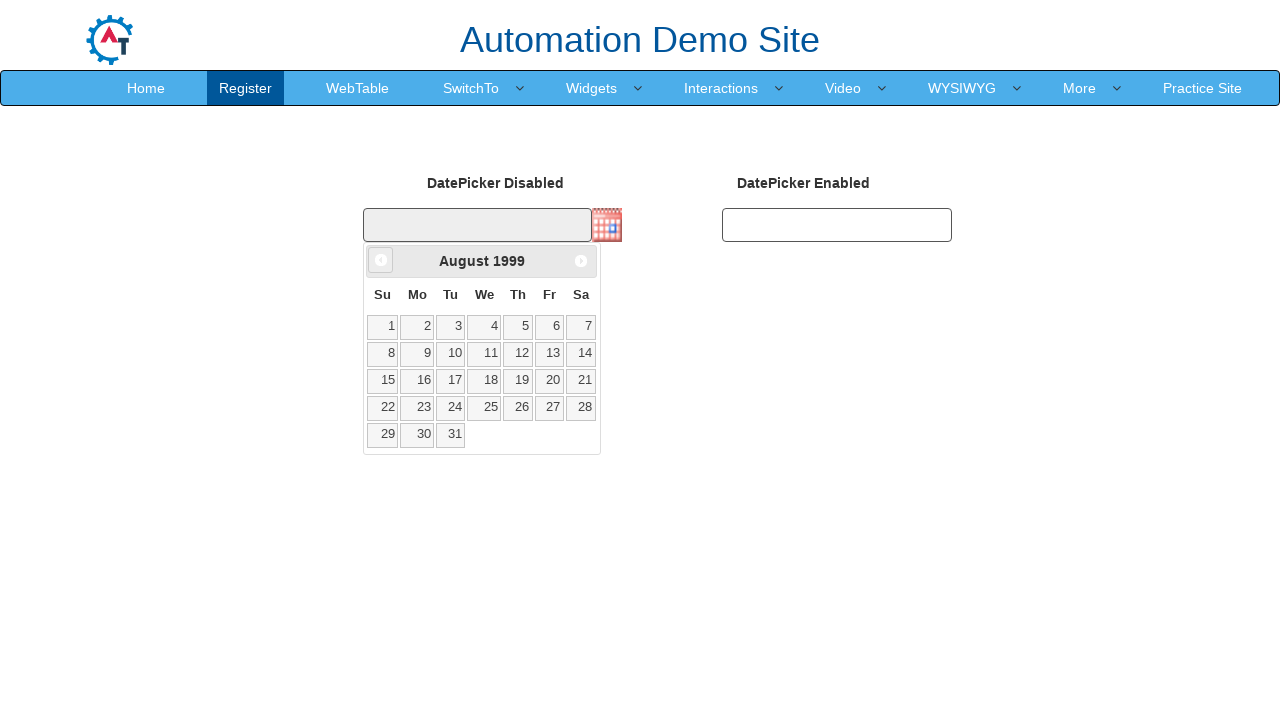

Clicked previous month button to navigate calendar backwards at (381, 260) on span.ui-icon.ui-icon-circle-triangle-w
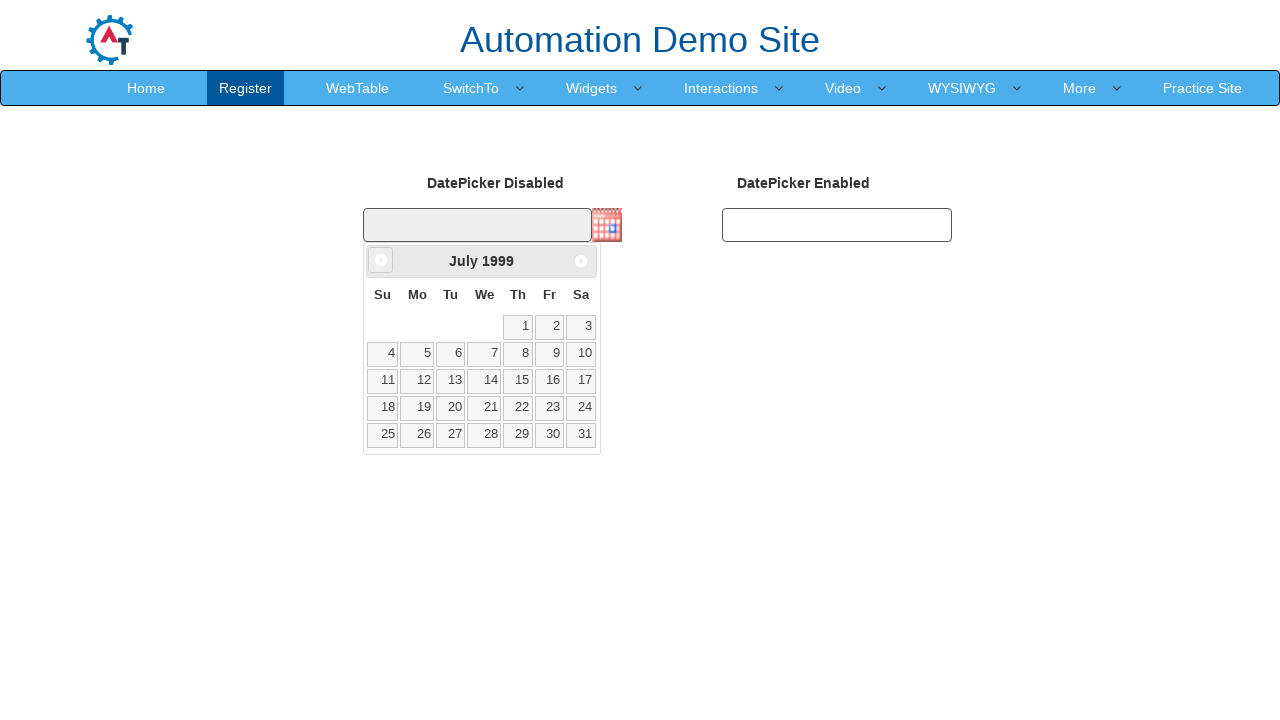

Retrieved current calendar month: July, year: 1999
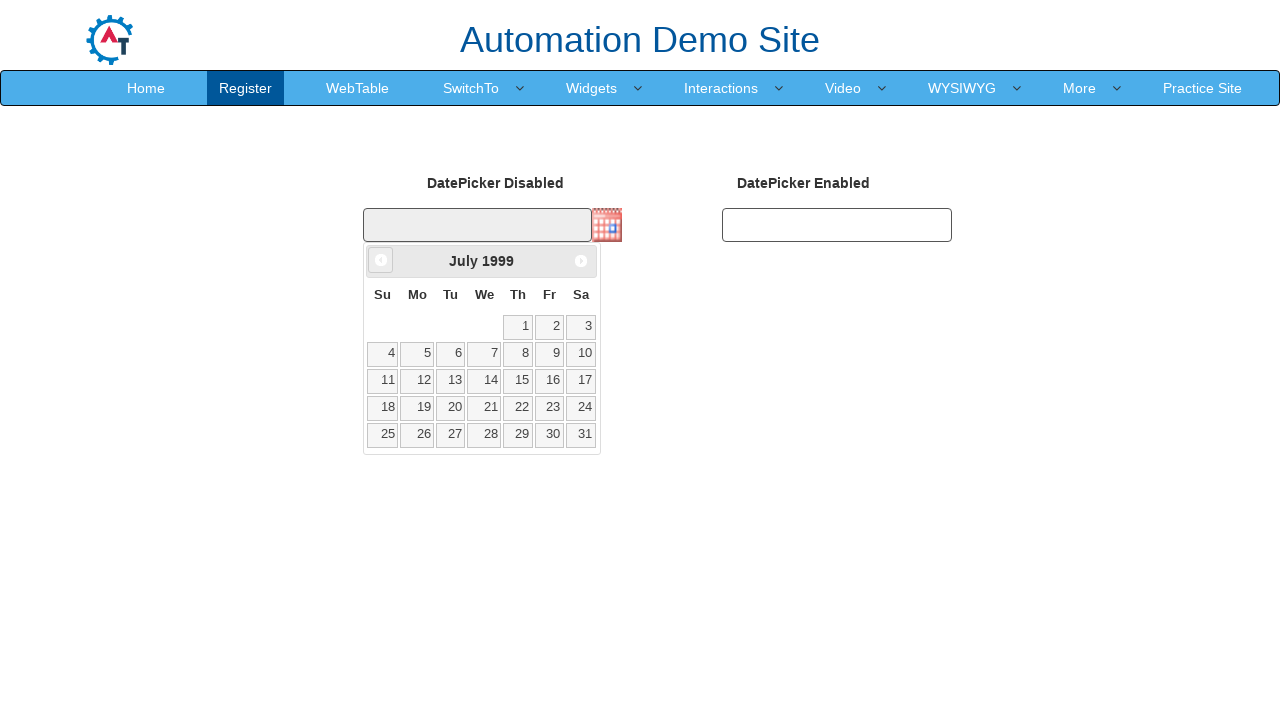

Clicked previous month button to navigate calendar backwards at (381, 260) on span.ui-icon.ui-icon-circle-triangle-w
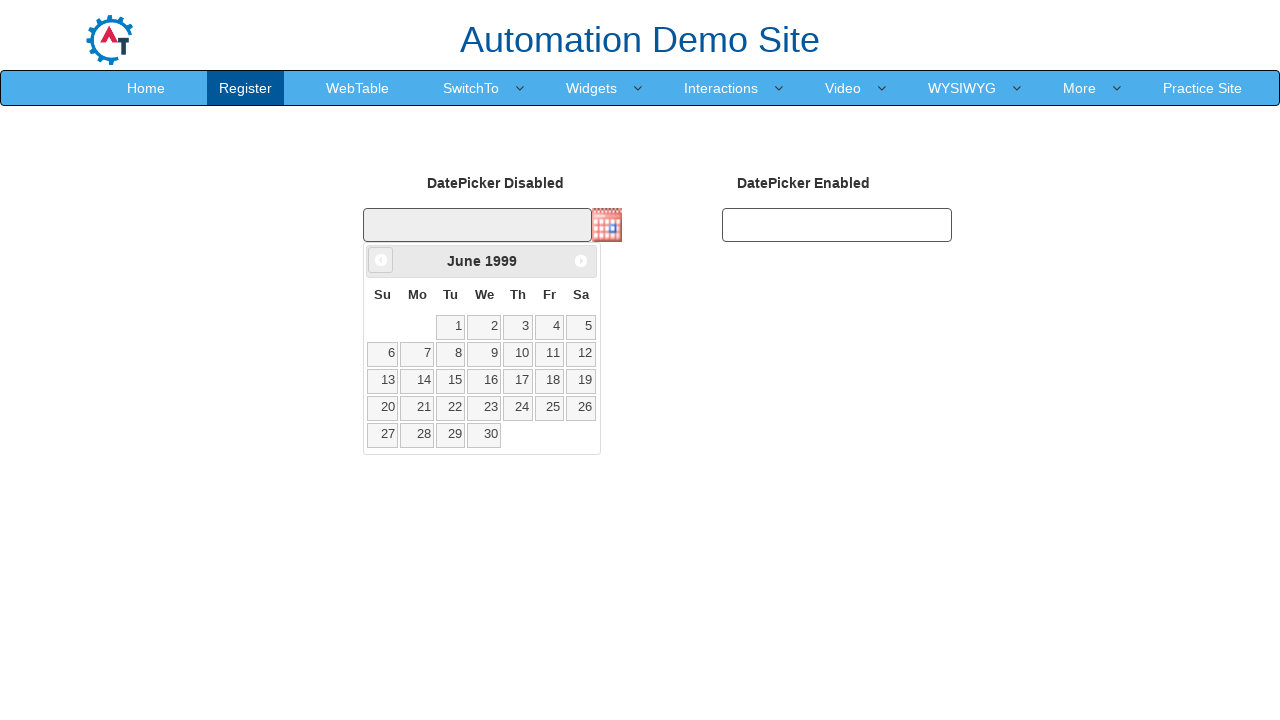

Retrieved current calendar month: June, year: 1999
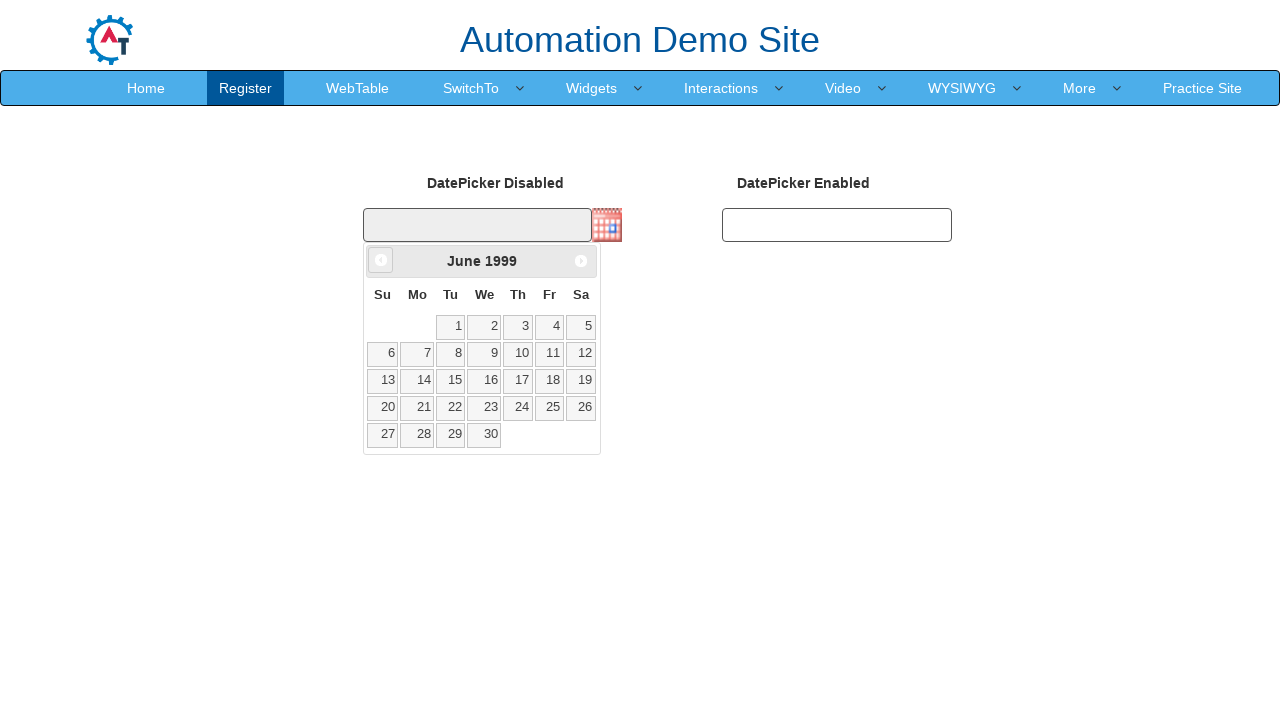

Clicked previous month button to navigate calendar backwards at (381, 260) on span.ui-icon.ui-icon-circle-triangle-w
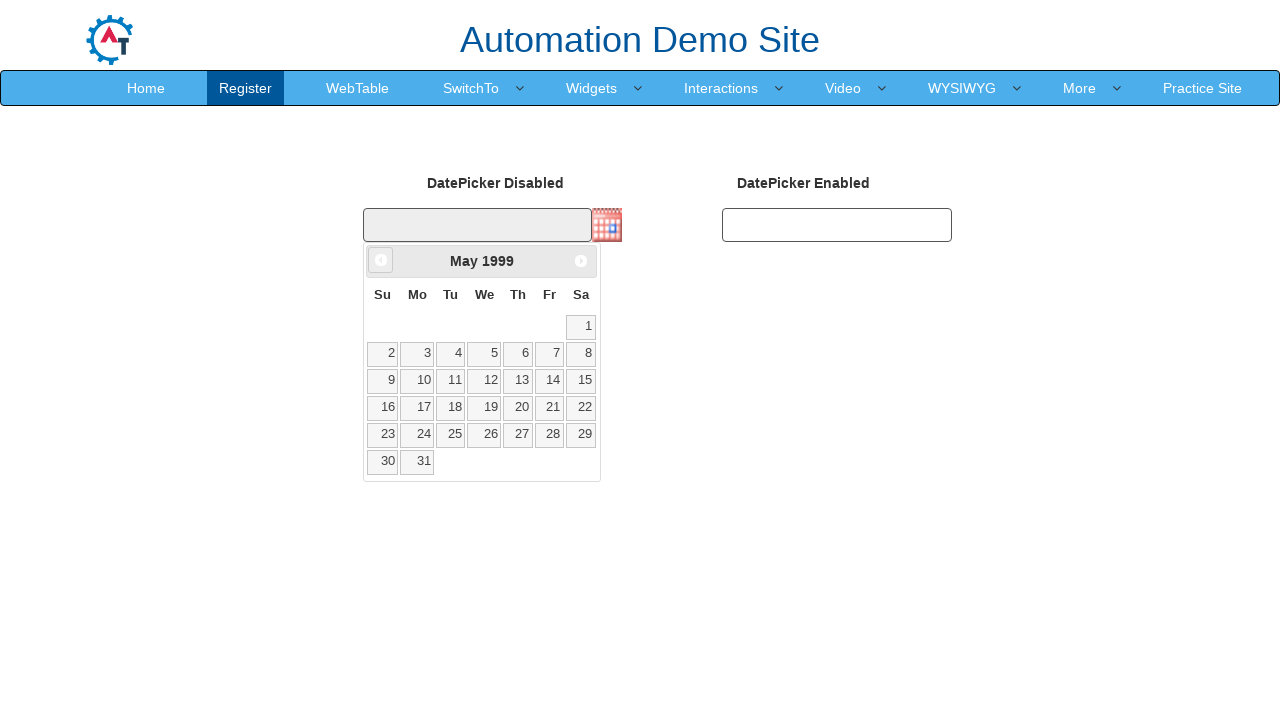

Retrieved current calendar month: May, year: 1999
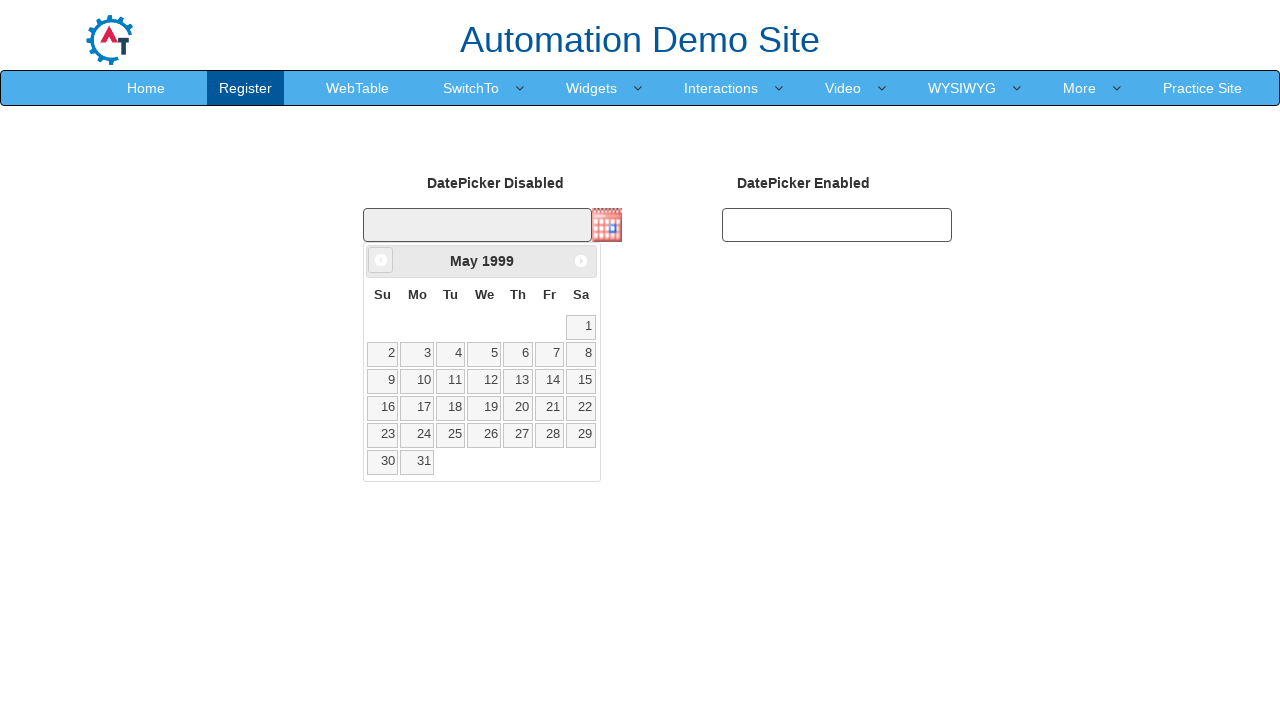

Clicked previous month button to navigate calendar backwards at (381, 260) on span.ui-icon.ui-icon-circle-triangle-w
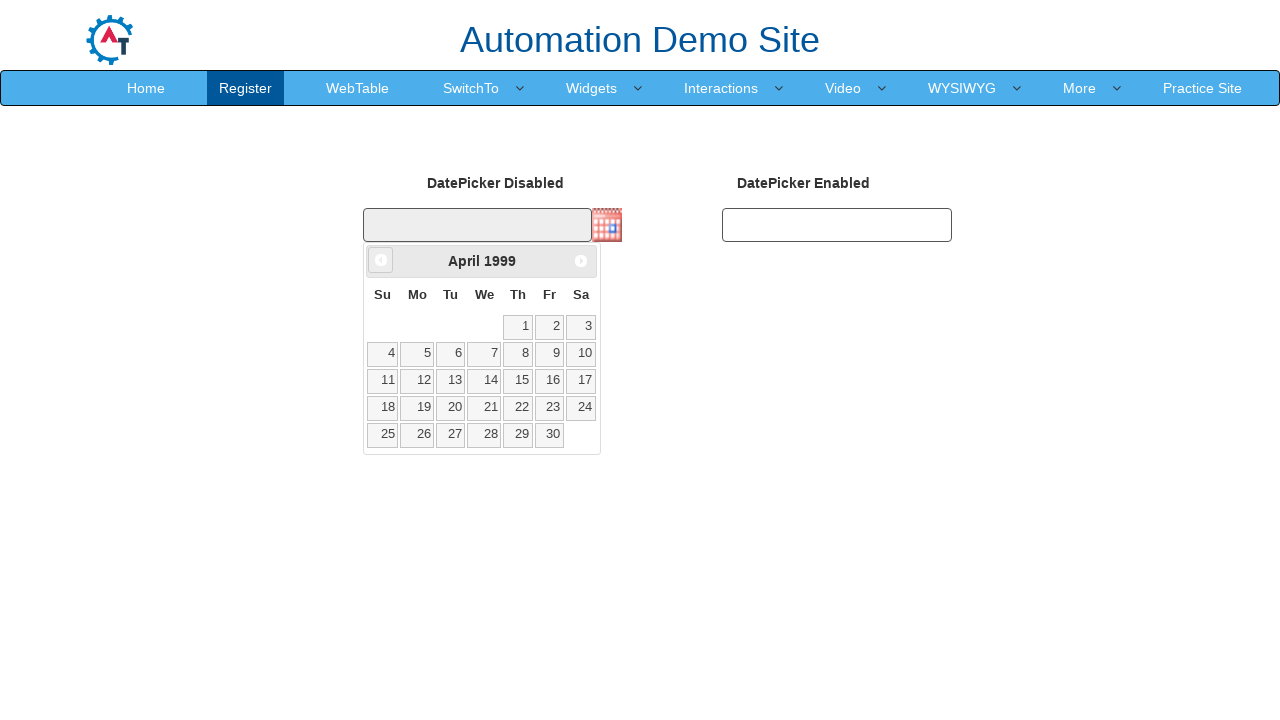

Retrieved current calendar month: April, year: 1999
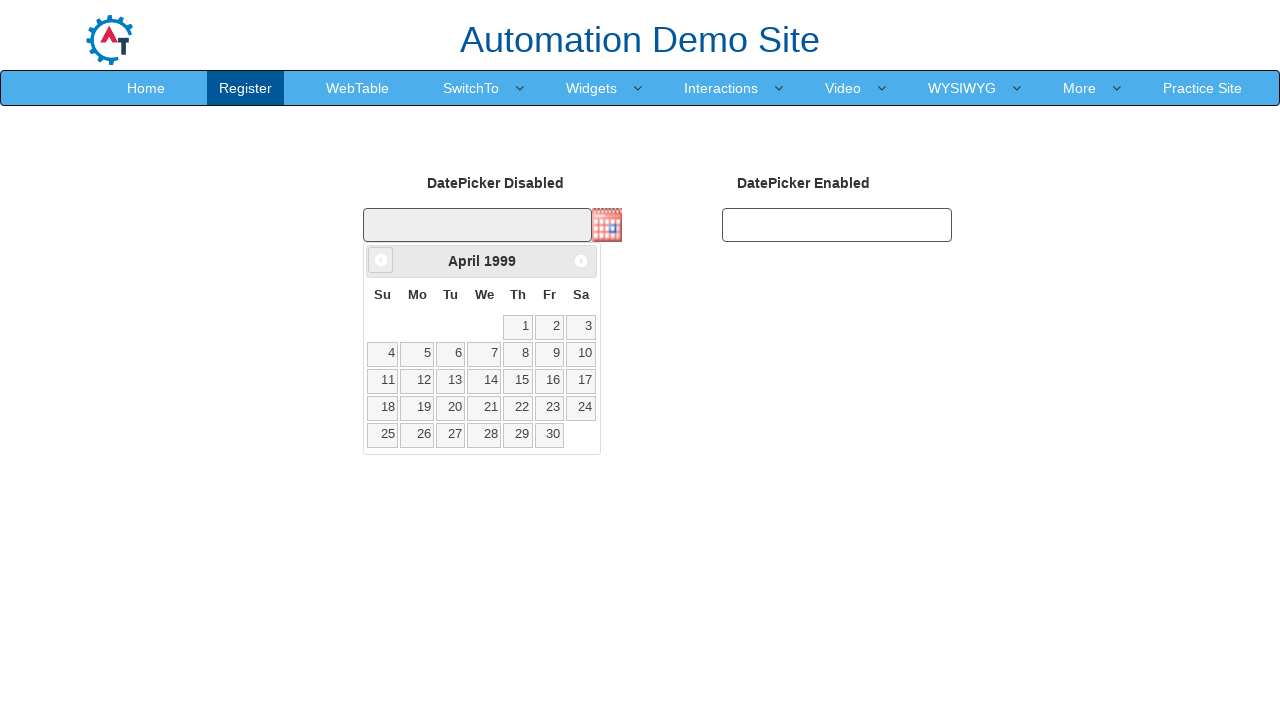

Clicked previous month button to navigate calendar backwards at (381, 260) on span.ui-icon.ui-icon-circle-triangle-w
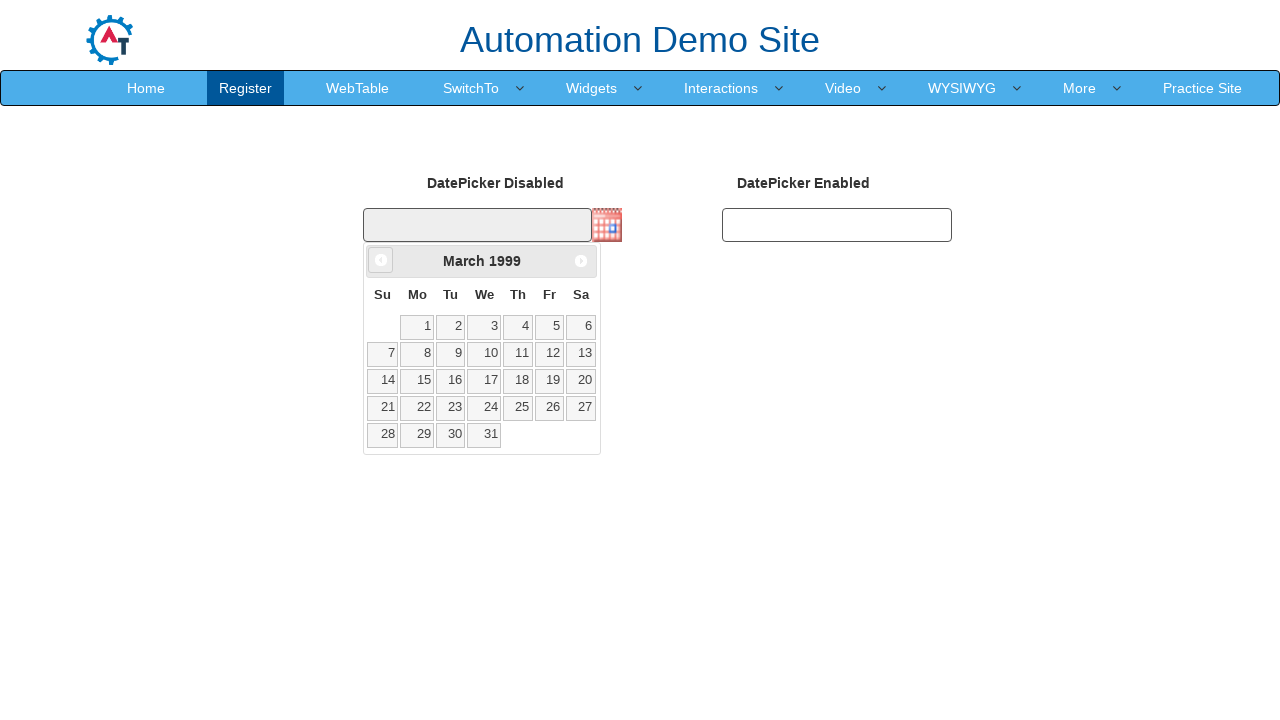

Retrieved current calendar month: March, year: 1999
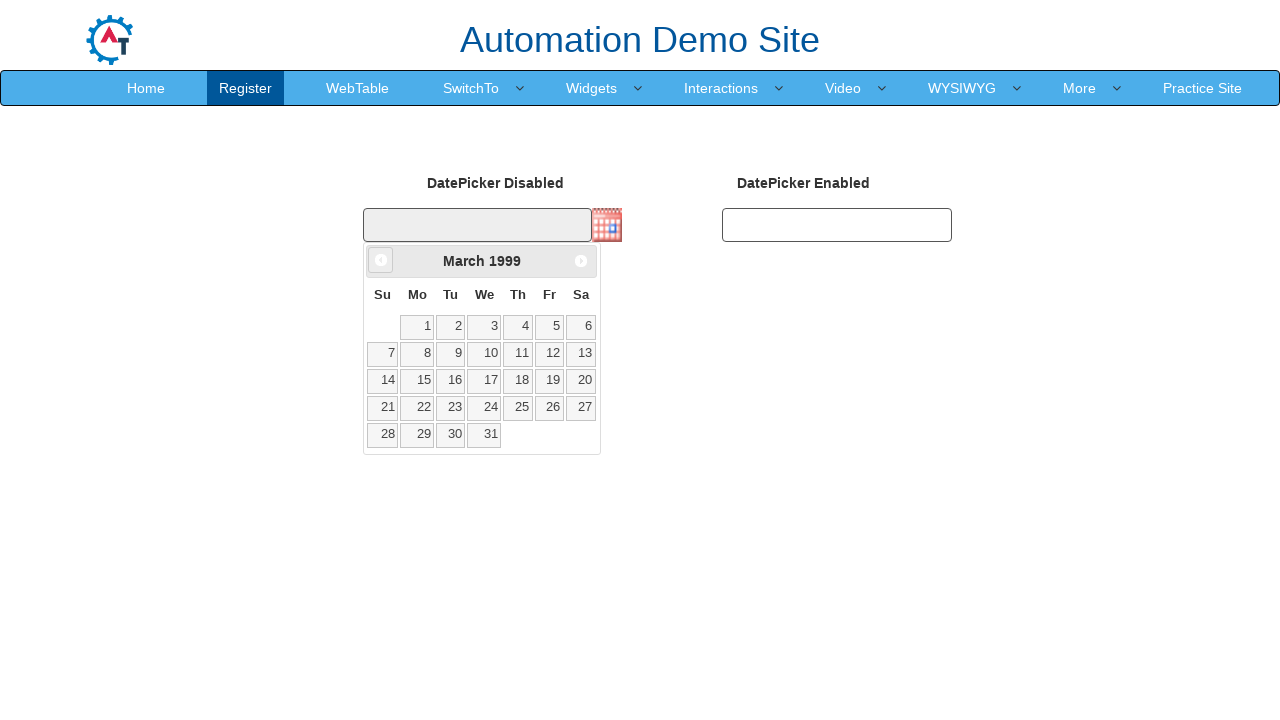

Clicked previous month button to navigate calendar backwards at (381, 260) on span.ui-icon.ui-icon-circle-triangle-w
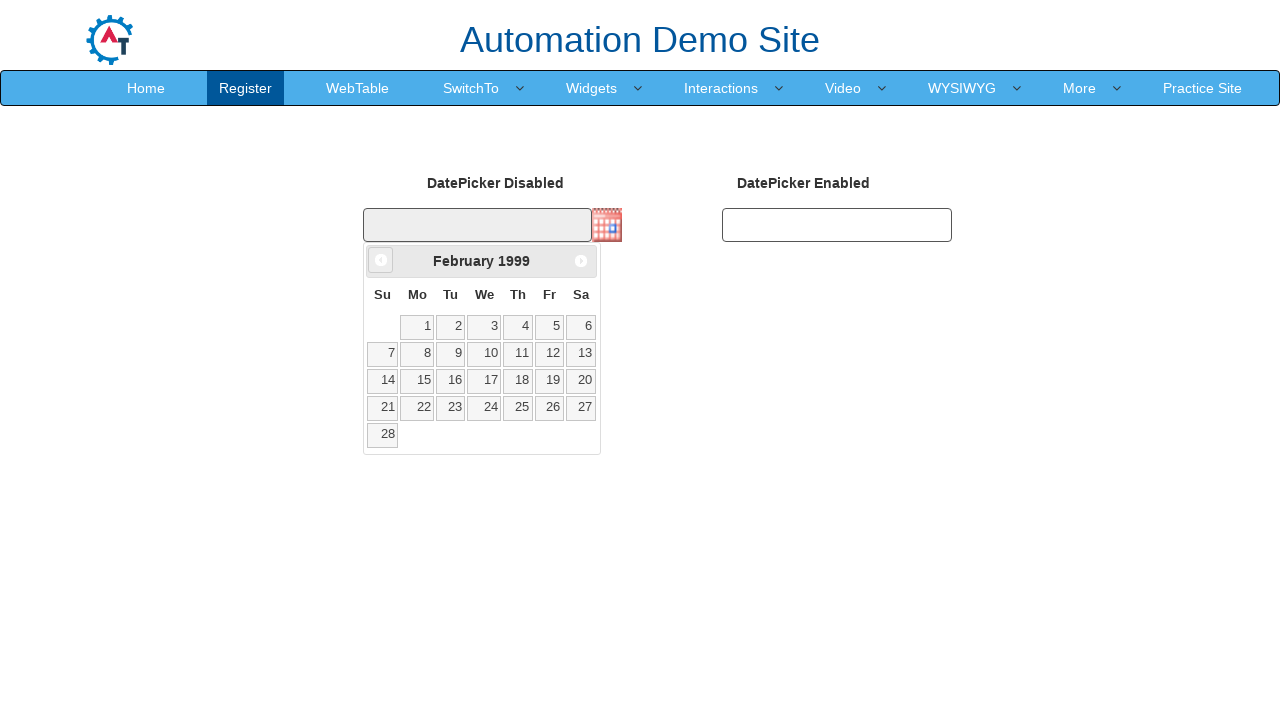

Retrieved current calendar month: February, year: 1999
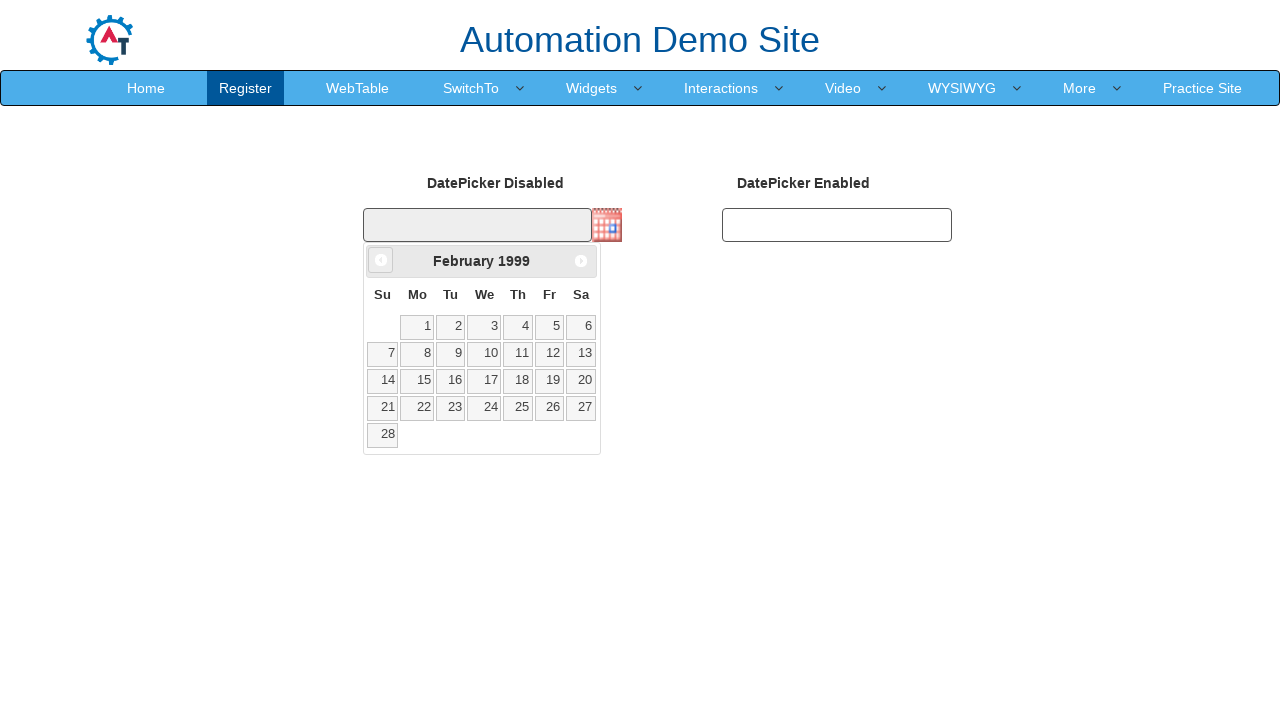

Clicked previous month button to navigate calendar backwards at (381, 260) on span.ui-icon.ui-icon-circle-triangle-w
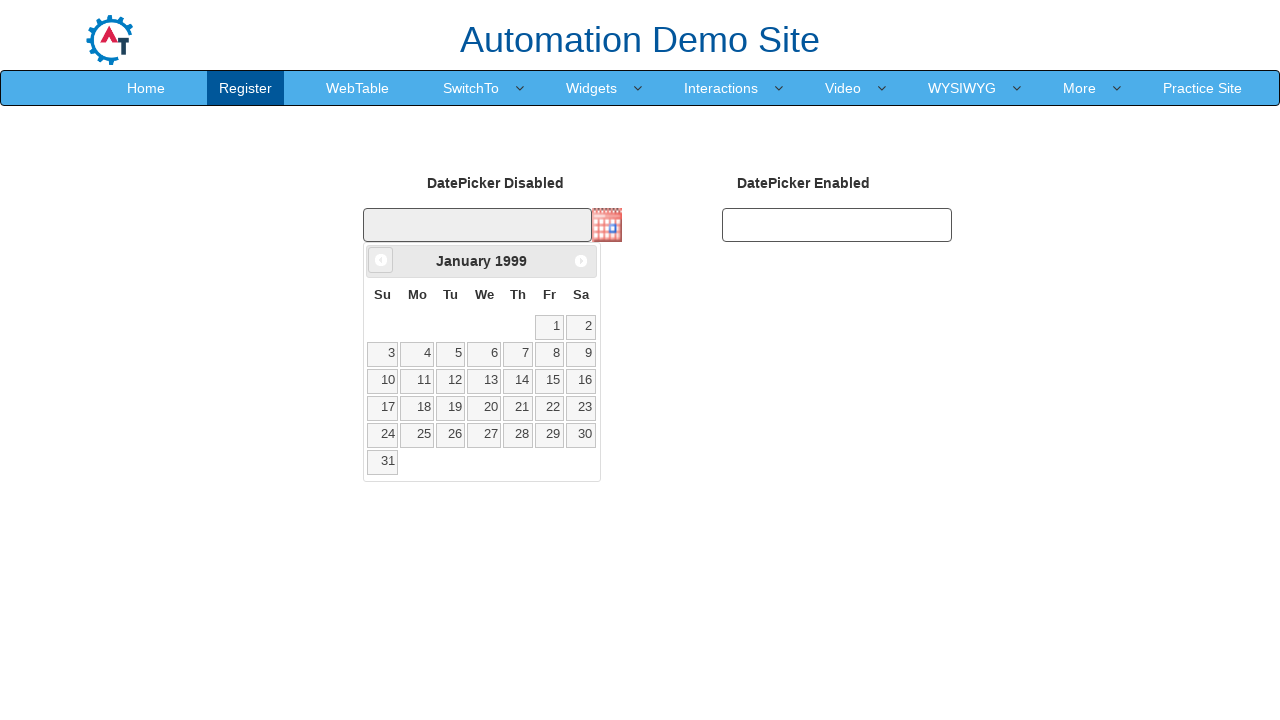

Retrieved current calendar month: January, year: 1999
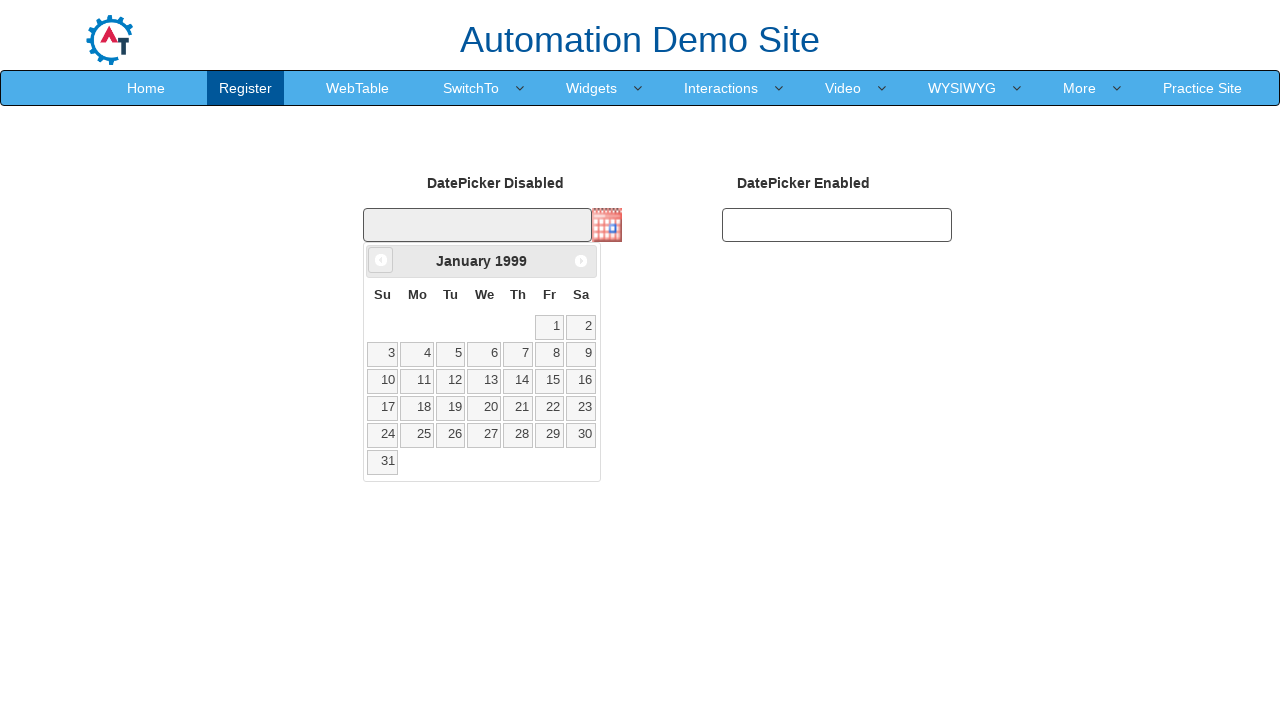

Clicked previous month button to navigate calendar backwards at (381, 260) on span.ui-icon.ui-icon-circle-triangle-w
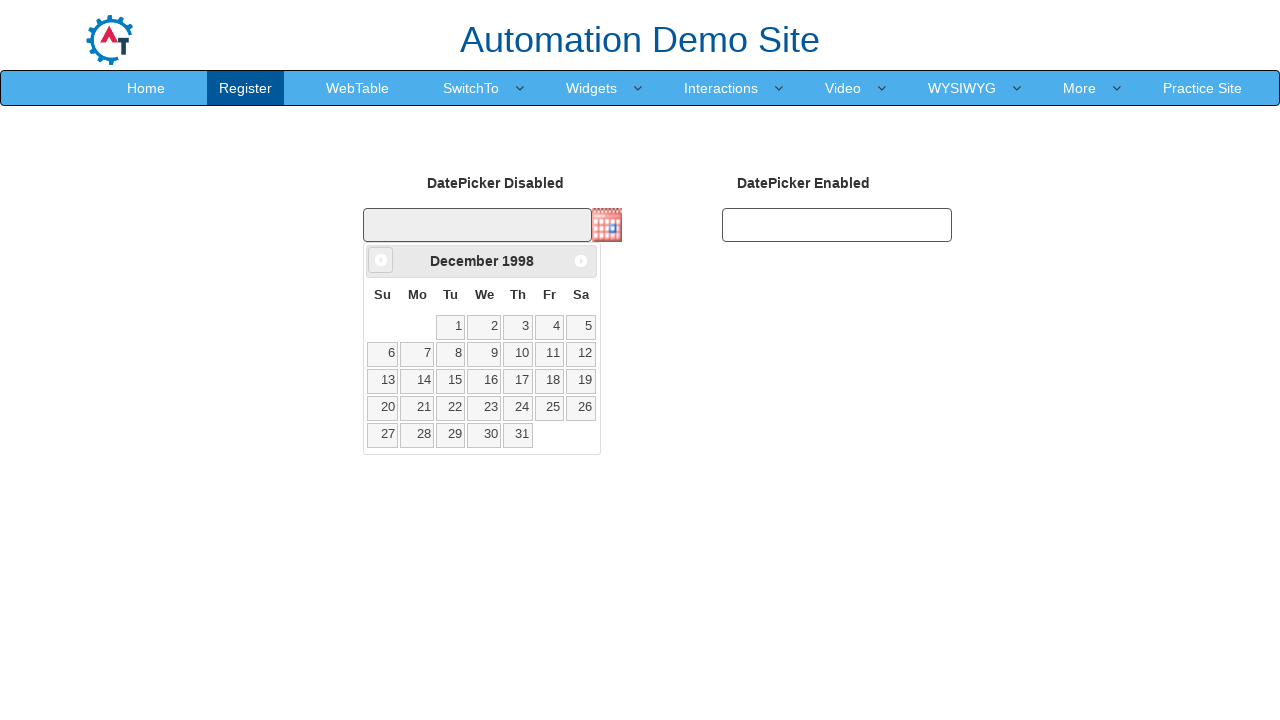

Retrieved current calendar month: December, year: 1998
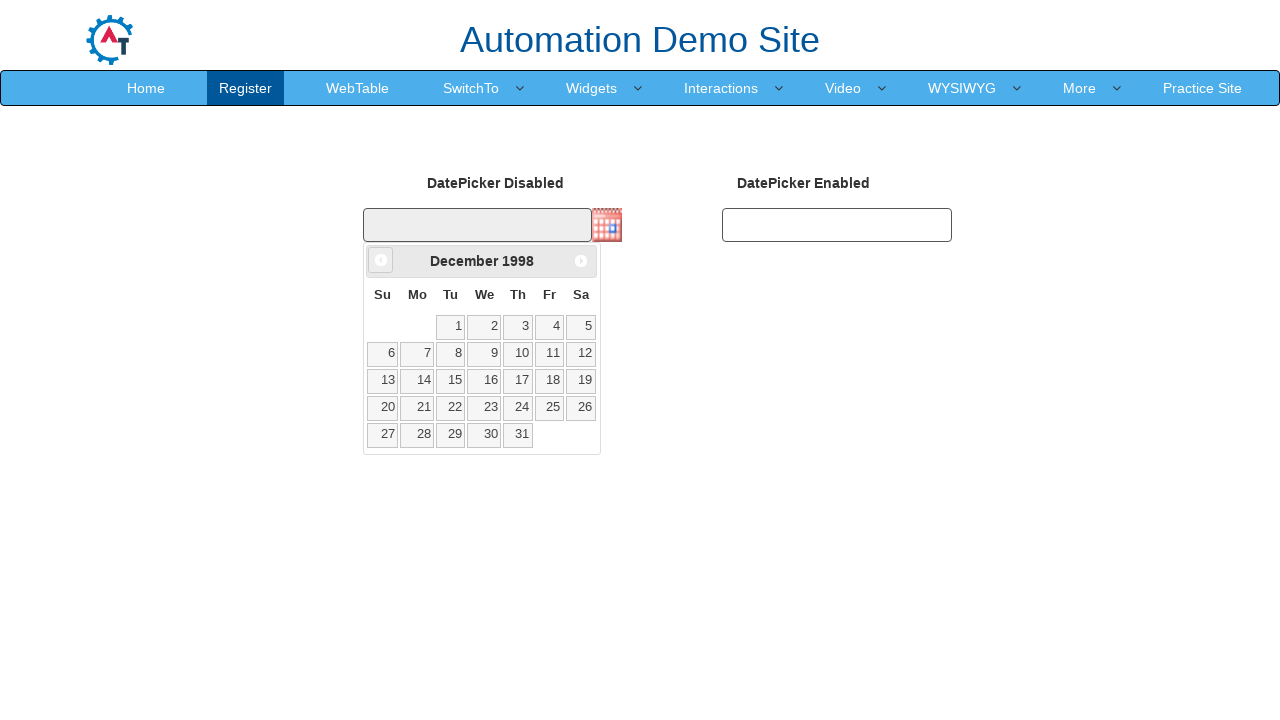

Clicked previous month button to navigate calendar backwards at (381, 260) on span.ui-icon.ui-icon-circle-triangle-w
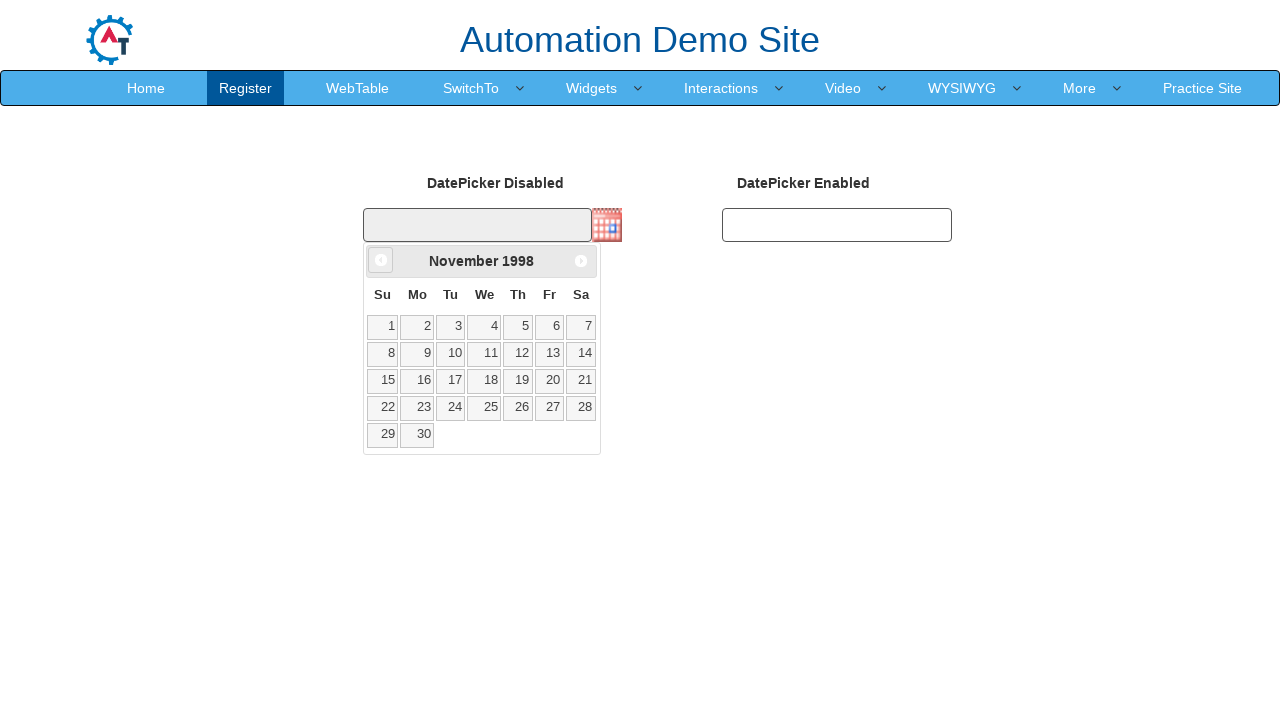

Retrieved current calendar month: November, year: 1998
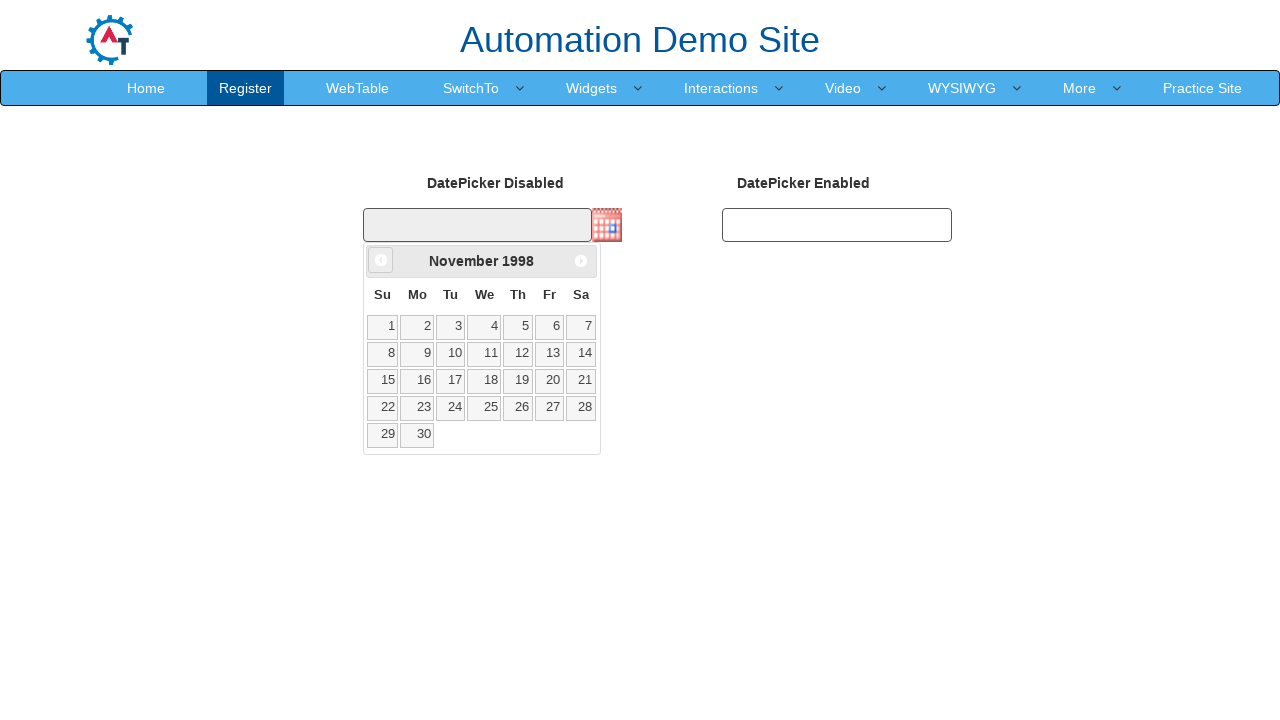

Clicked previous month button to navigate calendar backwards at (381, 260) on span.ui-icon.ui-icon-circle-triangle-w
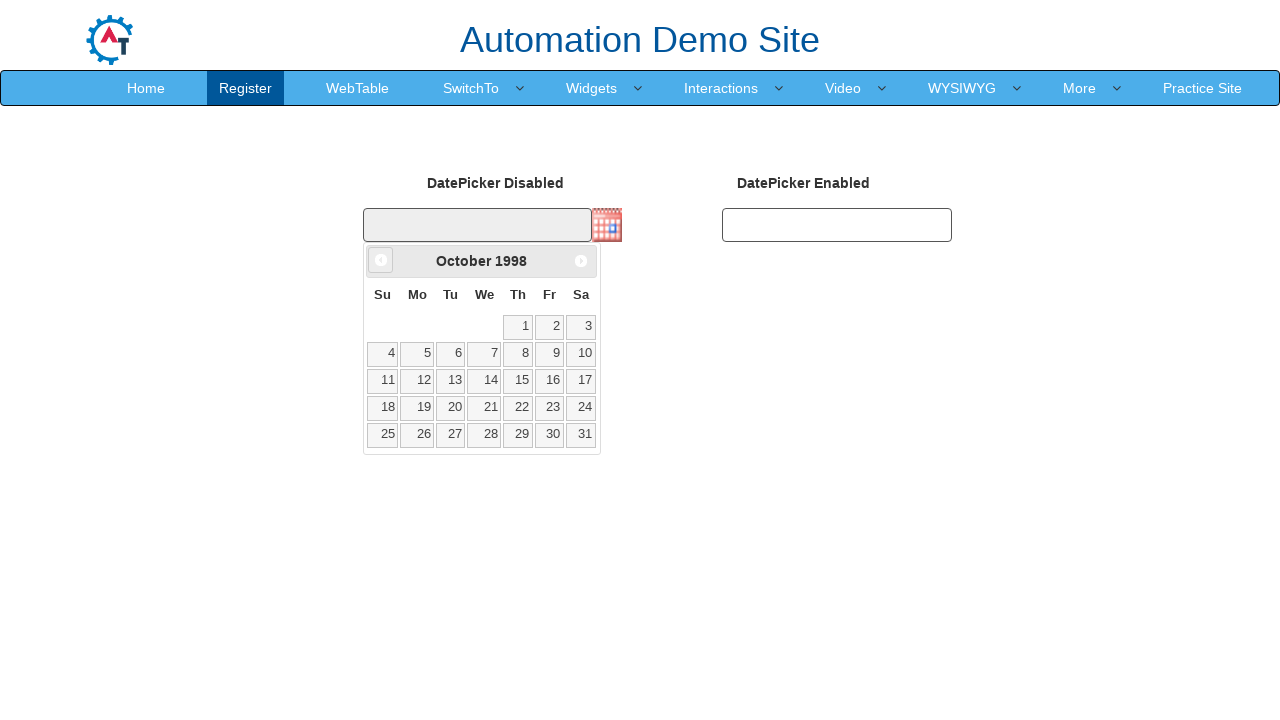

Retrieved current calendar month: October, year: 1998
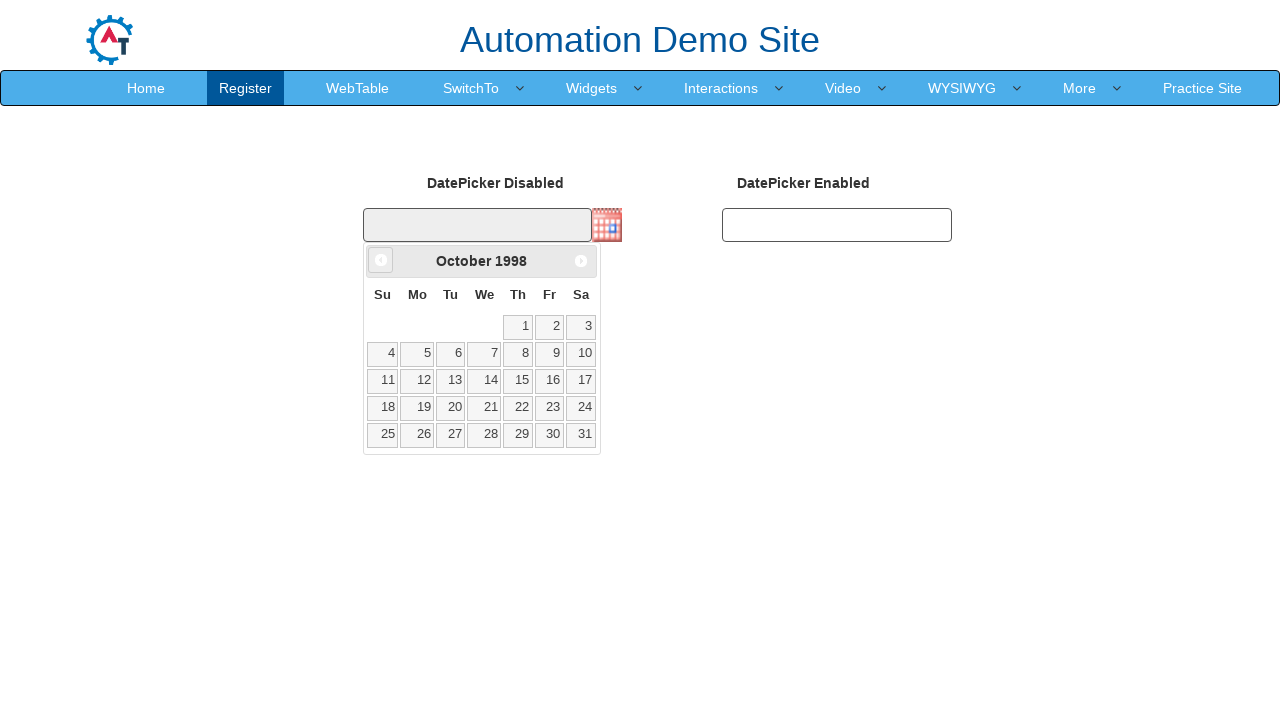

Clicked previous month button to navigate calendar backwards at (381, 260) on span.ui-icon.ui-icon-circle-triangle-w
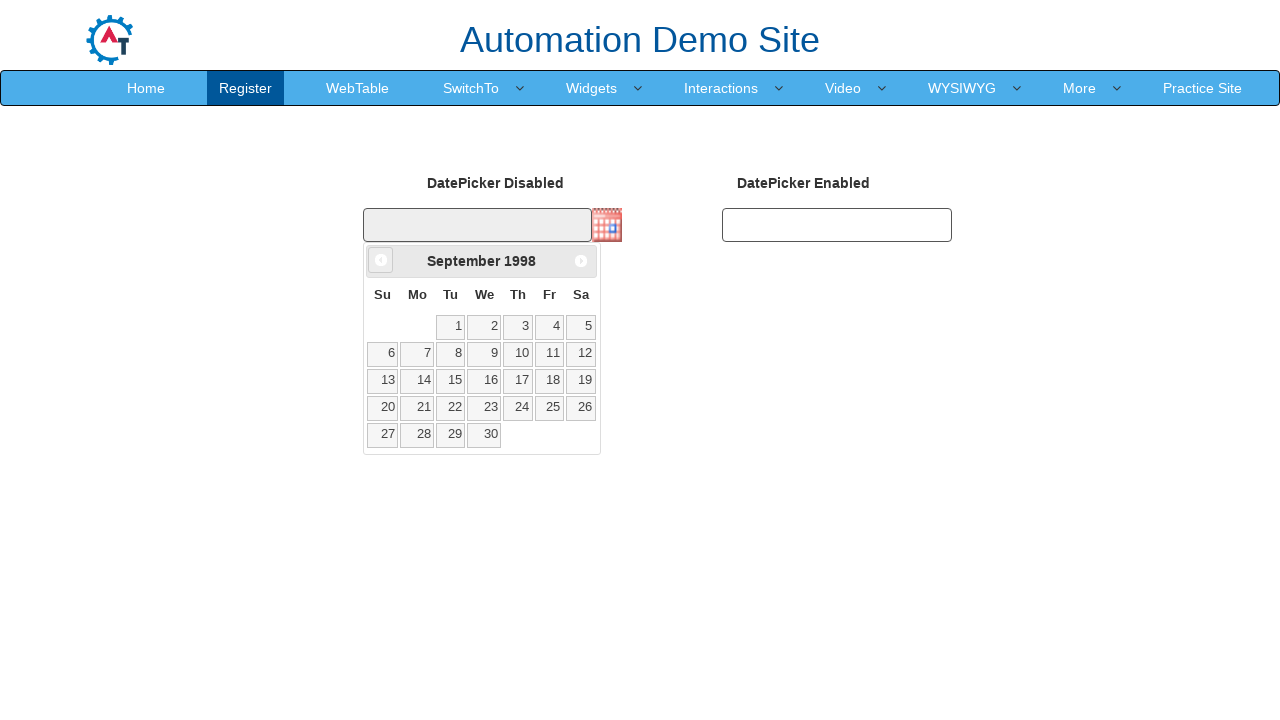

Retrieved current calendar month: September, year: 1998
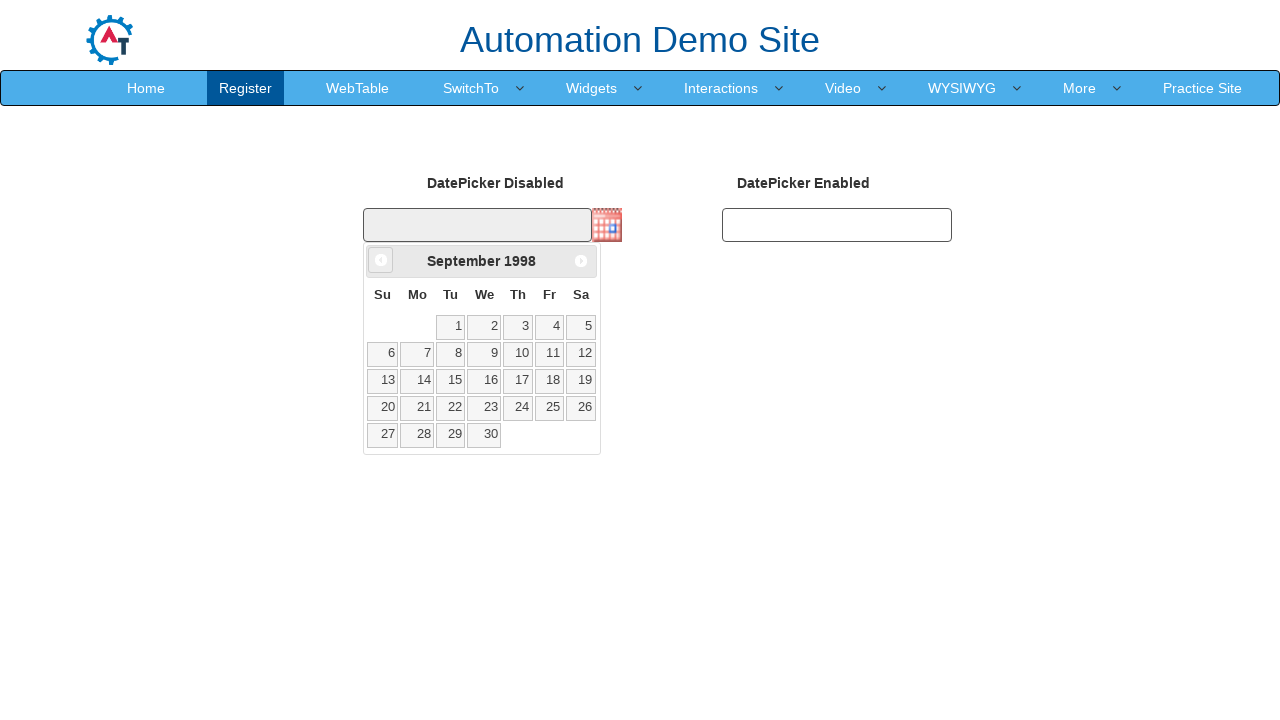

Clicked previous month button to navigate calendar backwards at (381, 260) on span.ui-icon.ui-icon-circle-triangle-w
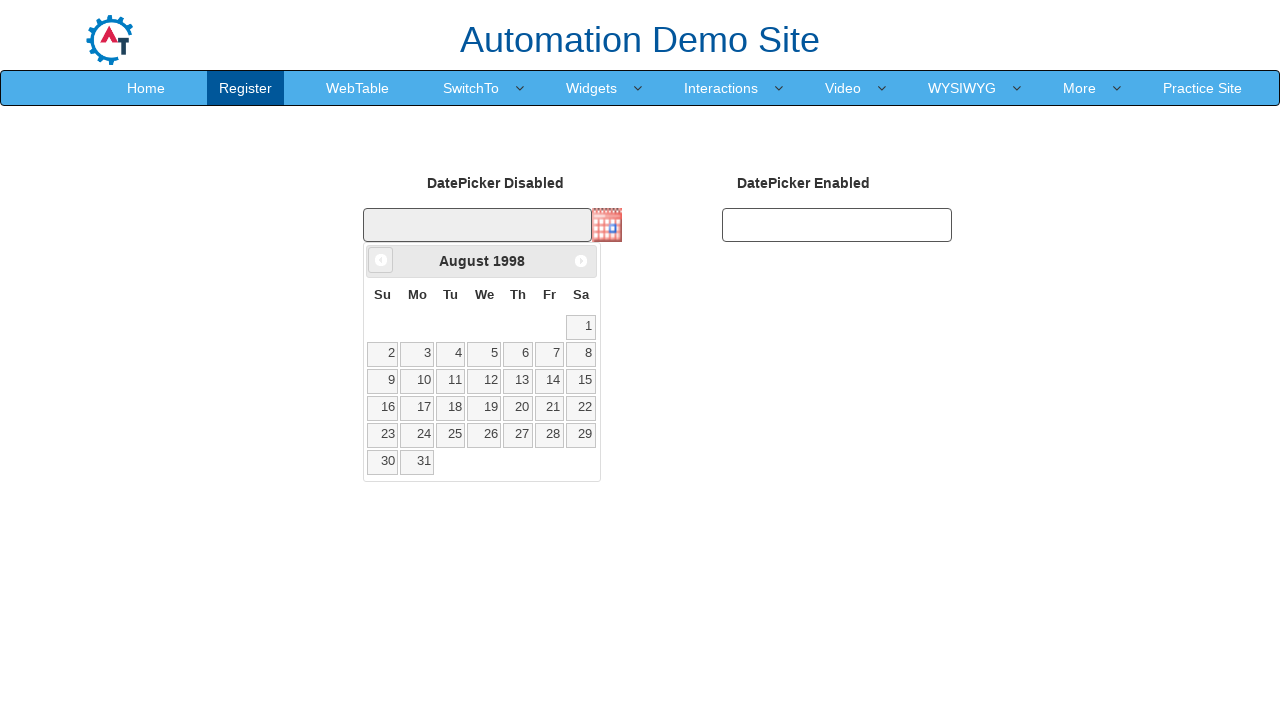

Retrieved current calendar month: August, year: 1998
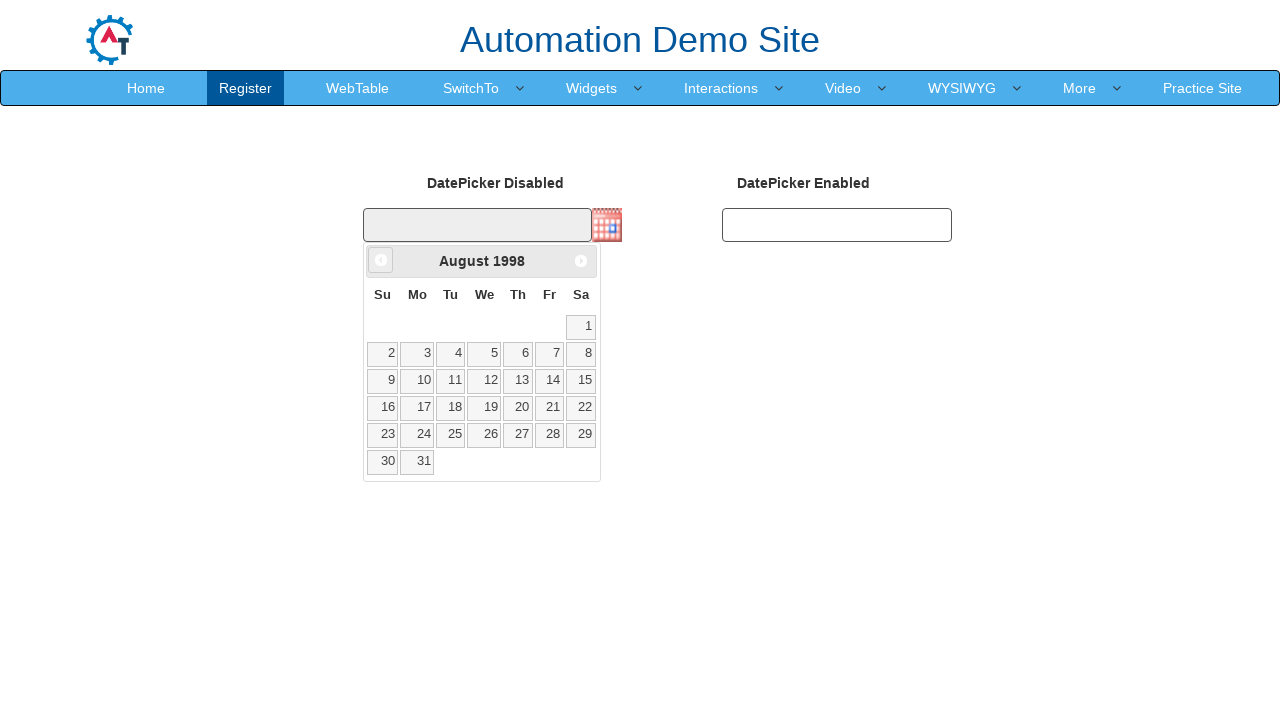

Clicked previous month button to navigate calendar backwards at (381, 260) on span.ui-icon.ui-icon-circle-triangle-w
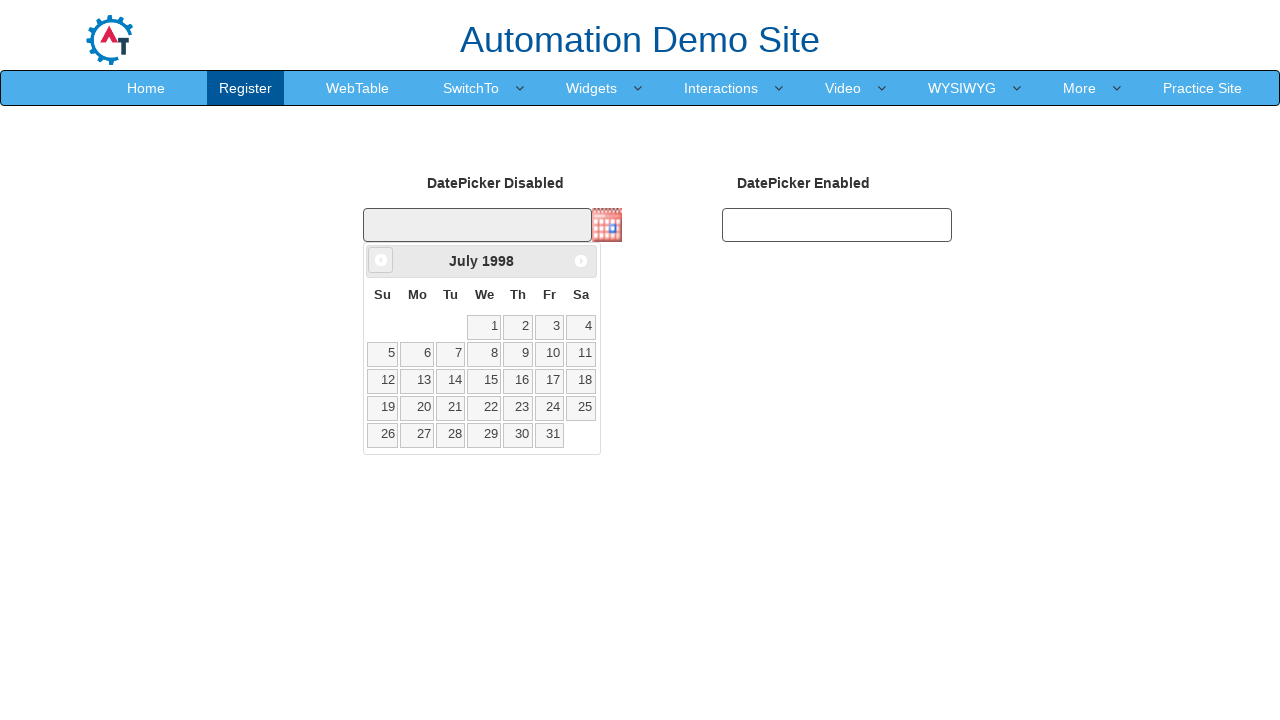

Retrieved current calendar month: July, year: 1998
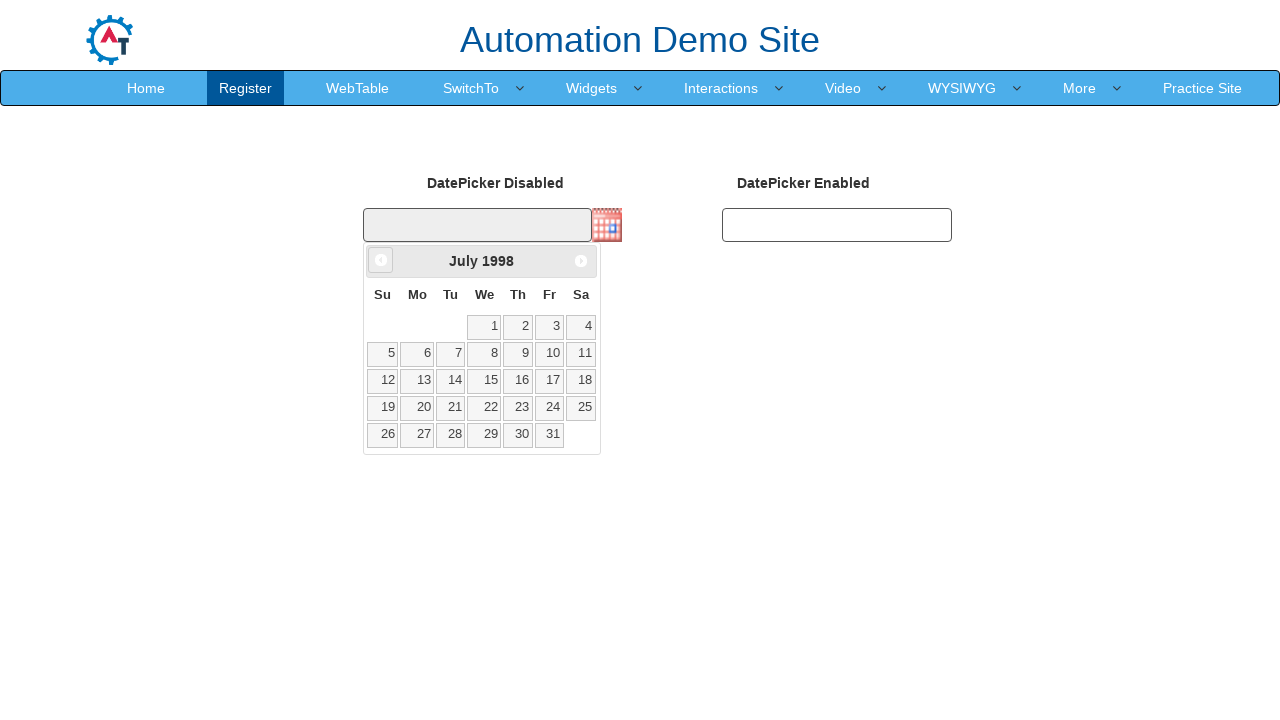

Clicked previous month button to navigate calendar backwards at (381, 260) on span.ui-icon.ui-icon-circle-triangle-w
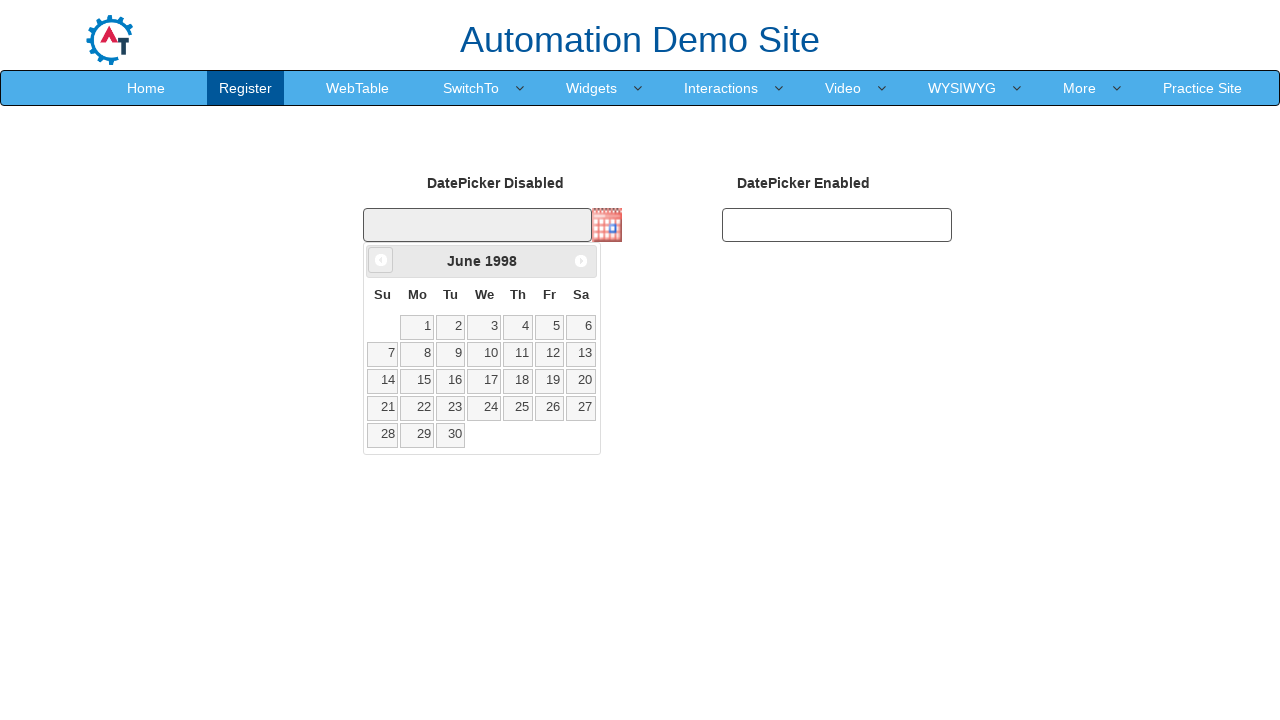

Retrieved current calendar month: June, year: 1998
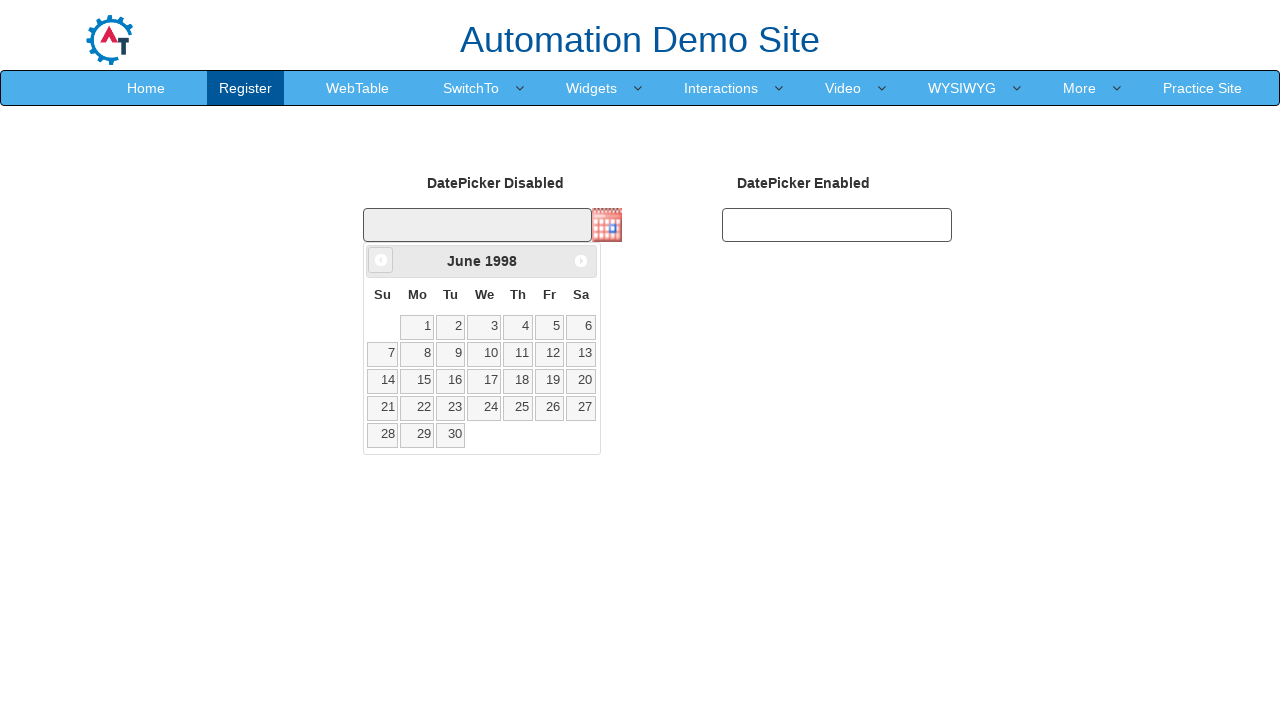

Clicked previous month button to navigate calendar backwards at (381, 260) on span.ui-icon.ui-icon-circle-triangle-w
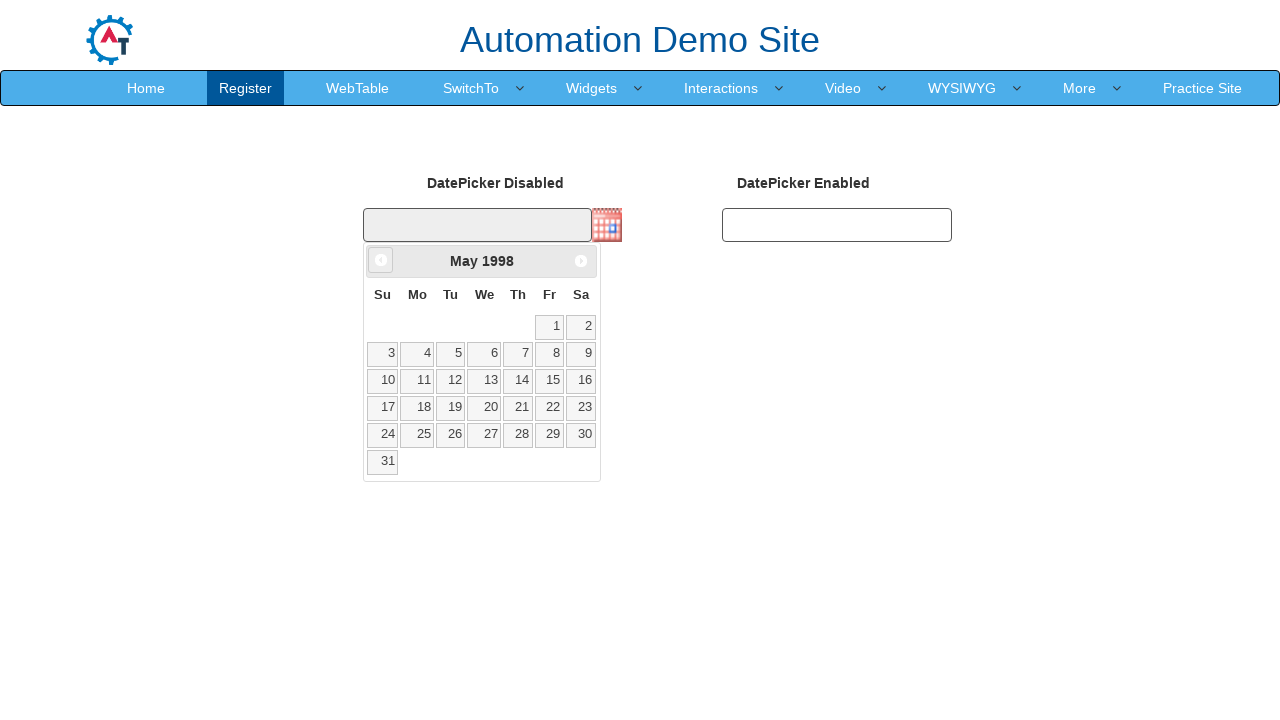

Retrieved current calendar month: May, year: 1998
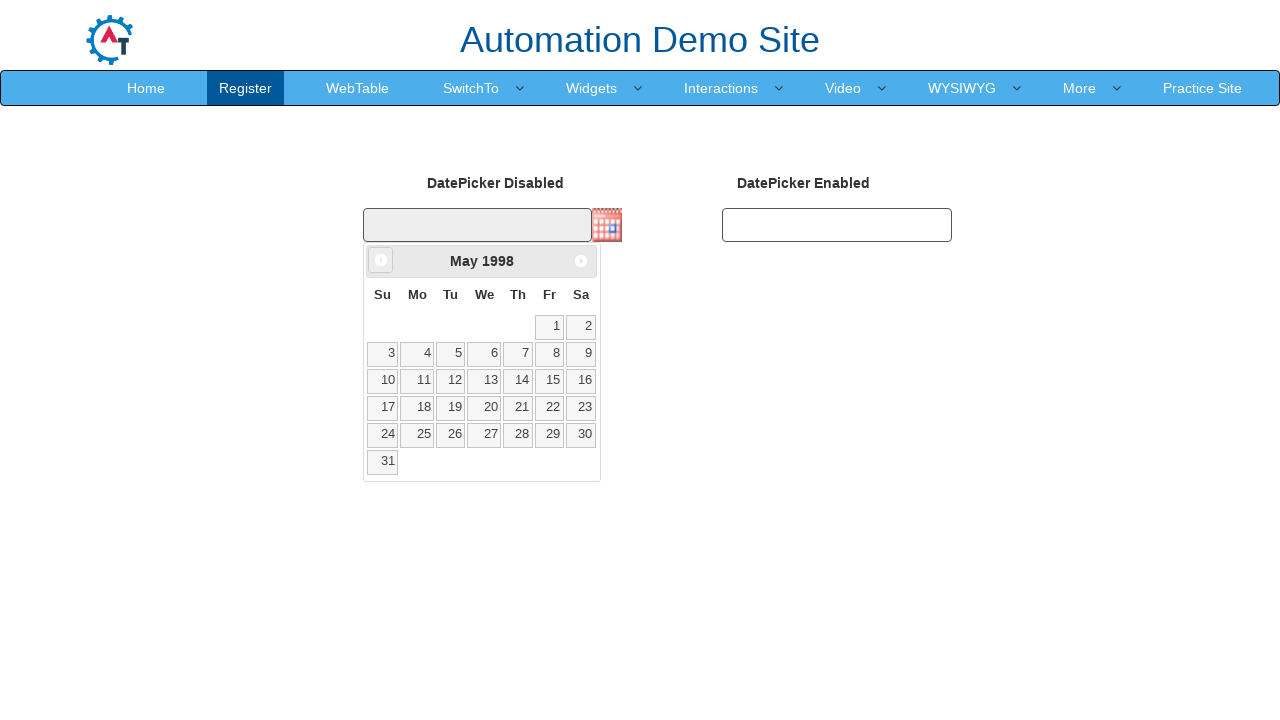

Clicked previous month button to navigate calendar backwards at (381, 260) on span.ui-icon.ui-icon-circle-triangle-w
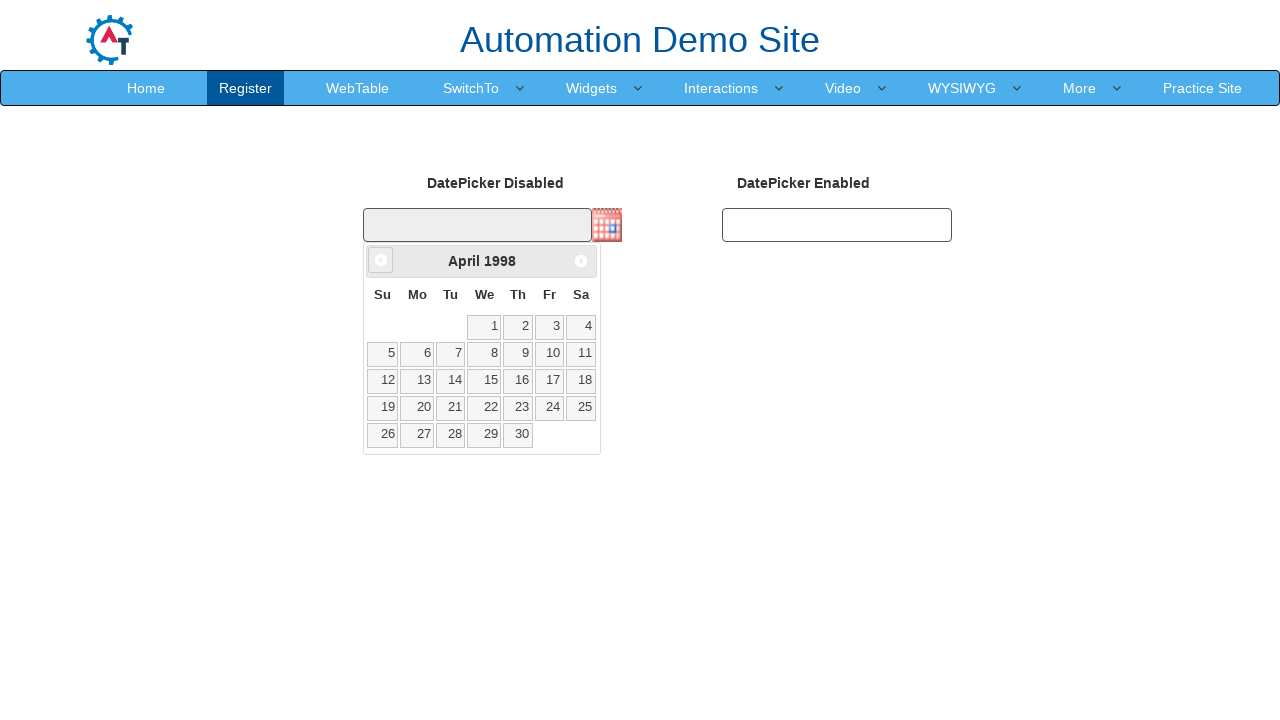

Retrieved current calendar month: April, year: 1998
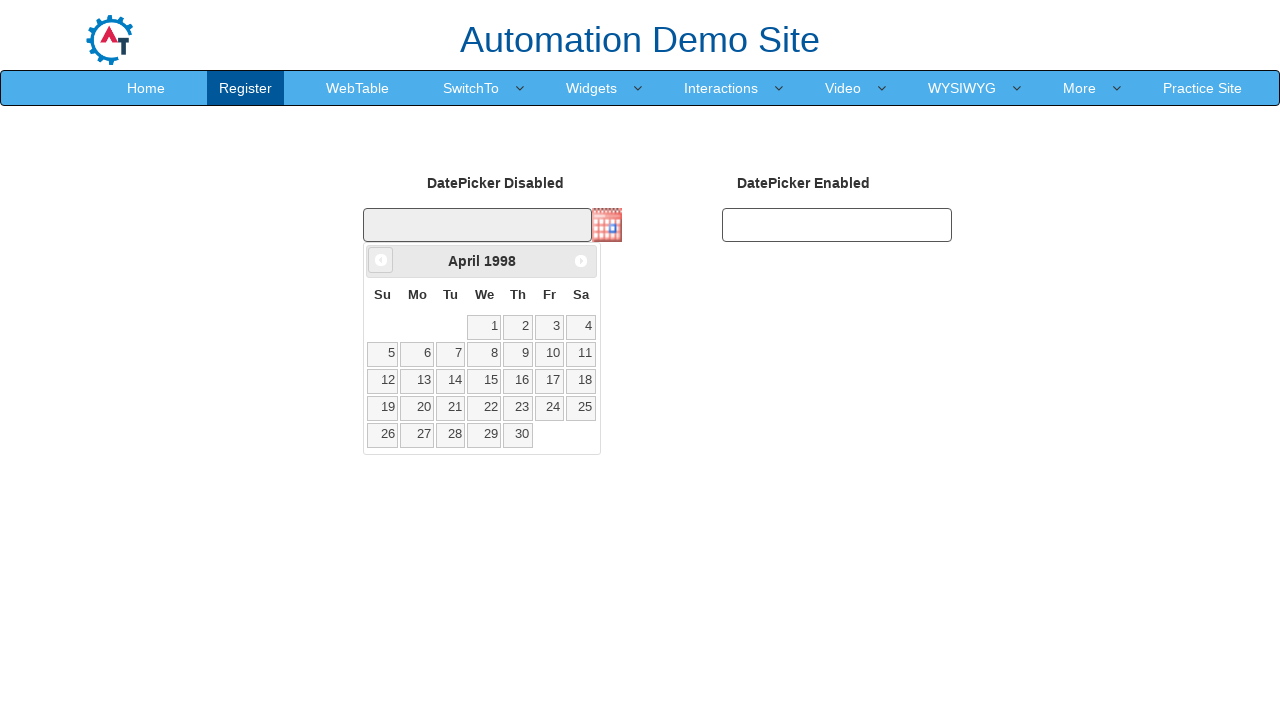

Clicked previous month button to navigate calendar backwards at (381, 260) on span.ui-icon.ui-icon-circle-triangle-w
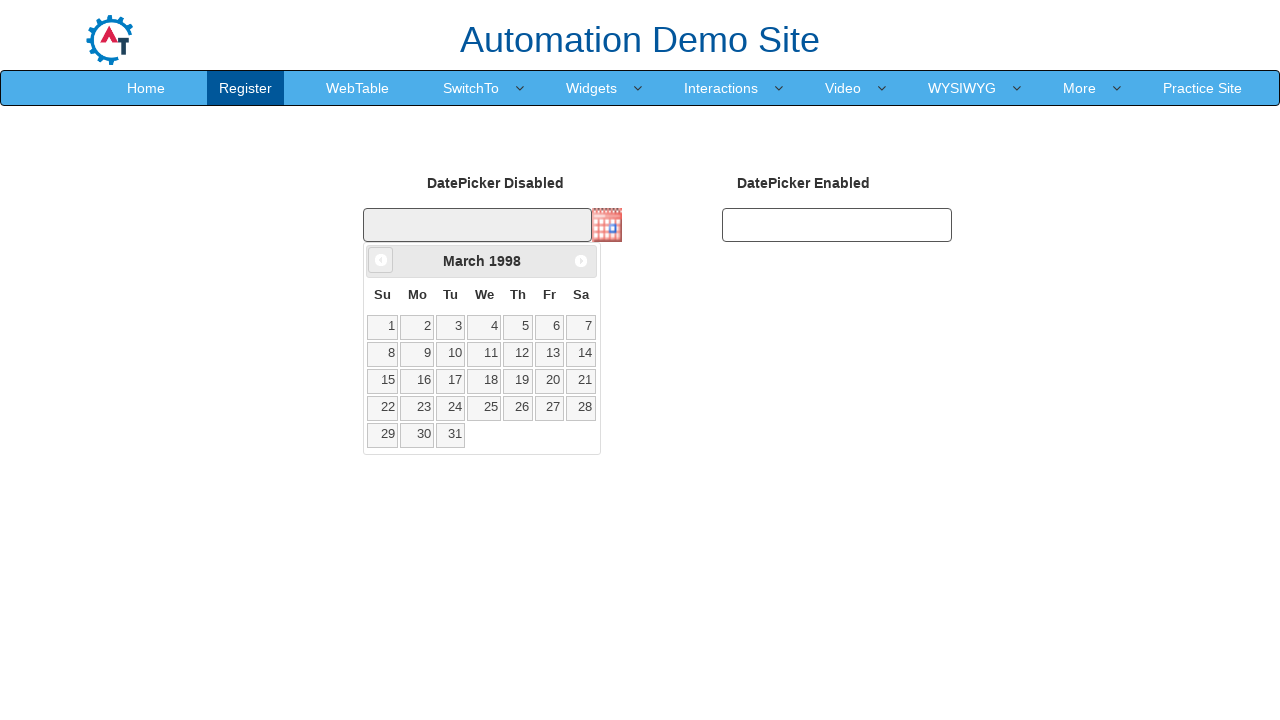

Retrieved current calendar month: March, year: 1998
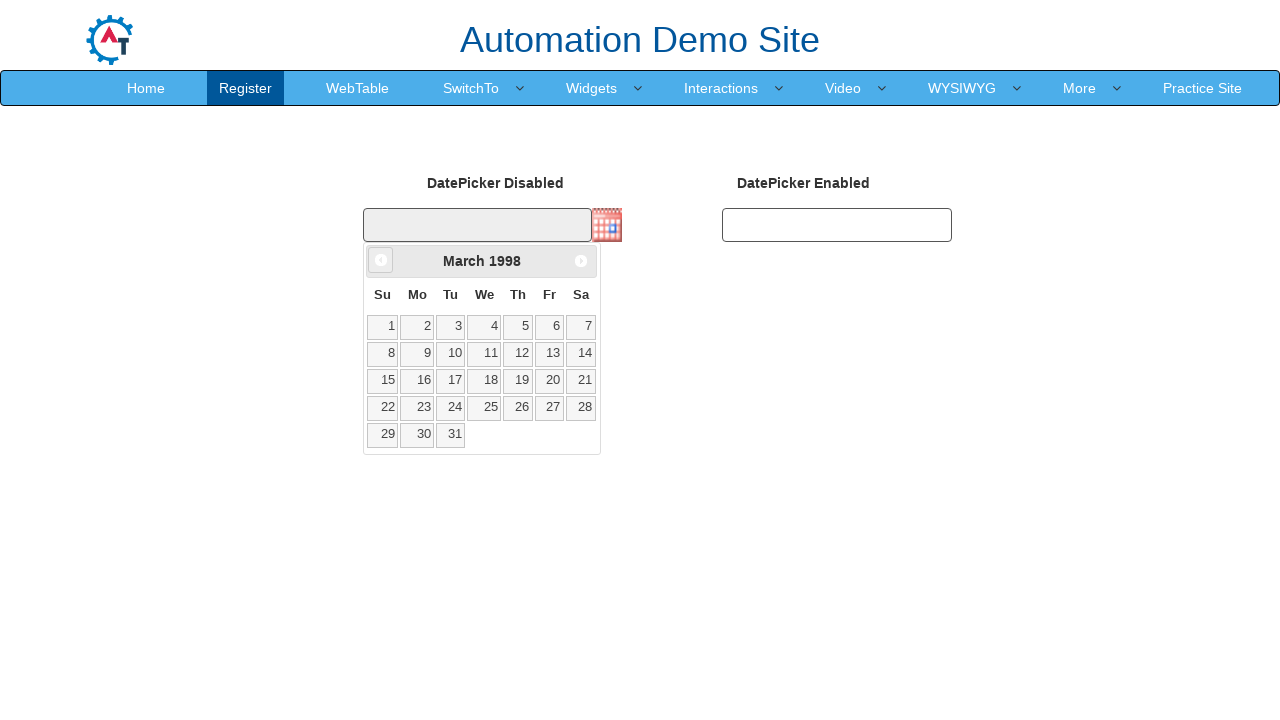

Clicked previous month button to navigate calendar backwards at (381, 260) on span.ui-icon.ui-icon-circle-triangle-w
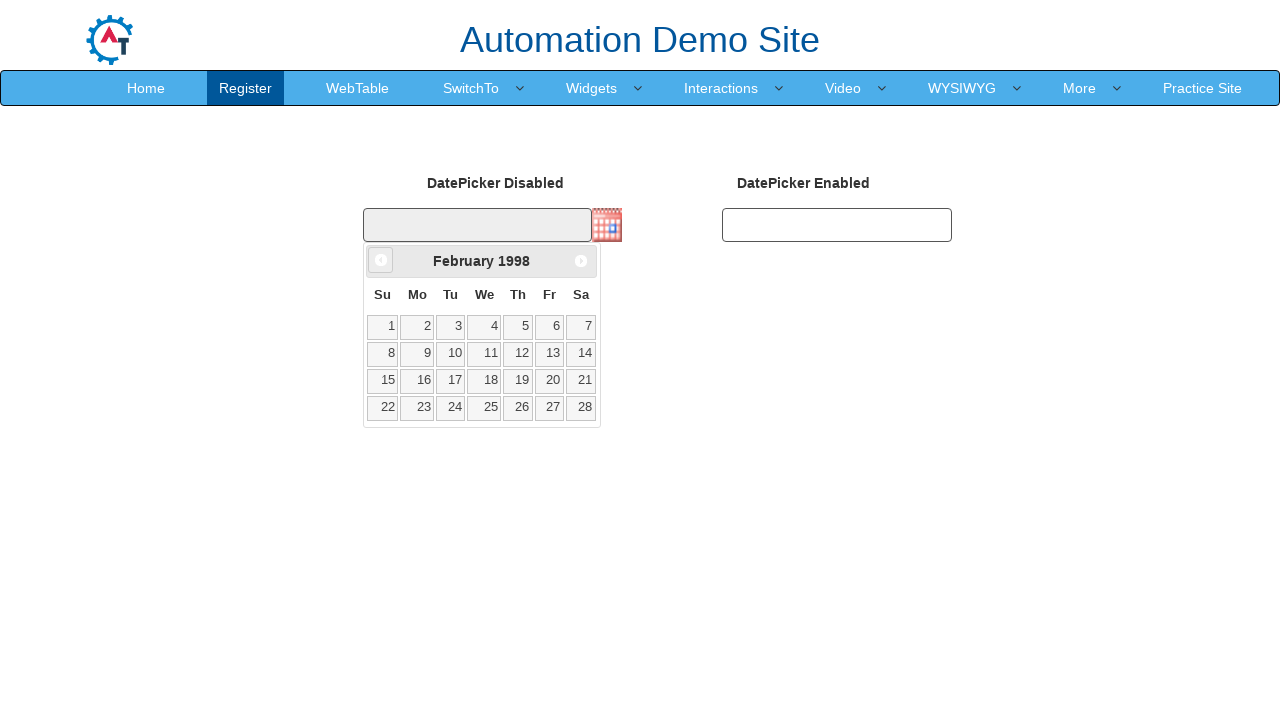

Retrieved current calendar month: February, year: 1998
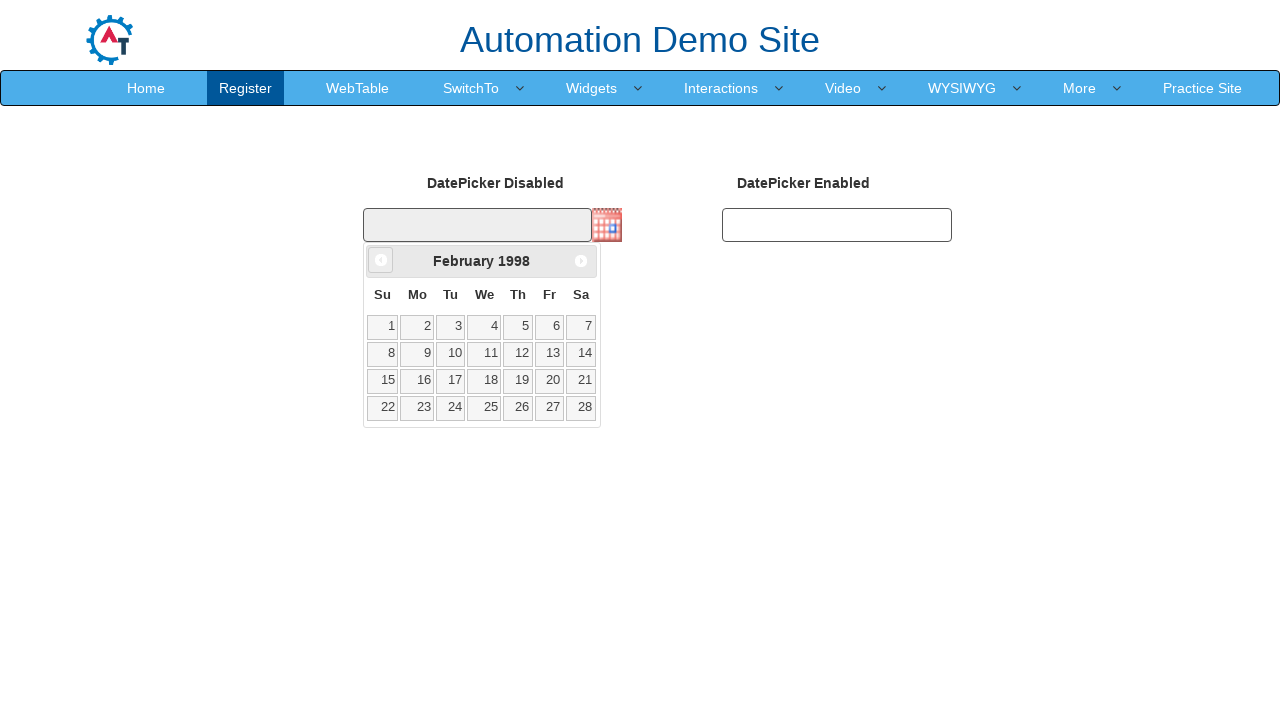

Clicked previous month button to navigate calendar backwards at (381, 260) on span.ui-icon.ui-icon-circle-triangle-w
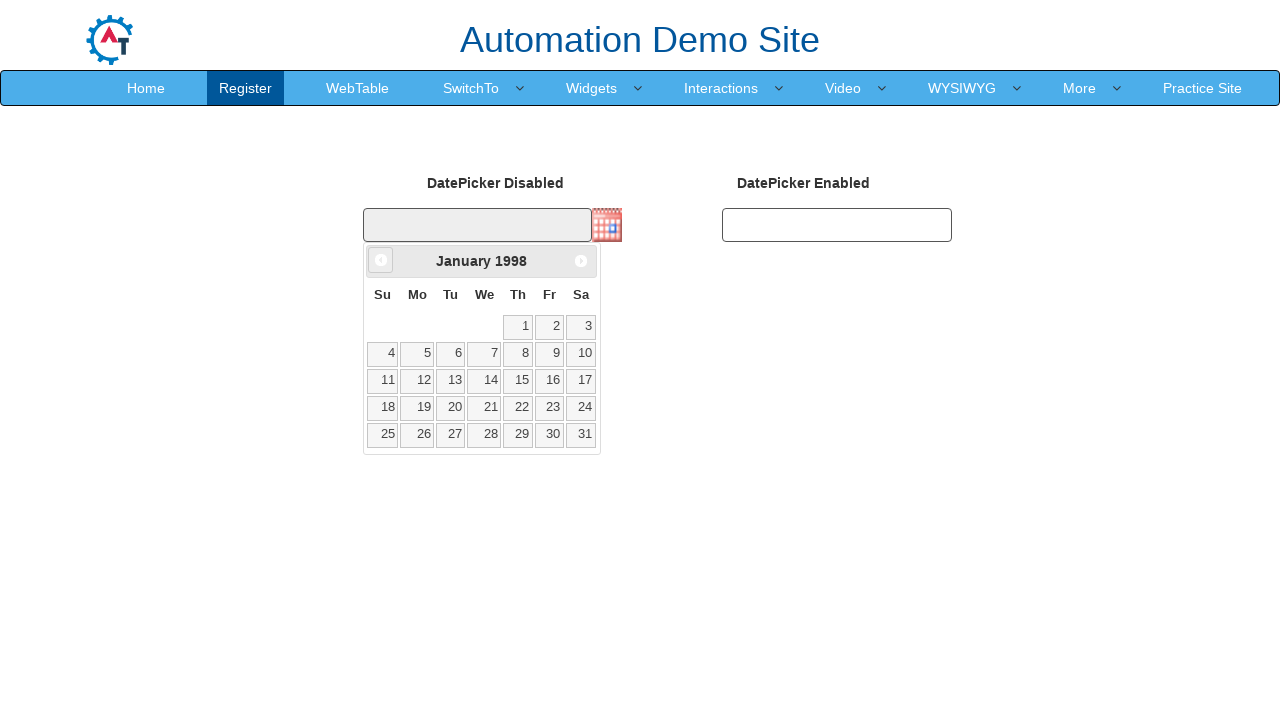

Retrieved current calendar month: January, year: 1998
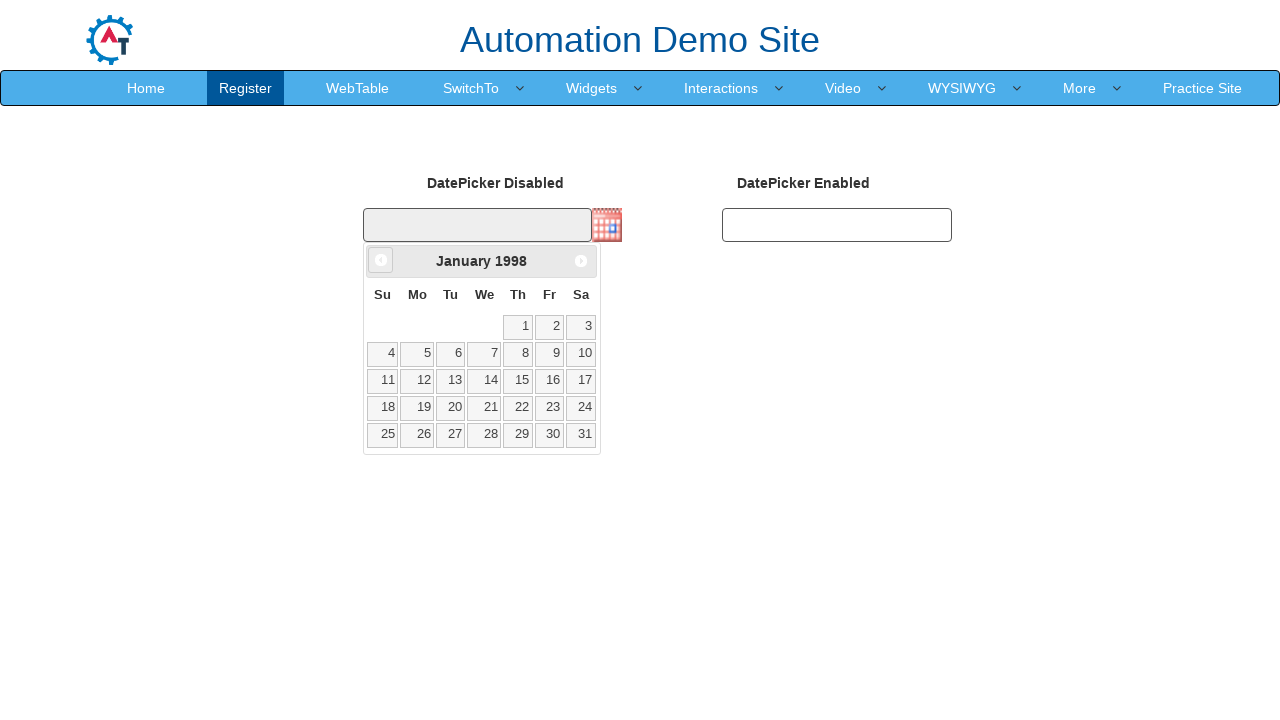

Clicked previous month button to navigate calendar backwards at (381, 260) on span.ui-icon.ui-icon-circle-triangle-w
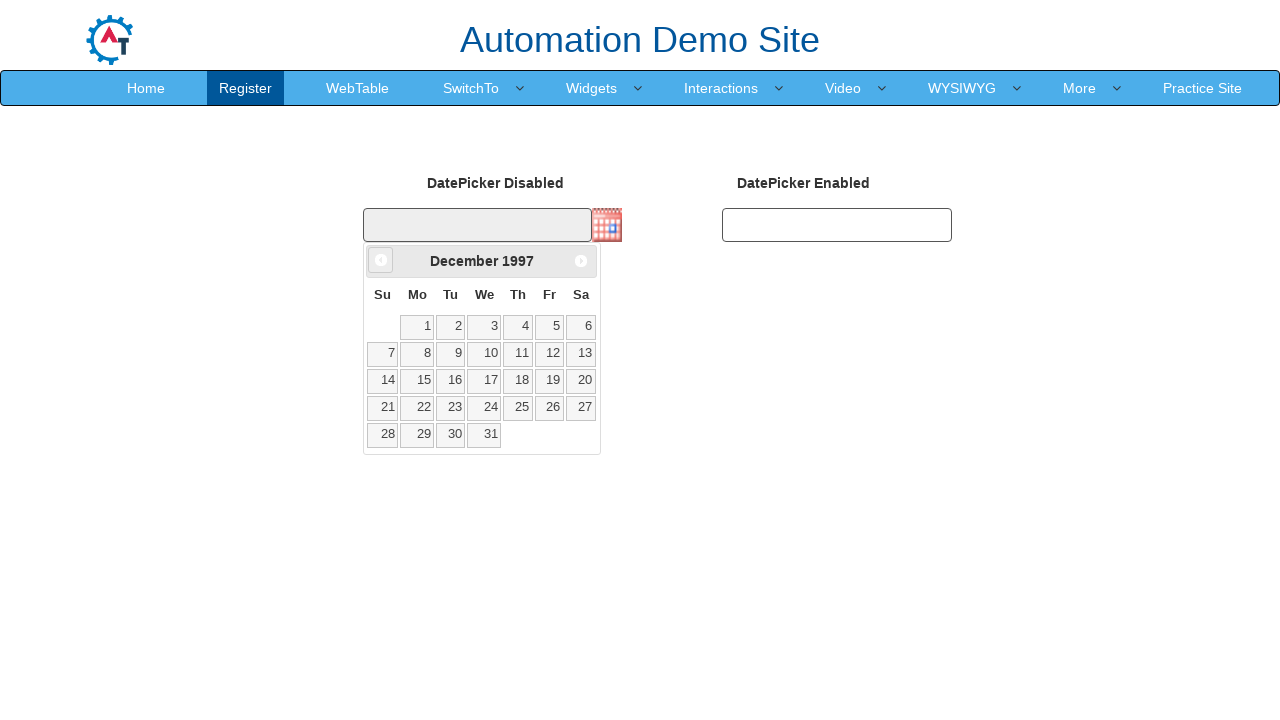

Retrieved current calendar month: December, year: 1997
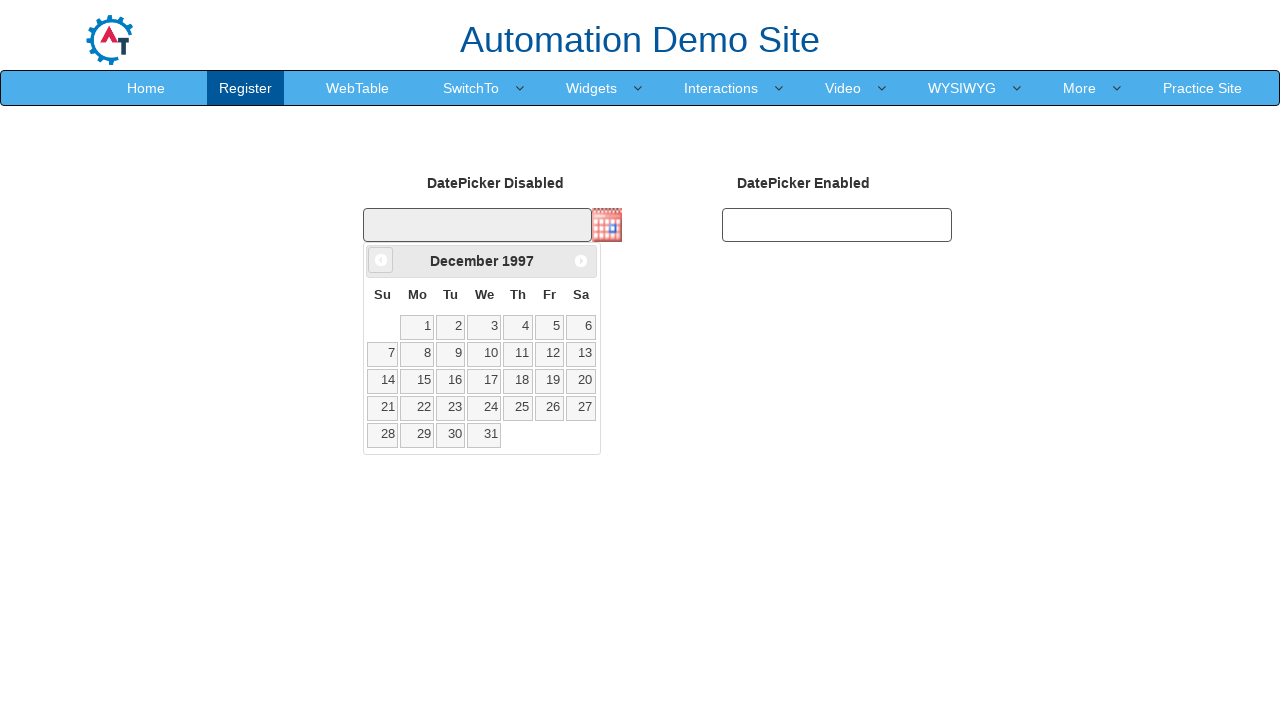

Clicked previous month button to navigate calendar backwards at (381, 260) on span.ui-icon.ui-icon-circle-triangle-w
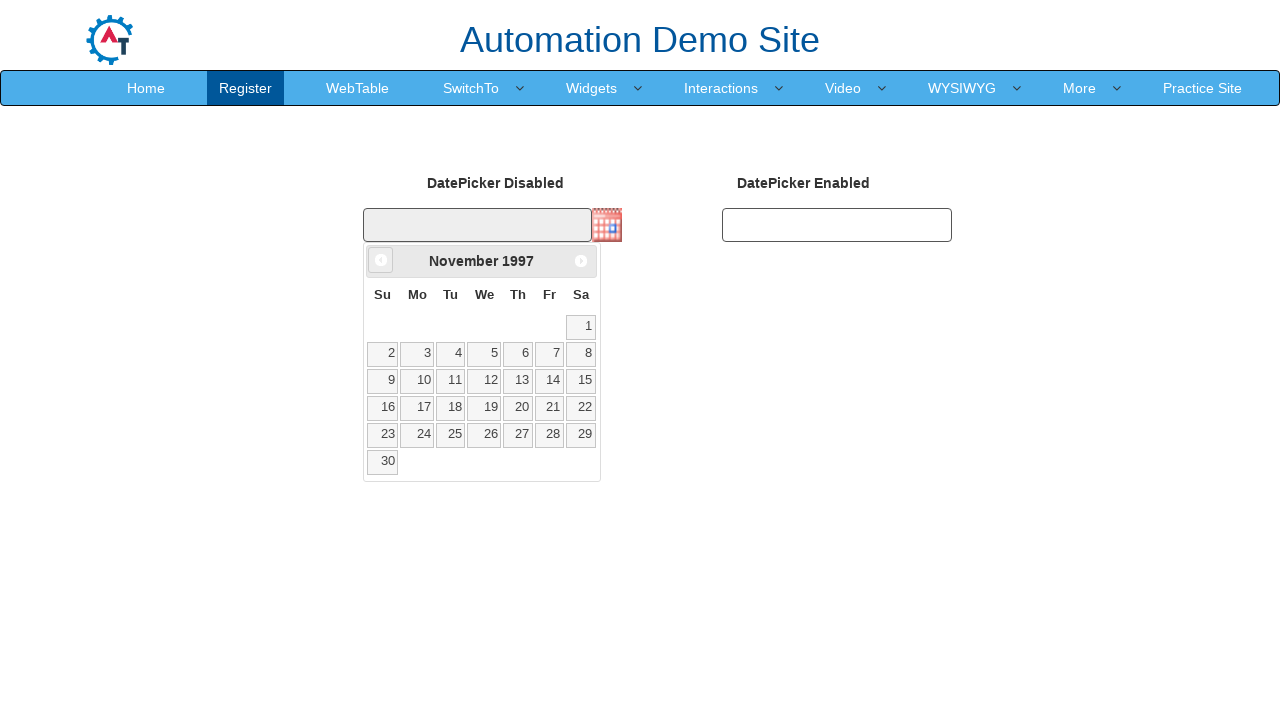

Retrieved current calendar month: November, year: 1997
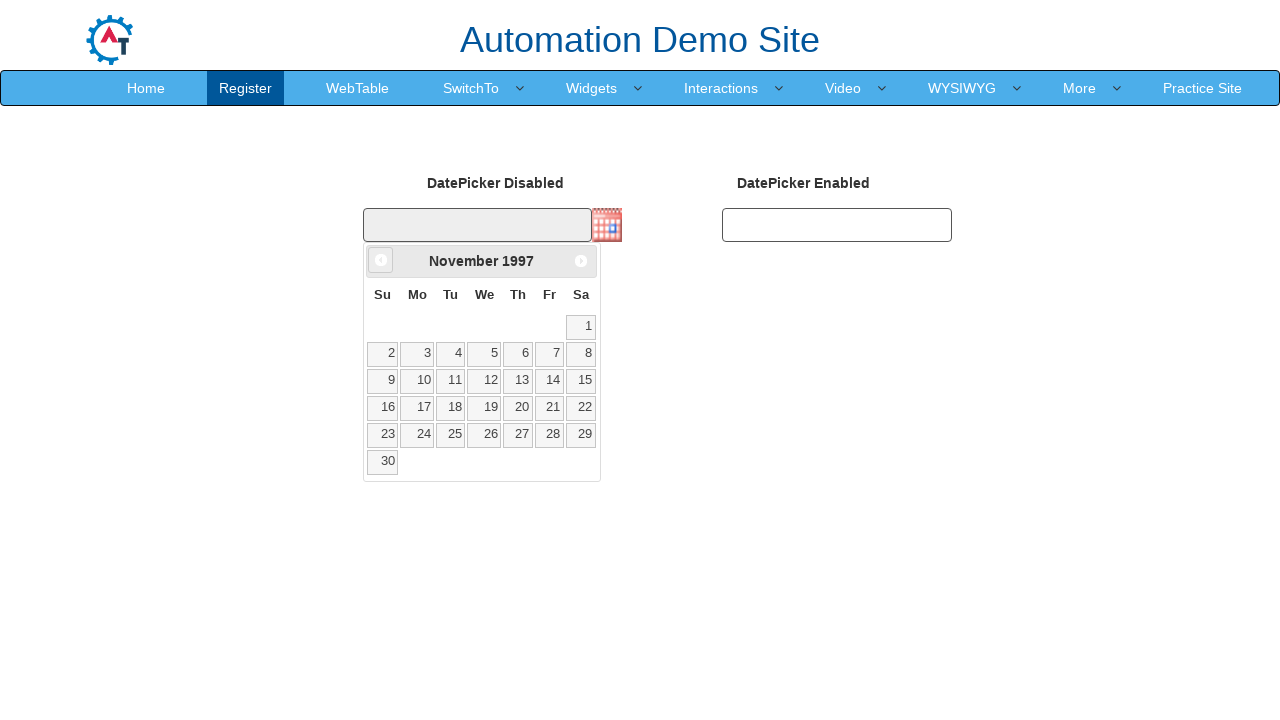

Clicked previous month button to navigate calendar backwards at (381, 260) on span.ui-icon.ui-icon-circle-triangle-w
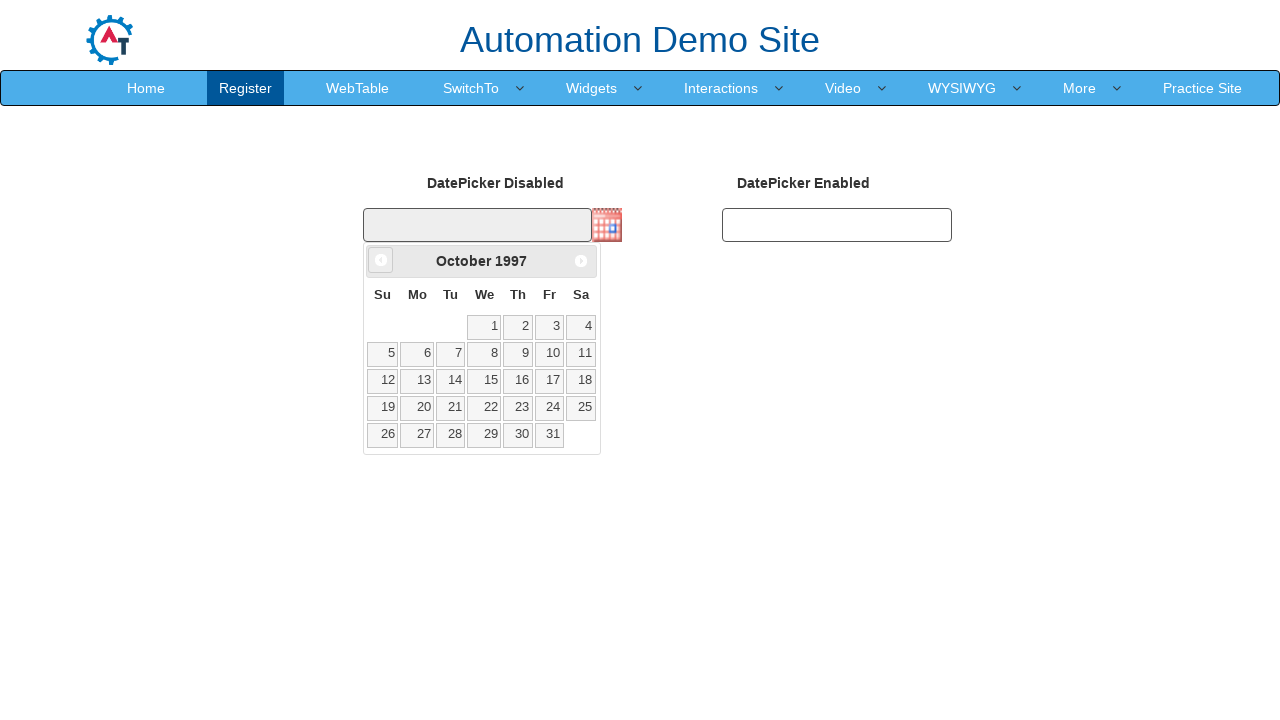

Retrieved current calendar month: October, year: 1997
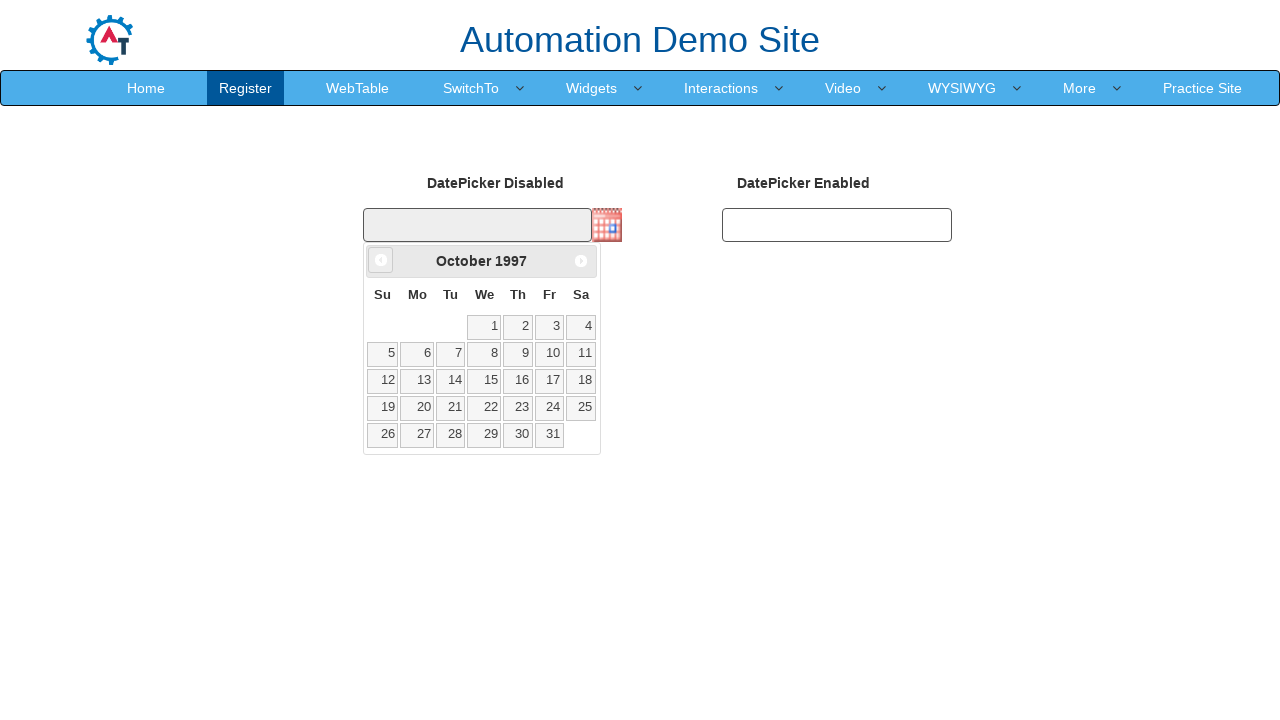

Clicked previous month button to navigate calendar backwards at (381, 260) on span.ui-icon.ui-icon-circle-triangle-w
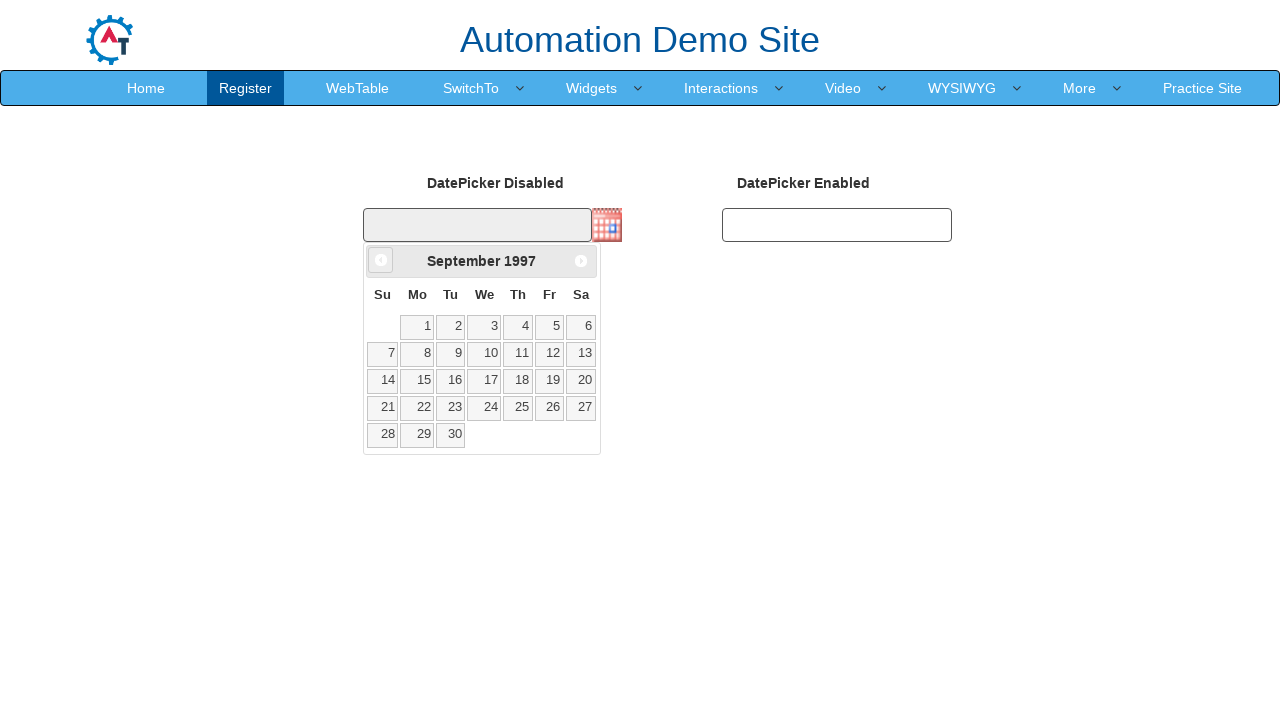

Retrieved current calendar month: September, year: 1997
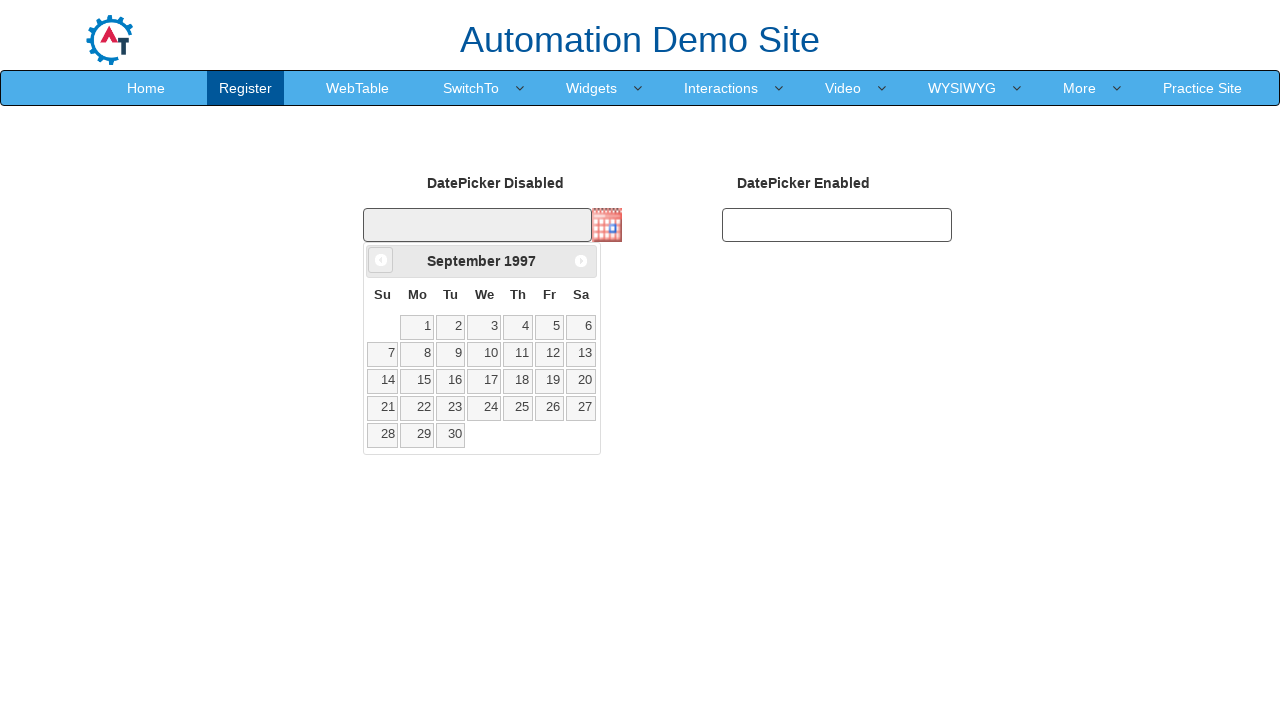

Clicked previous month button to navigate calendar backwards at (381, 260) on span.ui-icon.ui-icon-circle-triangle-w
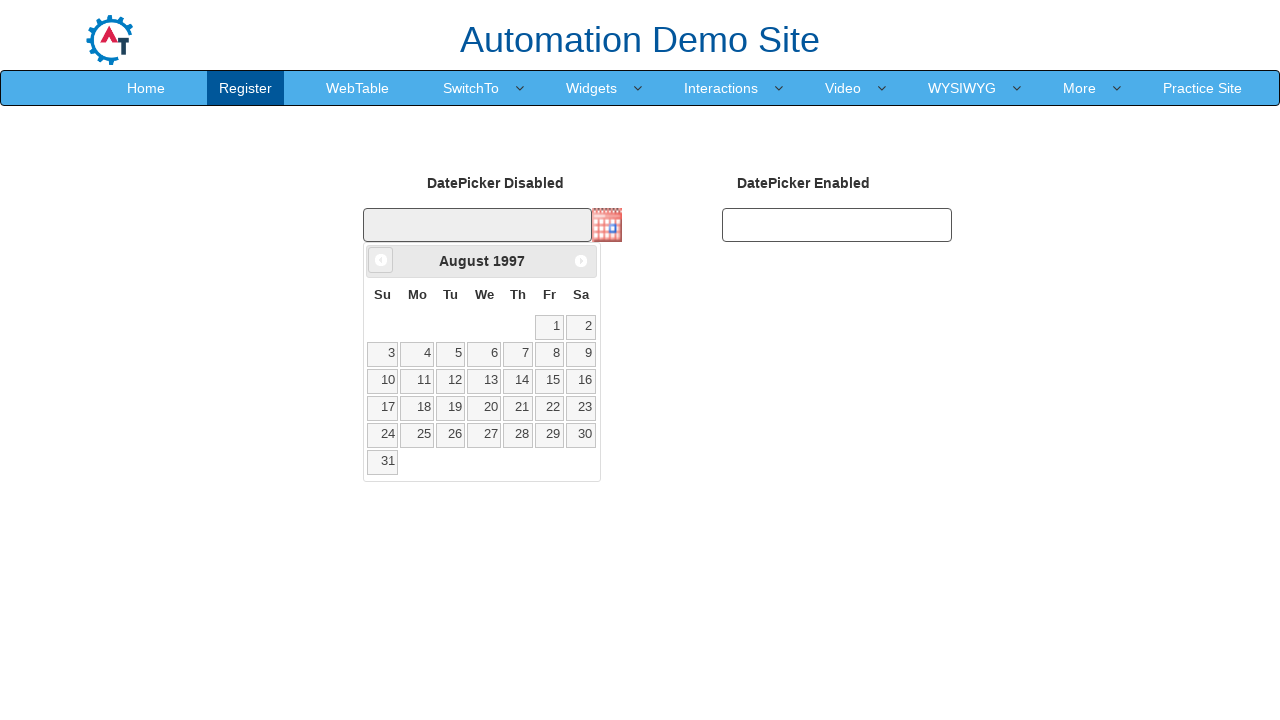

Retrieved current calendar month: August, year: 1997
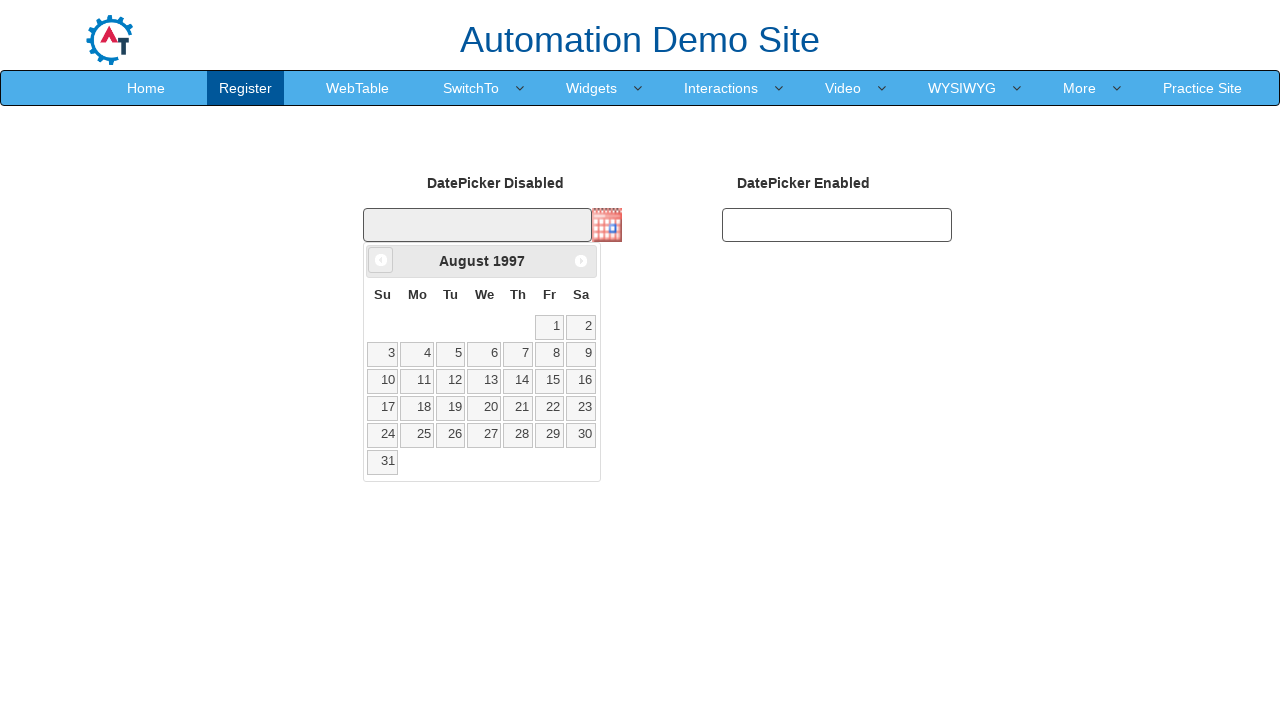

Clicked previous month button to navigate calendar backwards at (381, 260) on span.ui-icon.ui-icon-circle-triangle-w
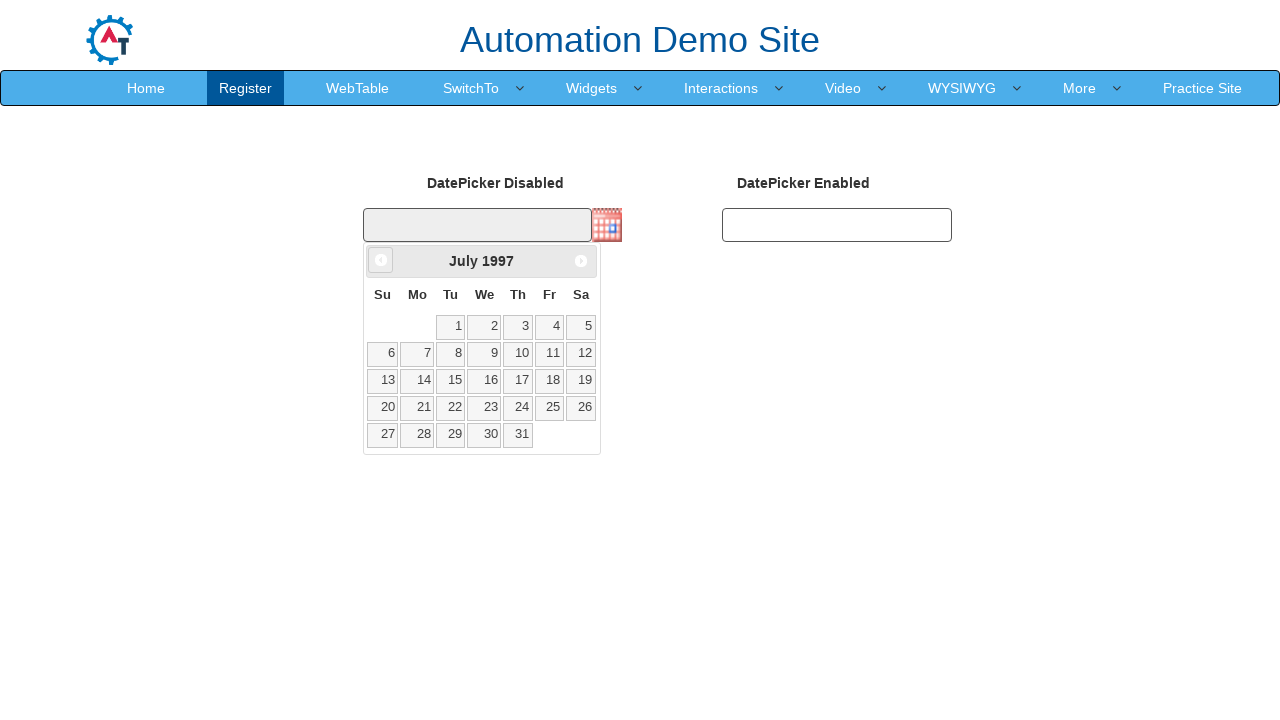

Retrieved current calendar month: July, year: 1997
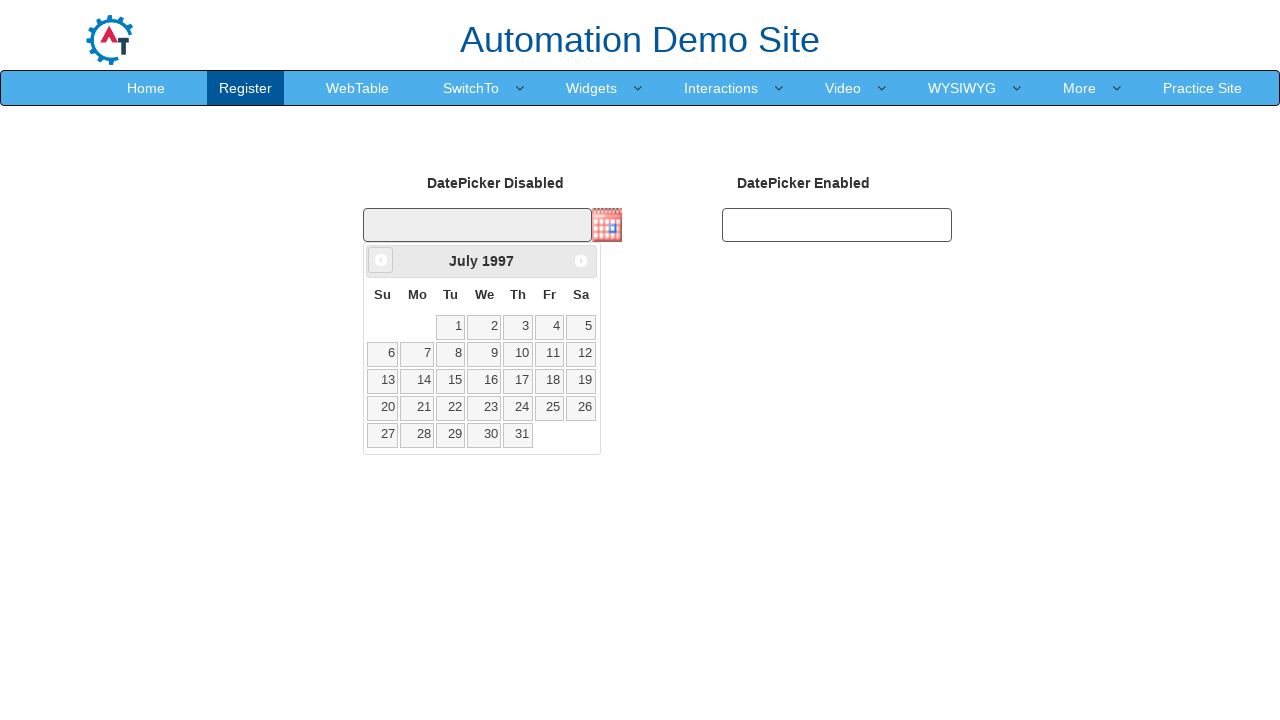

Clicked previous month button to navigate calendar backwards at (381, 260) on span.ui-icon.ui-icon-circle-triangle-w
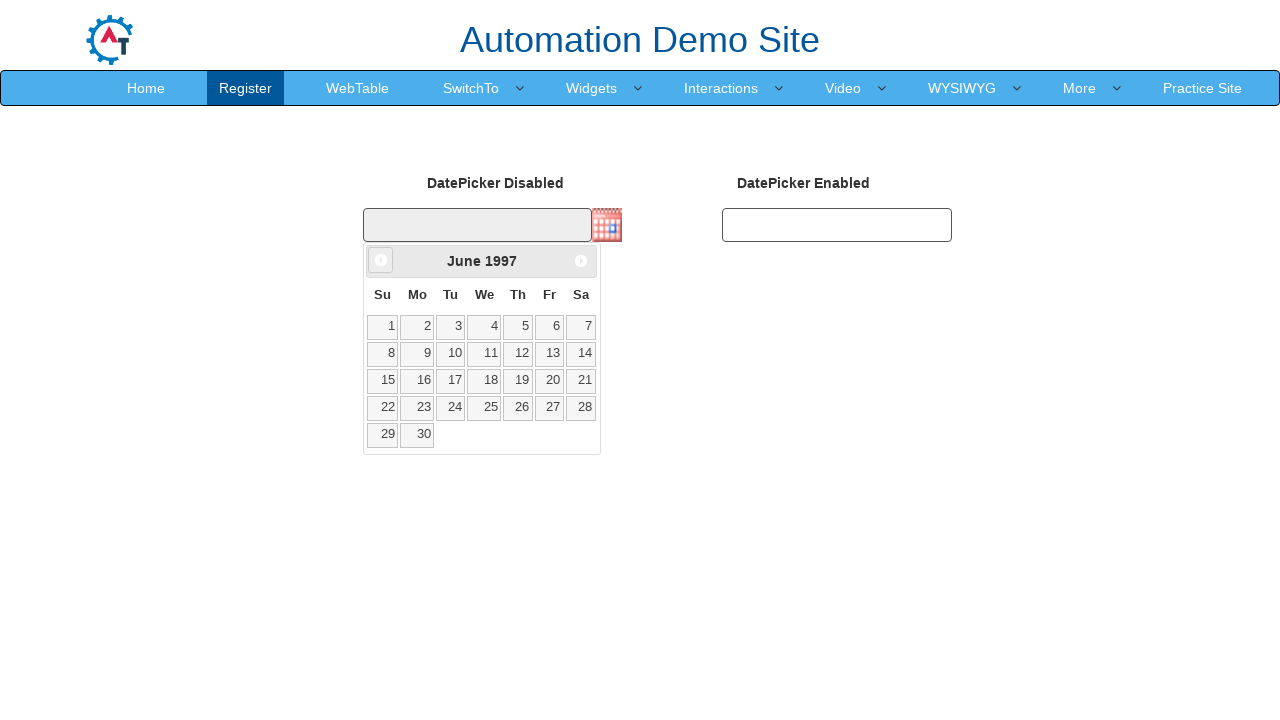

Retrieved current calendar month: June, year: 1997
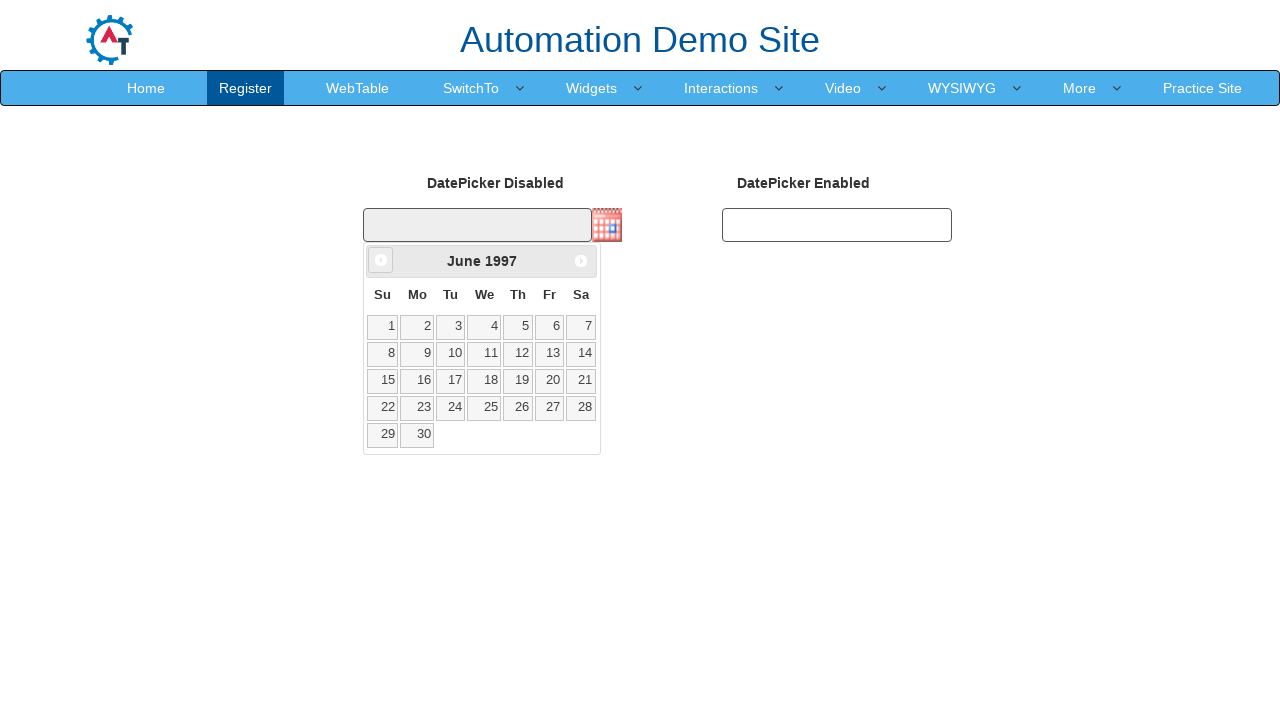

Clicked previous month button to navigate calendar backwards at (381, 260) on span.ui-icon.ui-icon-circle-triangle-w
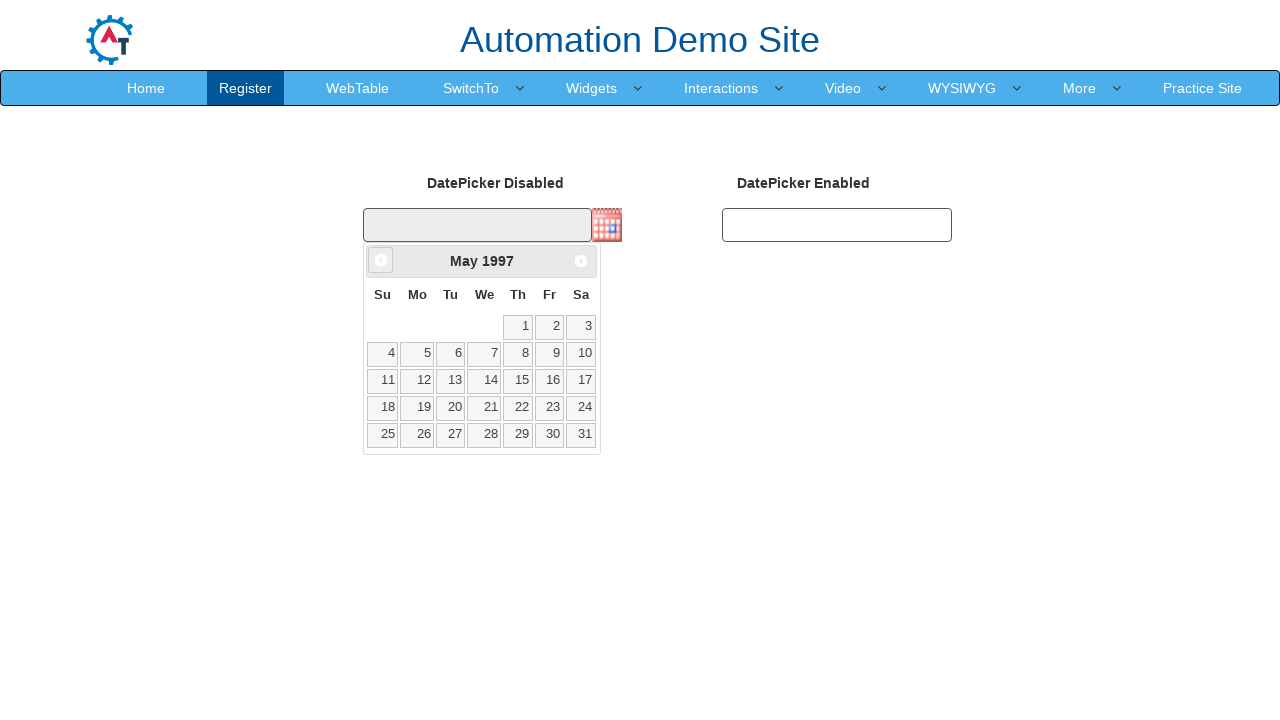

Retrieved current calendar month: May, year: 1997
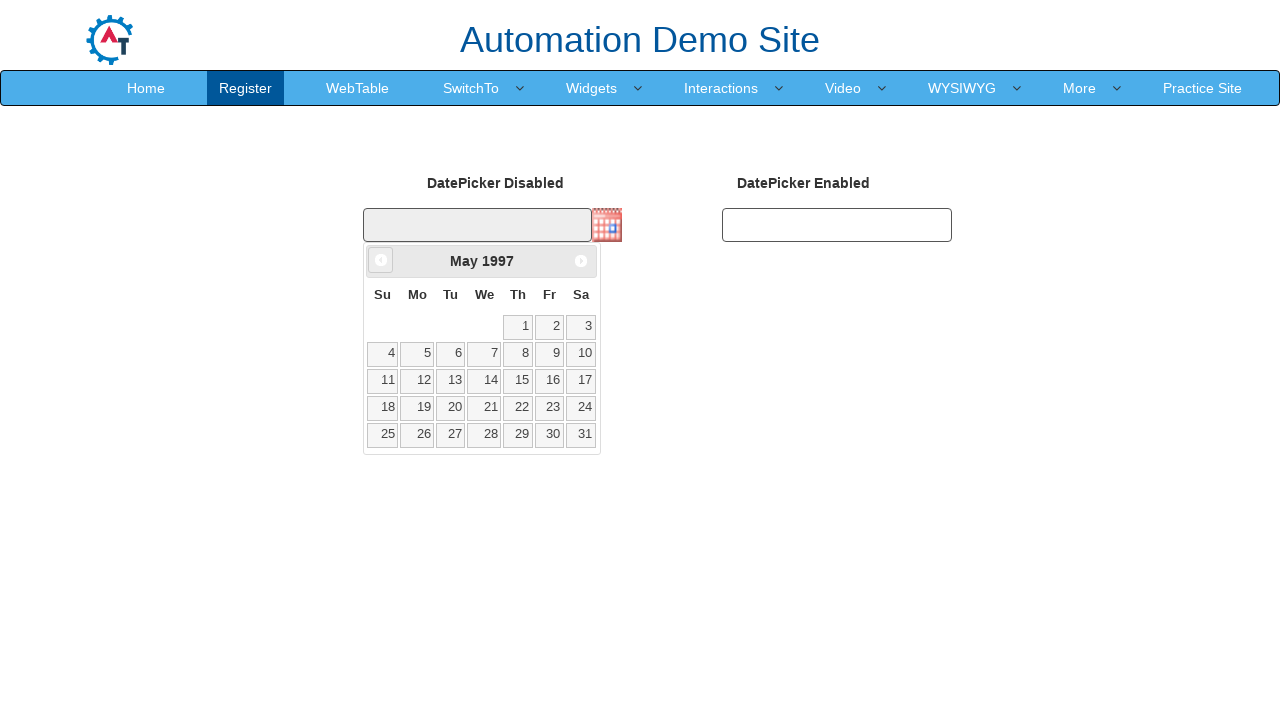

Clicked previous month button to navigate calendar backwards at (381, 260) on span.ui-icon.ui-icon-circle-triangle-w
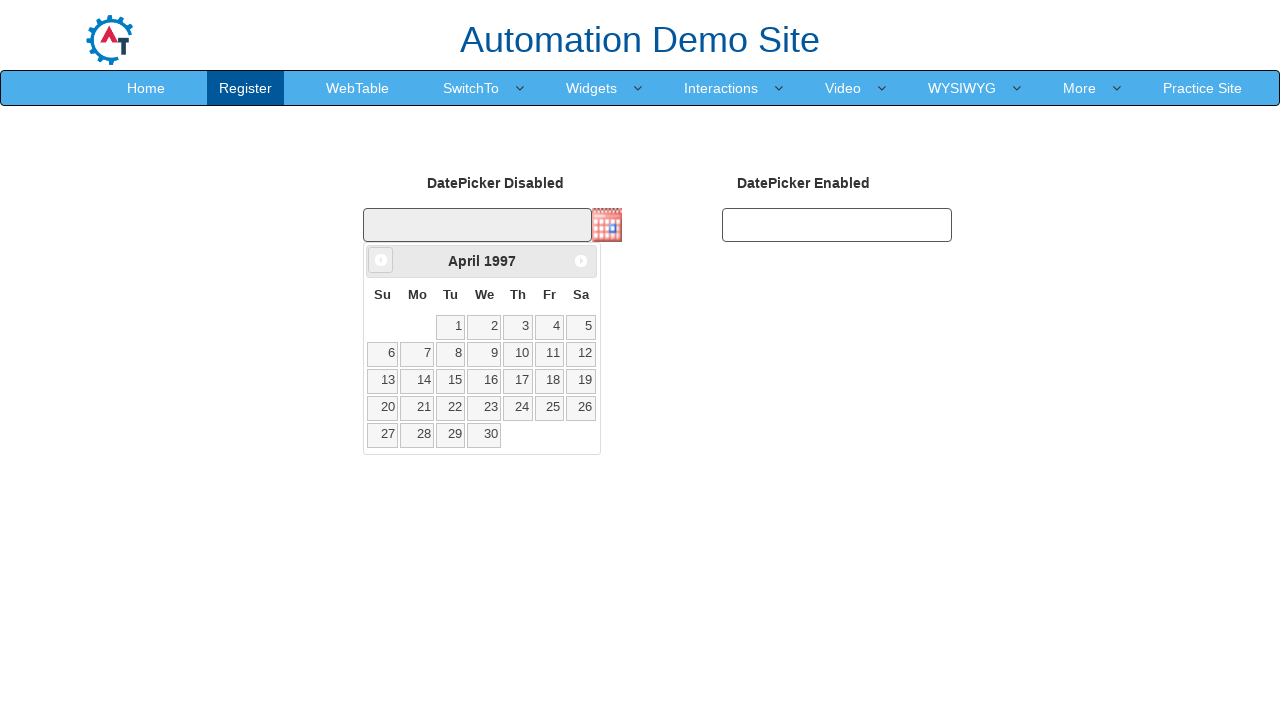

Retrieved current calendar month: April, year: 1997
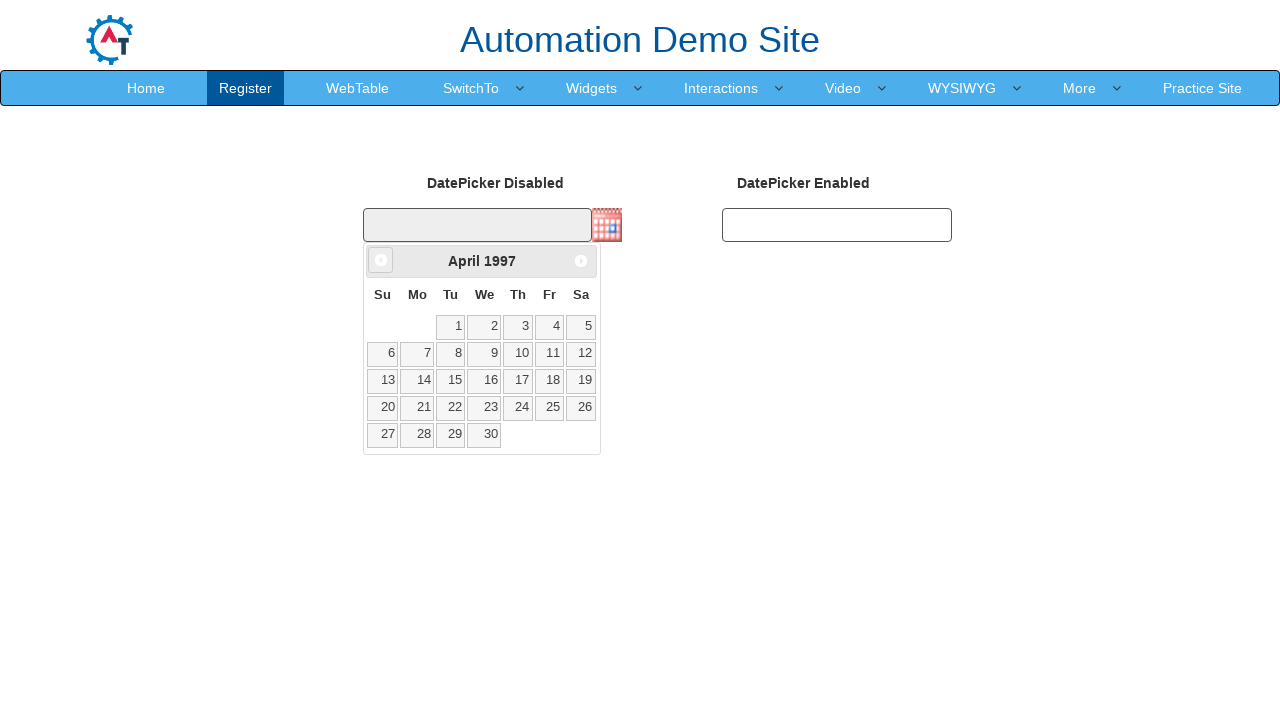

Clicked previous month button to navigate calendar backwards at (381, 260) on span.ui-icon.ui-icon-circle-triangle-w
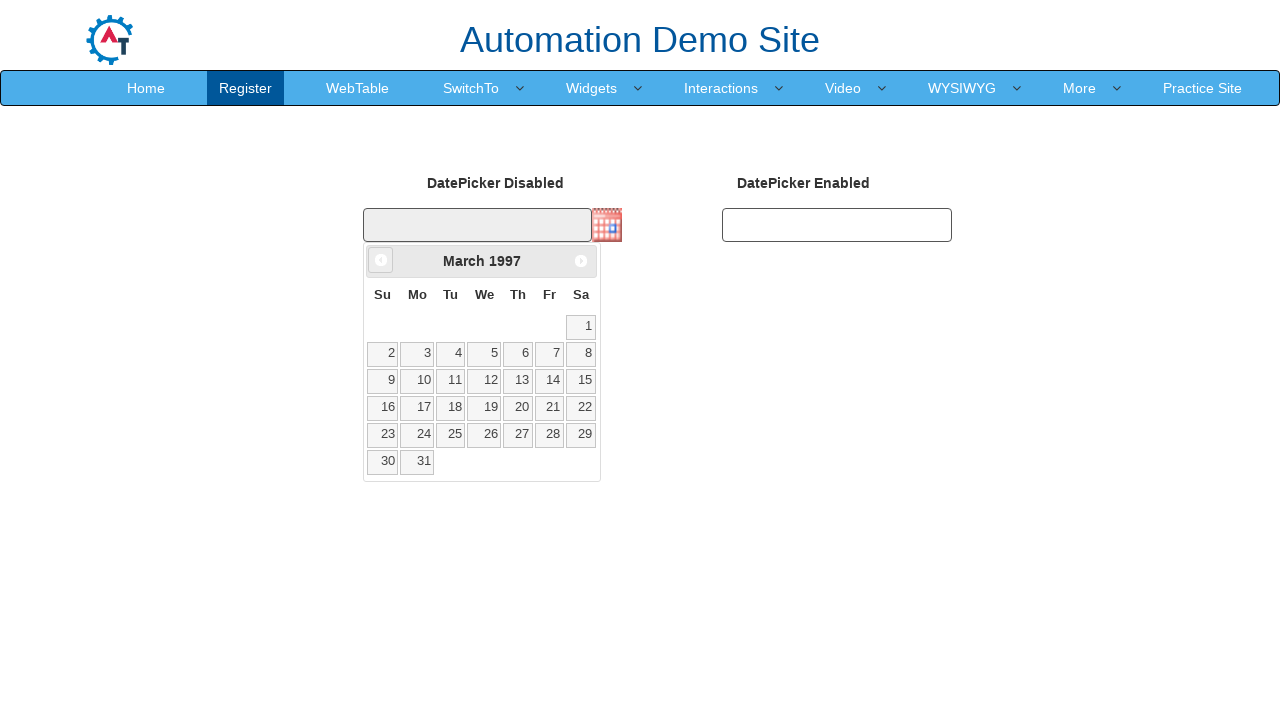

Retrieved current calendar month: March, year: 1997
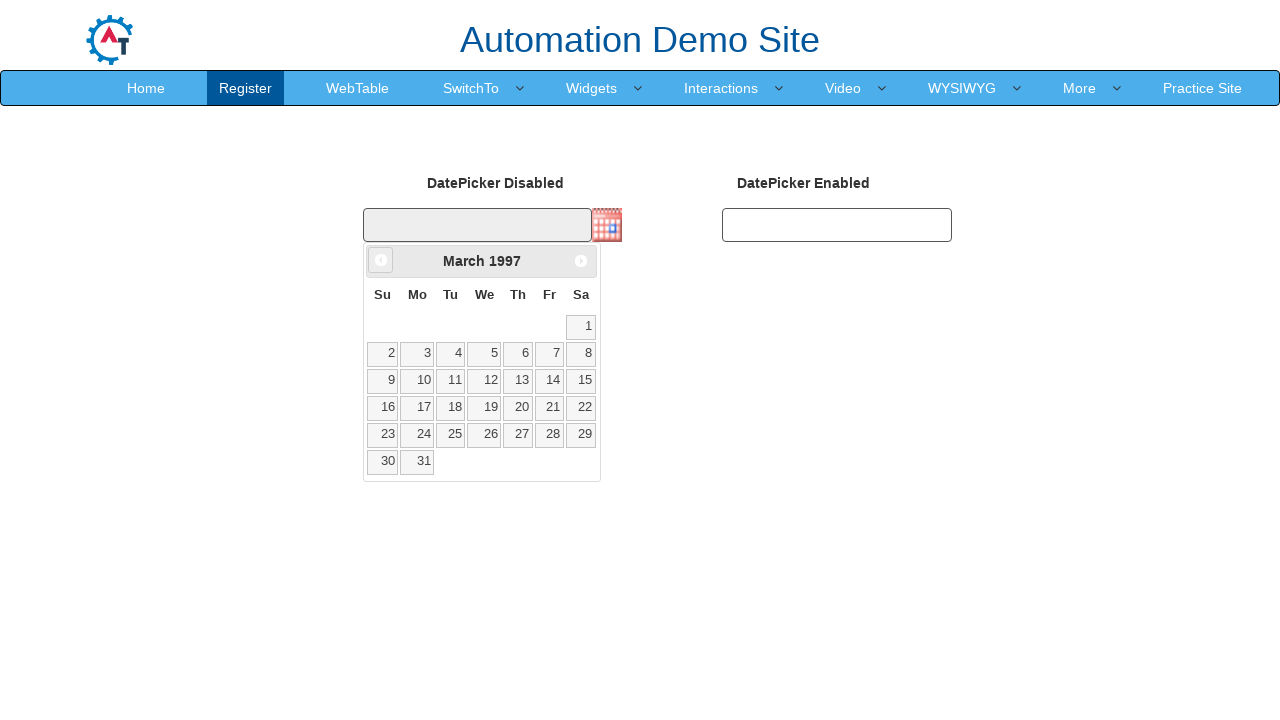

Clicked previous month button to navigate calendar backwards at (381, 260) on span.ui-icon.ui-icon-circle-triangle-w
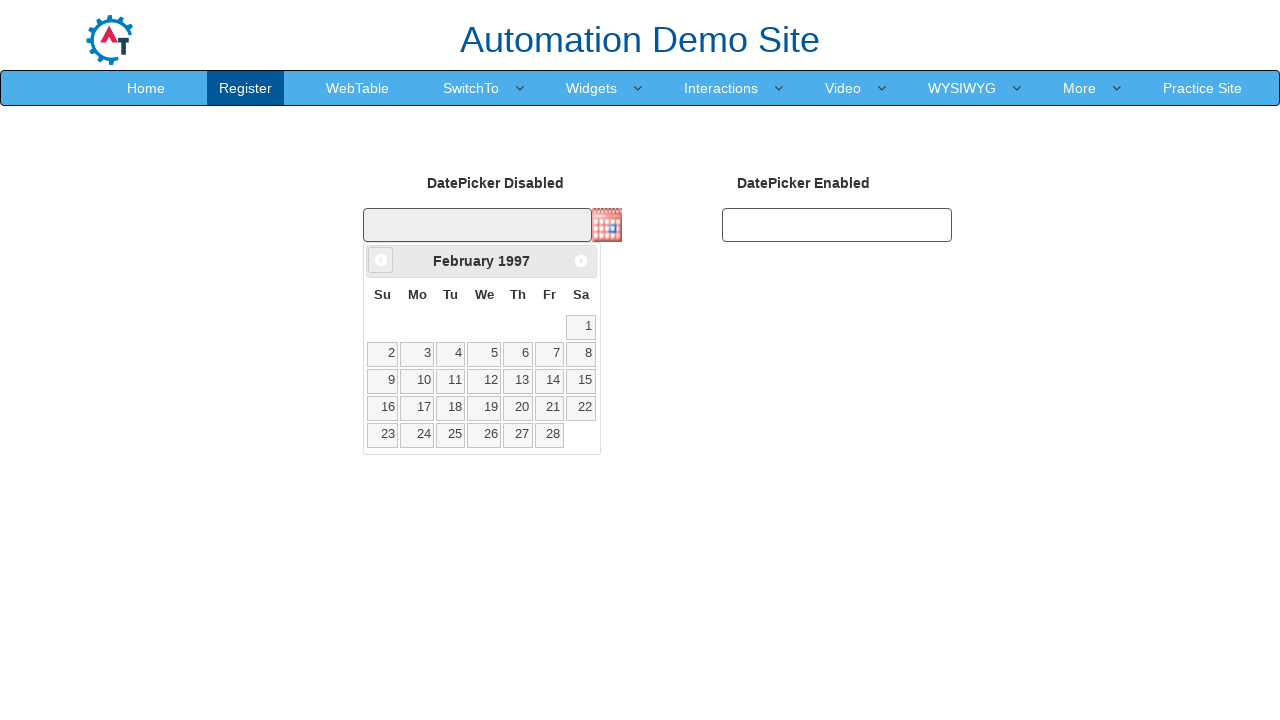

Retrieved current calendar month: February, year: 1997
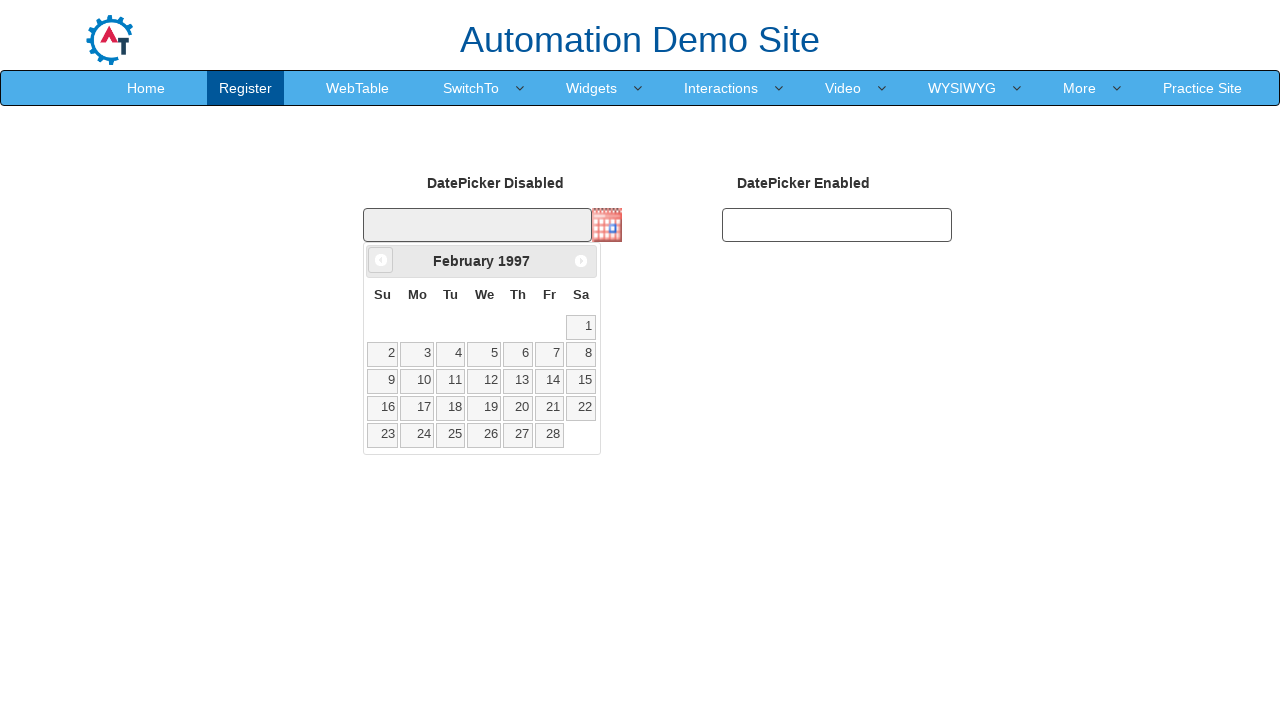

Clicked previous month button to navigate calendar backwards at (381, 260) on span.ui-icon.ui-icon-circle-triangle-w
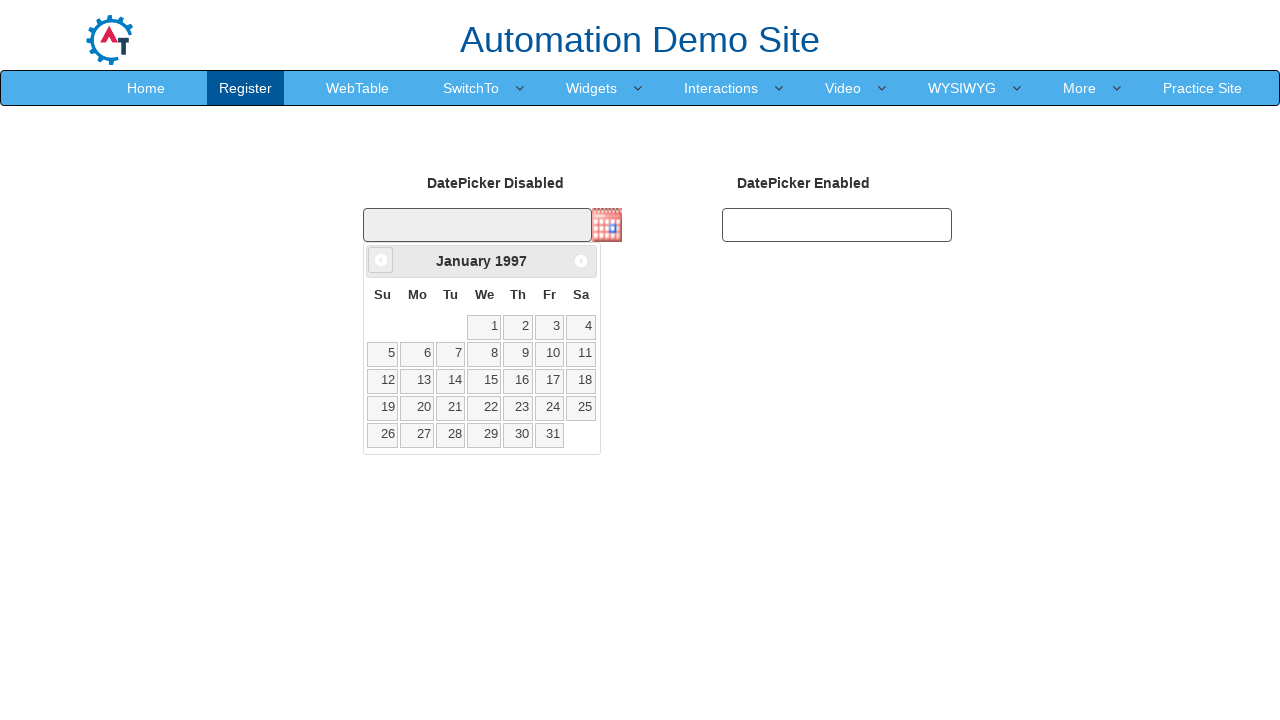

Retrieved current calendar month: January, year: 1997
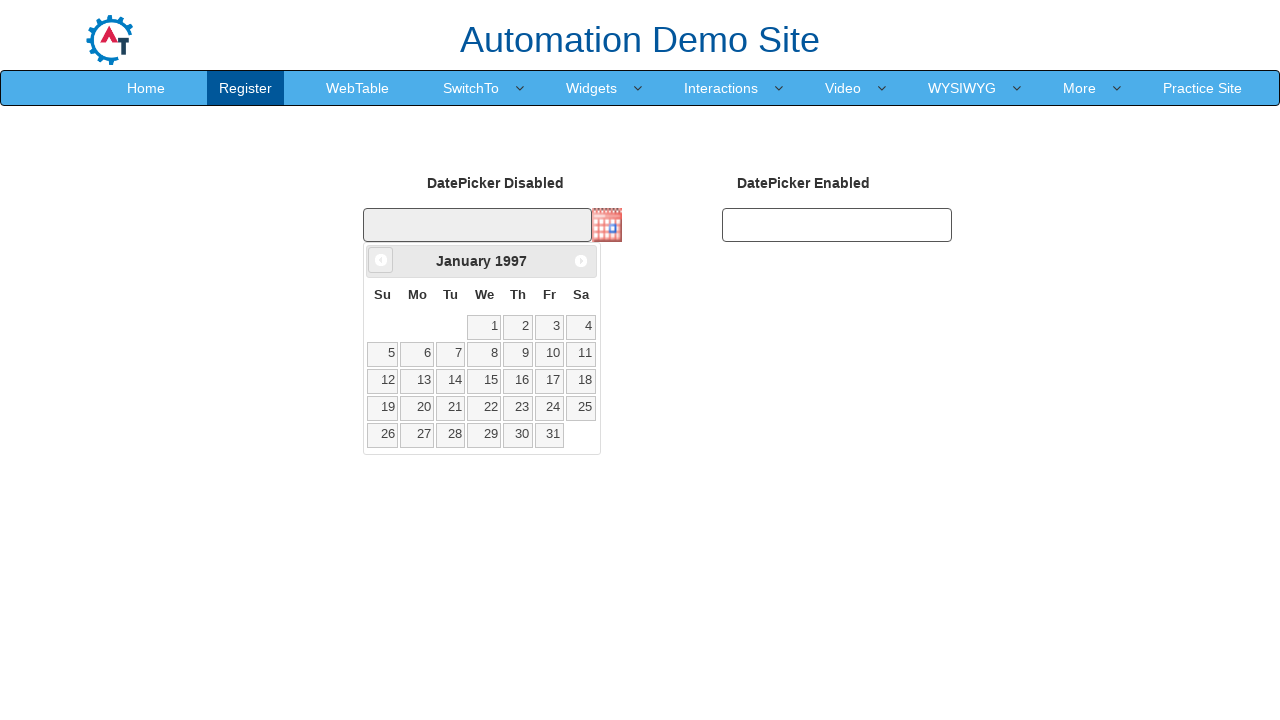

Clicked previous month button to navigate calendar backwards at (381, 260) on span.ui-icon.ui-icon-circle-triangle-w
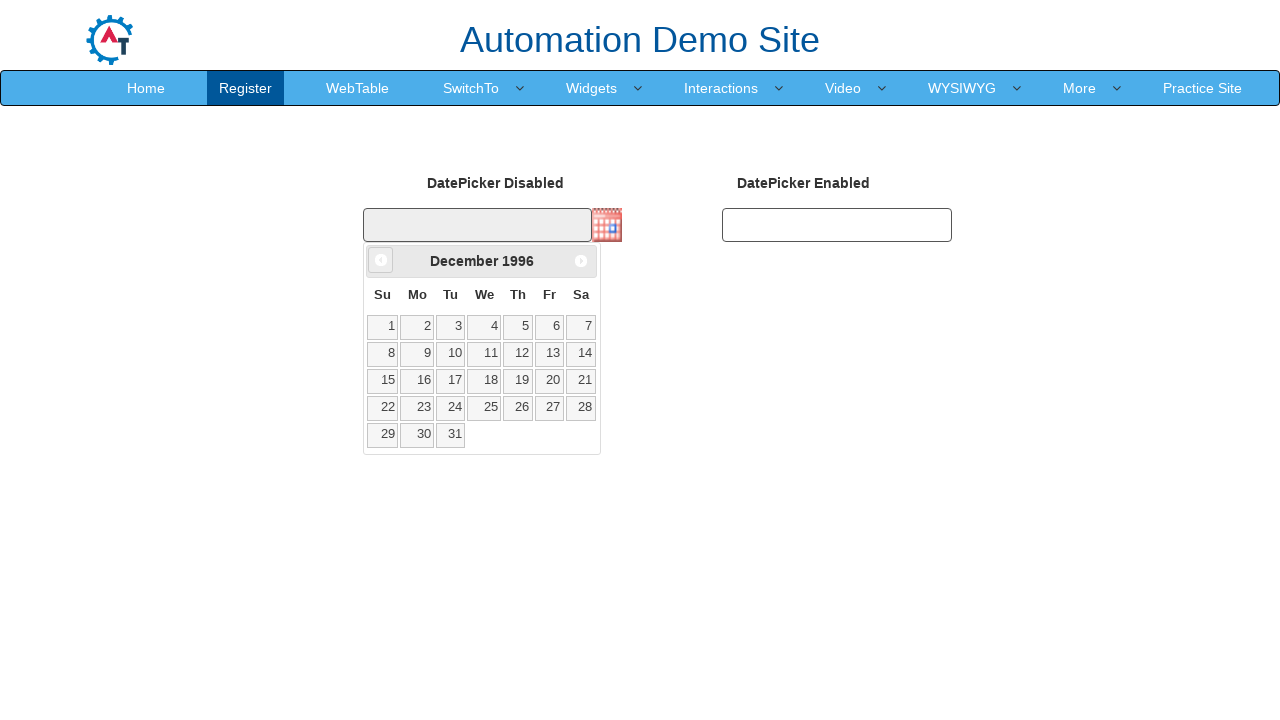

Retrieved current calendar month: December, year: 1996
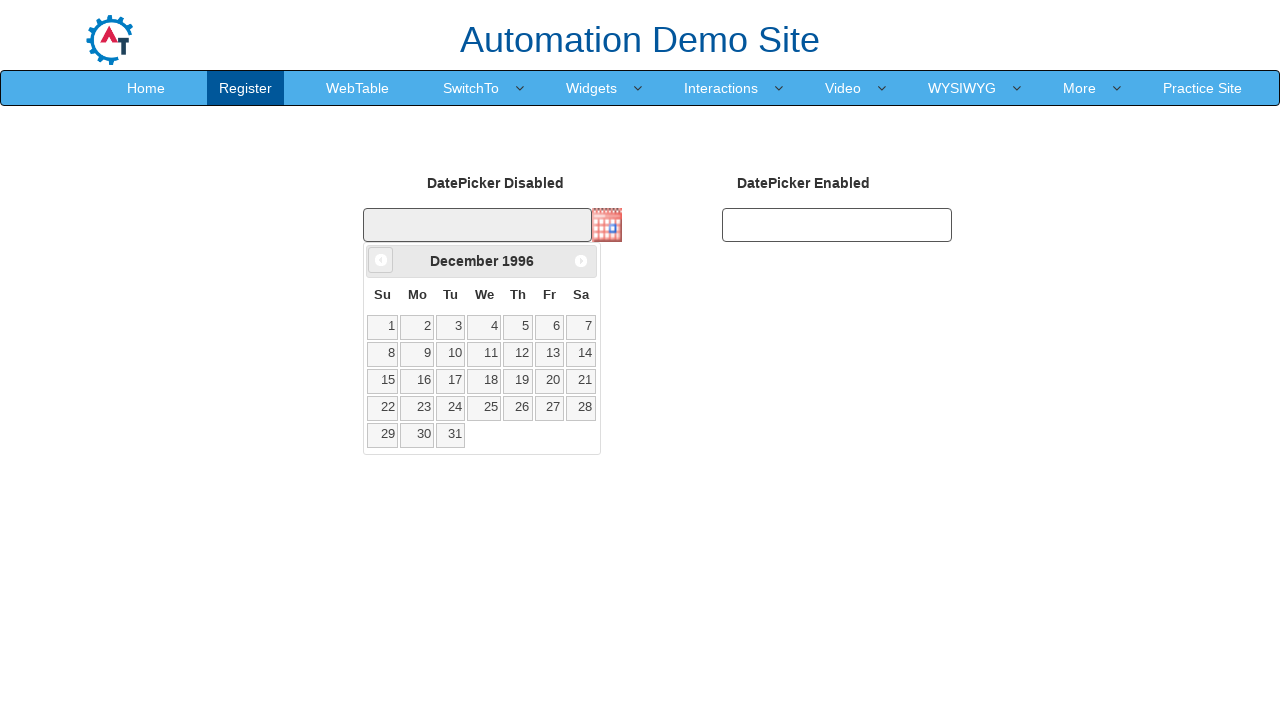

Clicked previous month button to navigate calendar backwards at (381, 260) on span.ui-icon.ui-icon-circle-triangle-w
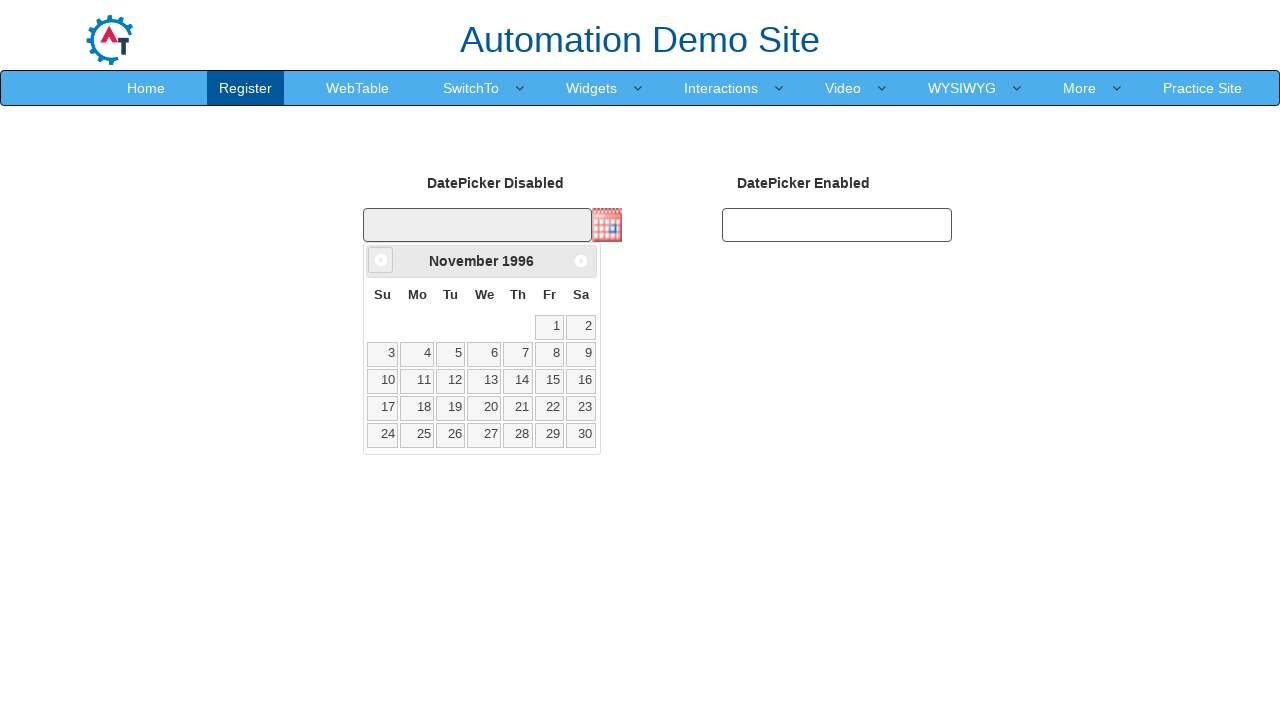

Retrieved current calendar month: November, year: 1996
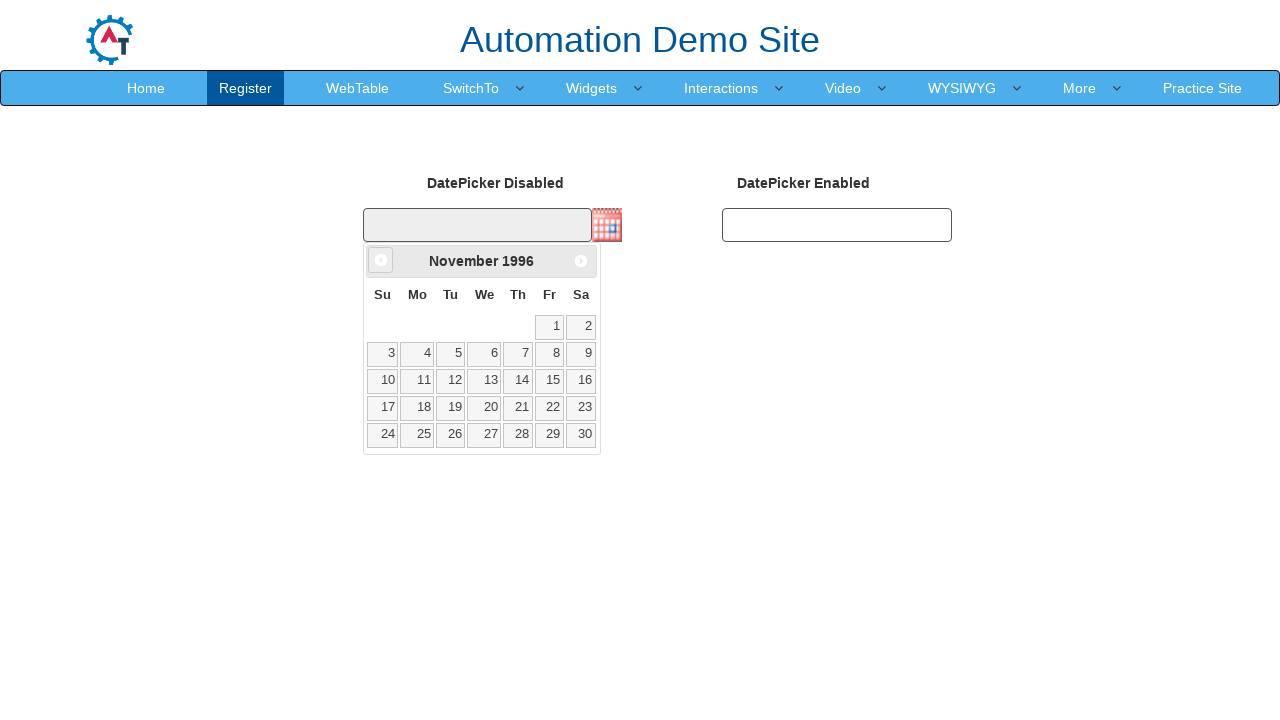

Clicked previous month button to navigate calendar backwards at (381, 260) on span.ui-icon.ui-icon-circle-triangle-w
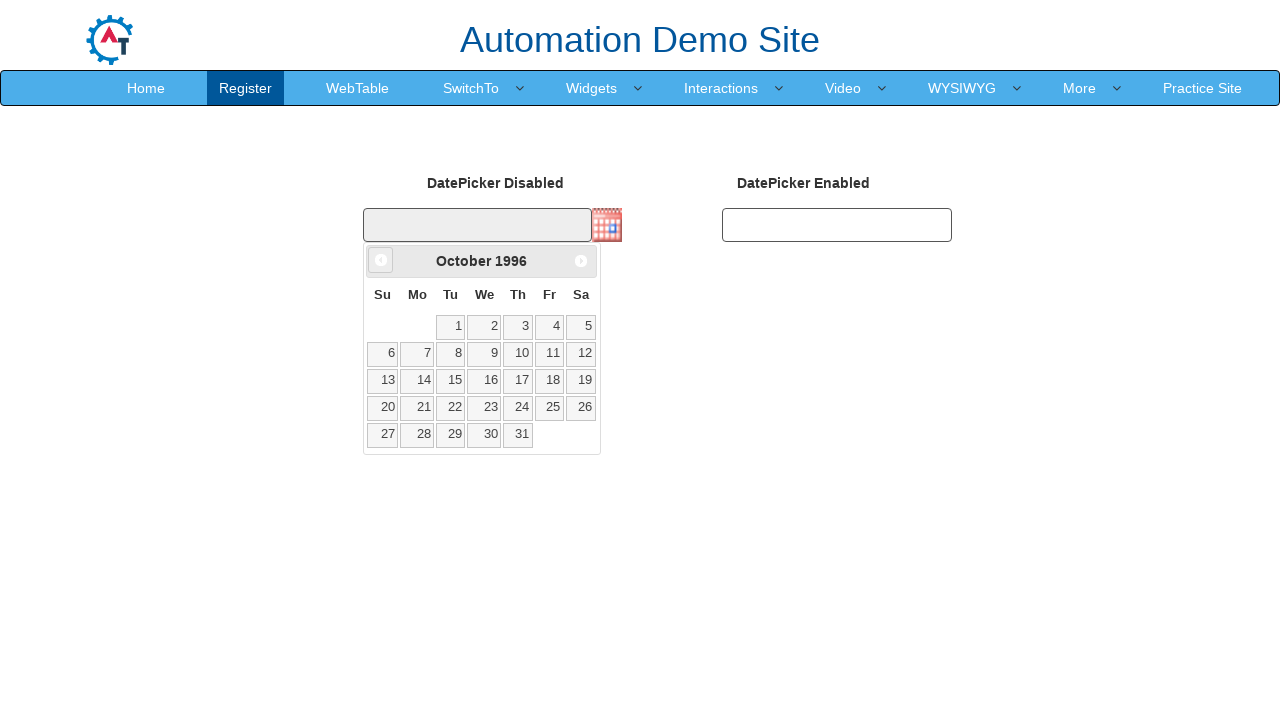

Retrieved current calendar month: October, year: 1996
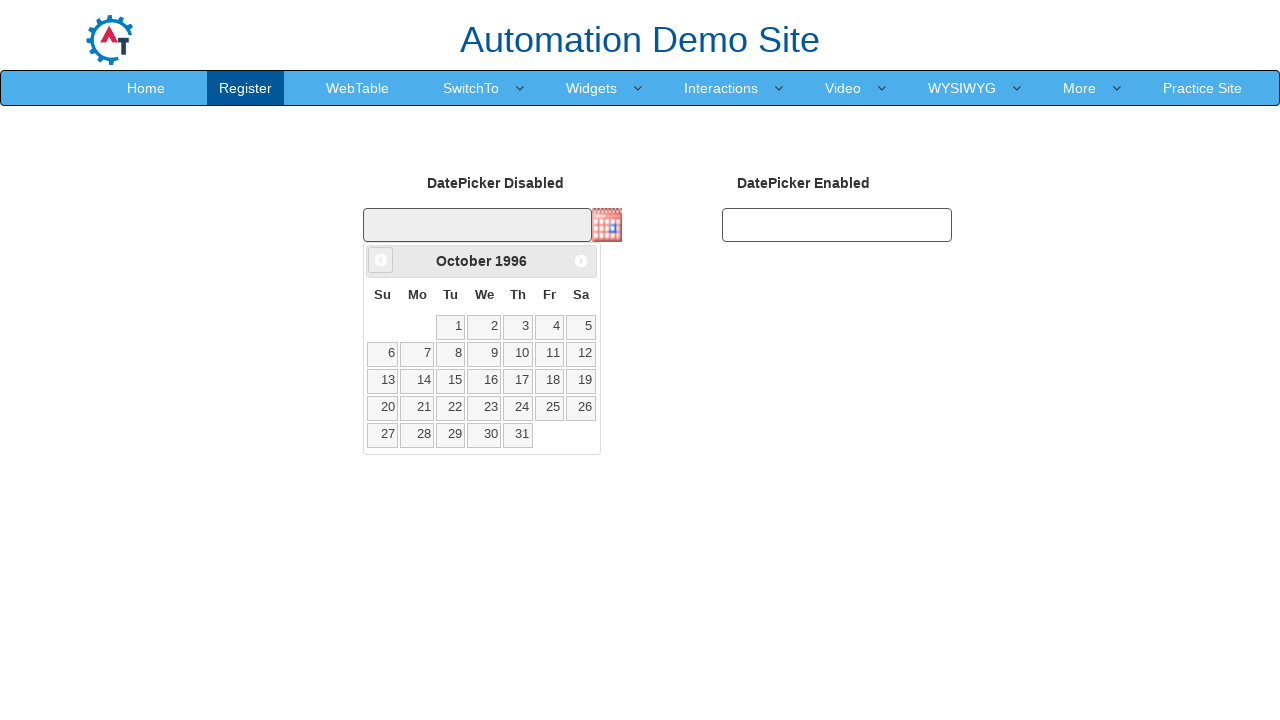

Clicked previous month button to navigate calendar backwards at (381, 260) on span.ui-icon.ui-icon-circle-triangle-w
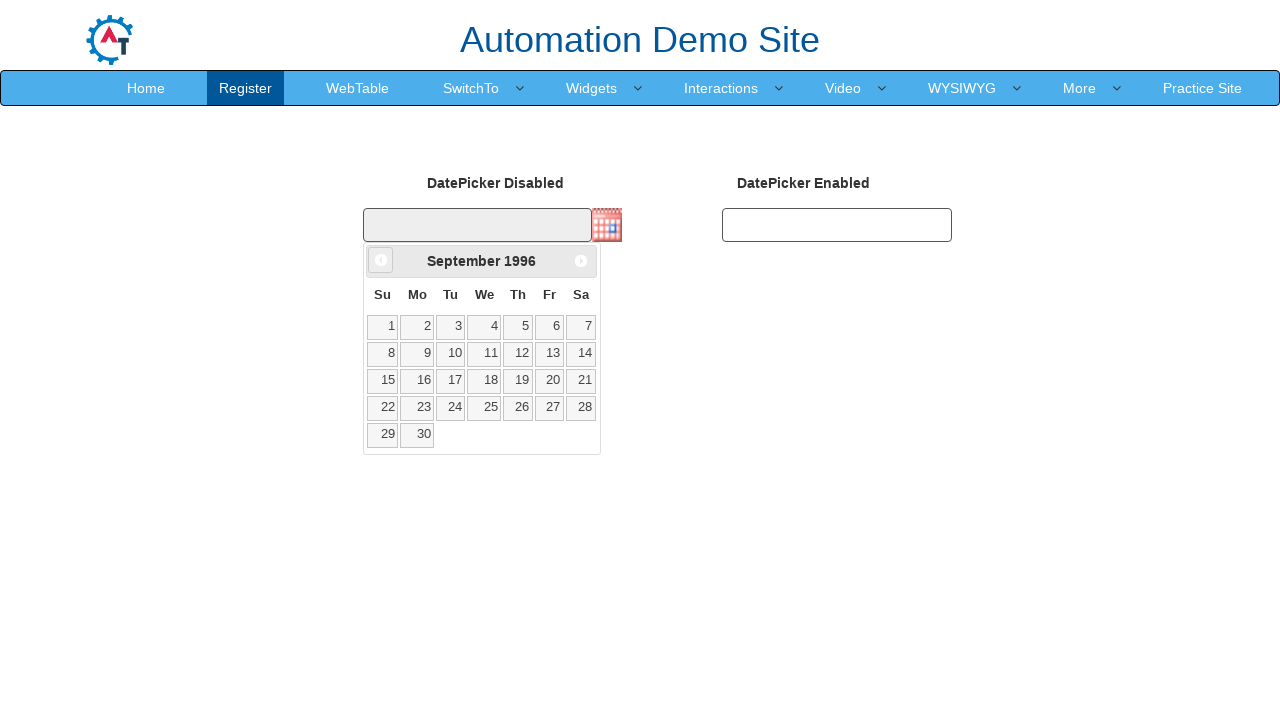

Retrieved current calendar month: September, year: 1996
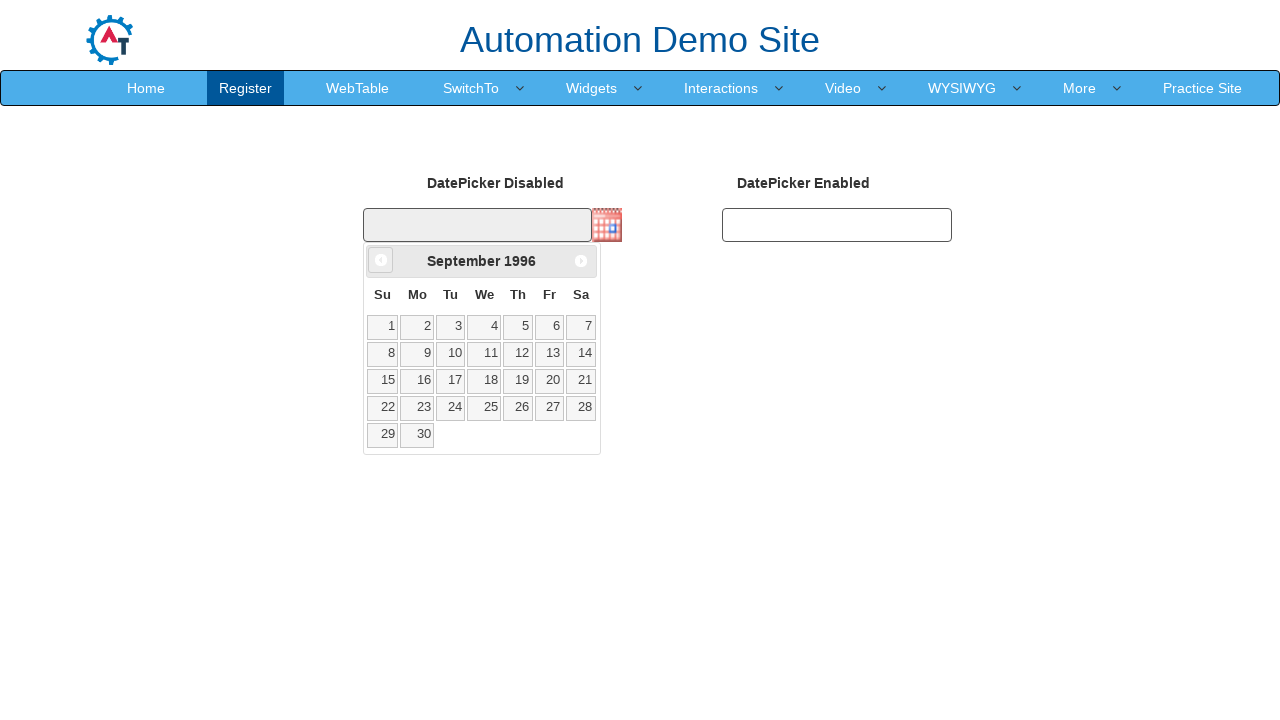

Clicked previous month button to navigate calendar backwards at (381, 260) on span.ui-icon.ui-icon-circle-triangle-w
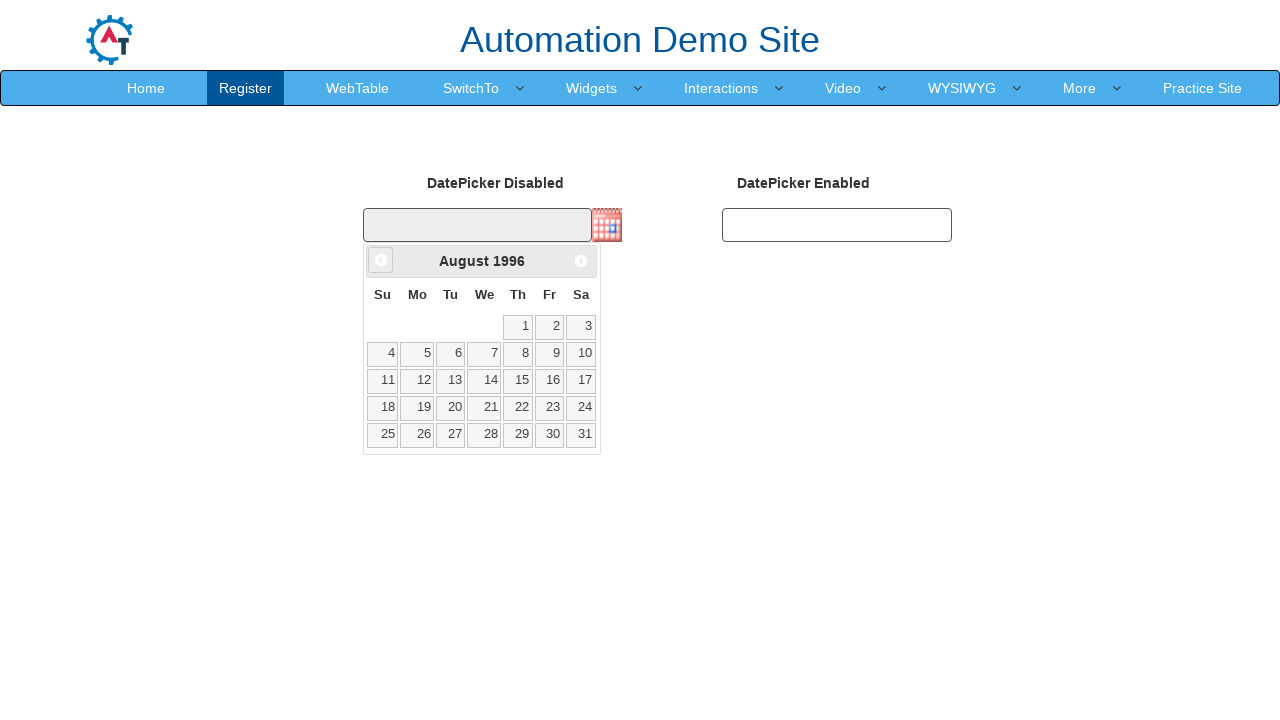

Retrieved current calendar month: August, year: 1996
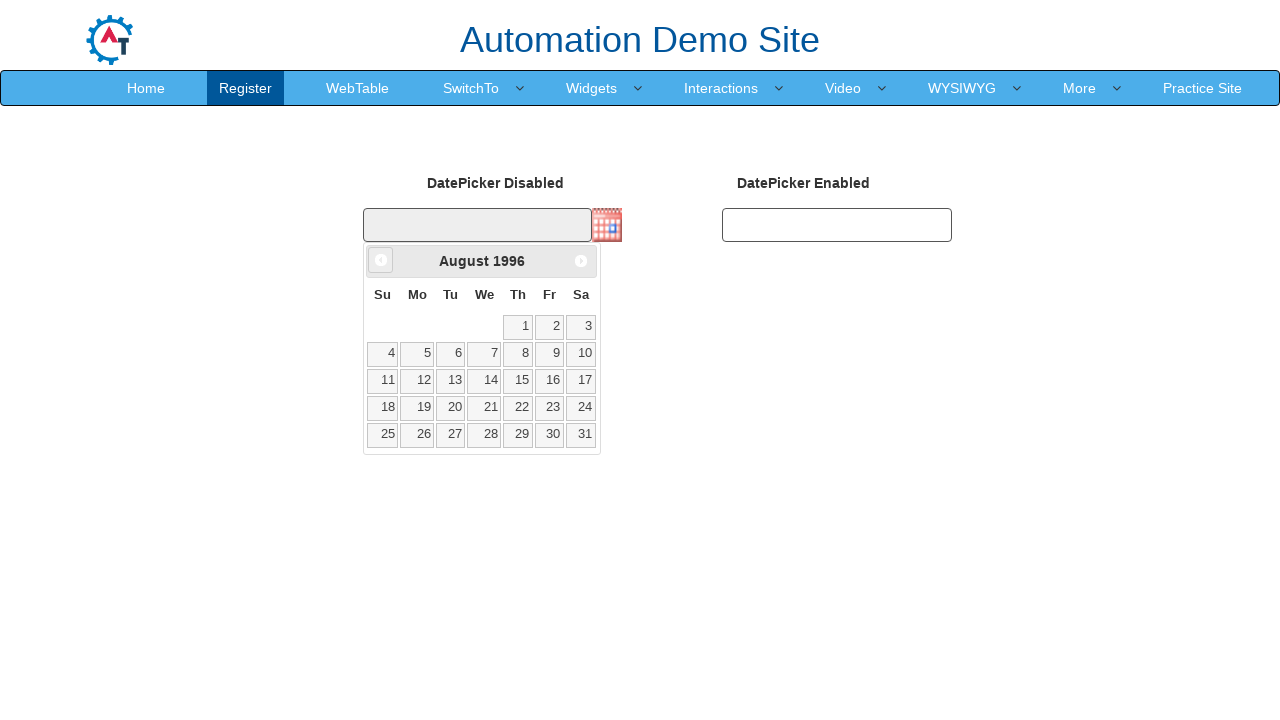

Clicked previous month button to navigate calendar backwards at (381, 260) on span.ui-icon.ui-icon-circle-triangle-w
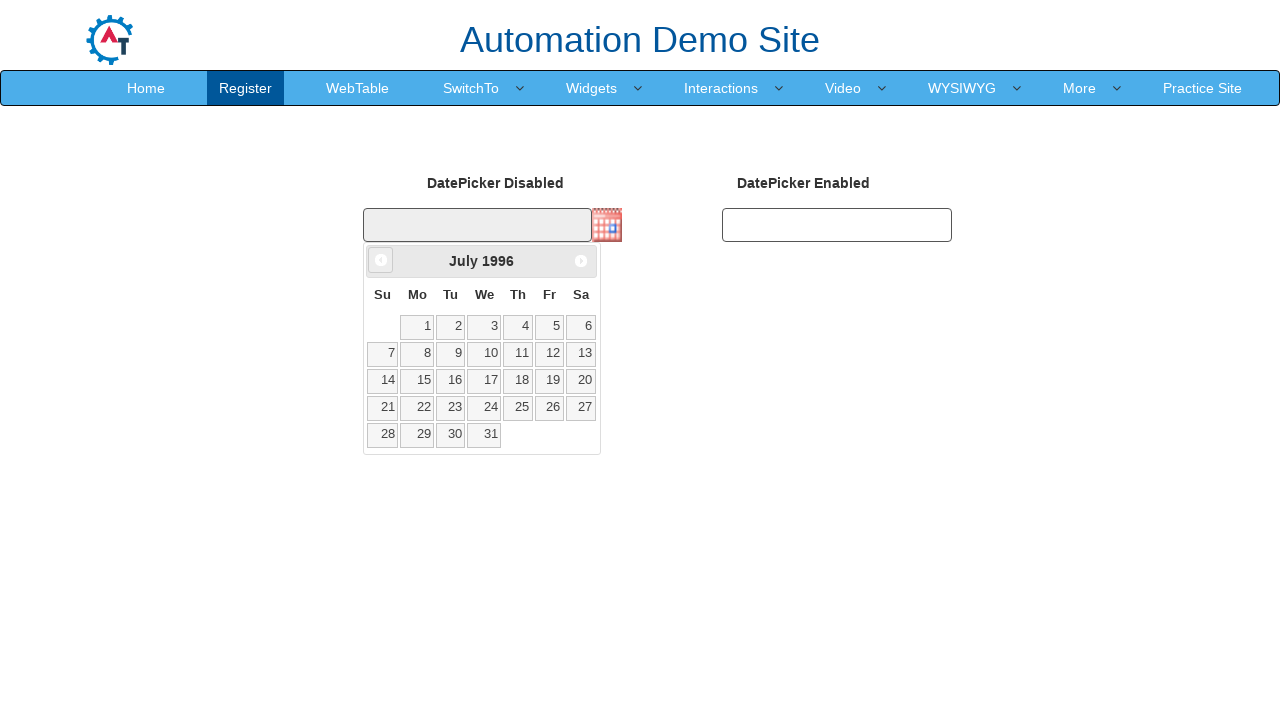

Retrieved current calendar month: July, year: 1996
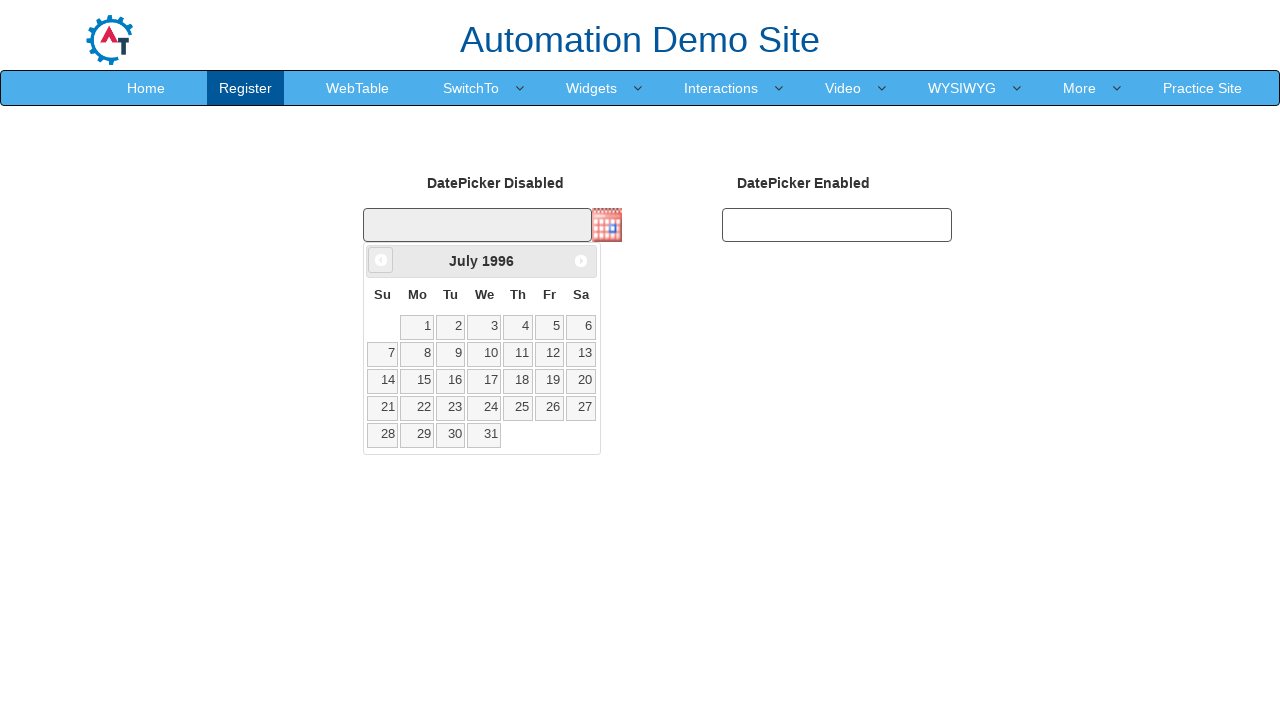

Clicked previous month button to navigate calendar backwards at (381, 260) on span.ui-icon.ui-icon-circle-triangle-w
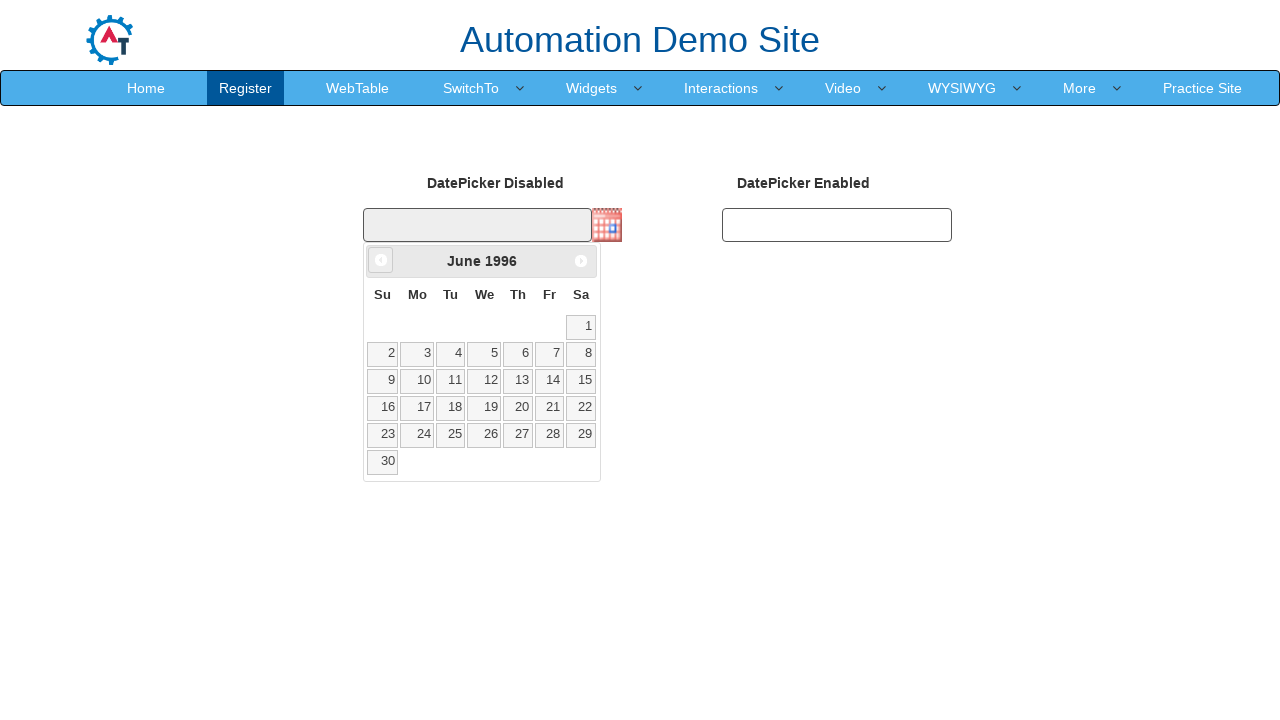

Retrieved current calendar month: June, year: 1996
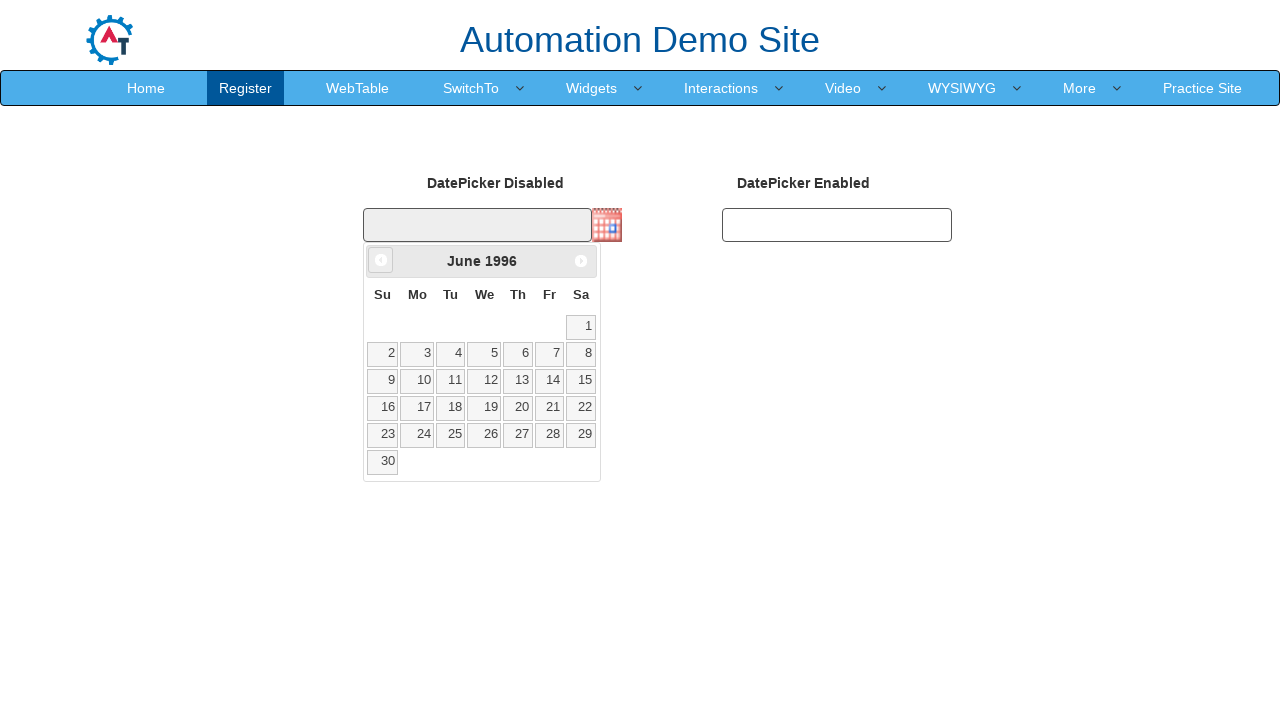

Clicked previous month button to navigate calendar backwards at (381, 260) on span.ui-icon.ui-icon-circle-triangle-w
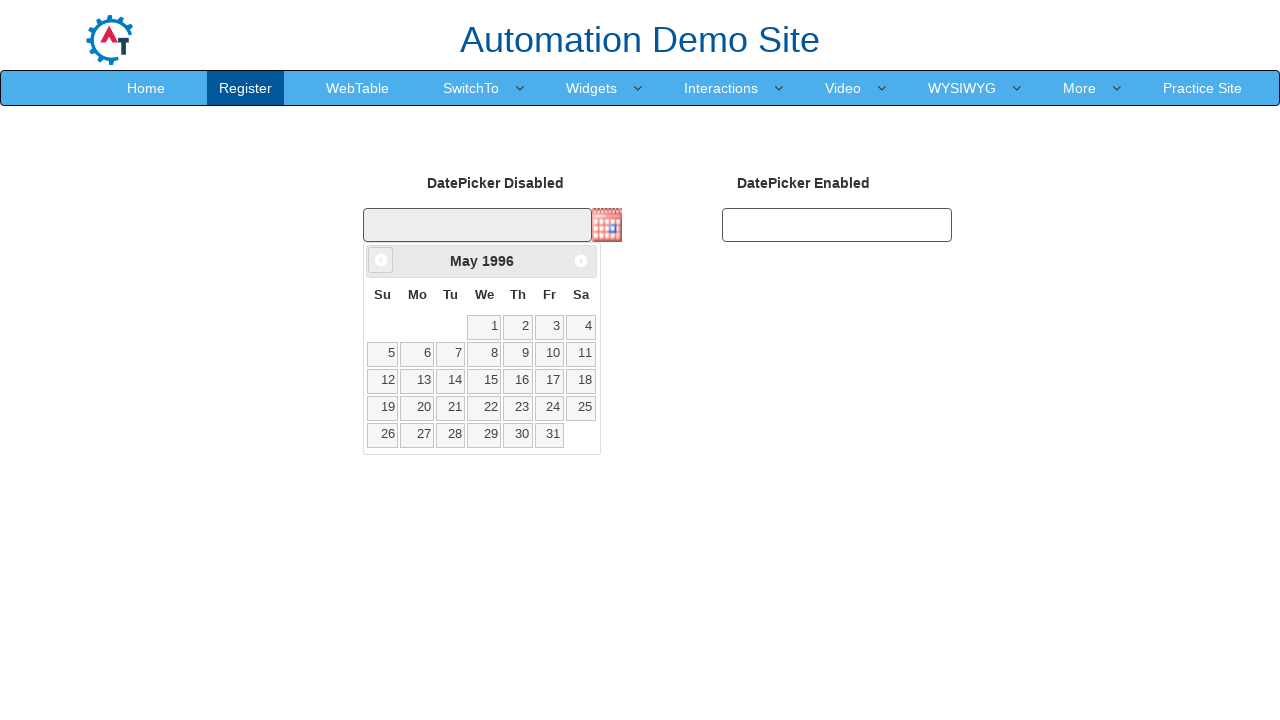

Retrieved current calendar month: May, year: 1996
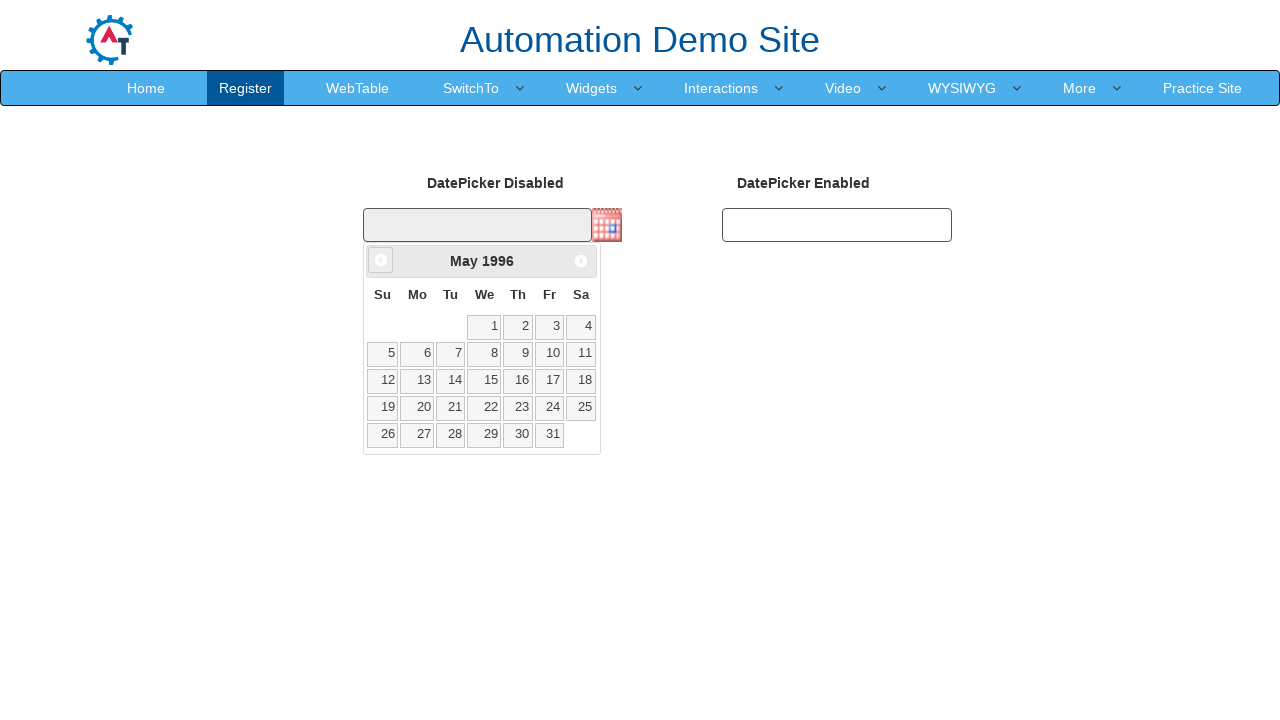

Clicked previous month button to navigate calendar backwards at (381, 260) on span.ui-icon.ui-icon-circle-triangle-w
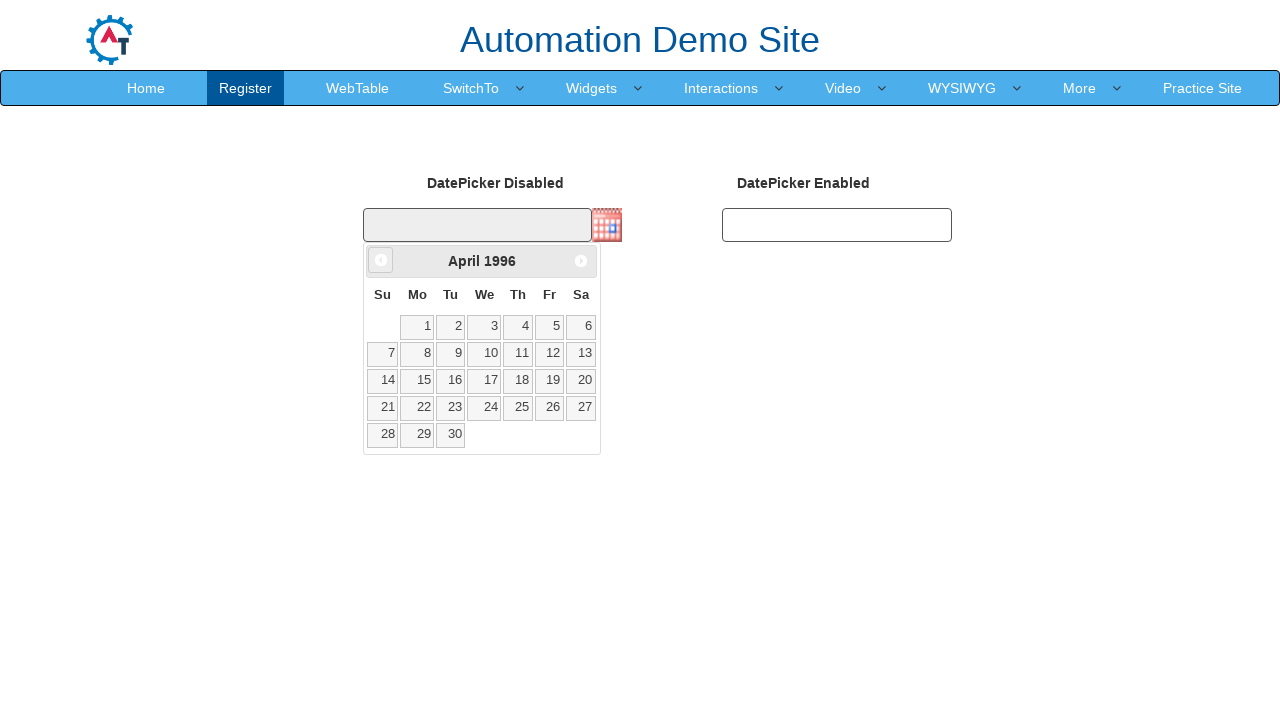

Retrieved current calendar month: April, year: 1996
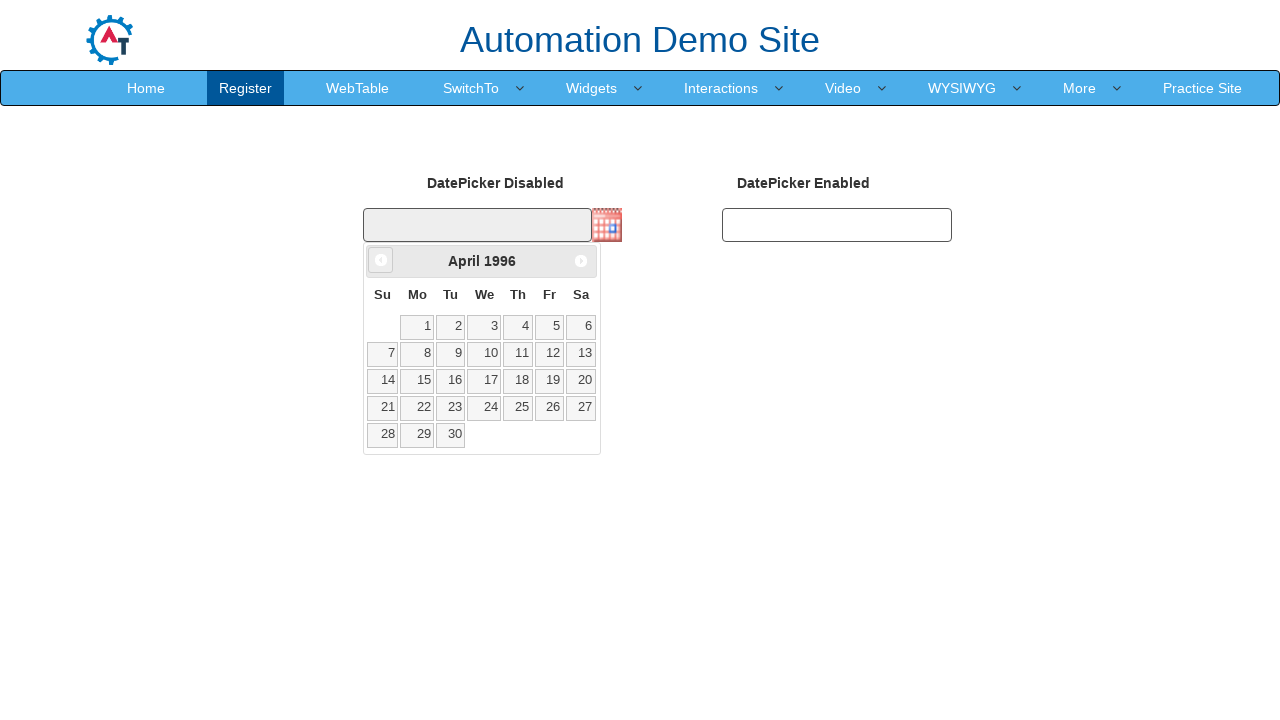

Clicked previous month button to navigate calendar backwards at (381, 260) on span.ui-icon.ui-icon-circle-triangle-w
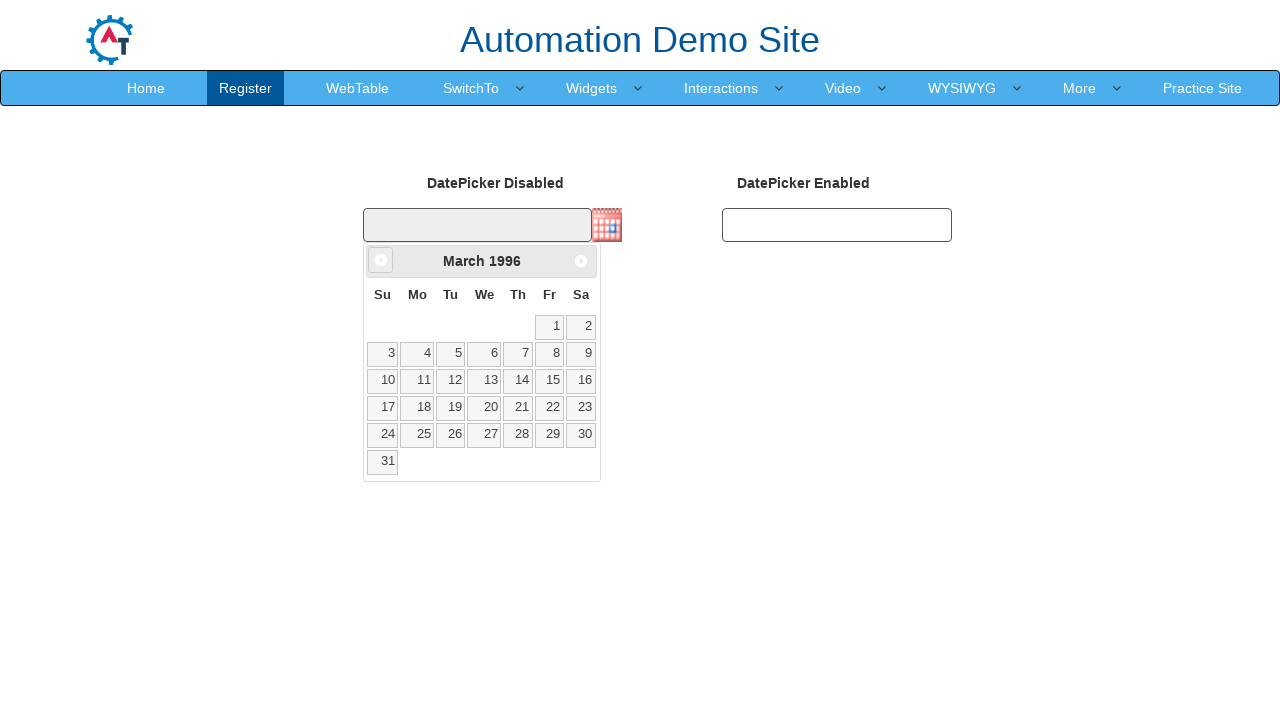

Retrieved current calendar month: March, year: 1996
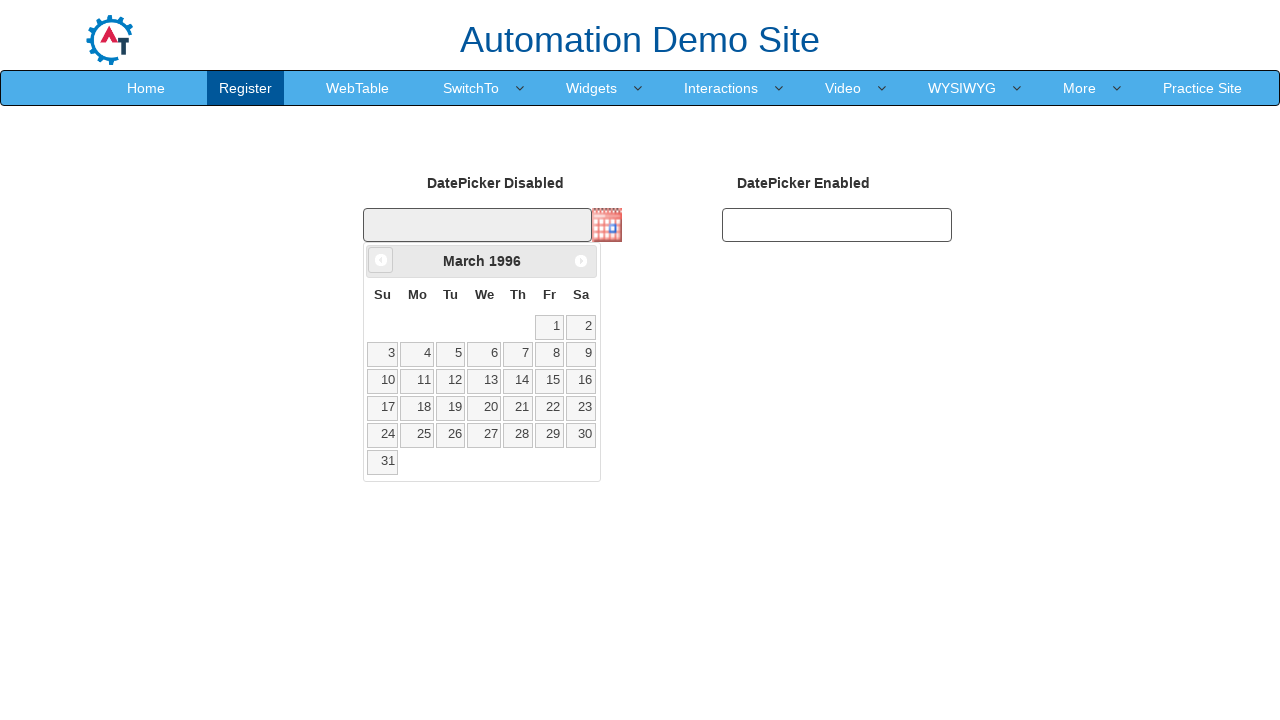

Clicked previous month button to navigate calendar backwards at (381, 260) on span.ui-icon.ui-icon-circle-triangle-w
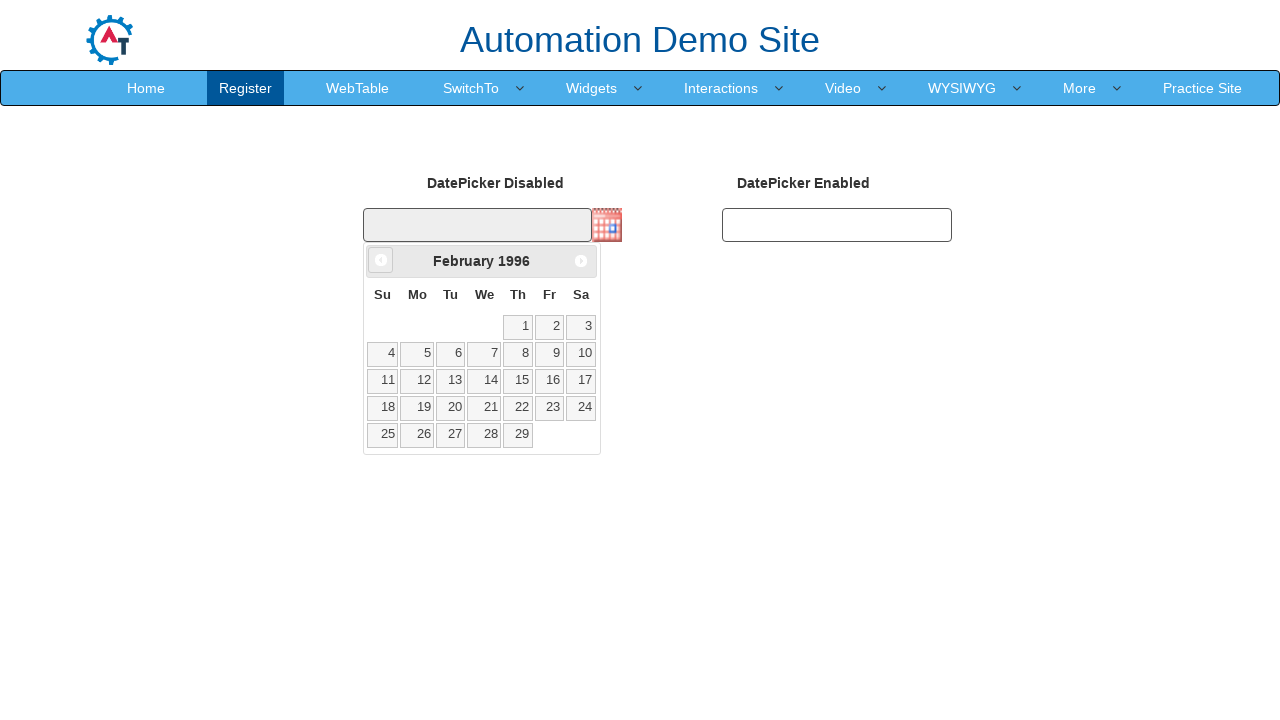

Retrieved current calendar month: February, year: 1996
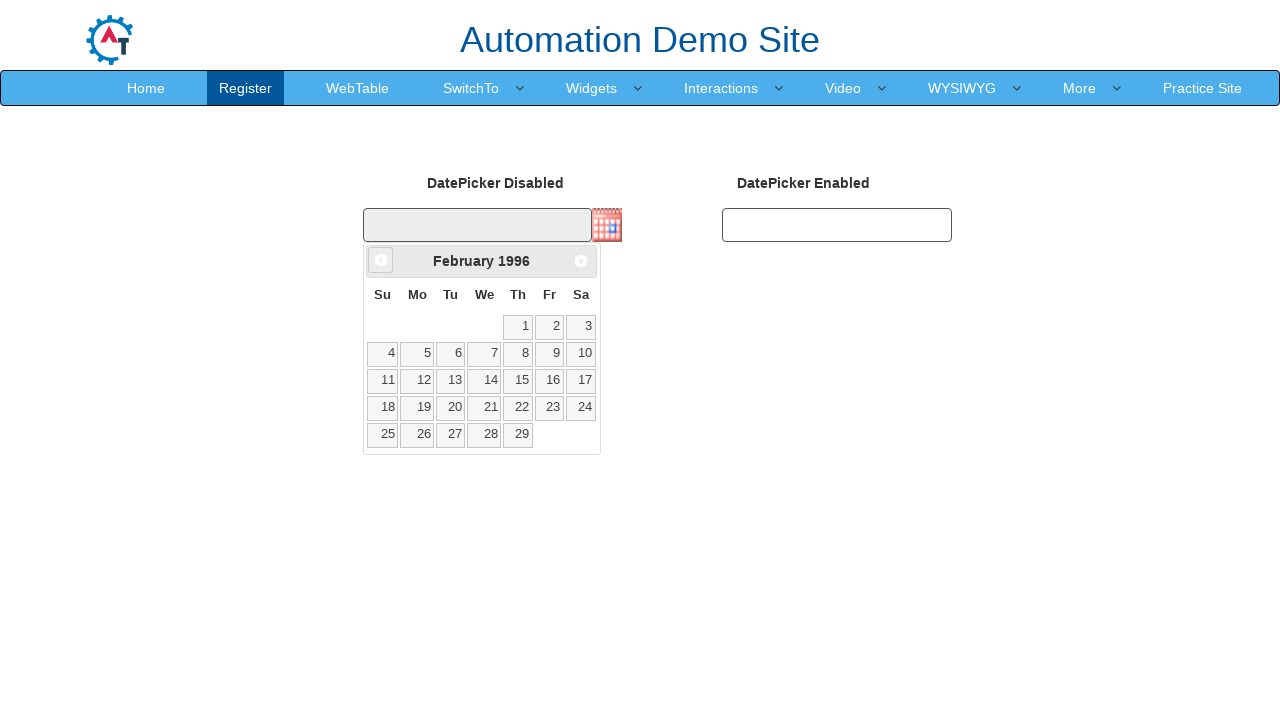

Clicked previous month button to navigate calendar backwards at (381, 260) on span.ui-icon.ui-icon-circle-triangle-w
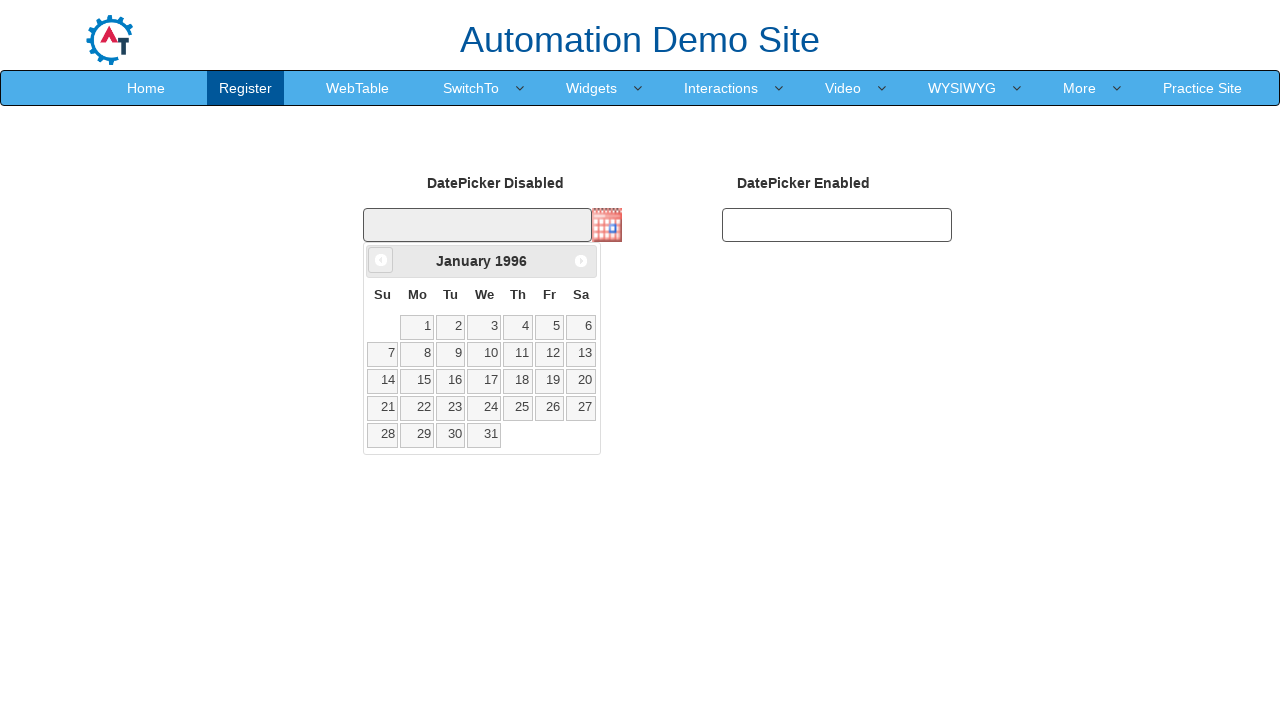

Retrieved current calendar month: January, year: 1996
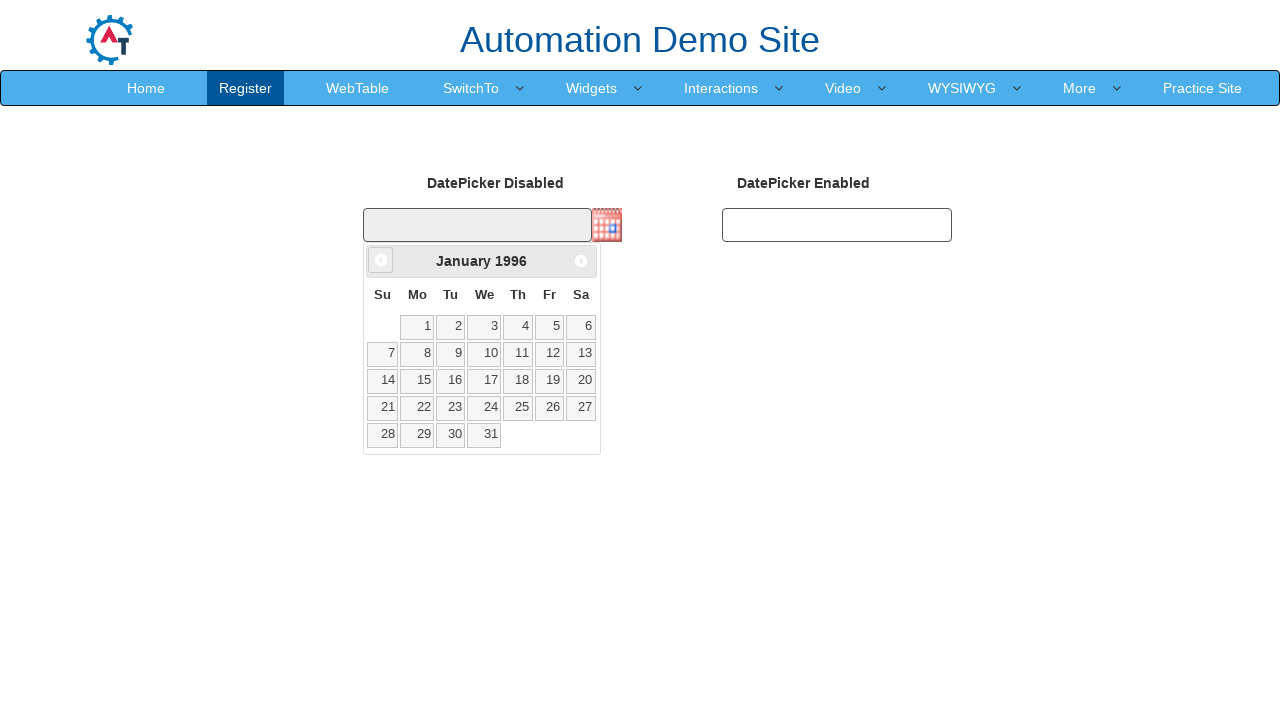

Clicked previous month button to navigate calendar backwards at (381, 260) on span.ui-icon.ui-icon-circle-triangle-w
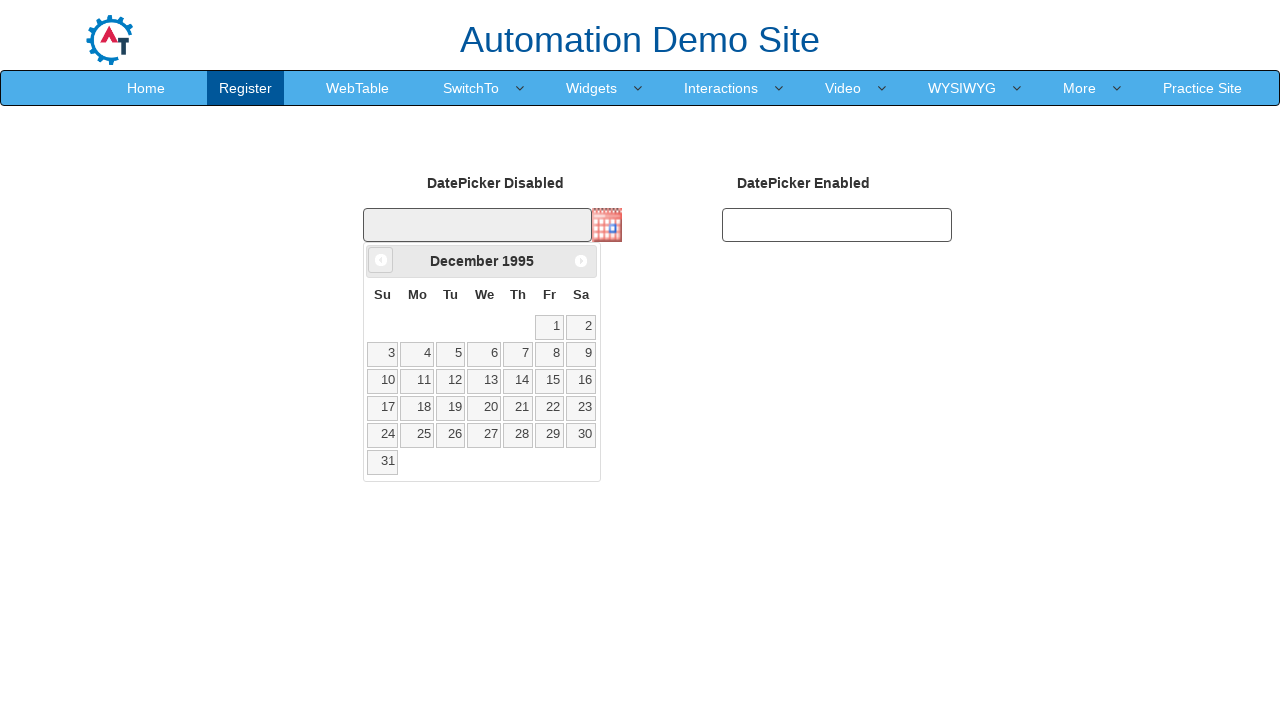

Retrieved current calendar month: December, year: 1995
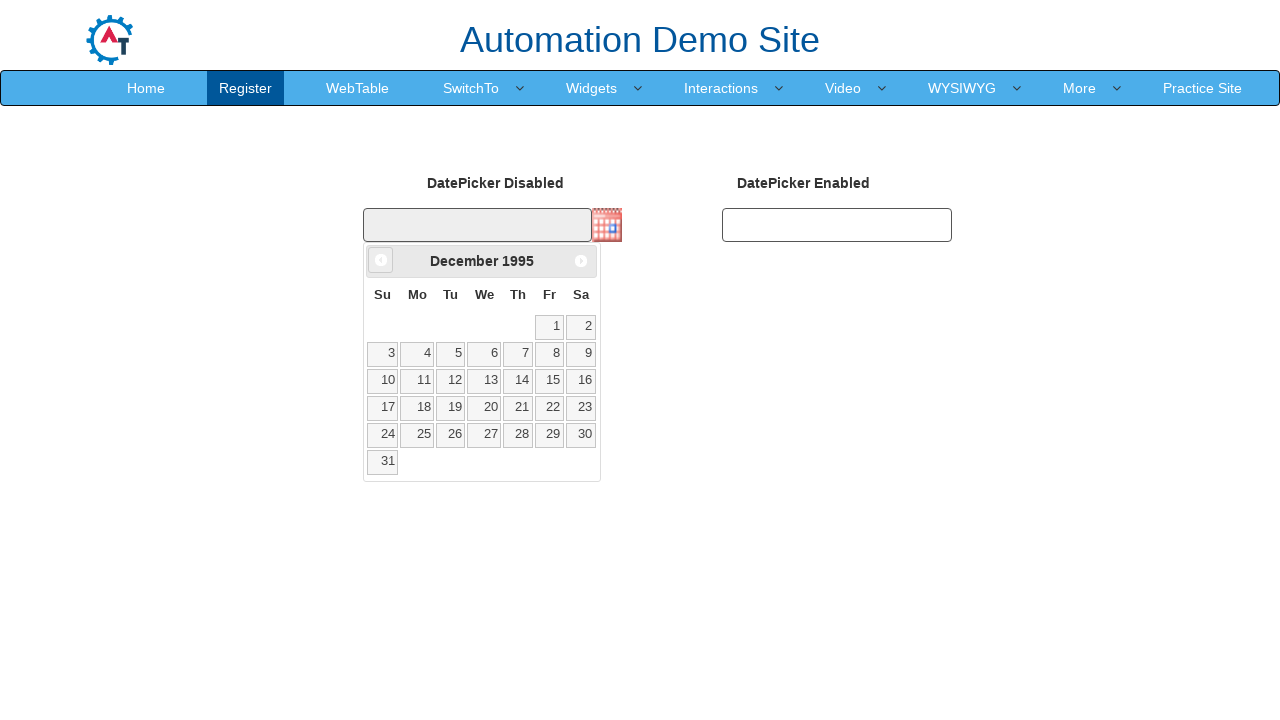

Clicked previous month button to navigate calendar backwards at (381, 260) on span.ui-icon.ui-icon-circle-triangle-w
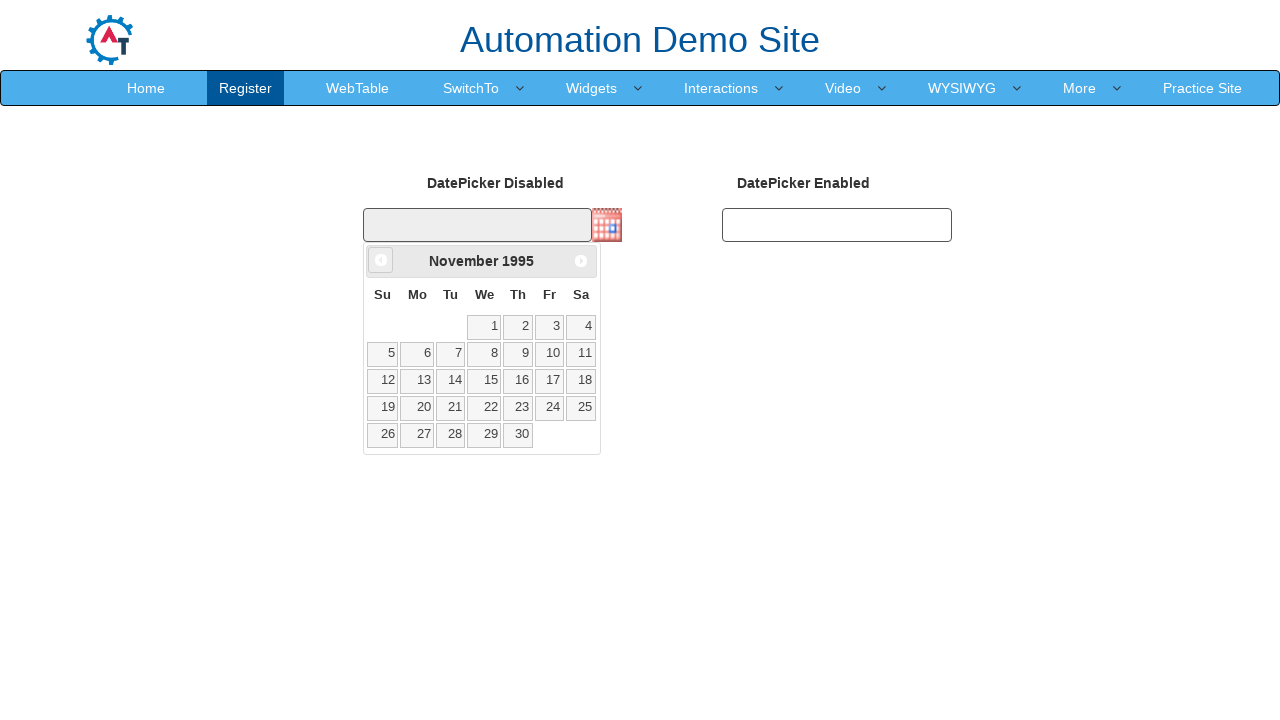

Retrieved current calendar month: November, year: 1995
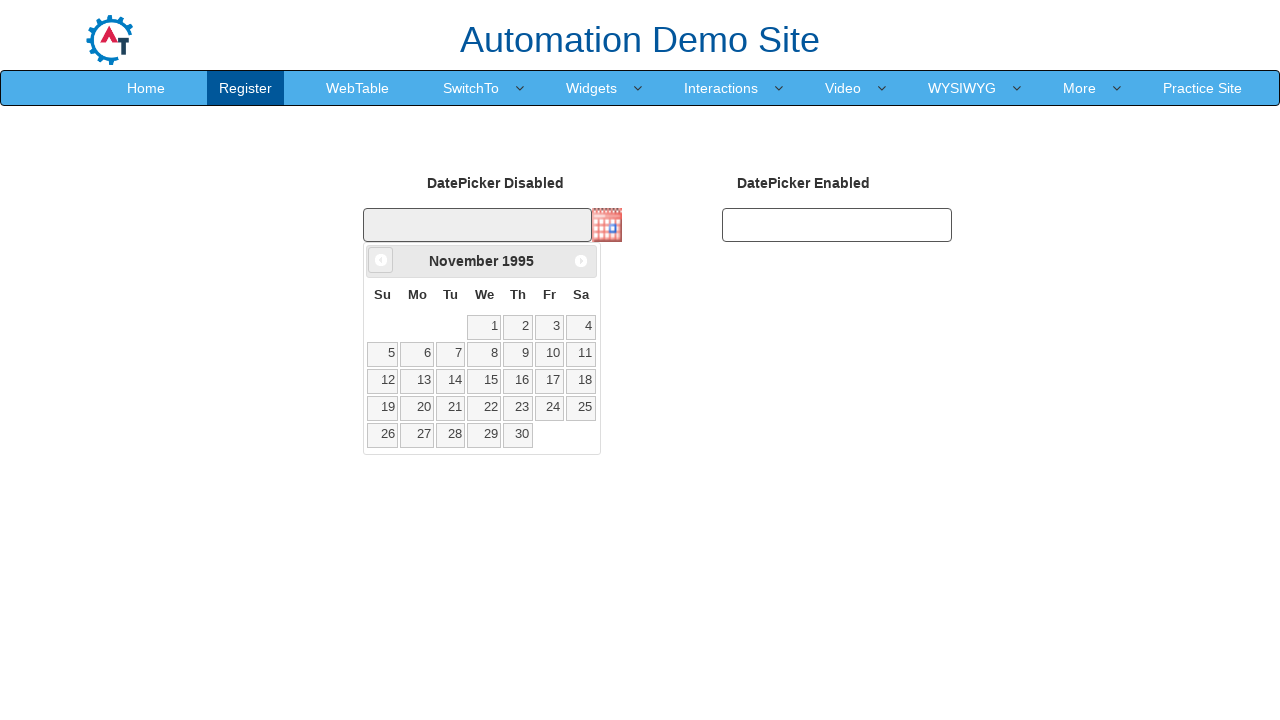

Clicked previous month button to navigate calendar backwards at (381, 260) on span.ui-icon.ui-icon-circle-triangle-w
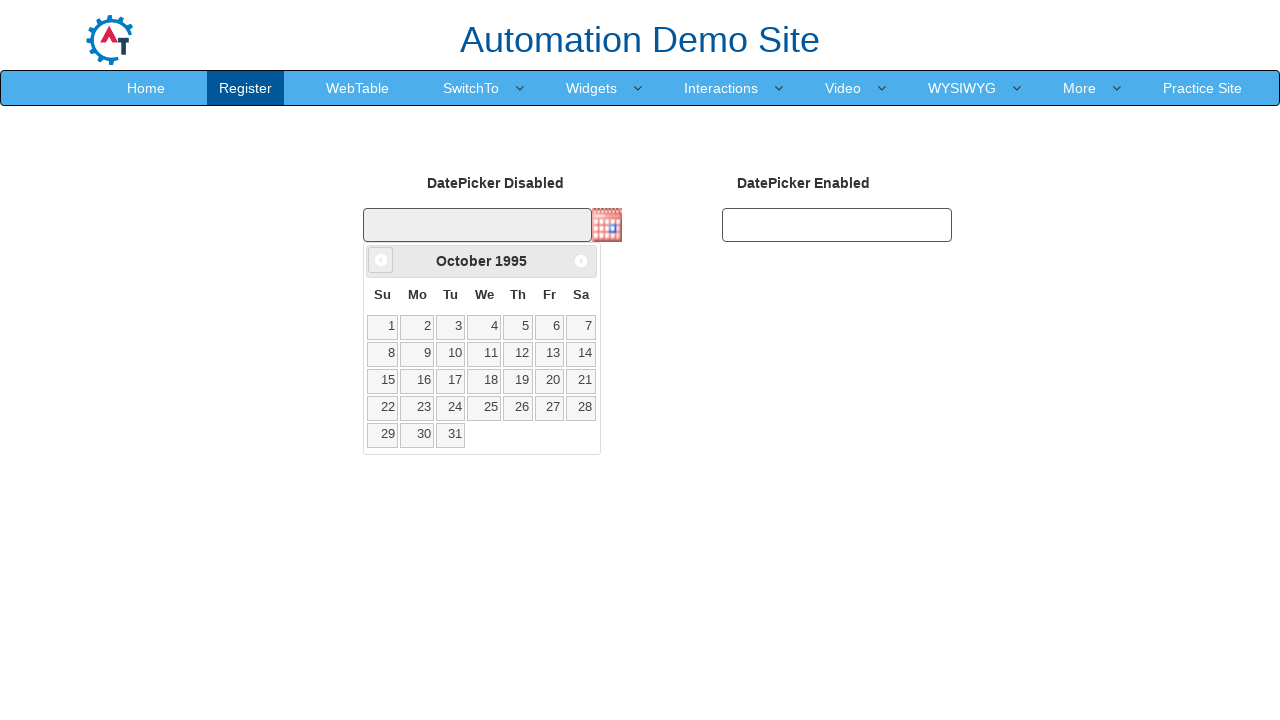

Retrieved current calendar month: October, year: 1995
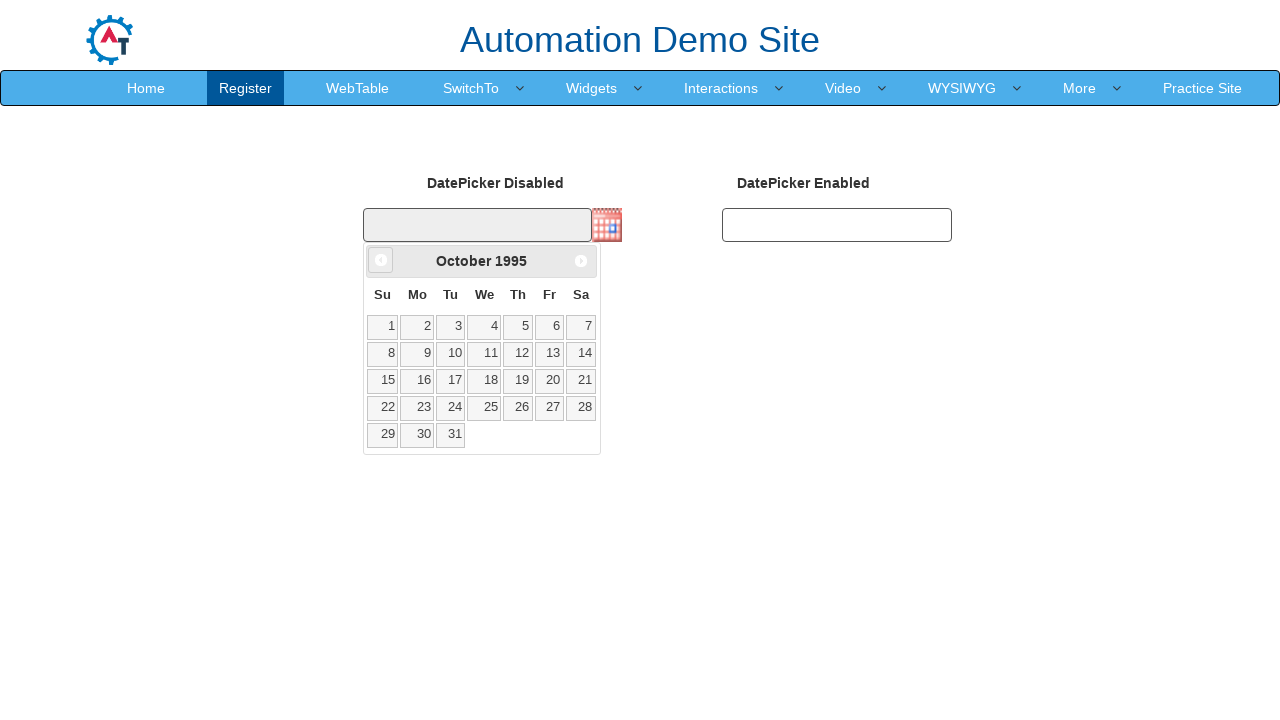

Clicked previous month button to navigate calendar backwards at (381, 260) on span.ui-icon.ui-icon-circle-triangle-w
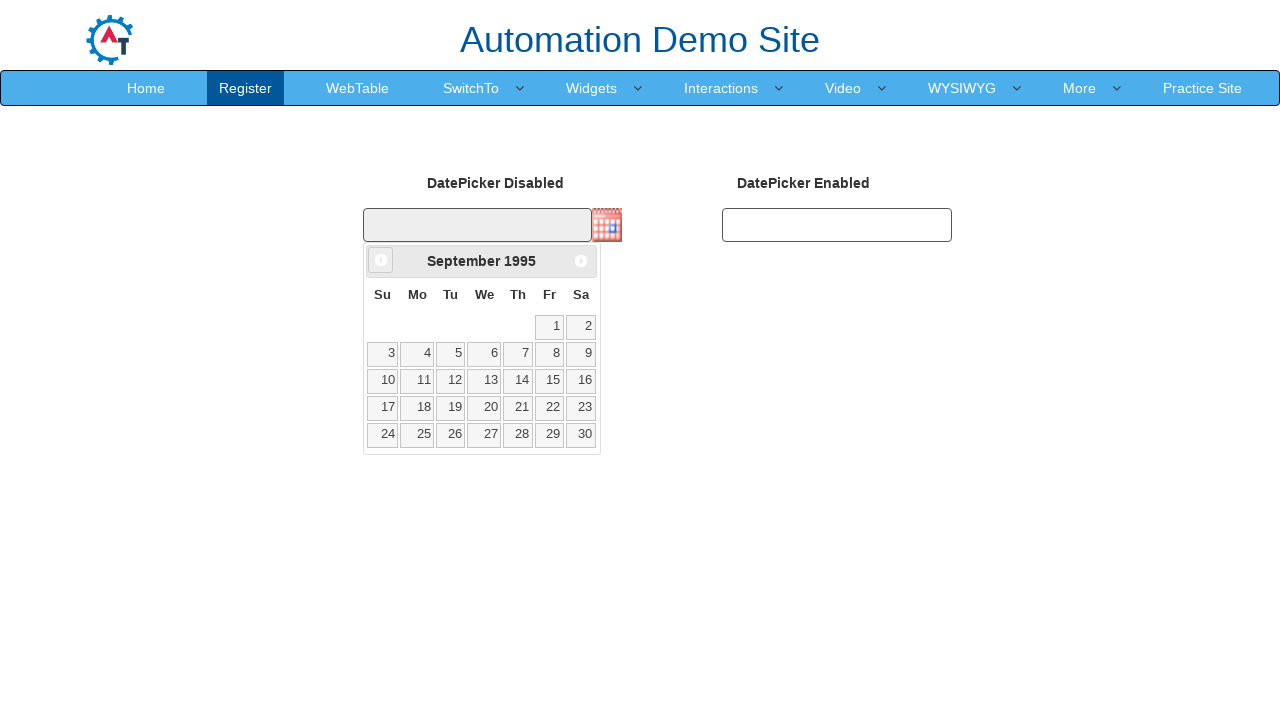

Retrieved current calendar month: September, year: 1995
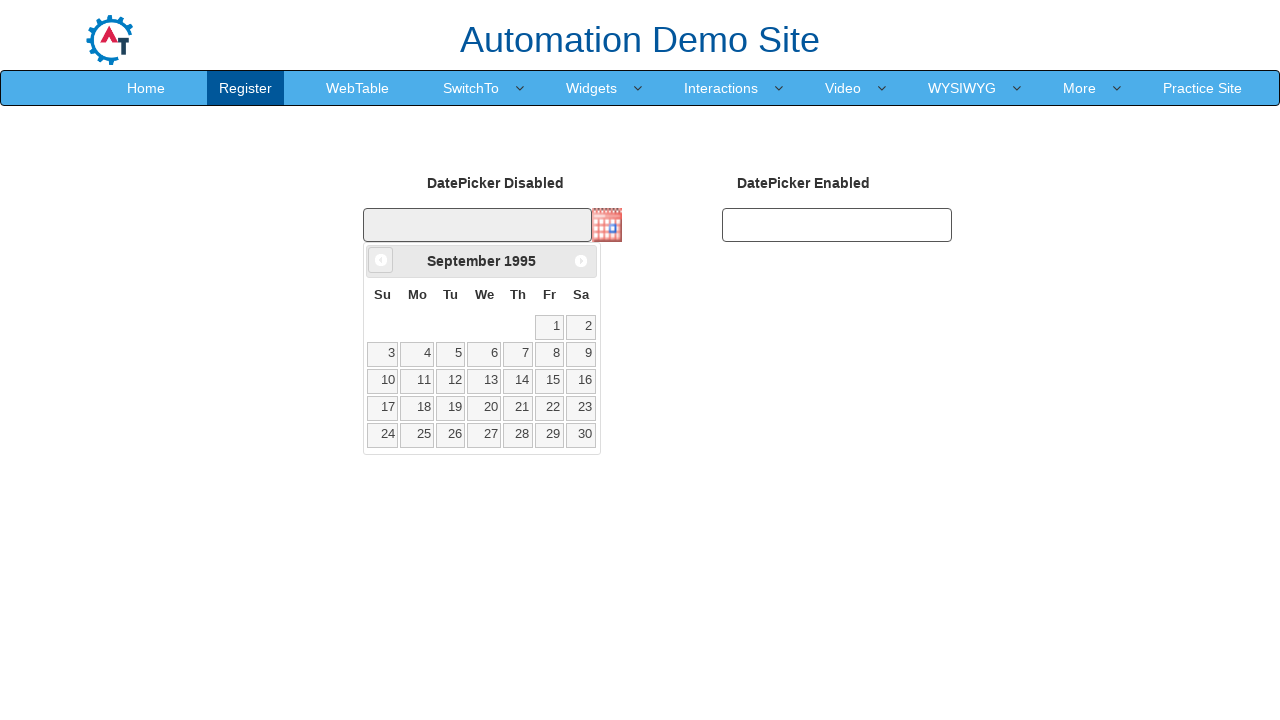

Clicked previous month button to navigate calendar backwards at (381, 260) on span.ui-icon.ui-icon-circle-triangle-w
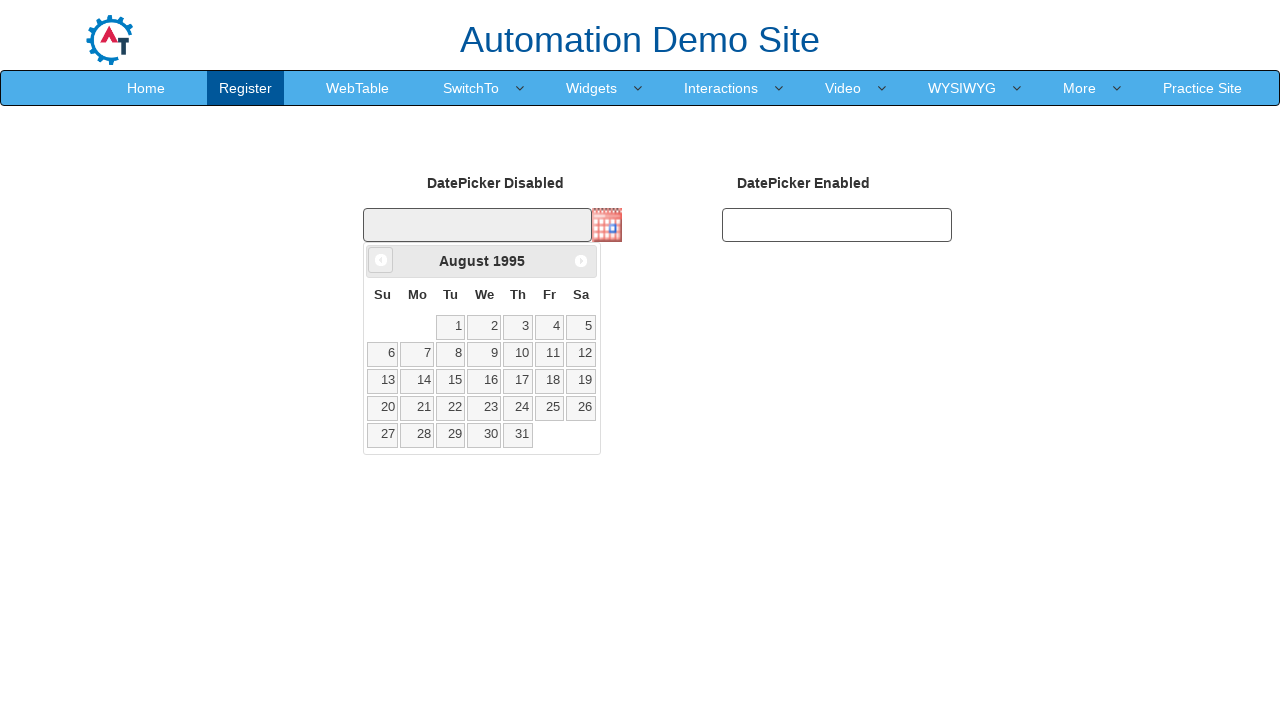

Retrieved current calendar month: August, year: 1995
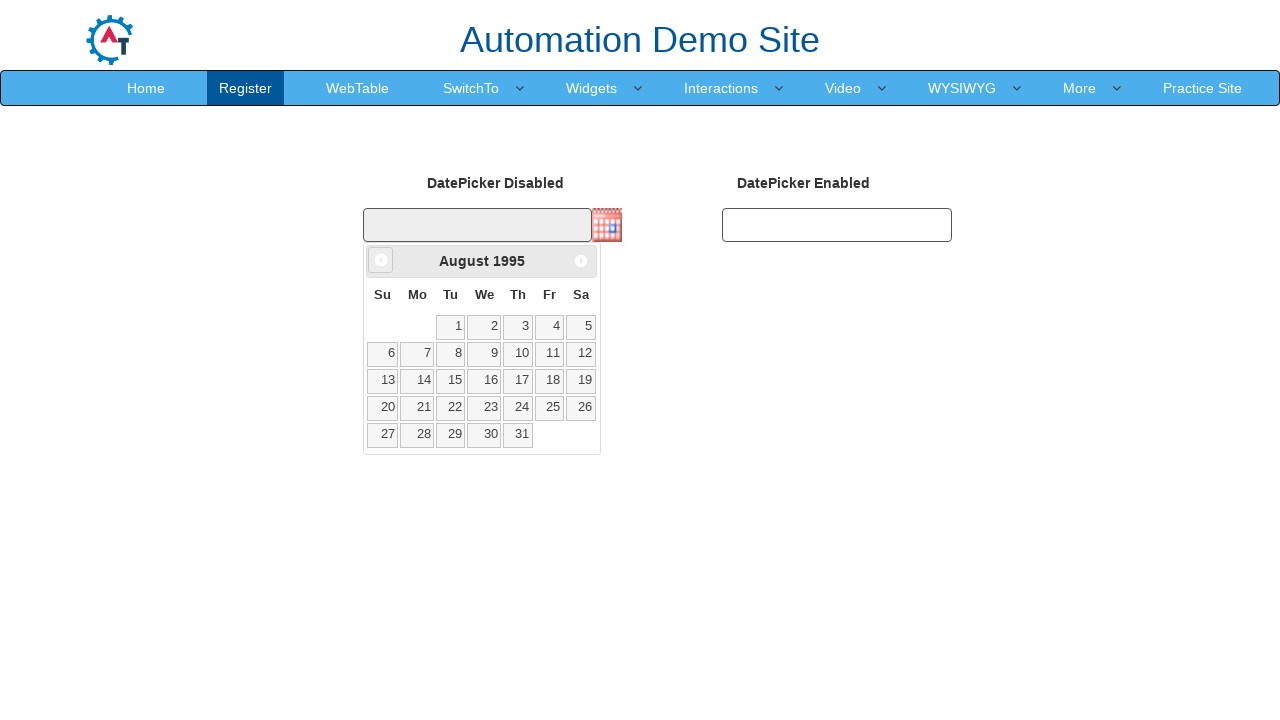

Clicked previous month button to navigate calendar backwards at (381, 260) on span.ui-icon.ui-icon-circle-triangle-w
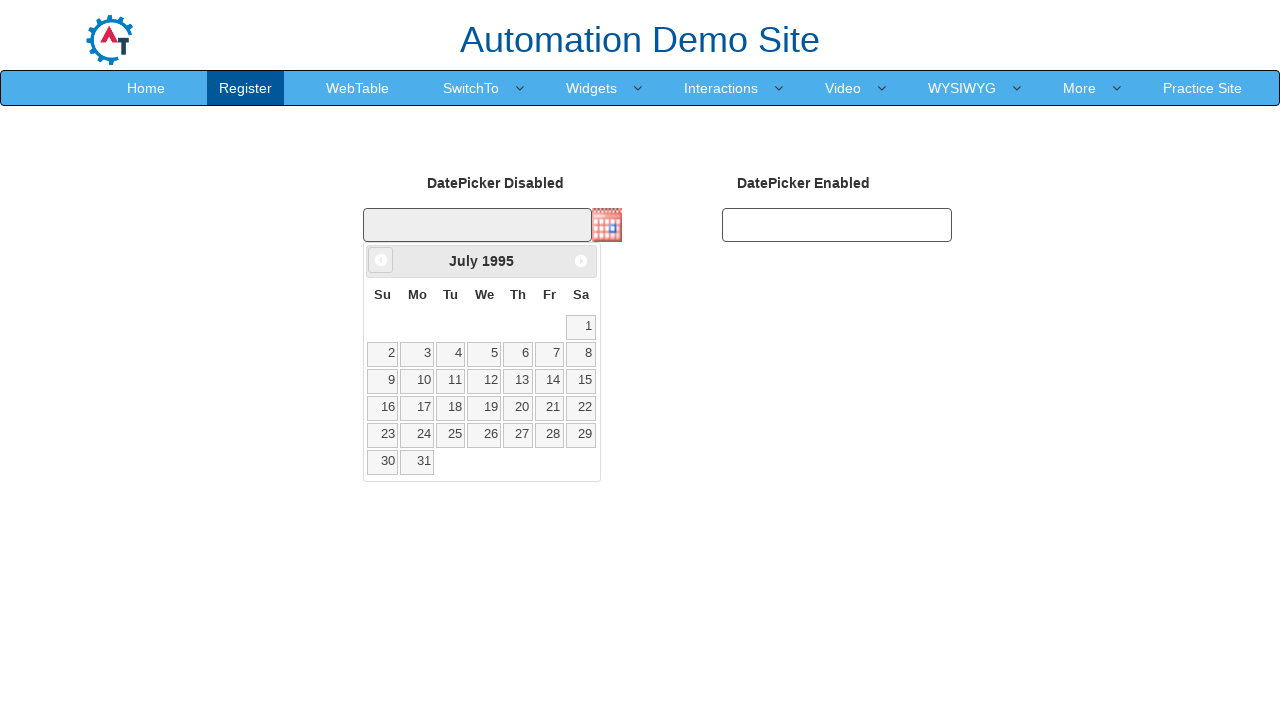

Retrieved current calendar month: July, year: 1995
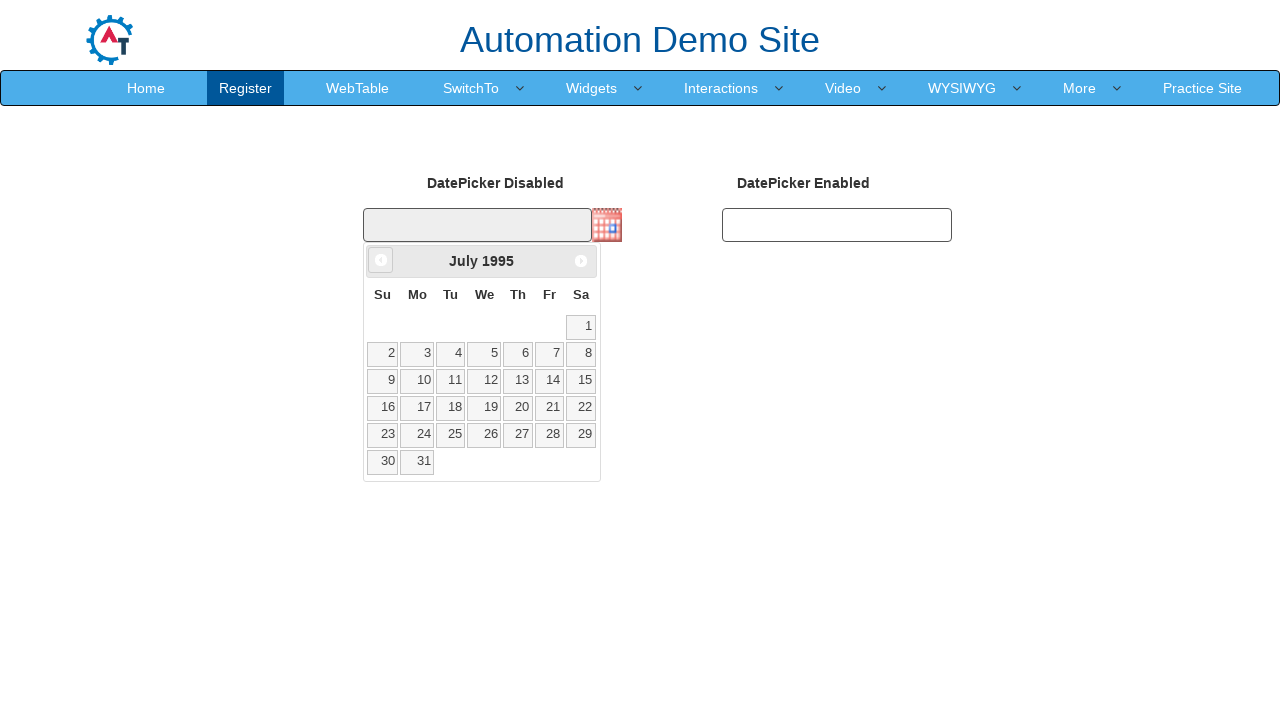

Clicked previous month button to navigate calendar backwards at (381, 260) on span.ui-icon.ui-icon-circle-triangle-w
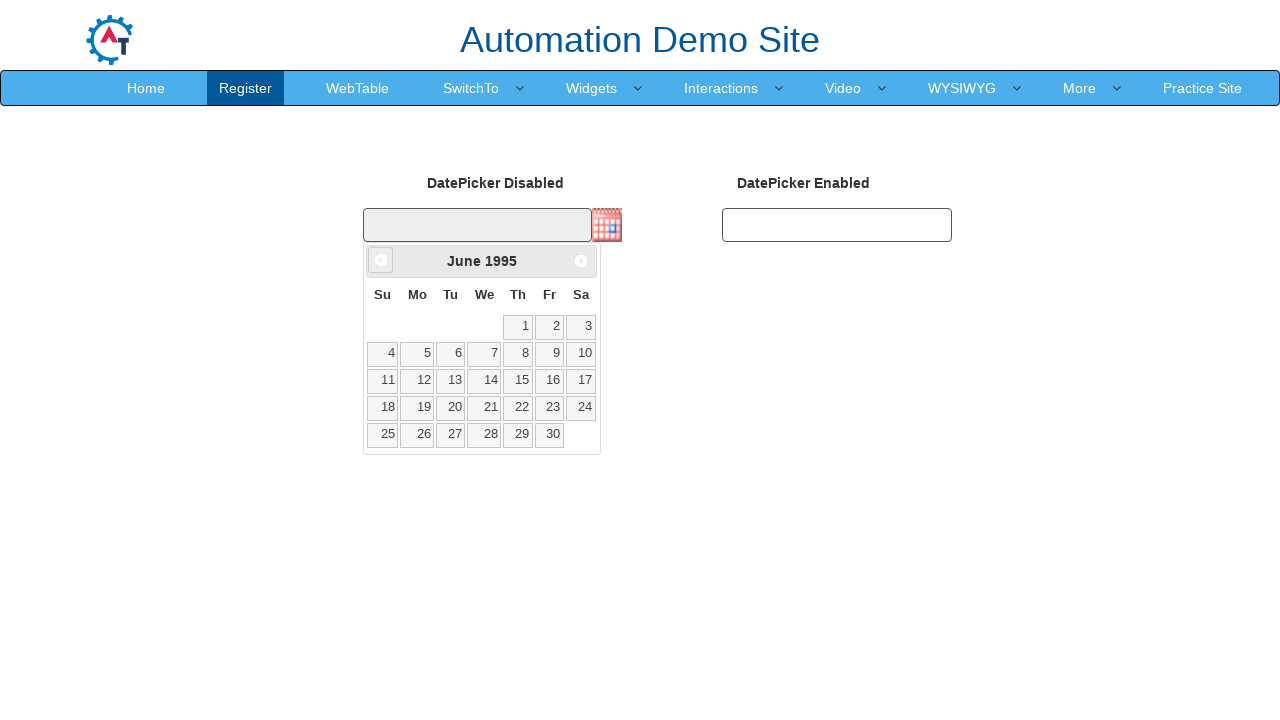

Retrieved current calendar month: June, year: 1995
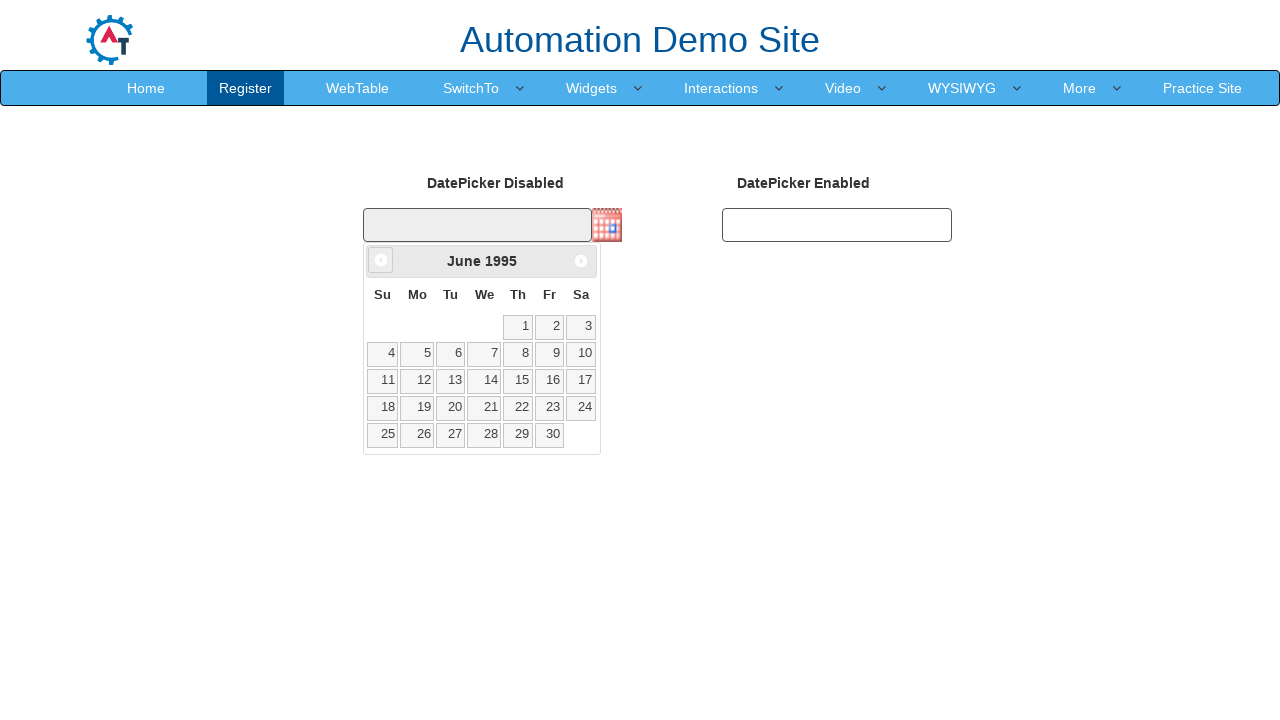

Clicked previous month button to navigate calendar backwards at (381, 260) on span.ui-icon.ui-icon-circle-triangle-w
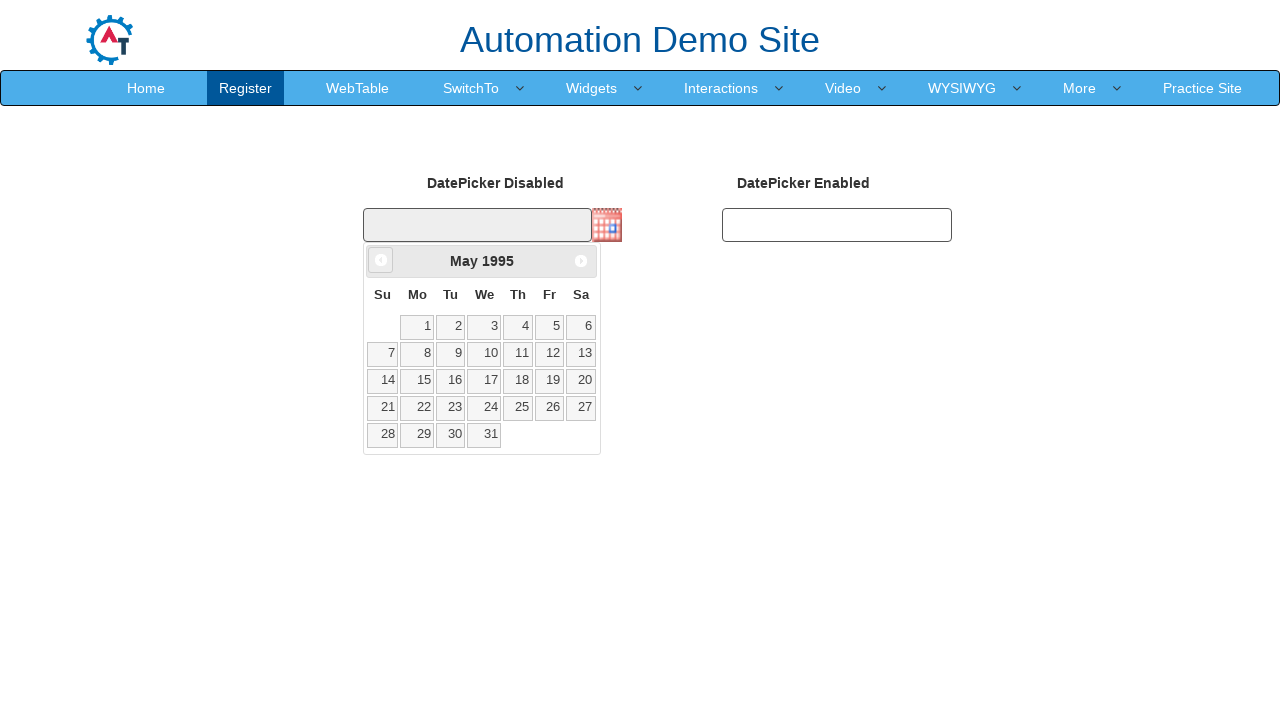

Retrieved current calendar month: May, year: 1995
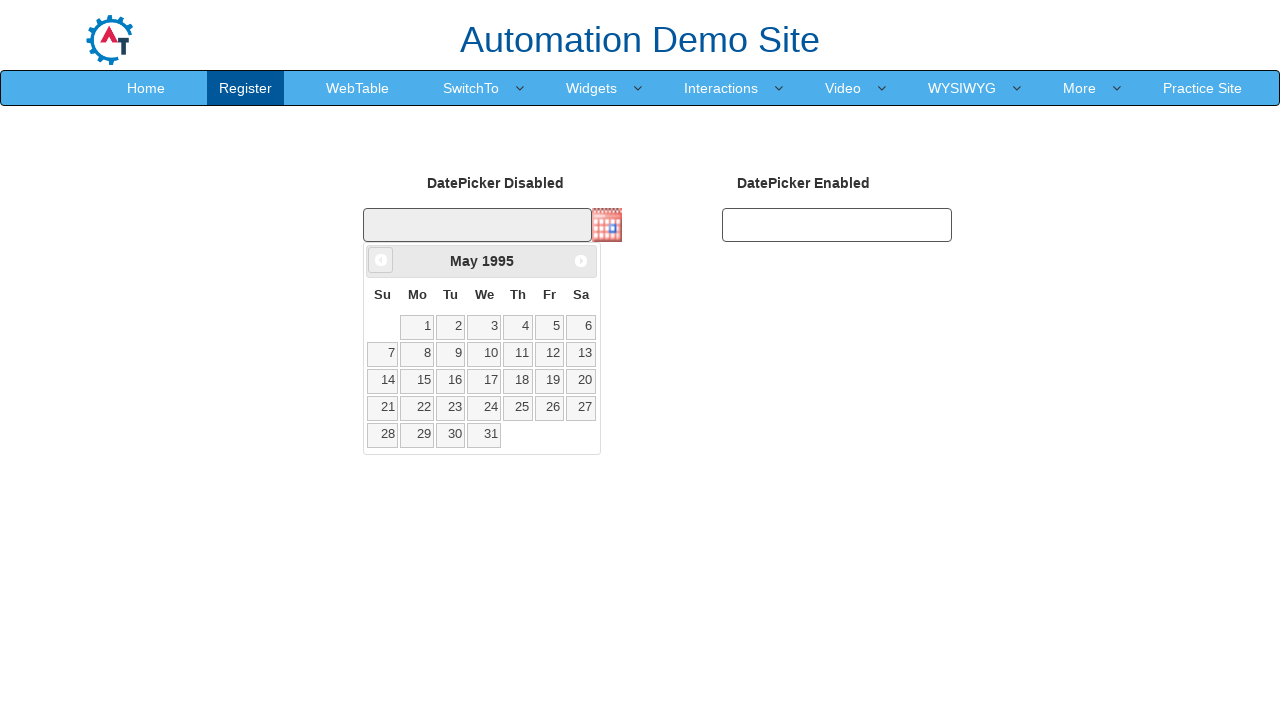

Clicked previous month button to navigate calendar backwards at (381, 260) on span.ui-icon.ui-icon-circle-triangle-w
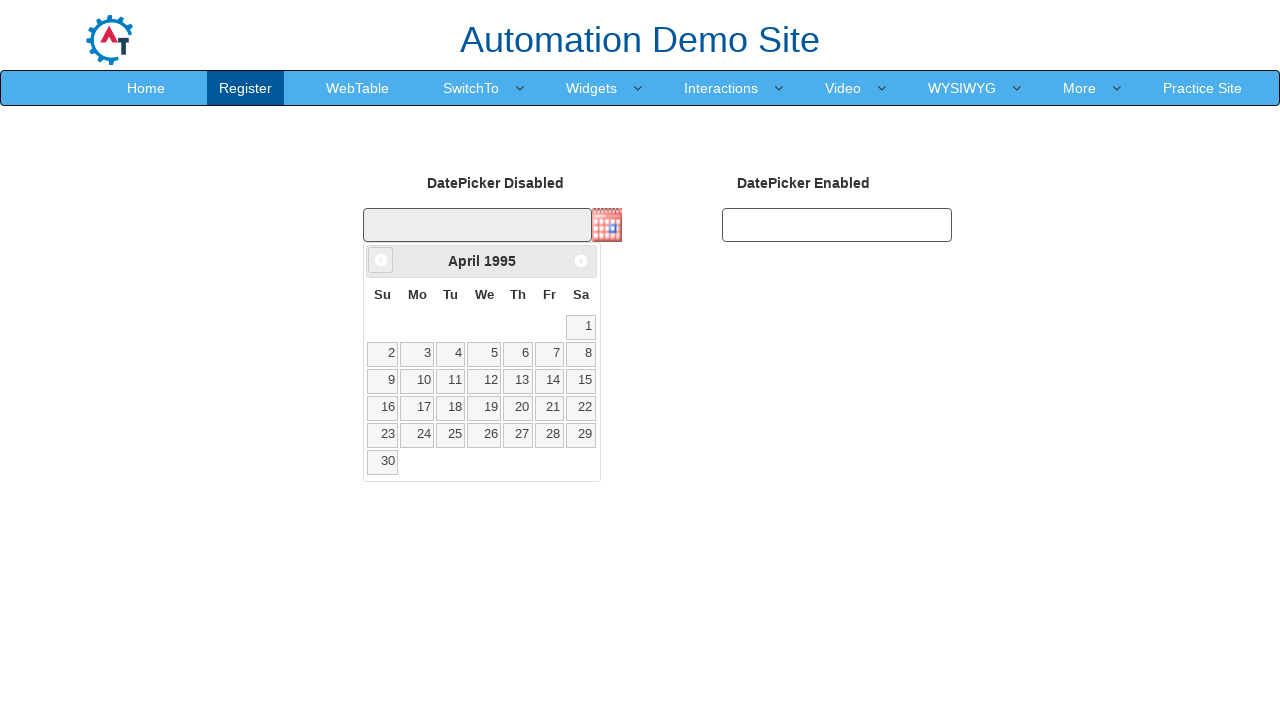

Retrieved current calendar month: April, year: 1995
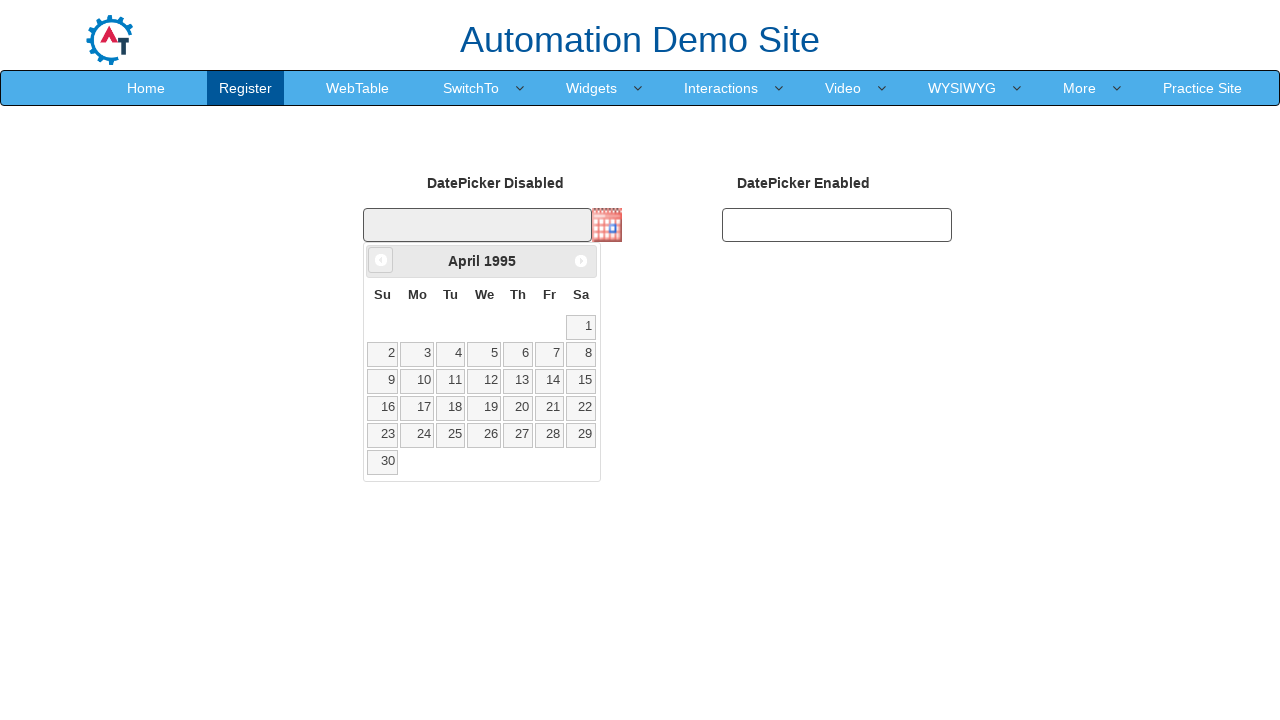

Clicked previous month button to navigate calendar backwards at (381, 260) on span.ui-icon.ui-icon-circle-triangle-w
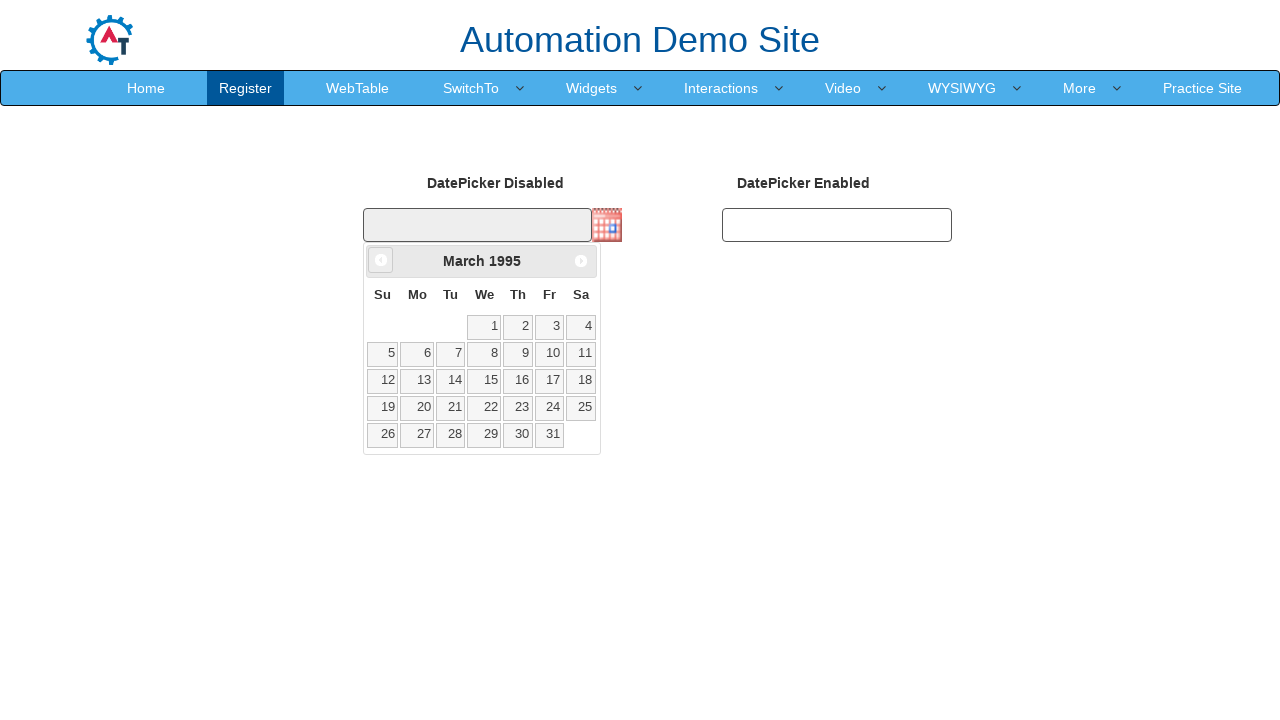

Retrieved current calendar month: March, year: 1995
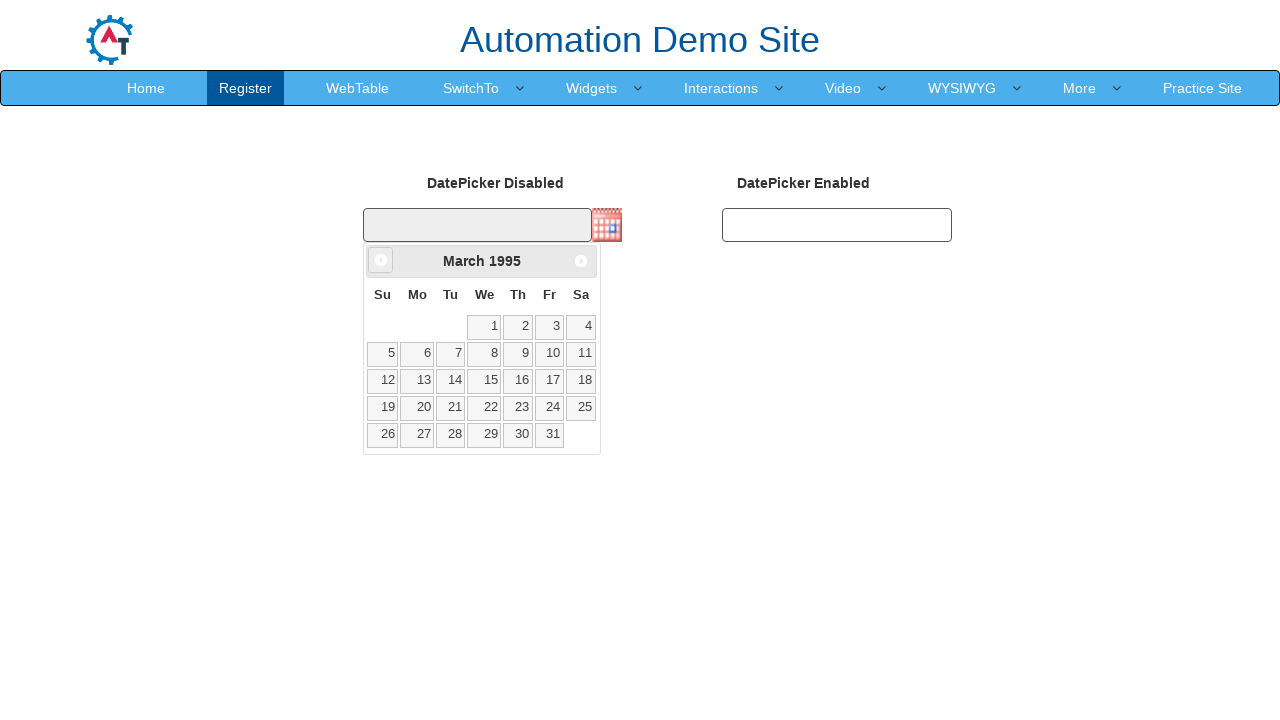

Clicked previous month button to navigate calendar backwards at (381, 260) on span.ui-icon.ui-icon-circle-triangle-w
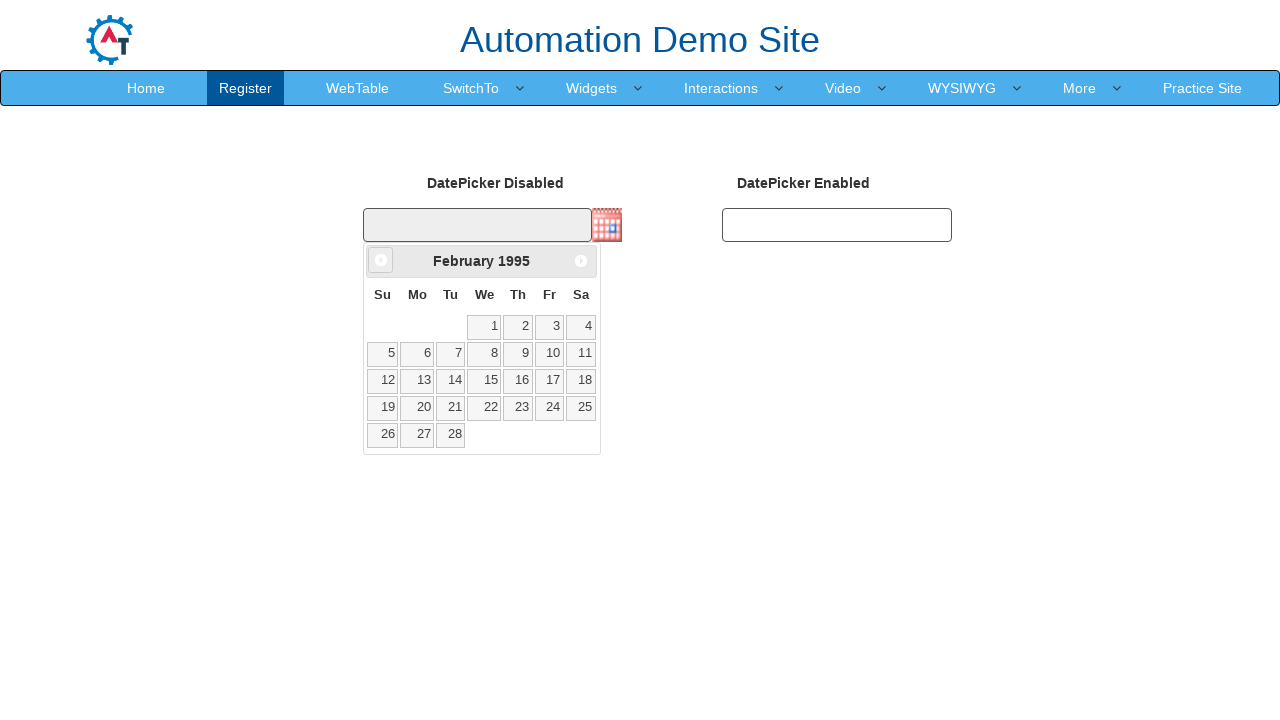

Retrieved current calendar month: February, year: 1995
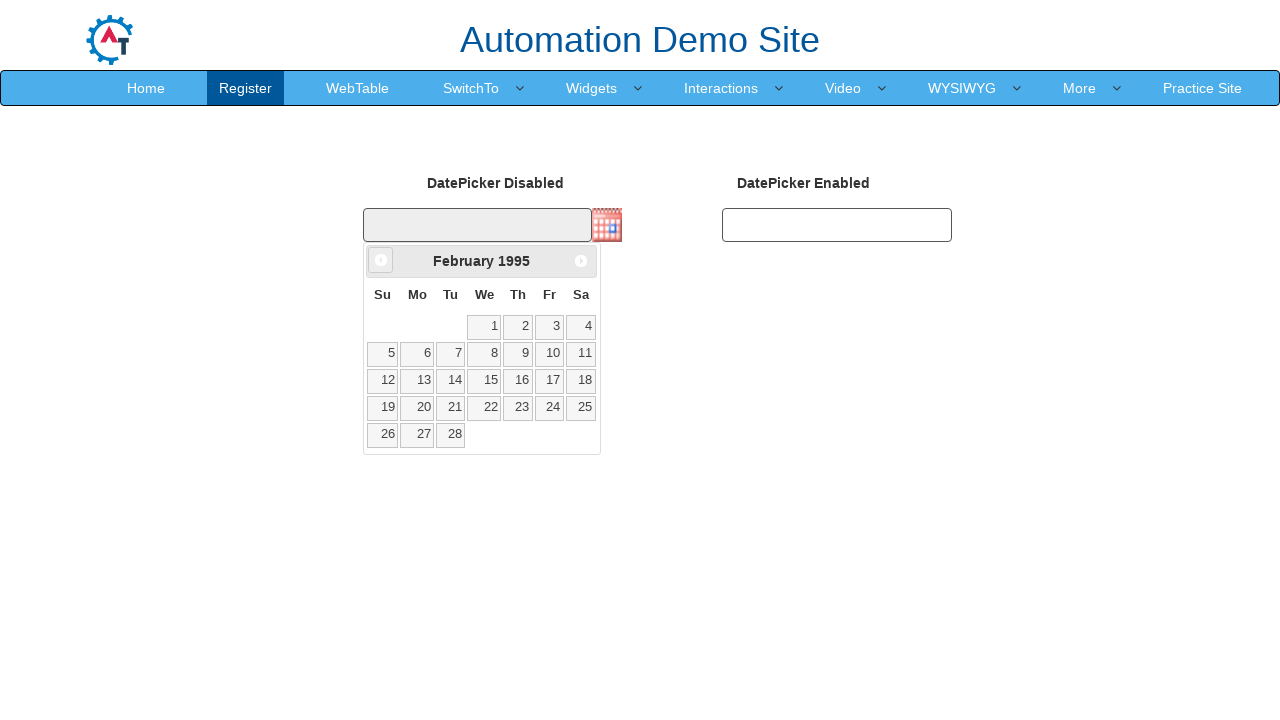

Clicked previous month button to navigate calendar backwards at (381, 260) on span.ui-icon.ui-icon-circle-triangle-w
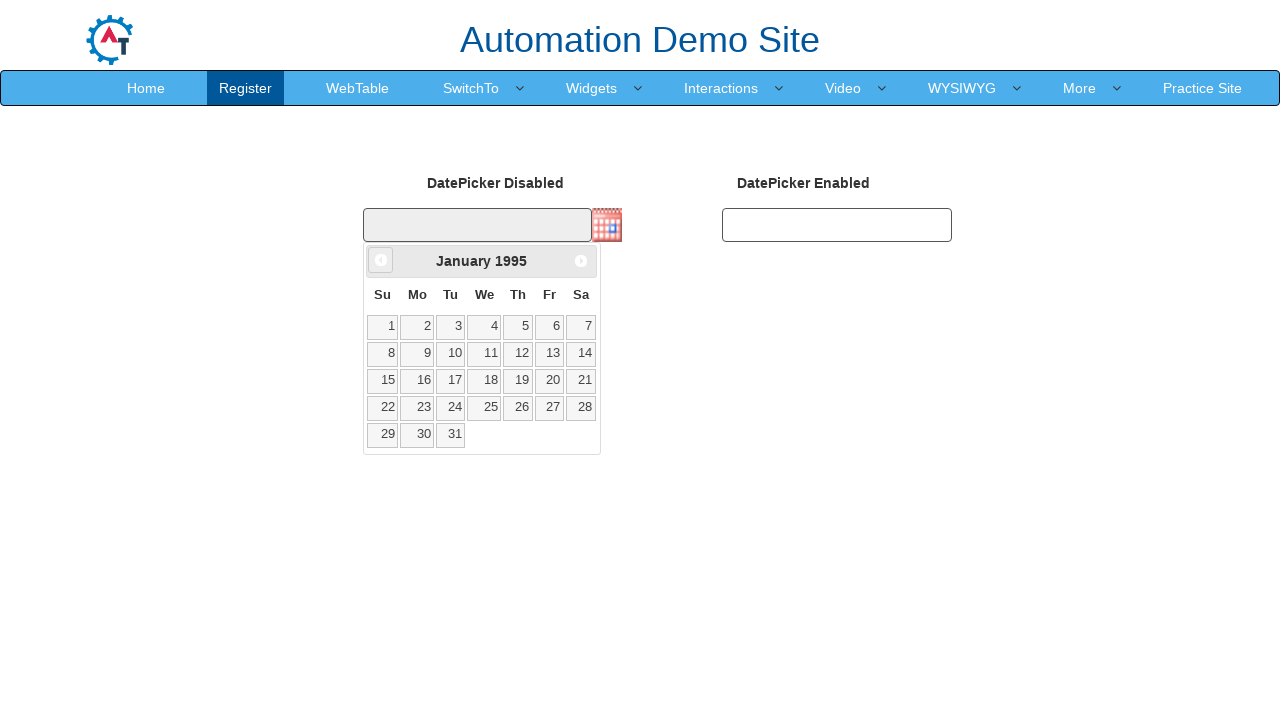

Retrieved current calendar month: January, year: 1995
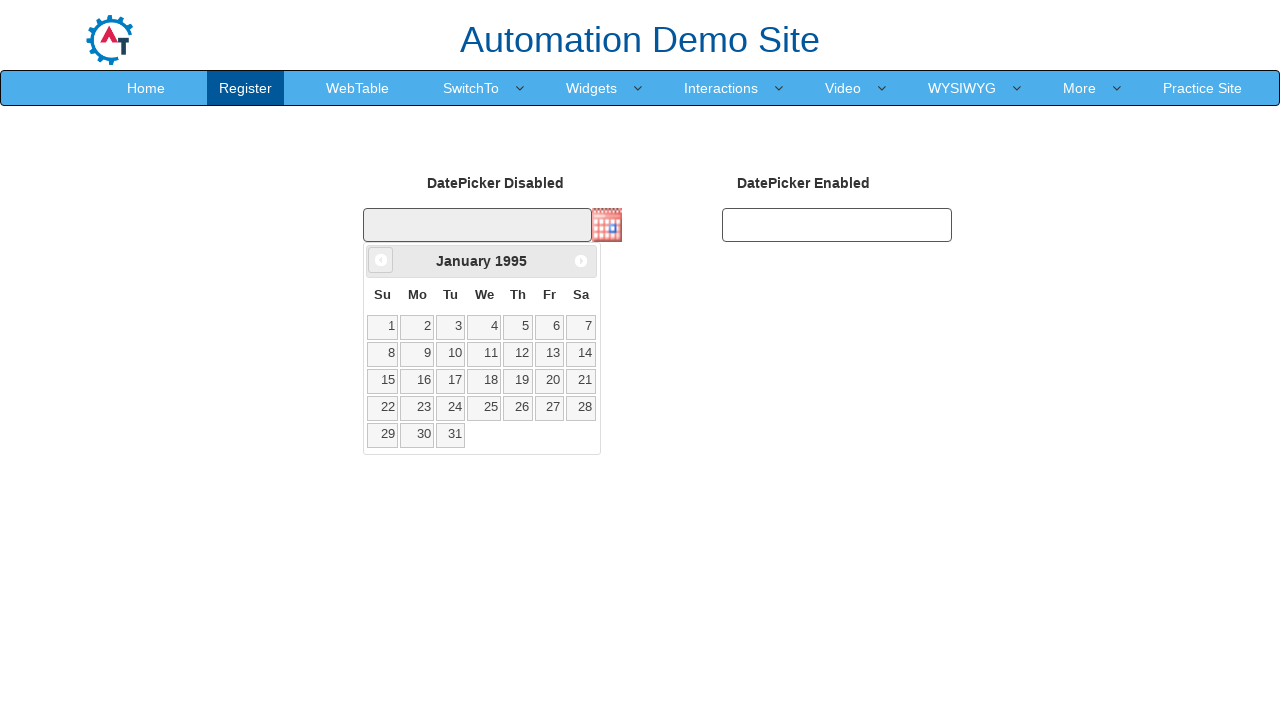

Clicked previous month button to navigate calendar backwards at (381, 260) on span.ui-icon.ui-icon-circle-triangle-w
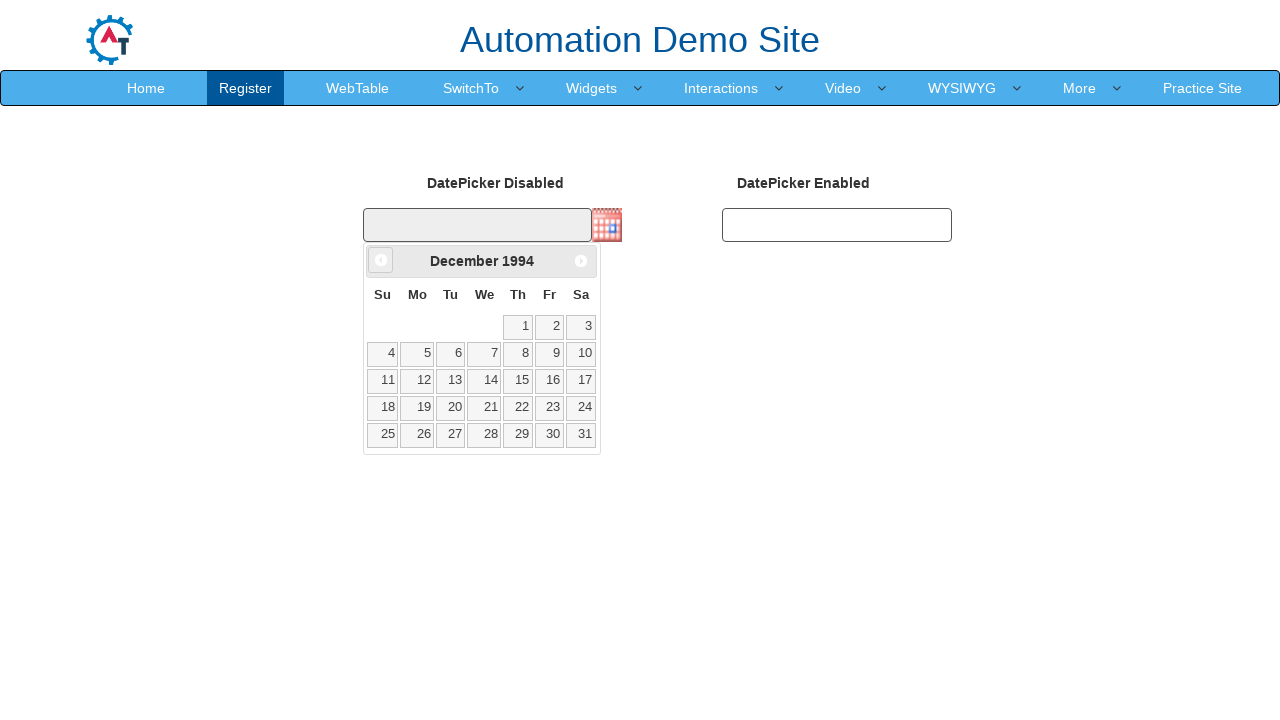

Retrieved current calendar month: December, year: 1994
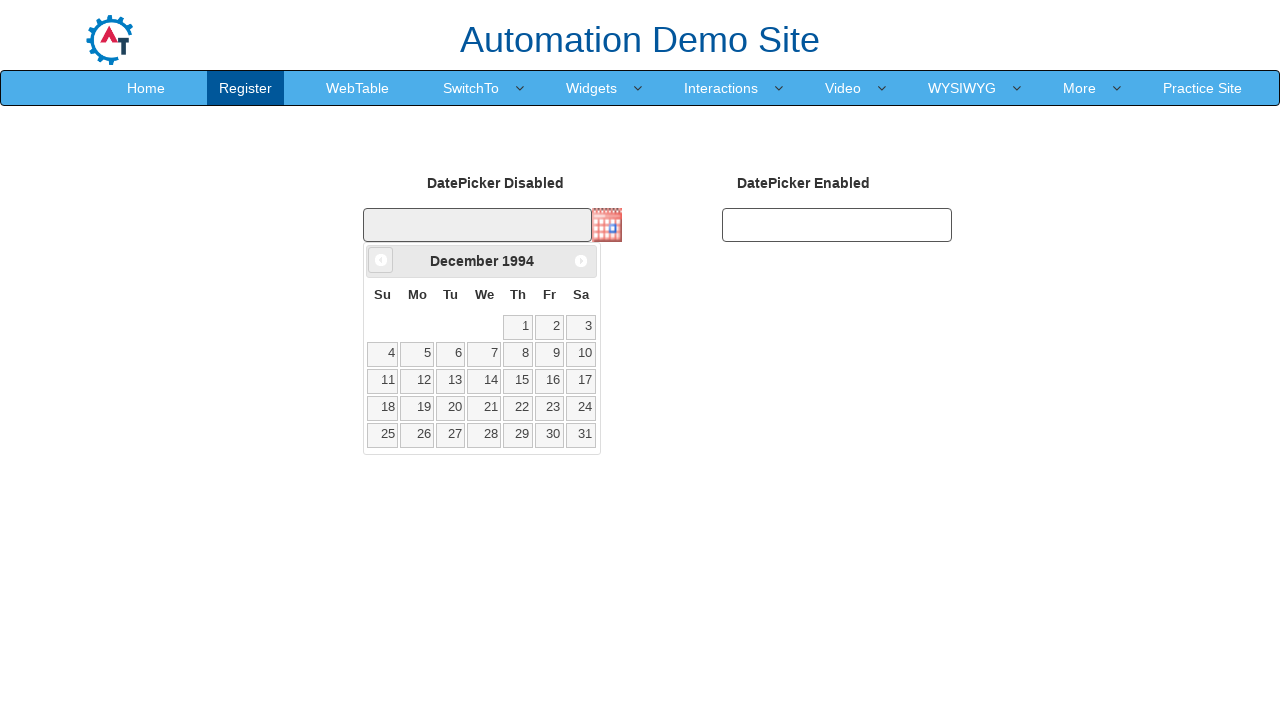

Clicked previous month button to navigate calendar backwards at (381, 260) on span.ui-icon.ui-icon-circle-triangle-w
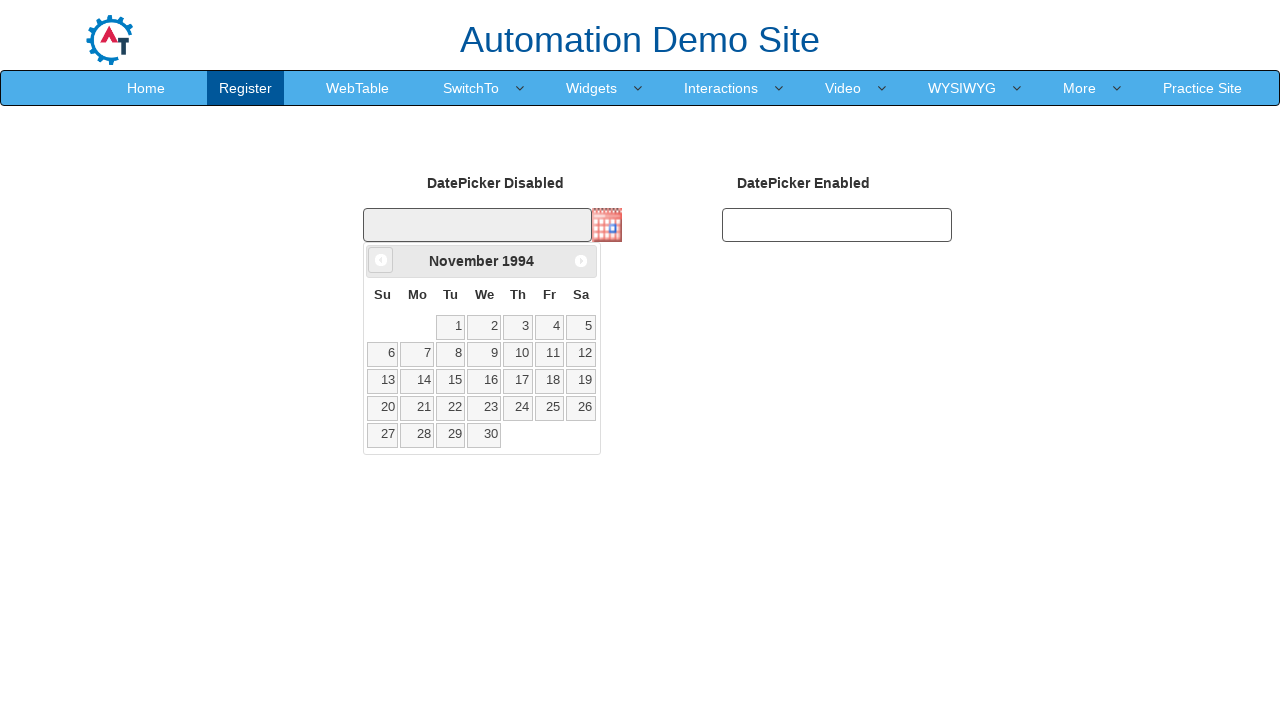

Retrieved current calendar month: November, year: 1994
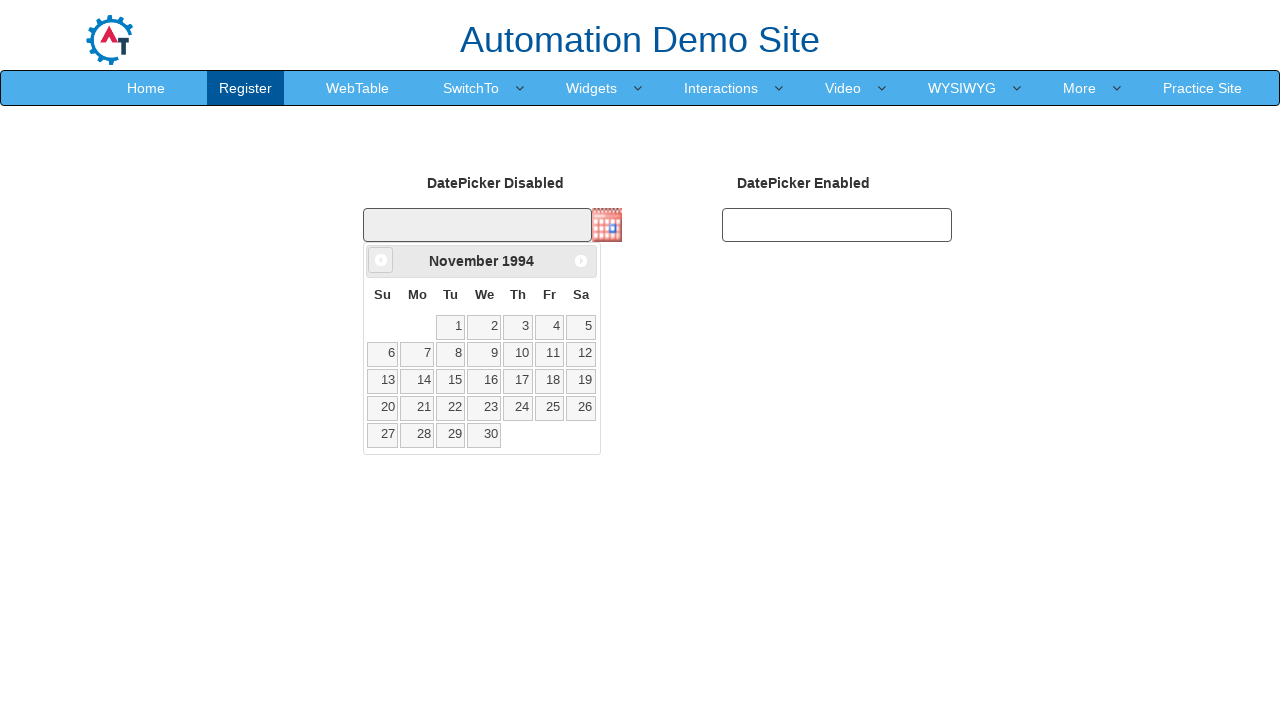

Clicked previous month button to navigate calendar backwards at (381, 260) on span.ui-icon.ui-icon-circle-triangle-w
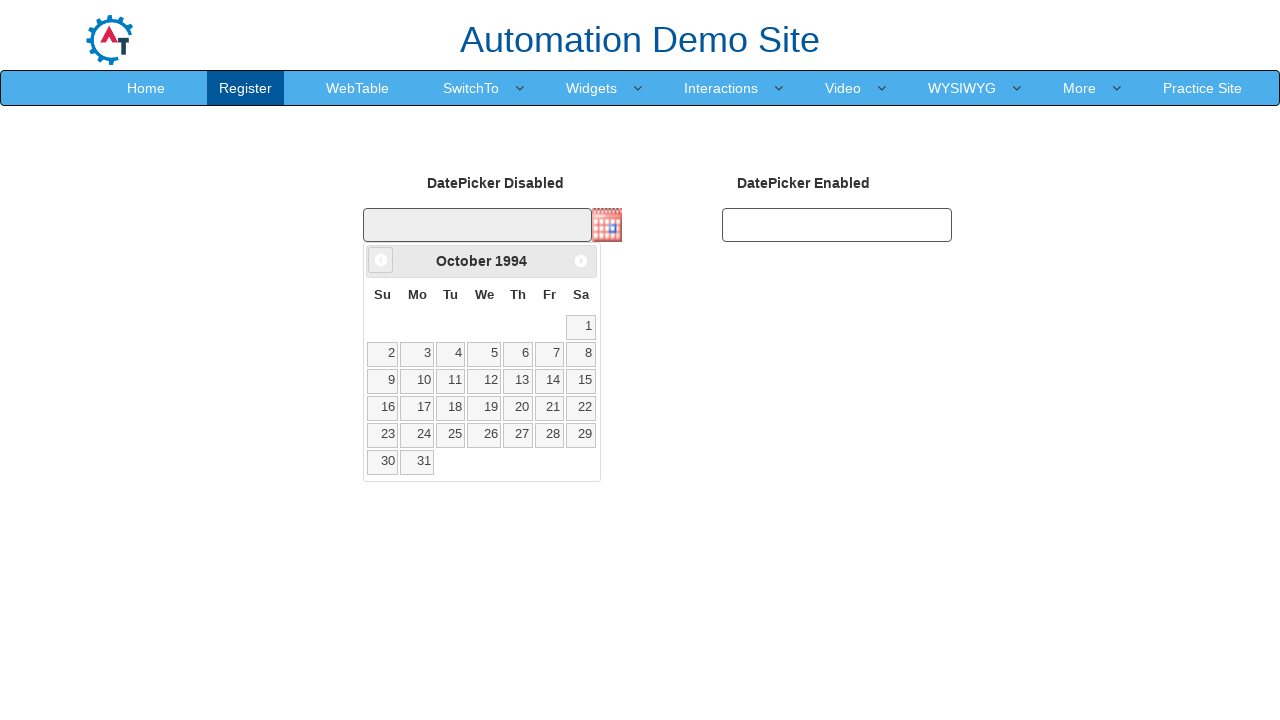

Retrieved current calendar month: October, year: 1994
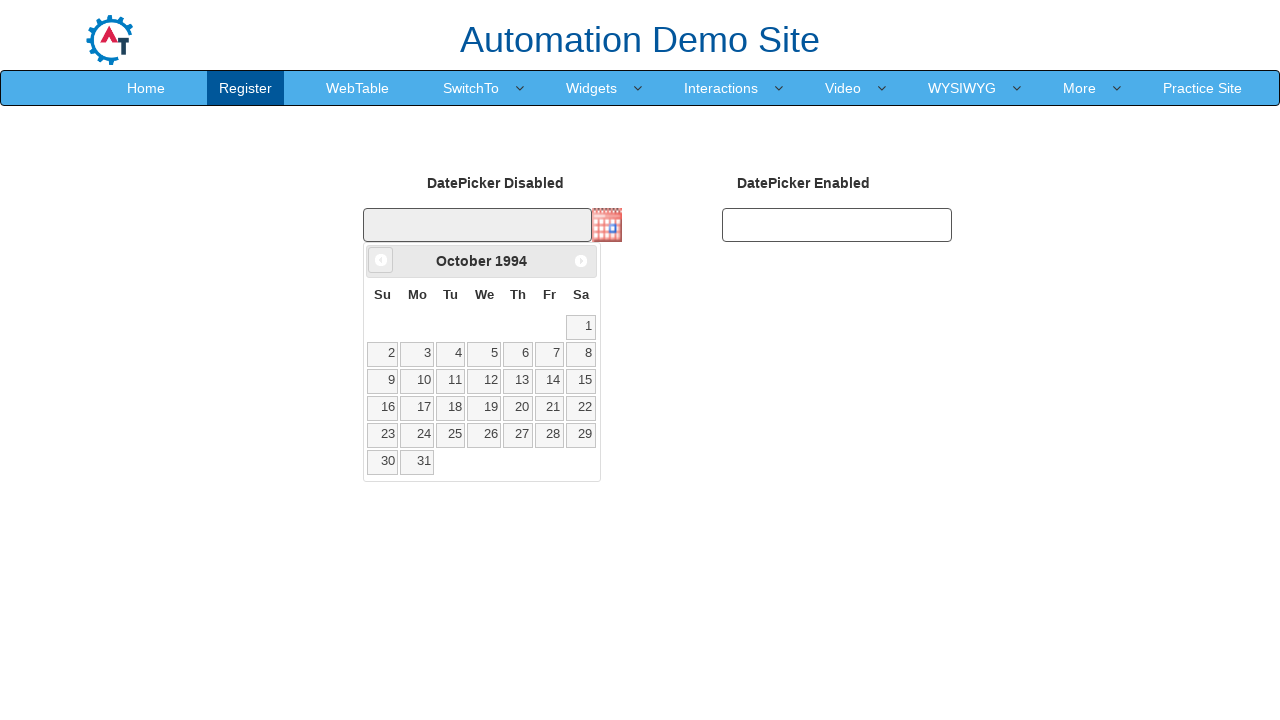

Clicked previous month button to navigate calendar backwards at (381, 260) on span.ui-icon.ui-icon-circle-triangle-w
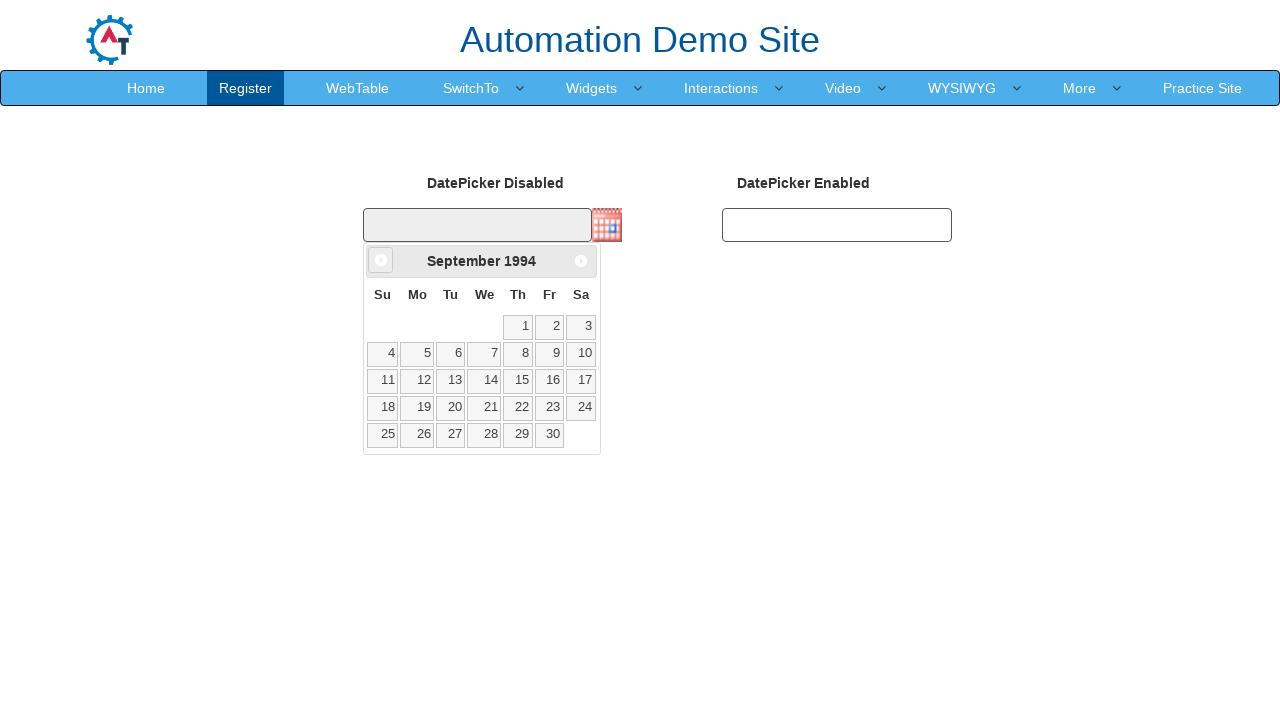

Retrieved current calendar month: September, year: 1994
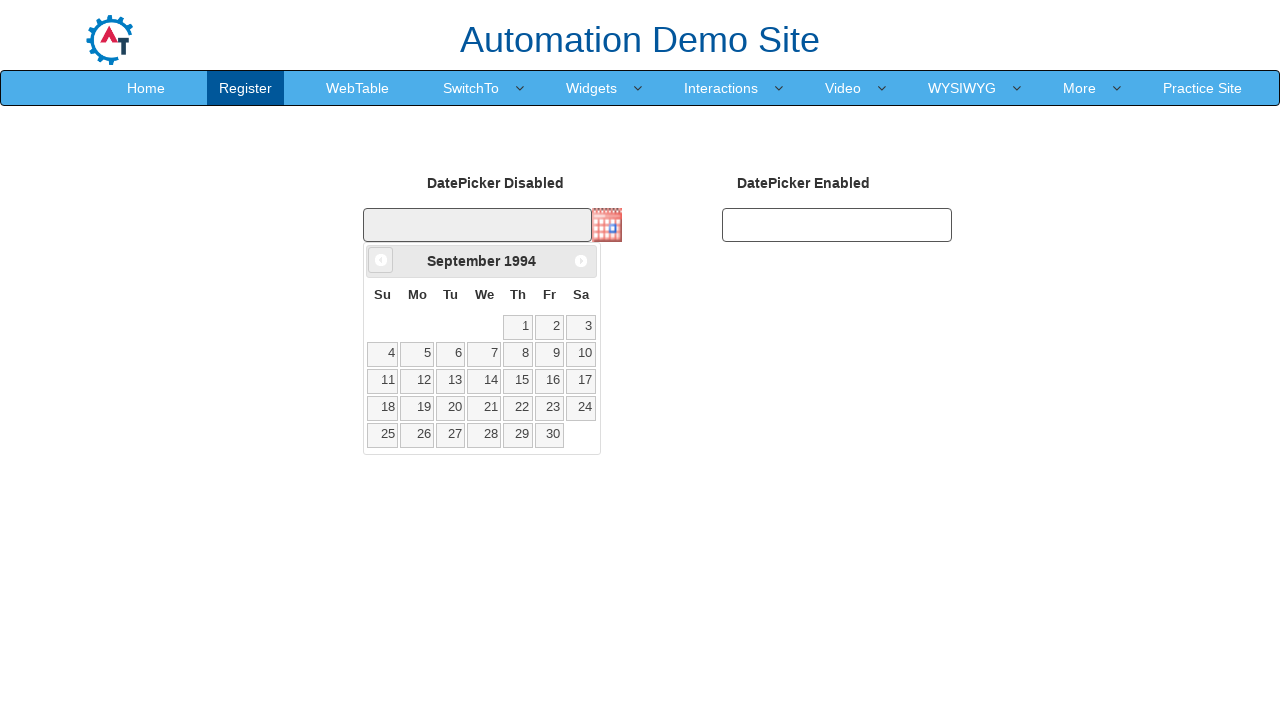

Clicked previous month button to navigate calendar backwards at (381, 260) on span.ui-icon.ui-icon-circle-triangle-w
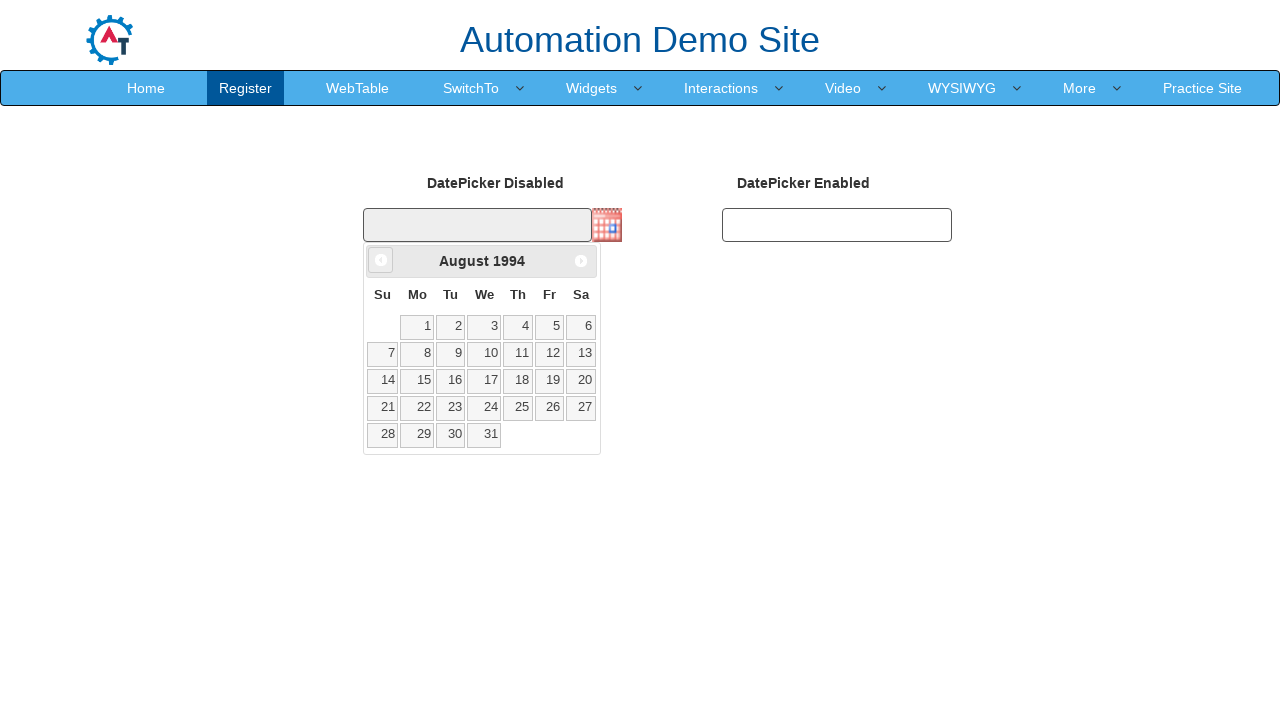

Retrieved current calendar month: August, year: 1994
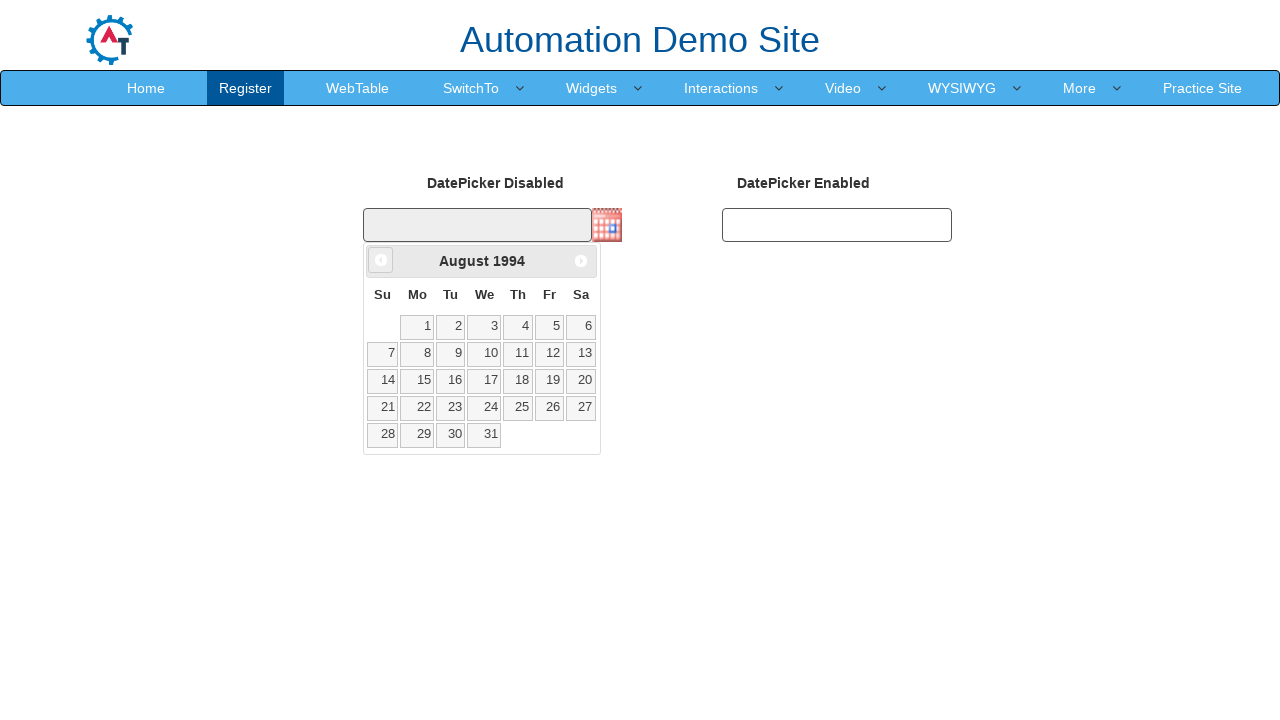

Clicked previous month button to navigate calendar backwards at (381, 260) on span.ui-icon.ui-icon-circle-triangle-w
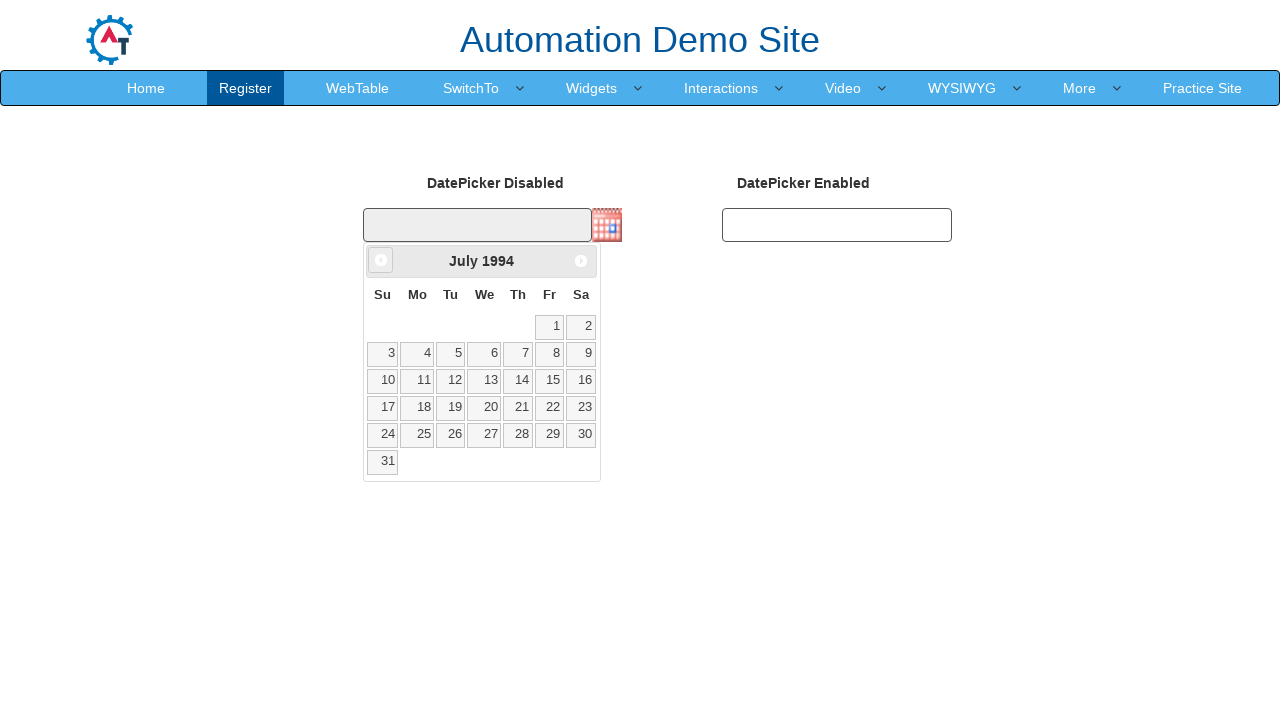

Retrieved current calendar month: July, year: 1994
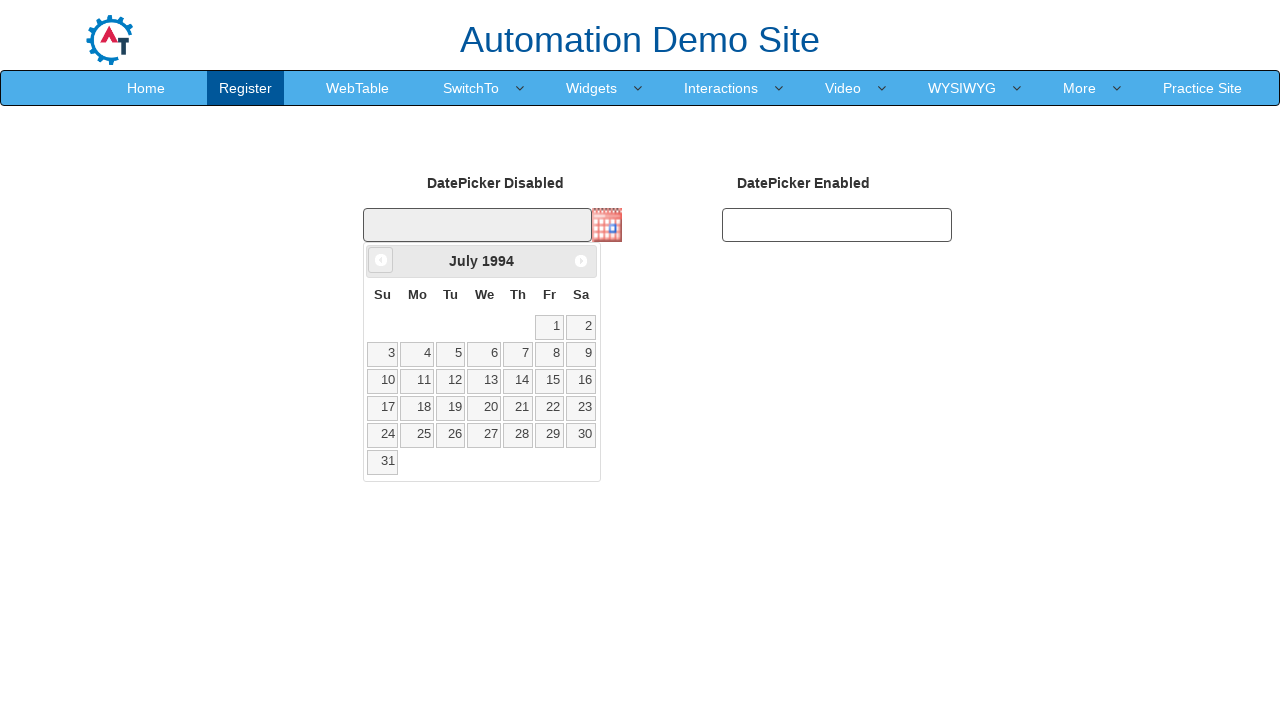

Clicked previous month button to navigate calendar backwards at (381, 260) on span.ui-icon.ui-icon-circle-triangle-w
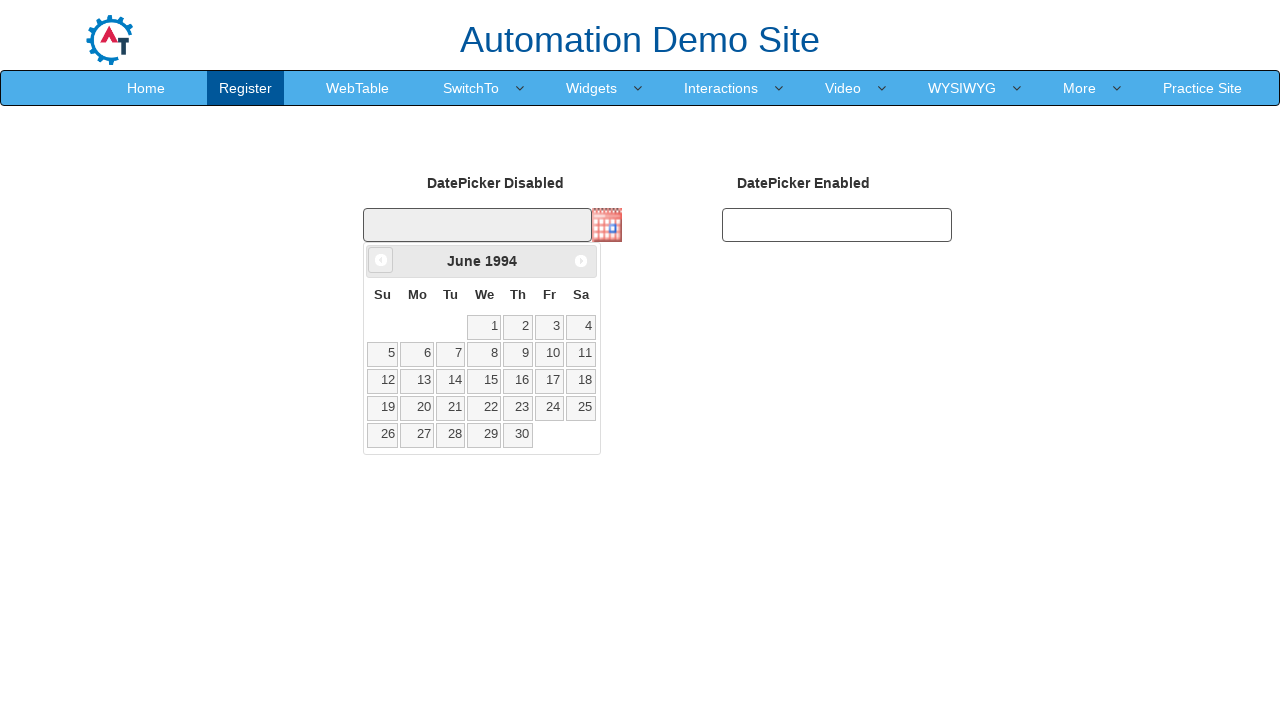

Retrieved current calendar month: June, year: 1994
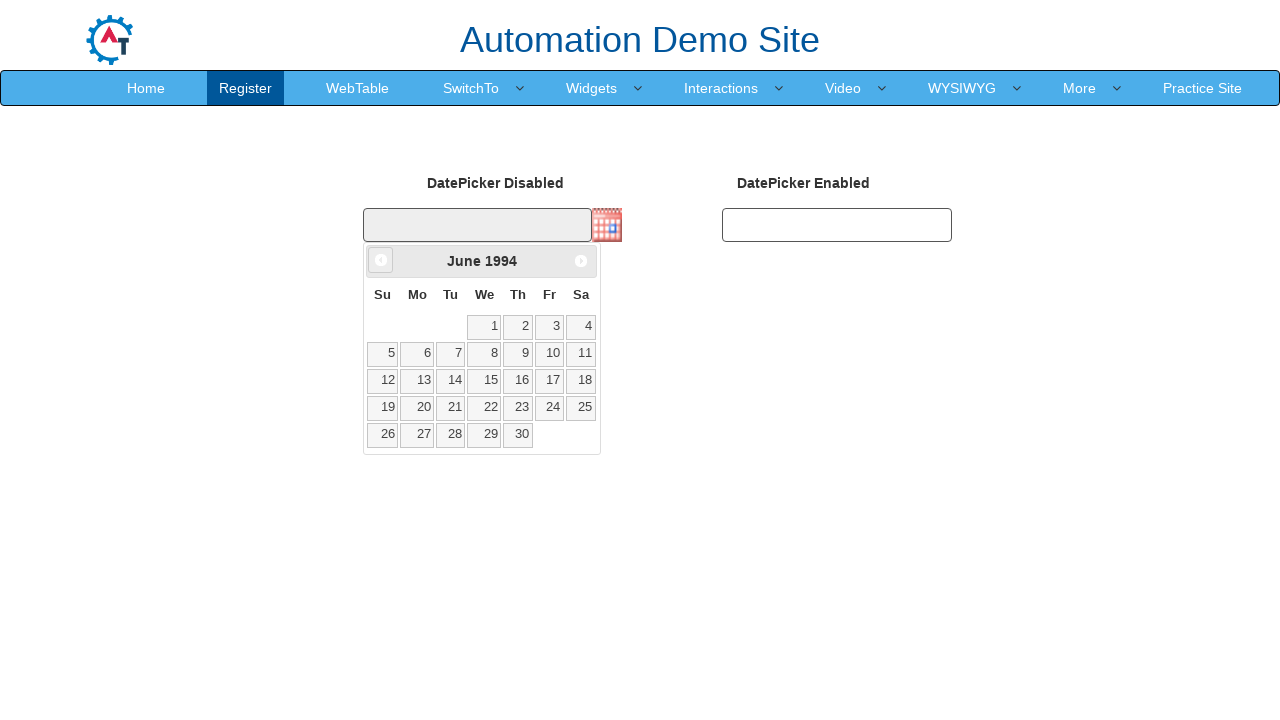

Clicked previous month button to navigate calendar backwards at (381, 260) on span.ui-icon.ui-icon-circle-triangle-w
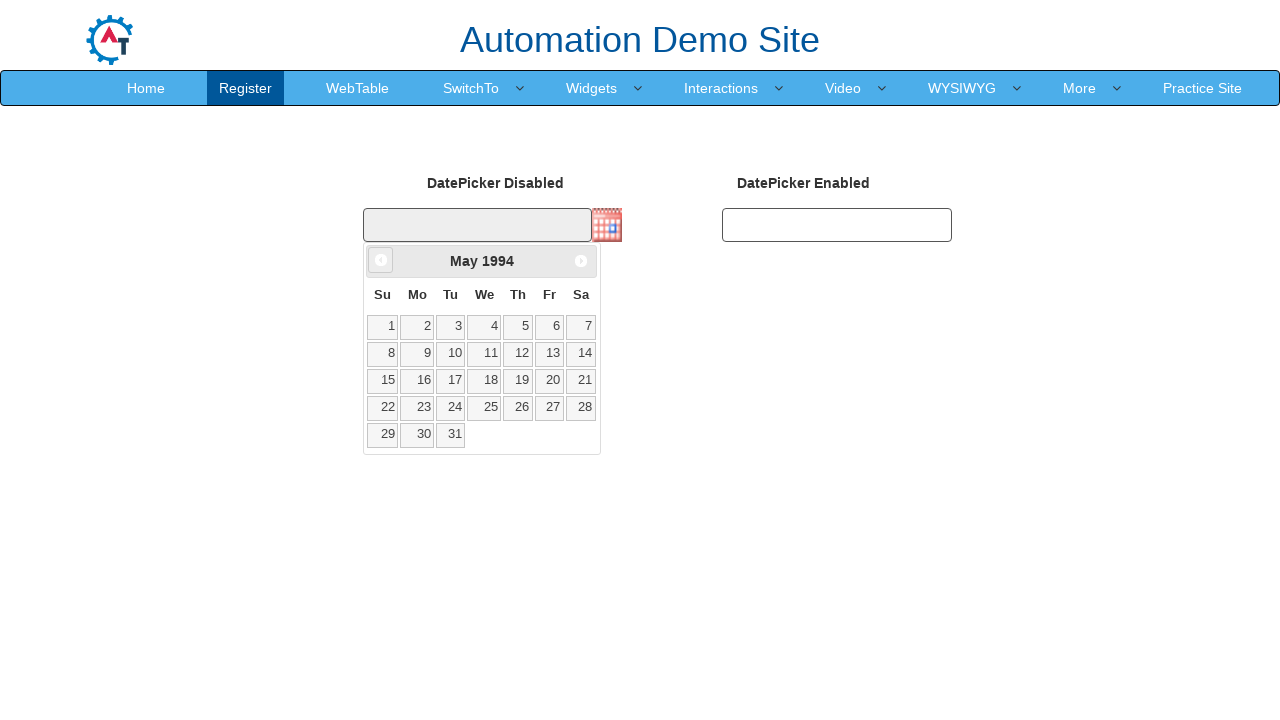

Retrieved current calendar month: May, year: 1994
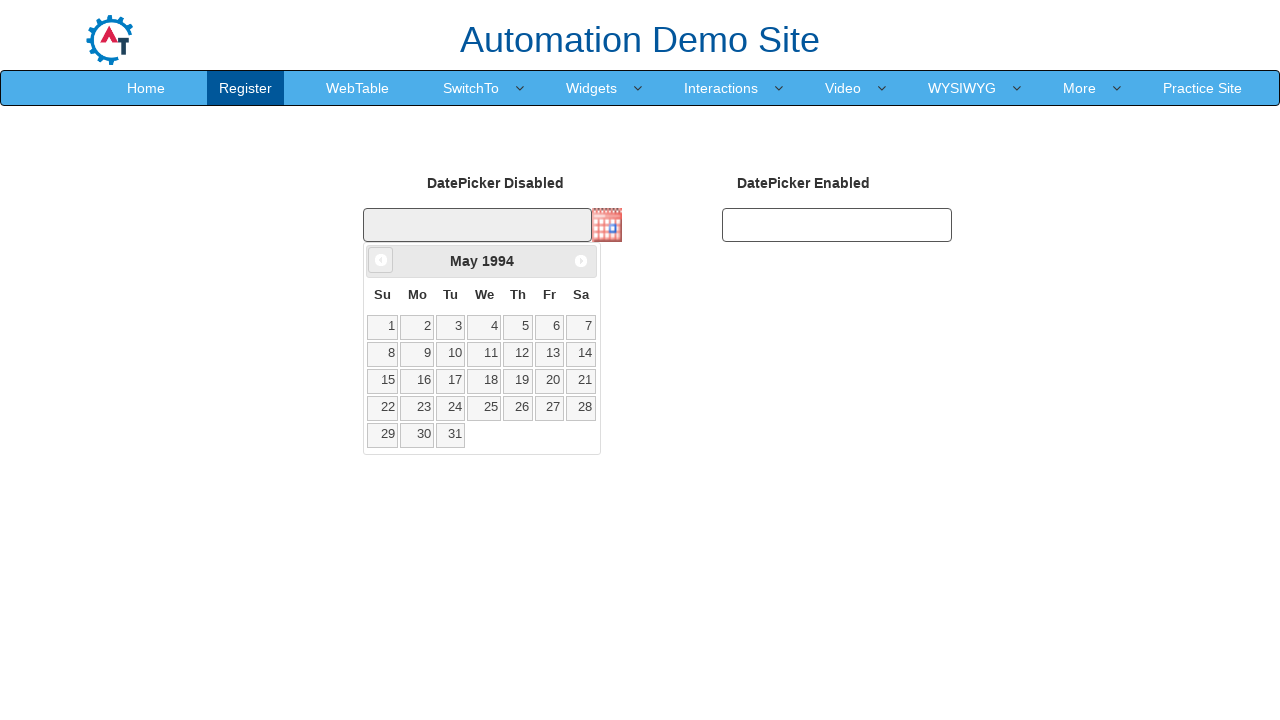

Clicked previous month button to navigate calendar backwards at (381, 260) on span.ui-icon.ui-icon-circle-triangle-w
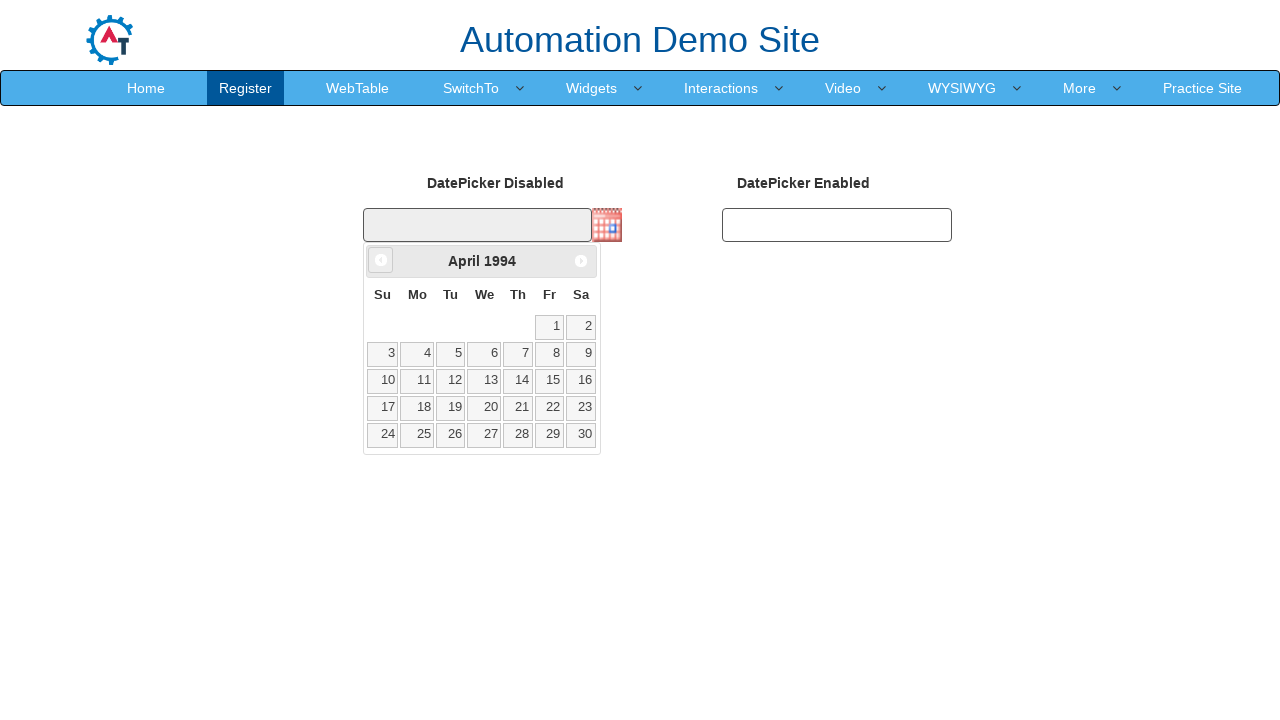

Retrieved current calendar month: April, year: 1994
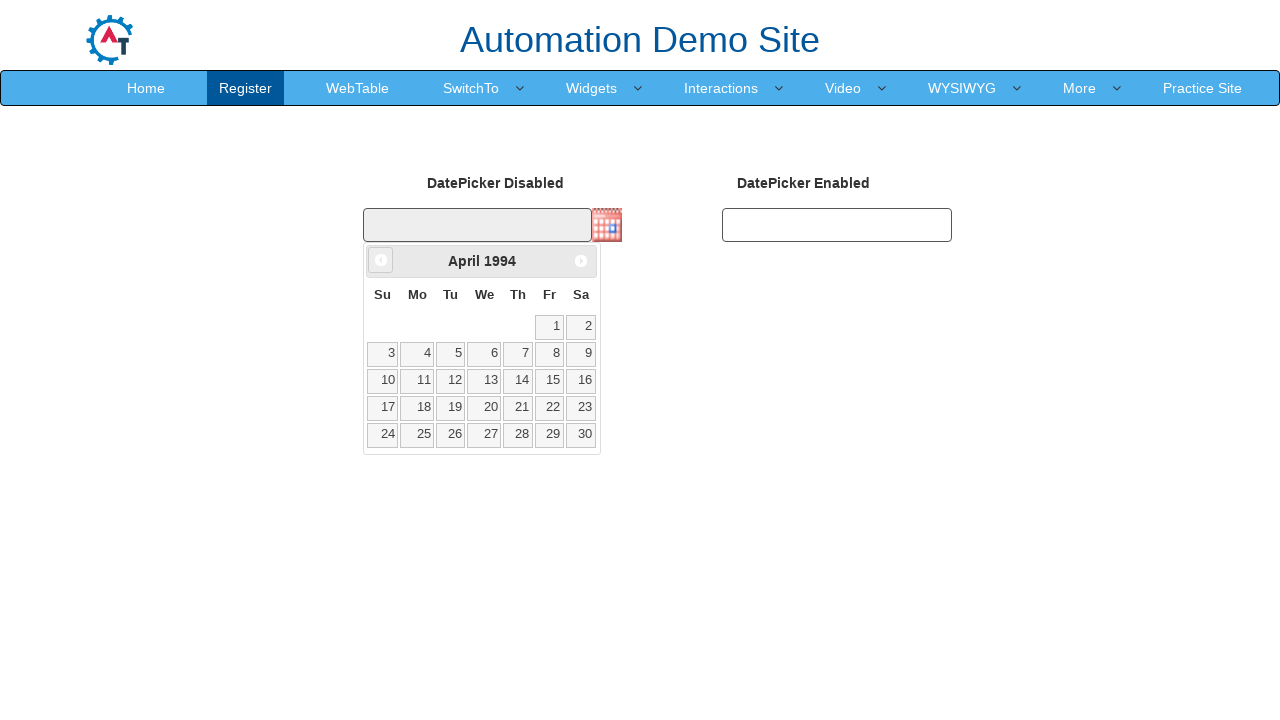

Clicked previous month button to navigate calendar backwards at (381, 260) on span.ui-icon.ui-icon-circle-triangle-w
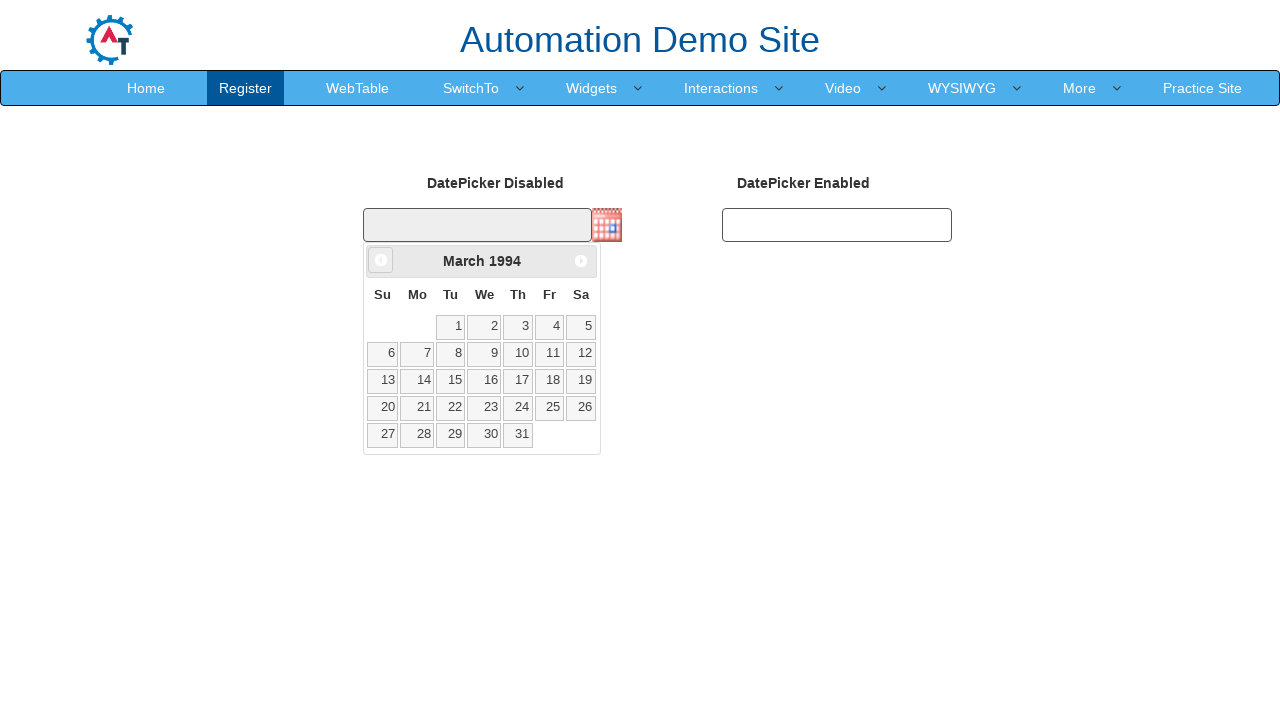

Retrieved current calendar month: March, year: 1994
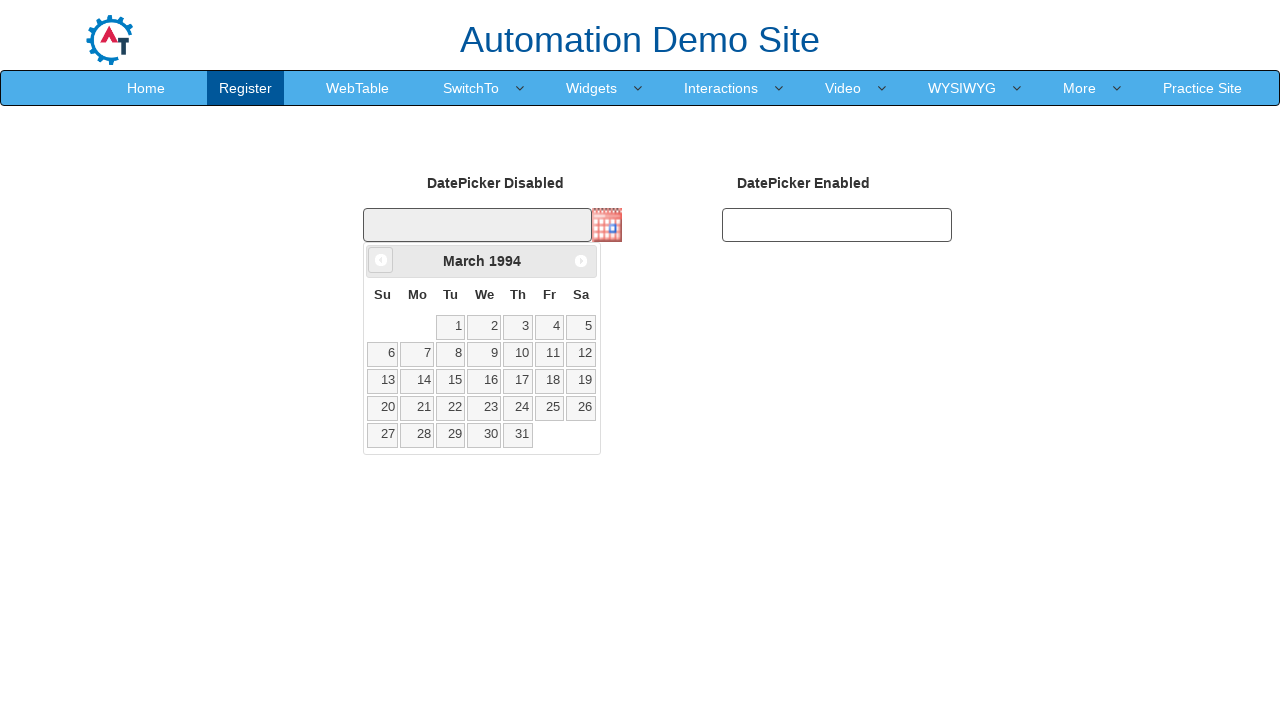

Clicked previous month button to navigate calendar backwards at (381, 260) on span.ui-icon.ui-icon-circle-triangle-w
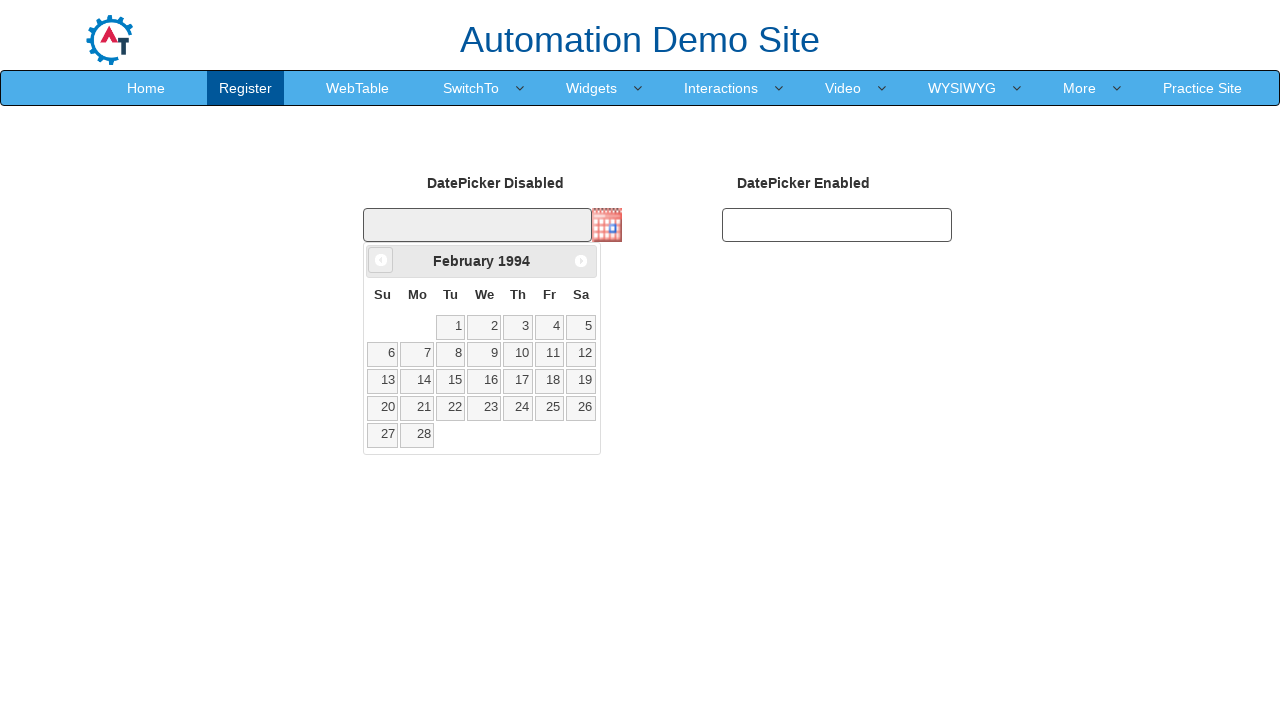

Retrieved current calendar month: February, year: 1994
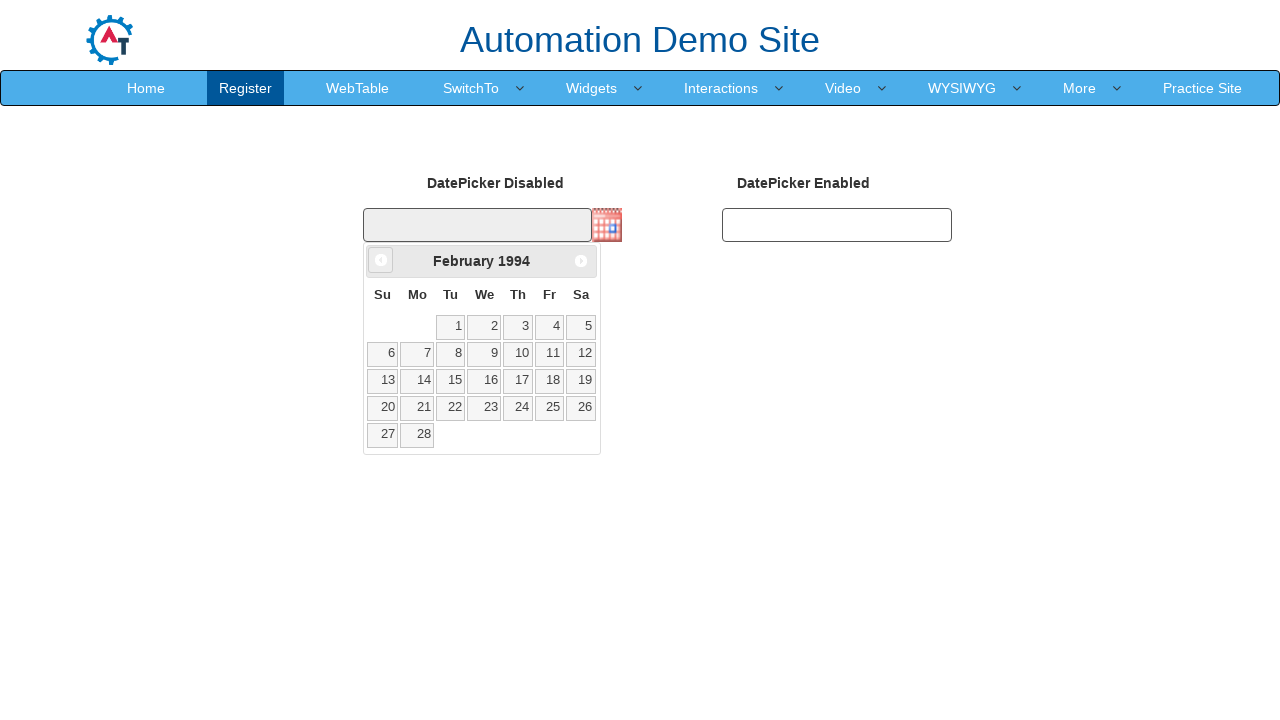

Clicked previous month button to navigate calendar backwards at (381, 260) on span.ui-icon.ui-icon-circle-triangle-w
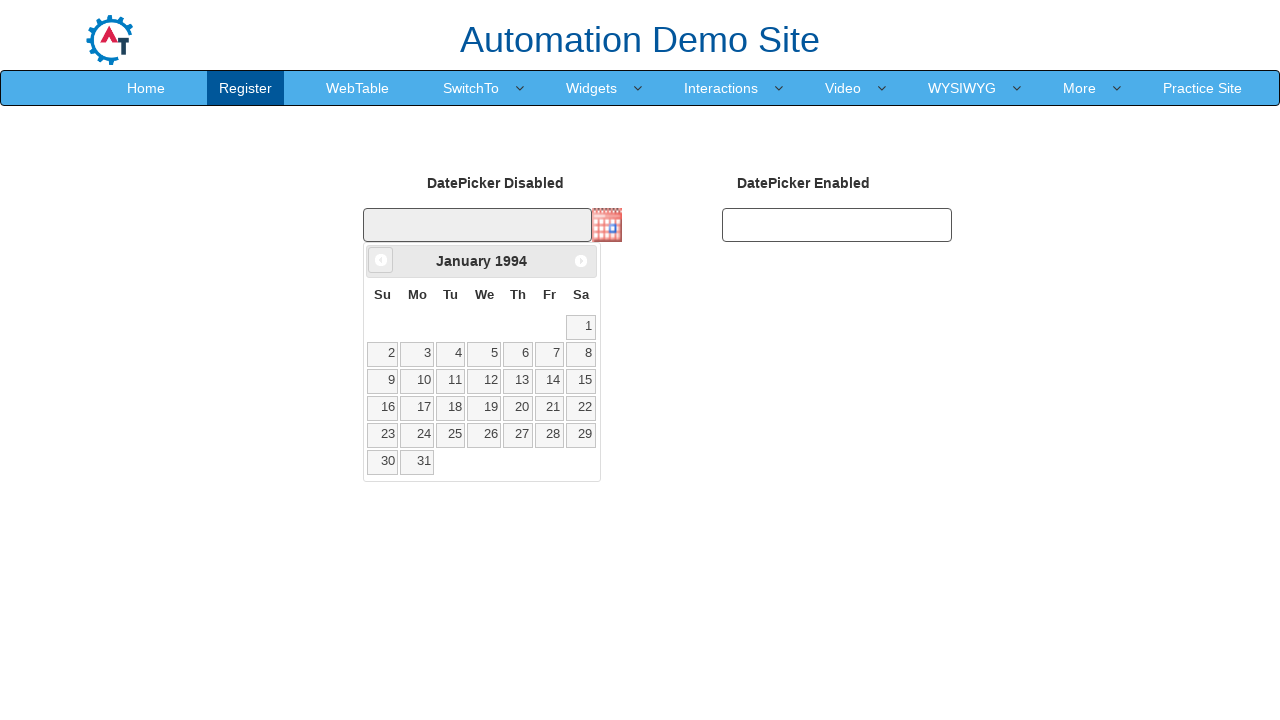

Retrieved current calendar month: January, year: 1994
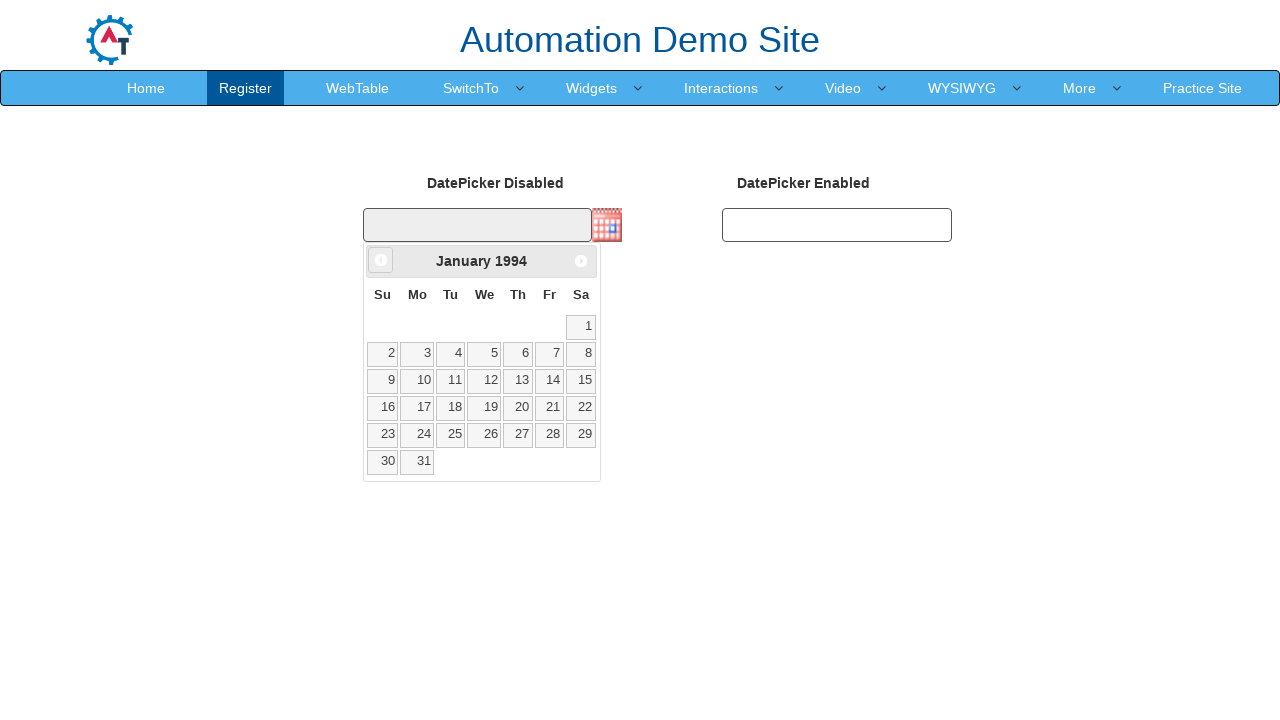

Clicked previous month button to navigate calendar backwards at (381, 260) on span.ui-icon.ui-icon-circle-triangle-w
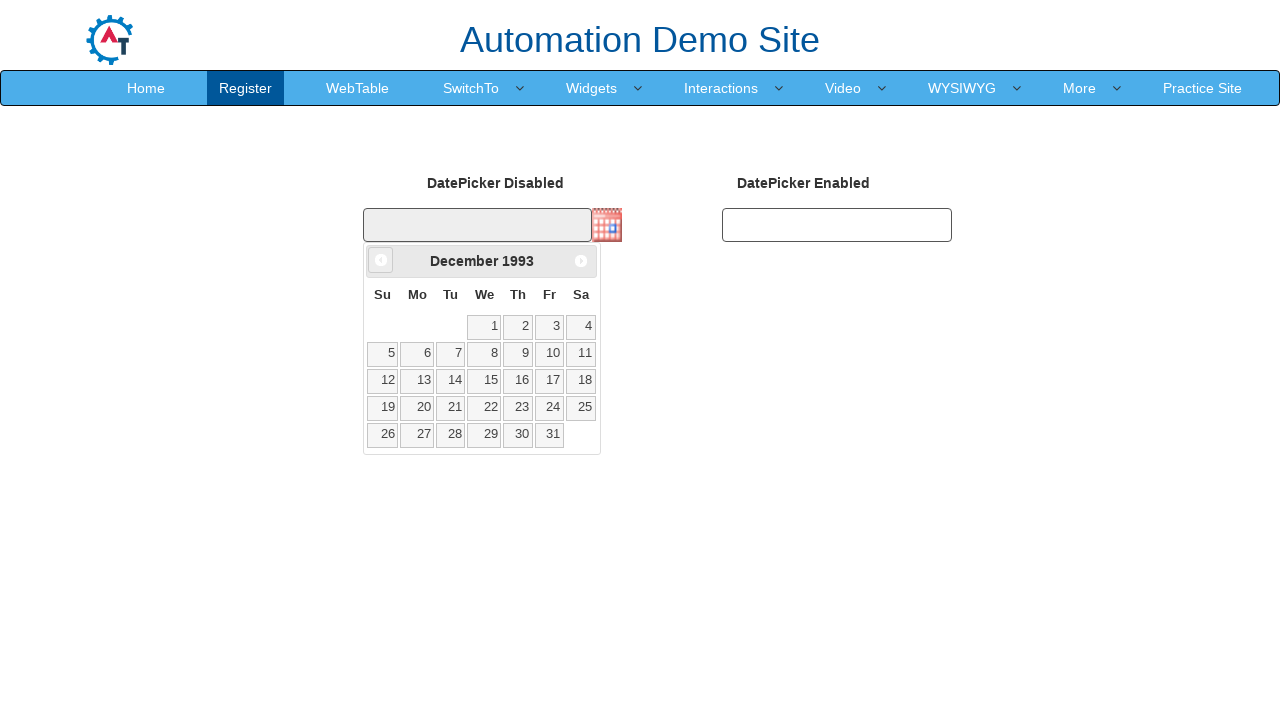

Retrieved current calendar month: December, year: 1993
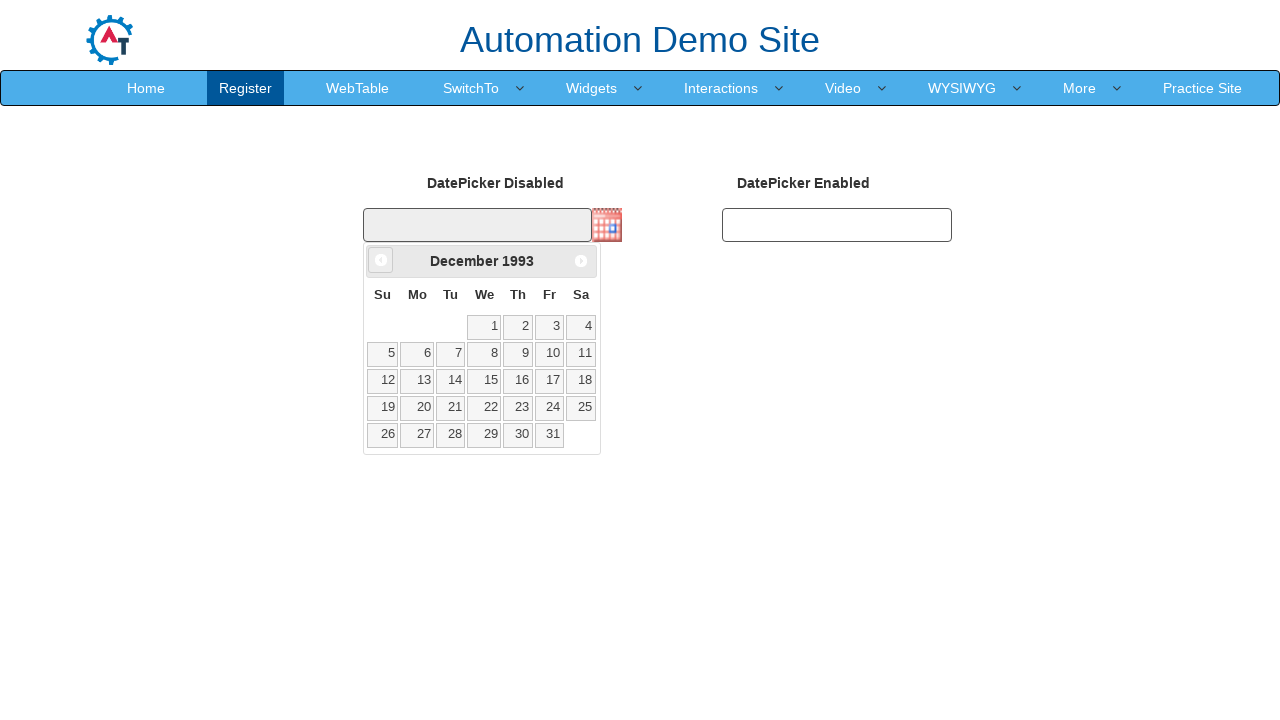

Clicked previous month button to navigate calendar backwards at (381, 260) on span.ui-icon.ui-icon-circle-triangle-w
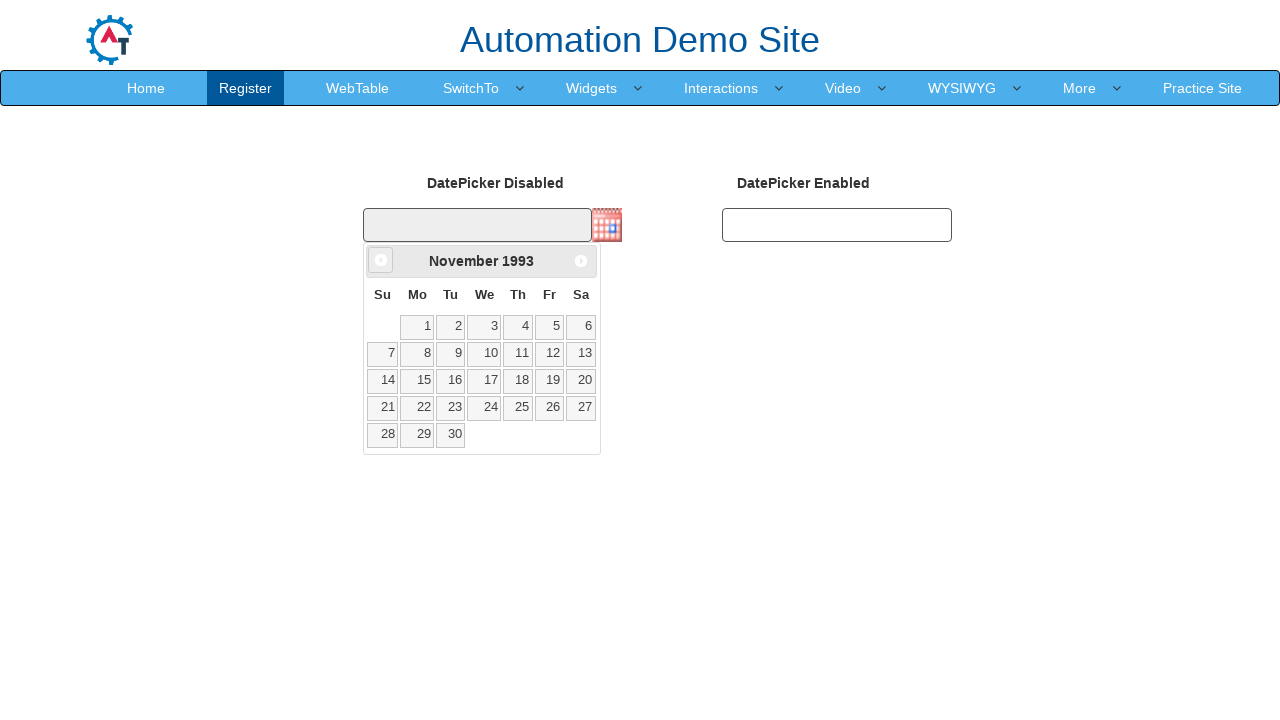

Retrieved current calendar month: November, year: 1993
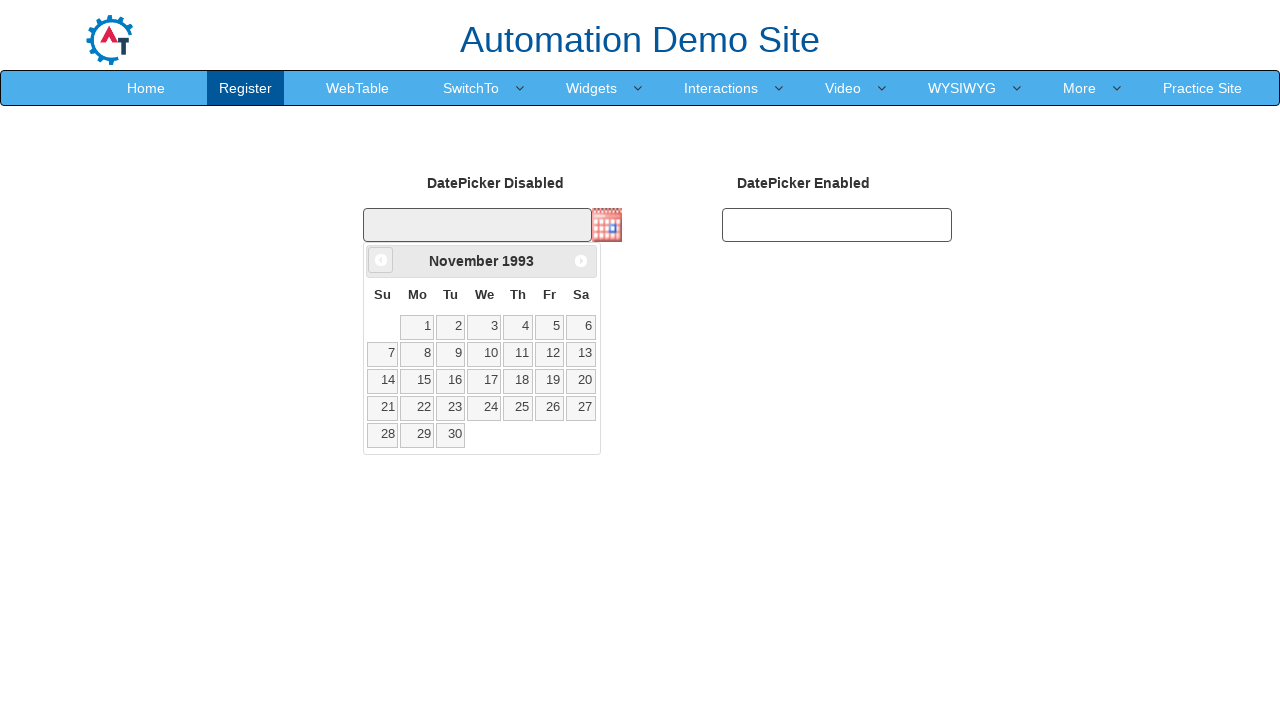

Clicked previous month button to navigate calendar backwards at (381, 260) on span.ui-icon.ui-icon-circle-triangle-w
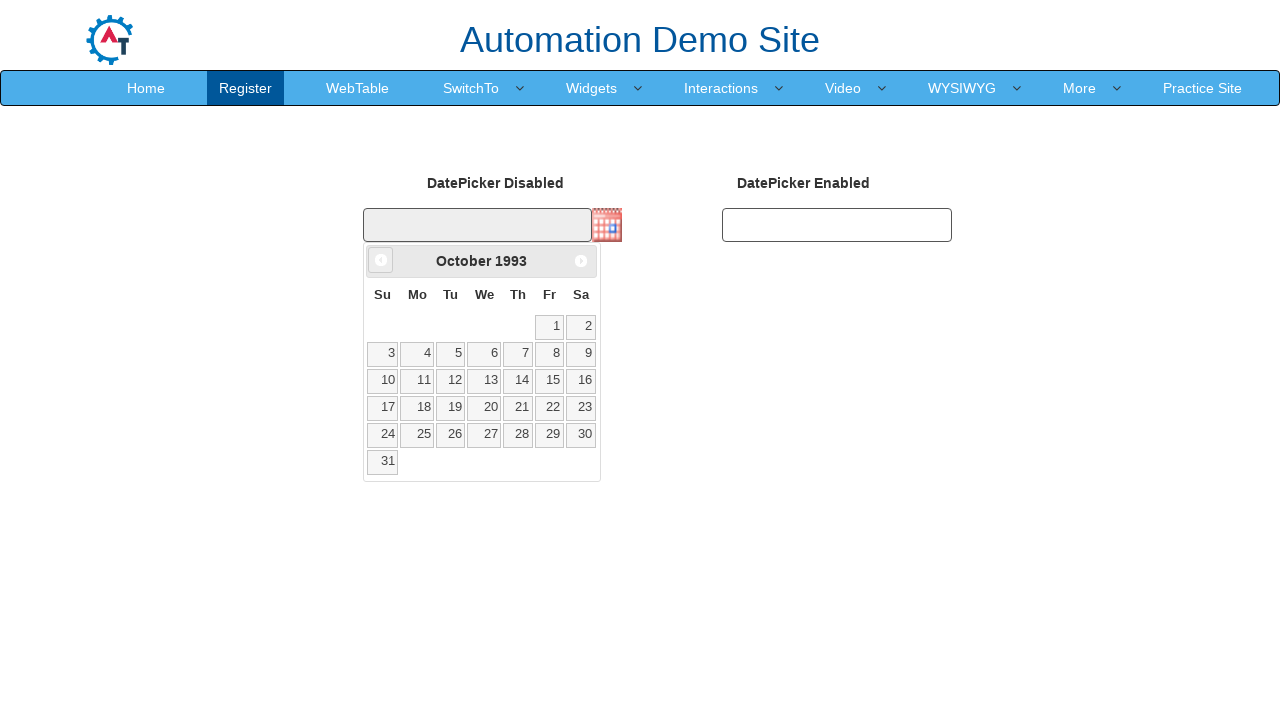

Retrieved current calendar month: October, year: 1993
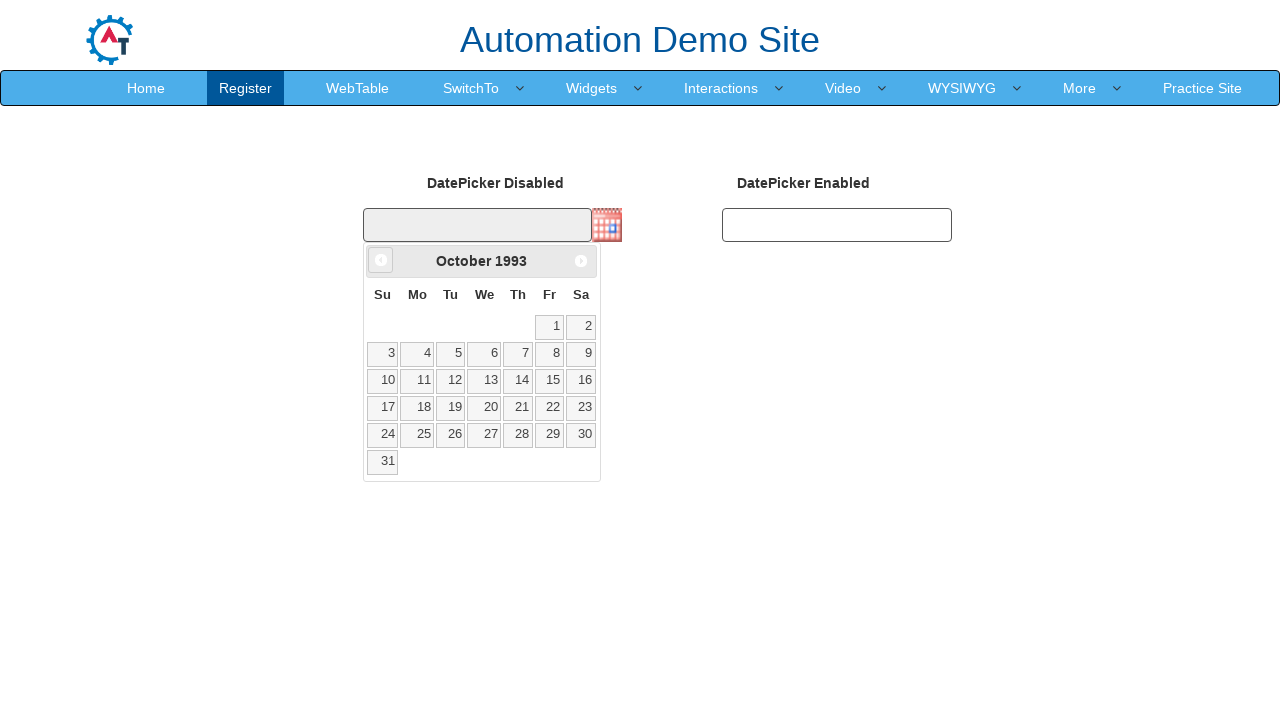

Clicked previous month button to navigate calendar backwards at (381, 260) on span.ui-icon.ui-icon-circle-triangle-w
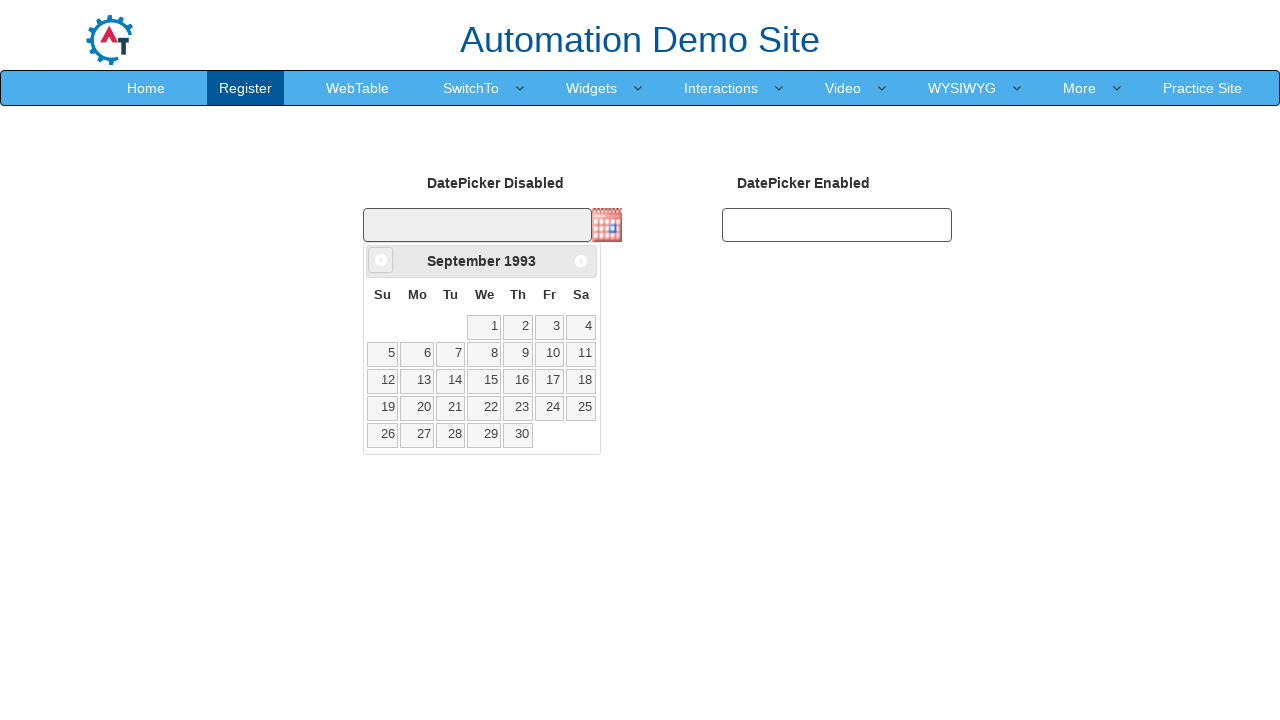

Retrieved current calendar month: September, year: 1993
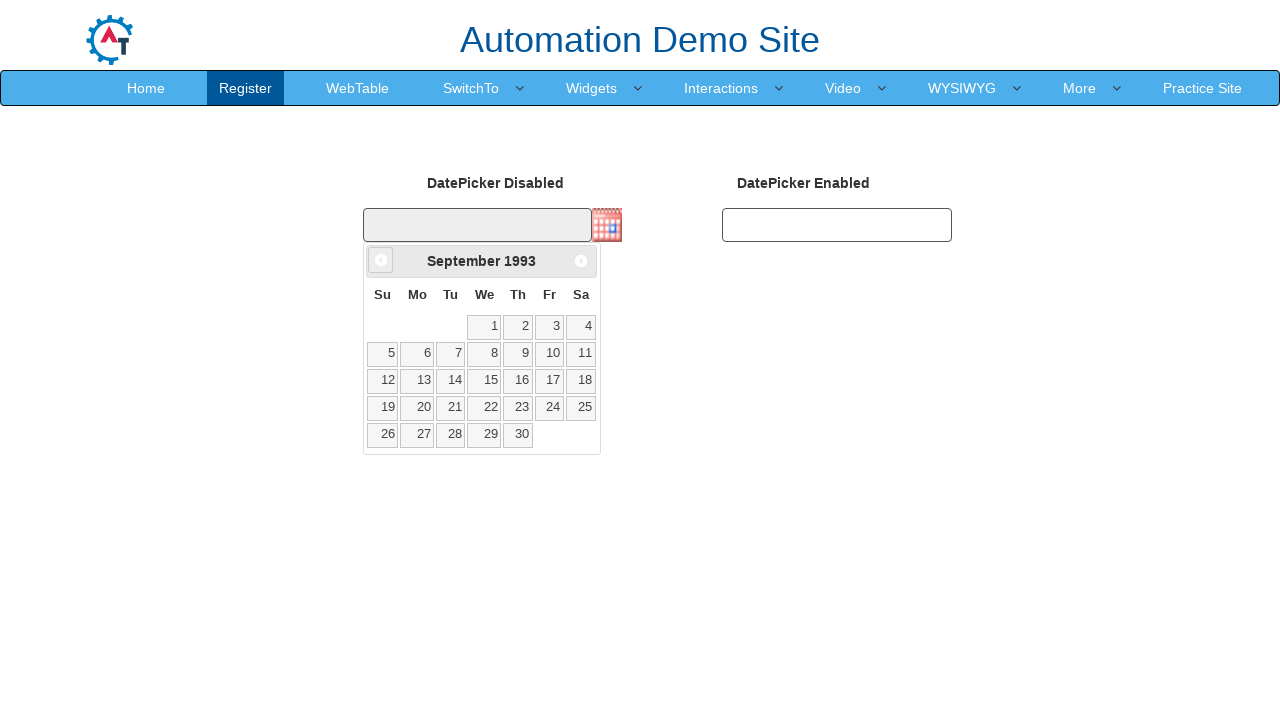

Located all date elements in calendar
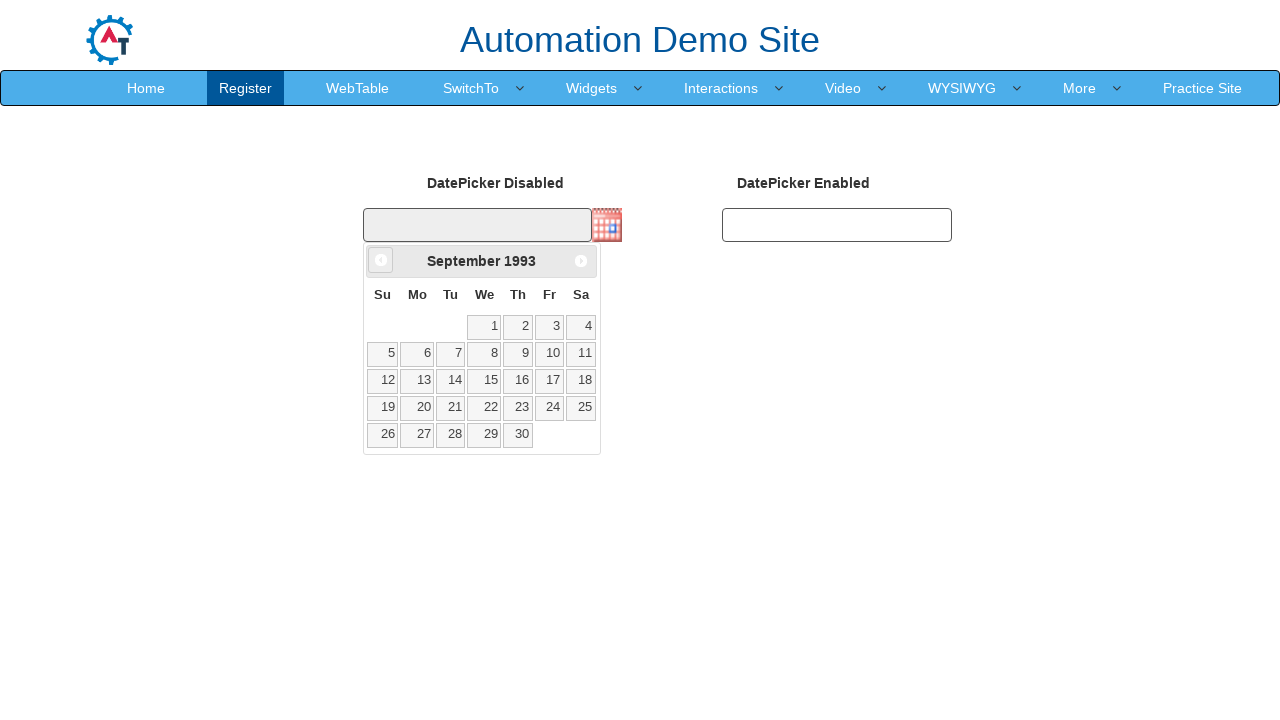

Selected date 21 from September 1993 calendar at (451, 408) on div#ui-datepicker-div table tbody td a >> nth=20
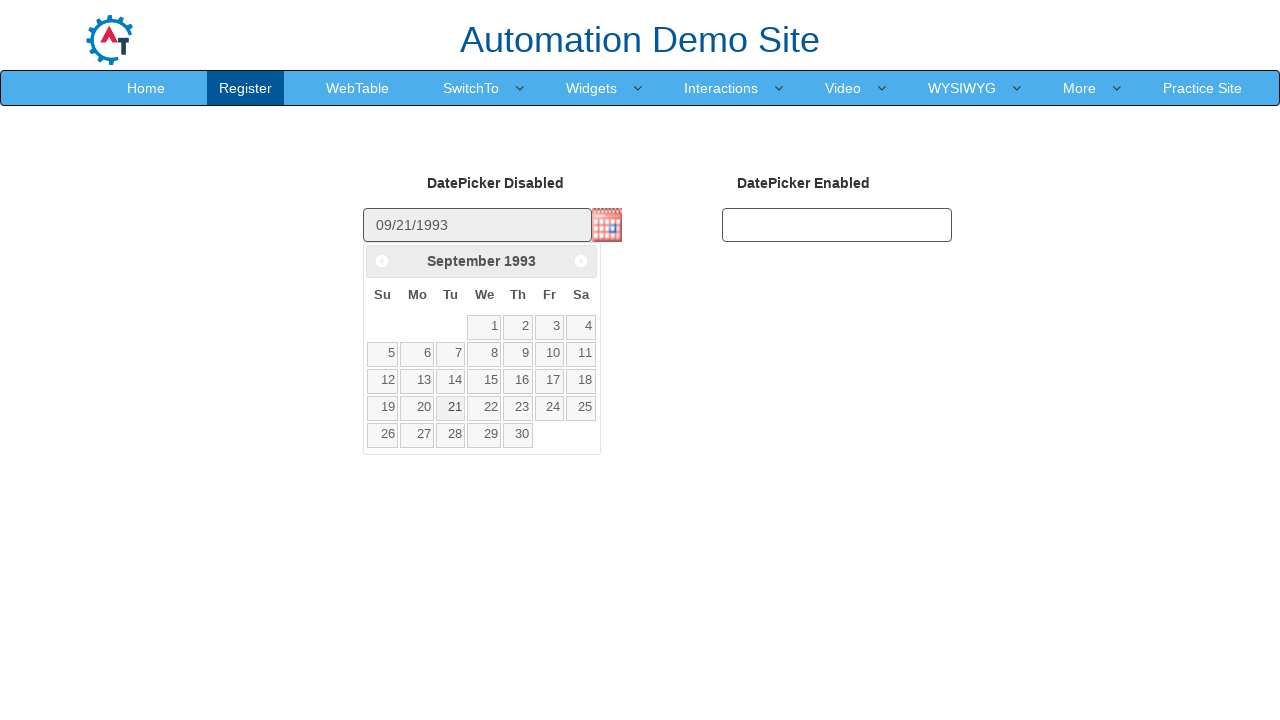

Filled second datepicker field with date 09/21/1993 on input#datepicker2
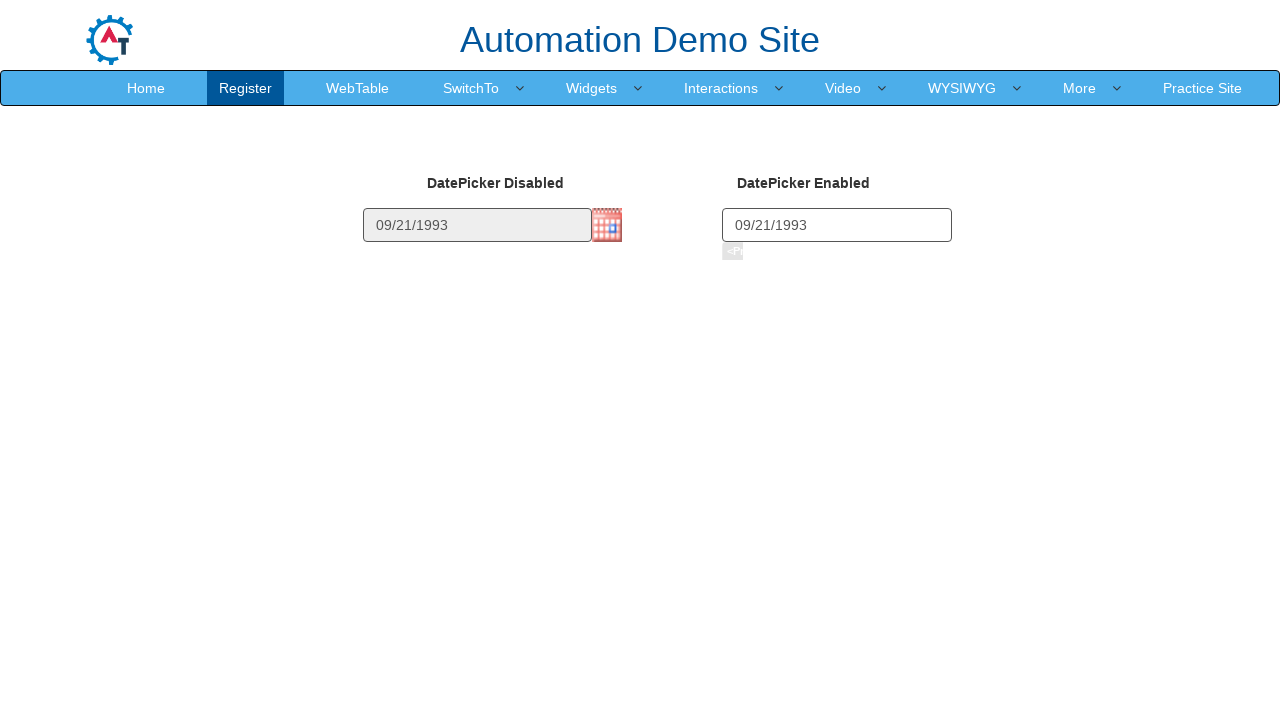

Pressed Enter to confirm date entry in second datepicker on input#datepicker2
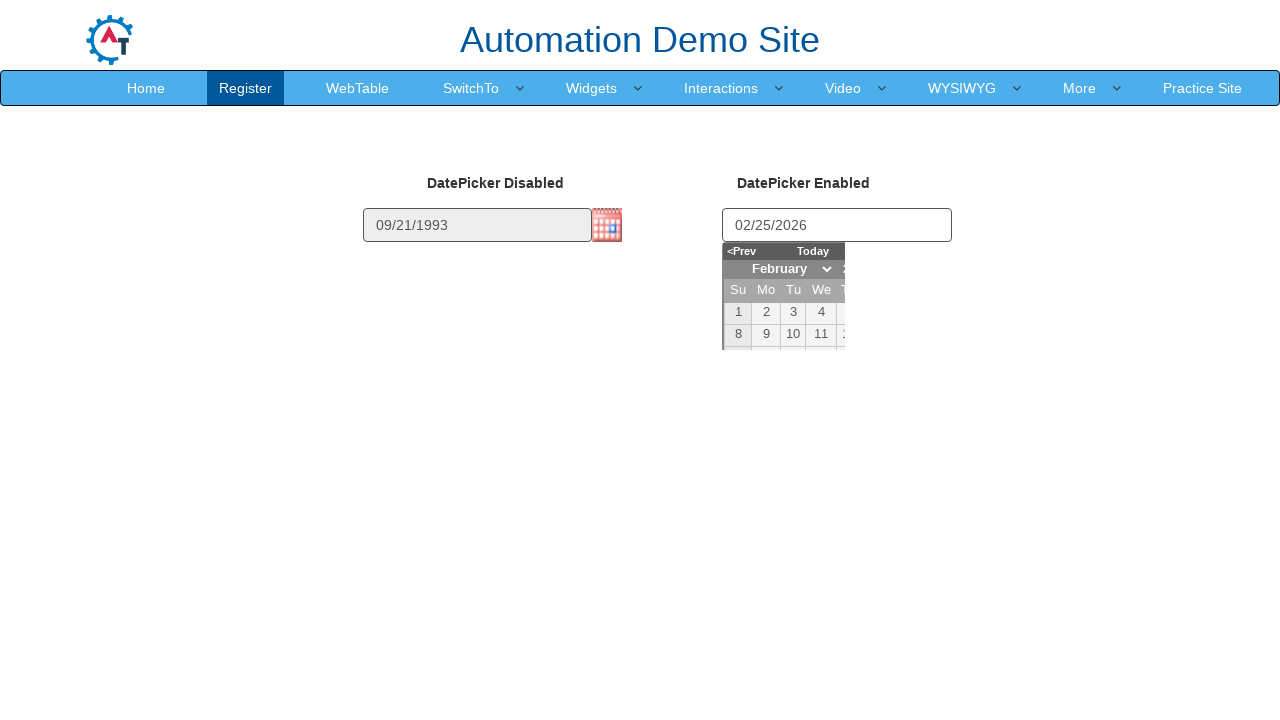

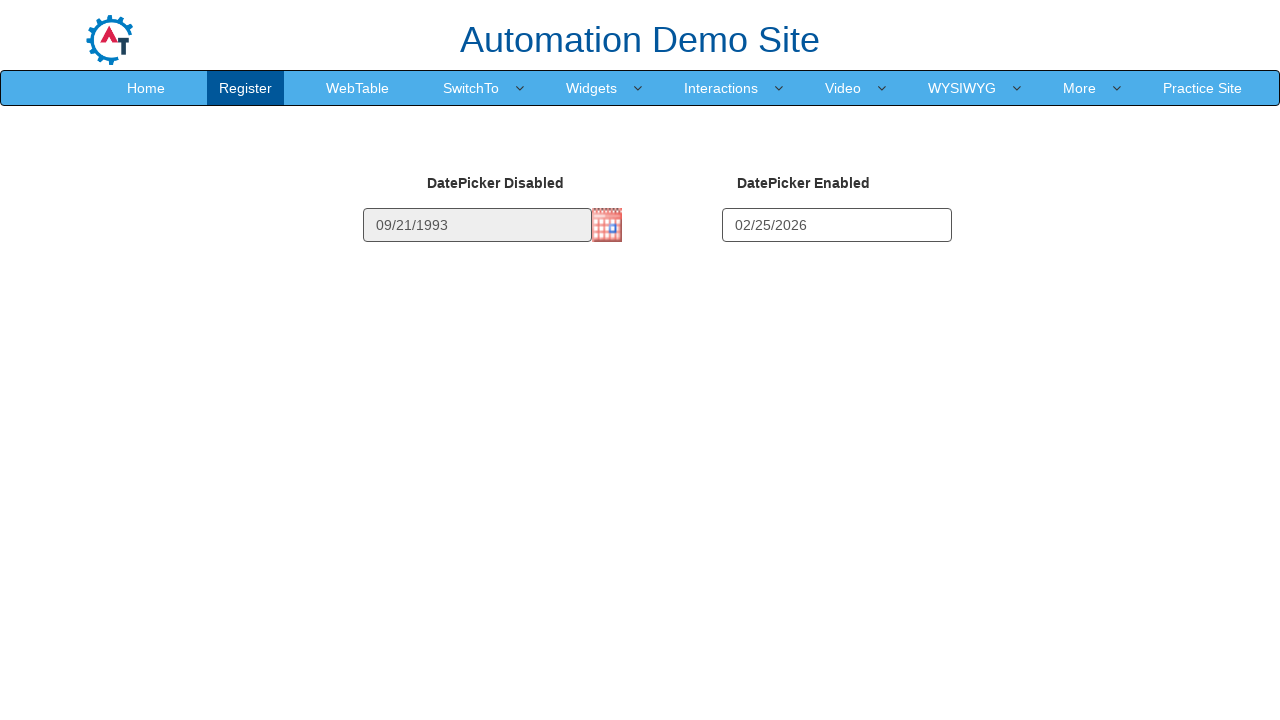